Tests jQuery UI datepicker functionality by opening the calendar widget and navigating through months until reaching January 2043

Starting URL: https://jqueryui.com/datepicker/

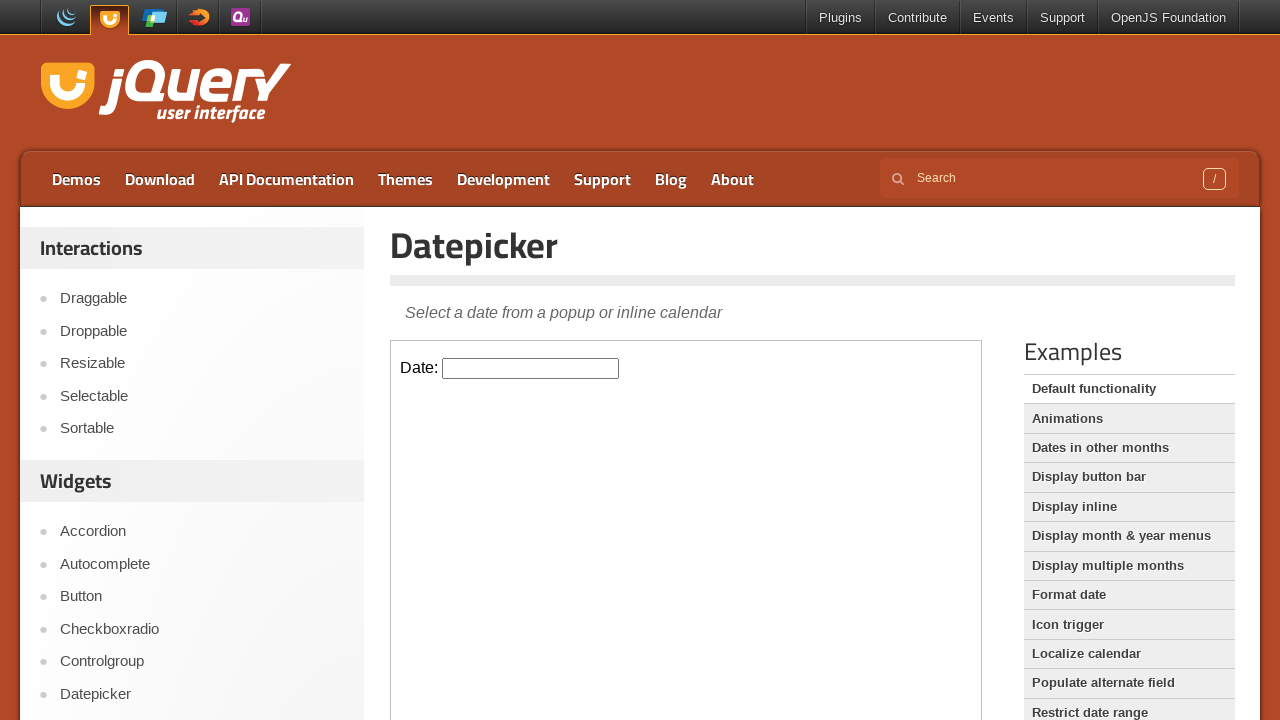

Located the datepicker demo iframe
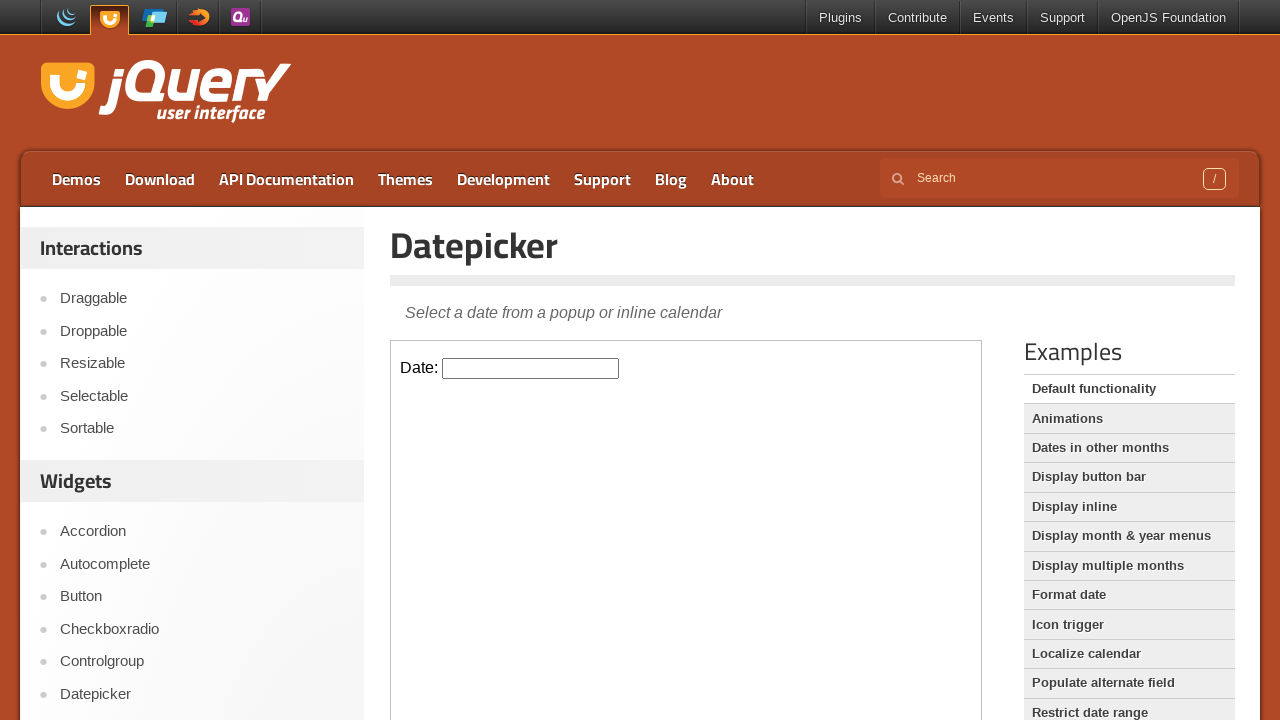

Clicked on the datepicker input to open the calendar widget at (531, 368) on .demo-frame >> internal:control=enter-frame >> #datepicker
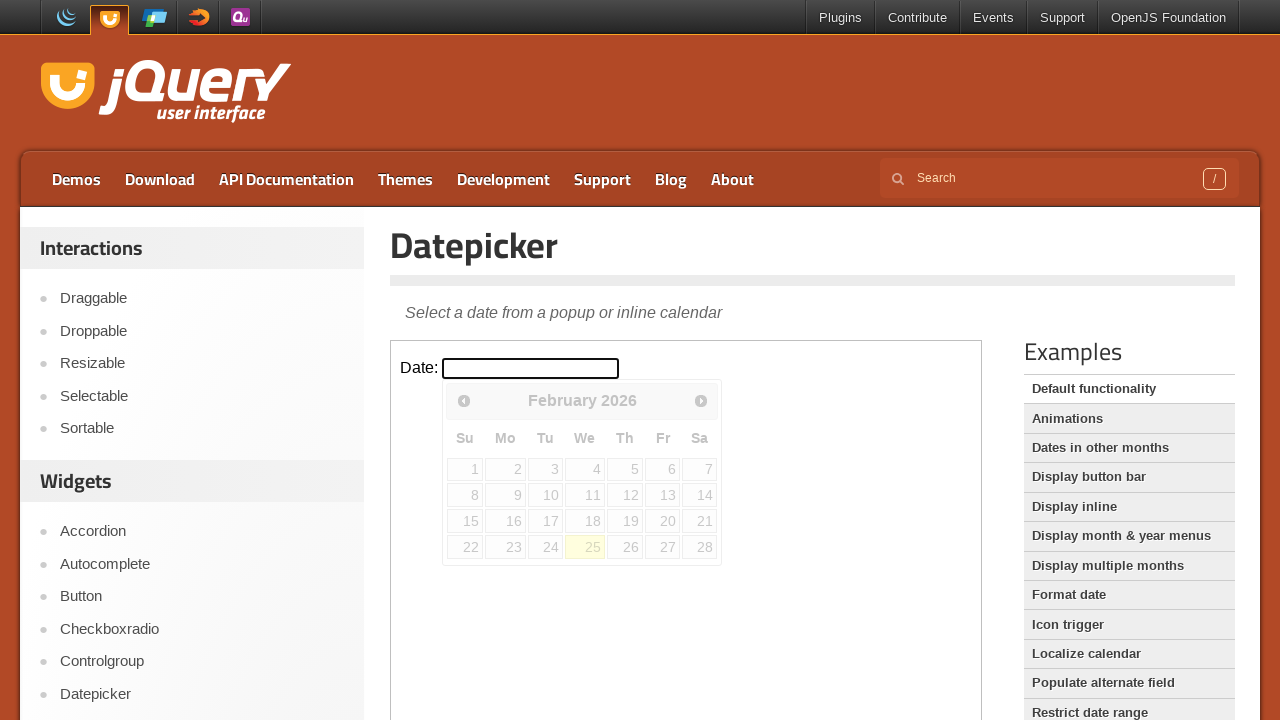

Retrieved current month from calendar: February
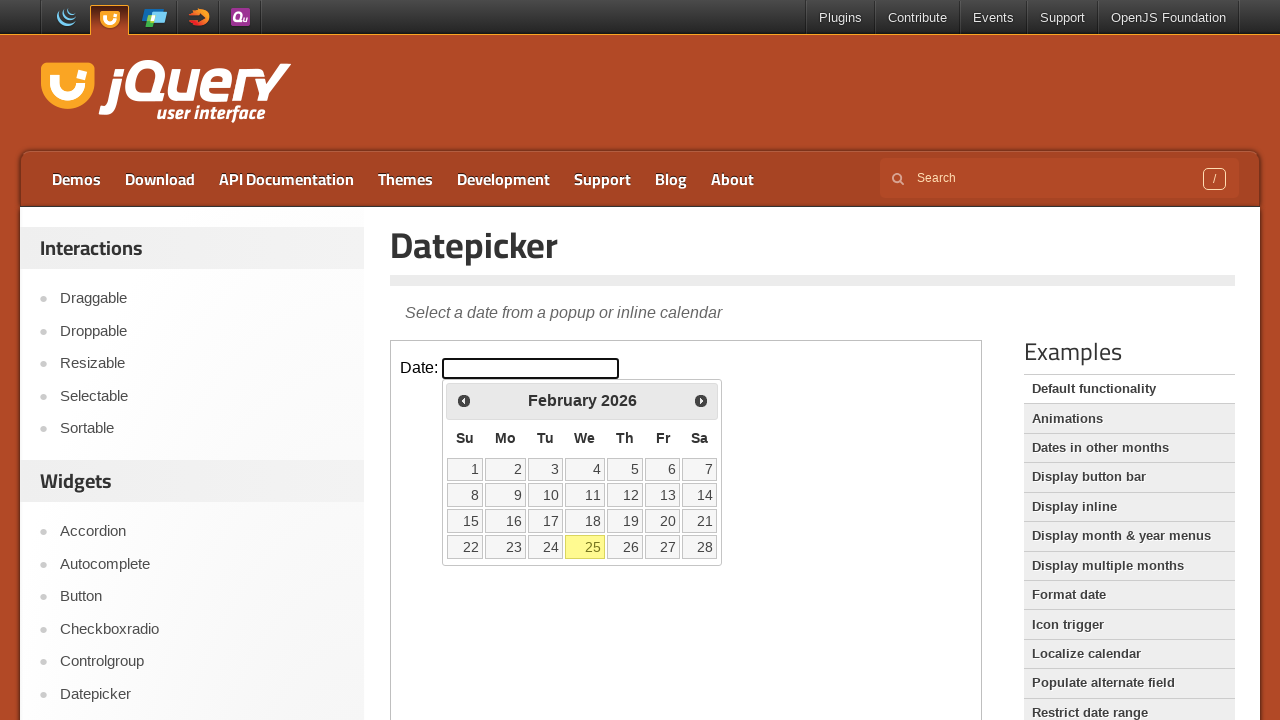

Retrieved current year from calendar: 2026
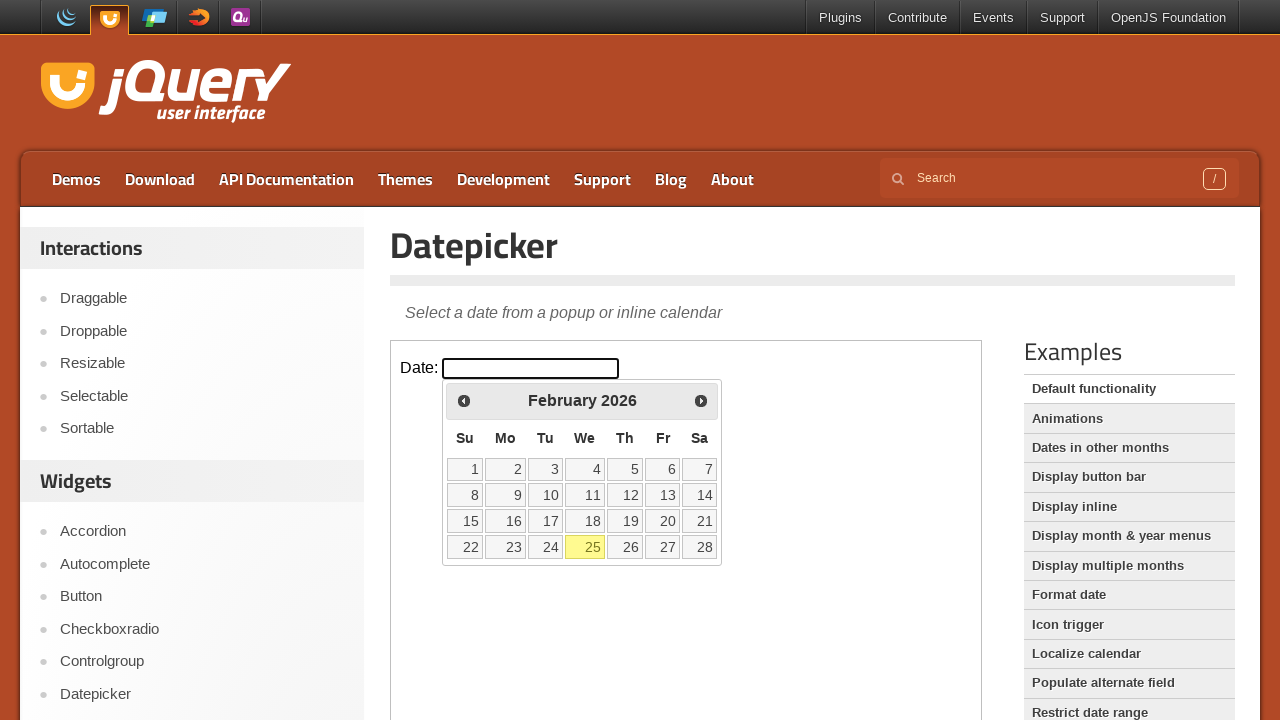

Clicked next month button to navigate from February 2026 at (701, 400) on .demo-frame >> internal:control=enter-frame >> .ui-datepicker-next
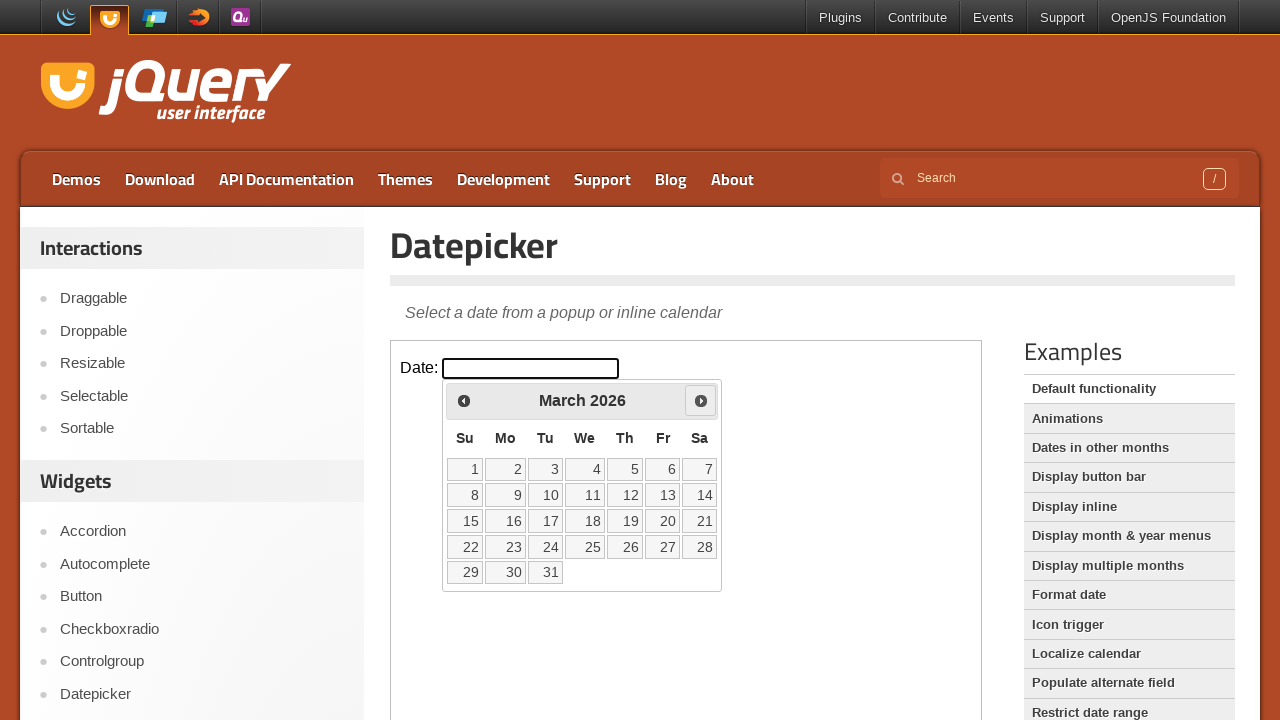

Retrieved current month from calendar: March
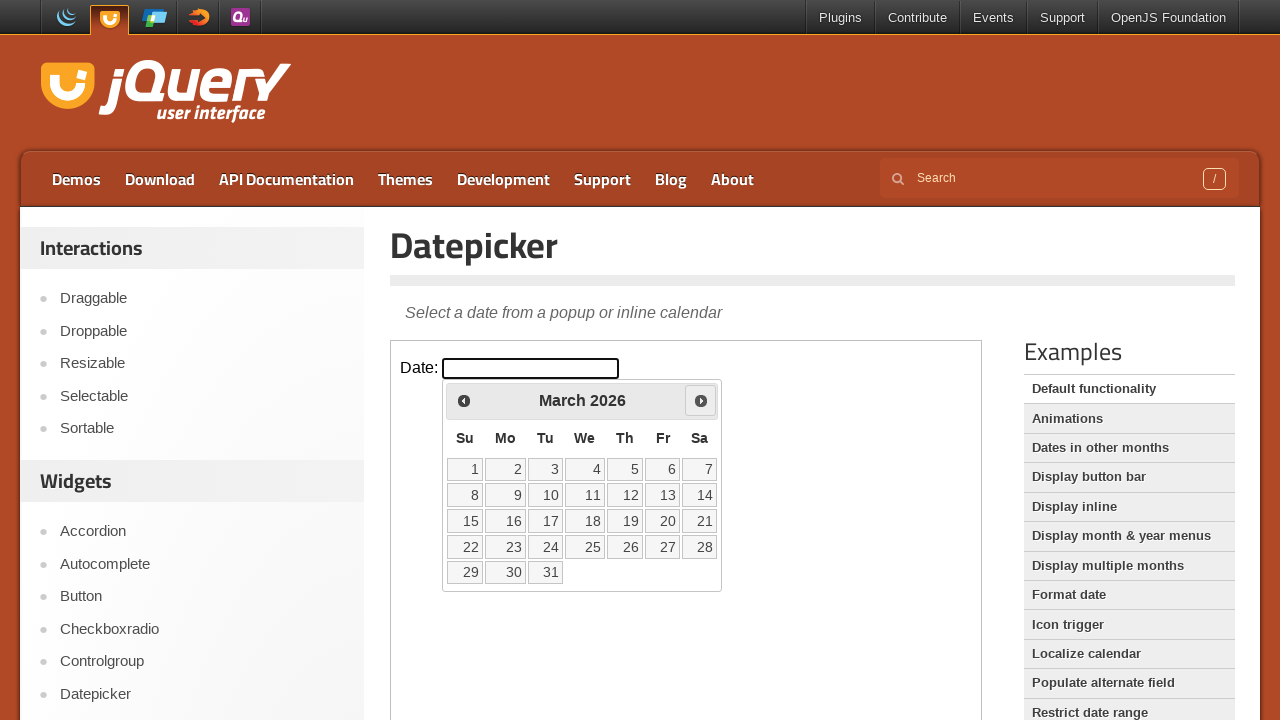

Retrieved current year from calendar: 2026
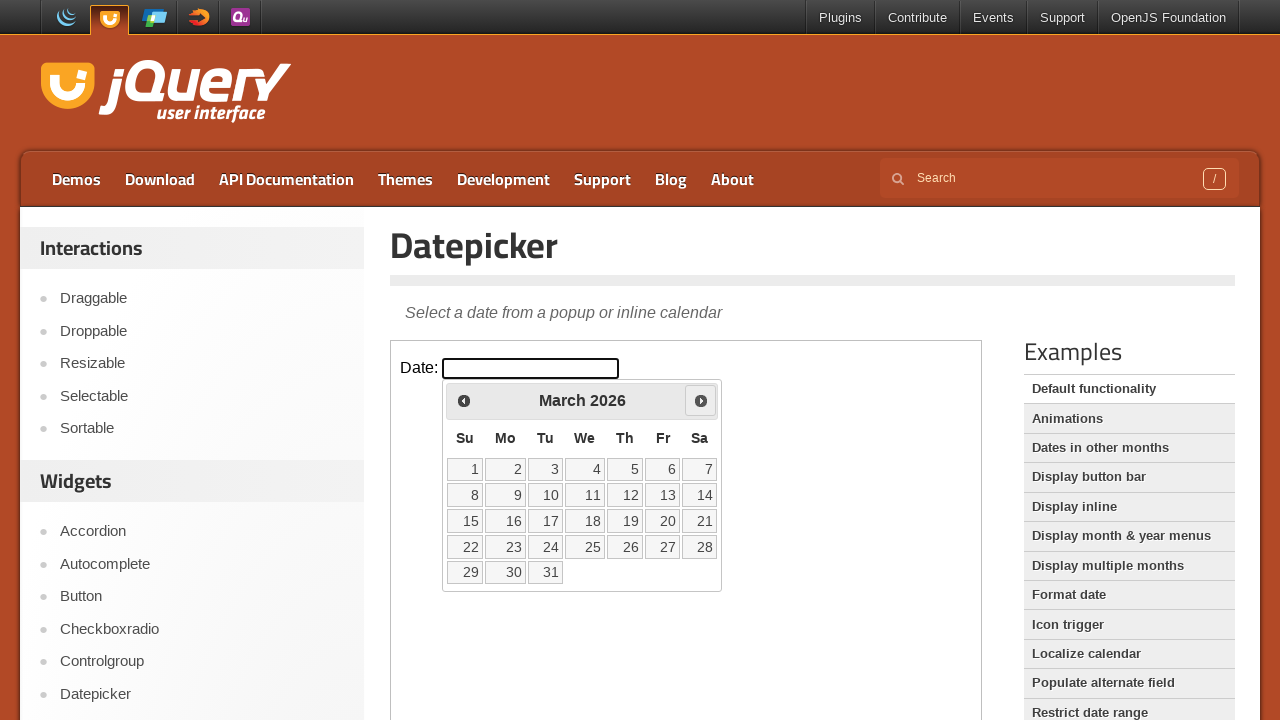

Clicked next month button to navigate from March 2026 at (701, 400) on .demo-frame >> internal:control=enter-frame >> .ui-datepicker-next
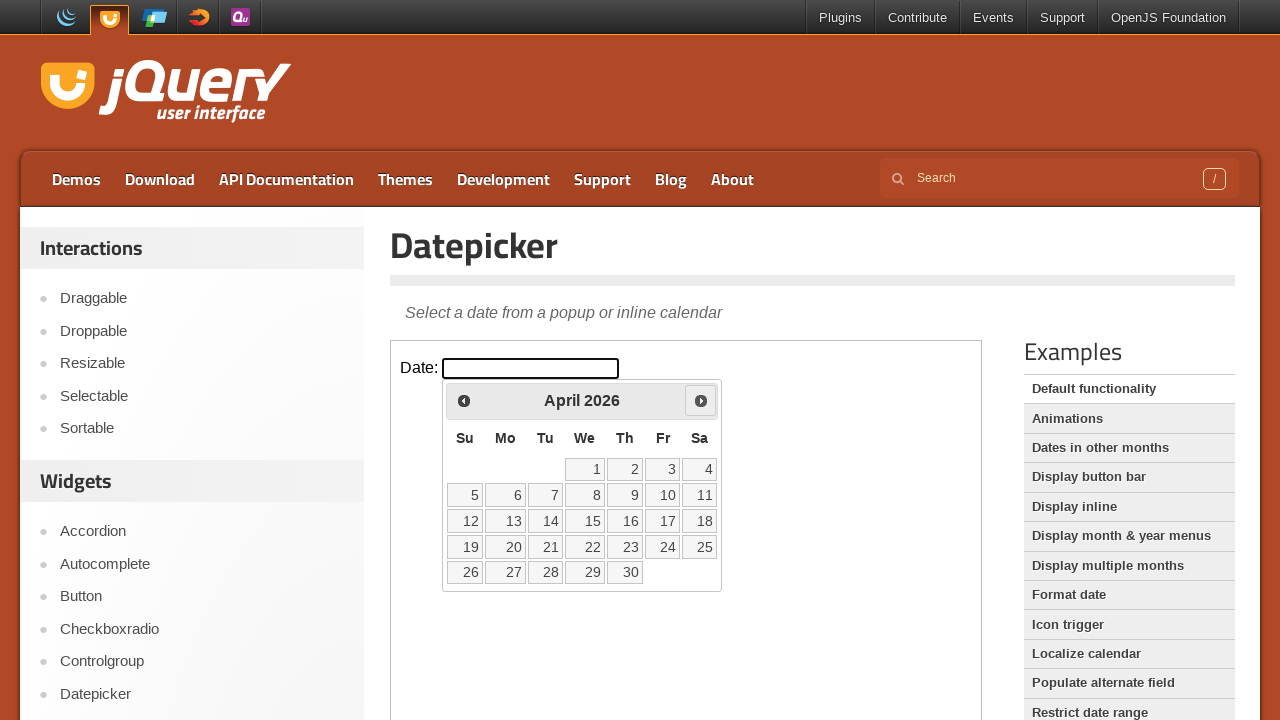

Retrieved current month from calendar: April
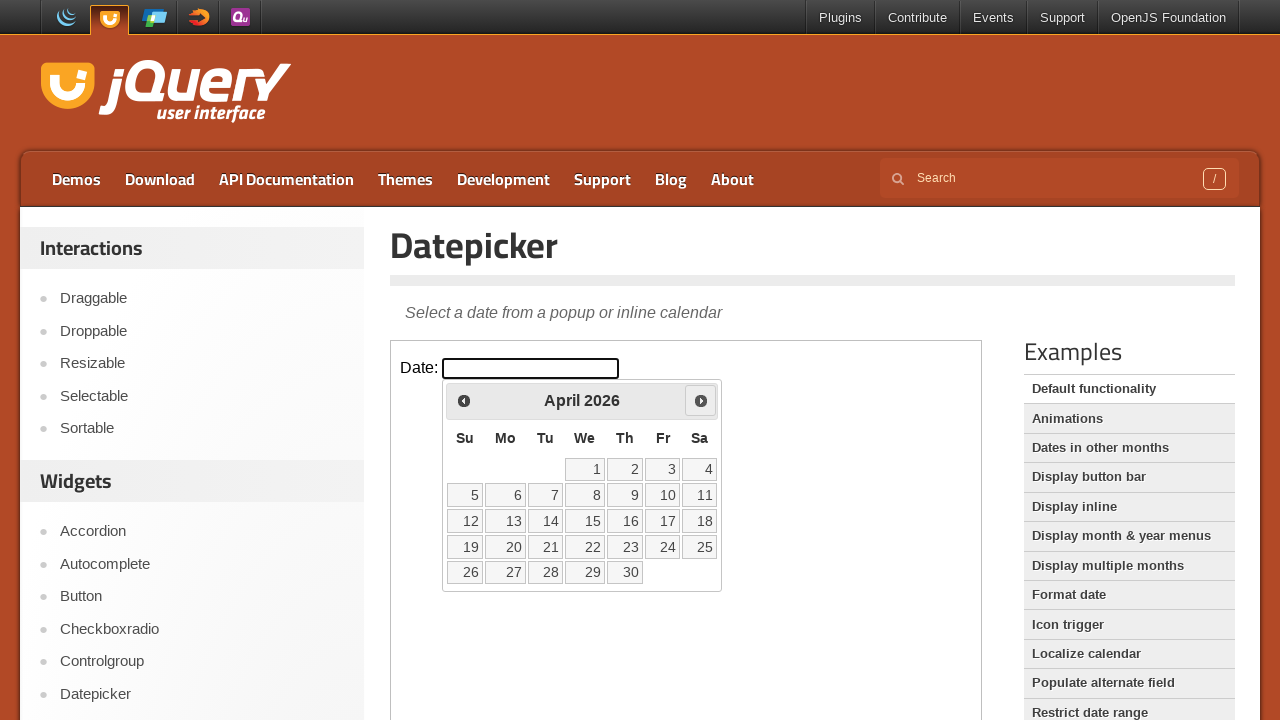

Retrieved current year from calendar: 2026
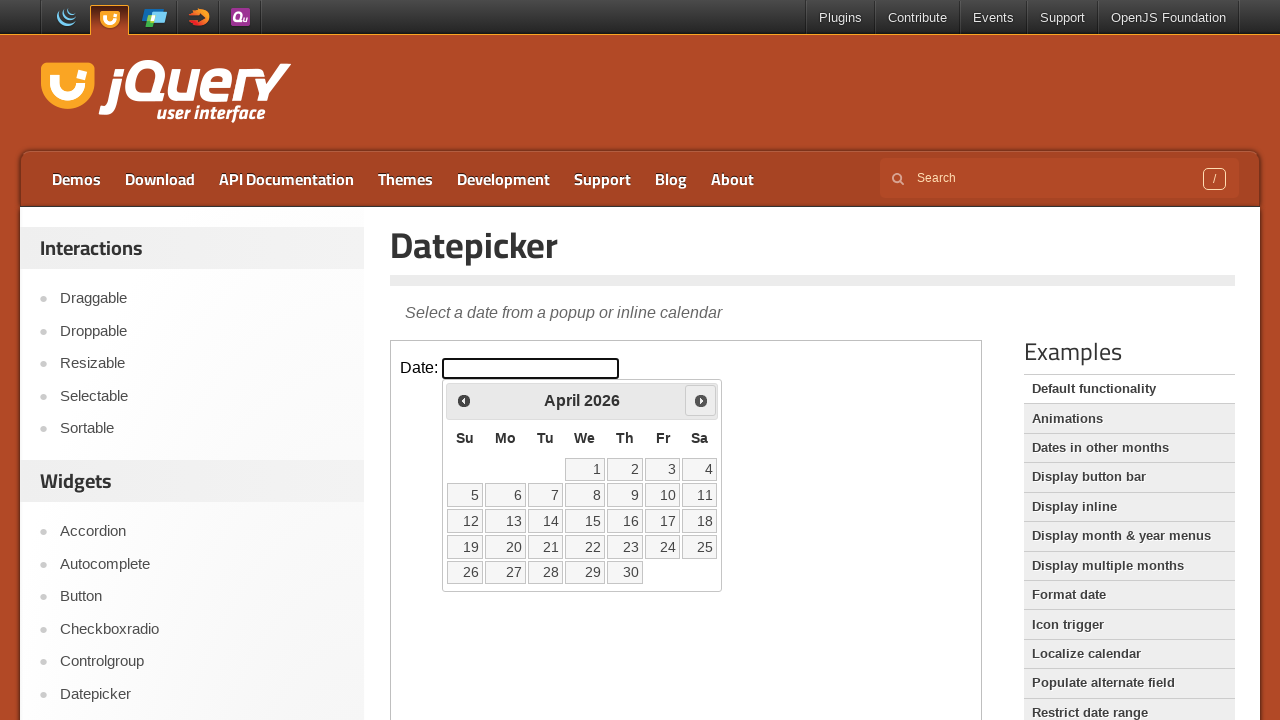

Clicked next month button to navigate from April 2026 at (701, 400) on .demo-frame >> internal:control=enter-frame >> .ui-datepicker-next
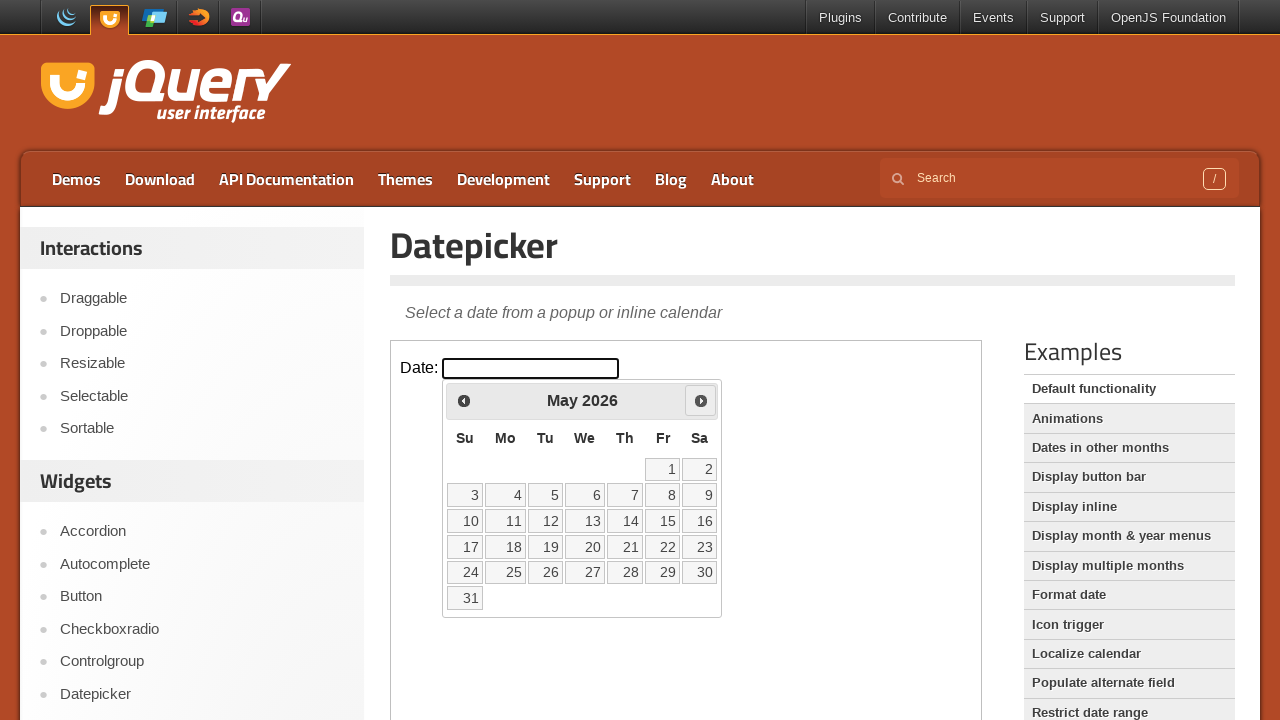

Retrieved current month from calendar: May
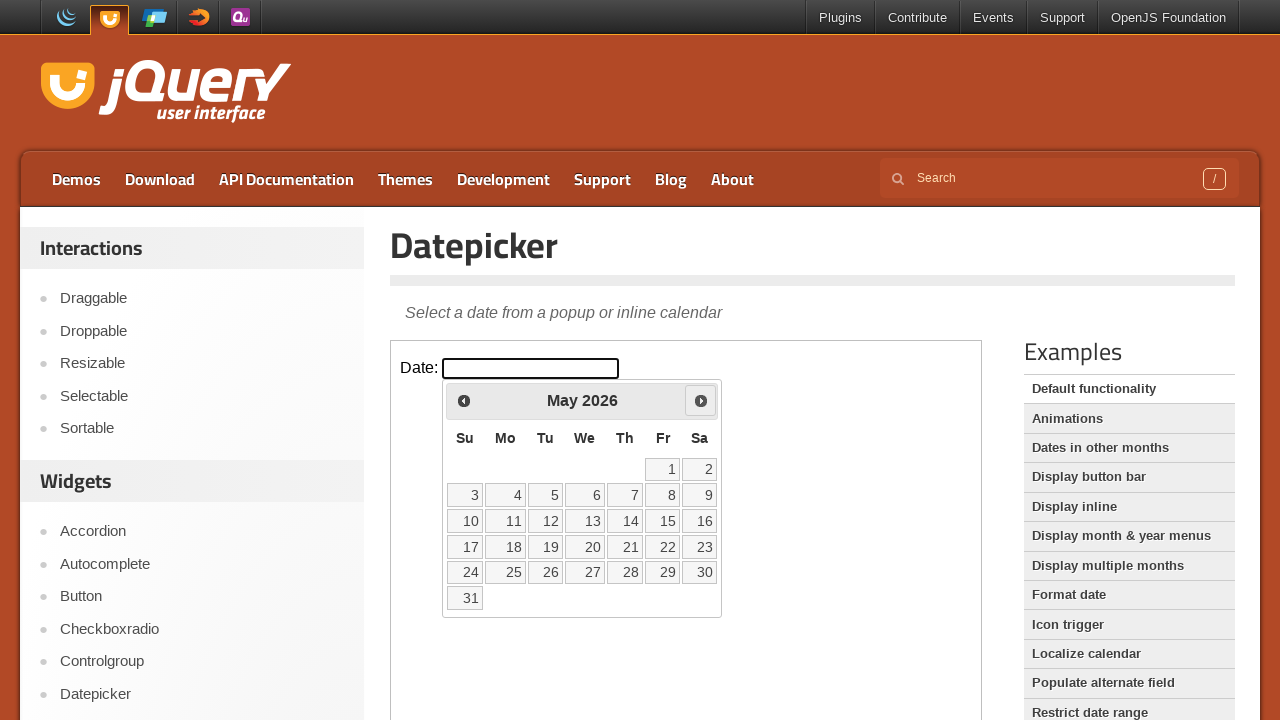

Retrieved current year from calendar: 2026
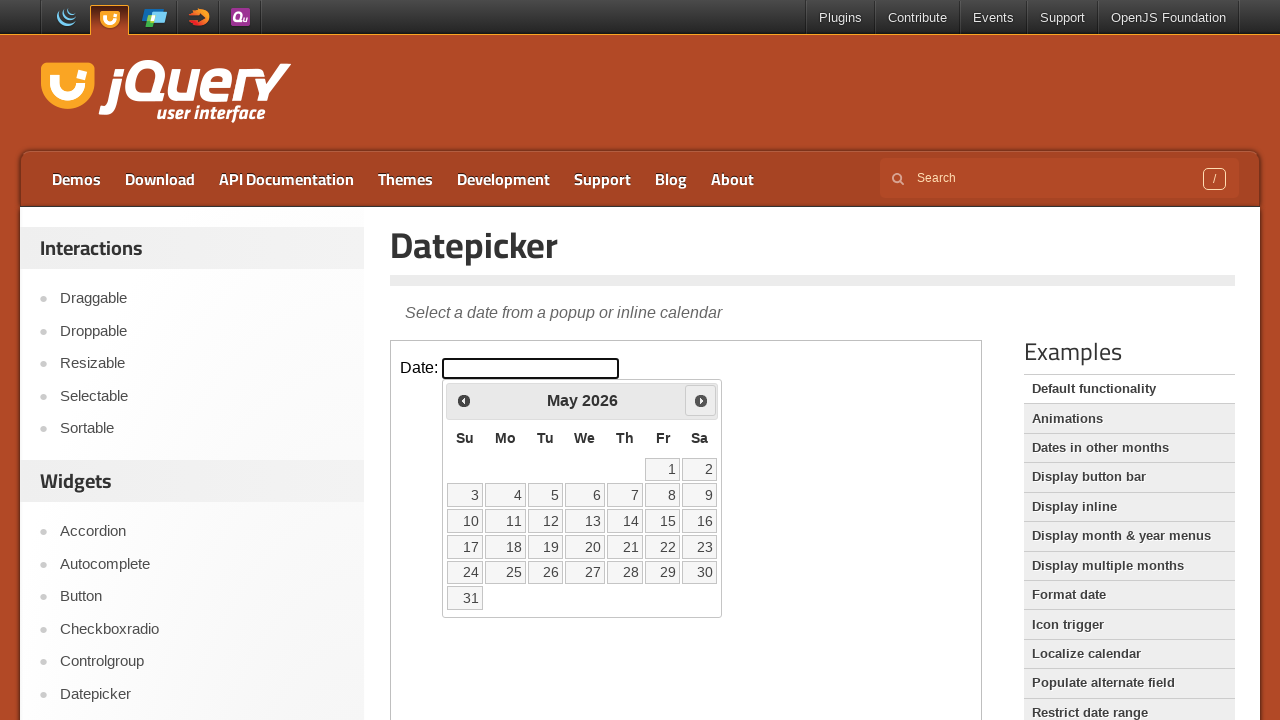

Clicked next month button to navigate from May 2026 at (701, 400) on .demo-frame >> internal:control=enter-frame >> .ui-datepicker-next
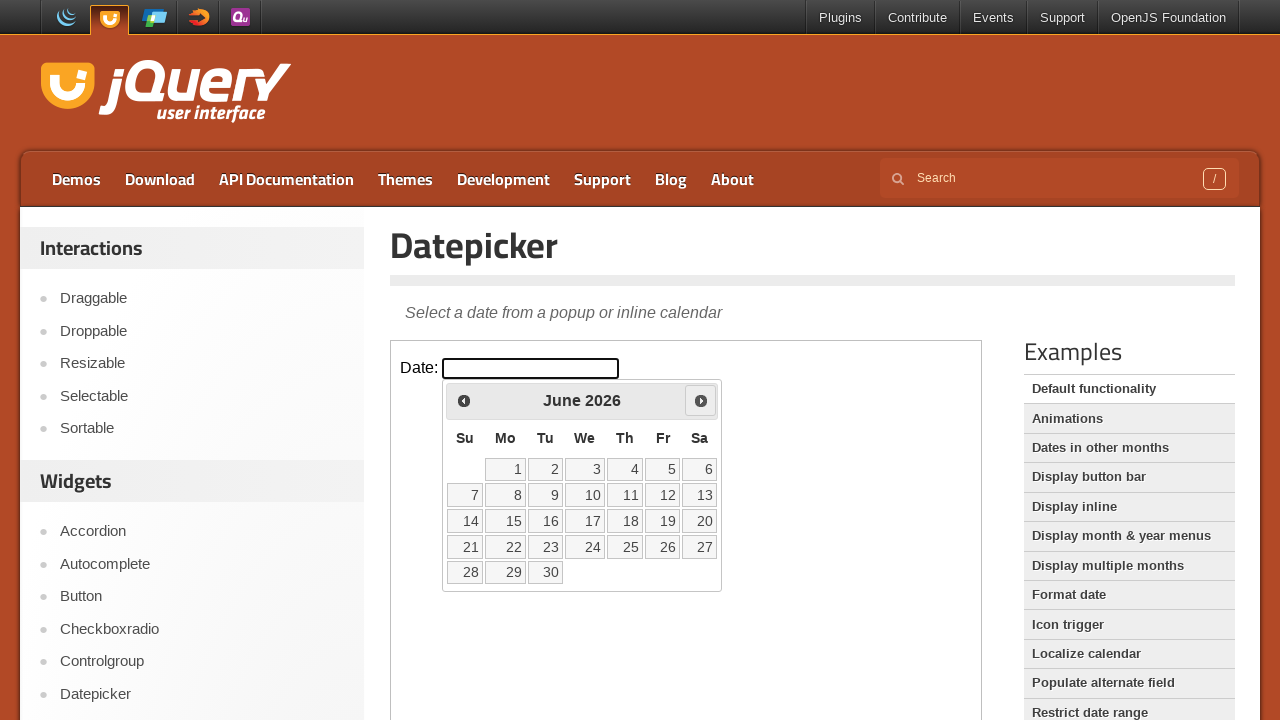

Retrieved current month from calendar: June
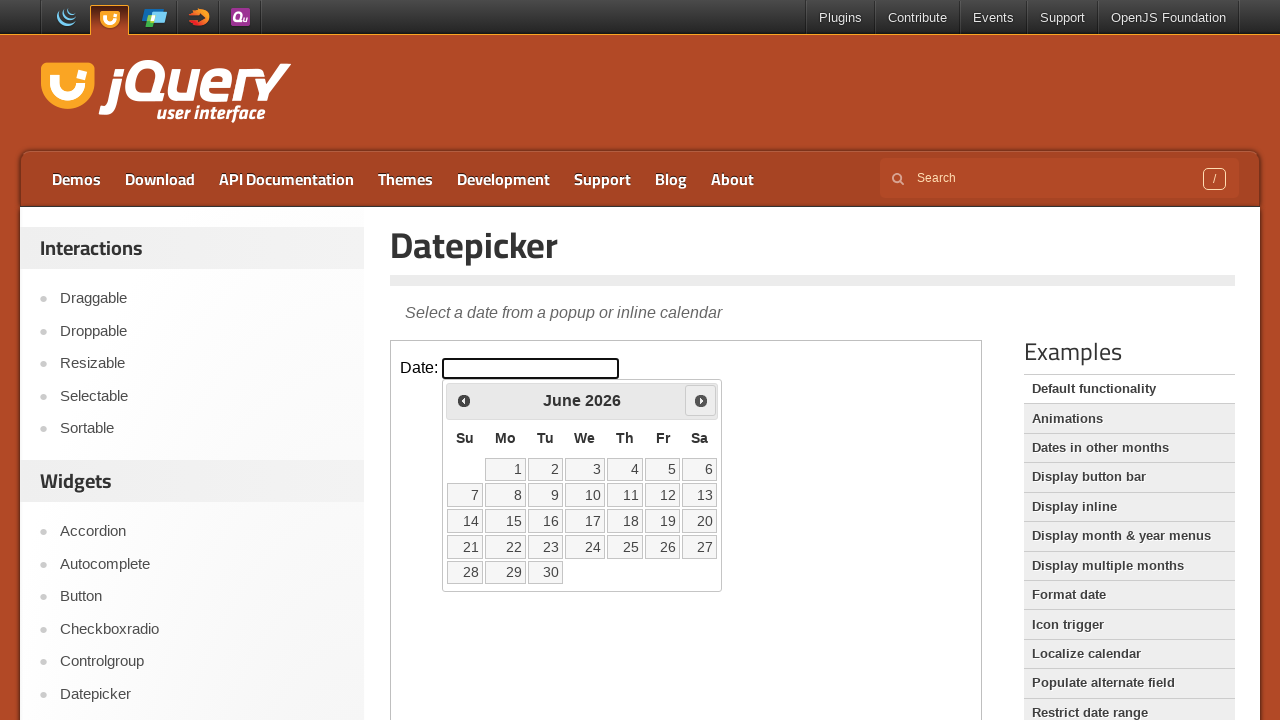

Retrieved current year from calendar: 2026
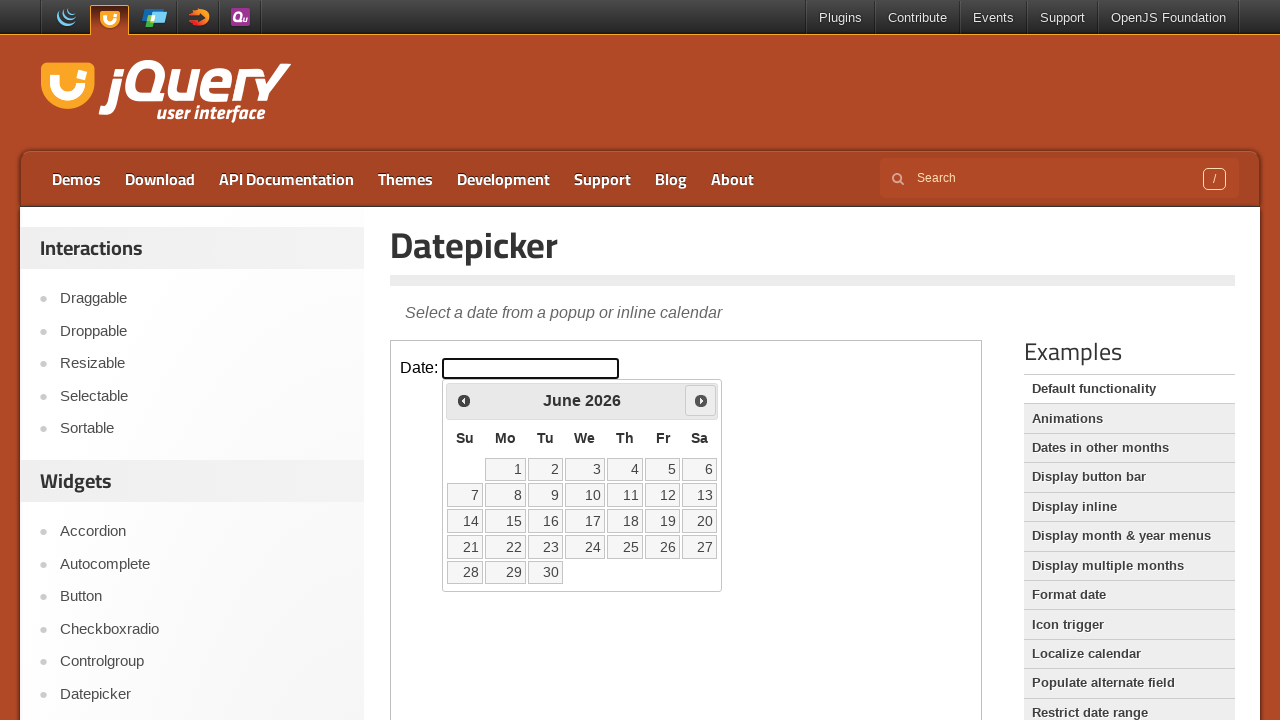

Clicked next month button to navigate from June 2026 at (701, 400) on .demo-frame >> internal:control=enter-frame >> .ui-datepicker-next
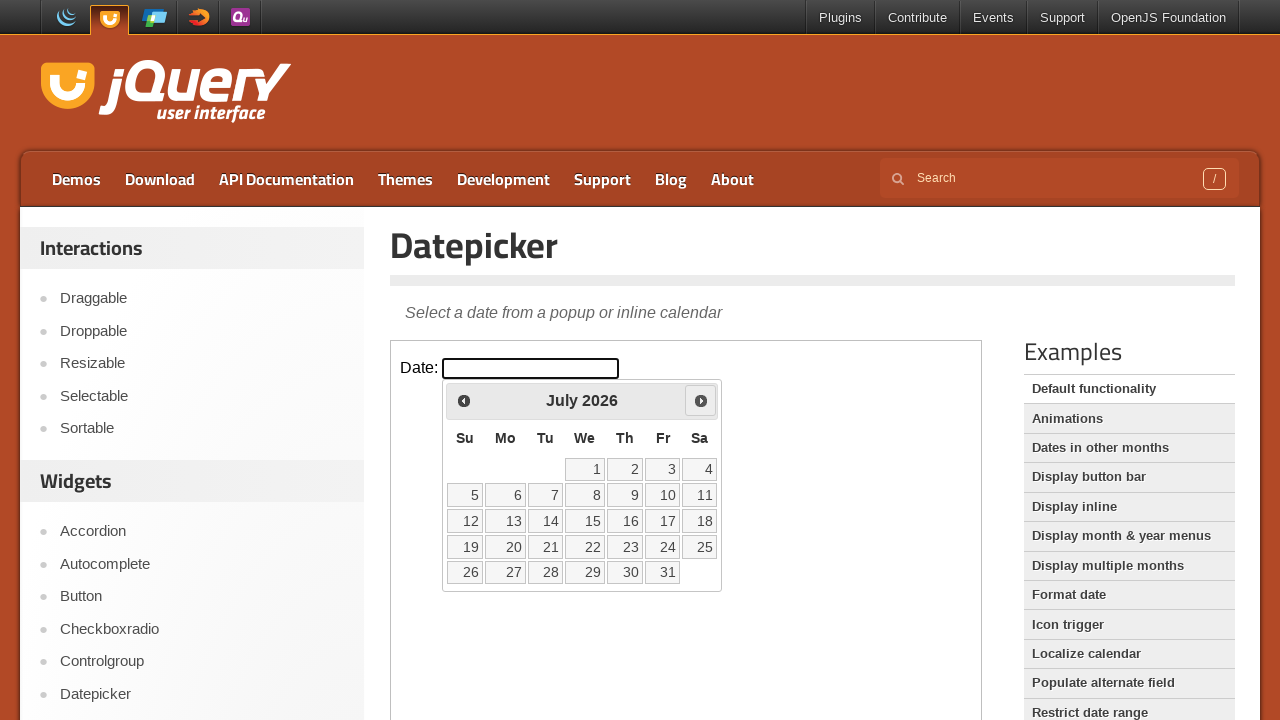

Retrieved current month from calendar: July
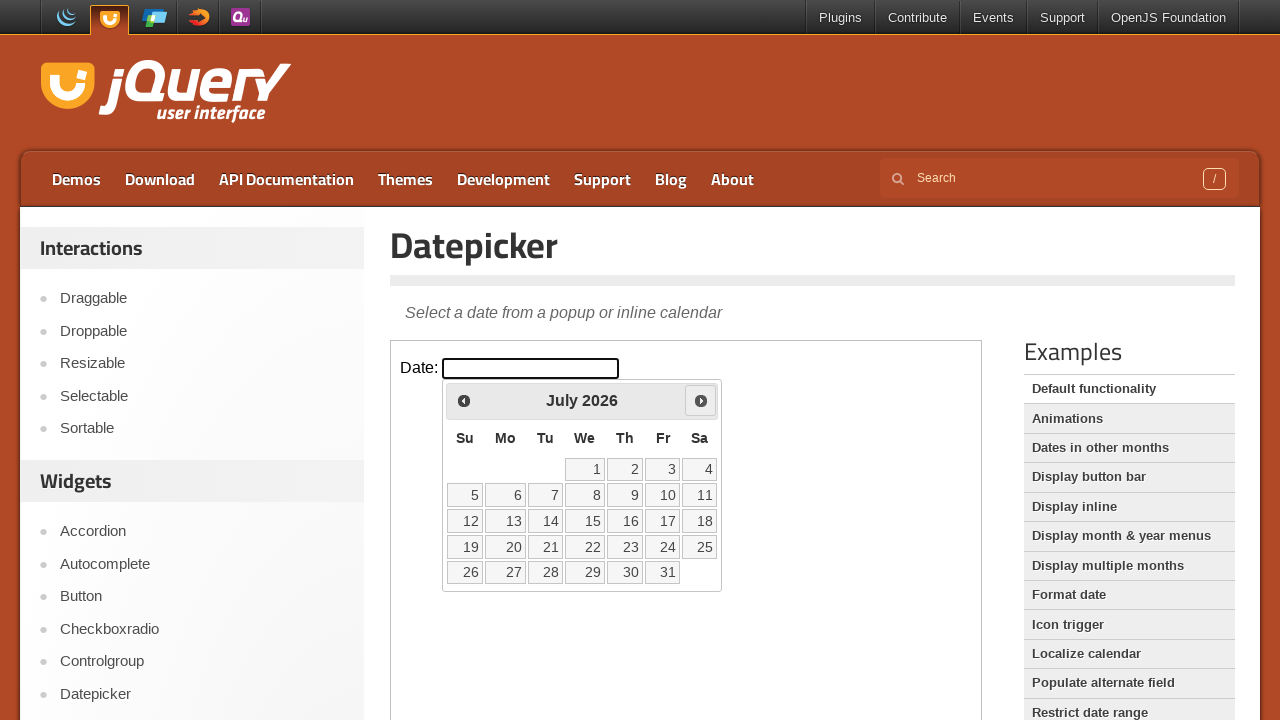

Retrieved current year from calendar: 2026
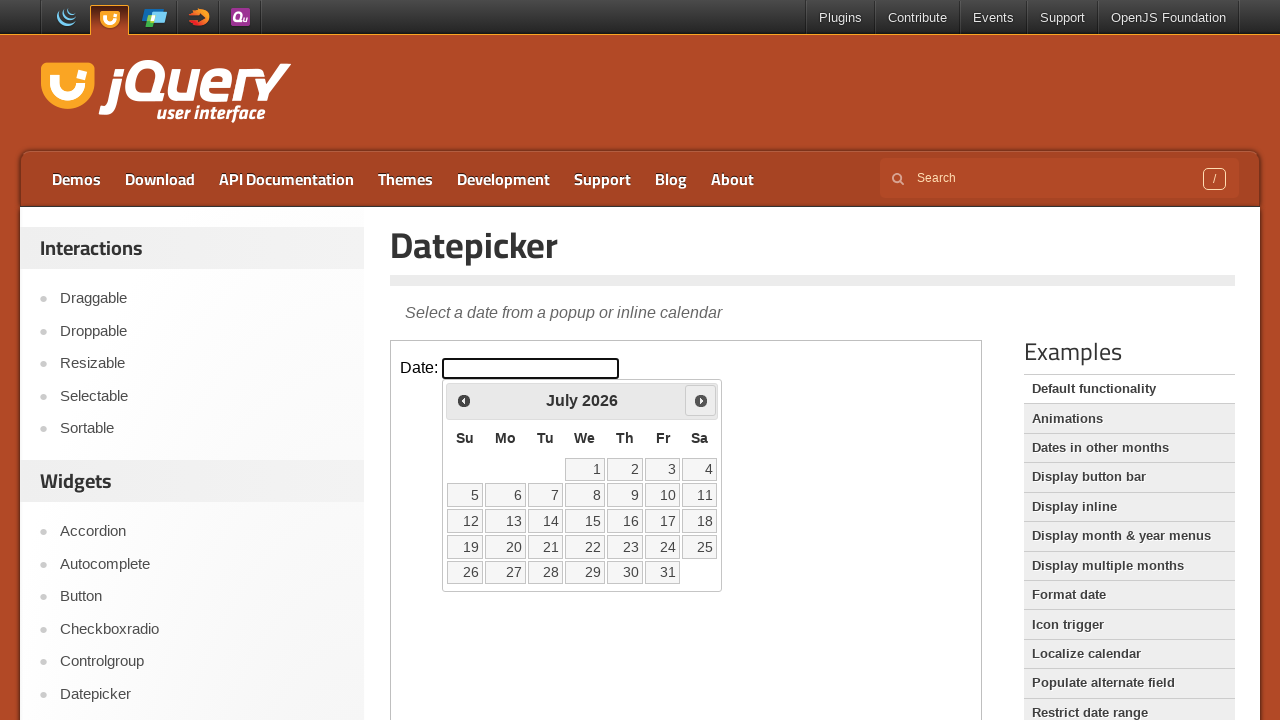

Clicked next month button to navigate from July 2026 at (701, 400) on .demo-frame >> internal:control=enter-frame >> .ui-datepicker-next
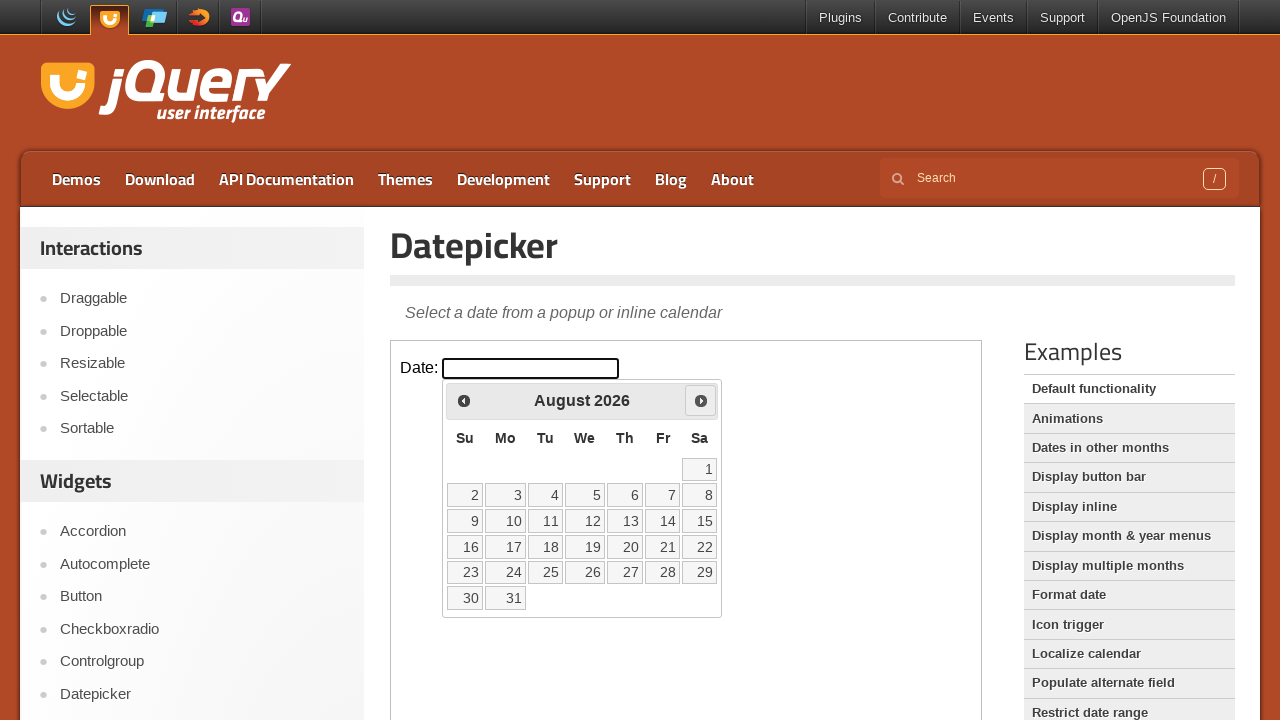

Retrieved current month from calendar: August
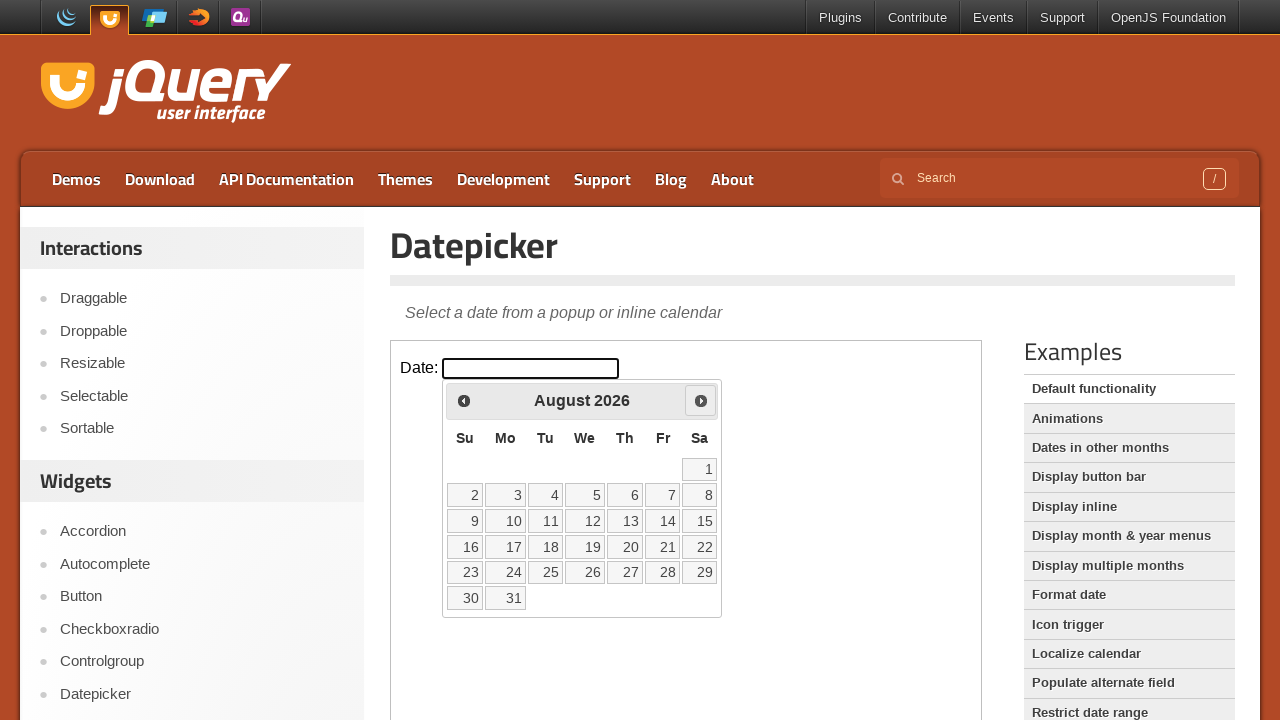

Retrieved current year from calendar: 2026
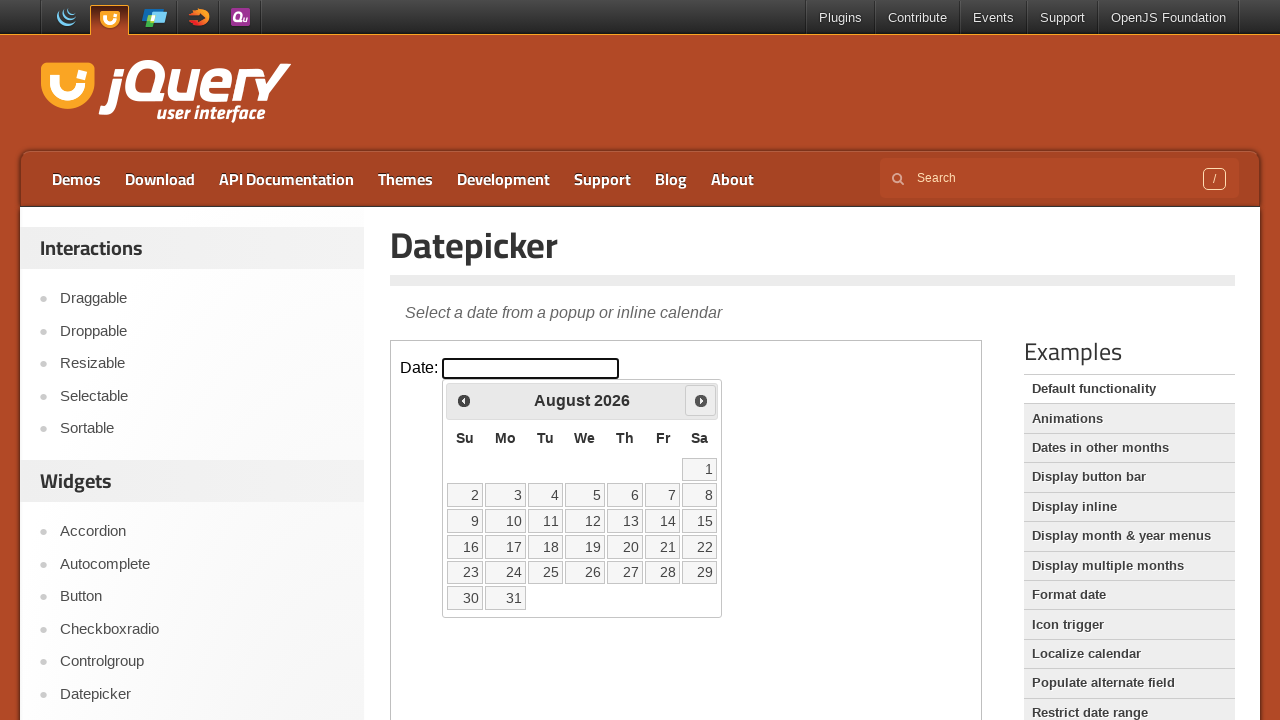

Clicked next month button to navigate from August 2026 at (701, 400) on .demo-frame >> internal:control=enter-frame >> .ui-datepicker-next
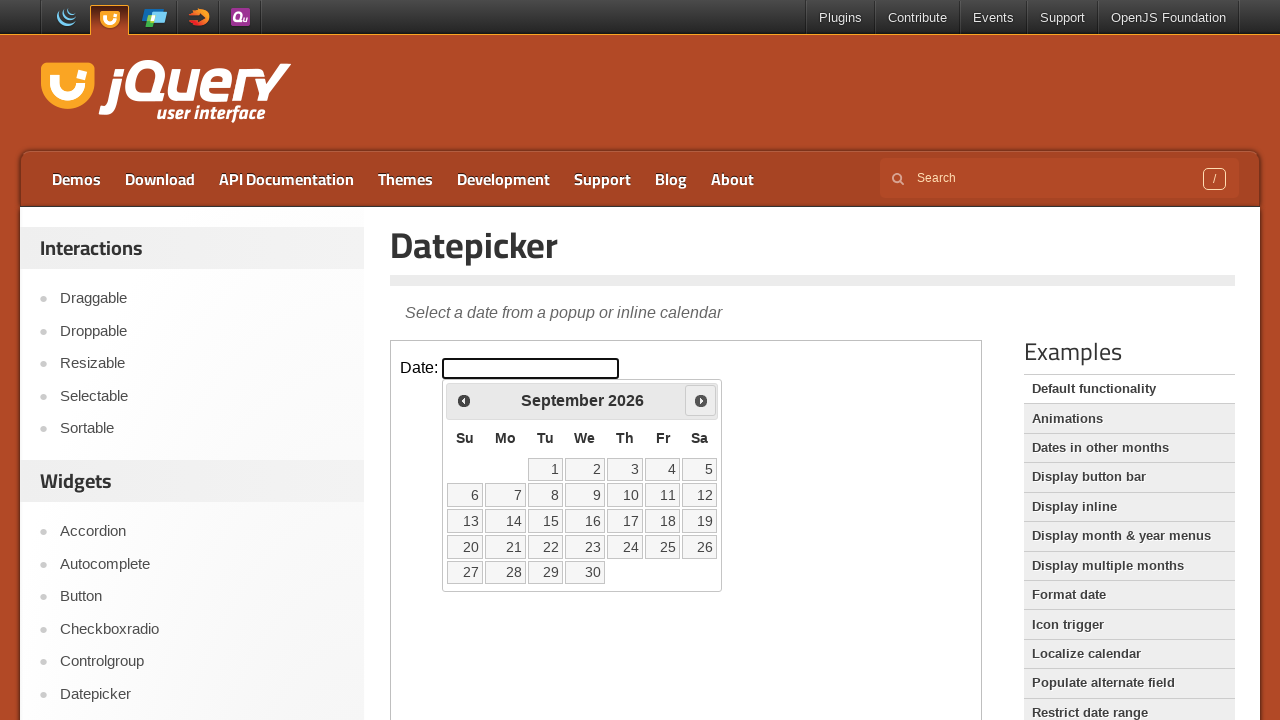

Retrieved current month from calendar: September
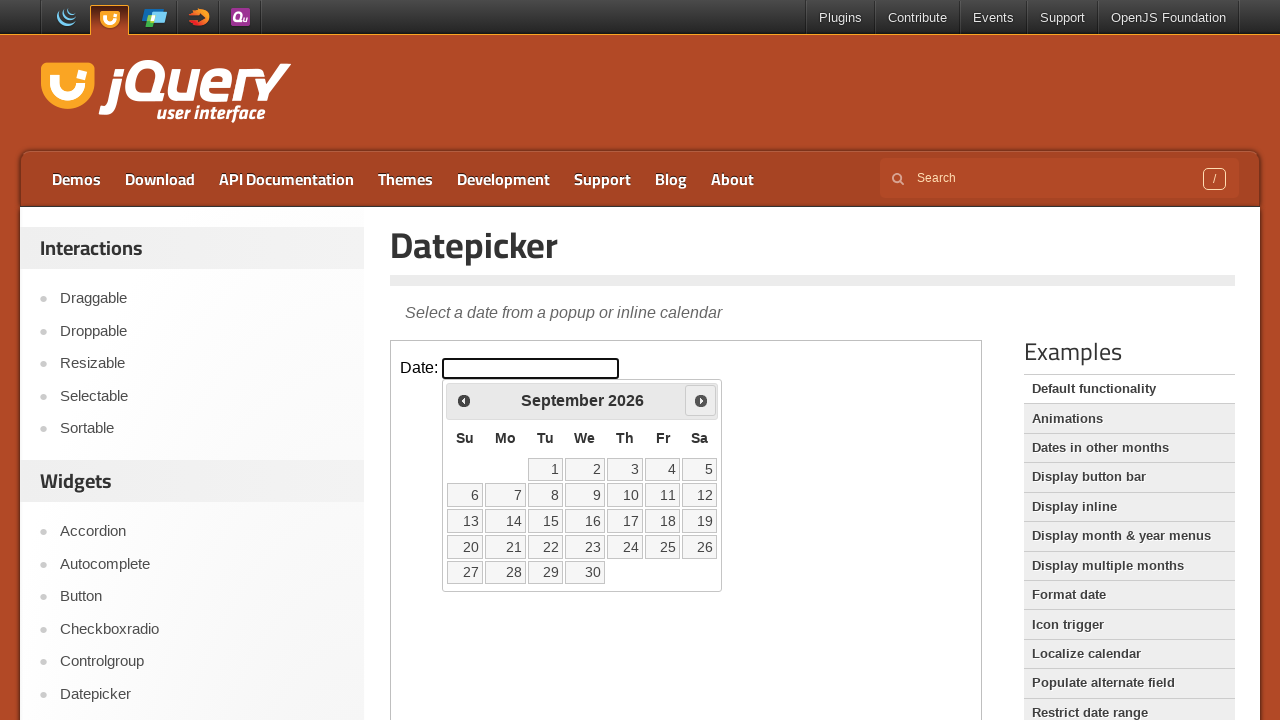

Retrieved current year from calendar: 2026
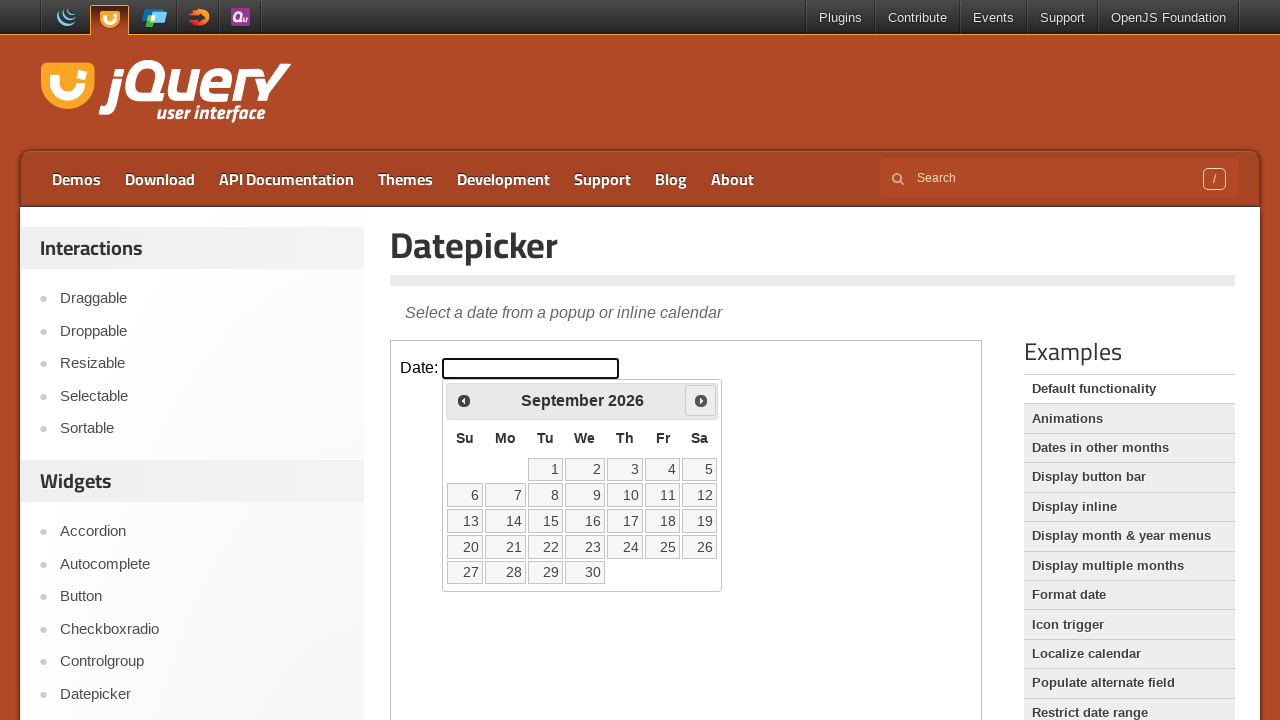

Clicked next month button to navigate from September 2026 at (701, 400) on .demo-frame >> internal:control=enter-frame >> .ui-datepicker-next
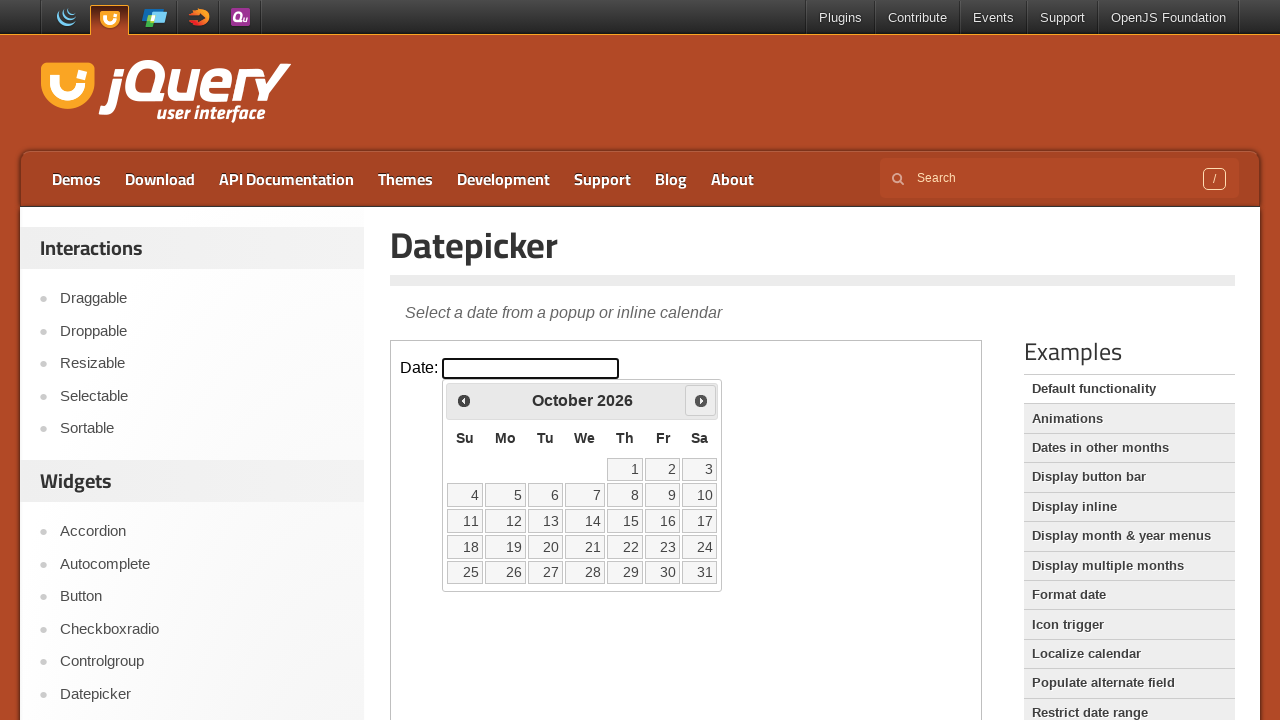

Retrieved current month from calendar: October
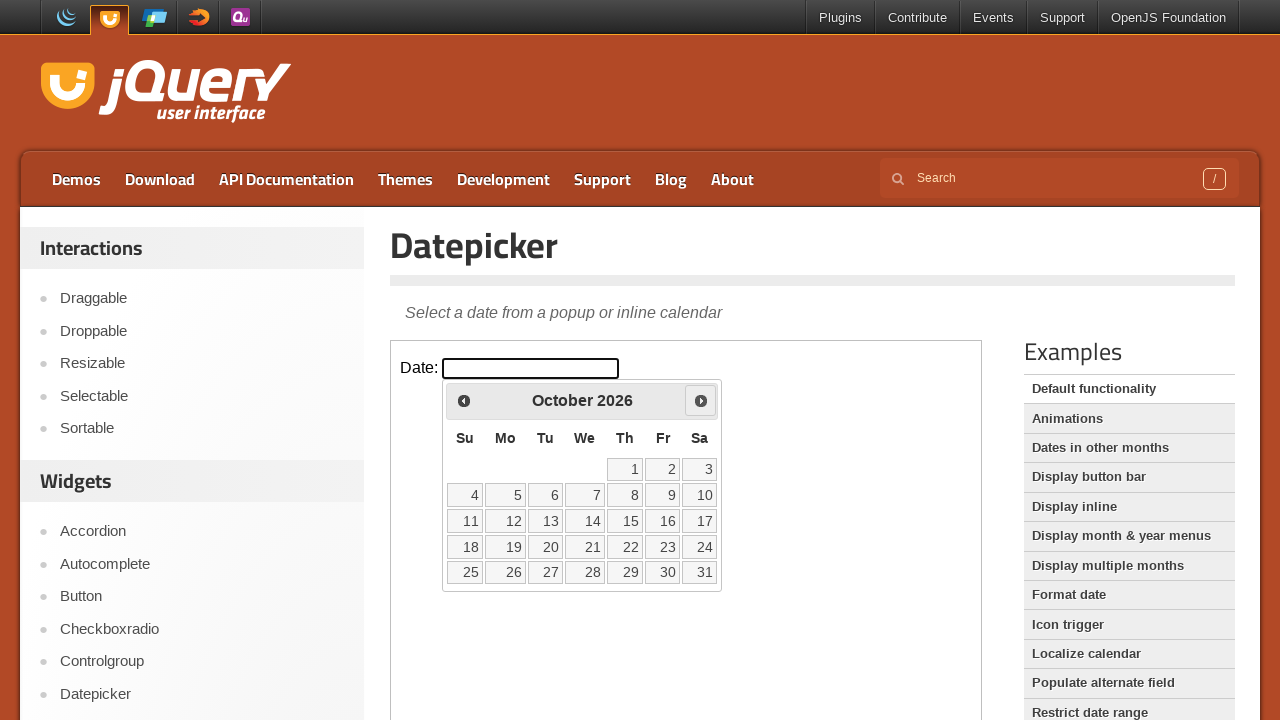

Retrieved current year from calendar: 2026
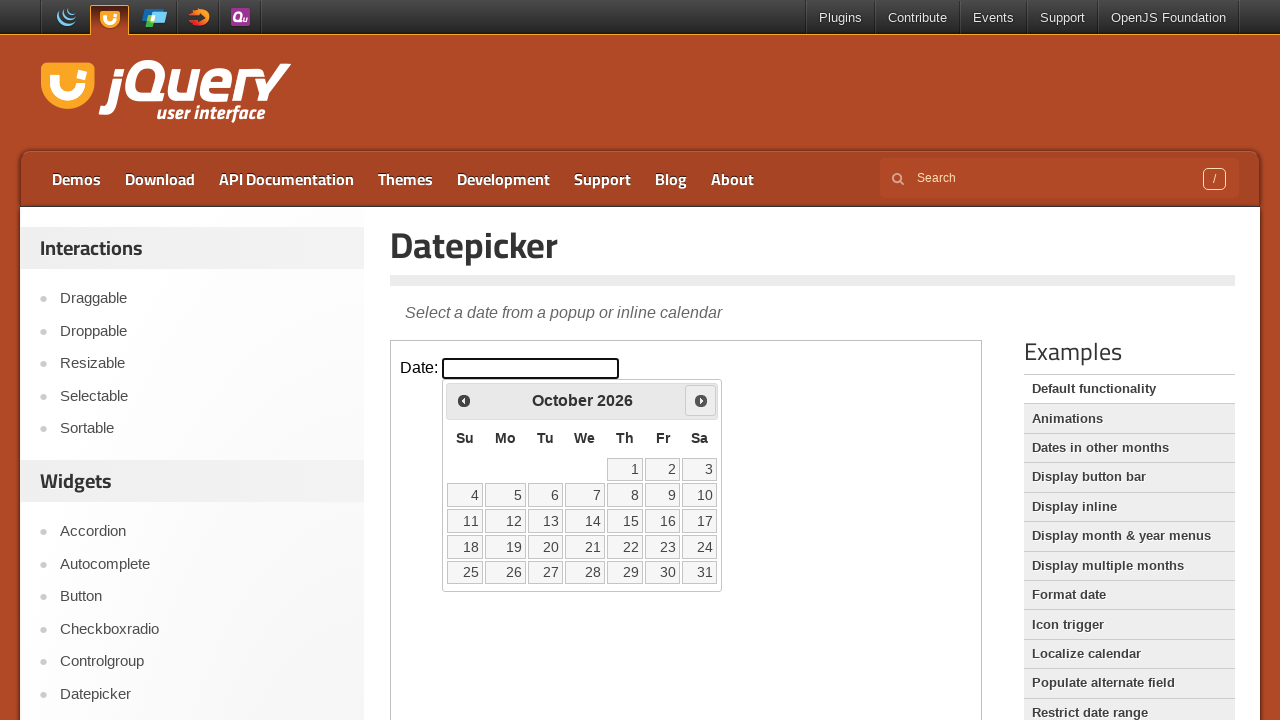

Clicked next month button to navigate from October 2026 at (701, 400) on .demo-frame >> internal:control=enter-frame >> .ui-datepicker-next
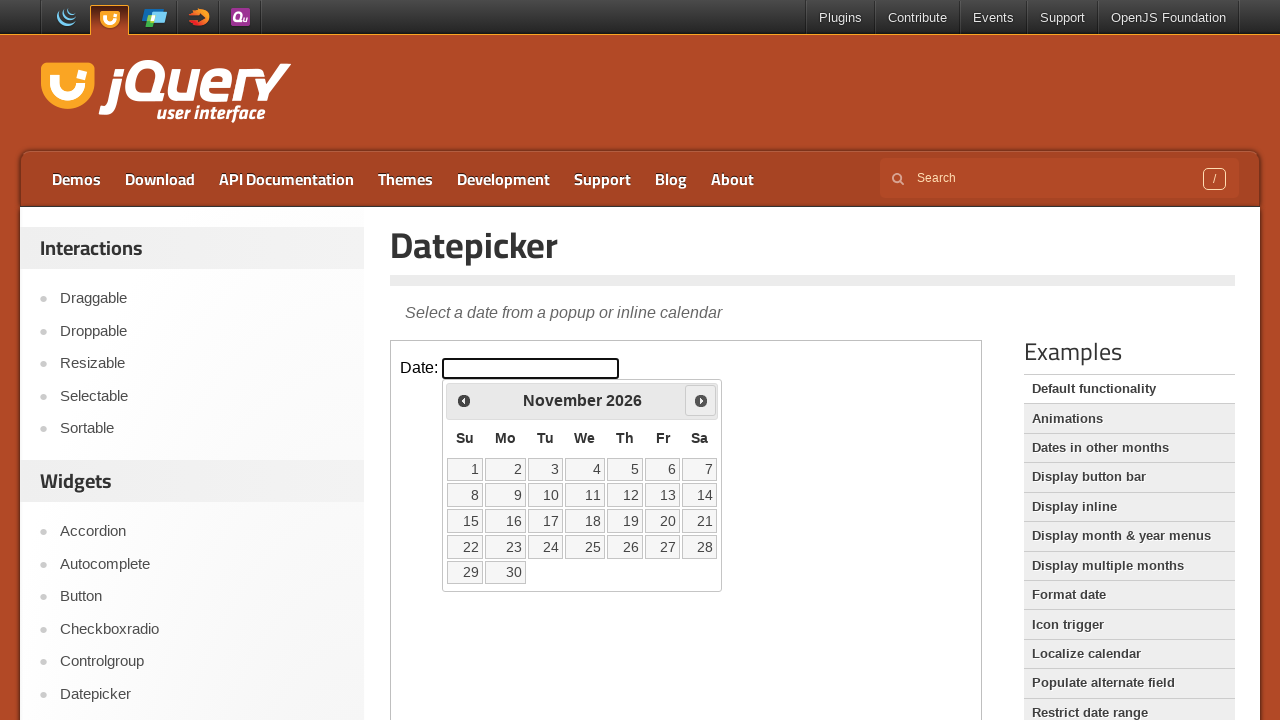

Retrieved current month from calendar: November
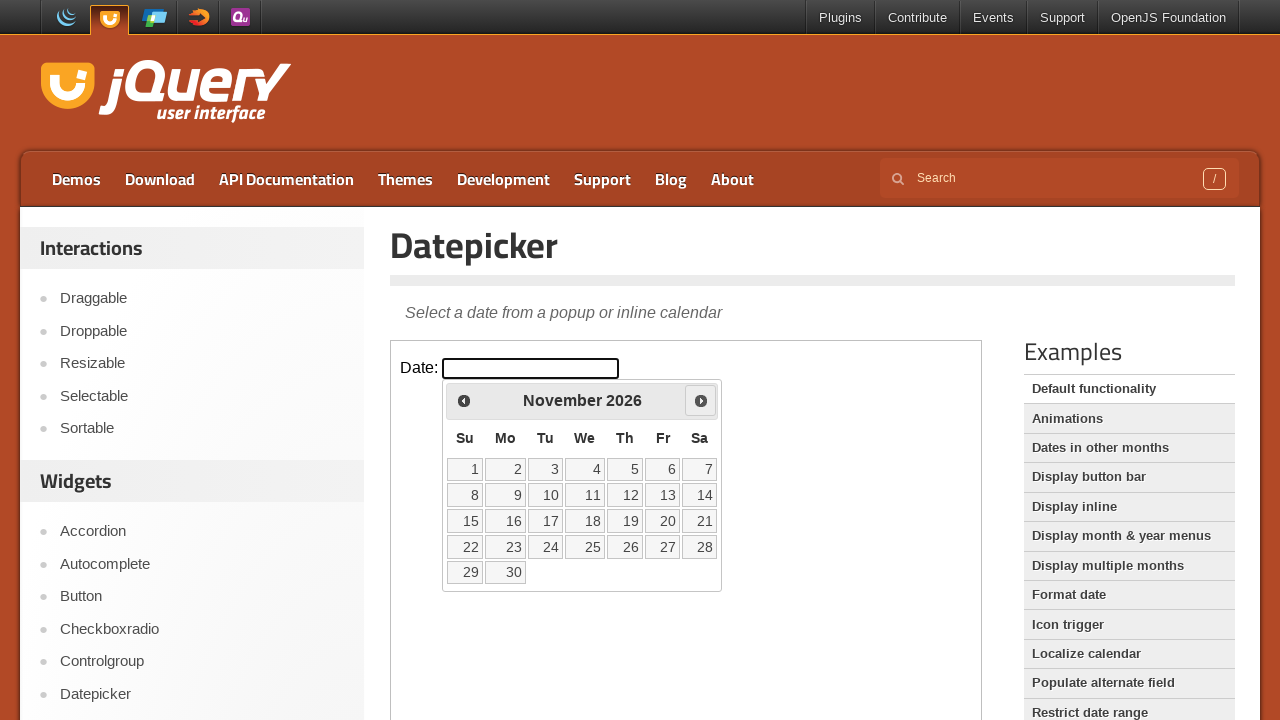

Retrieved current year from calendar: 2026
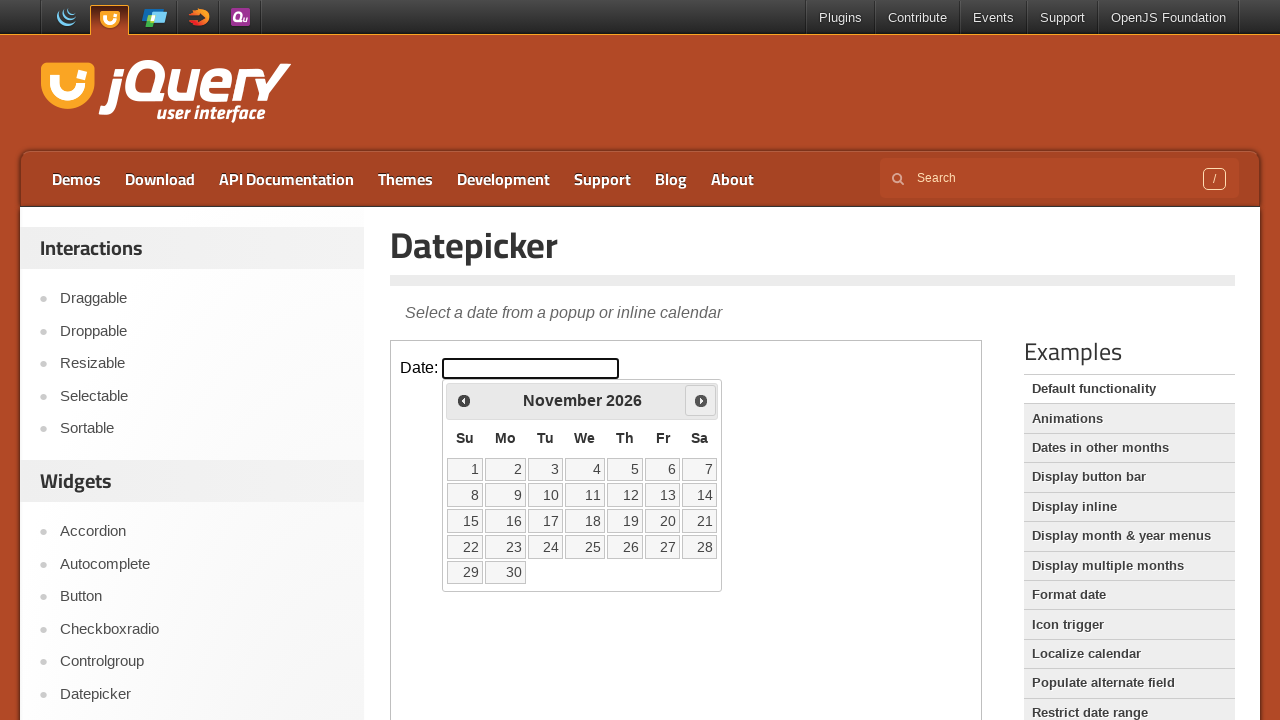

Clicked next month button to navigate from November 2026 at (701, 400) on .demo-frame >> internal:control=enter-frame >> .ui-datepicker-next
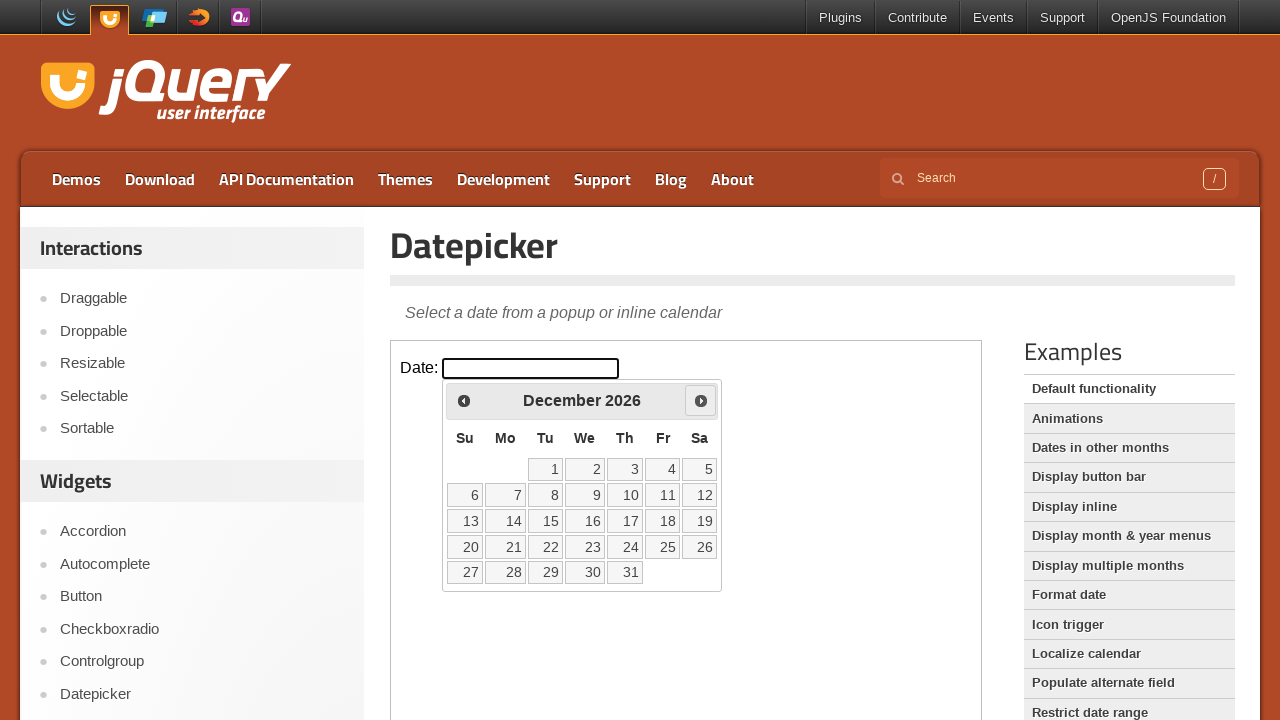

Retrieved current month from calendar: December
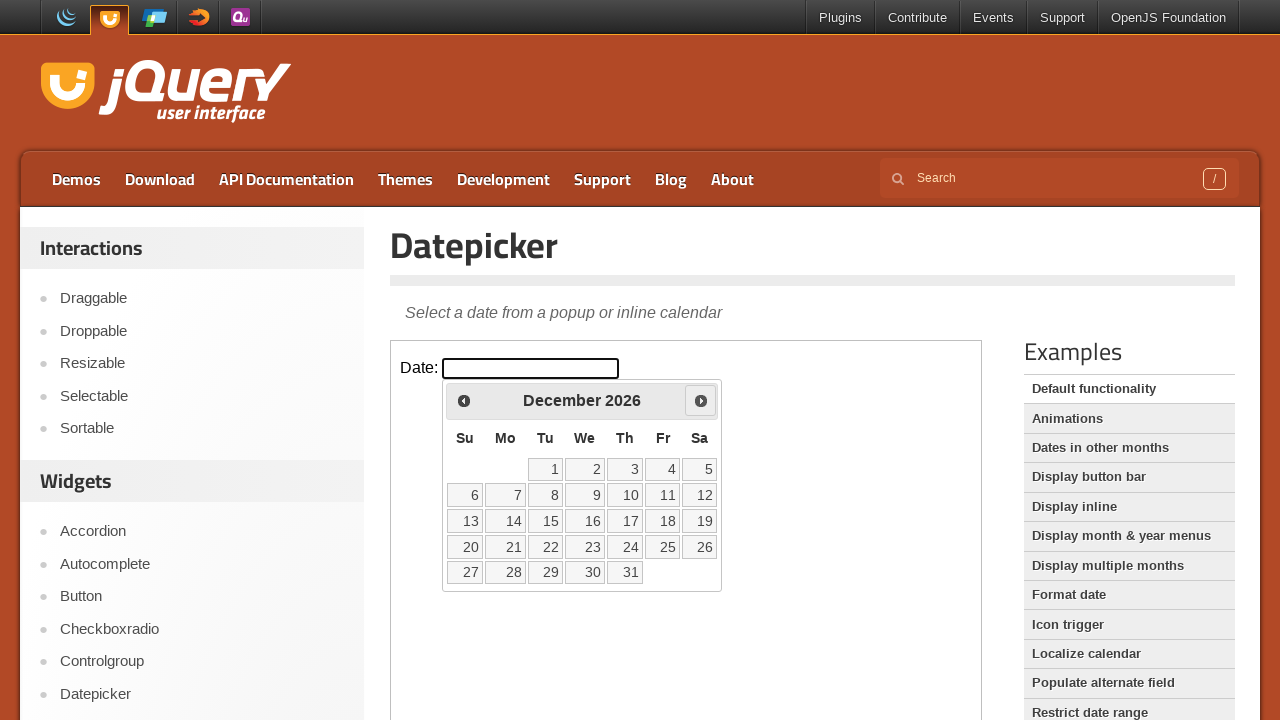

Retrieved current year from calendar: 2026
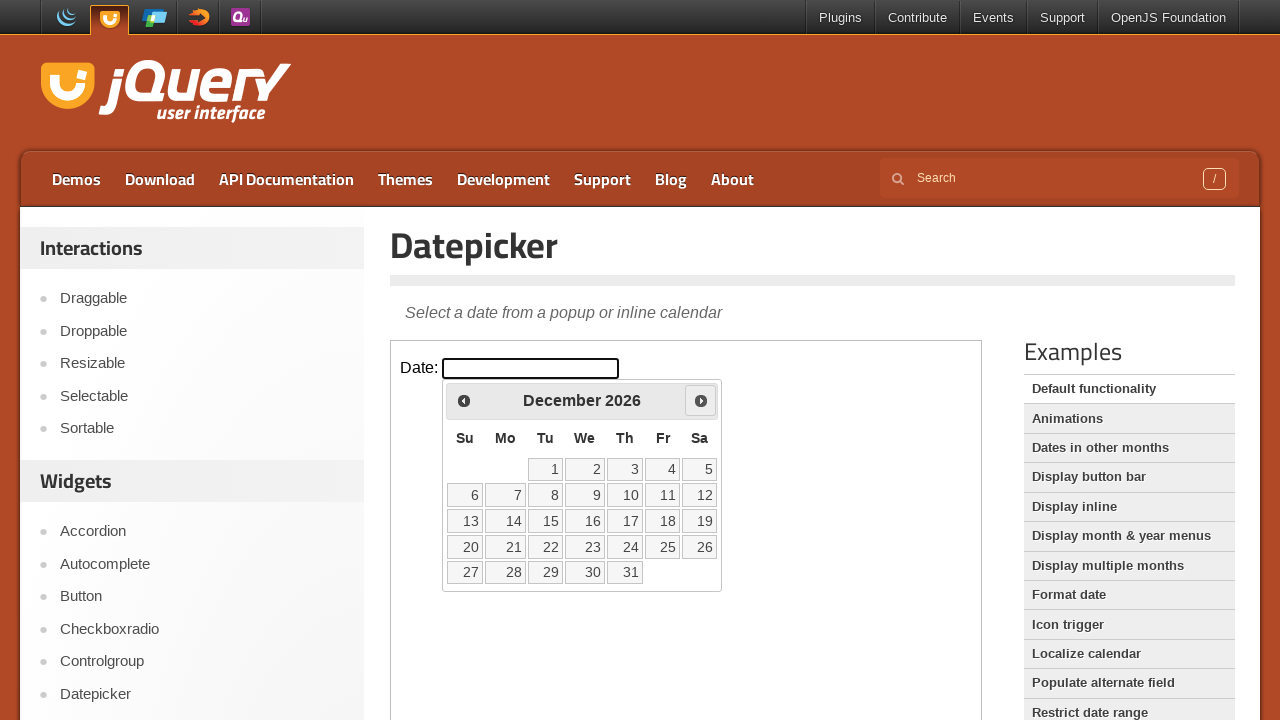

Clicked next month button to navigate from December 2026 at (701, 400) on .demo-frame >> internal:control=enter-frame >> .ui-datepicker-next
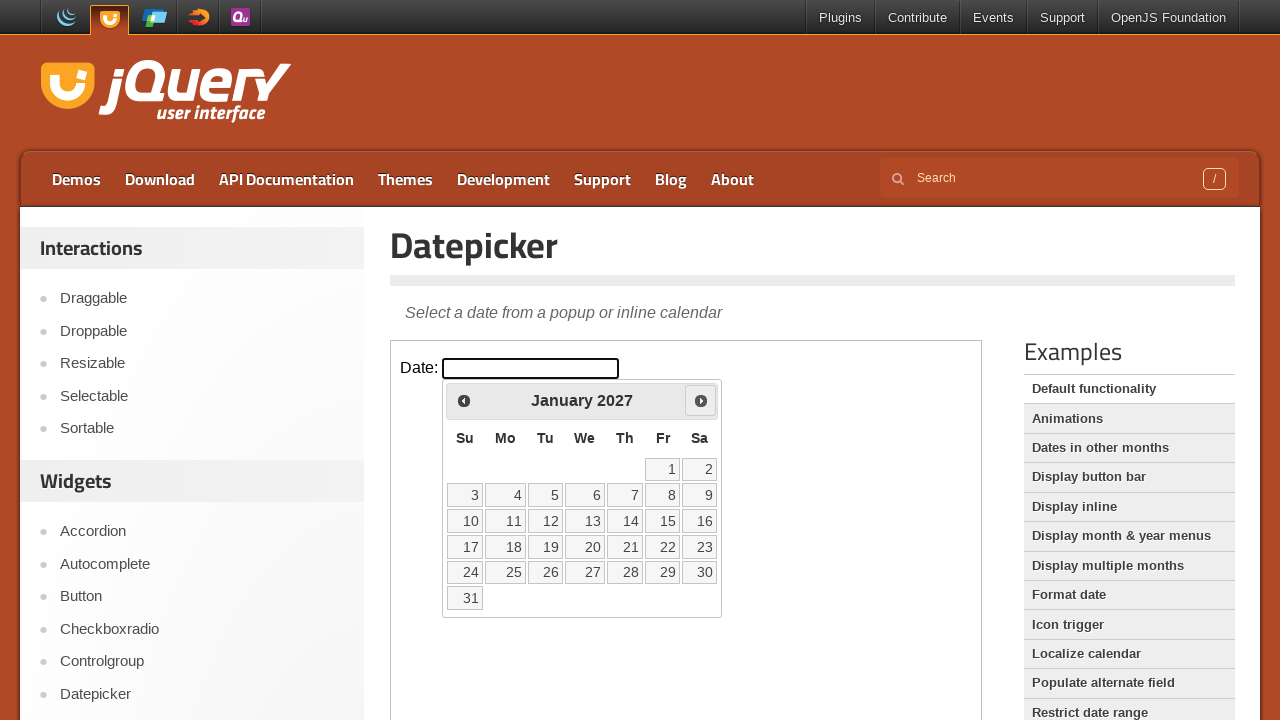

Retrieved current month from calendar: January
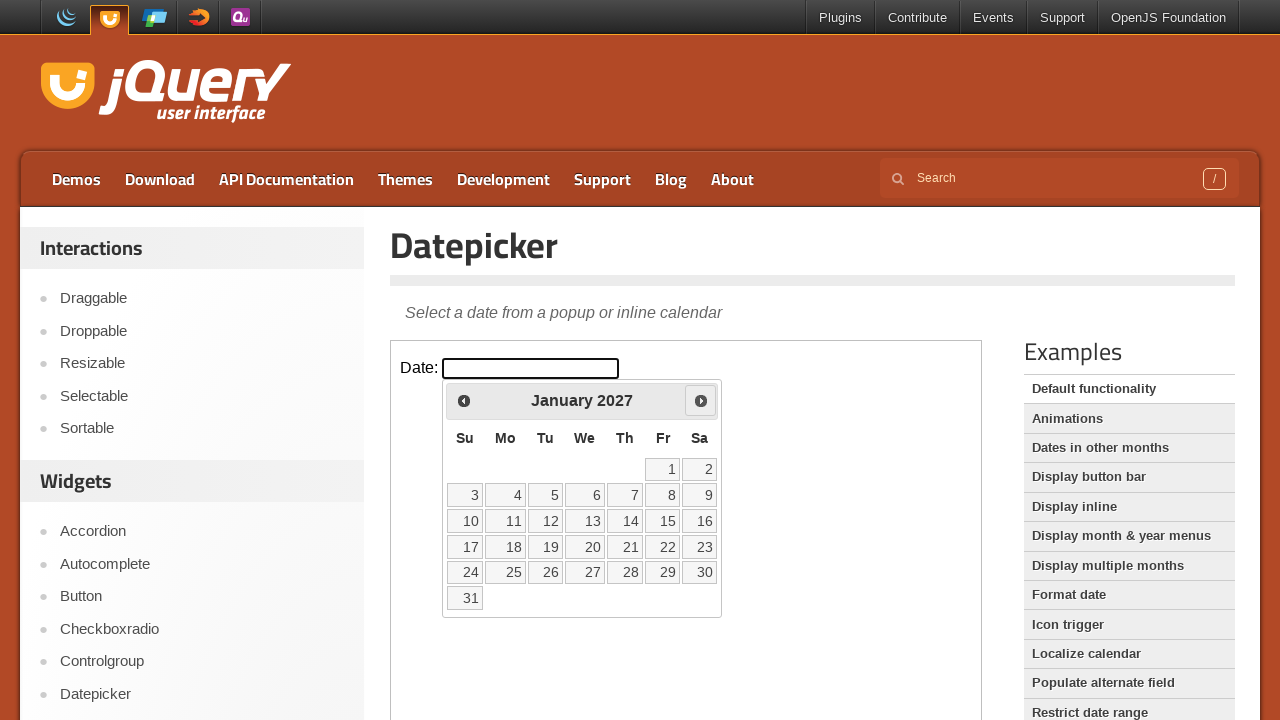

Retrieved current year from calendar: 2027
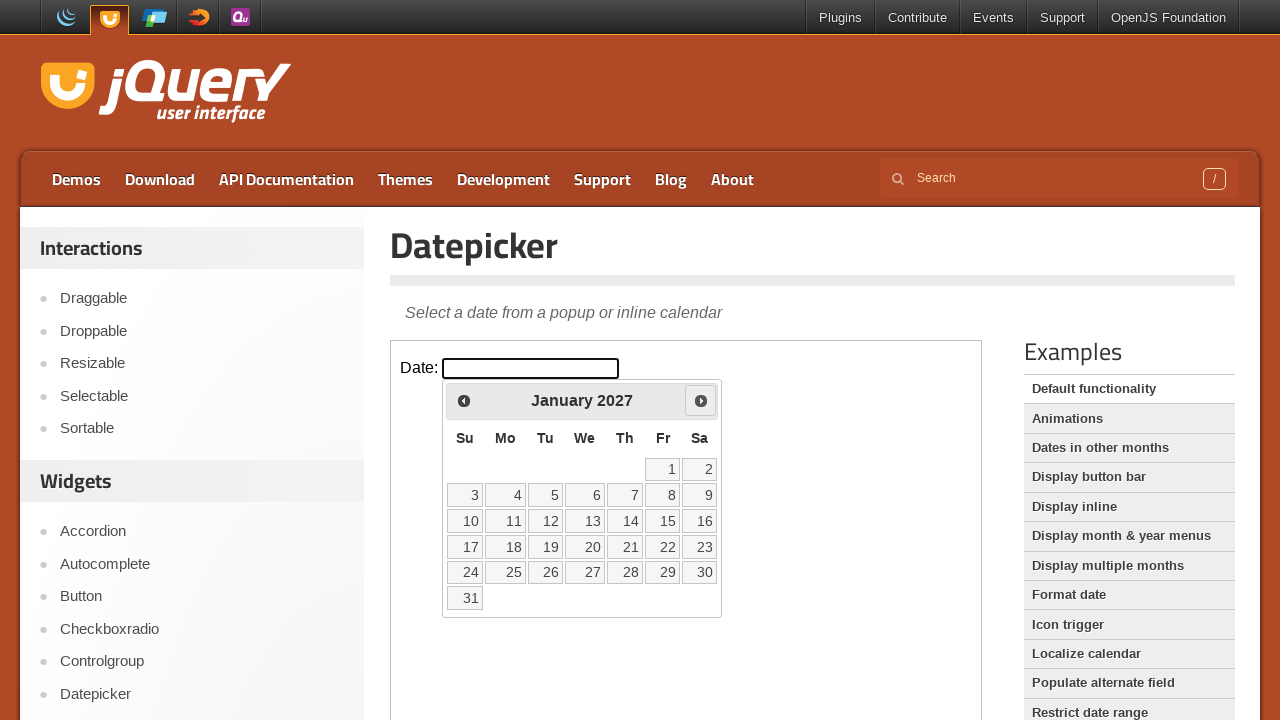

Clicked next month button to navigate from January 2027 at (701, 400) on .demo-frame >> internal:control=enter-frame >> .ui-datepicker-next
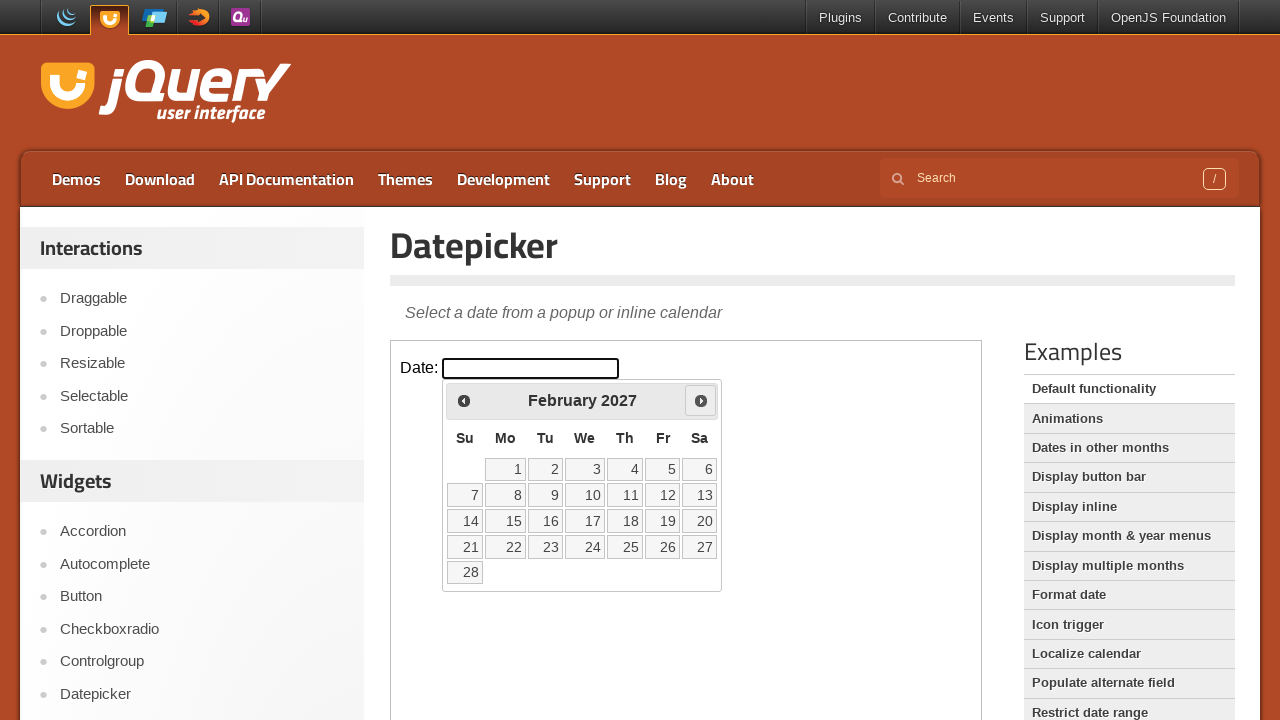

Retrieved current month from calendar: February
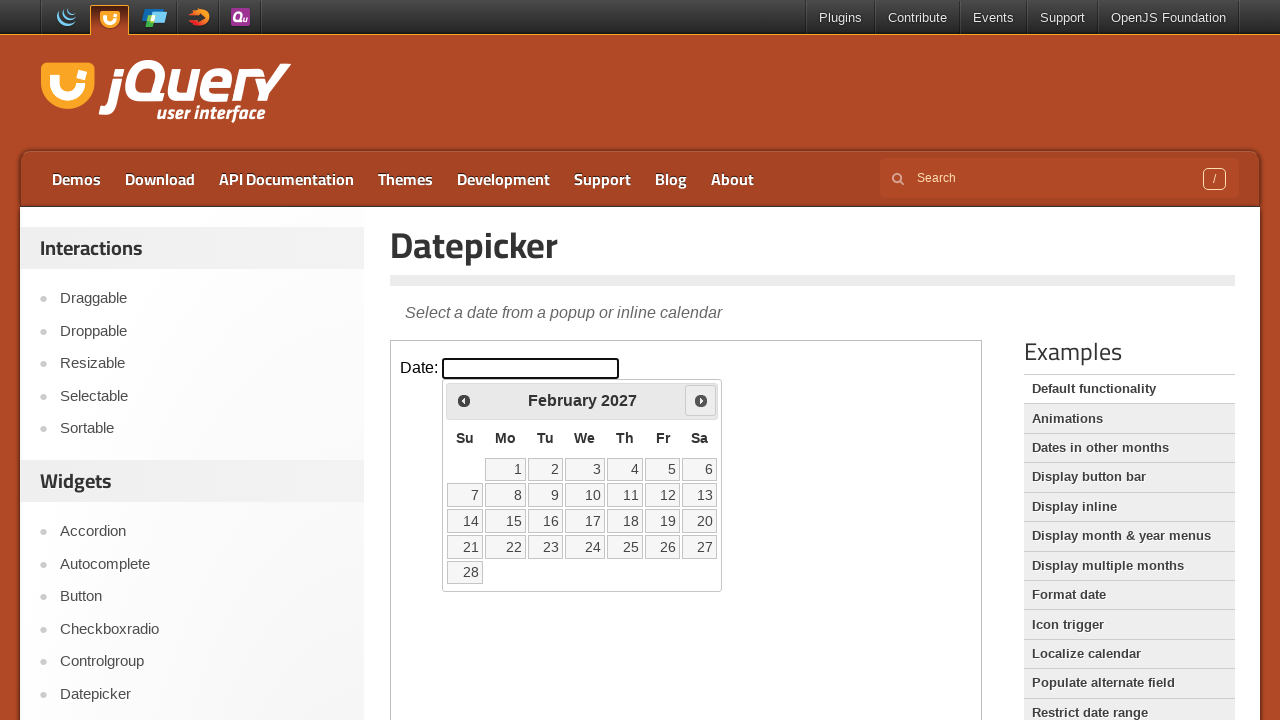

Retrieved current year from calendar: 2027
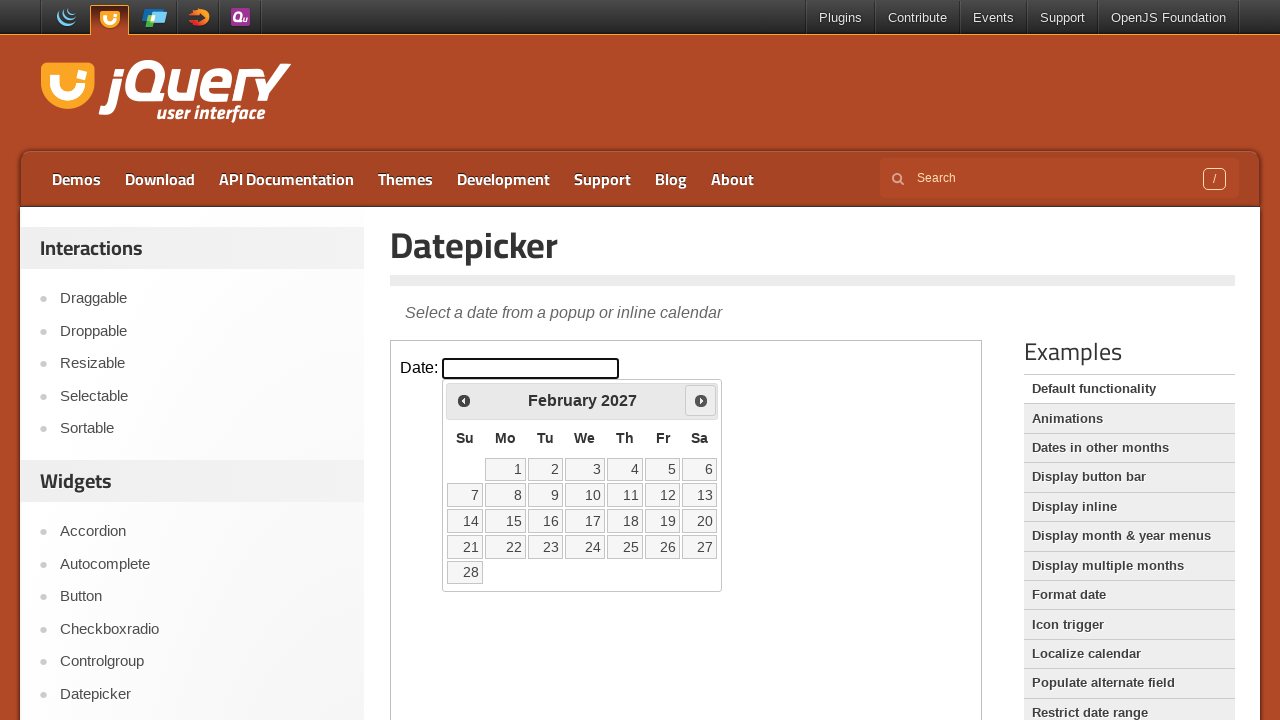

Clicked next month button to navigate from February 2027 at (701, 400) on .demo-frame >> internal:control=enter-frame >> .ui-datepicker-next
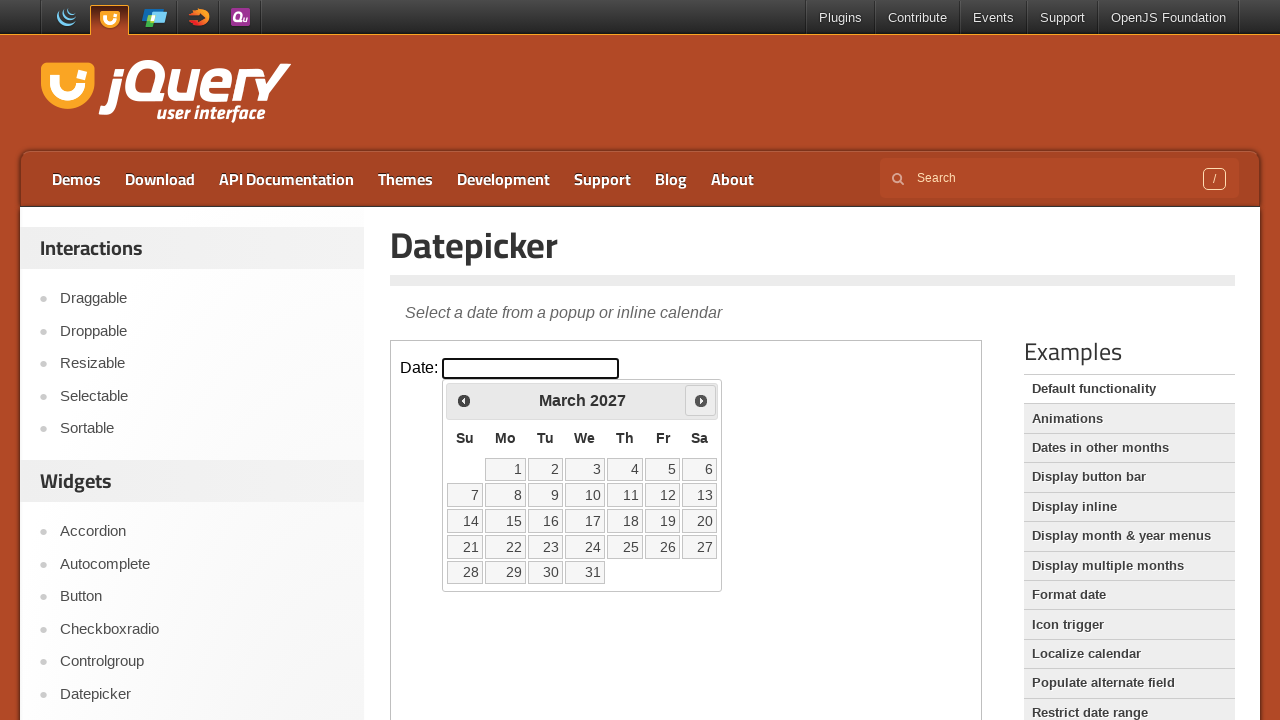

Retrieved current month from calendar: March
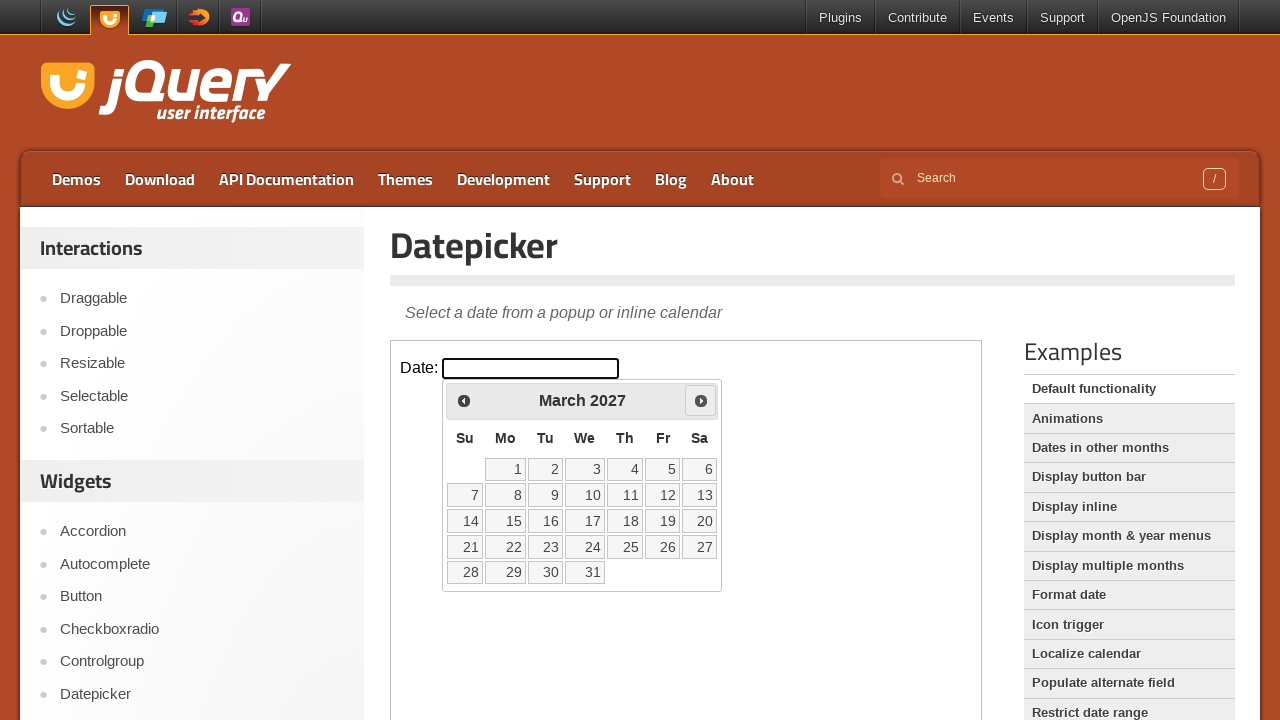

Retrieved current year from calendar: 2027
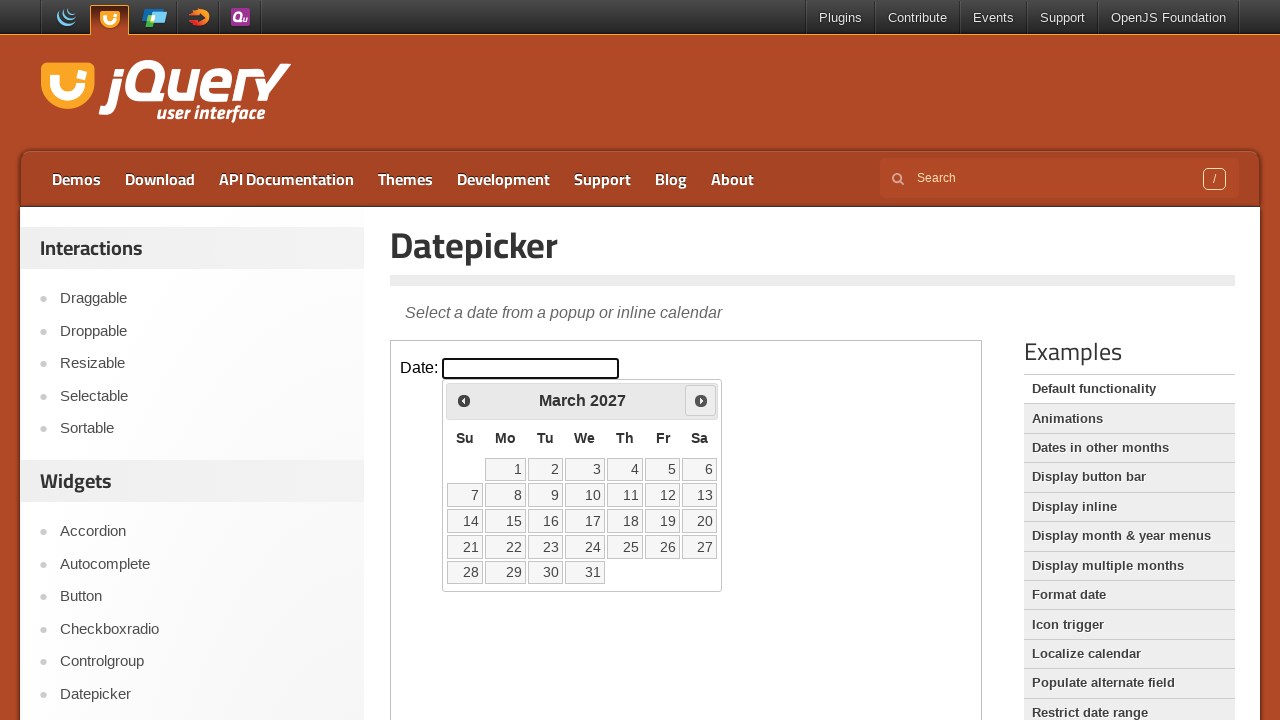

Clicked next month button to navigate from March 2027 at (701, 400) on .demo-frame >> internal:control=enter-frame >> .ui-datepicker-next
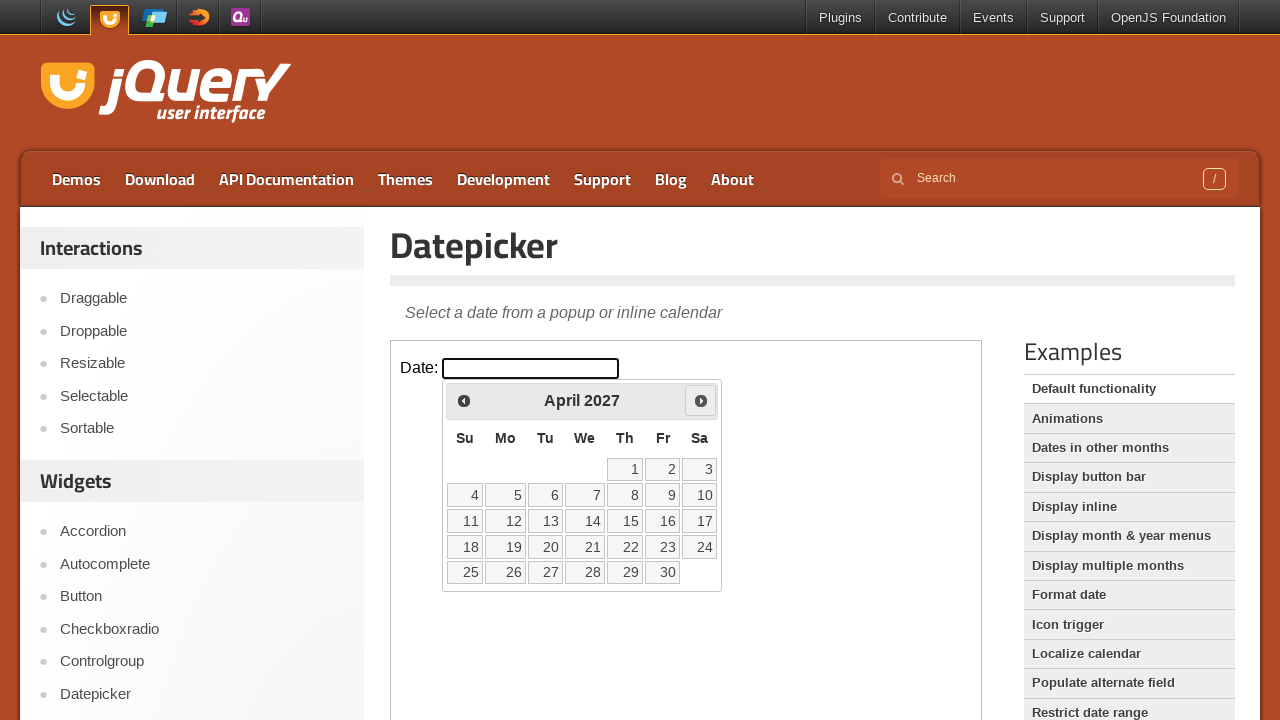

Retrieved current month from calendar: April
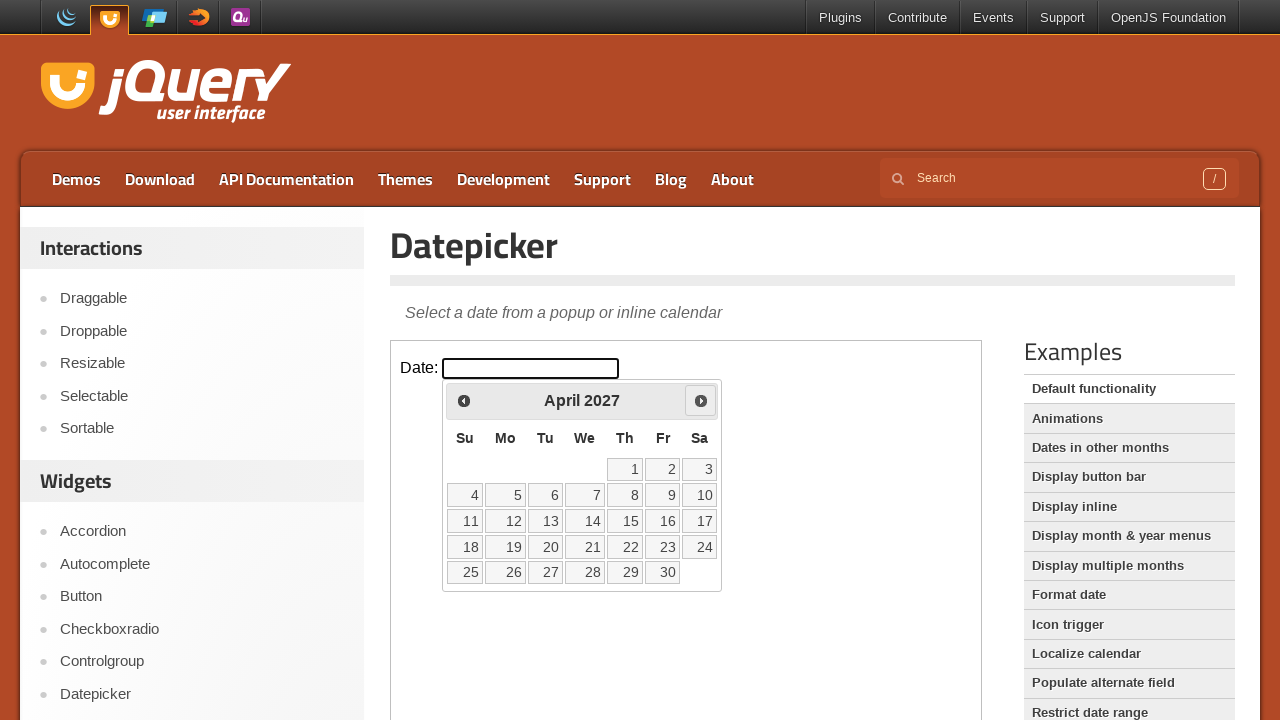

Retrieved current year from calendar: 2027
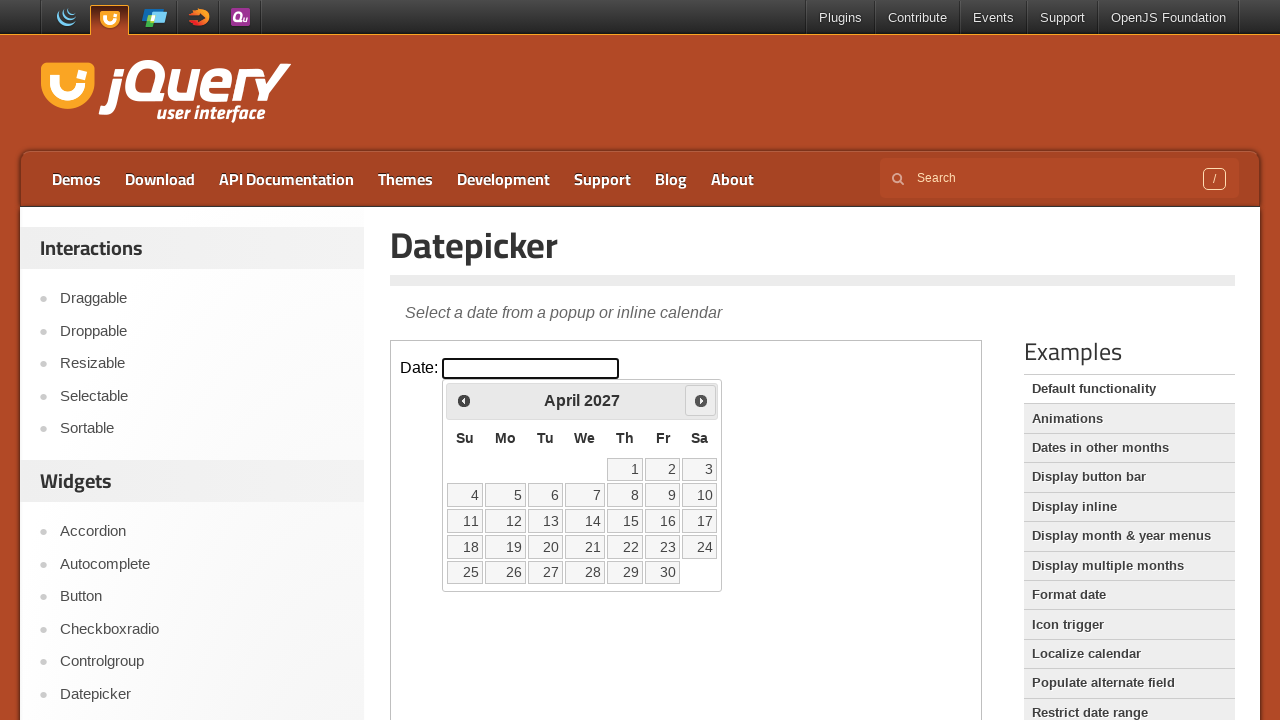

Clicked next month button to navigate from April 2027 at (701, 400) on .demo-frame >> internal:control=enter-frame >> .ui-datepicker-next
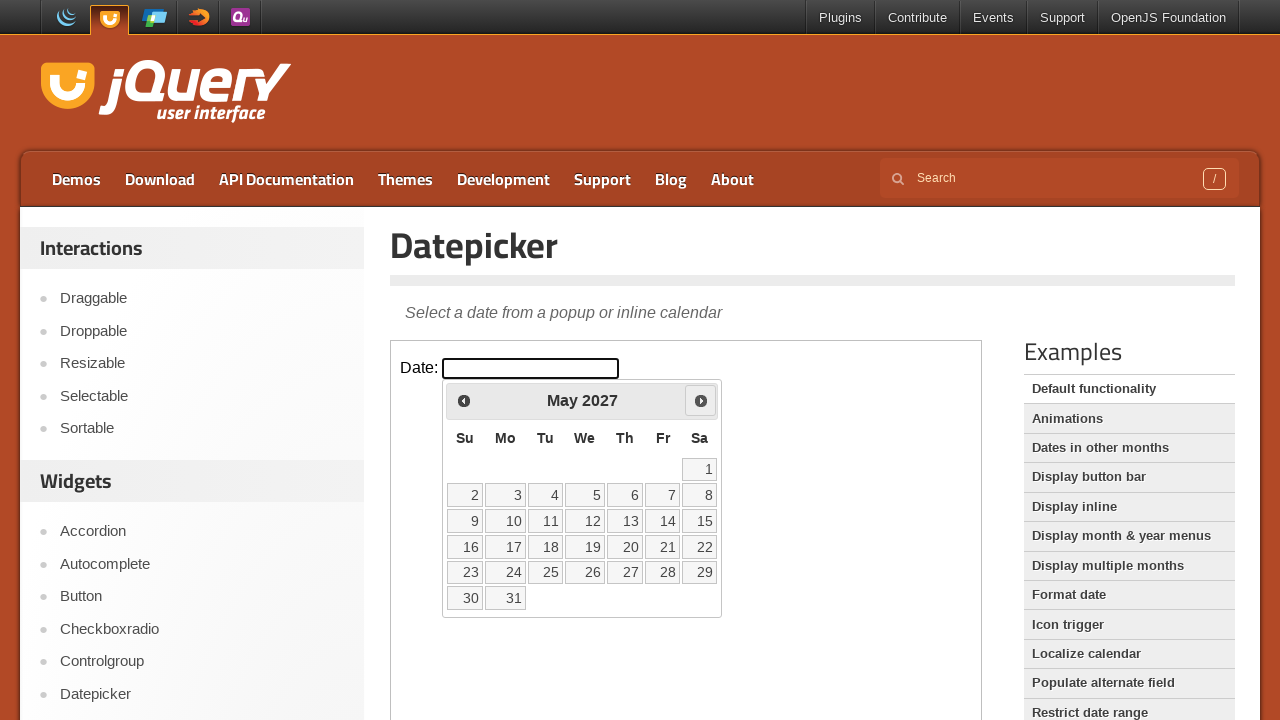

Retrieved current month from calendar: May
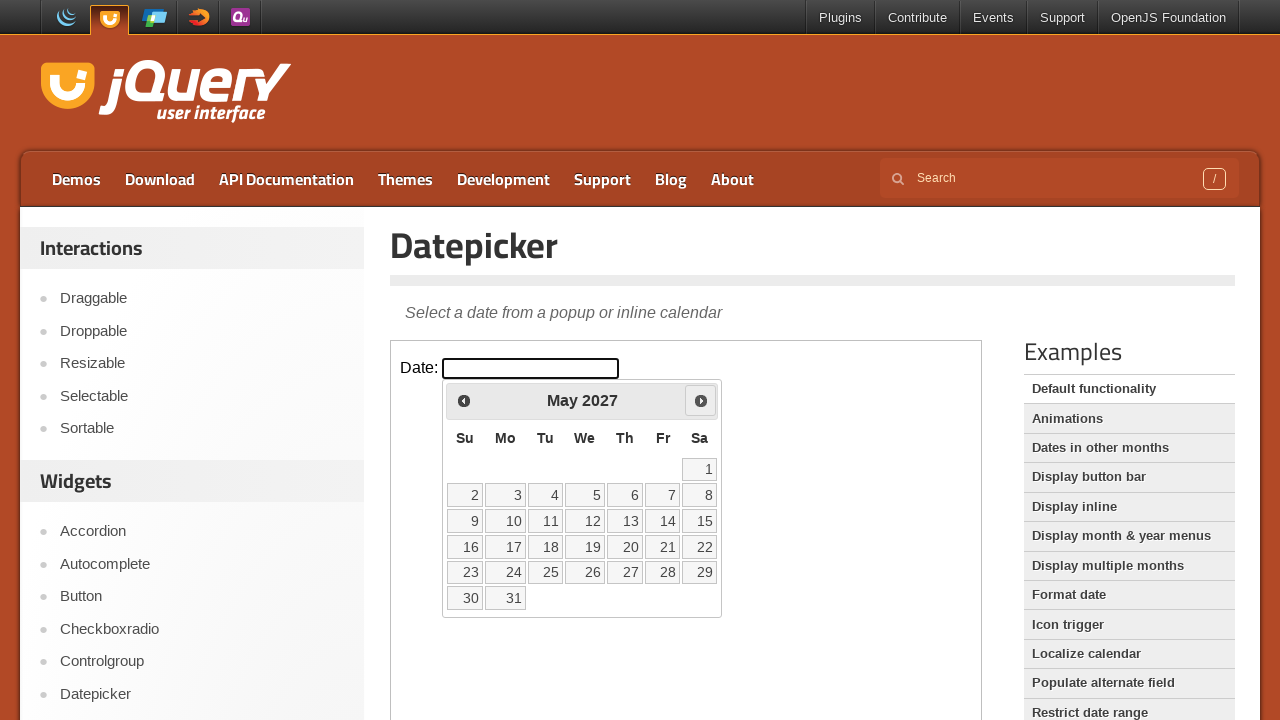

Retrieved current year from calendar: 2027
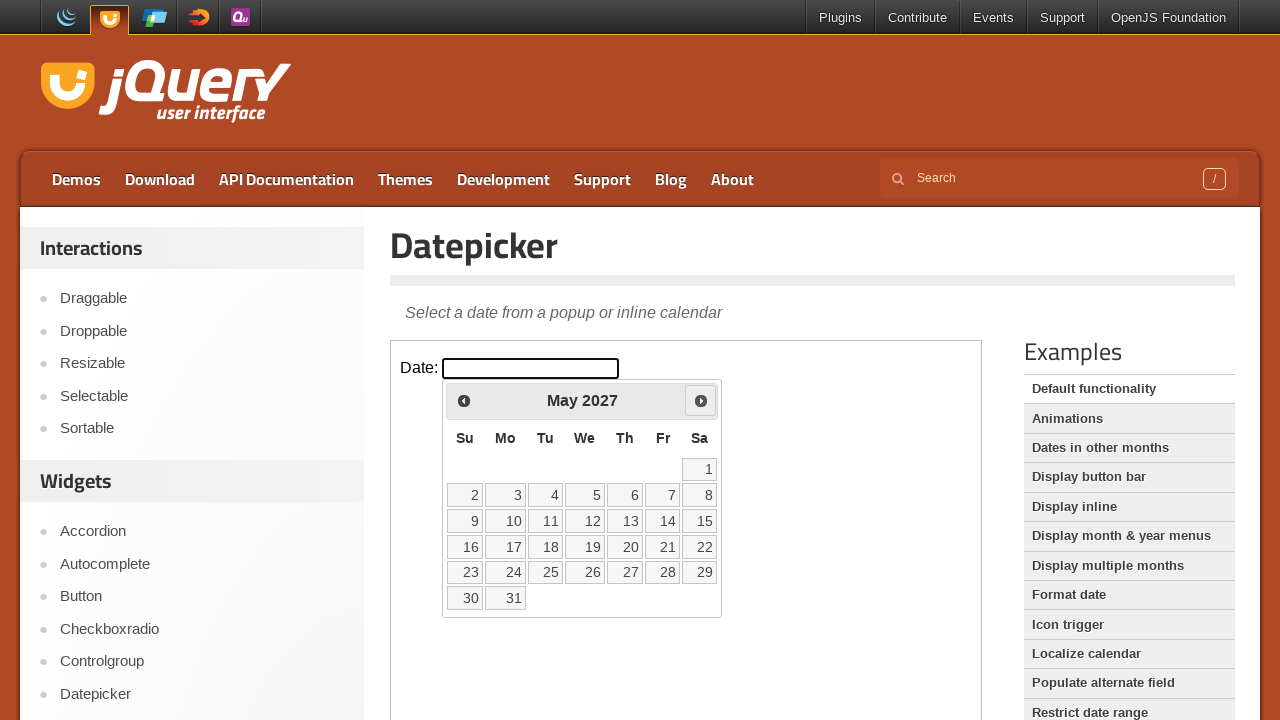

Clicked next month button to navigate from May 2027 at (701, 400) on .demo-frame >> internal:control=enter-frame >> .ui-datepicker-next
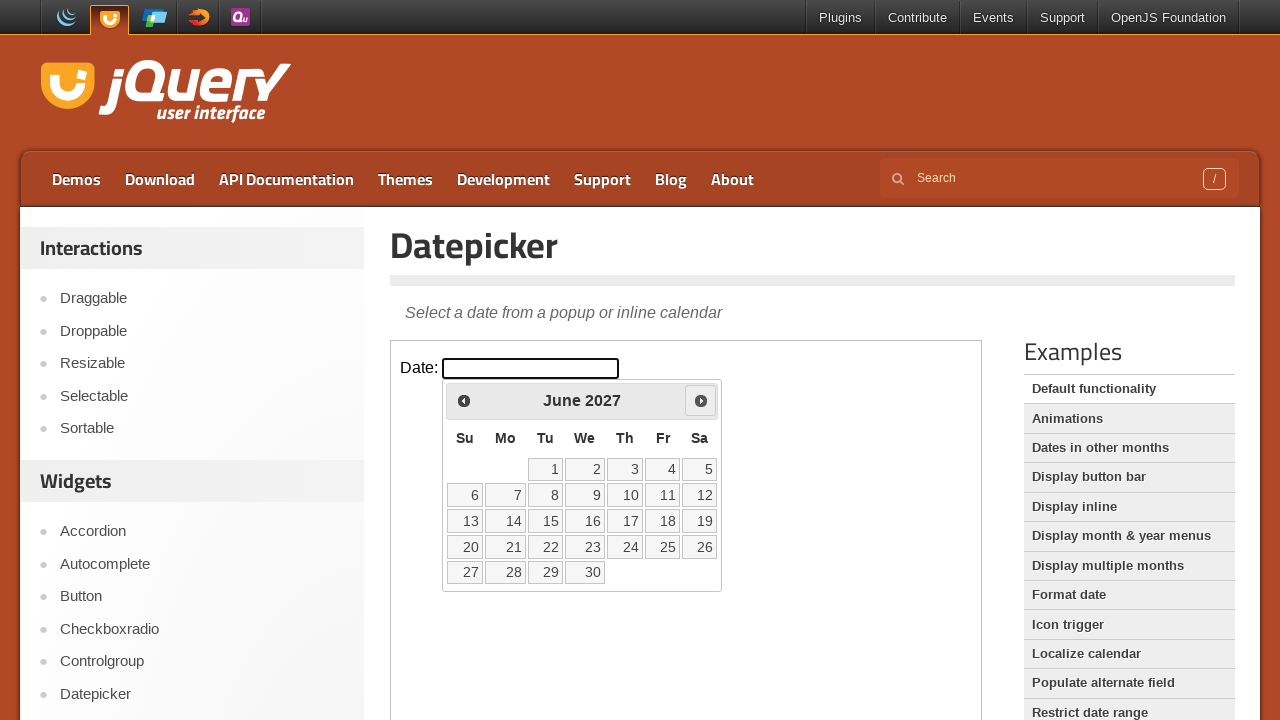

Retrieved current month from calendar: June
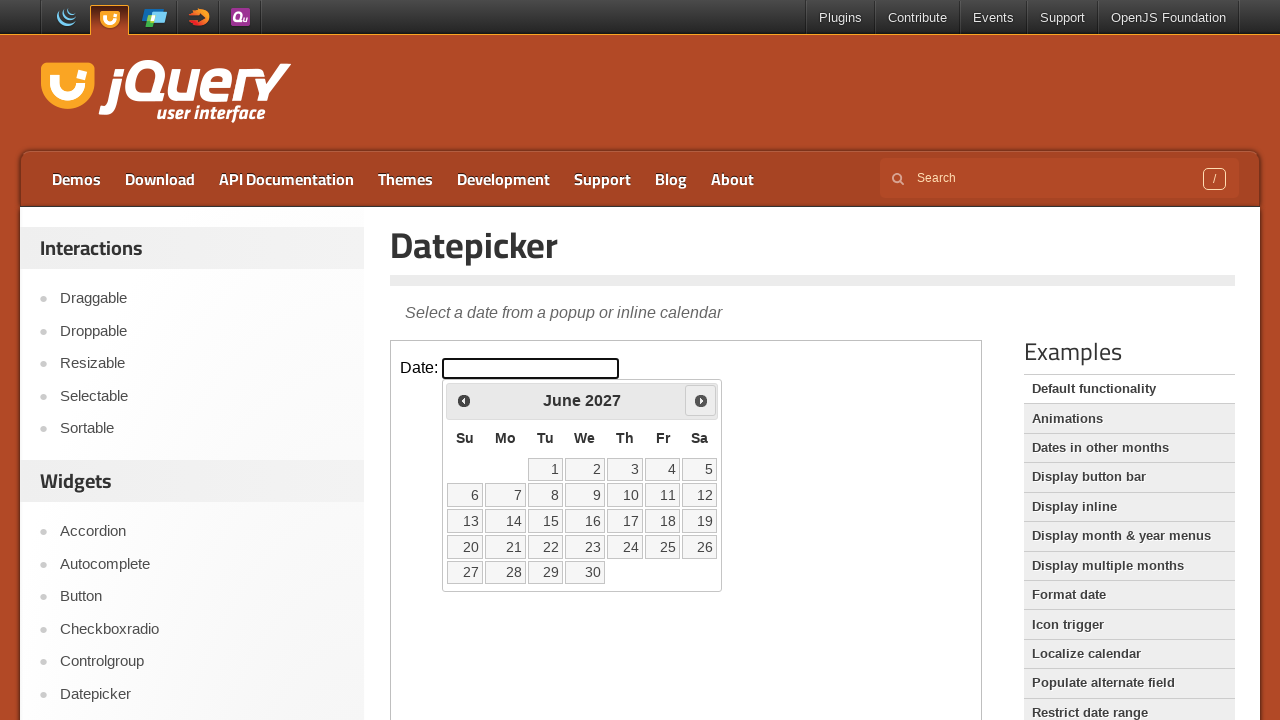

Retrieved current year from calendar: 2027
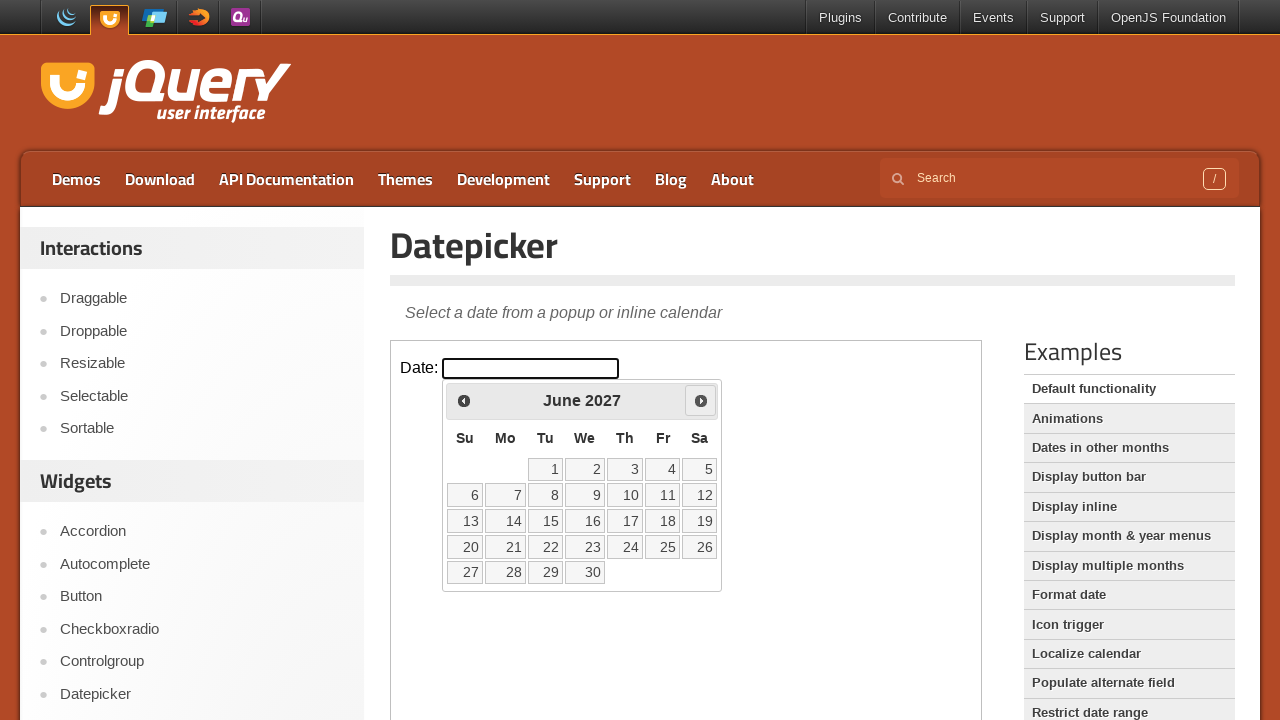

Clicked next month button to navigate from June 2027 at (701, 400) on .demo-frame >> internal:control=enter-frame >> .ui-datepicker-next
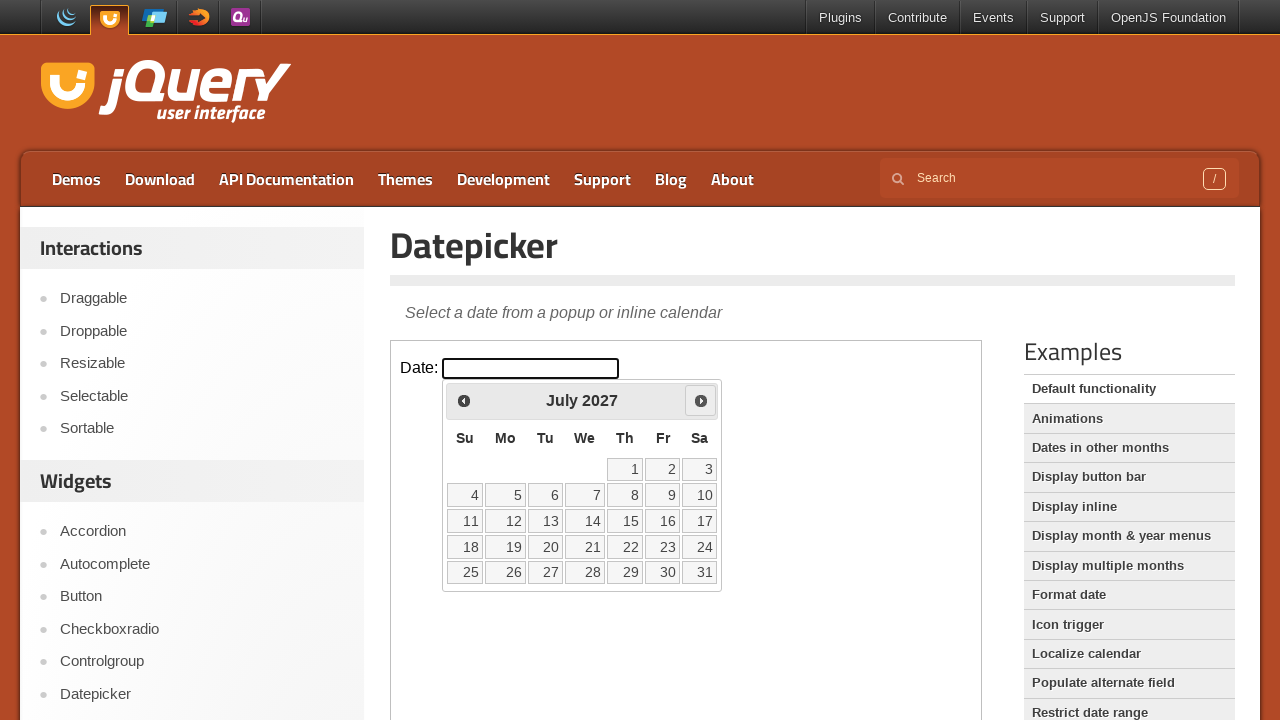

Retrieved current month from calendar: July
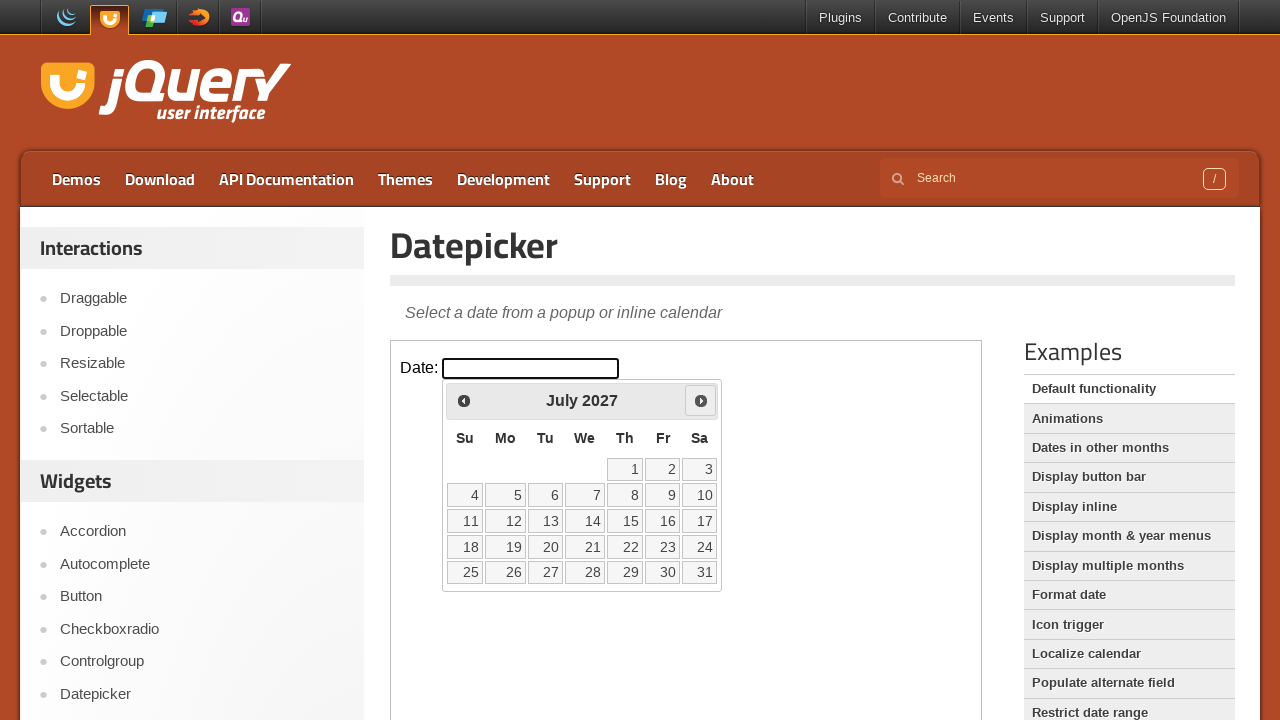

Retrieved current year from calendar: 2027
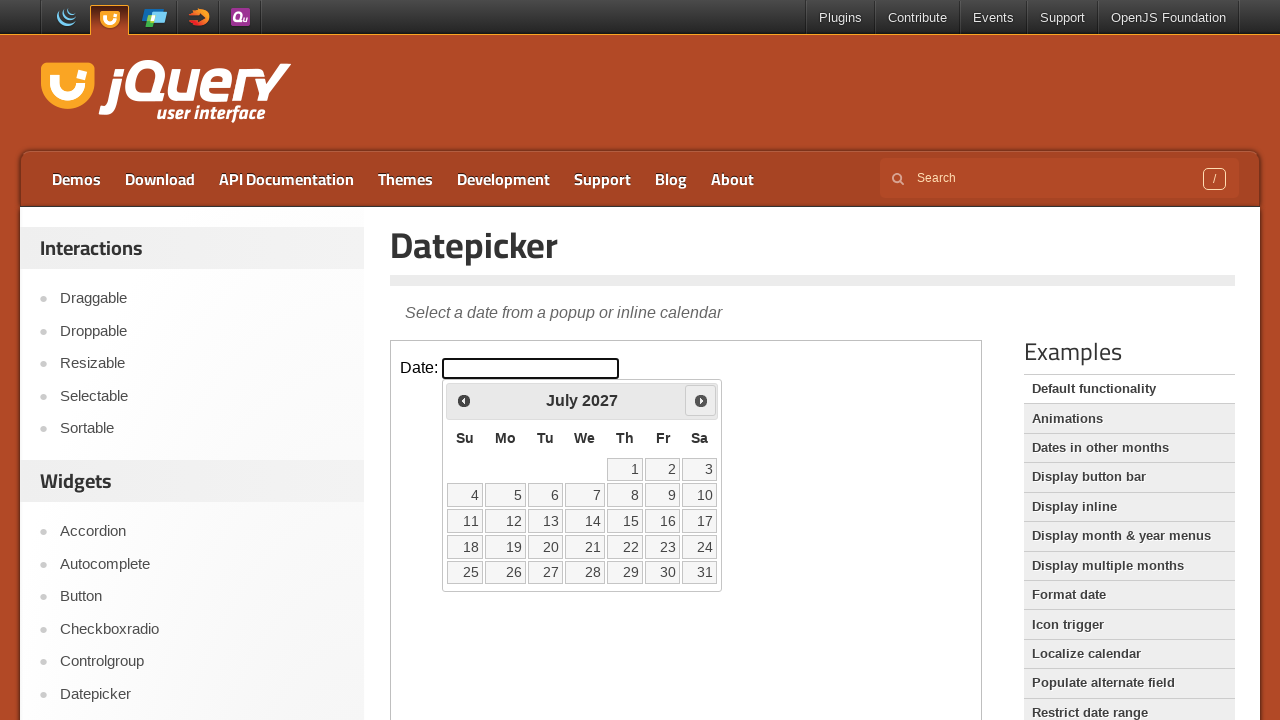

Clicked next month button to navigate from July 2027 at (701, 400) on .demo-frame >> internal:control=enter-frame >> .ui-datepicker-next
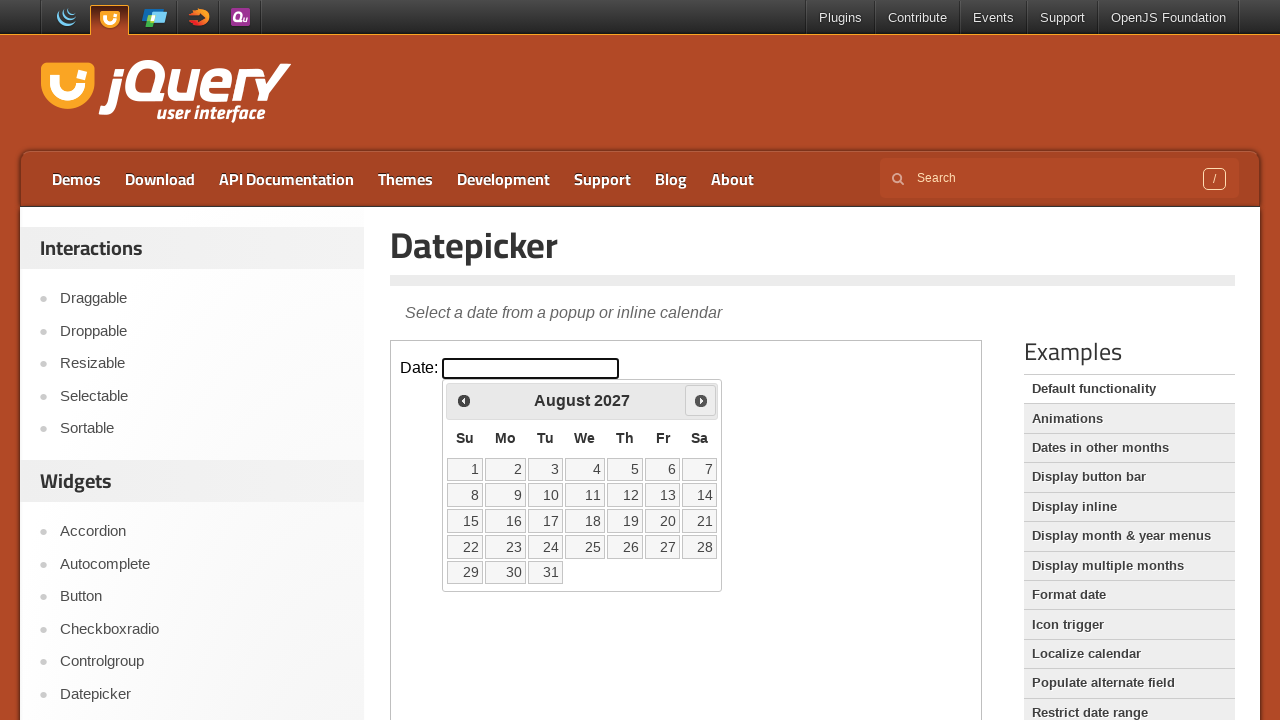

Retrieved current month from calendar: August
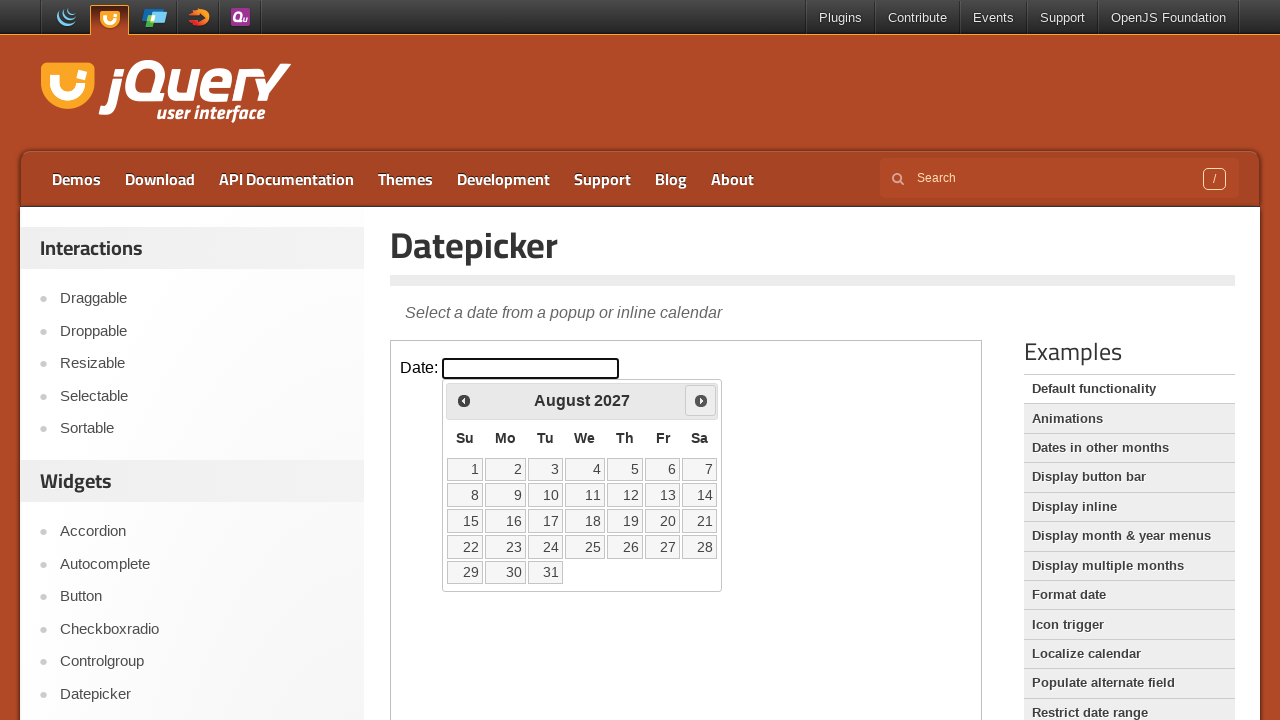

Retrieved current year from calendar: 2027
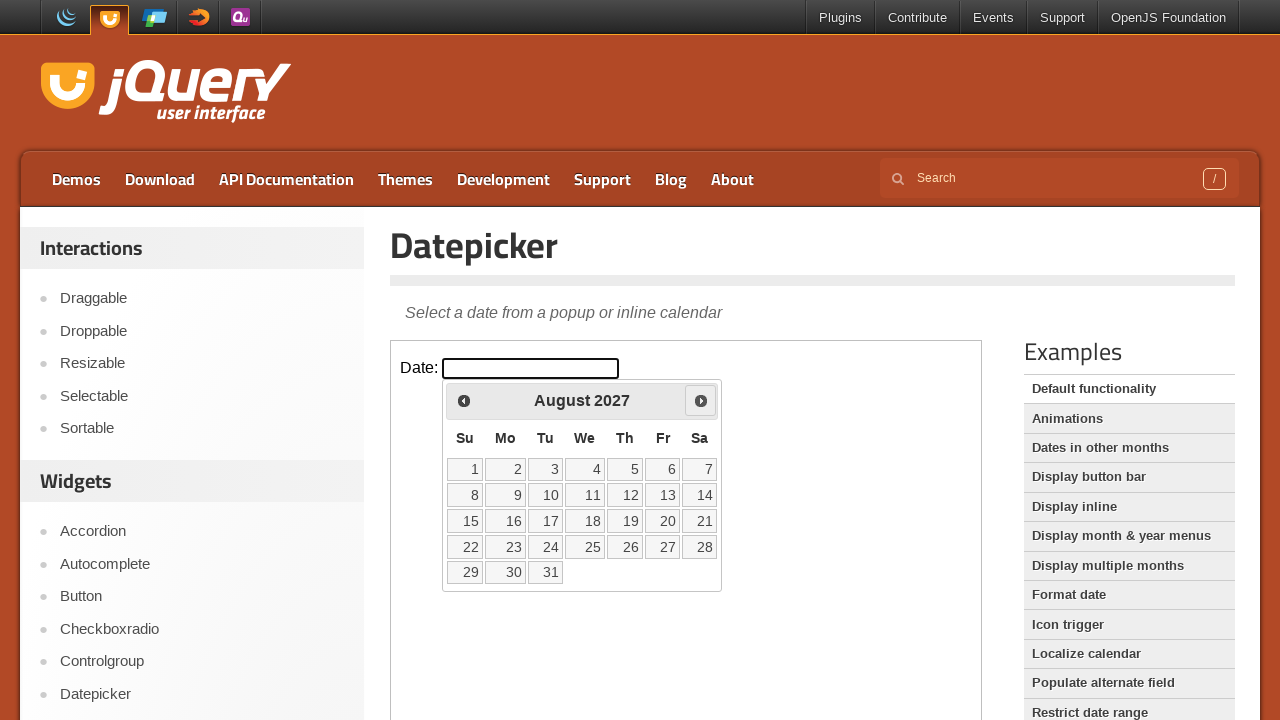

Clicked next month button to navigate from August 2027 at (701, 400) on .demo-frame >> internal:control=enter-frame >> .ui-datepicker-next
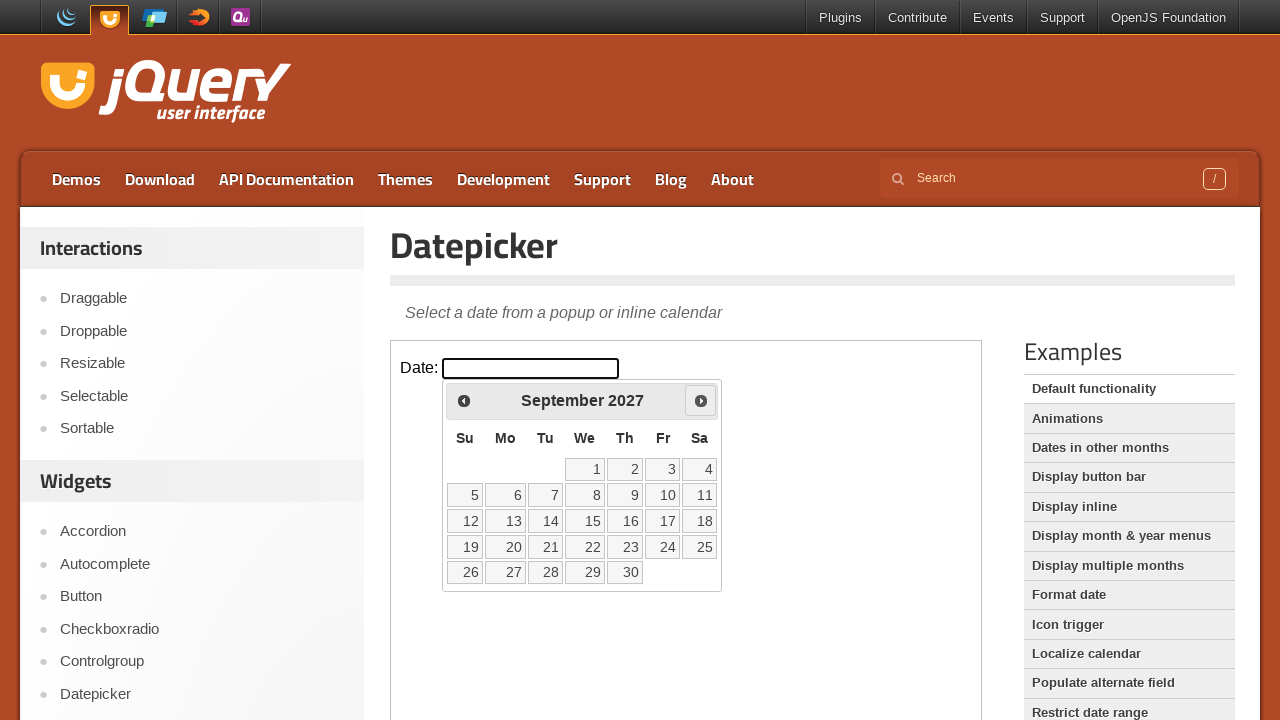

Retrieved current month from calendar: September
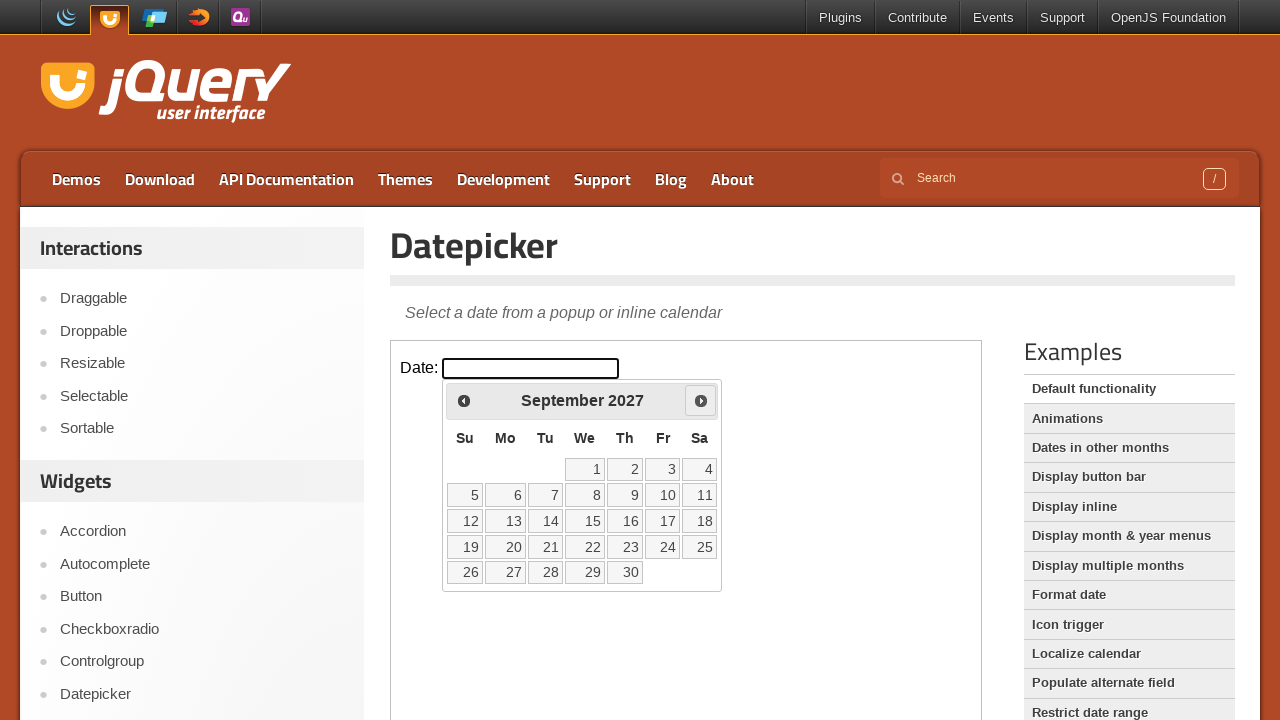

Retrieved current year from calendar: 2027
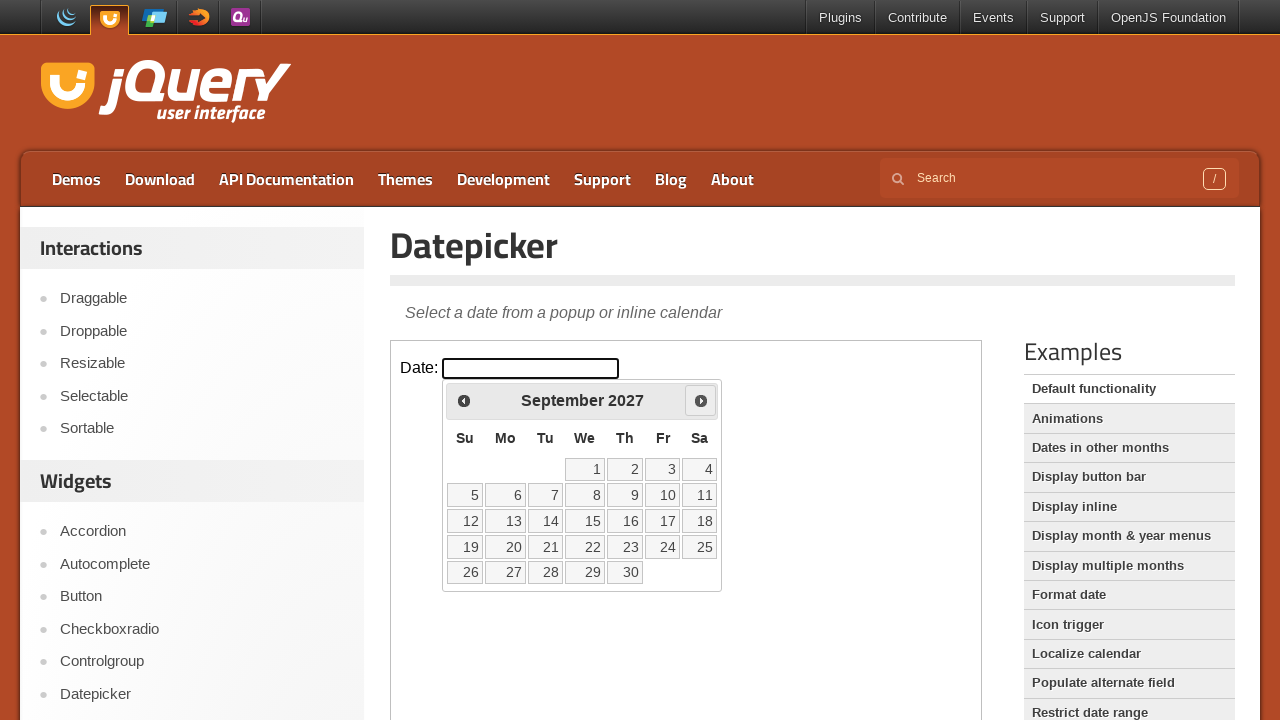

Clicked next month button to navigate from September 2027 at (701, 400) on .demo-frame >> internal:control=enter-frame >> .ui-datepicker-next
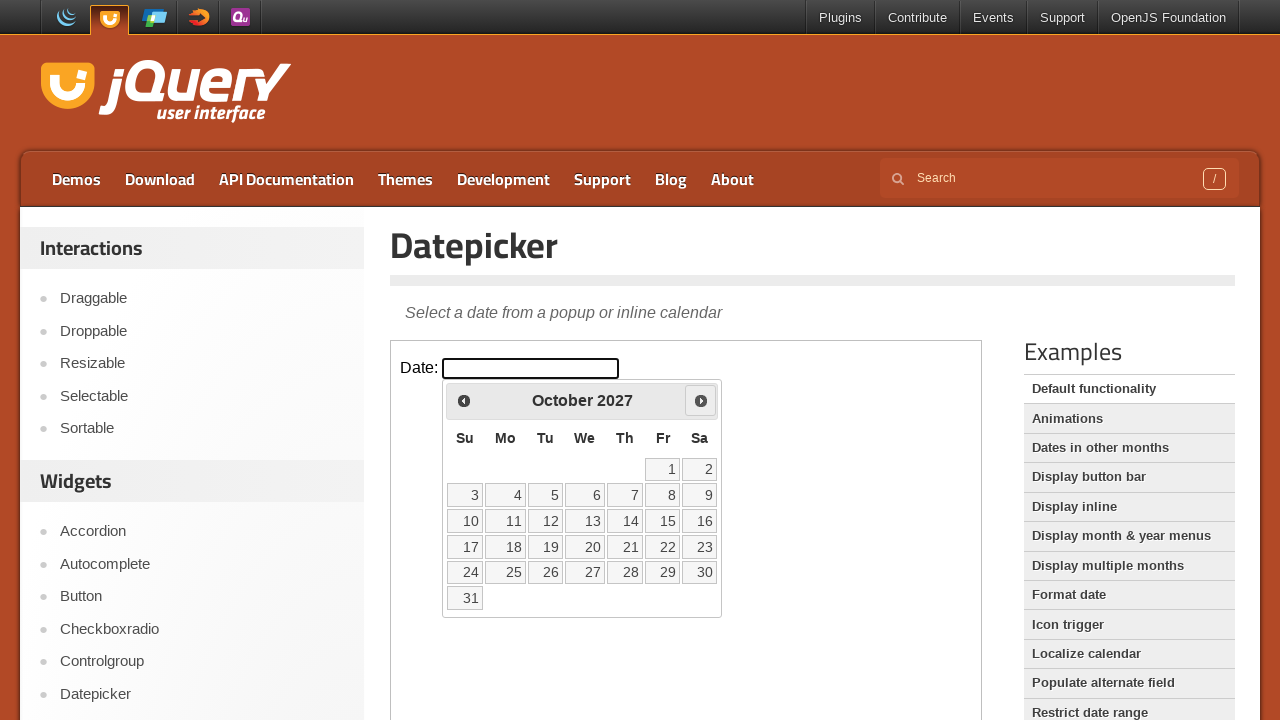

Retrieved current month from calendar: October
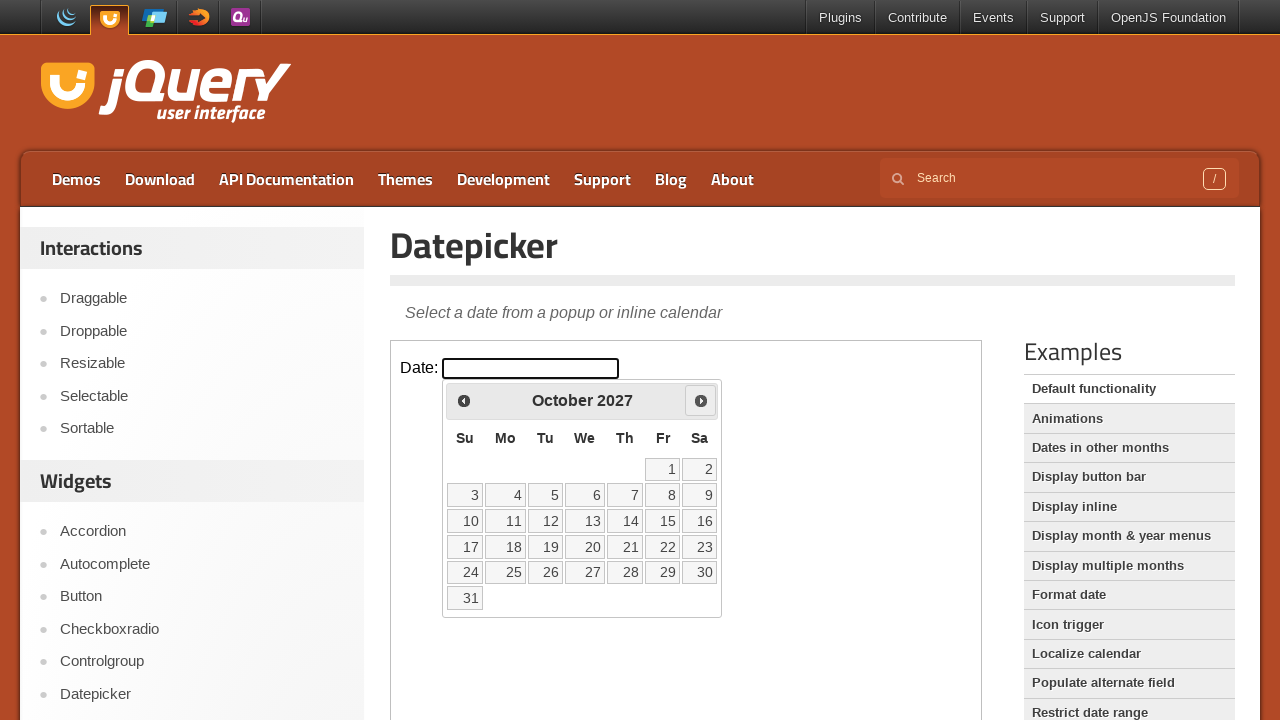

Retrieved current year from calendar: 2027
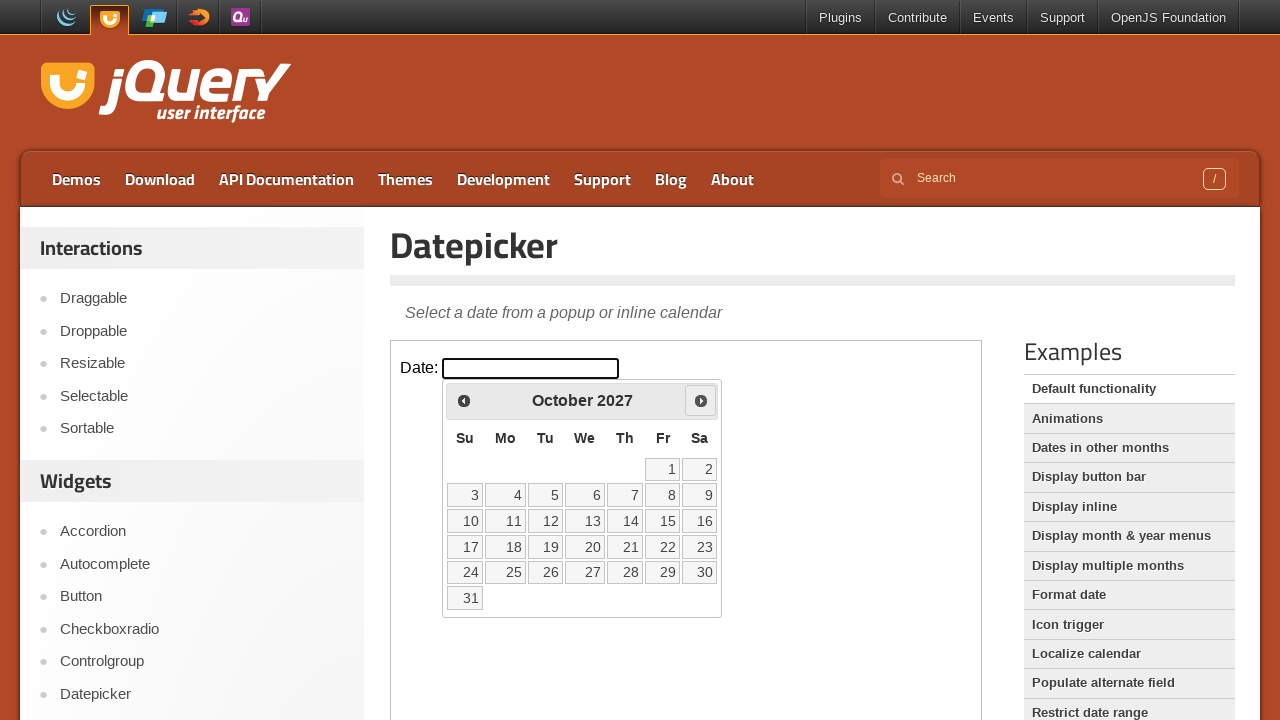

Clicked next month button to navigate from October 2027 at (701, 400) on .demo-frame >> internal:control=enter-frame >> .ui-datepicker-next
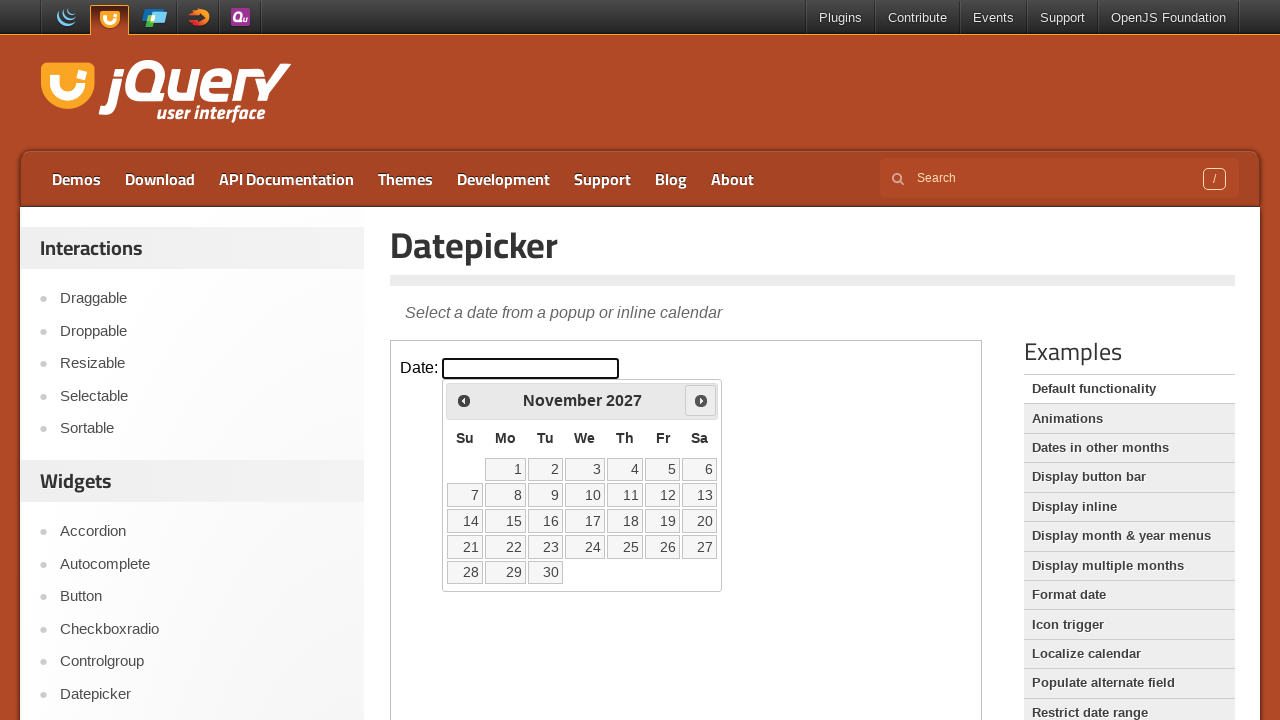

Retrieved current month from calendar: November
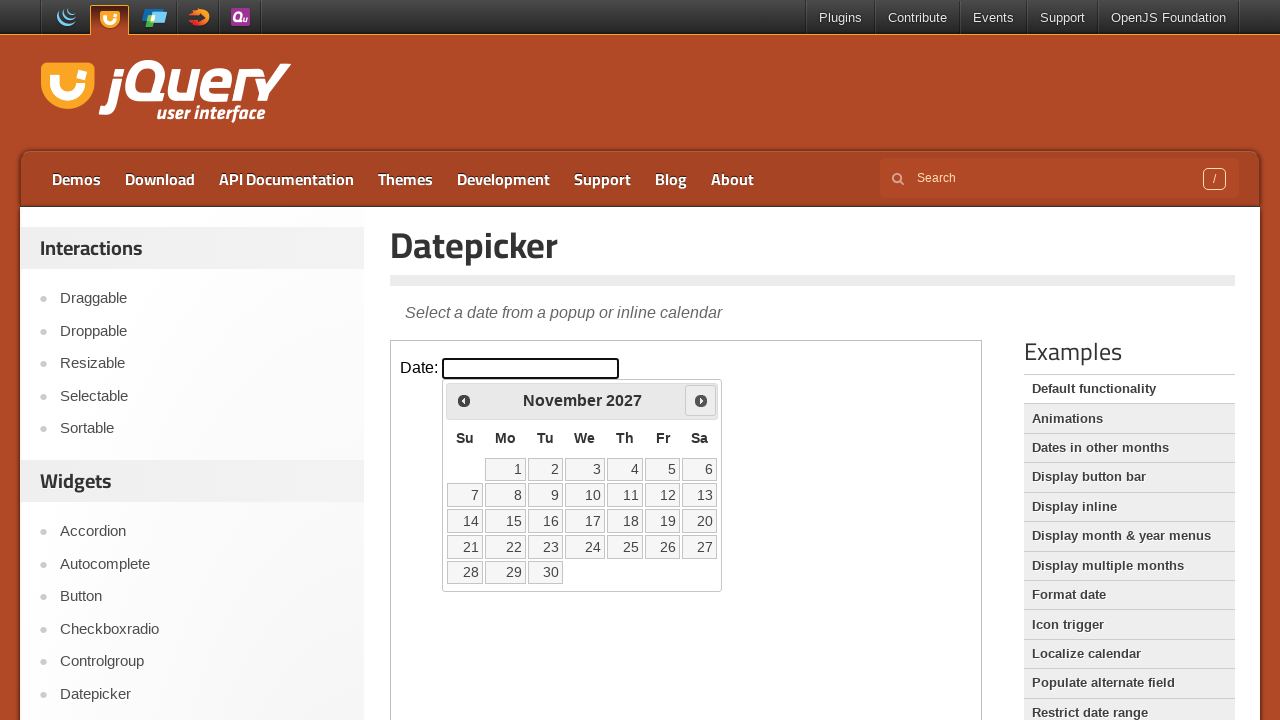

Retrieved current year from calendar: 2027
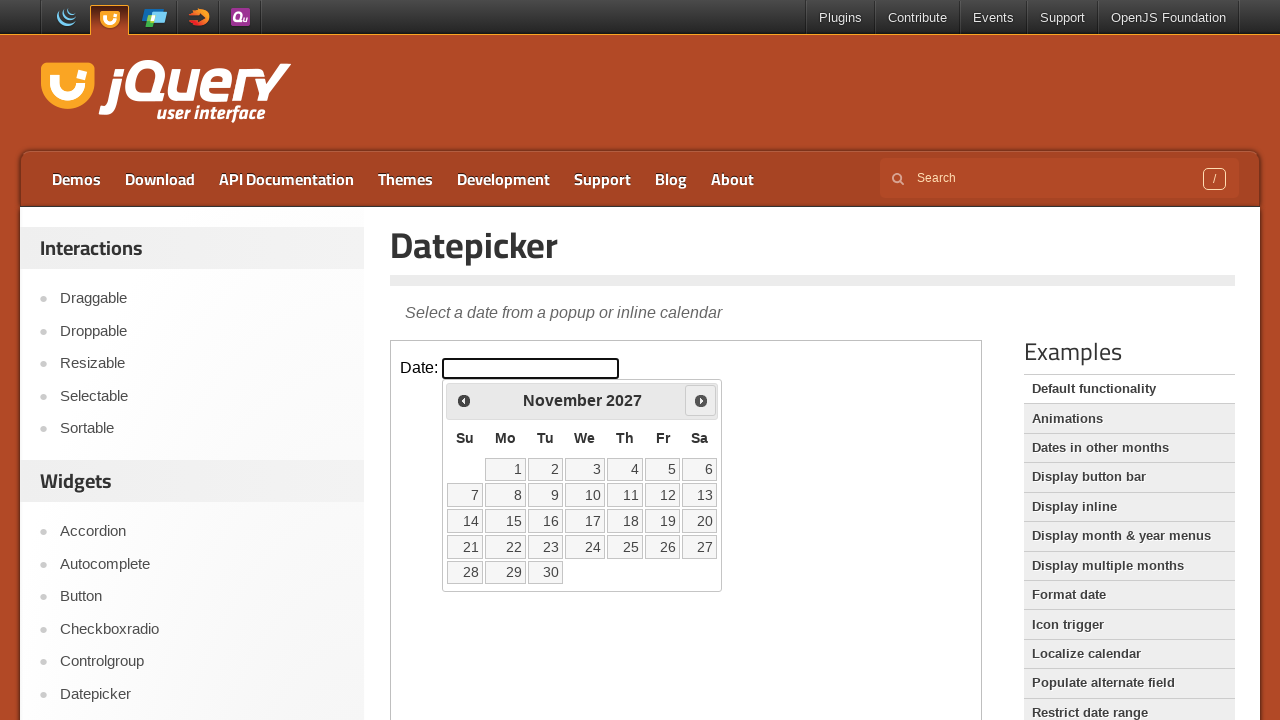

Clicked next month button to navigate from November 2027 at (701, 400) on .demo-frame >> internal:control=enter-frame >> .ui-datepicker-next
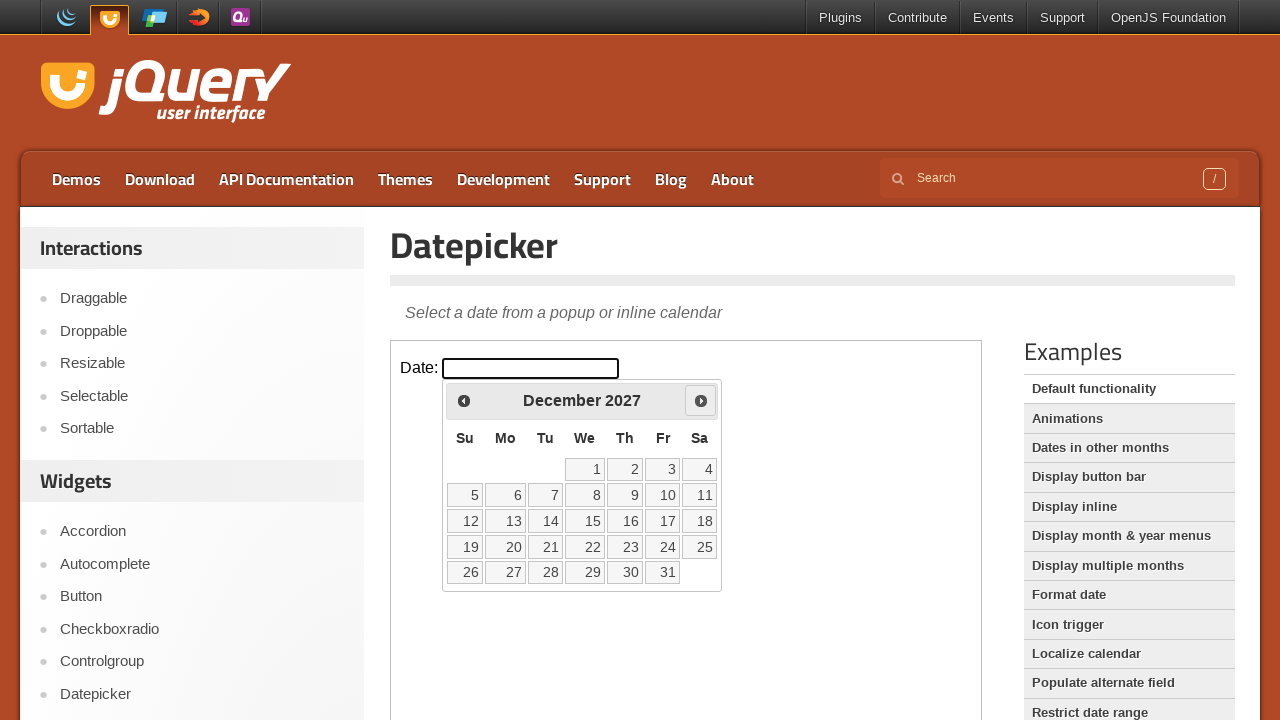

Retrieved current month from calendar: December
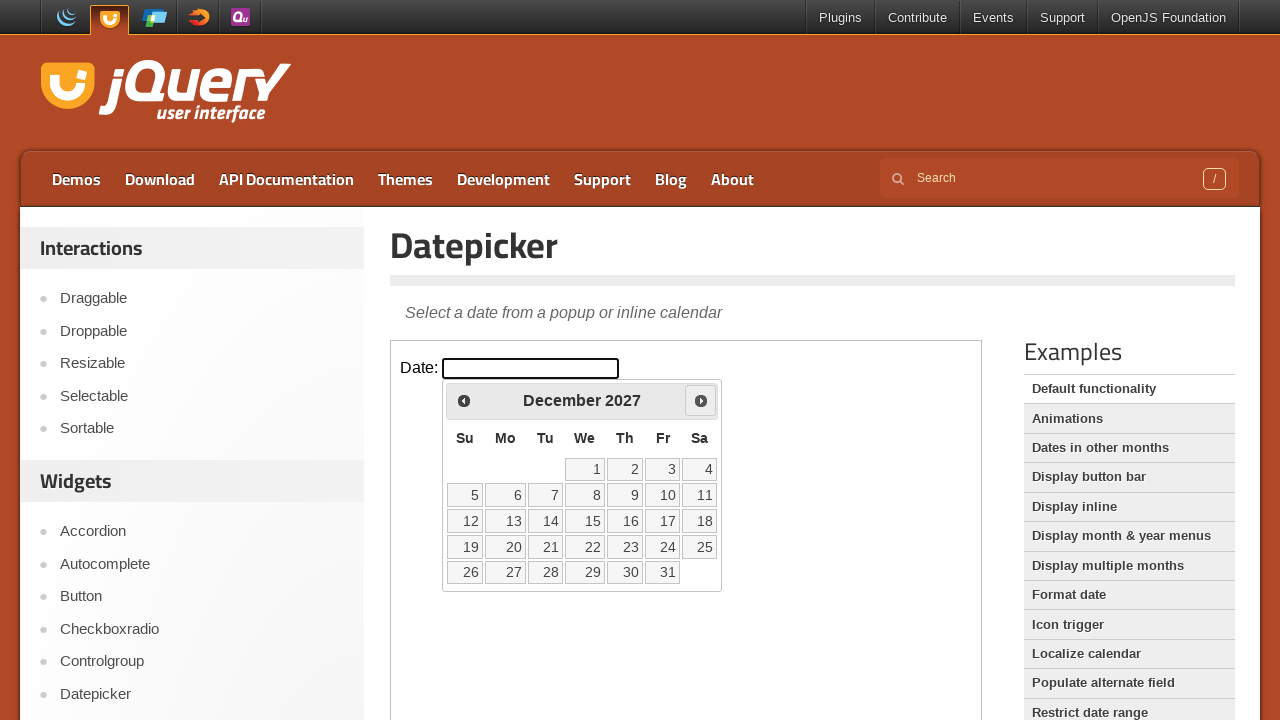

Retrieved current year from calendar: 2027
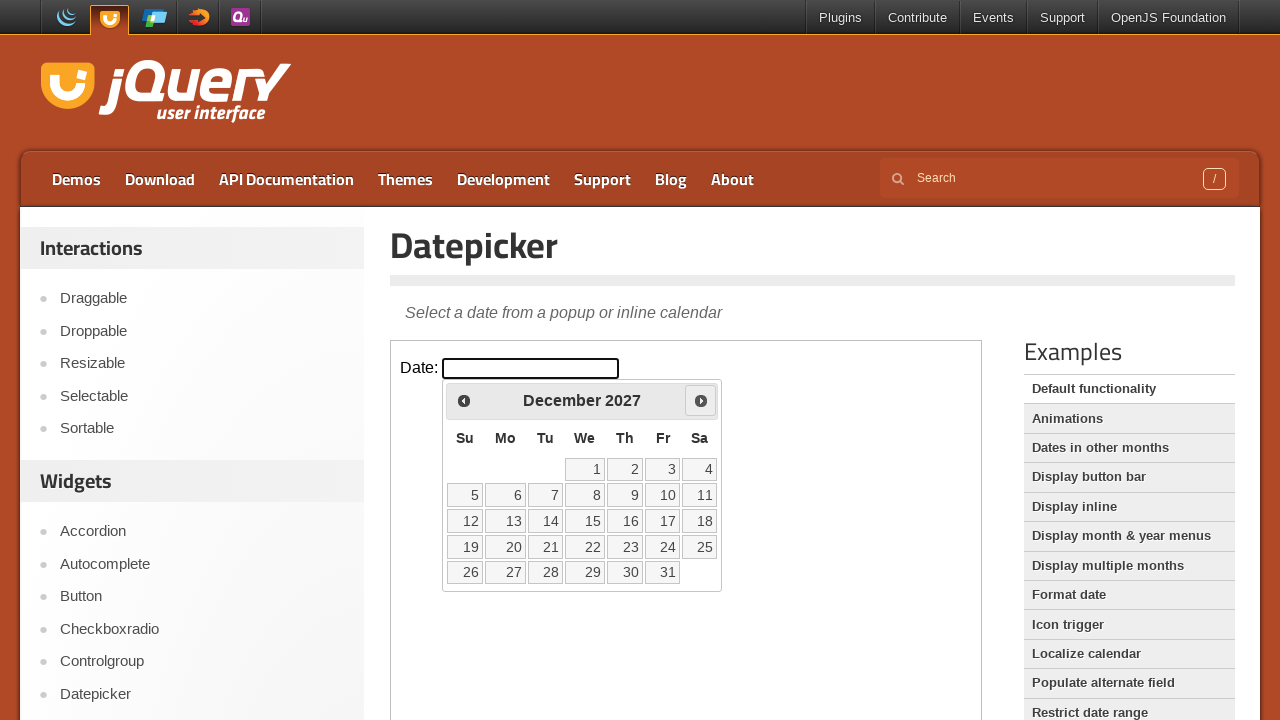

Clicked next month button to navigate from December 2027 at (701, 400) on .demo-frame >> internal:control=enter-frame >> .ui-datepicker-next
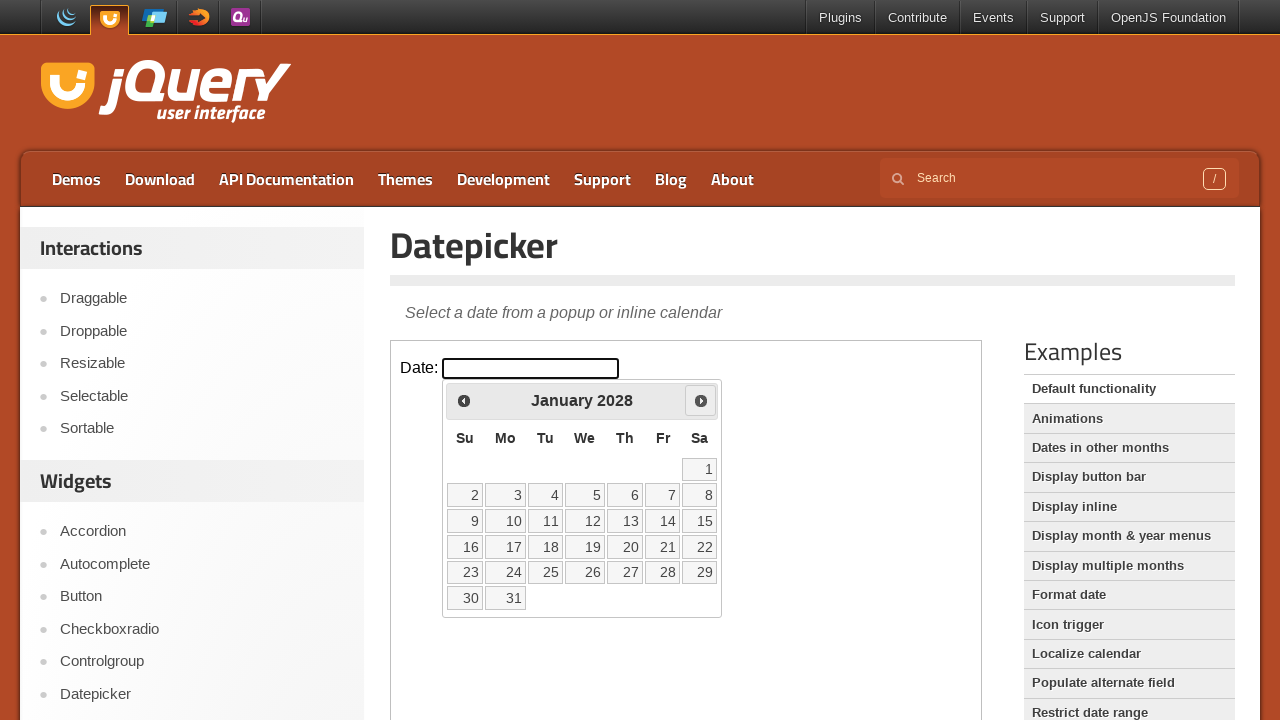

Retrieved current month from calendar: January
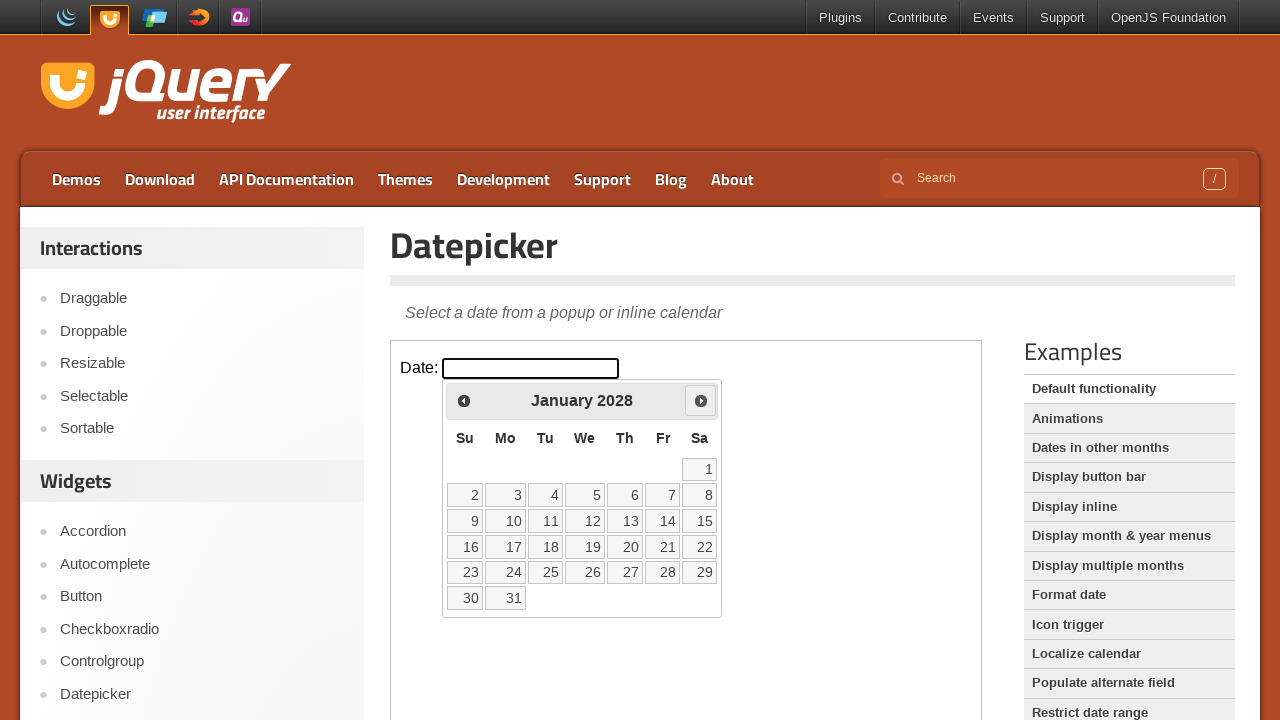

Retrieved current year from calendar: 2028
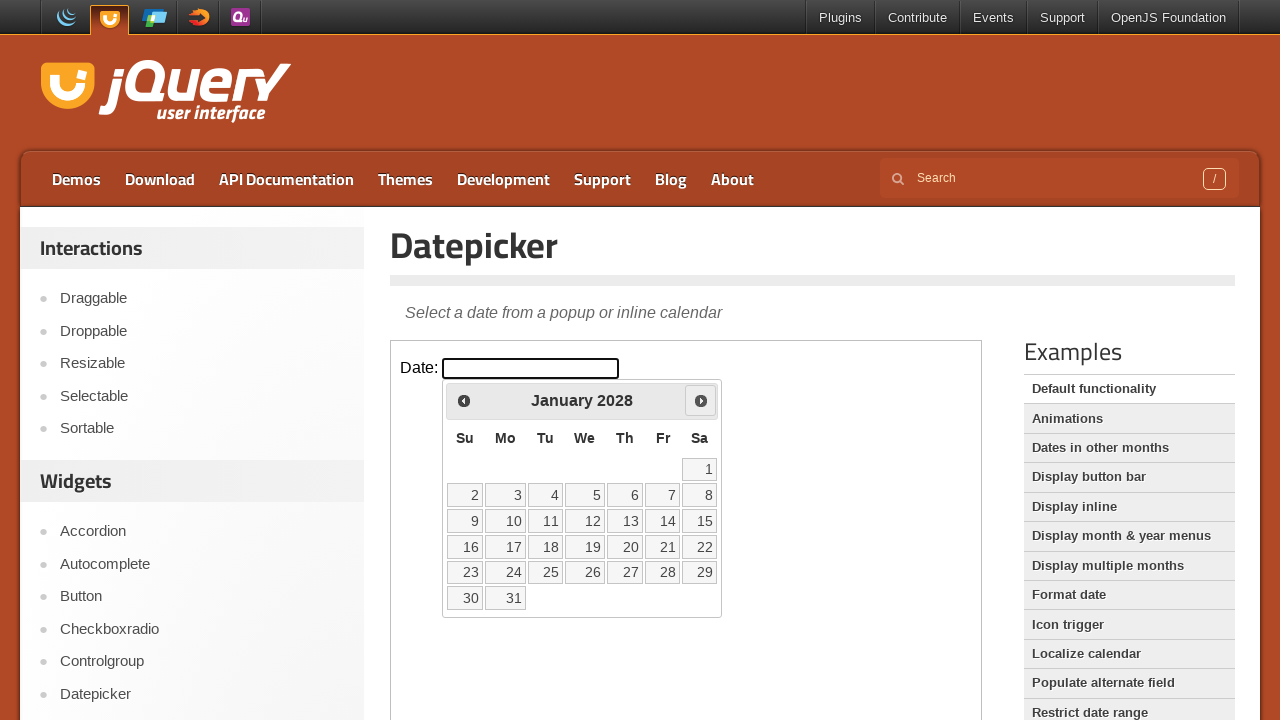

Clicked next month button to navigate from January 2028 at (701, 400) on .demo-frame >> internal:control=enter-frame >> .ui-datepicker-next
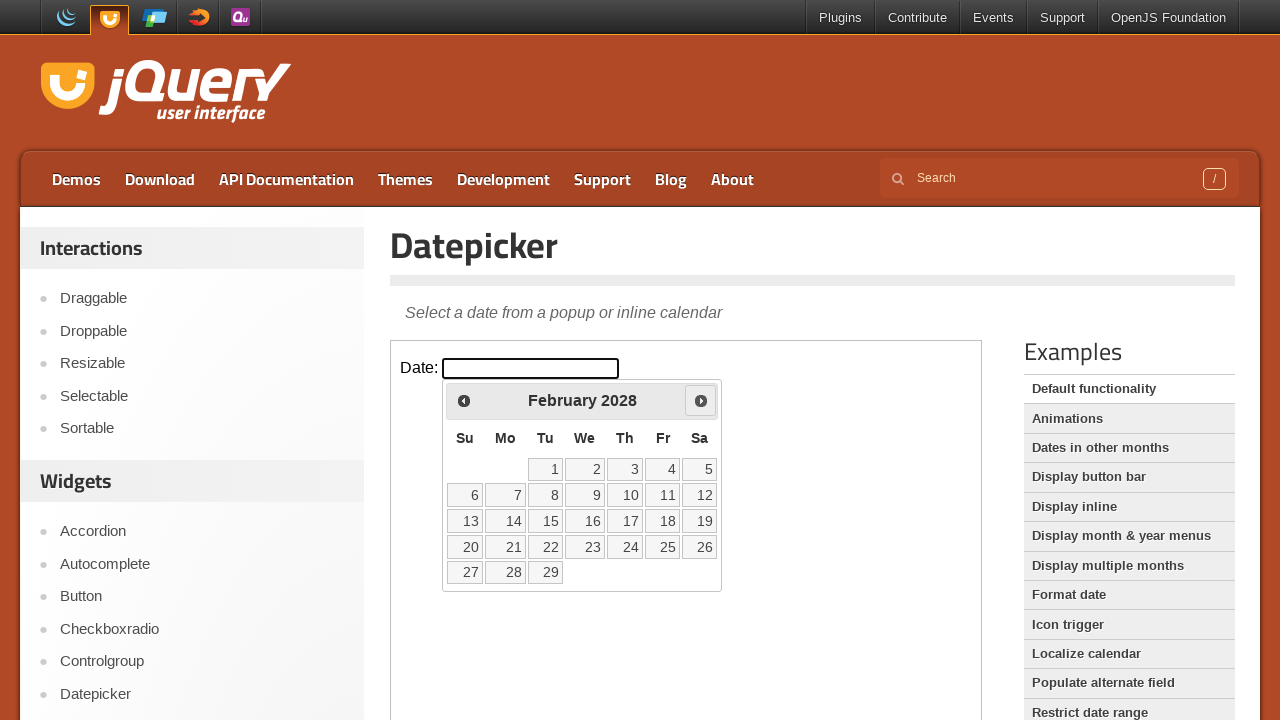

Retrieved current month from calendar: February
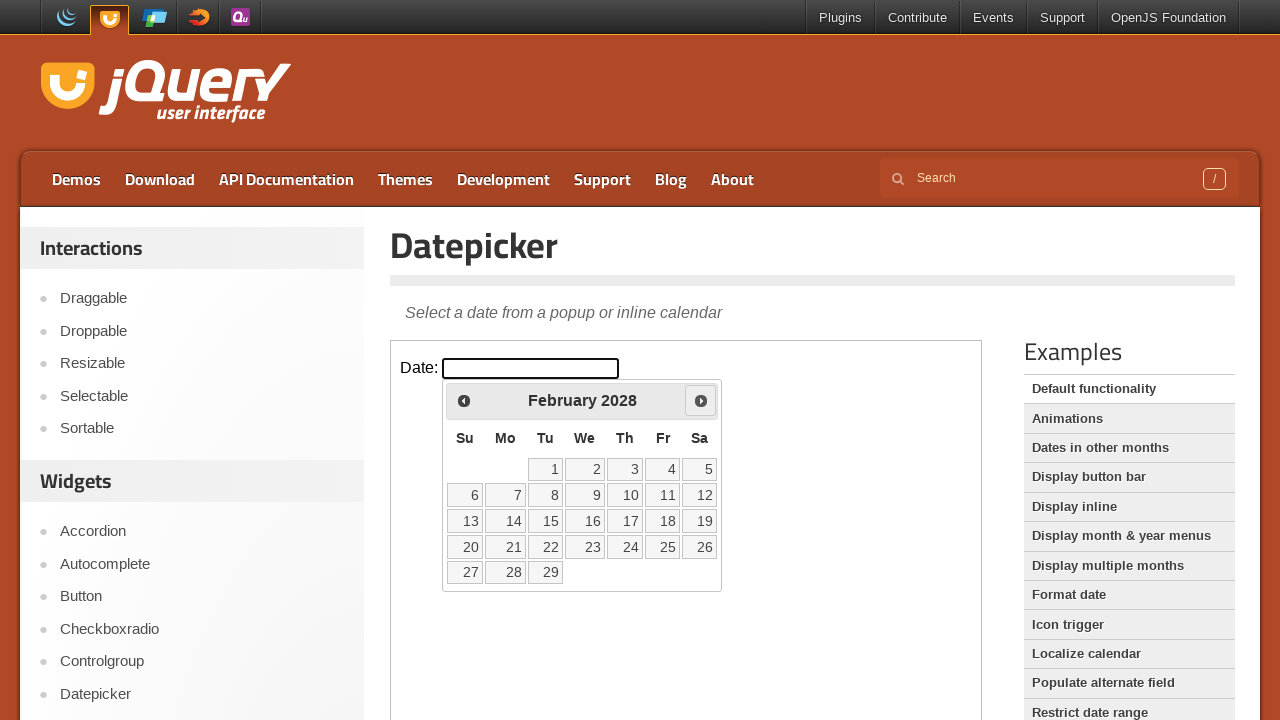

Retrieved current year from calendar: 2028
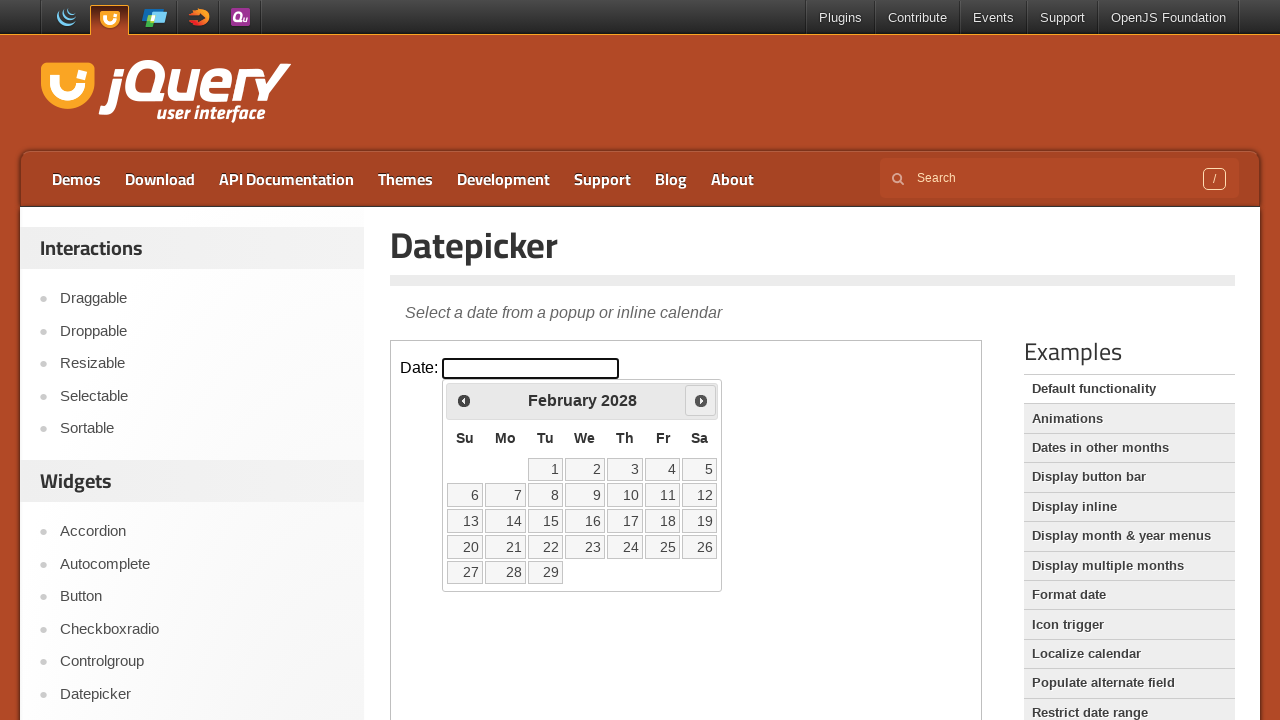

Clicked next month button to navigate from February 2028 at (701, 400) on .demo-frame >> internal:control=enter-frame >> .ui-datepicker-next
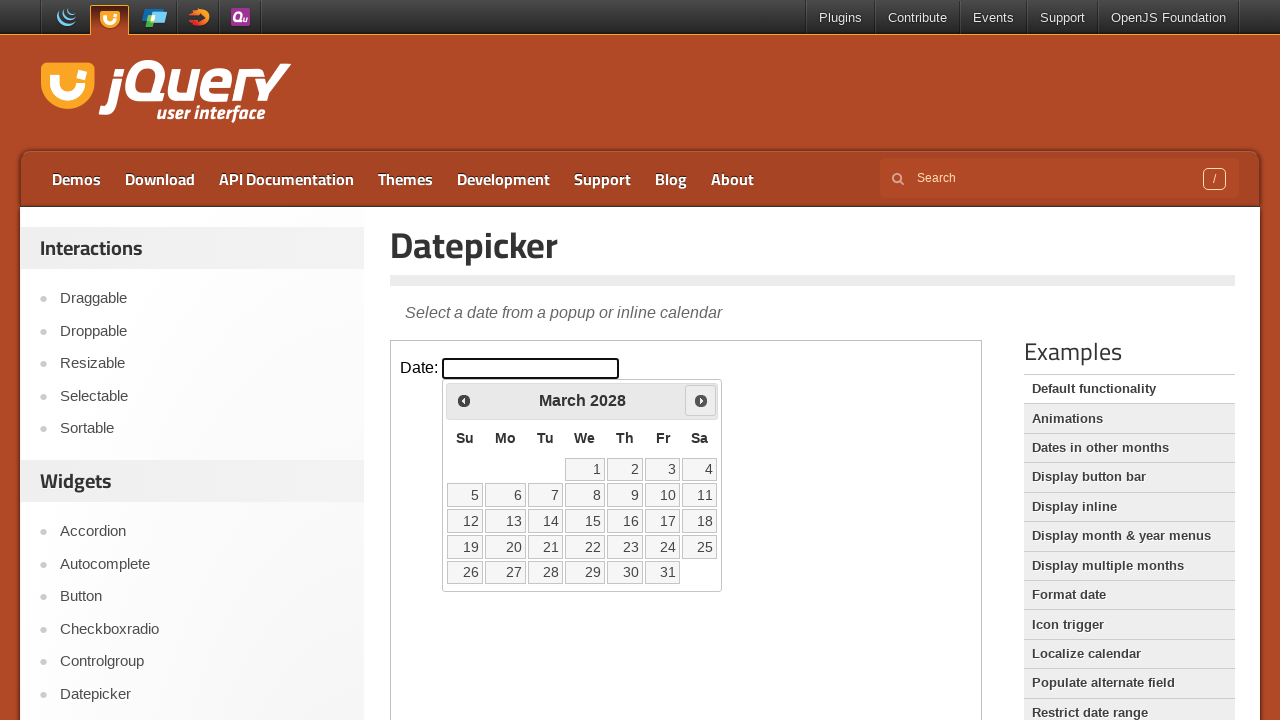

Retrieved current month from calendar: March
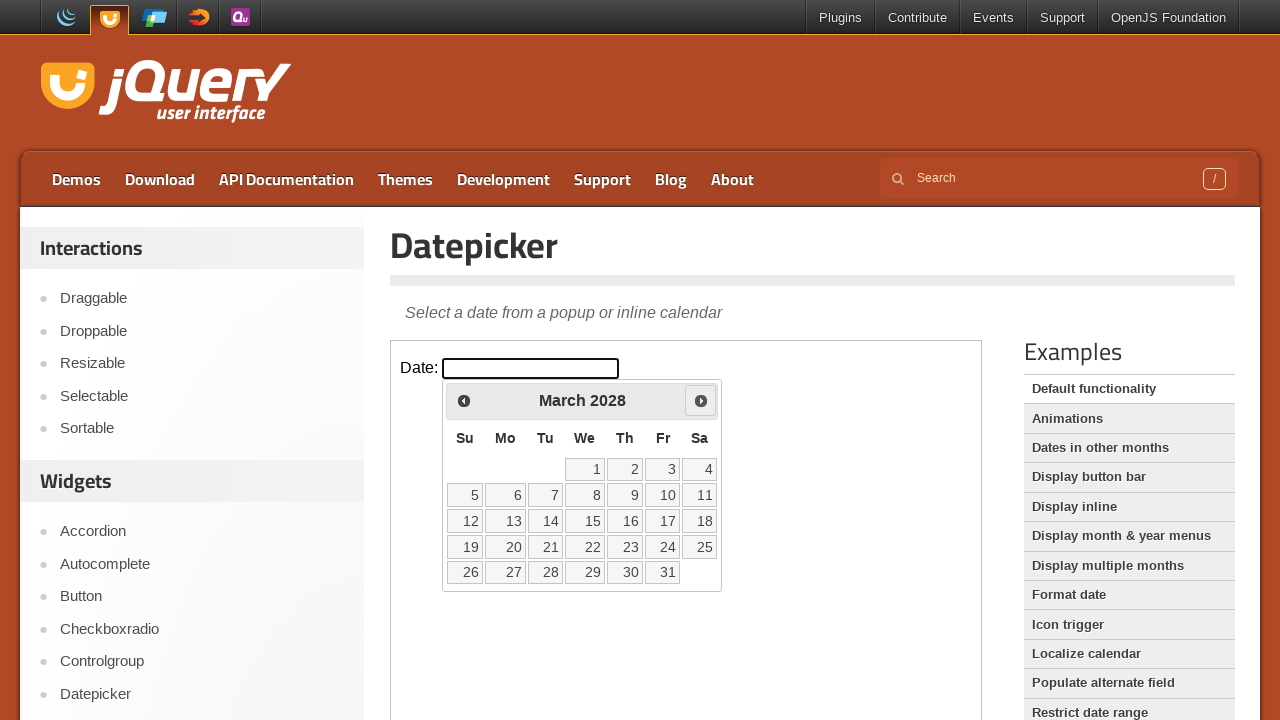

Retrieved current year from calendar: 2028
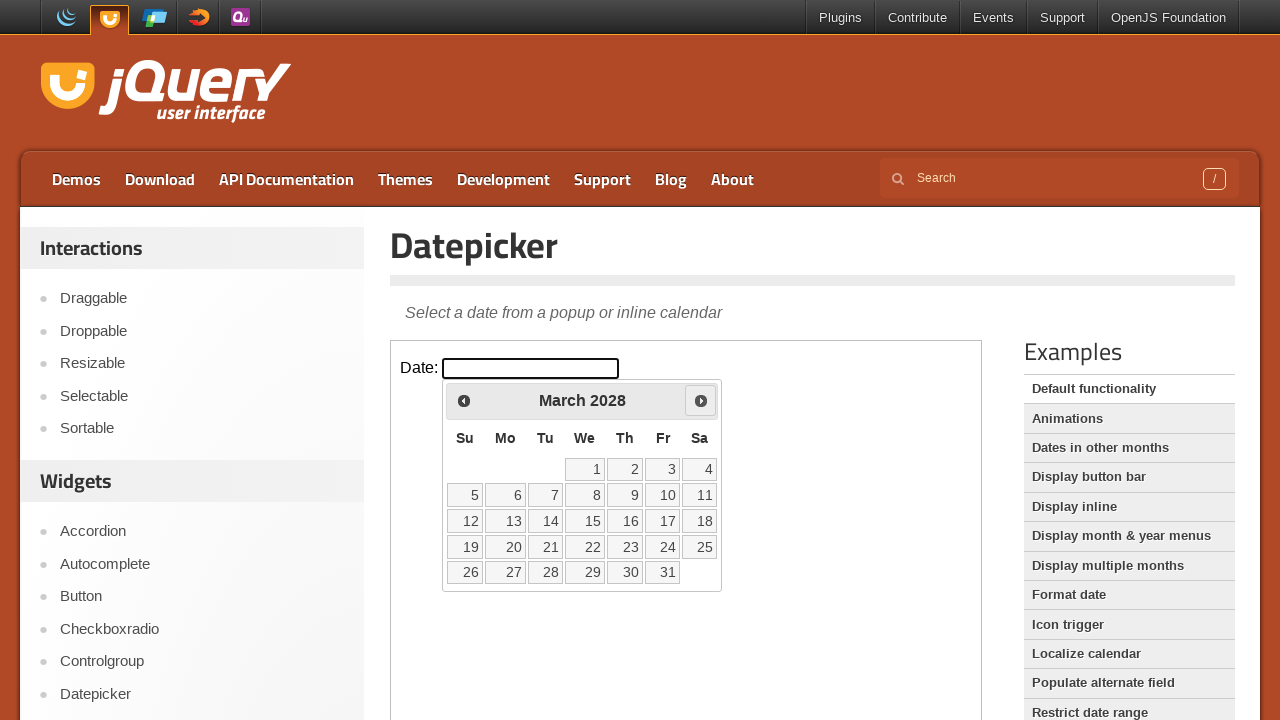

Clicked next month button to navigate from March 2028 at (701, 400) on .demo-frame >> internal:control=enter-frame >> .ui-datepicker-next
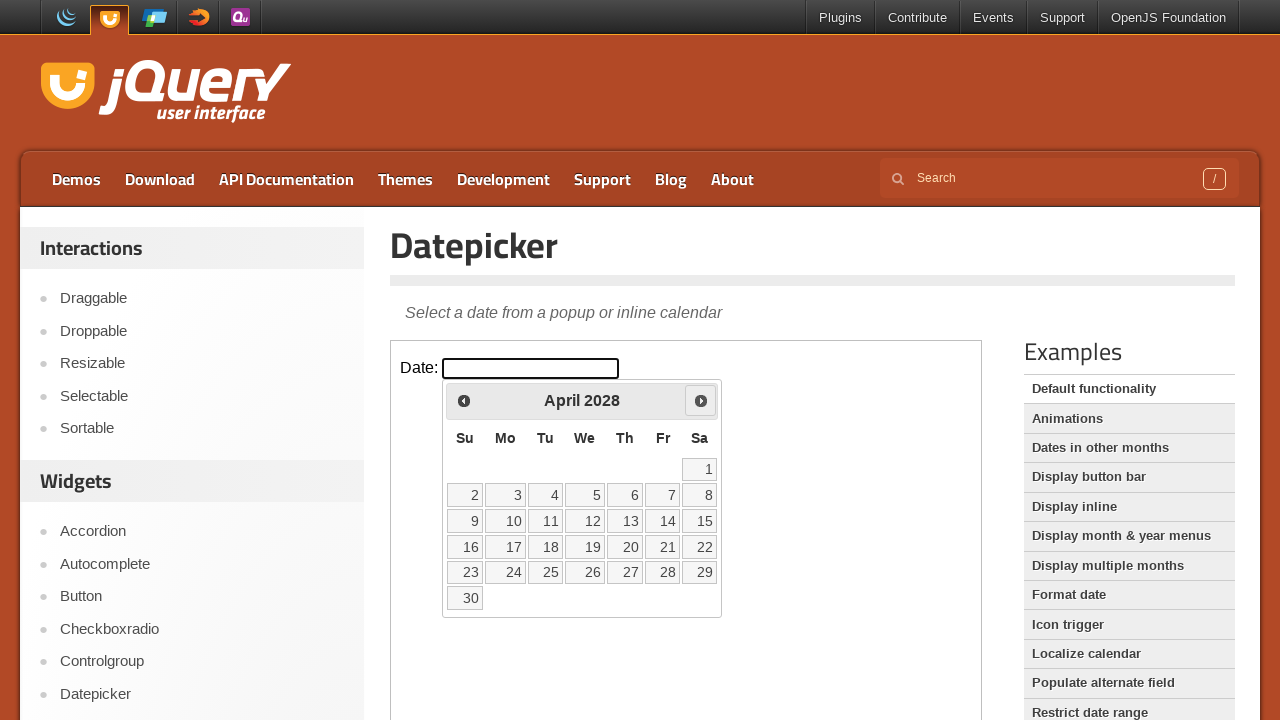

Retrieved current month from calendar: April
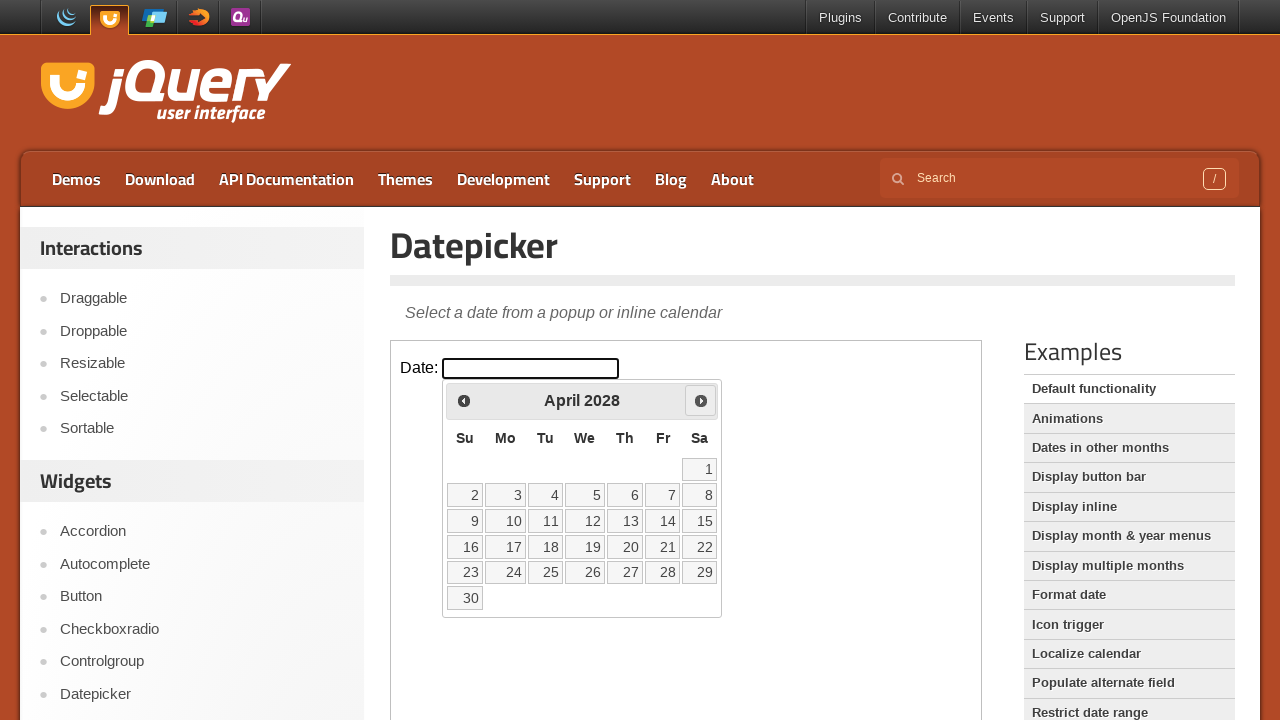

Retrieved current year from calendar: 2028
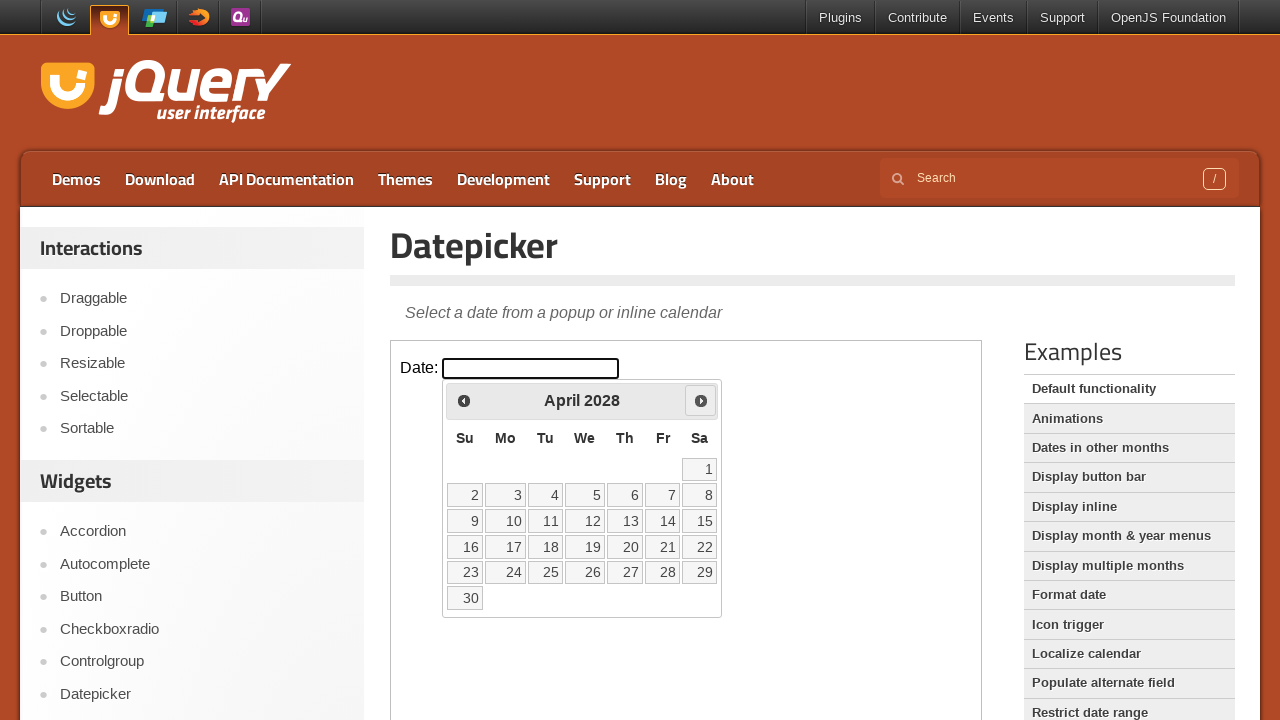

Clicked next month button to navigate from April 2028 at (701, 400) on .demo-frame >> internal:control=enter-frame >> .ui-datepicker-next
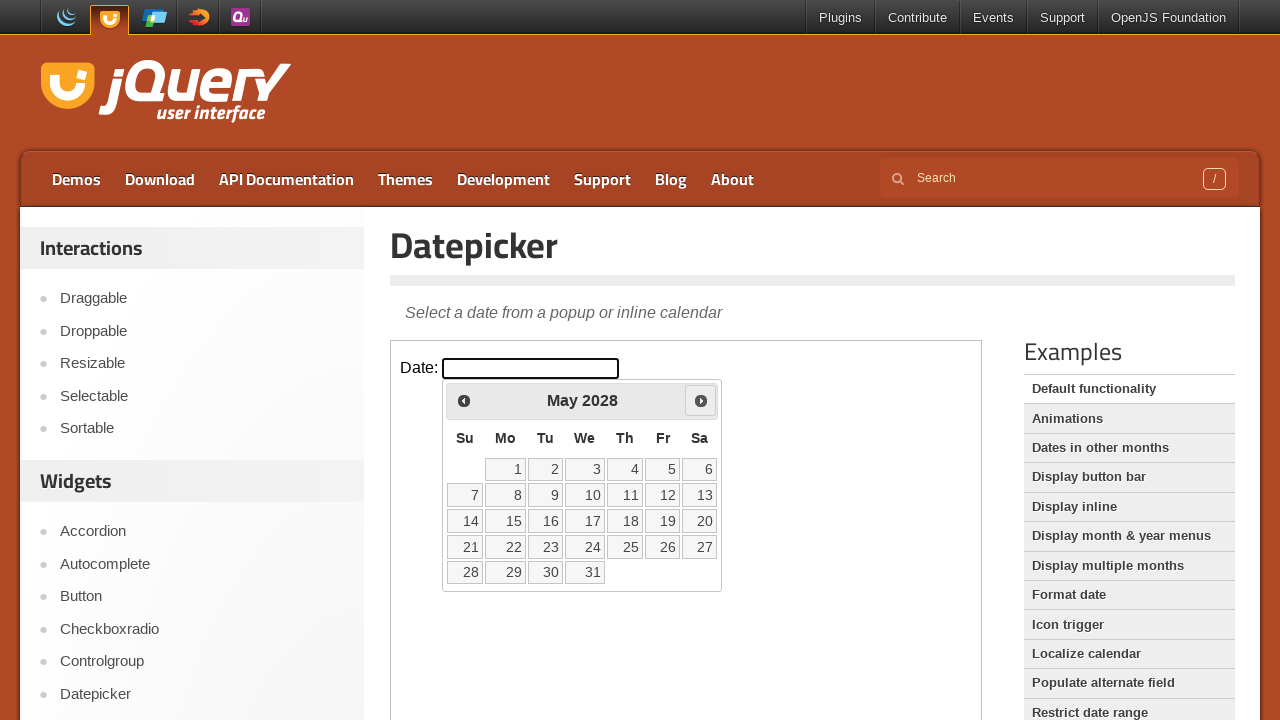

Retrieved current month from calendar: May
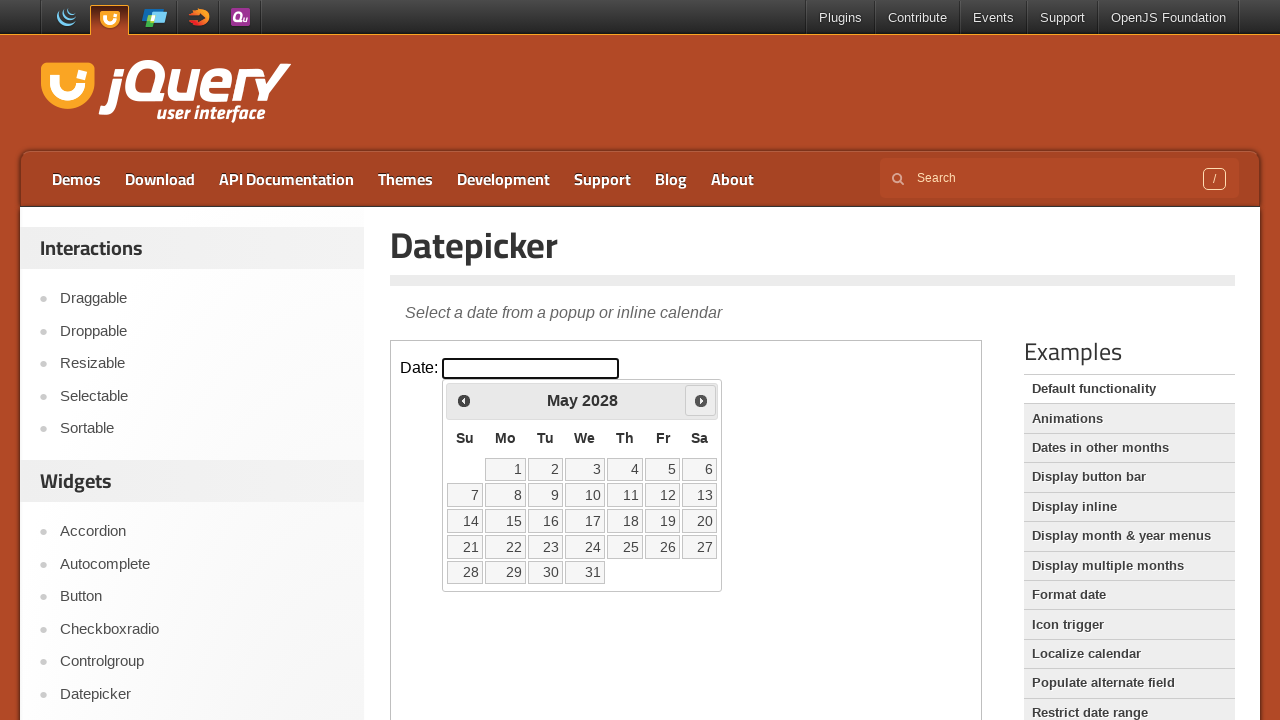

Retrieved current year from calendar: 2028
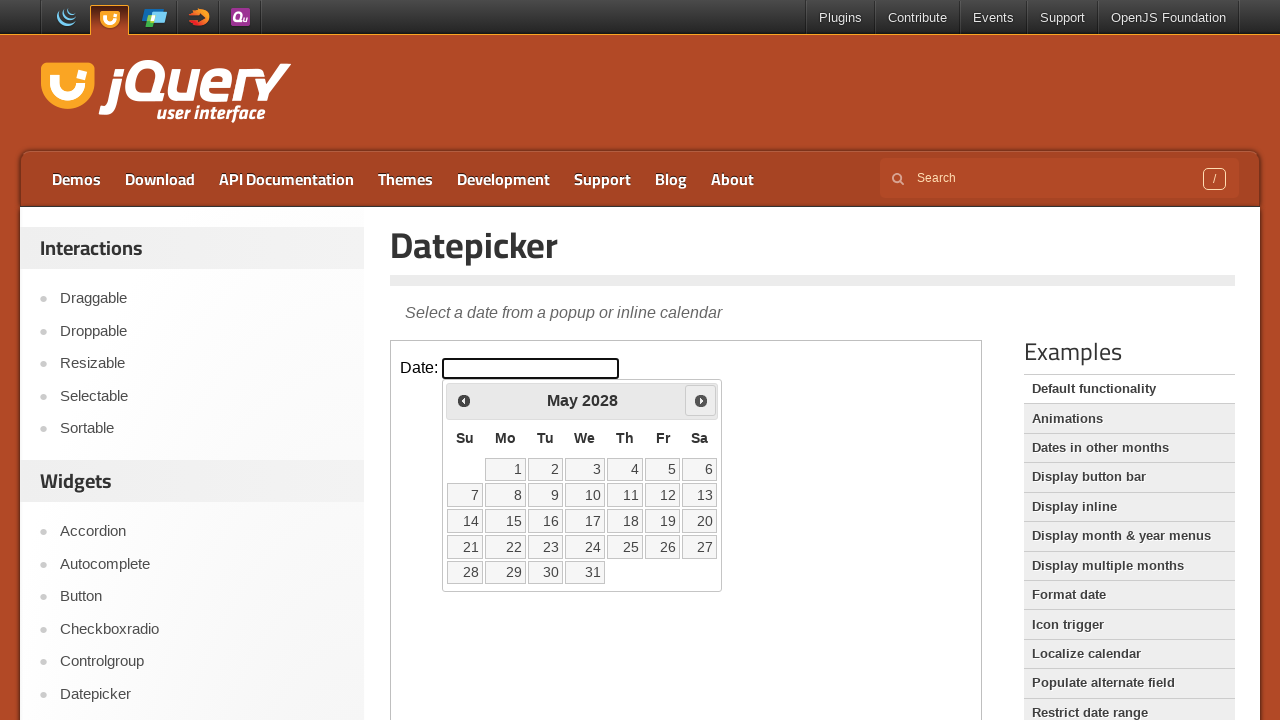

Clicked next month button to navigate from May 2028 at (701, 400) on .demo-frame >> internal:control=enter-frame >> .ui-datepicker-next
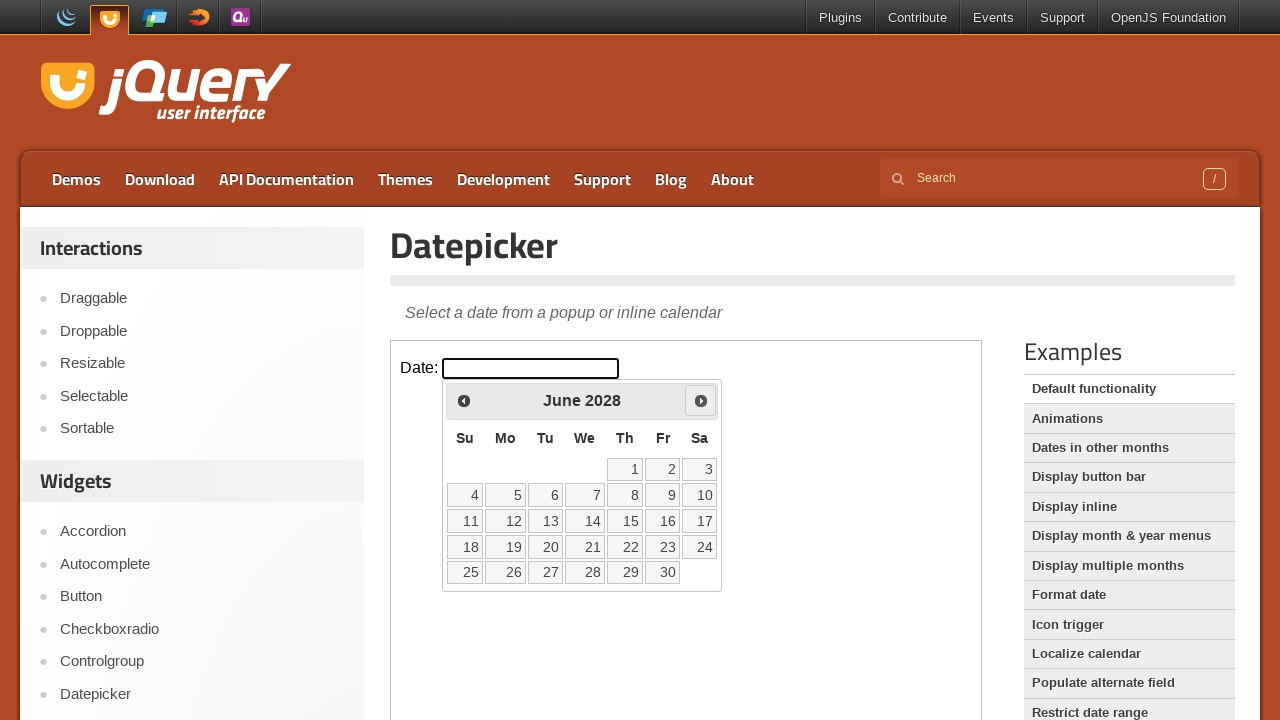

Retrieved current month from calendar: June
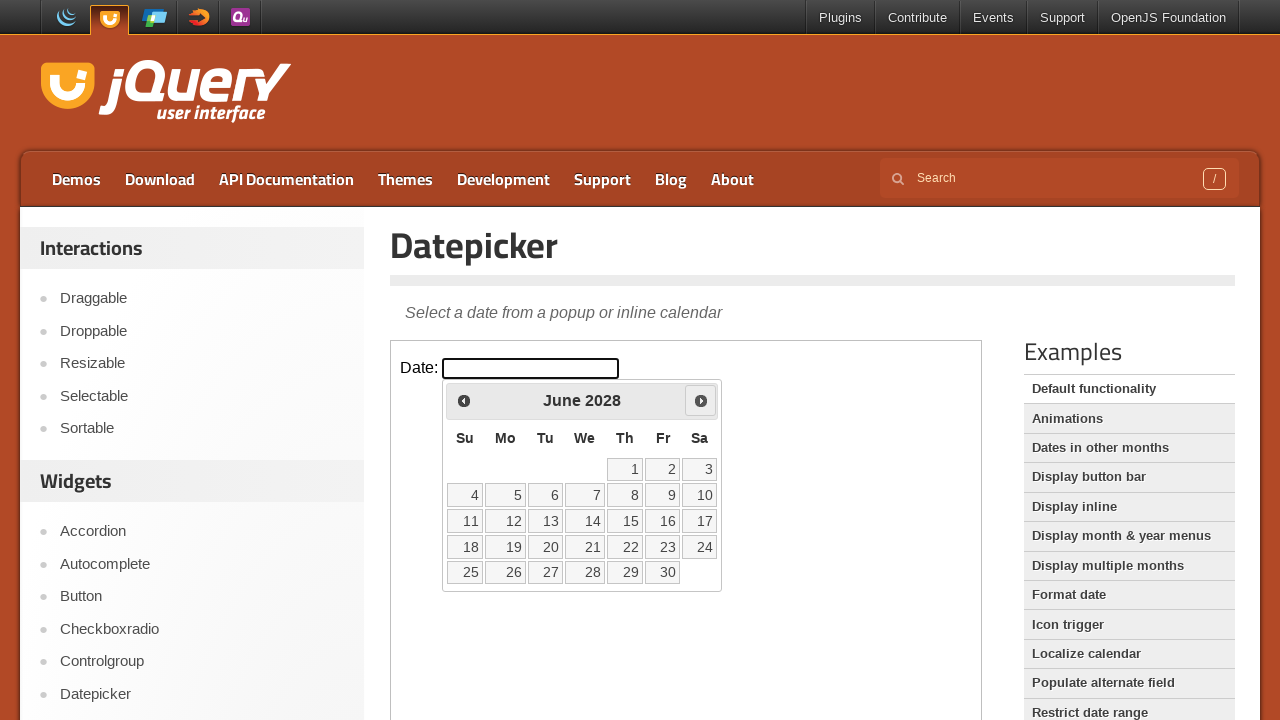

Retrieved current year from calendar: 2028
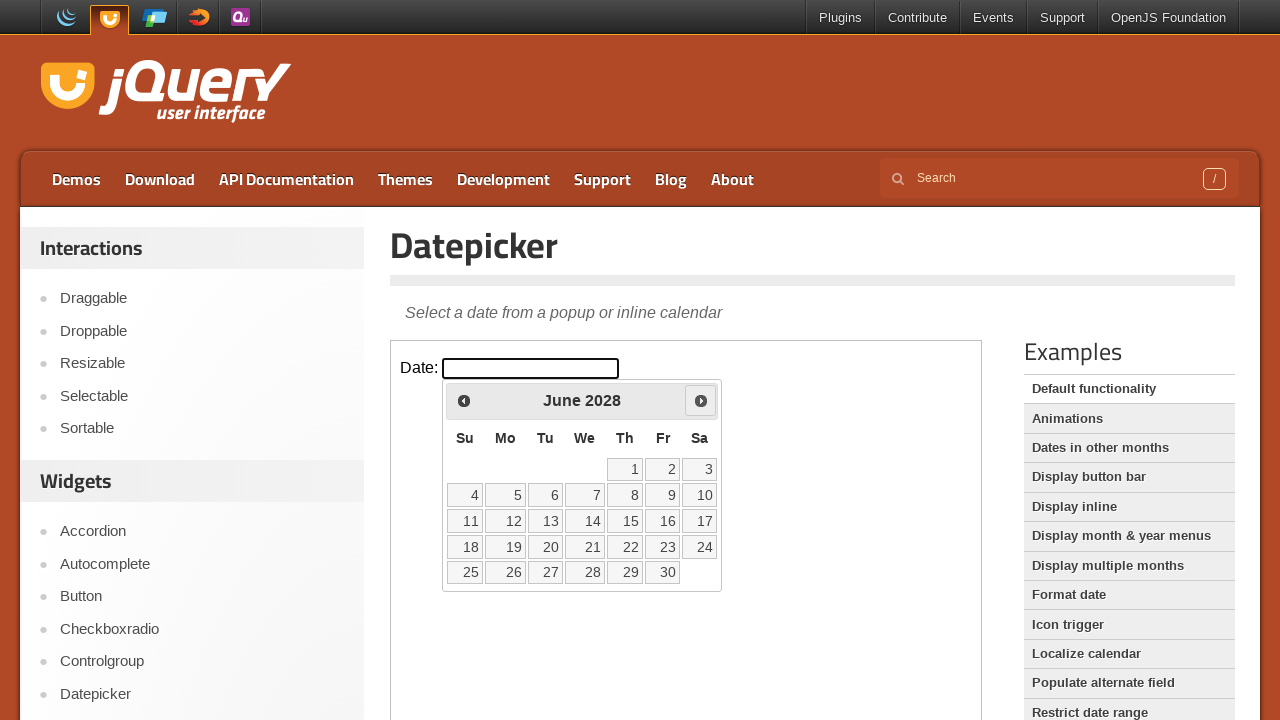

Clicked next month button to navigate from June 2028 at (701, 400) on .demo-frame >> internal:control=enter-frame >> .ui-datepicker-next
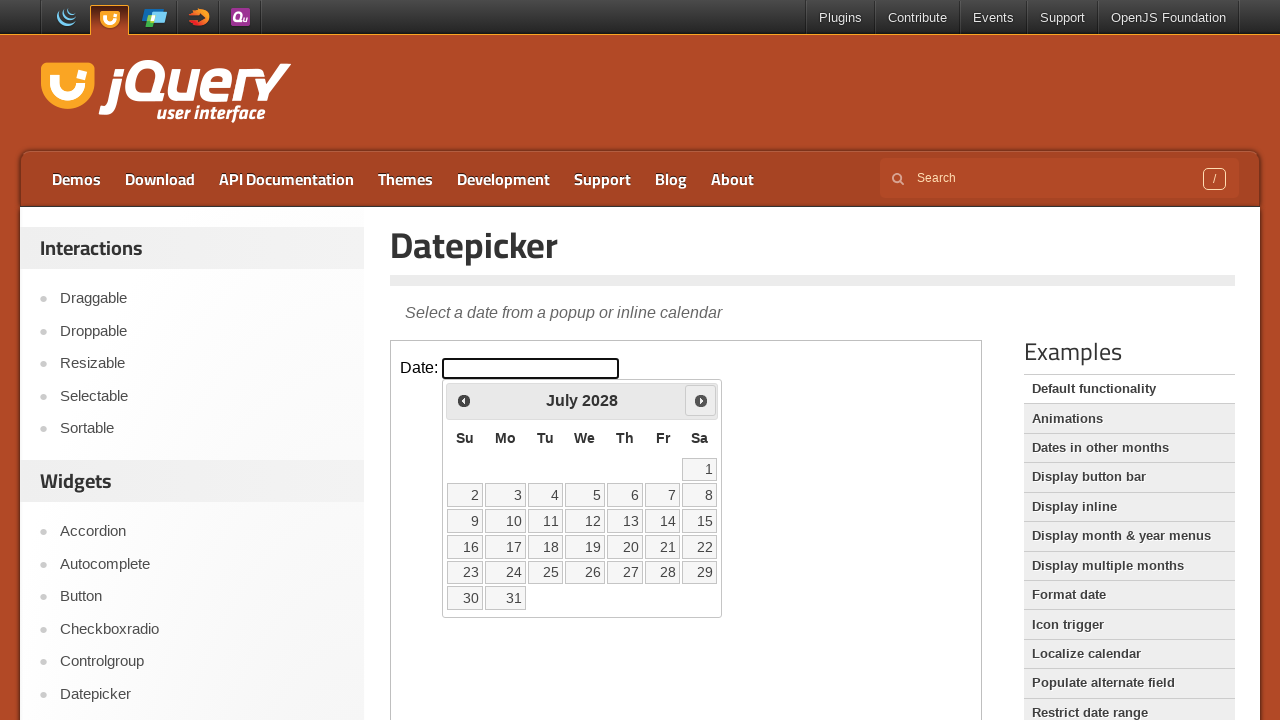

Retrieved current month from calendar: July
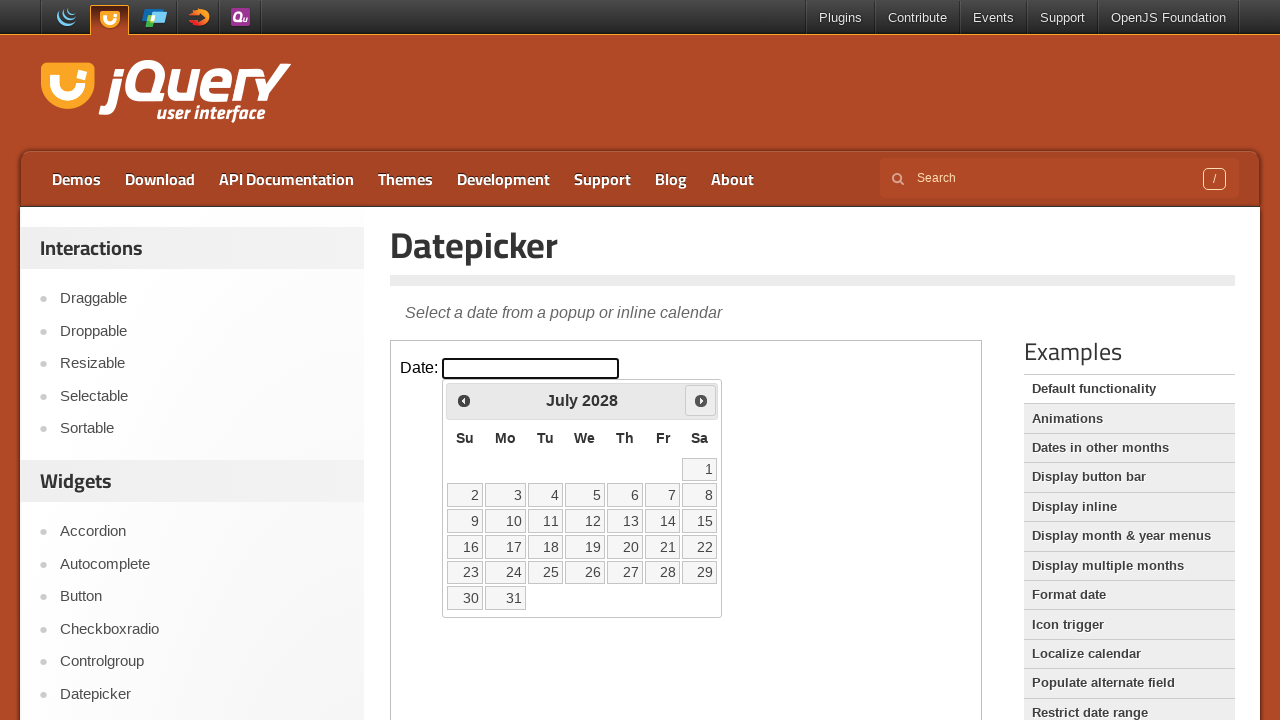

Retrieved current year from calendar: 2028
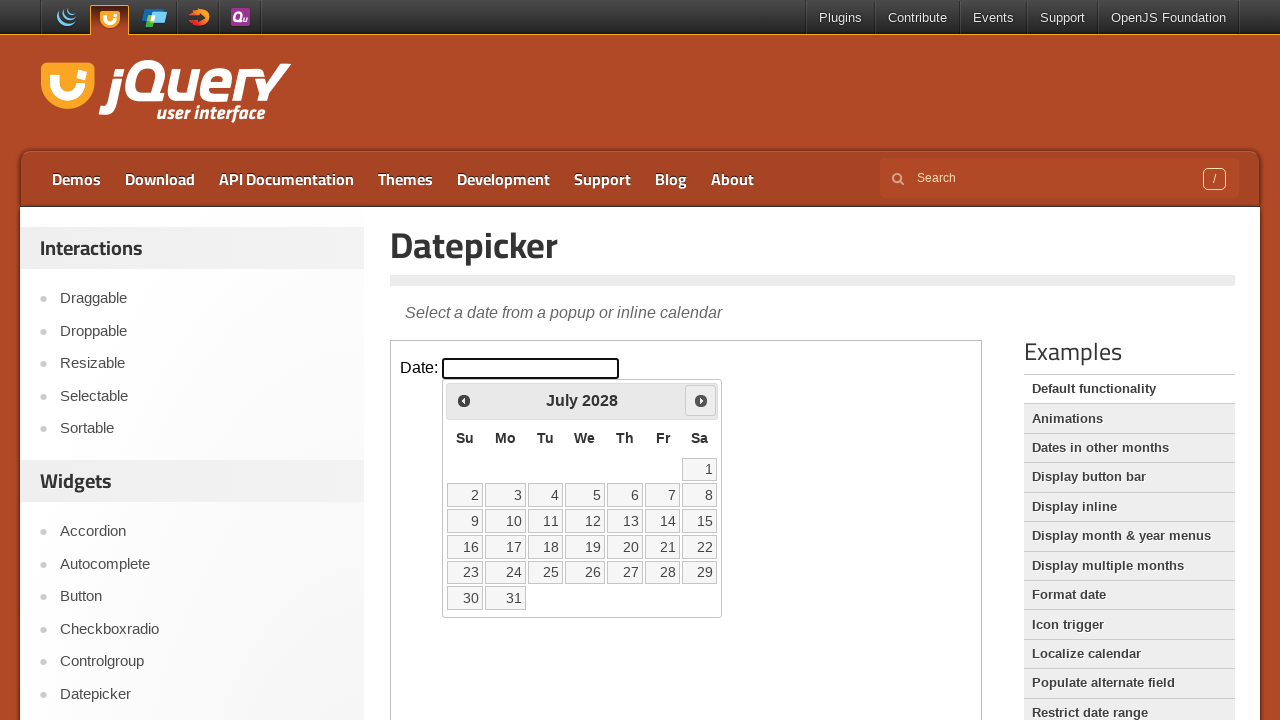

Clicked next month button to navigate from July 2028 at (701, 400) on .demo-frame >> internal:control=enter-frame >> .ui-datepicker-next
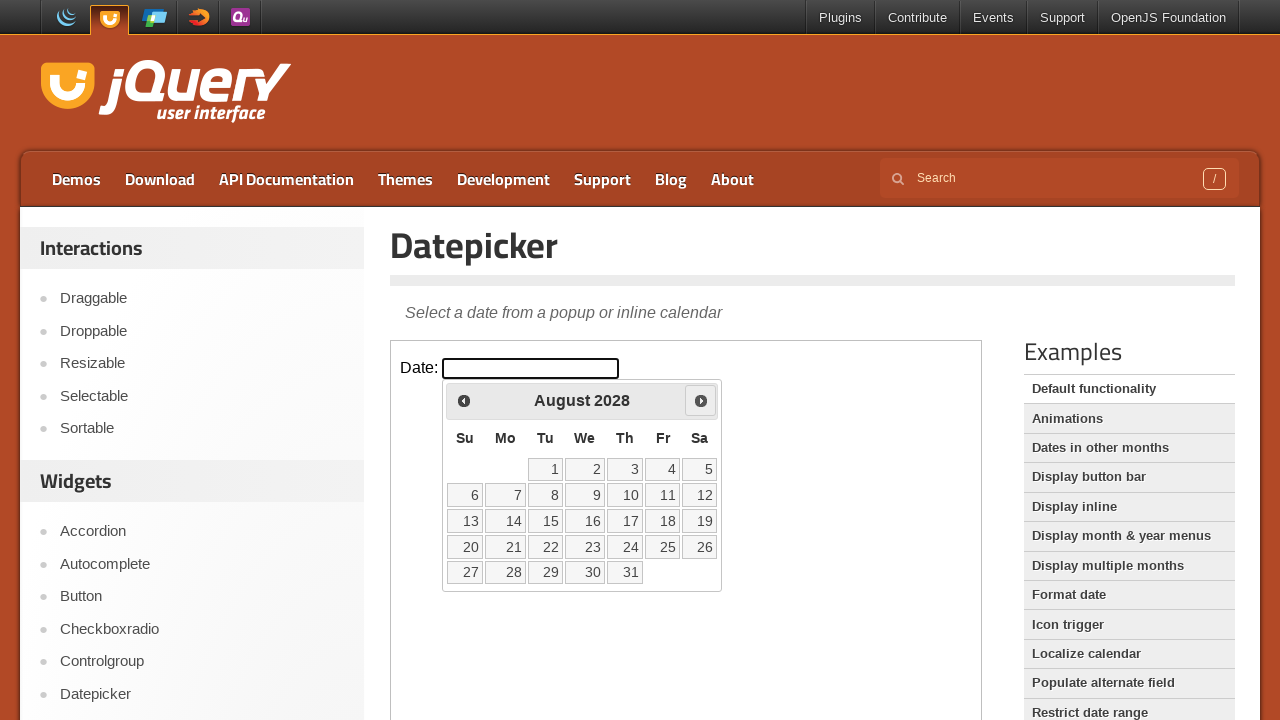

Retrieved current month from calendar: August
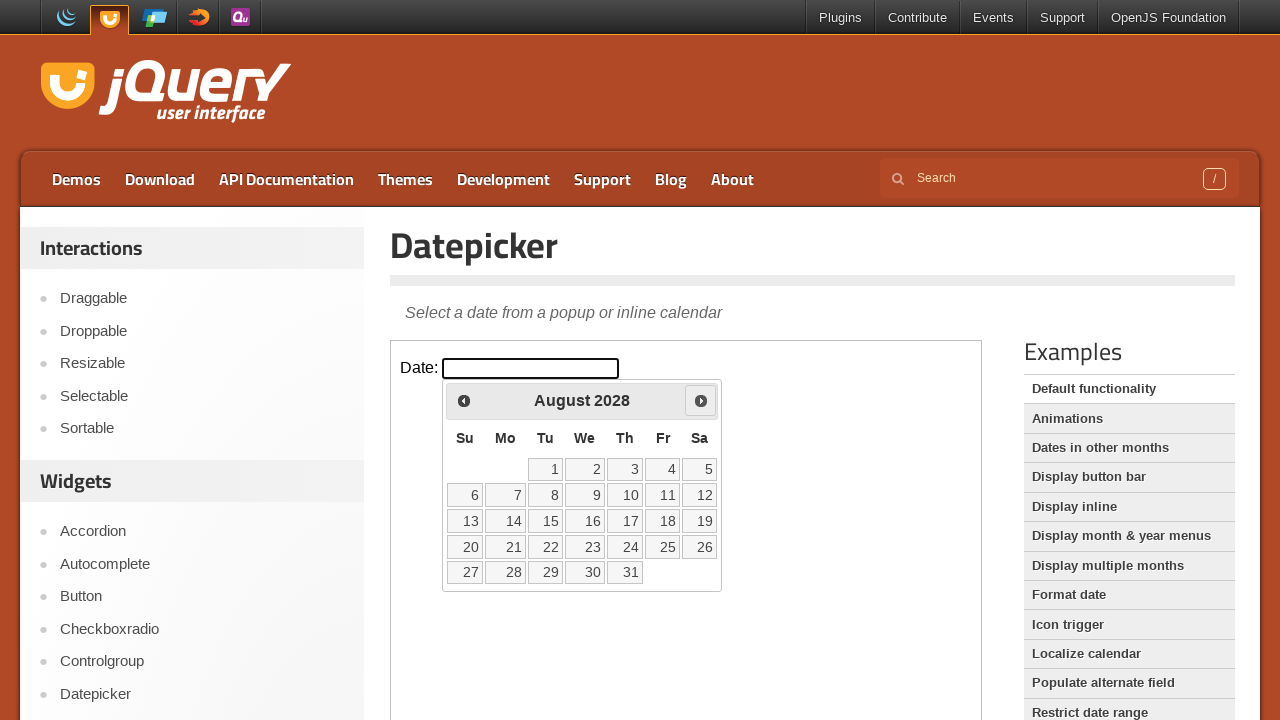

Retrieved current year from calendar: 2028
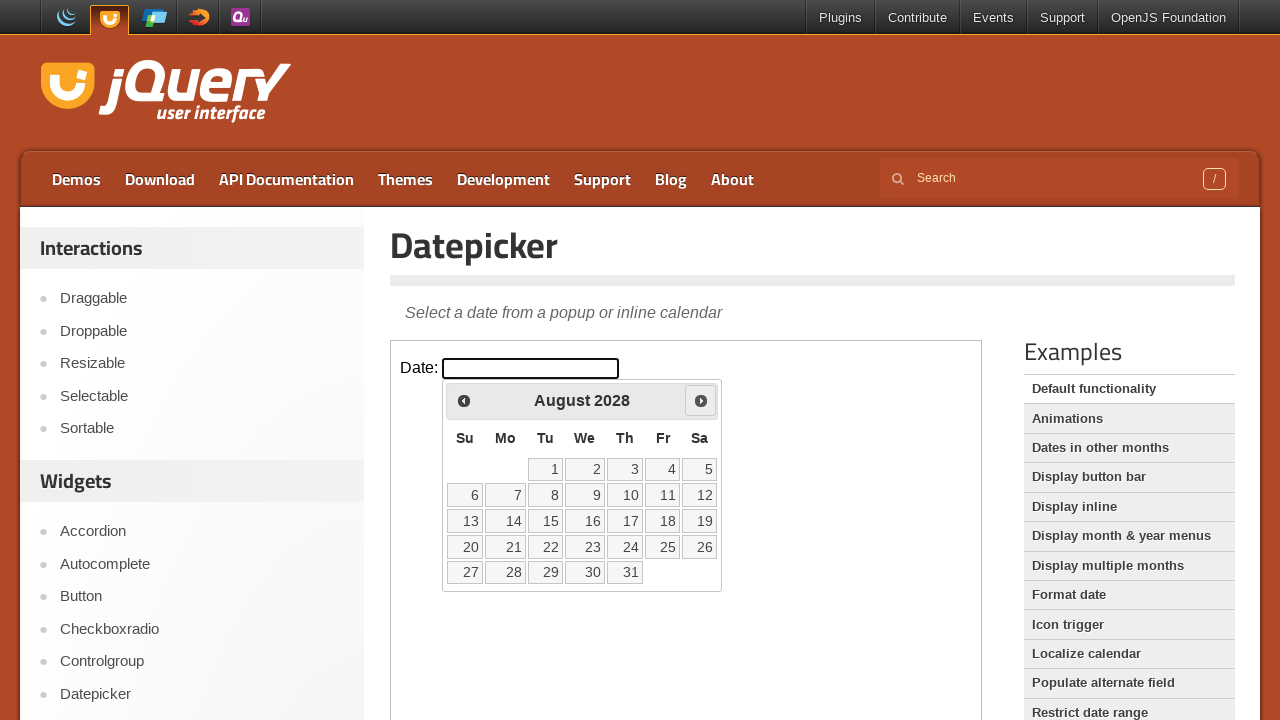

Clicked next month button to navigate from August 2028 at (701, 400) on .demo-frame >> internal:control=enter-frame >> .ui-datepicker-next
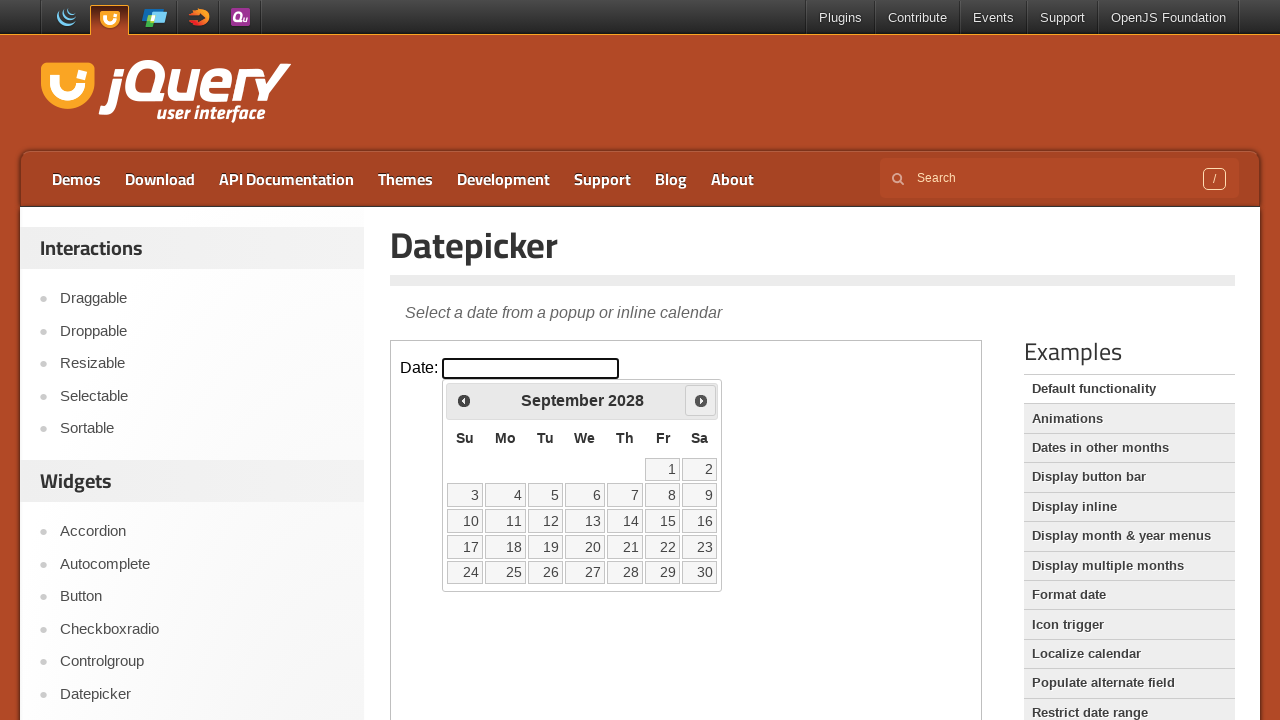

Retrieved current month from calendar: September
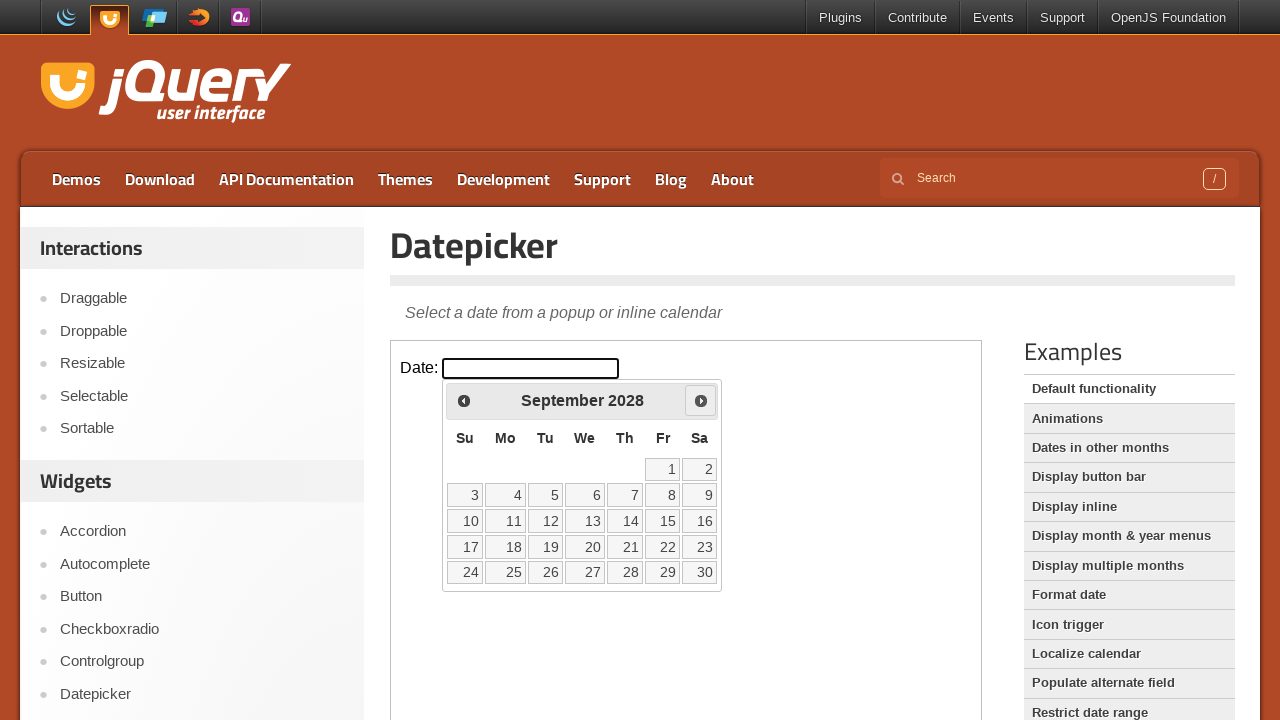

Retrieved current year from calendar: 2028
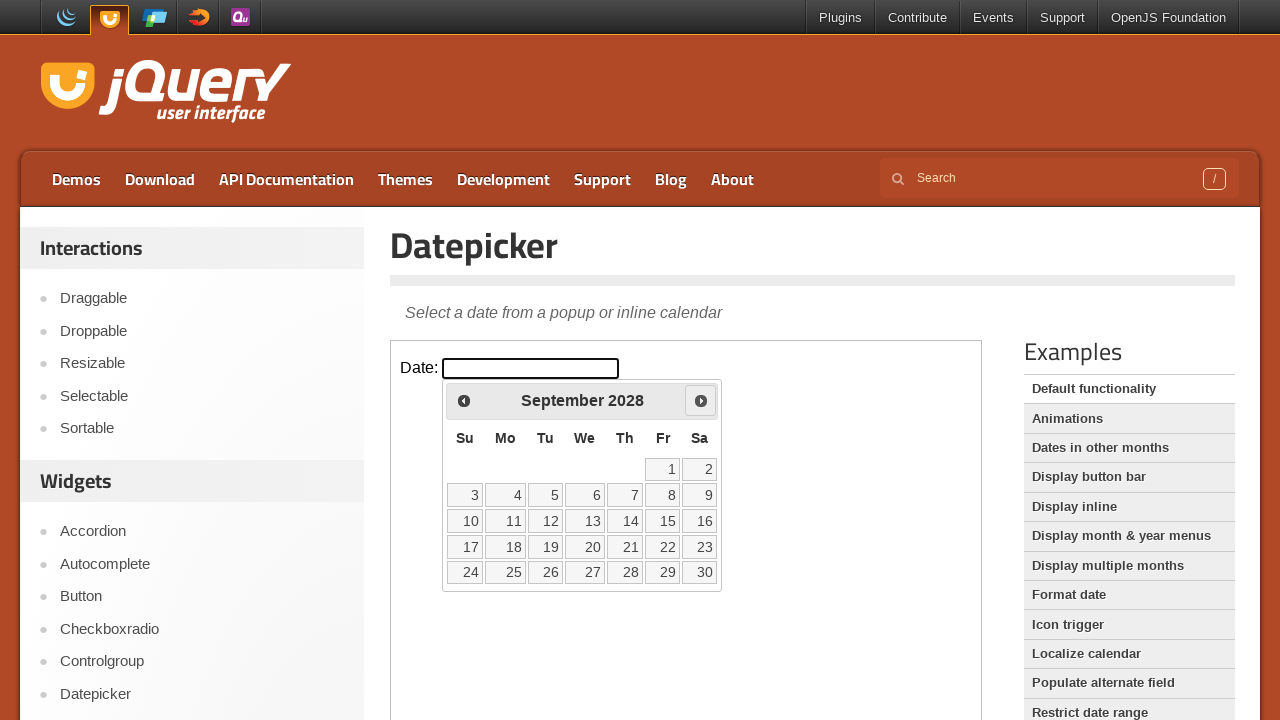

Clicked next month button to navigate from September 2028 at (701, 400) on .demo-frame >> internal:control=enter-frame >> .ui-datepicker-next
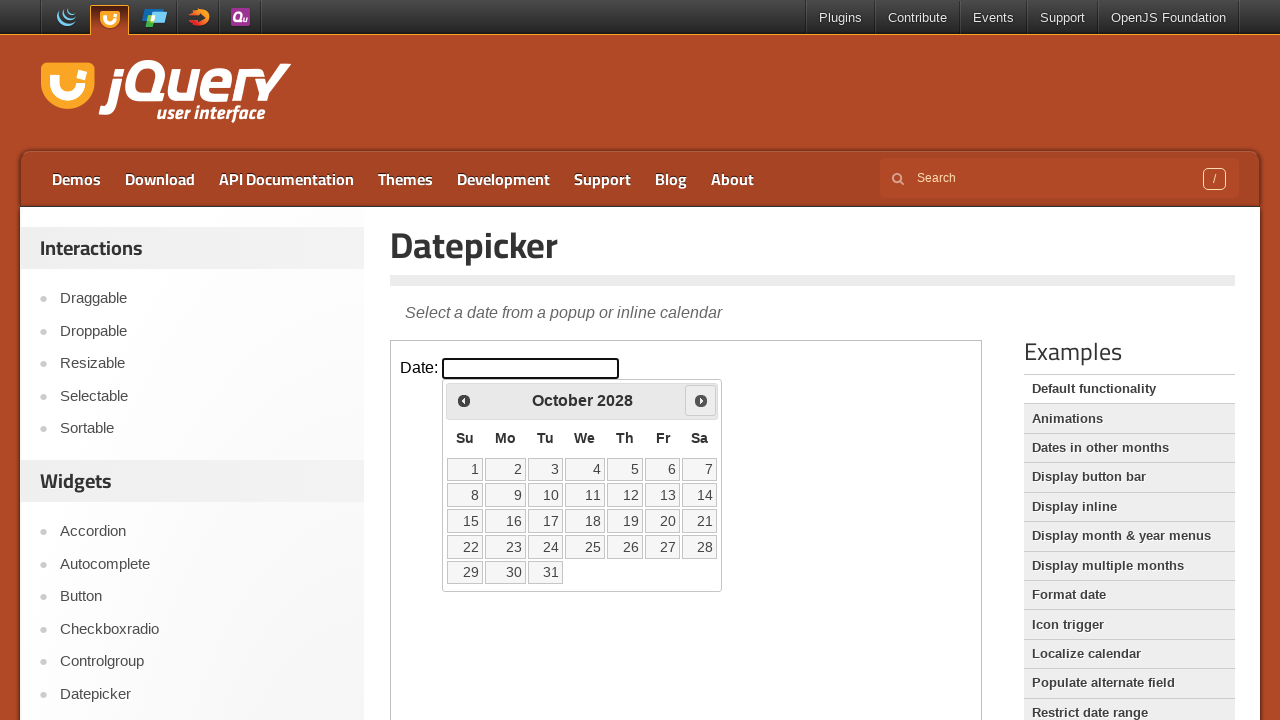

Retrieved current month from calendar: October
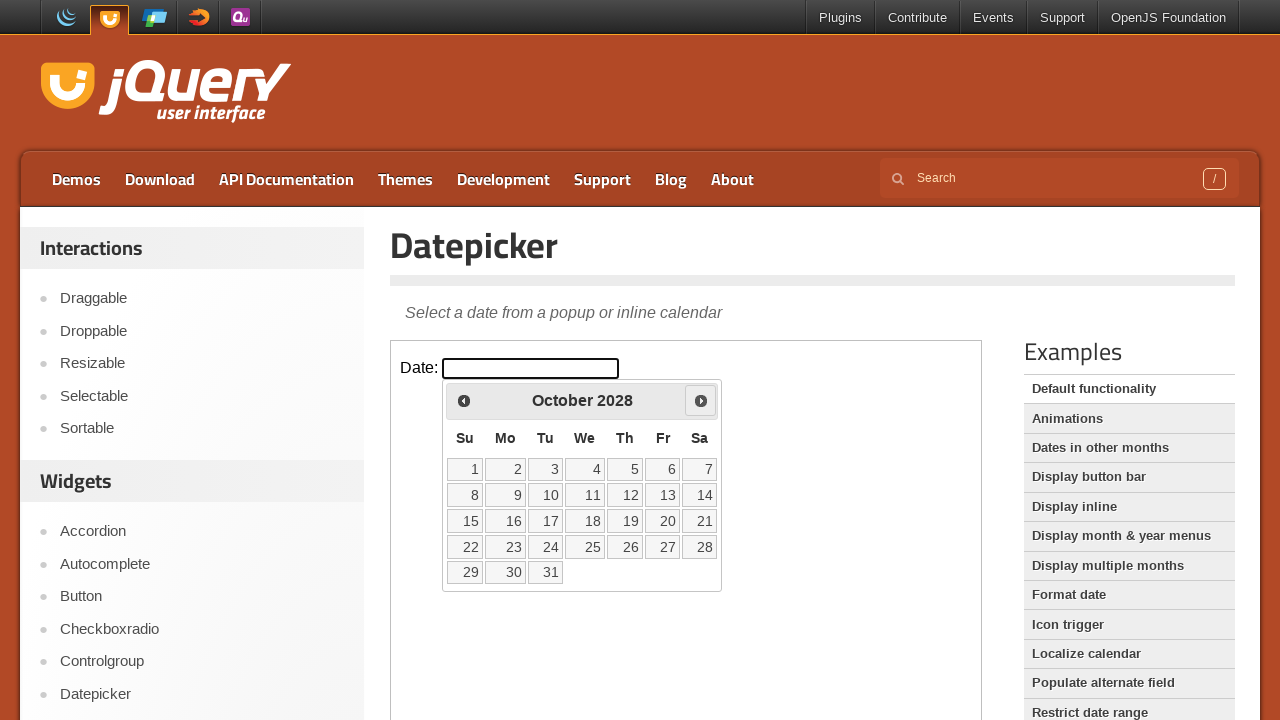

Retrieved current year from calendar: 2028
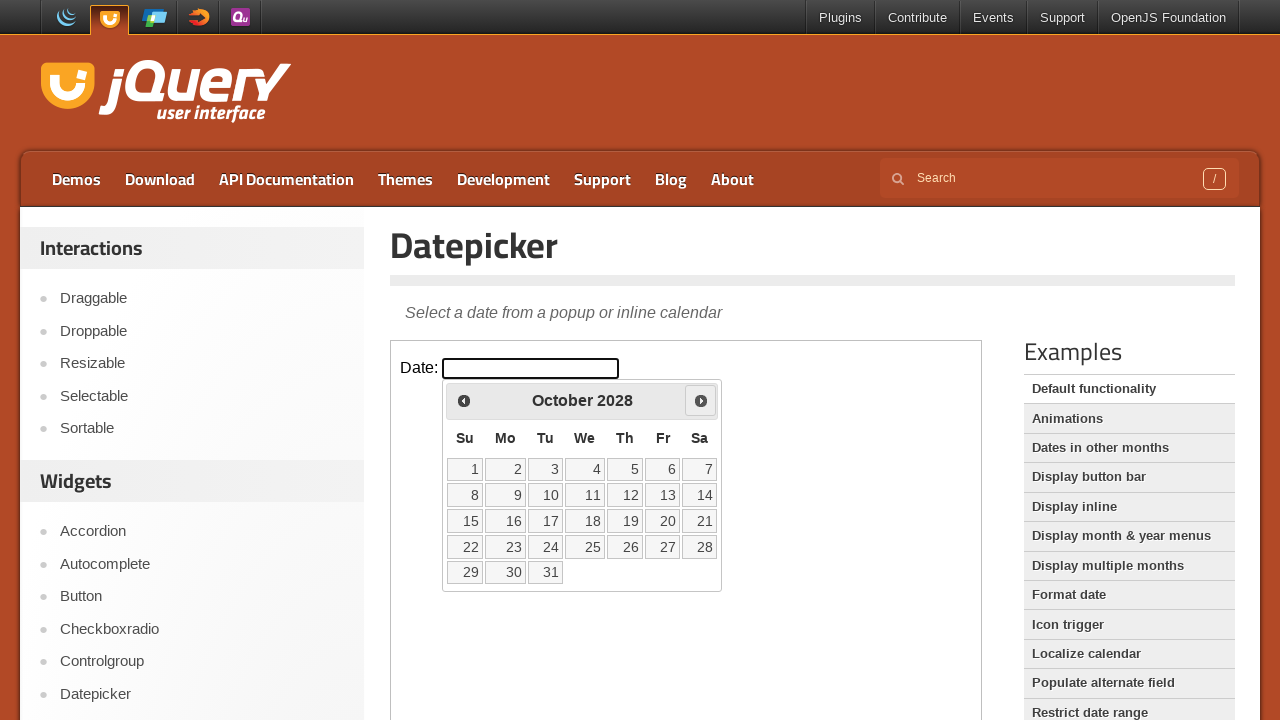

Clicked next month button to navigate from October 2028 at (701, 400) on .demo-frame >> internal:control=enter-frame >> .ui-datepicker-next
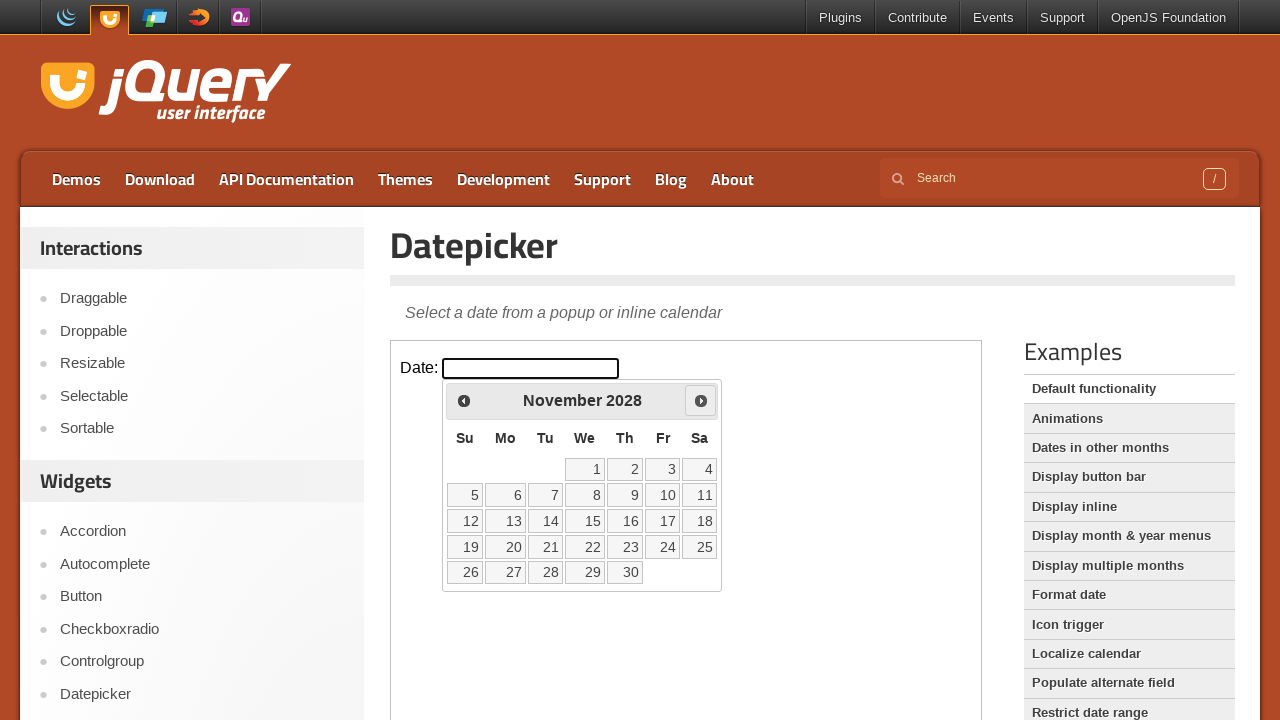

Retrieved current month from calendar: November
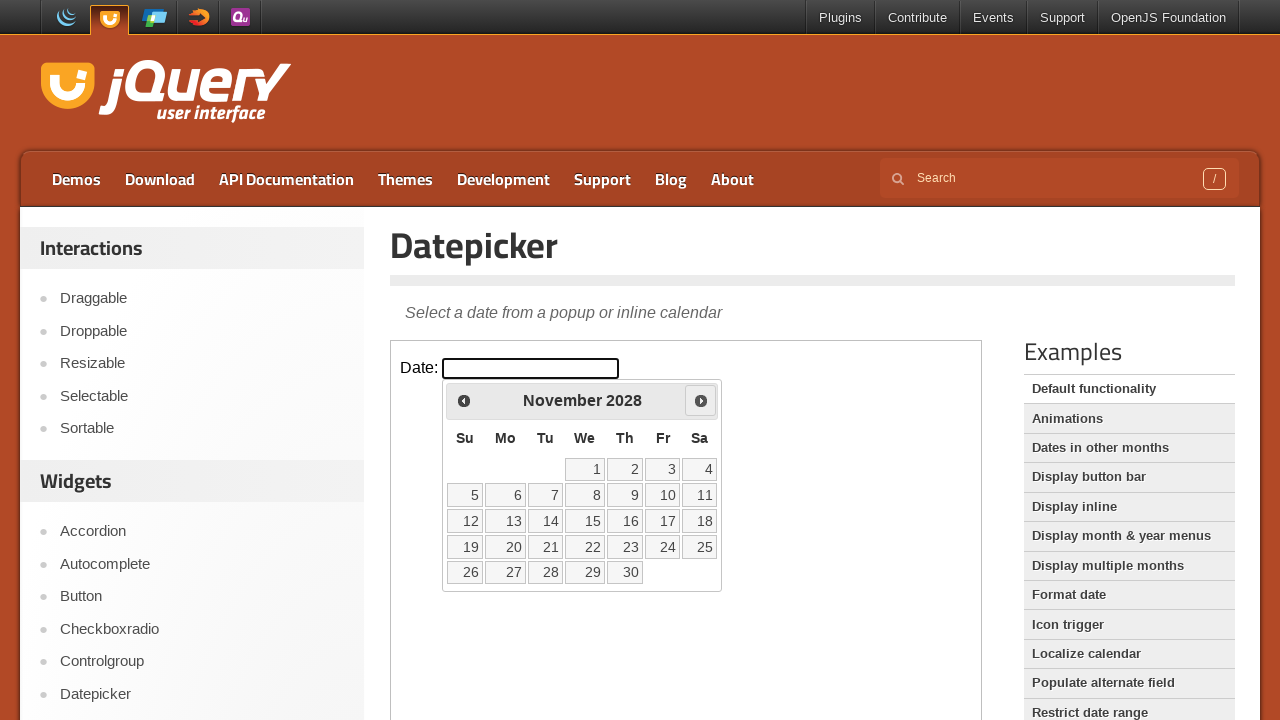

Retrieved current year from calendar: 2028
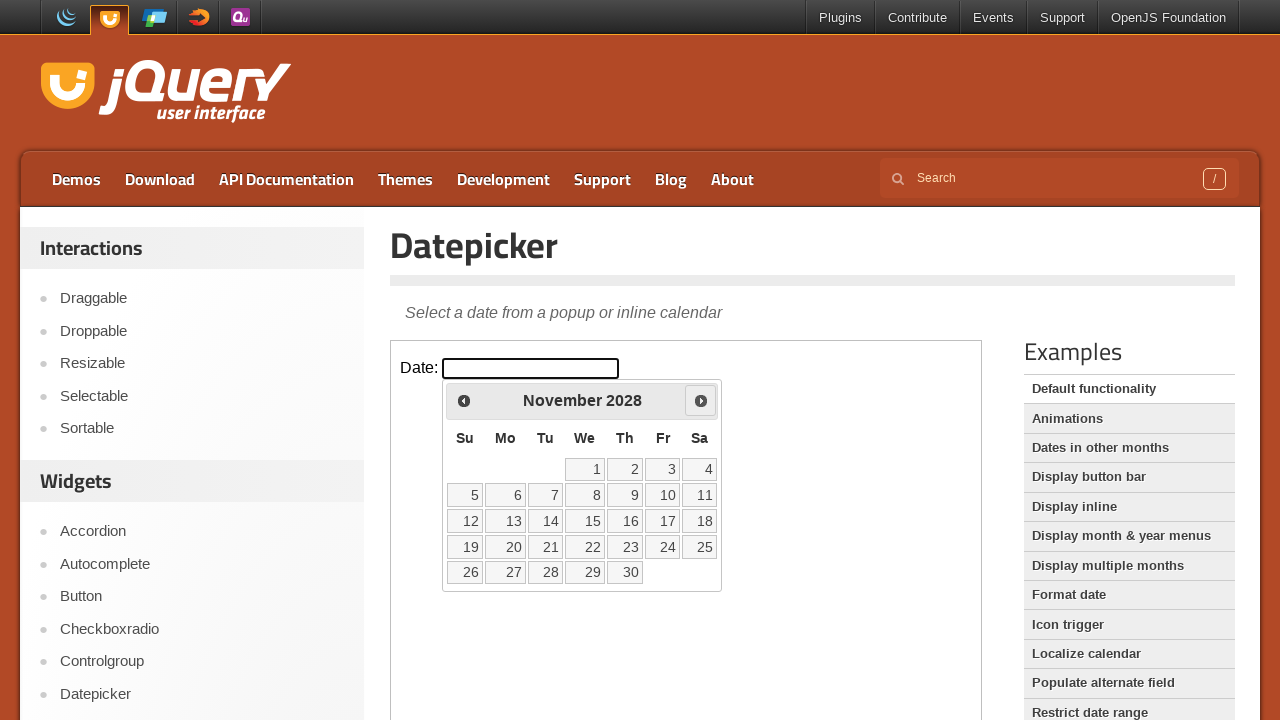

Clicked next month button to navigate from November 2028 at (701, 400) on .demo-frame >> internal:control=enter-frame >> .ui-datepicker-next
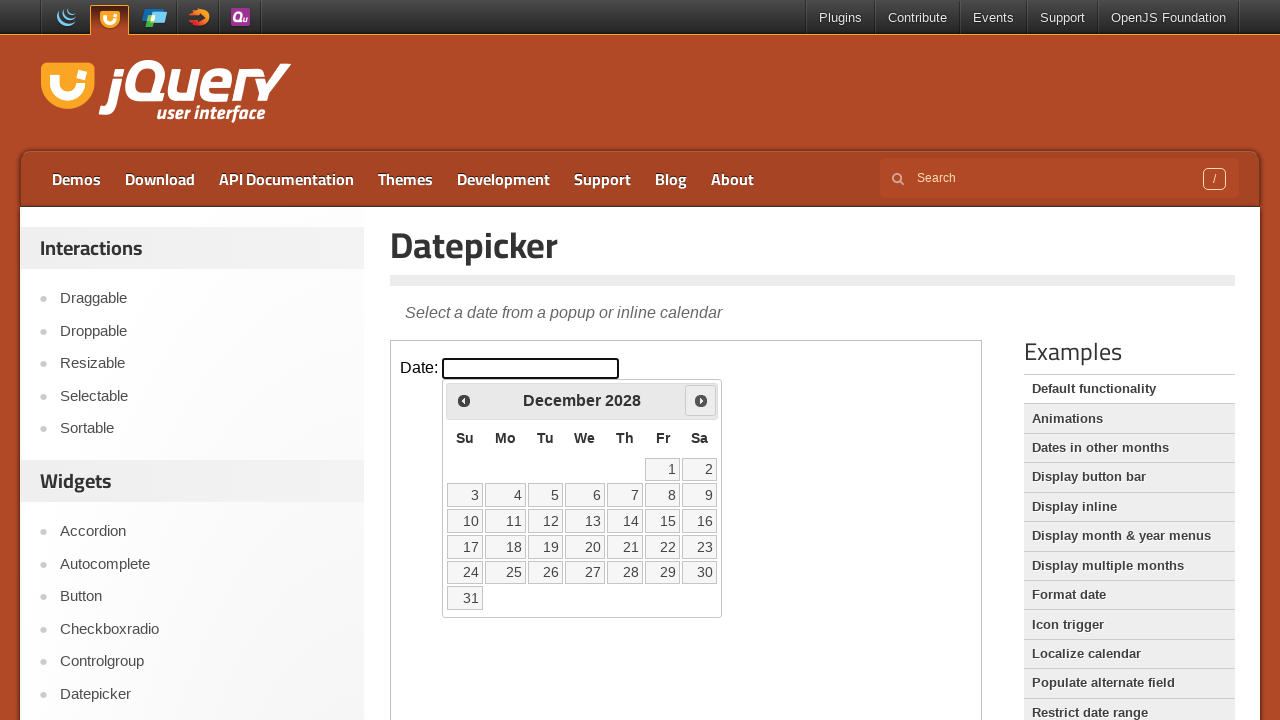

Retrieved current month from calendar: December
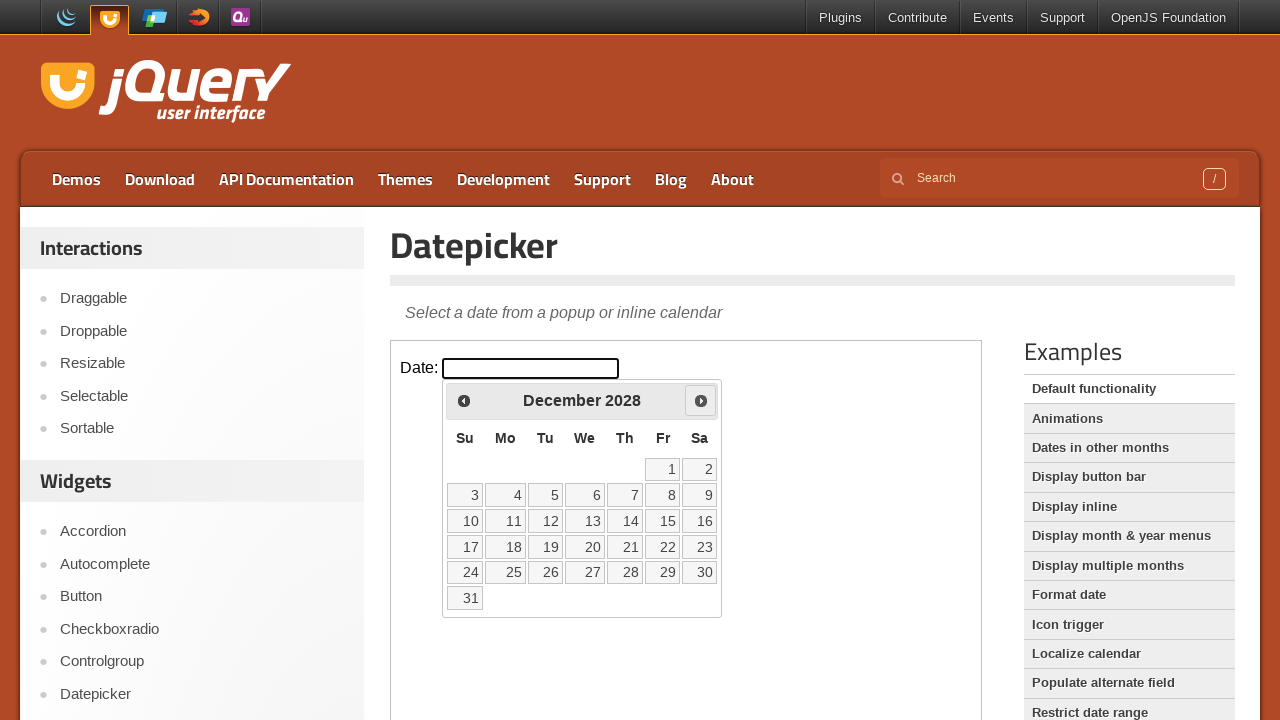

Retrieved current year from calendar: 2028
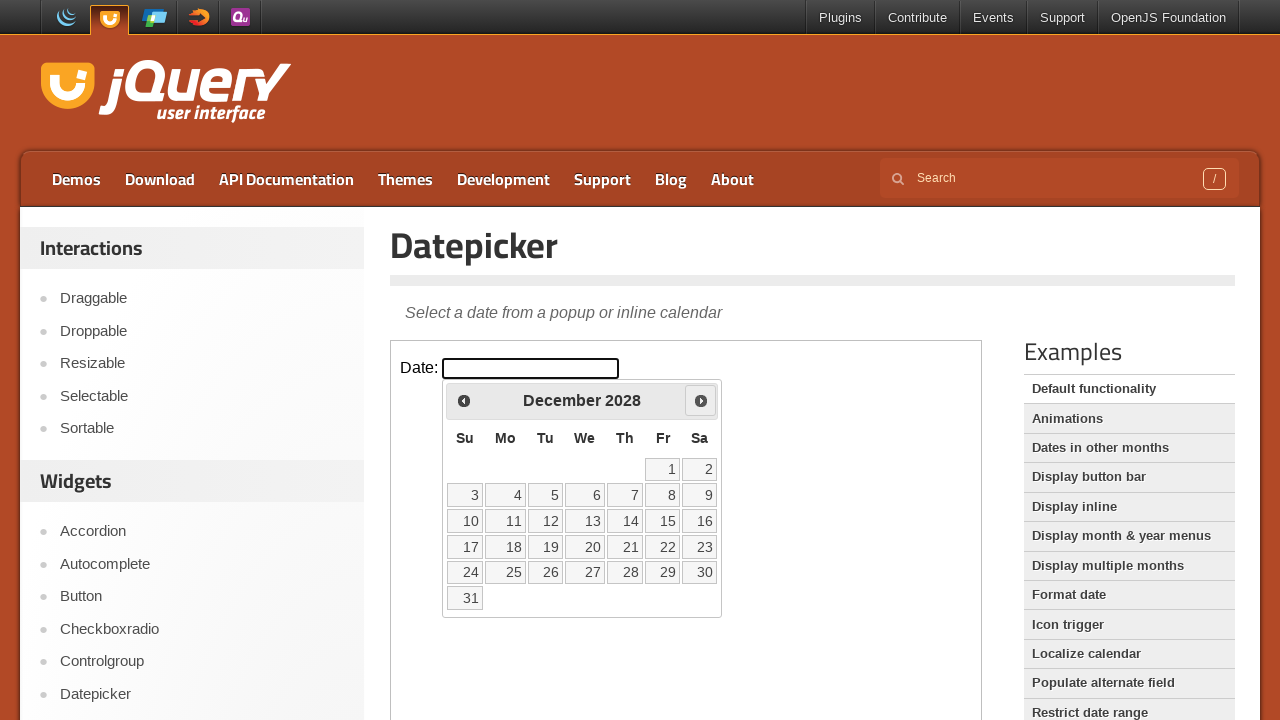

Clicked next month button to navigate from December 2028 at (701, 400) on .demo-frame >> internal:control=enter-frame >> .ui-datepicker-next
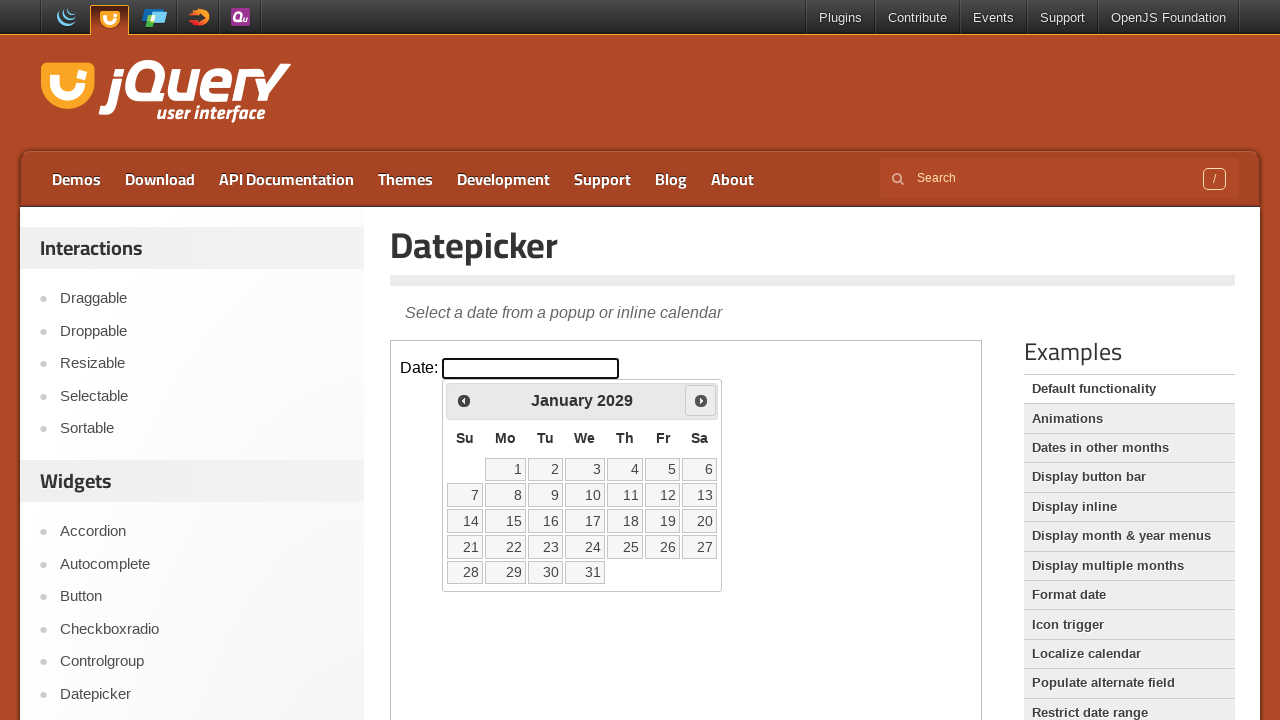

Retrieved current month from calendar: January
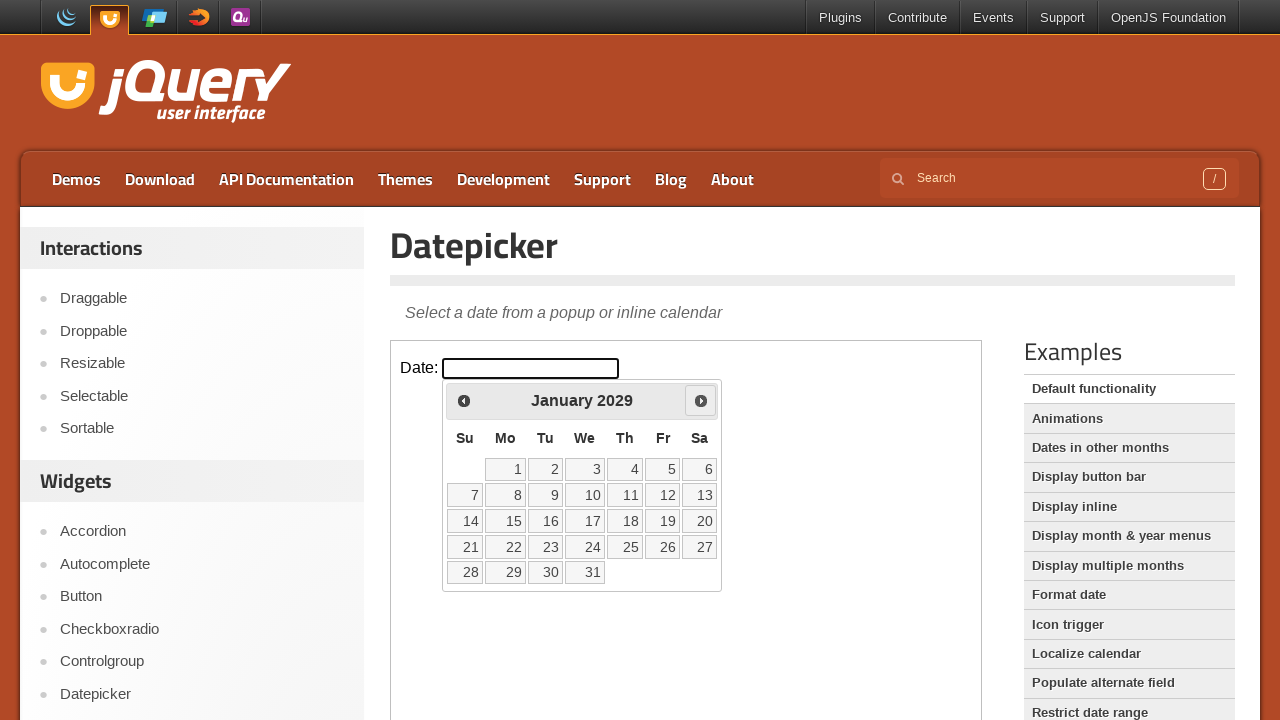

Retrieved current year from calendar: 2029
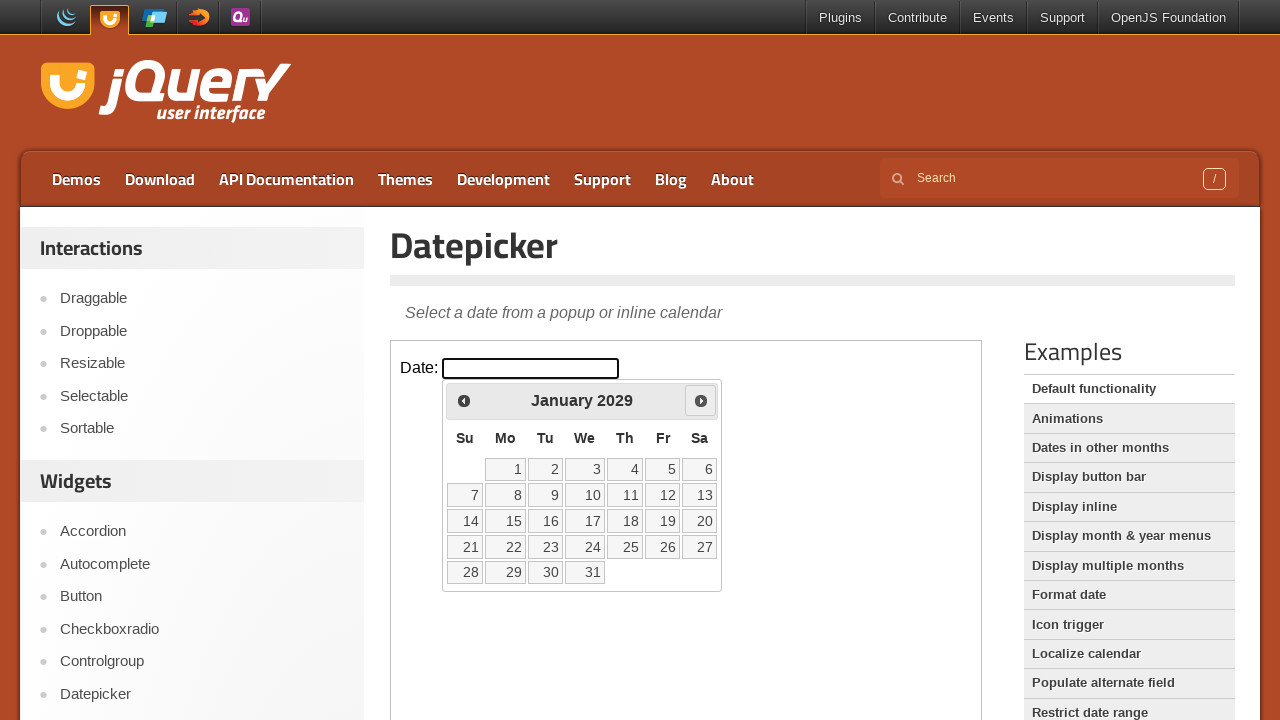

Clicked next month button to navigate from January 2029 at (701, 400) on .demo-frame >> internal:control=enter-frame >> .ui-datepicker-next
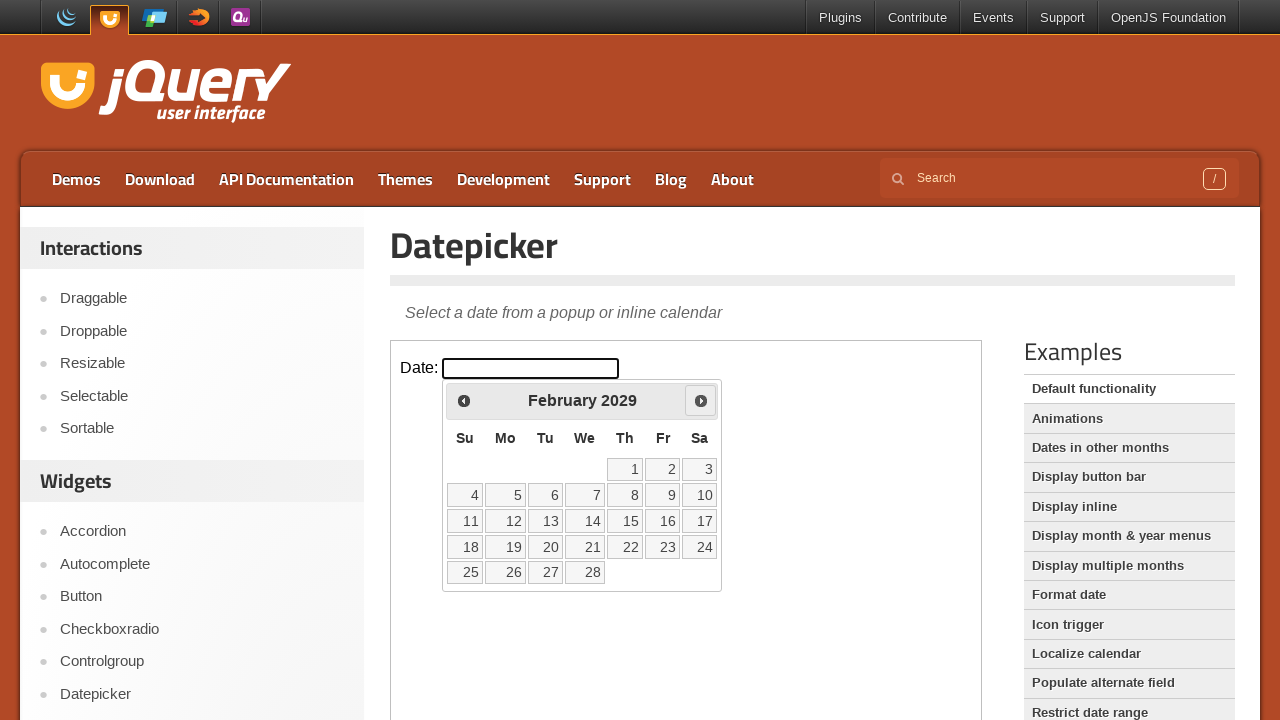

Retrieved current month from calendar: February
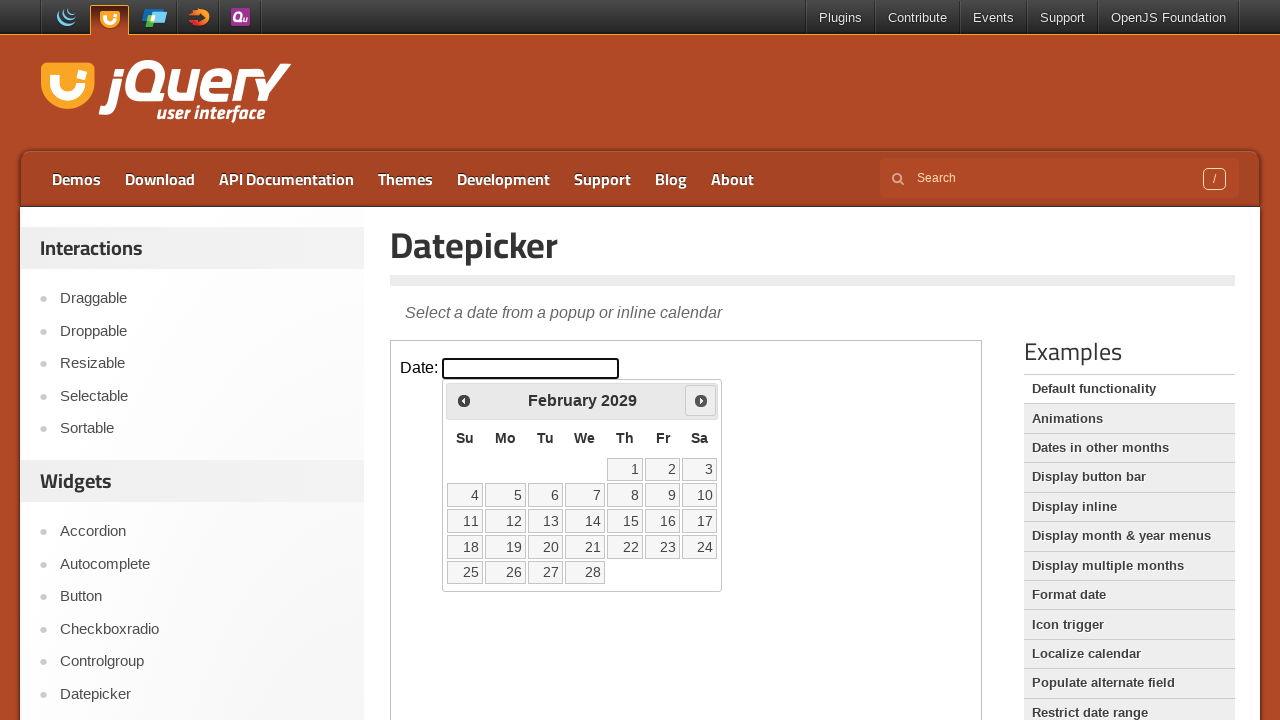

Retrieved current year from calendar: 2029
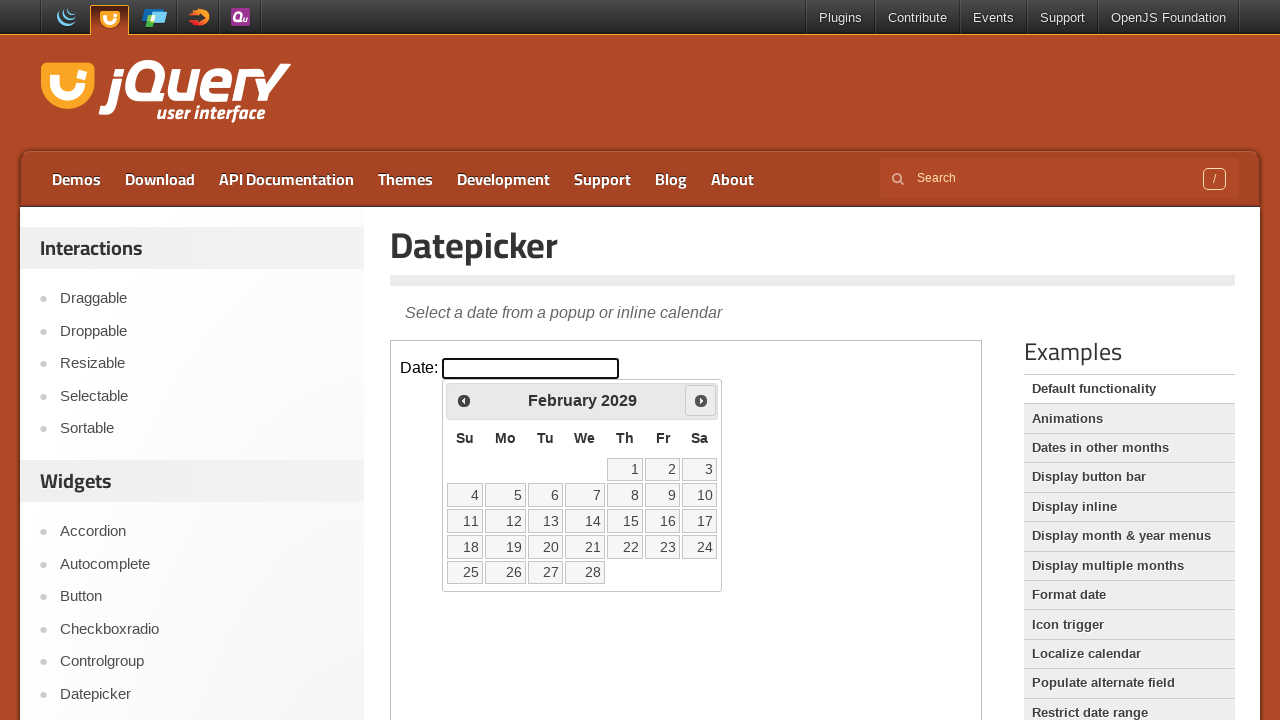

Clicked next month button to navigate from February 2029 at (701, 400) on .demo-frame >> internal:control=enter-frame >> .ui-datepicker-next
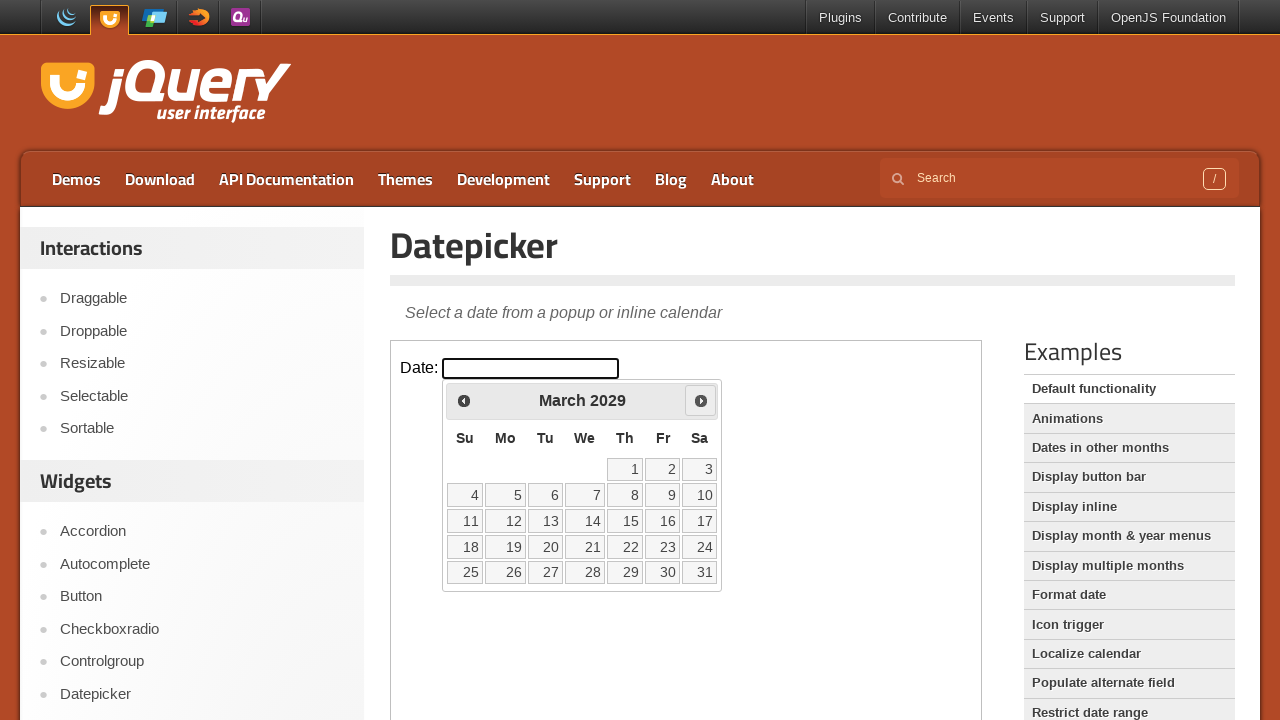

Retrieved current month from calendar: March
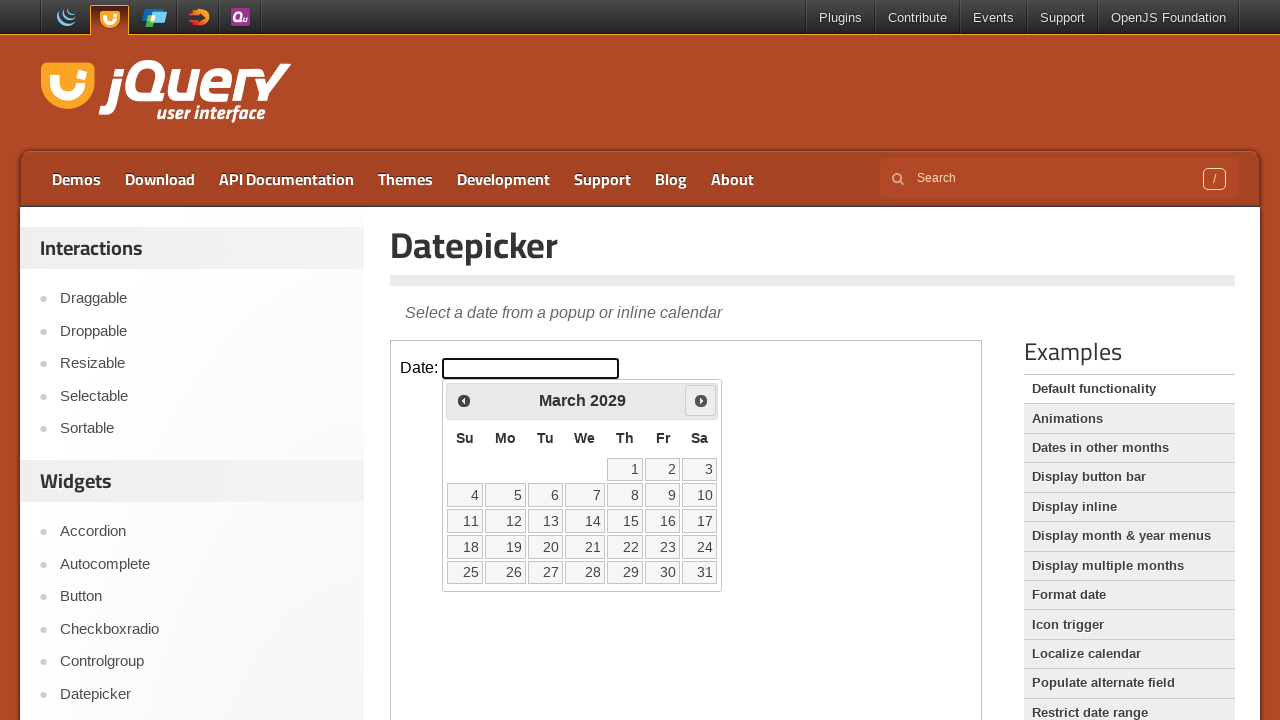

Retrieved current year from calendar: 2029
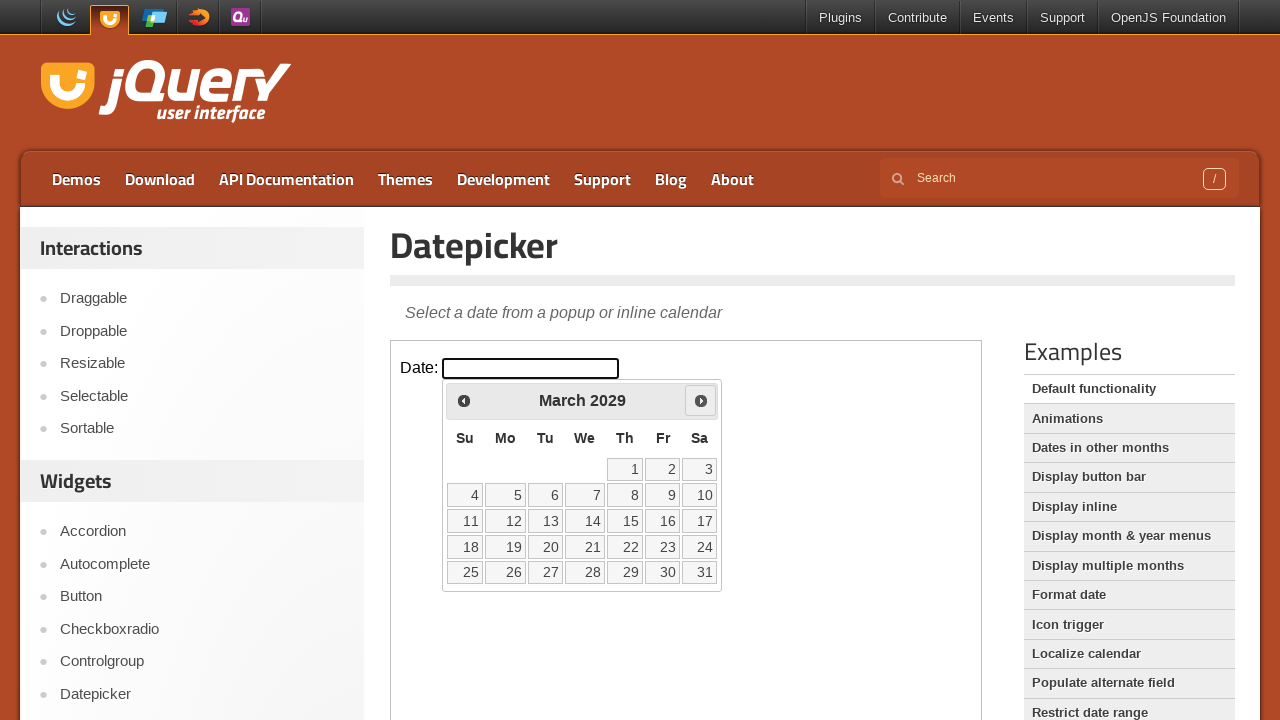

Clicked next month button to navigate from March 2029 at (701, 400) on .demo-frame >> internal:control=enter-frame >> .ui-datepicker-next
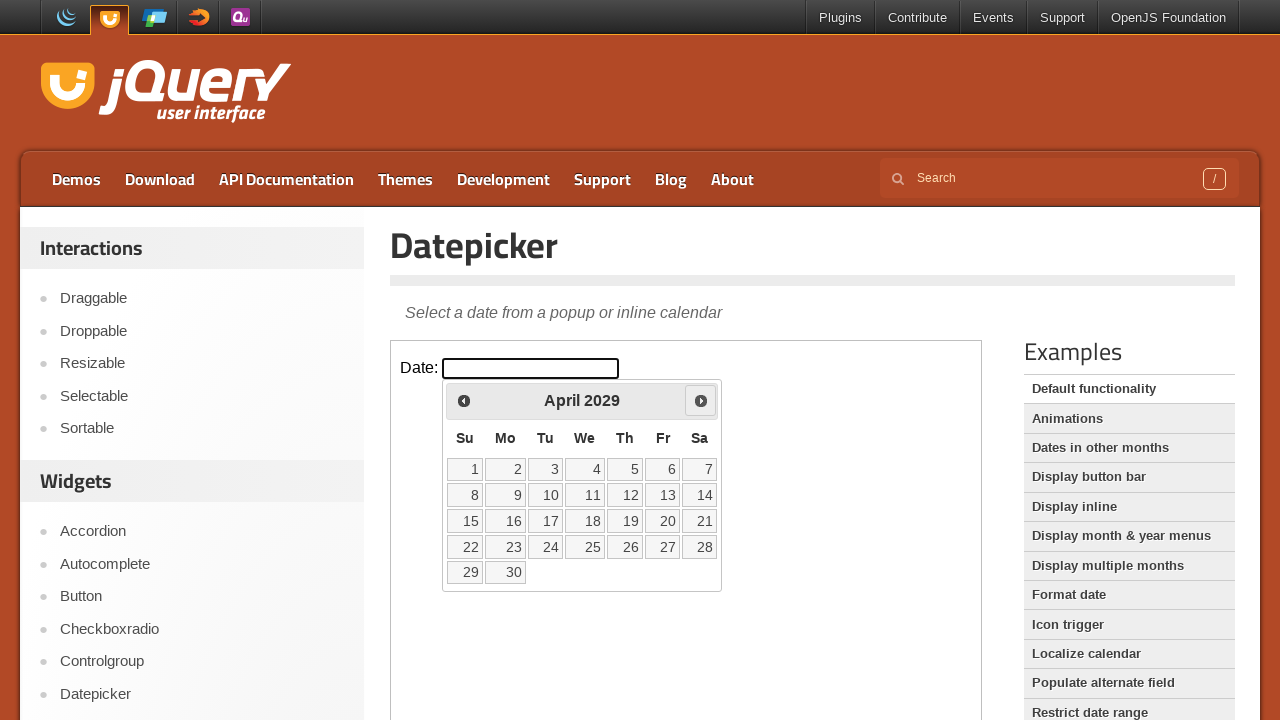

Retrieved current month from calendar: April
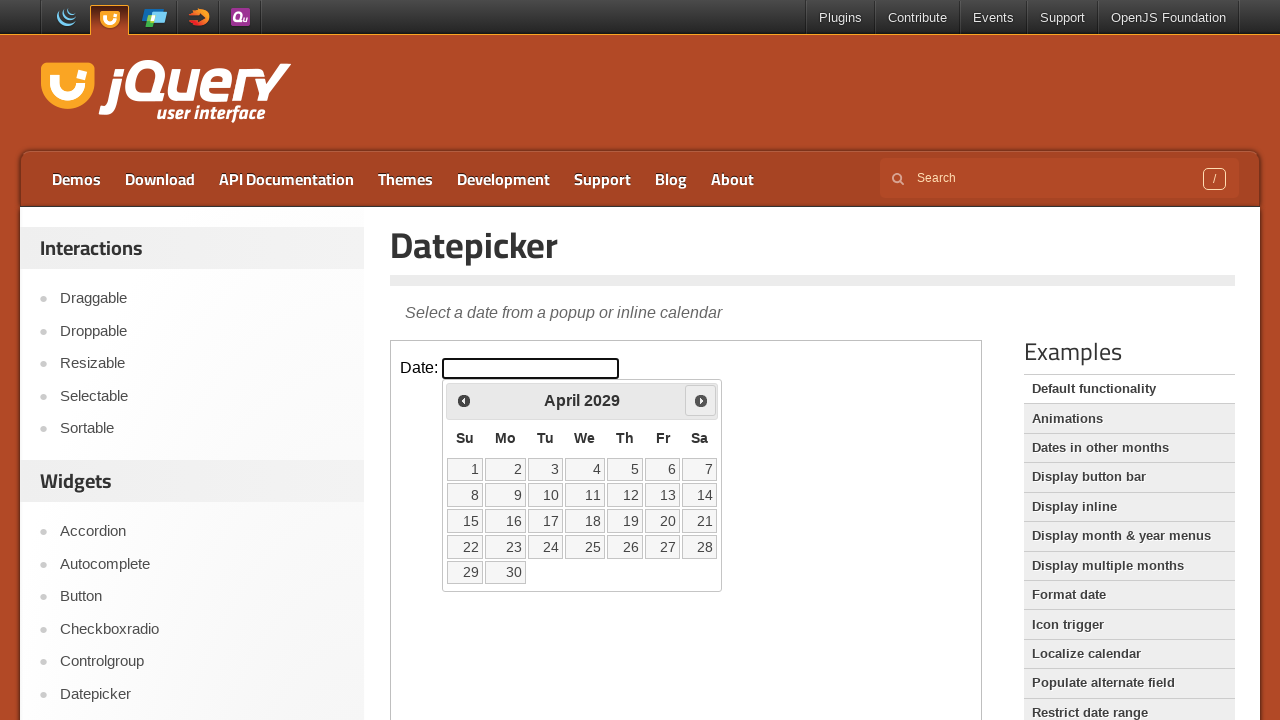

Retrieved current year from calendar: 2029
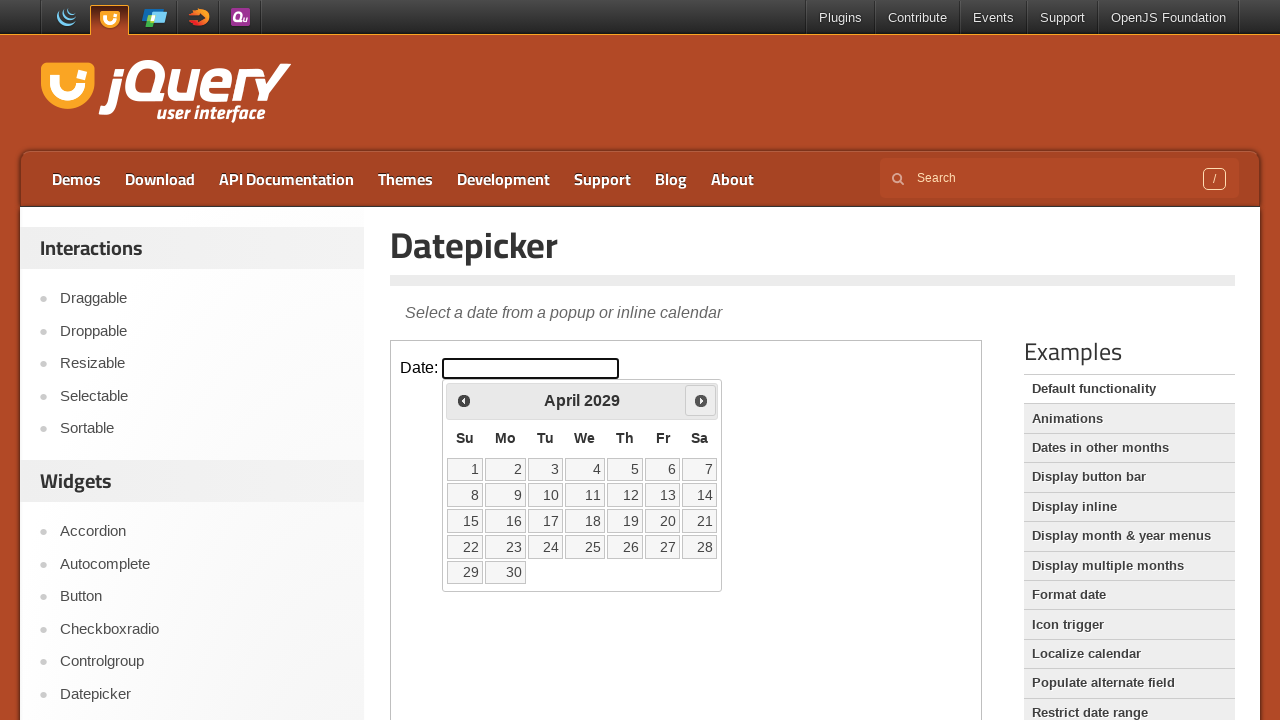

Clicked next month button to navigate from April 2029 at (701, 400) on .demo-frame >> internal:control=enter-frame >> .ui-datepicker-next
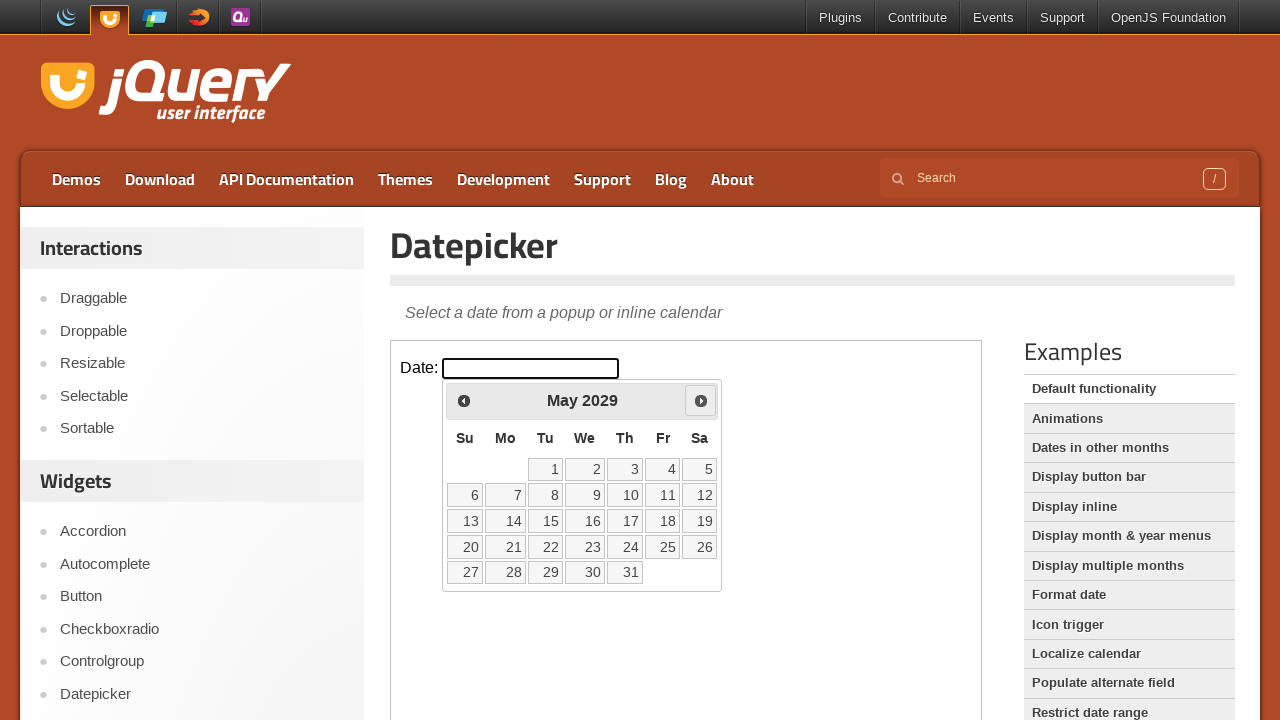

Retrieved current month from calendar: May
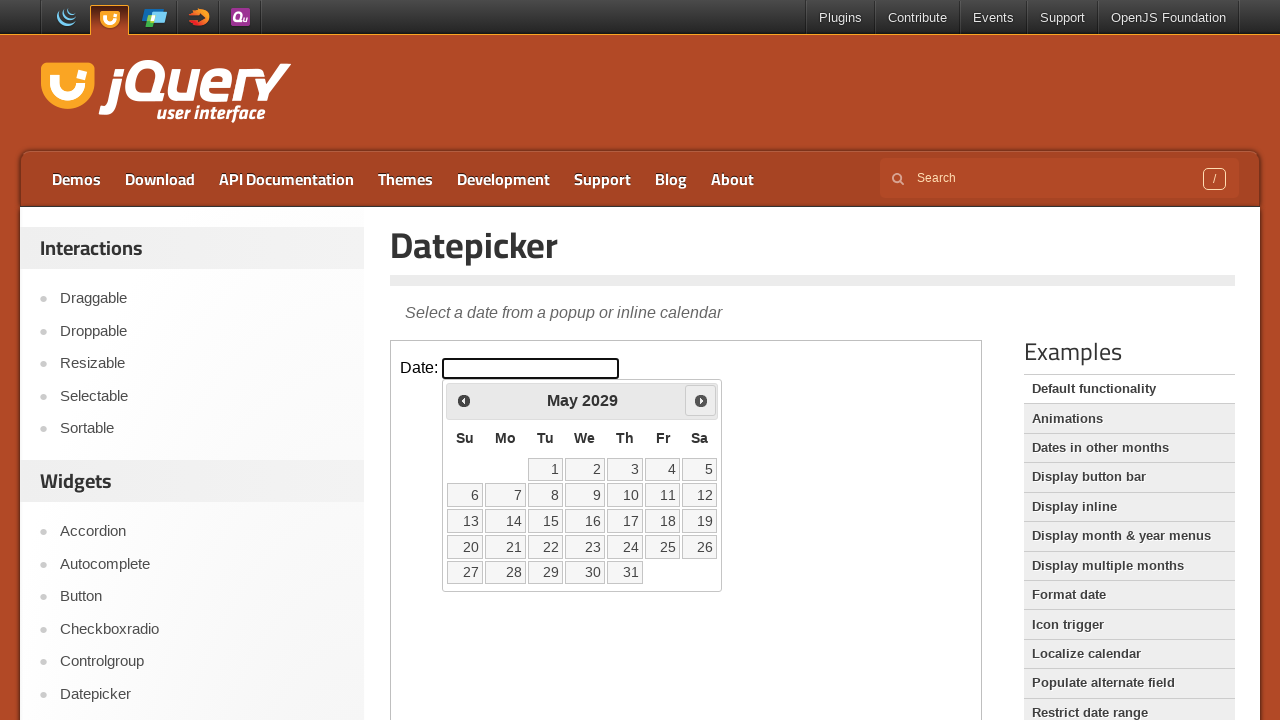

Retrieved current year from calendar: 2029
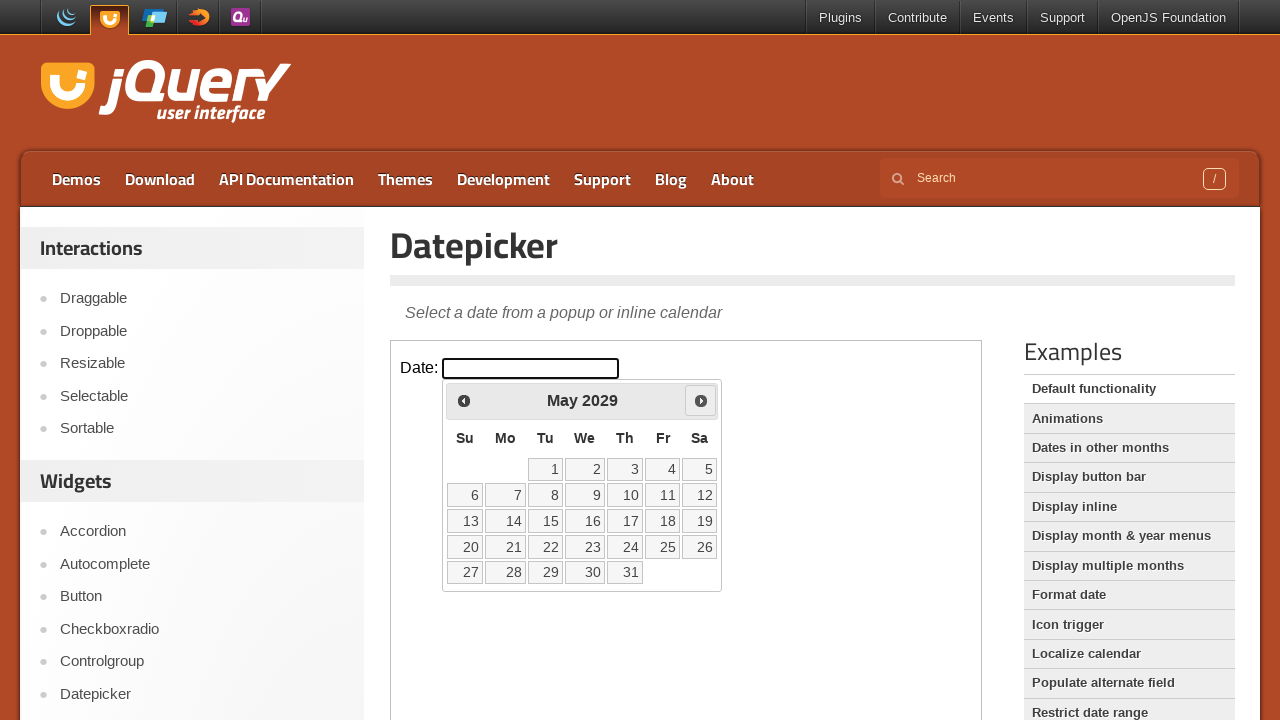

Clicked next month button to navigate from May 2029 at (701, 400) on .demo-frame >> internal:control=enter-frame >> .ui-datepicker-next
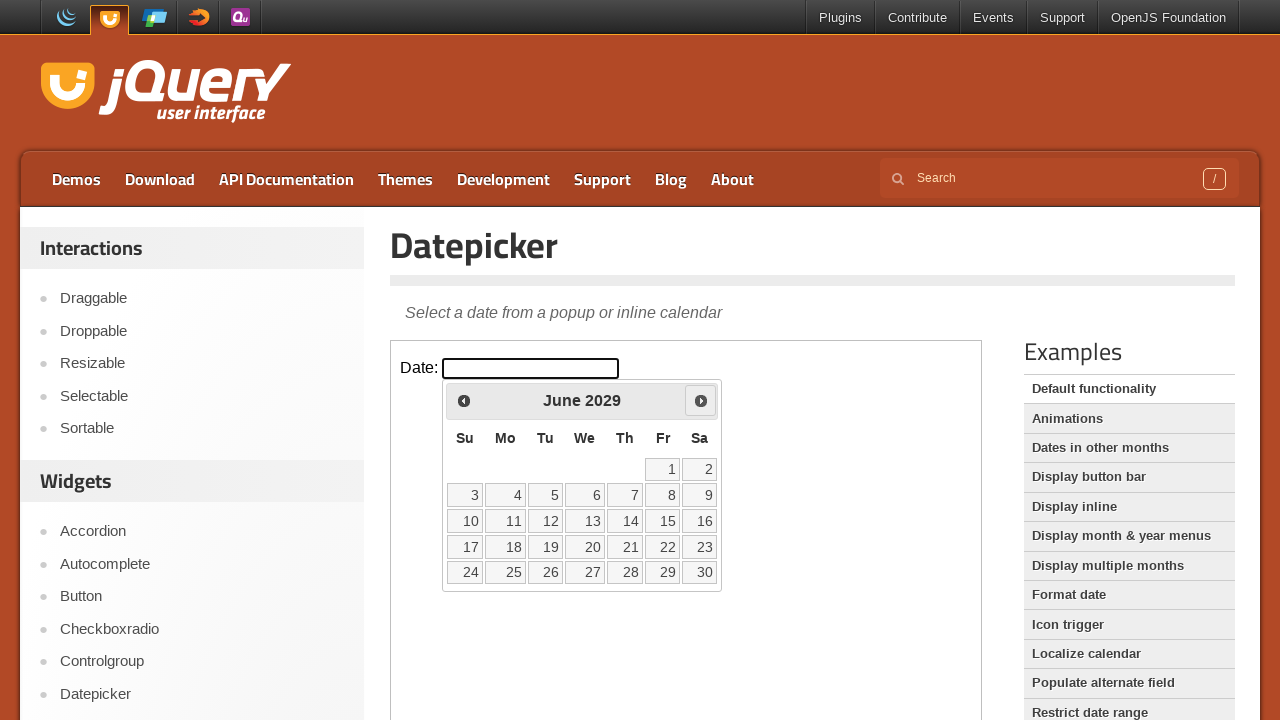

Retrieved current month from calendar: June
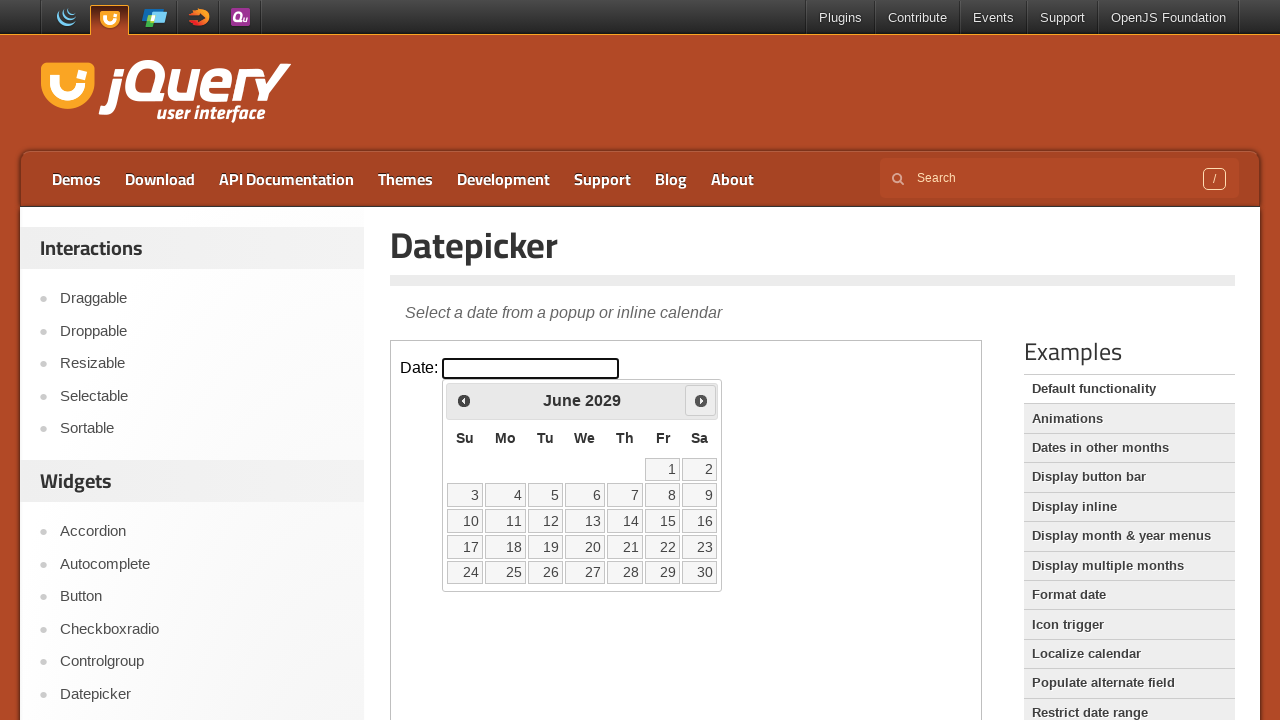

Retrieved current year from calendar: 2029
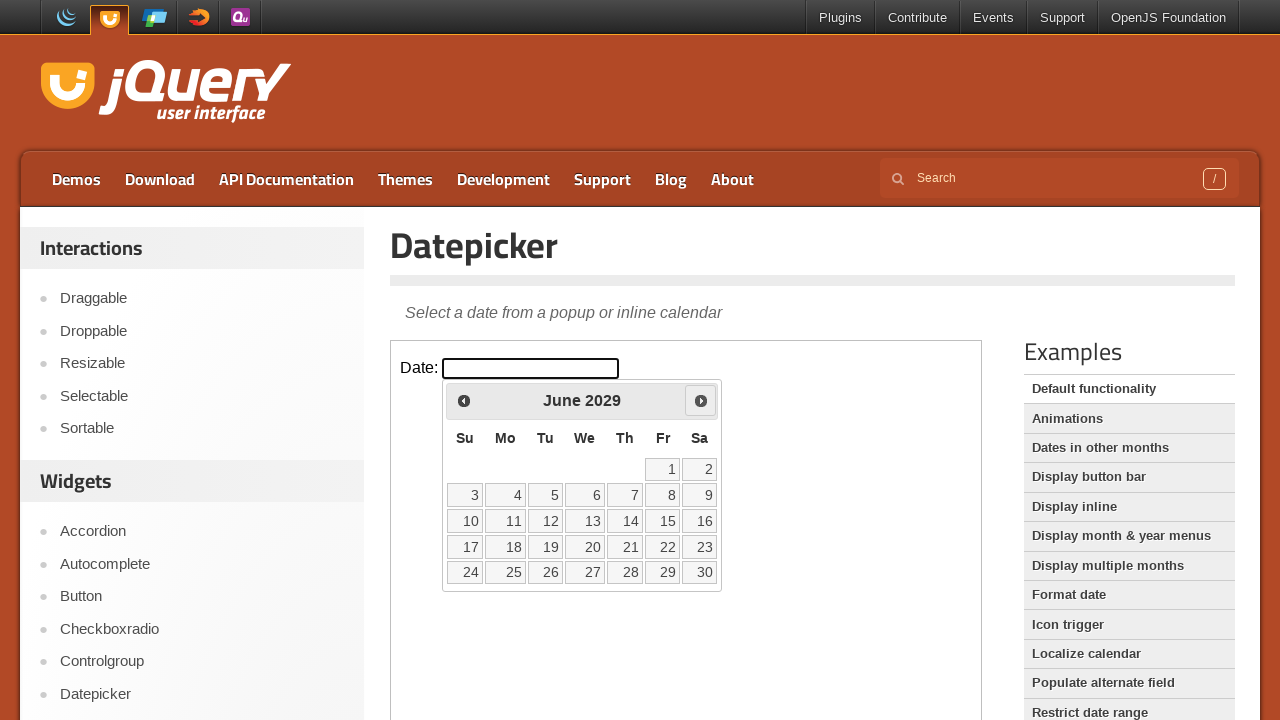

Clicked next month button to navigate from June 2029 at (701, 400) on .demo-frame >> internal:control=enter-frame >> .ui-datepicker-next
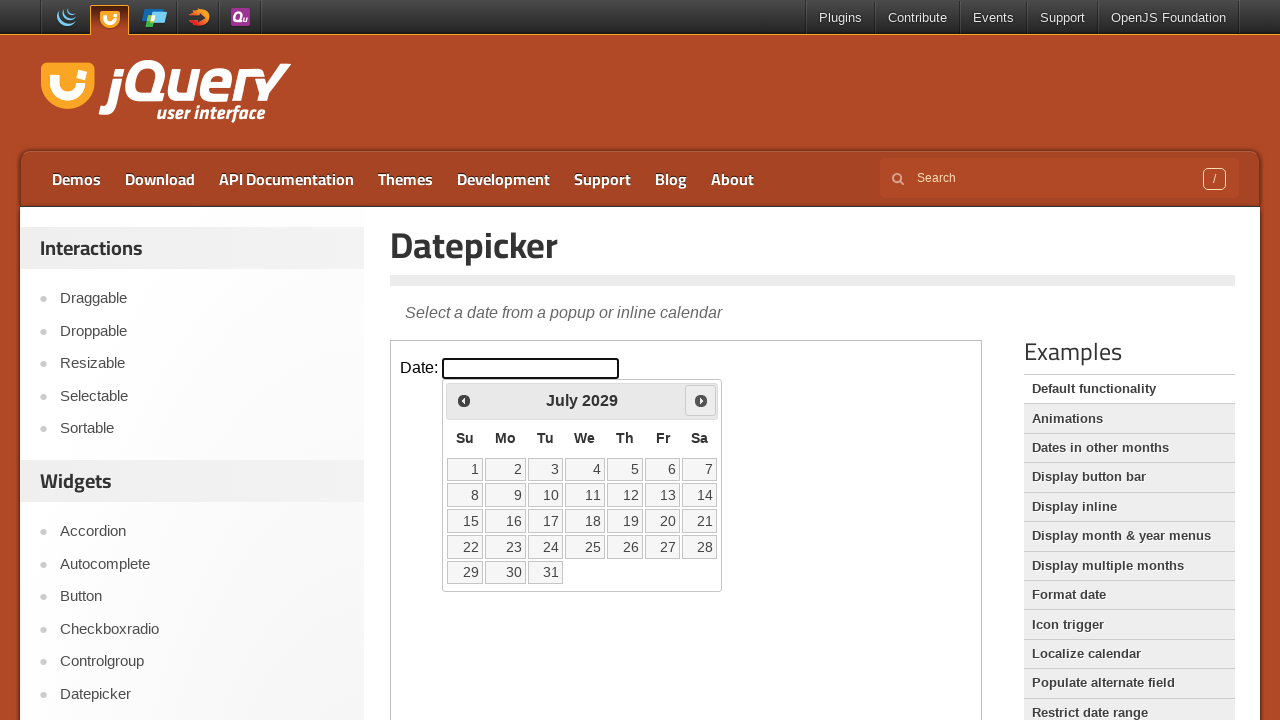

Retrieved current month from calendar: July
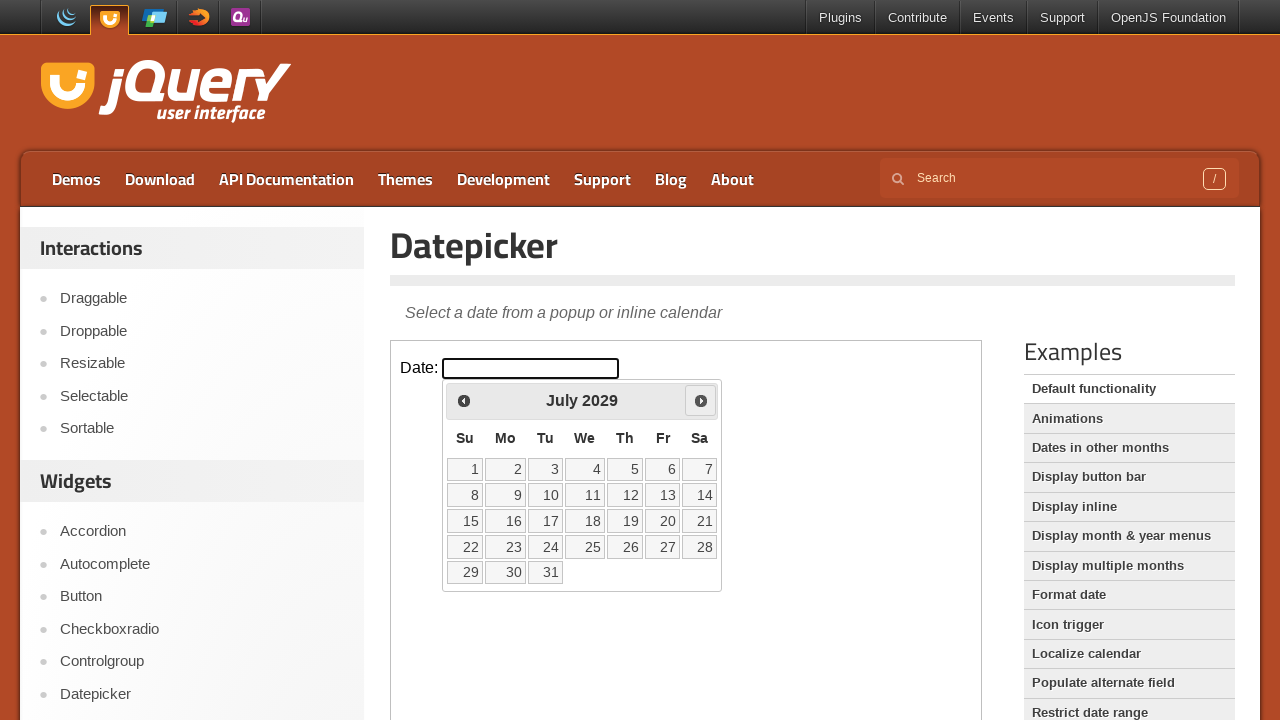

Retrieved current year from calendar: 2029
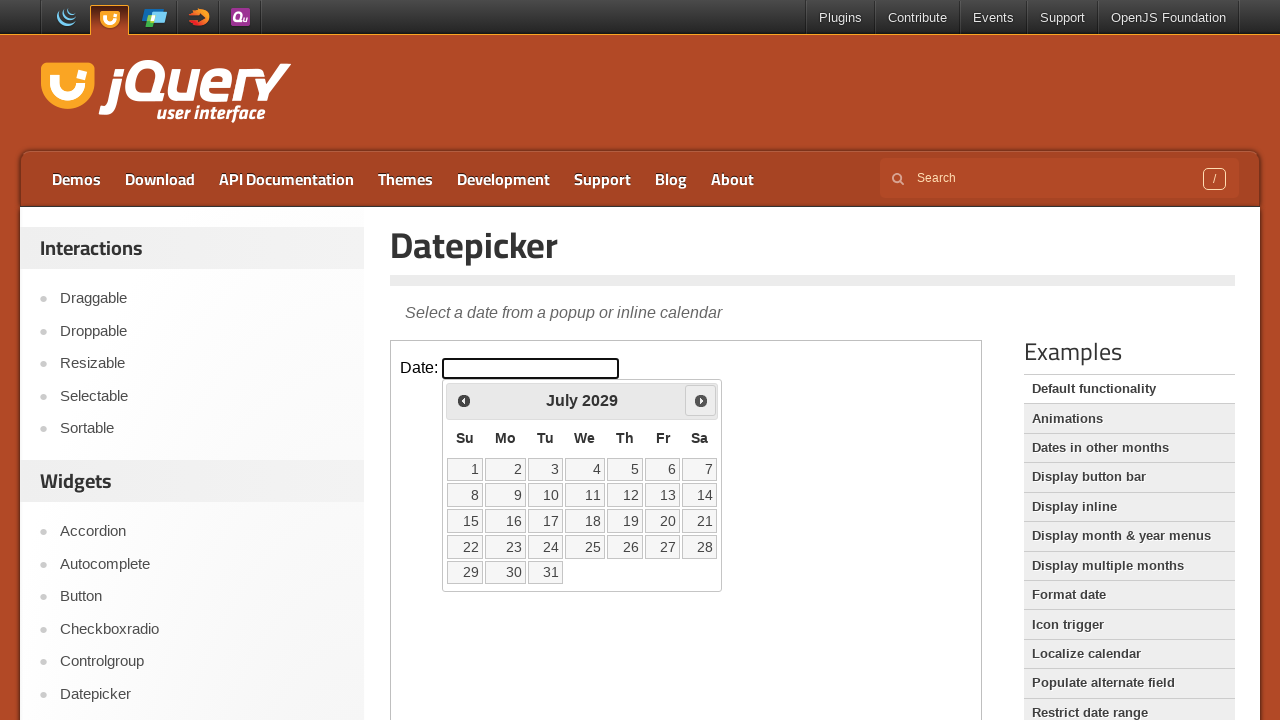

Clicked next month button to navigate from July 2029 at (701, 400) on .demo-frame >> internal:control=enter-frame >> .ui-datepicker-next
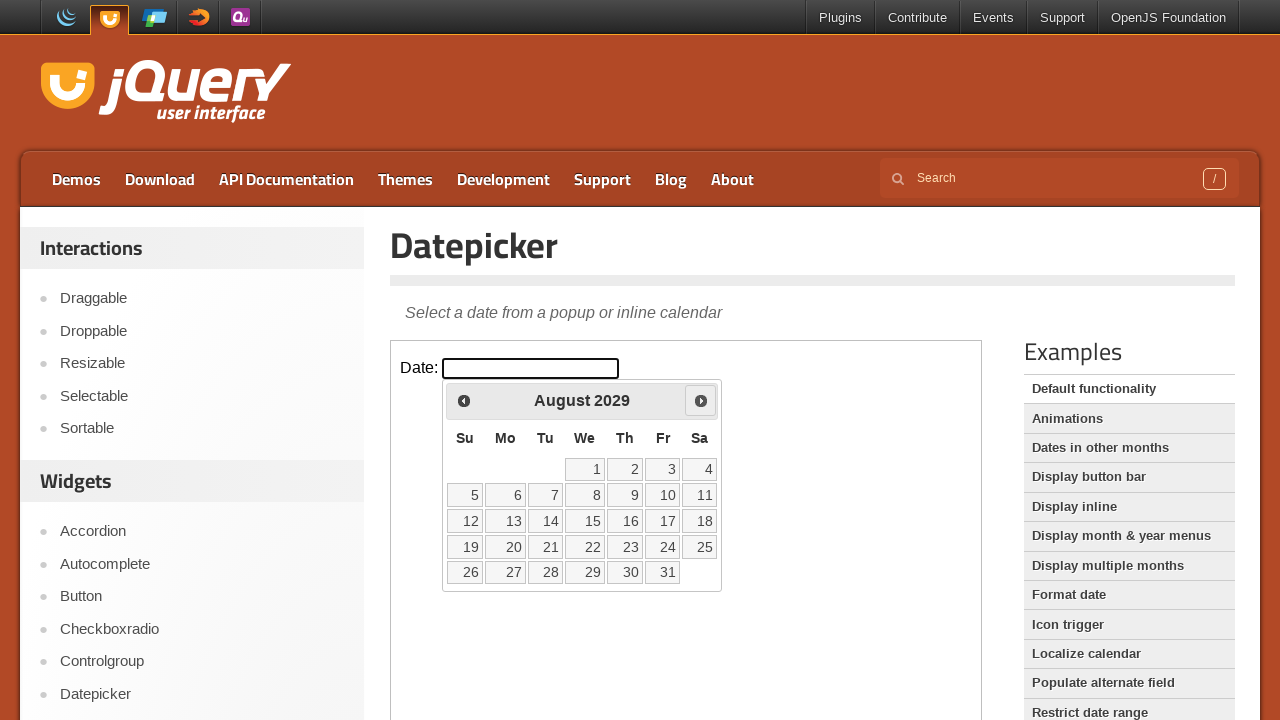

Retrieved current month from calendar: August
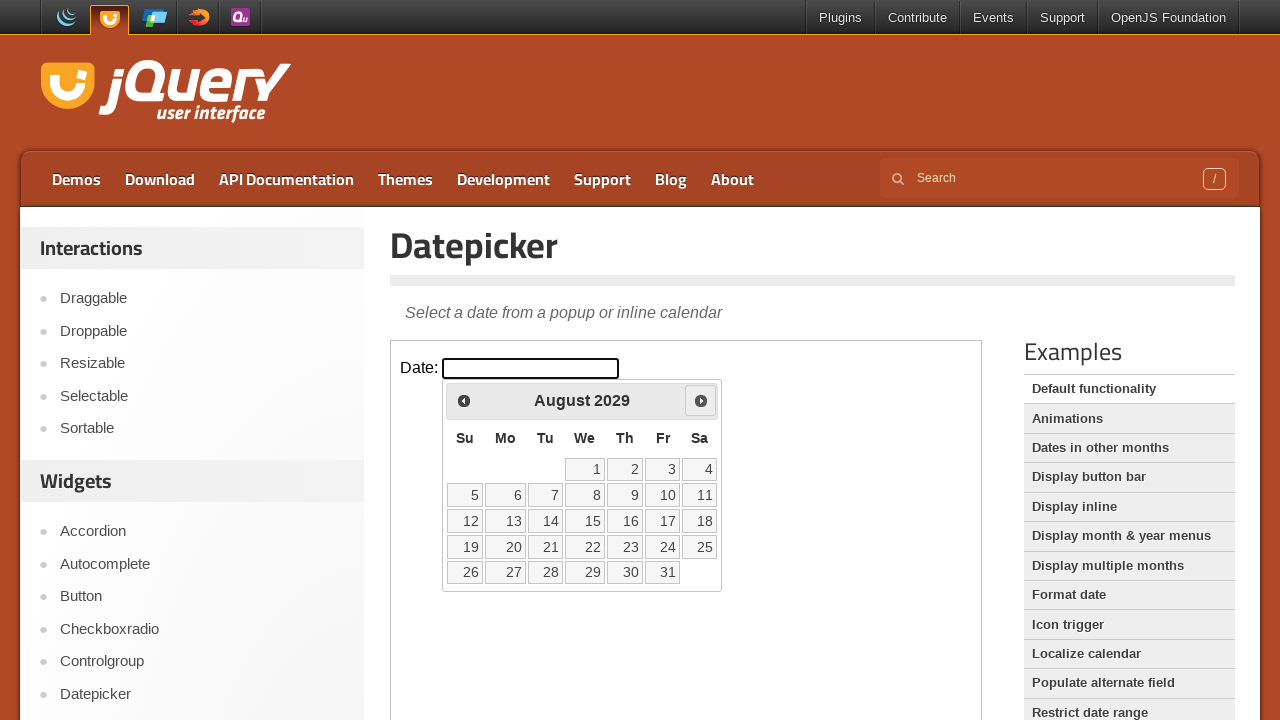

Retrieved current year from calendar: 2029
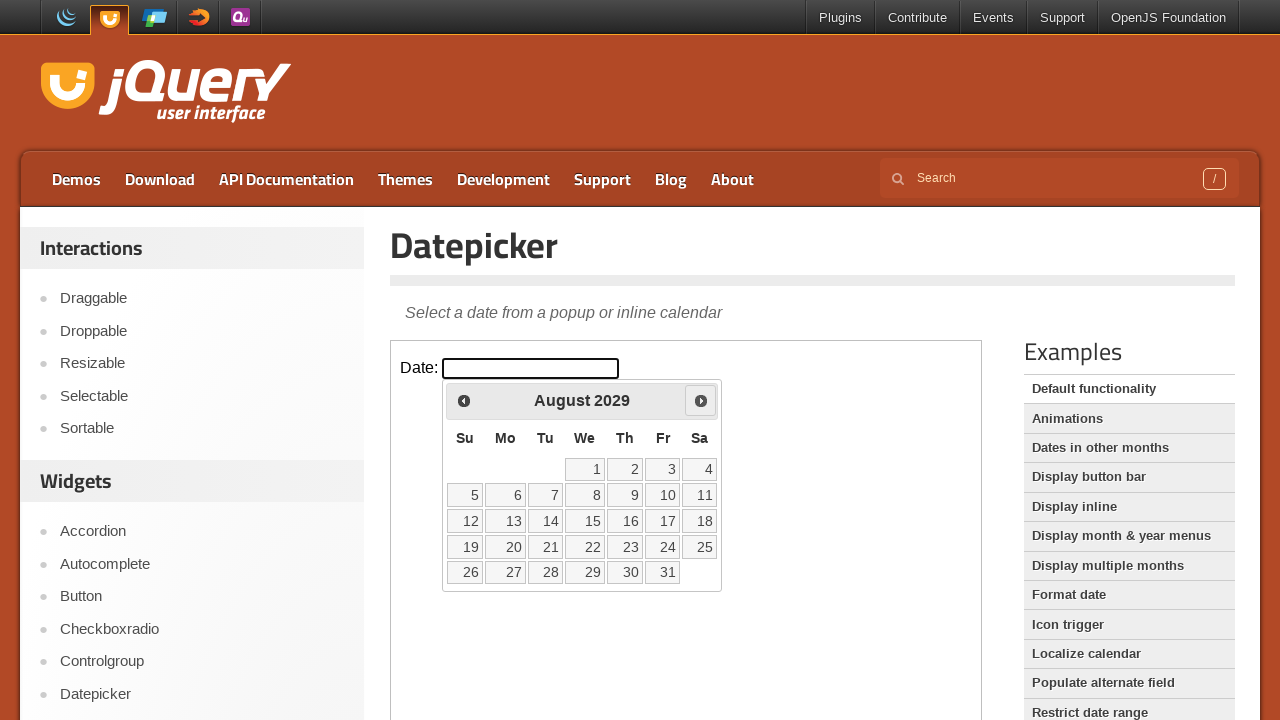

Clicked next month button to navigate from August 2029 at (701, 400) on .demo-frame >> internal:control=enter-frame >> .ui-datepicker-next
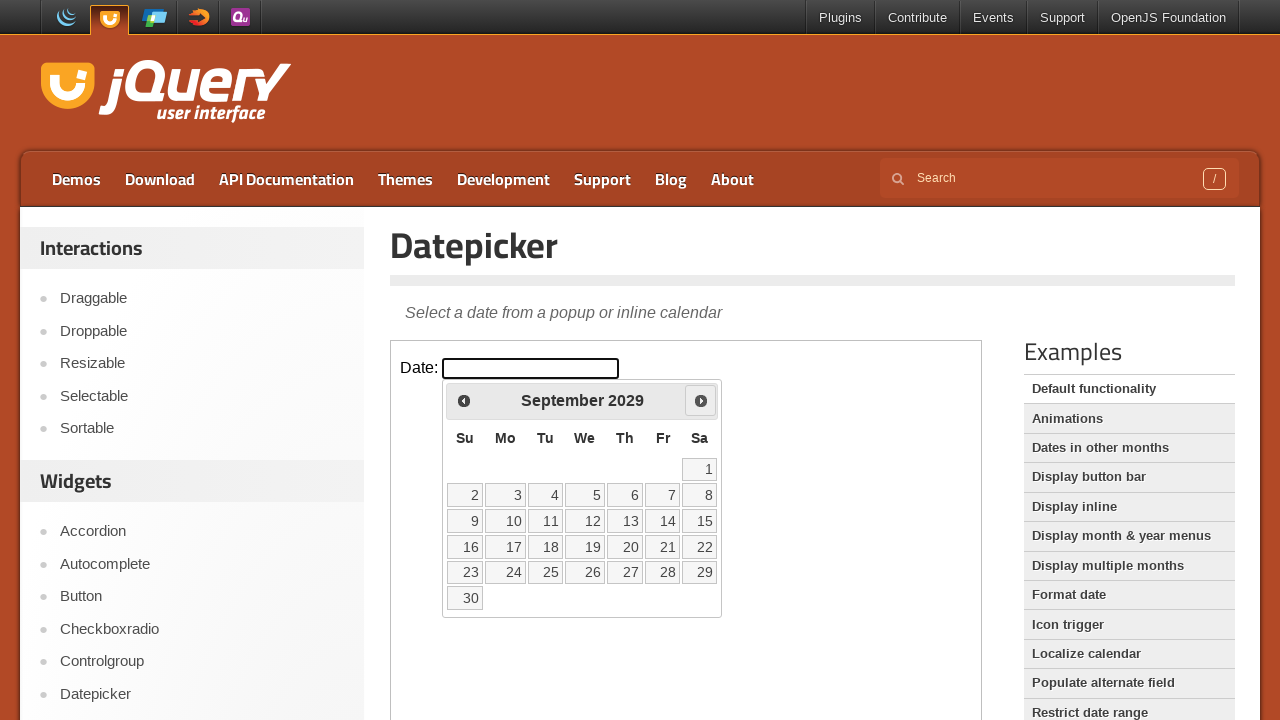

Retrieved current month from calendar: September
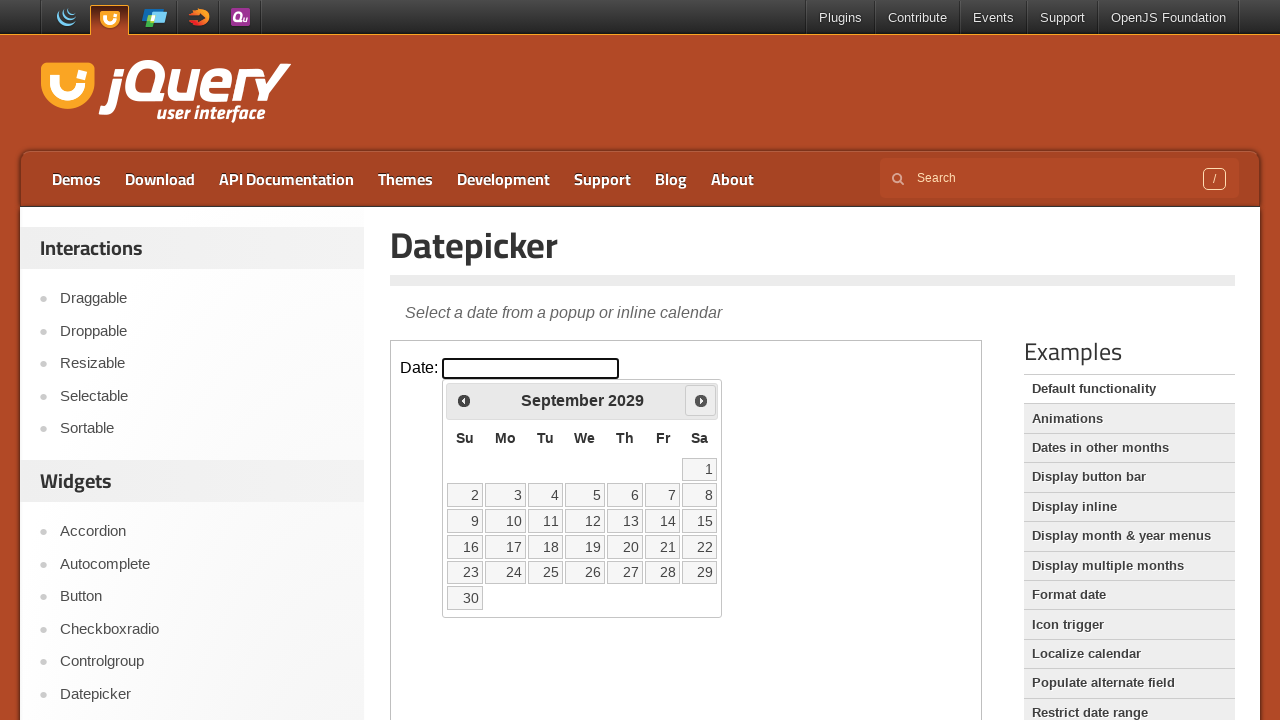

Retrieved current year from calendar: 2029
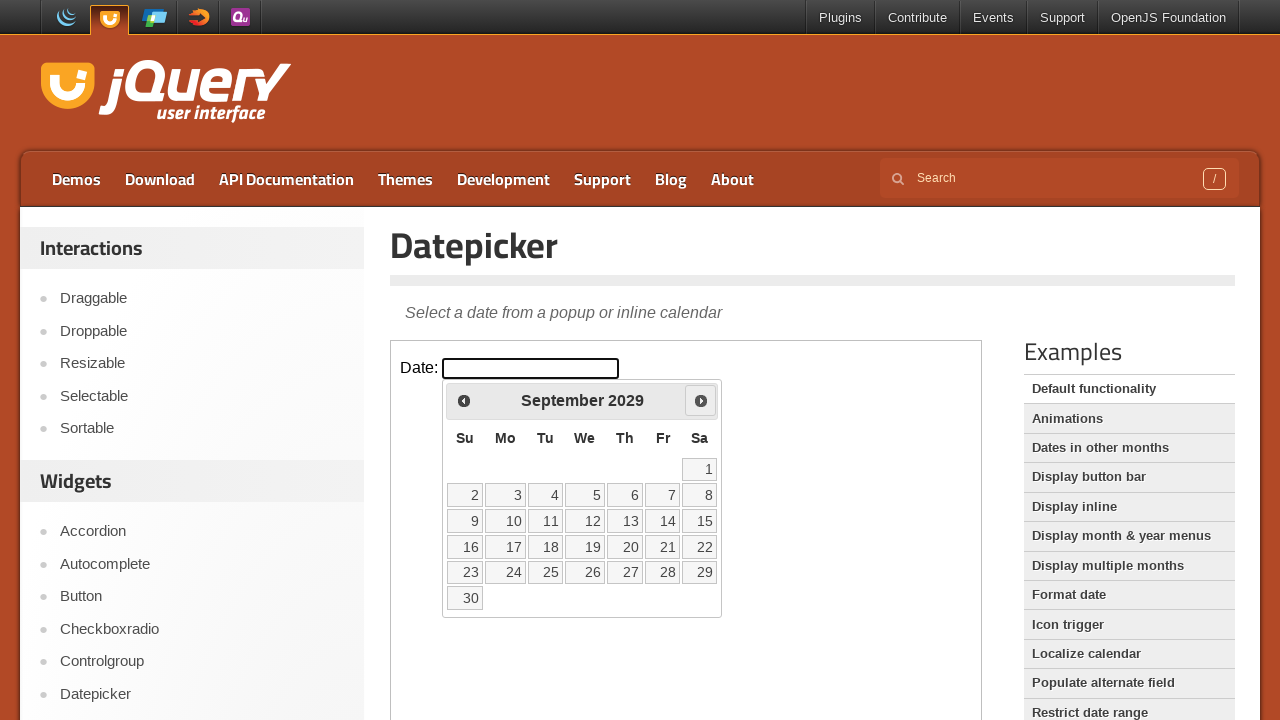

Clicked next month button to navigate from September 2029 at (701, 400) on .demo-frame >> internal:control=enter-frame >> .ui-datepicker-next
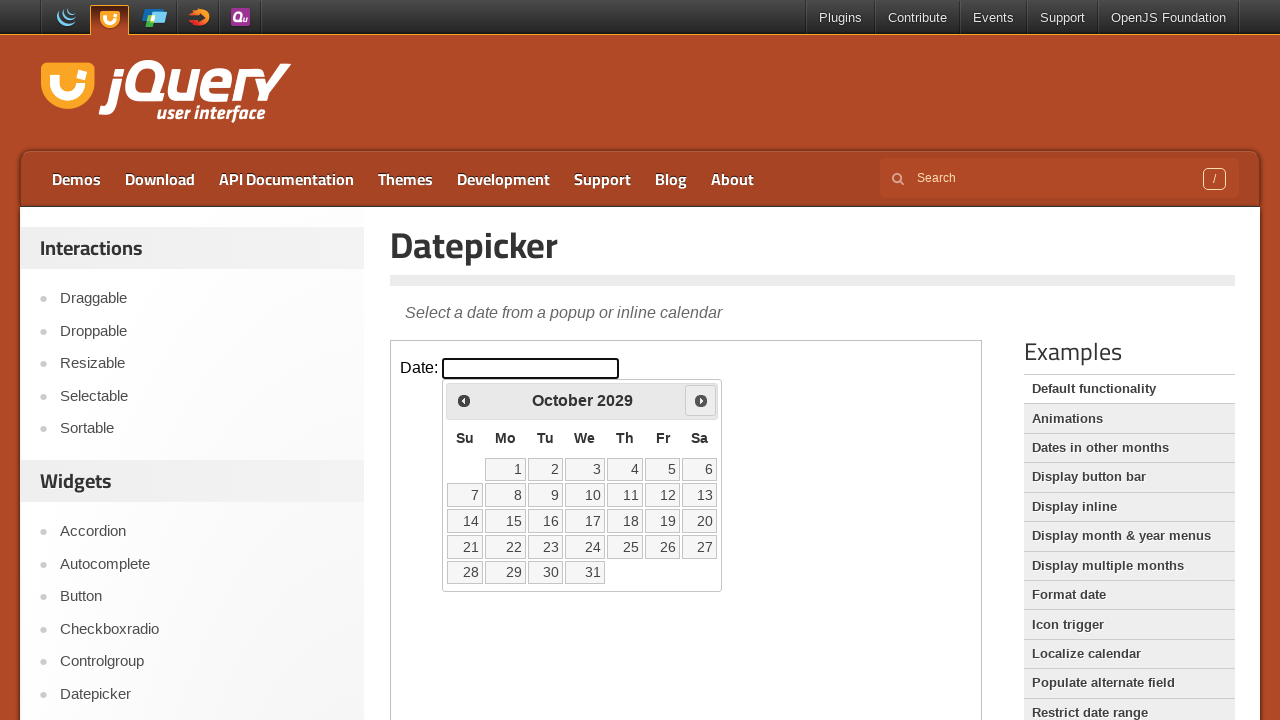

Retrieved current month from calendar: October
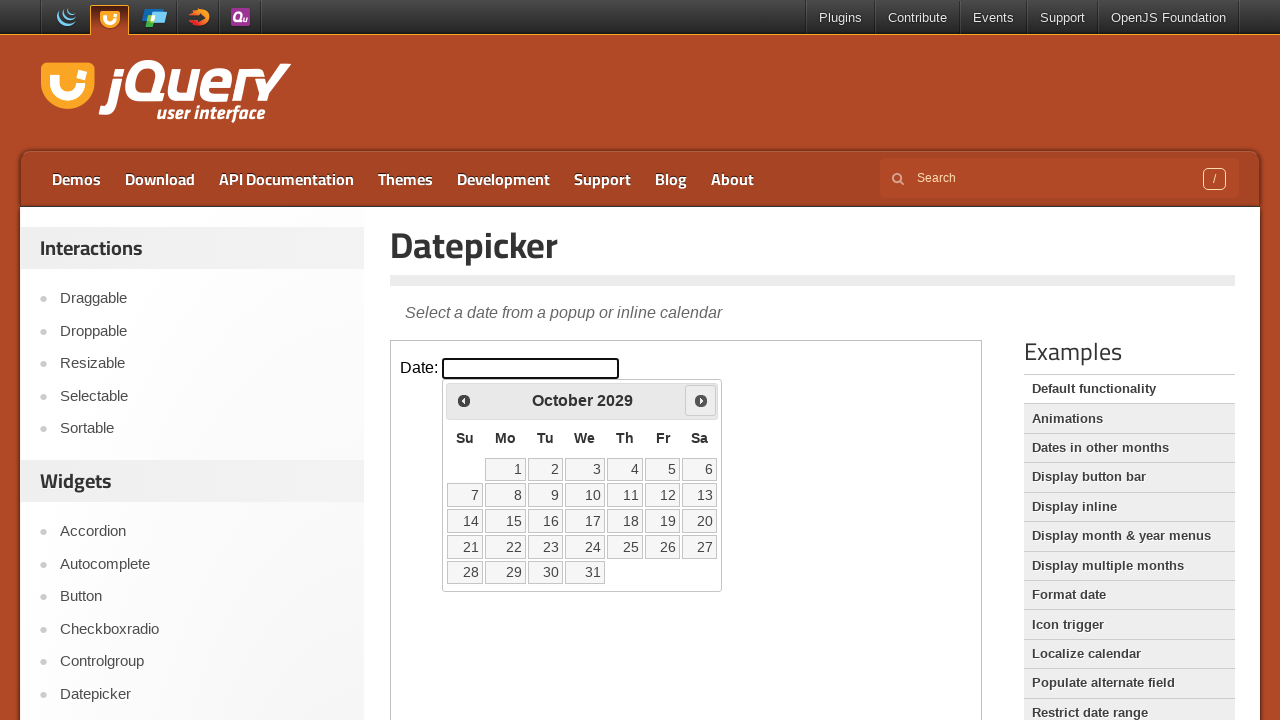

Retrieved current year from calendar: 2029
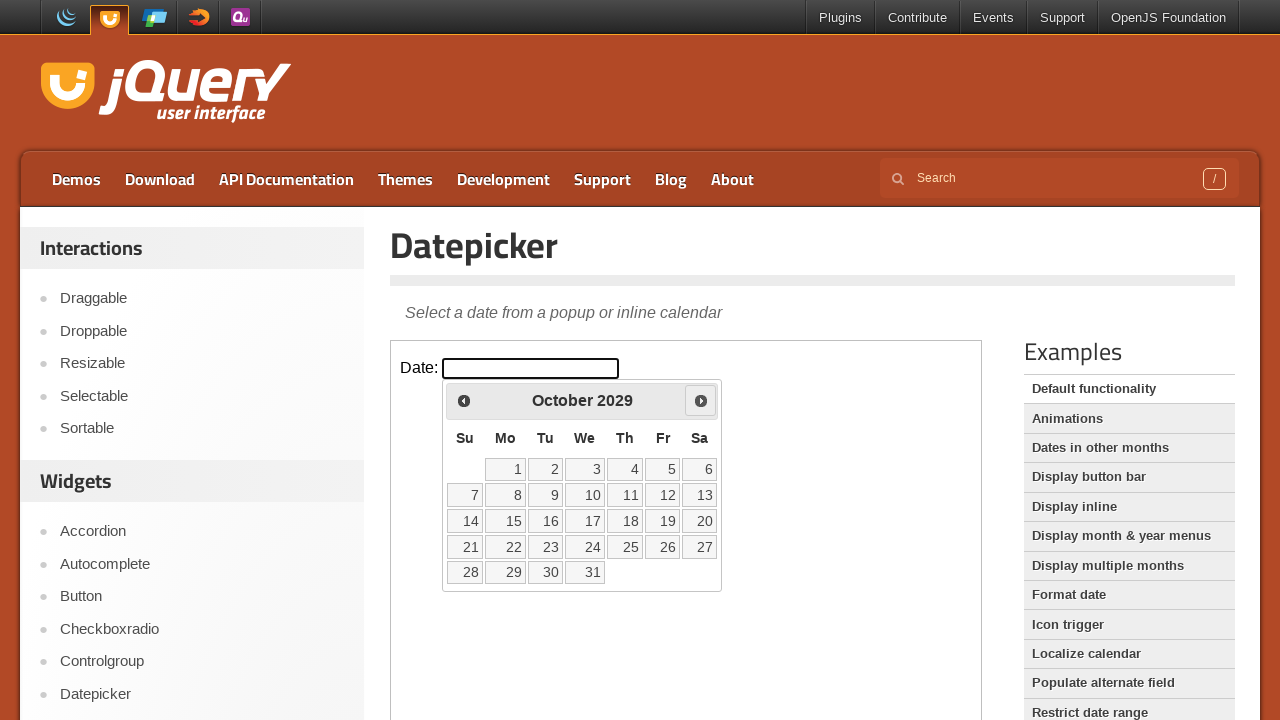

Clicked next month button to navigate from October 2029 at (701, 400) on .demo-frame >> internal:control=enter-frame >> .ui-datepicker-next
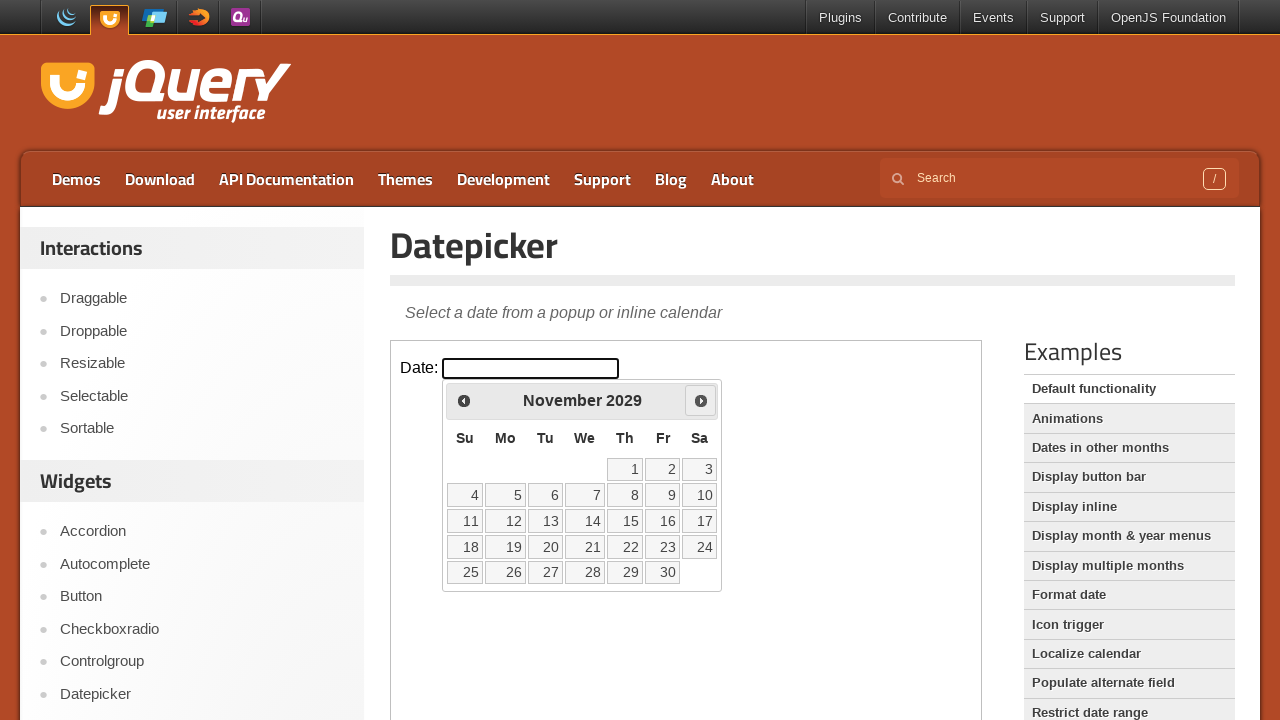

Retrieved current month from calendar: November
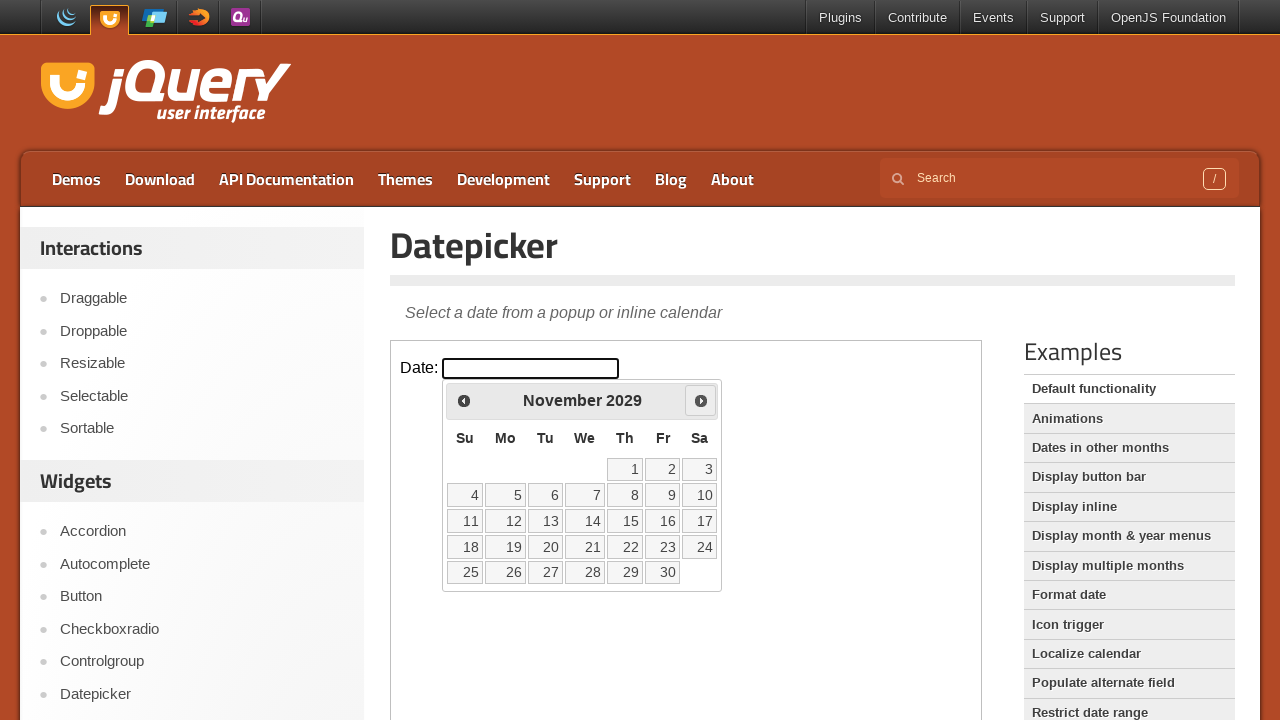

Retrieved current year from calendar: 2029
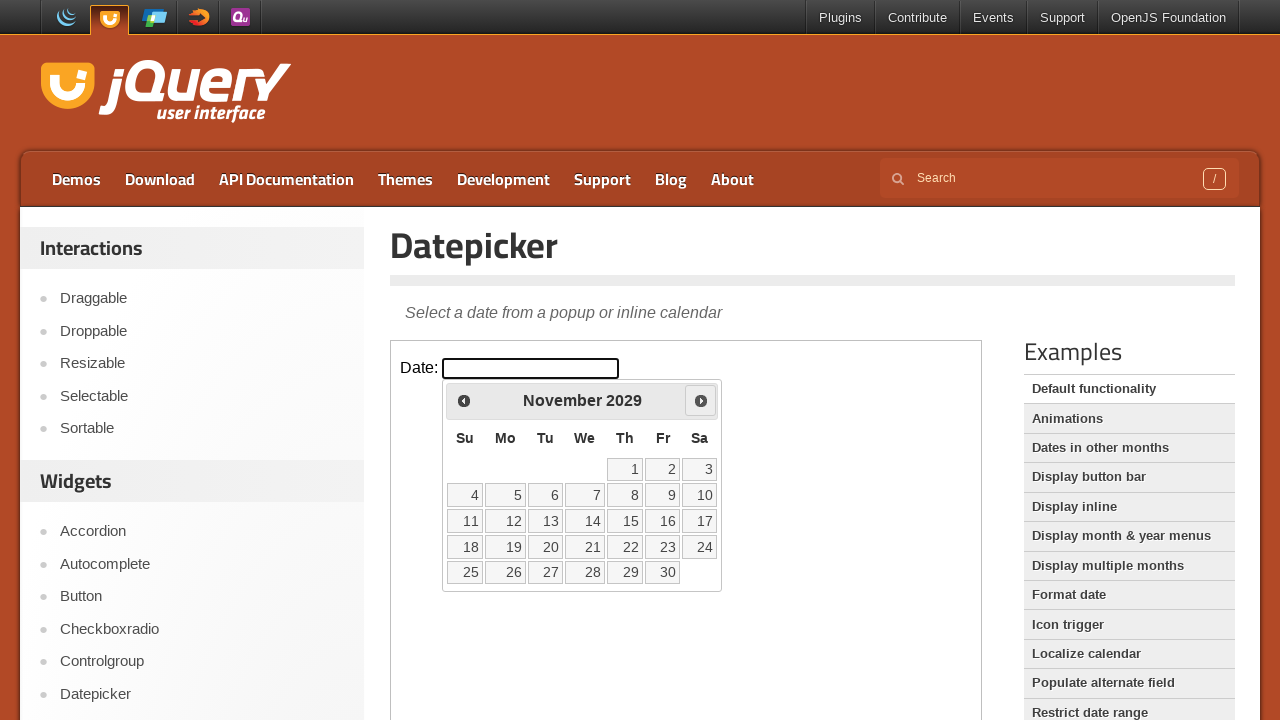

Clicked next month button to navigate from November 2029 at (701, 400) on .demo-frame >> internal:control=enter-frame >> .ui-datepicker-next
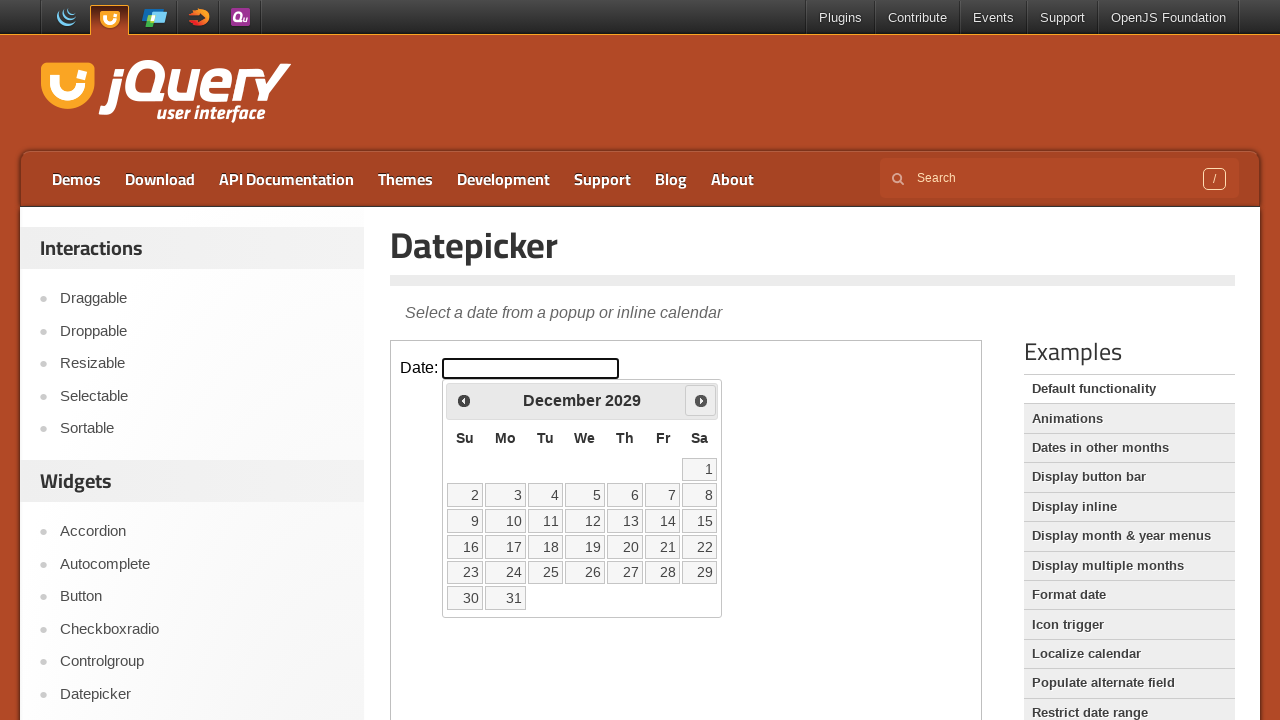

Retrieved current month from calendar: December
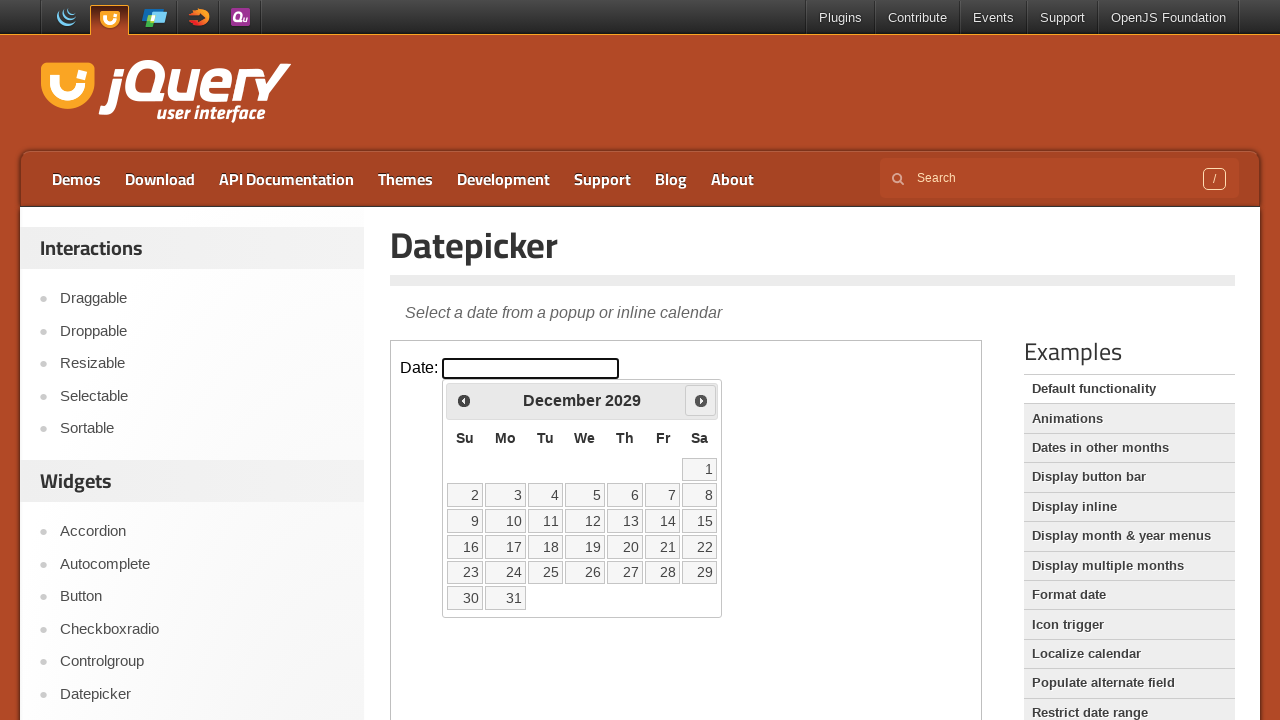

Retrieved current year from calendar: 2029
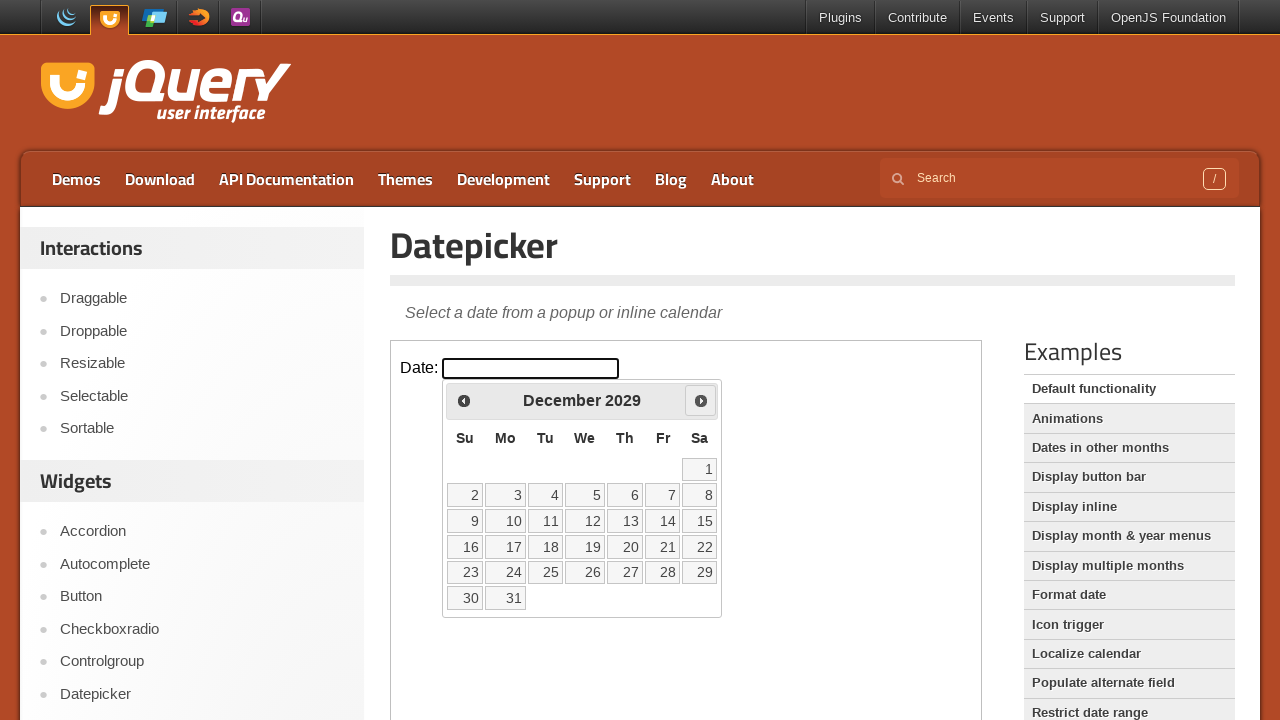

Clicked next month button to navigate from December 2029 at (701, 400) on .demo-frame >> internal:control=enter-frame >> .ui-datepicker-next
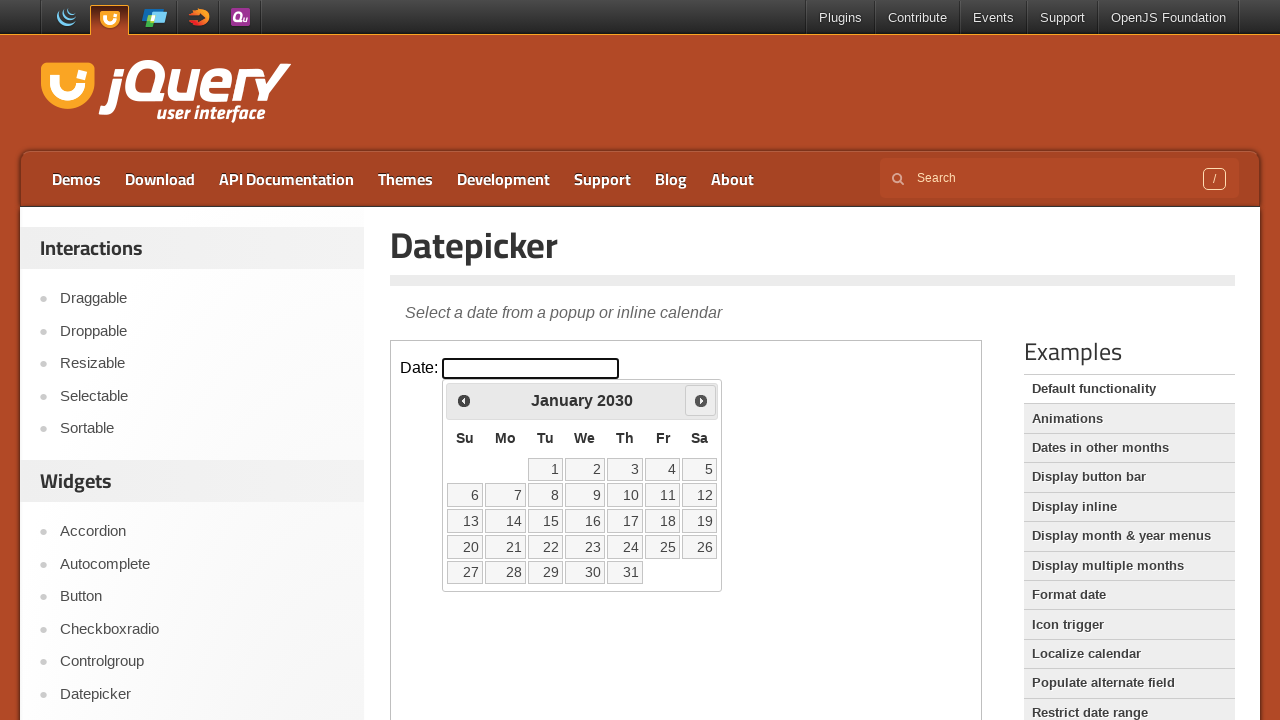

Retrieved current month from calendar: January
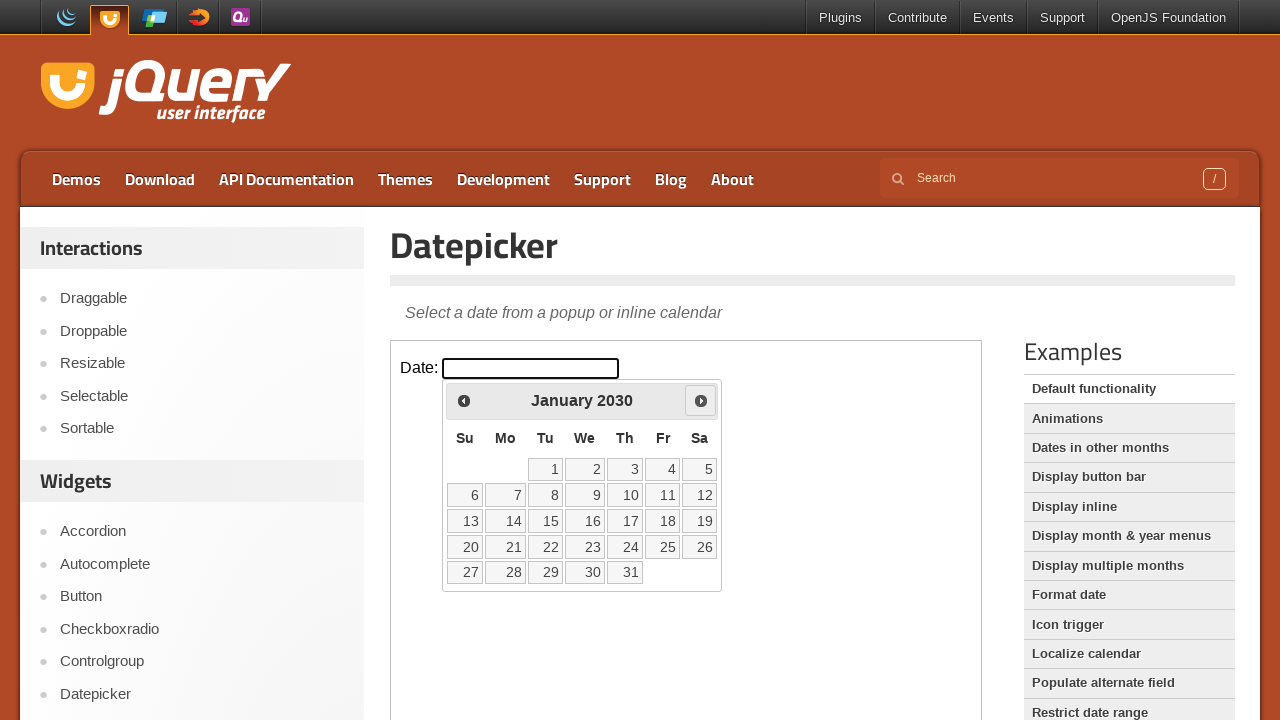

Retrieved current year from calendar: 2030
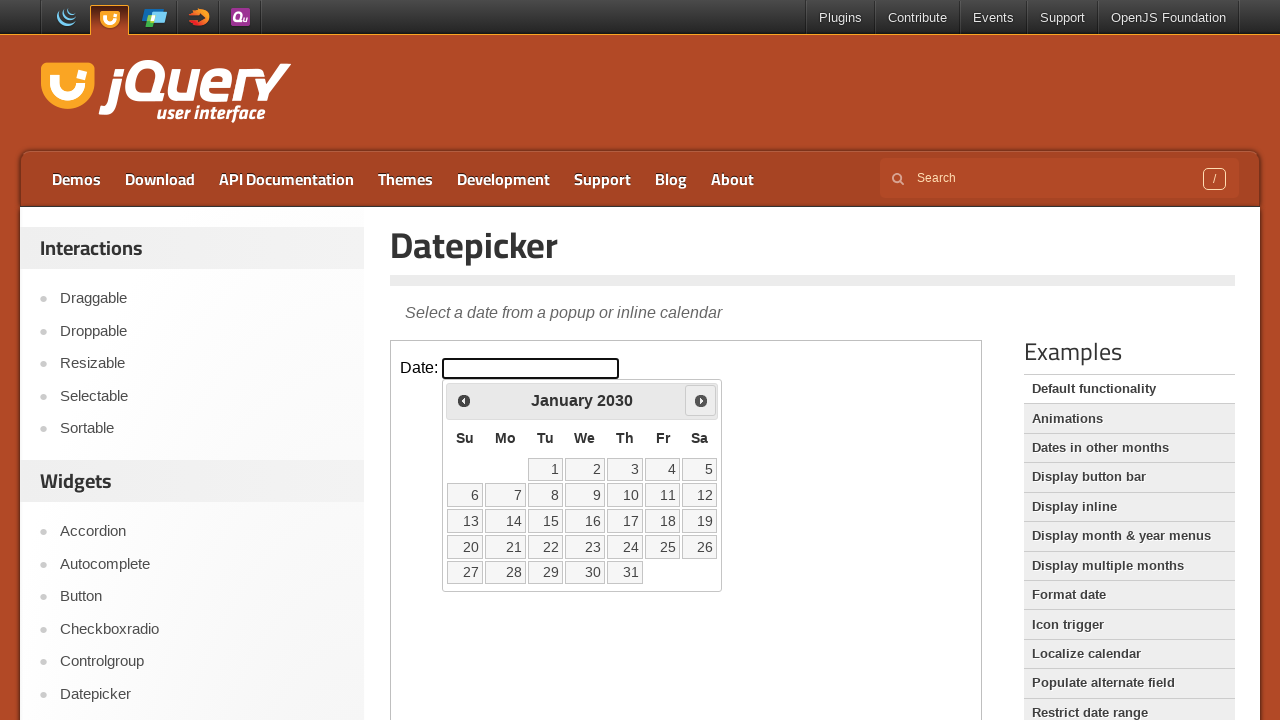

Clicked next month button to navigate from January 2030 at (701, 400) on .demo-frame >> internal:control=enter-frame >> .ui-datepicker-next
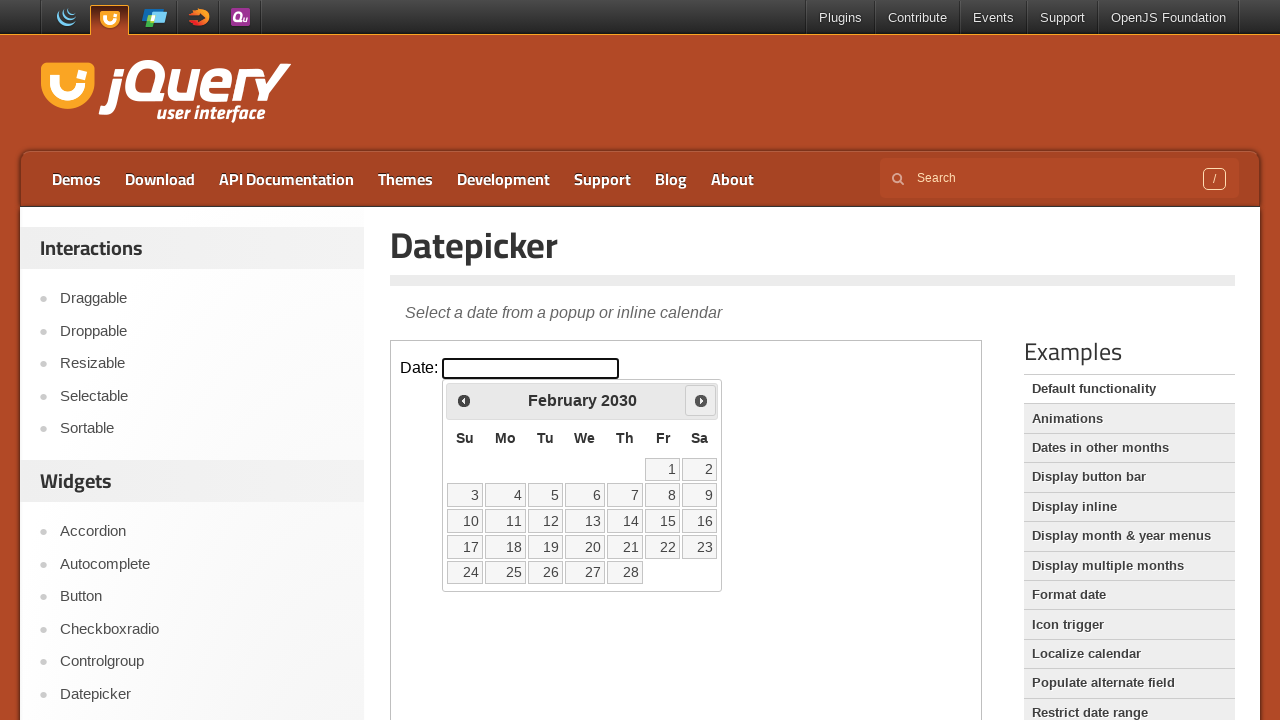

Retrieved current month from calendar: February
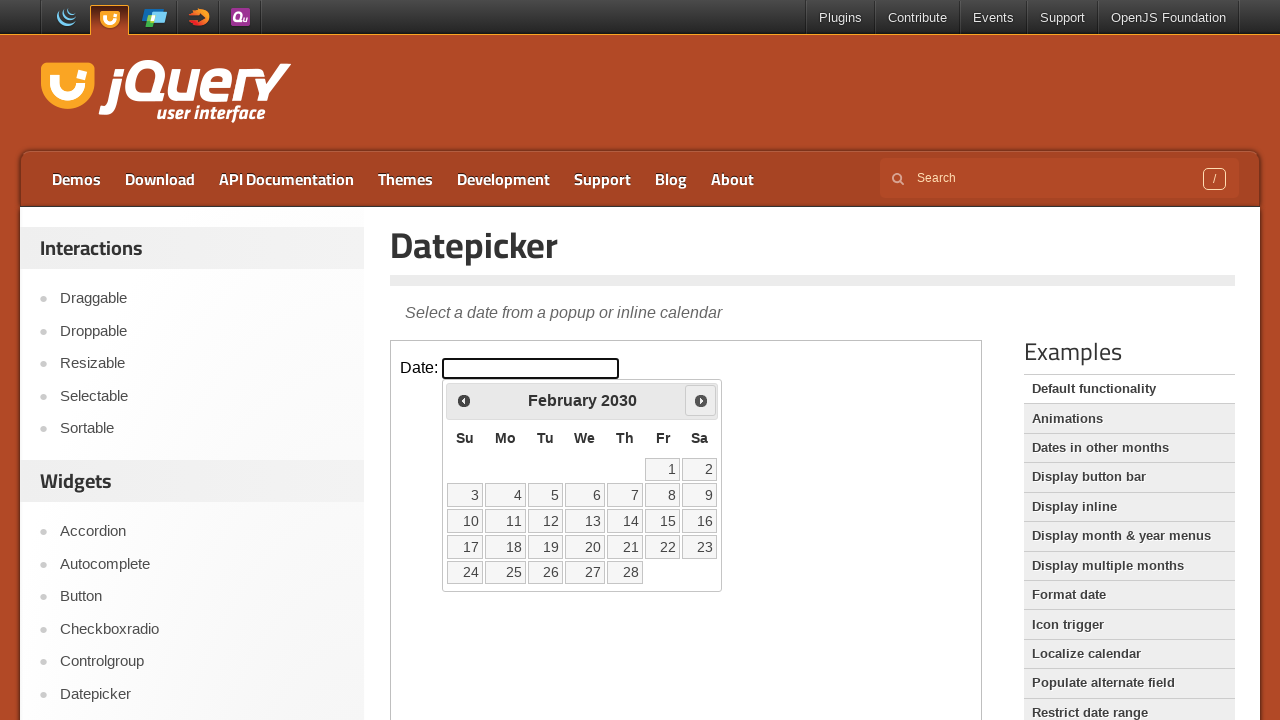

Retrieved current year from calendar: 2030
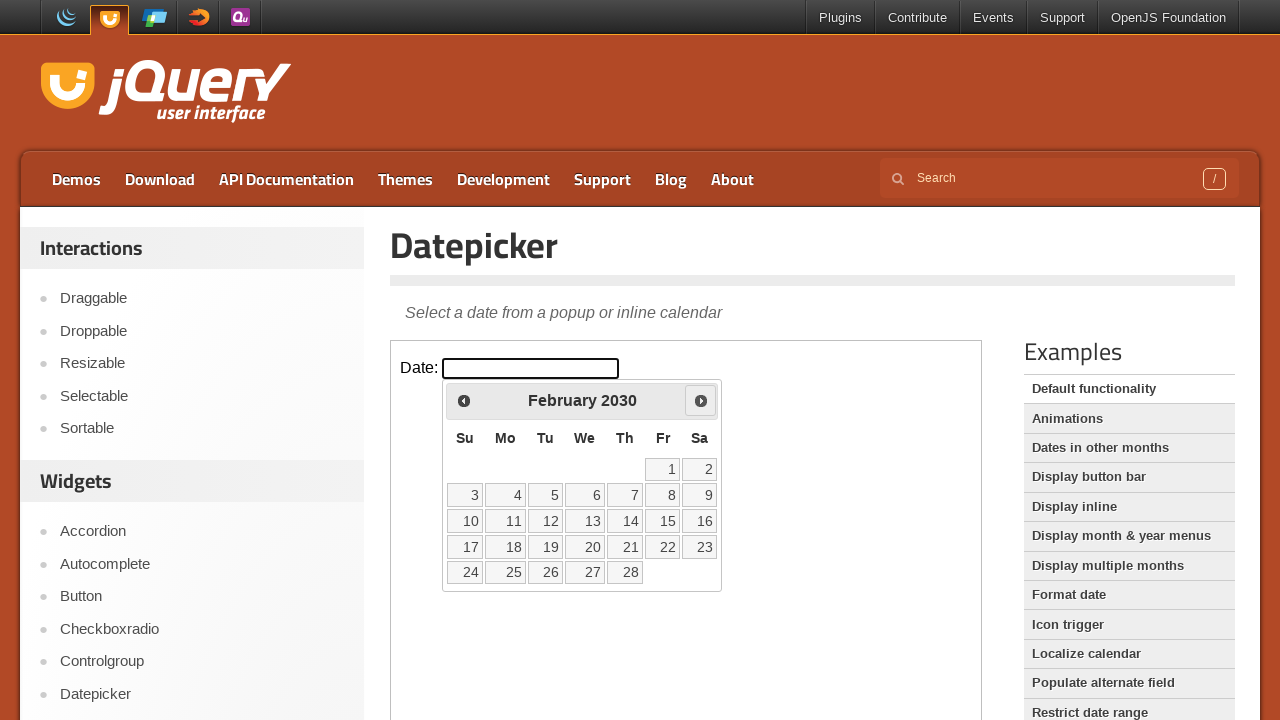

Clicked next month button to navigate from February 2030 at (701, 400) on .demo-frame >> internal:control=enter-frame >> .ui-datepicker-next
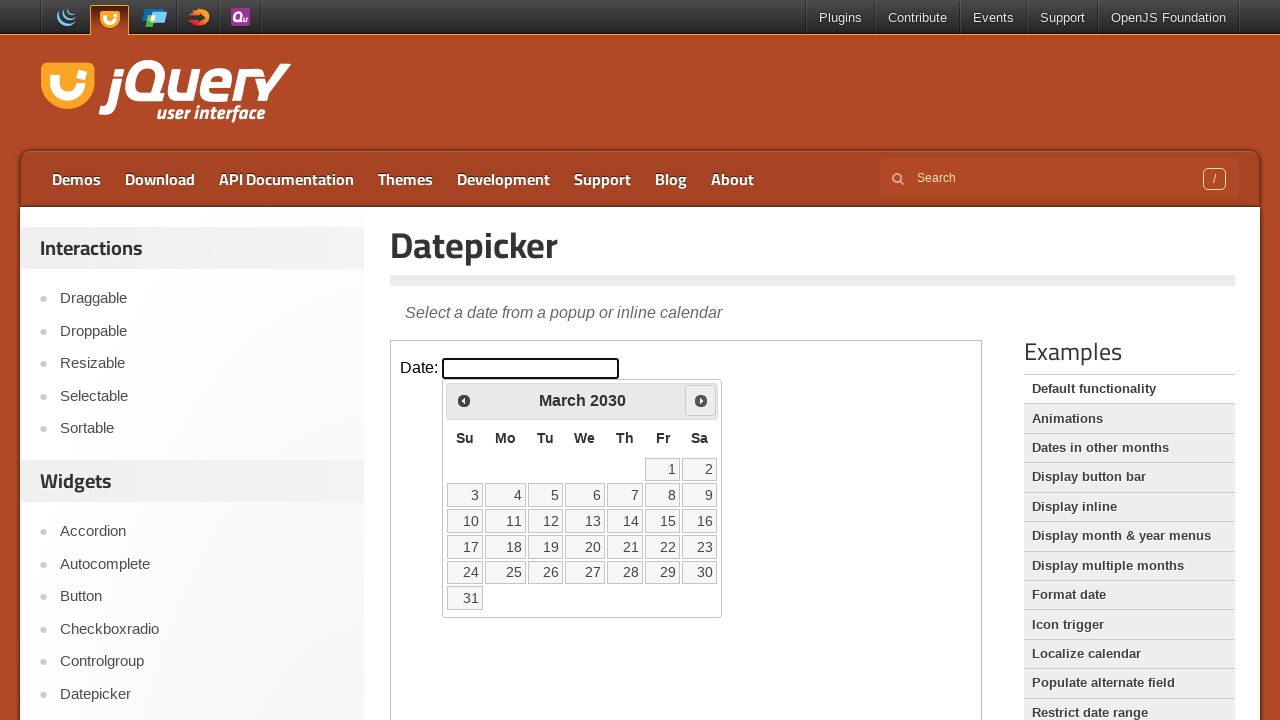

Retrieved current month from calendar: March
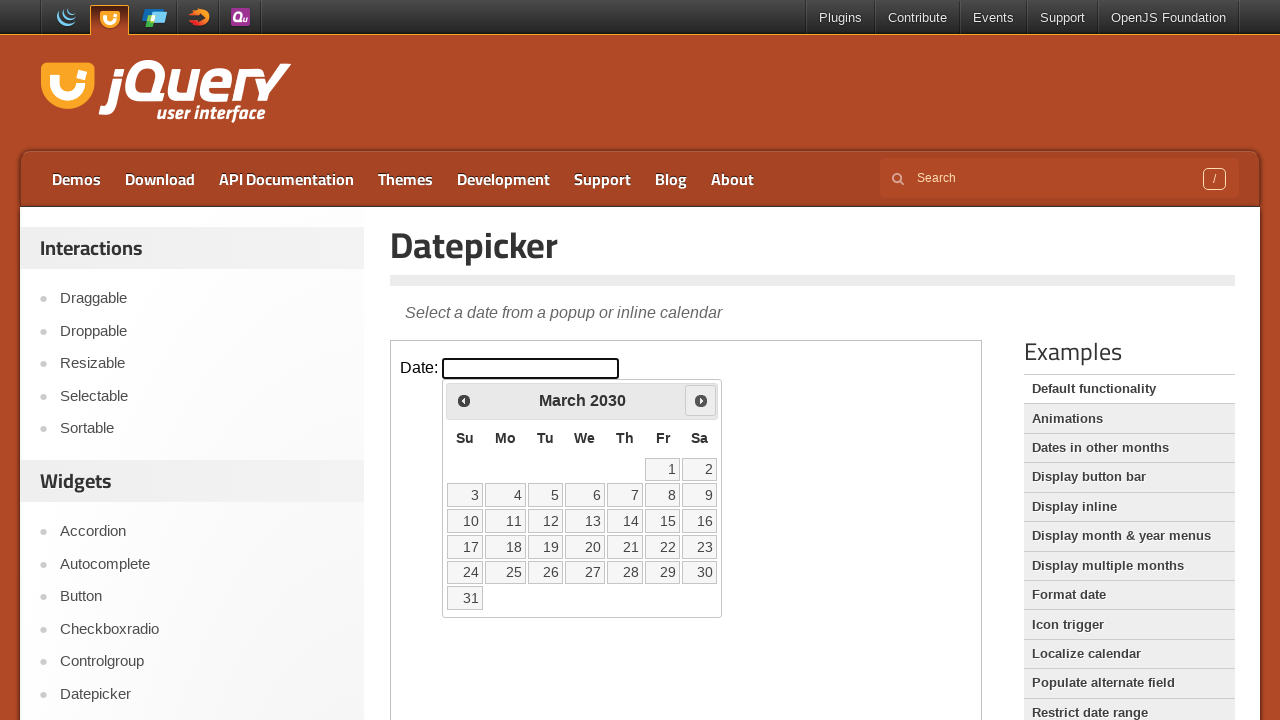

Retrieved current year from calendar: 2030
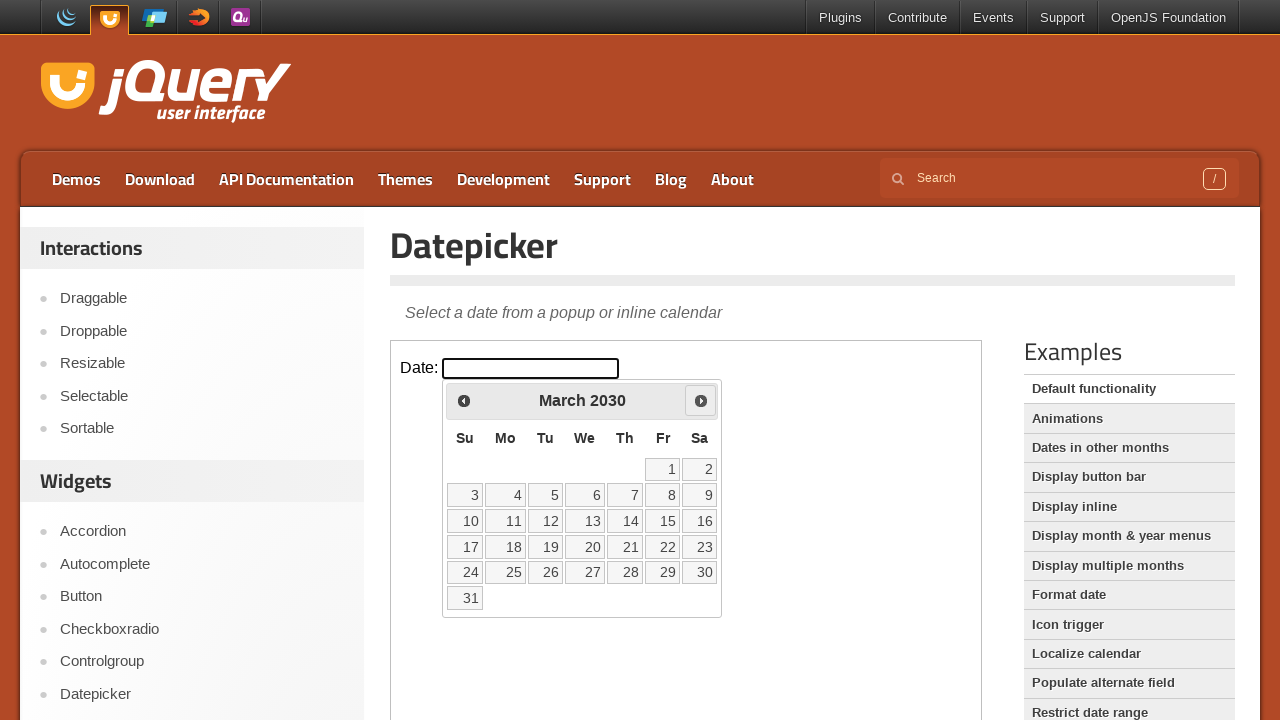

Clicked next month button to navigate from March 2030 at (701, 400) on .demo-frame >> internal:control=enter-frame >> .ui-datepicker-next
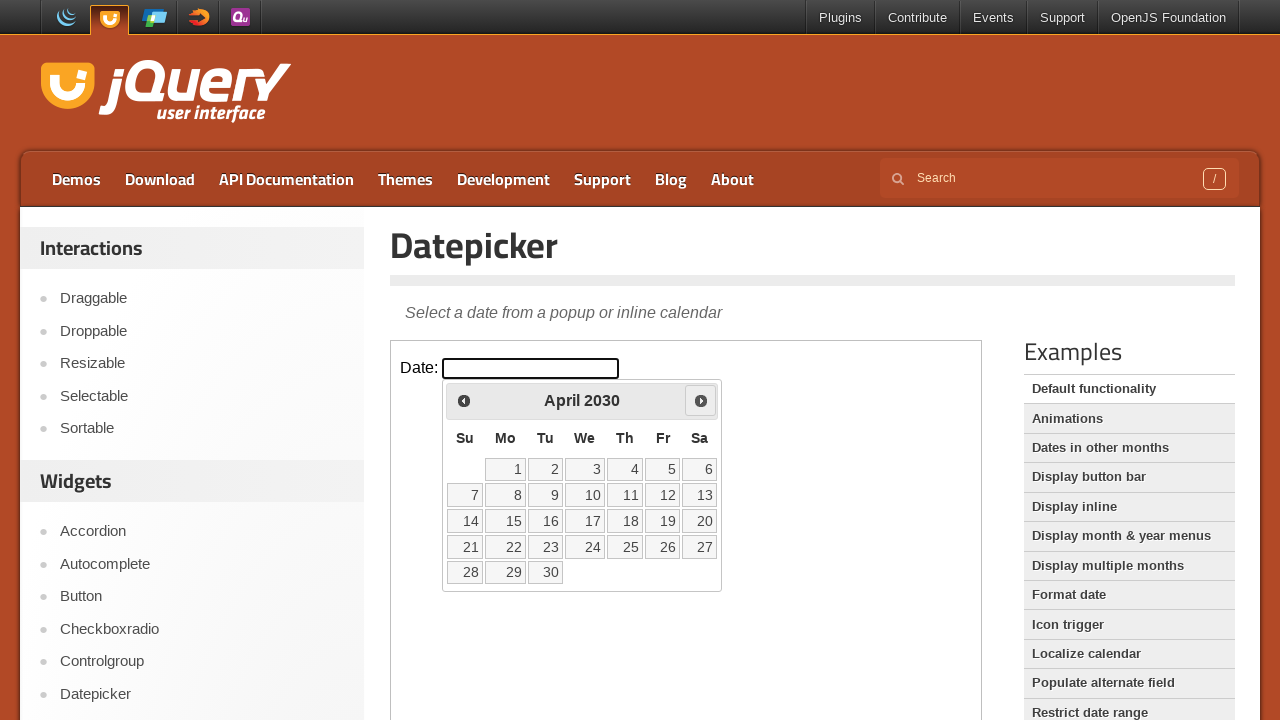

Retrieved current month from calendar: April
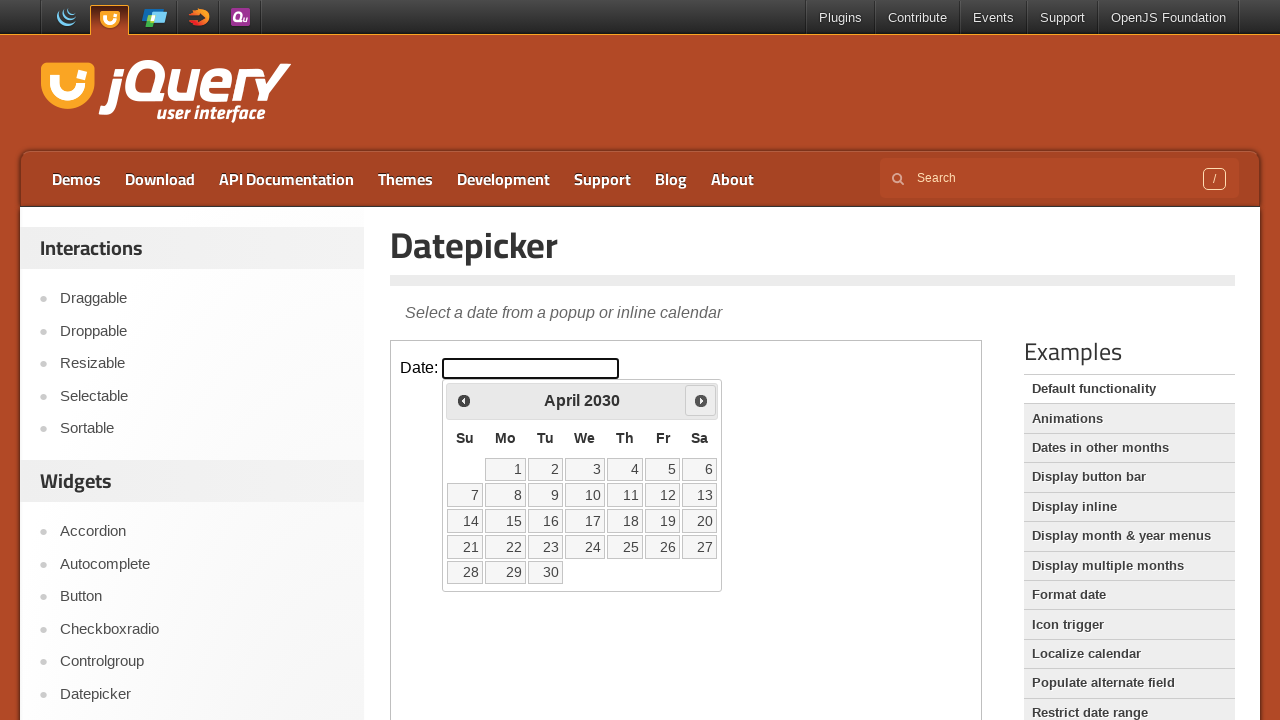

Retrieved current year from calendar: 2030
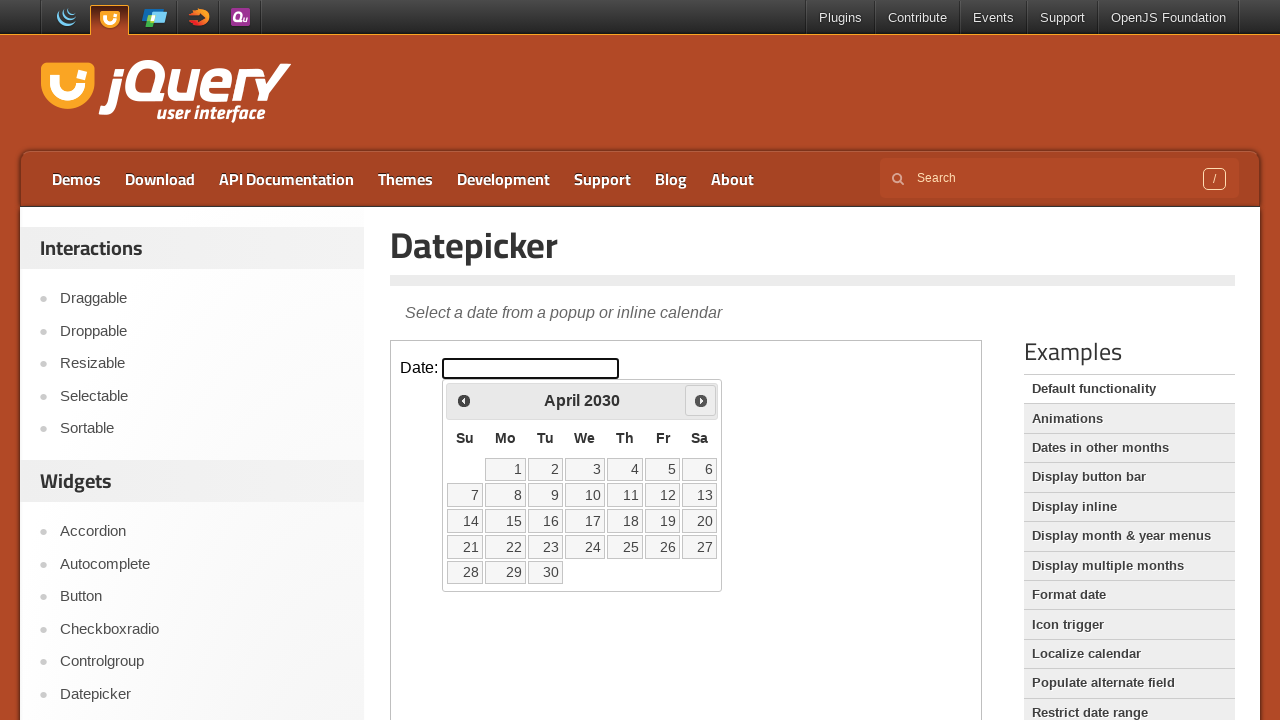

Clicked next month button to navigate from April 2030 at (701, 400) on .demo-frame >> internal:control=enter-frame >> .ui-datepicker-next
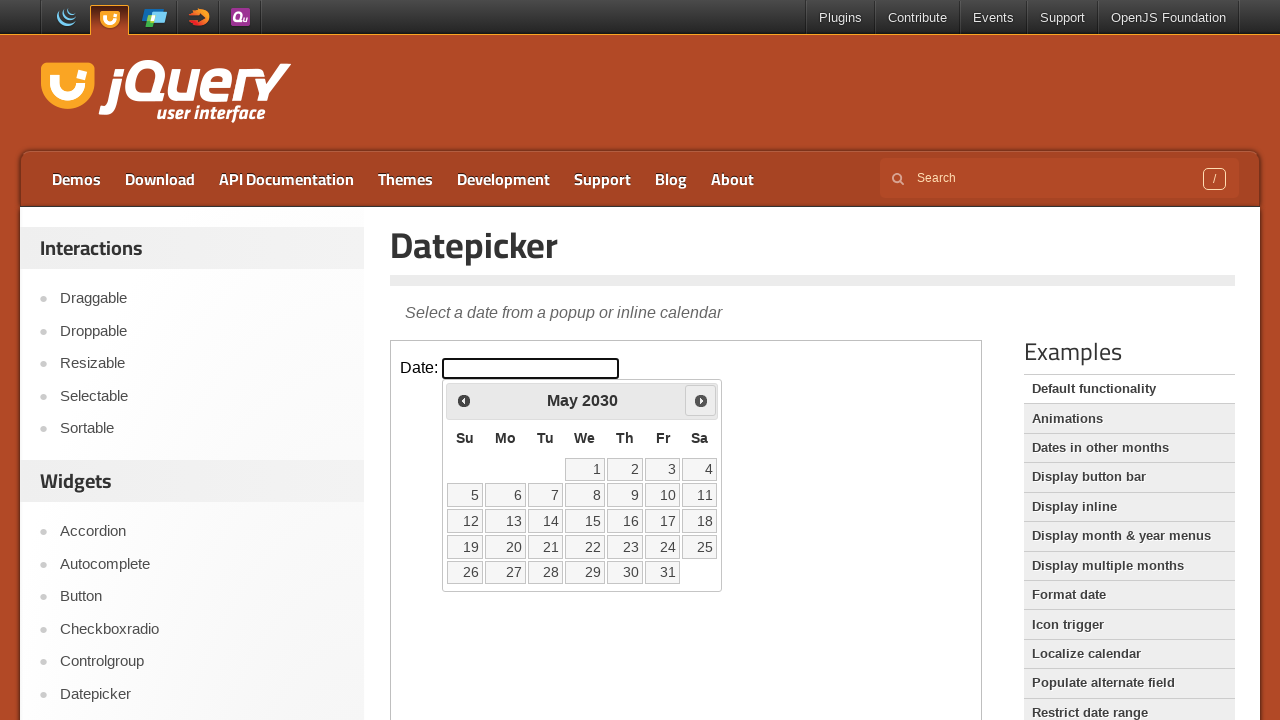

Retrieved current month from calendar: May
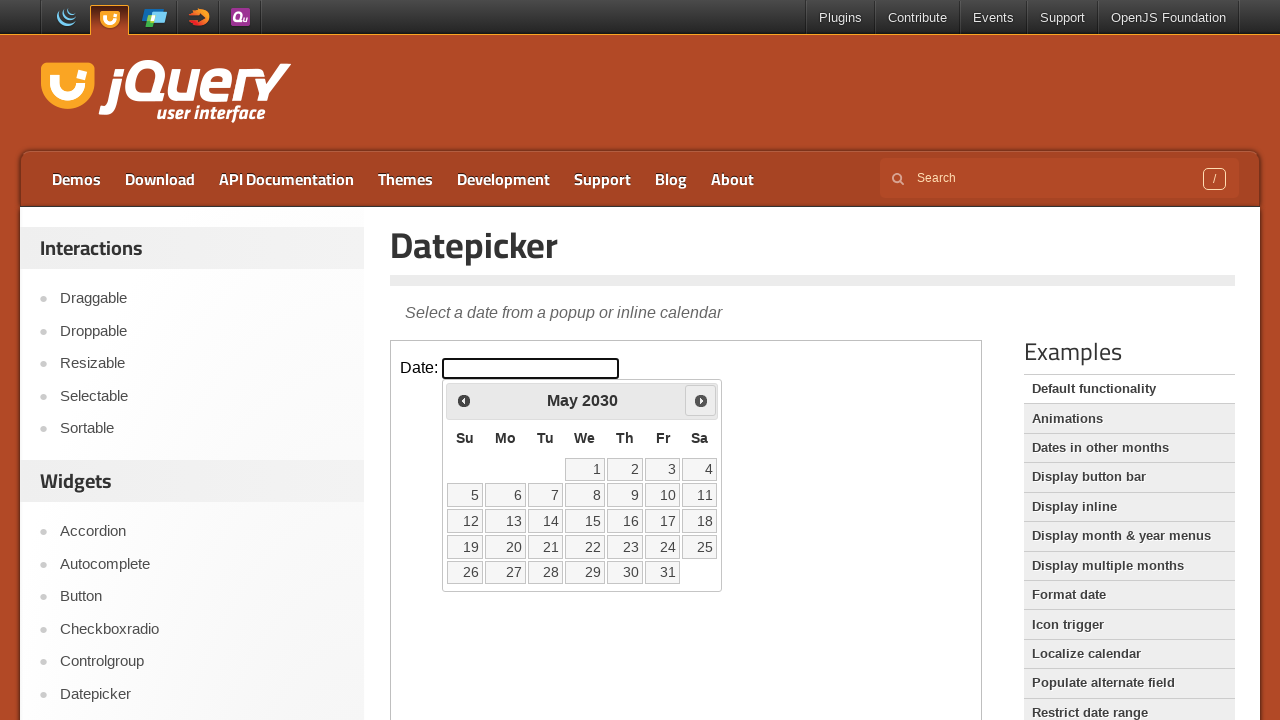

Retrieved current year from calendar: 2030
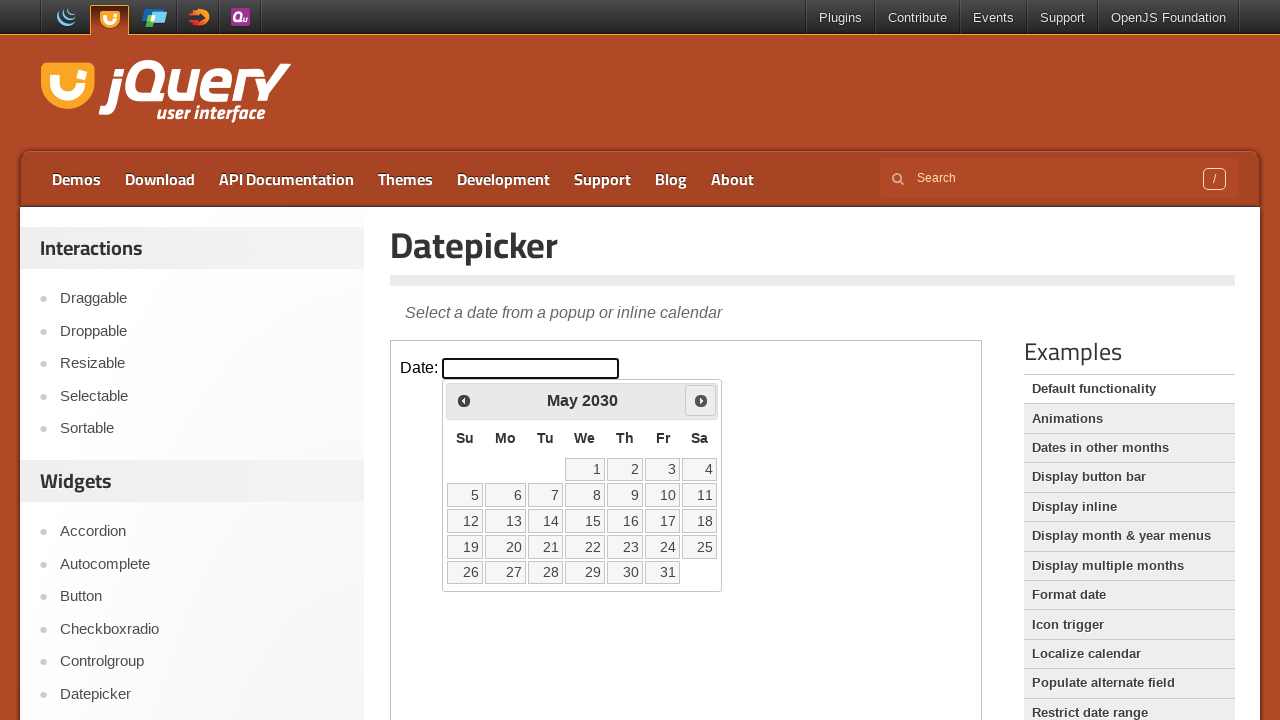

Clicked next month button to navigate from May 2030 at (701, 400) on .demo-frame >> internal:control=enter-frame >> .ui-datepicker-next
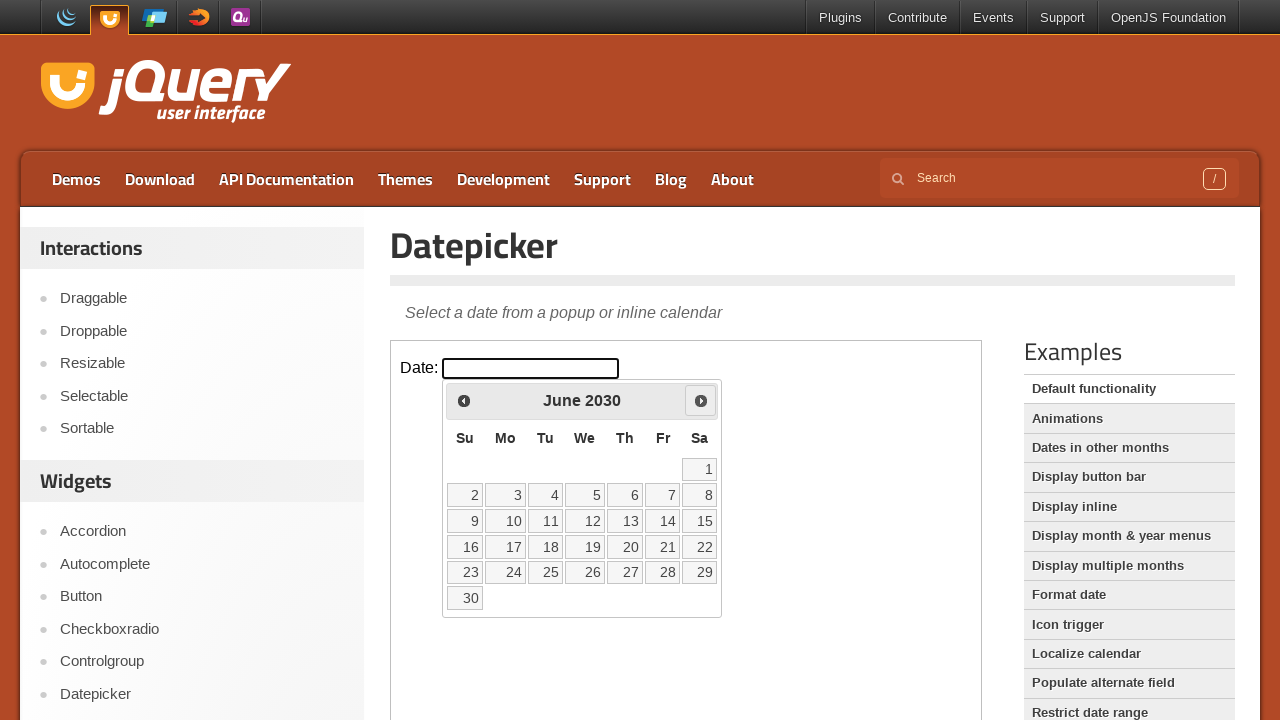

Retrieved current month from calendar: June
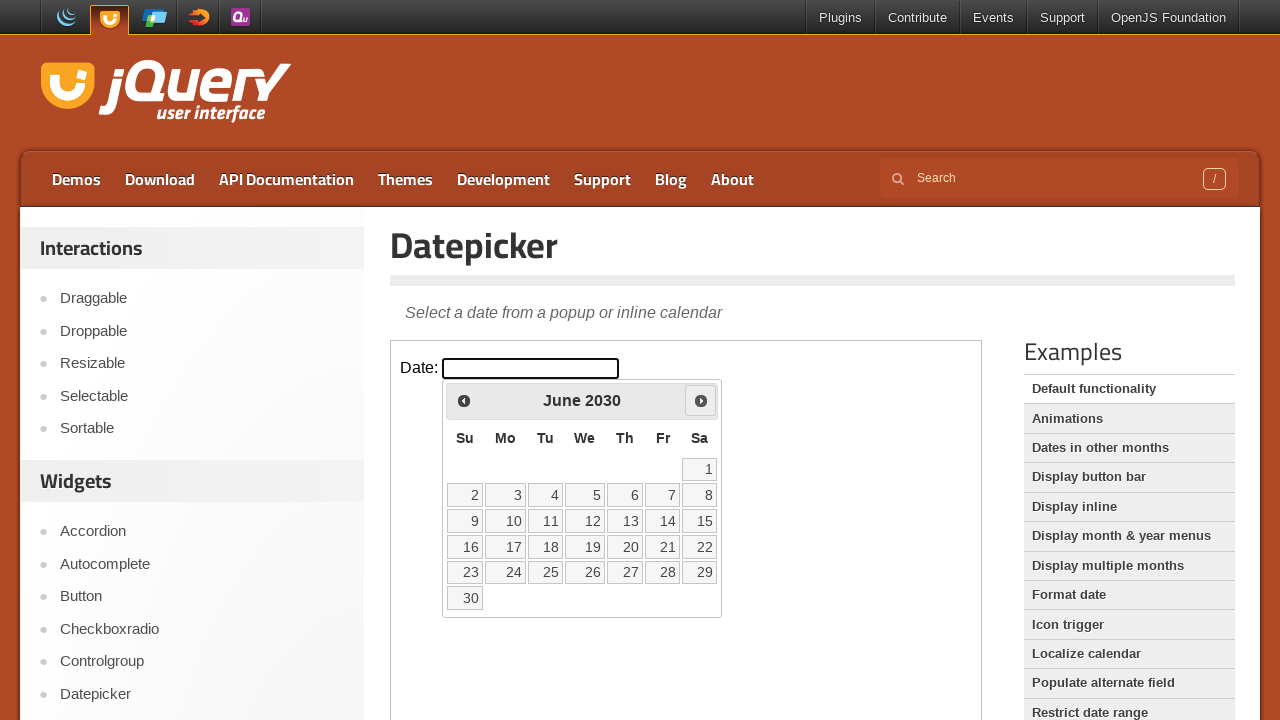

Retrieved current year from calendar: 2030
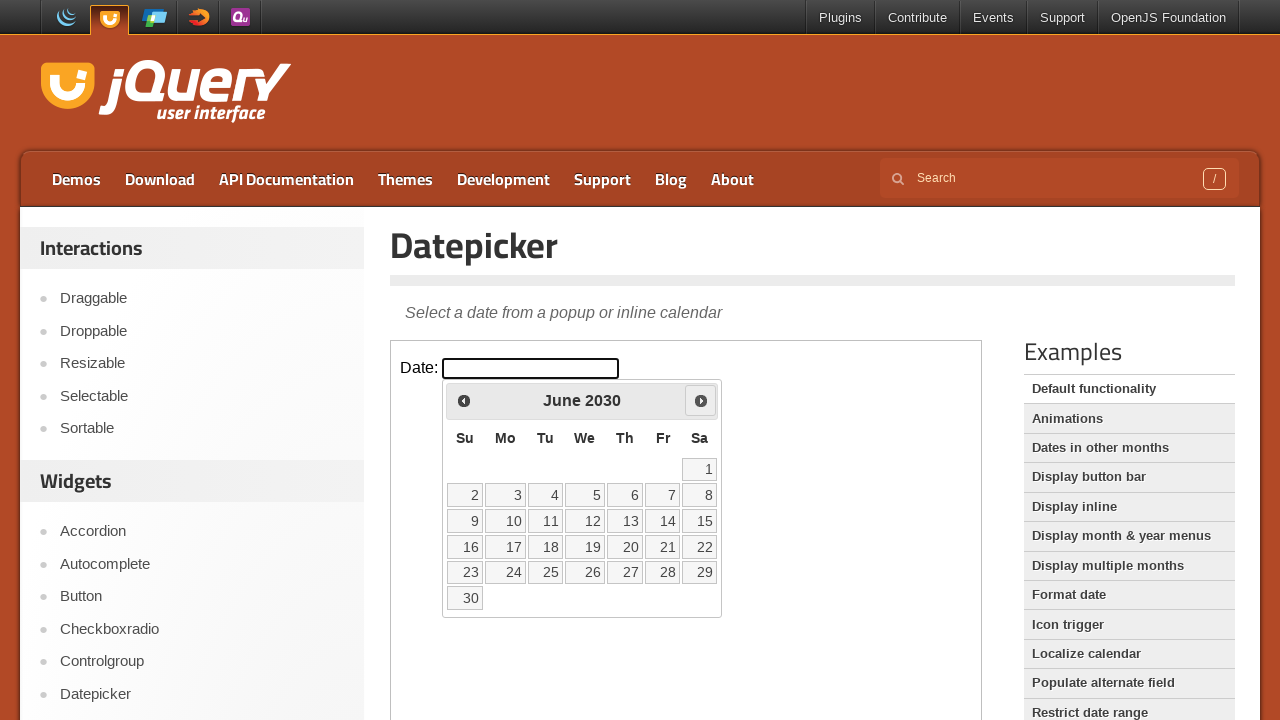

Clicked next month button to navigate from June 2030 at (701, 400) on .demo-frame >> internal:control=enter-frame >> .ui-datepicker-next
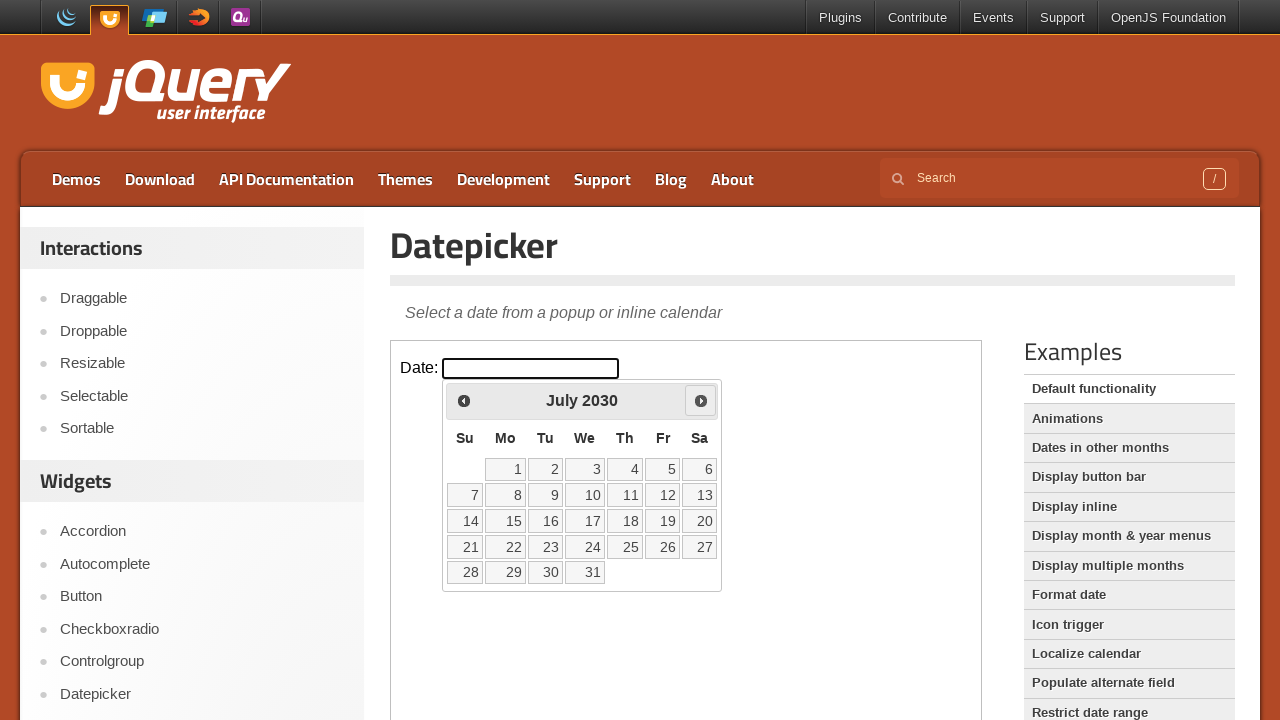

Retrieved current month from calendar: July
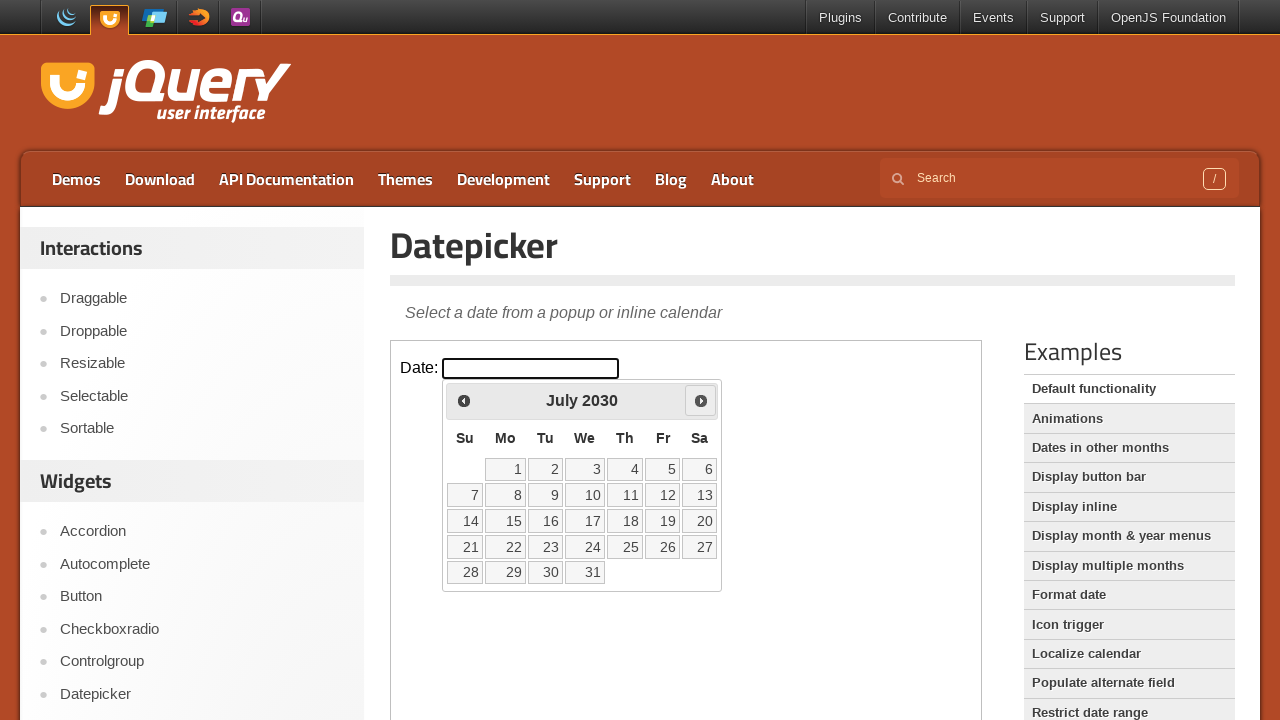

Retrieved current year from calendar: 2030
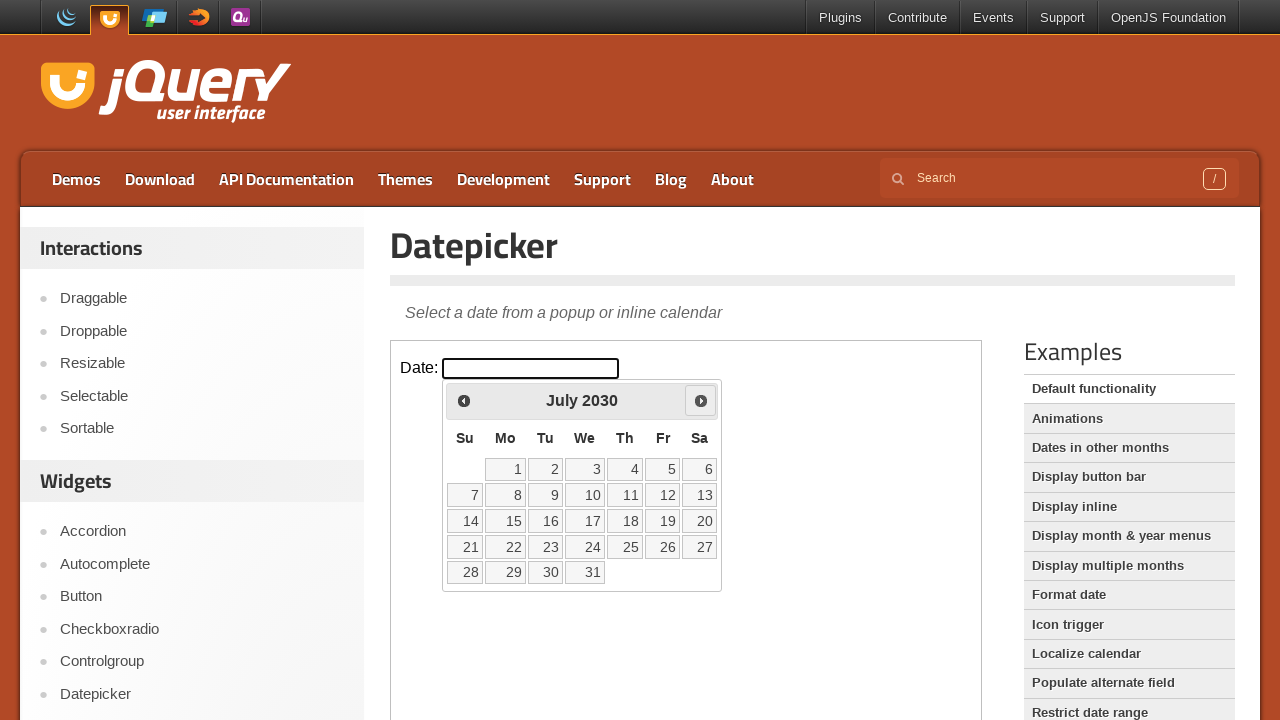

Clicked next month button to navigate from July 2030 at (701, 400) on .demo-frame >> internal:control=enter-frame >> .ui-datepicker-next
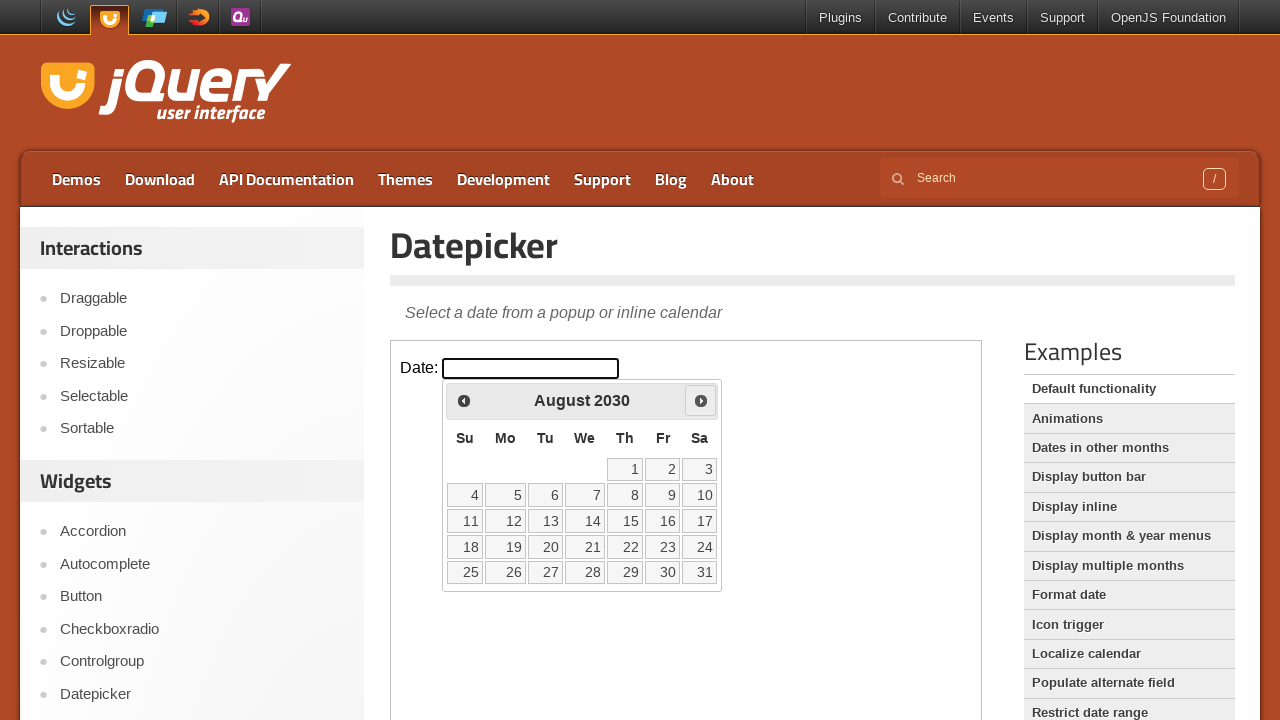

Retrieved current month from calendar: August
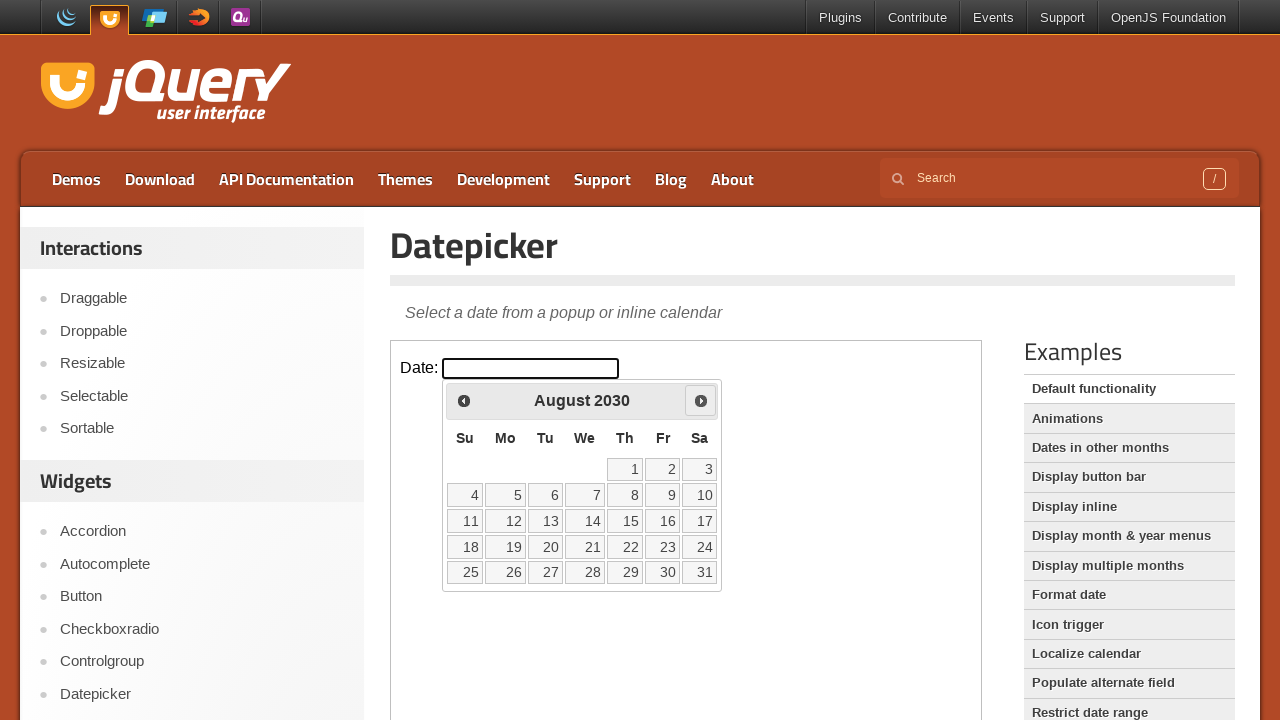

Retrieved current year from calendar: 2030
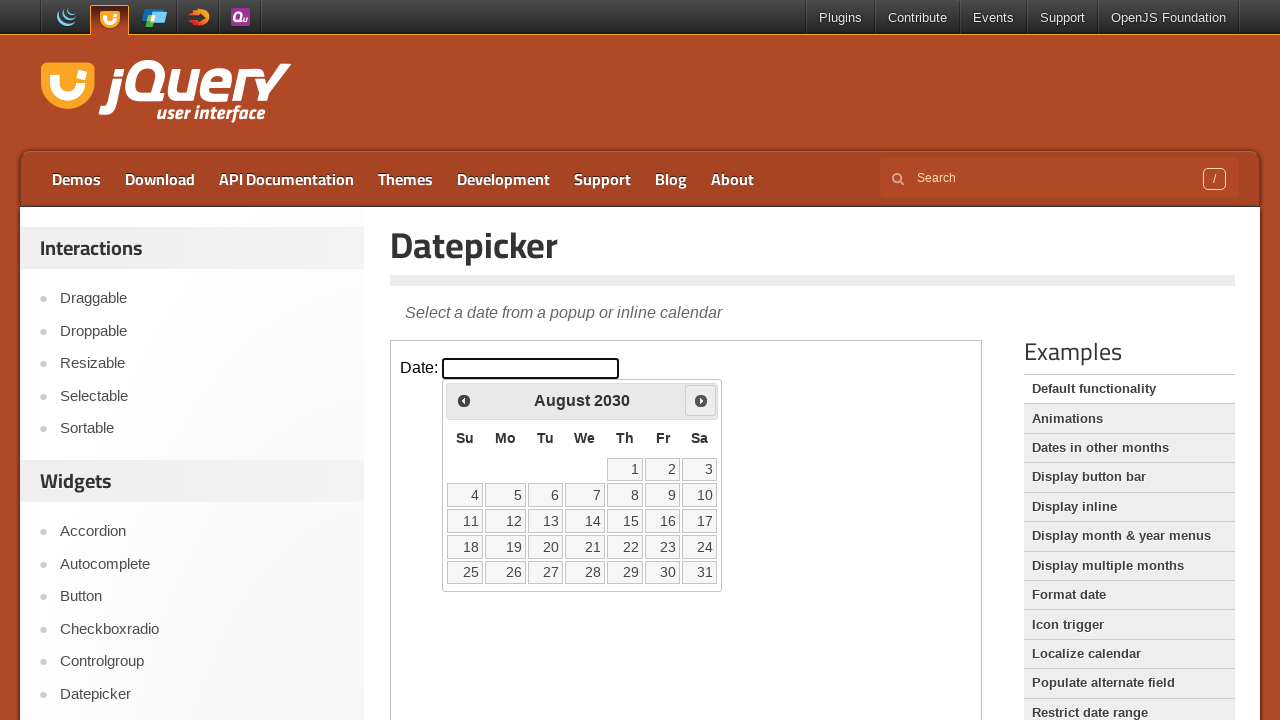

Clicked next month button to navigate from August 2030 at (701, 400) on .demo-frame >> internal:control=enter-frame >> .ui-datepicker-next
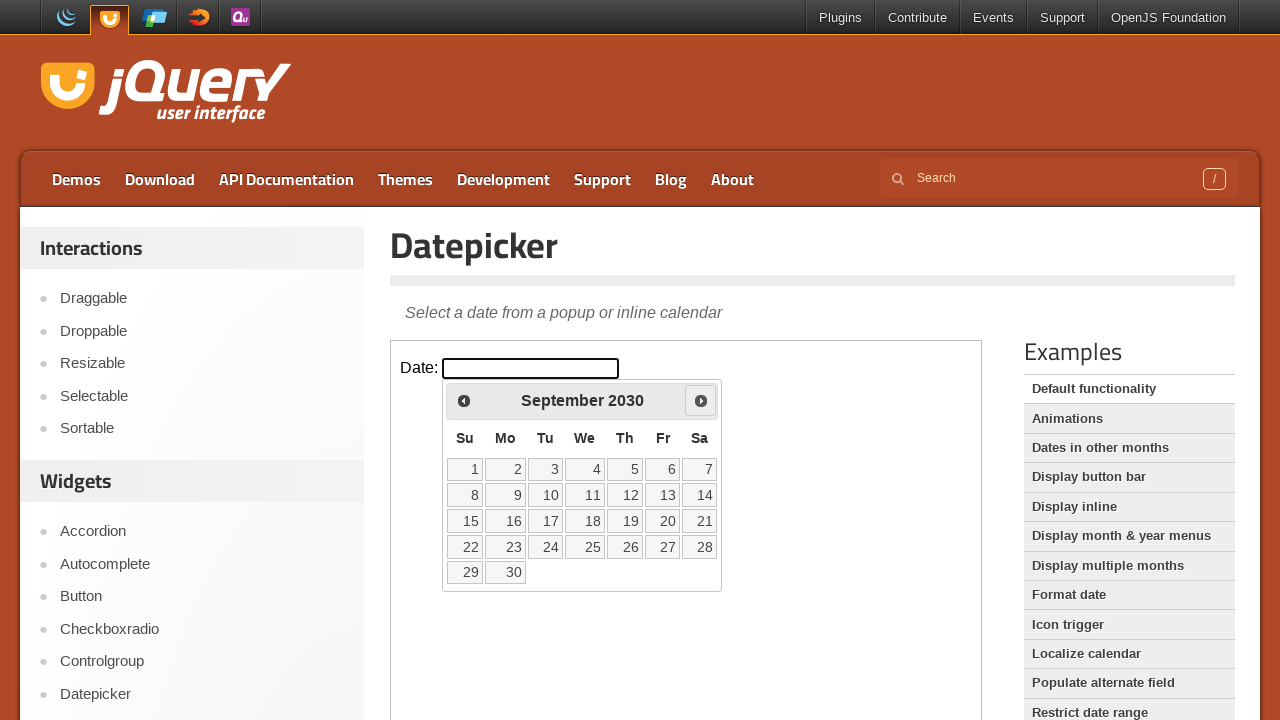

Retrieved current month from calendar: September
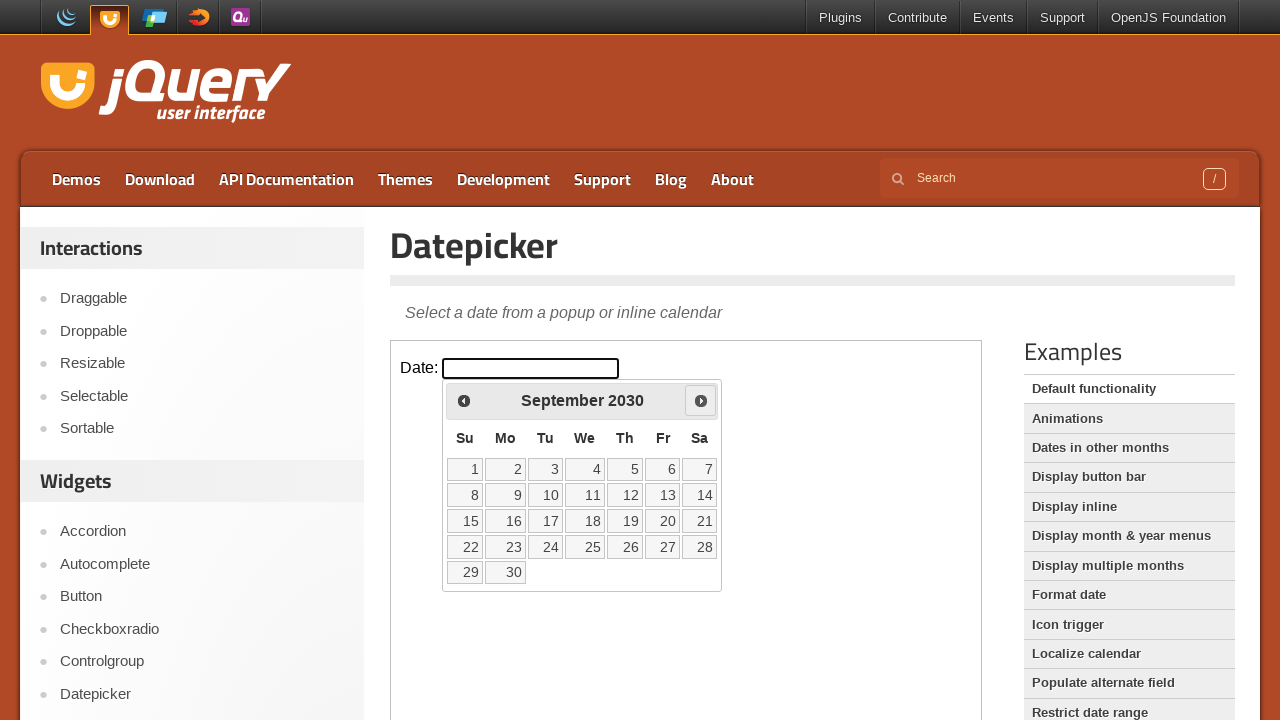

Retrieved current year from calendar: 2030
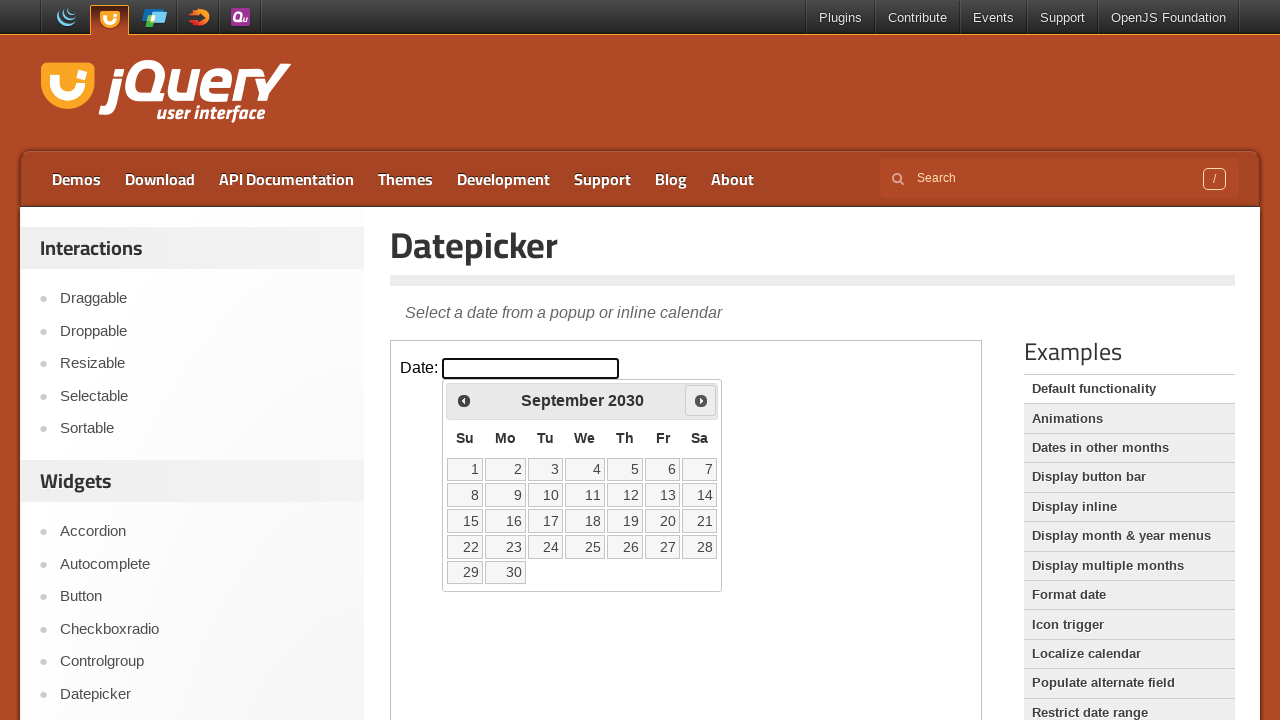

Clicked next month button to navigate from September 2030 at (701, 400) on .demo-frame >> internal:control=enter-frame >> .ui-datepicker-next
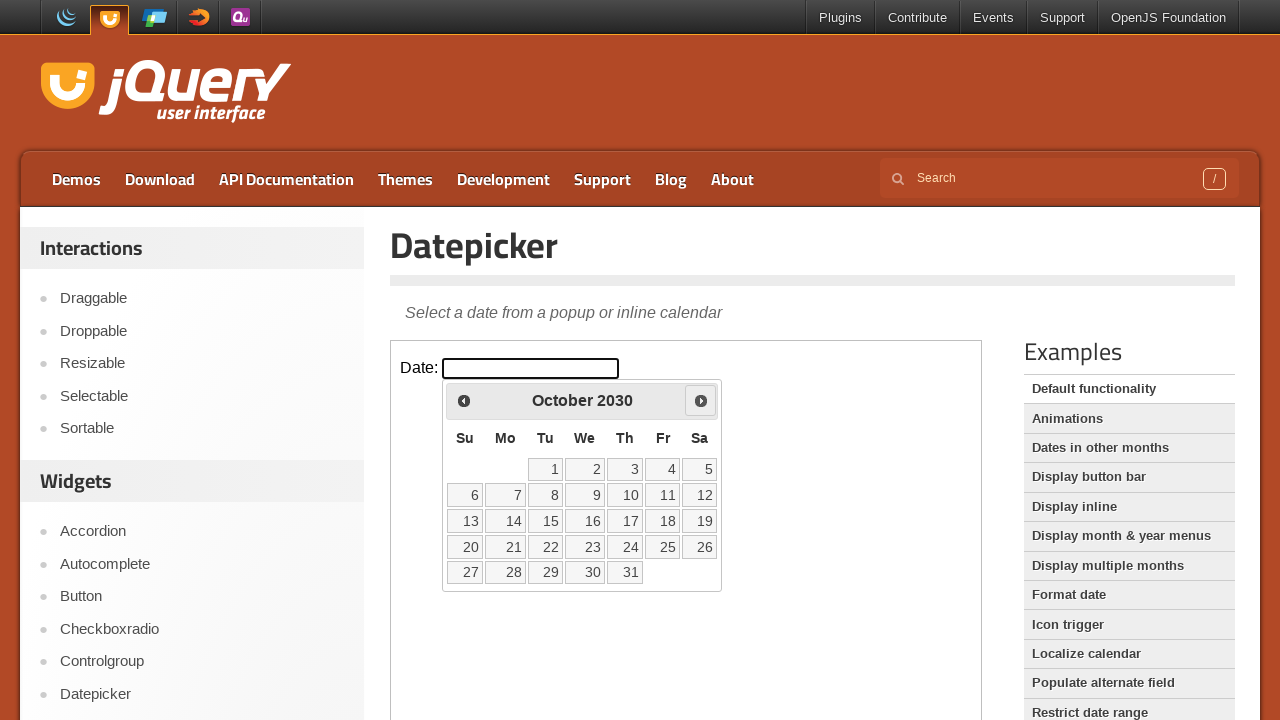

Retrieved current month from calendar: October
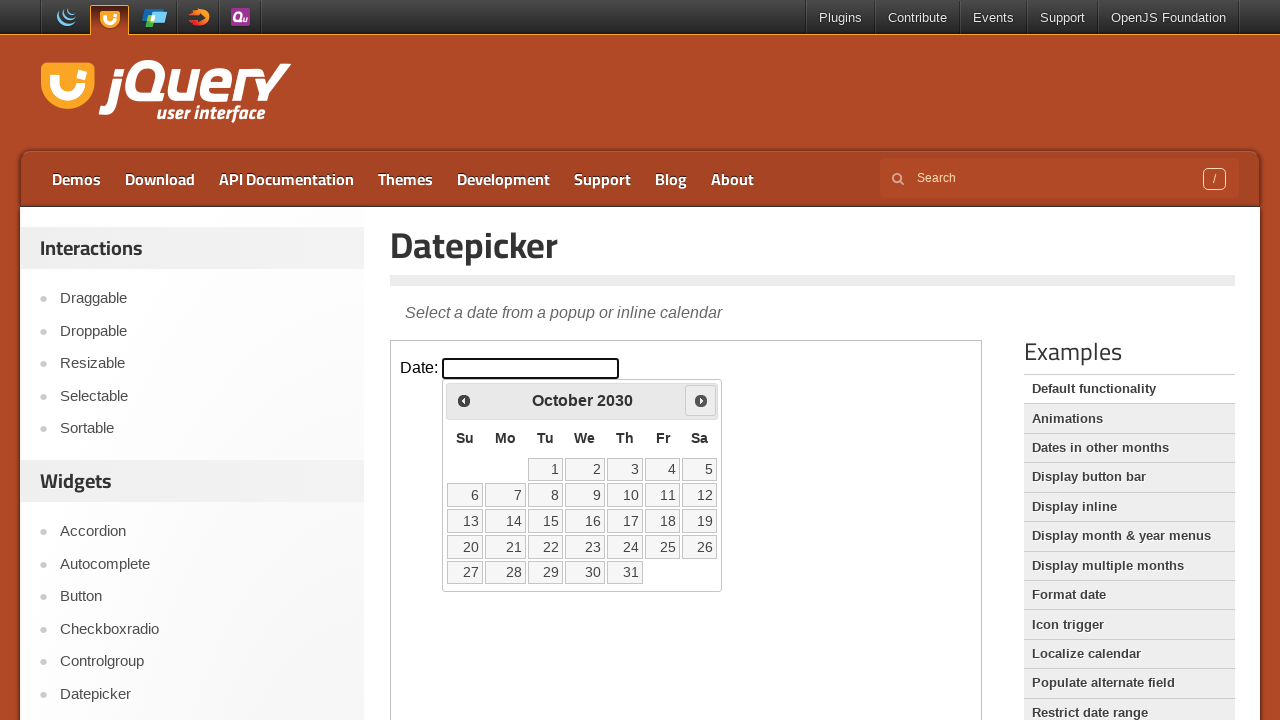

Retrieved current year from calendar: 2030
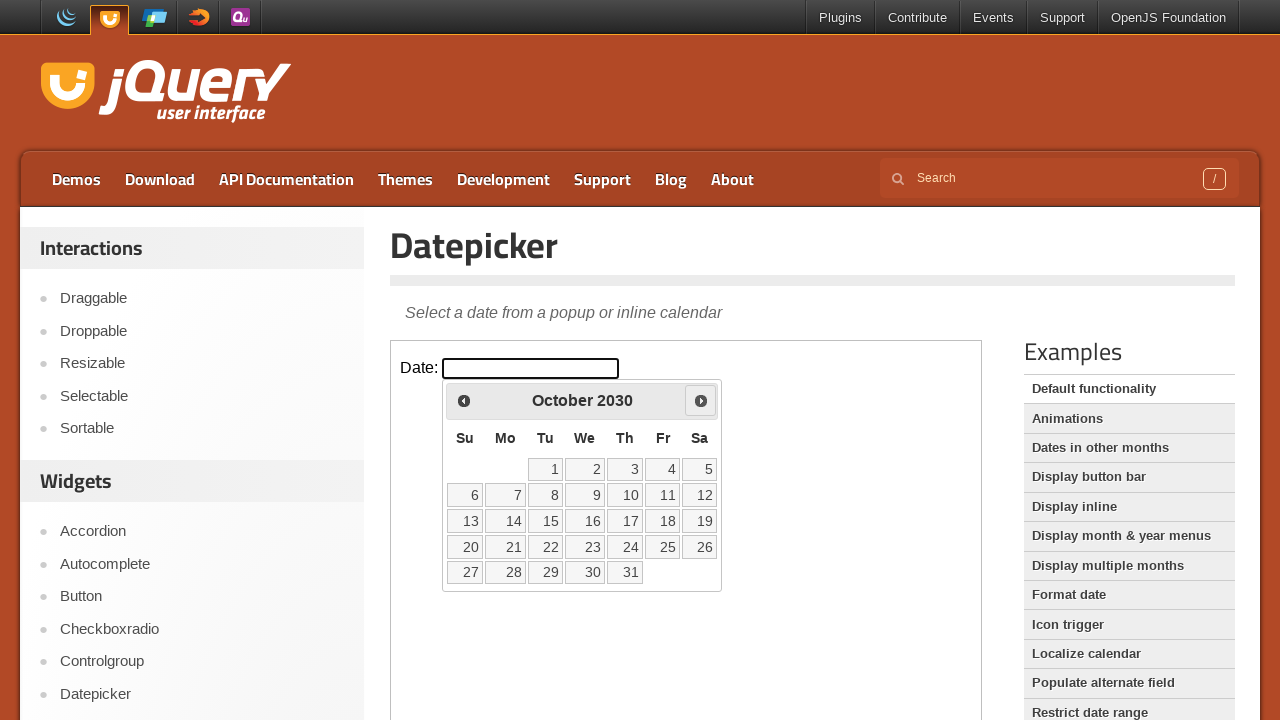

Clicked next month button to navigate from October 2030 at (701, 400) on .demo-frame >> internal:control=enter-frame >> .ui-datepicker-next
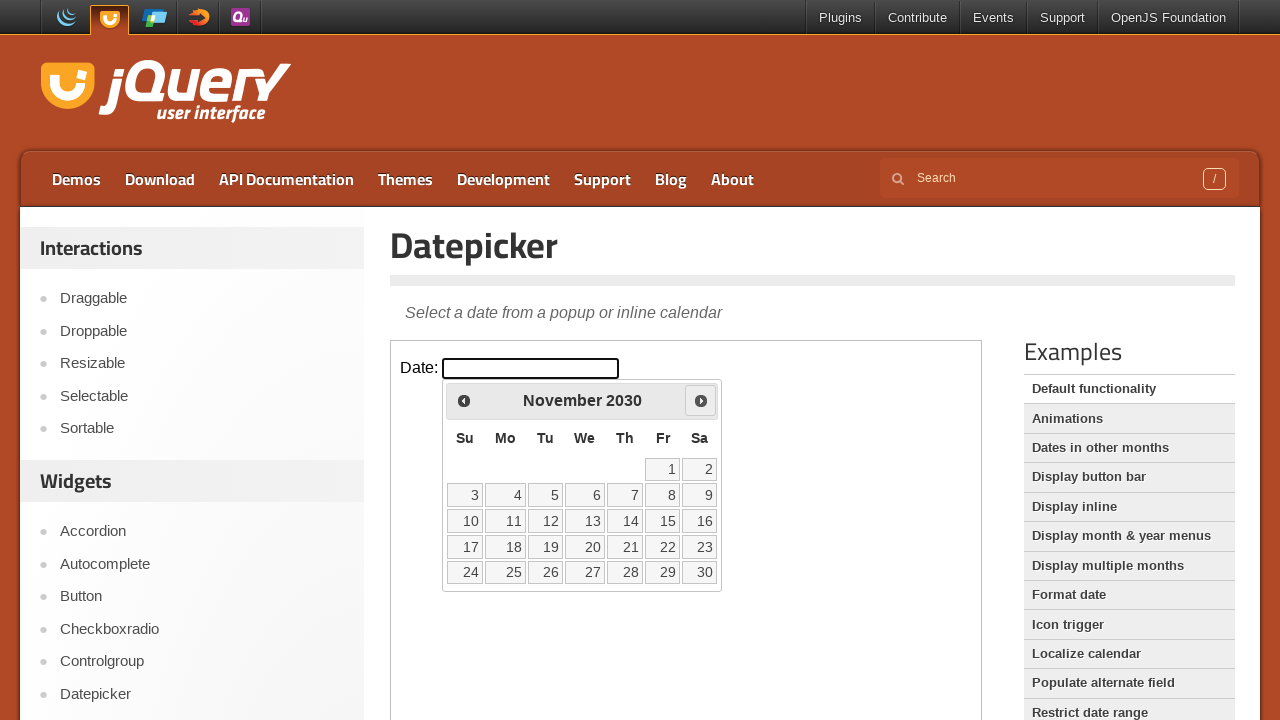

Retrieved current month from calendar: November
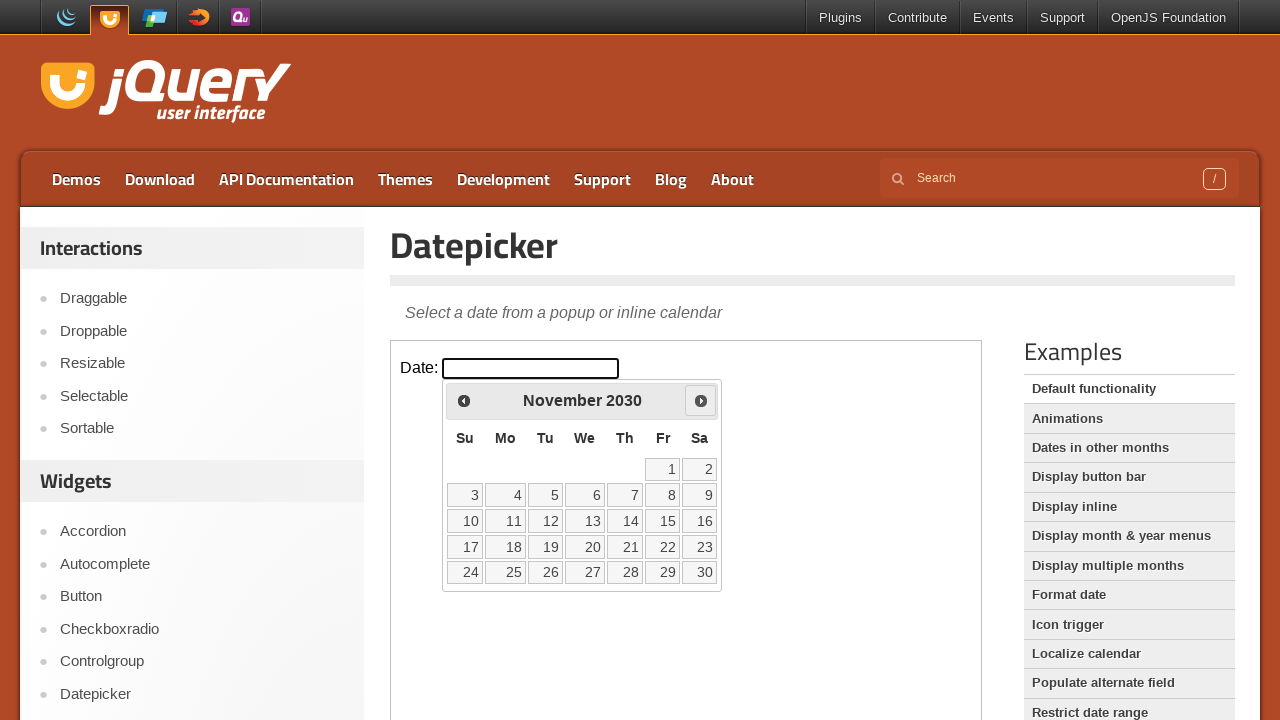

Retrieved current year from calendar: 2030
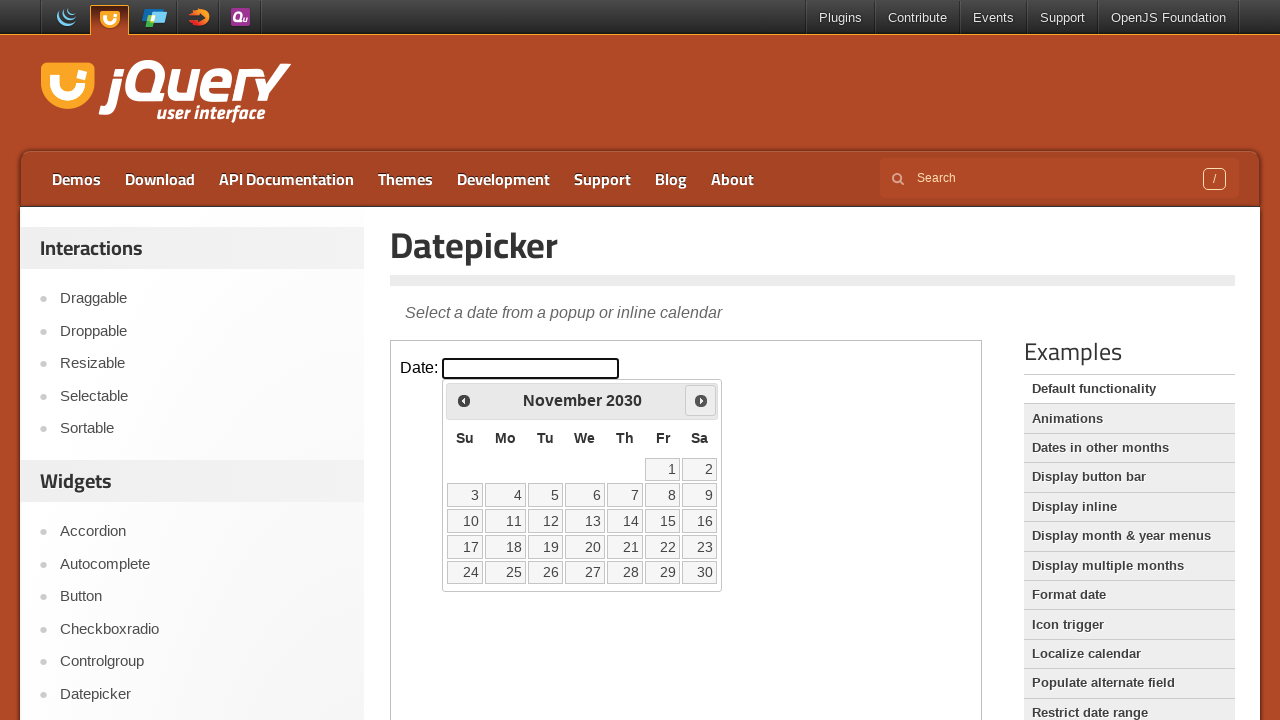

Clicked next month button to navigate from November 2030 at (701, 400) on .demo-frame >> internal:control=enter-frame >> .ui-datepicker-next
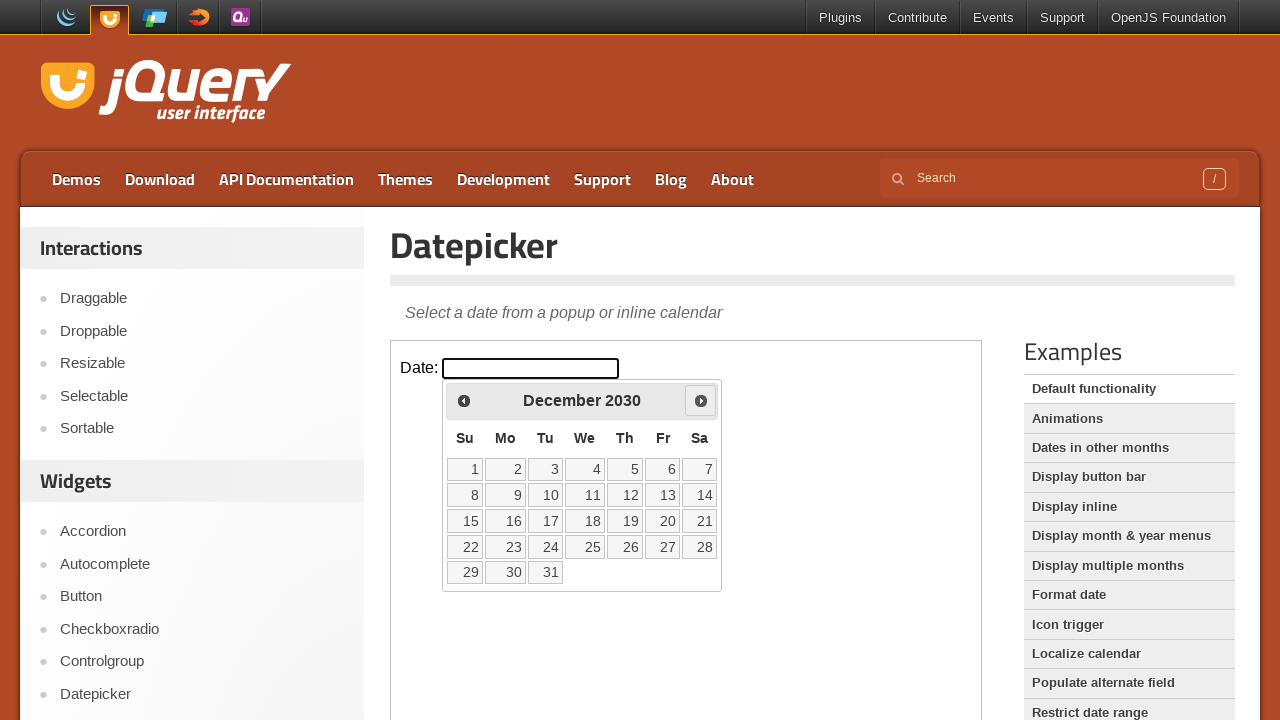

Retrieved current month from calendar: December
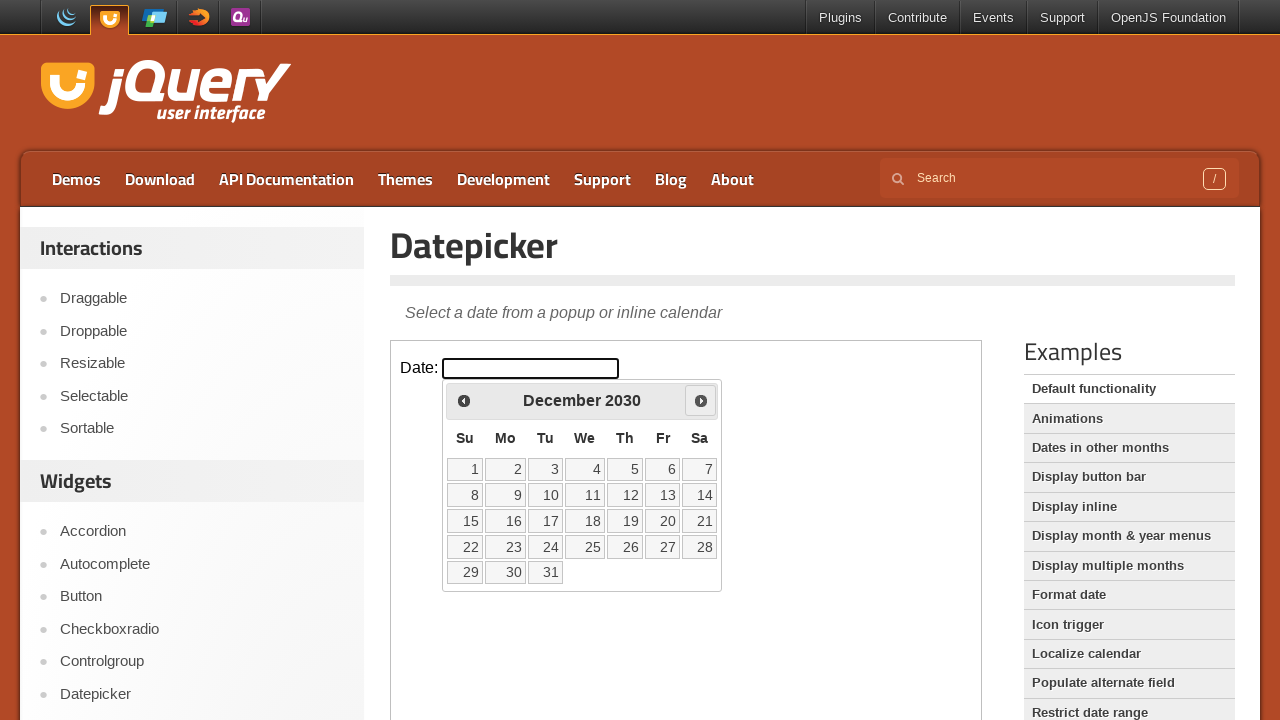

Retrieved current year from calendar: 2030
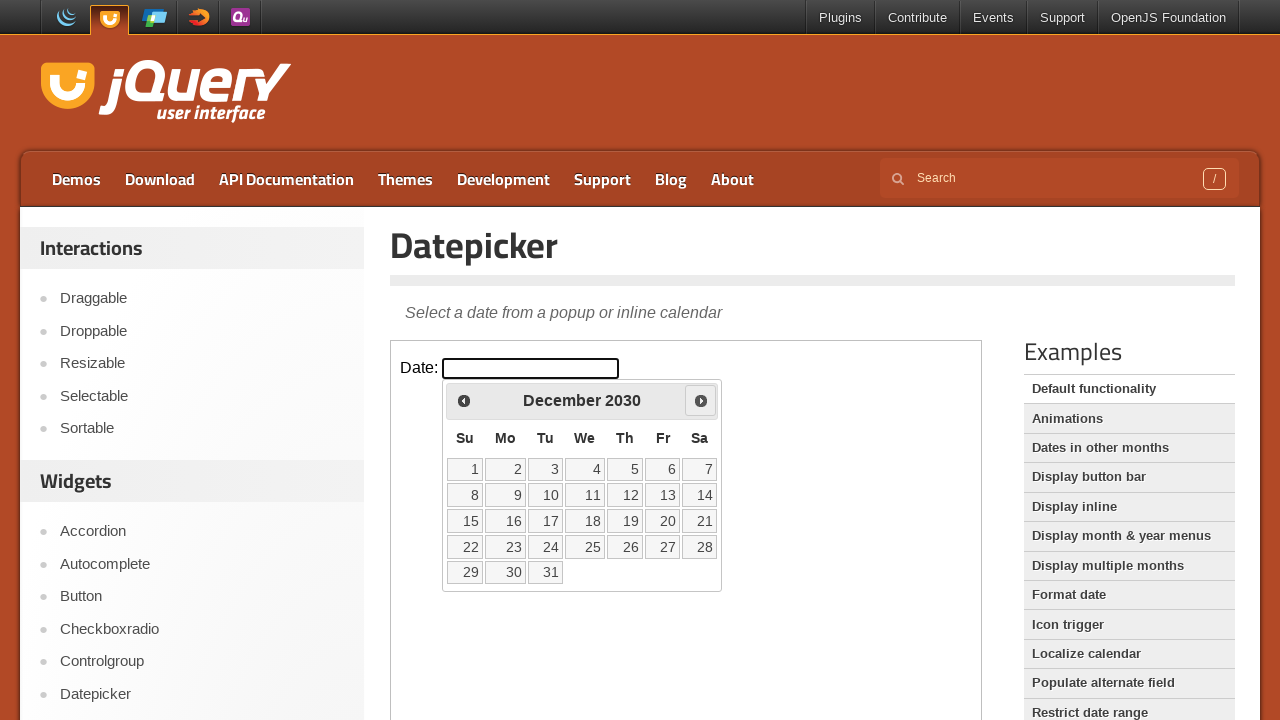

Clicked next month button to navigate from December 2030 at (701, 400) on .demo-frame >> internal:control=enter-frame >> .ui-datepicker-next
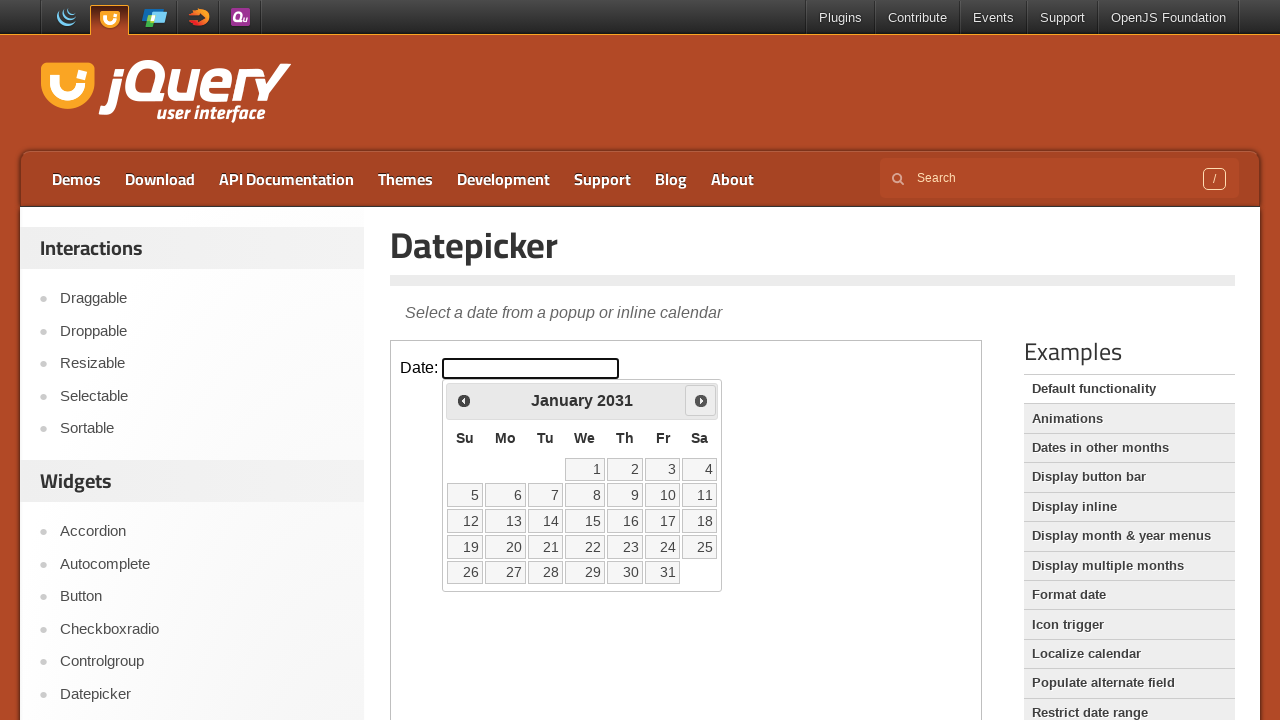

Retrieved current month from calendar: January
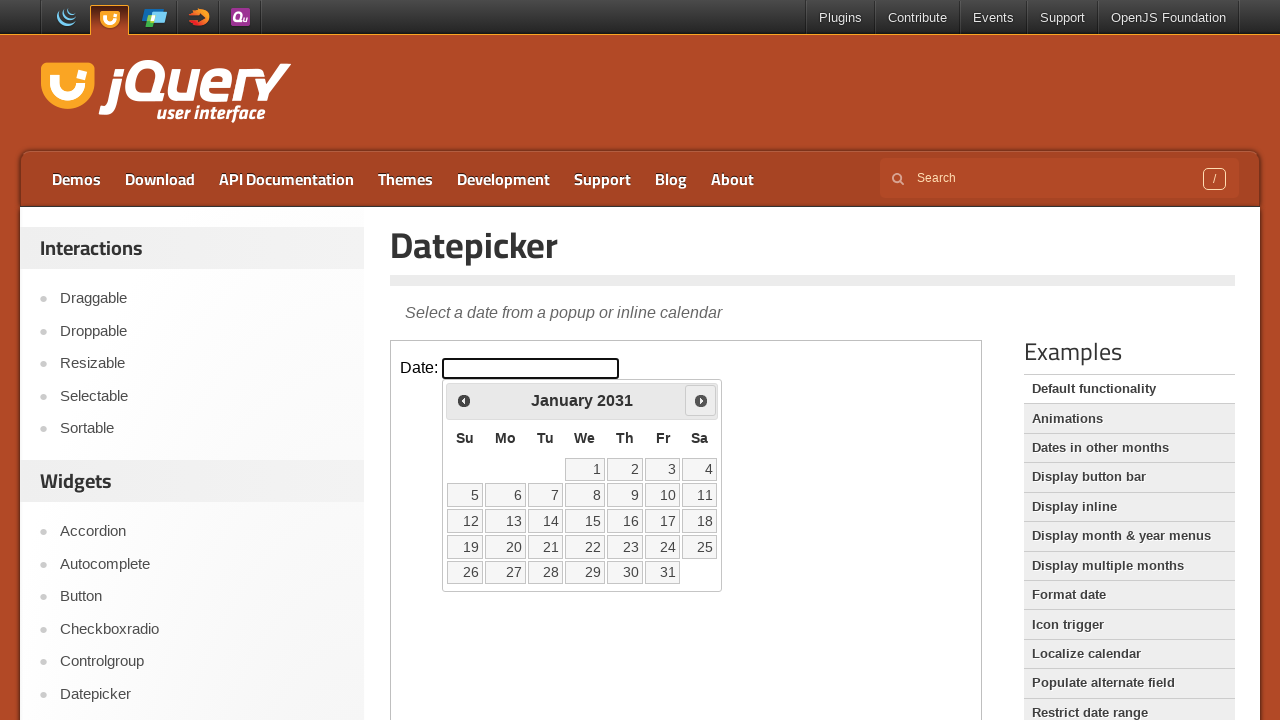

Retrieved current year from calendar: 2031
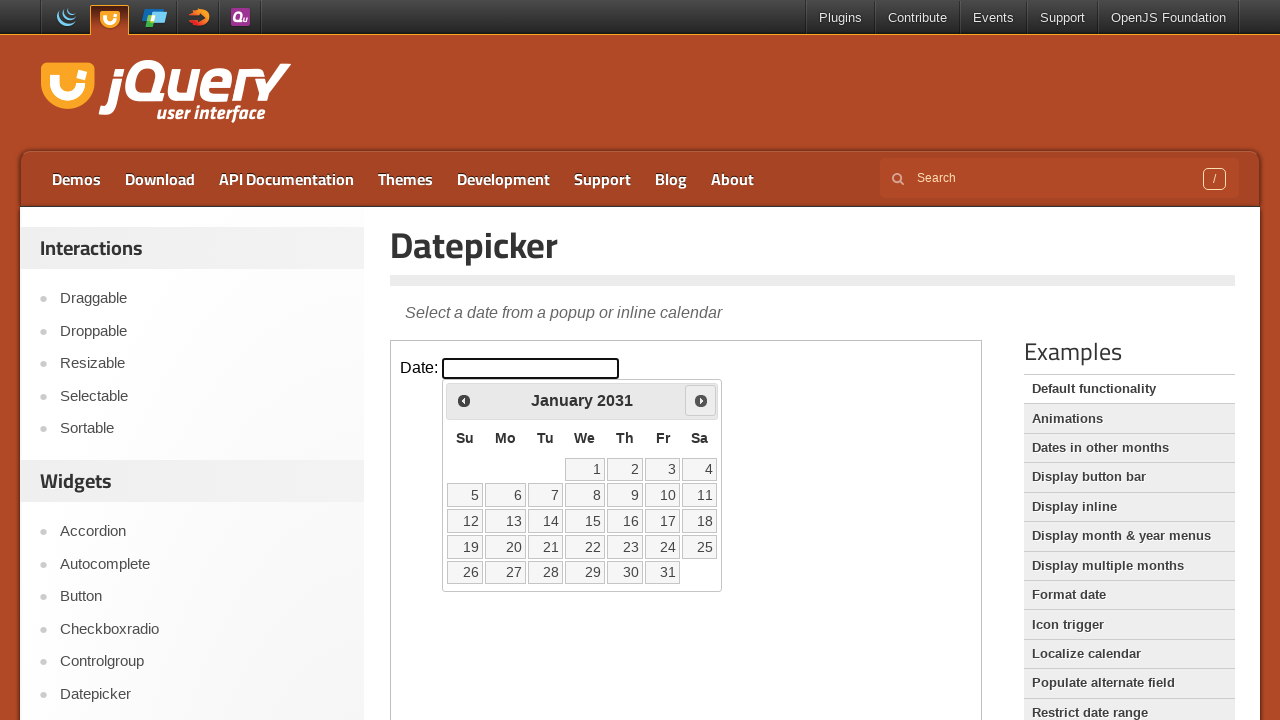

Clicked next month button to navigate from January 2031 at (701, 400) on .demo-frame >> internal:control=enter-frame >> .ui-datepicker-next
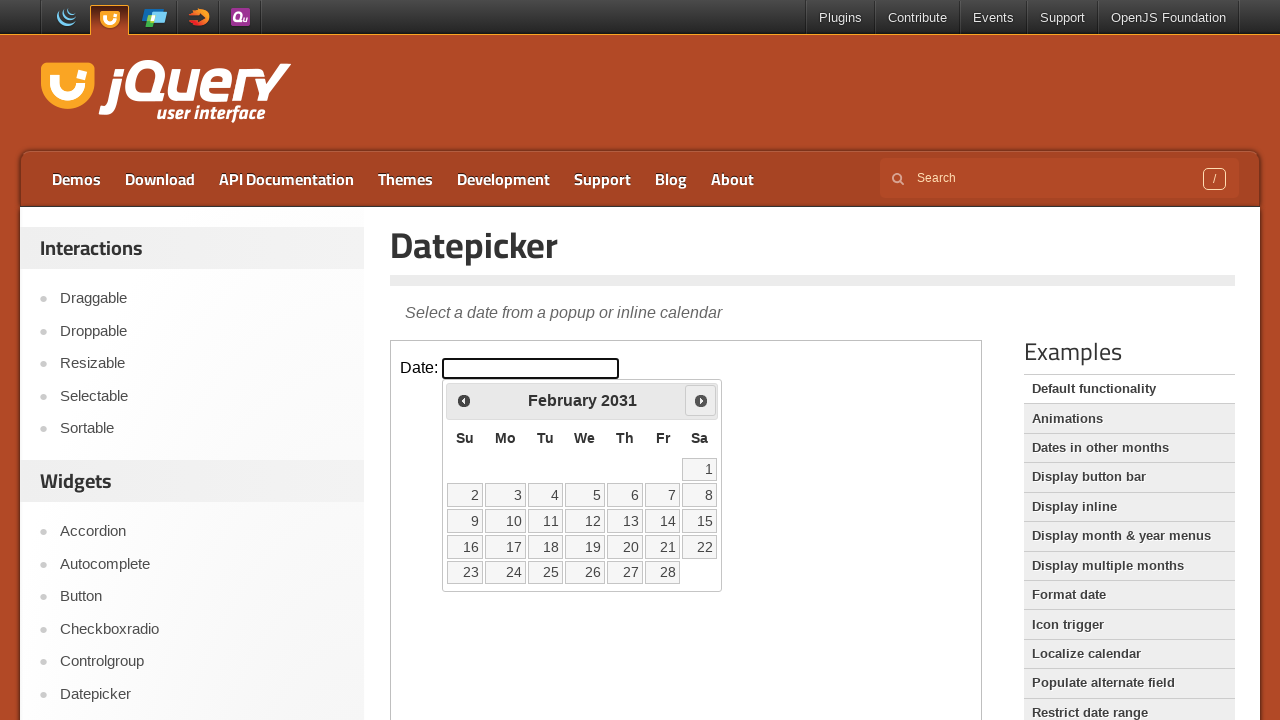

Retrieved current month from calendar: February
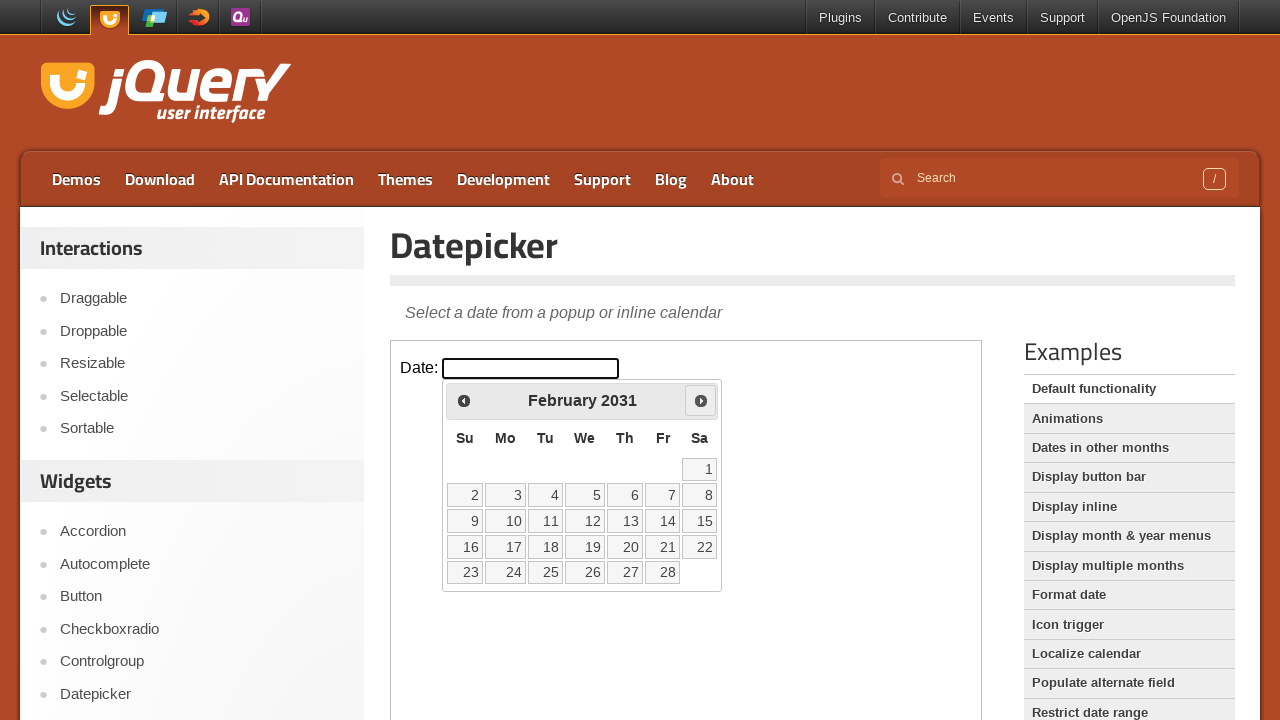

Retrieved current year from calendar: 2031
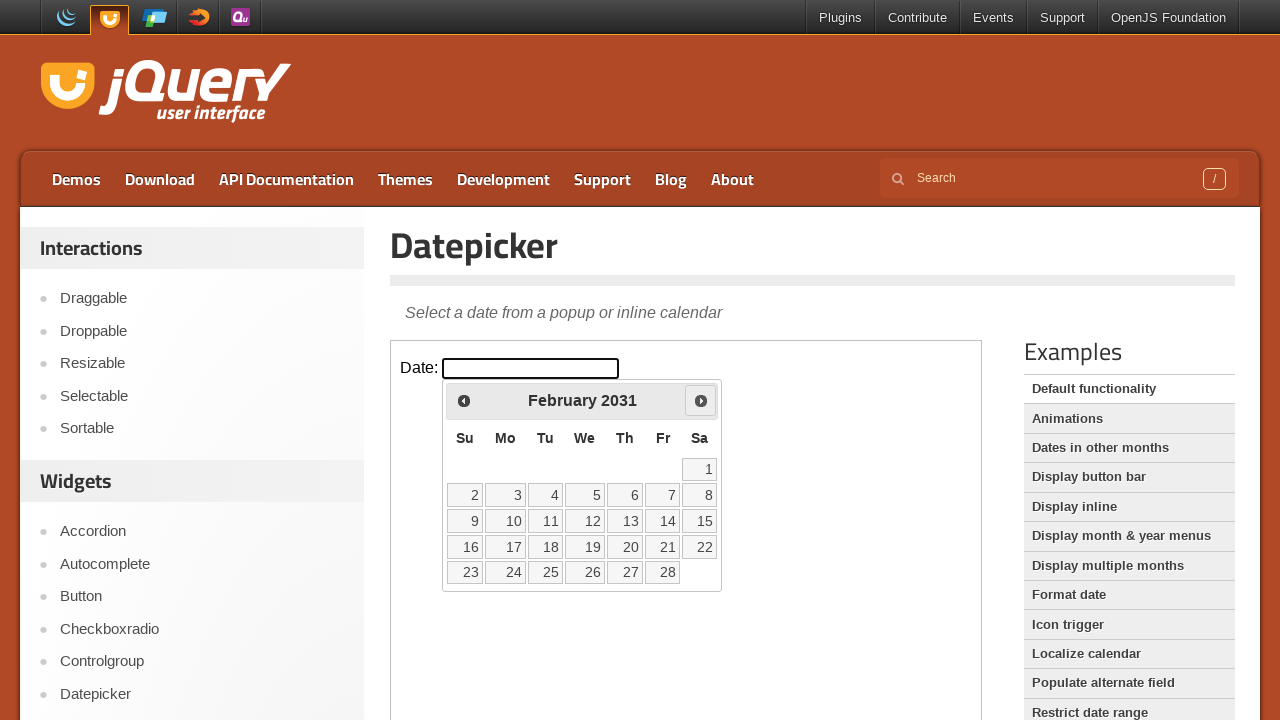

Clicked next month button to navigate from February 2031 at (701, 400) on .demo-frame >> internal:control=enter-frame >> .ui-datepicker-next
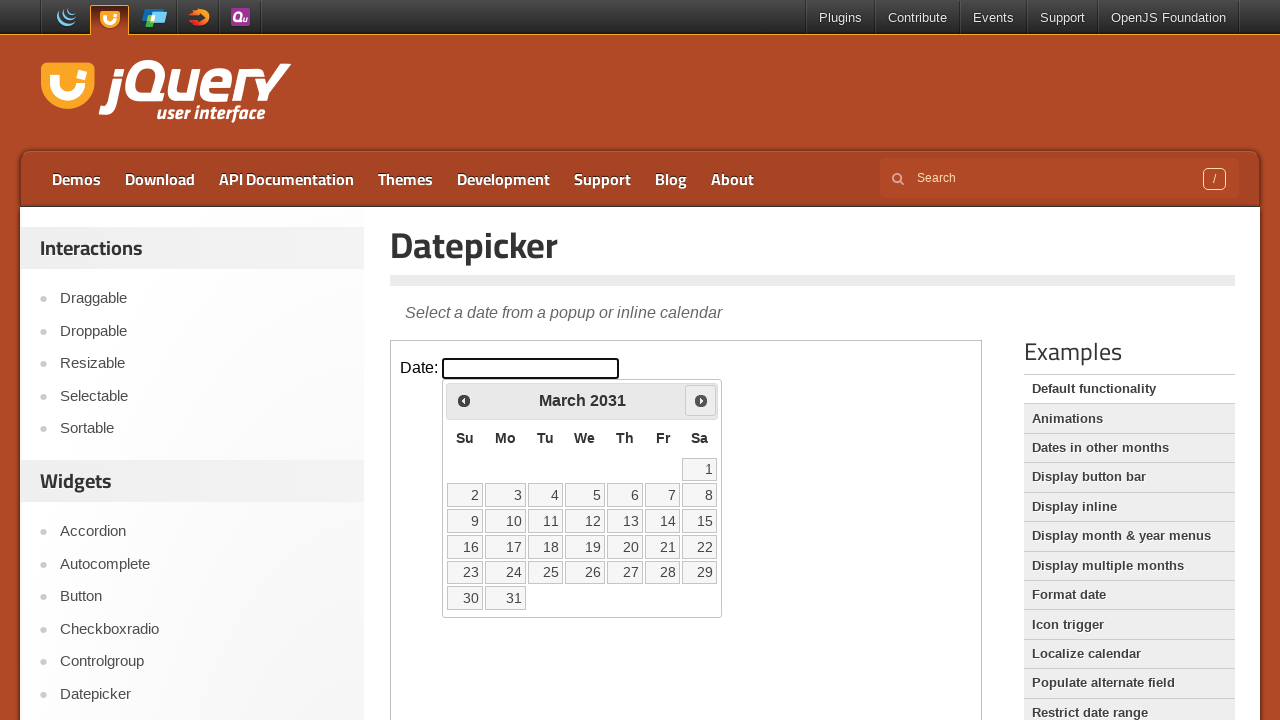

Retrieved current month from calendar: March
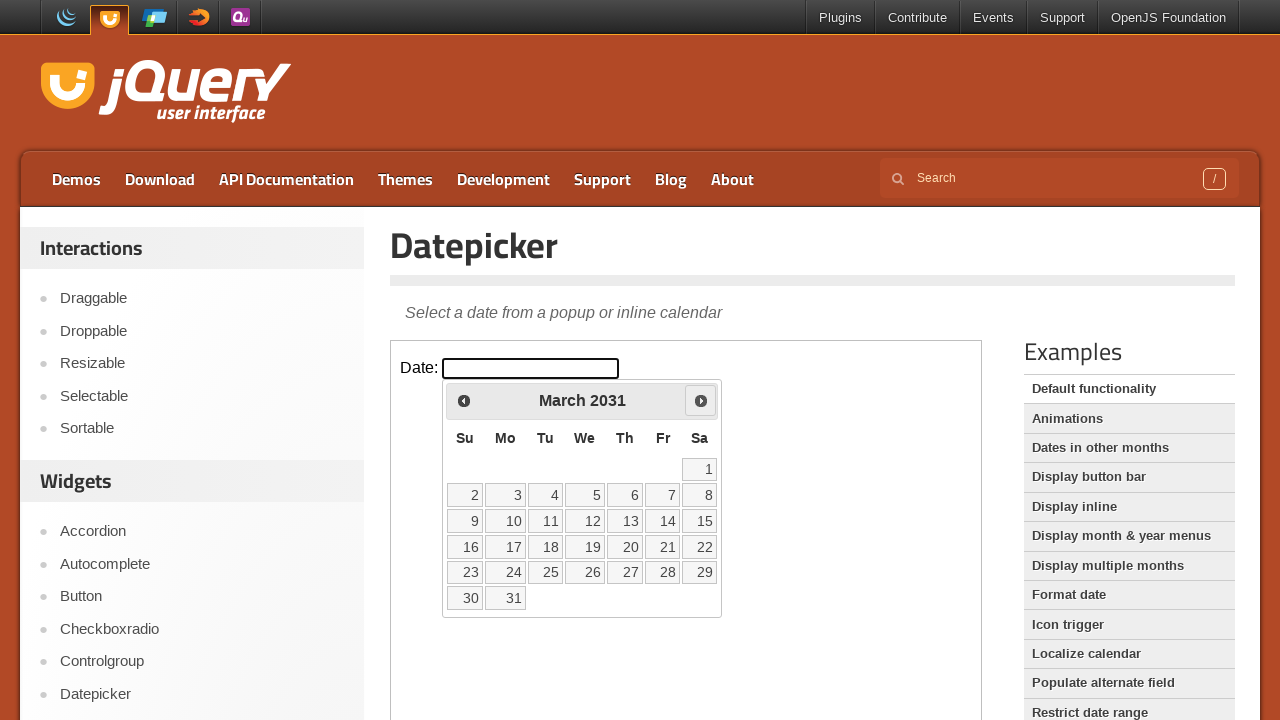

Retrieved current year from calendar: 2031
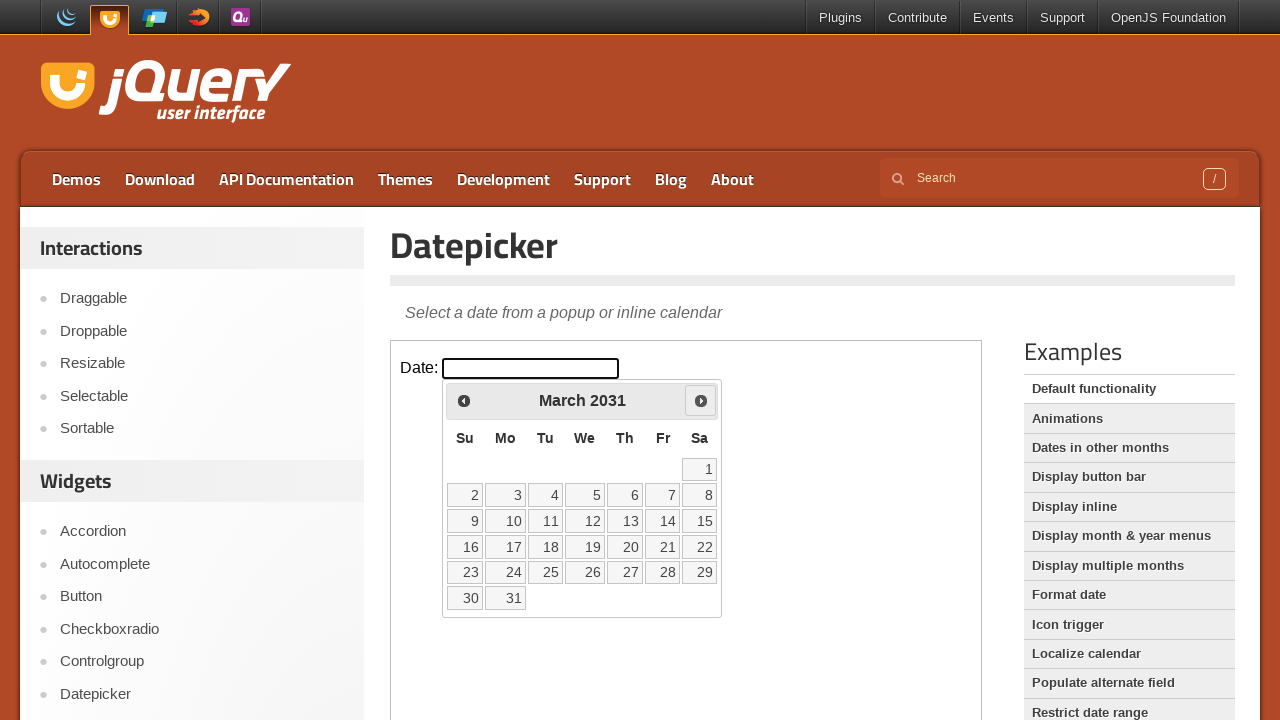

Clicked next month button to navigate from March 2031 at (701, 400) on .demo-frame >> internal:control=enter-frame >> .ui-datepicker-next
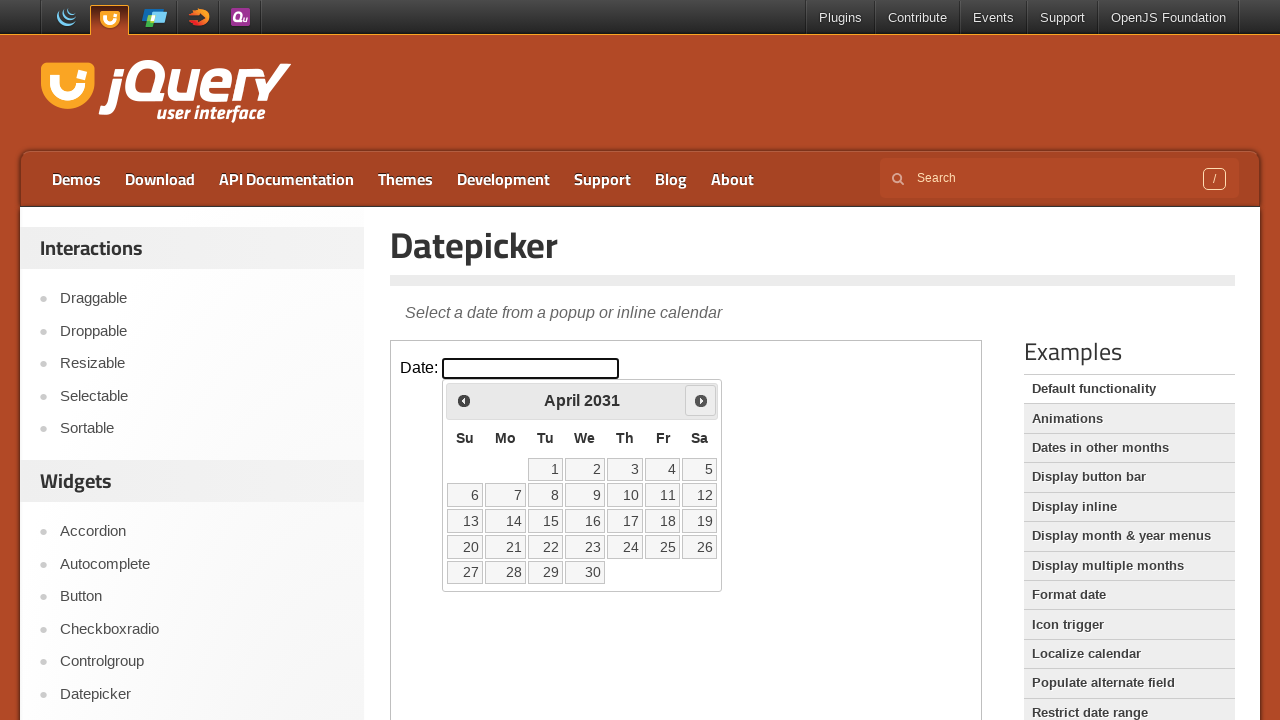

Retrieved current month from calendar: April
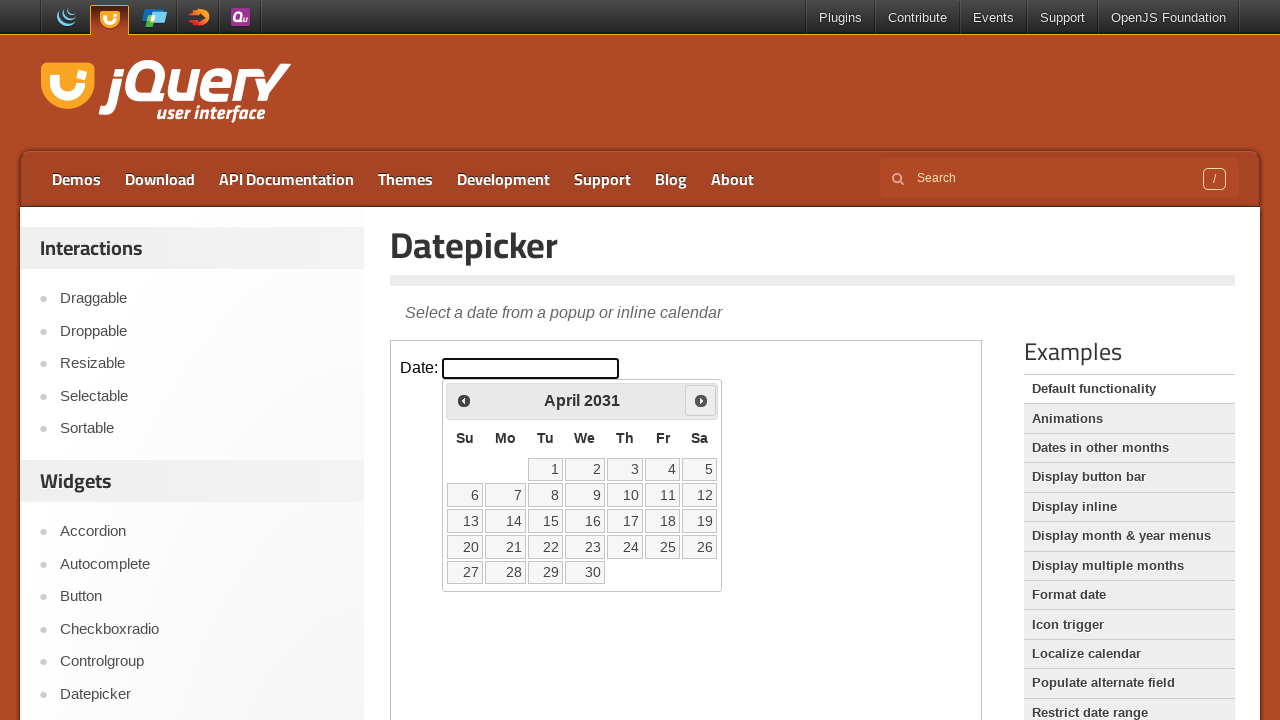

Retrieved current year from calendar: 2031
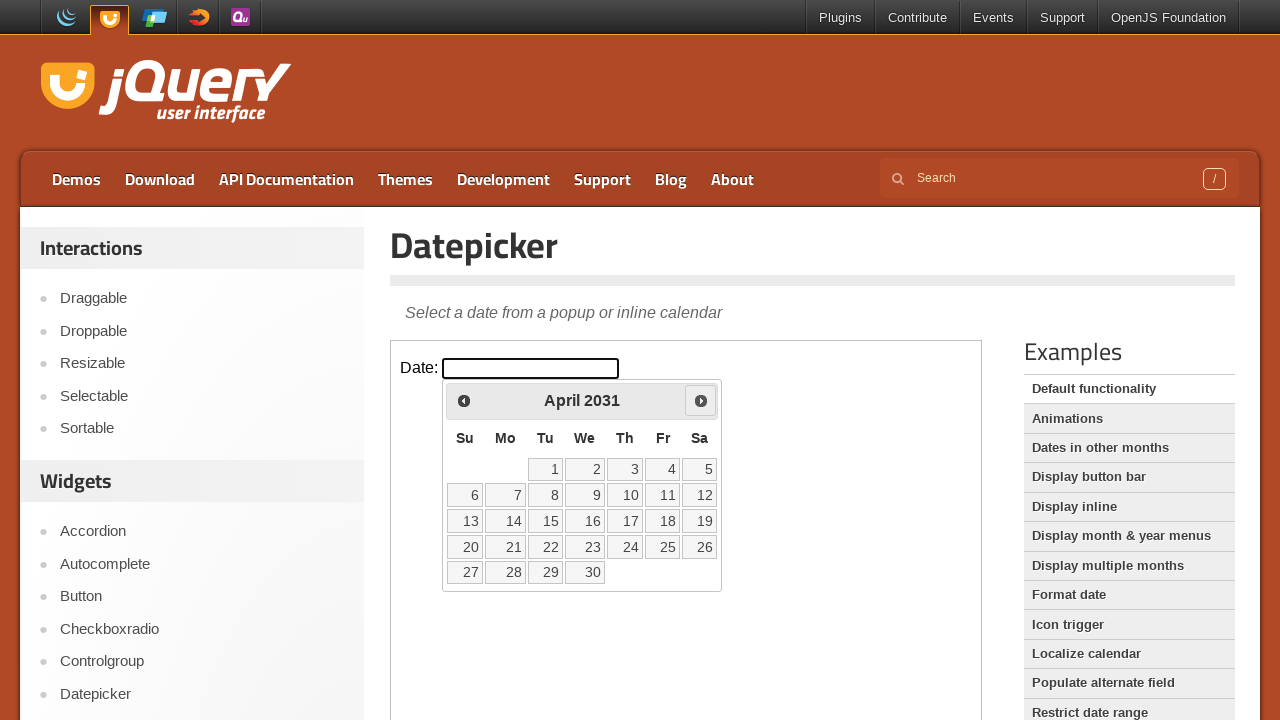

Clicked next month button to navigate from April 2031 at (701, 400) on .demo-frame >> internal:control=enter-frame >> .ui-datepicker-next
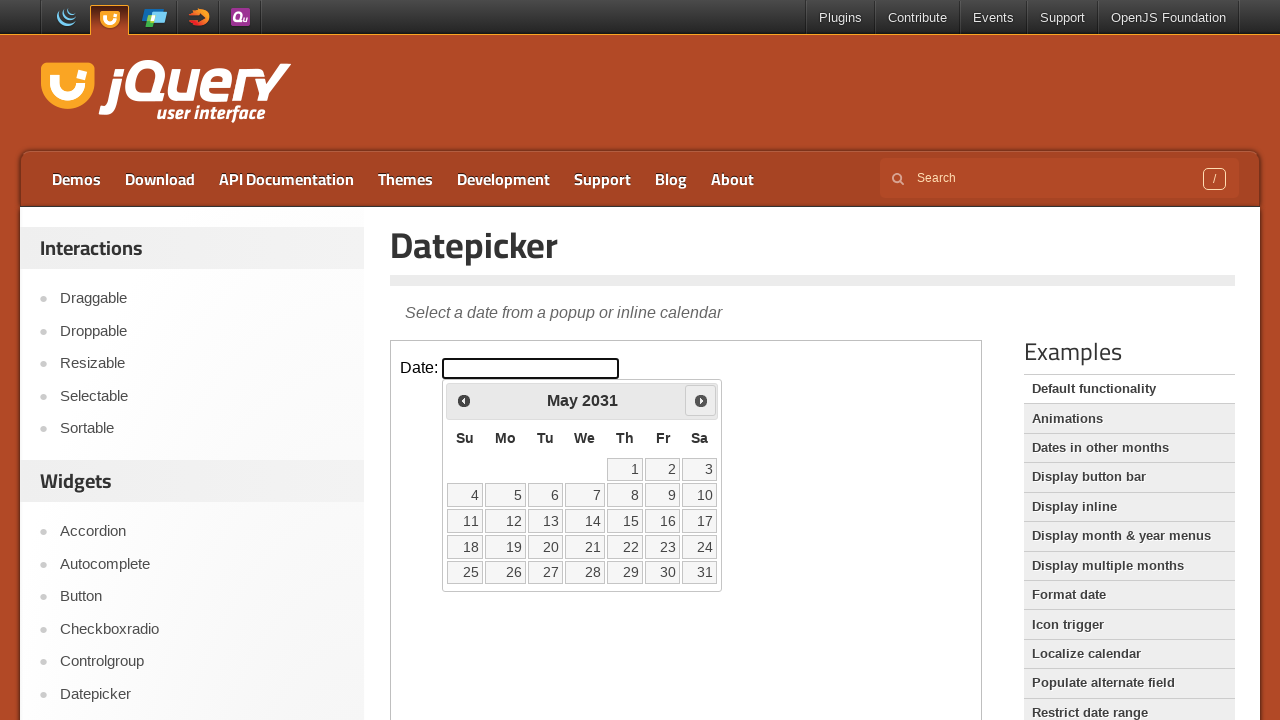

Retrieved current month from calendar: May
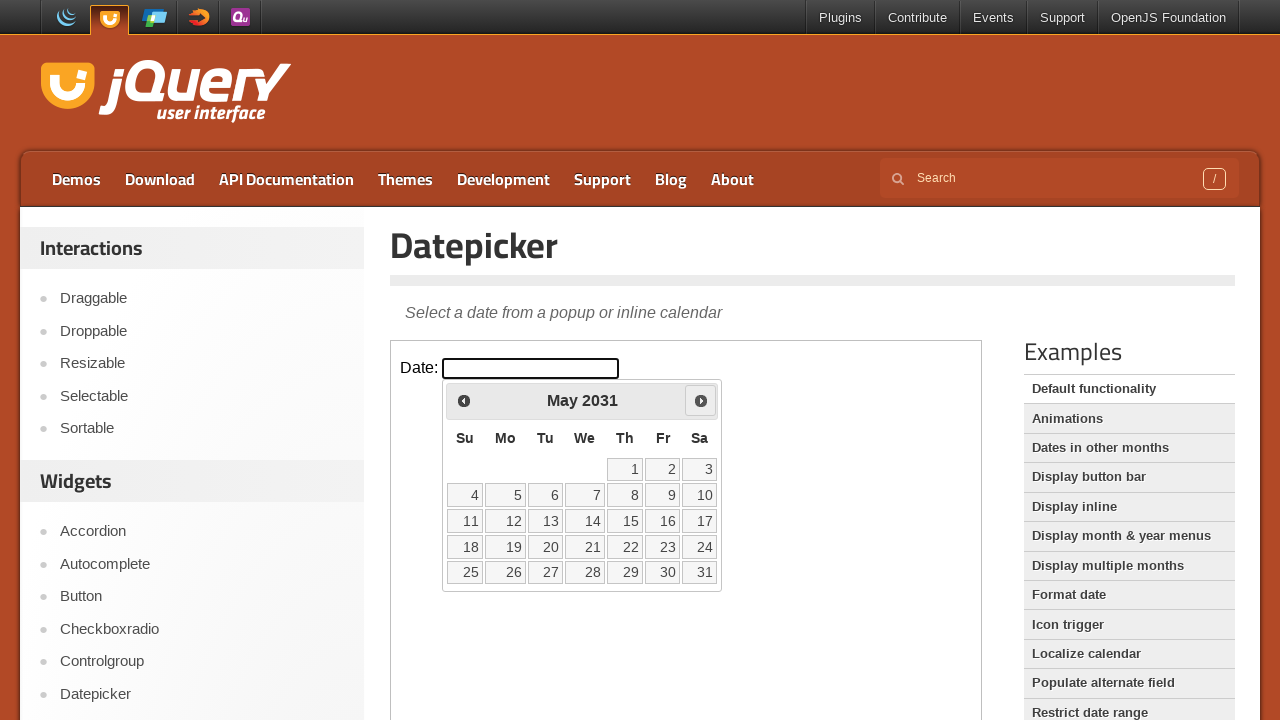

Retrieved current year from calendar: 2031
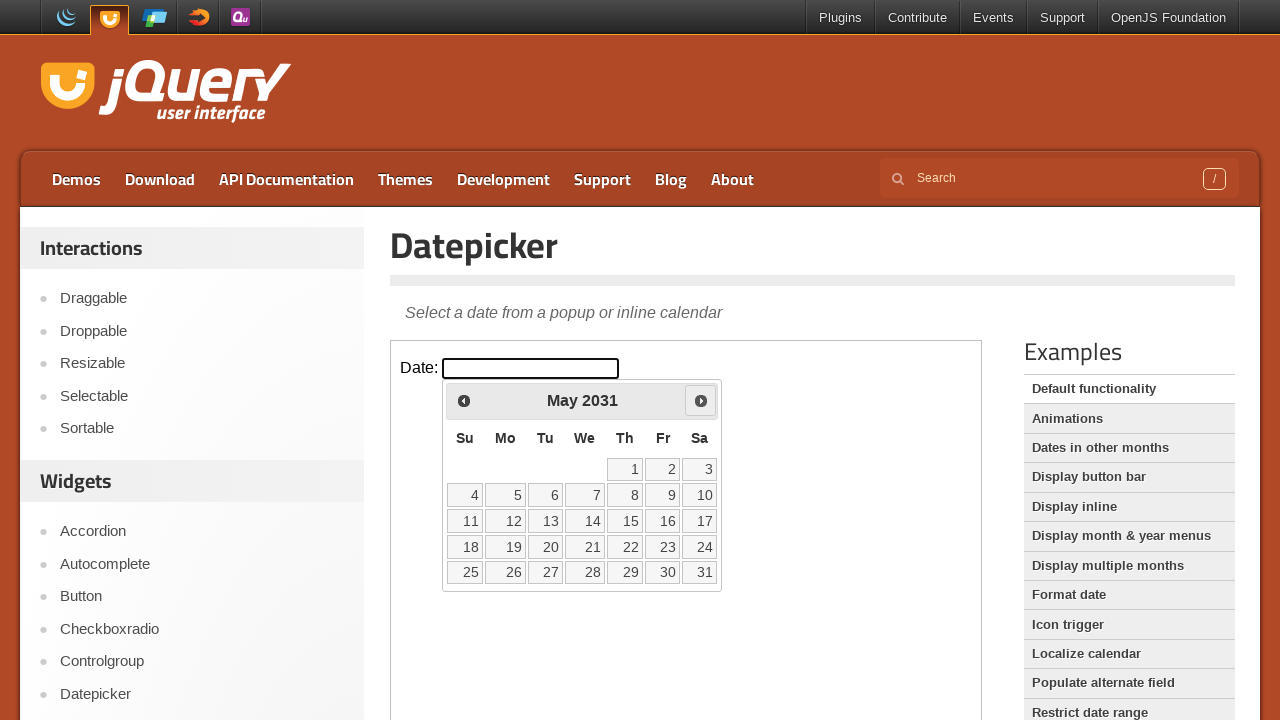

Clicked next month button to navigate from May 2031 at (701, 400) on .demo-frame >> internal:control=enter-frame >> .ui-datepicker-next
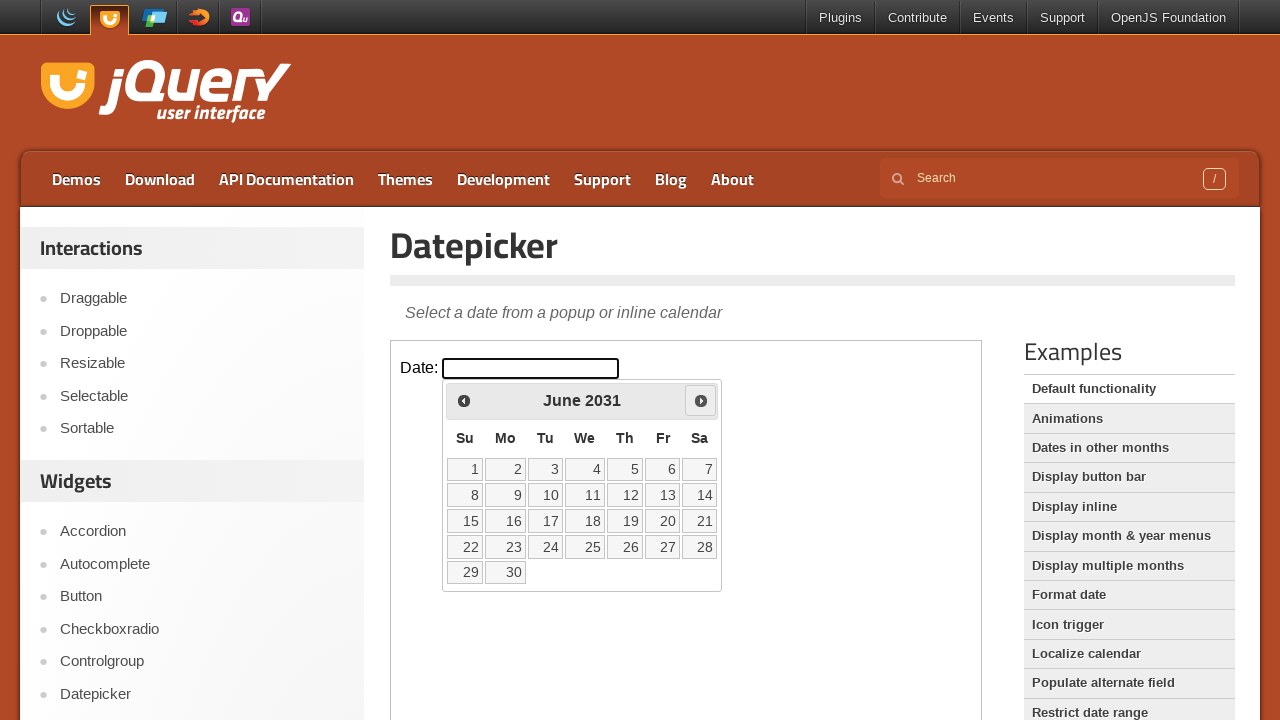

Retrieved current month from calendar: June
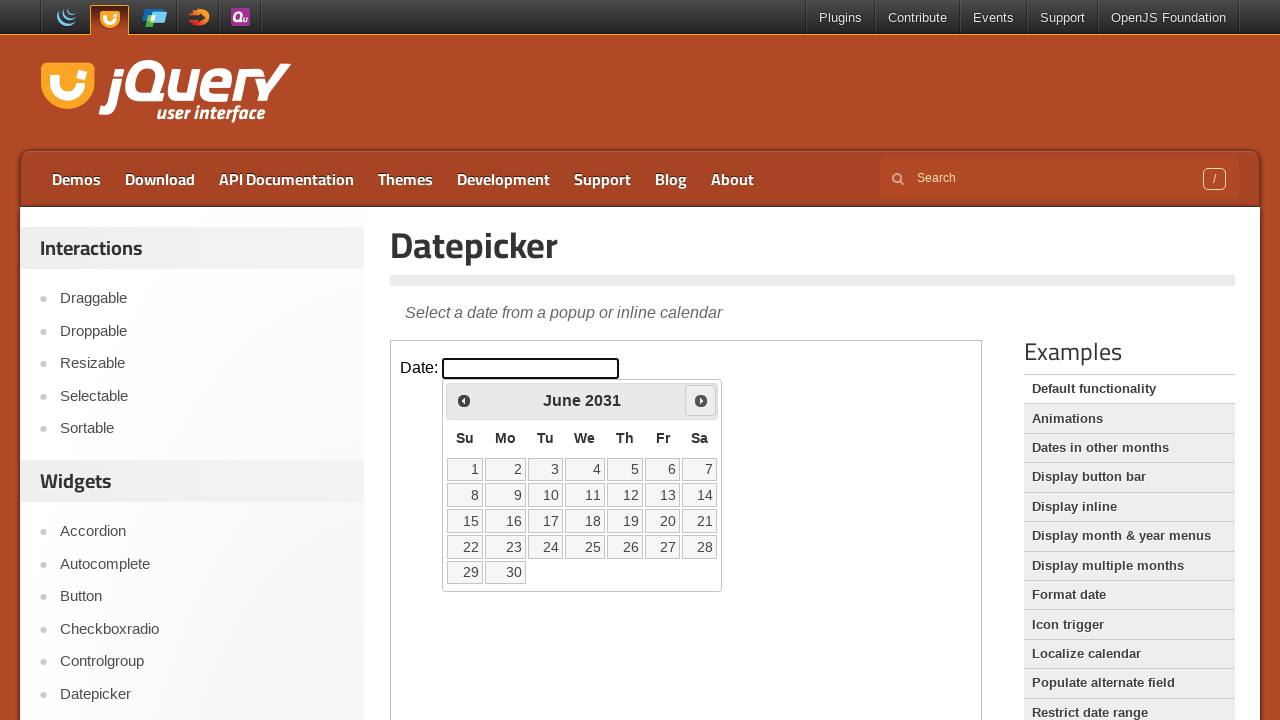

Retrieved current year from calendar: 2031
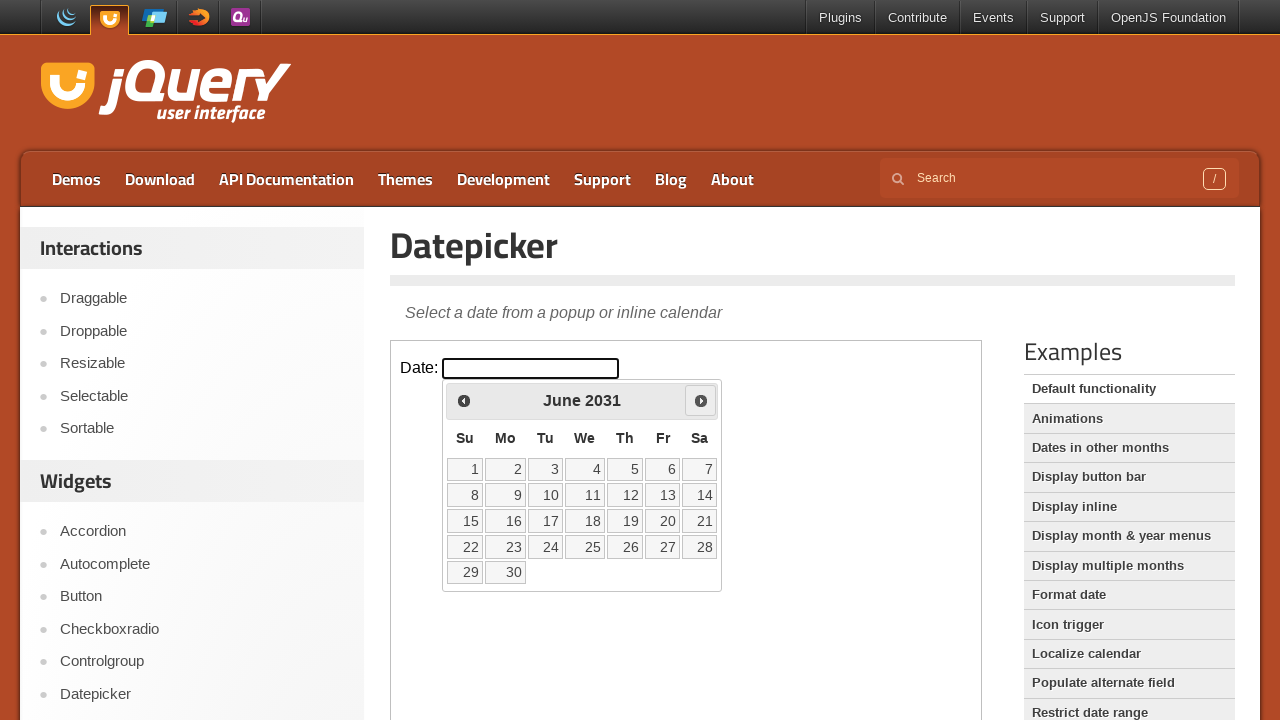

Clicked next month button to navigate from June 2031 at (701, 400) on .demo-frame >> internal:control=enter-frame >> .ui-datepicker-next
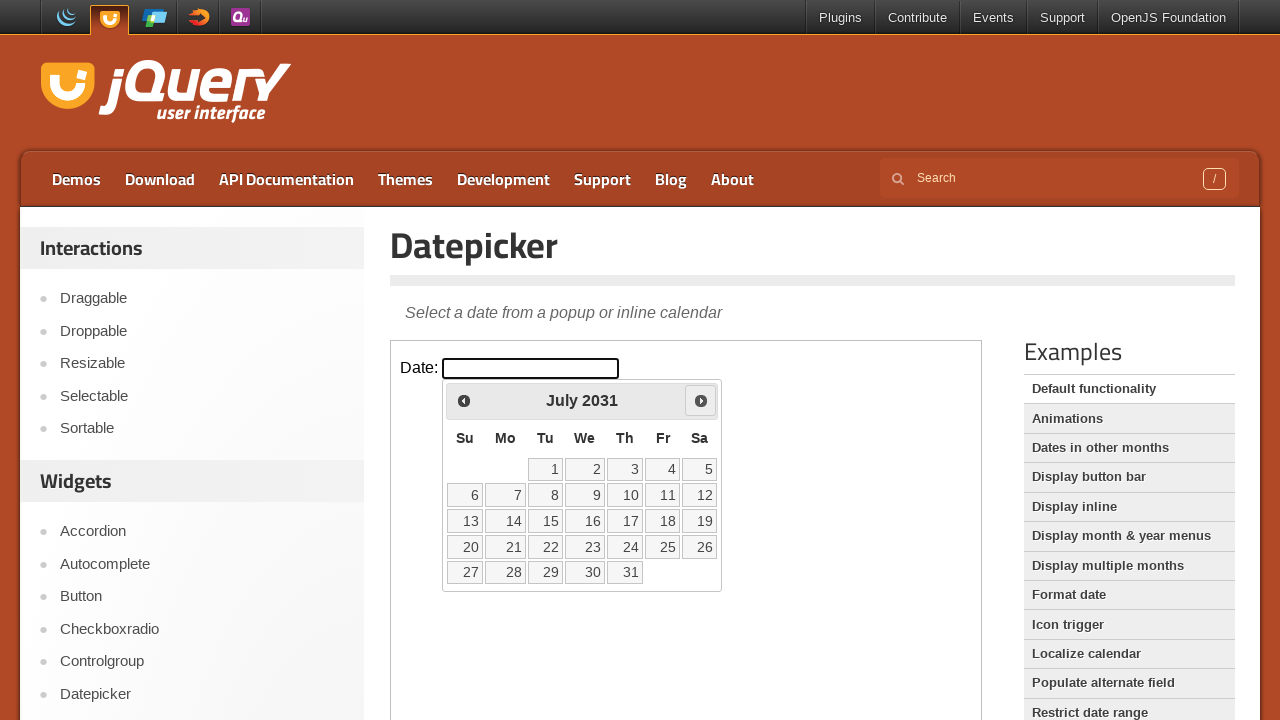

Retrieved current month from calendar: July
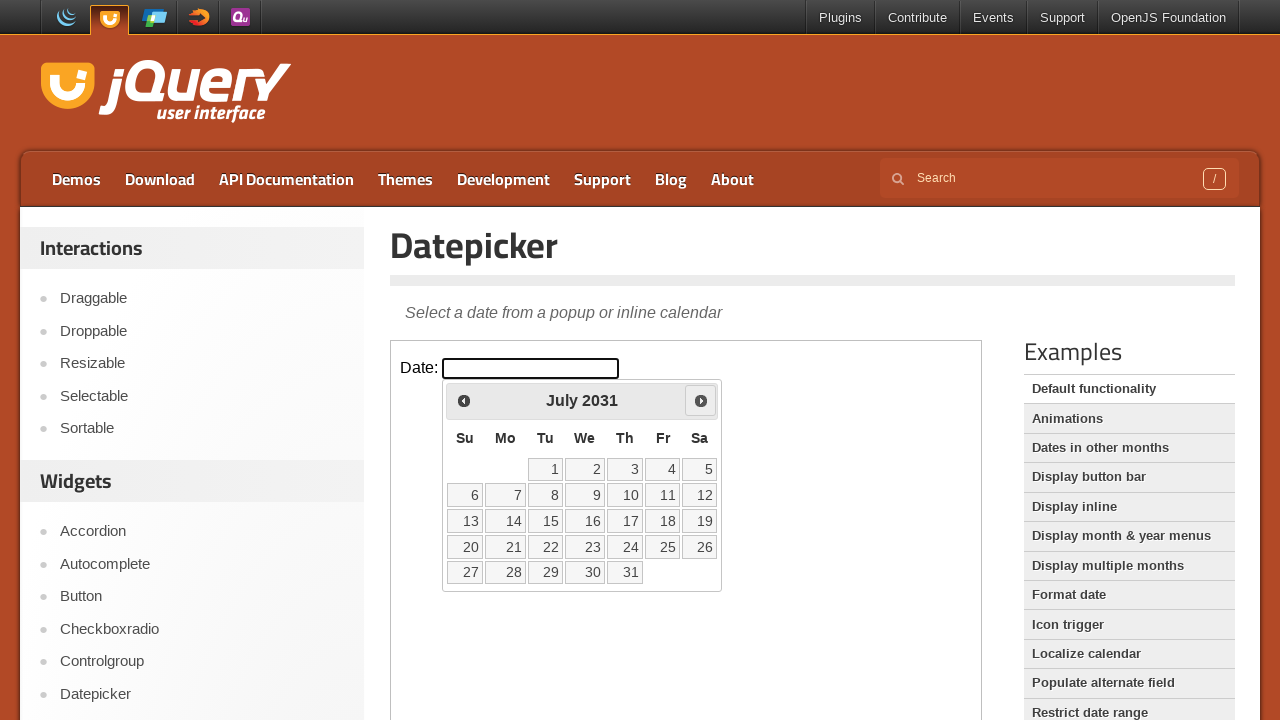

Retrieved current year from calendar: 2031
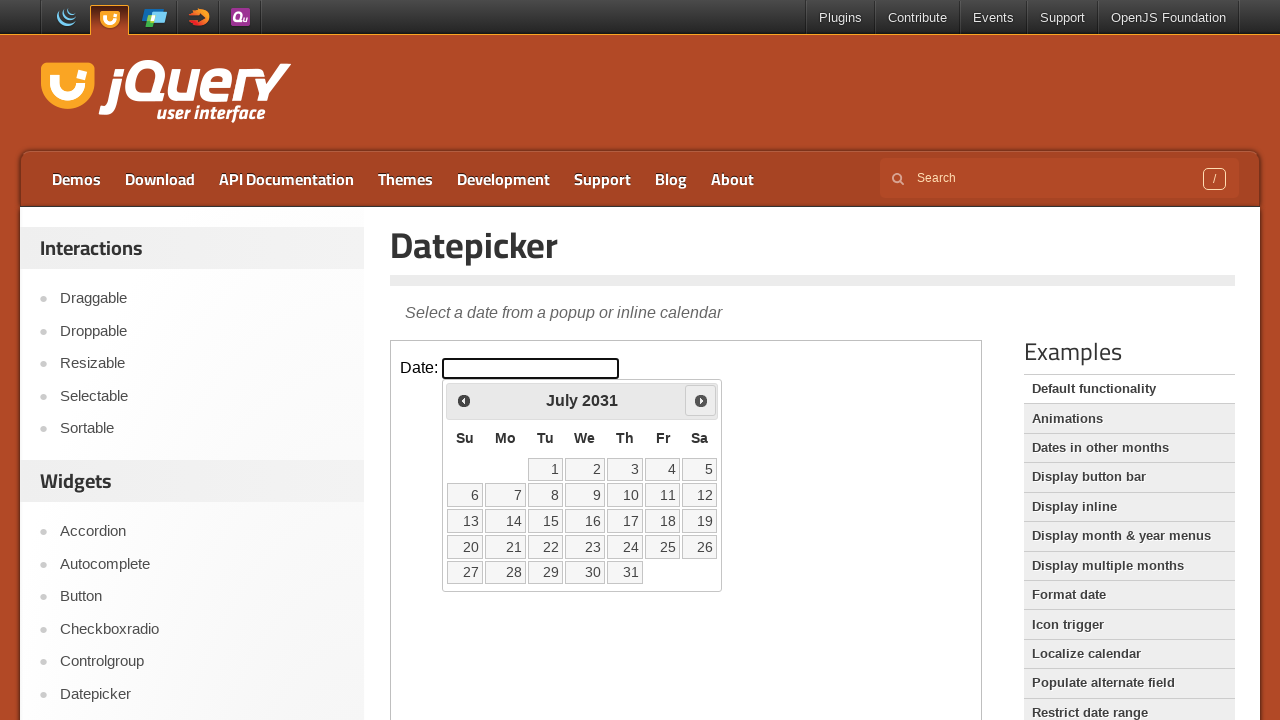

Clicked next month button to navigate from July 2031 at (701, 400) on .demo-frame >> internal:control=enter-frame >> .ui-datepicker-next
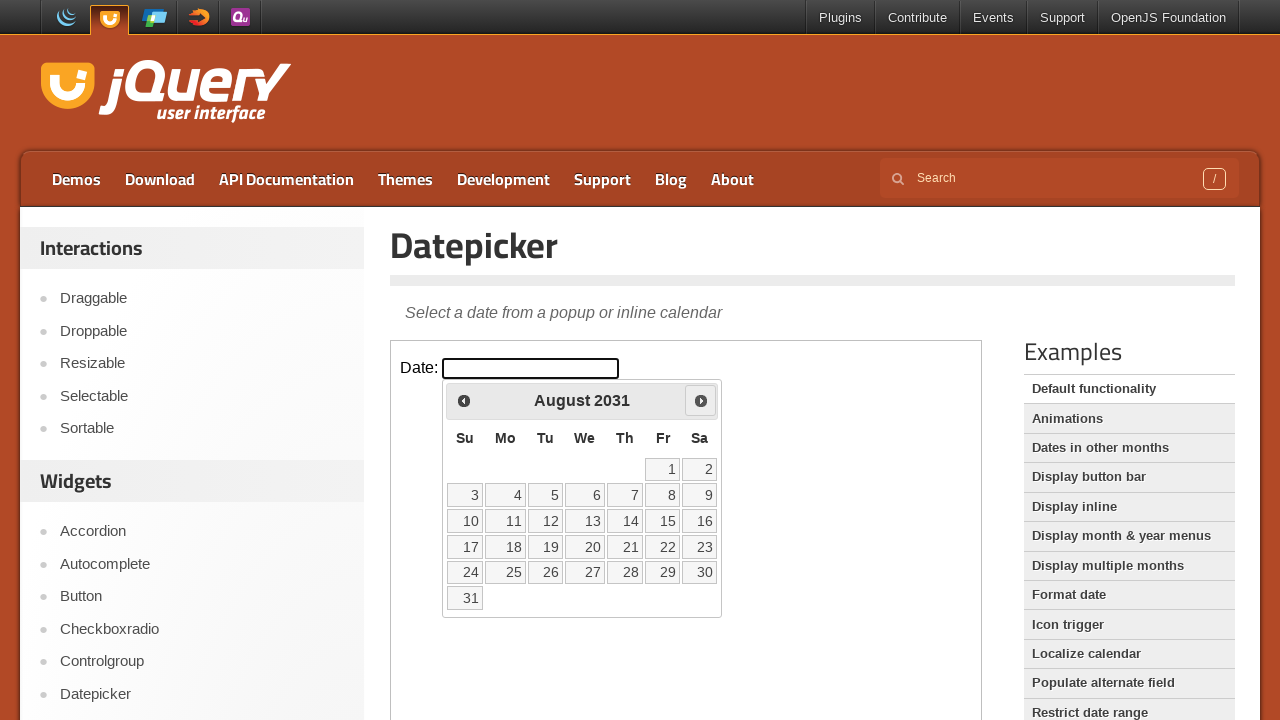

Retrieved current month from calendar: August
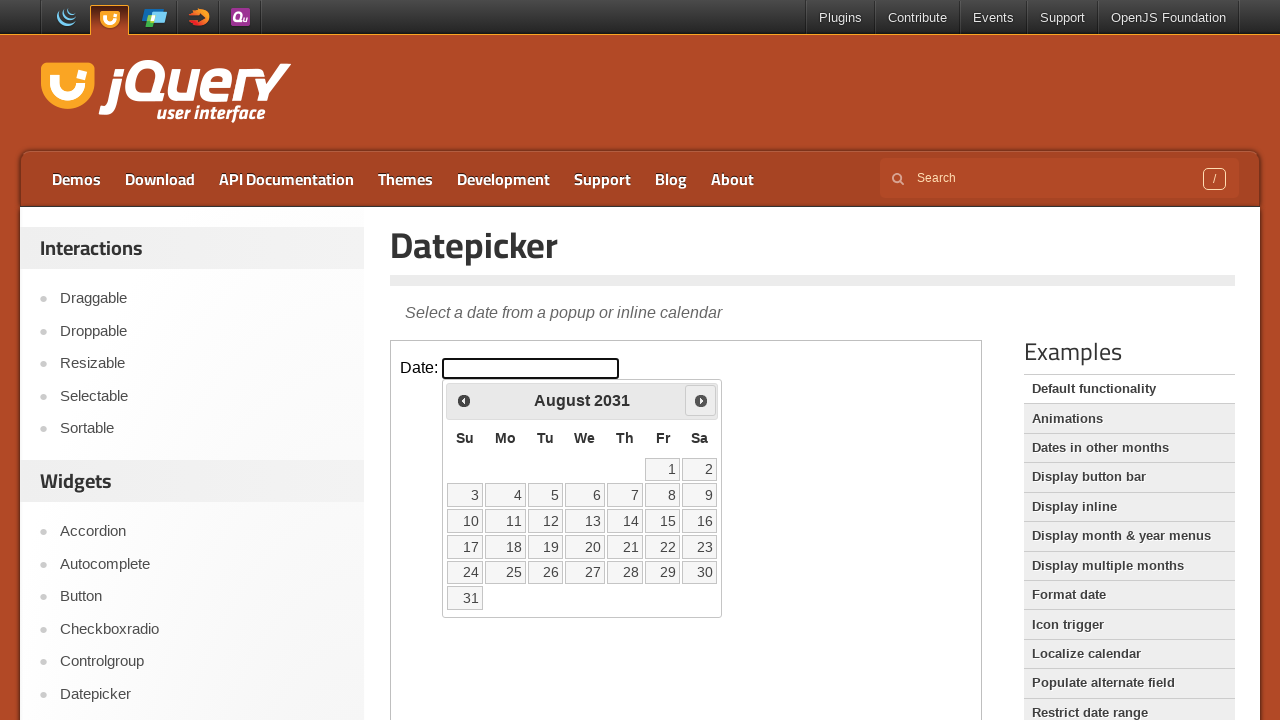

Retrieved current year from calendar: 2031
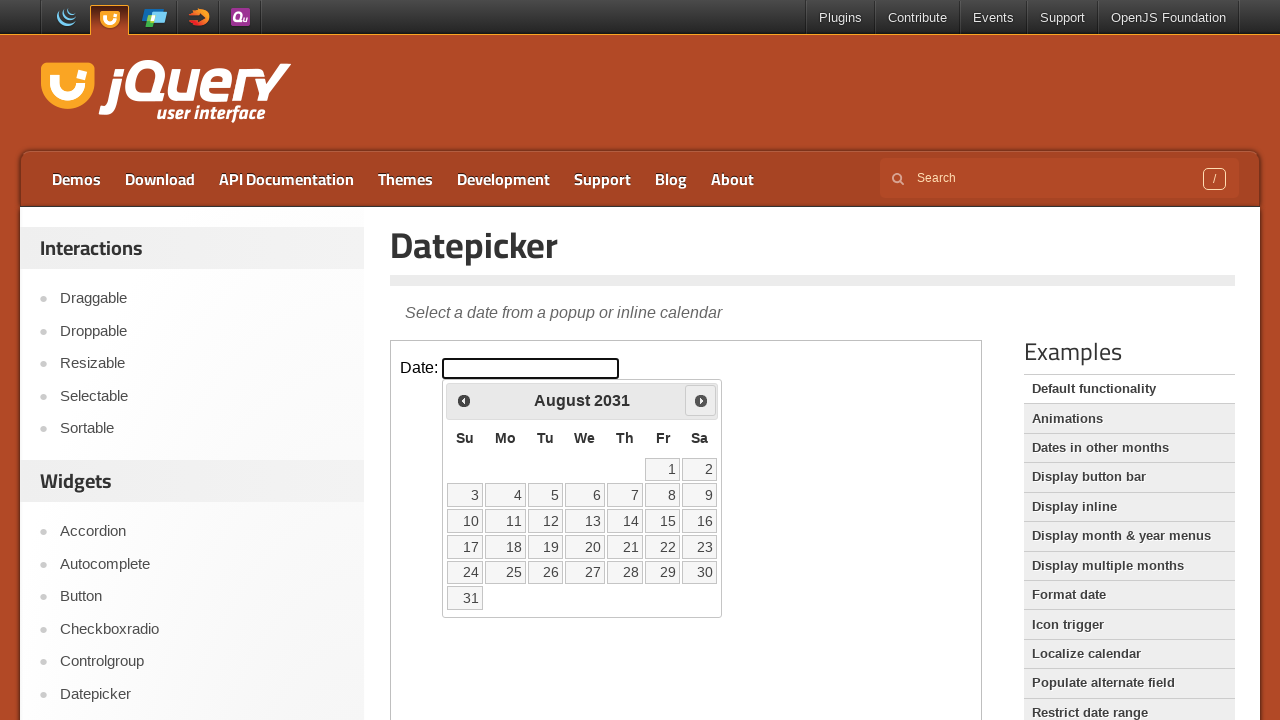

Clicked next month button to navigate from August 2031 at (701, 400) on .demo-frame >> internal:control=enter-frame >> .ui-datepicker-next
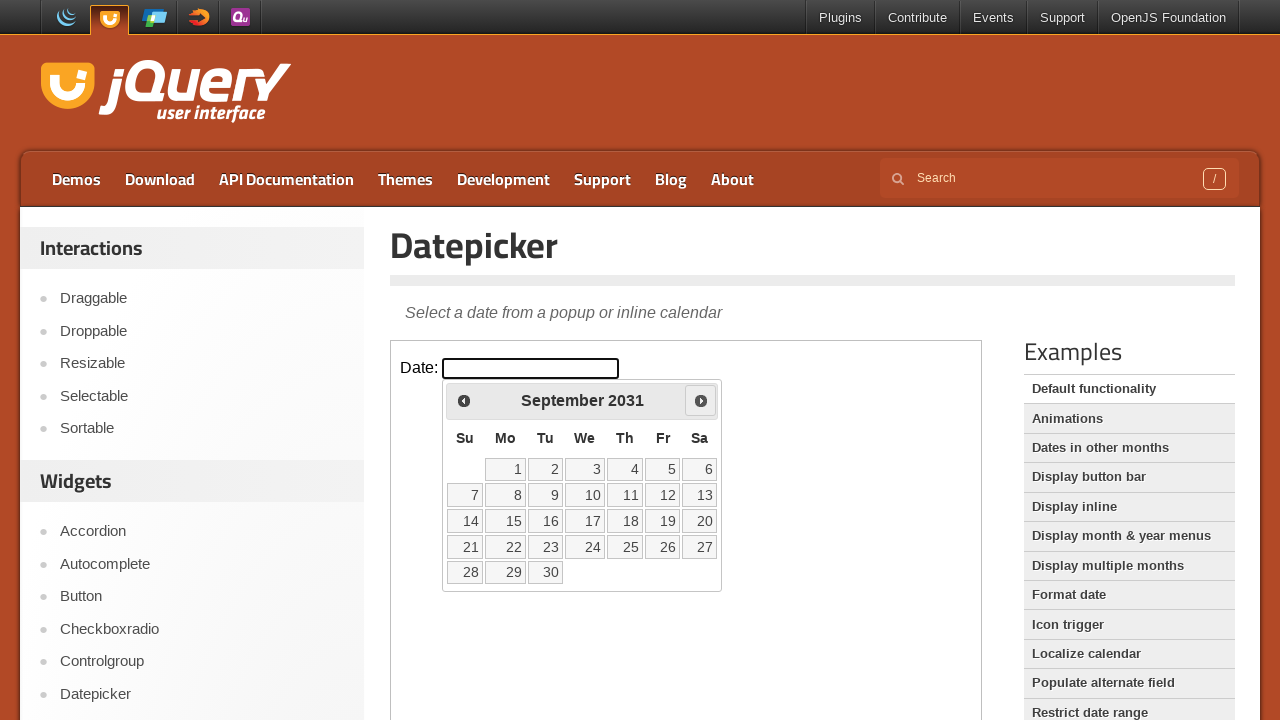

Retrieved current month from calendar: September
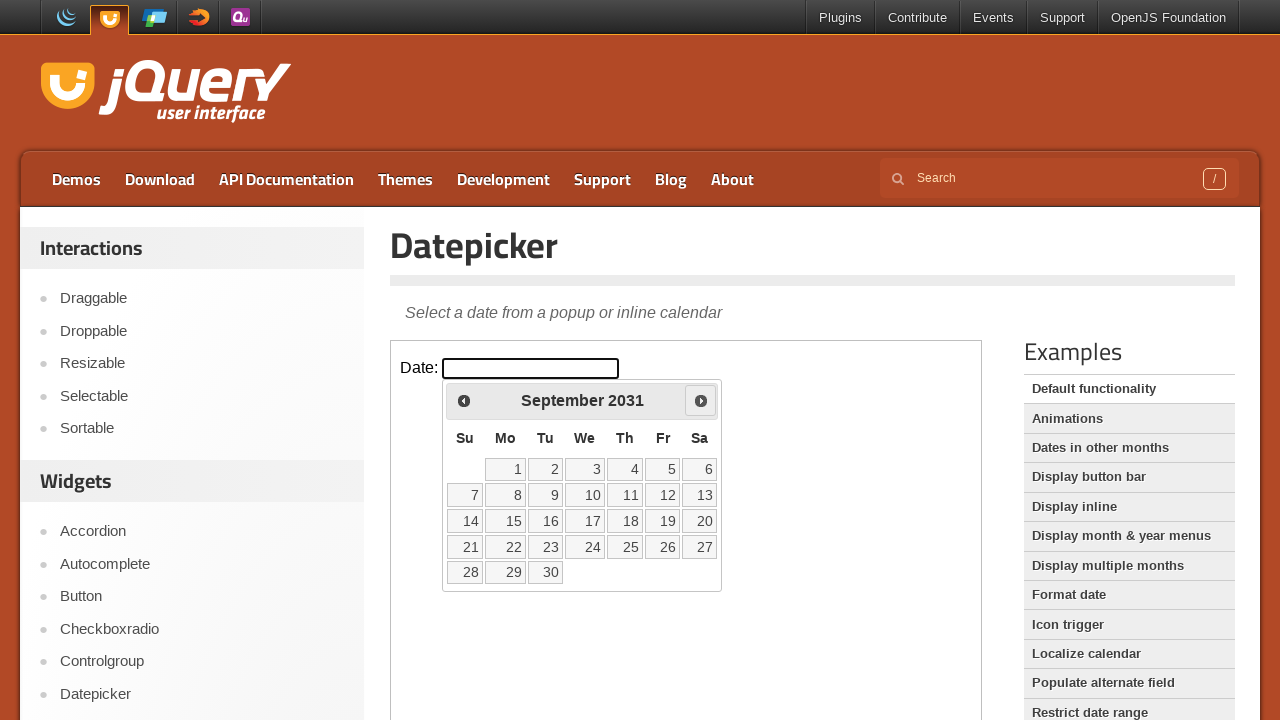

Retrieved current year from calendar: 2031
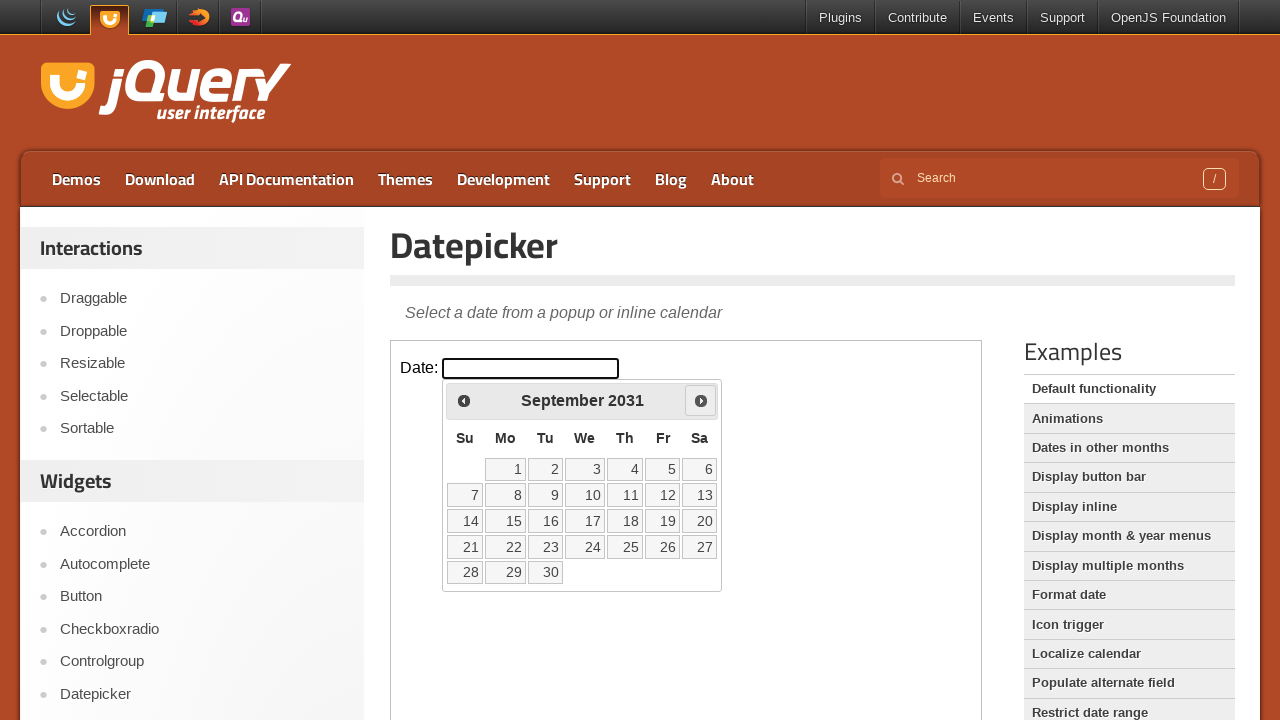

Clicked next month button to navigate from September 2031 at (701, 400) on .demo-frame >> internal:control=enter-frame >> .ui-datepicker-next
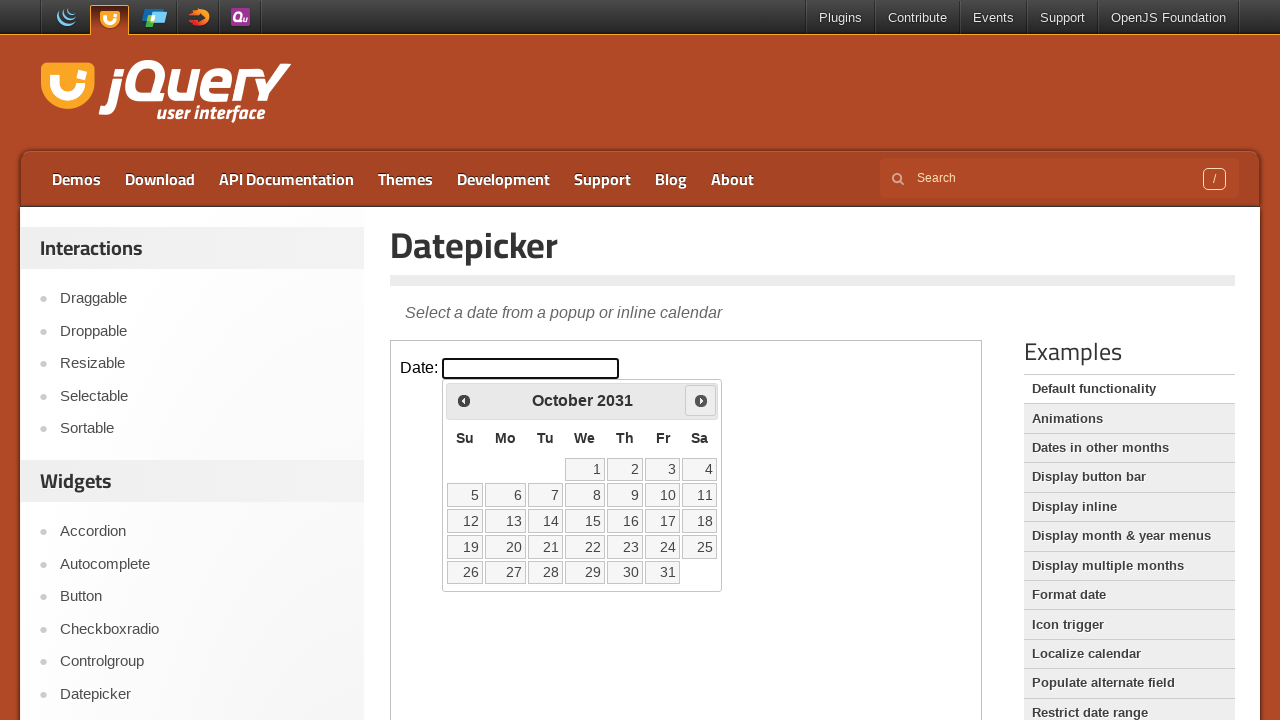

Retrieved current month from calendar: October
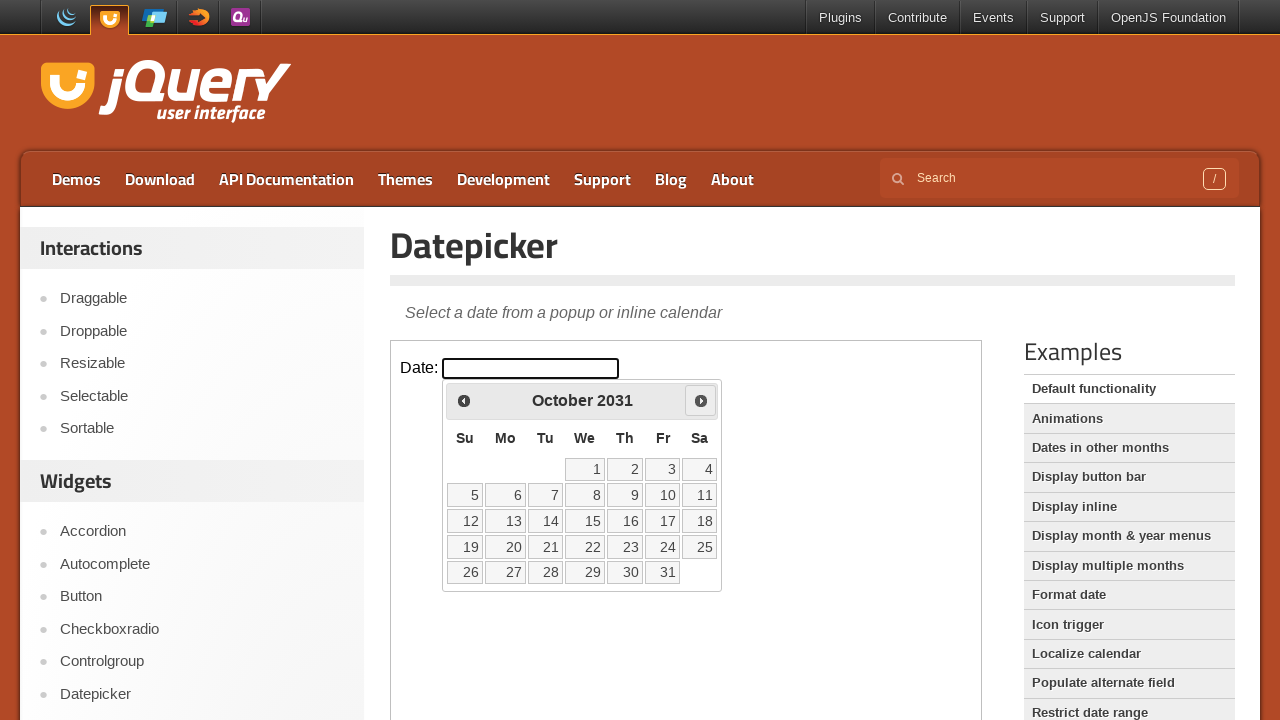

Retrieved current year from calendar: 2031
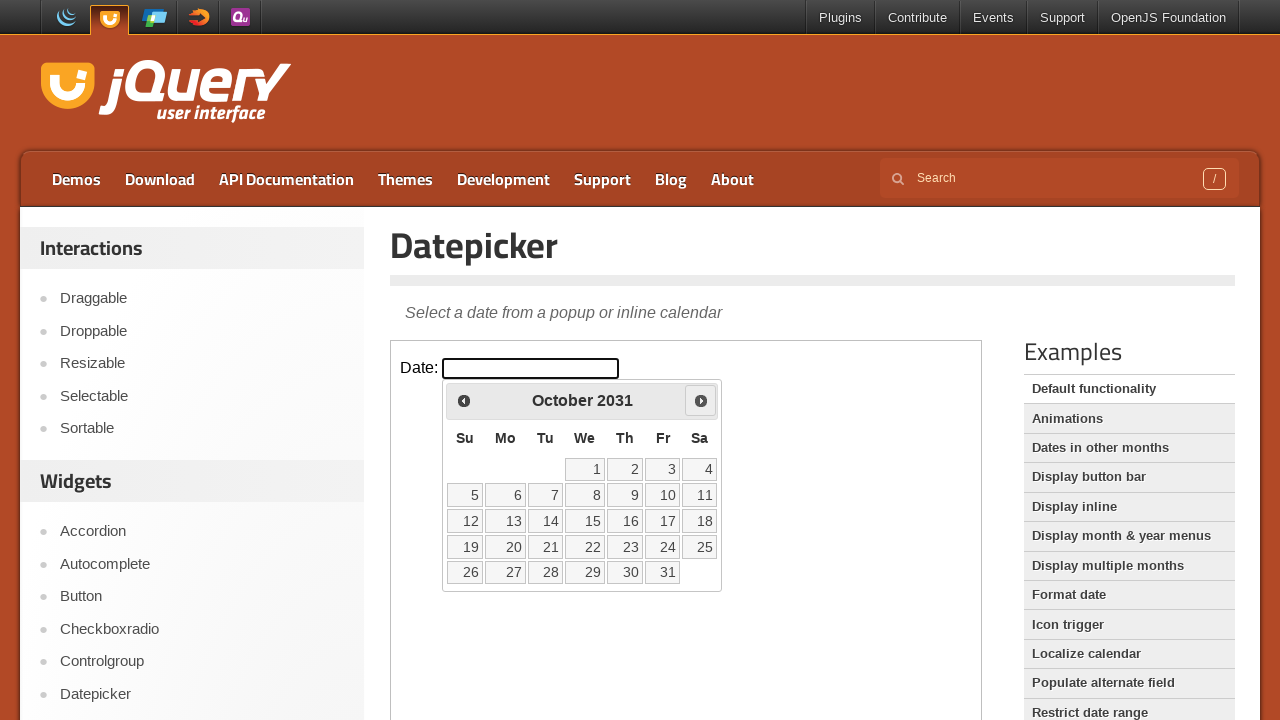

Clicked next month button to navigate from October 2031 at (701, 400) on .demo-frame >> internal:control=enter-frame >> .ui-datepicker-next
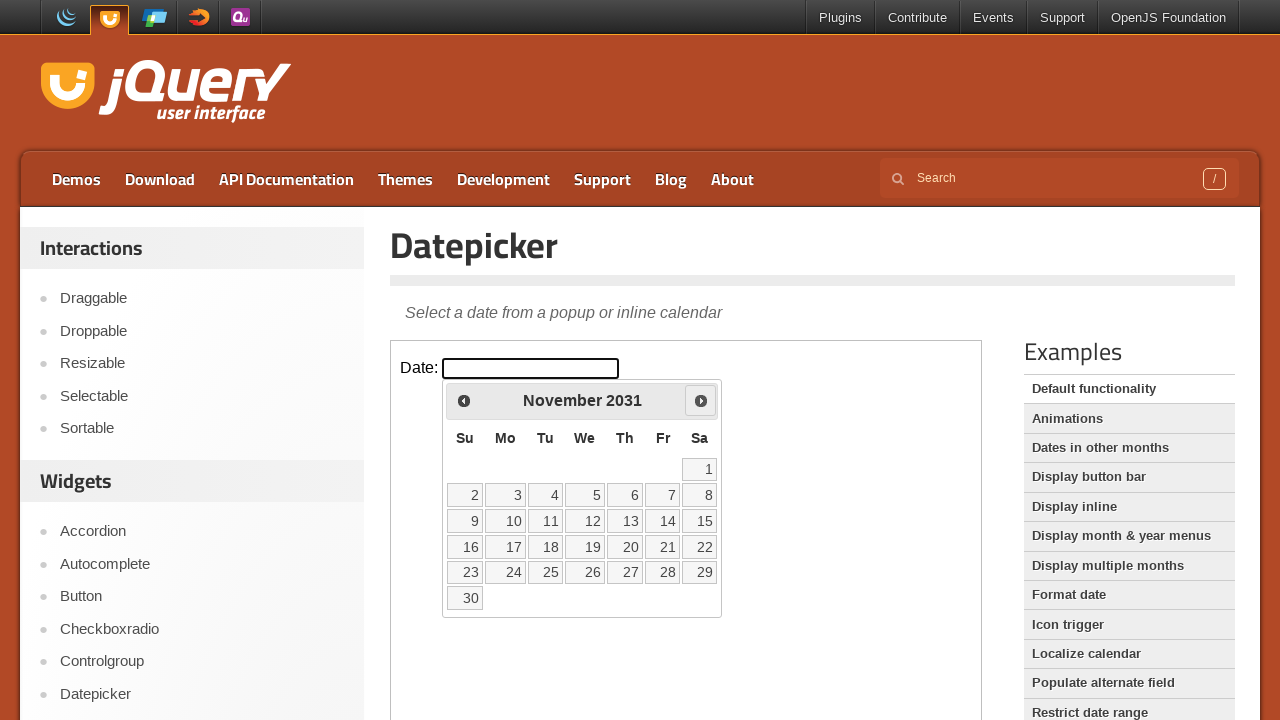

Retrieved current month from calendar: November
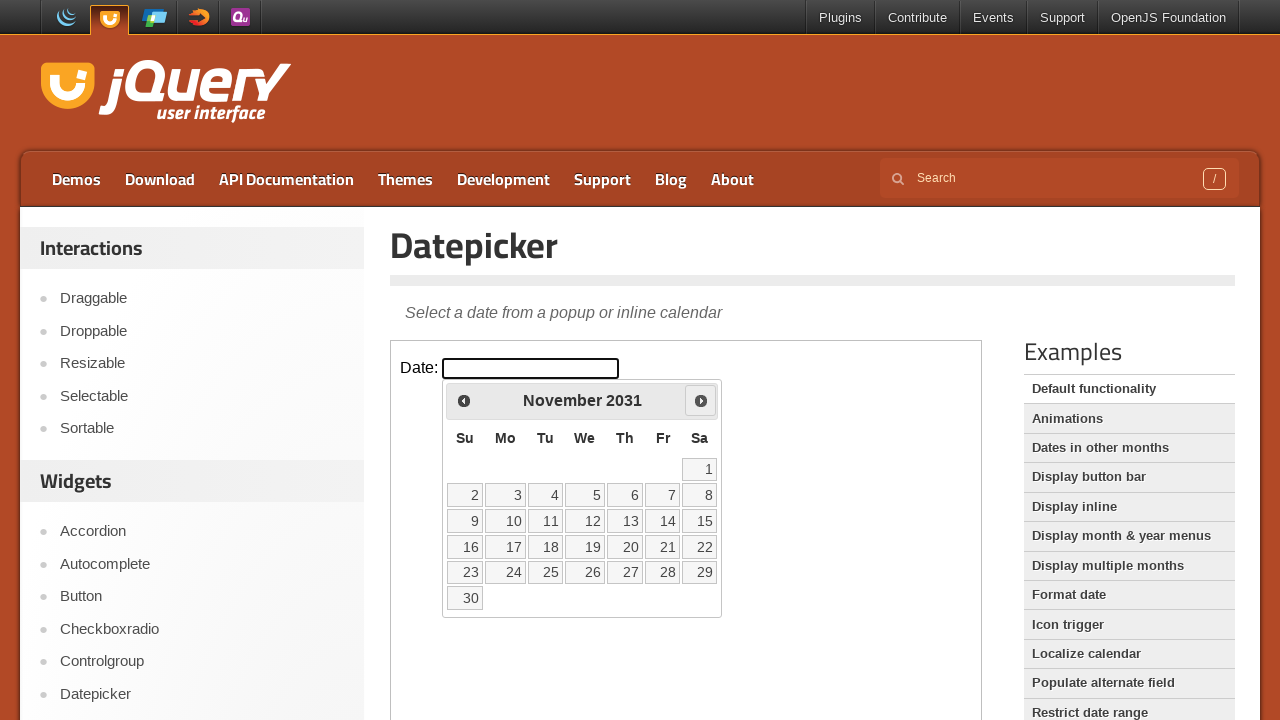

Retrieved current year from calendar: 2031
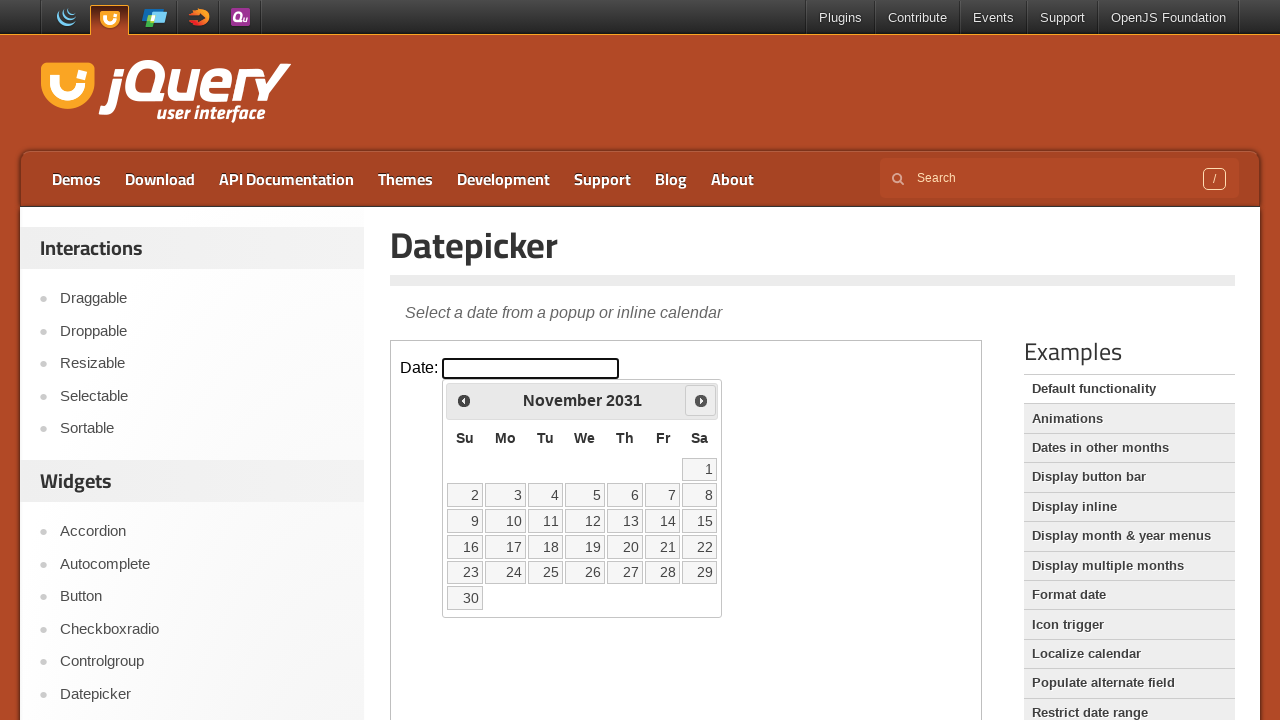

Clicked next month button to navigate from November 2031 at (701, 400) on .demo-frame >> internal:control=enter-frame >> .ui-datepicker-next
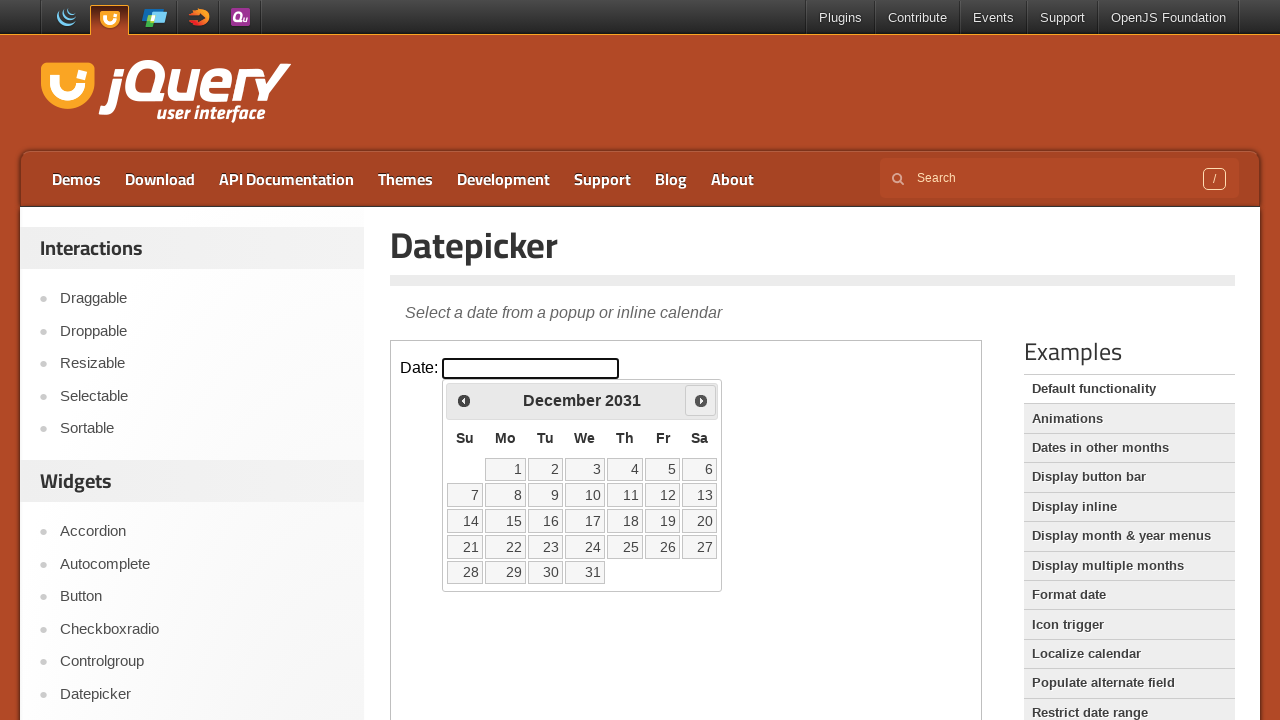

Retrieved current month from calendar: December
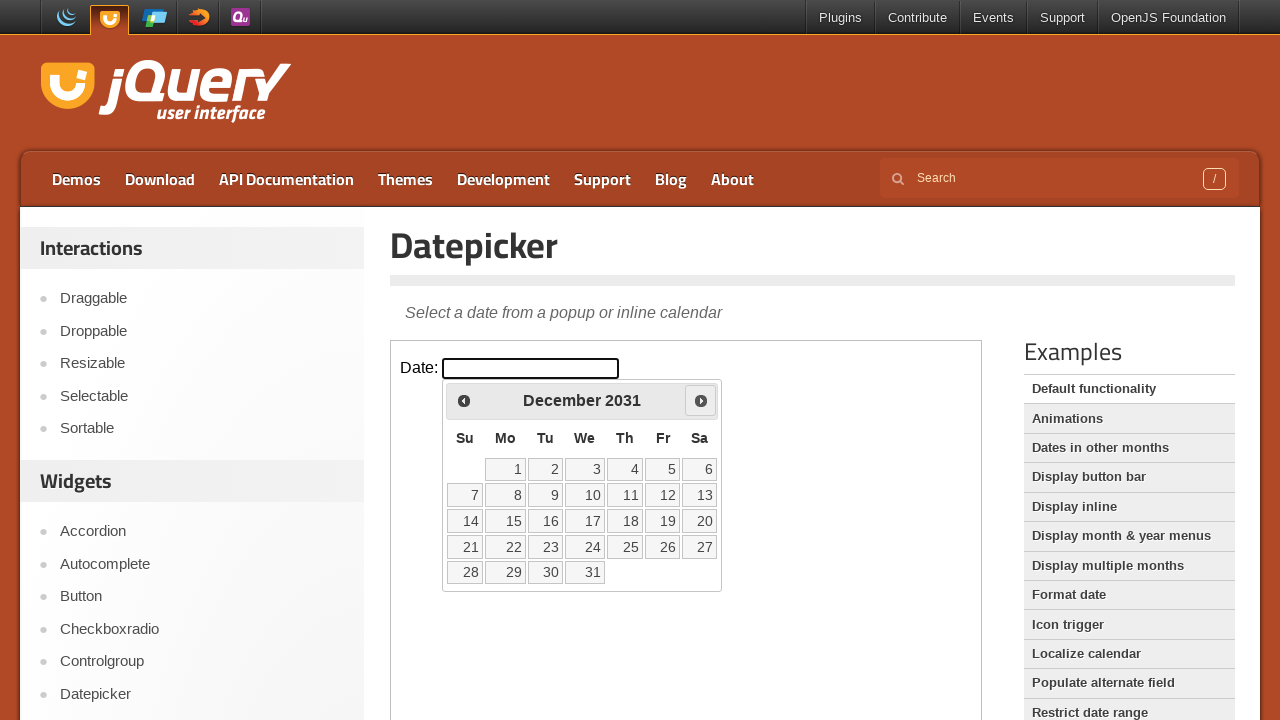

Retrieved current year from calendar: 2031
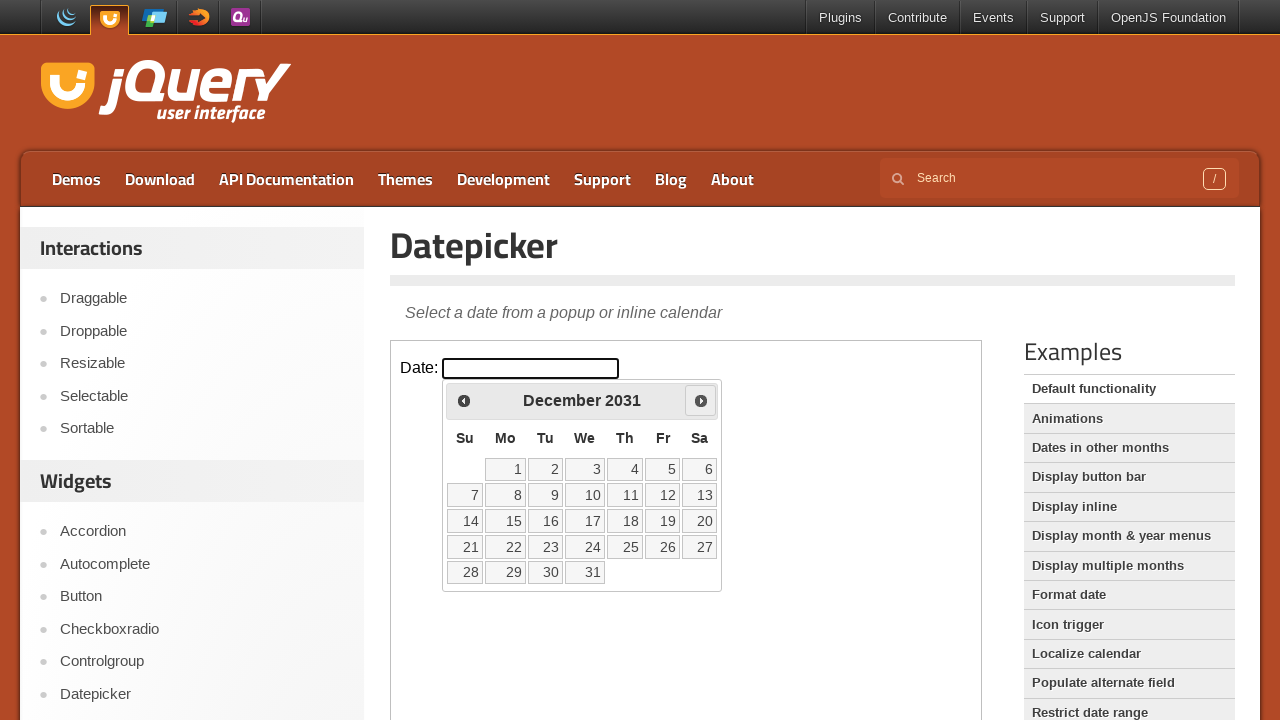

Clicked next month button to navigate from December 2031 at (701, 400) on .demo-frame >> internal:control=enter-frame >> .ui-datepicker-next
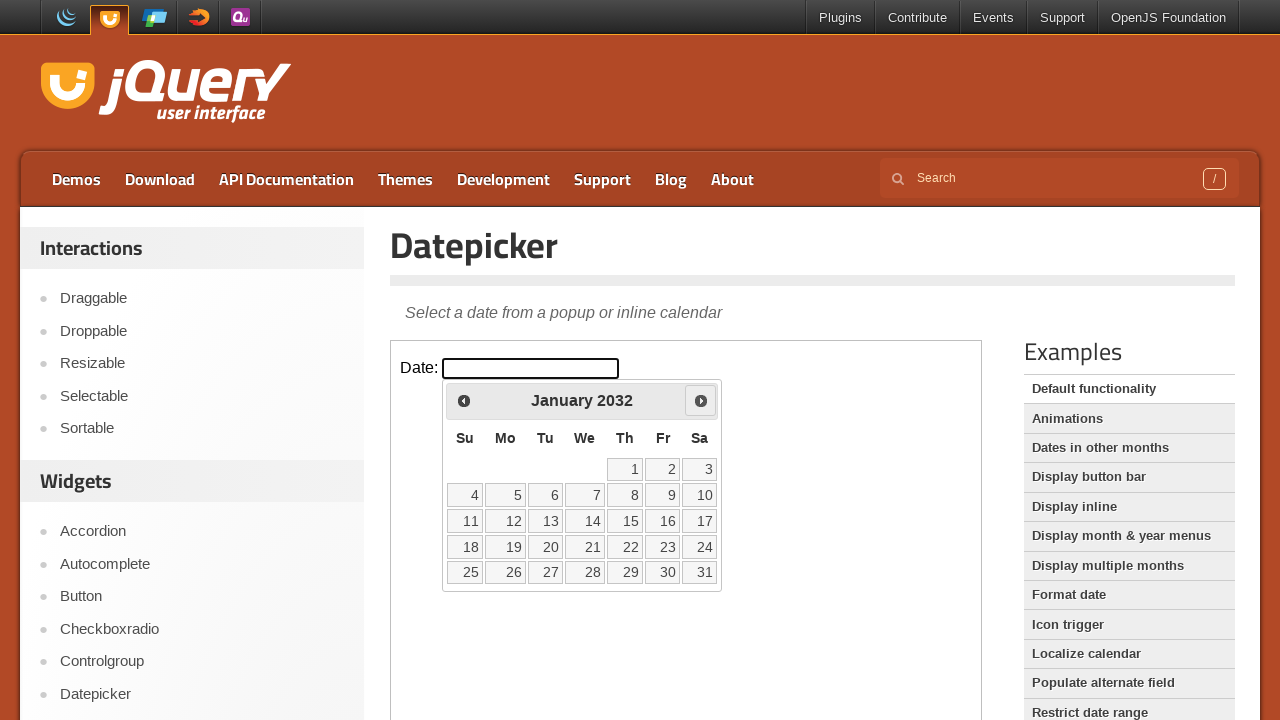

Retrieved current month from calendar: January
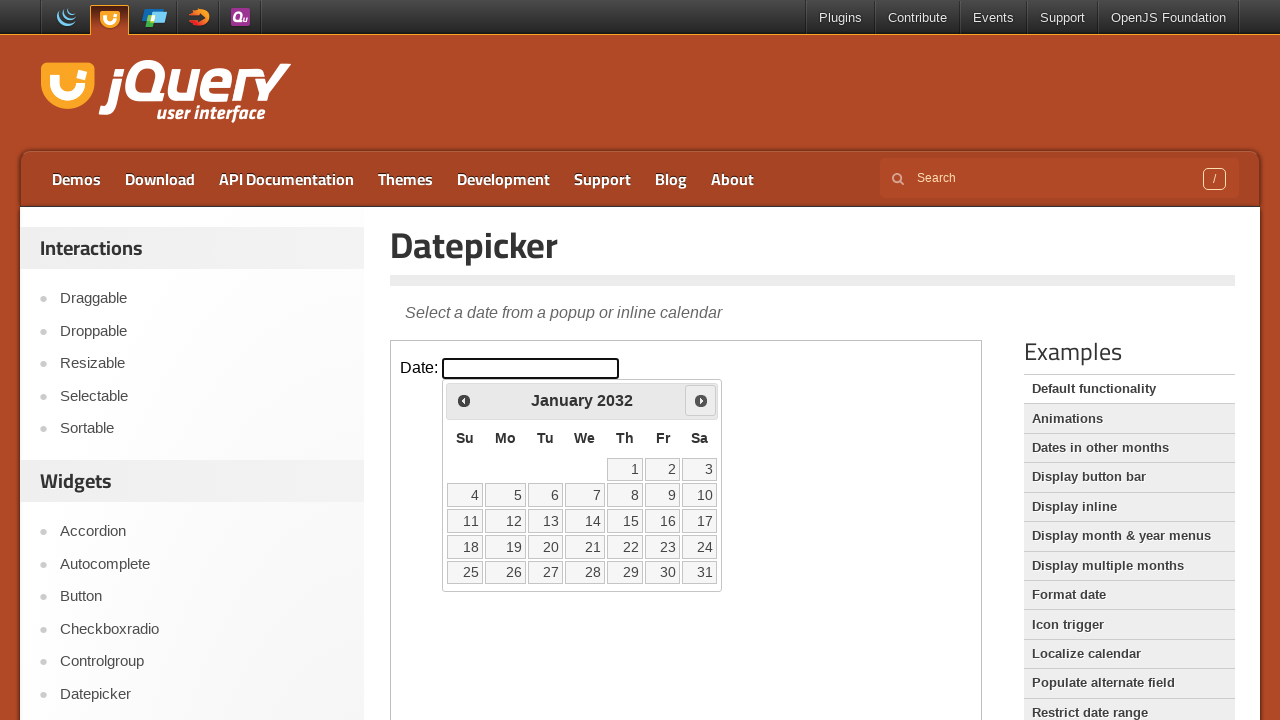

Retrieved current year from calendar: 2032
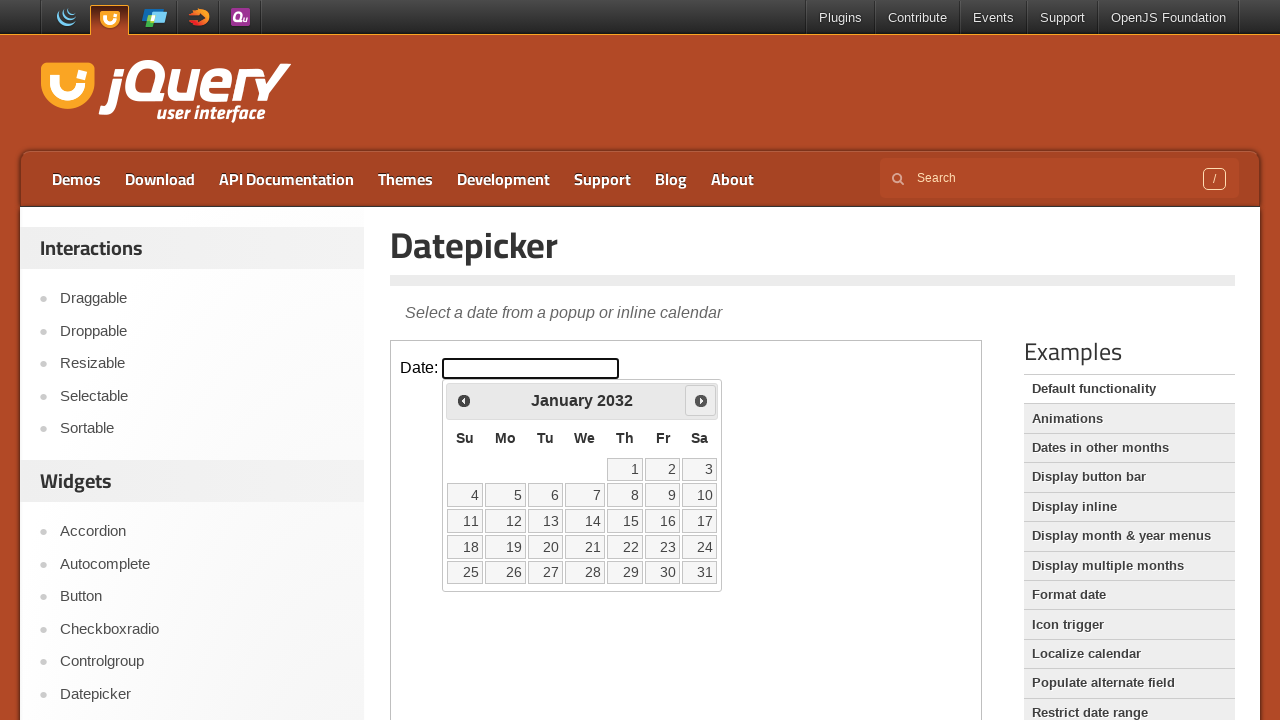

Clicked next month button to navigate from January 2032 at (701, 400) on .demo-frame >> internal:control=enter-frame >> .ui-datepicker-next
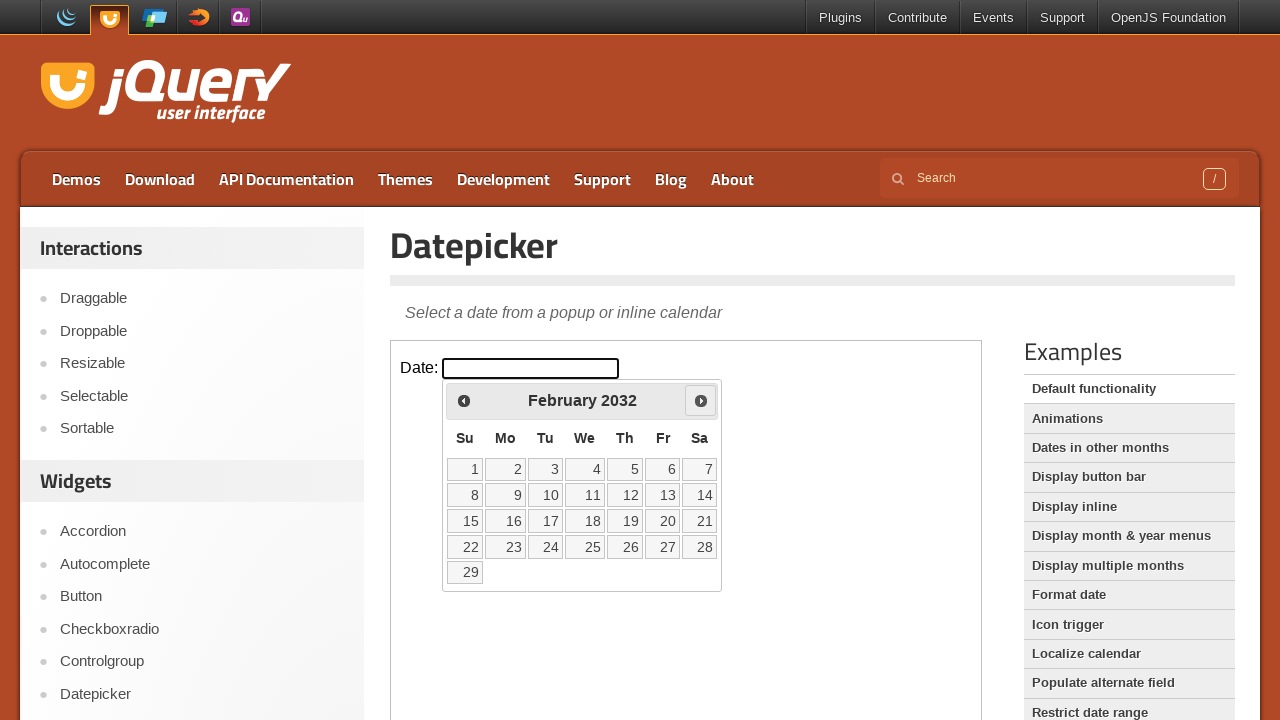

Retrieved current month from calendar: February
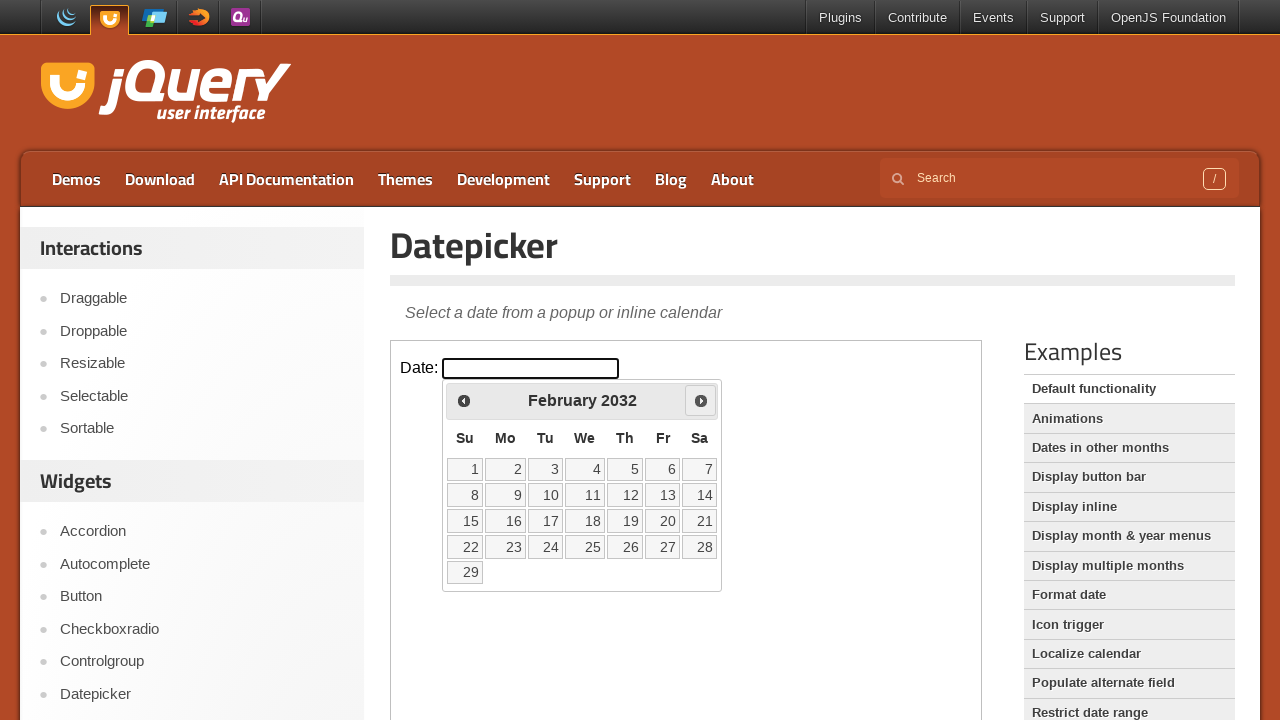

Retrieved current year from calendar: 2032
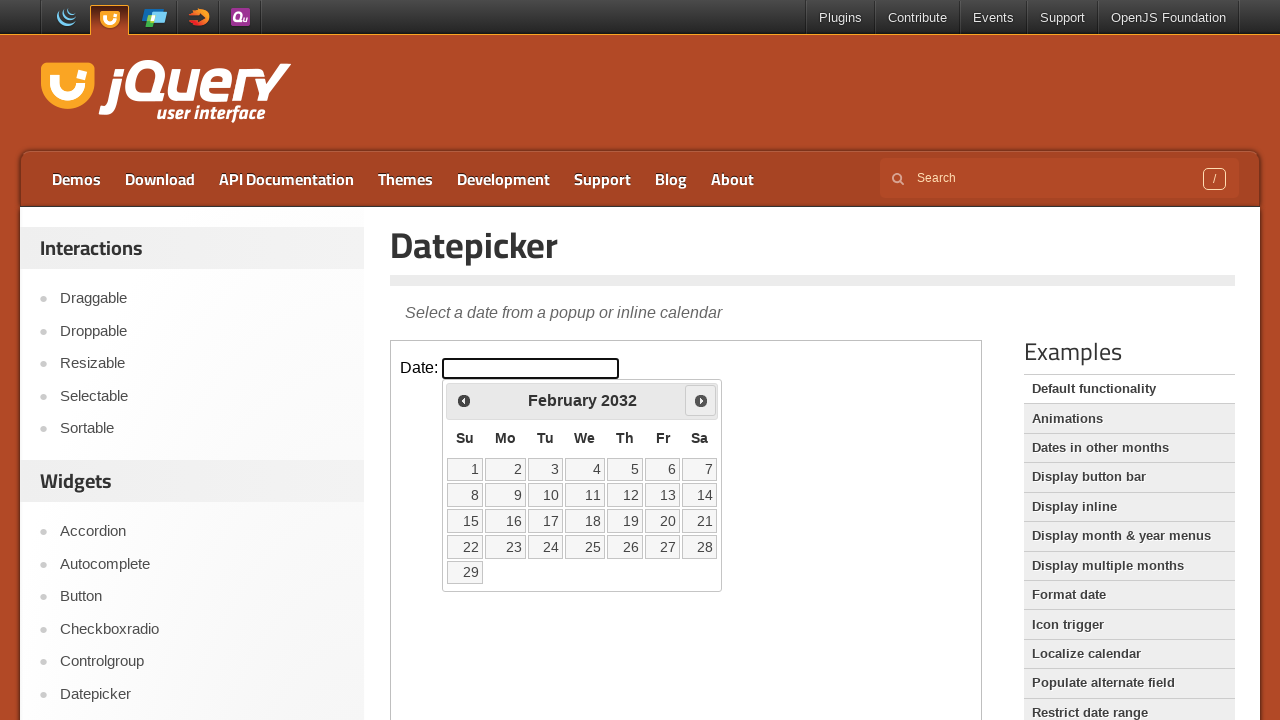

Clicked next month button to navigate from February 2032 at (701, 400) on .demo-frame >> internal:control=enter-frame >> .ui-datepicker-next
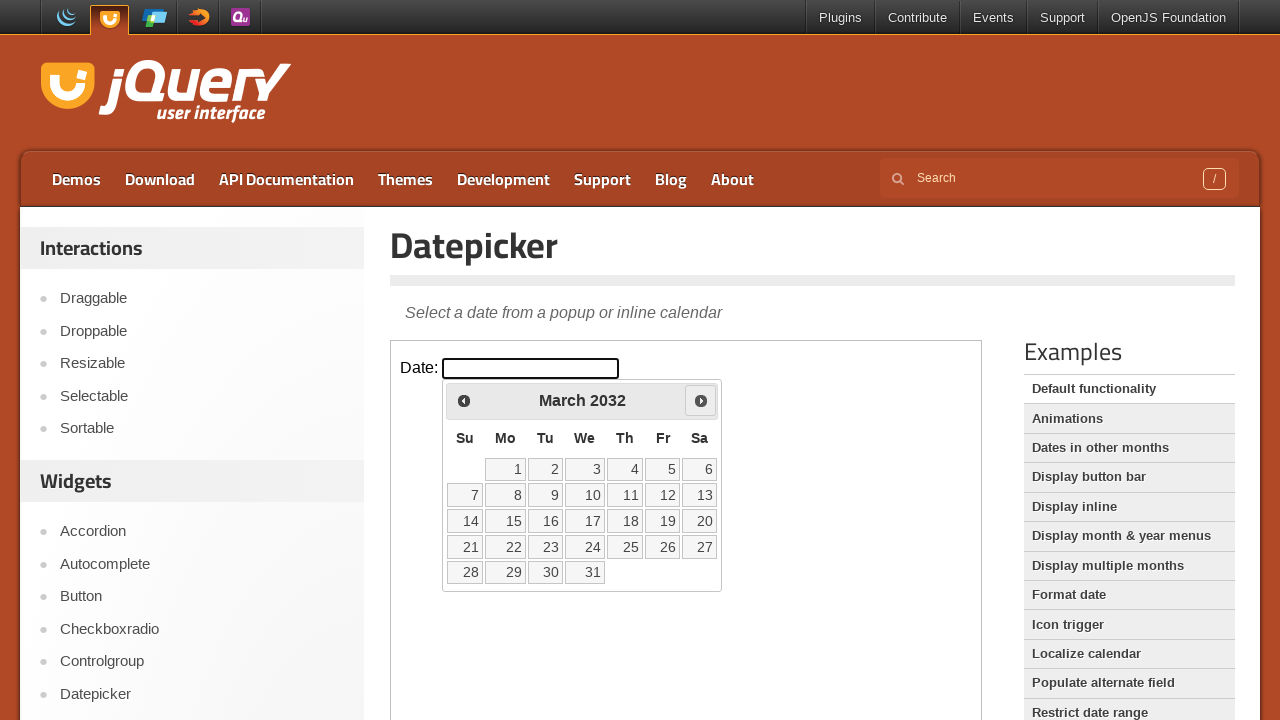

Retrieved current month from calendar: March
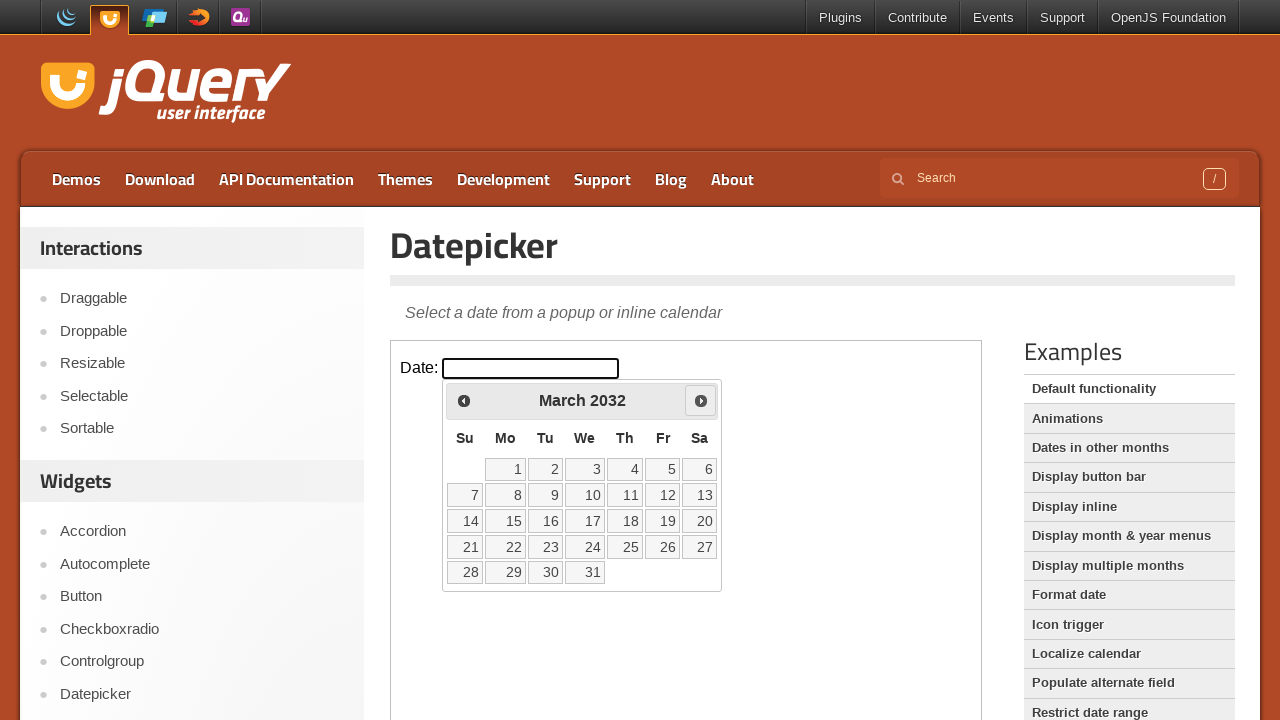

Retrieved current year from calendar: 2032
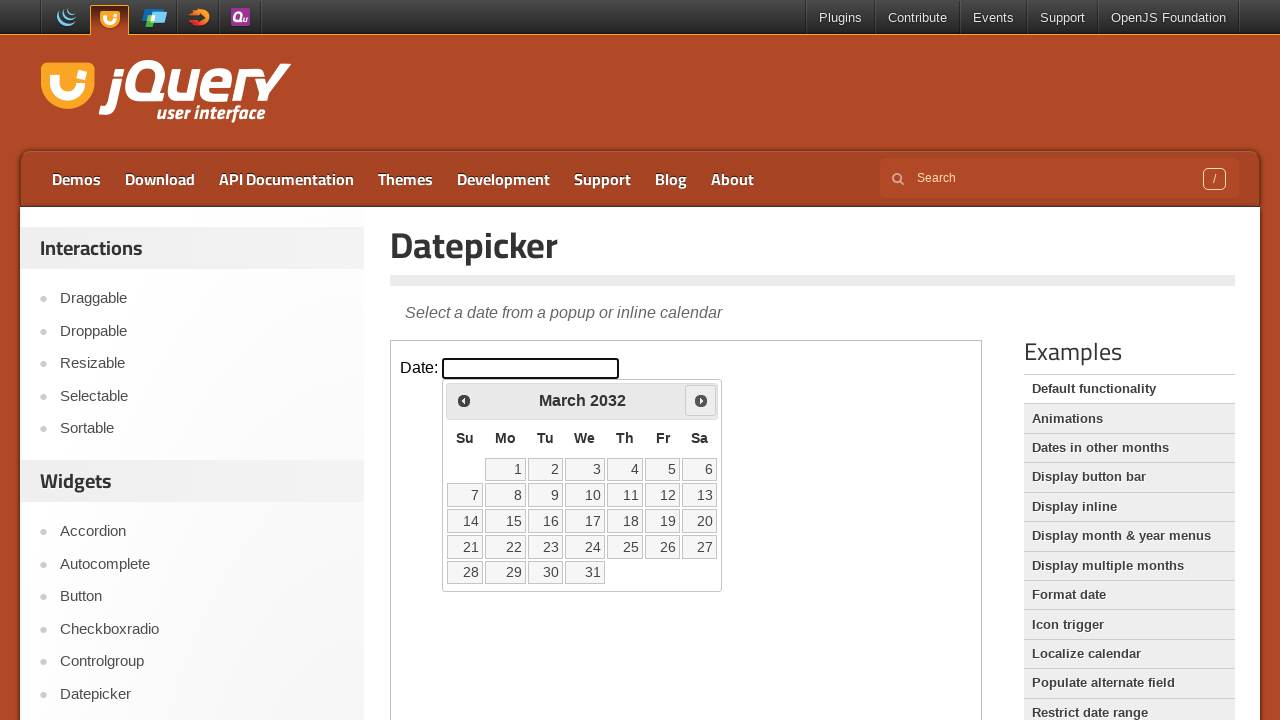

Clicked next month button to navigate from March 2032 at (701, 400) on .demo-frame >> internal:control=enter-frame >> .ui-datepicker-next
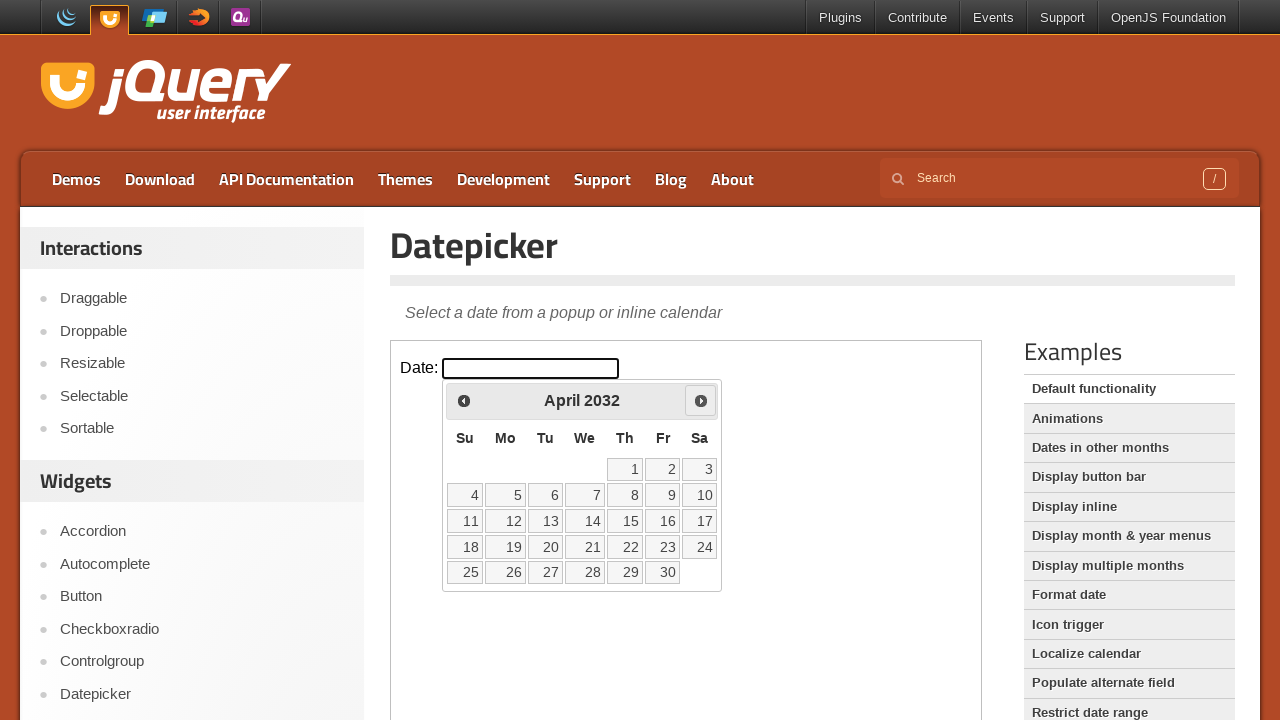

Retrieved current month from calendar: April
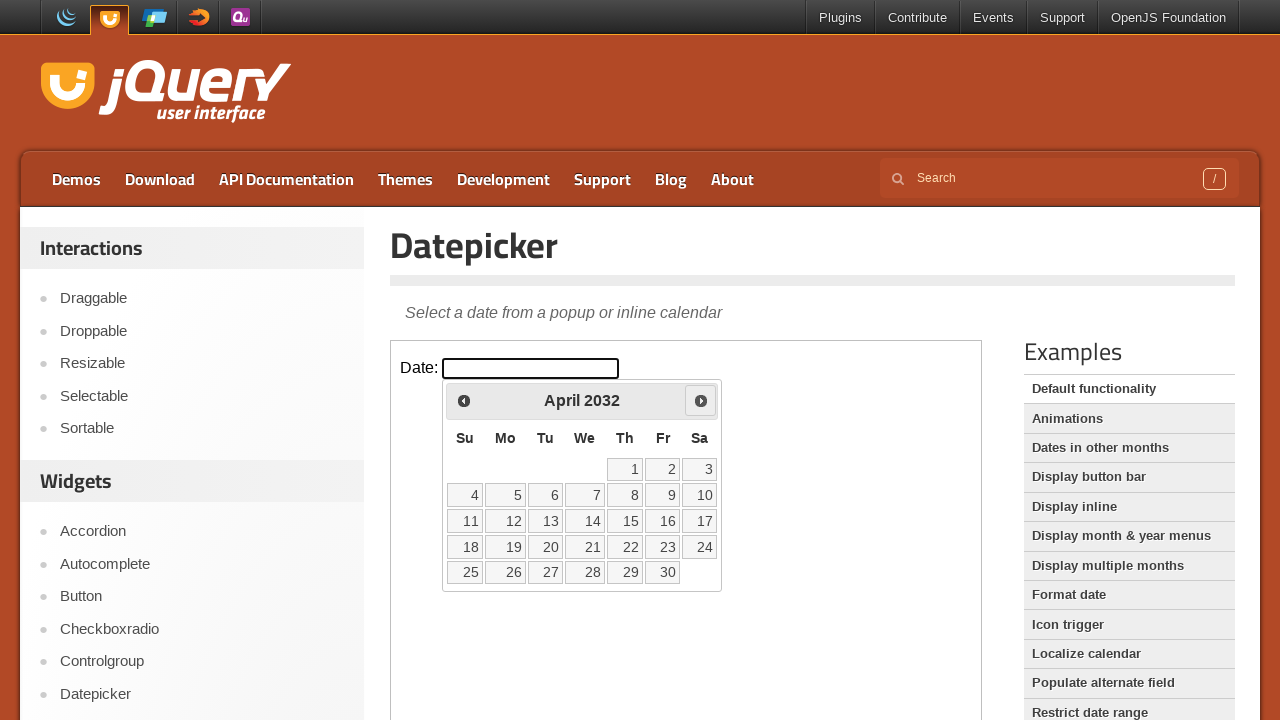

Retrieved current year from calendar: 2032
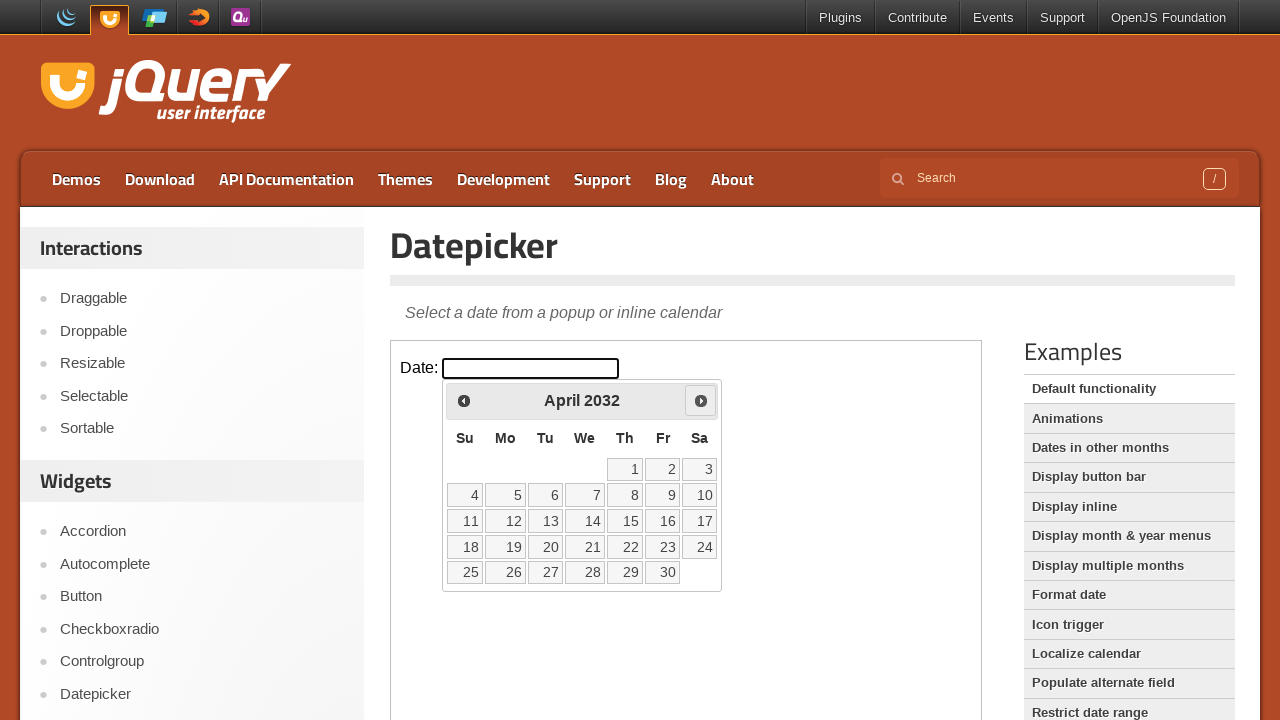

Clicked next month button to navigate from April 2032 at (701, 400) on .demo-frame >> internal:control=enter-frame >> .ui-datepicker-next
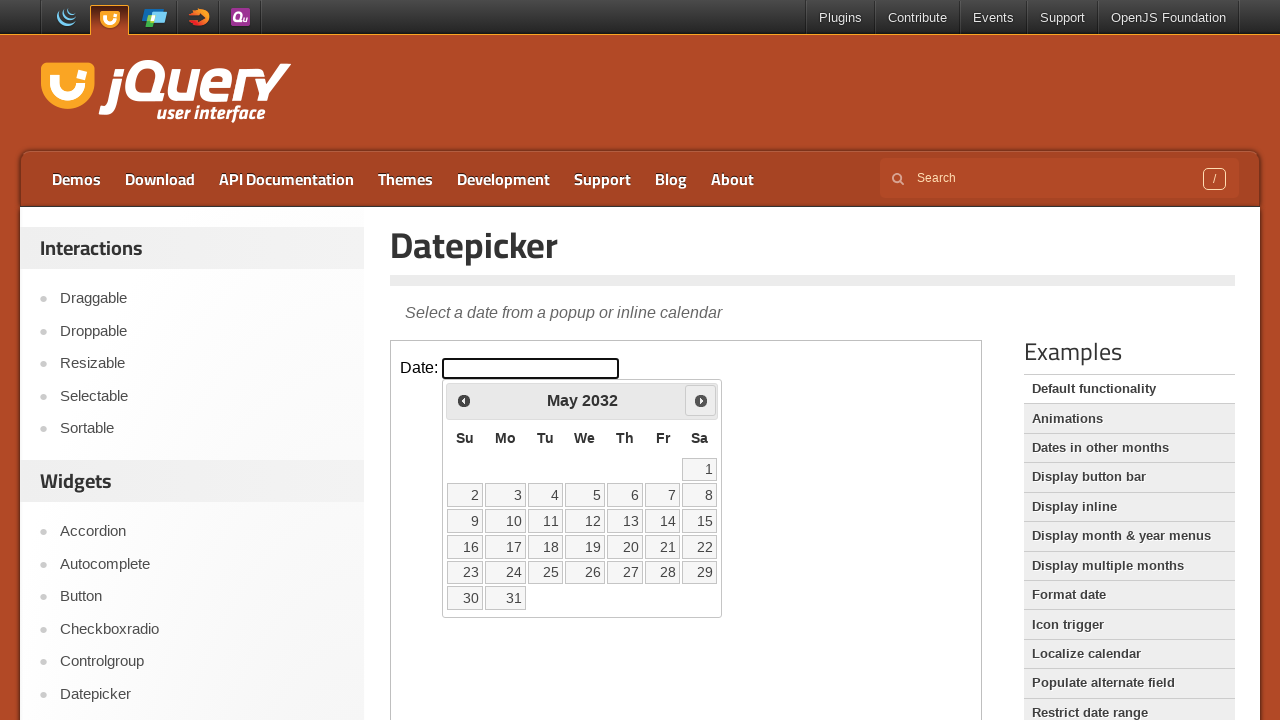

Retrieved current month from calendar: May
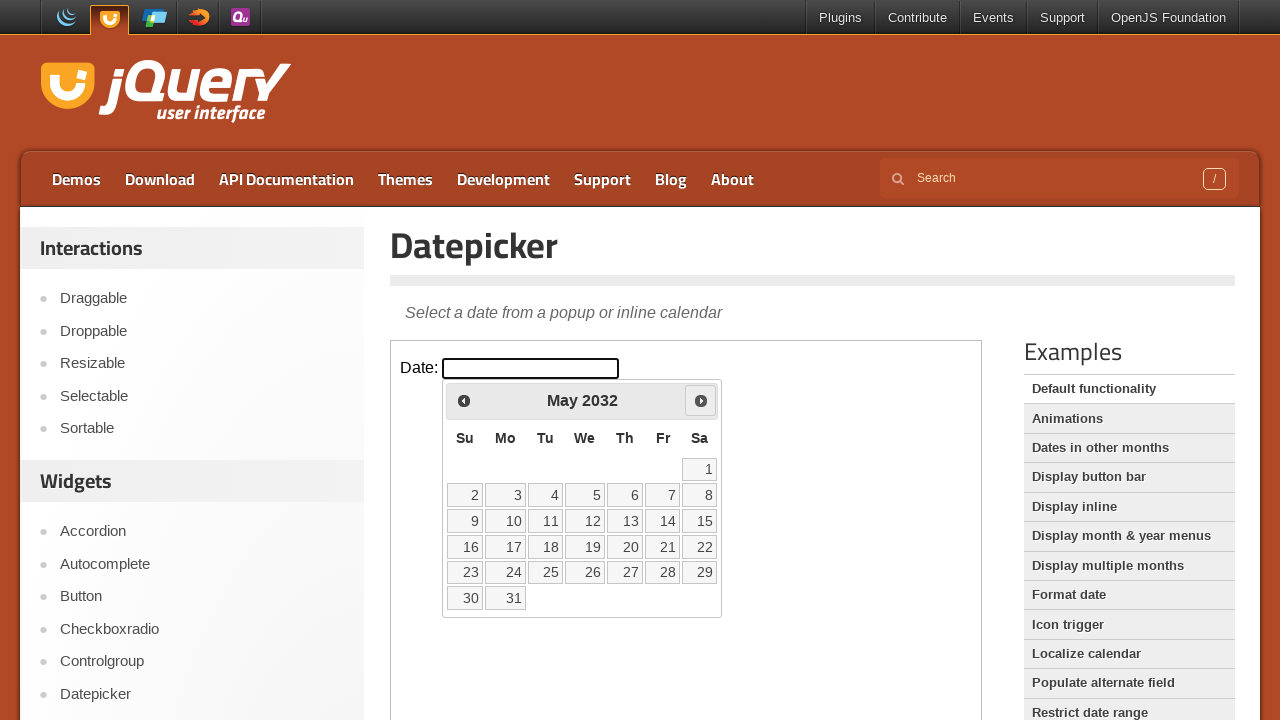

Retrieved current year from calendar: 2032
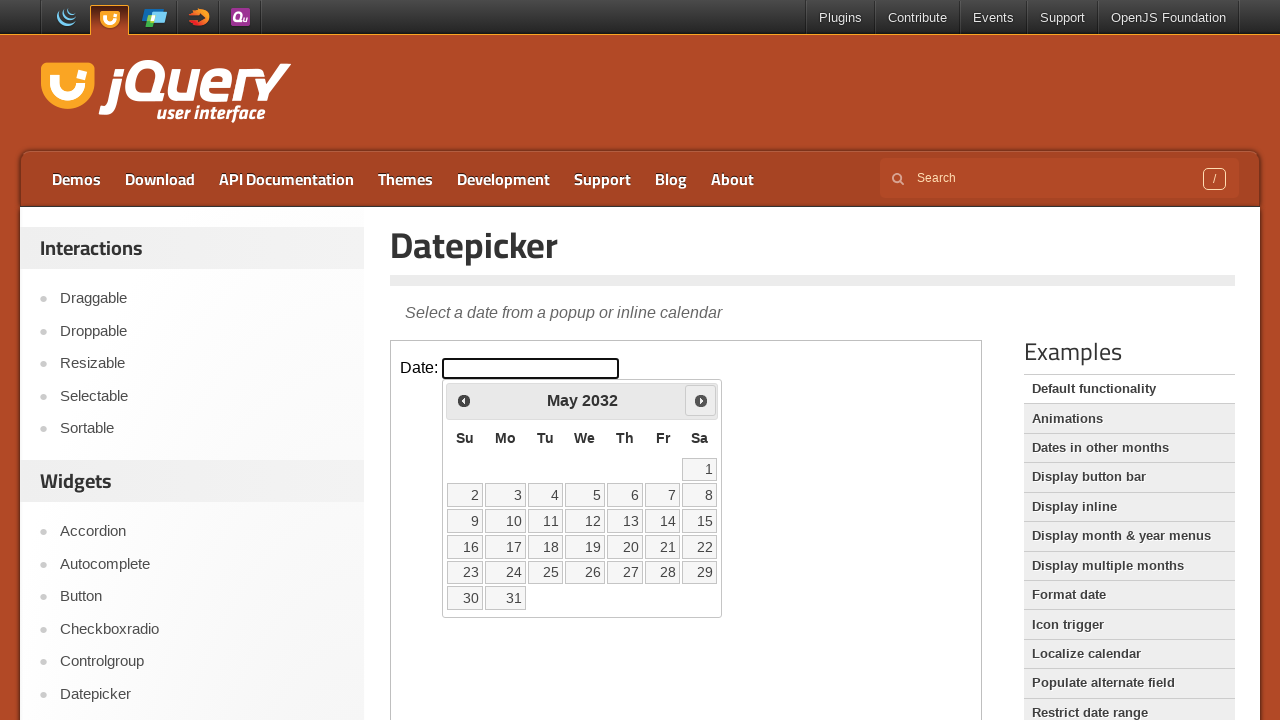

Clicked next month button to navigate from May 2032 at (701, 400) on .demo-frame >> internal:control=enter-frame >> .ui-datepicker-next
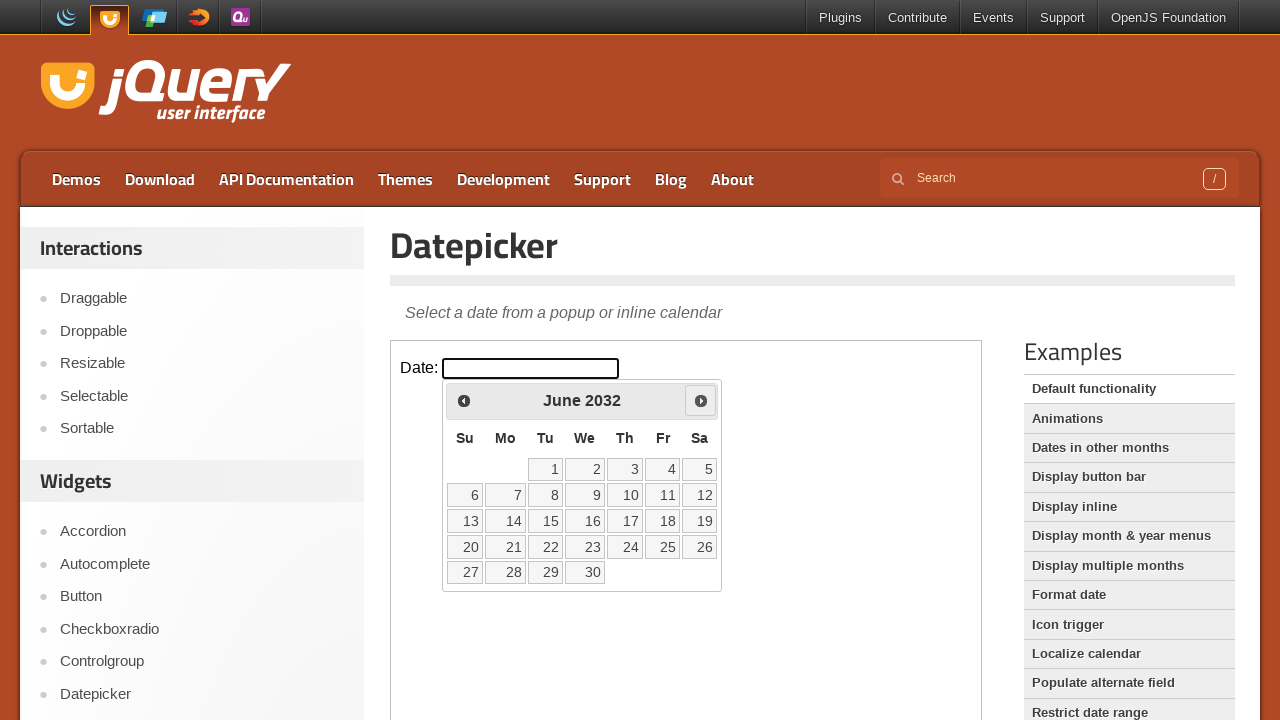

Retrieved current month from calendar: June
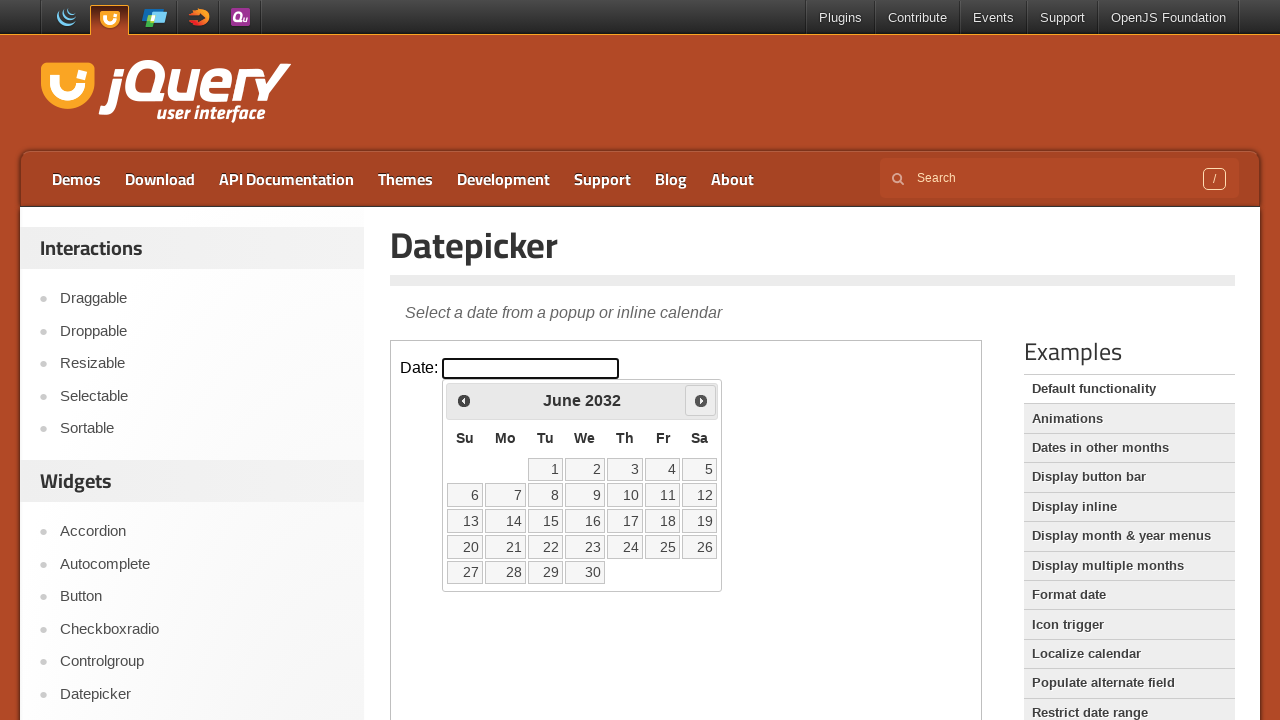

Retrieved current year from calendar: 2032
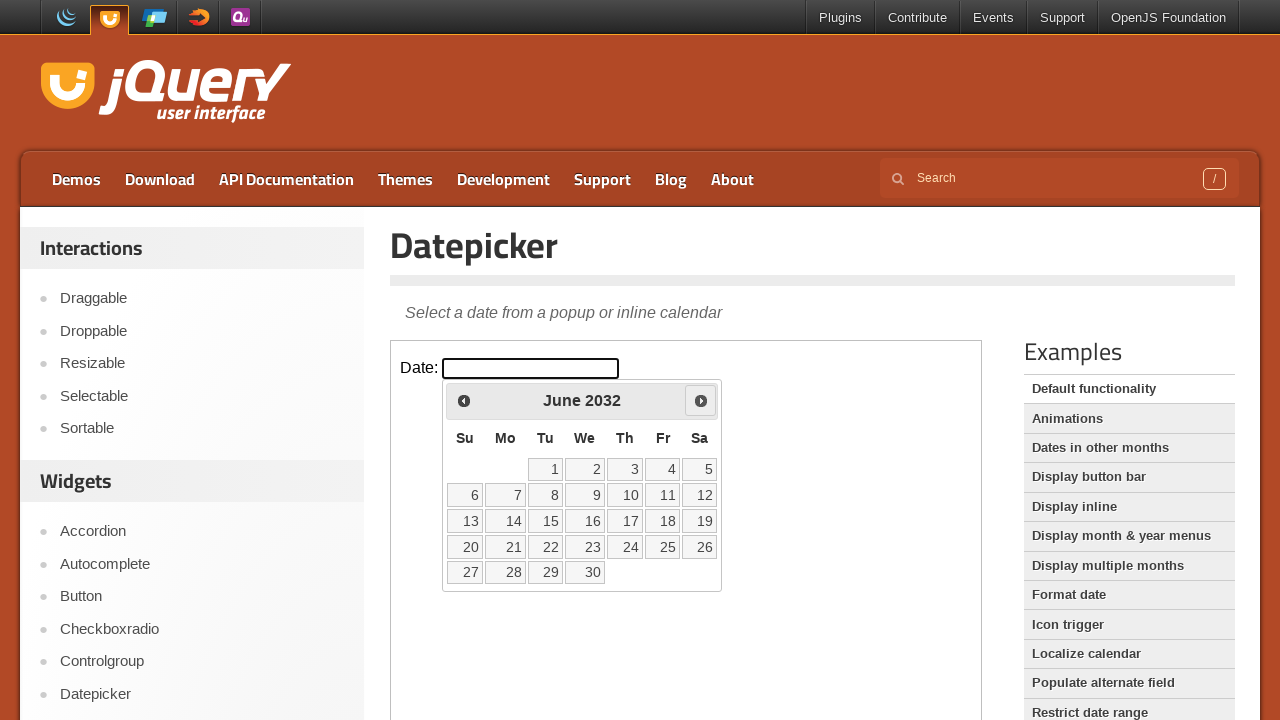

Clicked next month button to navigate from June 2032 at (701, 400) on .demo-frame >> internal:control=enter-frame >> .ui-datepicker-next
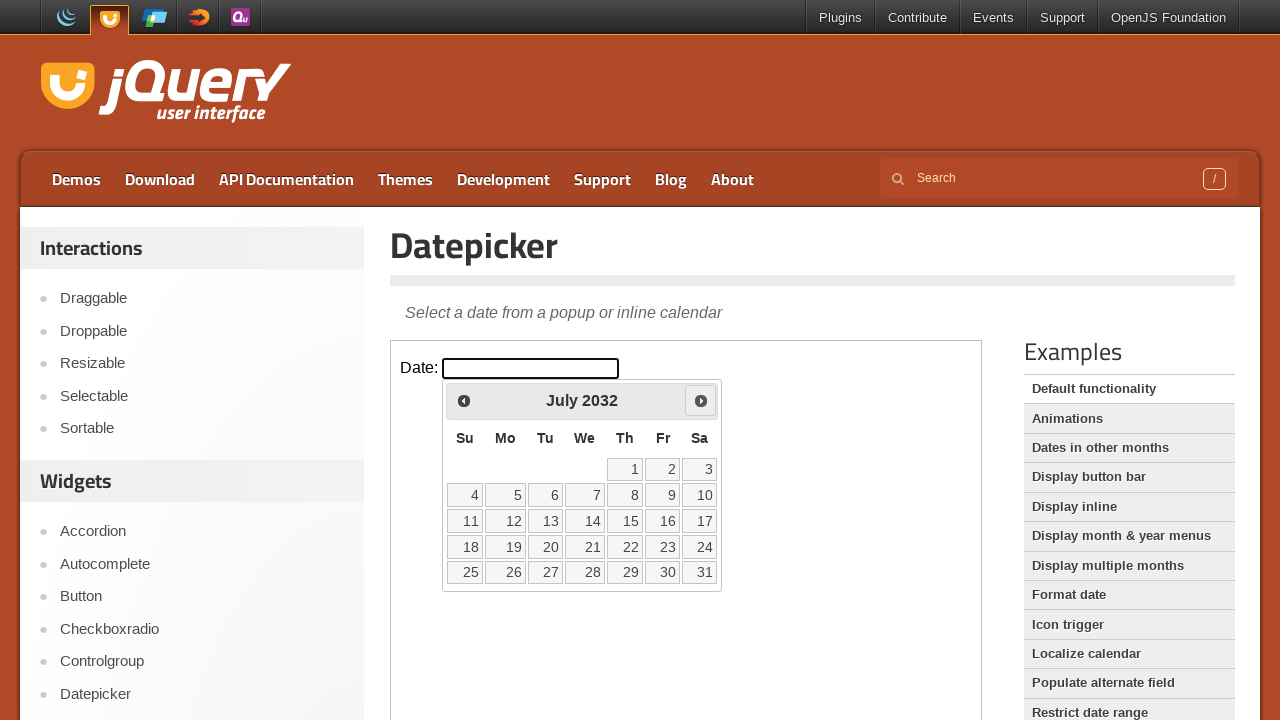

Retrieved current month from calendar: July
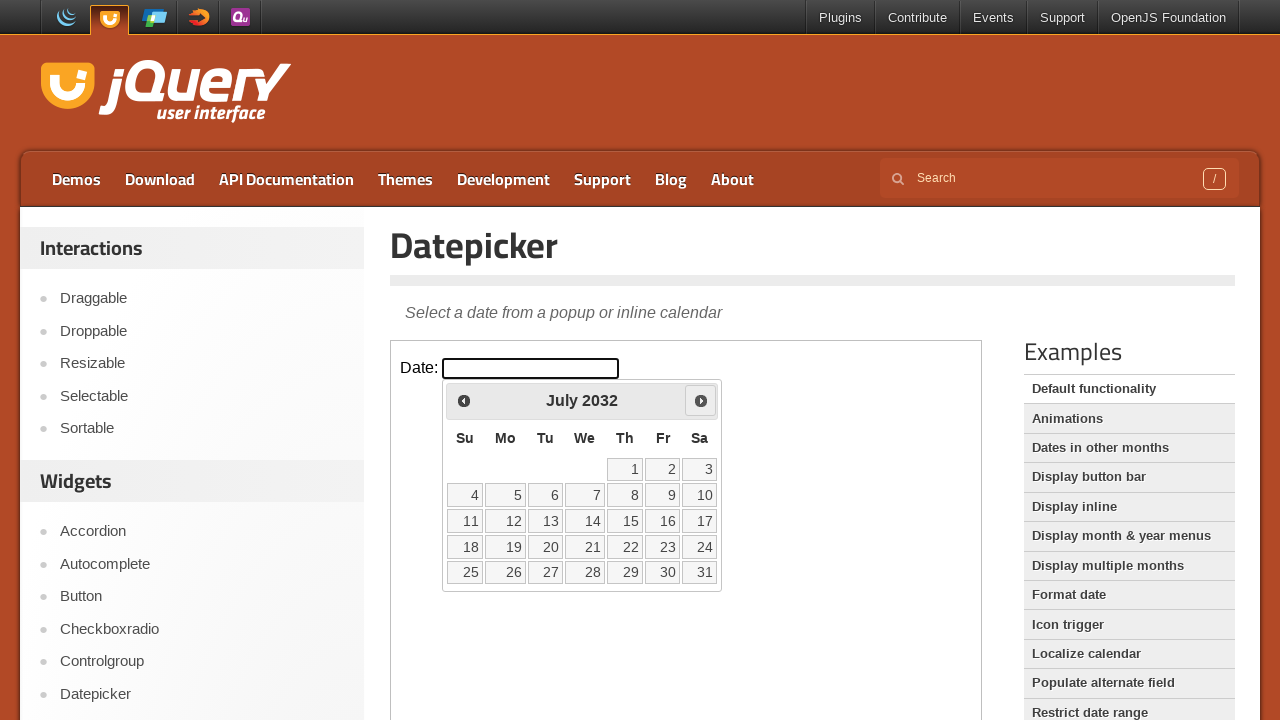

Retrieved current year from calendar: 2032
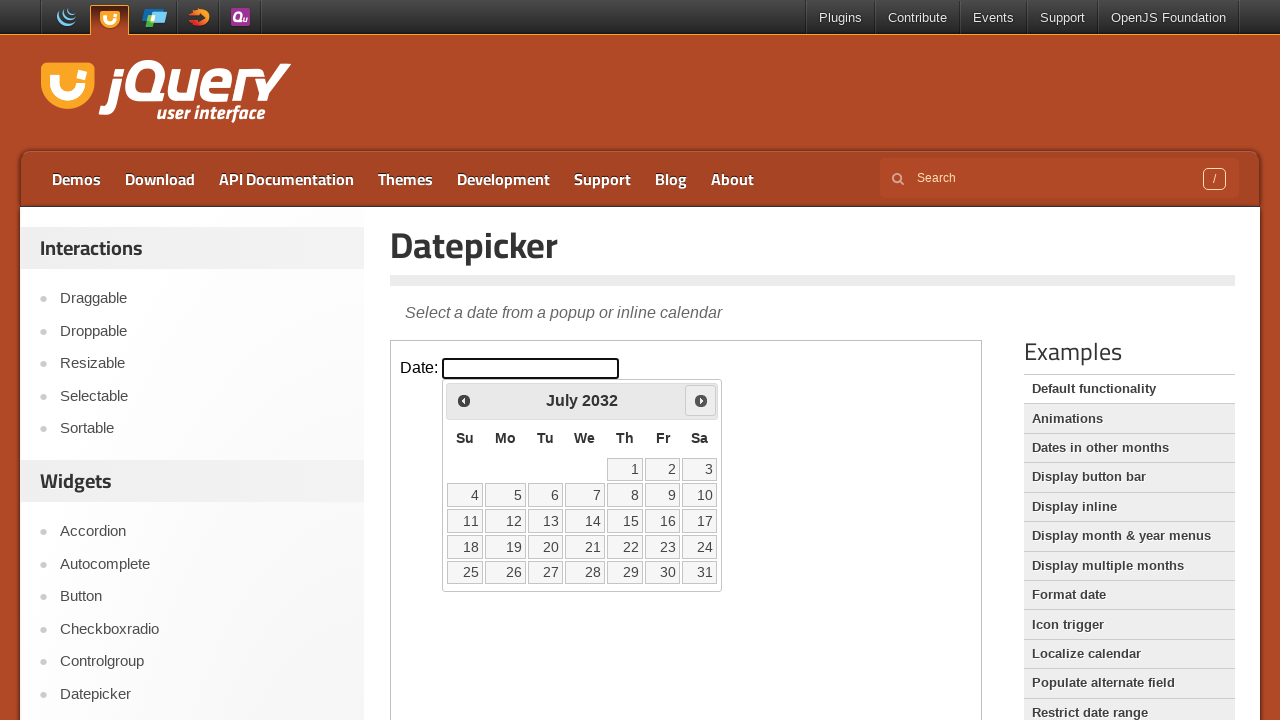

Clicked next month button to navigate from July 2032 at (701, 400) on .demo-frame >> internal:control=enter-frame >> .ui-datepicker-next
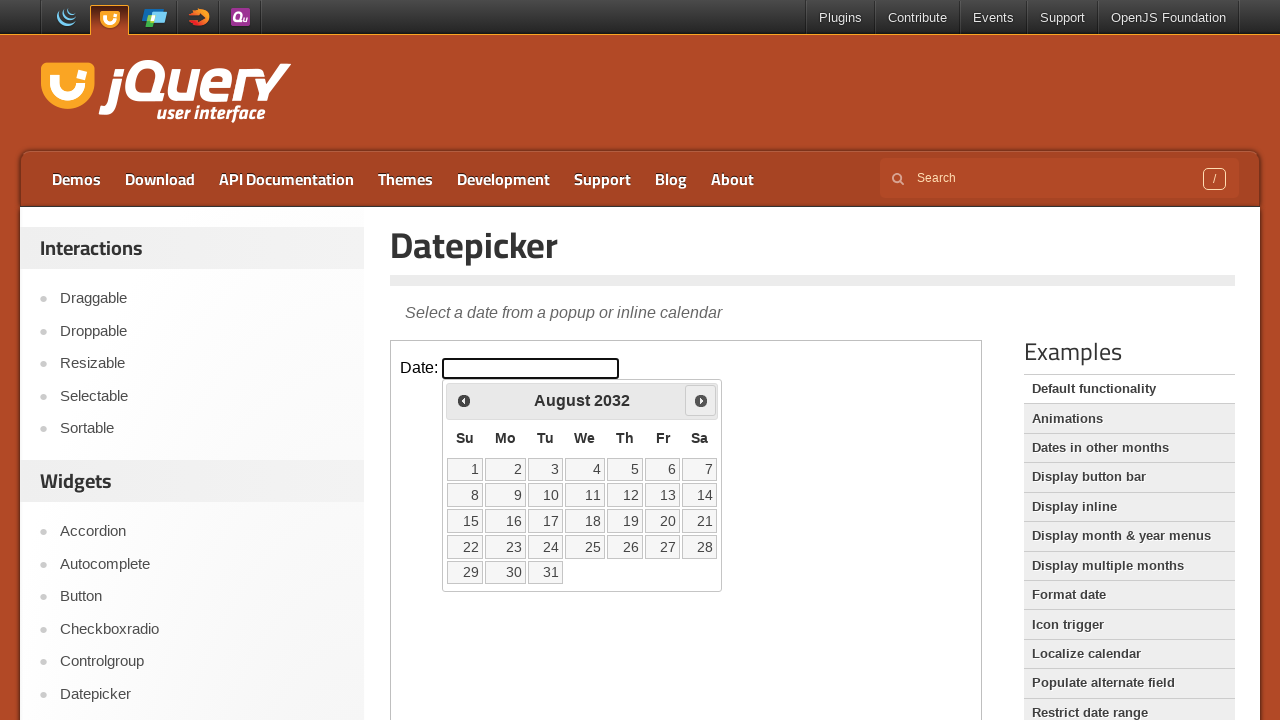

Retrieved current month from calendar: August
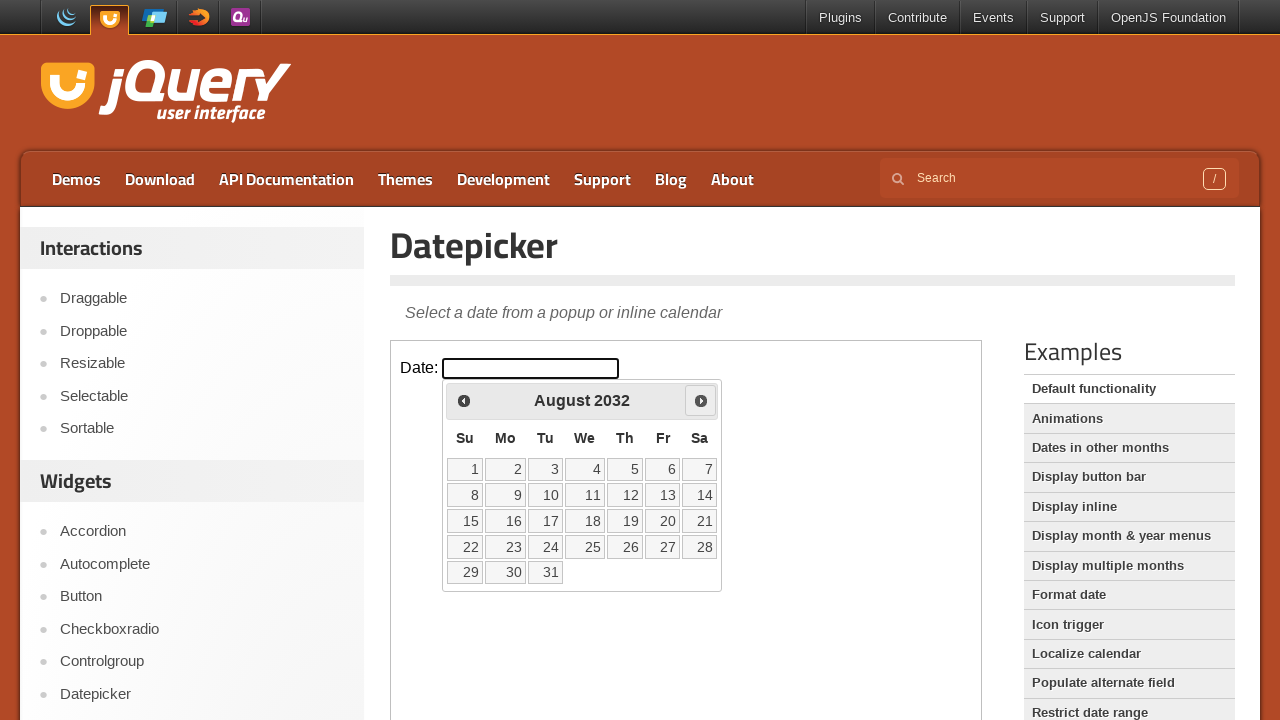

Retrieved current year from calendar: 2032
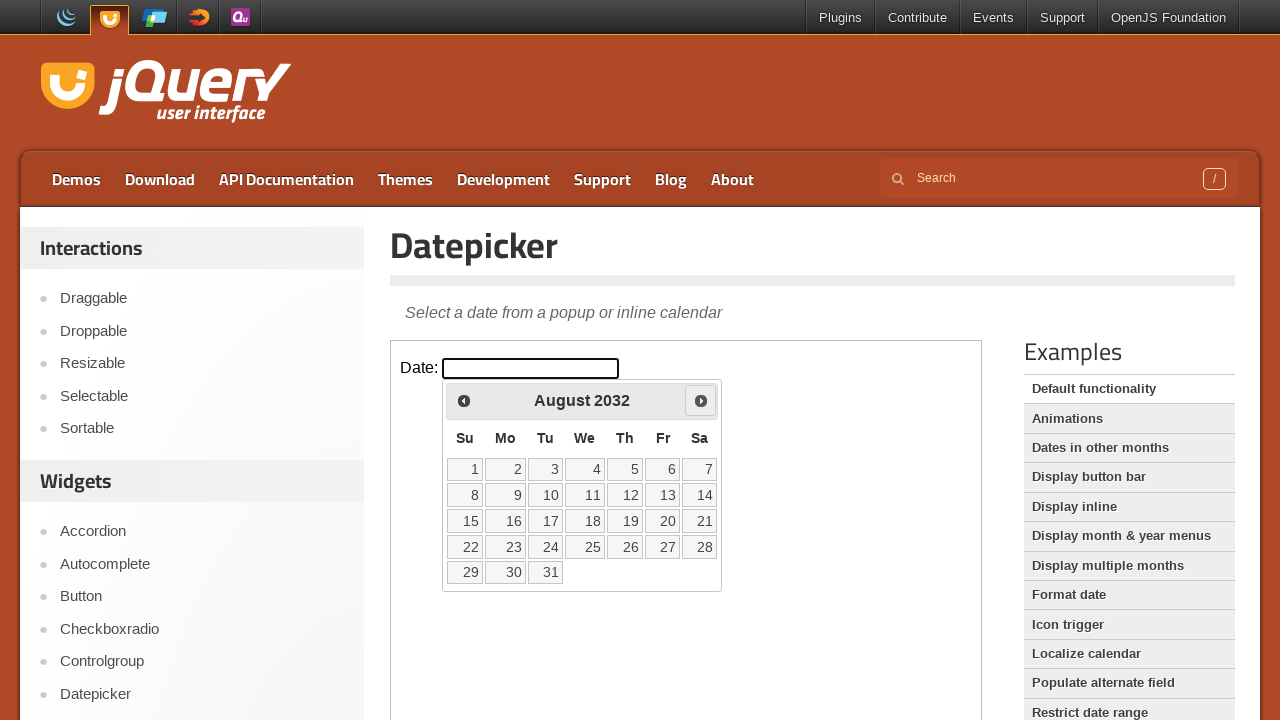

Clicked next month button to navigate from August 2032 at (701, 400) on .demo-frame >> internal:control=enter-frame >> .ui-datepicker-next
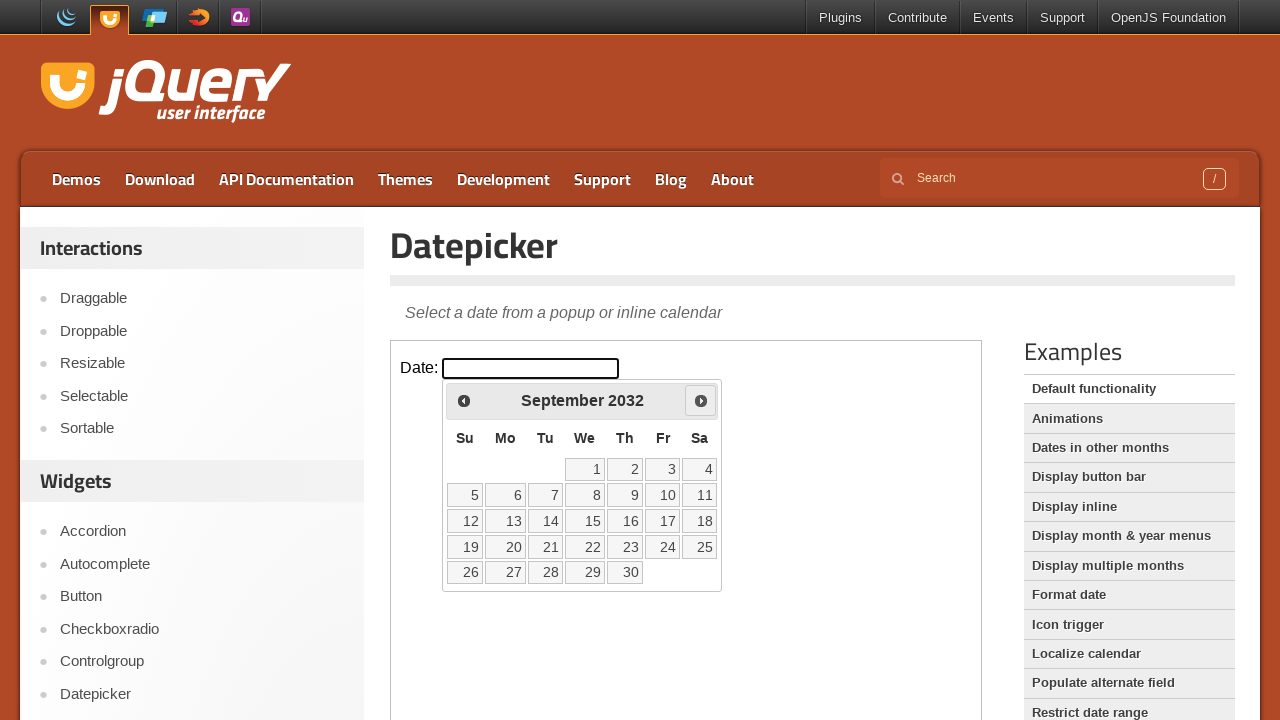

Retrieved current month from calendar: September
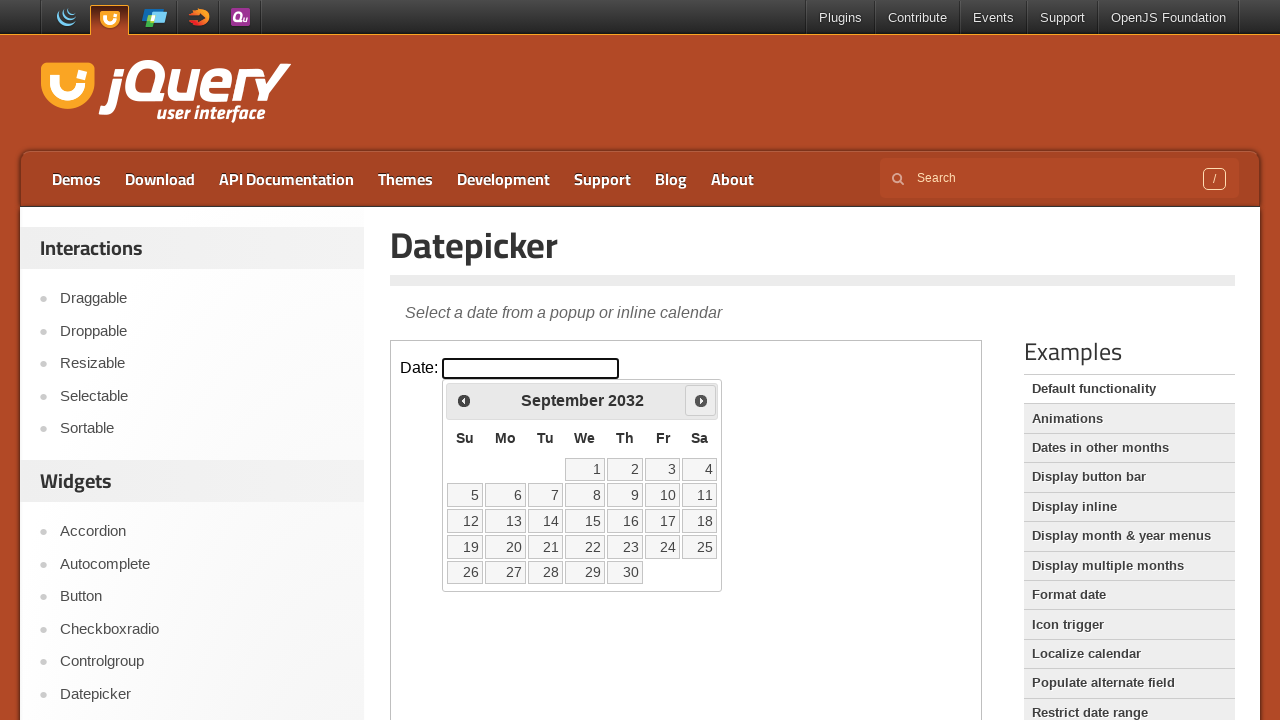

Retrieved current year from calendar: 2032
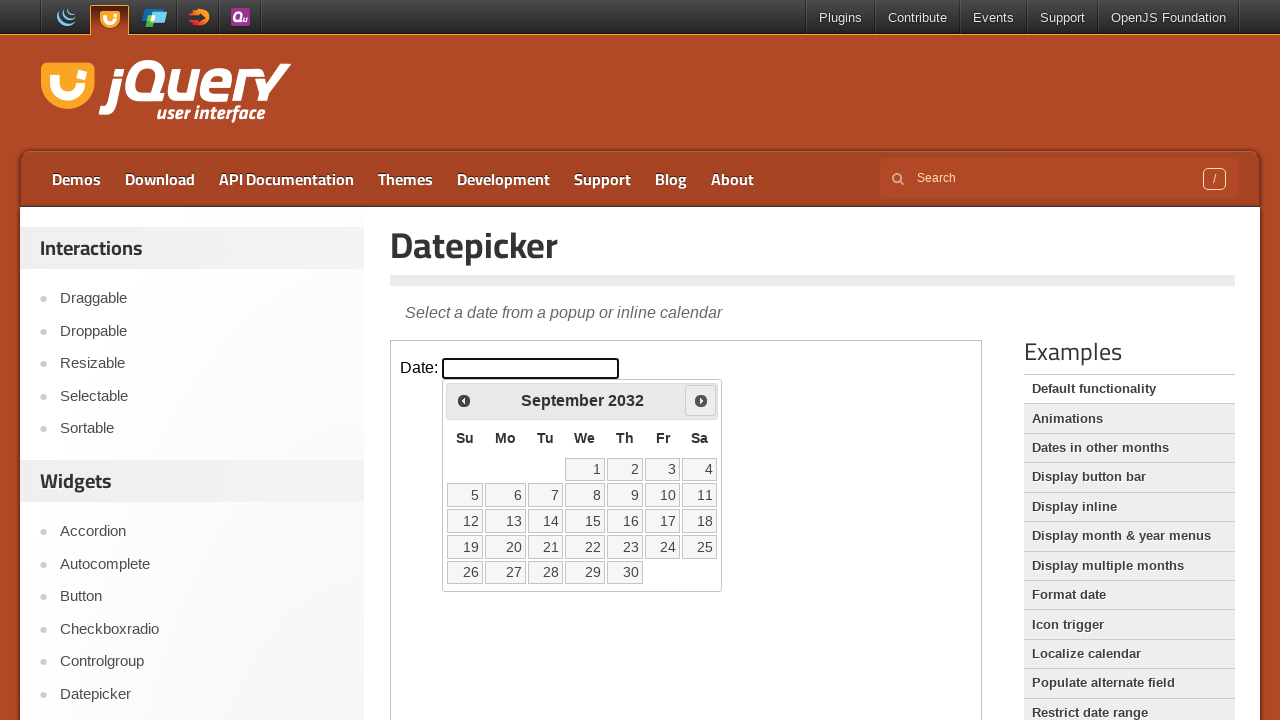

Clicked next month button to navigate from September 2032 at (701, 400) on .demo-frame >> internal:control=enter-frame >> .ui-datepicker-next
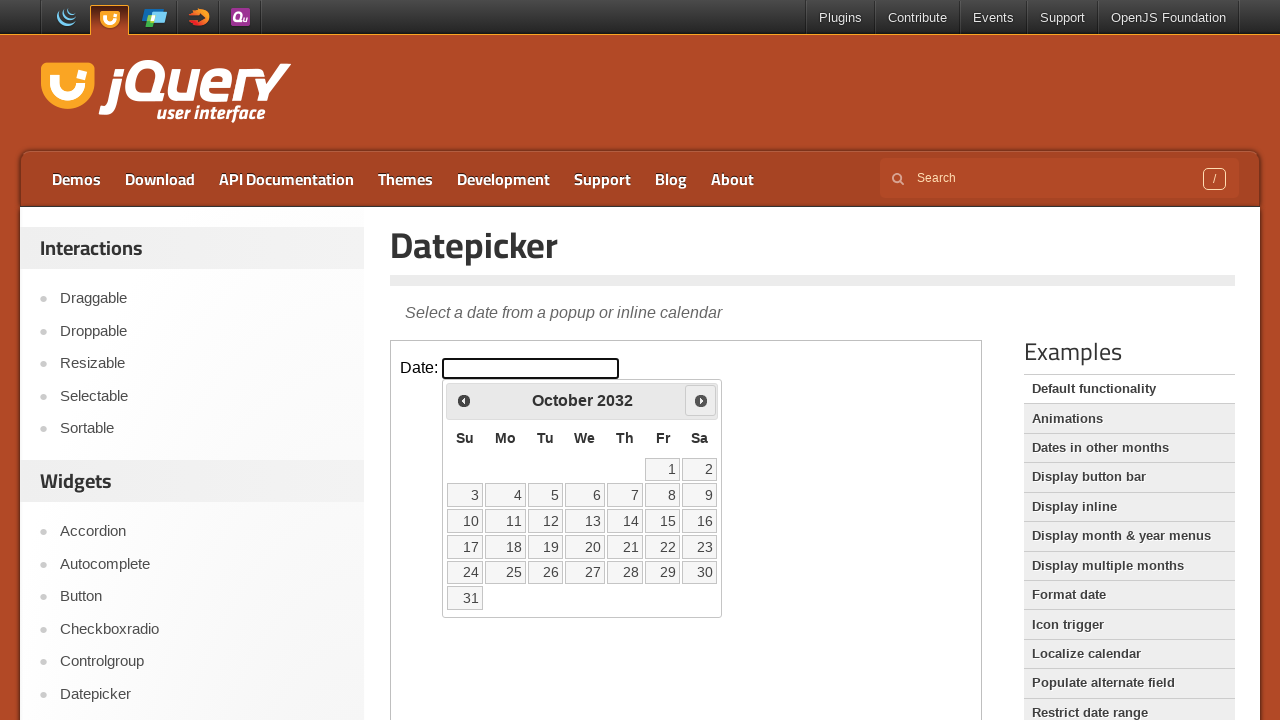

Retrieved current month from calendar: October
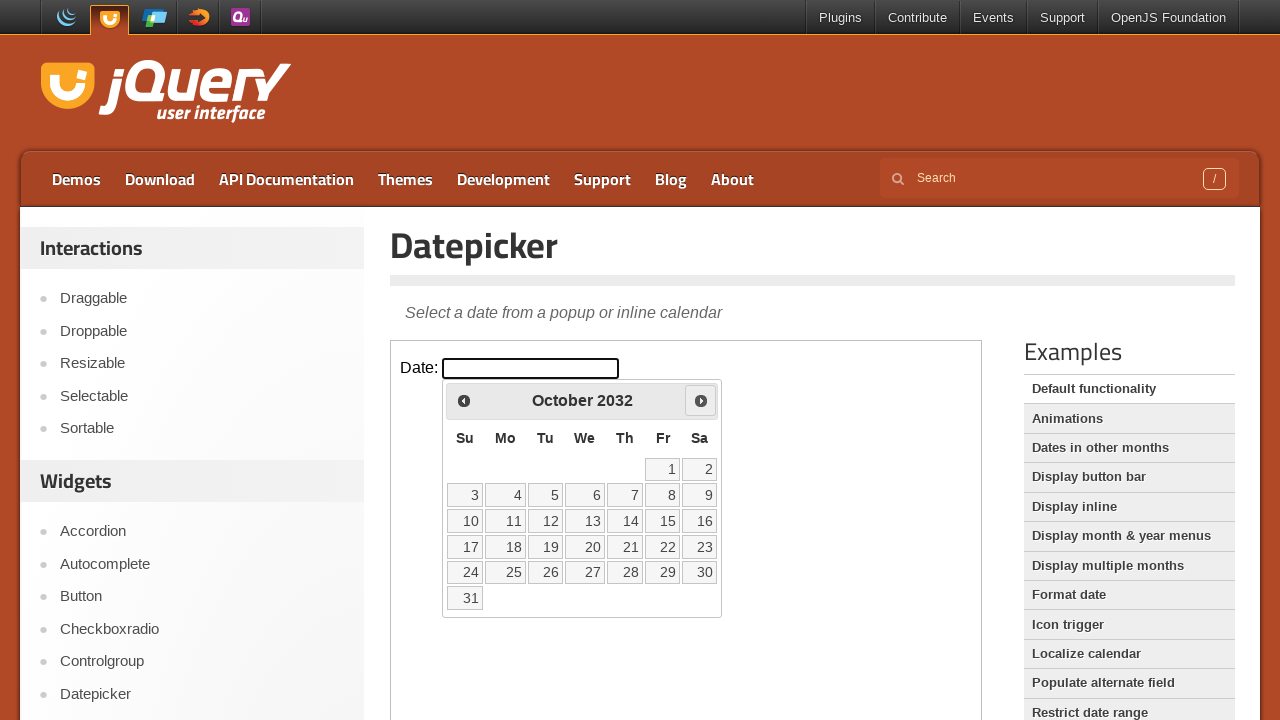

Retrieved current year from calendar: 2032
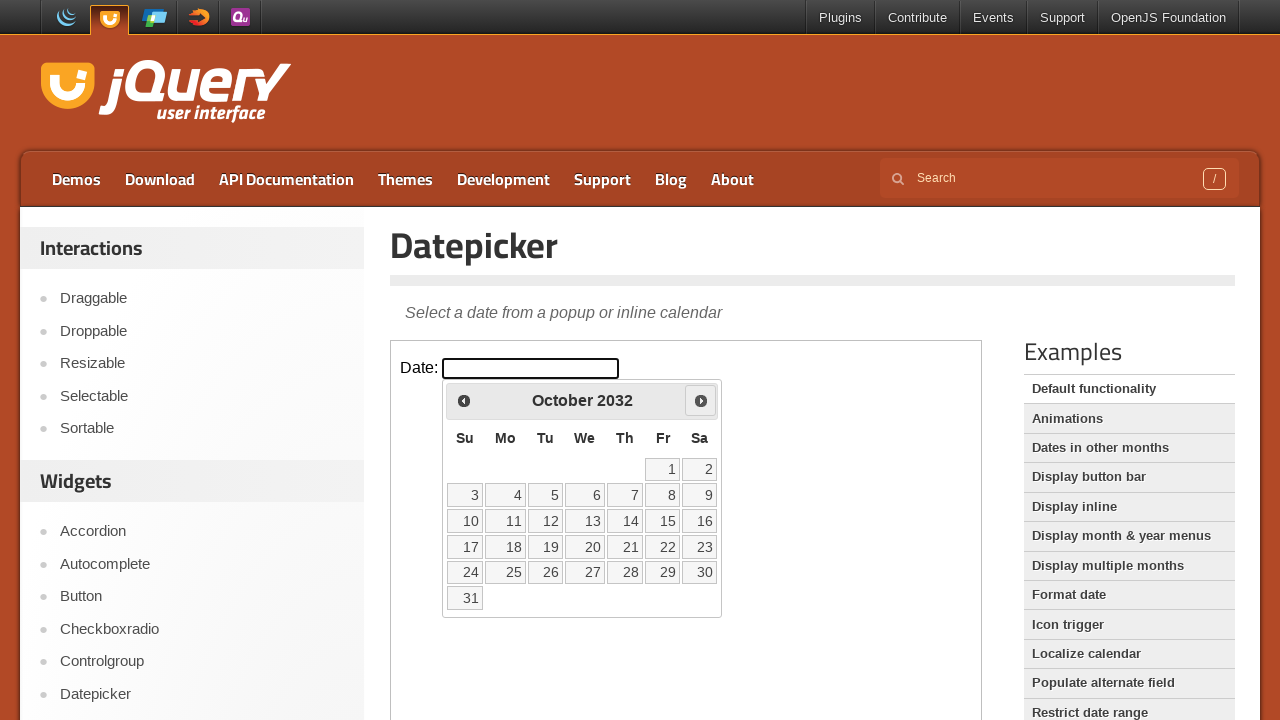

Clicked next month button to navigate from October 2032 at (701, 400) on .demo-frame >> internal:control=enter-frame >> .ui-datepicker-next
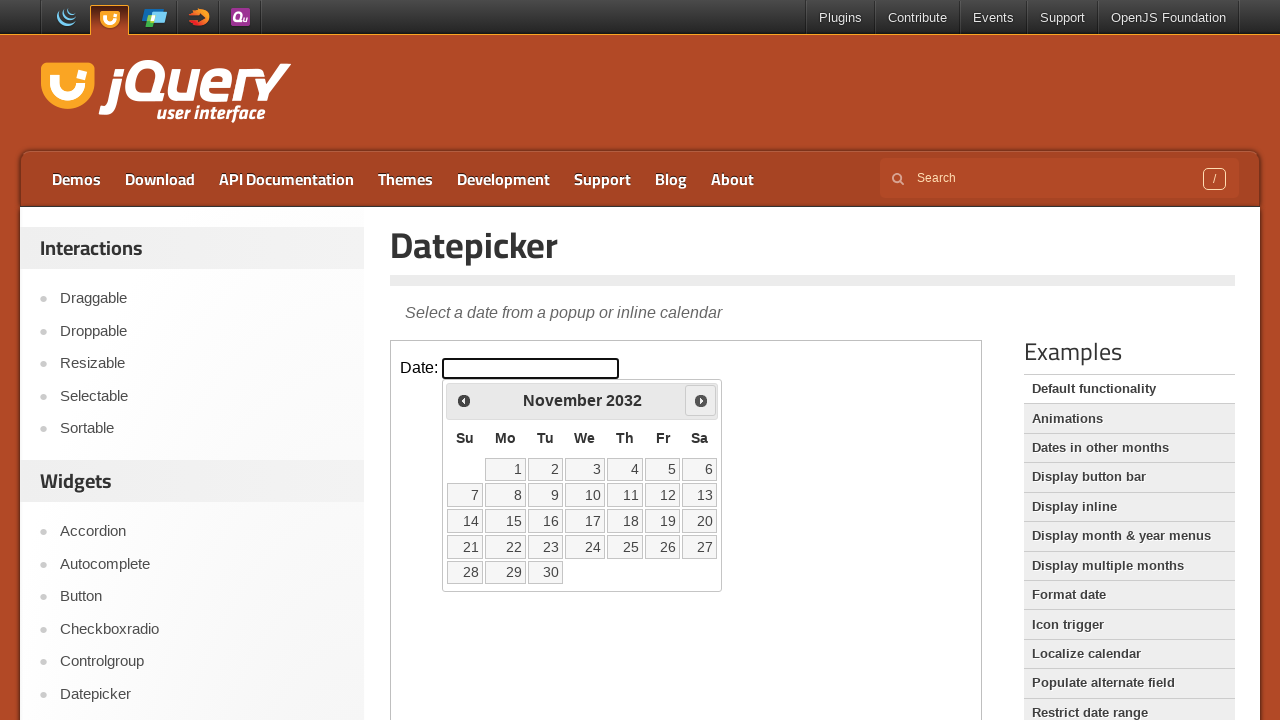

Retrieved current month from calendar: November
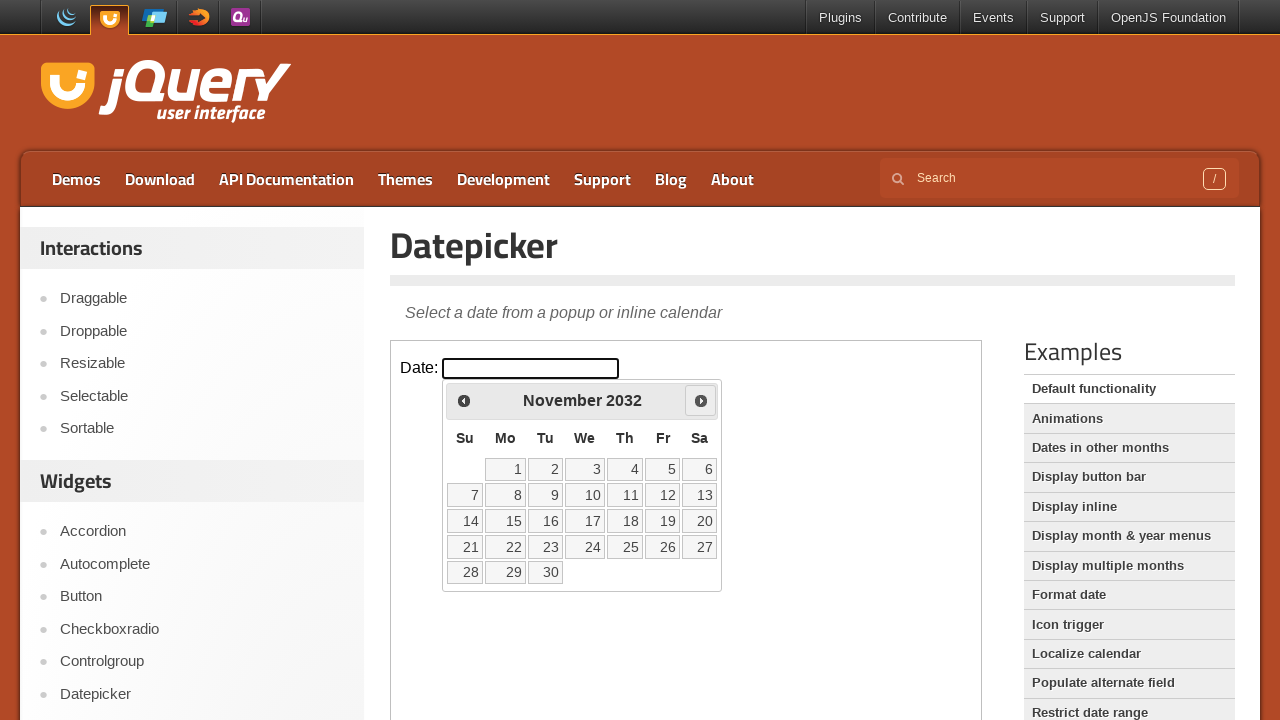

Retrieved current year from calendar: 2032
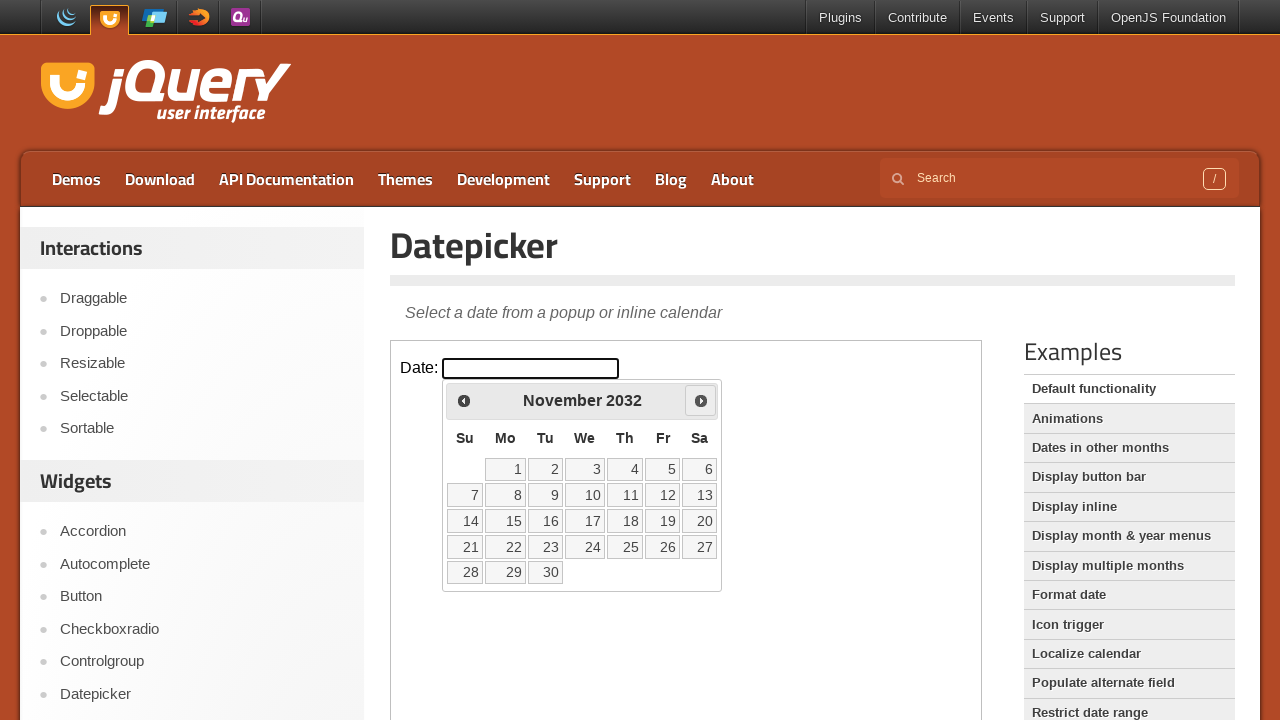

Clicked next month button to navigate from November 2032 at (701, 400) on .demo-frame >> internal:control=enter-frame >> .ui-datepicker-next
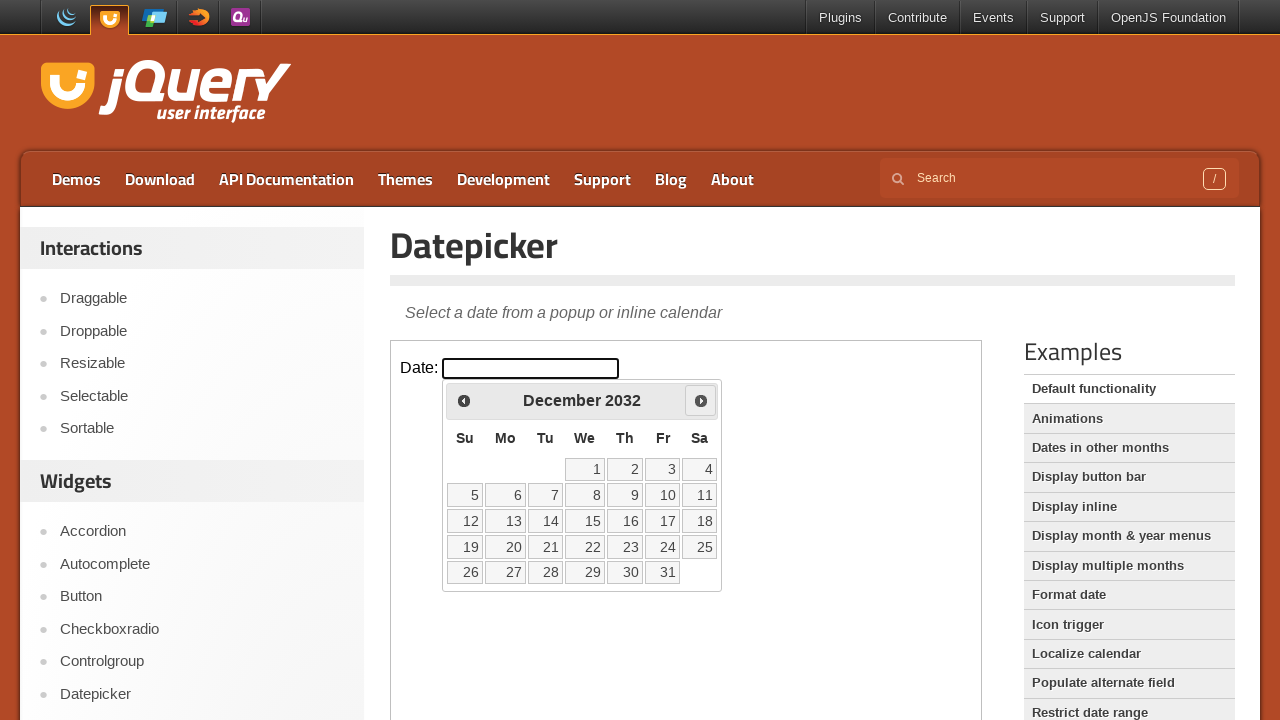

Retrieved current month from calendar: December
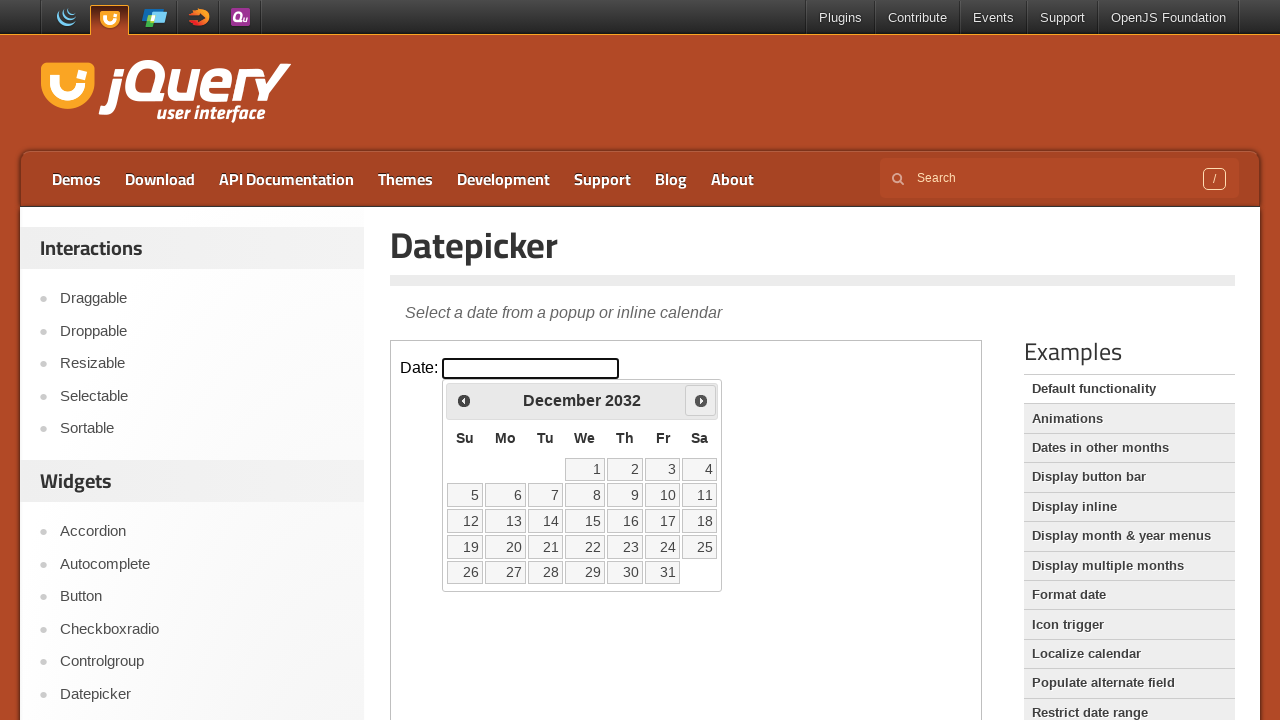

Retrieved current year from calendar: 2032
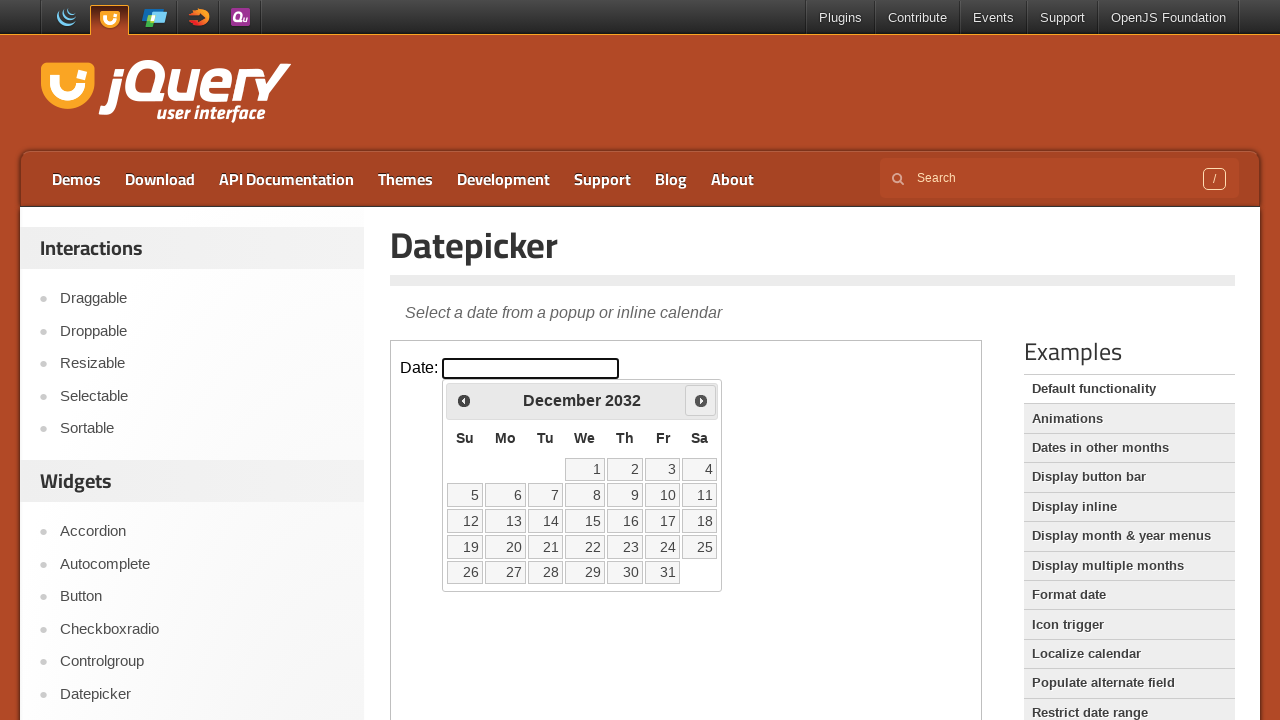

Clicked next month button to navigate from December 2032 at (701, 400) on .demo-frame >> internal:control=enter-frame >> .ui-datepicker-next
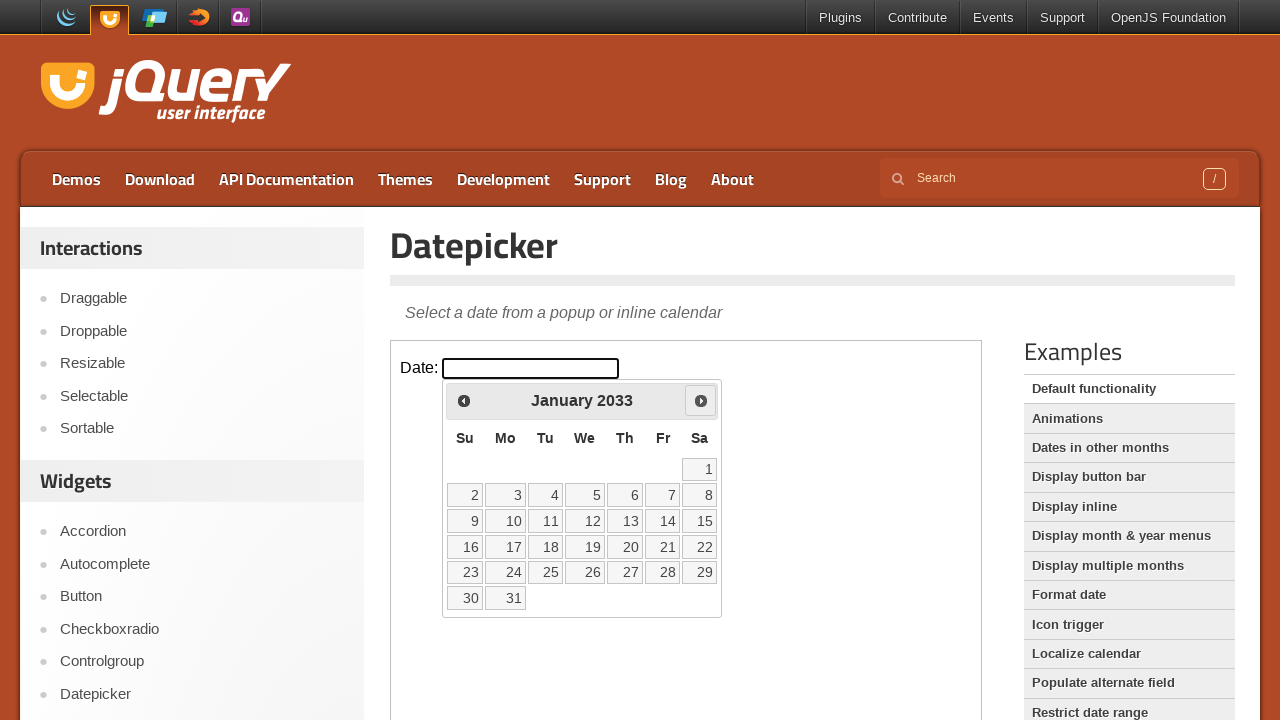

Retrieved current month from calendar: January
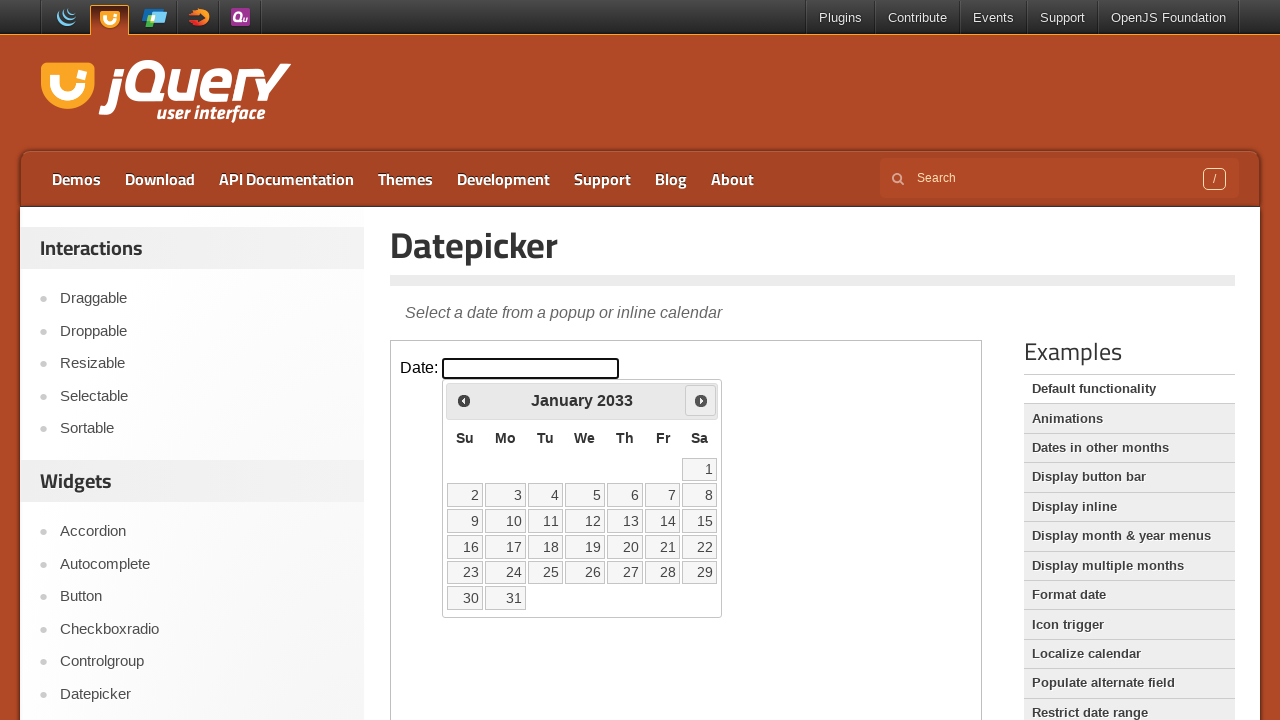

Retrieved current year from calendar: 2033
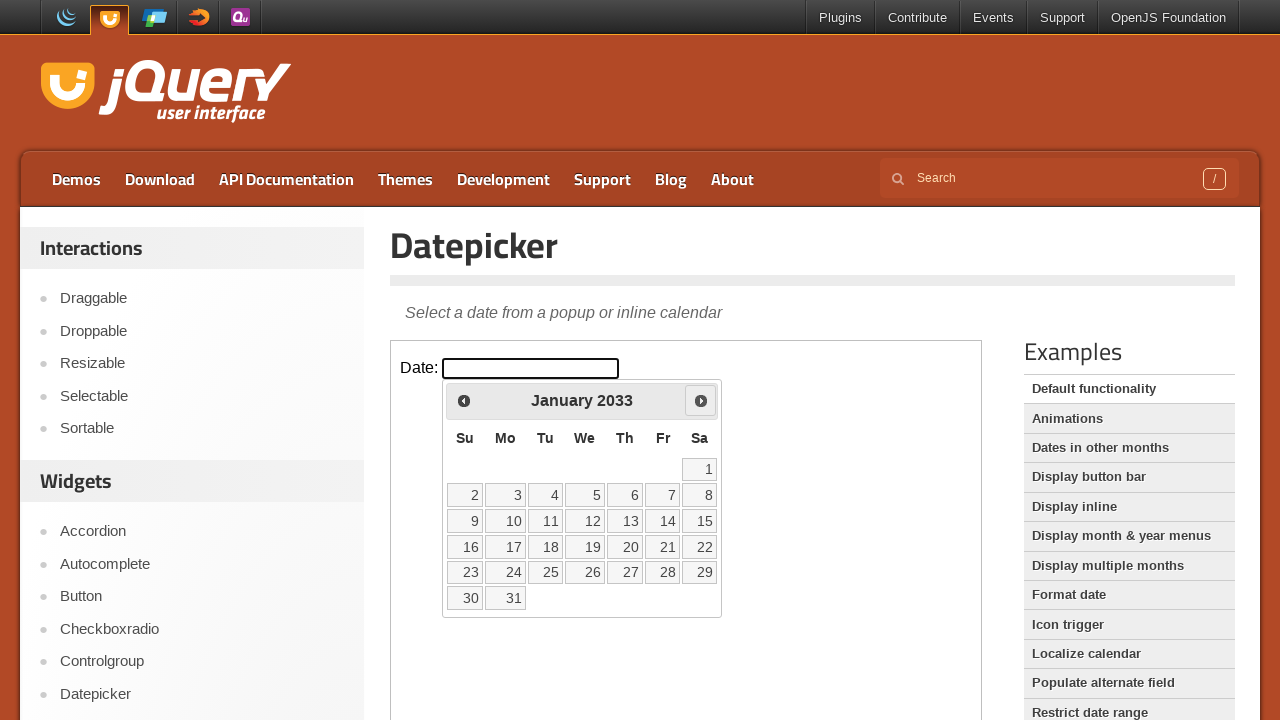

Clicked next month button to navigate from January 2033 at (701, 400) on .demo-frame >> internal:control=enter-frame >> .ui-datepicker-next
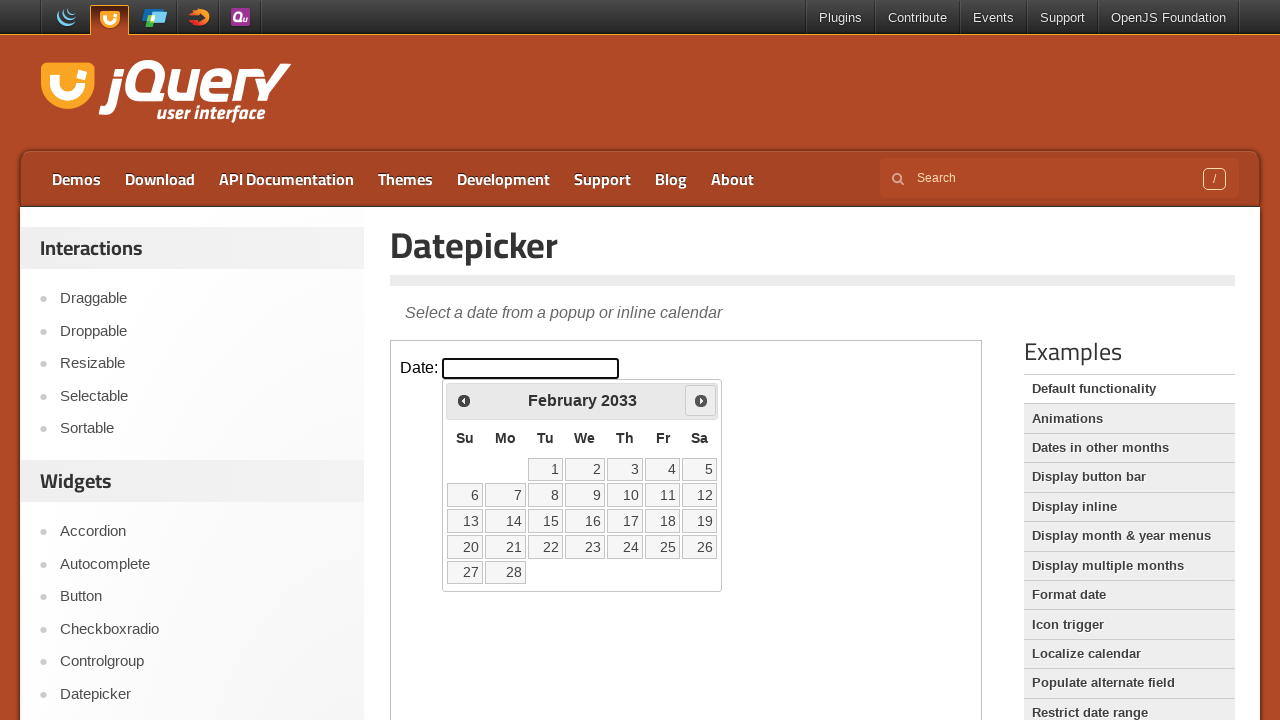

Retrieved current month from calendar: February
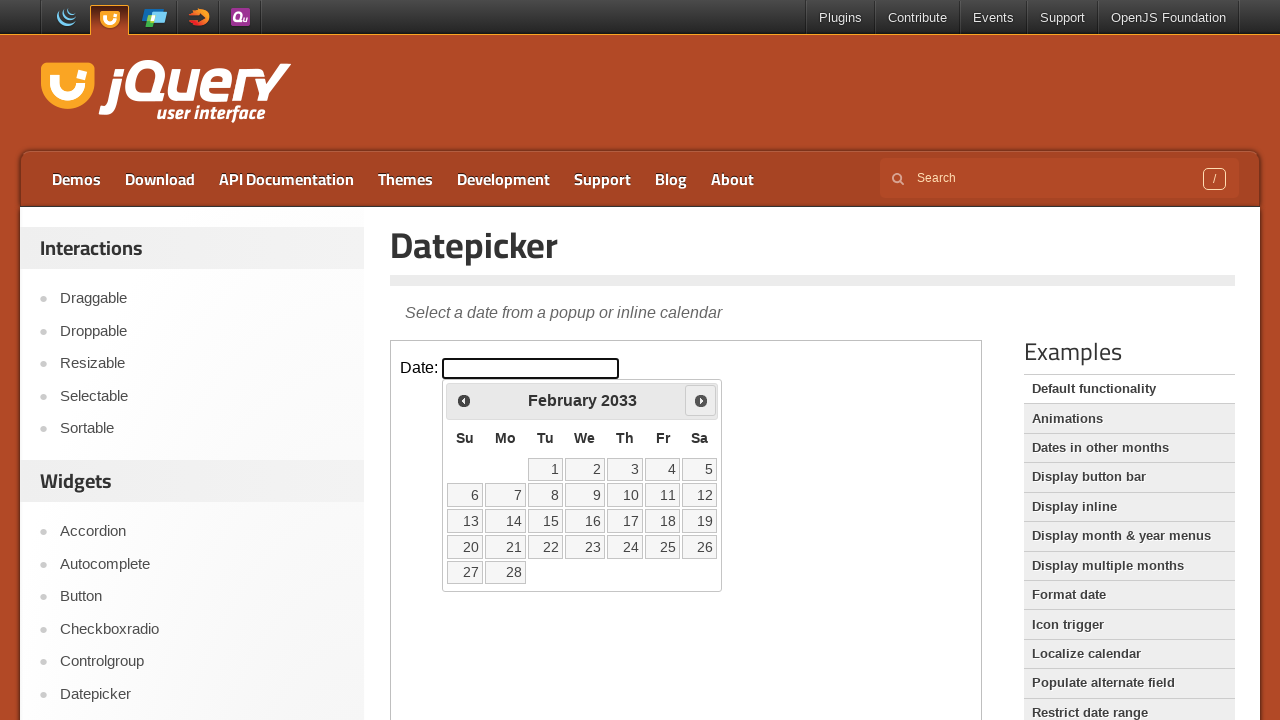

Retrieved current year from calendar: 2033
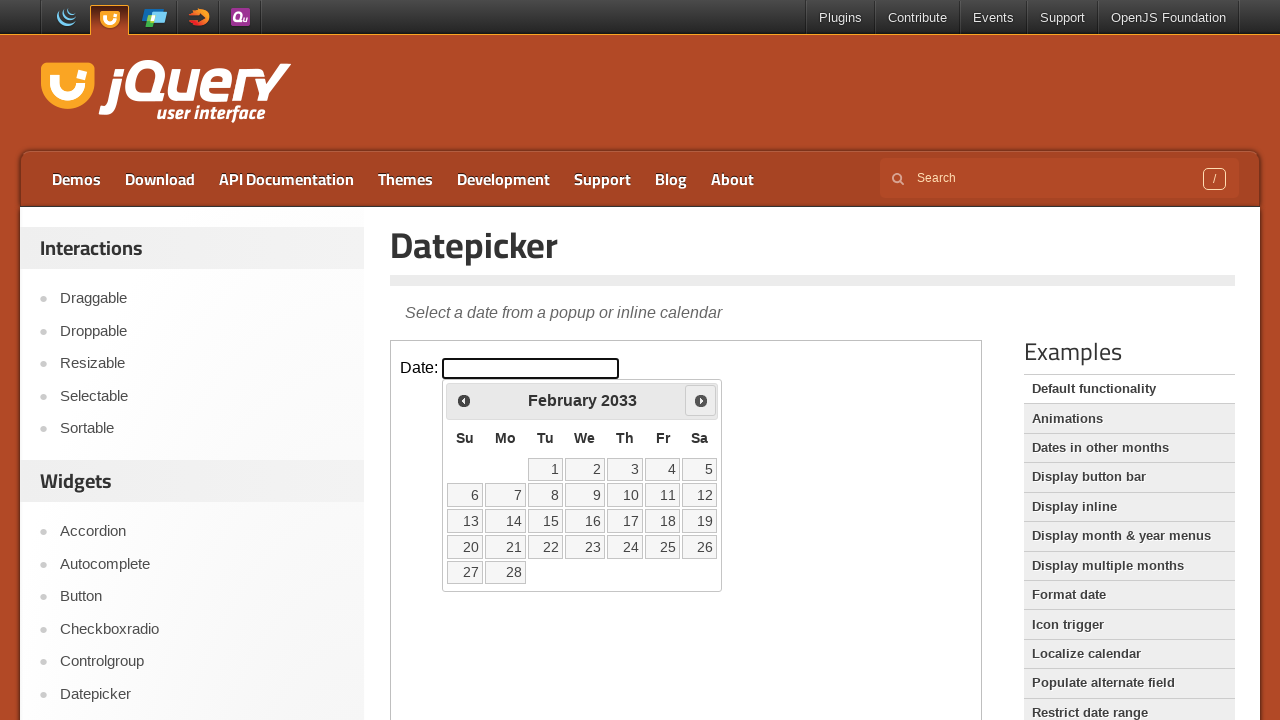

Clicked next month button to navigate from February 2033 at (701, 400) on .demo-frame >> internal:control=enter-frame >> .ui-datepicker-next
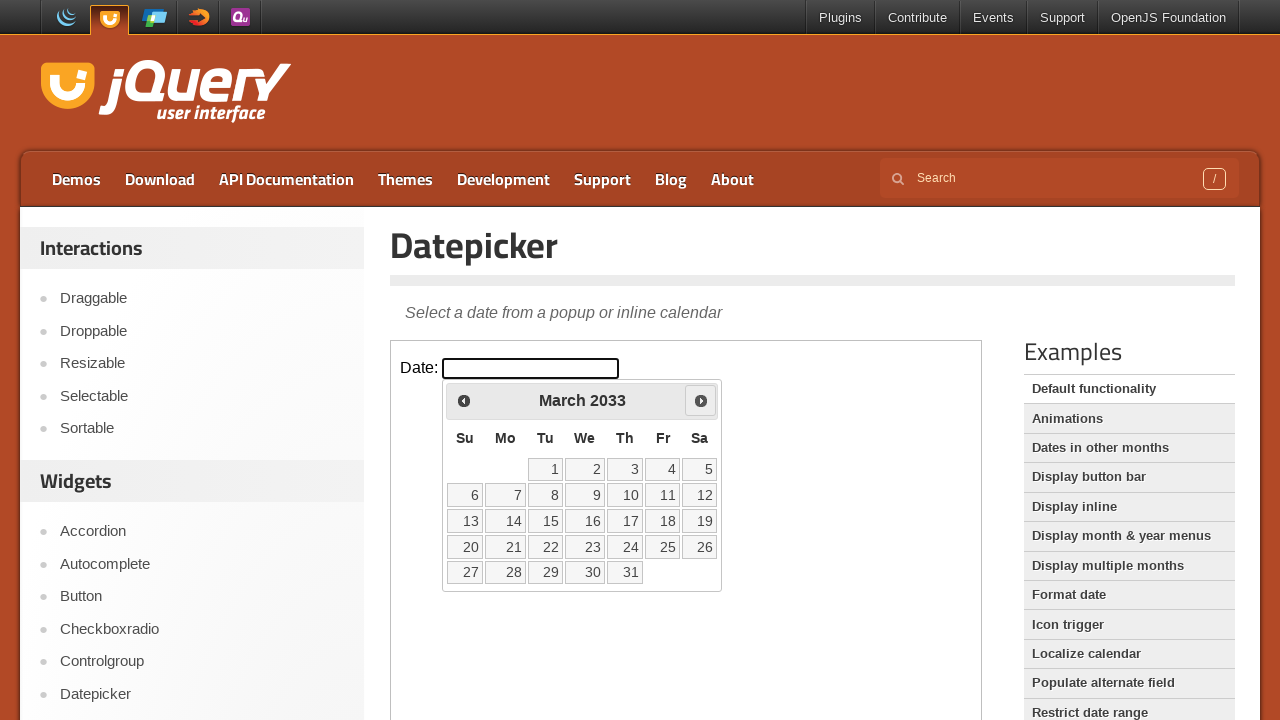

Retrieved current month from calendar: March
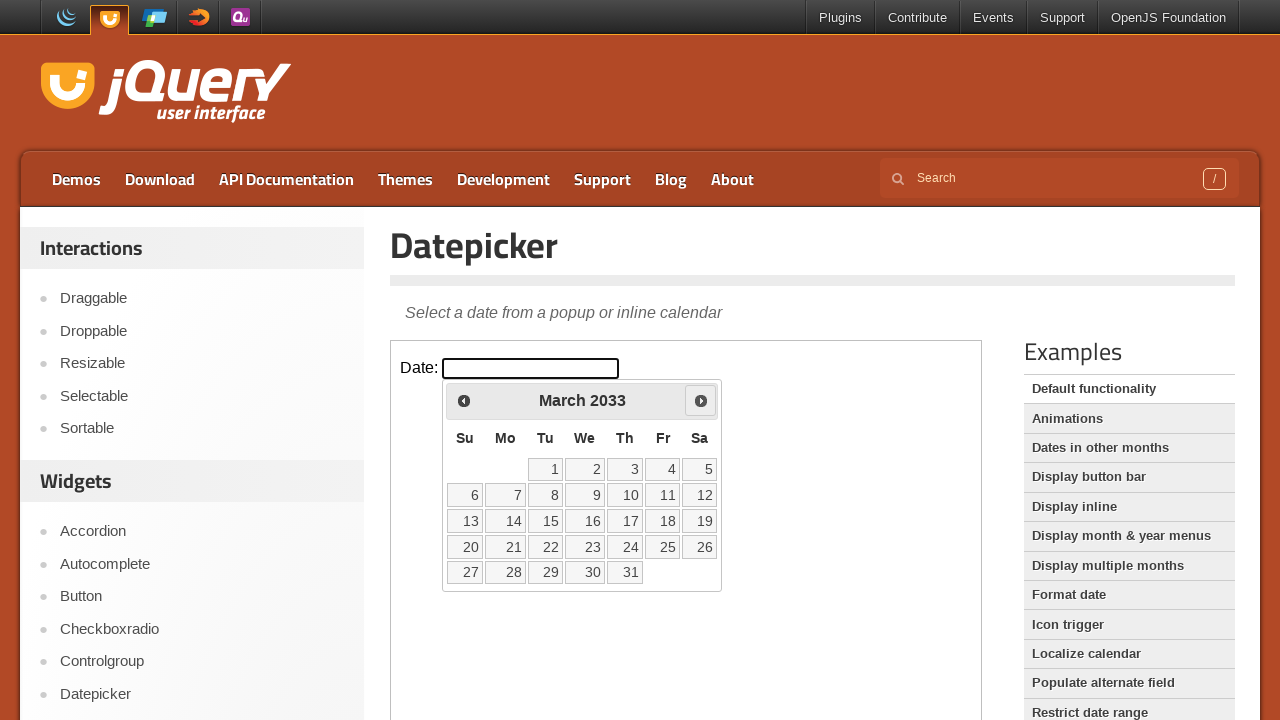

Retrieved current year from calendar: 2033
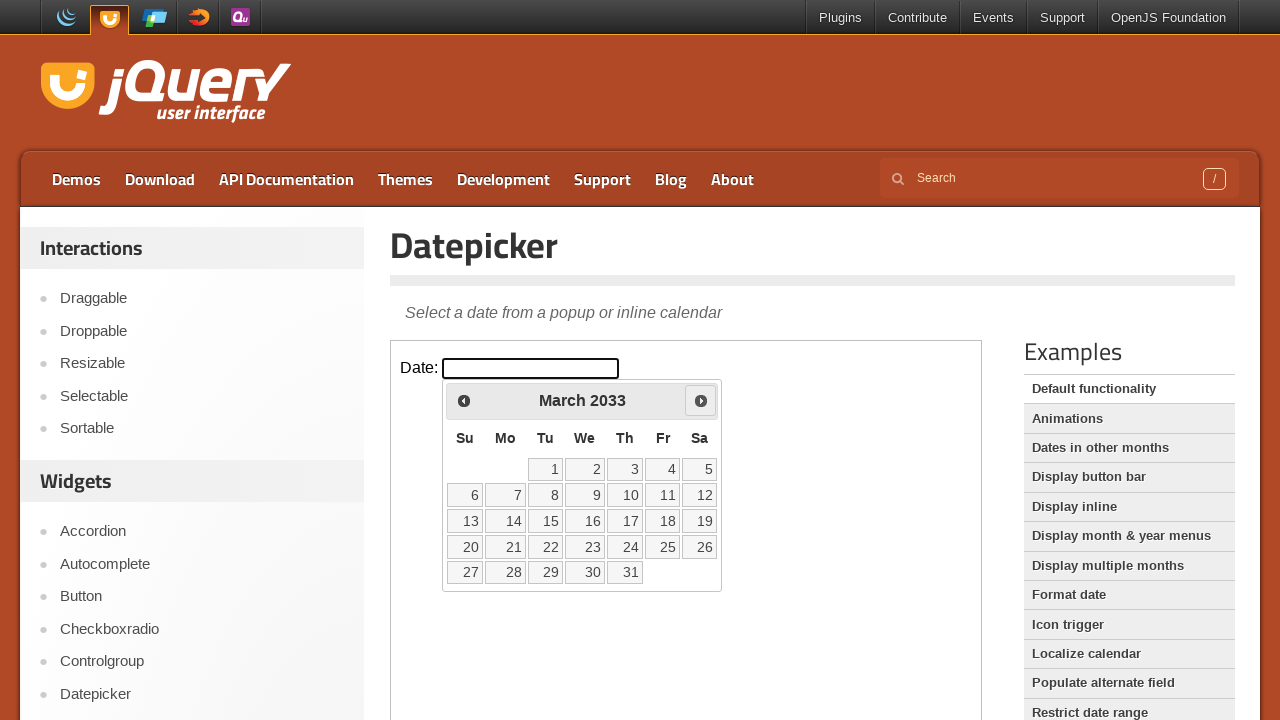

Clicked next month button to navigate from March 2033 at (701, 400) on .demo-frame >> internal:control=enter-frame >> .ui-datepicker-next
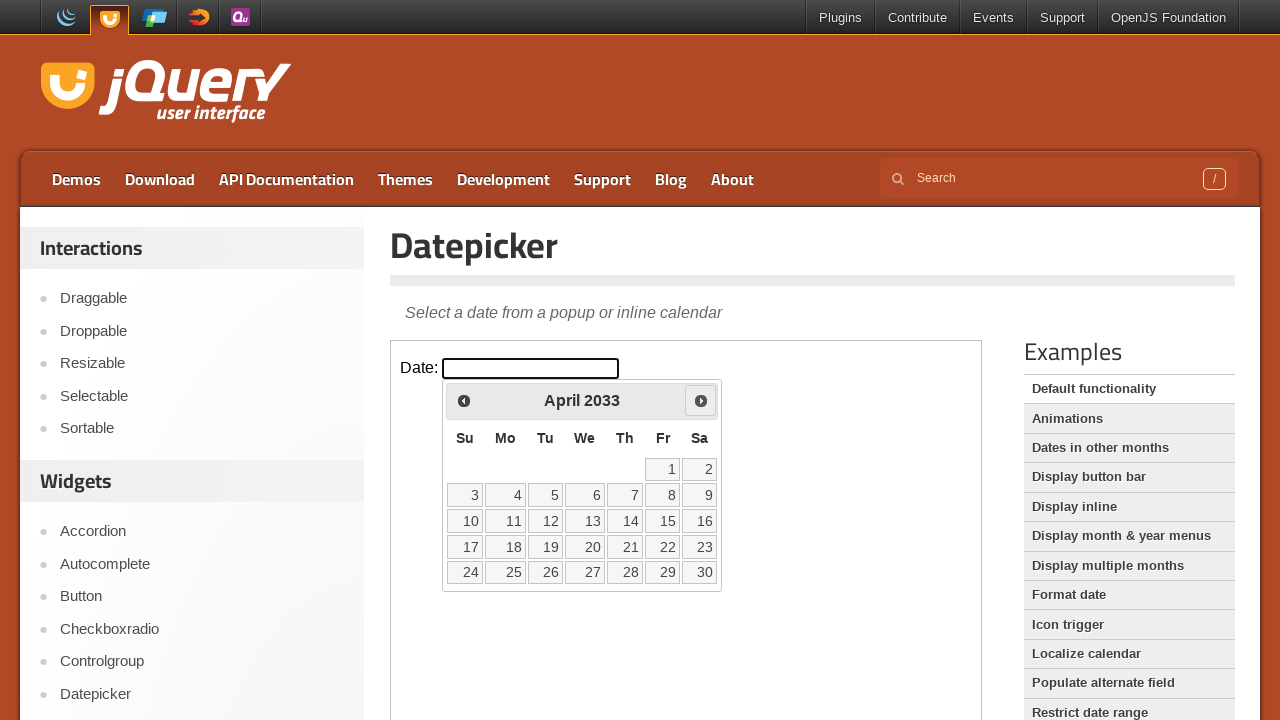

Retrieved current month from calendar: April
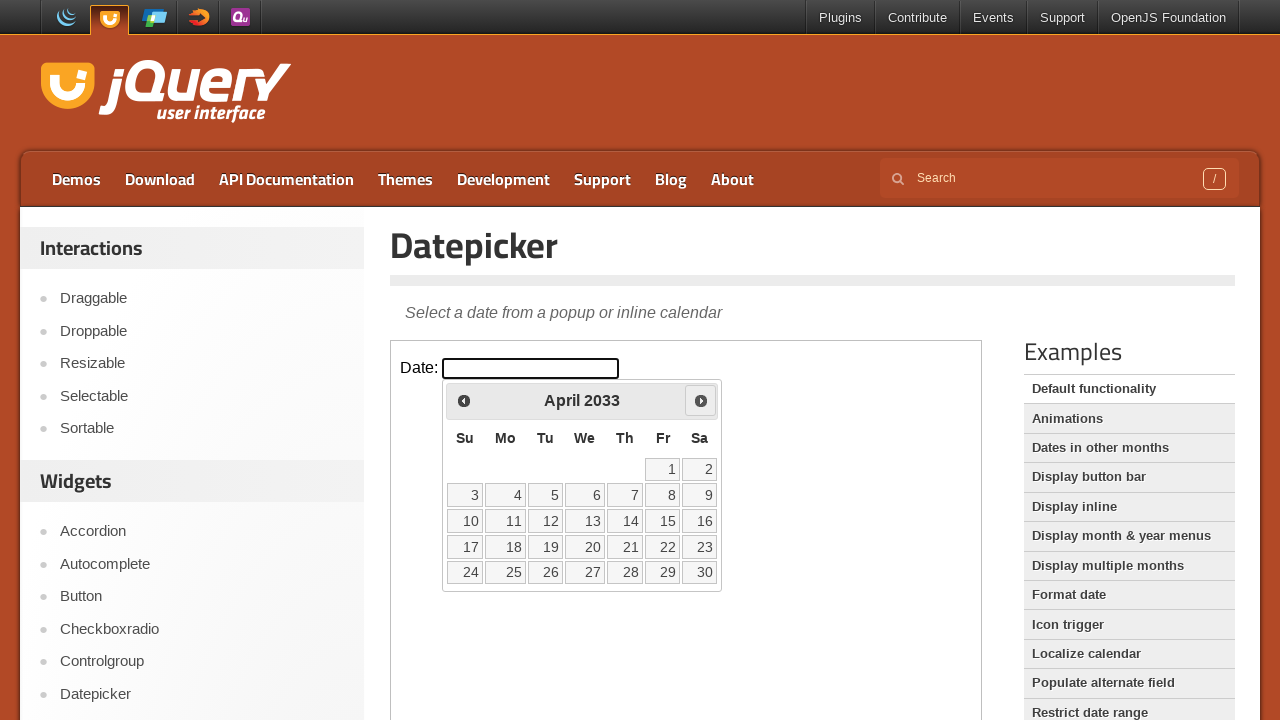

Retrieved current year from calendar: 2033
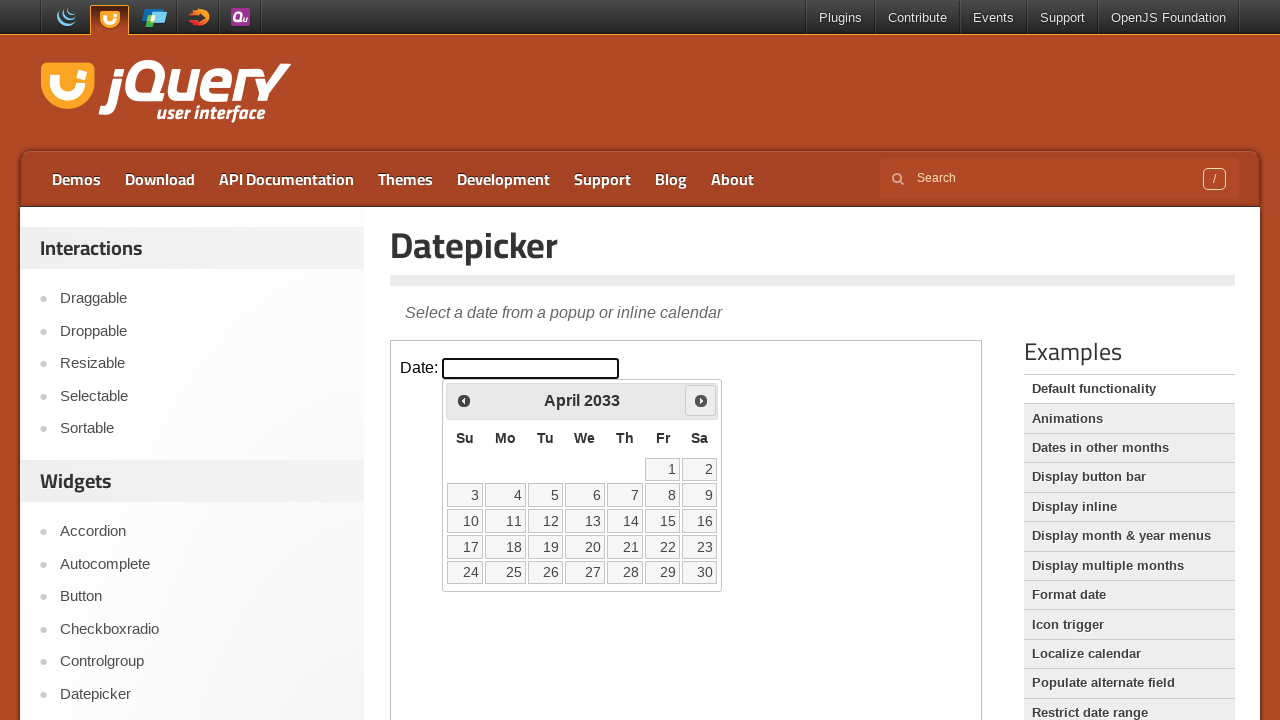

Clicked next month button to navigate from April 2033 at (701, 400) on .demo-frame >> internal:control=enter-frame >> .ui-datepicker-next
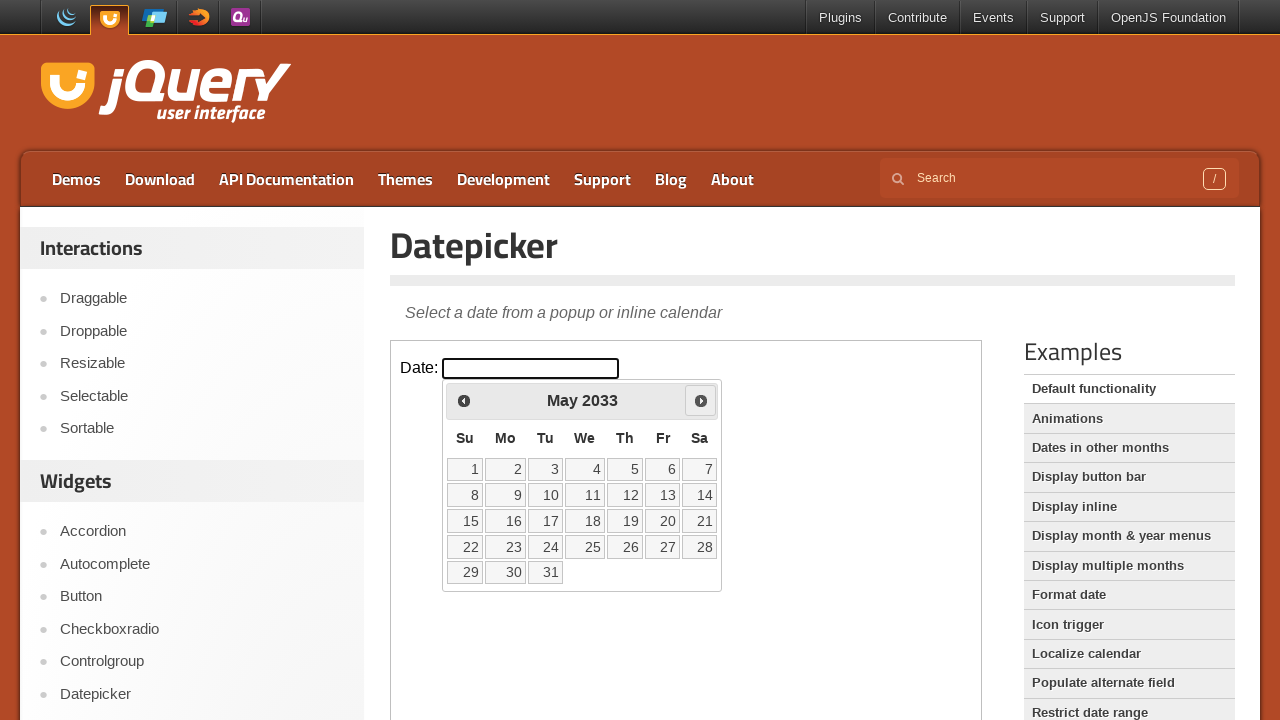

Retrieved current month from calendar: May
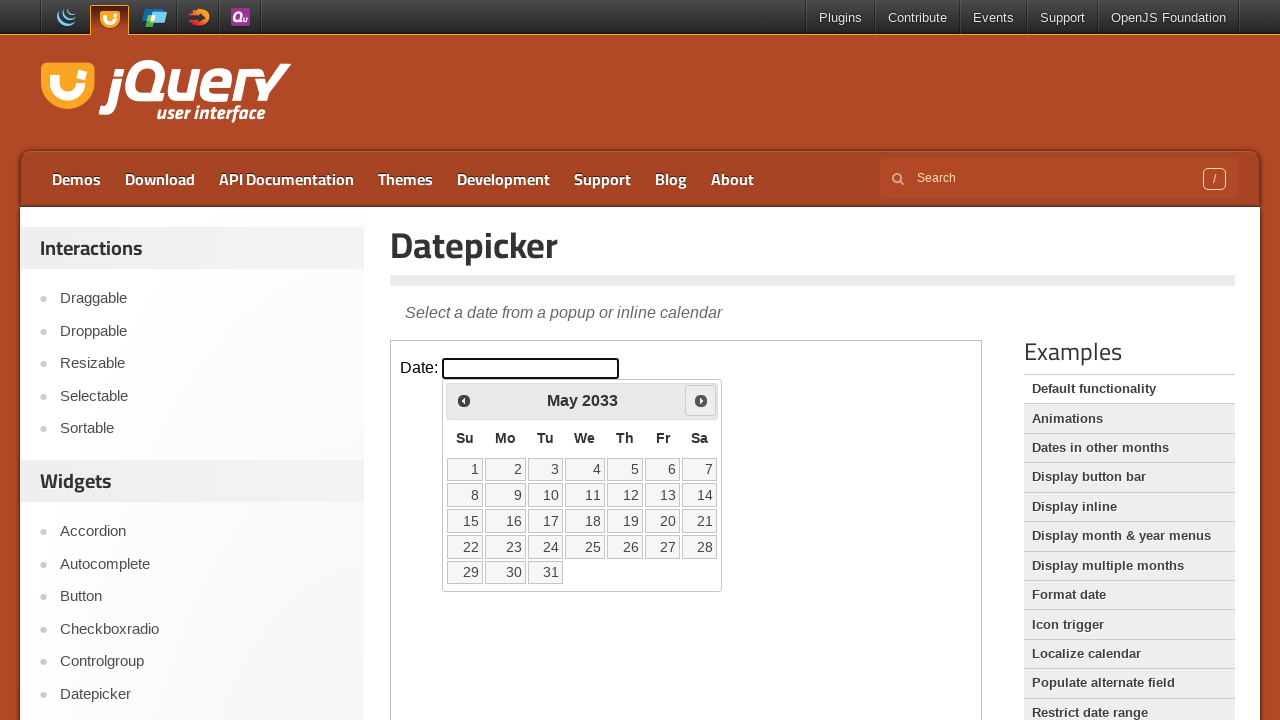

Retrieved current year from calendar: 2033
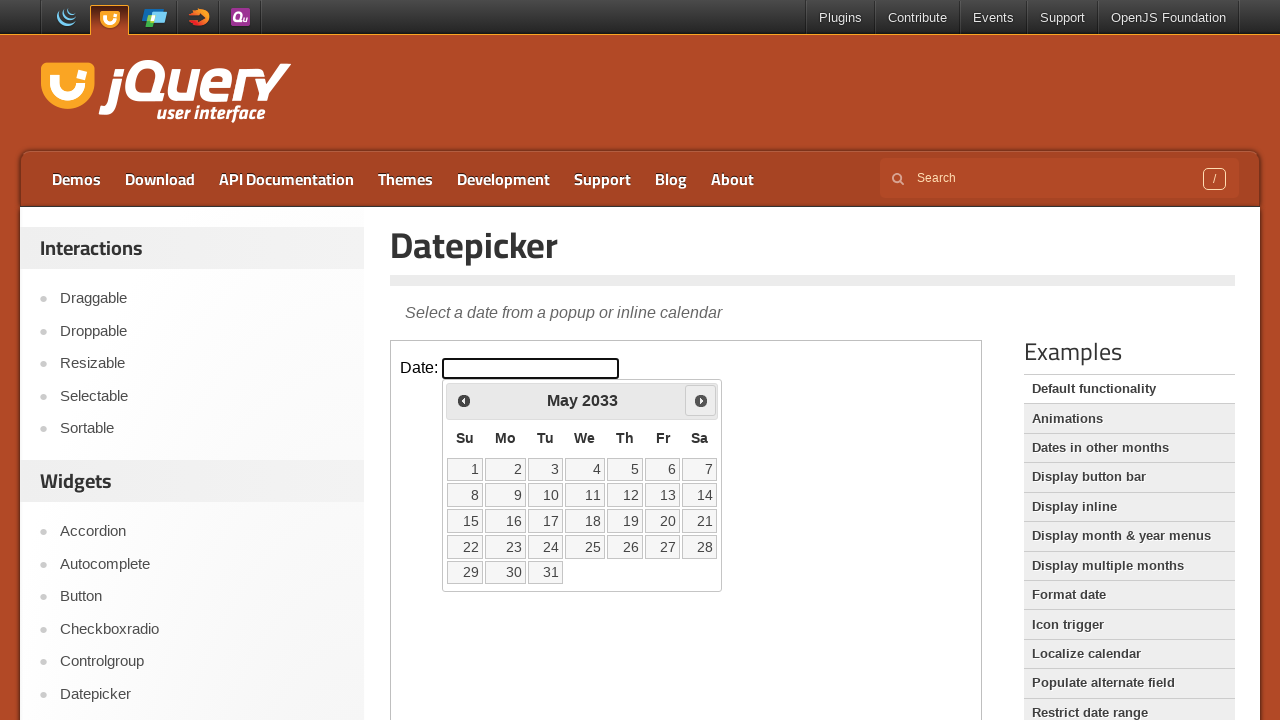

Clicked next month button to navigate from May 2033 at (701, 400) on .demo-frame >> internal:control=enter-frame >> .ui-datepicker-next
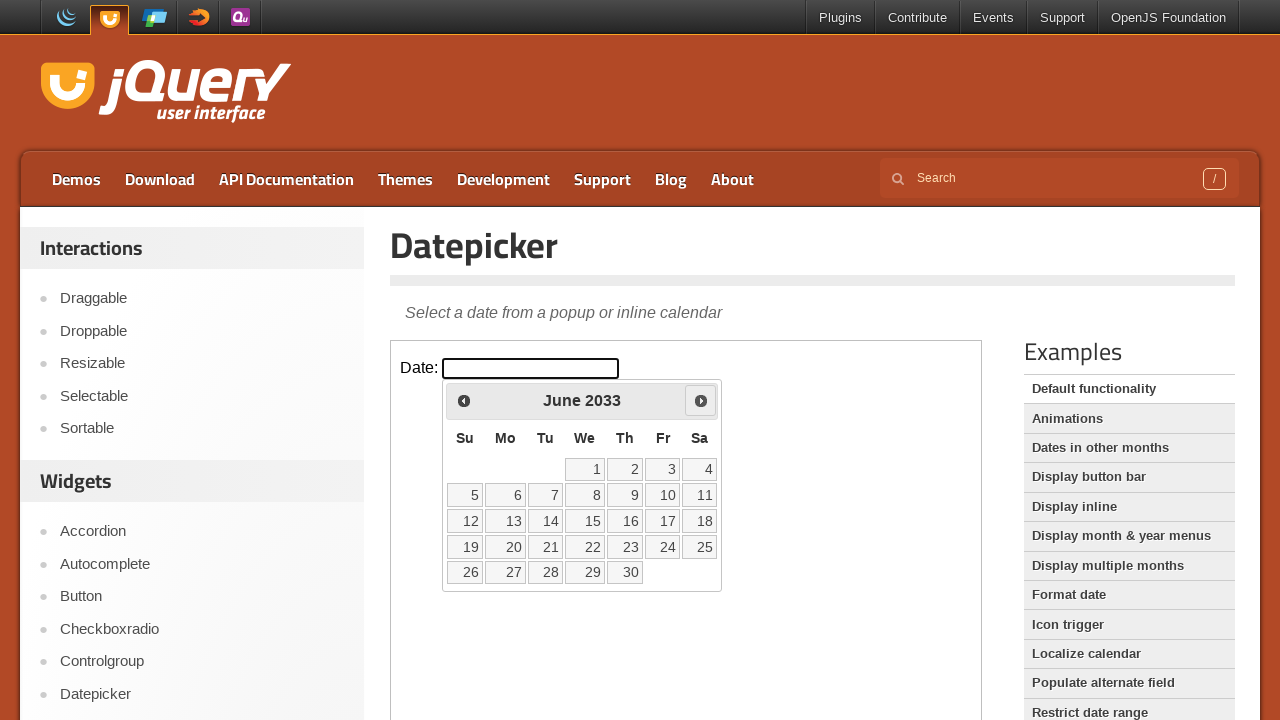

Retrieved current month from calendar: June
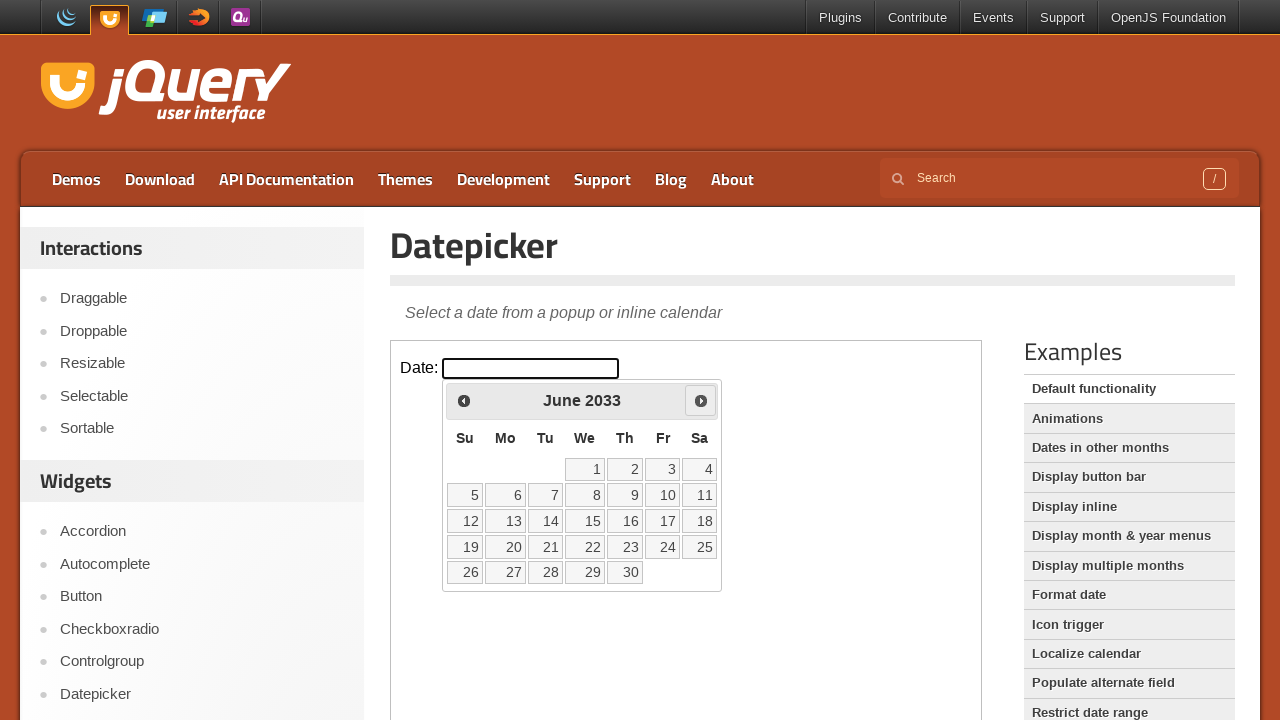

Retrieved current year from calendar: 2033
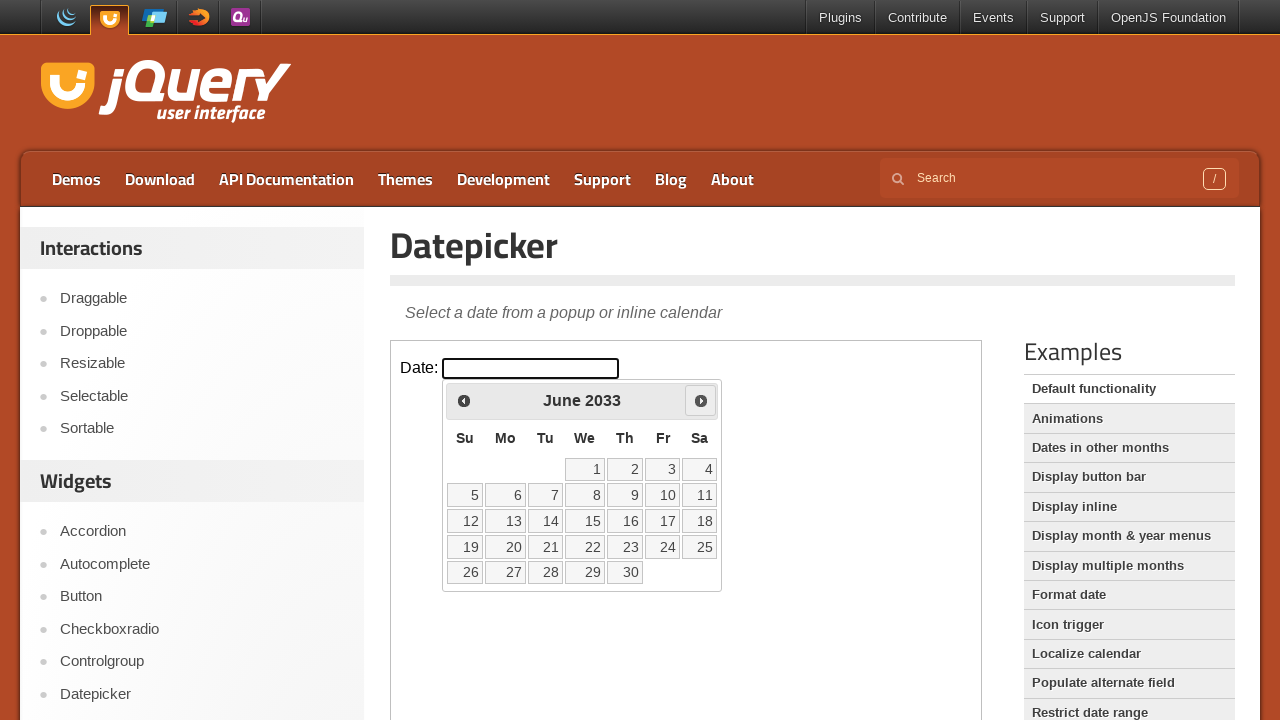

Clicked next month button to navigate from June 2033 at (701, 400) on .demo-frame >> internal:control=enter-frame >> .ui-datepicker-next
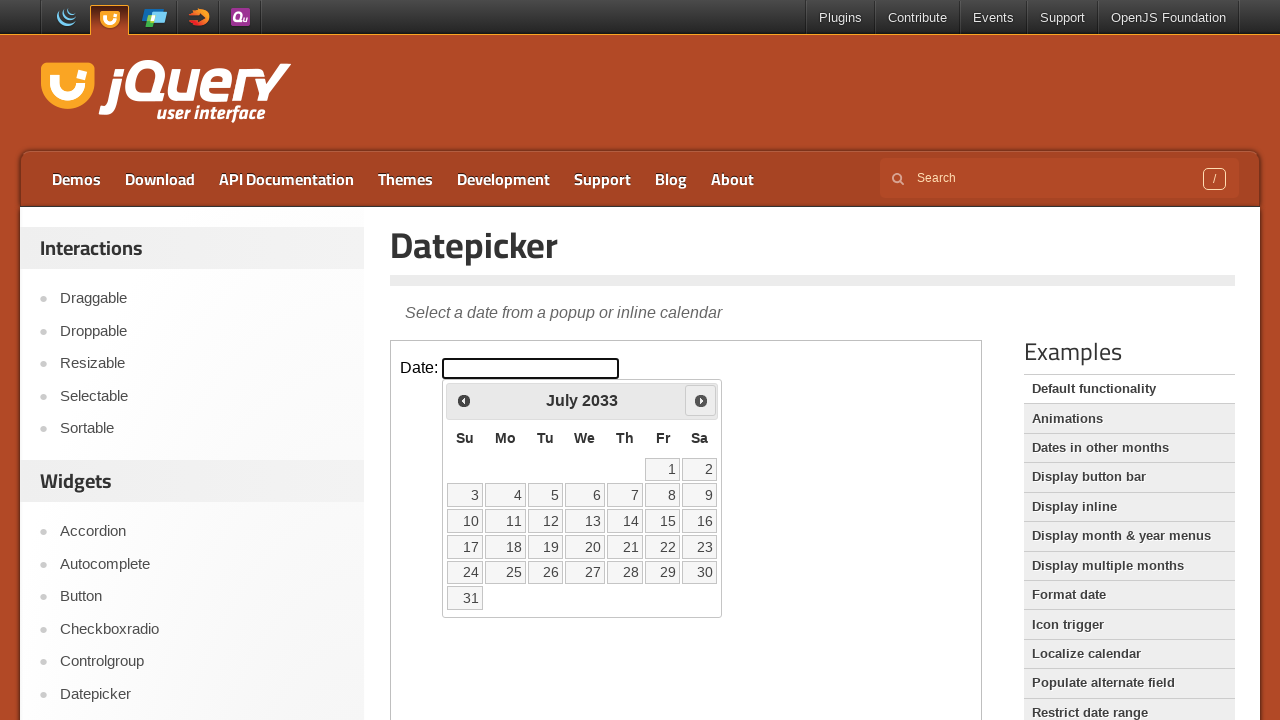

Retrieved current month from calendar: July
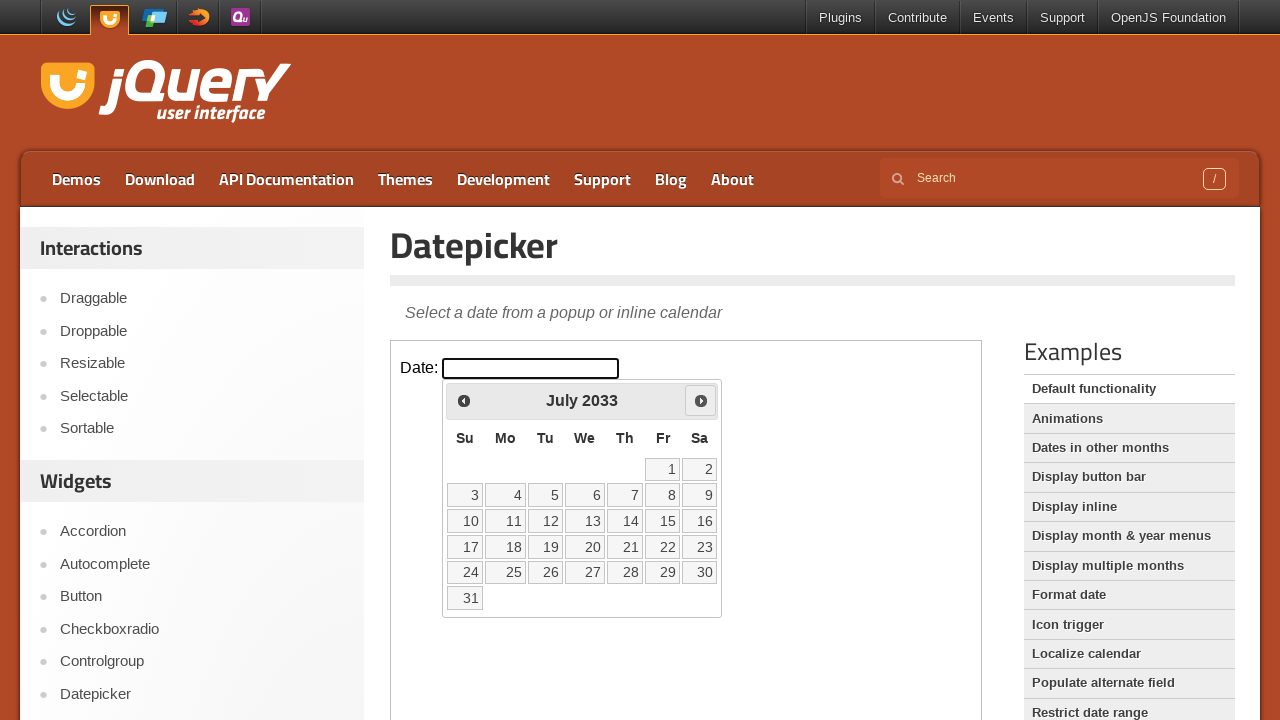

Retrieved current year from calendar: 2033
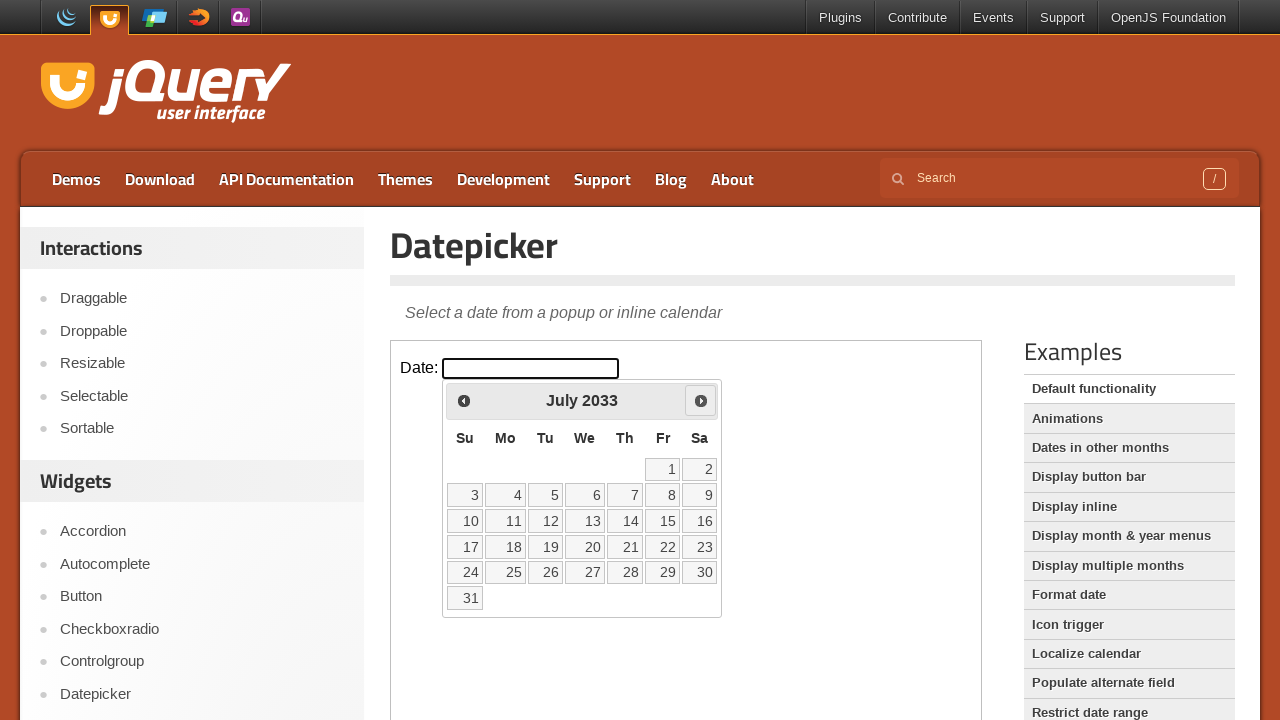

Clicked next month button to navigate from July 2033 at (701, 400) on .demo-frame >> internal:control=enter-frame >> .ui-datepicker-next
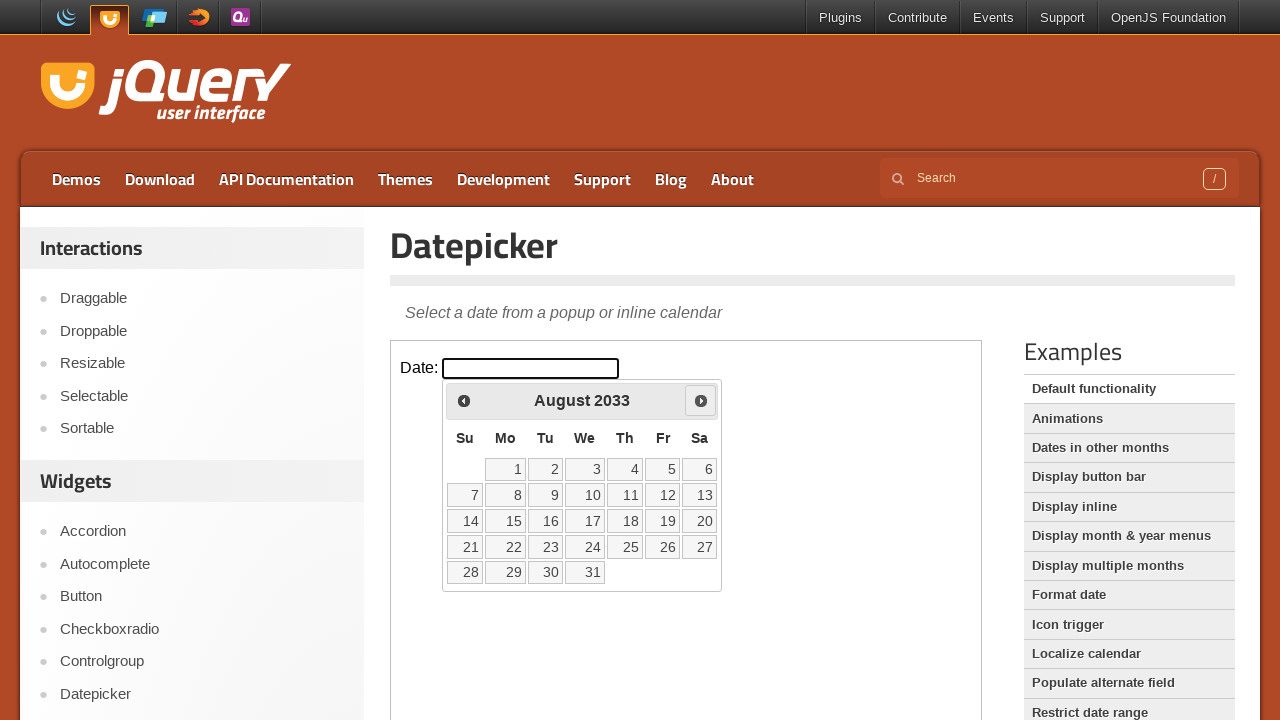

Retrieved current month from calendar: August
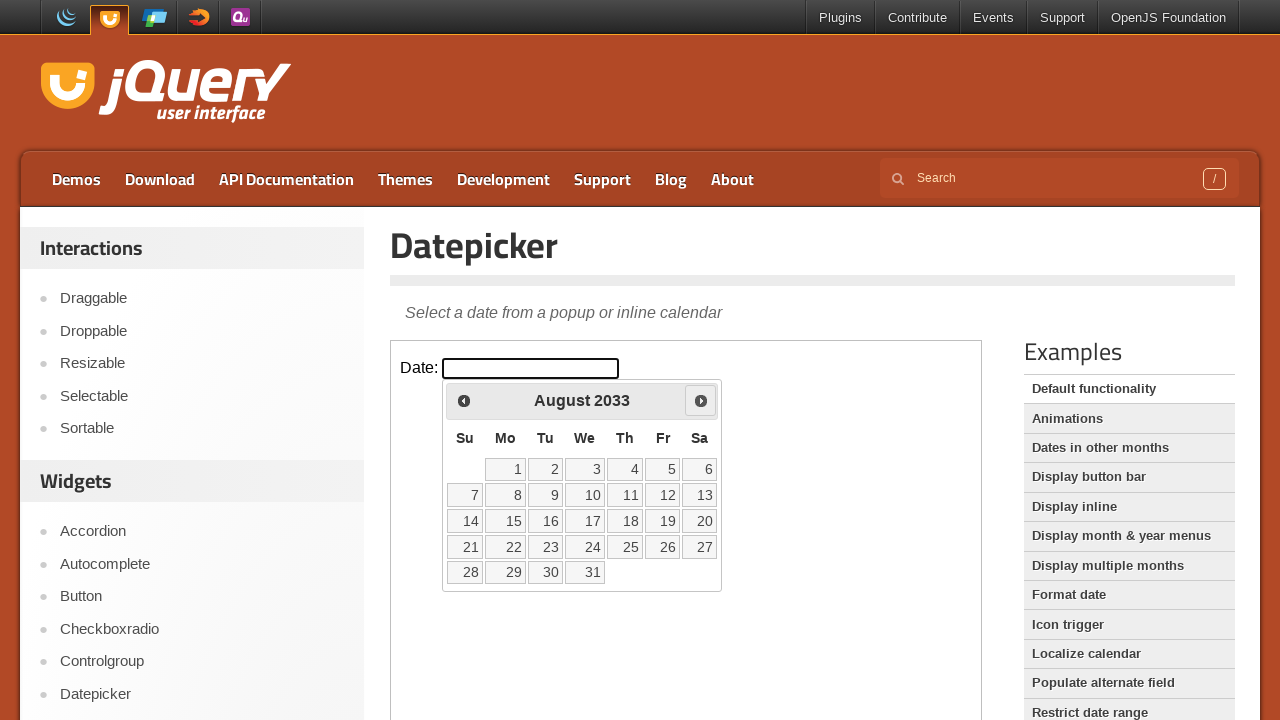

Retrieved current year from calendar: 2033
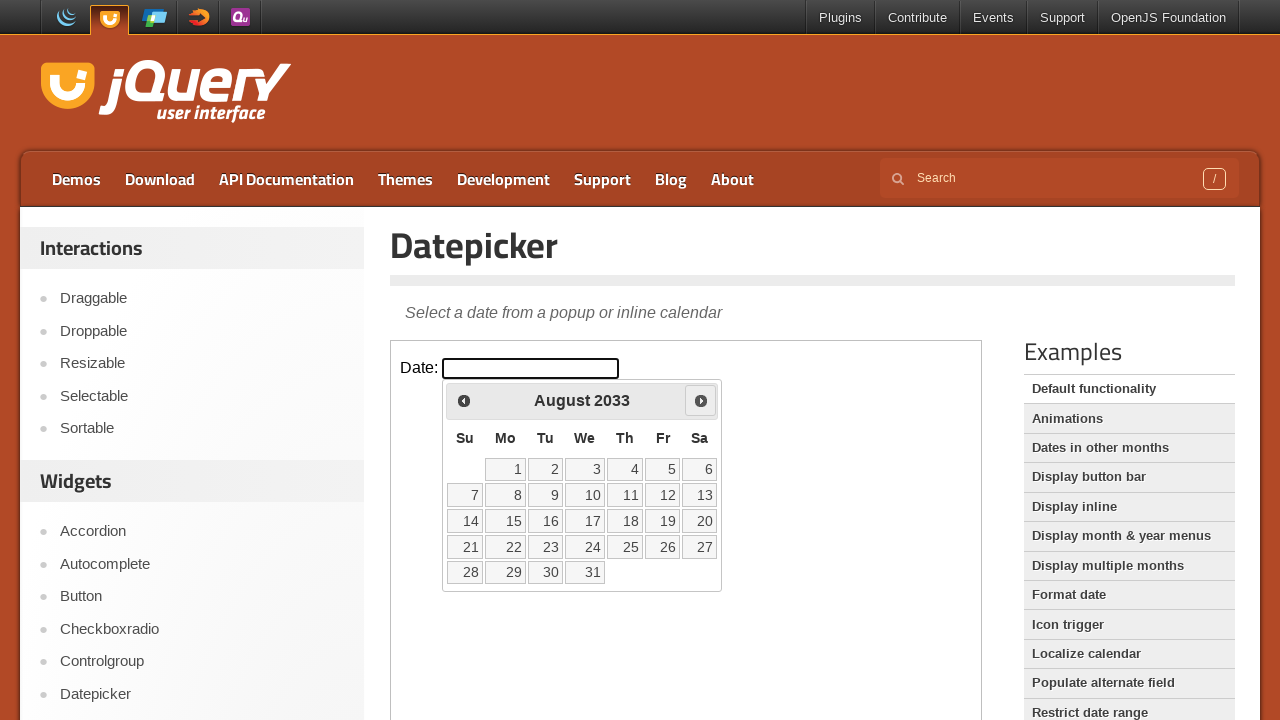

Clicked next month button to navigate from August 2033 at (701, 400) on .demo-frame >> internal:control=enter-frame >> .ui-datepicker-next
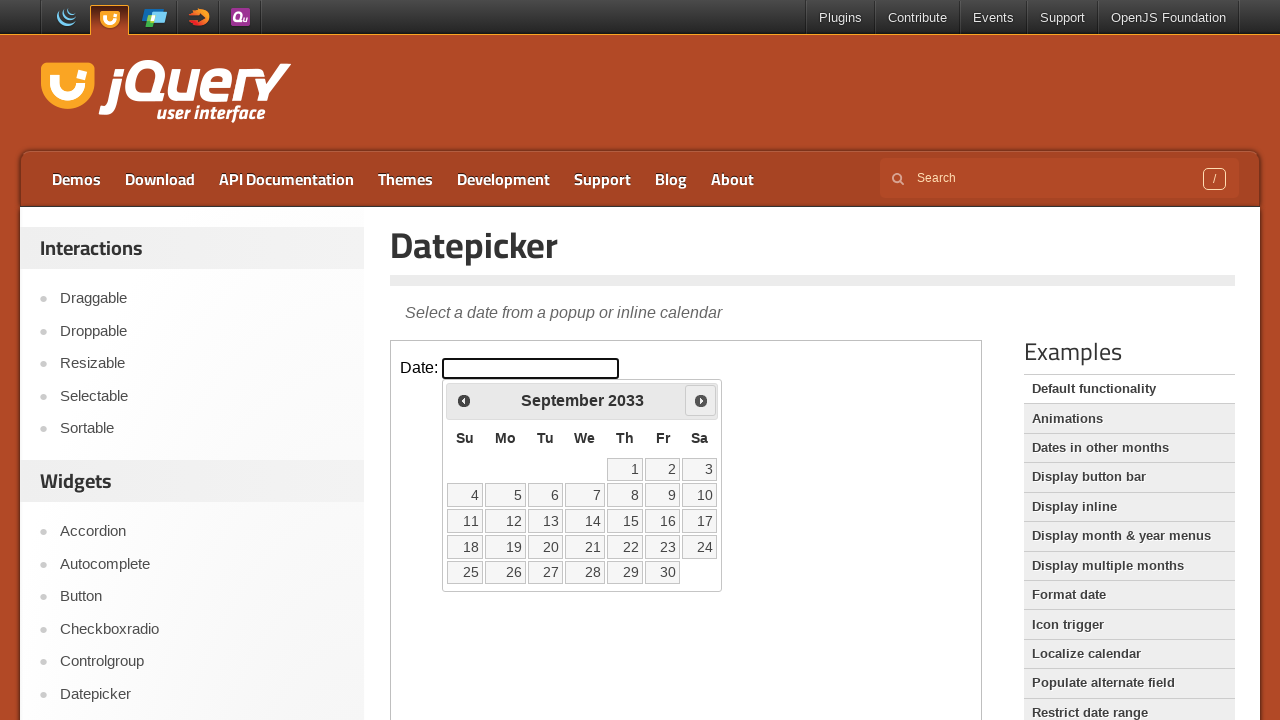

Retrieved current month from calendar: September
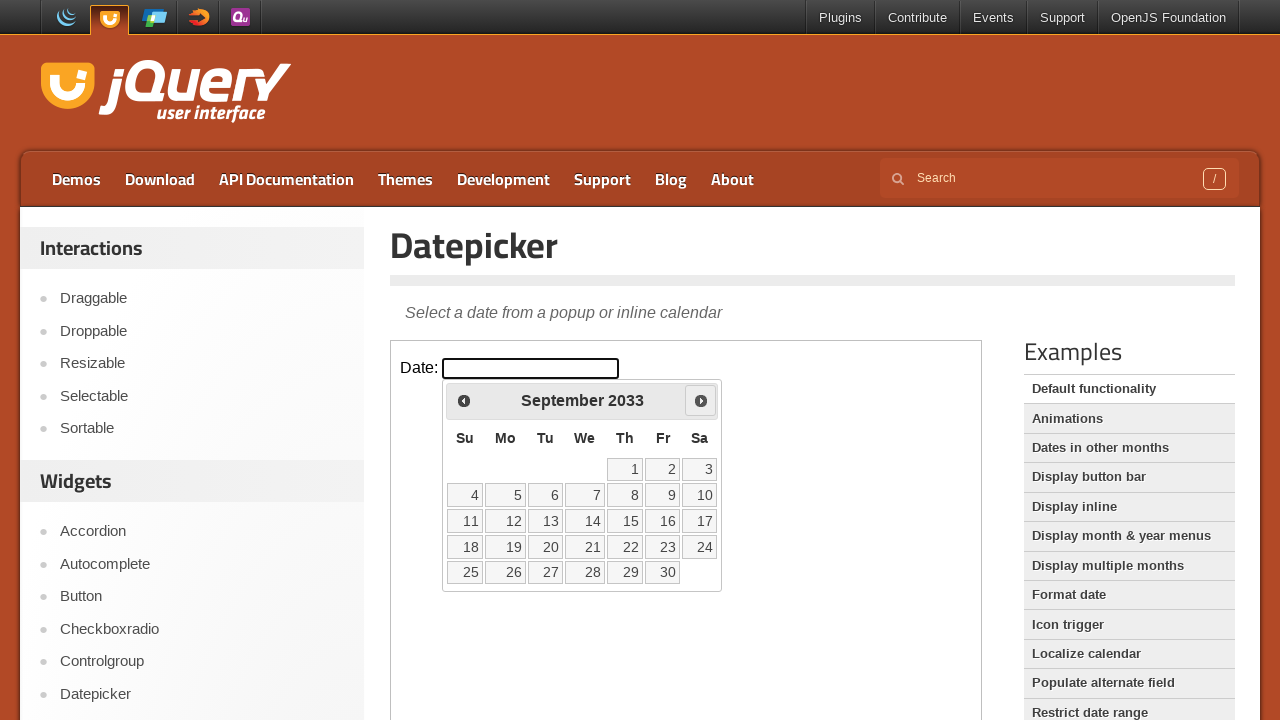

Retrieved current year from calendar: 2033
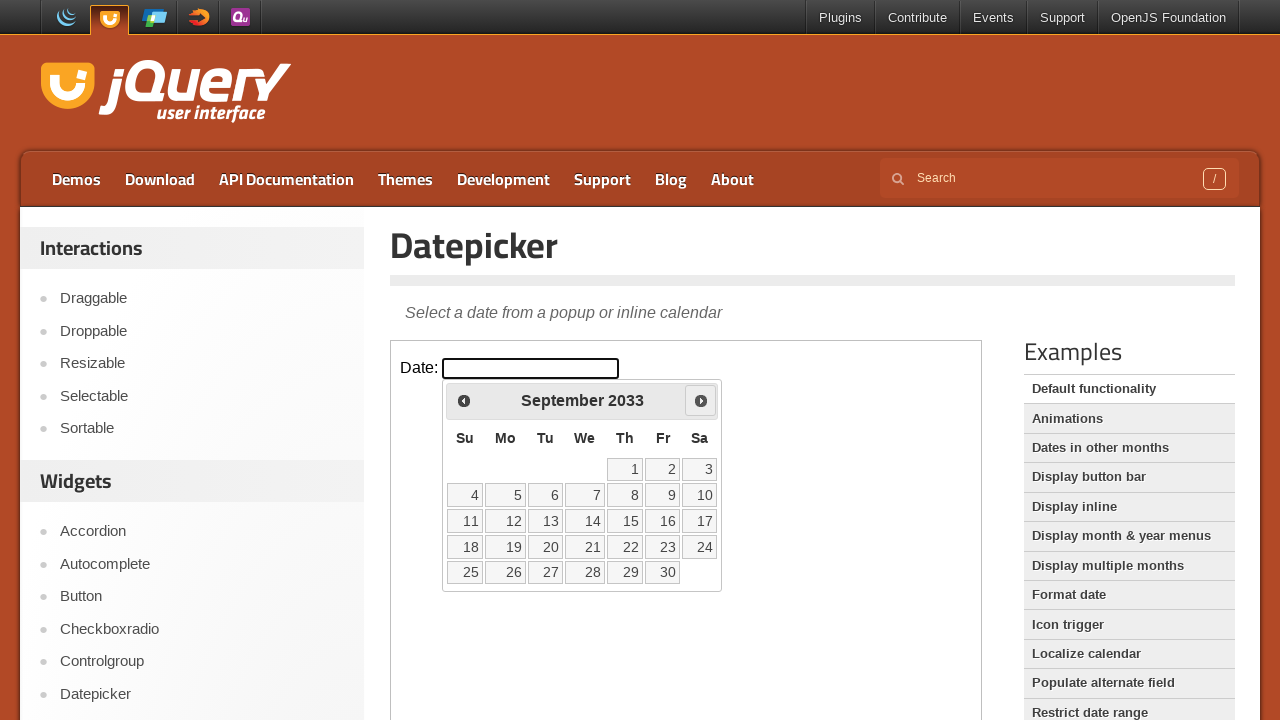

Clicked next month button to navigate from September 2033 at (701, 400) on .demo-frame >> internal:control=enter-frame >> .ui-datepicker-next
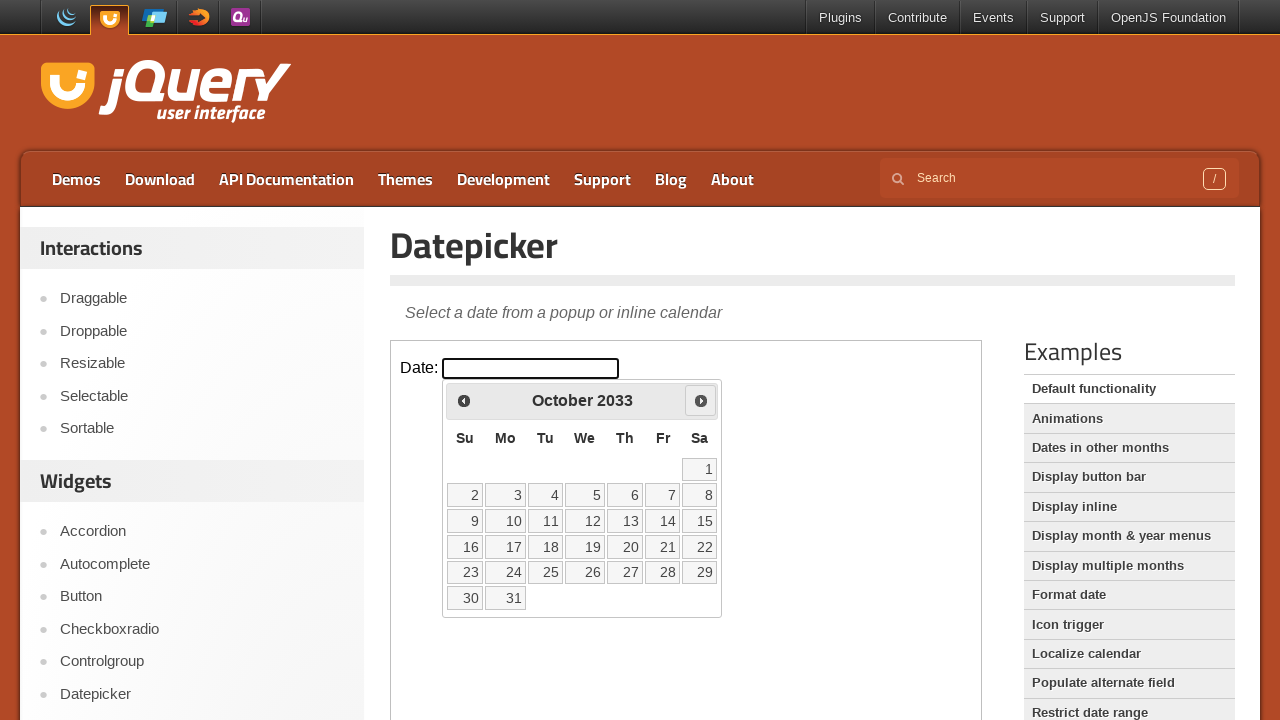

Retrieved current month from calendar: October
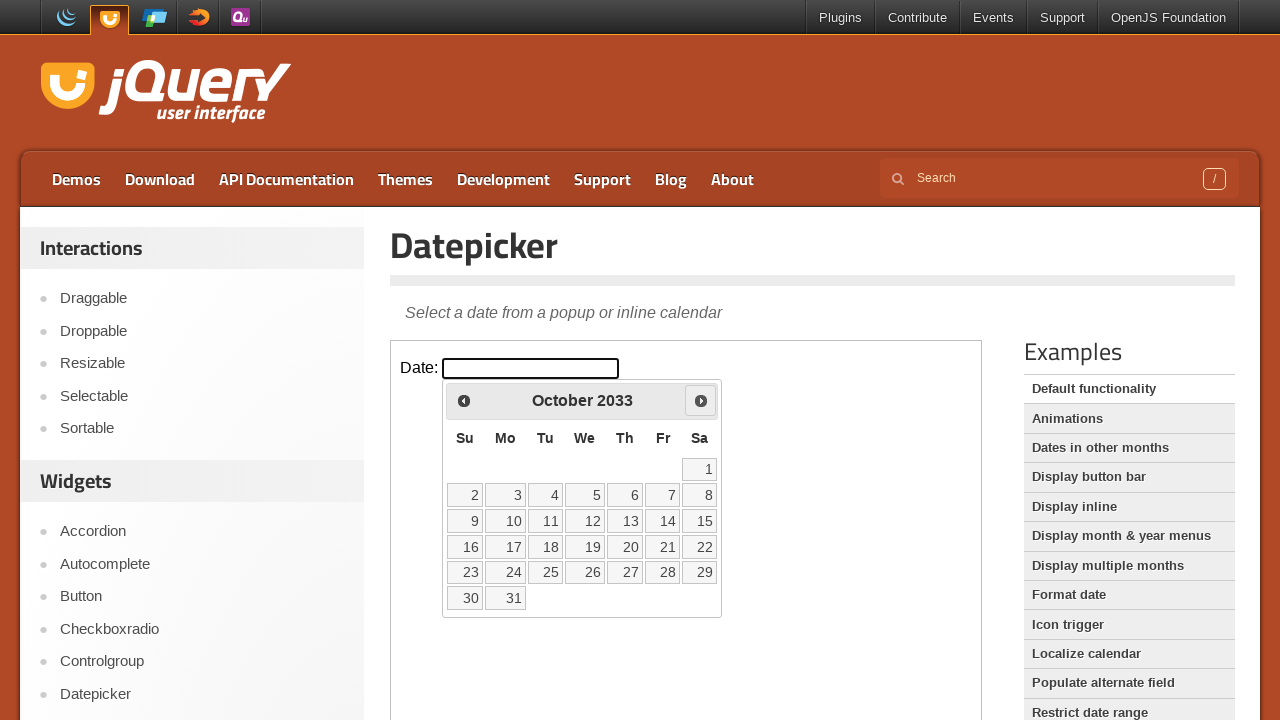

Retrieved current year from calendar: 2033
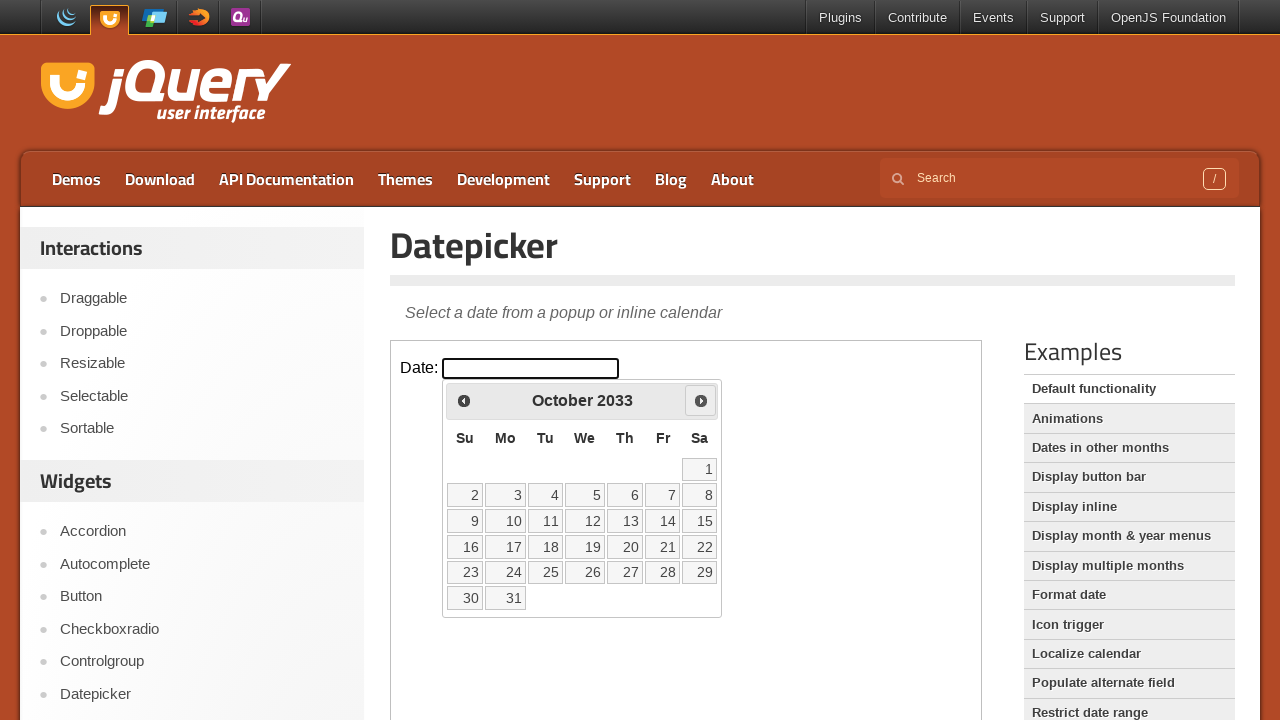

Clicked next month button to navigate from October 2033 at (701, 400) on .demo-frame >> internal:control=enter-frame >> .ui-datepicker-next
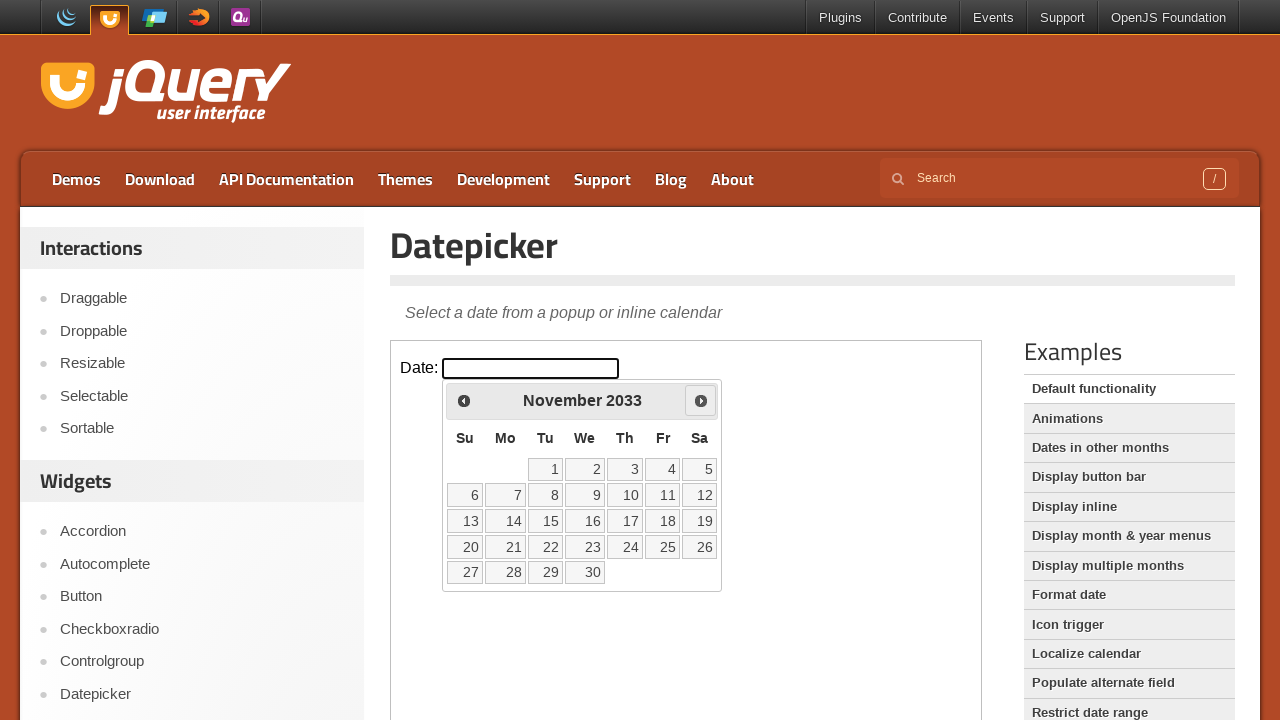

Retrieved current month from calendar: November
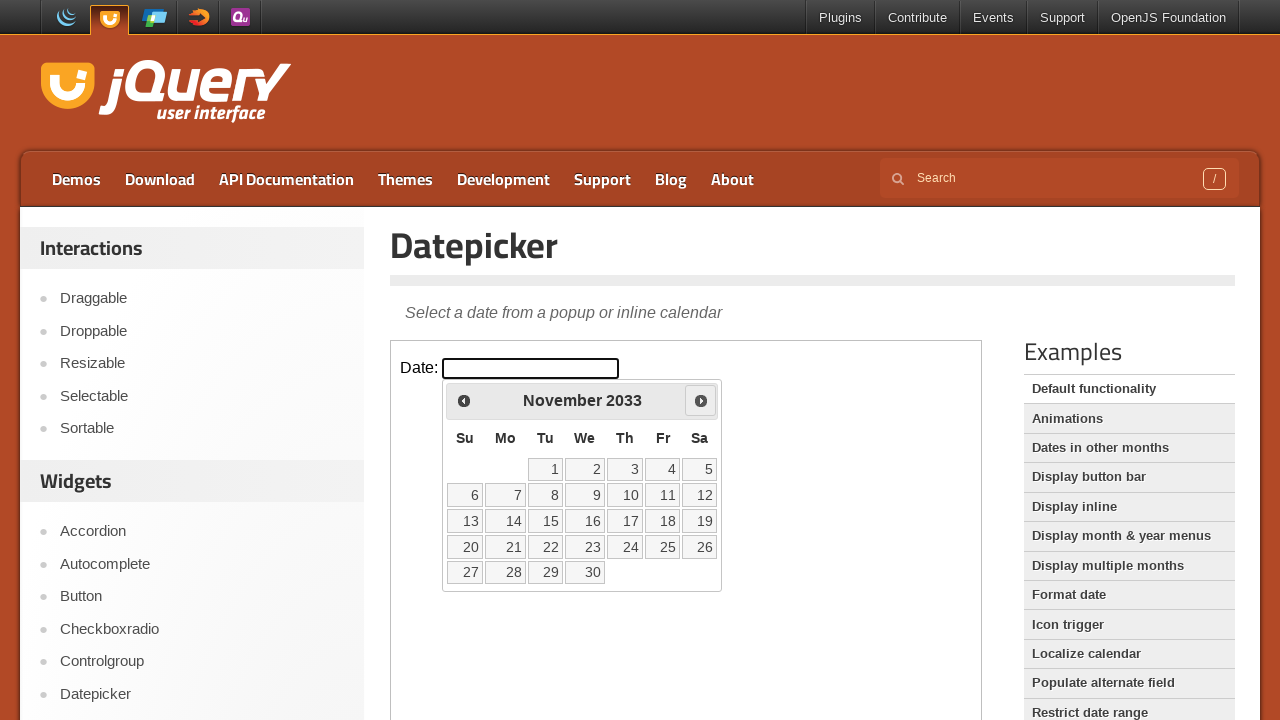

Retrieved current year from calendar: 2033
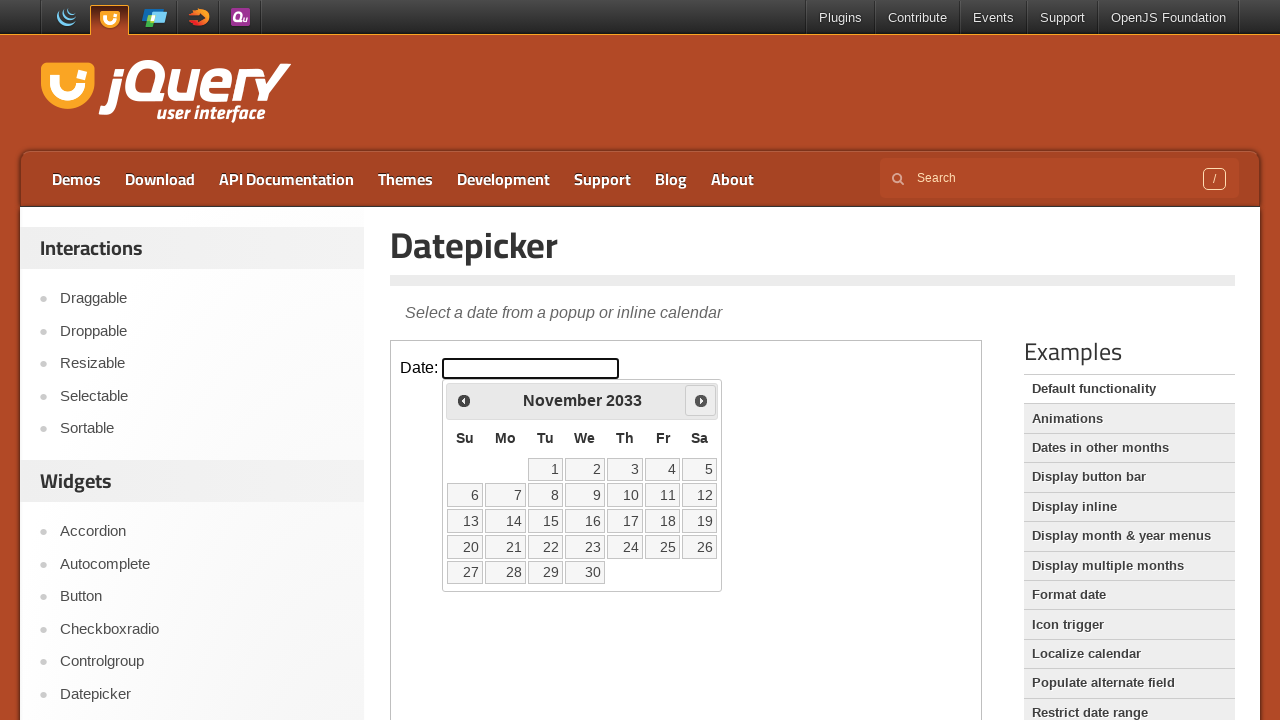

Clicked next month button to navigate from November 2033 at (701, 400) on .demo-frame >> internal:control=enter-frame >> .ui-datepicker-next
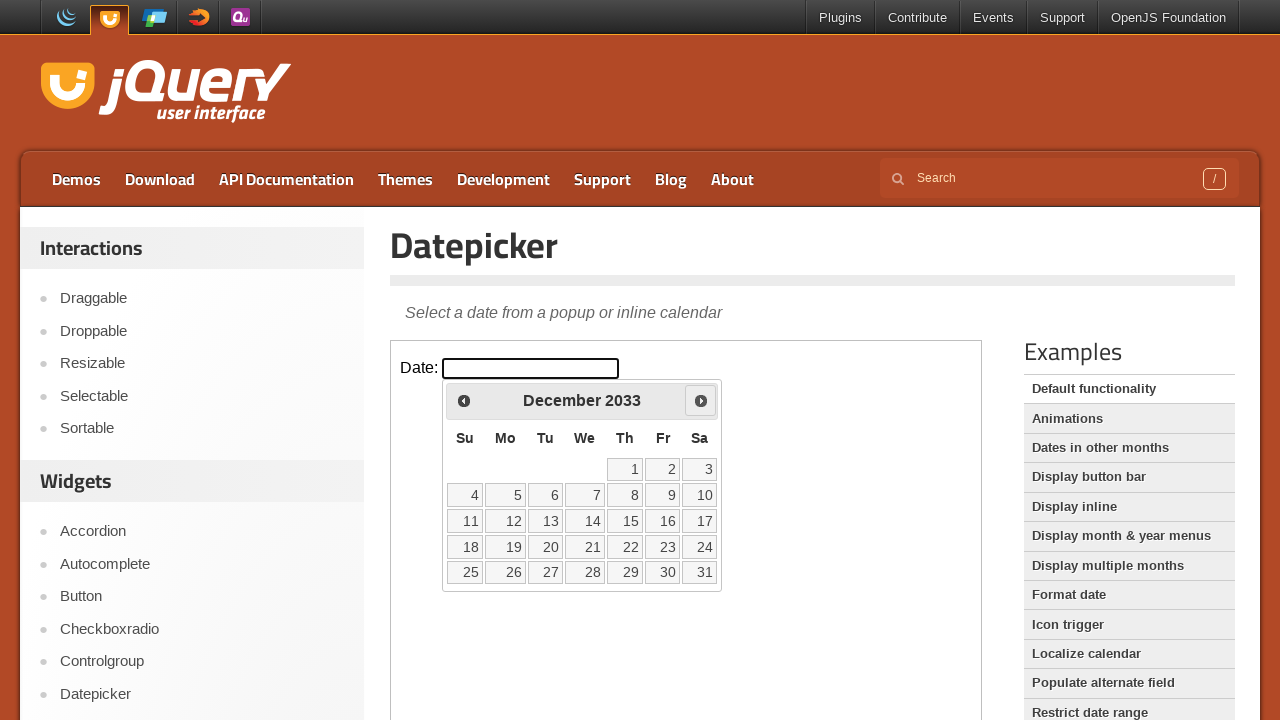

Retrieved current month from calendar: December
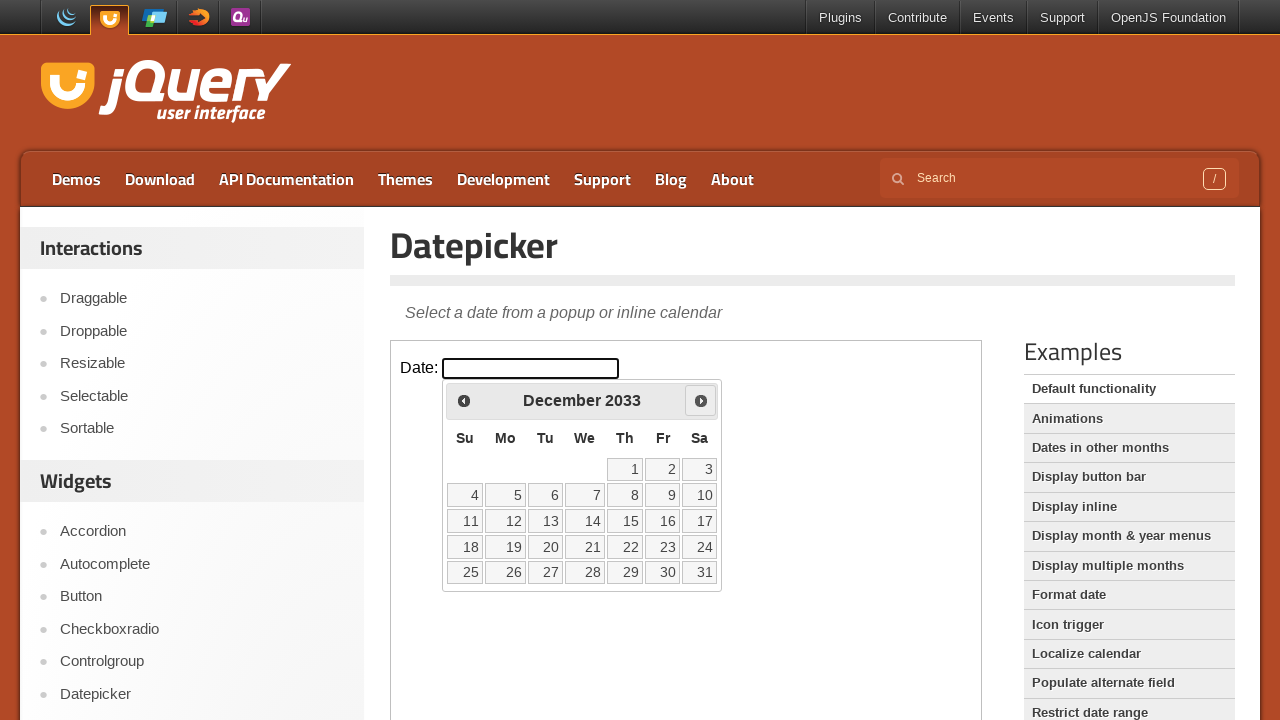

Retrieved current year from calendar: 2033
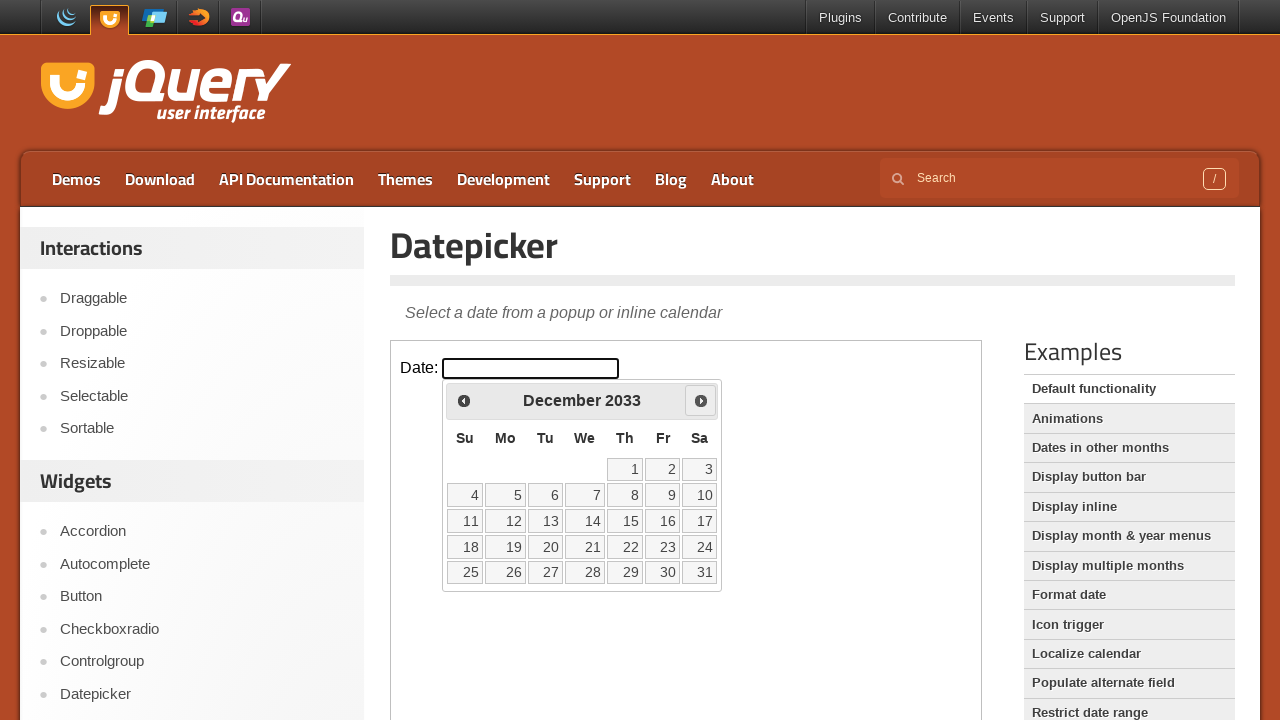

Clicked next month button to navigate from December 2033 at (701, 400) on .demo-frame >> internal:control=enter-frame >> .ui-datepicker-next
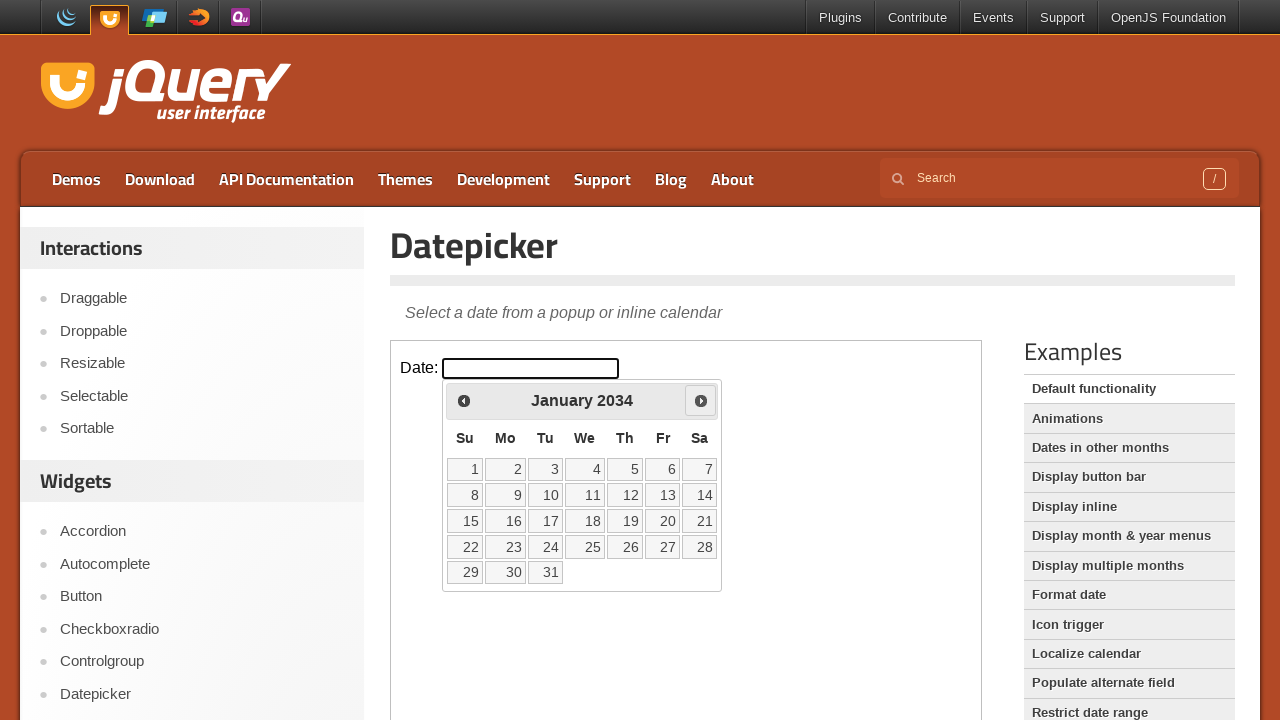

Retrieved current month from calendar: January
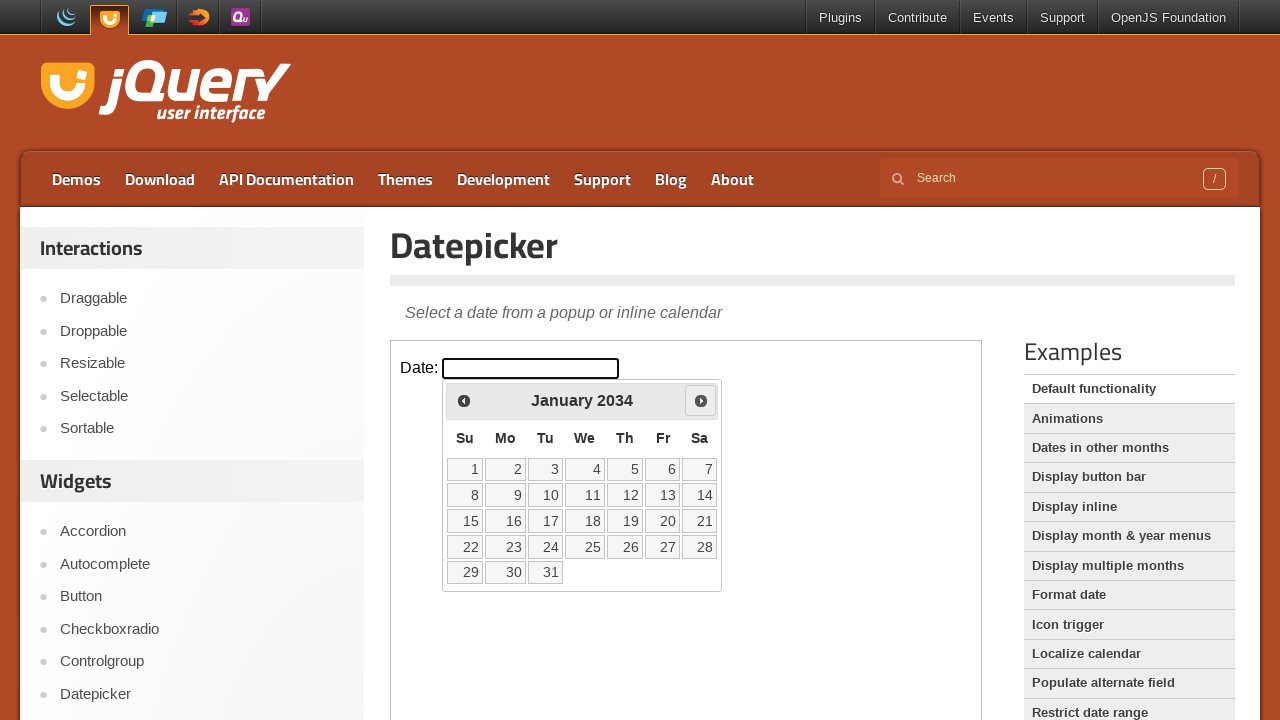

Retrieved current year from calendar: 2034
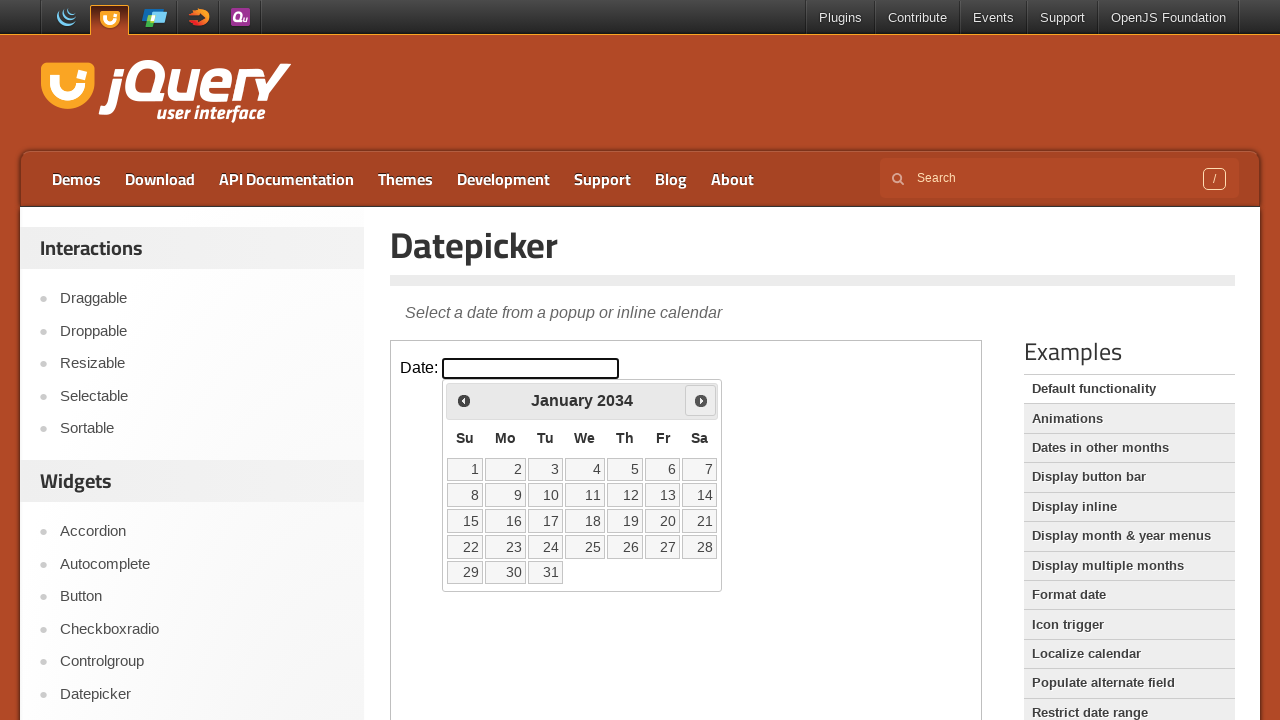

Clicked next month button to navigate from January 2034 at (701, 400) on .demo-frame >> internal:control=enter-frame >> .ui-datepicker-next
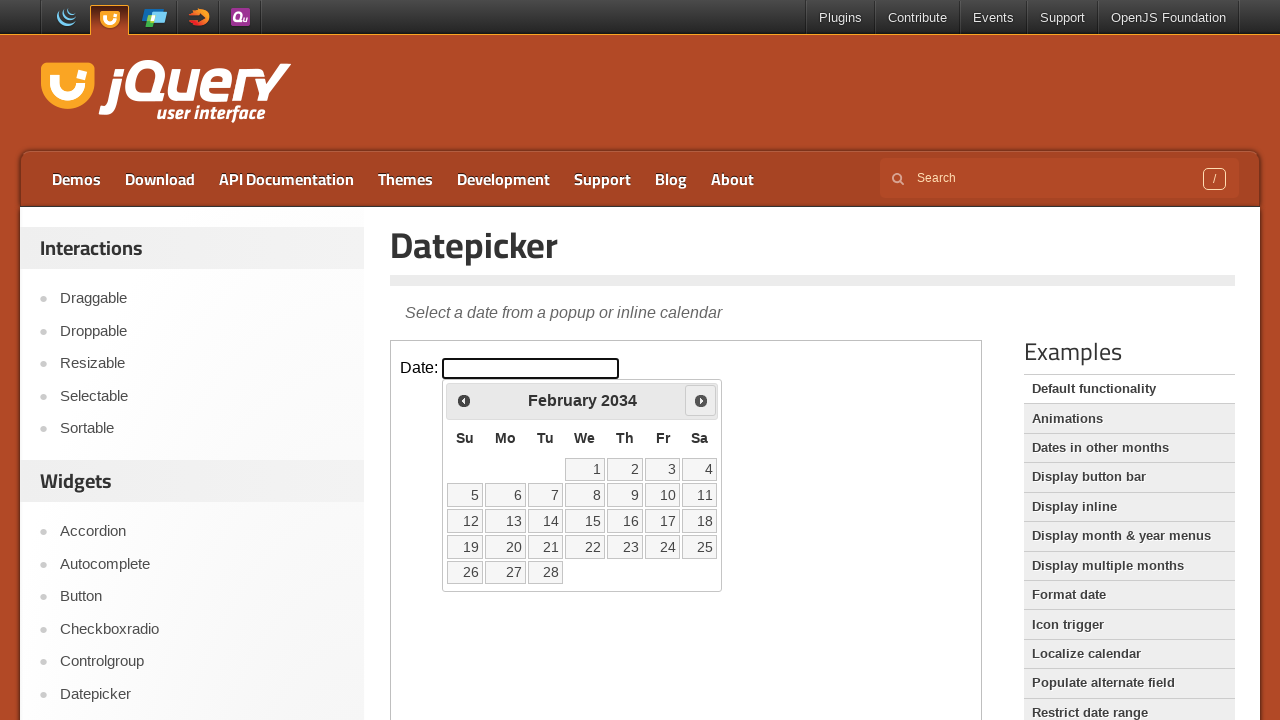

Retrieved current month from calendar: February
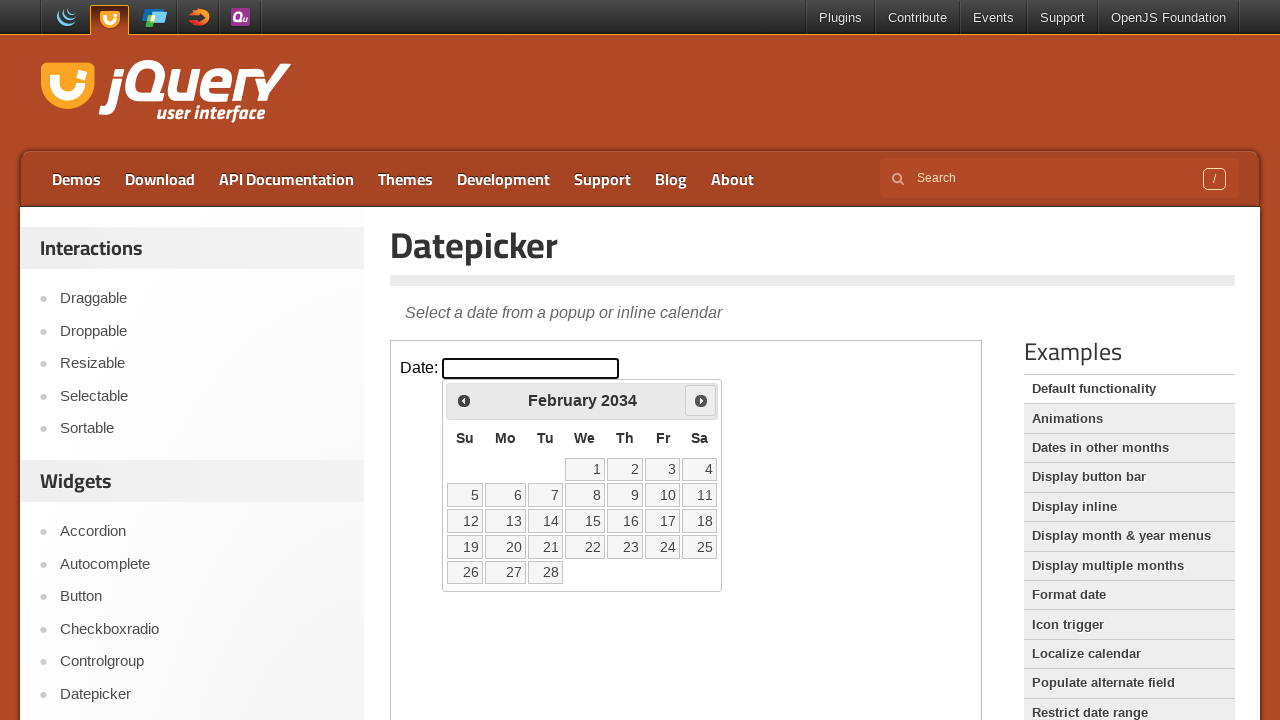

Retrieved current year from calendar: 2034
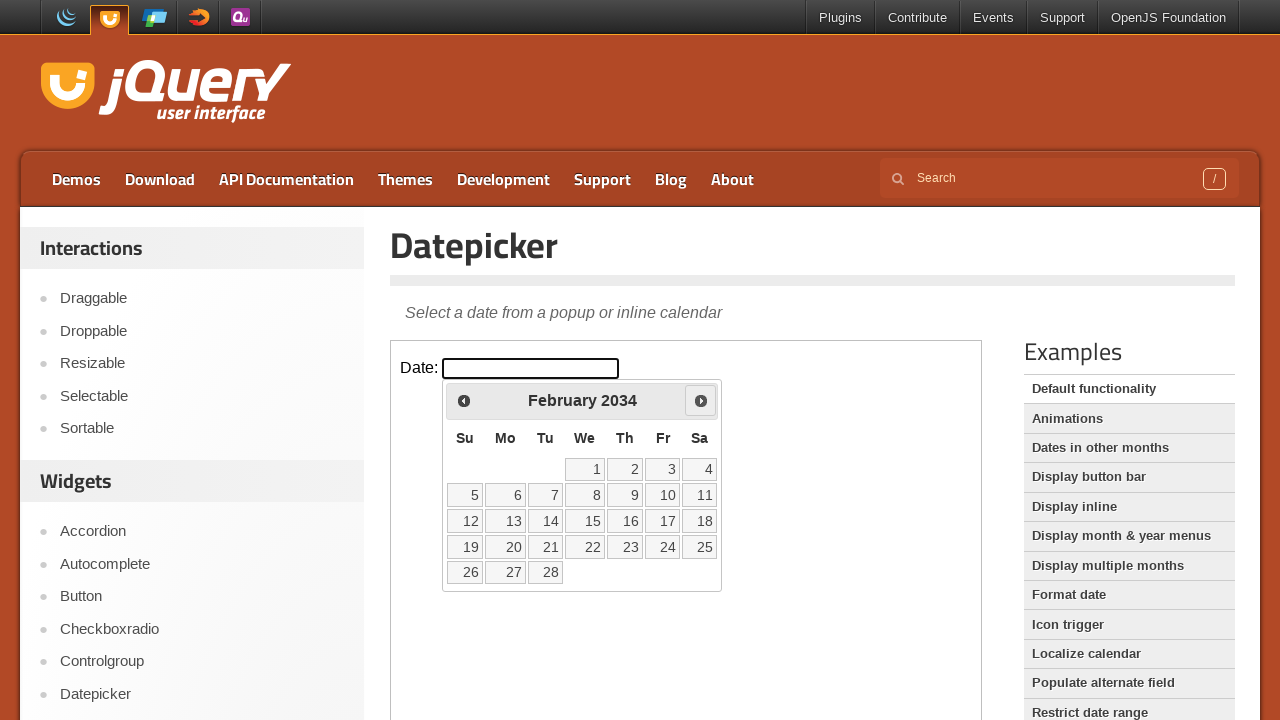

Clicked next month button to navigate from February 2034 at (701, 400) on .demo-frame >> internal:control=enter-frame >> .ui-datepicker-next
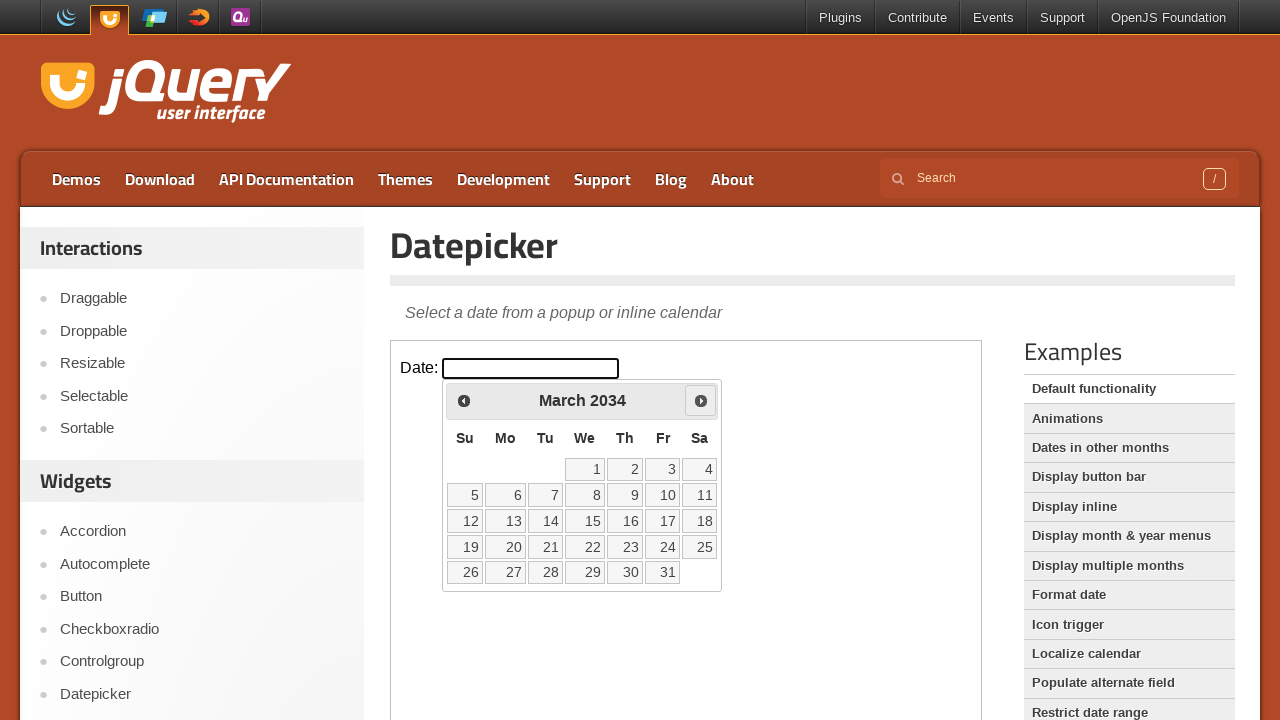

Retrieved current month from calendar: March
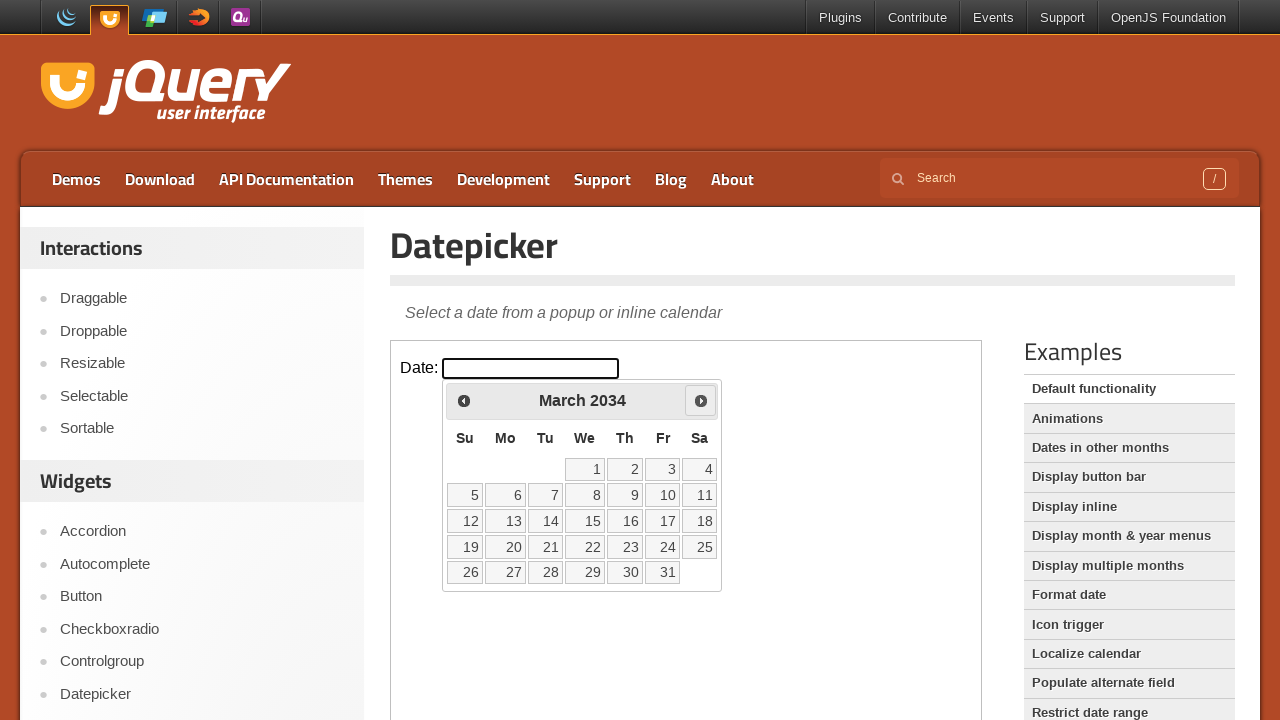

Retrieved current year from calendar: 2034
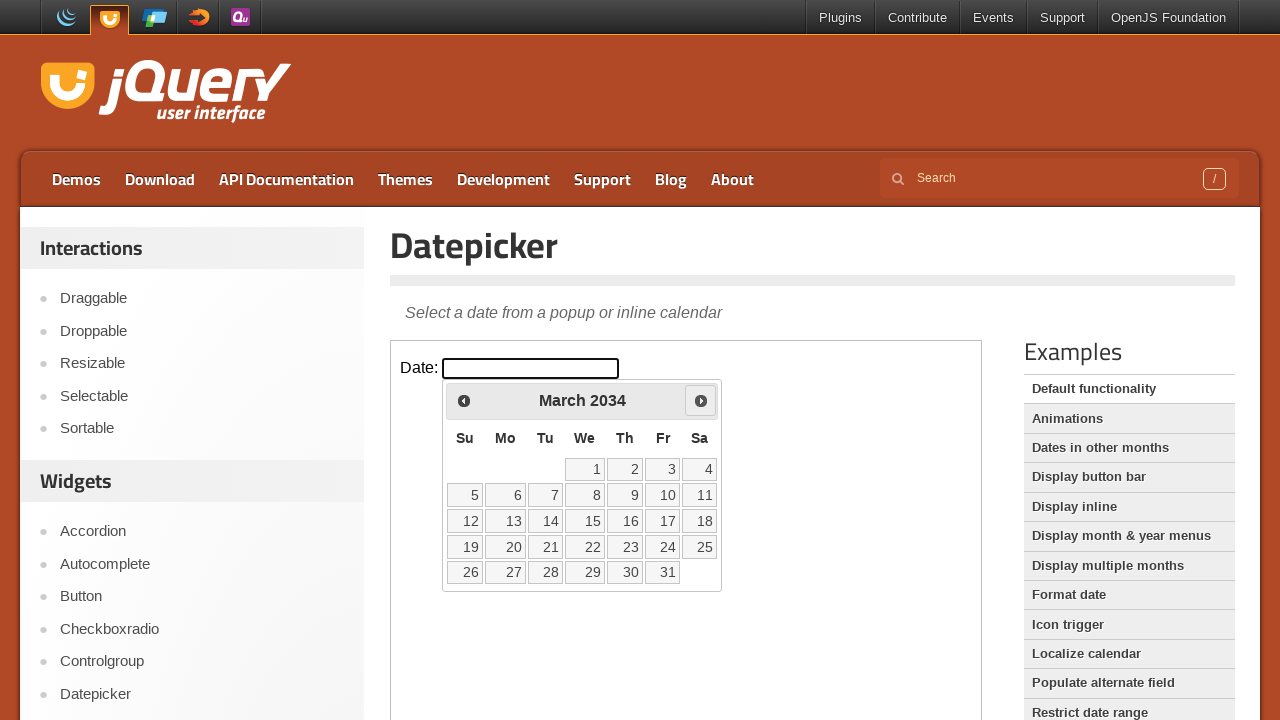

Clicked next month button to navigate from March 2034 at (701, 400) on .demo-frame >> internal:control=enter-frame >> .ui-datepicker-next
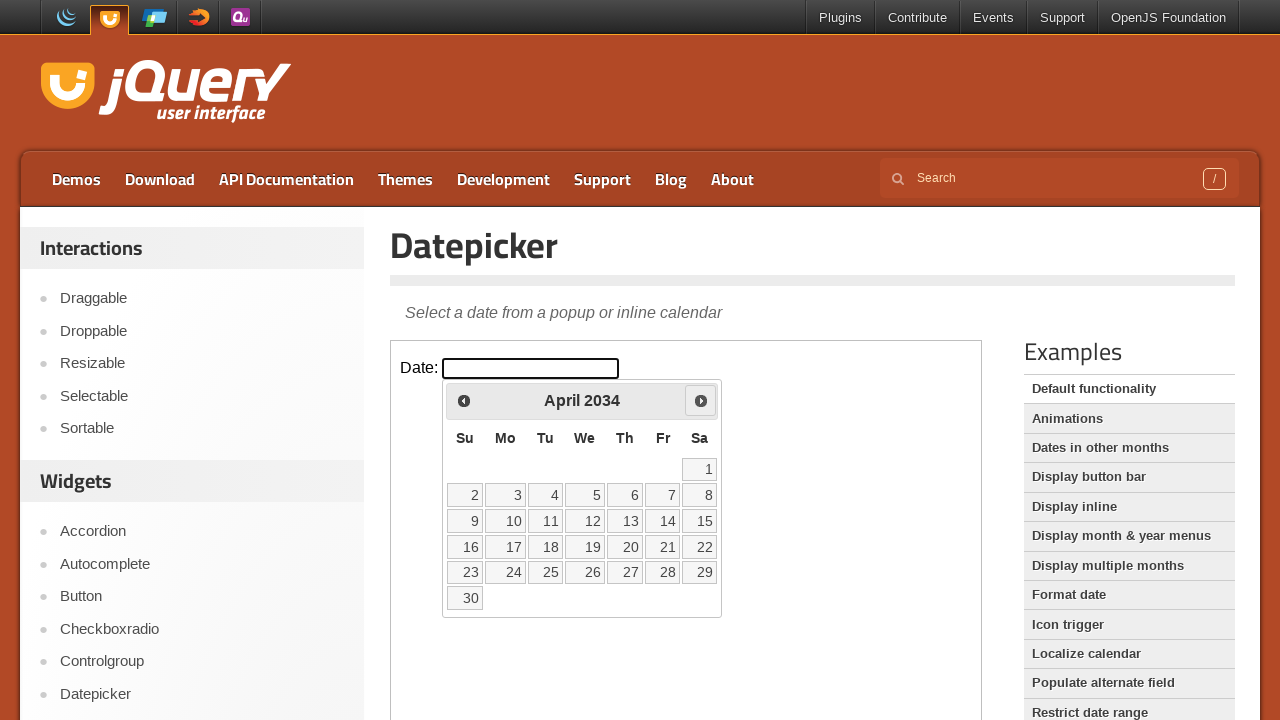

Retrieved current month from calendar: April
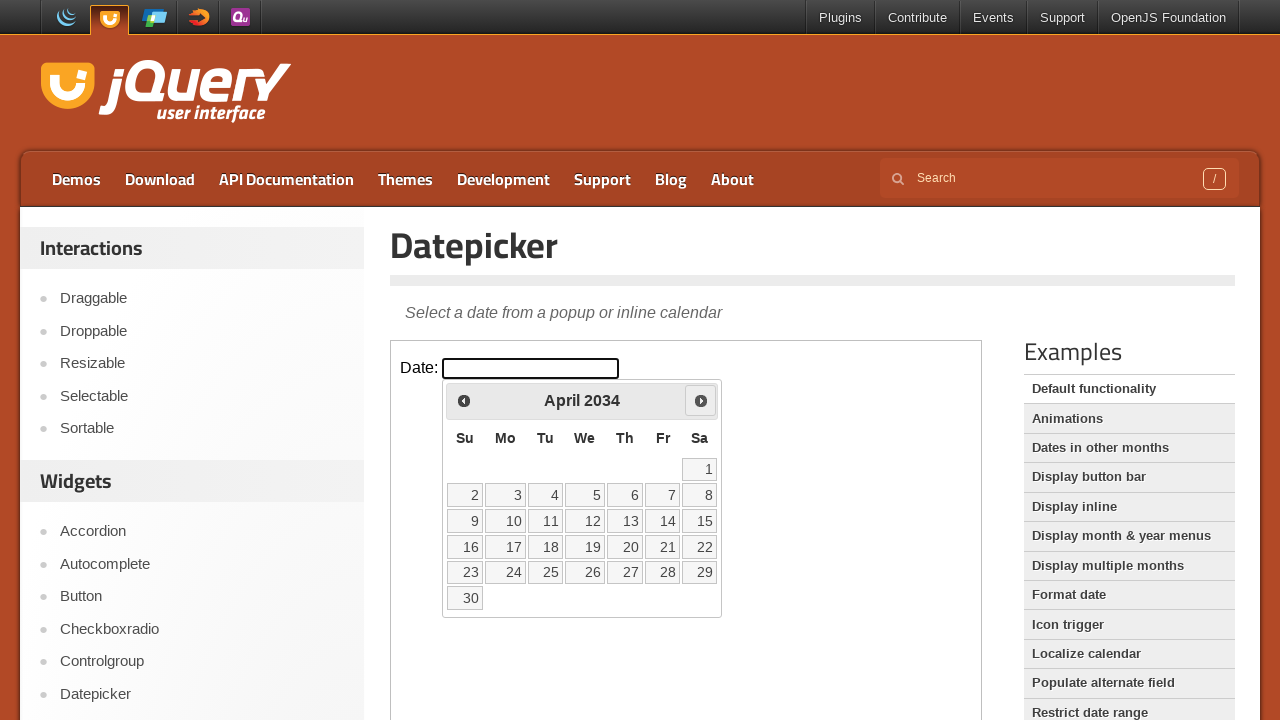

Retrieved current year from calendar: 2034
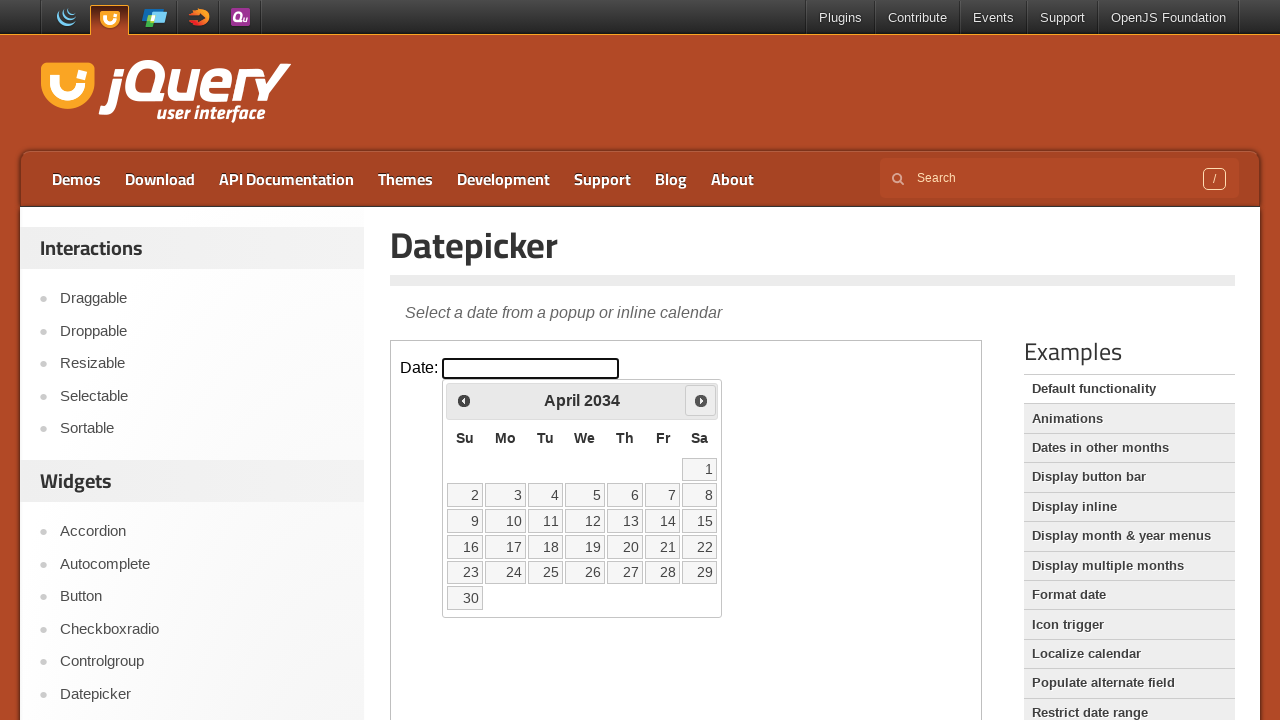

Clicked next month button to navigate from April 2034 at (701, 400) on .demo-frame >> internal:control=enter-frame >> .ui-datepicker-next
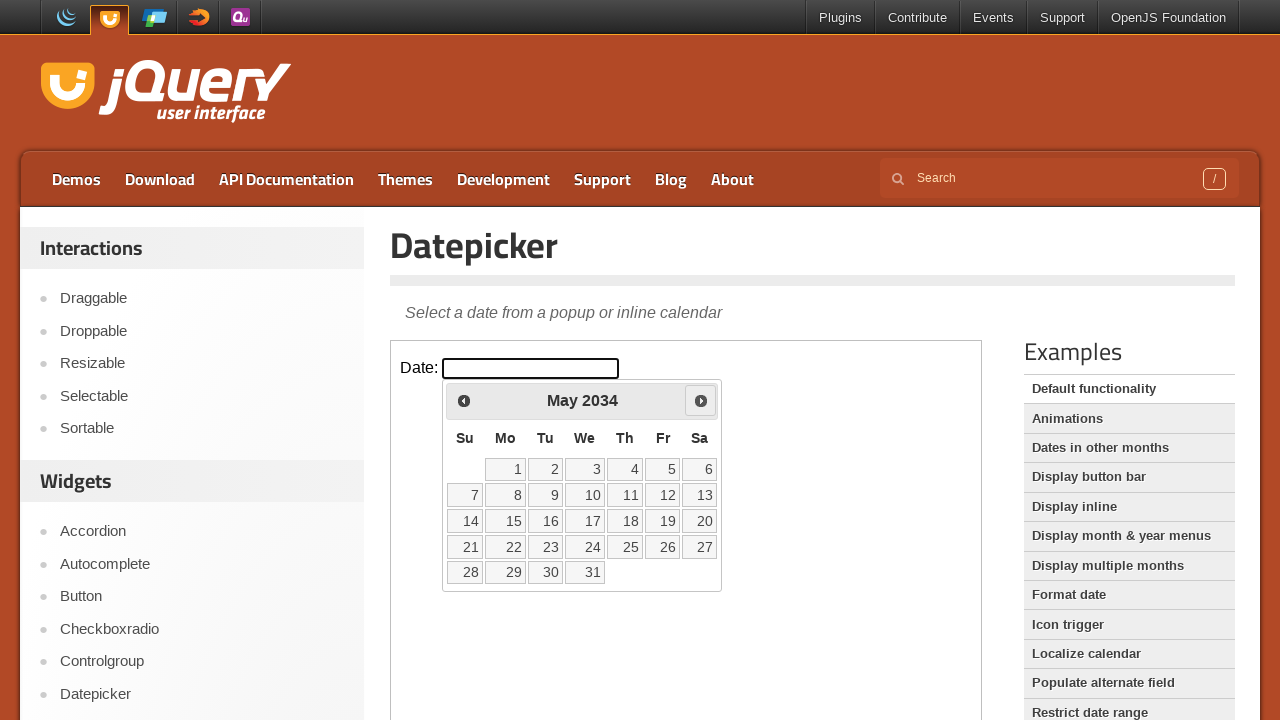

Retrieved current month from calendar: May
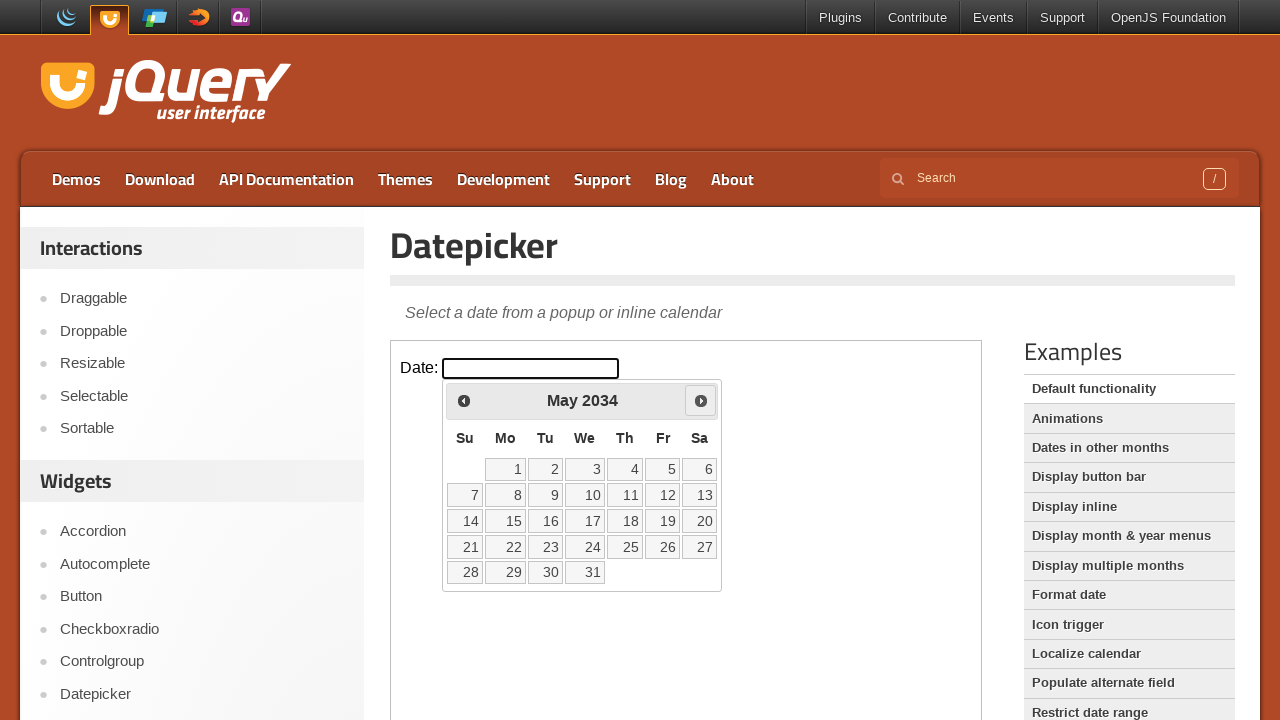

Retrieved current year from calendar: 2034
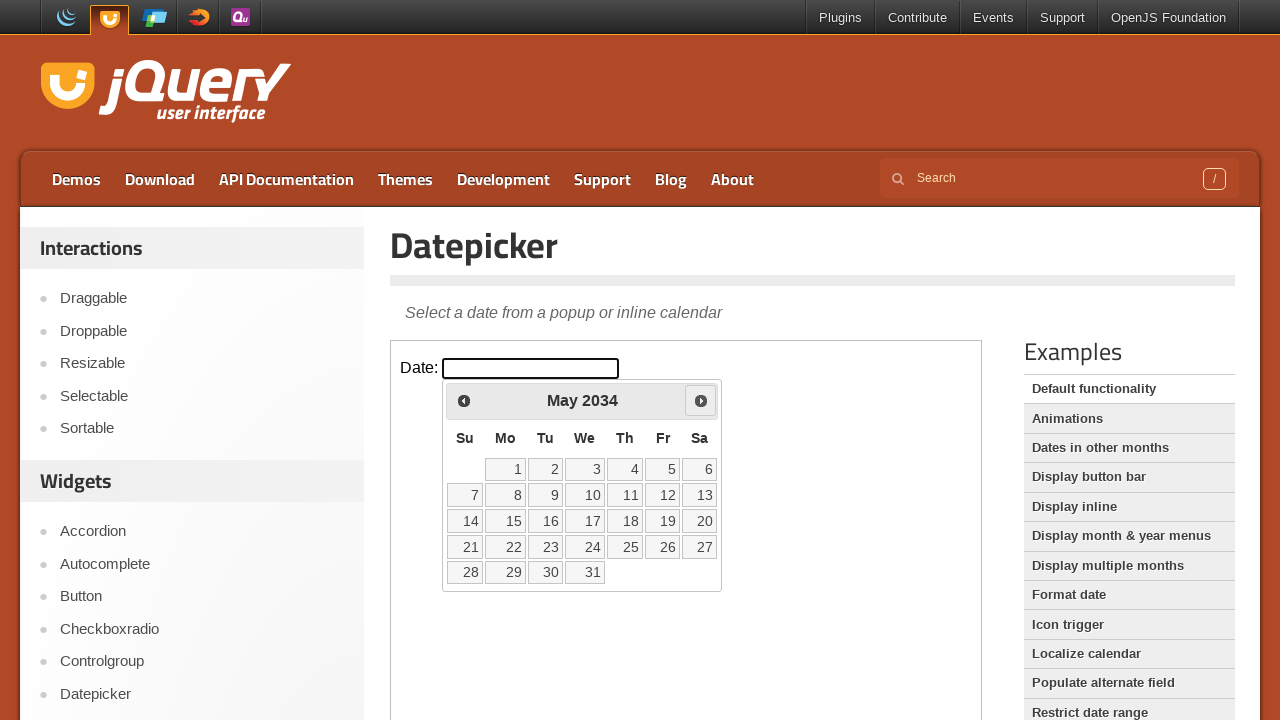

Clicked next month button to navigate from May 2034 at (701, 400) on .demo-frame >> internal:control=enter-frame >> .ui-datepicker-next
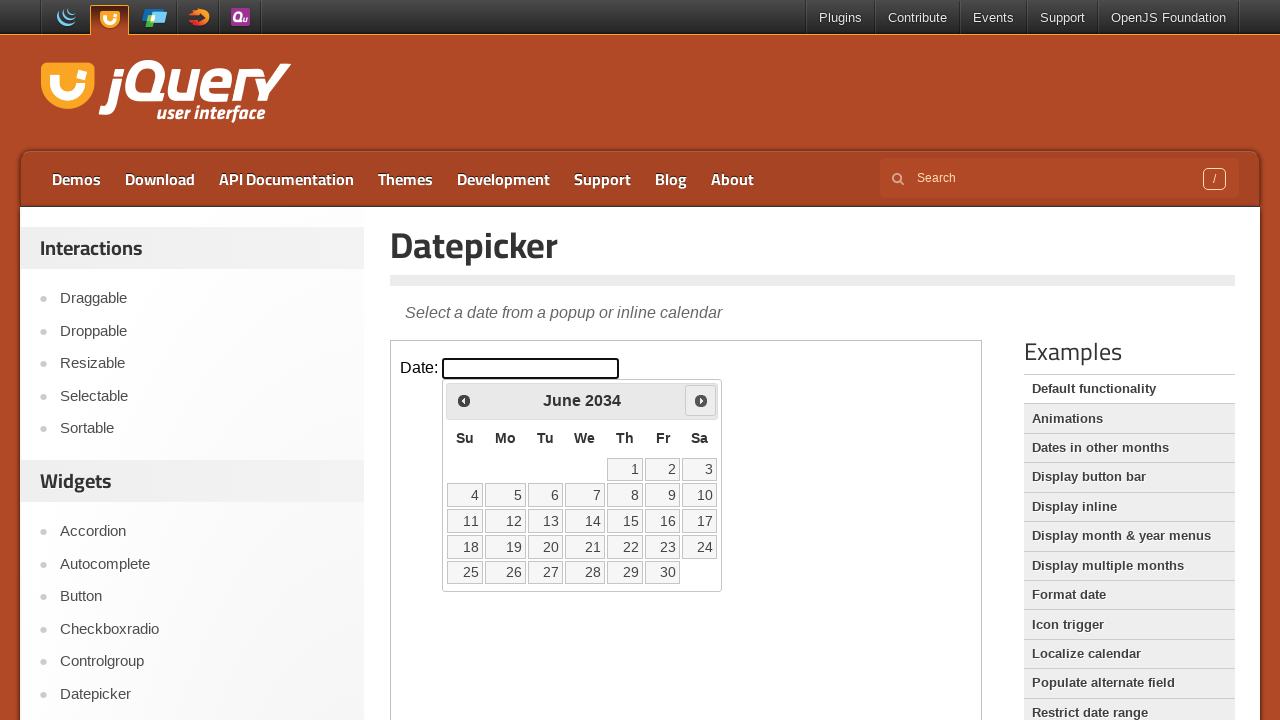

Retrieved current month from calendar: June
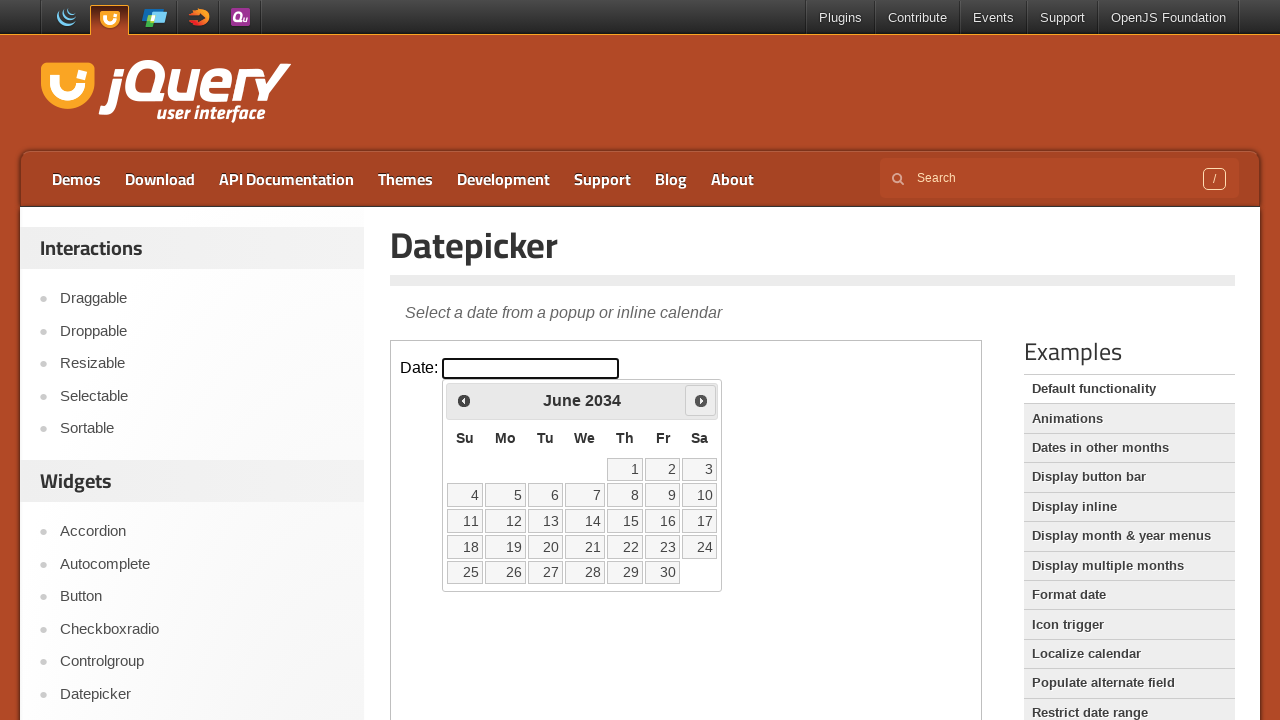

Retrieved current year from calendar: 2034
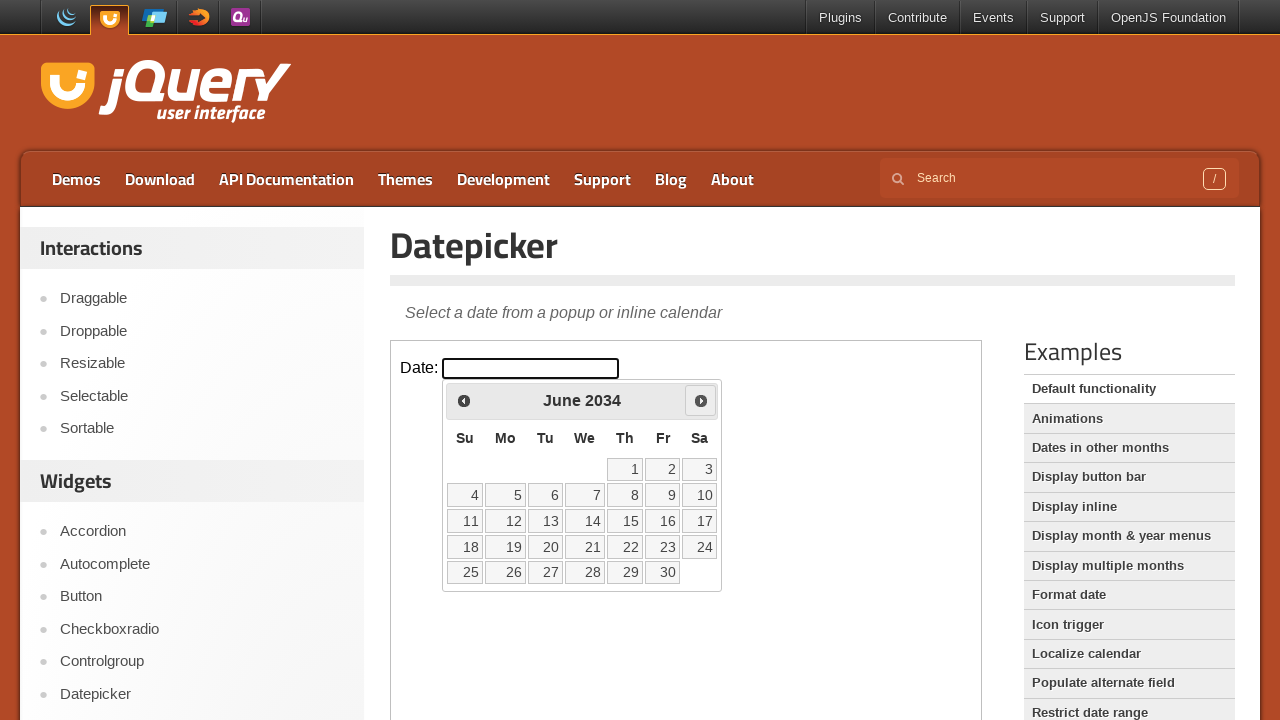

Clicked next month button to navigate from June 2034 at (701, 400) on .demo-frame >> internal:control=enter-frame >> .ui-datepicker-next
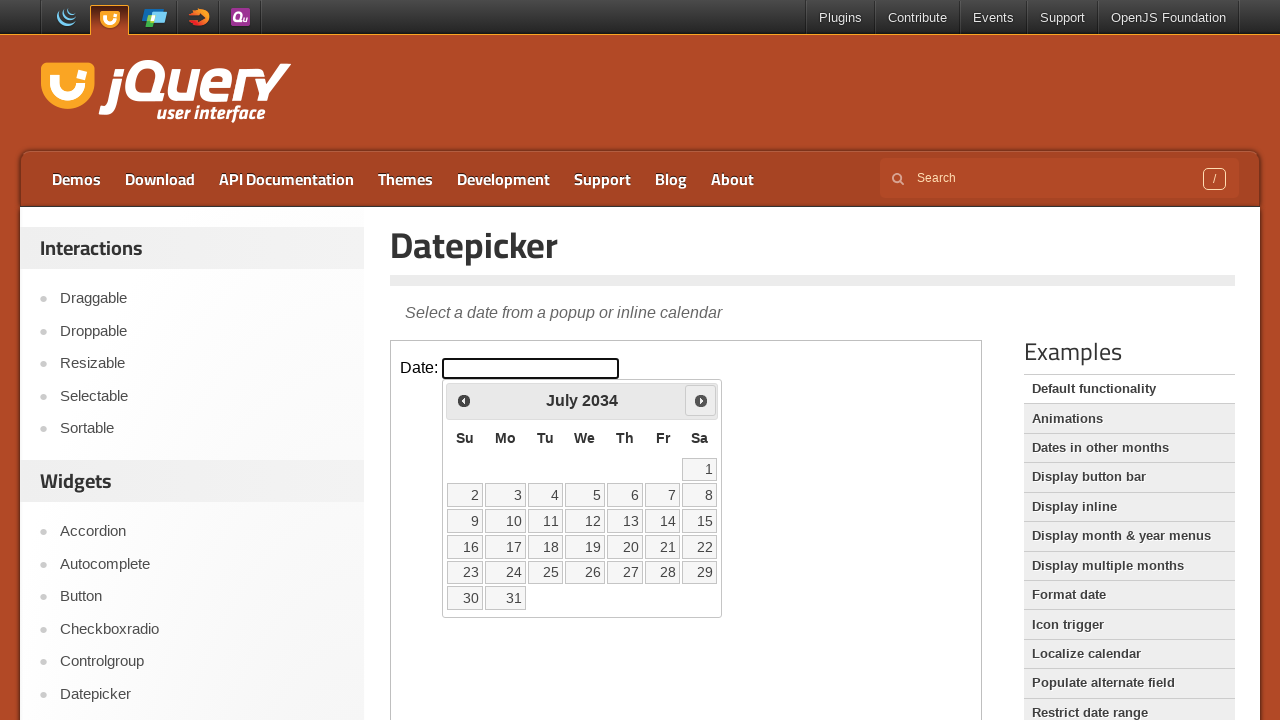

Retrieved current month from calendar: July
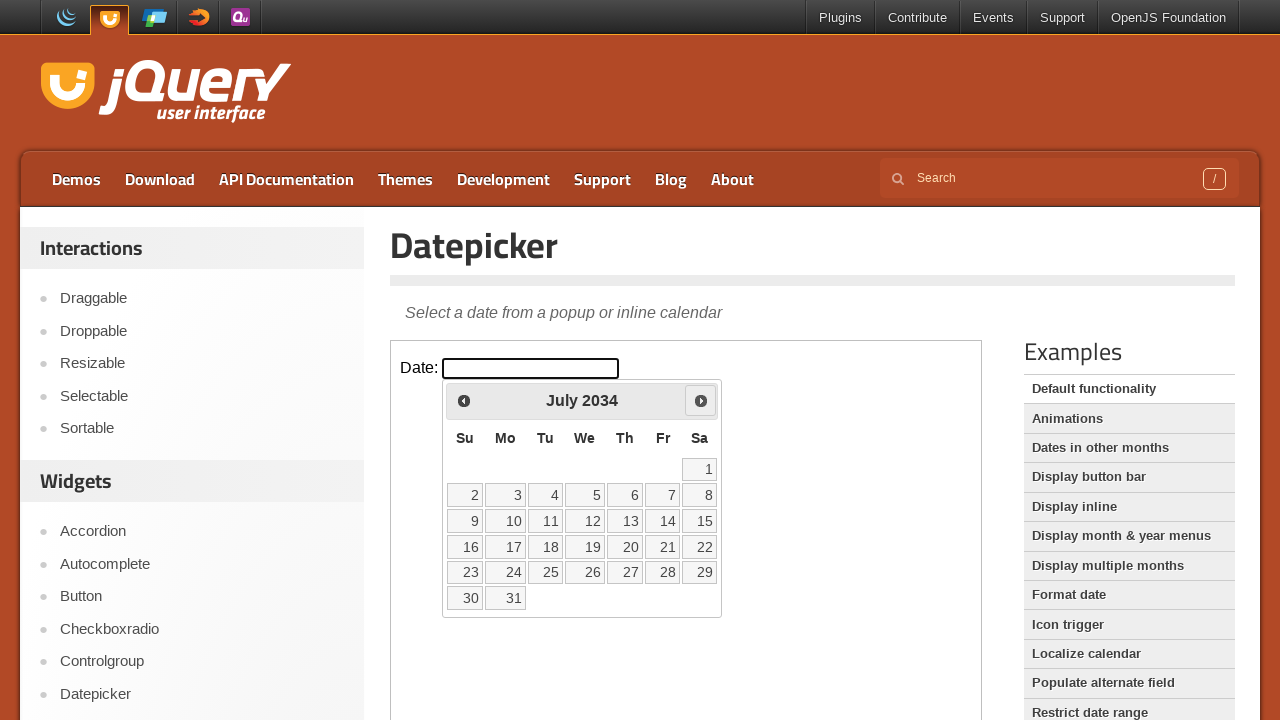

Retrieved current year from calendar: 2034
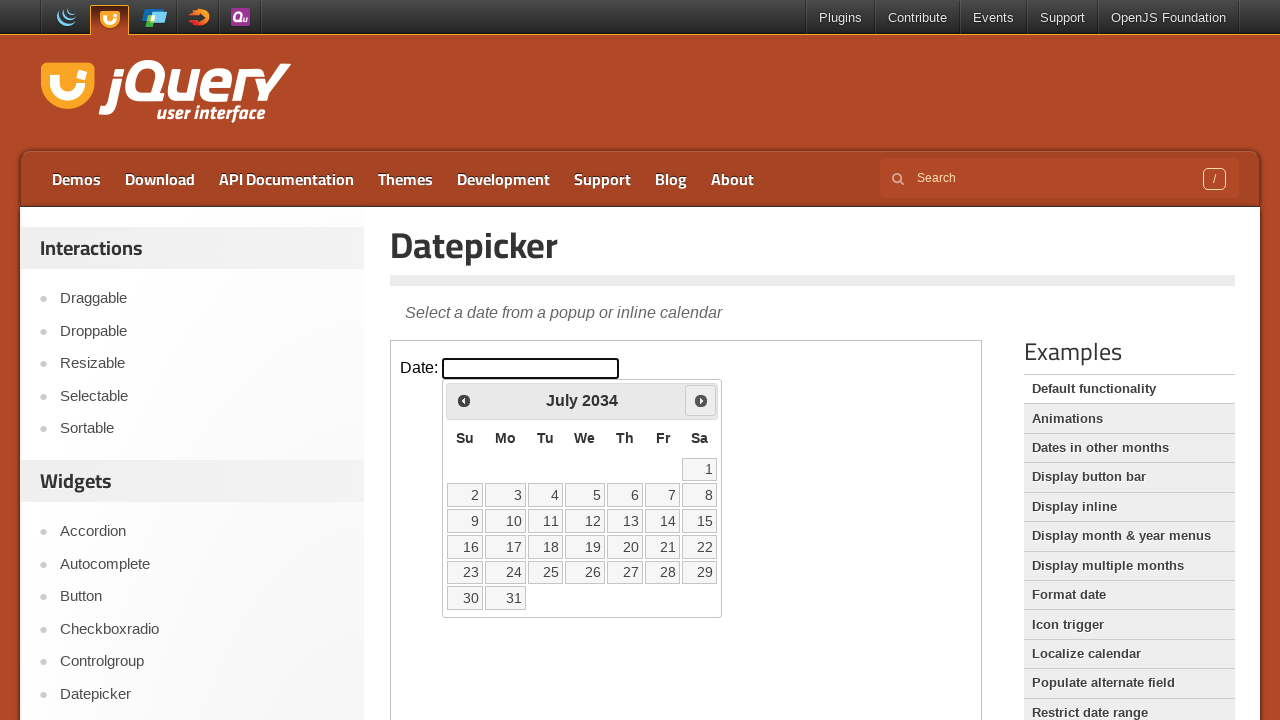

Clicked next month button to navigate from July 2034 at (701, 400) on .demo-frame >> internal:control=enter-frame >> .ui-datepicker-next
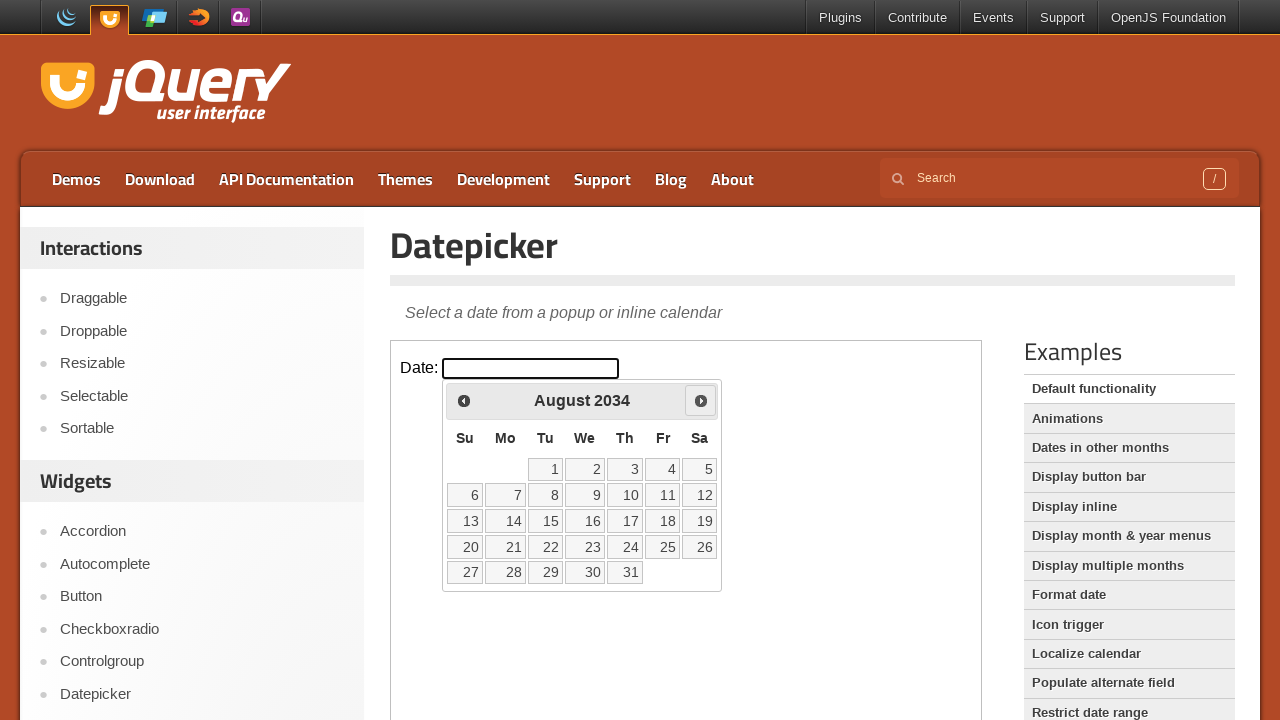

Retrieved current month from calendar: August
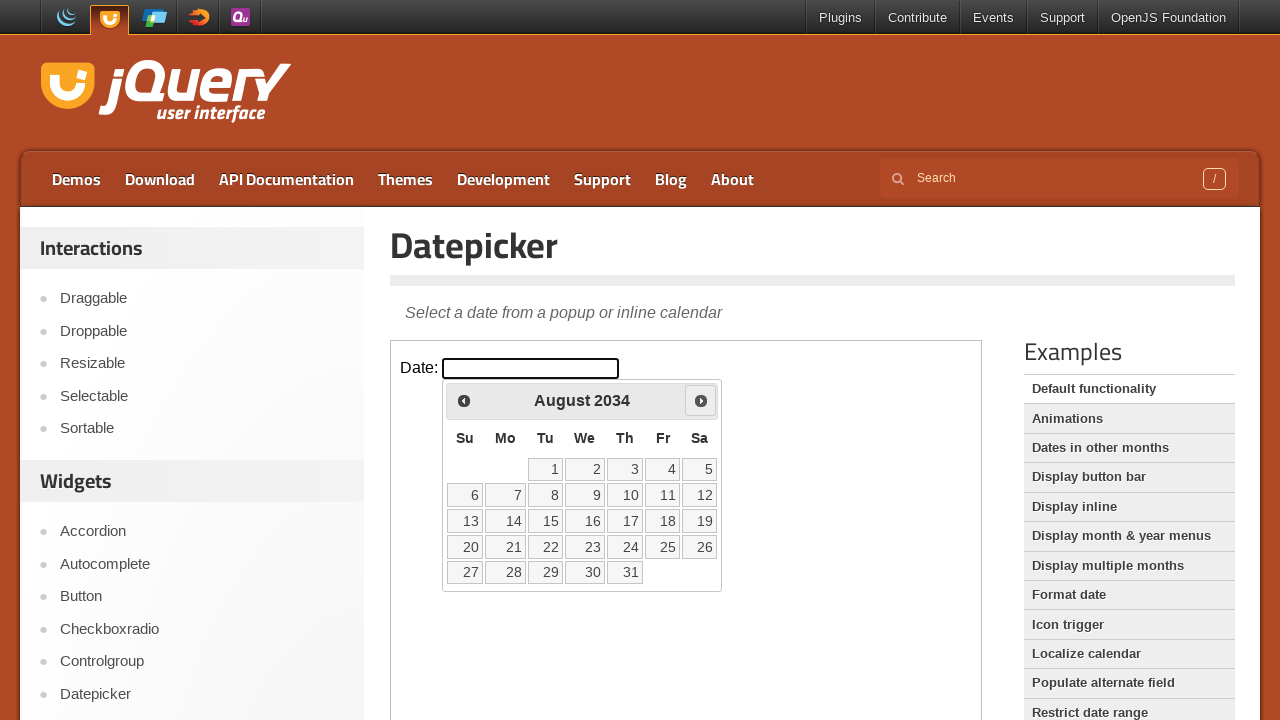

Retrieved current year from calendar: 2034
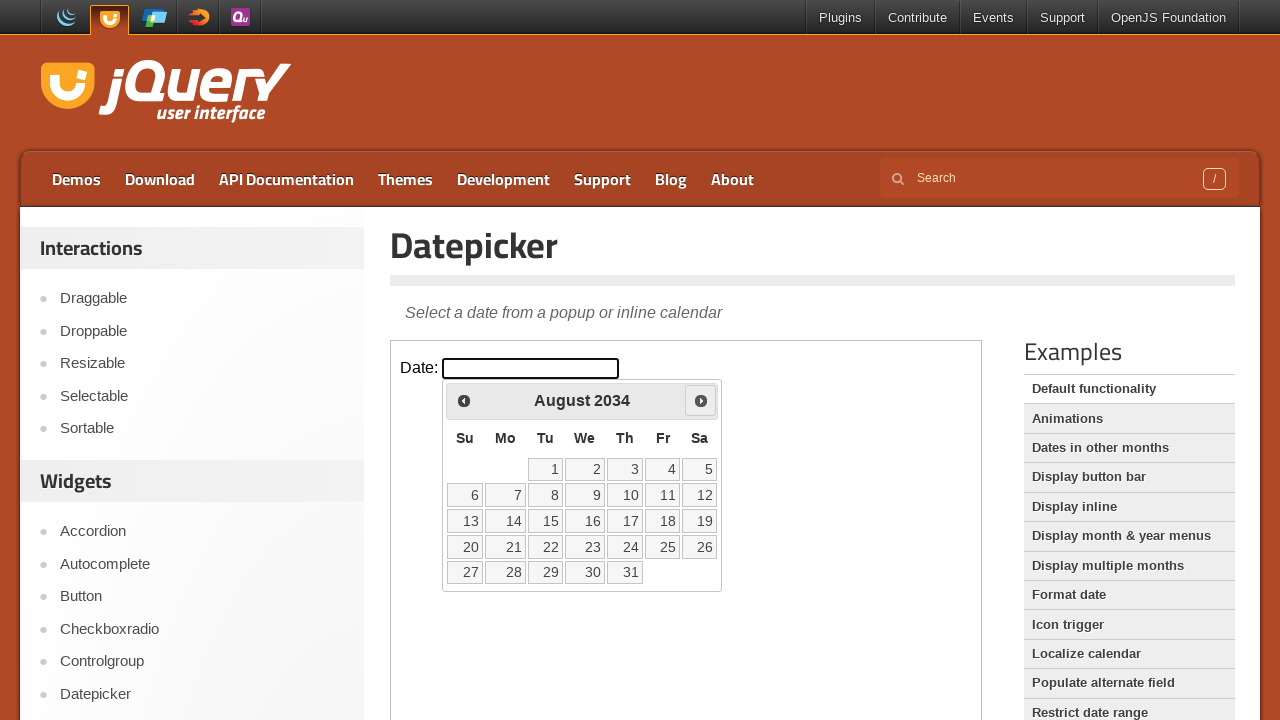

Clicked next month button to navigate from August 2034 at (701, 400) on .demo-frame >> internal:control=enter-frame >> .ui-datepicker-next
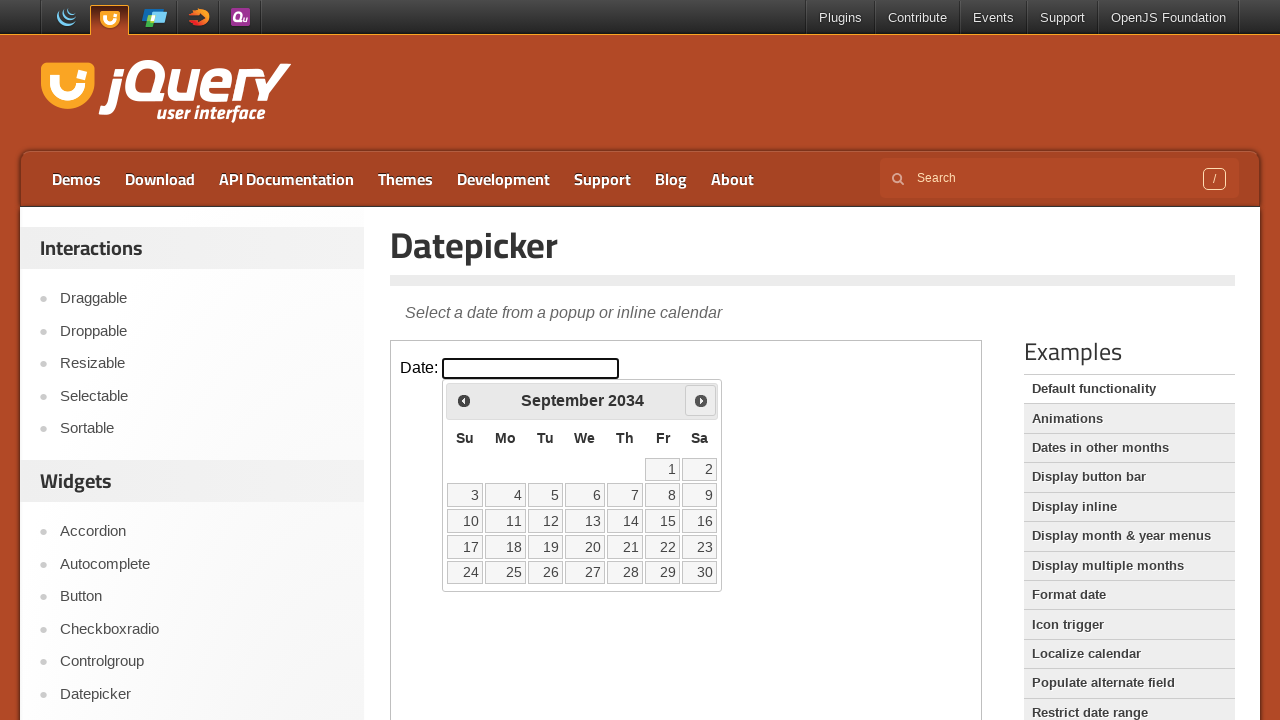

Retrieved current month from calendar: September
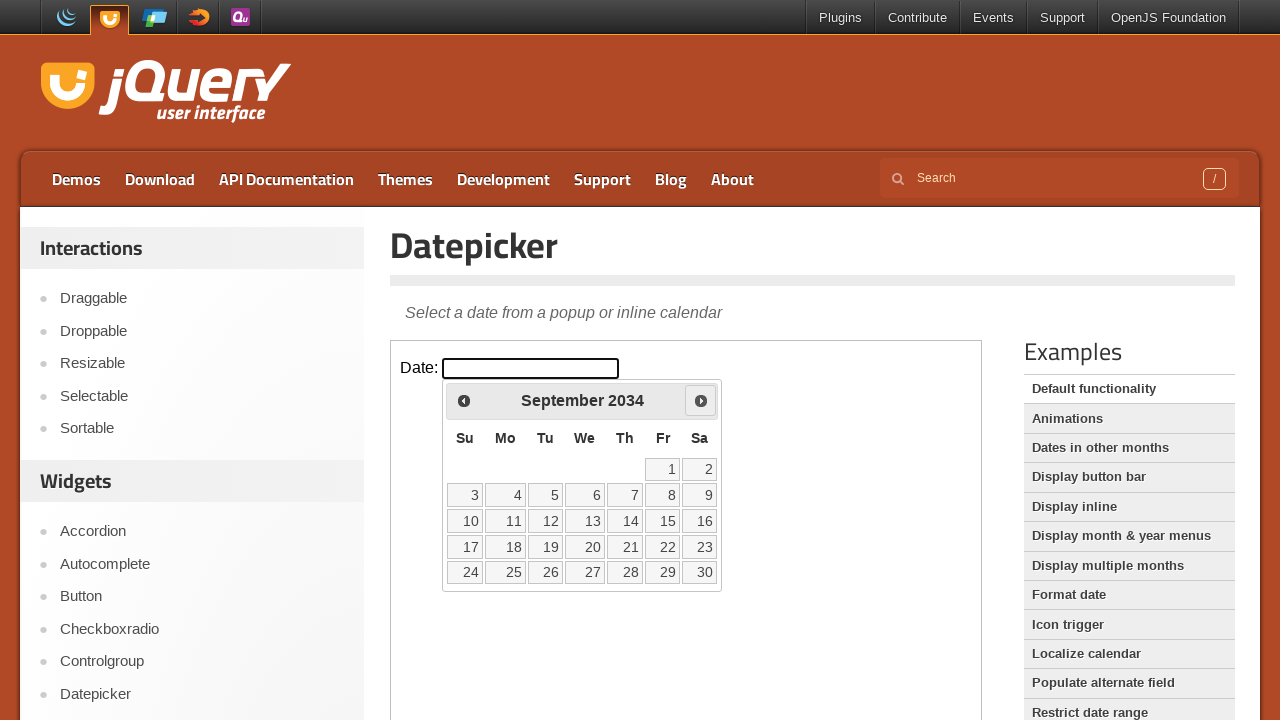

Retrieved current year from calendar: 2034
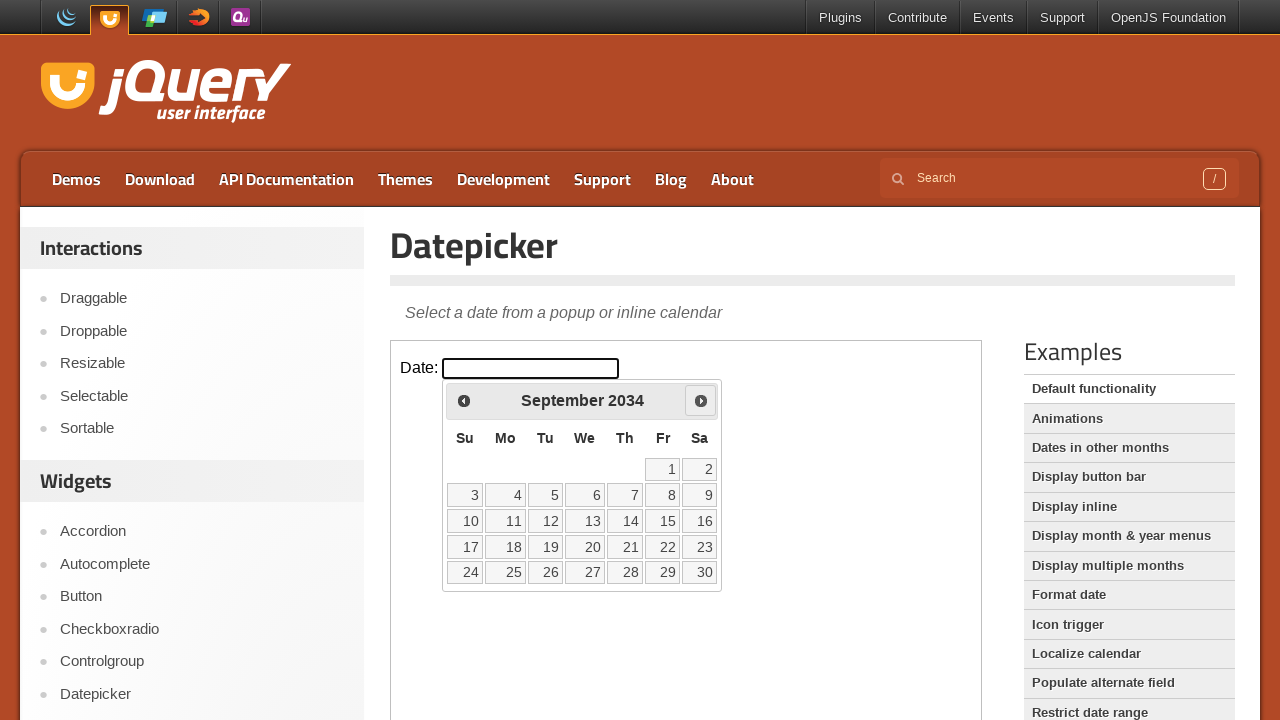

Clicked next month button to navigate from September 2034 at (701, 400) on .demo-frame >> internal:control=enter-frame >> .ui-datepicker-next
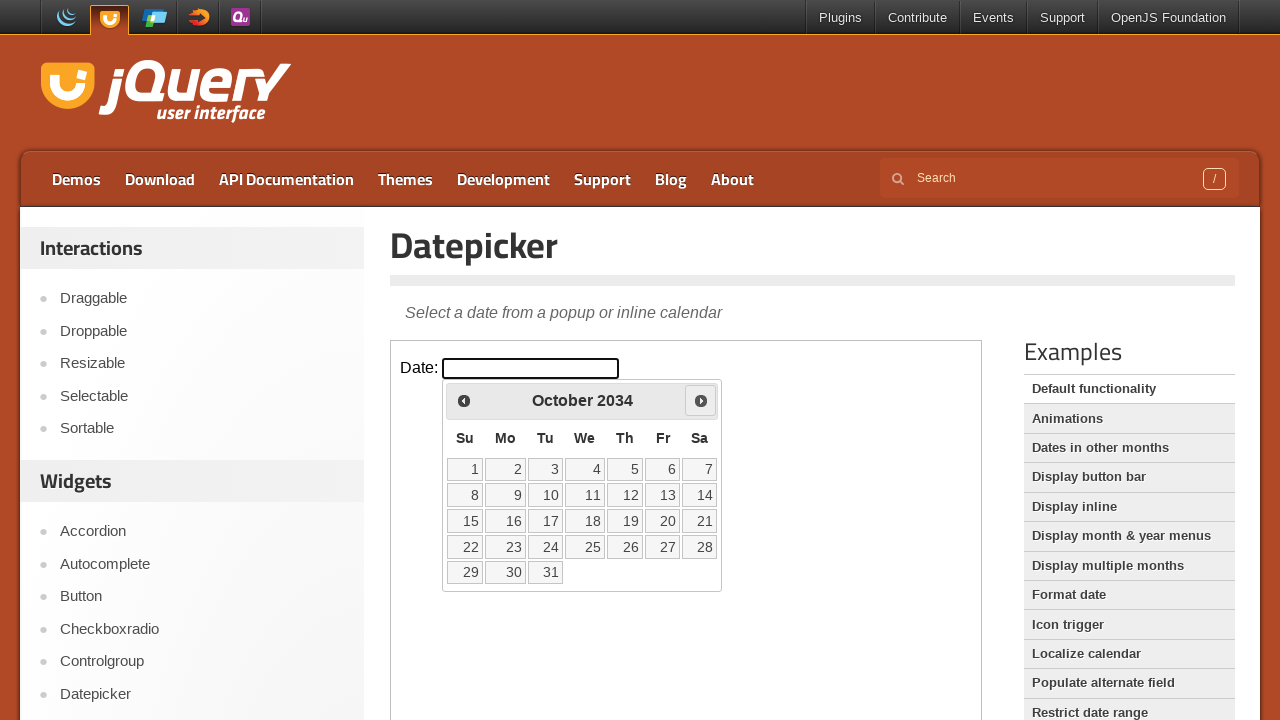

Retrieved current month from calendar: October
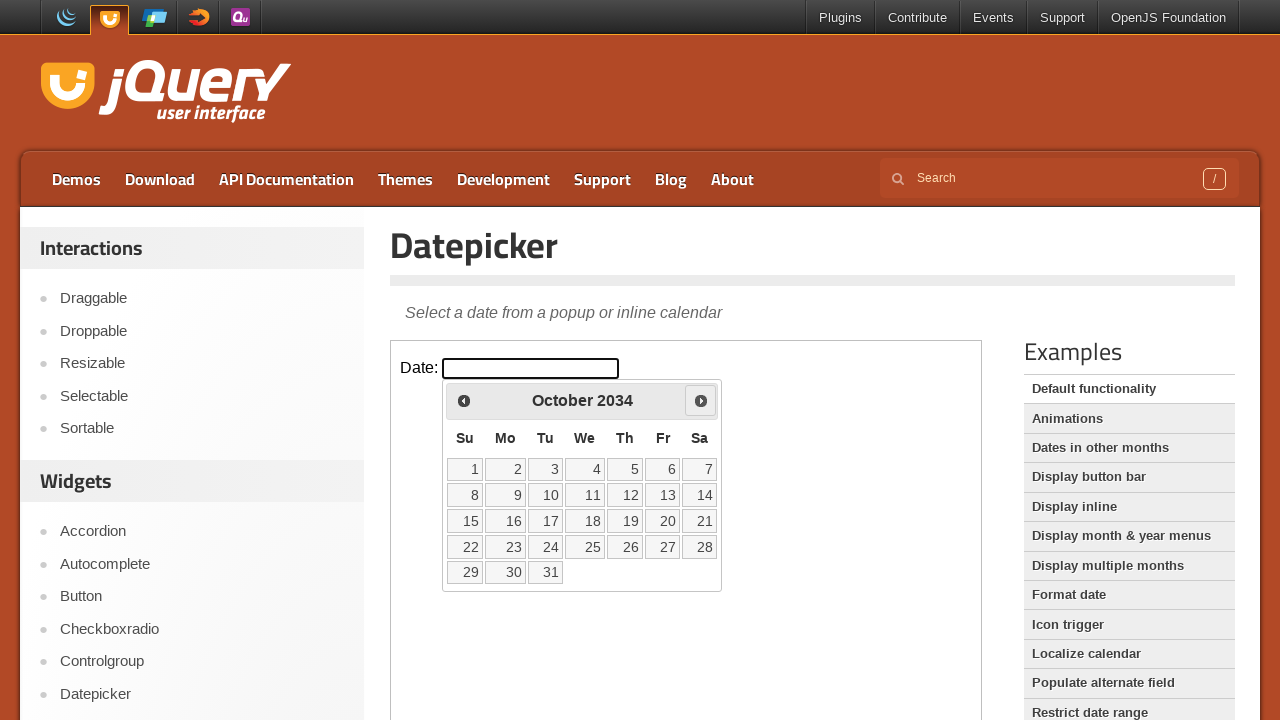

Retrieved current year from calendar: 2034
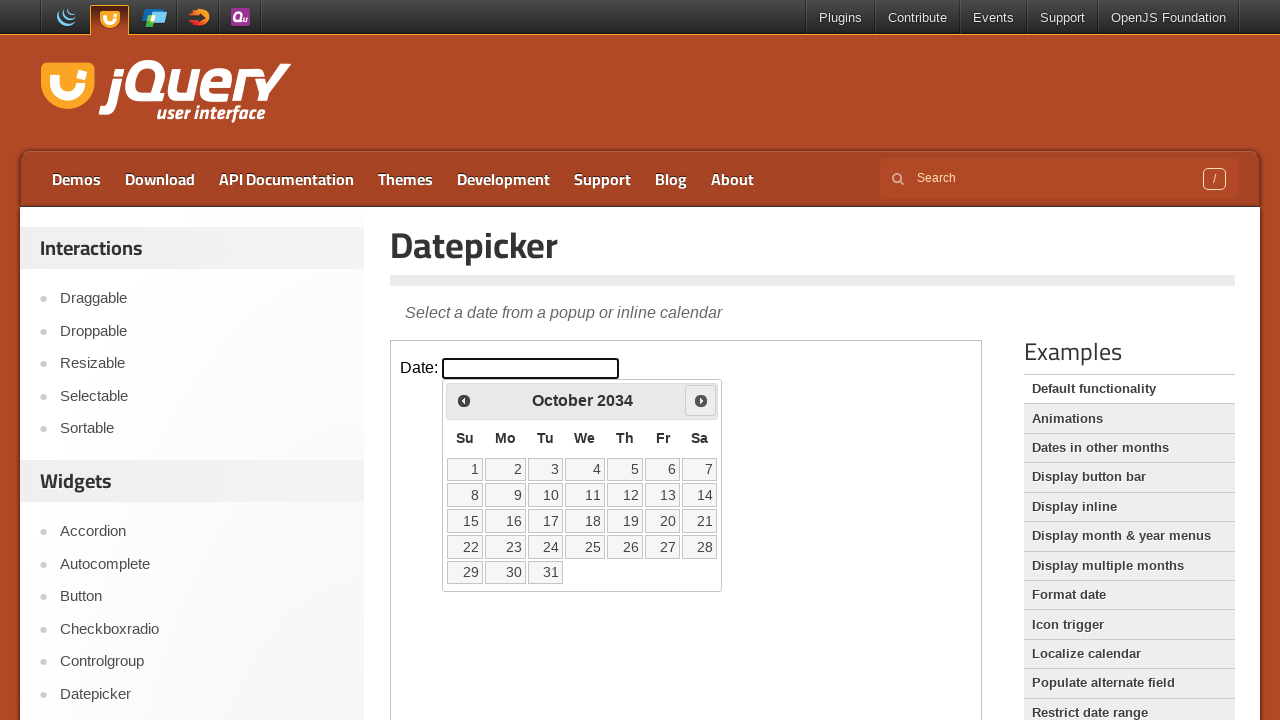

Clicked next month button to navigate from October 2034 at (701, 400) on .demo-frame >> internal:control=enter-frame >> .ui-datepicker-next
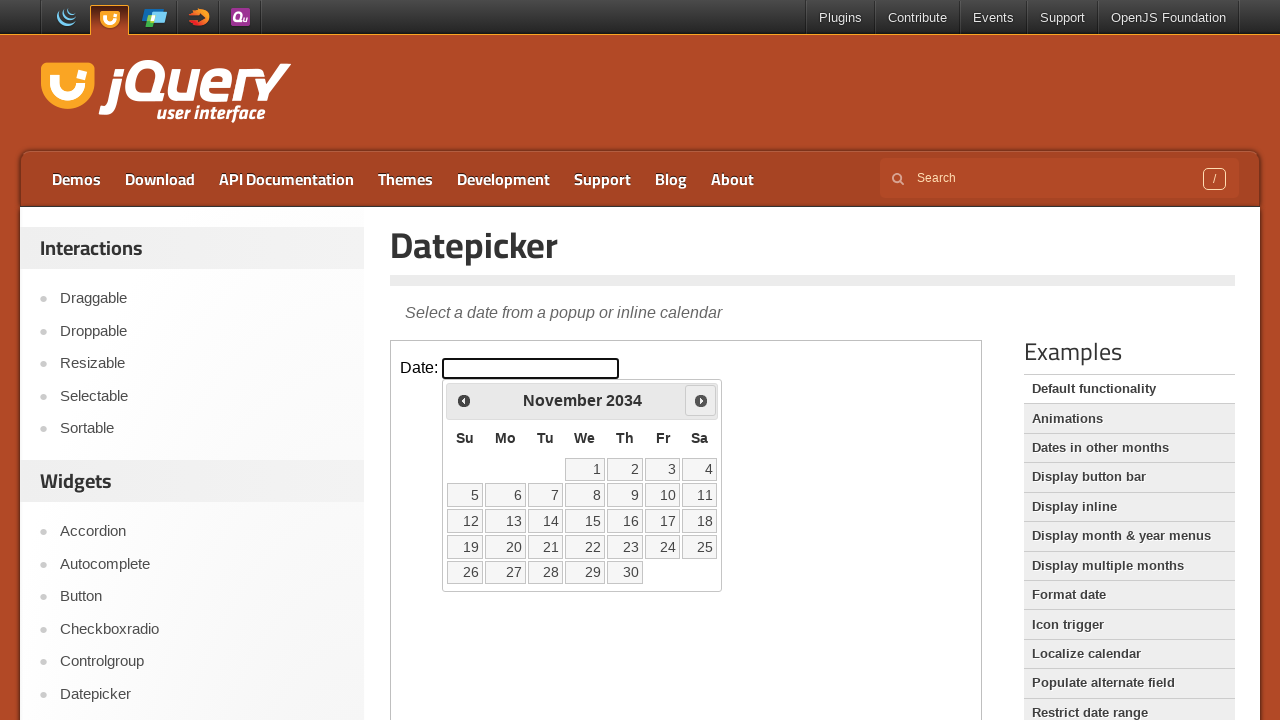

Retrieved current month from calendar: November
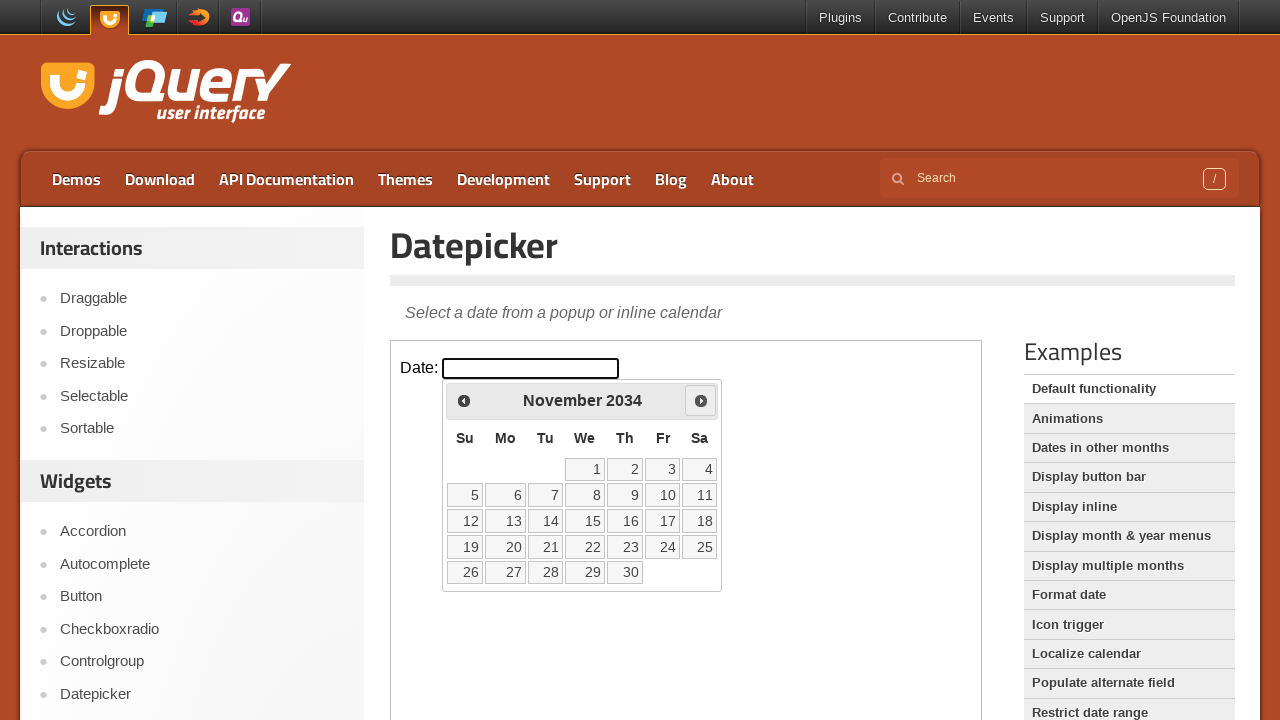

Retrieved current year from calendar: 2034
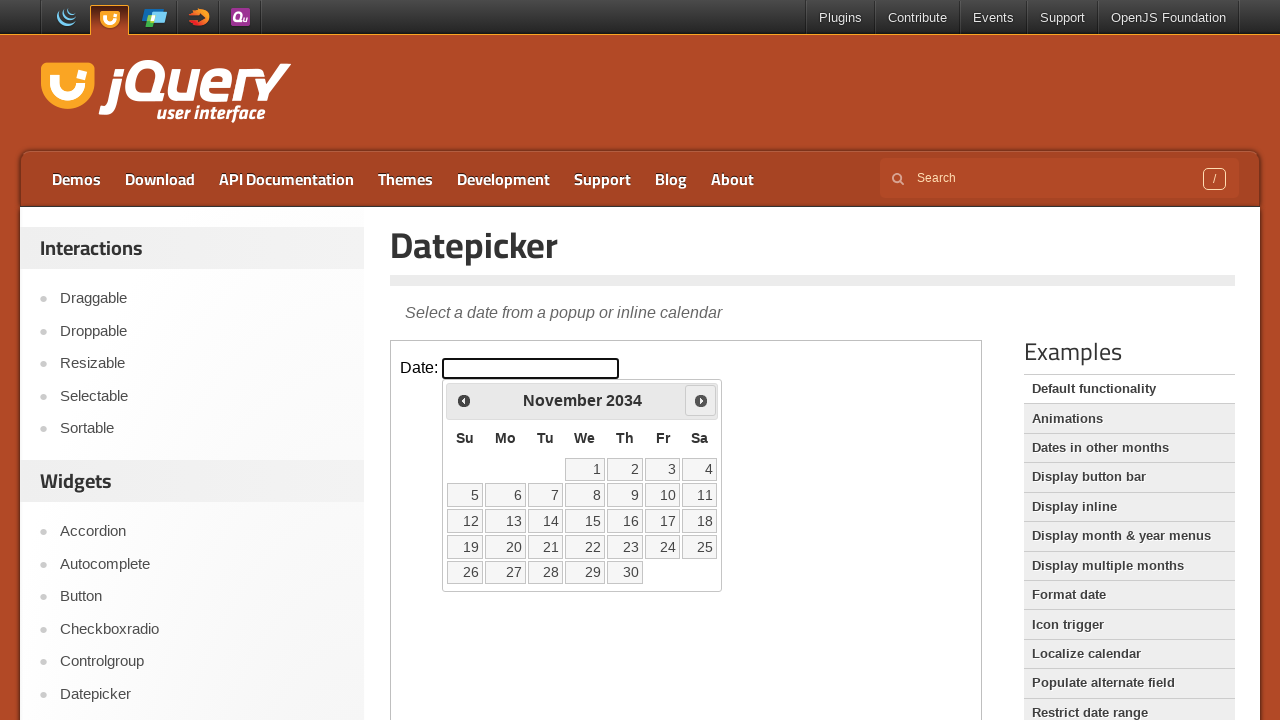

Clicked next month button to navigate from November 2034 at (701, 400) on .demo-frame >> internal:control=enter-frame >> .ui-datepicker-next
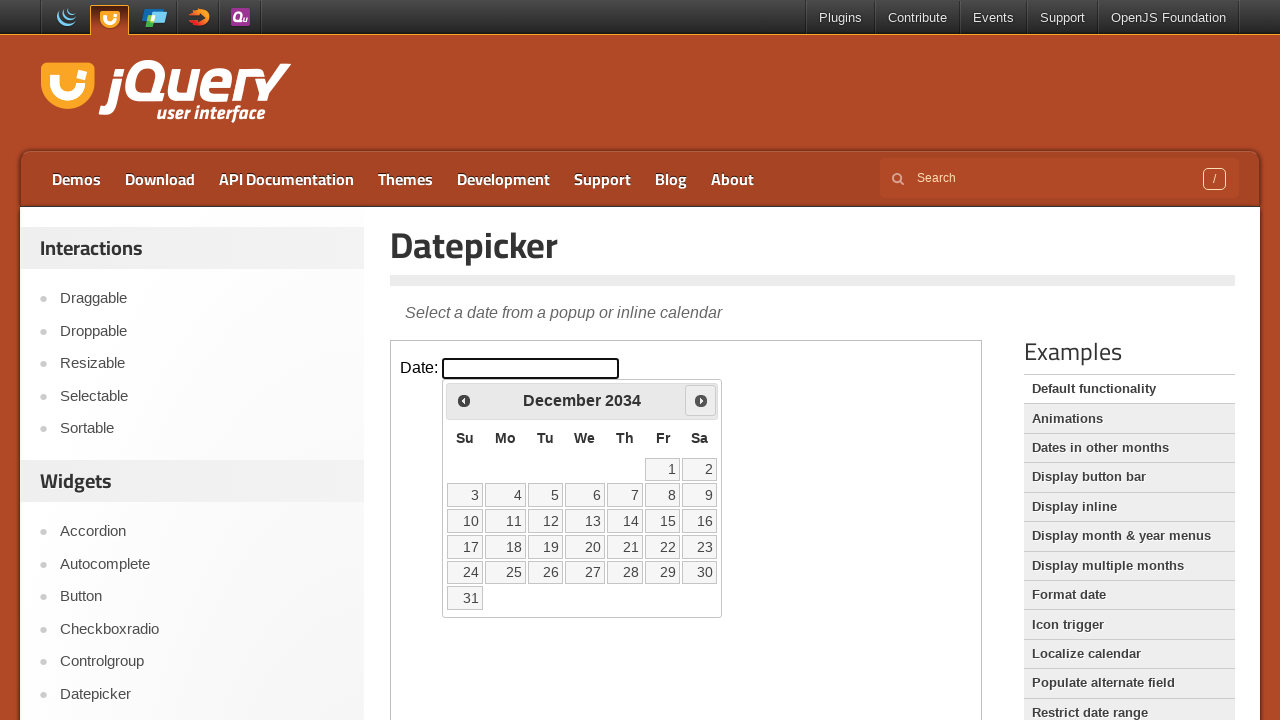

Retrieved current month from calendar: December
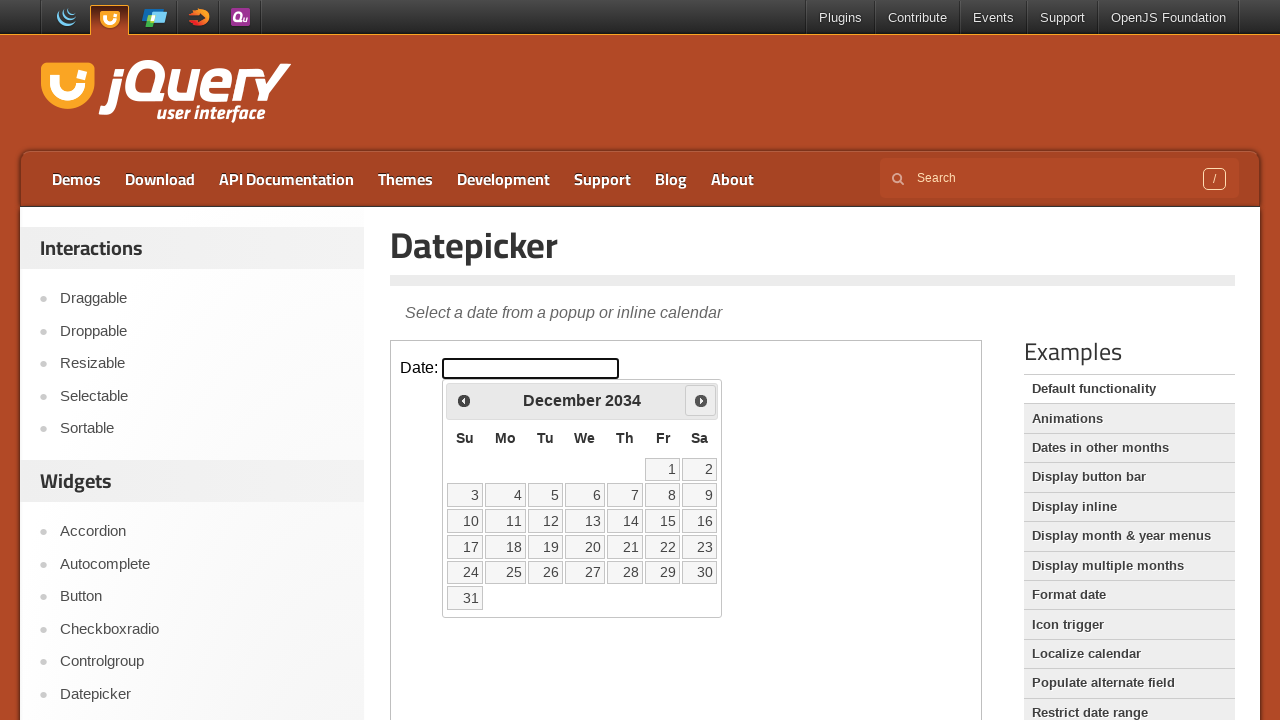

Retrieved current year from calendar: 2034
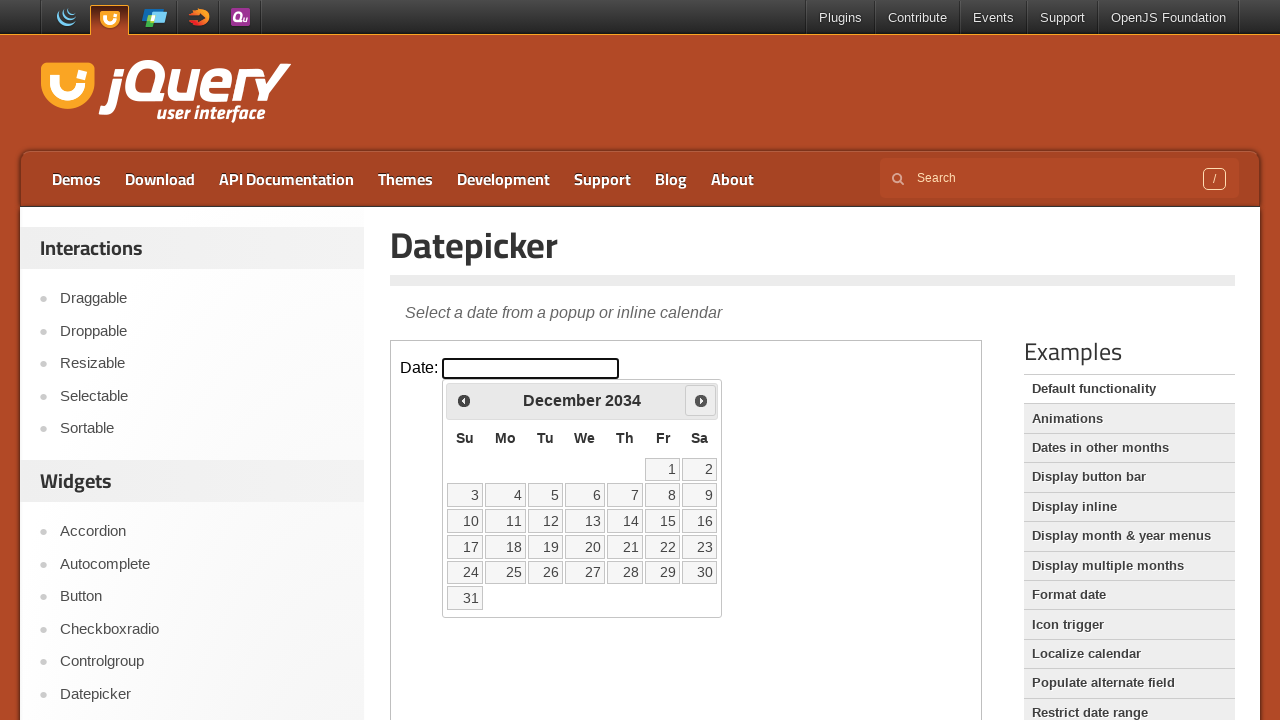

Clicked next month button to navigate from December 2034 at (701, 400) on .demo-frame >> internal:control=enter-frame >> .ui-datepicker-next
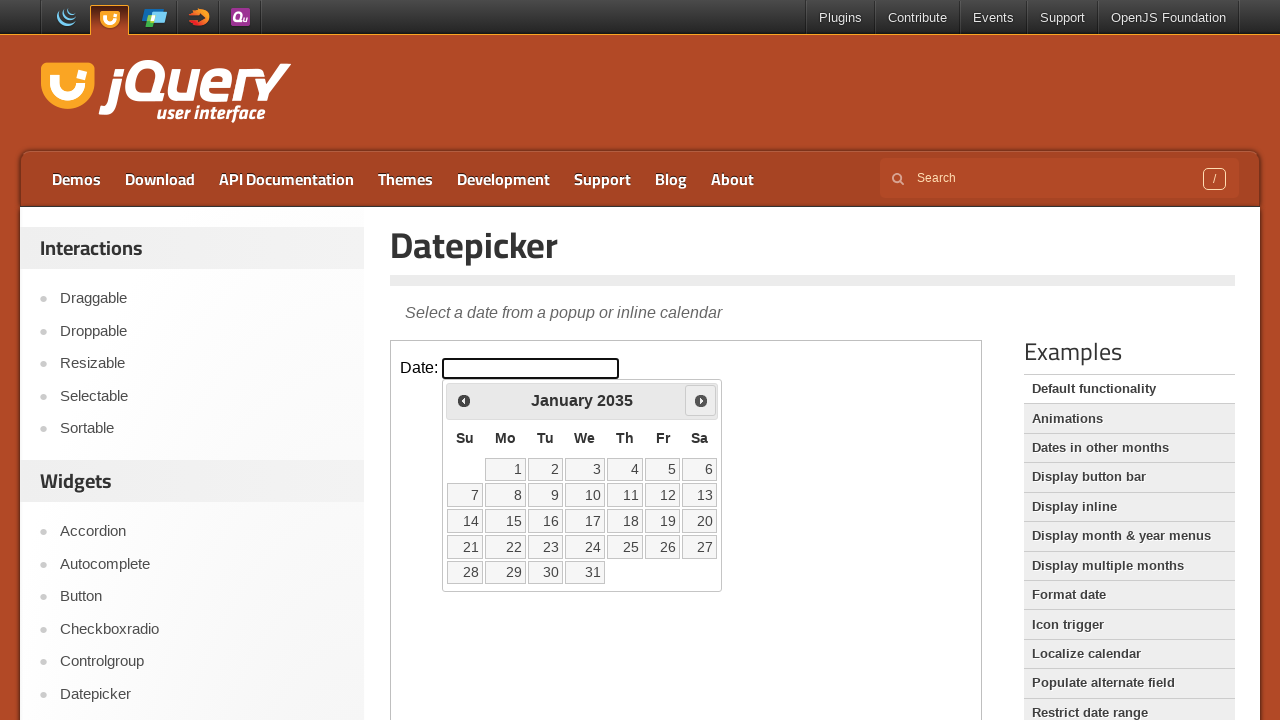

Retrieved current month from calendar: January
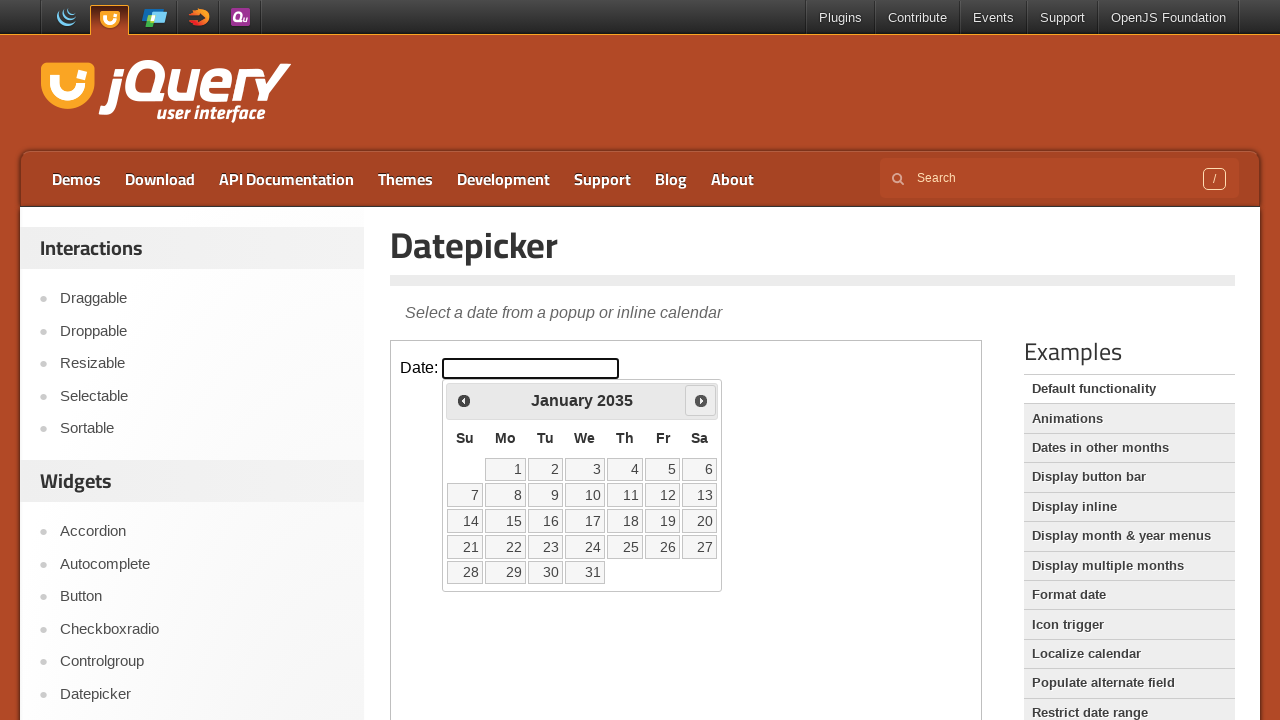

Retrieved current year from calendar: 2035
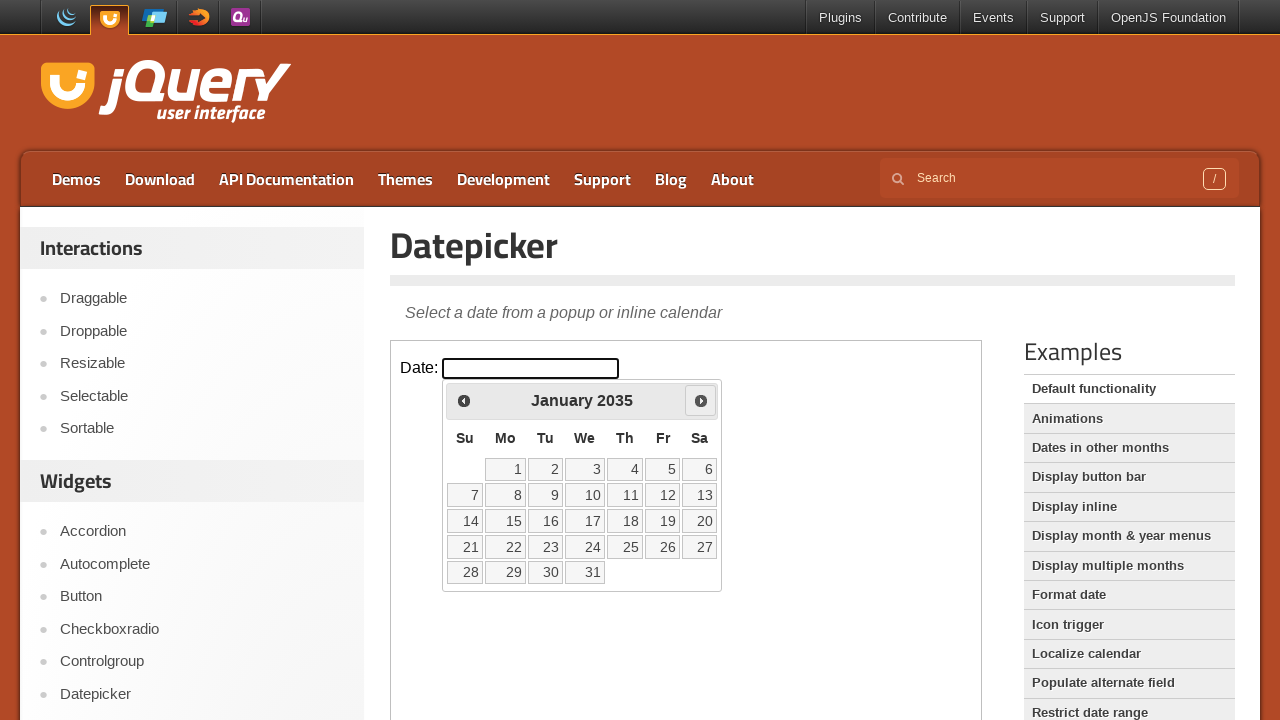

Clicked next month button to navigate from January 2035 at (701, 400) on .demo-frame >> internal:control=enter-frame >> .ui-datepicker-next
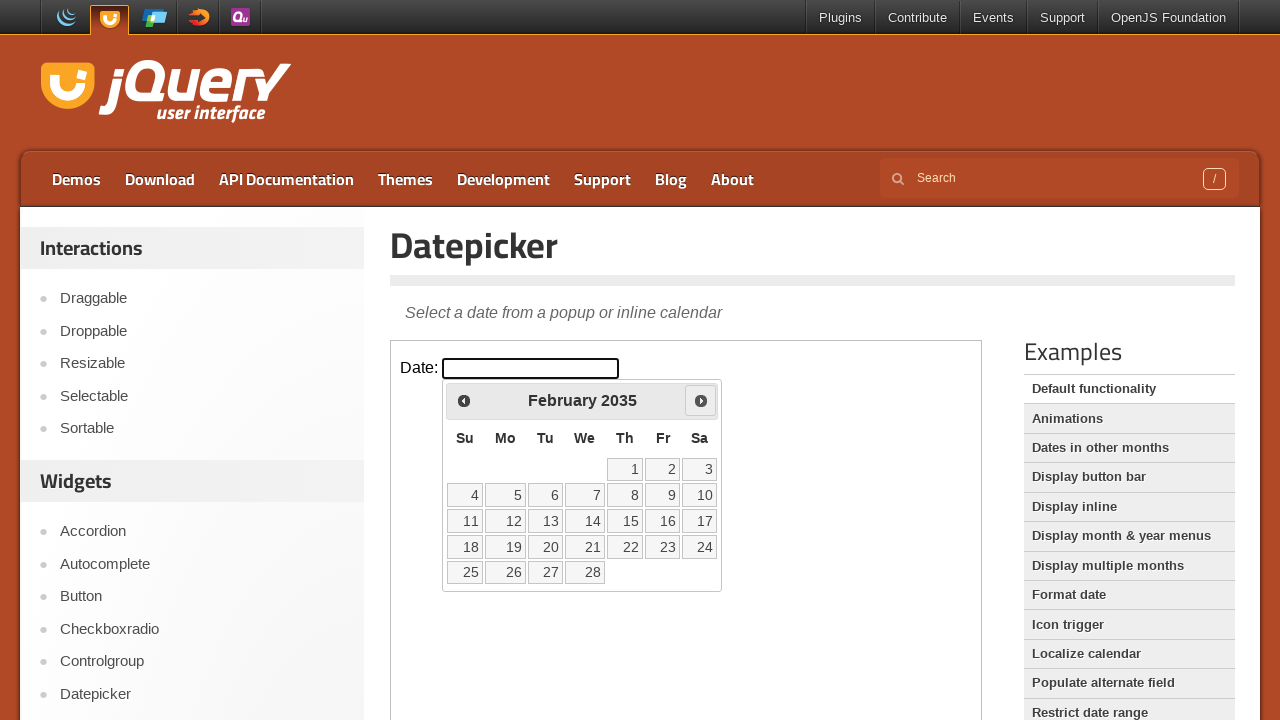

Retrieved current month from calendar: February
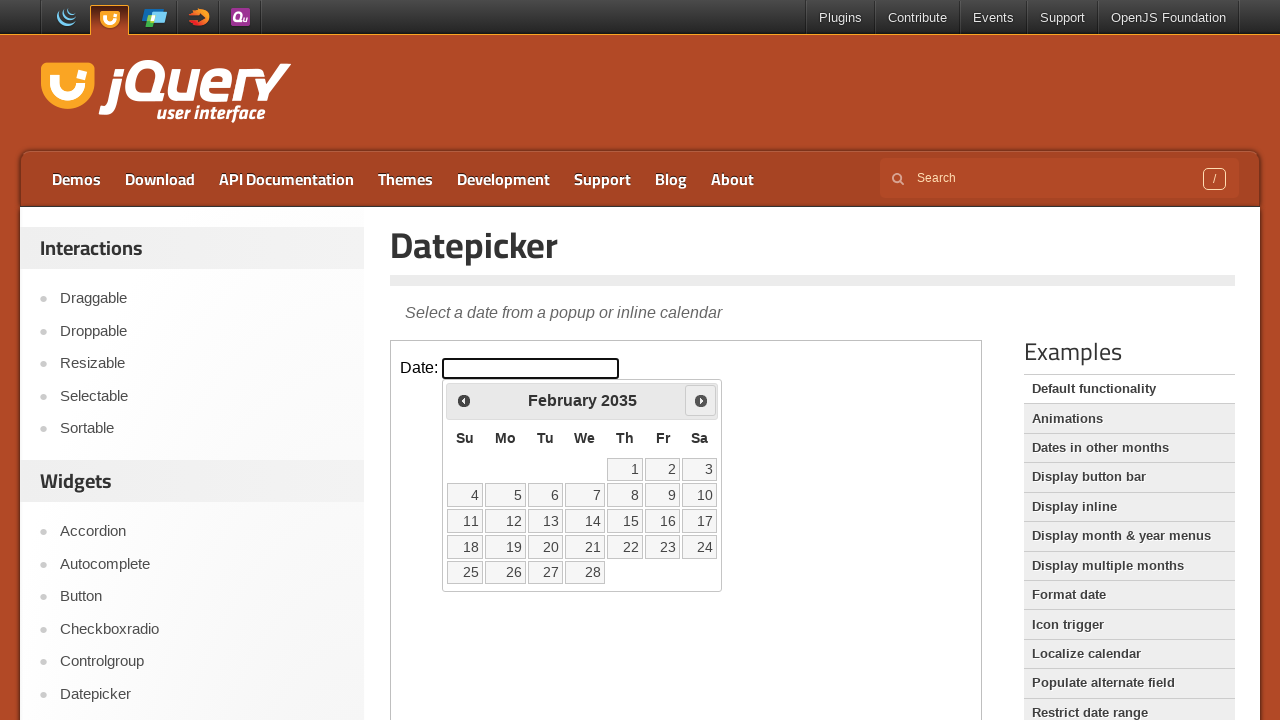

Retrieved current year from calendar: 2035
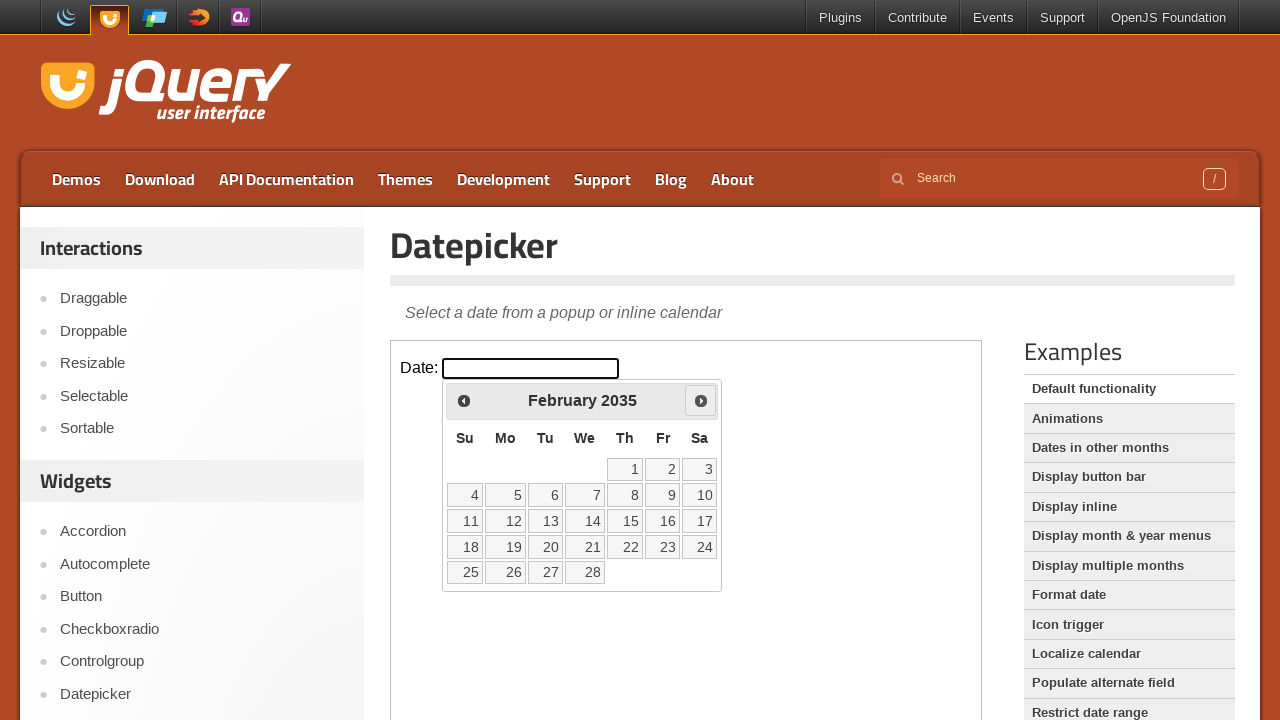

Clicked next month button to navigate from February 2035 at (701, 400) on .demo-frame >> internal:control=enter-frame >> .ui-datepicker-next
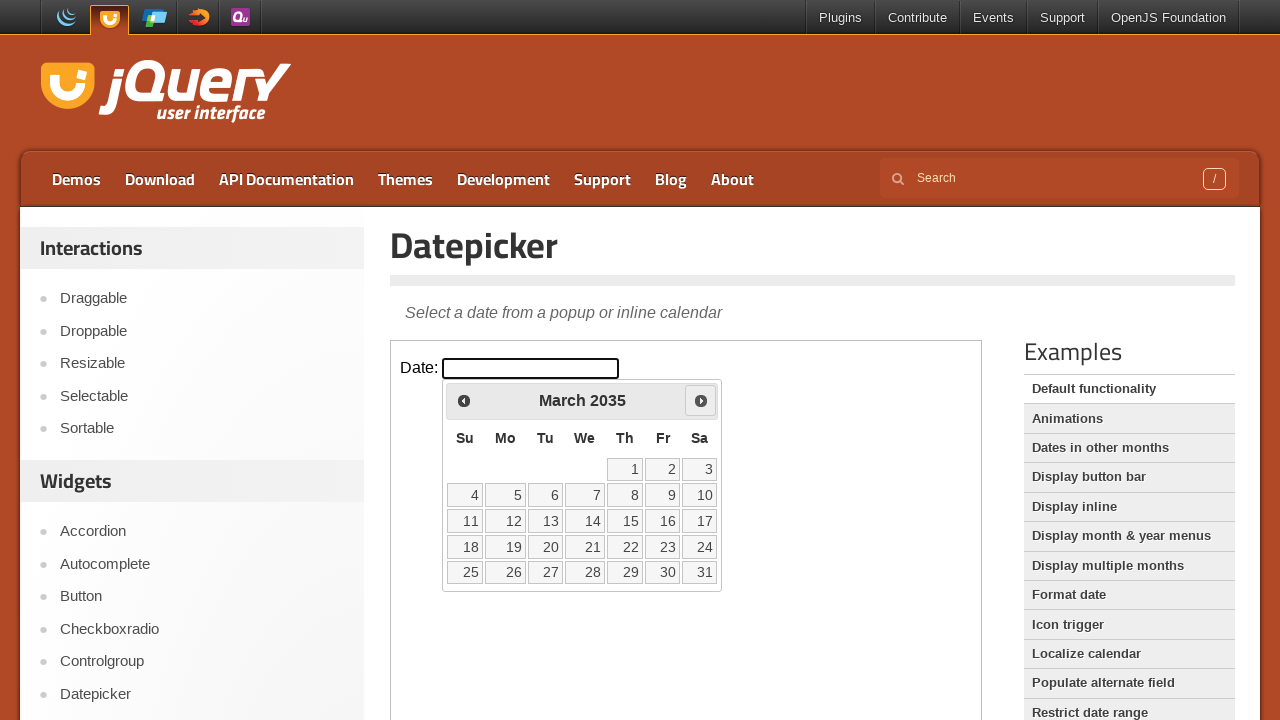

Retrieved current month from calendar: March
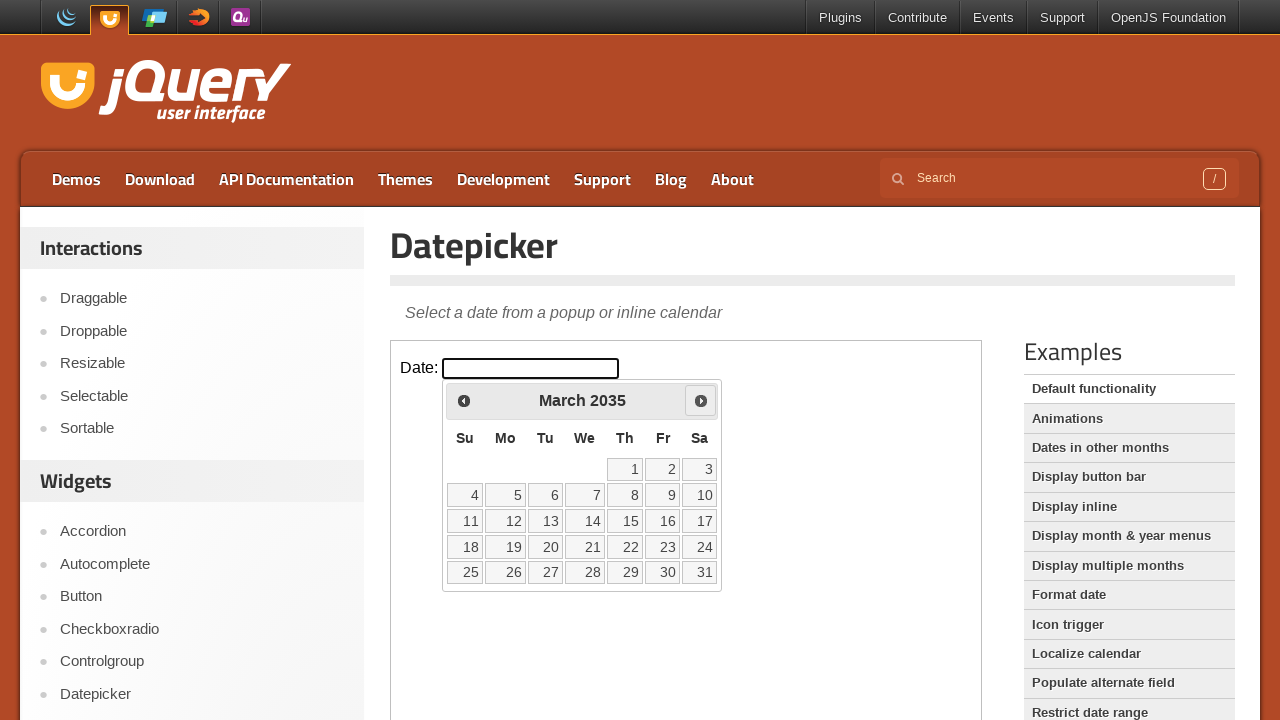

Retrieved current year from calendar: 2035
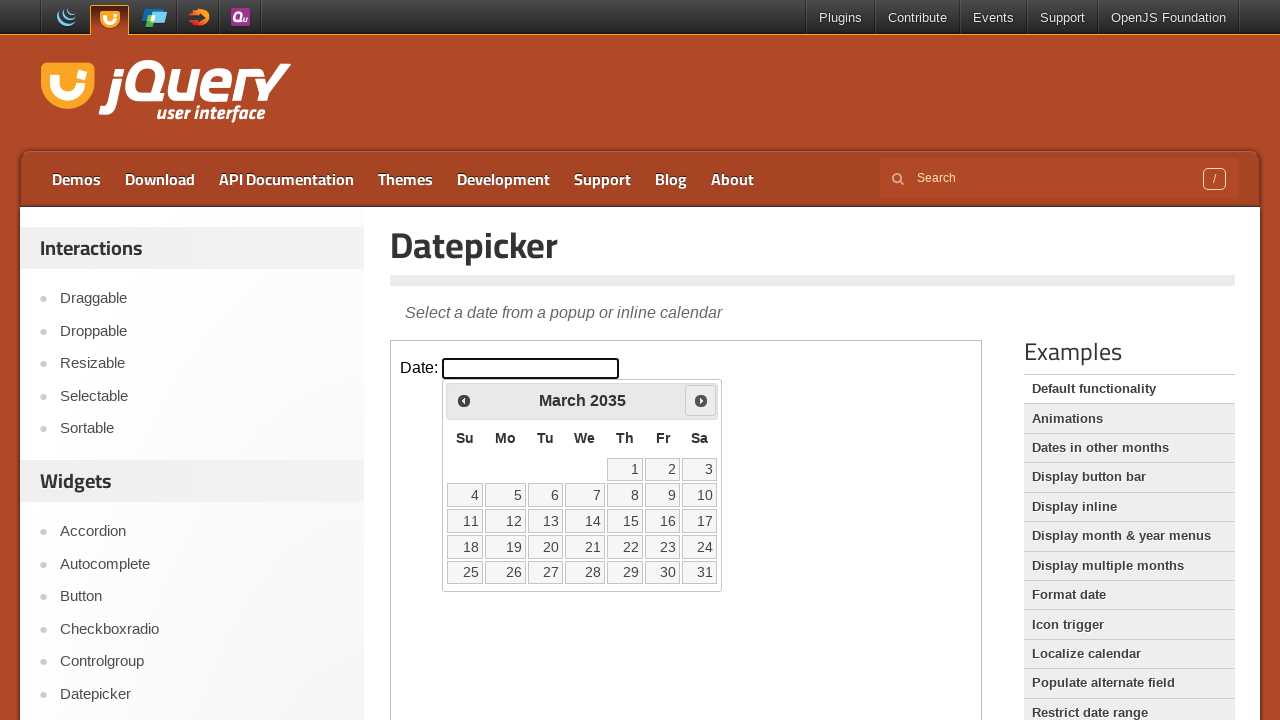

Clicked next month button to navigate from March 2035 at (701, 400) on .demo-frame >> internal:control=enter-frame >> .ui-datepicker-next
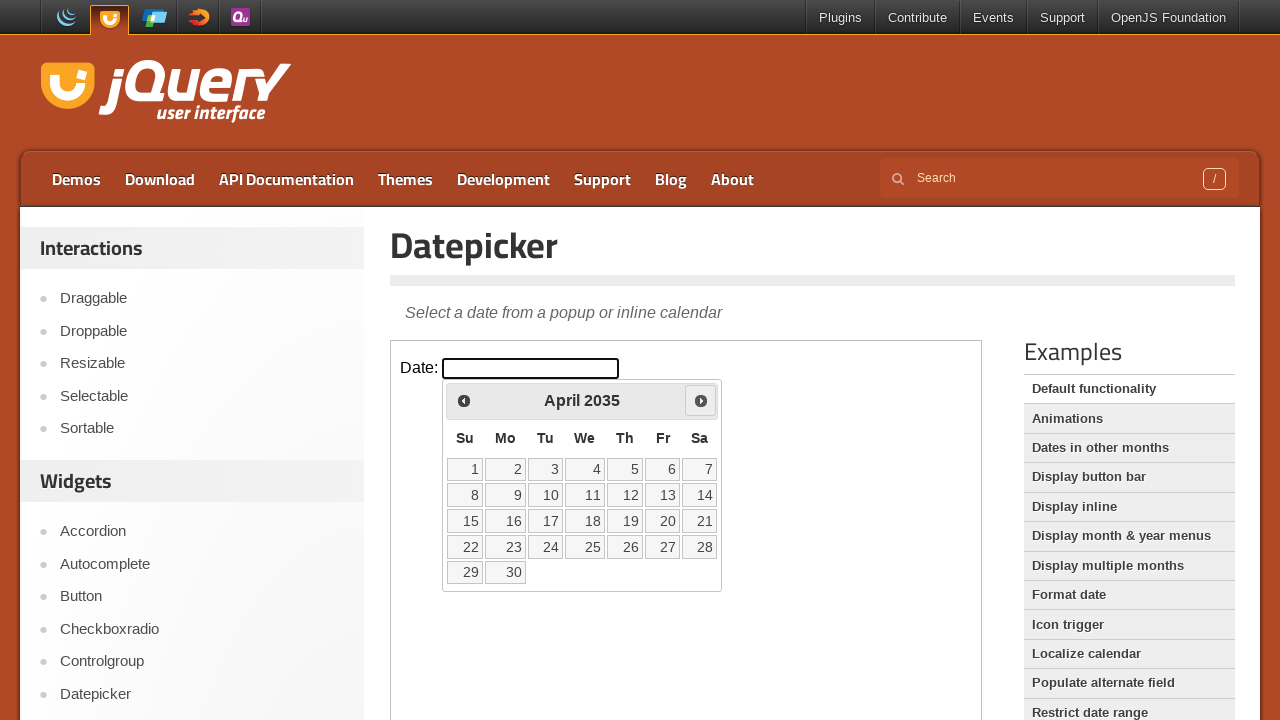

Retrieved current month from calendar: April
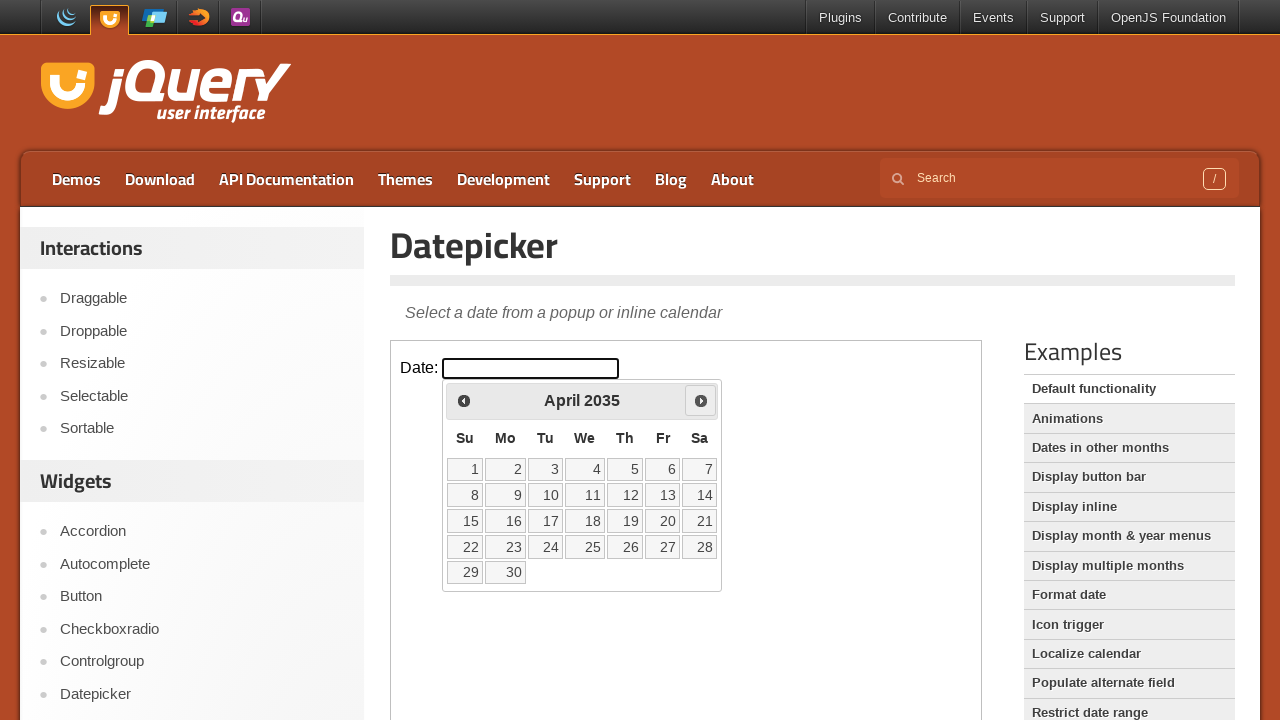

Retrieved current year from calendar: 2035
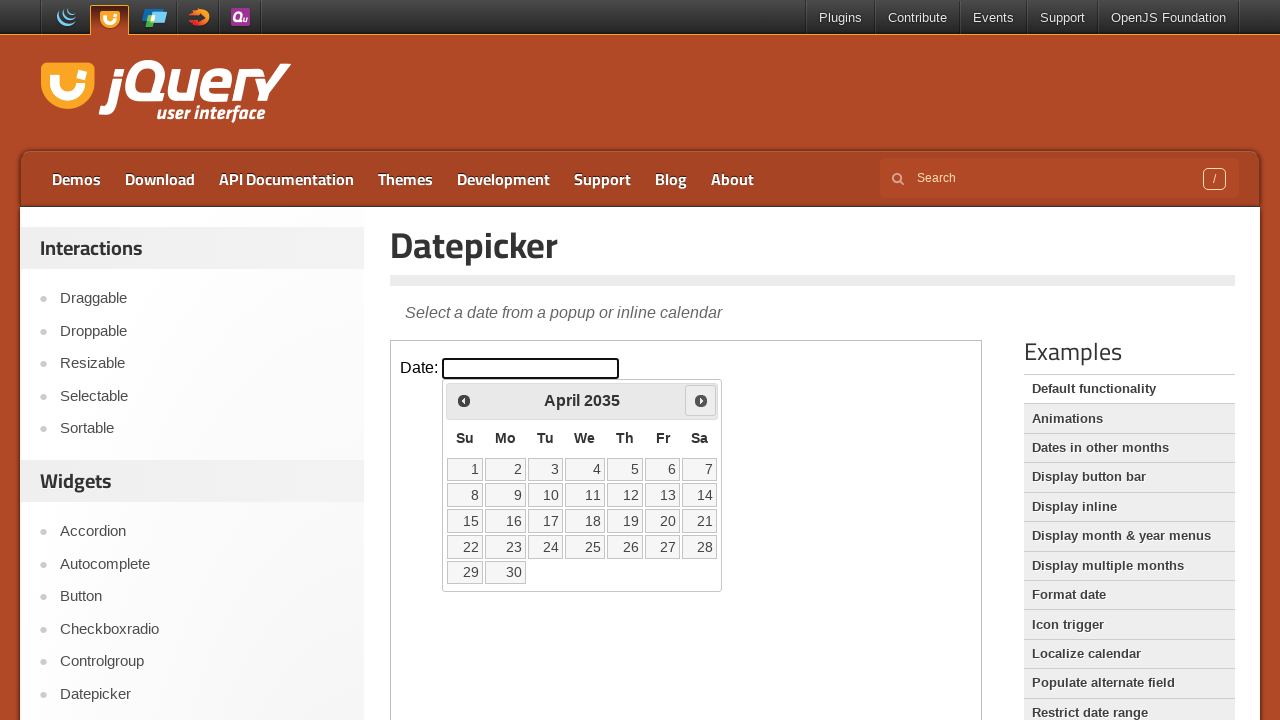

Clicked next month button to navigate from April 2035 at (701, 400) on .demo-frame >> internal:control=enter-frame >> .ui-datepicker-next
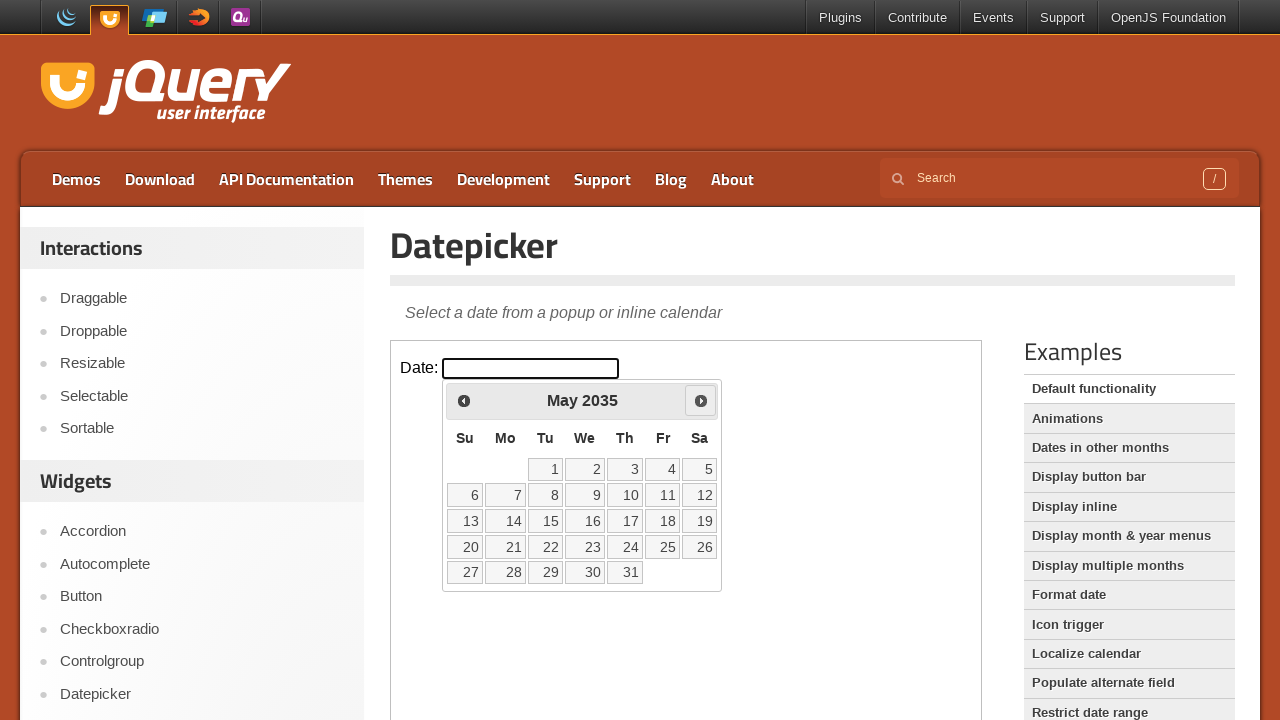

Retrieved current month from calendar: May
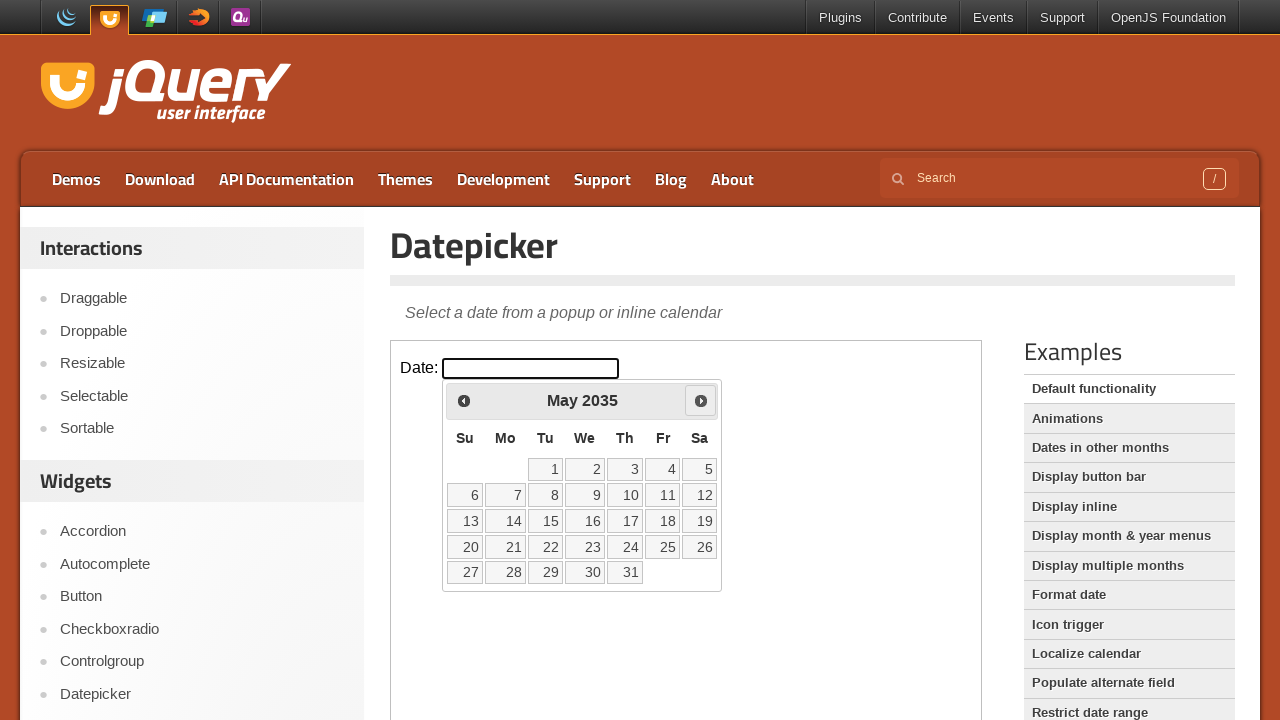

Retrieved current year from calendar: 2035
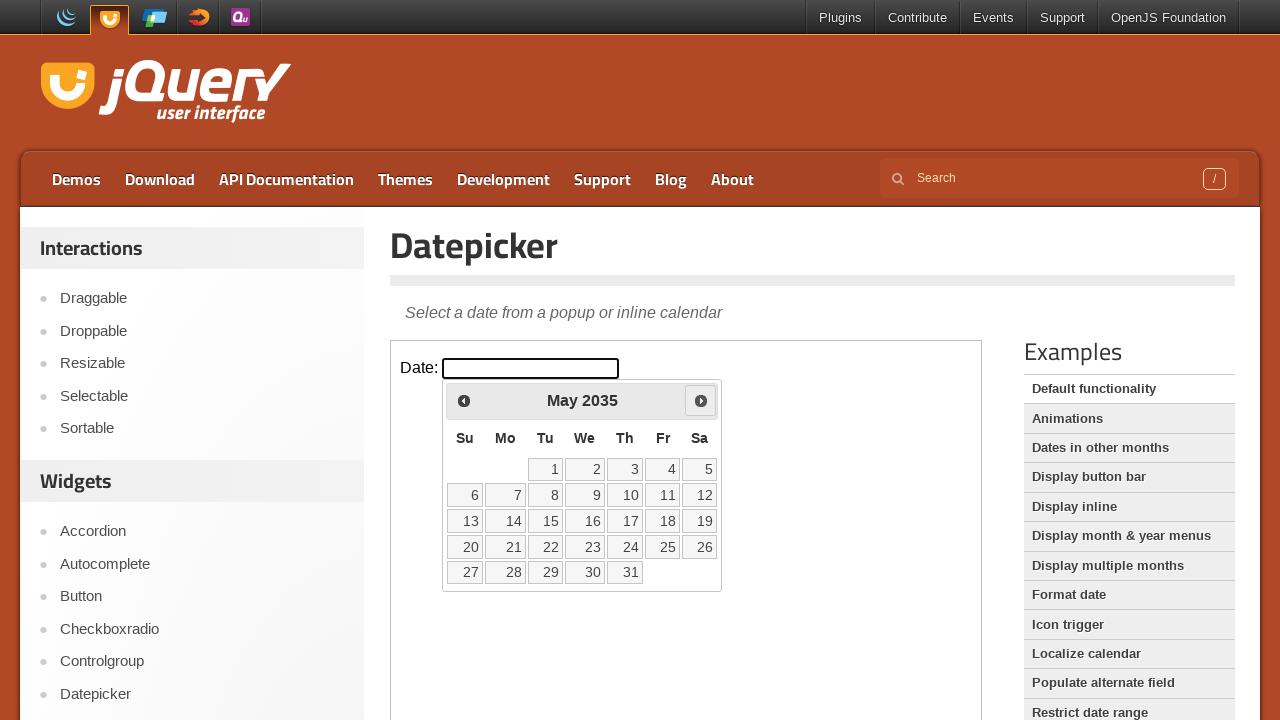

Clicked next month button to navigate from May 2035 at (701, 400) on .demo-frame >> internal:control=enter-frame >> .ui-datepicker-next
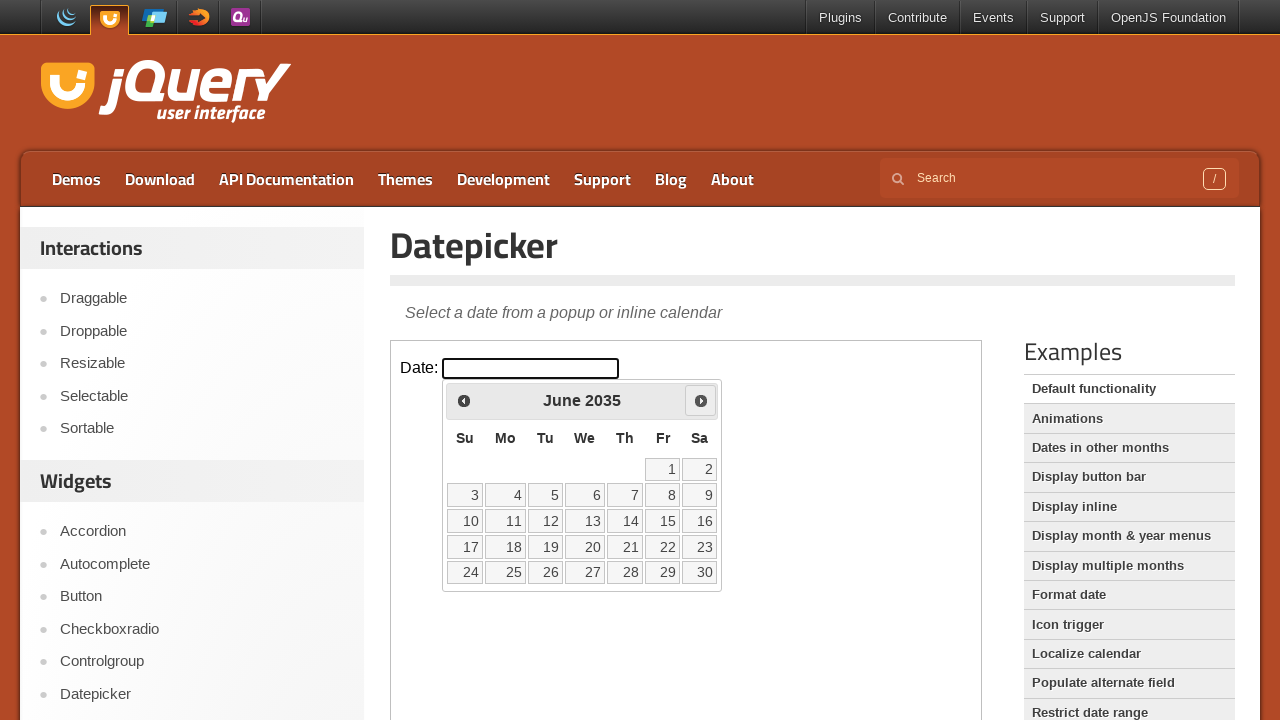

Retrieved current month from calendar: June
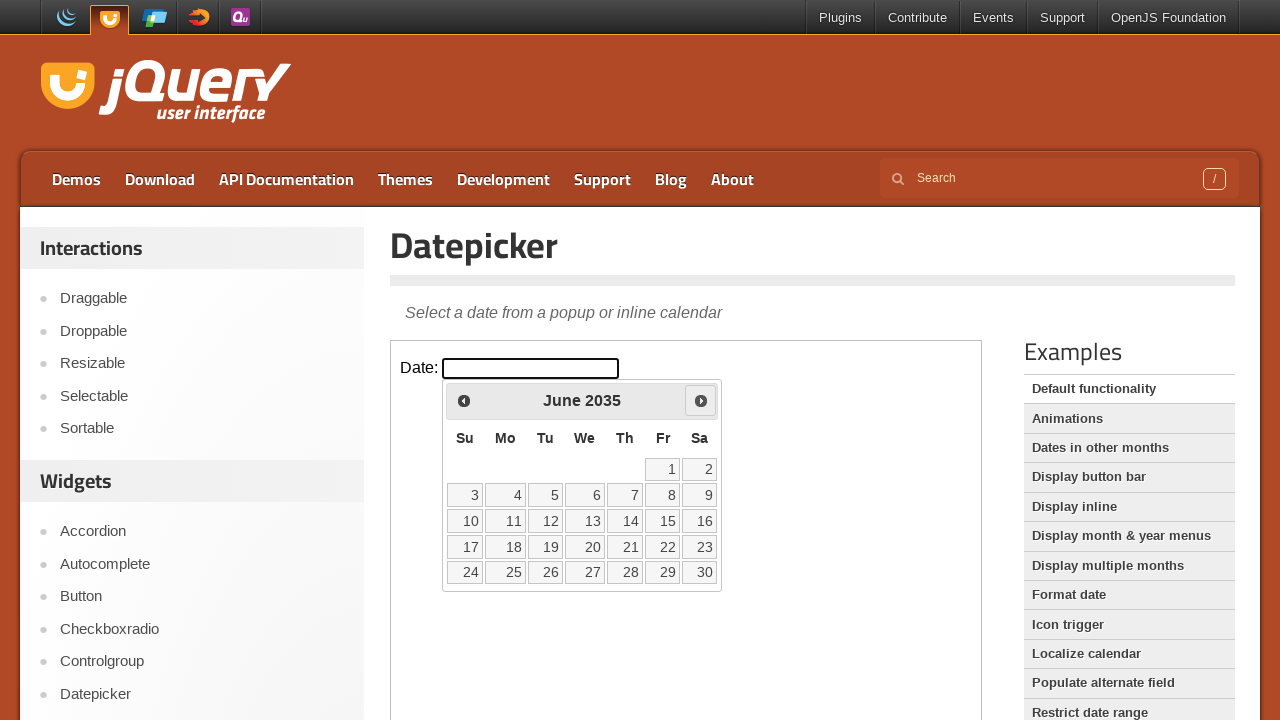

Retrieved current year from calendar: 2035
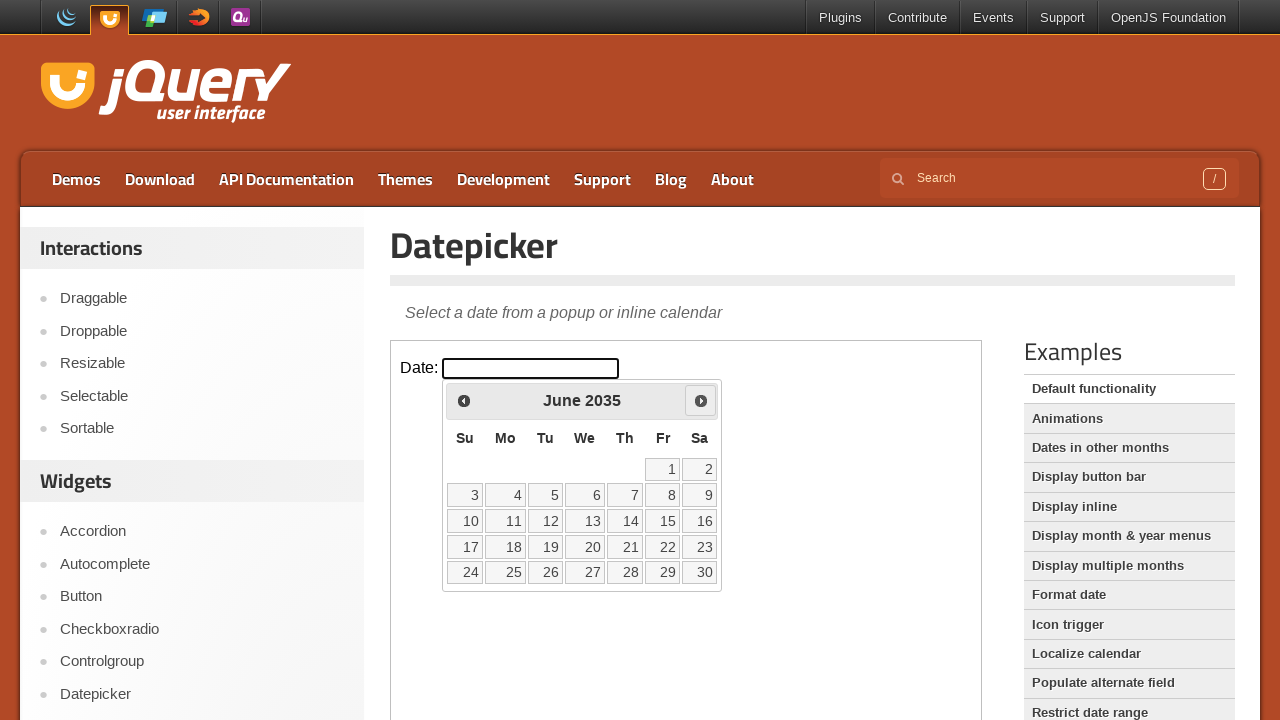

Clicked next month button to navigate from June 2035 at (701, 400) on .demo-frame >> internal:control=enter-frame >> .ui-datepicker-next
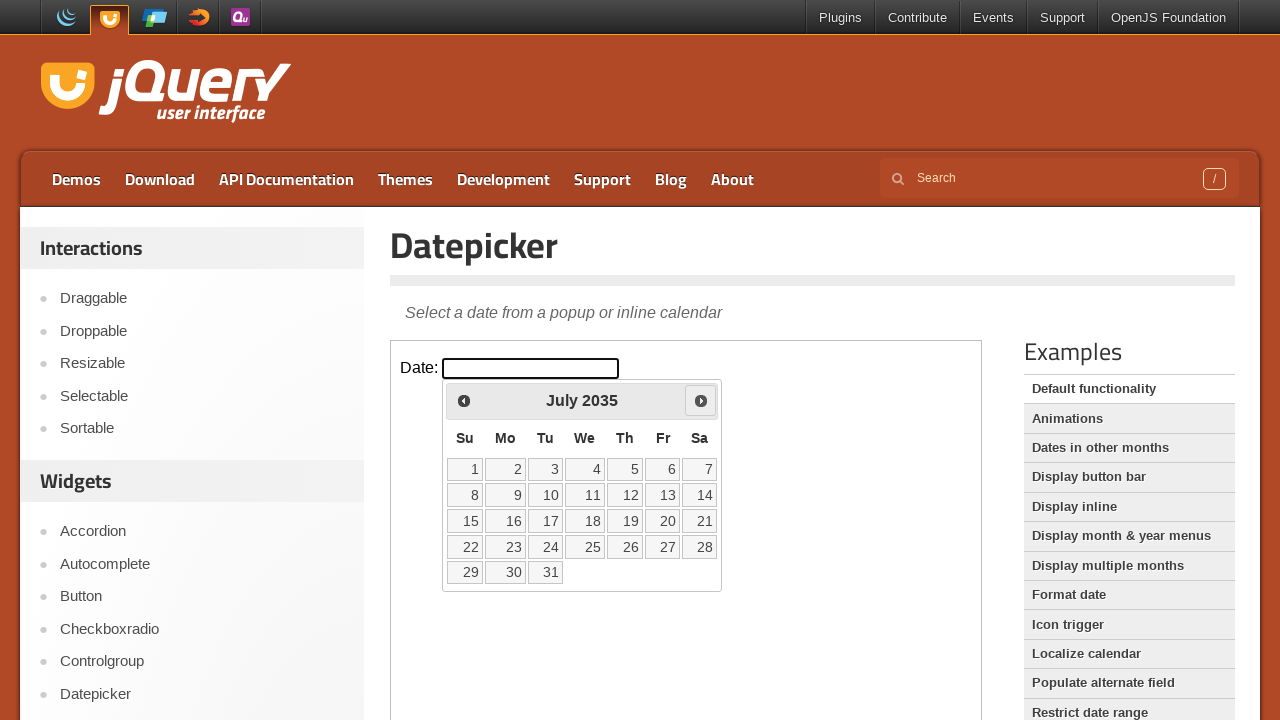

Retrieved current month from calendar: July
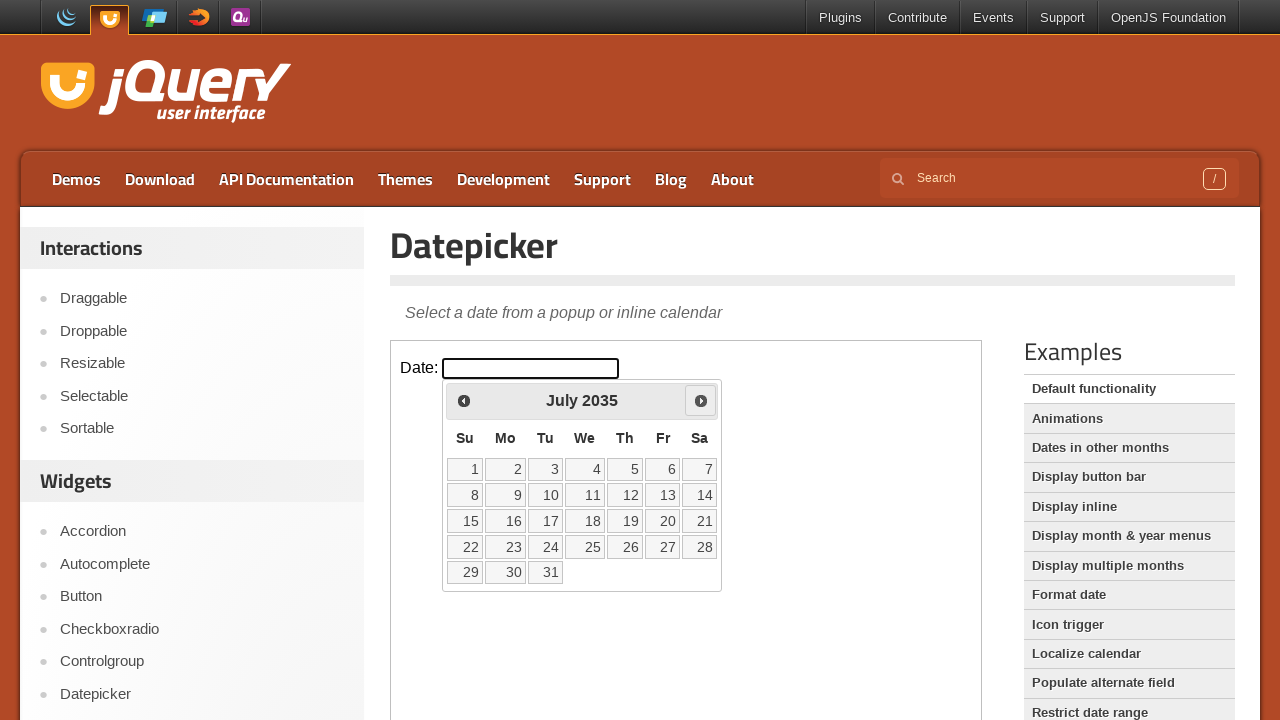

Retrieved current year from calendar: 2035
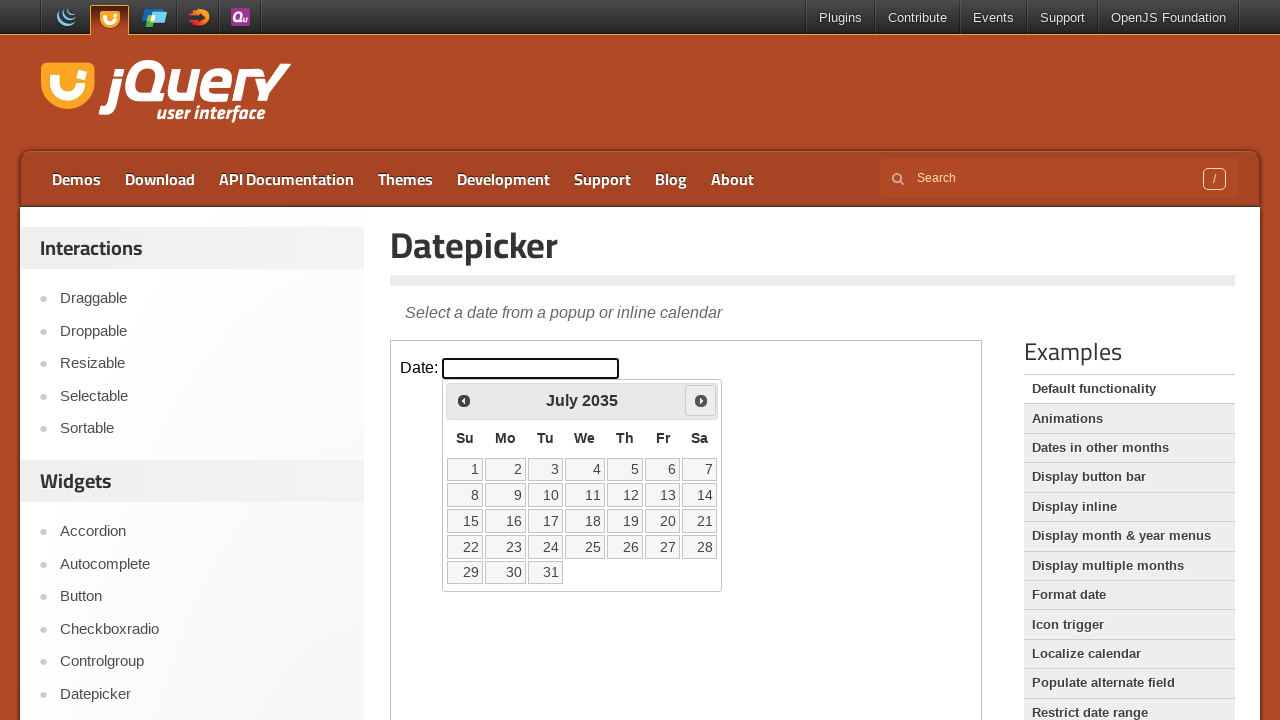

Clicked next month button to navigate from July 2035 at (701, 400) on .demo-frame >> internal:control=enter-frame >> .ui-datepicker-next
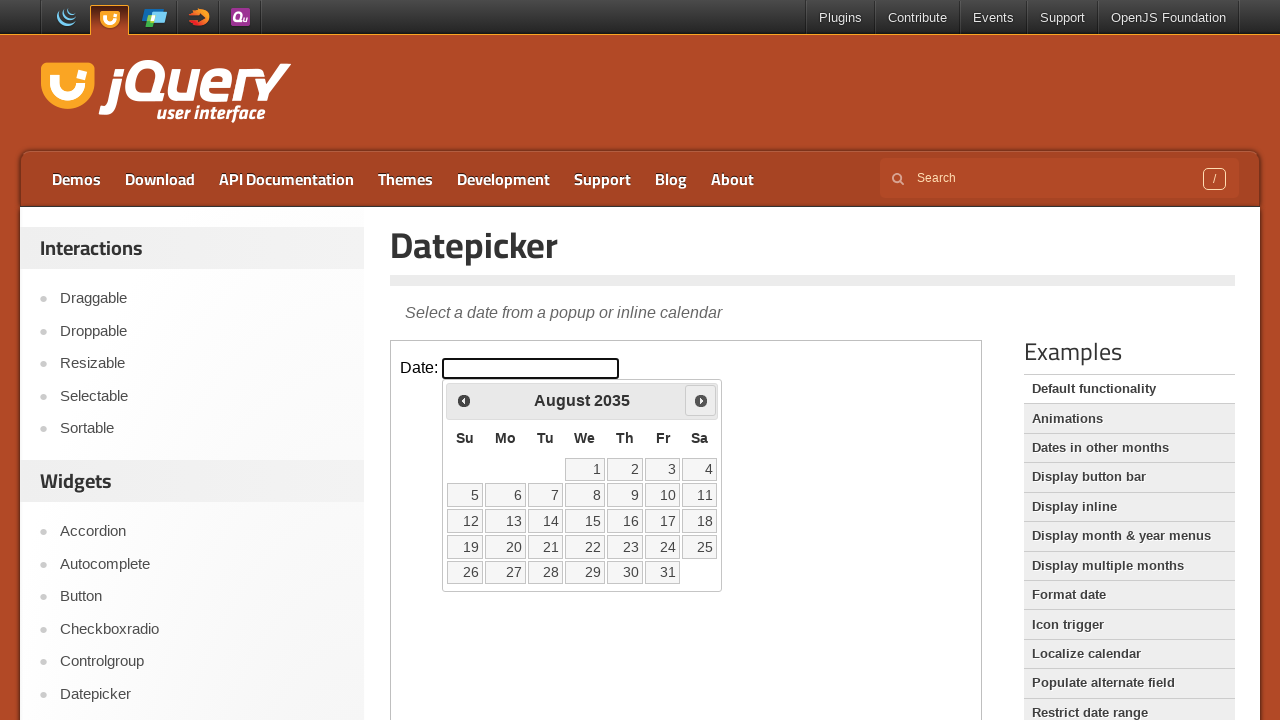

Retrieved current month from calendar: August
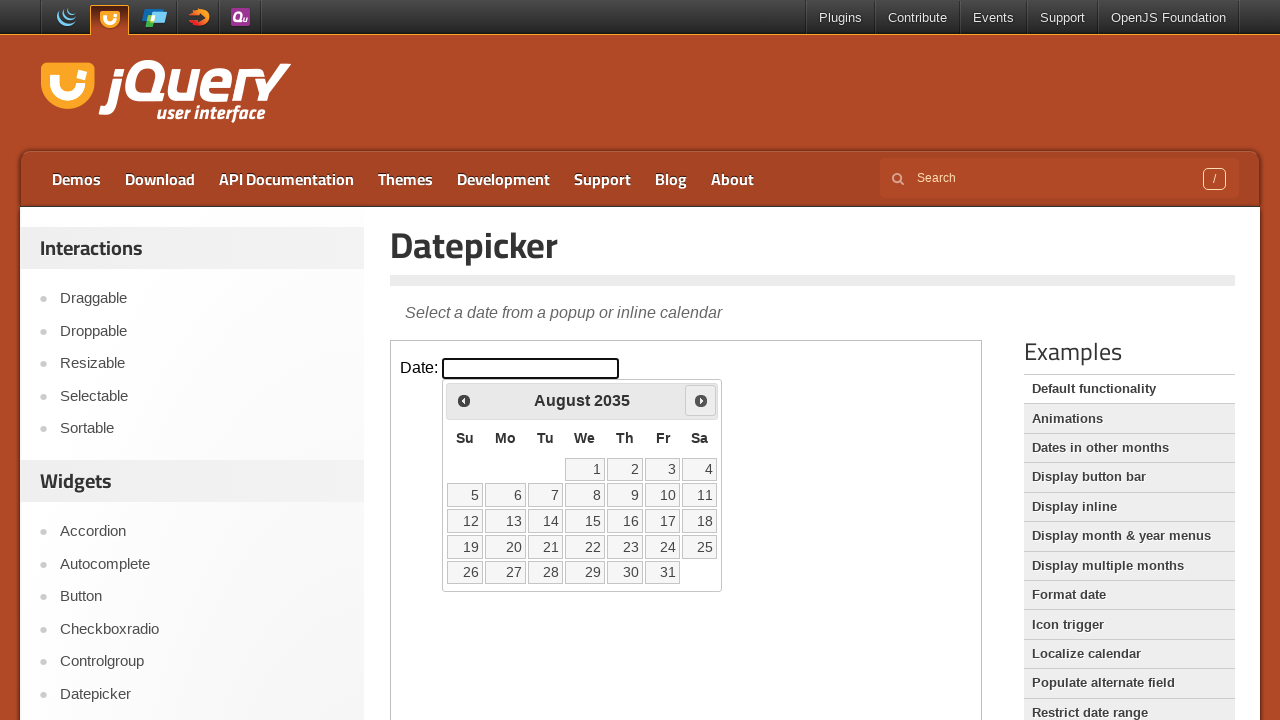

Retrieved current year from calendar: 2035
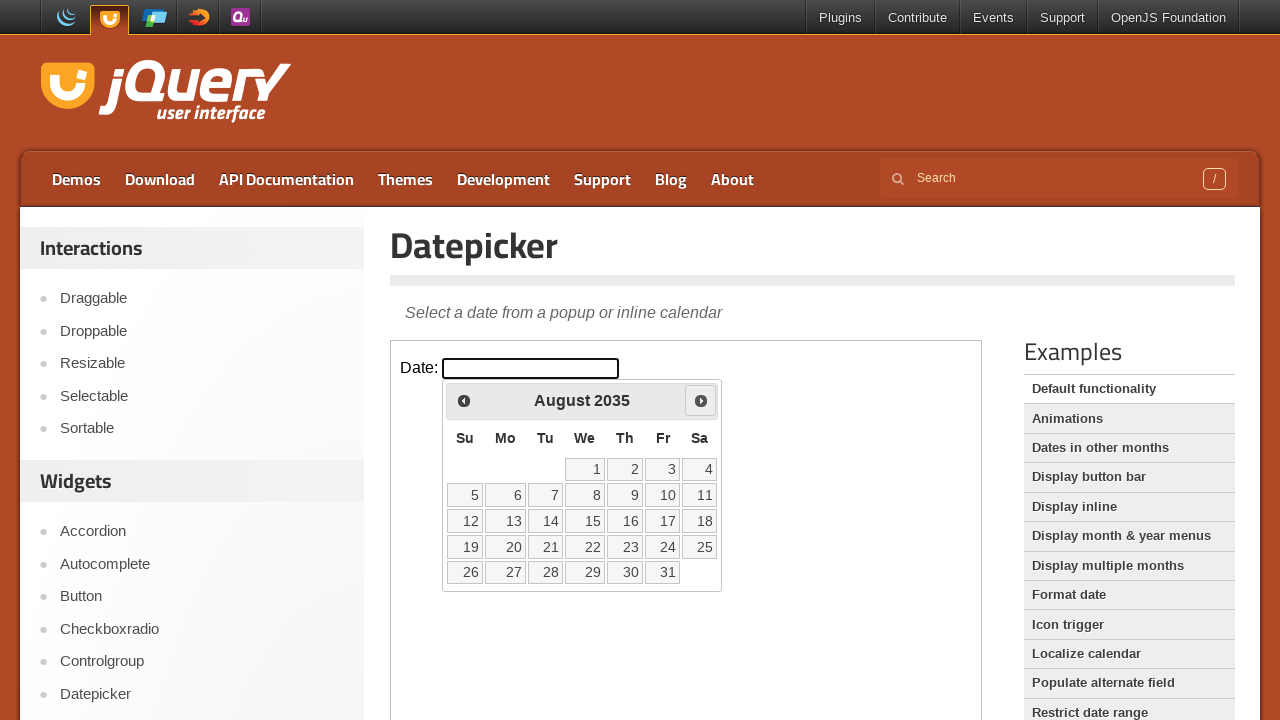

Clicked next month button to navigate from August 2035 at (701, 400) on .demo-frame >> internal:control=enter-frame >> .ui-datepicker-next
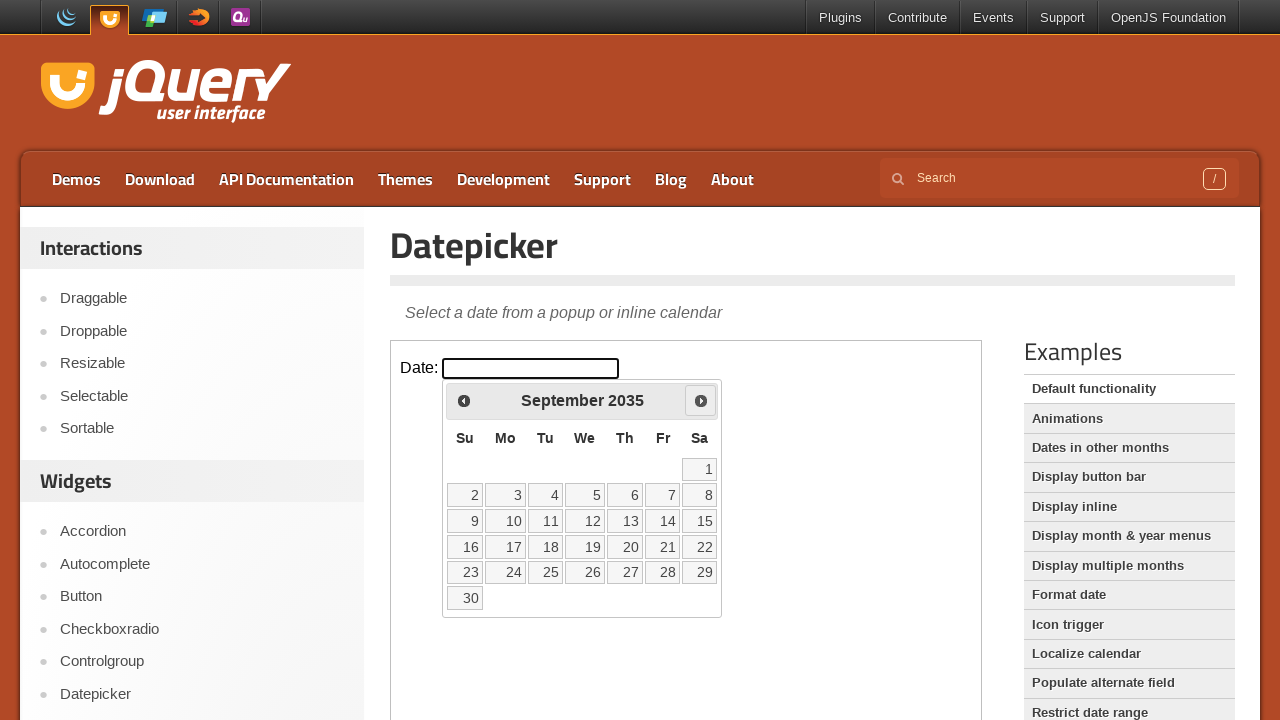

Retrieved current month from calendar: September
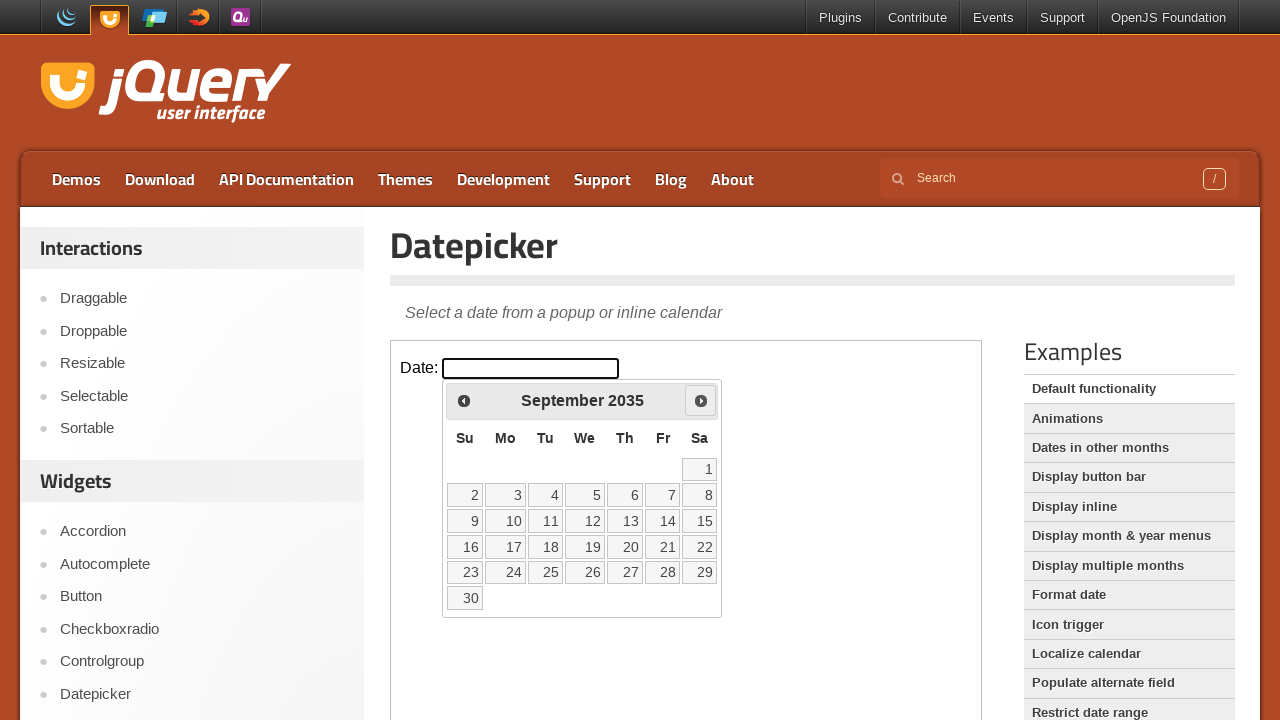

Retrieved current year from calendar: 2035
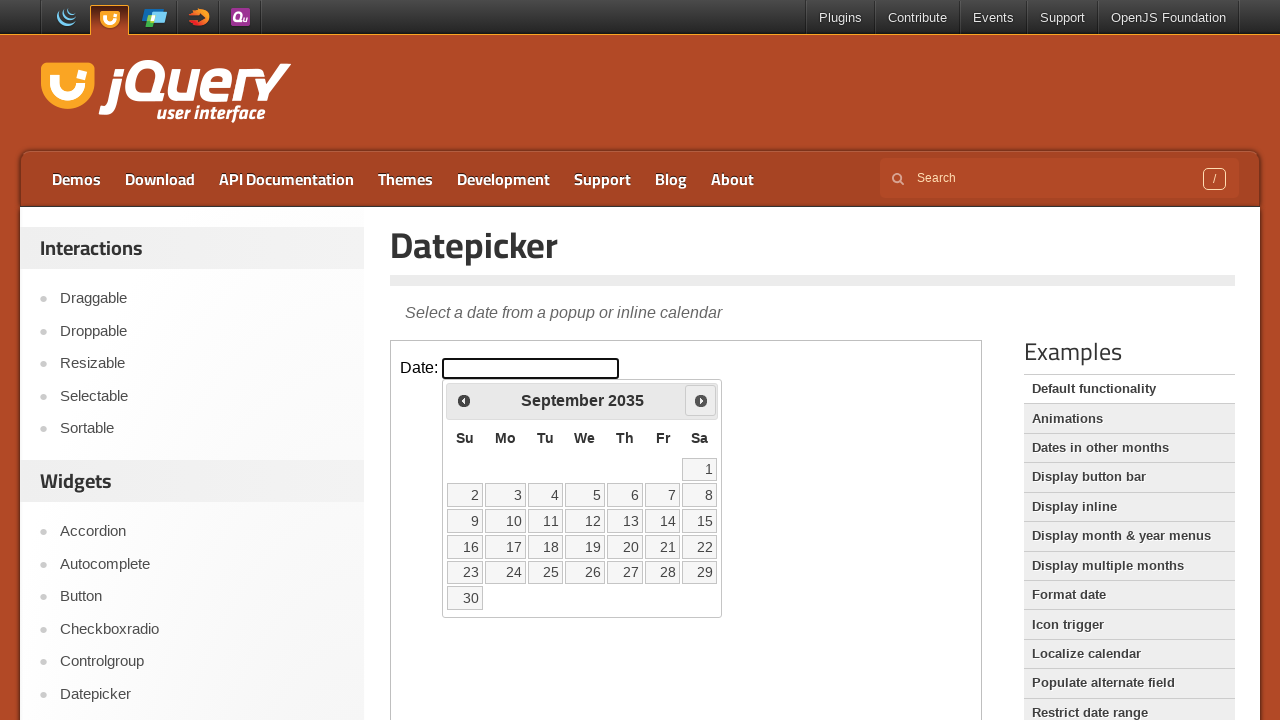

Clicked next month button to navigate from September 2035 at (701, 400) on .demo-frame >> internal:control=enter-frame >> .ui-datepicker-next
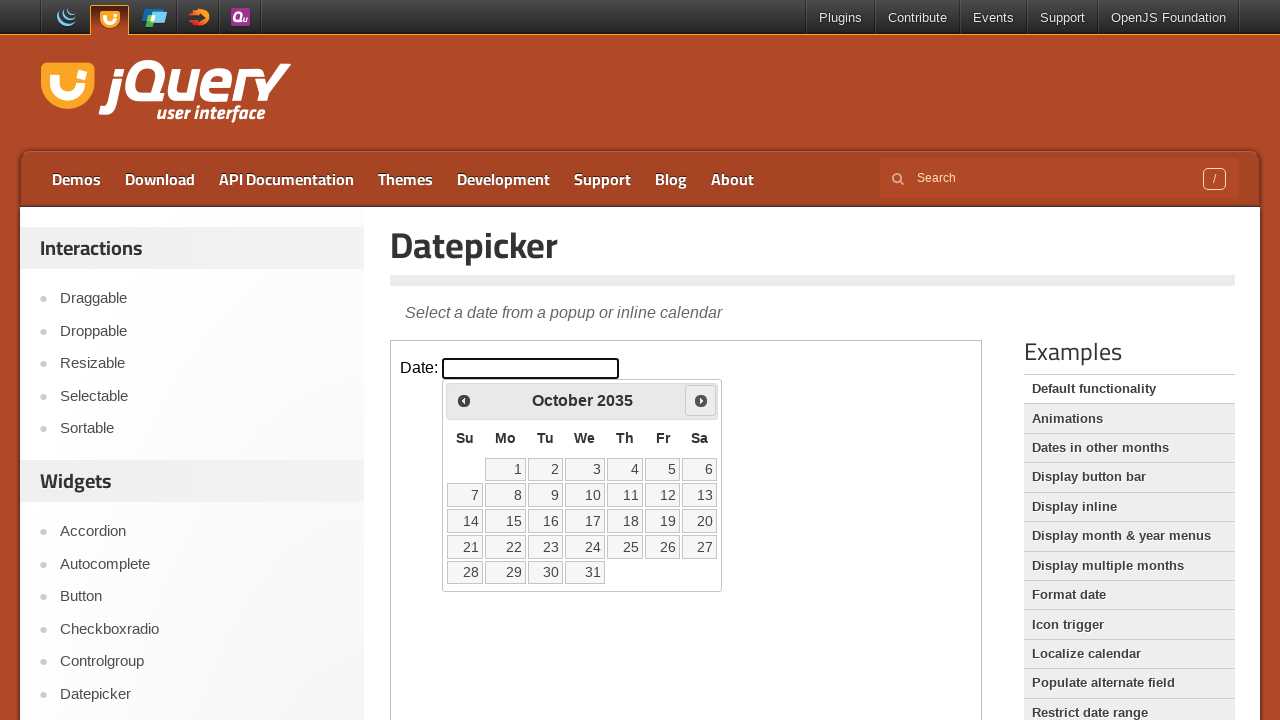

Retrieved current month from calendar: October
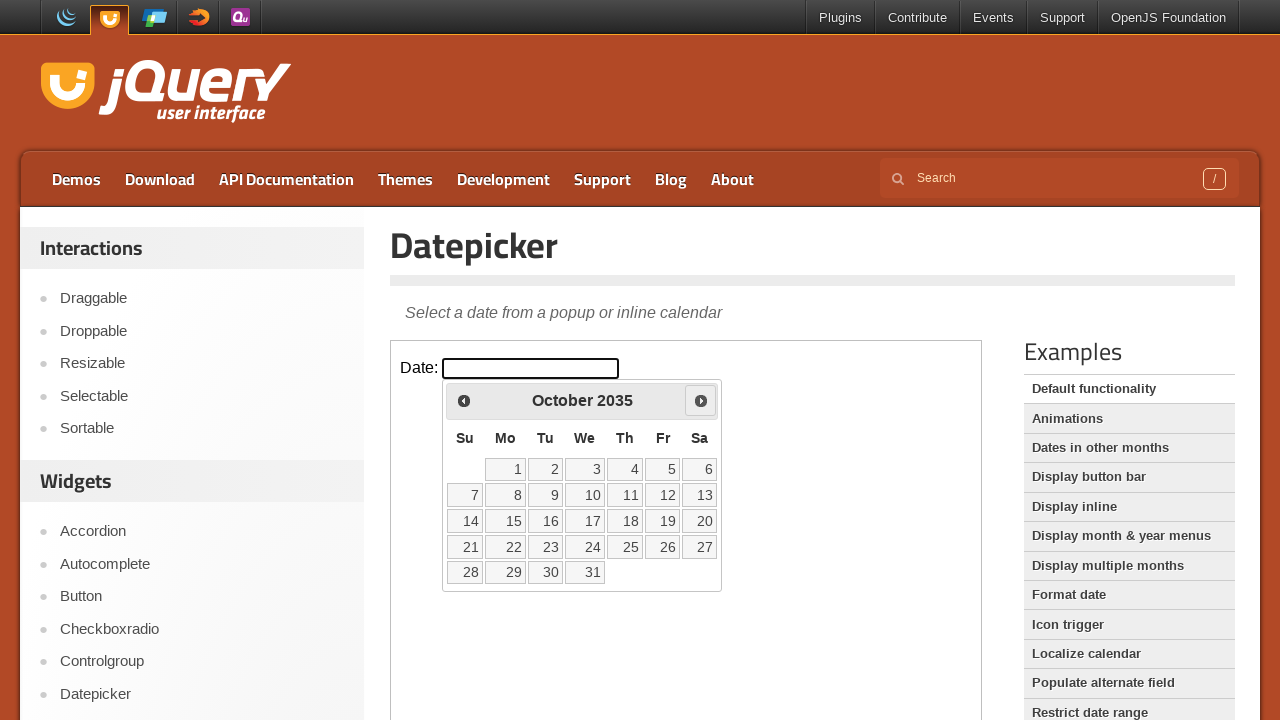

Retrieved current year from calendar: 2035
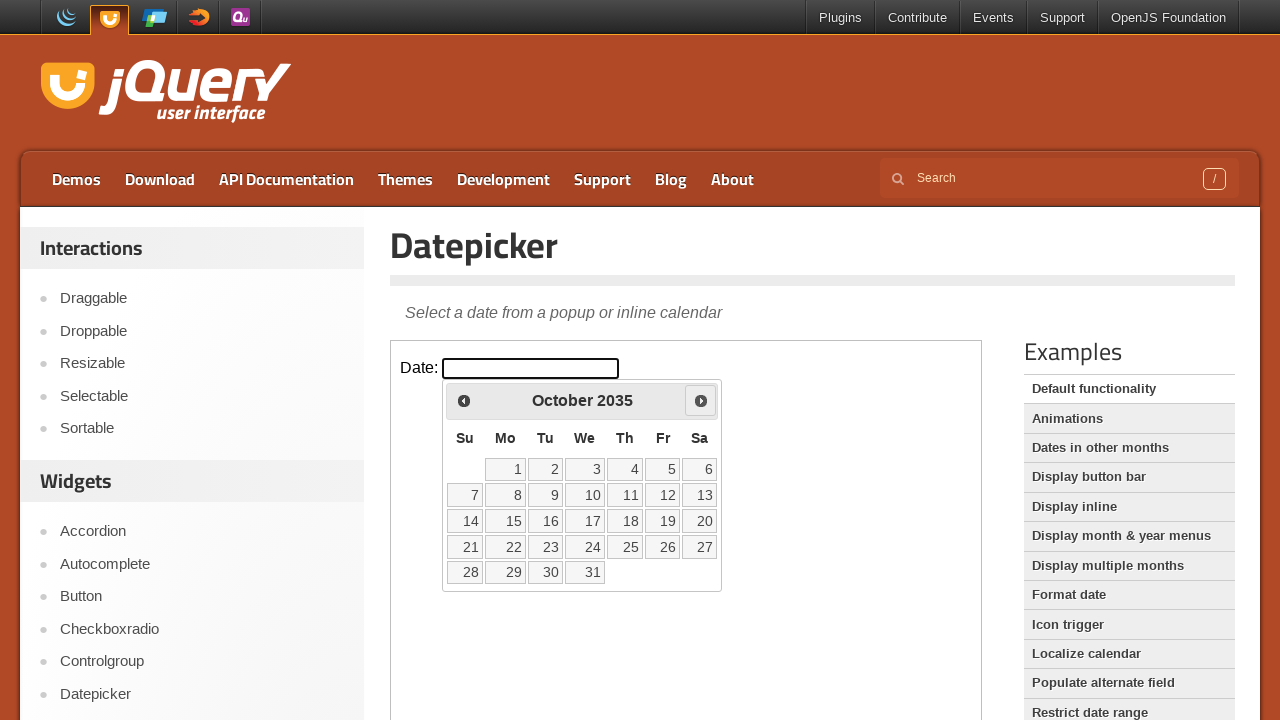

Clicked next month button to navigate from October 2035 at (701, 400) on .demo-frame >> internal:control=enter-frame >> .ui-datepicker-next
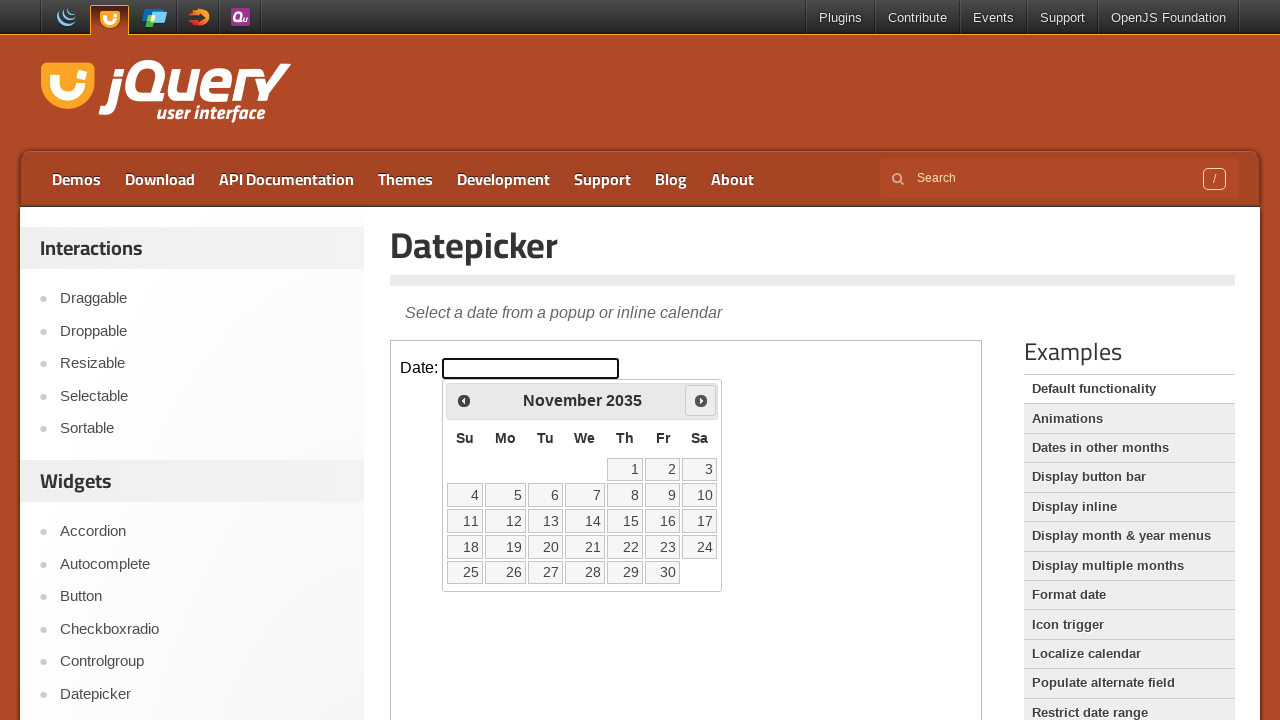

Retrieved current month from calendar: November
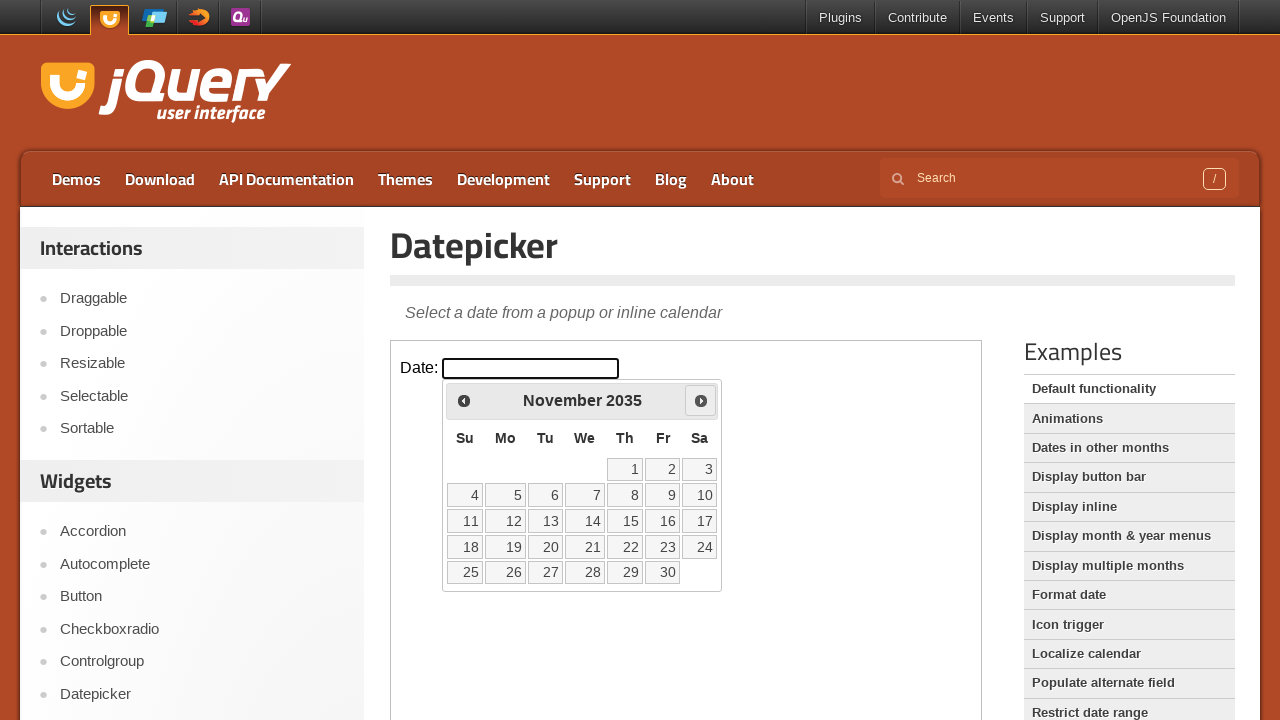

Retrieved current year from calendar: 2035
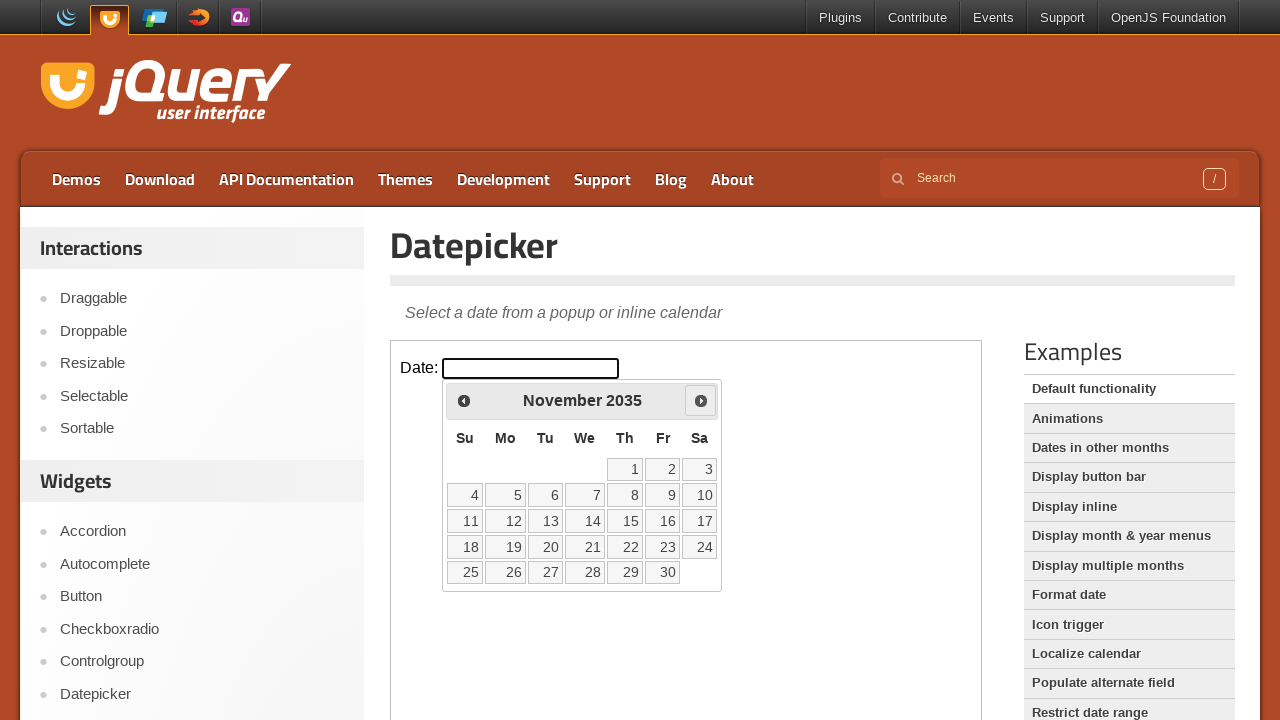

Clicked next month button to navigate from November 2035 at (701, 400) on .demo-frame >> internal:control=enter-frame >> .ui-datepicker-next
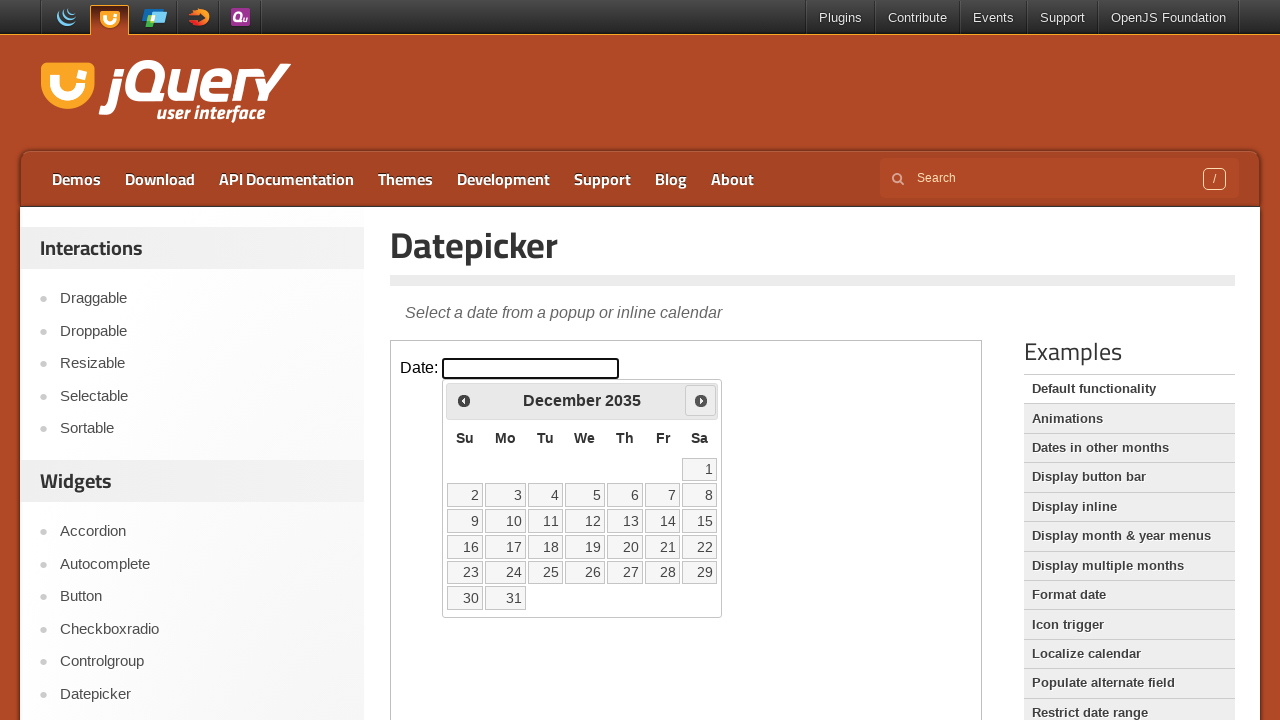

Retrieved current month from calendar: December
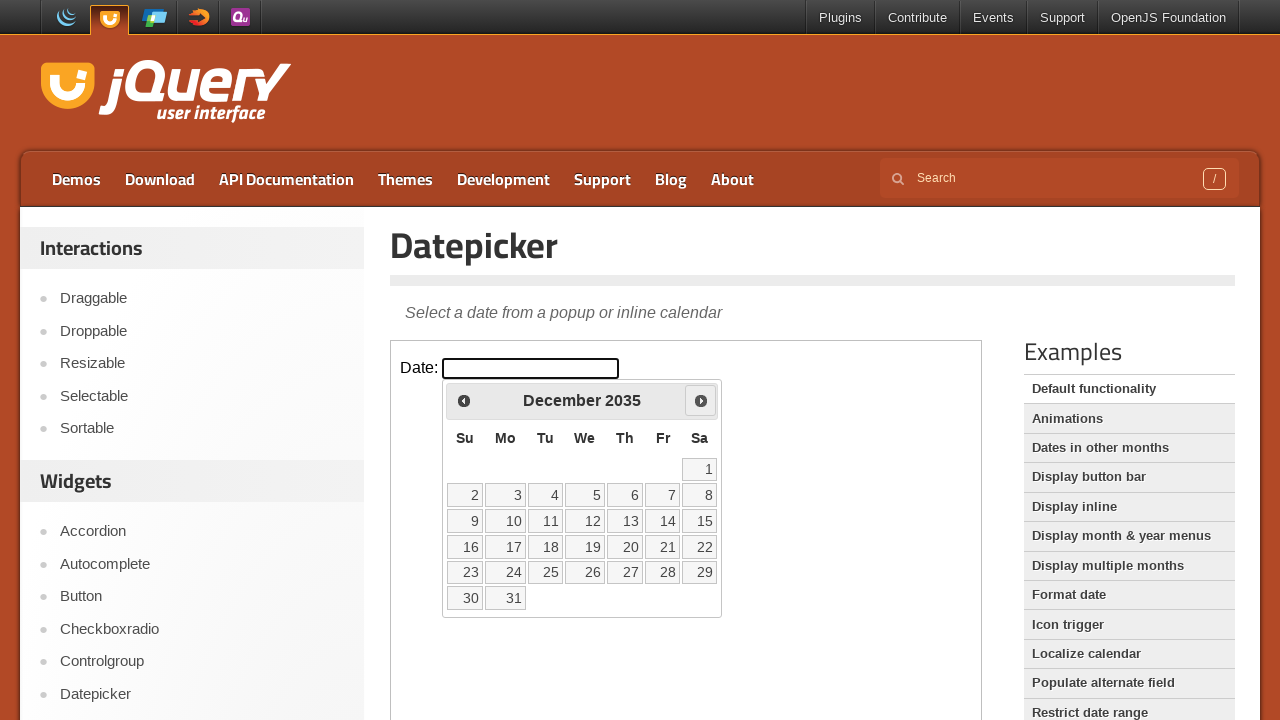

Retrieved current year from calendar: 2035
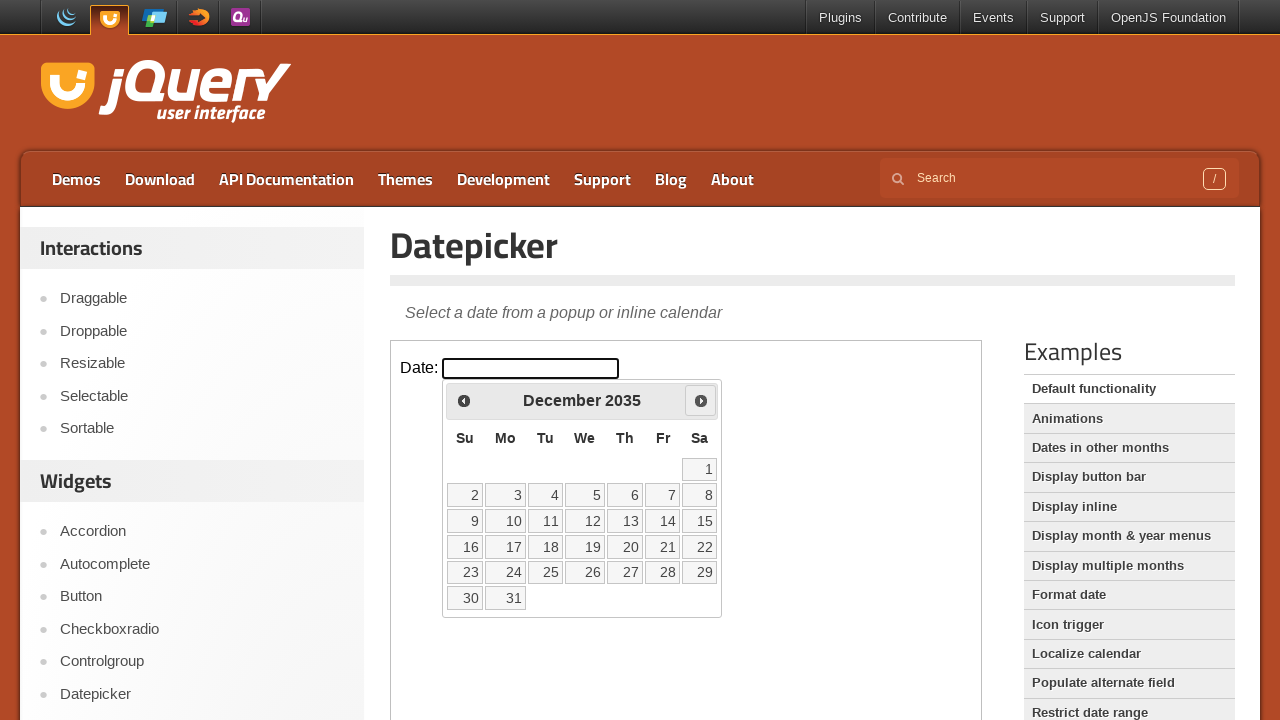

Clicked next month button to navigate from December 2035 at (701, 400) on .demo-frame >> internal:control=enter-frame >> .ui-datepicker-next
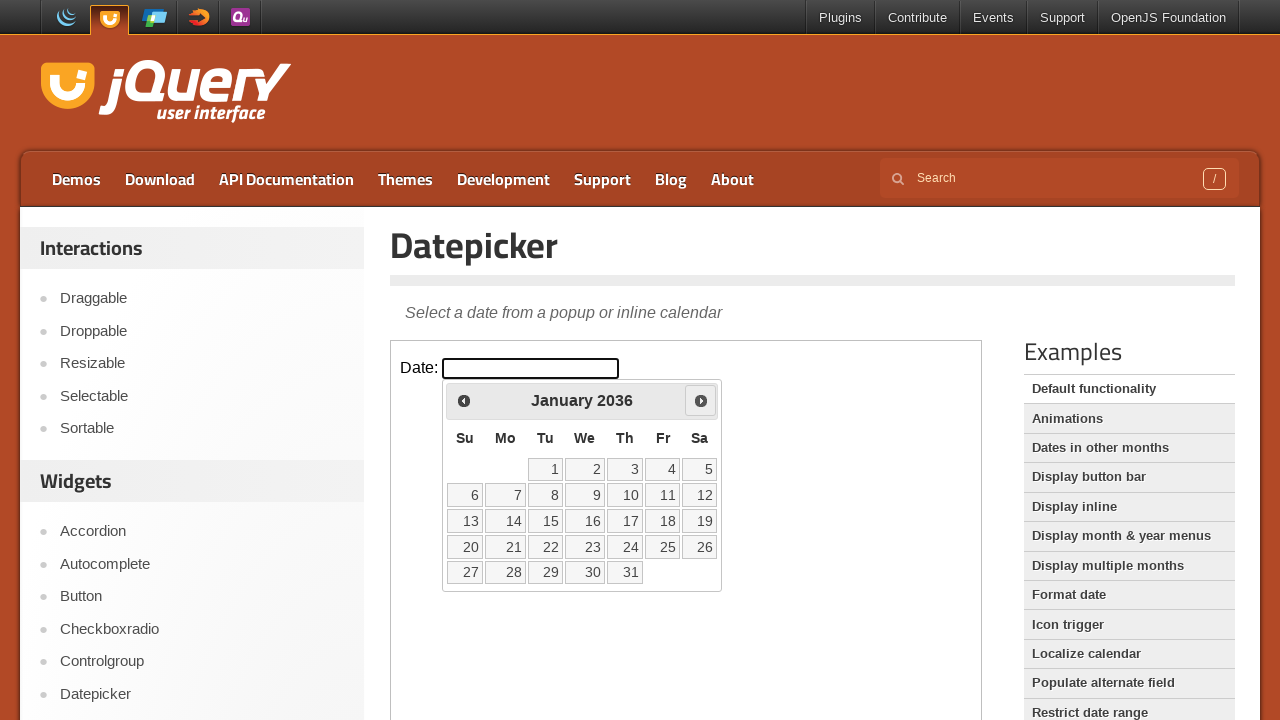

Retrieved current month from calendar: January
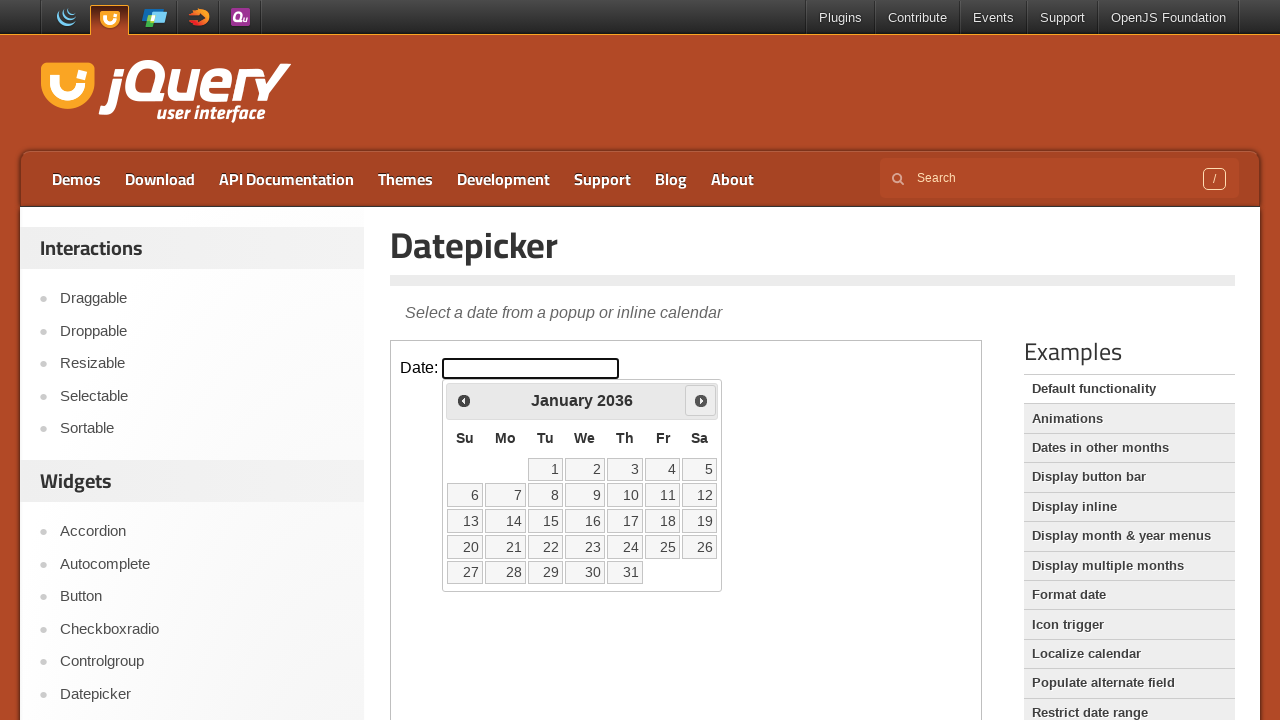

Retrieved current year from calendar: 2036
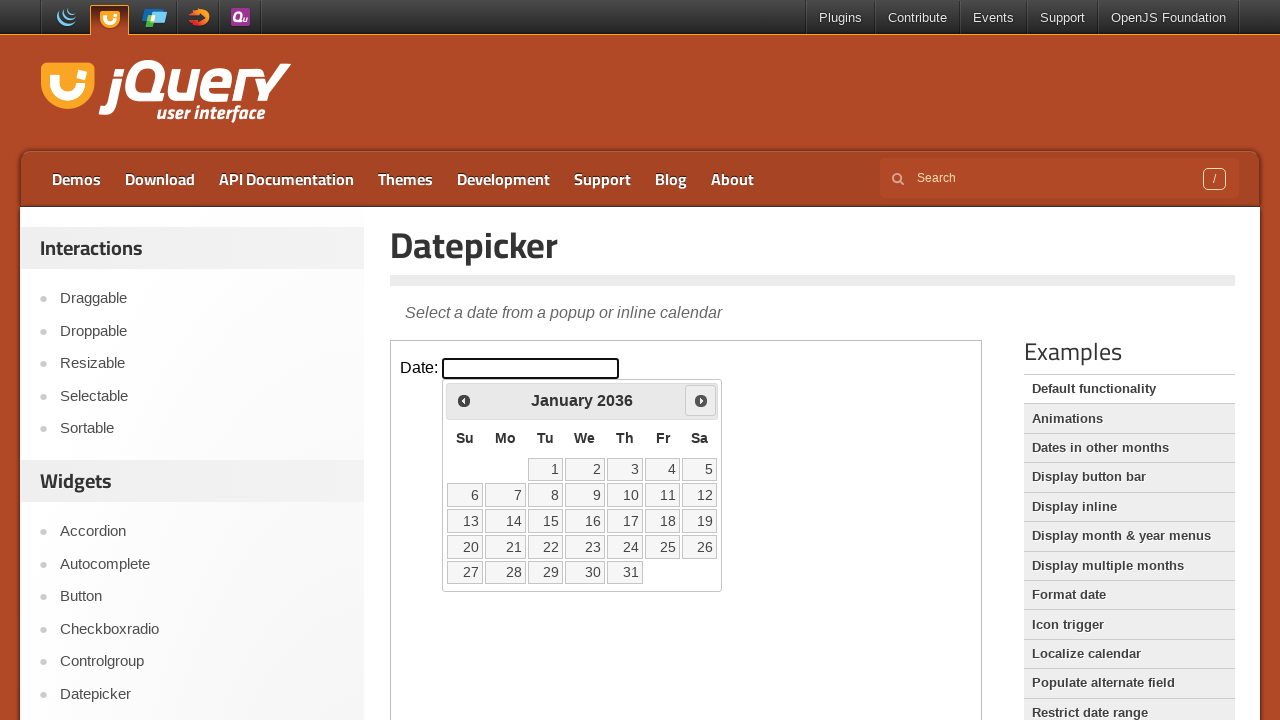

Clicked next month button to navigate from January 2036 at (701, 400) on .demo-frame >> internal:control=enter-frame >> .ui-datepicker-next
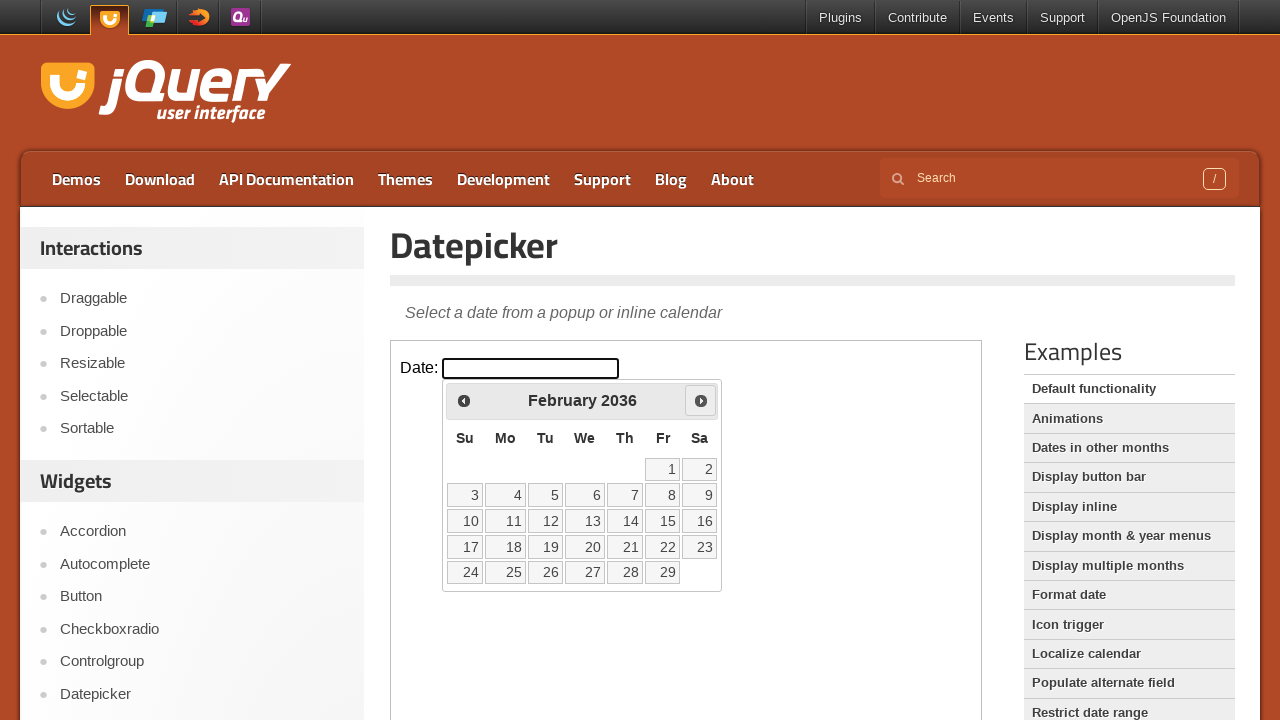

Retrieved current month from calendar: February
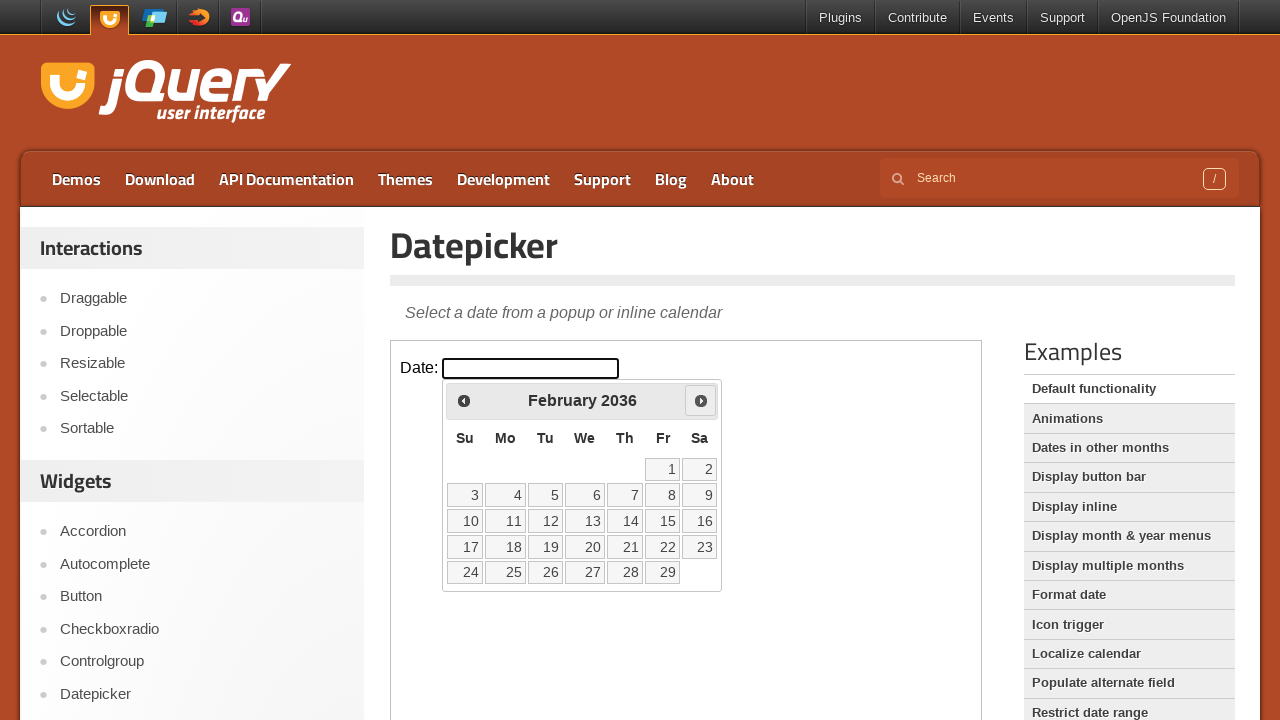

Retrieved current year from calendar: 2036
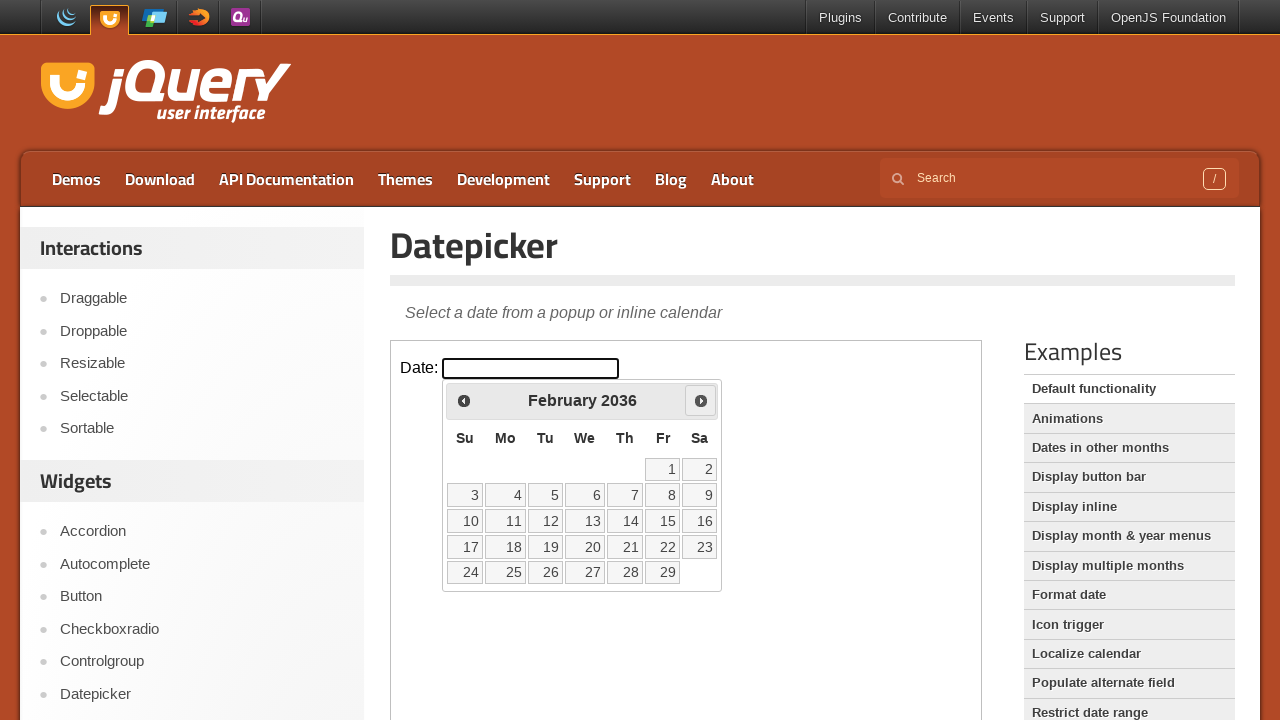

Clicked next month button to navigate from February 2036 at (701, 400) on .demo-frame >> internal:control=enter-frame >> .ui-datepicker-next
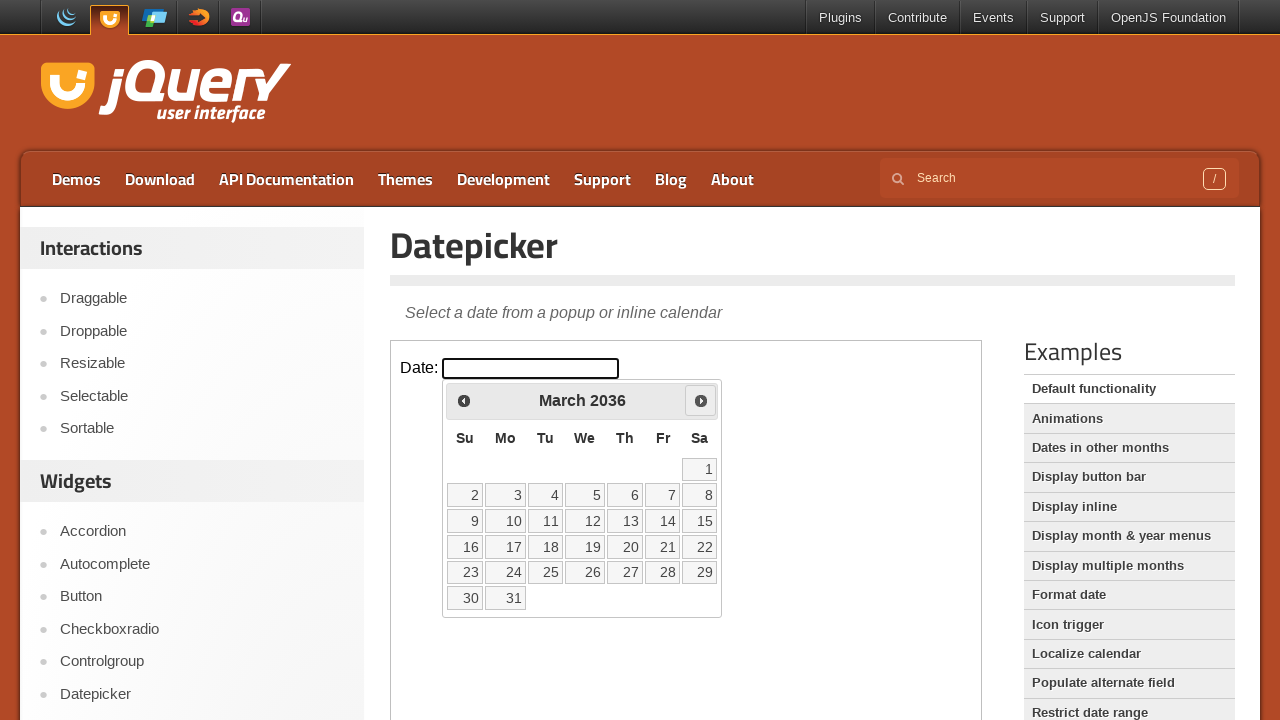

Retrieved current month from calendar: March
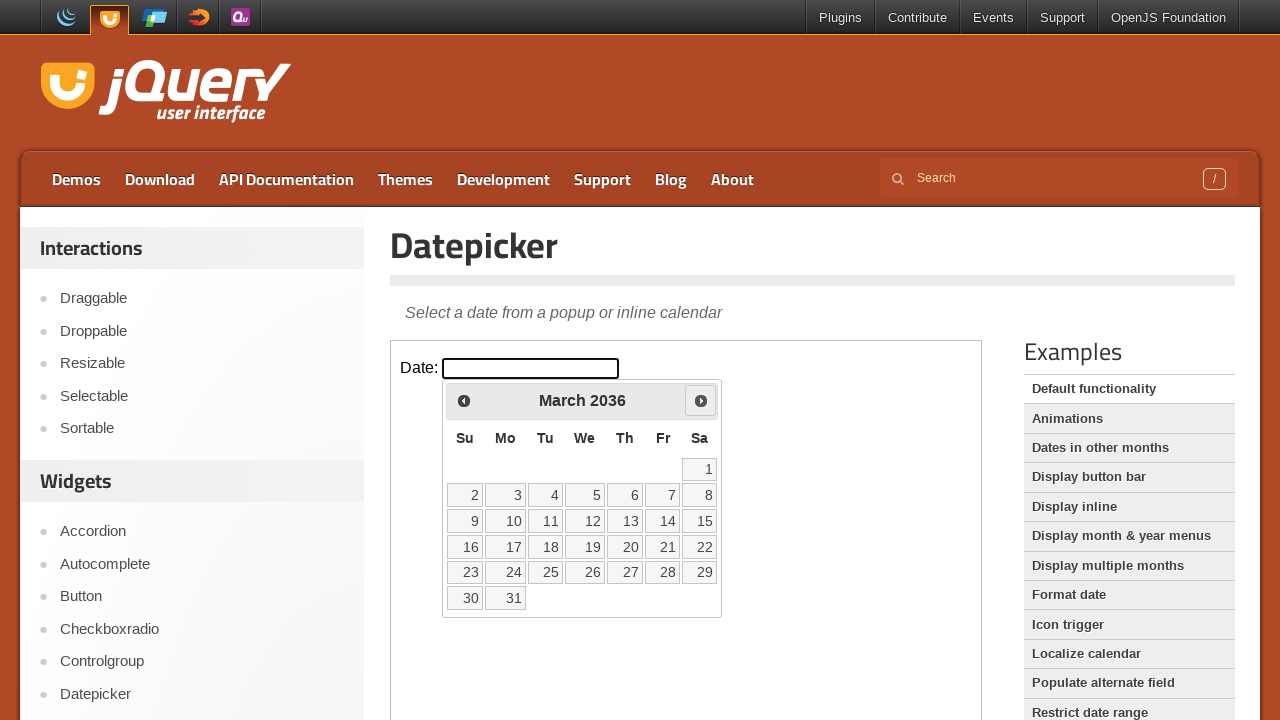

Retrieved current year from calendar: 2036
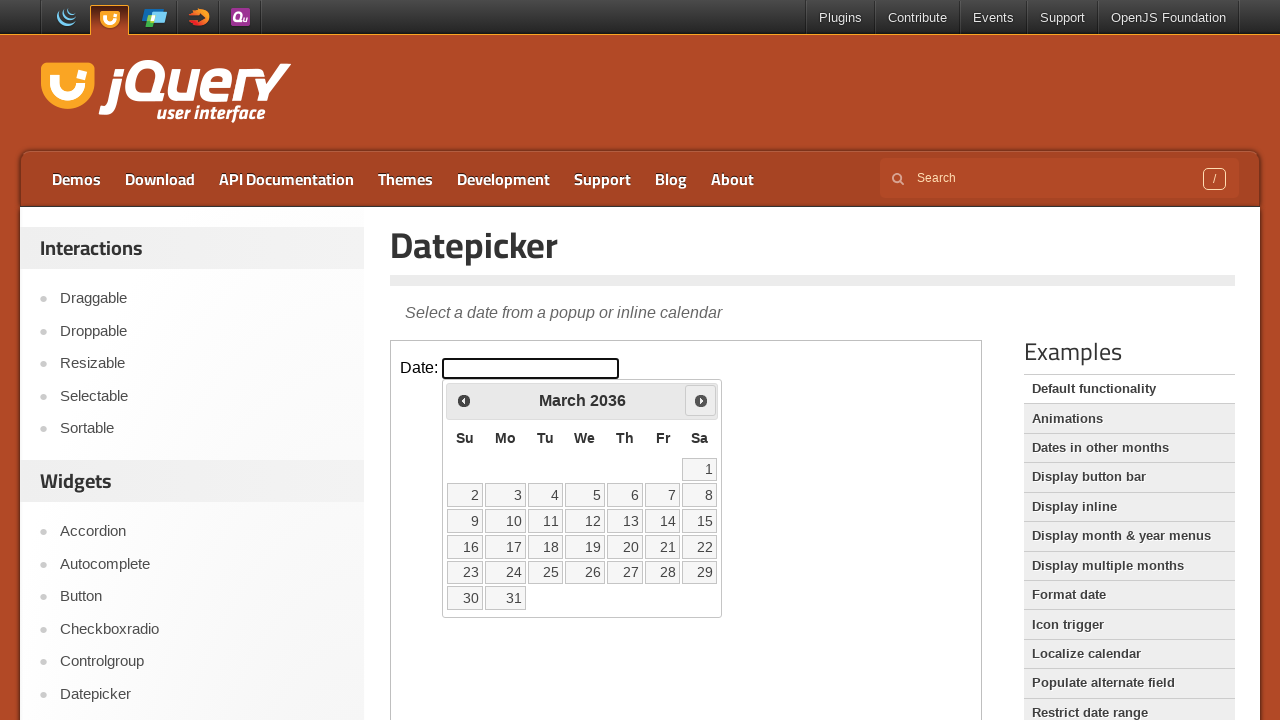

Clicked next month button to navigate from March 2036 at (701, 400) on .demo-frame >> internal:control=enter-frame >> .ui-datepicker-next
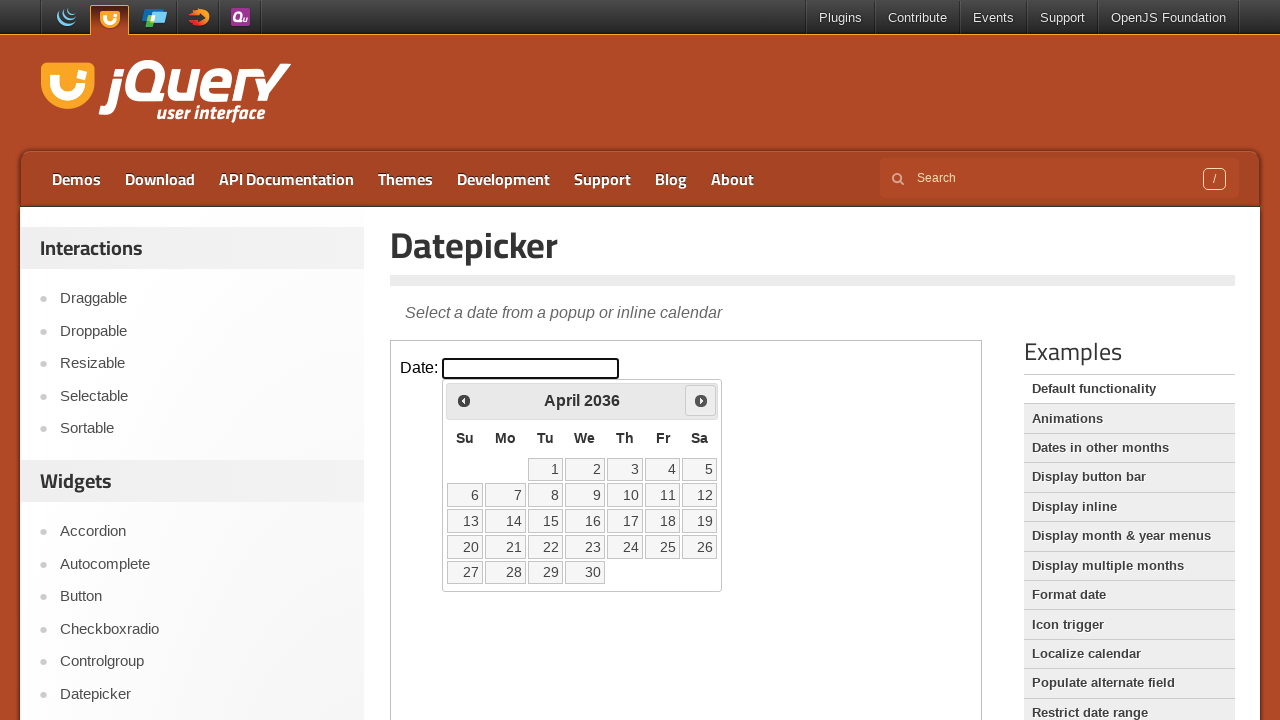

Retrieved current month from calendar: April
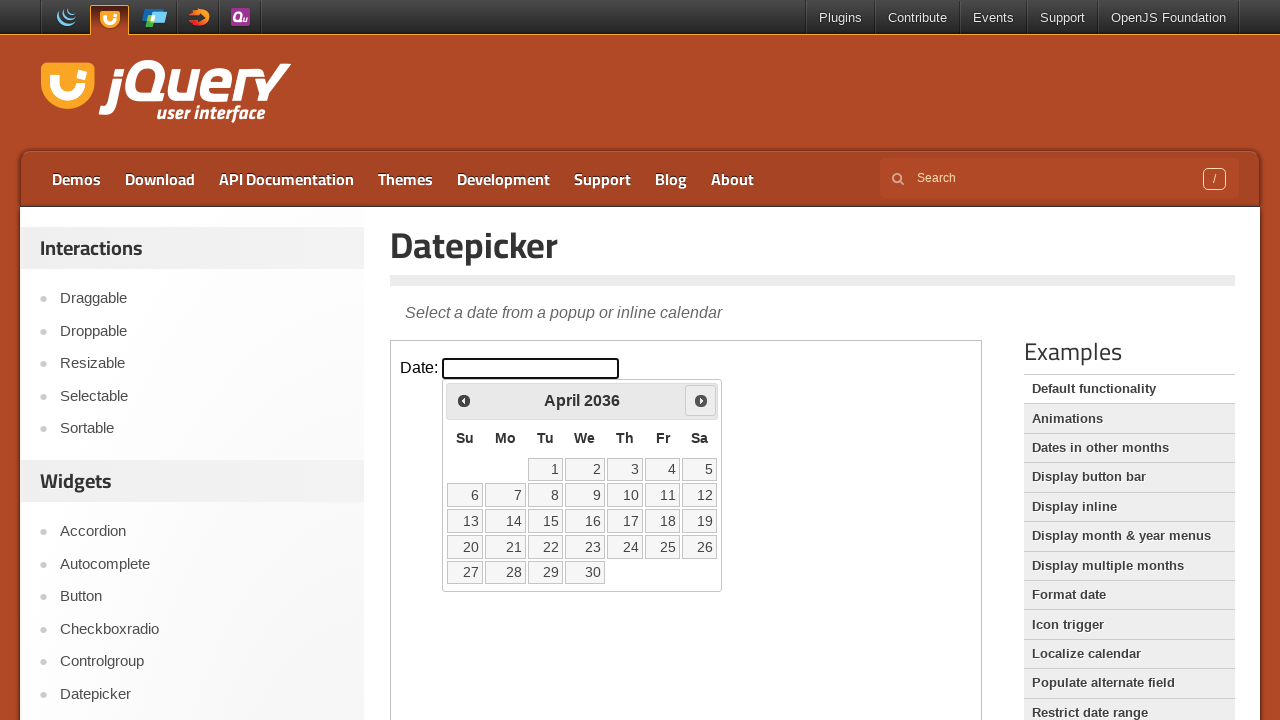

Retrieved current year from calendar: 2036
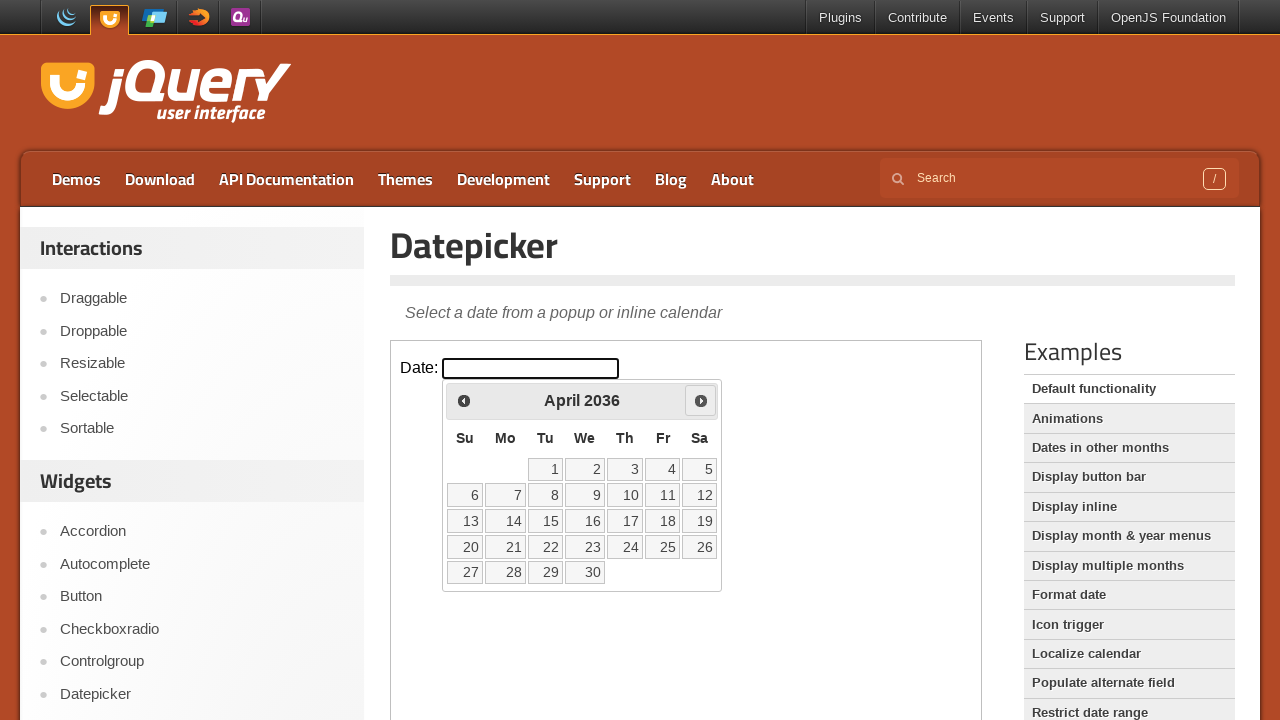

Clicked next month button to navigate from April 2036 at (701, 400) on .demo-frame >> internal:control=enter-frame >> .ui-datepicker-next
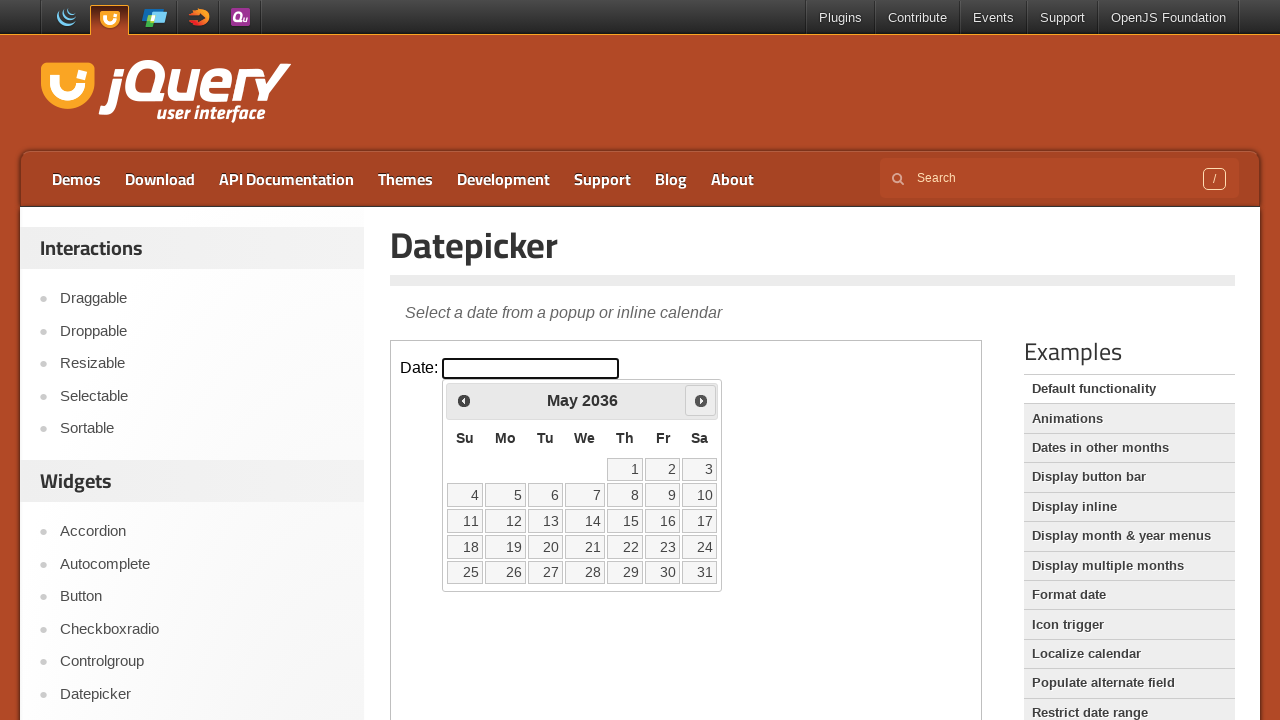

Retrieved current month from calendar: May
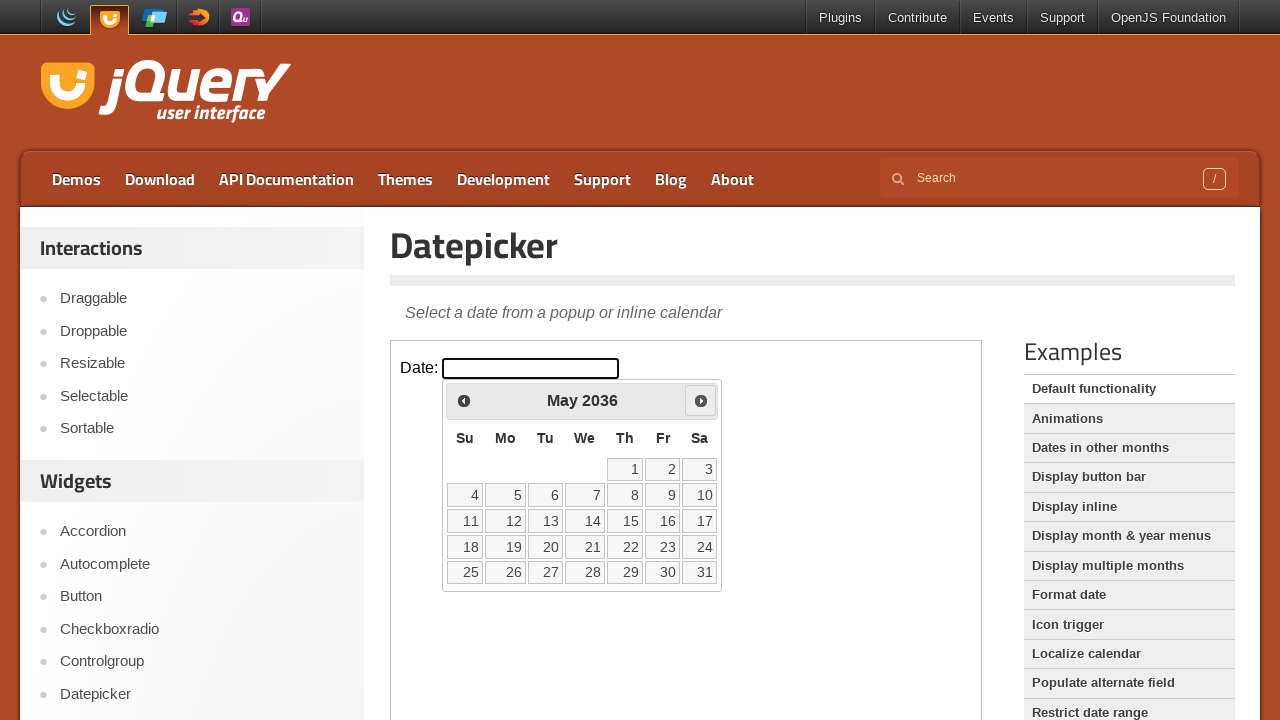

Retrieved current year from calendar: 2036
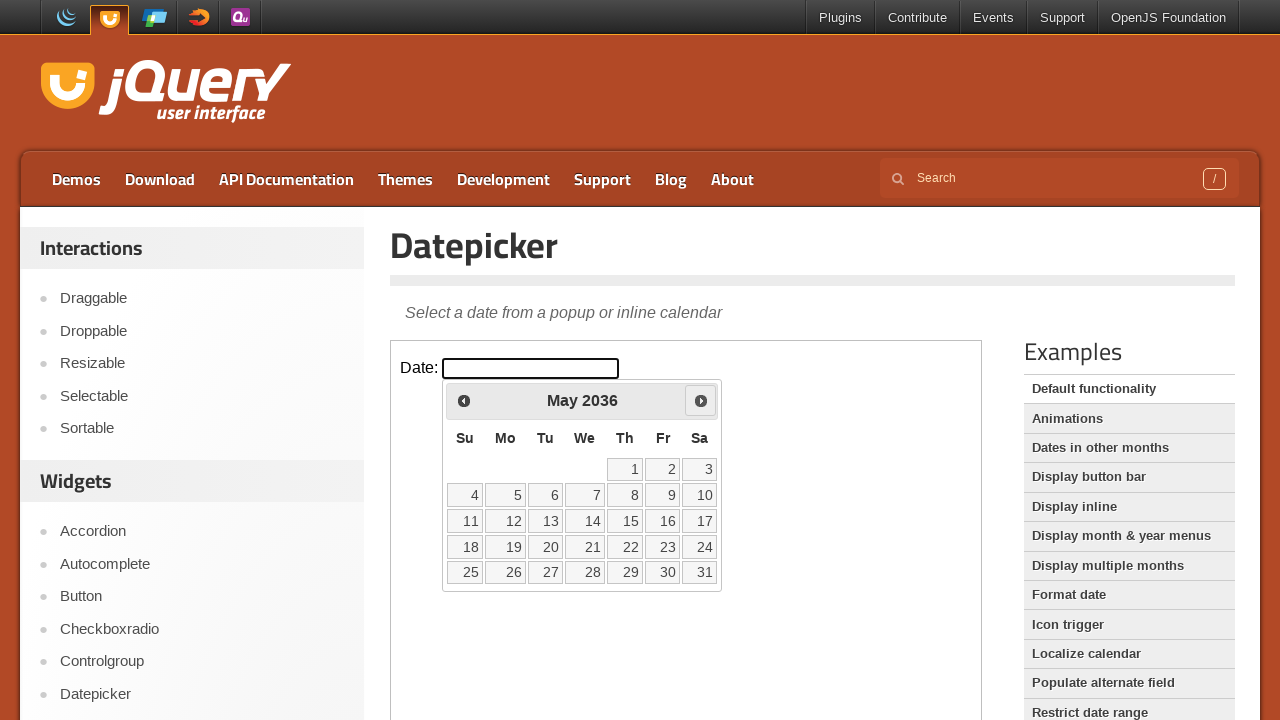

Clicked next month button to navigate from May 2036 at (701, 400) on .demo-frame >> internal:control=enter-frame >> .ui-datepicker-next
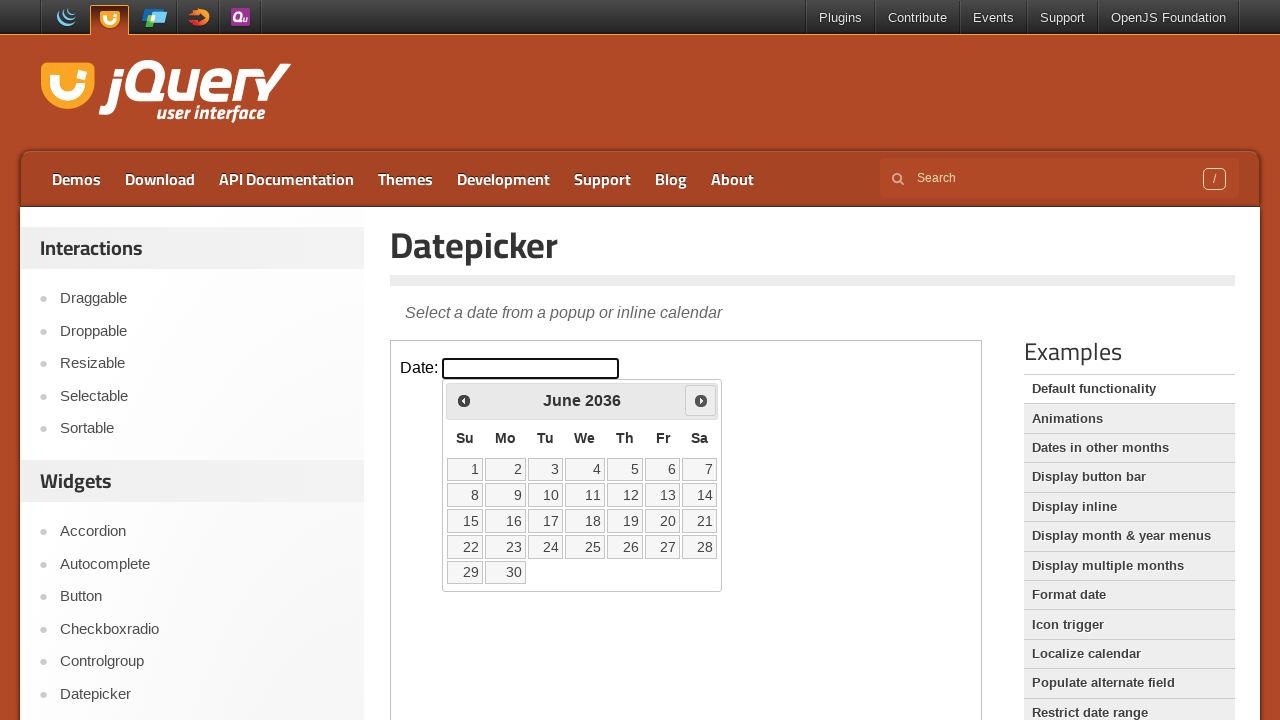

Retrieved current month from calendar: June
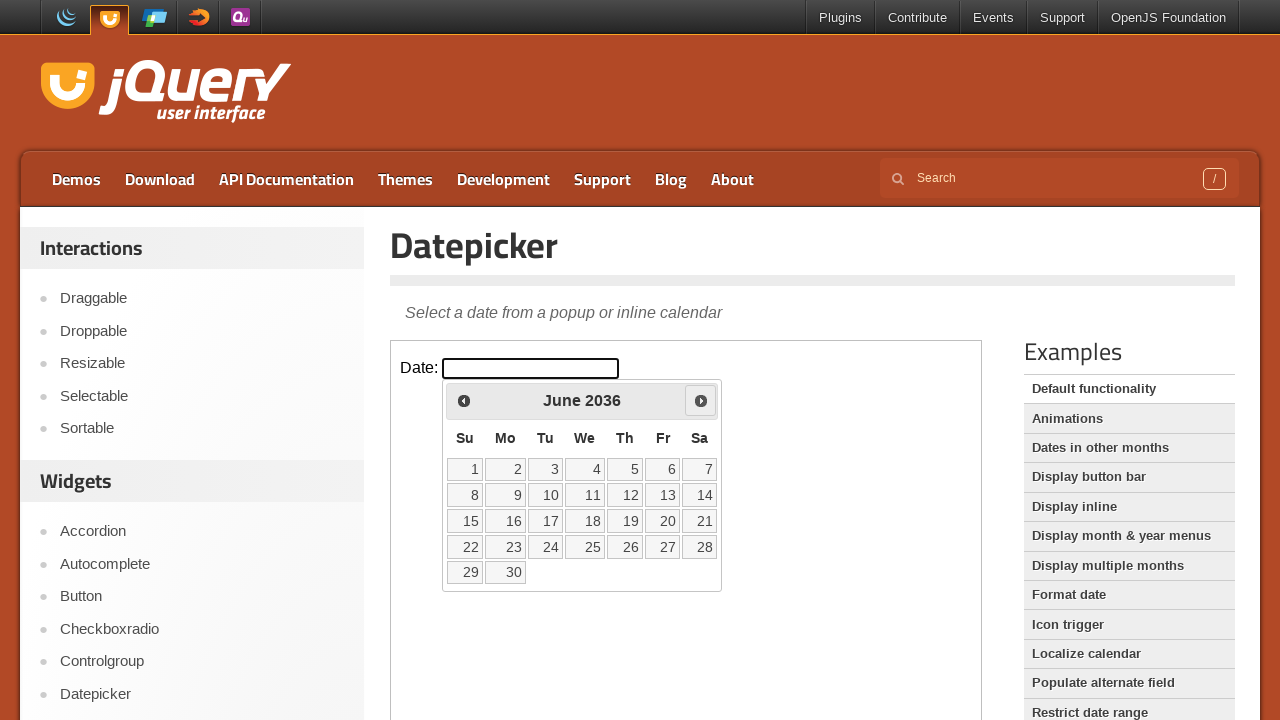

Retrieved current year from calendar: 2036
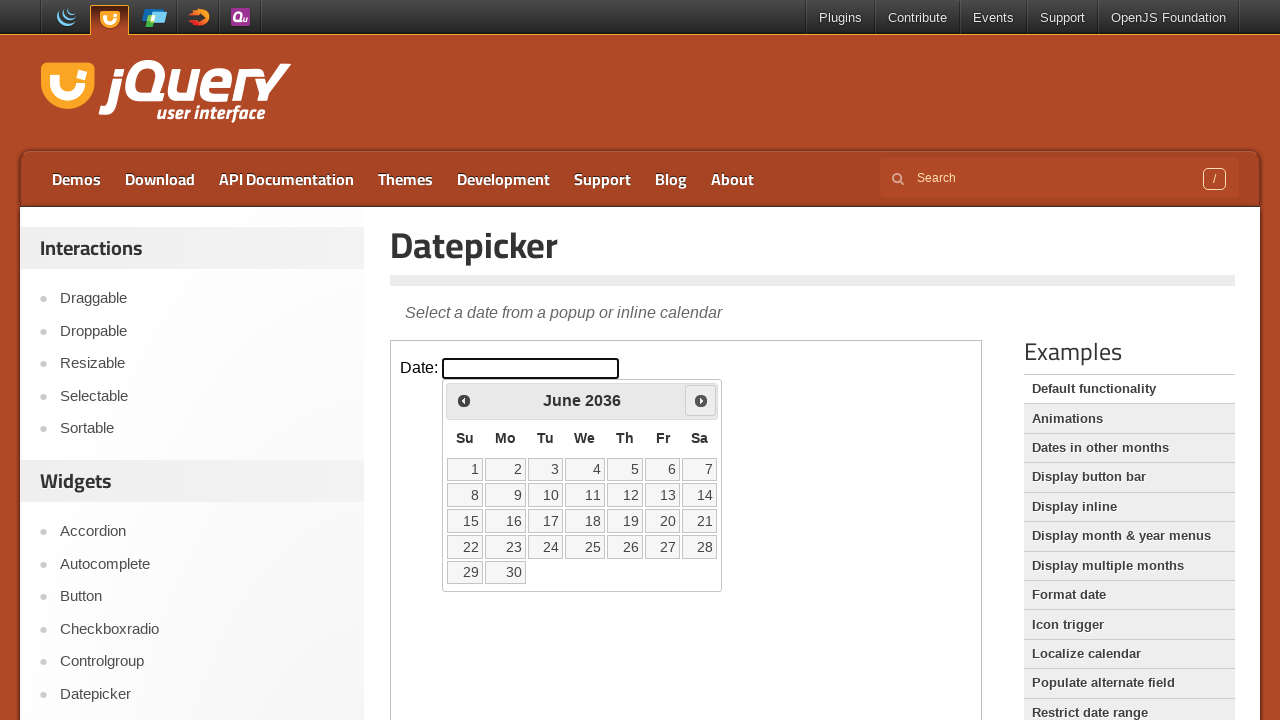

Clicked next month button to navigate from June 2036 at (701, 400) on .demo-frame >> internal:control=enter-frame >> .ui-datepicker-next
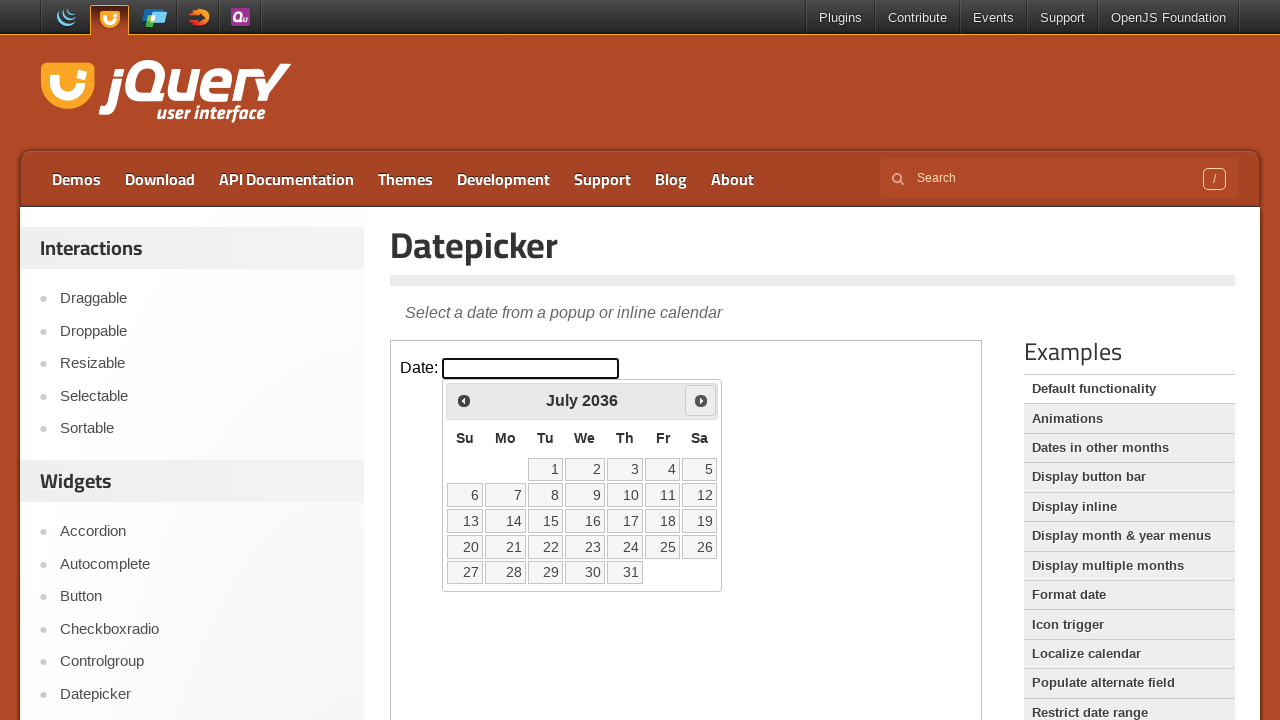

Retrieved current month from calendar: July
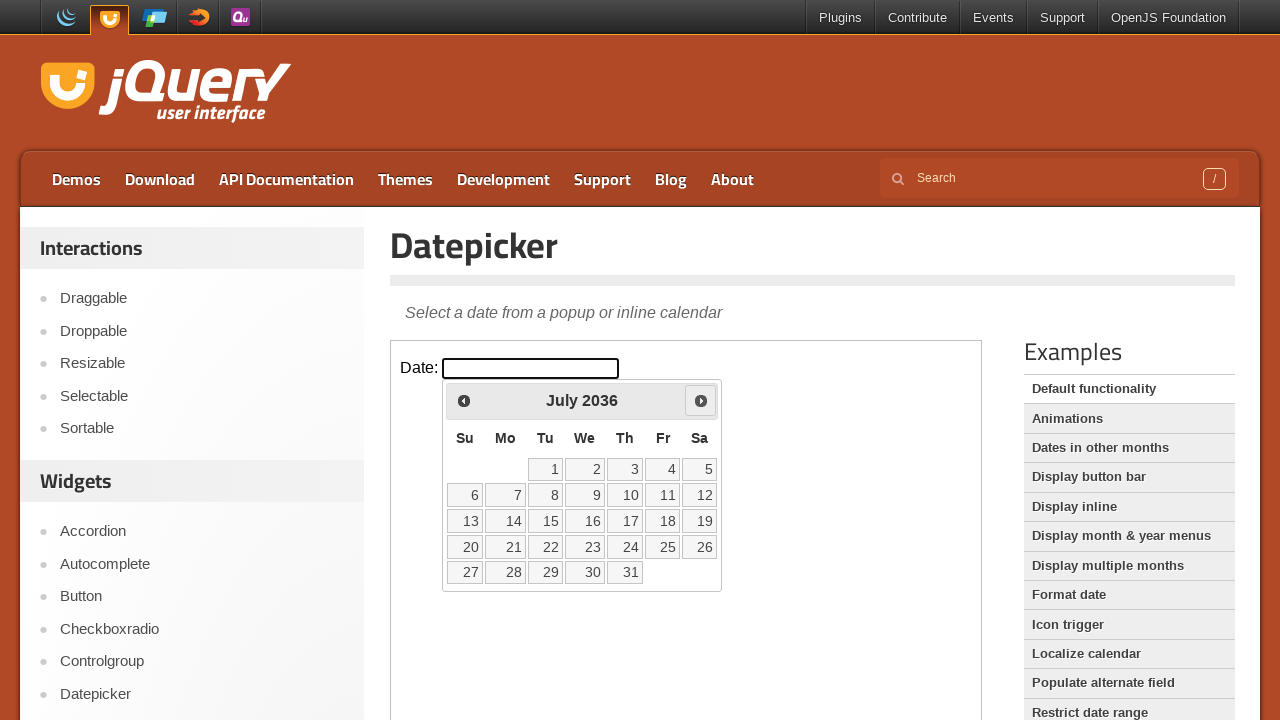

Retrieved current year from calendar: 2036
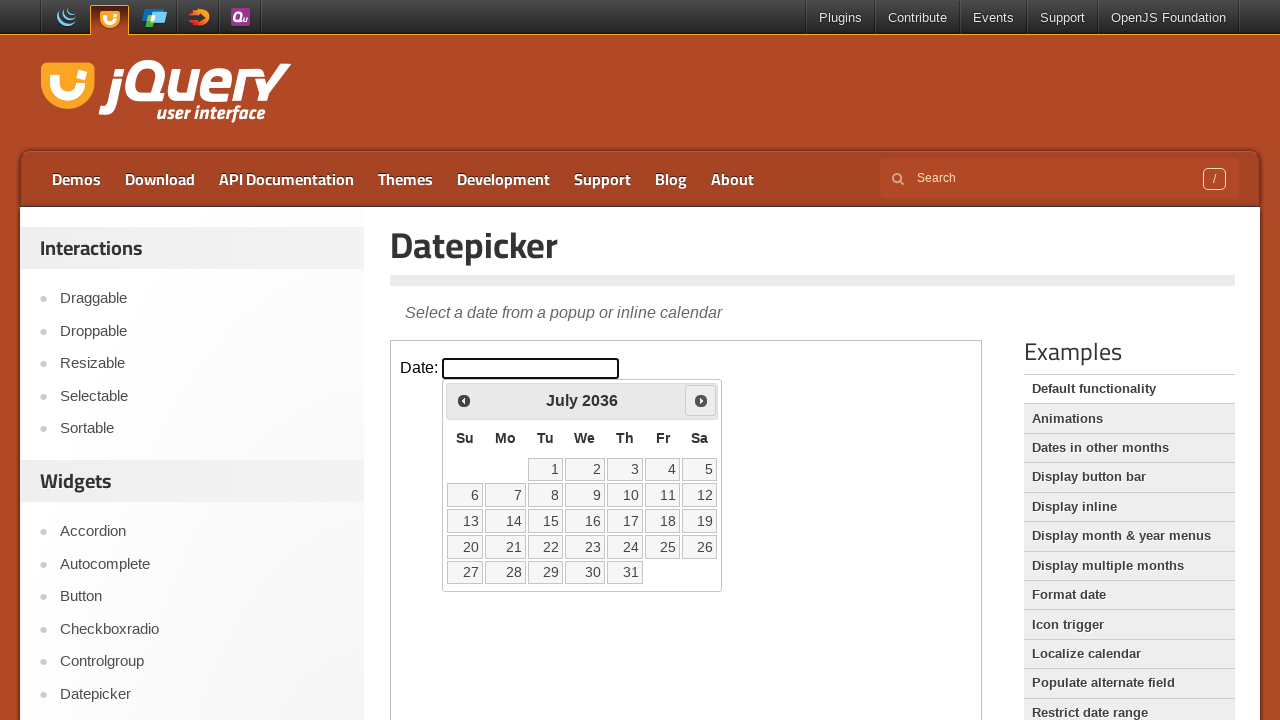

Clicked next month button to navigate from July 2036 at (701, 400) on .demo-frame >> internal:control=enter-frame >> .ui-datepicker-next
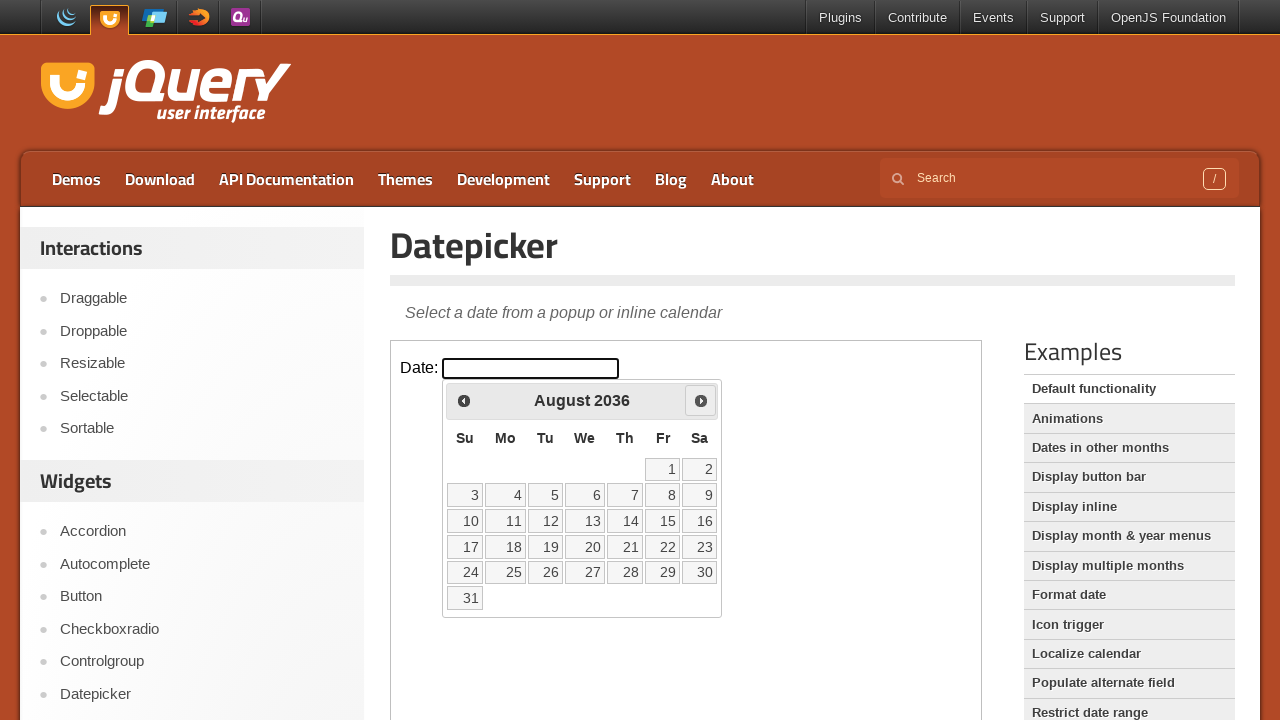

Retrieved current month from calendar: August
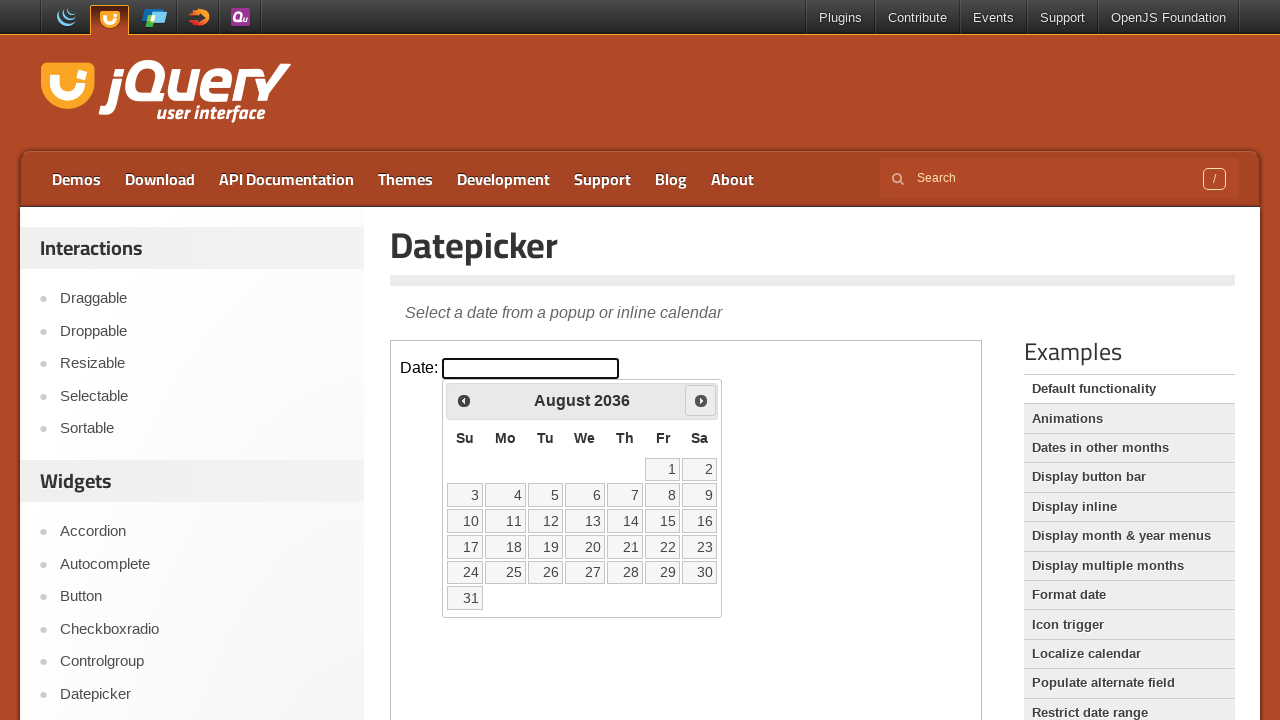

Retrieved current year from calendar: 2036
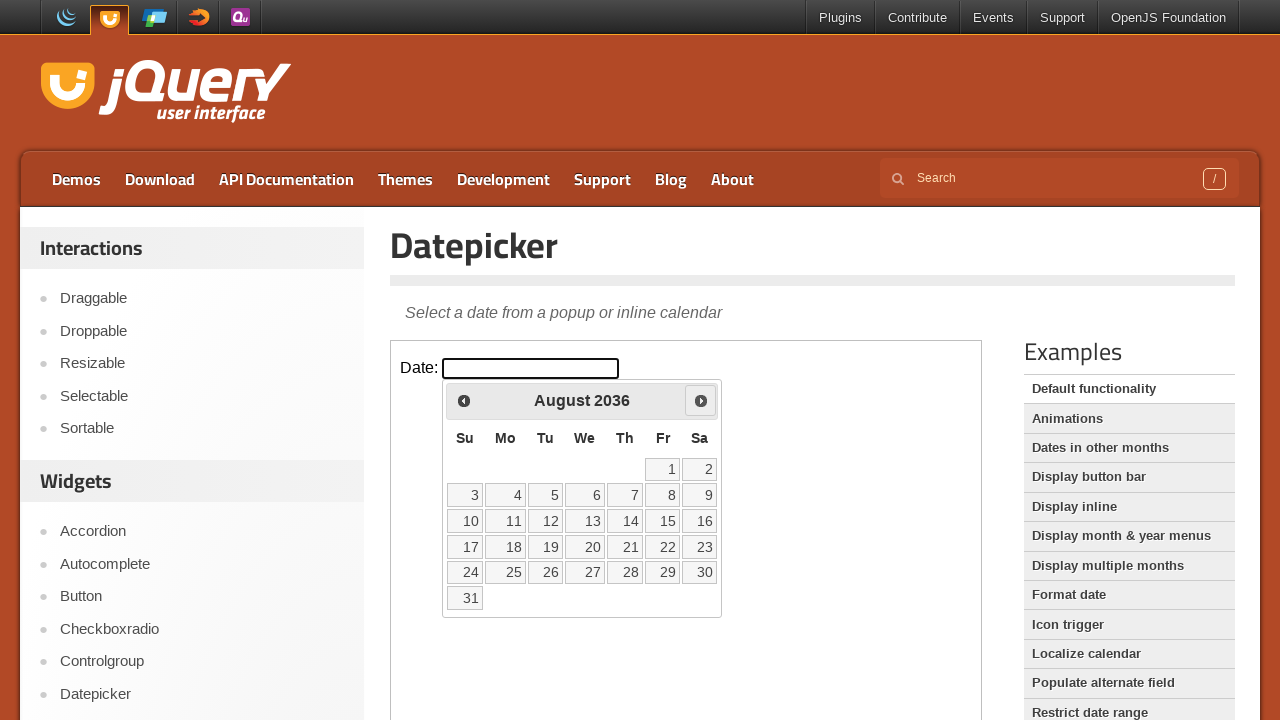

Clicked next month button to navigate from August 2036 at (701, 400) on .demo-frame >> internal:control=enter-frame >> .ui-datepicker-next
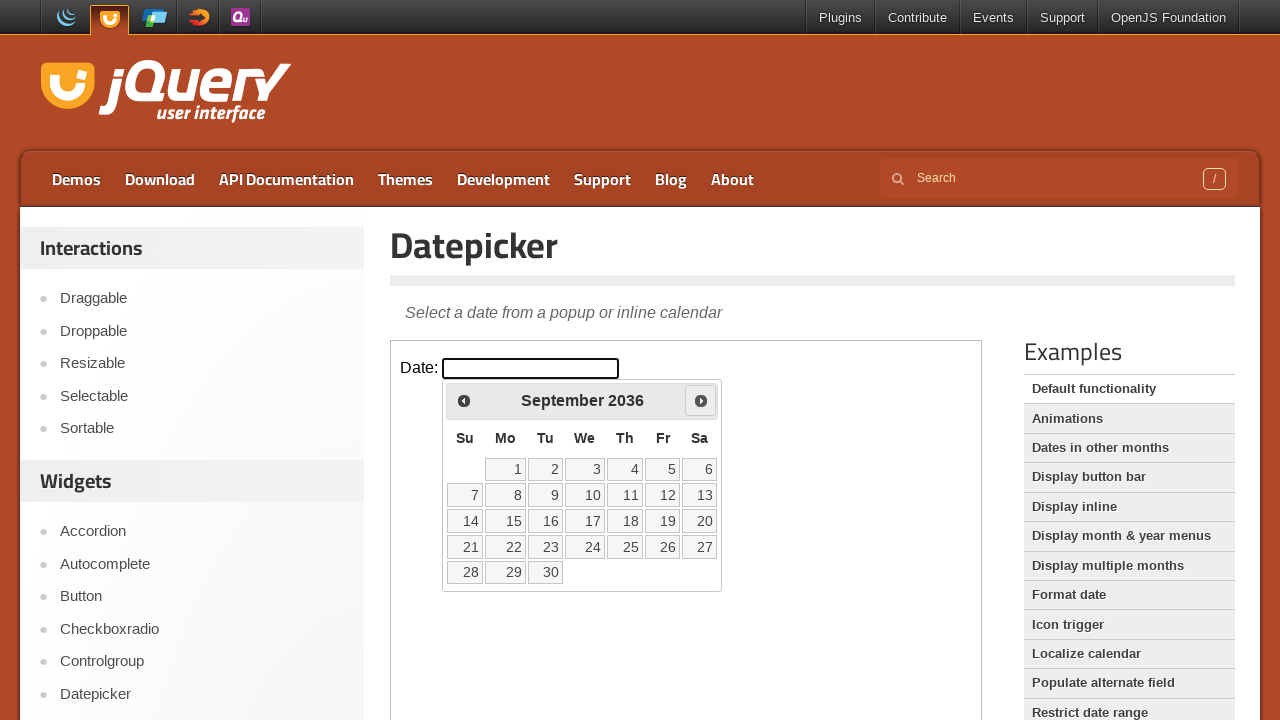

Retrieved current month from calendar: September
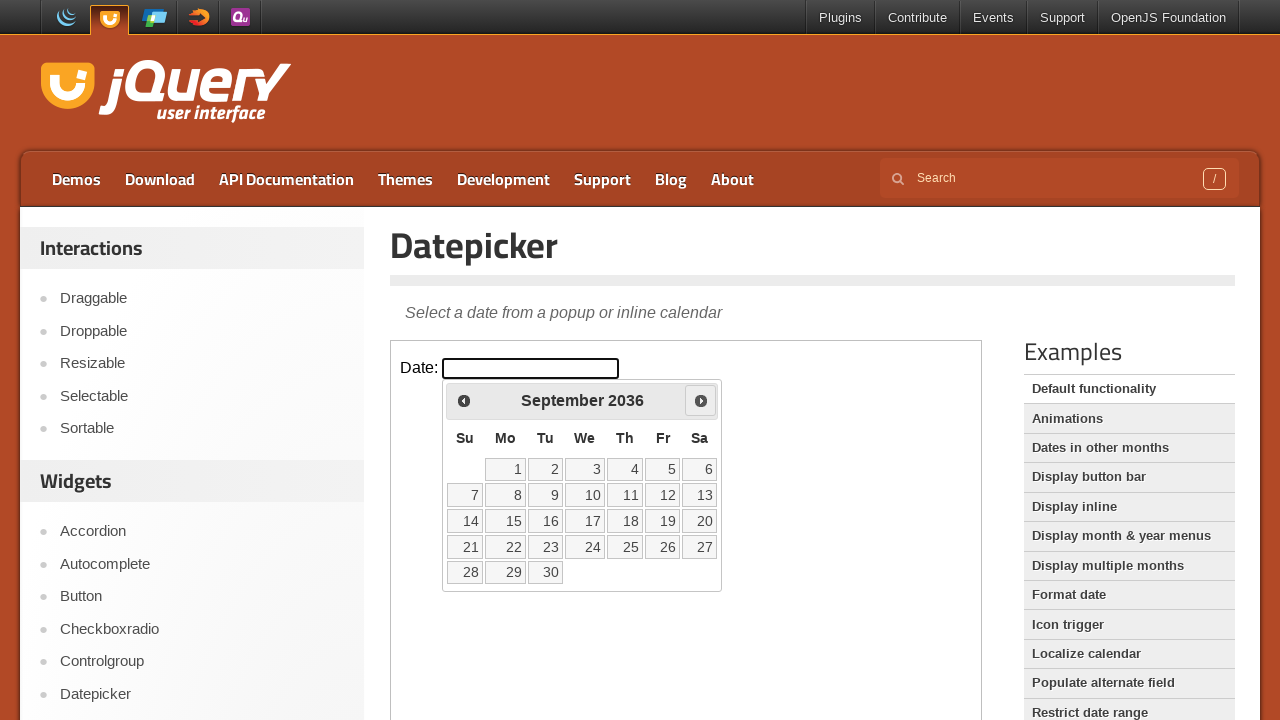

Retrieved current year from calendar: 2036
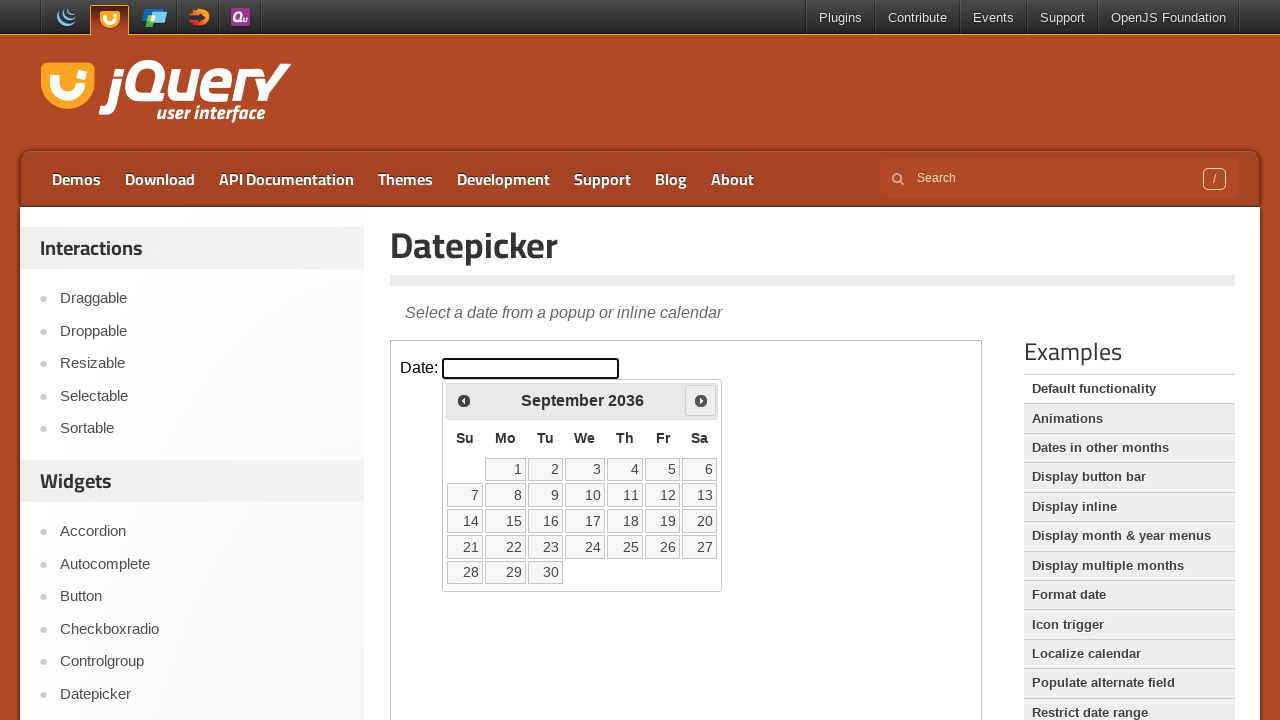

Clicked next month button to navigate from September 2036 at (701, 400) on .demo-frame >> internal:control=enter-frame >> .ui-datepicker-next
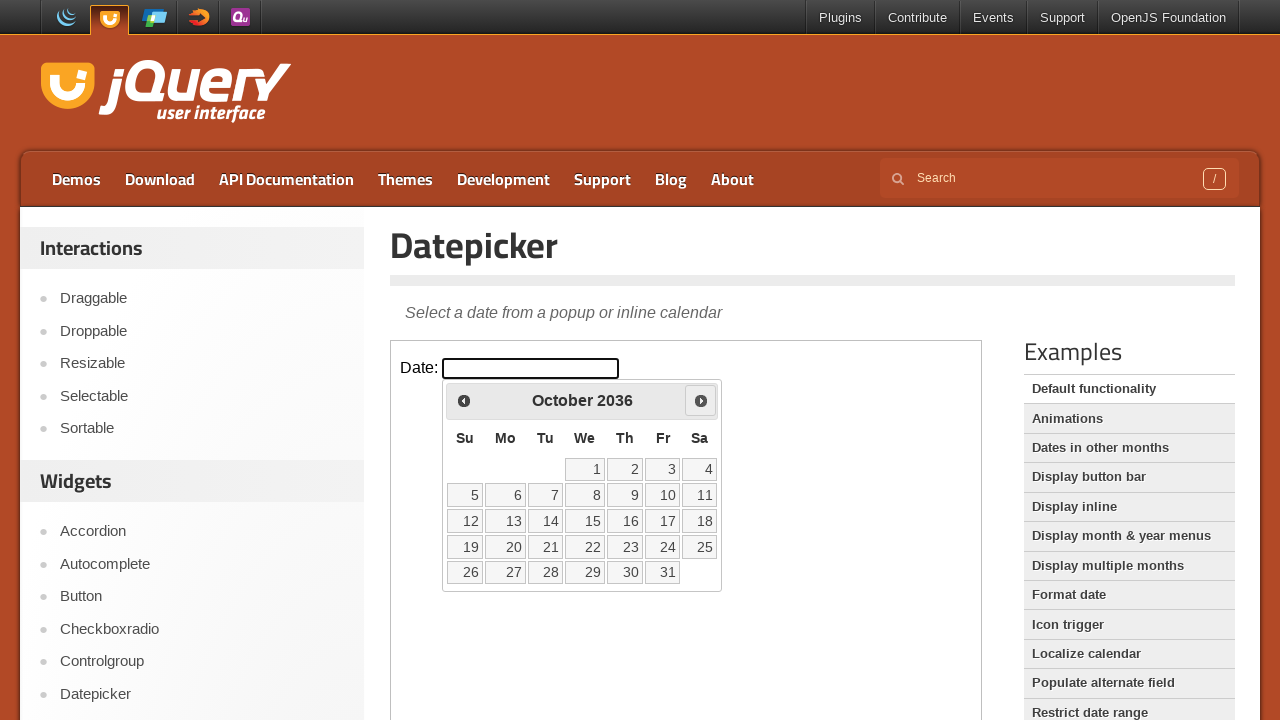

Retrieved current month from calendar: October
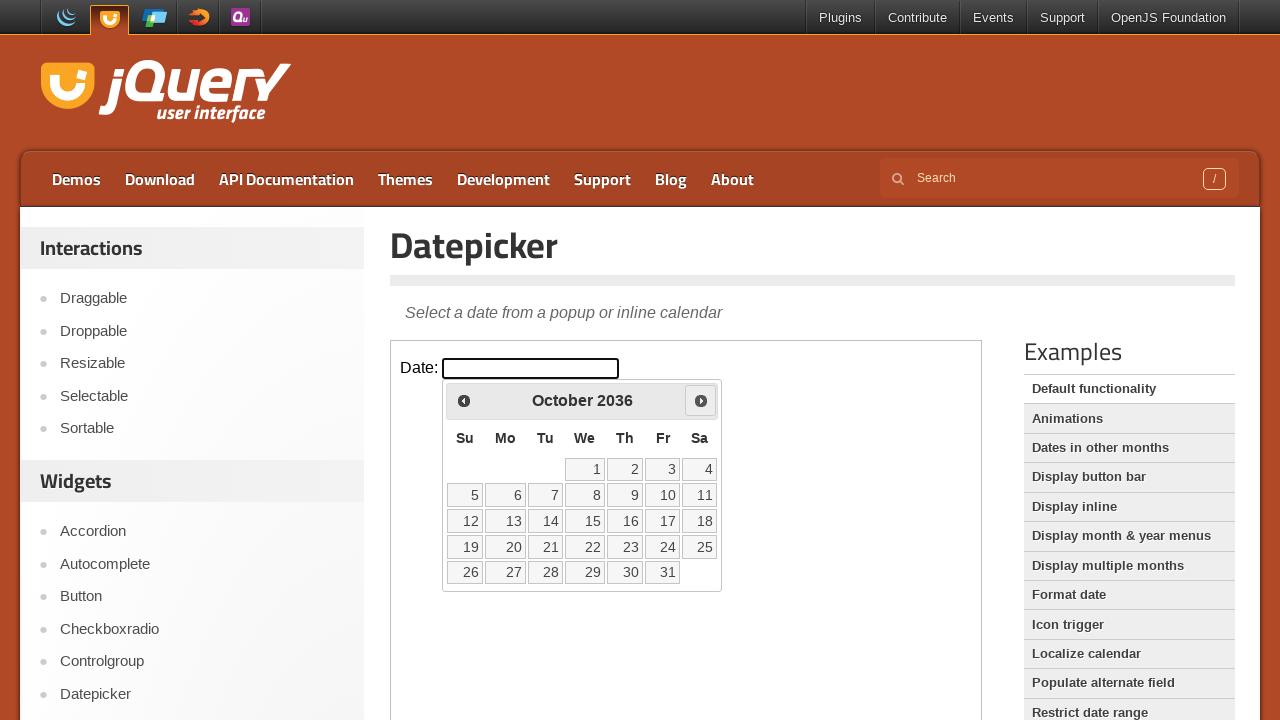

Retrieved current year from calendar: 2036
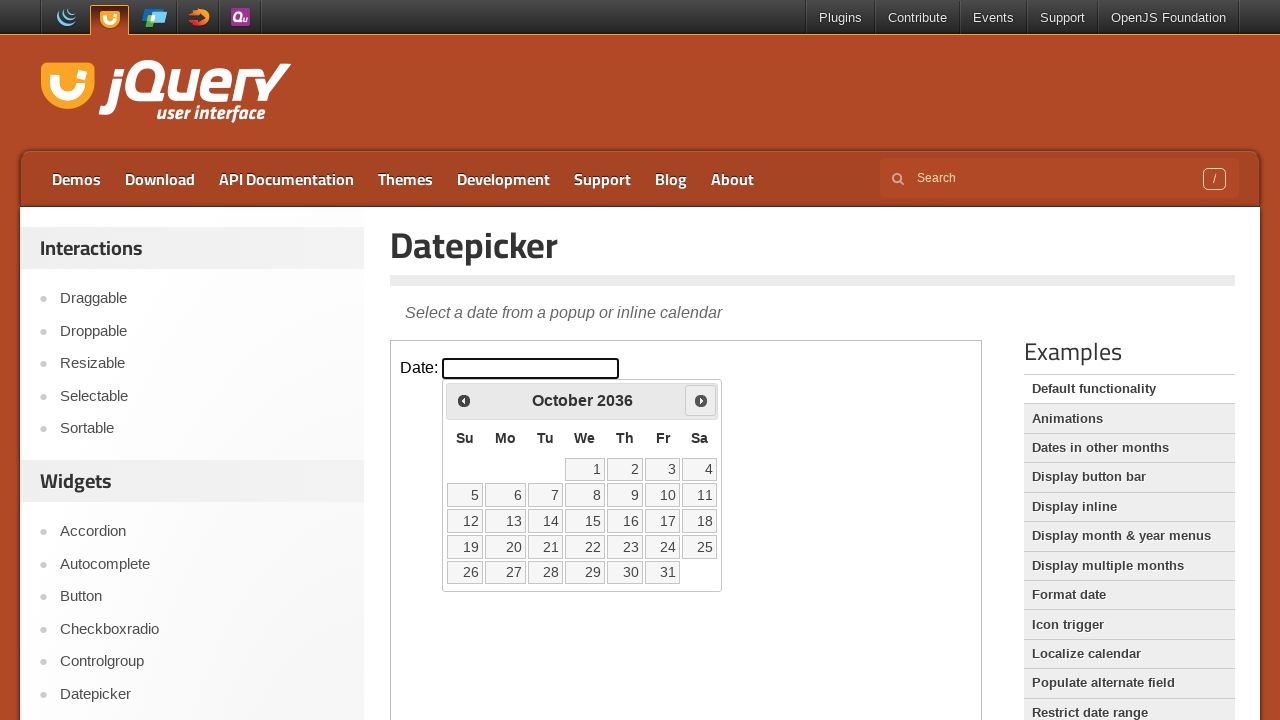

Clicked next month button to navigate from October 2036 at (701, 400) on .demo-frame >> internal:control=enter-frame >> .ui-datepicker-next
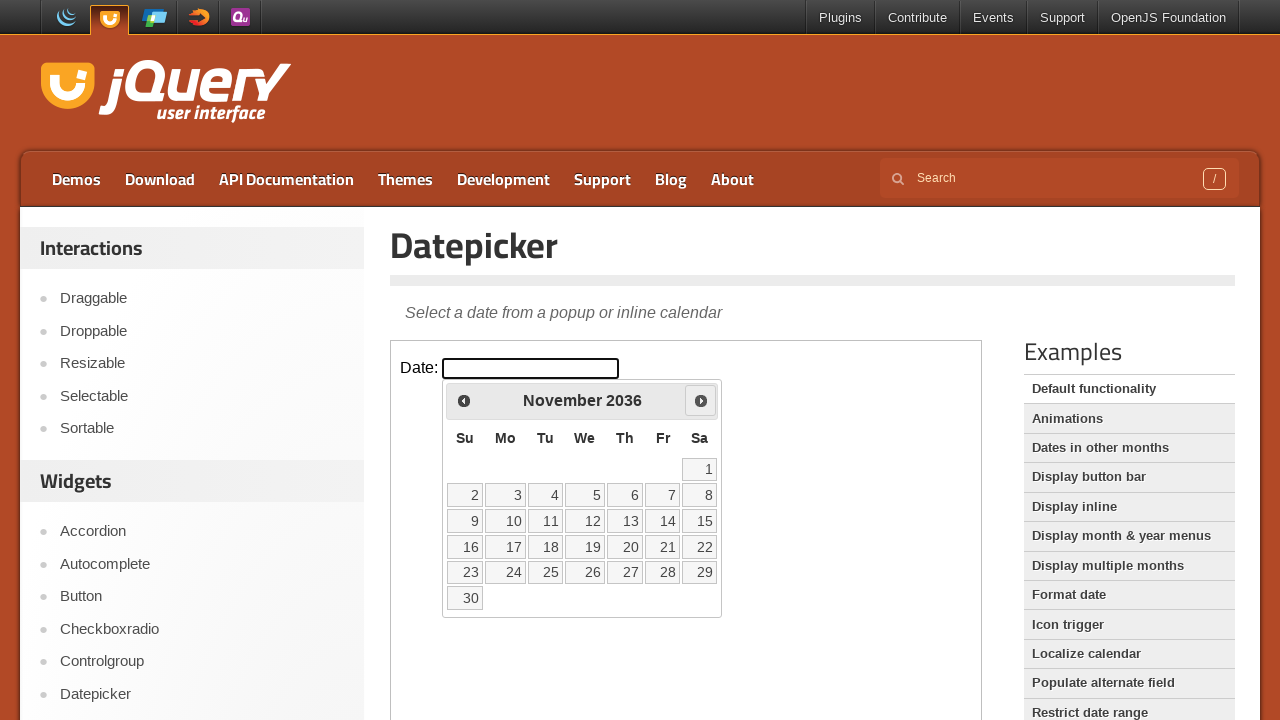

Retrieved current month from calendar: November
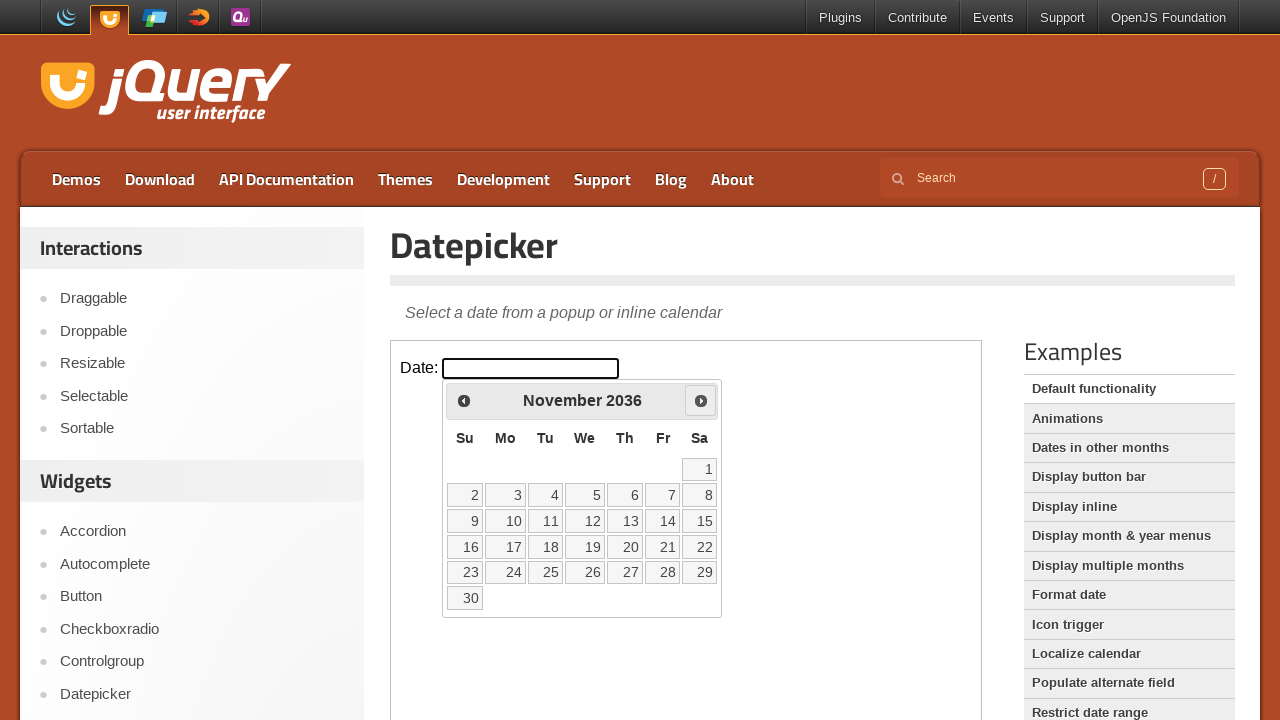

Retrieved current year from calendar: 2036
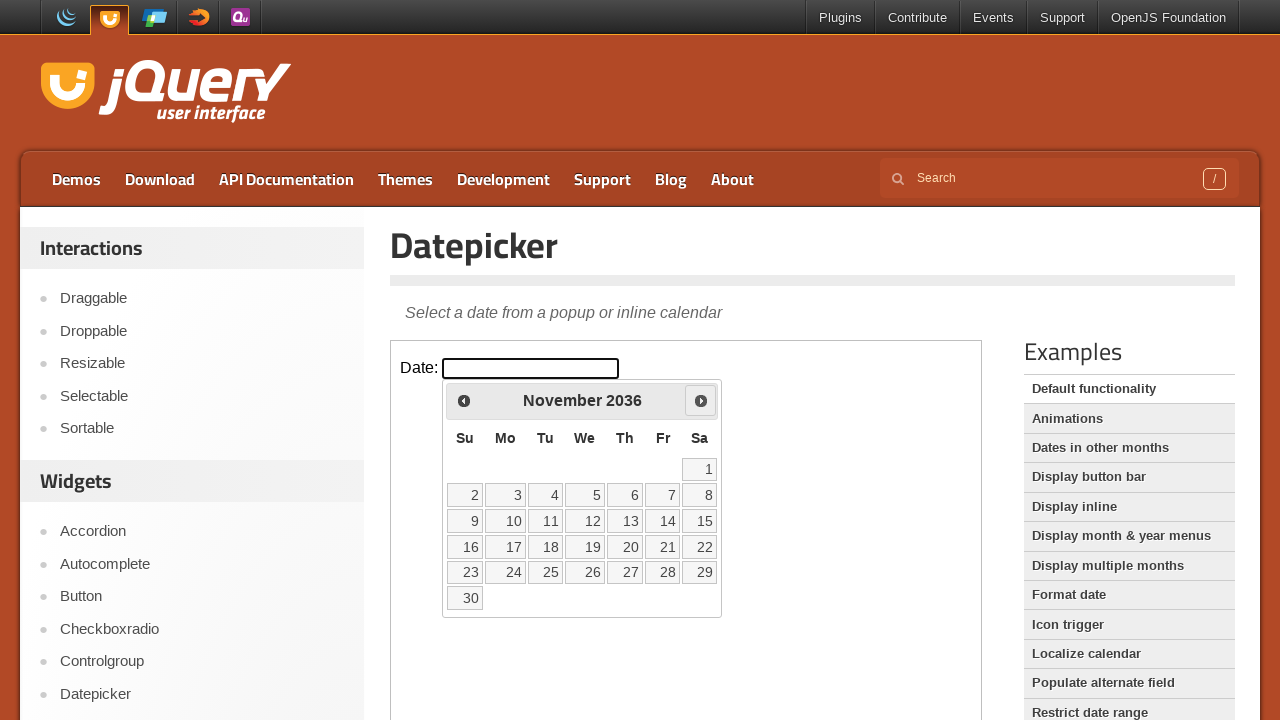

Clicked next month button to navigate from November 2036 at (701, 400) on .demo-frame >> internal:control=enter-frame >> .ui-datepicker-next
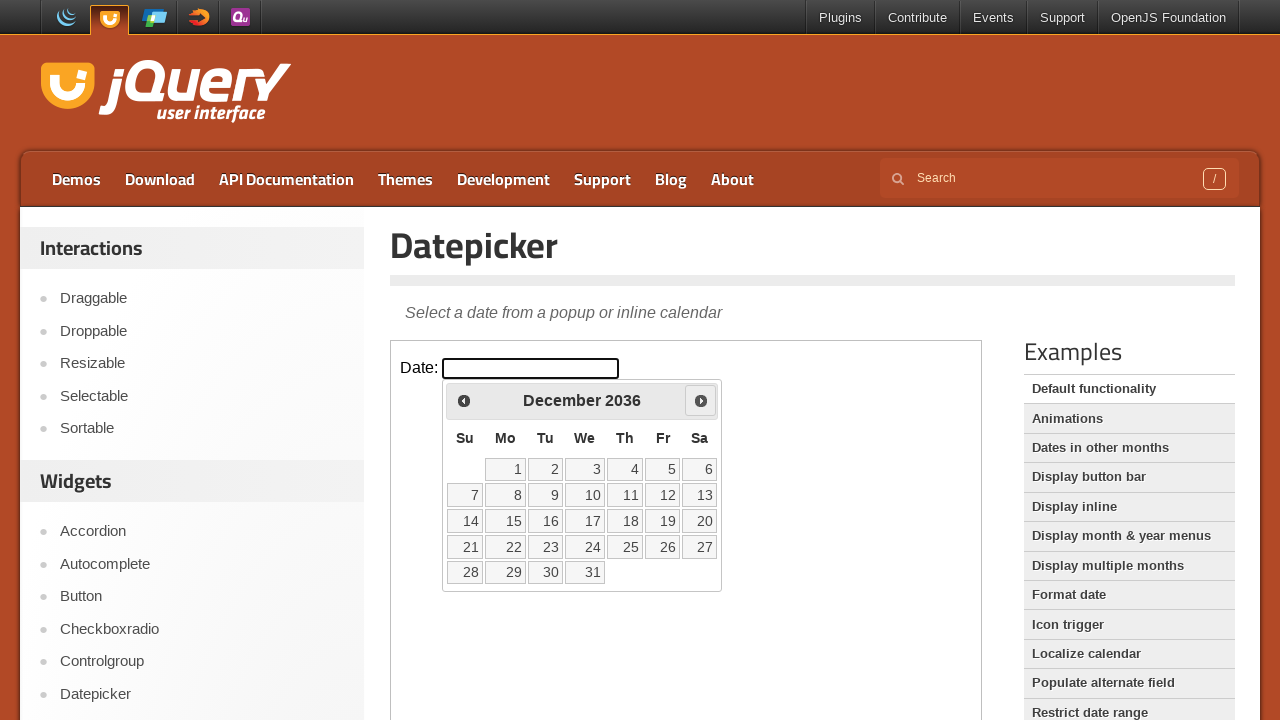

Retrieved current month from calendar: December
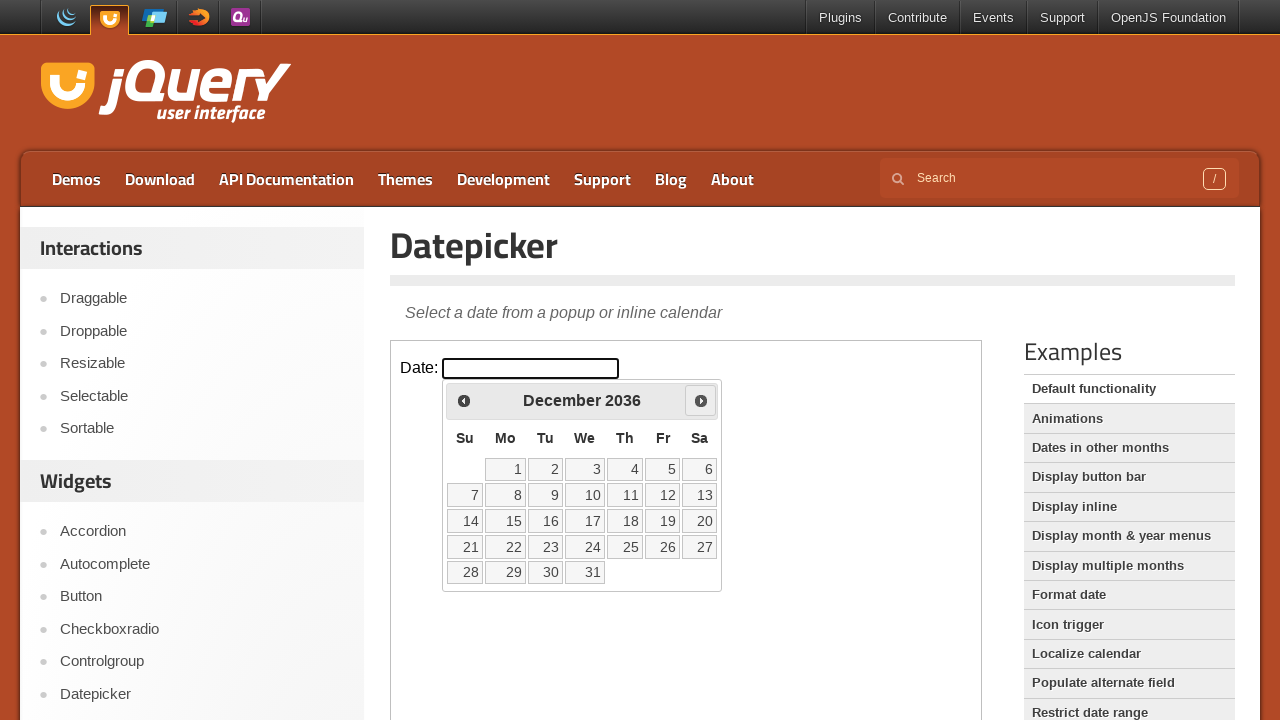

Retrieved current year from calendar: 2036
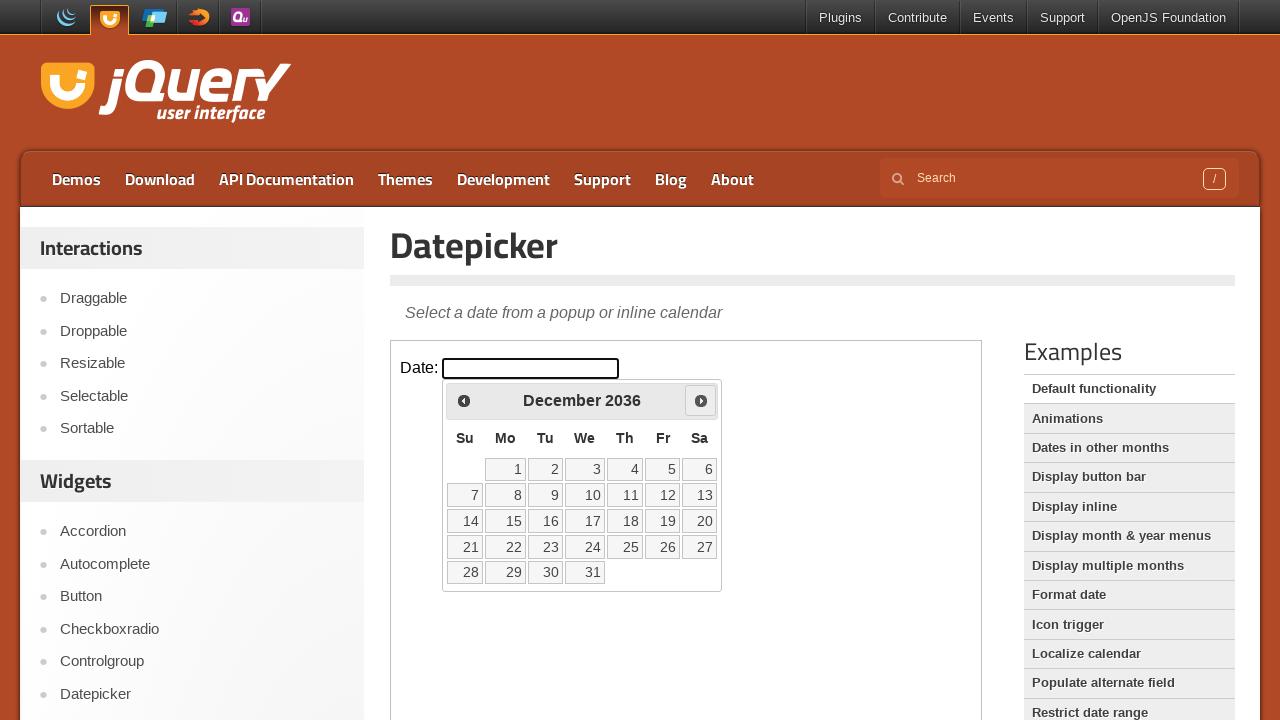

Clicked next month button to navigate from December 2036 at (701, 400) on .demo-frame >> internal:control=enter-frame >> .ui-datepicker-next
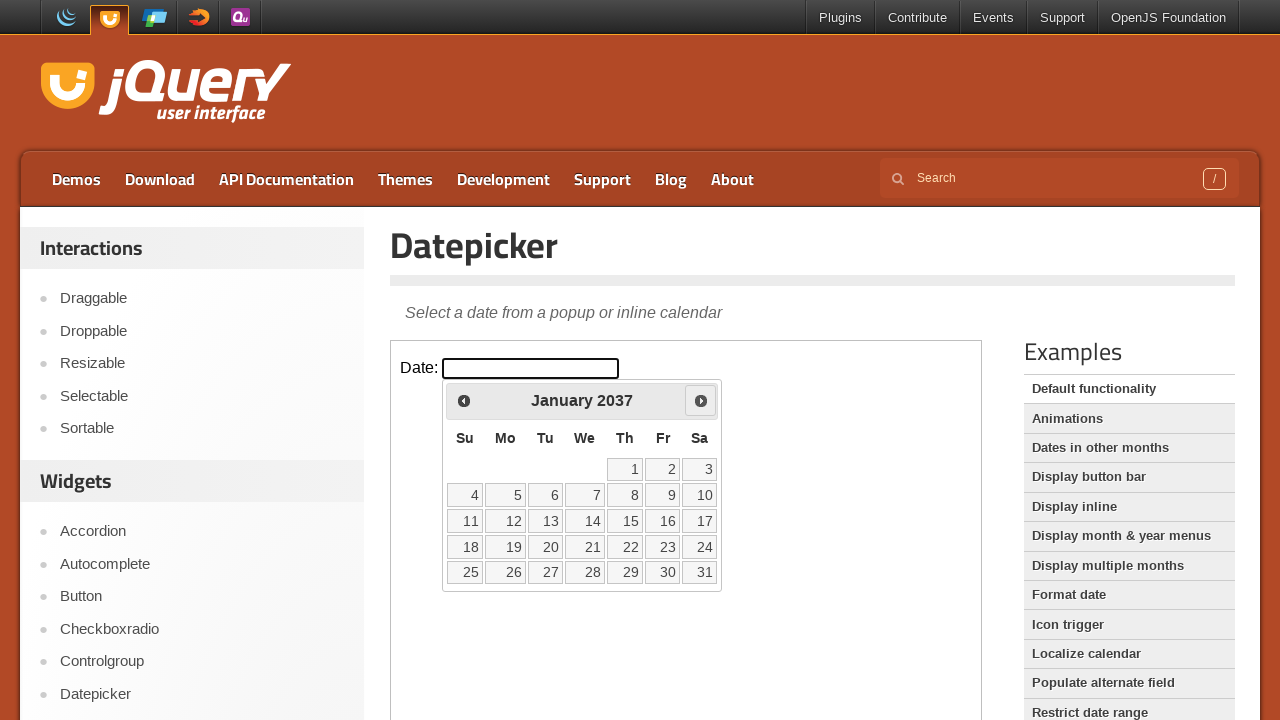

Retrieved current month from calendar: January
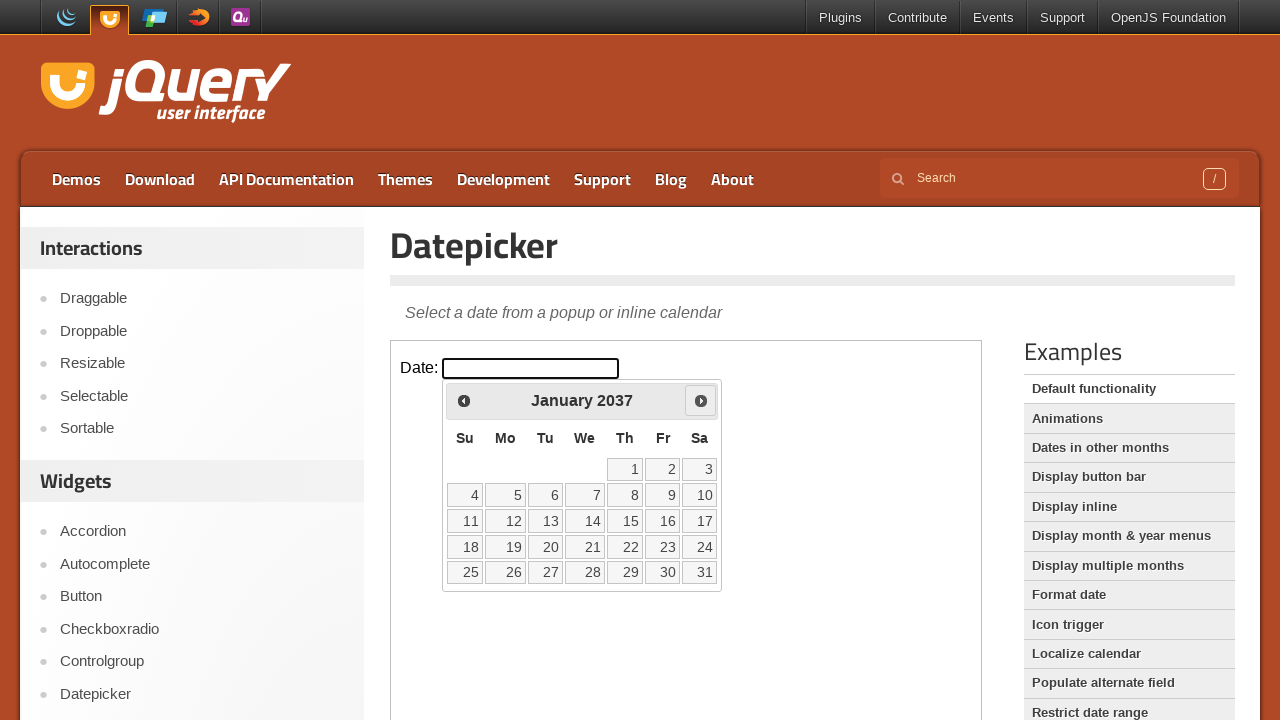

Retrieved current year from calendar: 2037
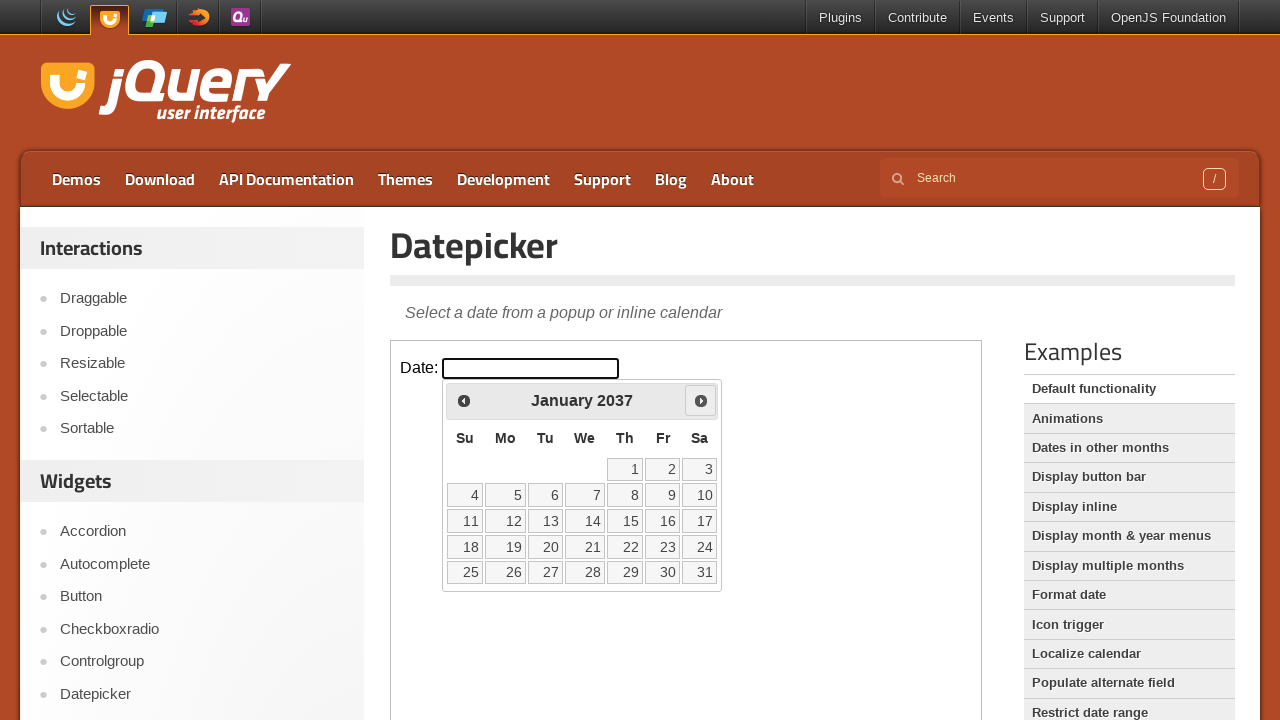

Clicked next month button to navigate from January 2037 at (701, 400) on .demo-frame >> internal:control=enter-frame >> .ui-datepicker-next
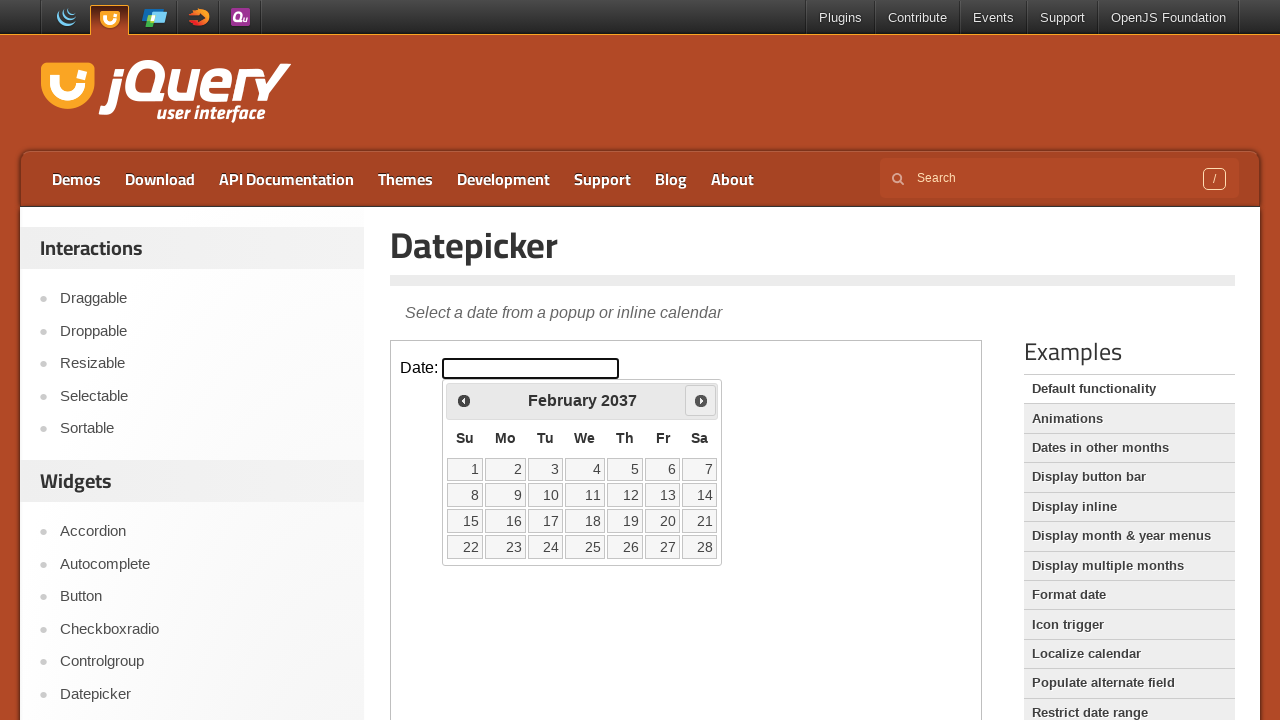

Retrieved current month from calendar: February
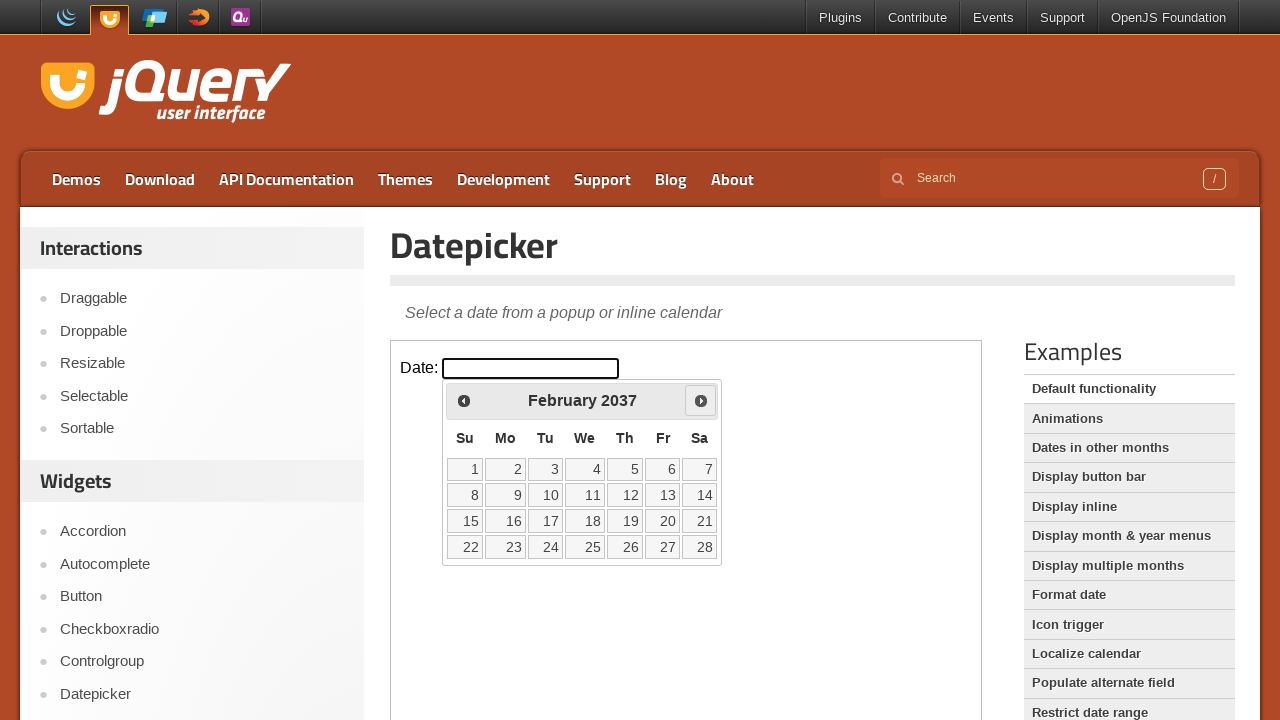

Retrieved current year from calendar: 2037
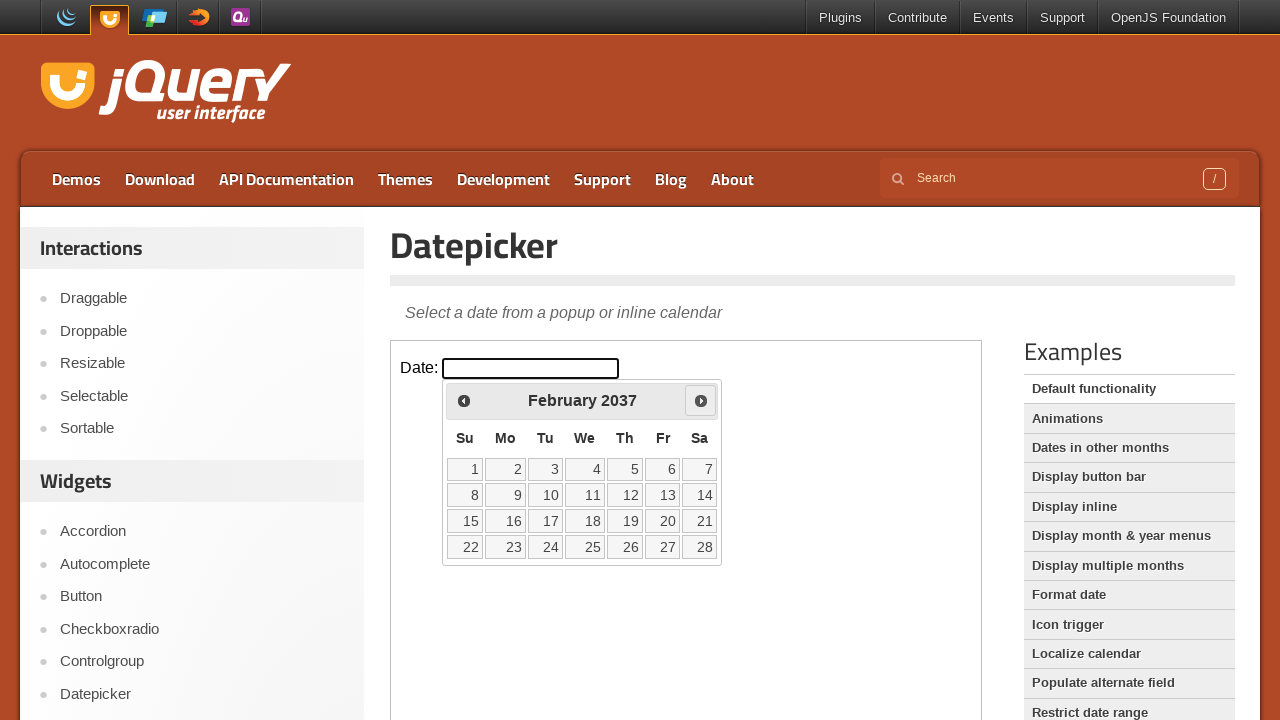

Clicked next month button to navigate from February 2037 at (701, 400) on .demo-frame >> internal:control=enter-frame >> .ui-datepicker-next
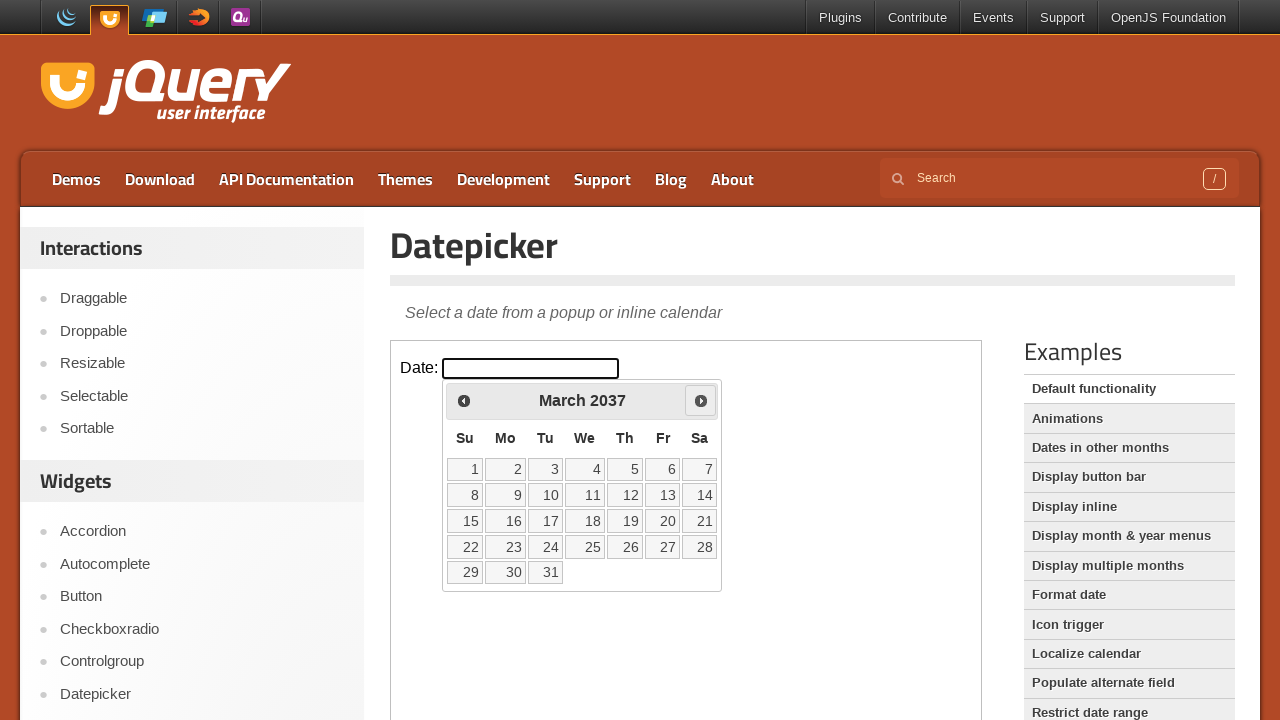

Retrieved current month from calendar: March
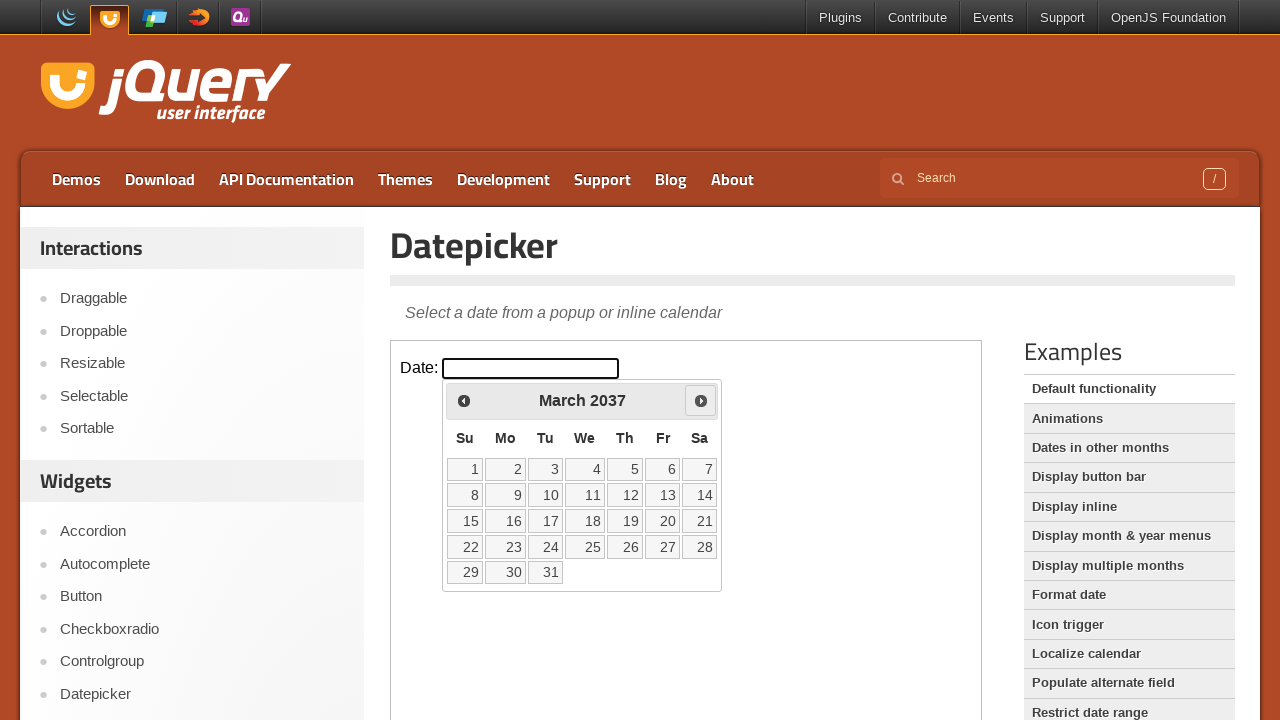

Retrieved current year from calendar: 2037
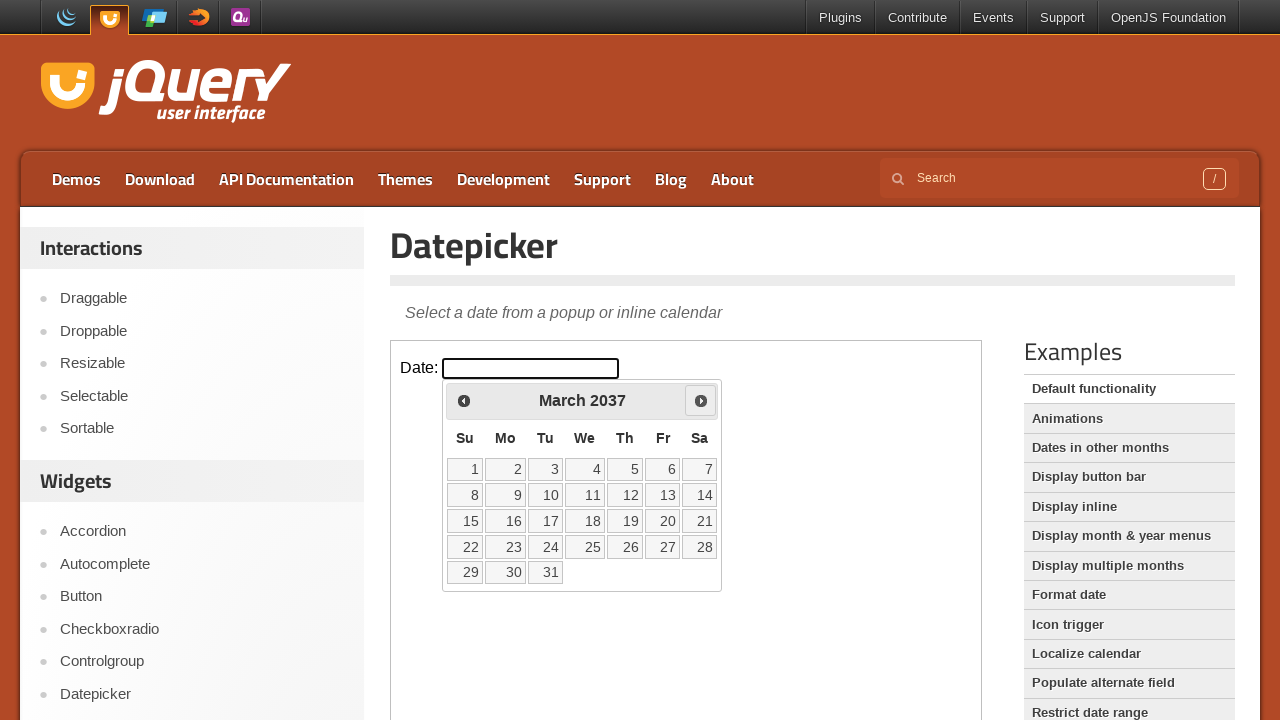

Clicked next month button to navigate from March 2037 at (701, 400) on .demo-frame >> internal:control=enter-frame >> .ui-datepicker-next
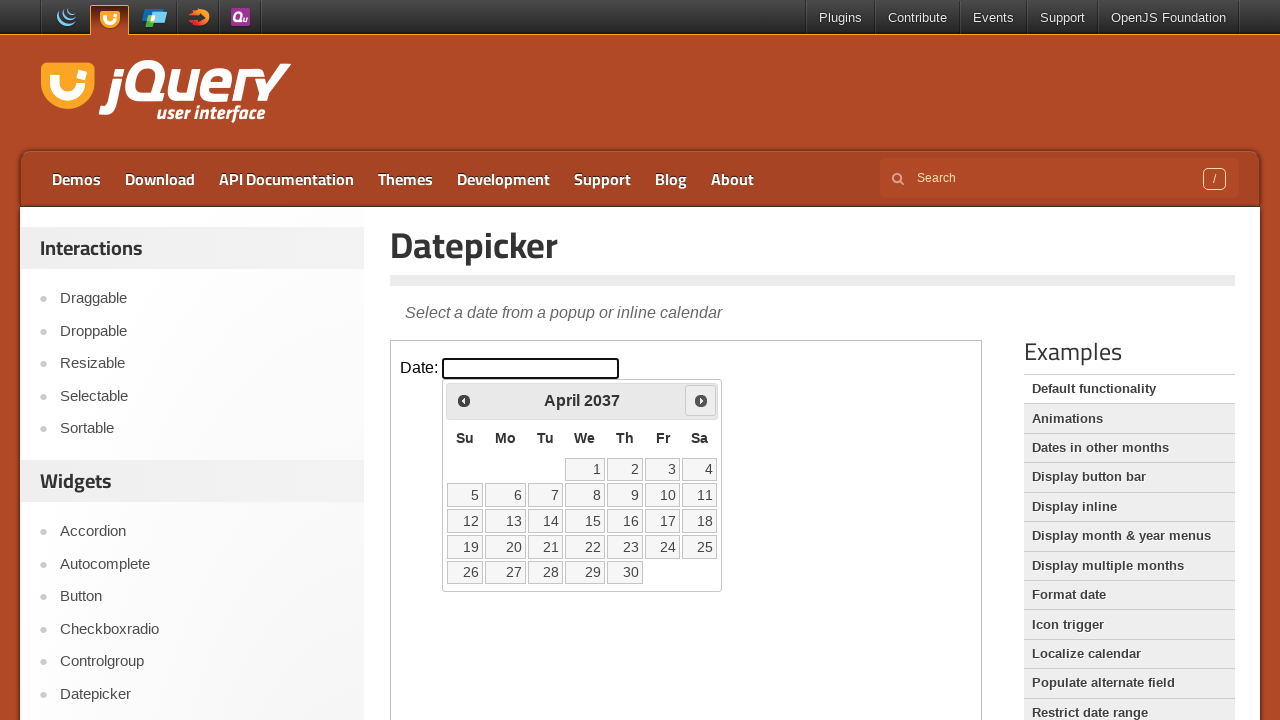

Retrieved current month from calendar: April
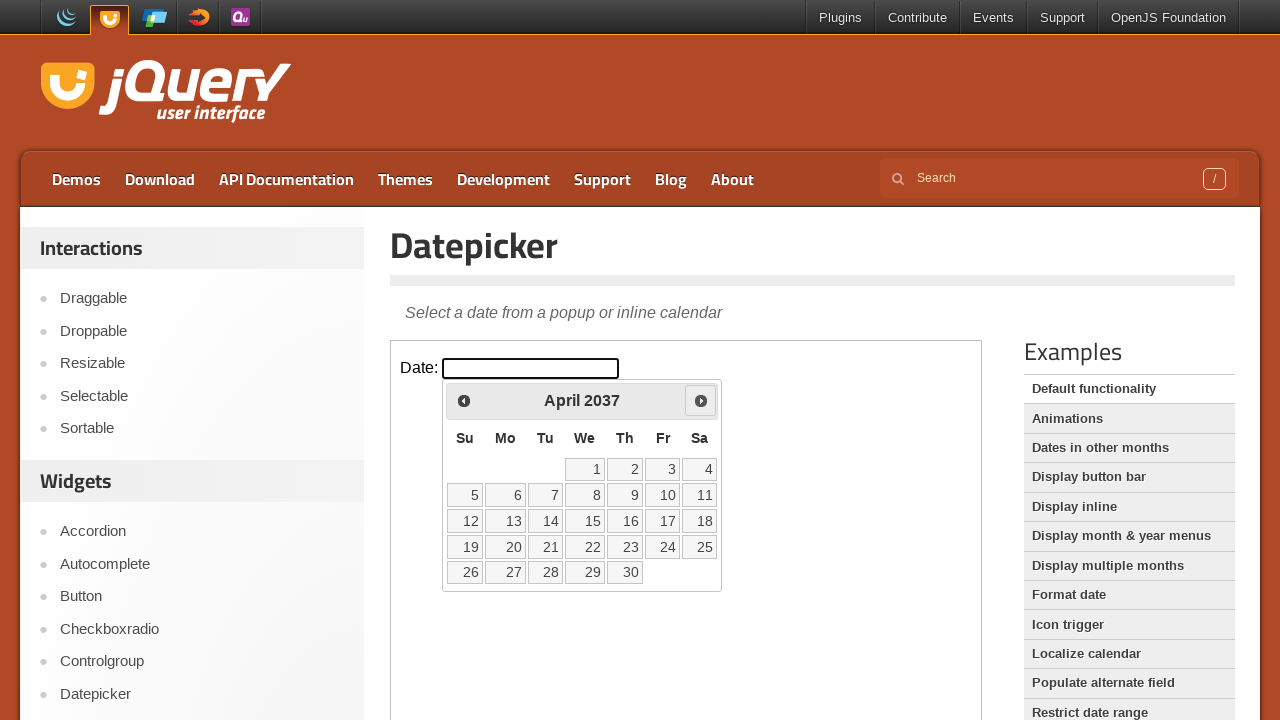

Retrieved current year from calendar: 2037
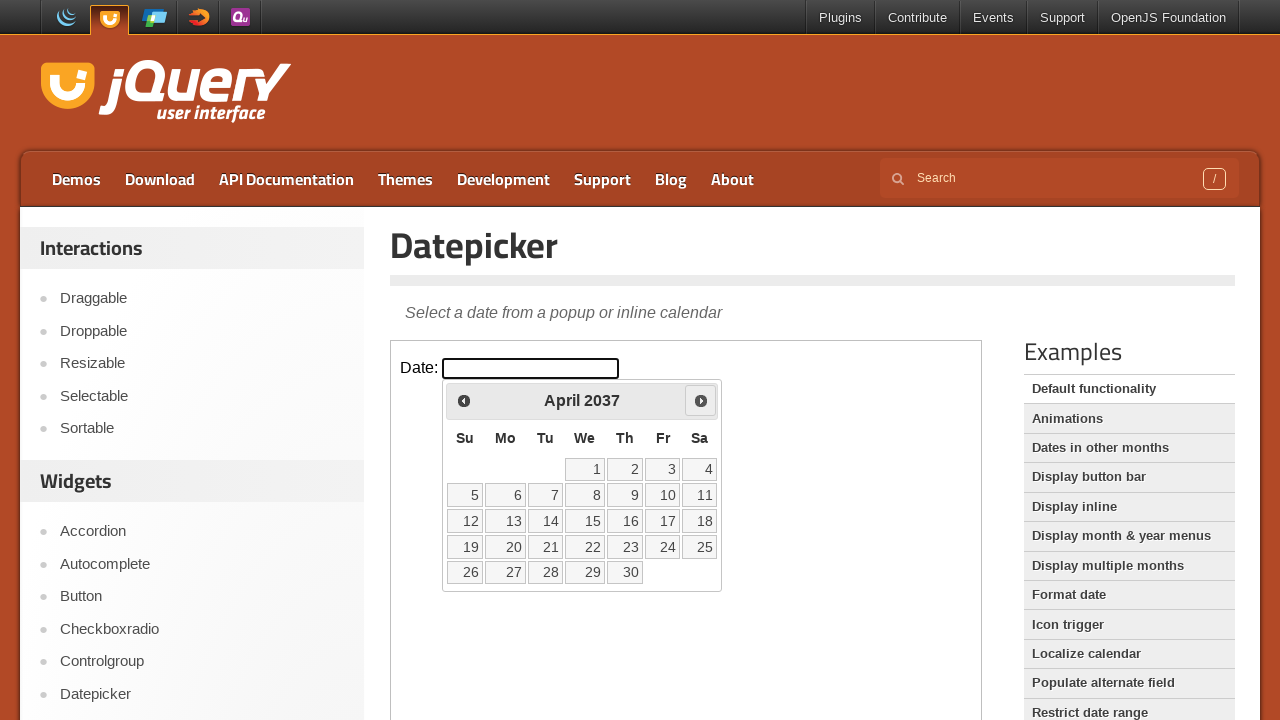

Clicked next month button to navigate from April 2037 at (701, 400) on .demo-frame >> internal:control=enter-frame >> .ui-datepicker-next
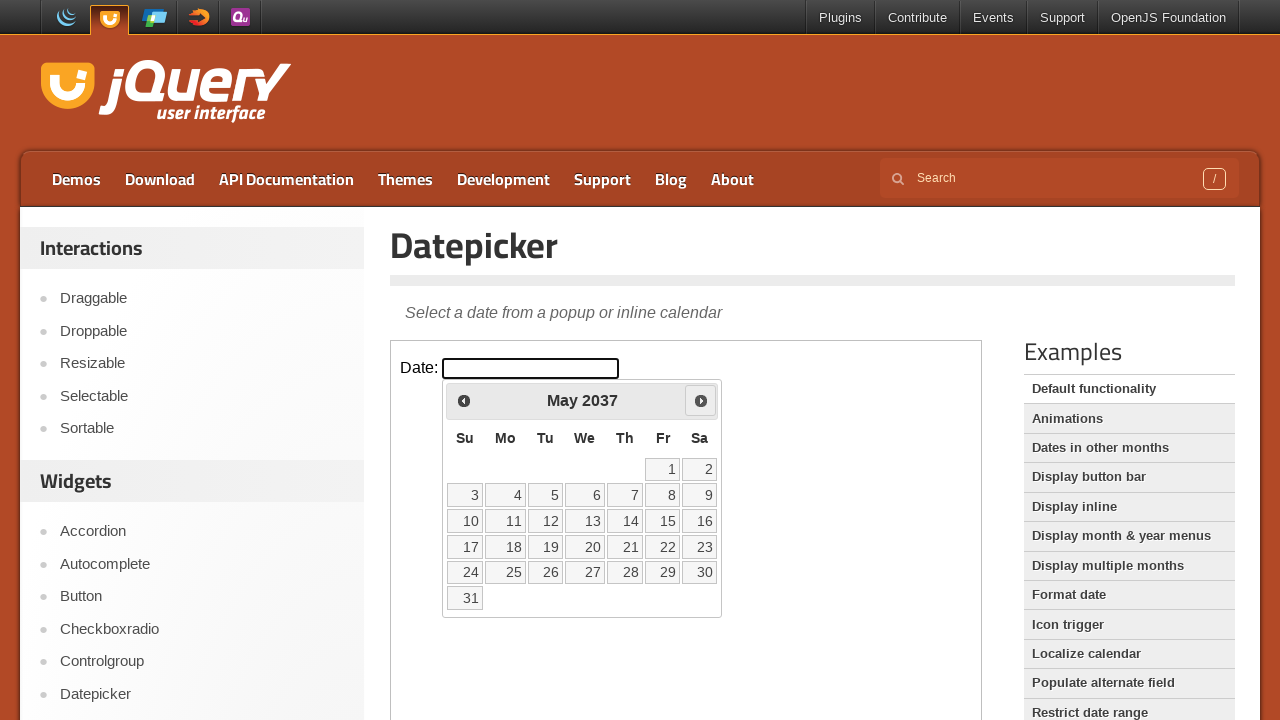

Retrieved current month from calendar: May
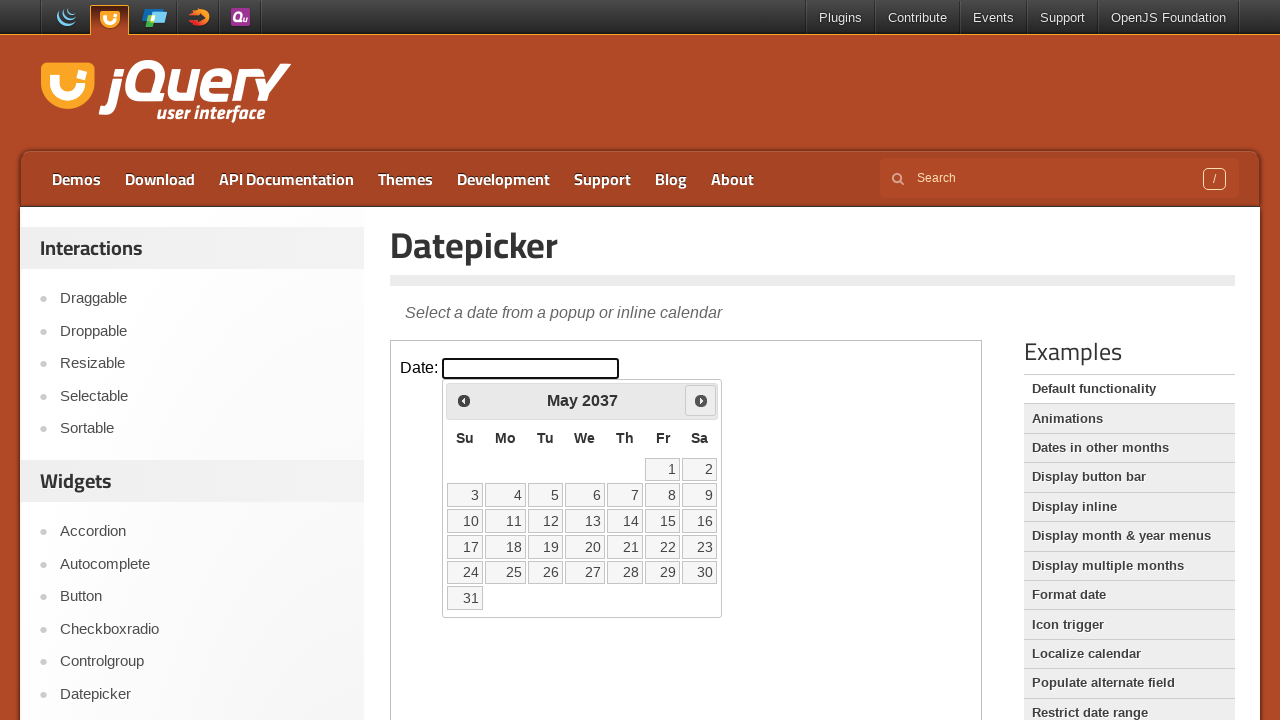

Retrieved current year from calendar: 2037
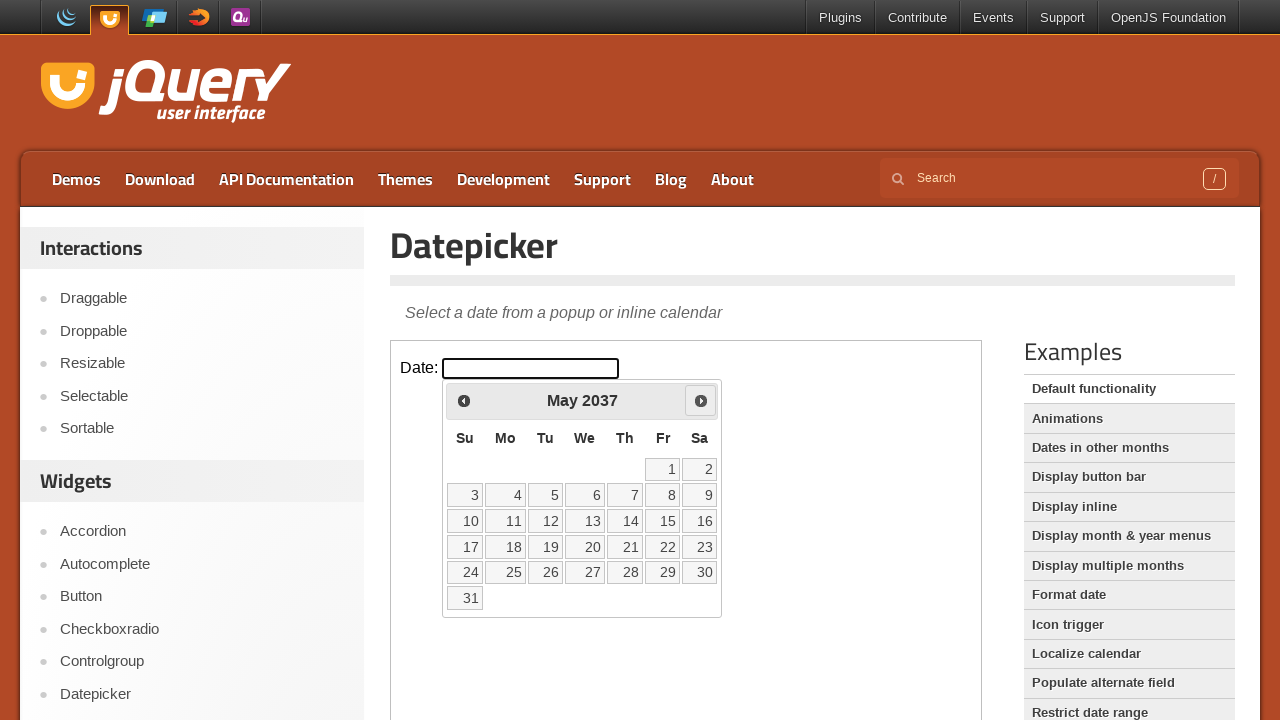

Clicked next month button to navigate from May 2037 at (701, 400) on .demo-frame >> internal:control=enter-frame >> .ui-datepicker-next
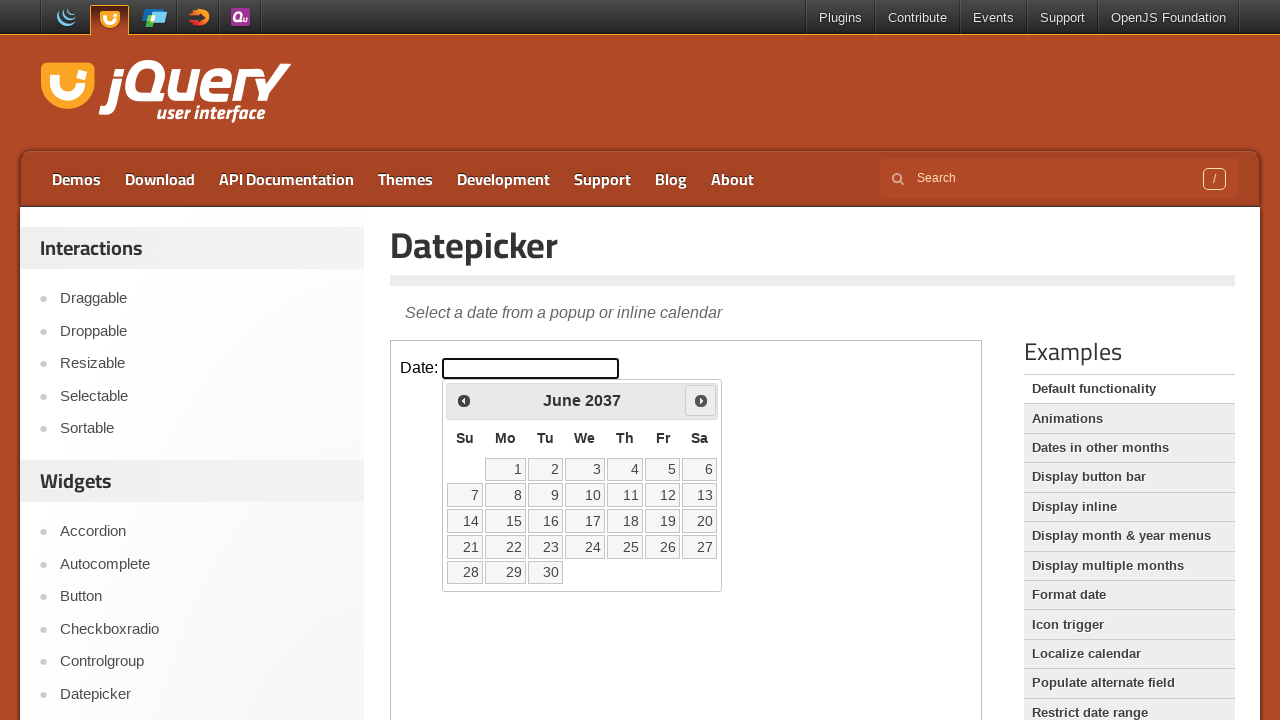

Retrieved current month from calendar: June
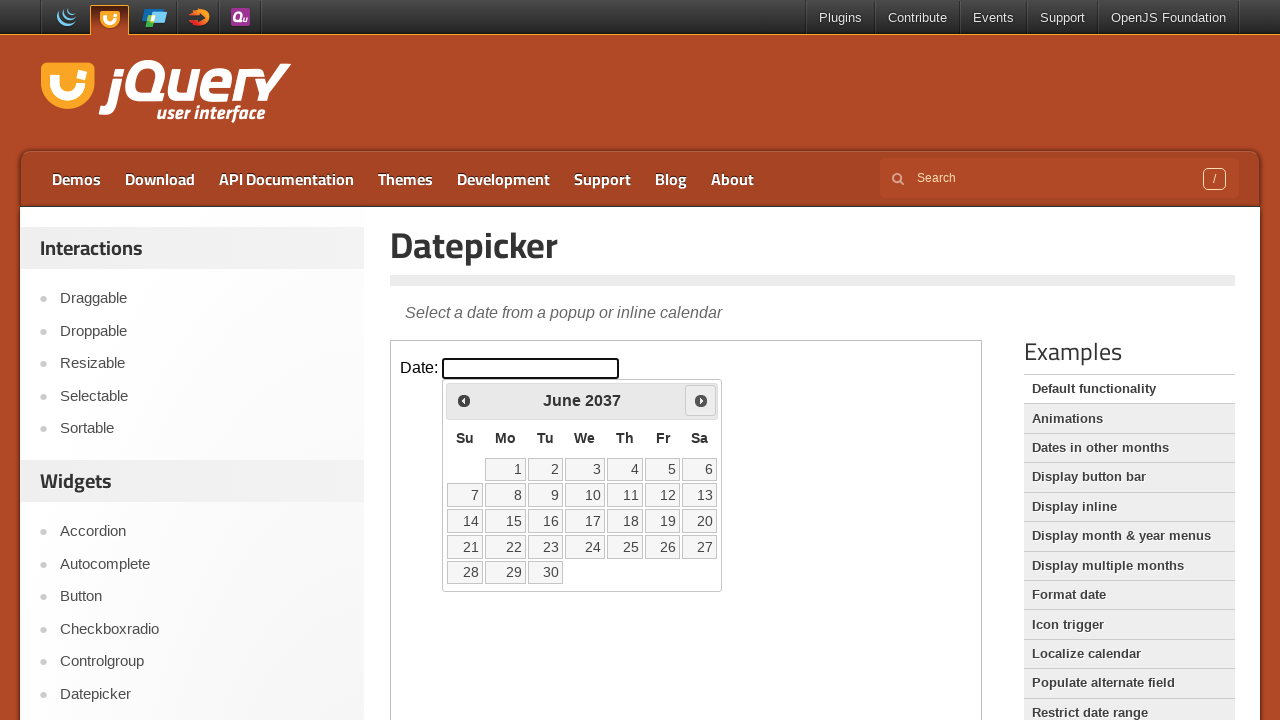

Retrieved current year from calendar: 2037
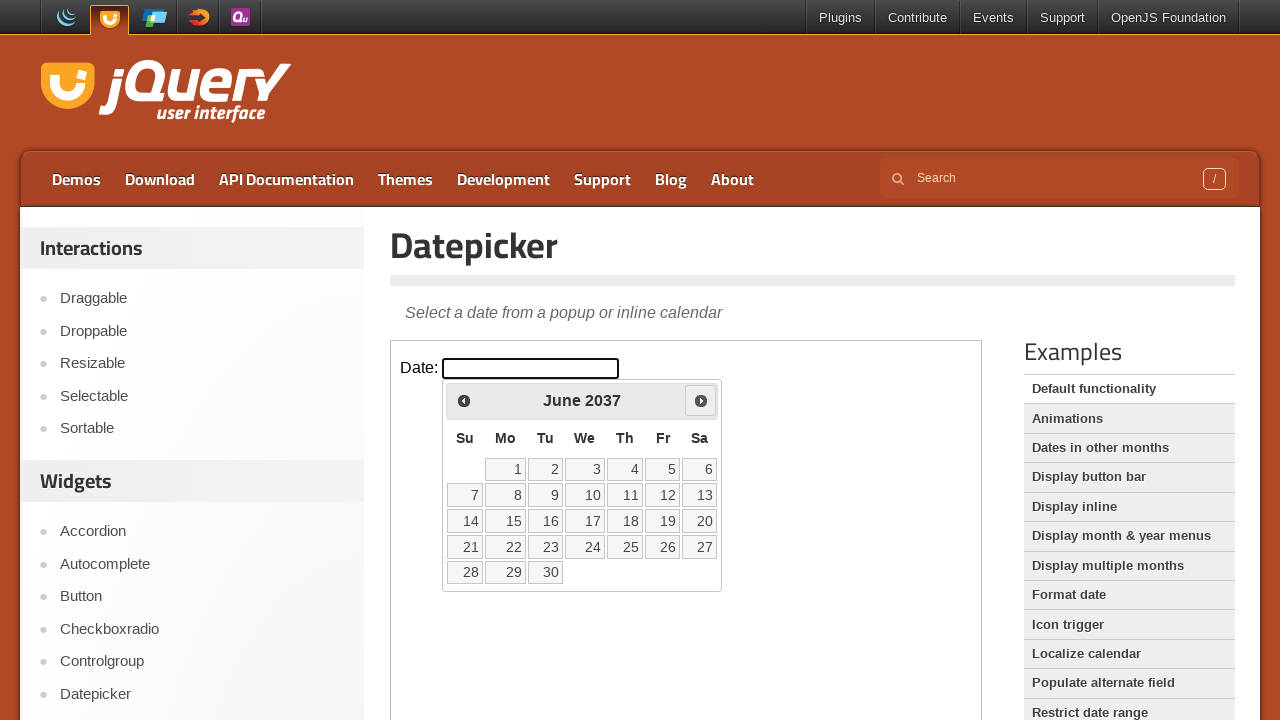

Clicked next month button to navigate from June 2037 at (701, 400) on .demo-frame >> internal:control=enter-frame >> .ui-datepicker-next
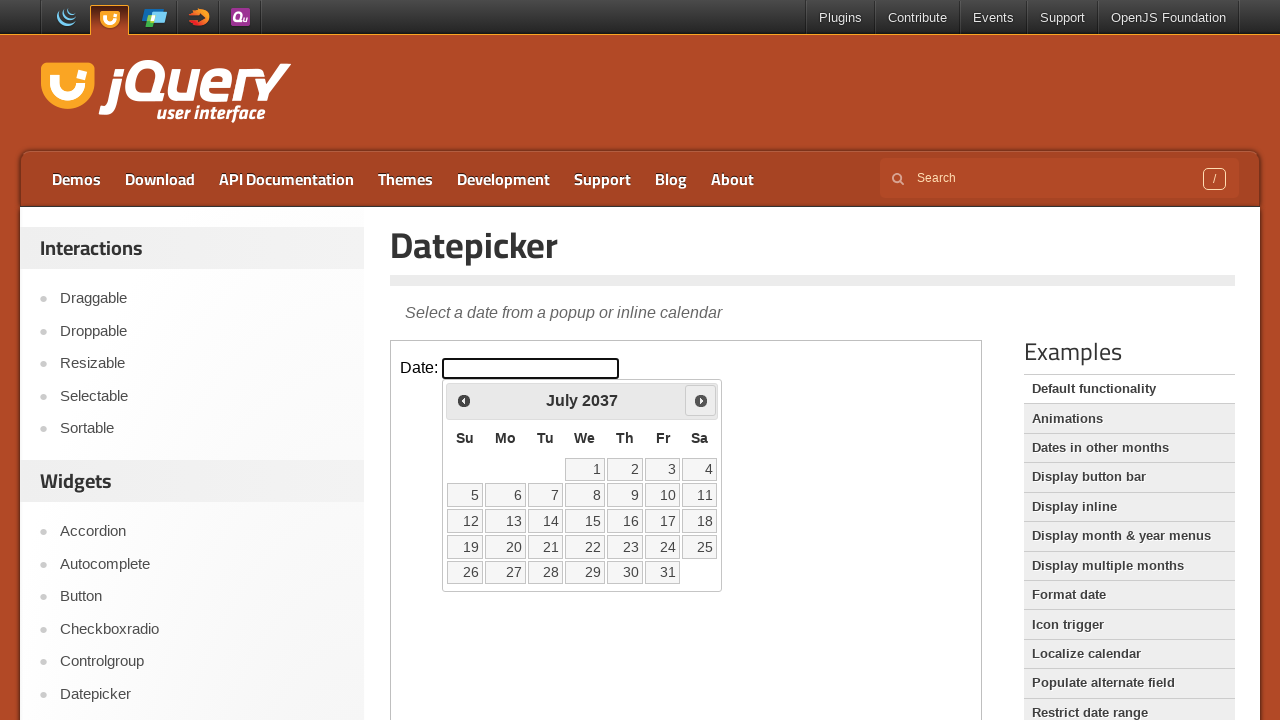

Retrieved current month from calendar: July
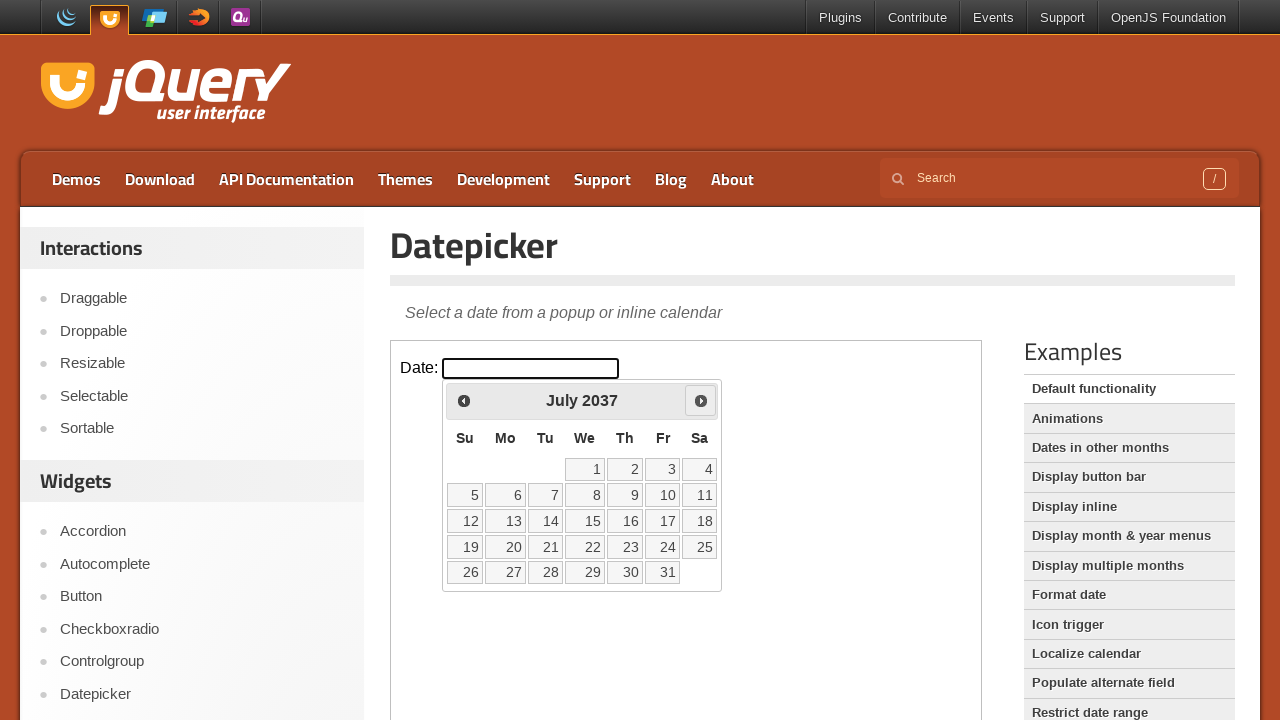

Retrieved current year from calendar: 2037
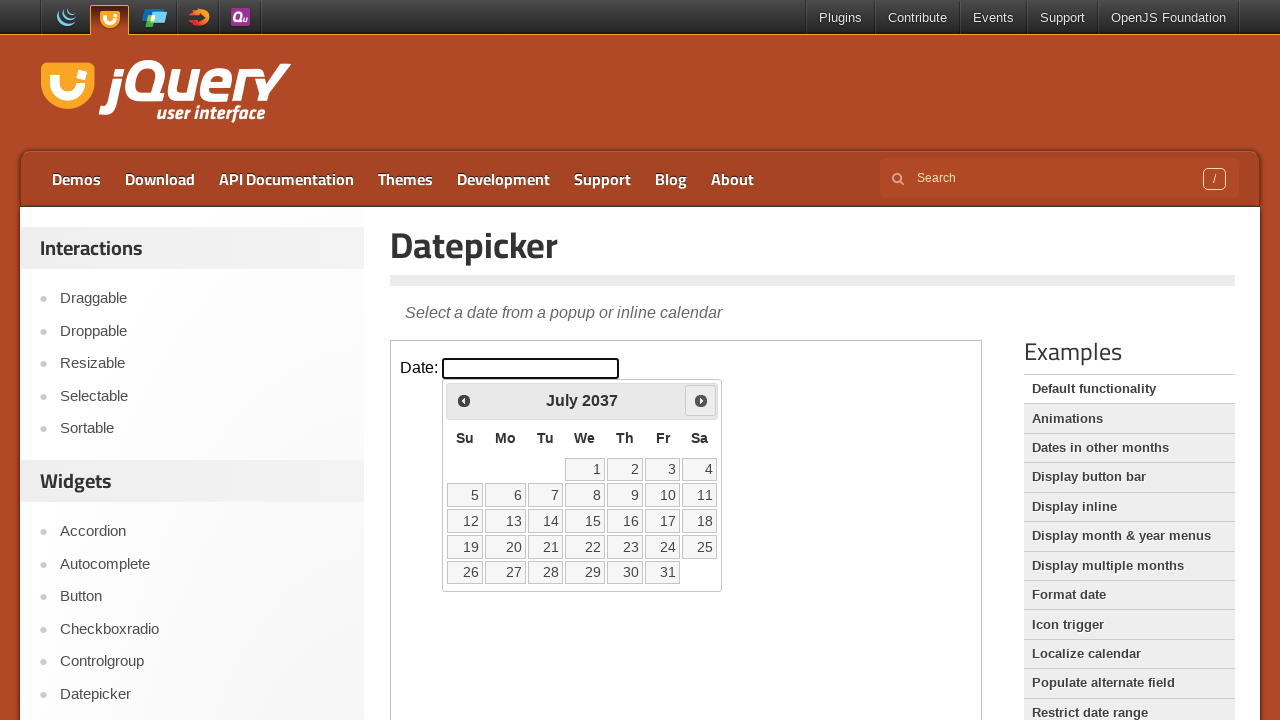

Clicked next month button to navigate from July 2037 at (701, 400) on .demo-frame >> internal:control=enter-frame >> .ui-datepicker-next
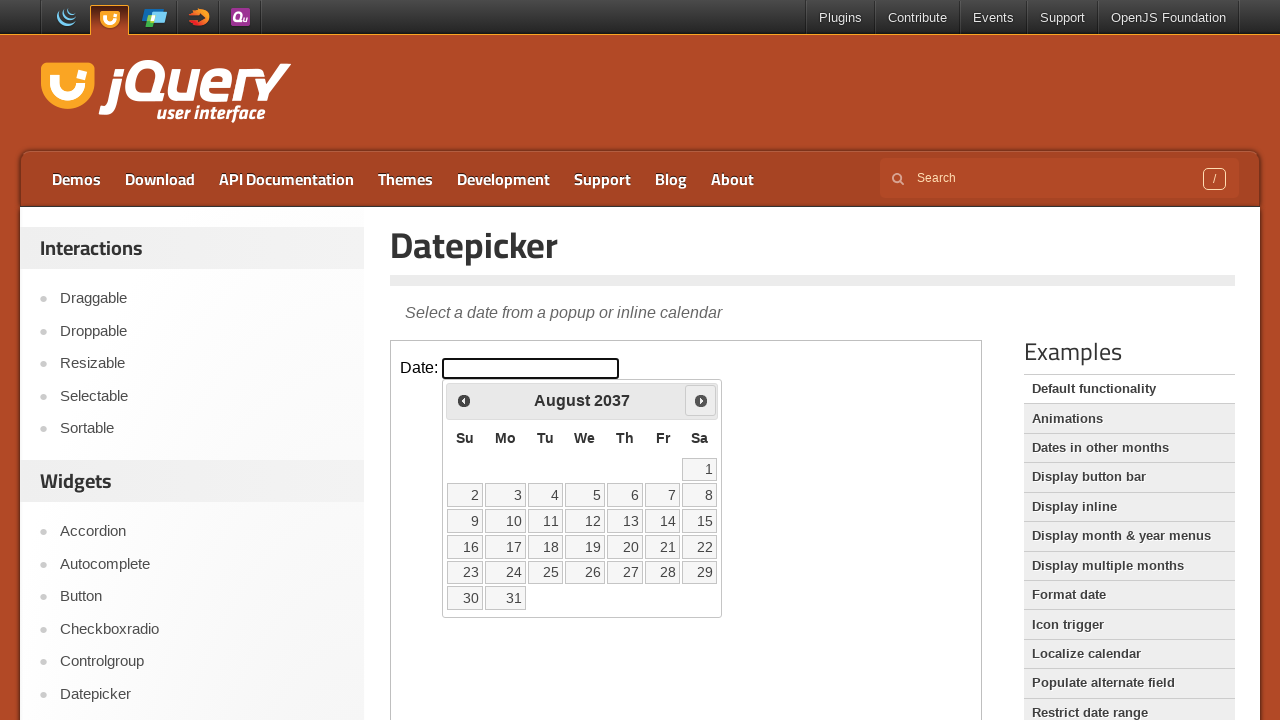

Retrieved current month from calendar: August
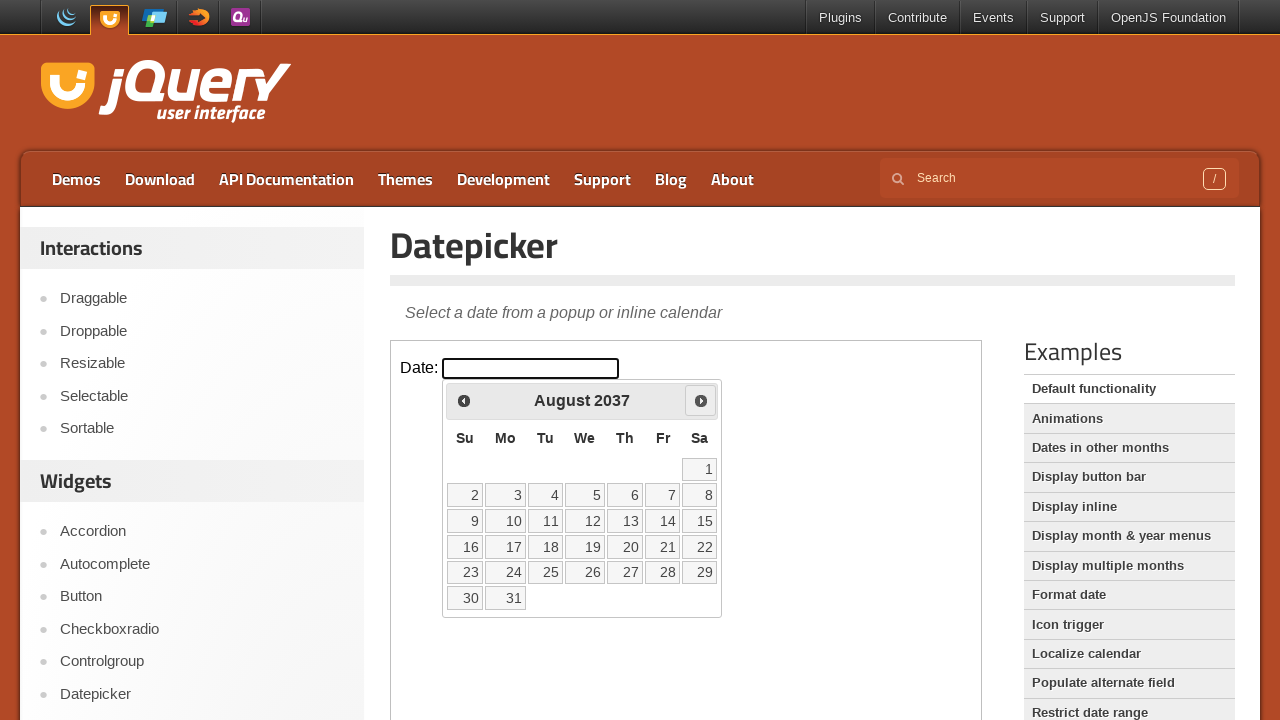

Retrieved current year from calendar: 2037
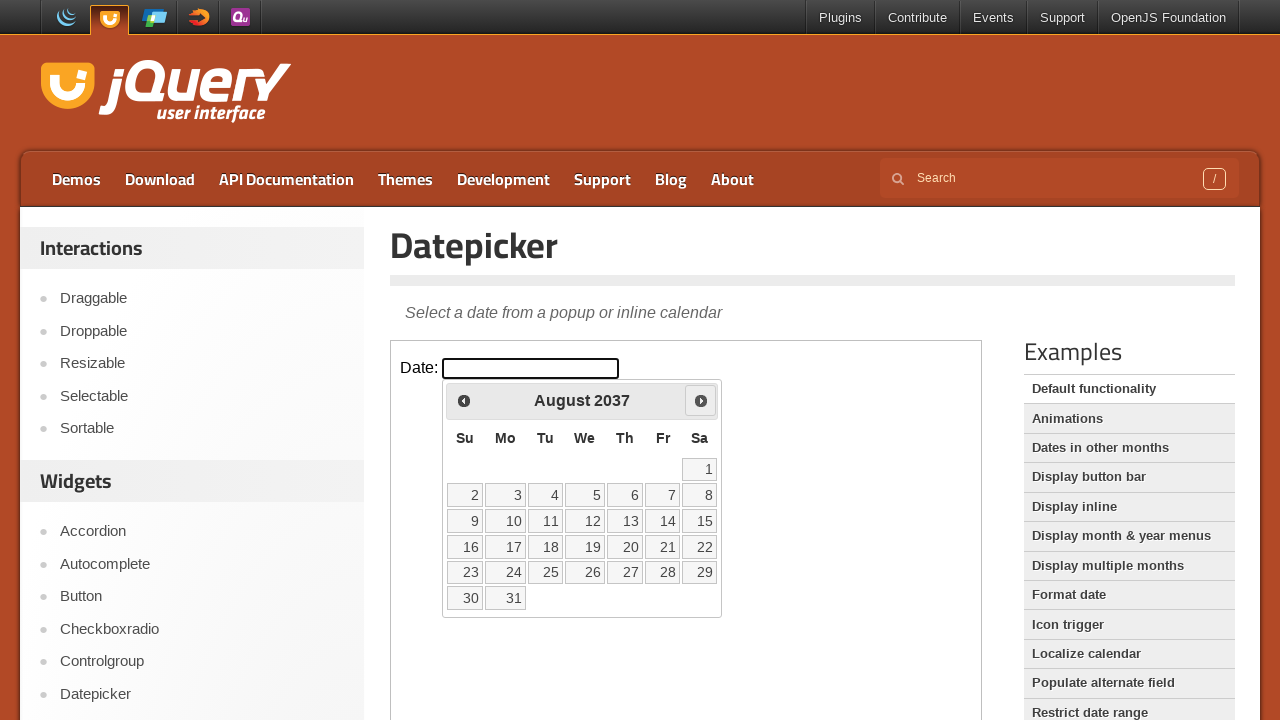

Clicked next month button to navigate from August 2037 at (701, 400) on .demo-frame >> internal:control=enter-frame >> .ui-datepicker-next
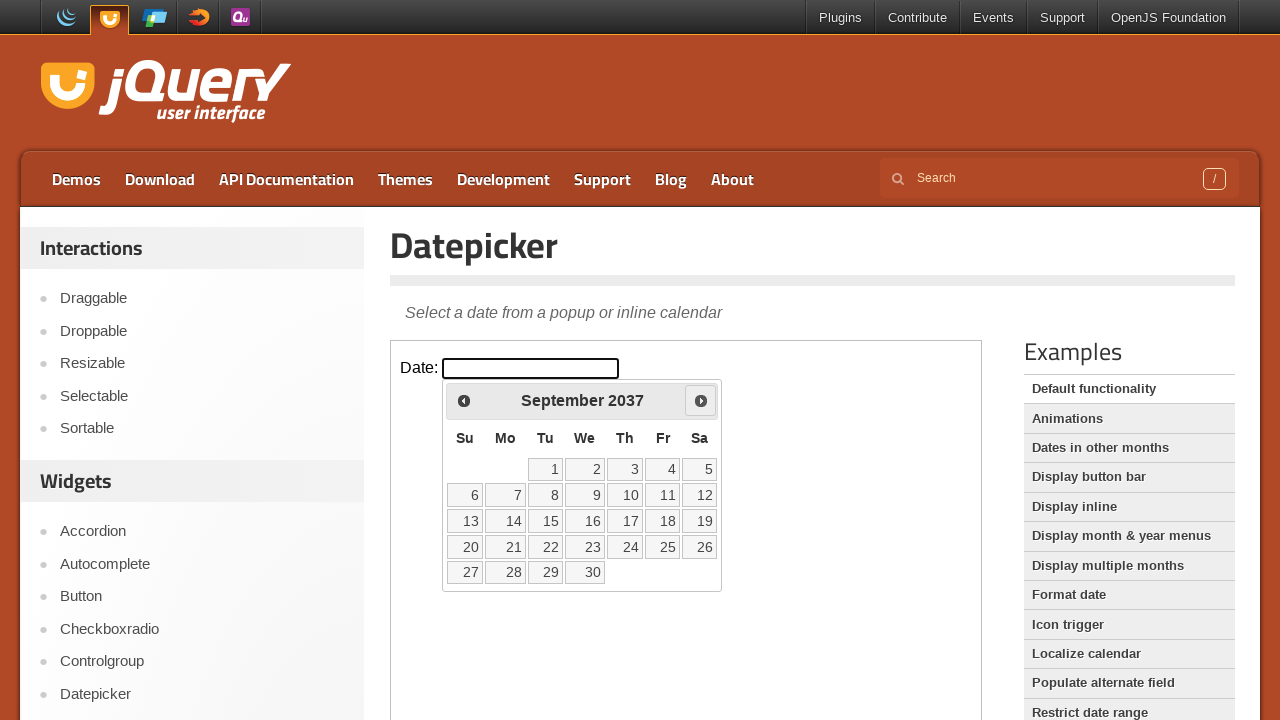

Retrieved current month from calendar: September
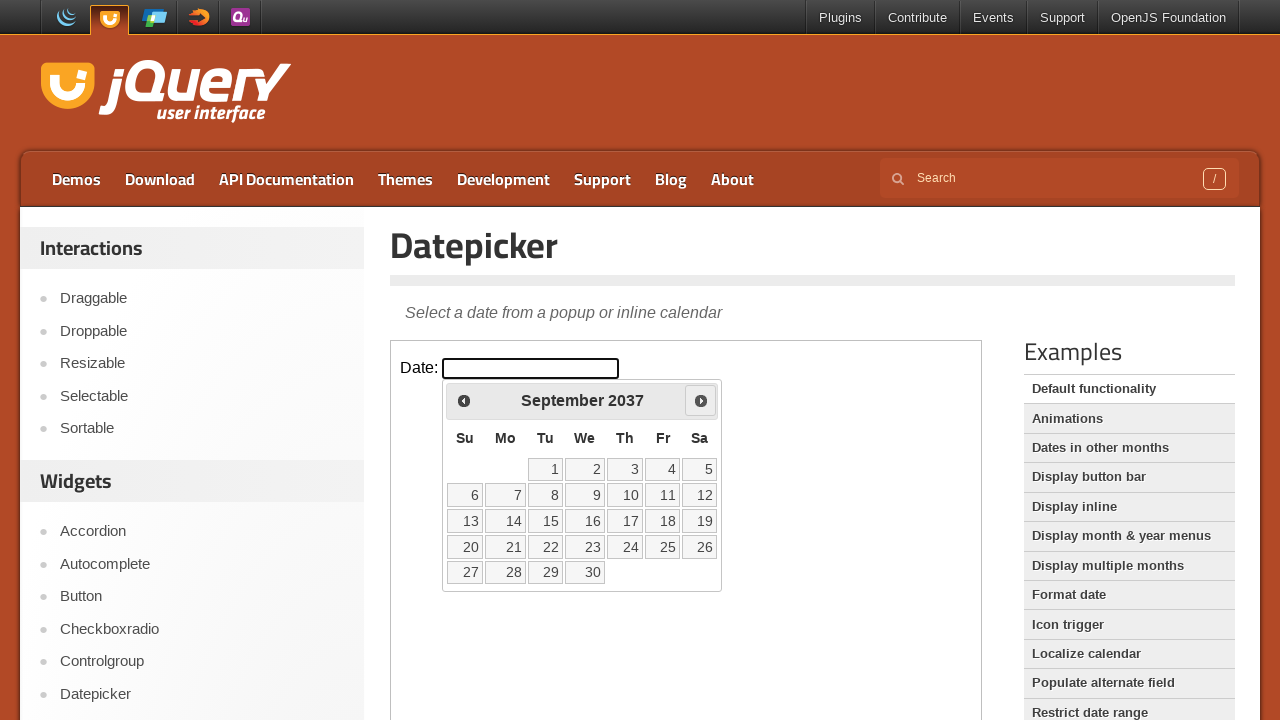

Retrieved current year from calendar: 2037
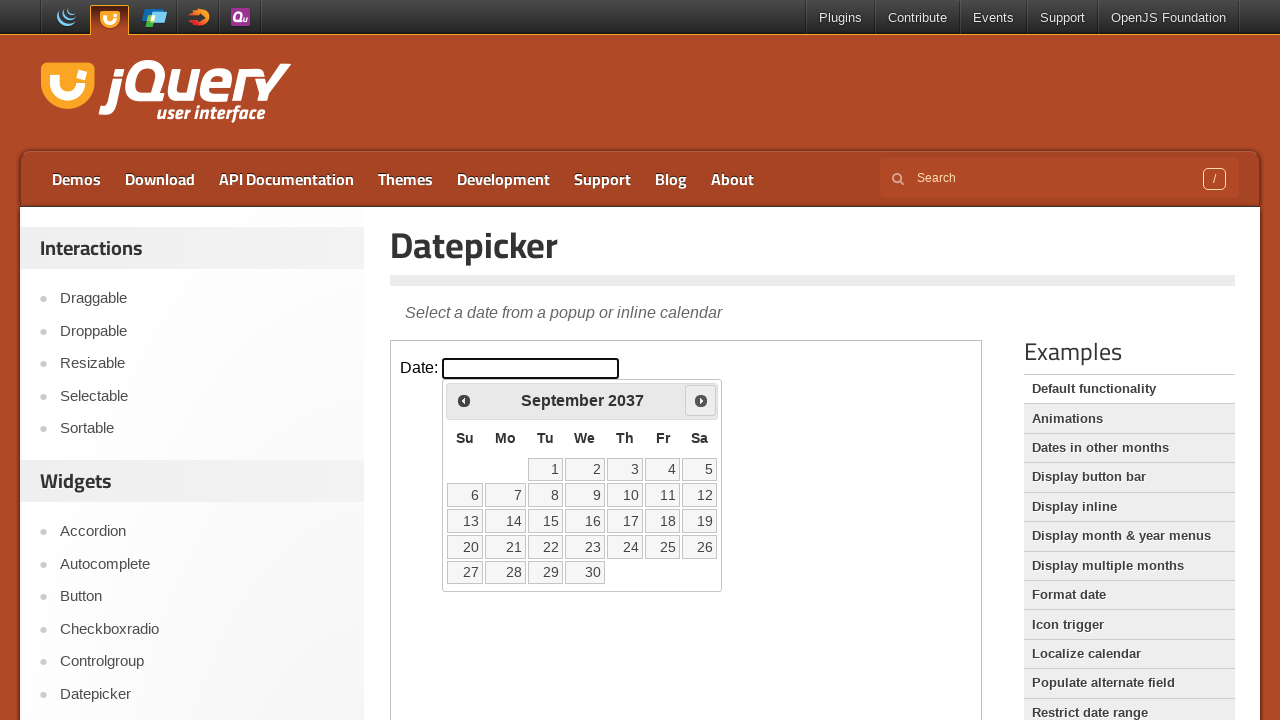

Clicked next month button to navigate from September 2037 at (701, 400) on .demo-frame >> internal:control=enter-frame >> .ui-datepicker-next
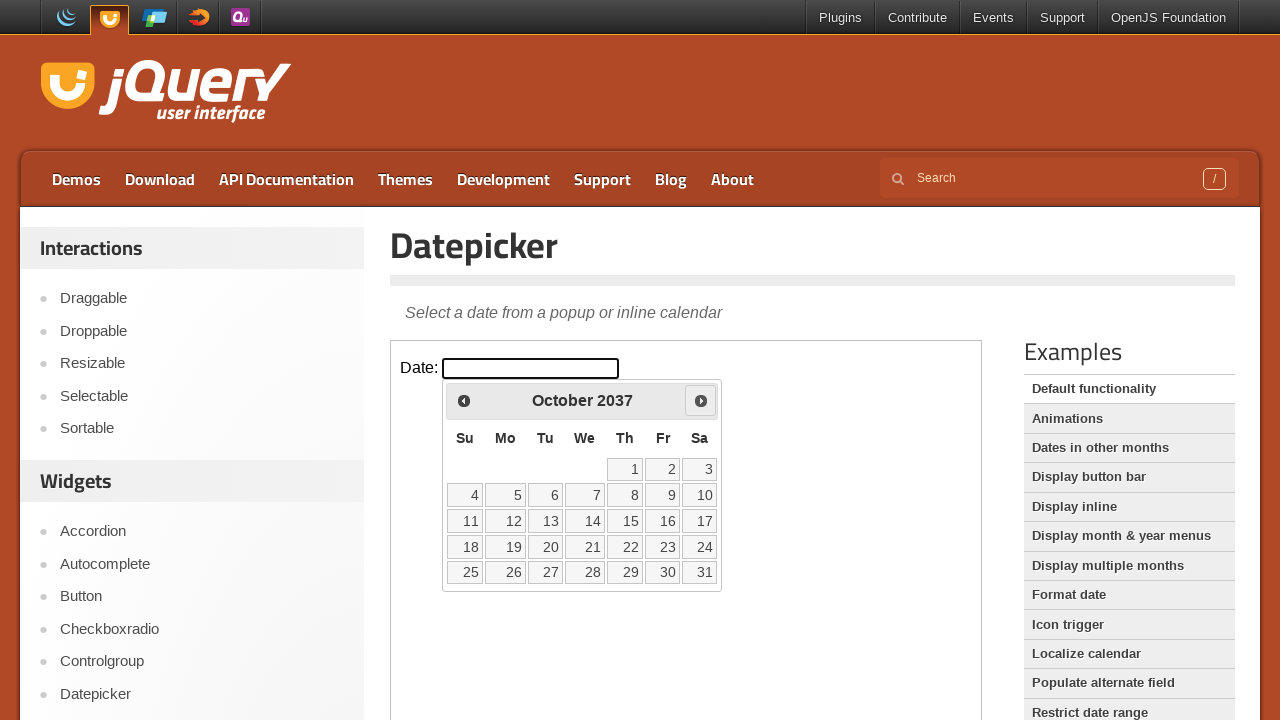

Retrieved current month from calendar: October
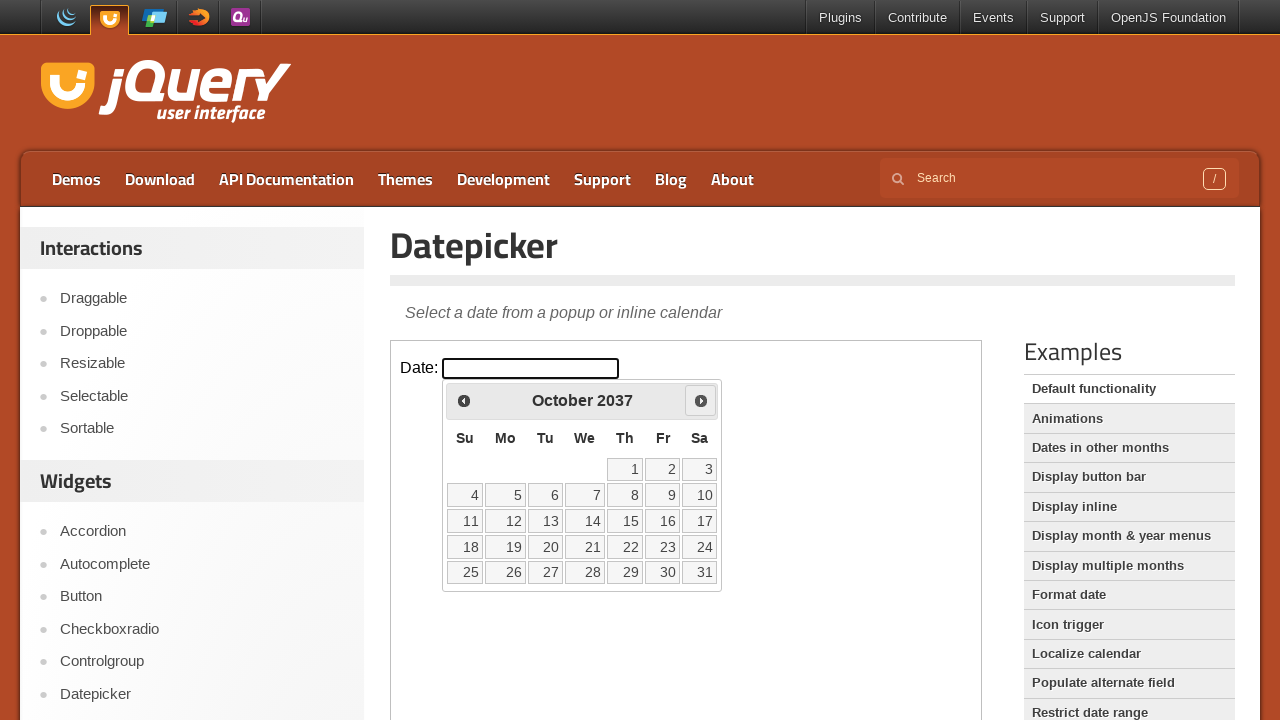

Retrieved current year from calendar: 2037
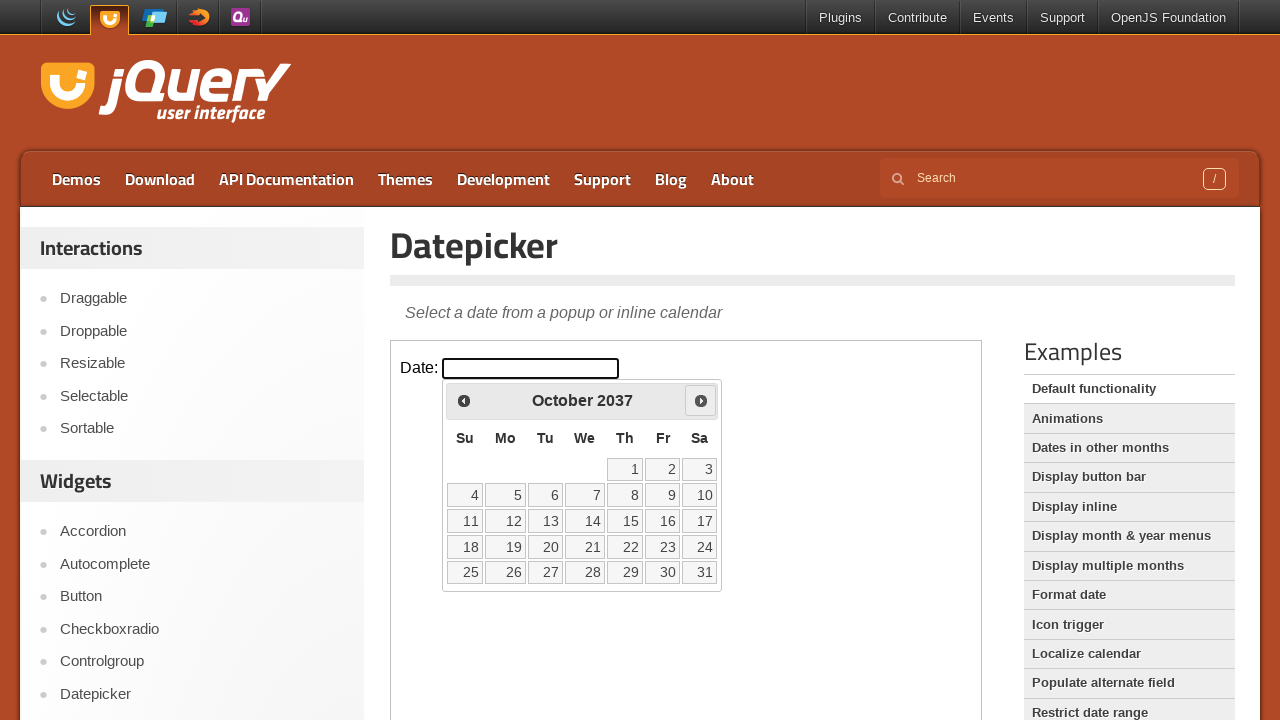

Clicked next month button to navigate from October 2037 at (701, 400) on .demo-frame >> internal:control=enter-frame >> .ui-datepicker-next
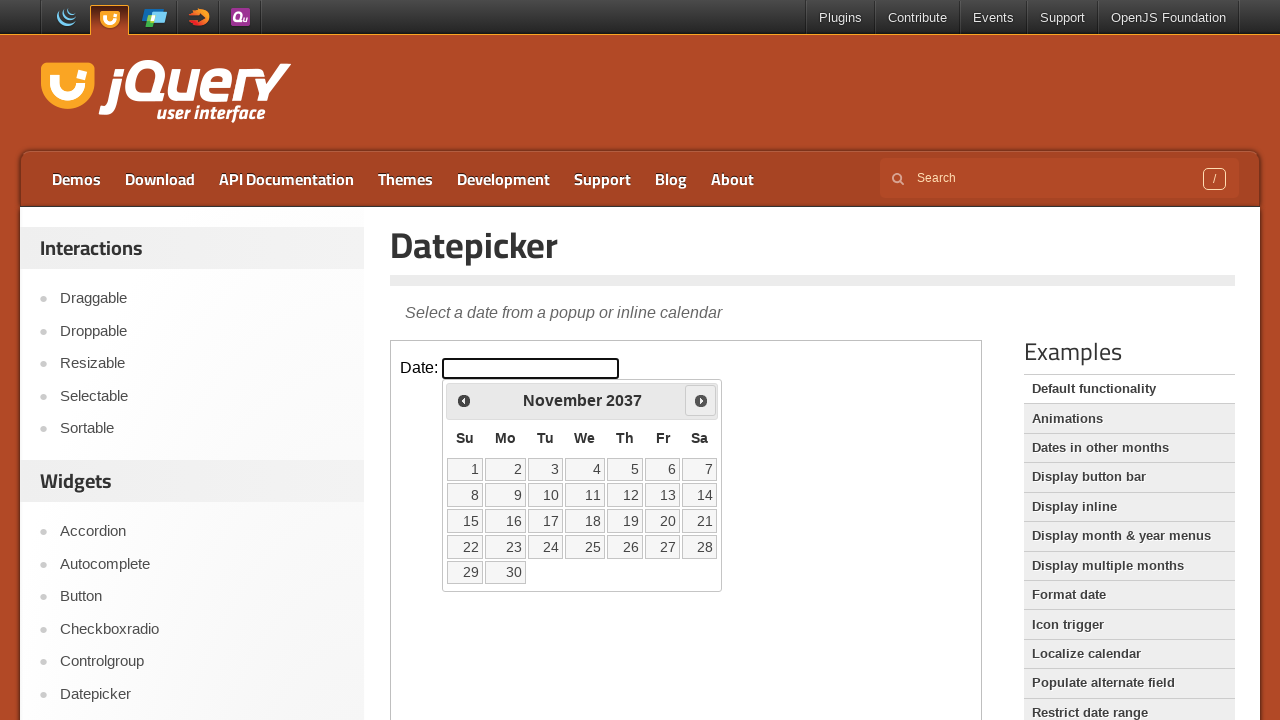

Retrieved current month from calendar: November
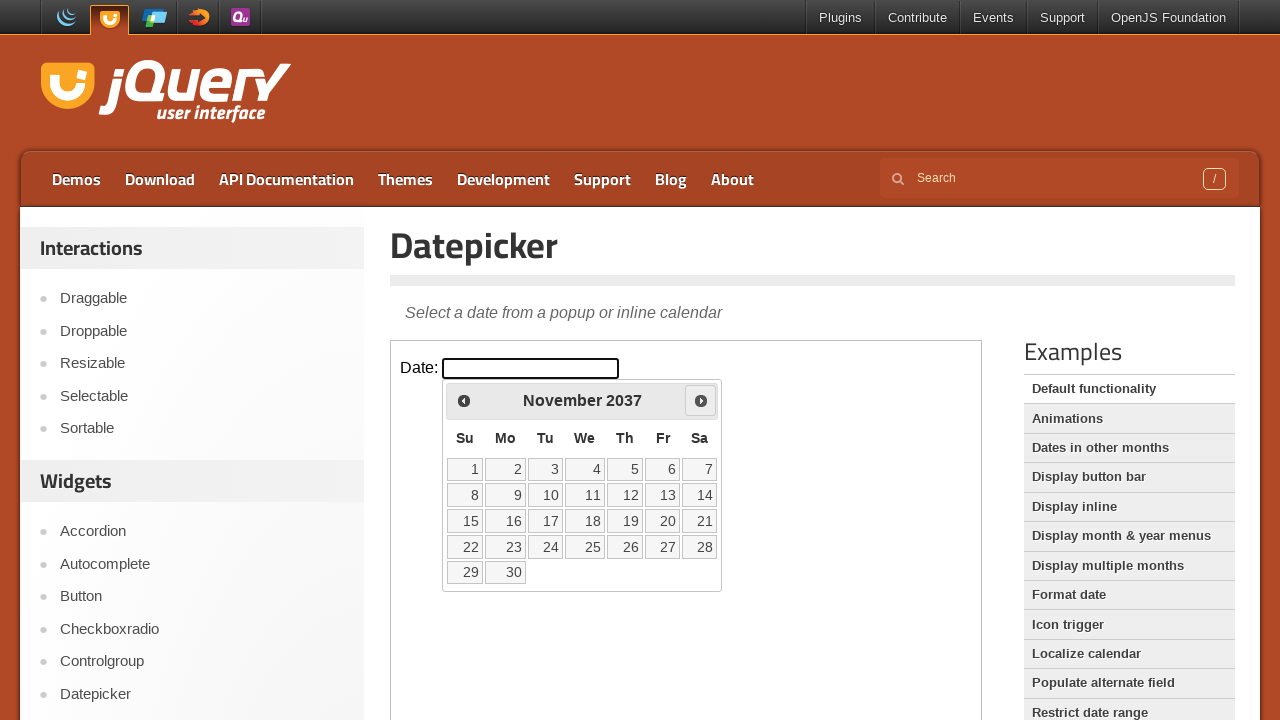

Retrieved current year from calendar: 2037
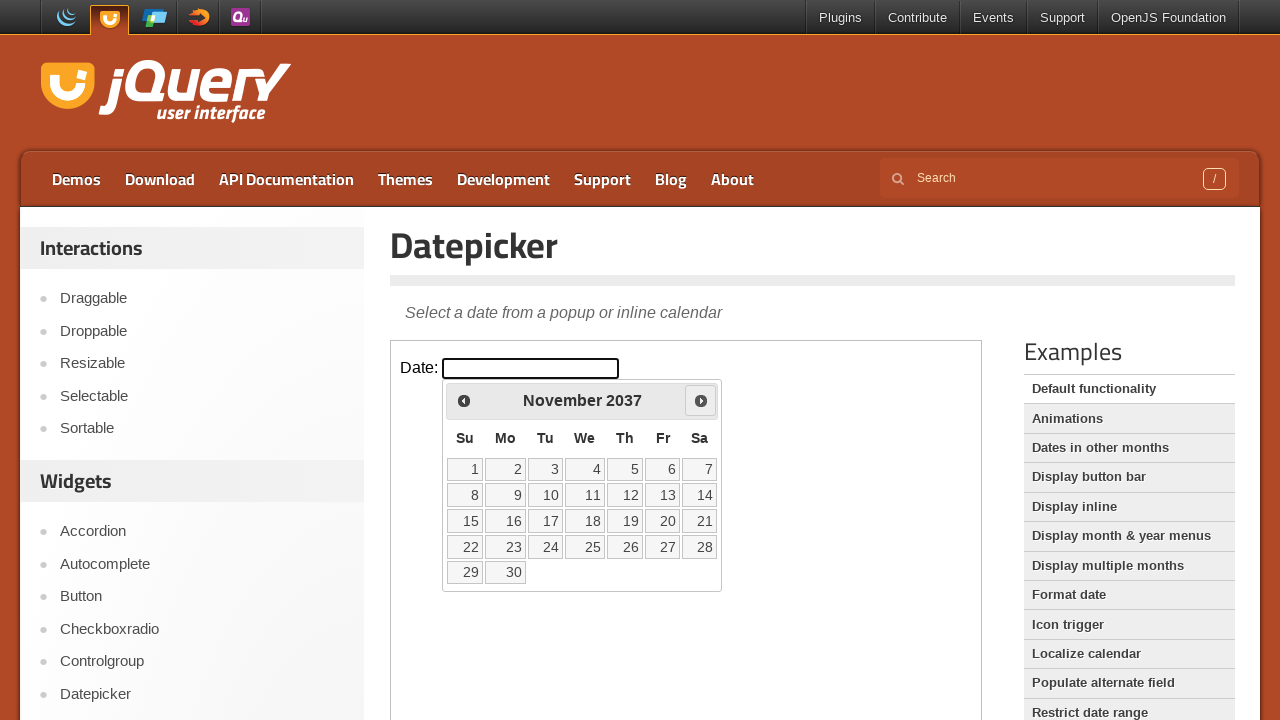

Clicked next month button to navigate from November 2037 at (701, 400) on .demo-frame >> internal:control=enter-frame >> .ui-datepicker-next
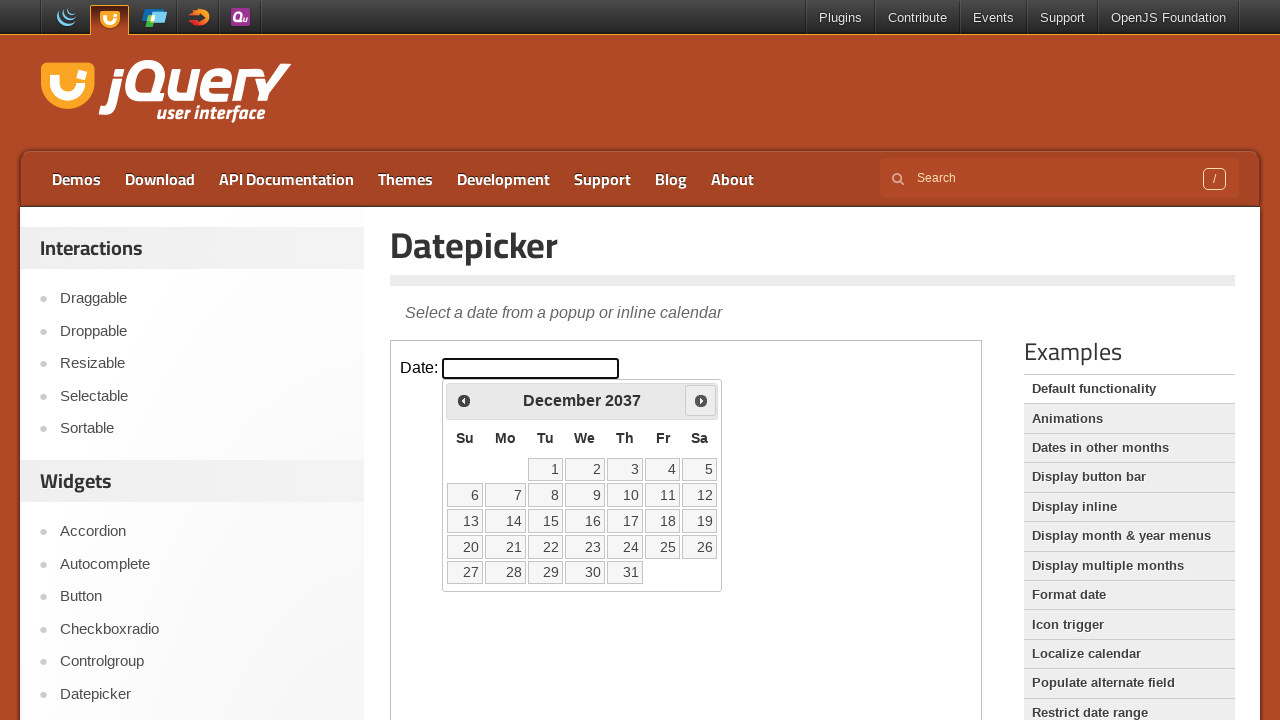

Retrieved current month from calendar: December
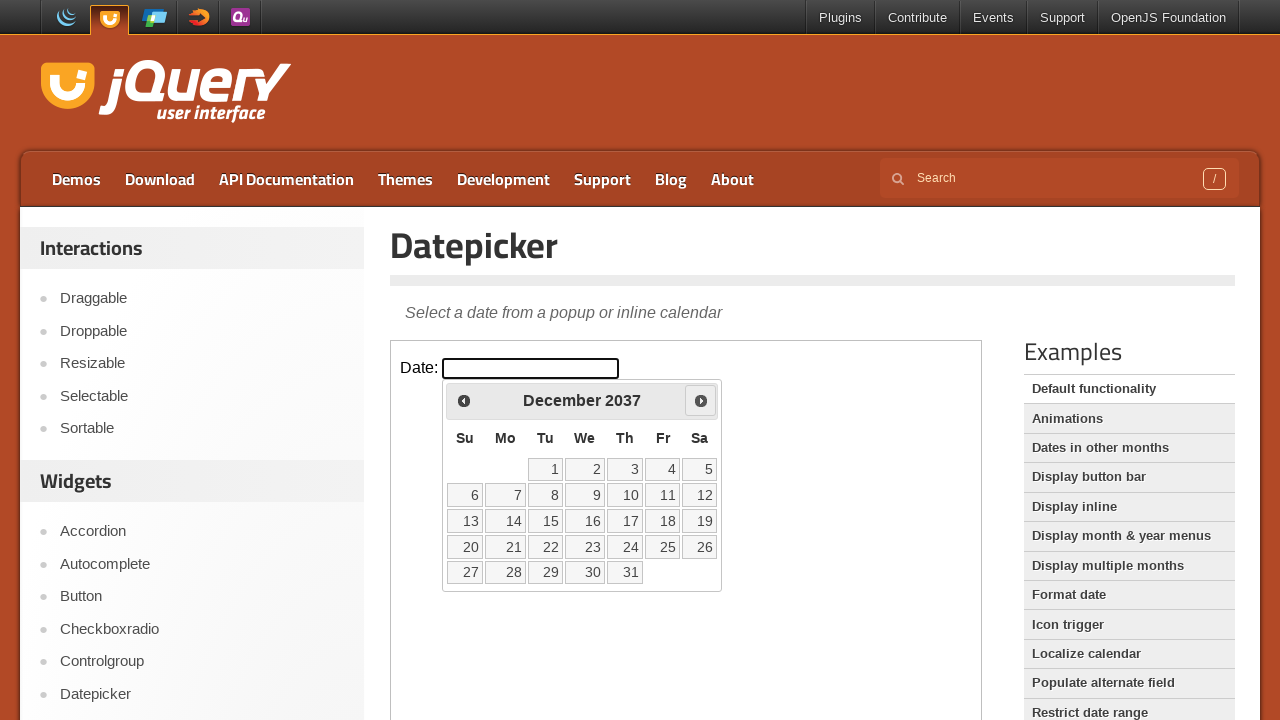

Retrieved current year from calendar: 2037
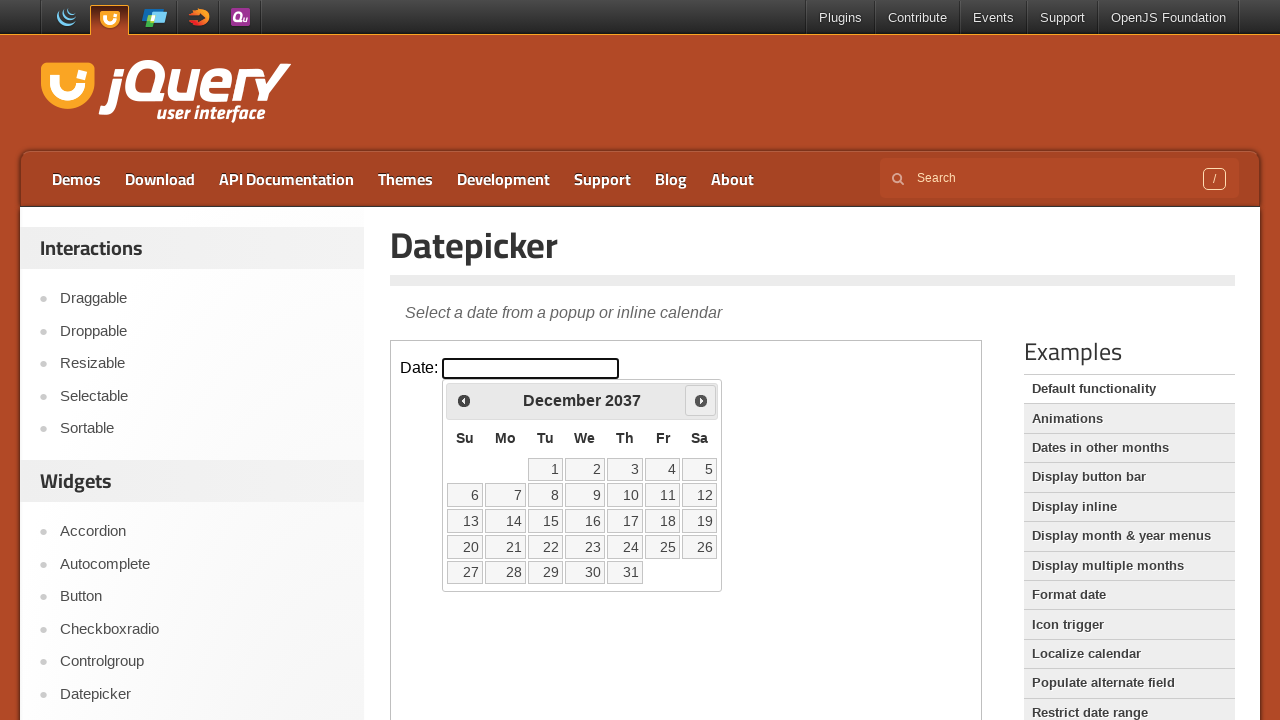

Clicked next month button to navigate from December 2037 at (701, 400) on .demo-frame >> internal:control=enter-frame >> .ui-datepicker-next
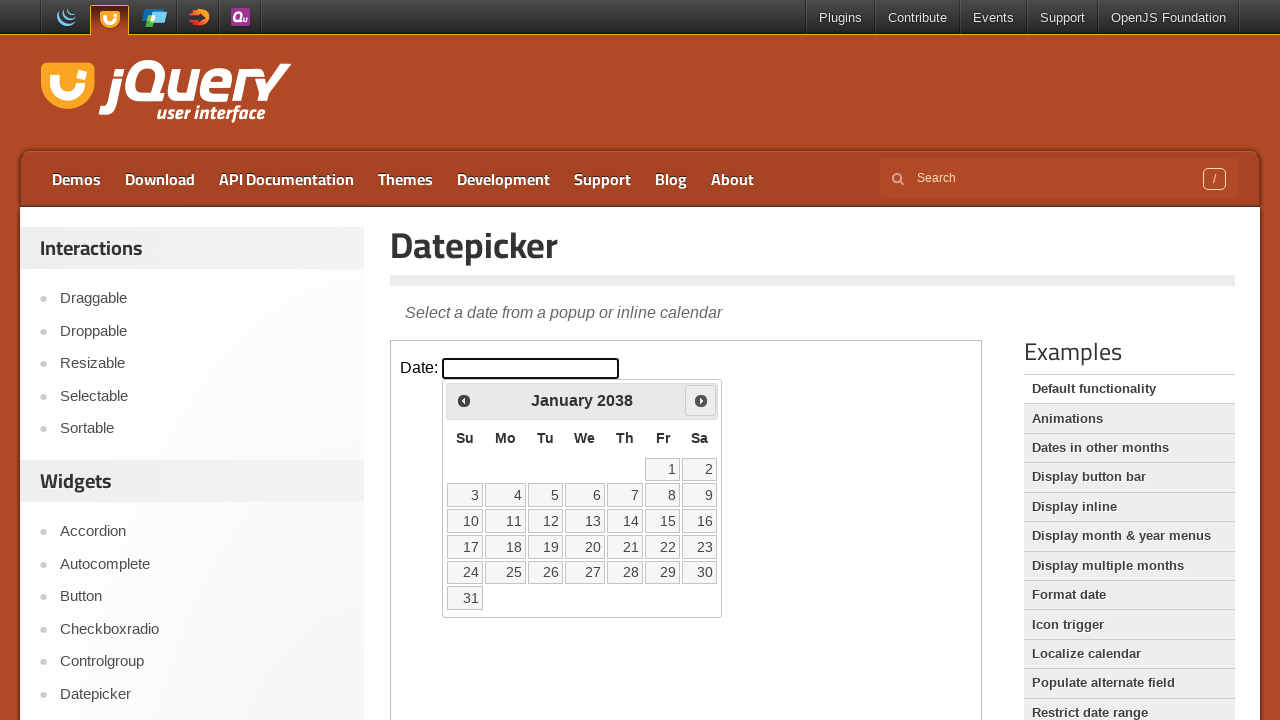

Retrieved current month from calendar: January
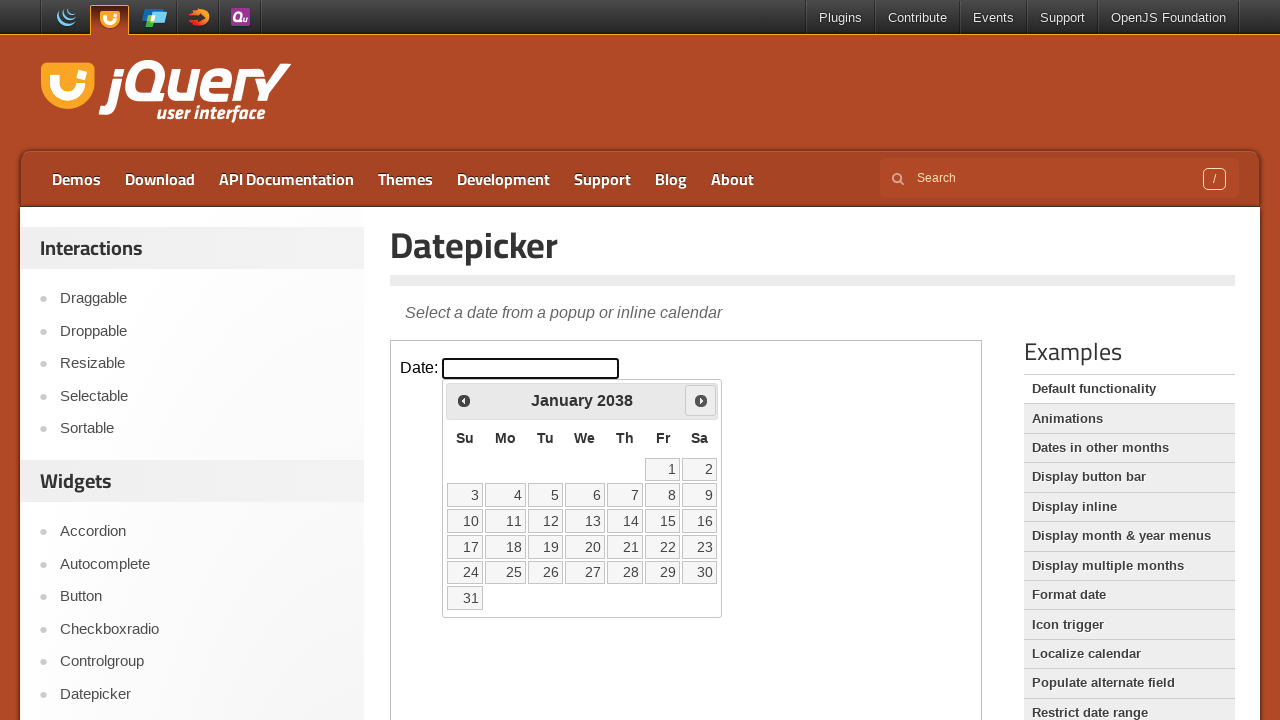

Retrieved current year from calendar: 2038
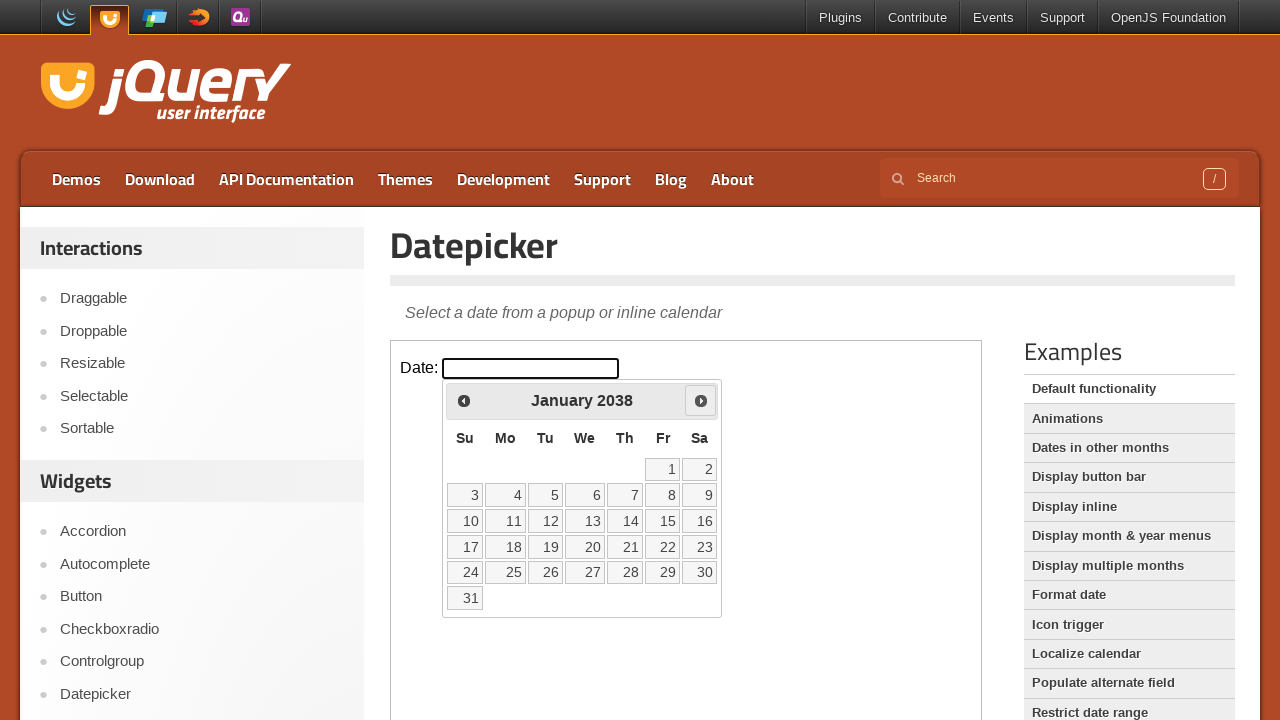

Clicked next month button to navigate from January 2038 at (701, 400) on .demo-frame >> internal:control=enter-frame >> .ui-datepicker-next
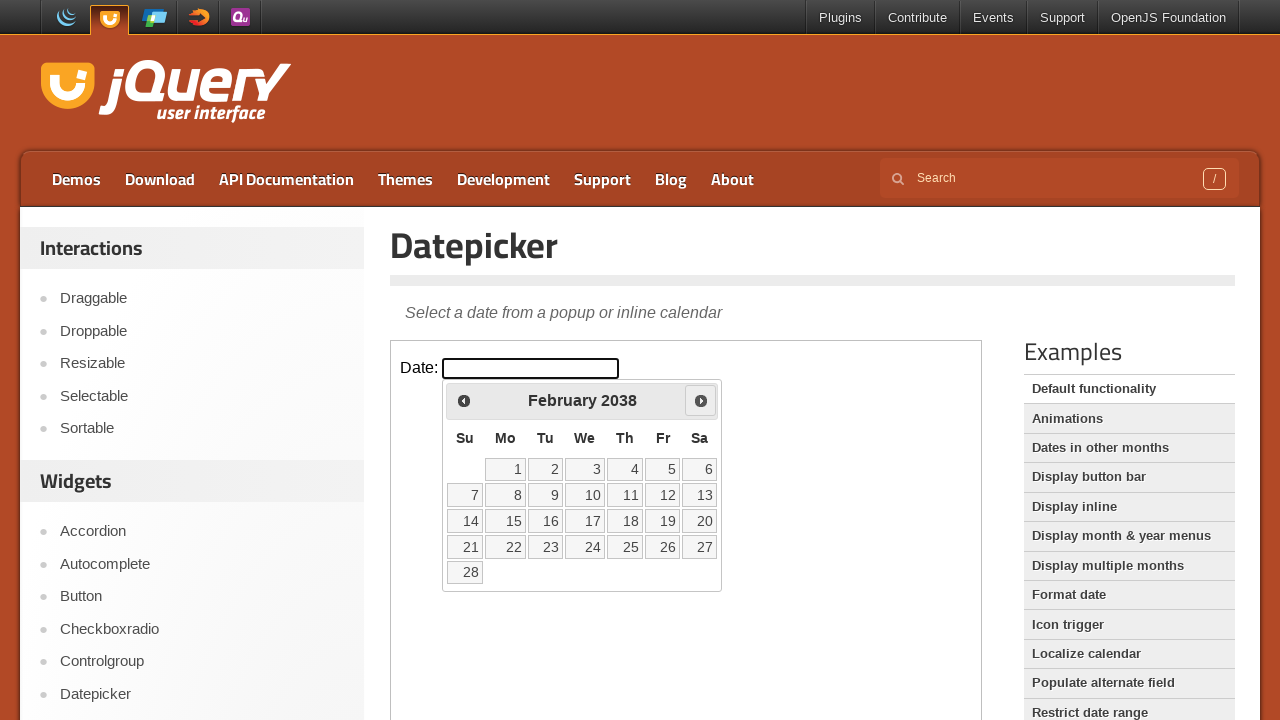

Retrieved current month from calendar: February
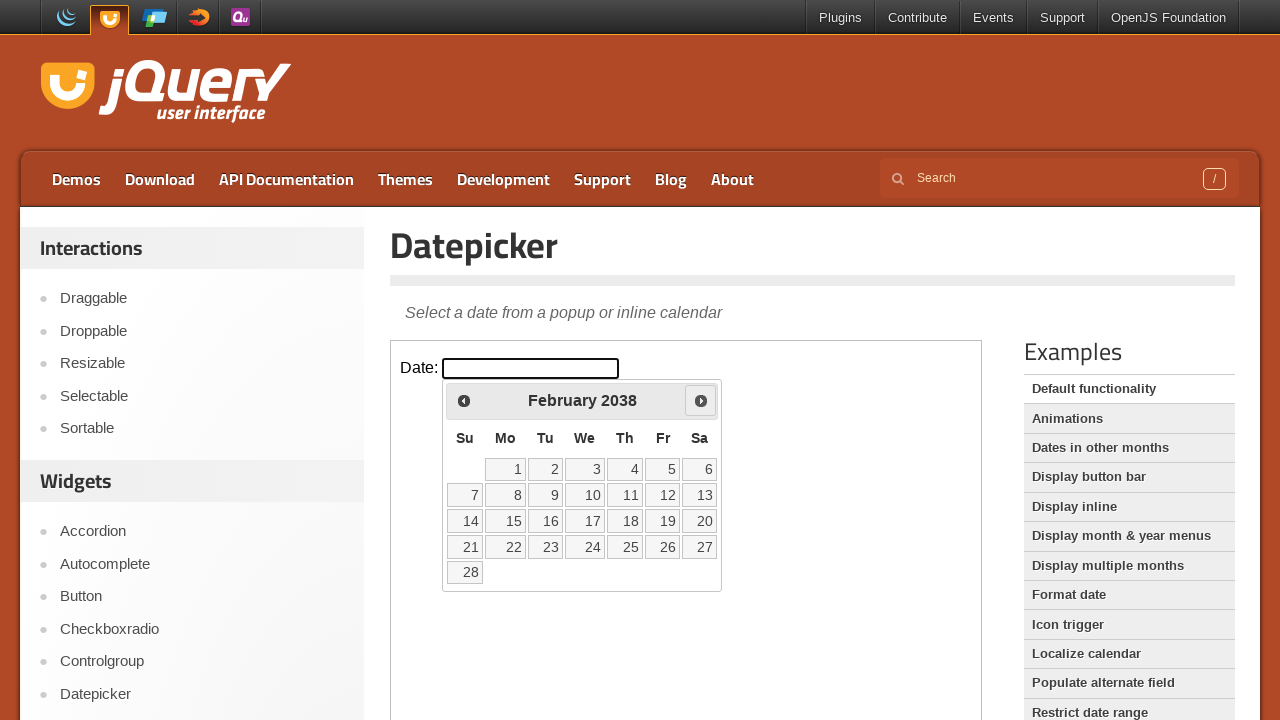

Retrieved current year from calendar: 2038
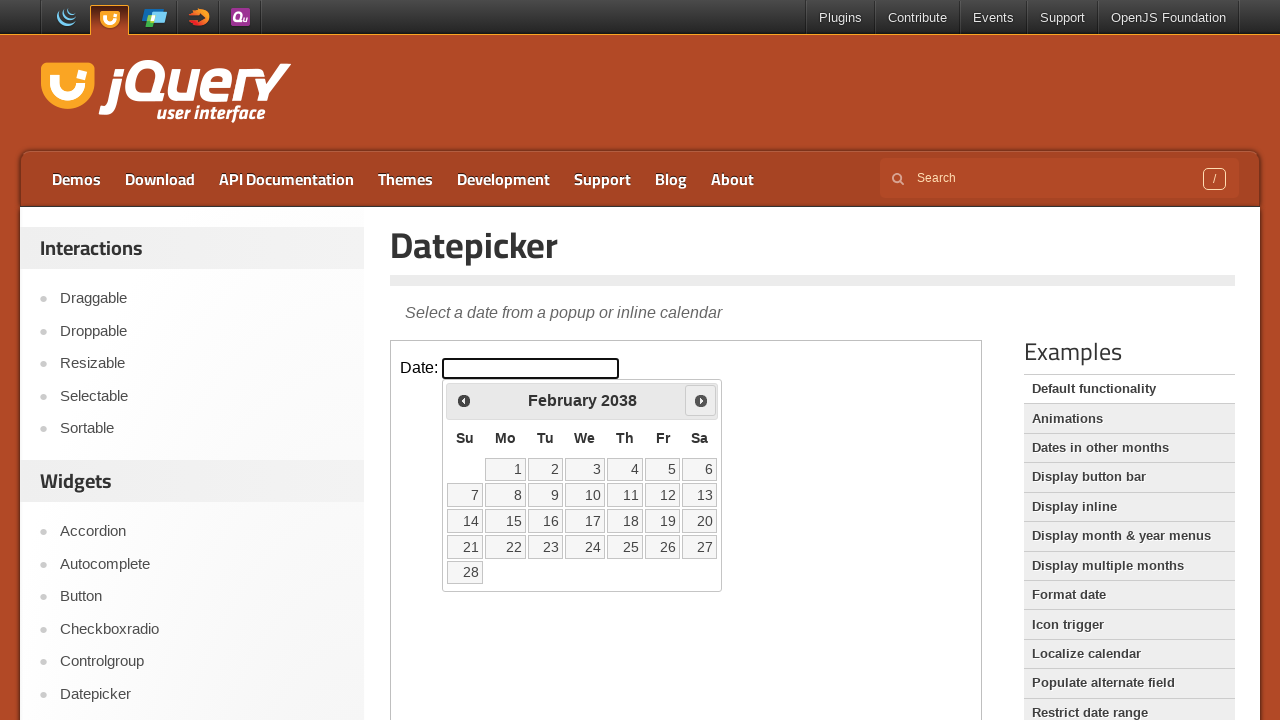

Clicked next month button to navigate from February 2038 at (701, 400) on .demo-frame >> internal:control=enter-frame >> .ui-datepicker-next
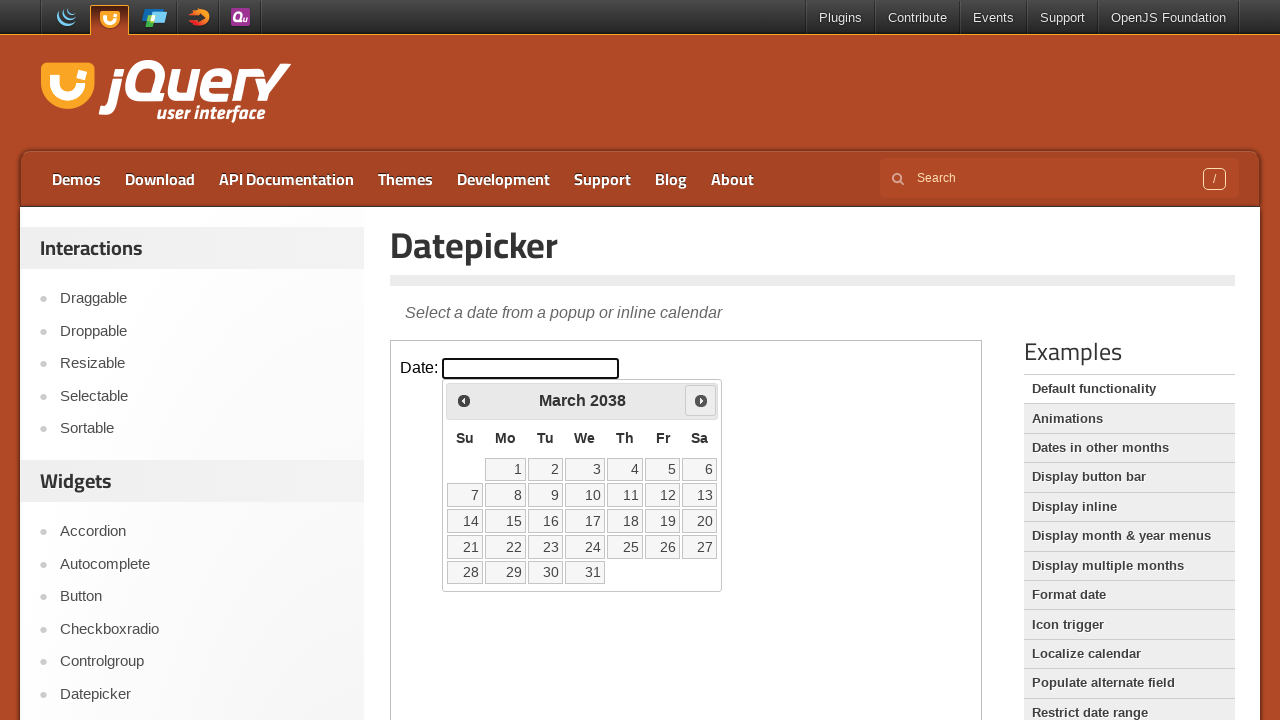

Retrieved current month from calendar: March
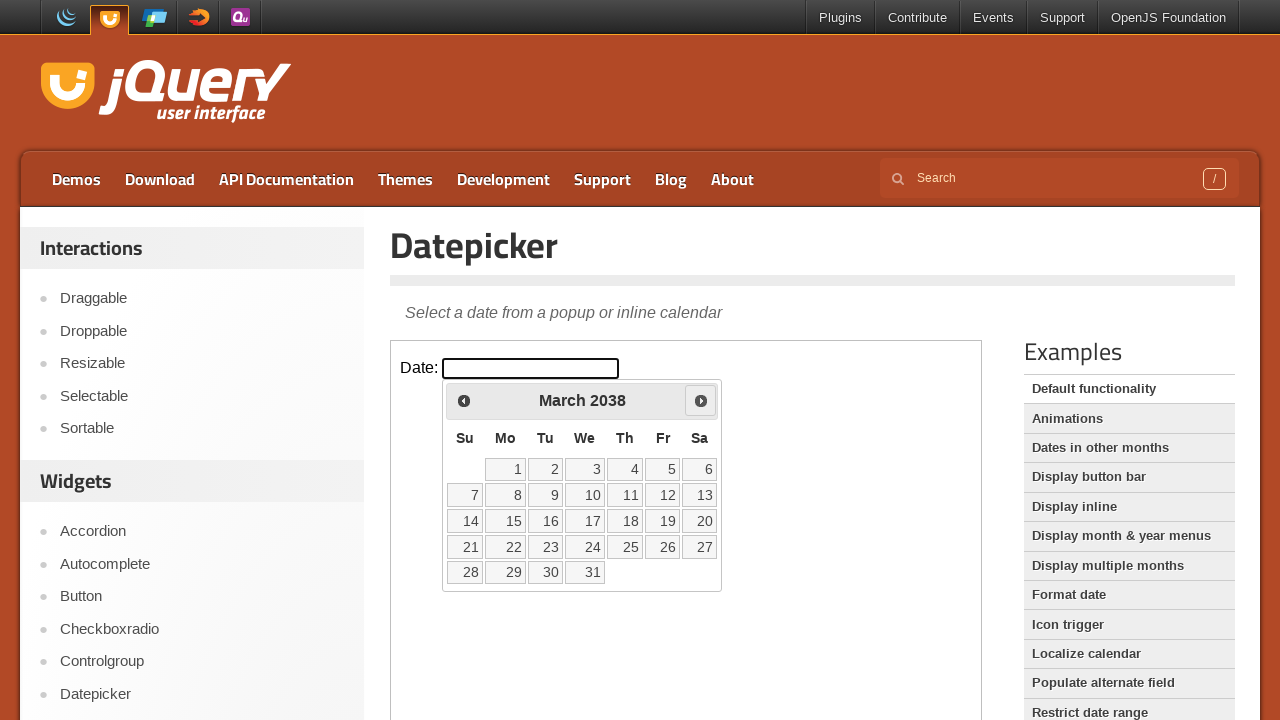

Retrieved current year from calendar: 2038
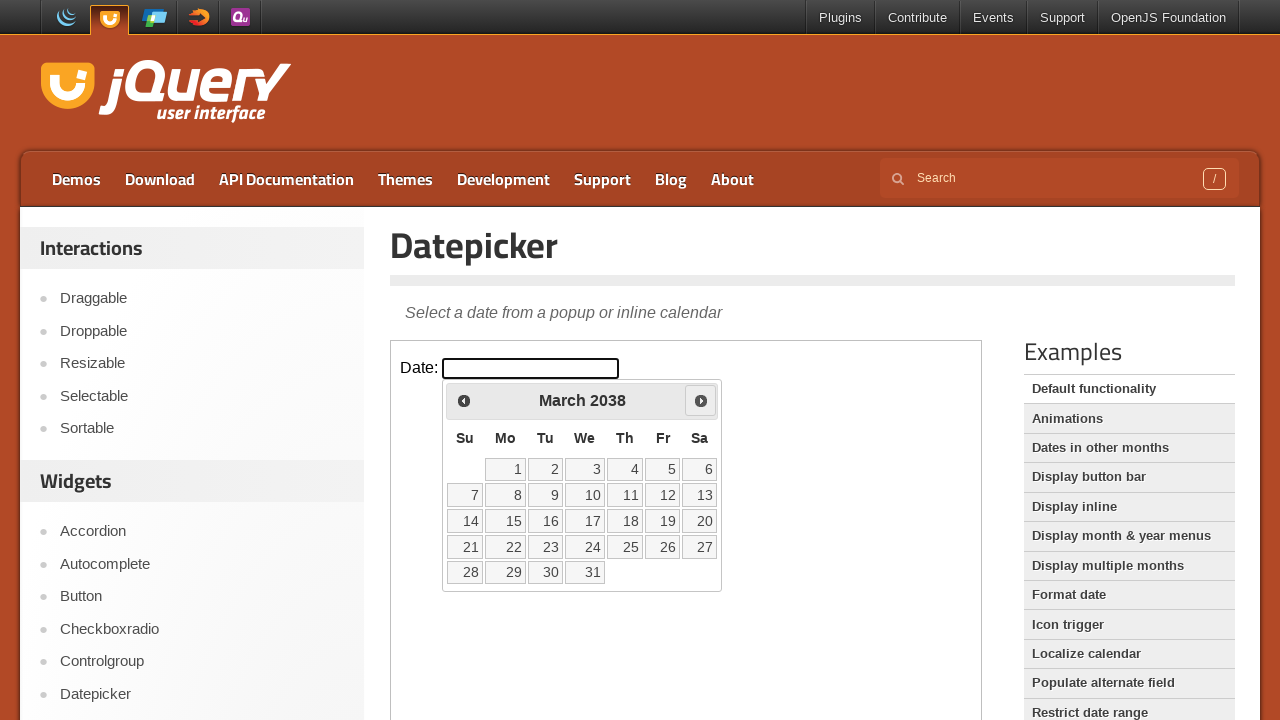

Clicked next month button to navigate from March 2038 at (701, 400) on .demo-frame >> internal:control=enter-frame >> .ui-datepicker-next
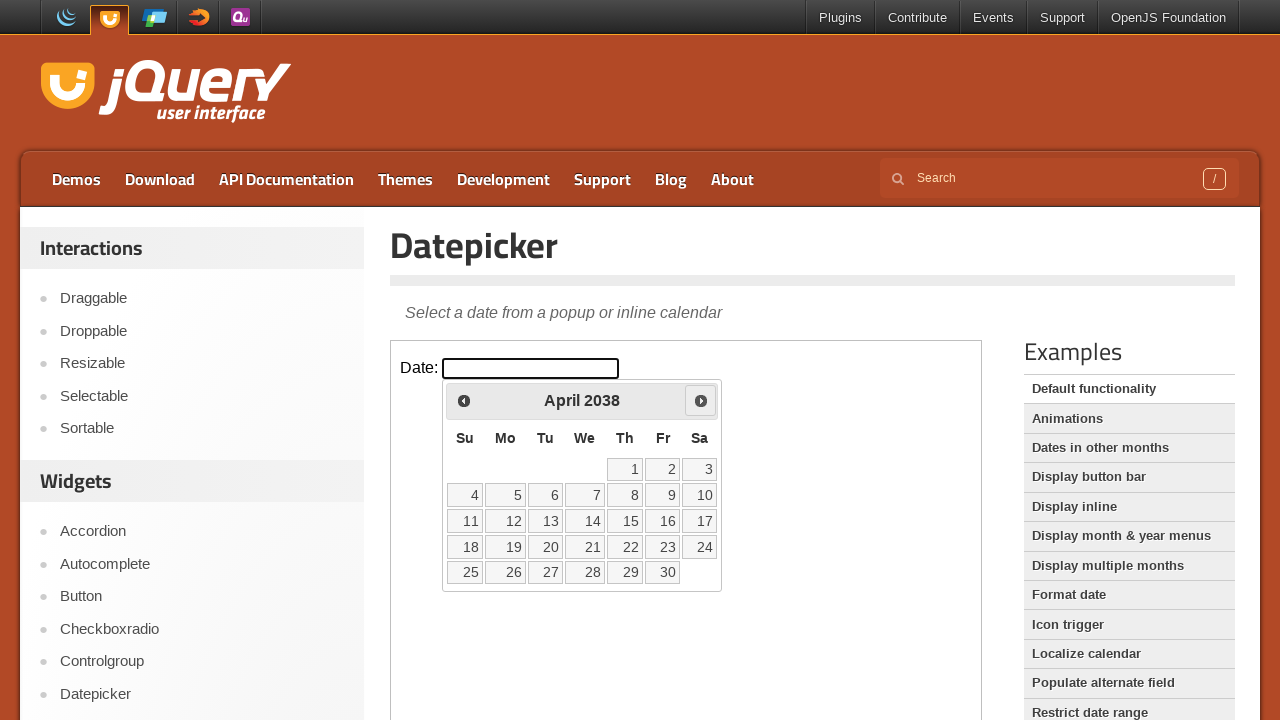

Retrieved current month from calendar: April
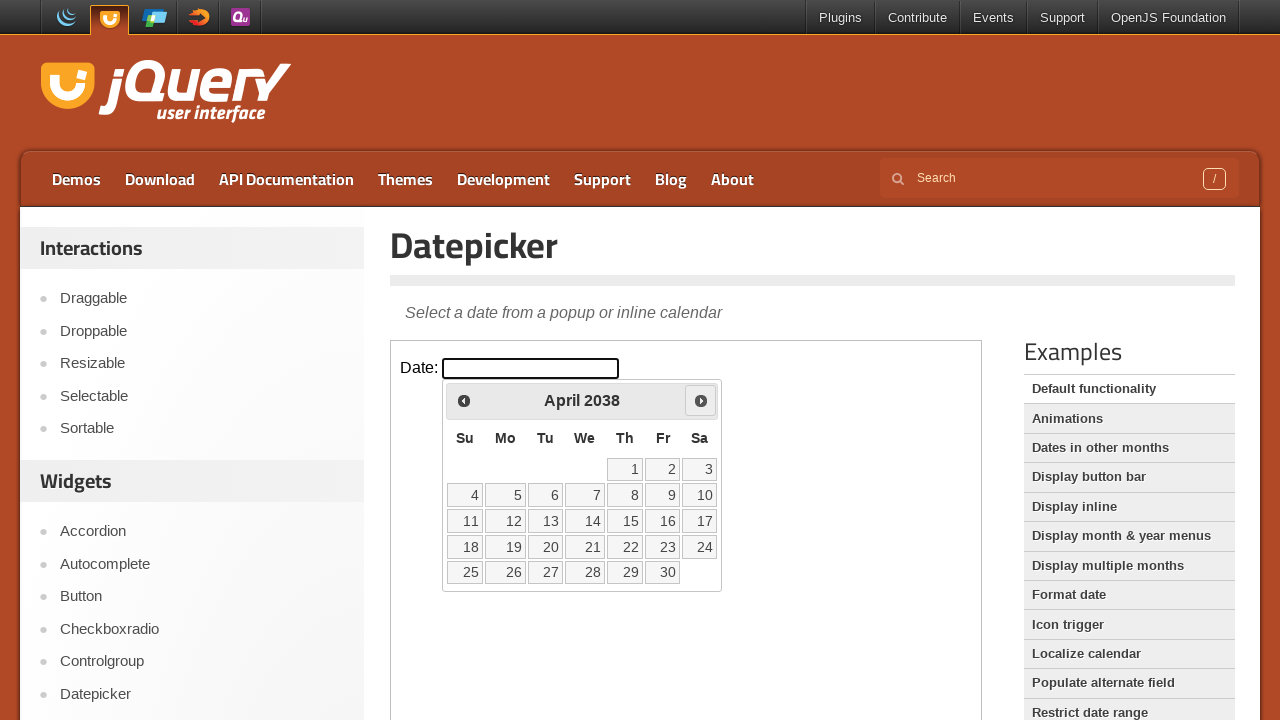

Retrieved current year from calendar: 2038
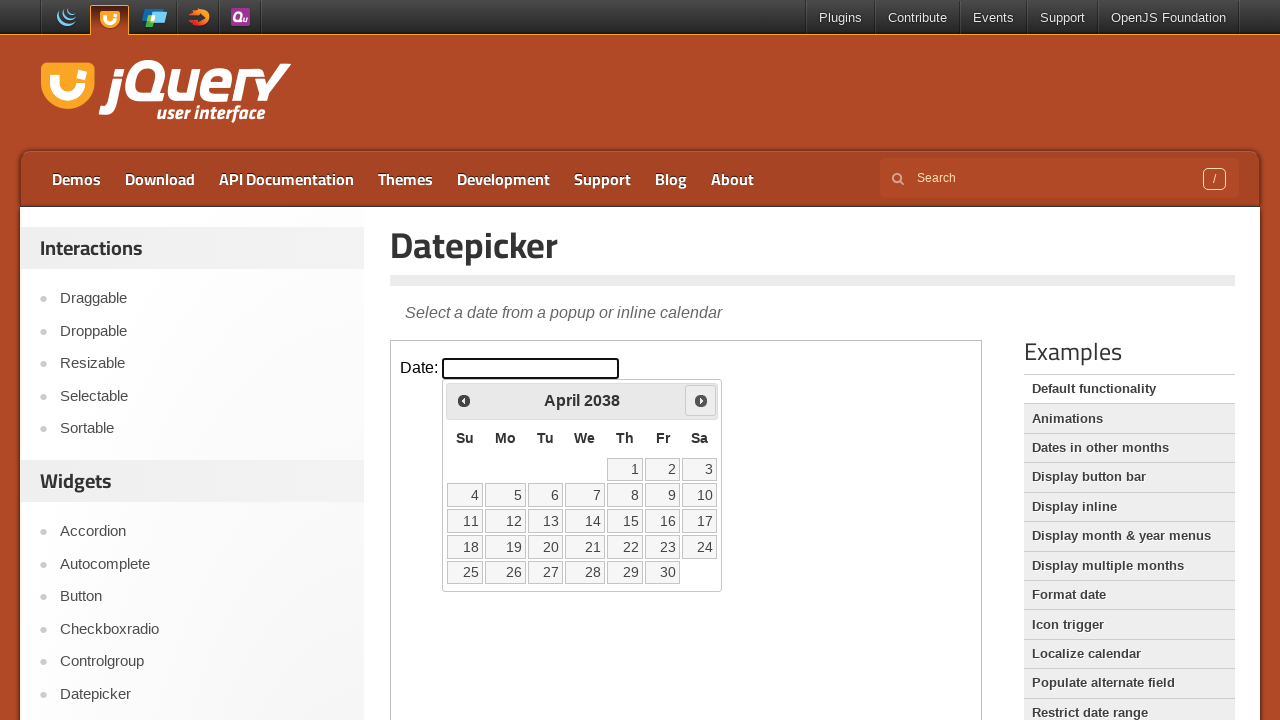

Clicked next month button to navigate from April 2038 at (701, 400) on .demo-frame >> internal:control=enter-frame >> .ui-datepicker-next
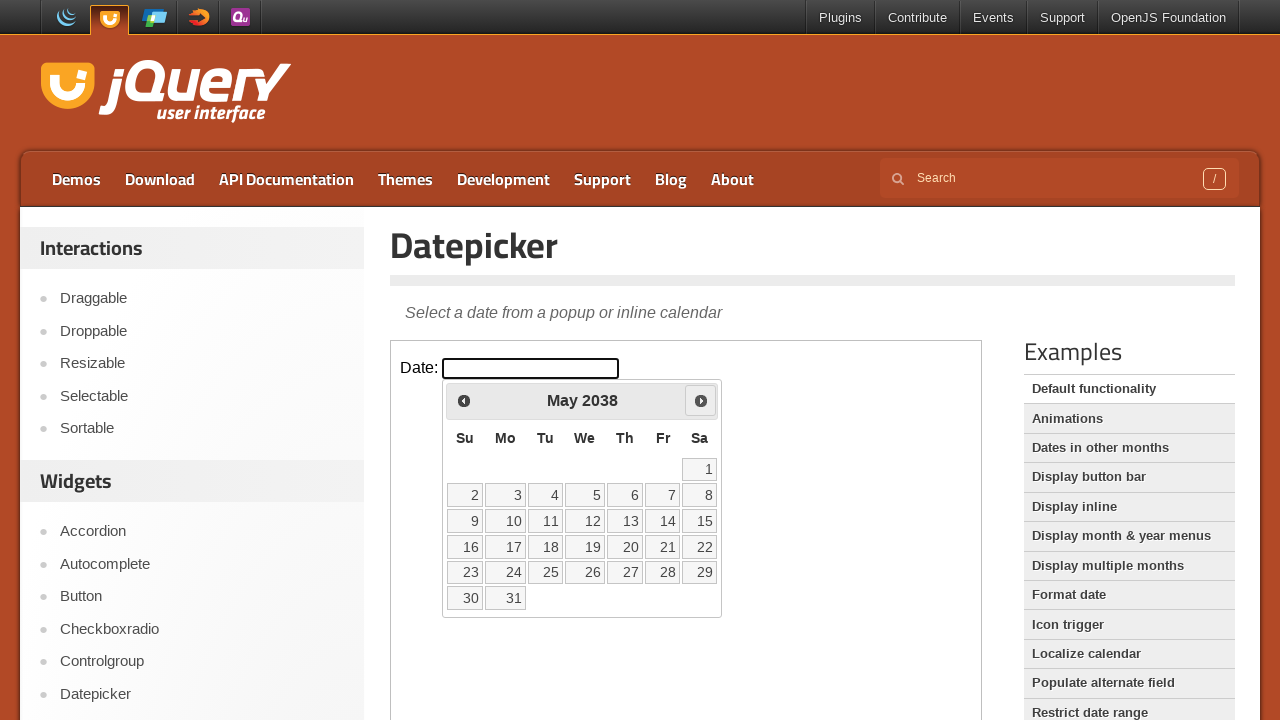

Retrieved current month from calendar: May
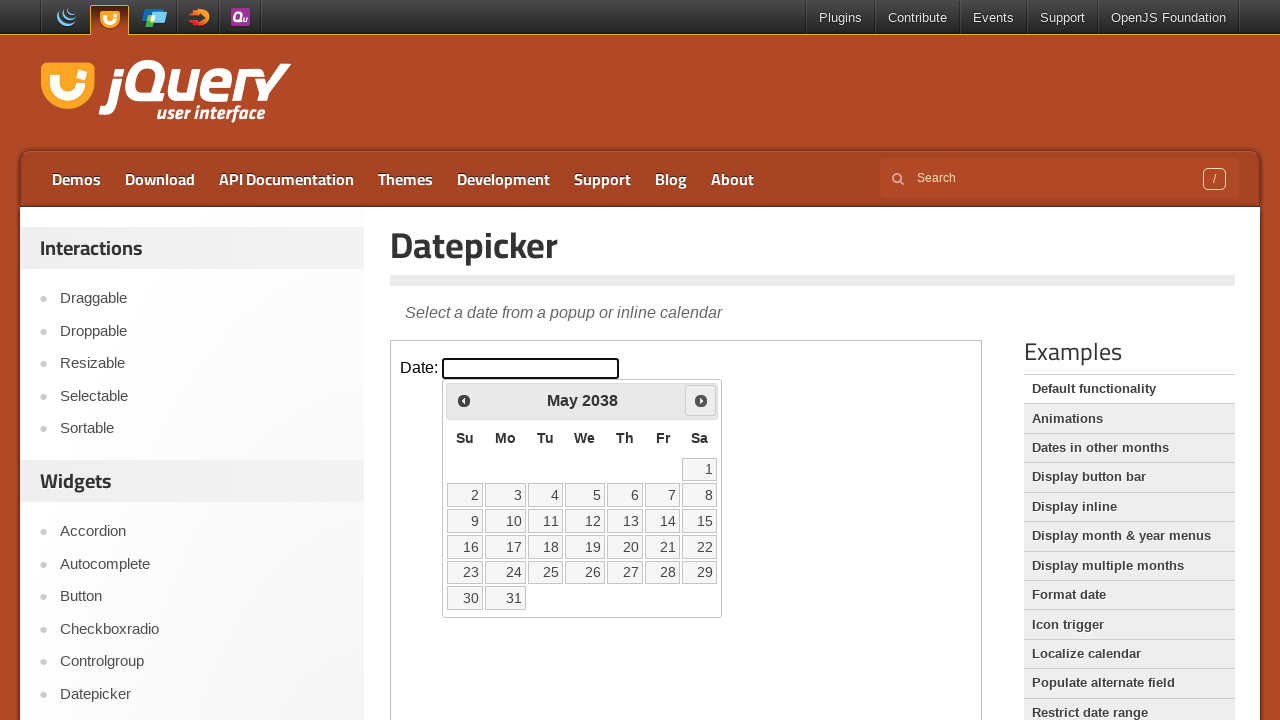

Retrieved current year from calendar: 2038
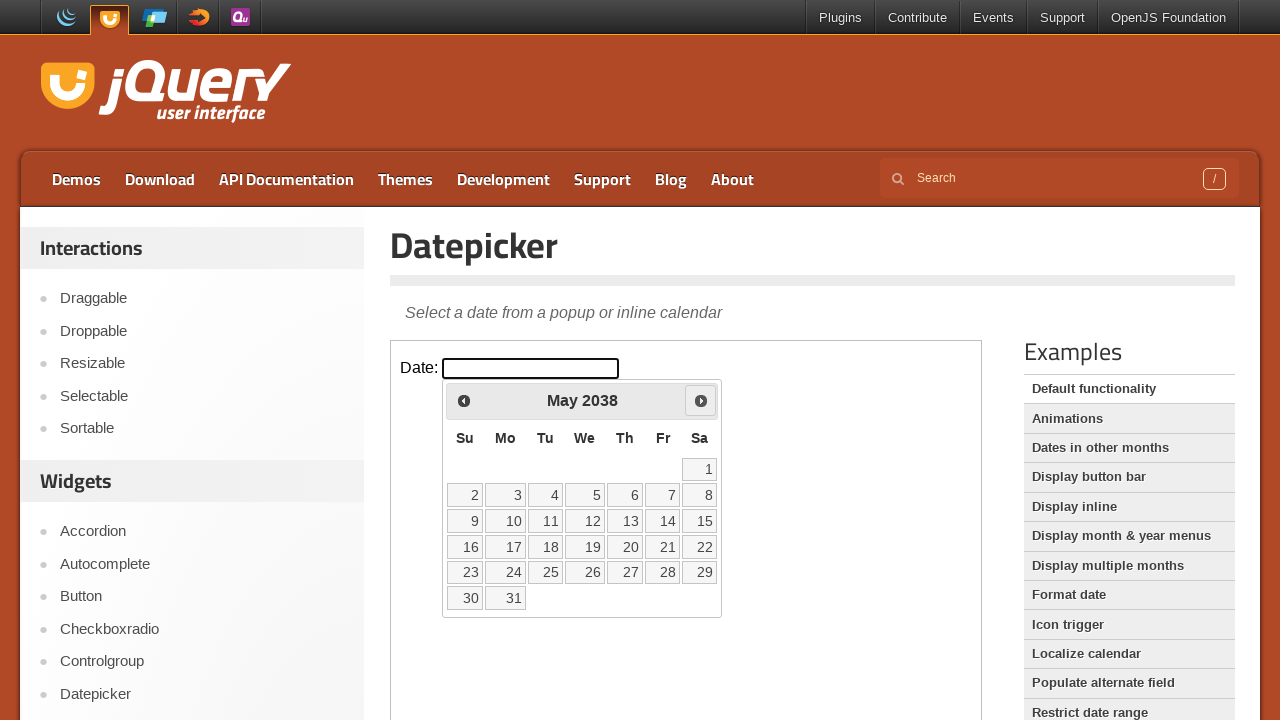

Clicked next month button to navigate from May 2038 at (701, 400) on .demo-frame >> internal:control=enter-frame >> .ui-datepicker-next
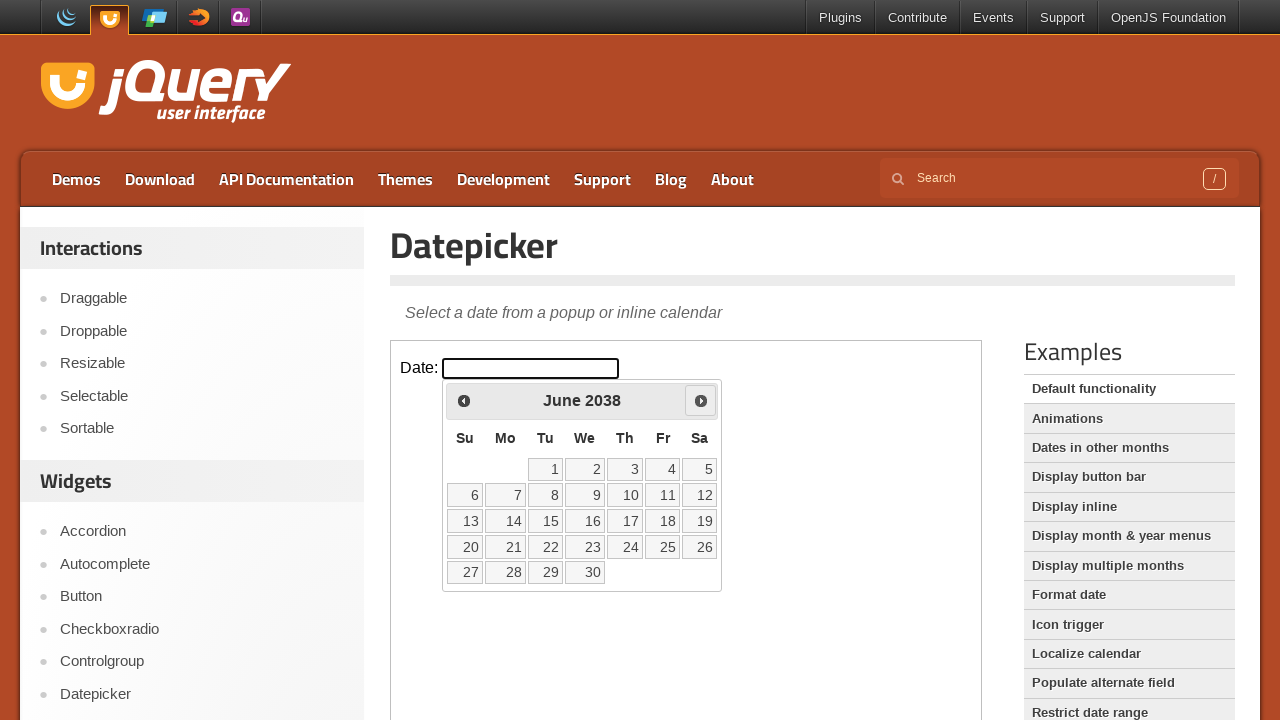

Retrieved current month from calendar: June
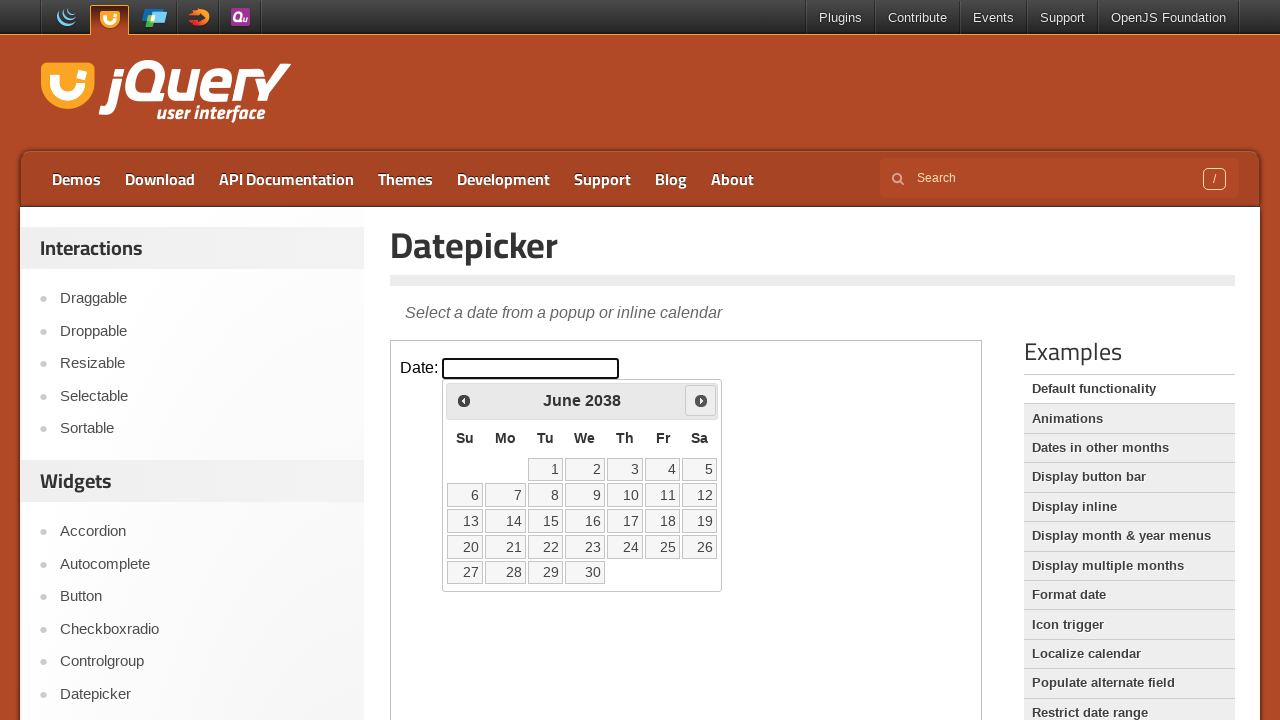

Retrieved current year from calendar: 2038
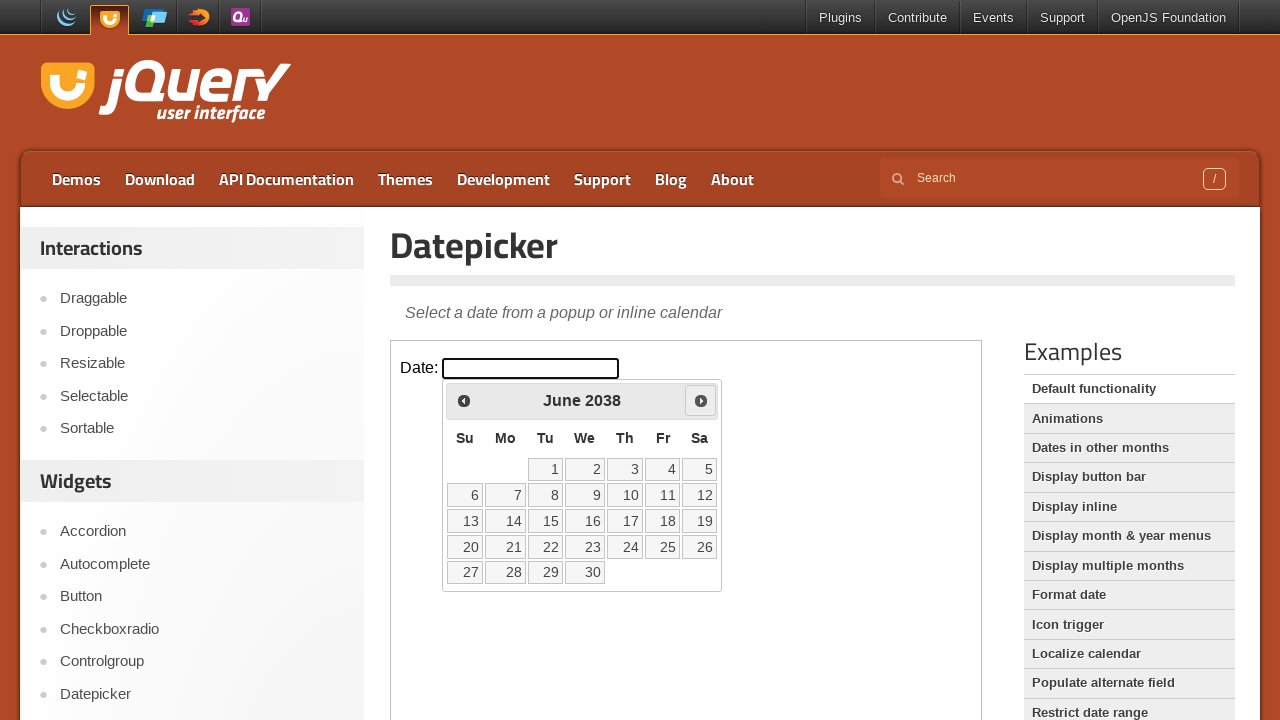

Clicked next month button to navigate from June 2038 at (701, 400) on .demo-frame >> internal:control=enter-frame >> .ui-datepicker-next
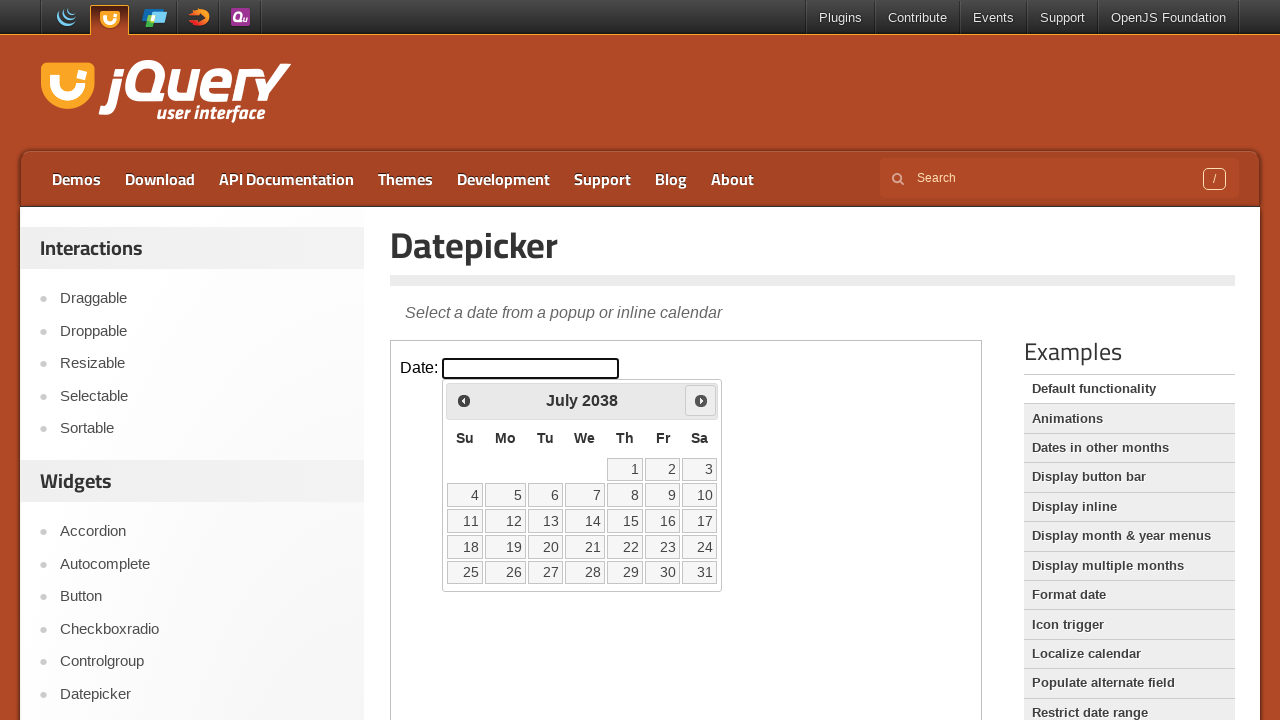

Retrieved current month from calendar: July
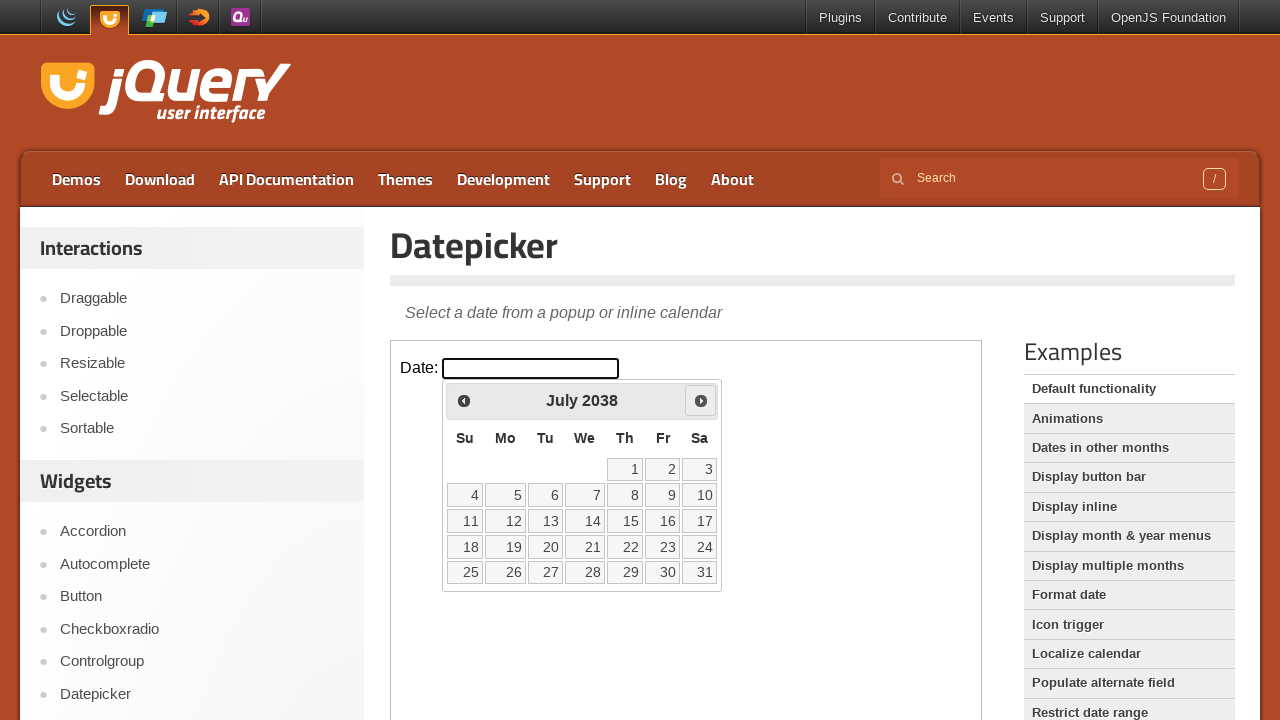

Retrieved current year from calendar: 2038
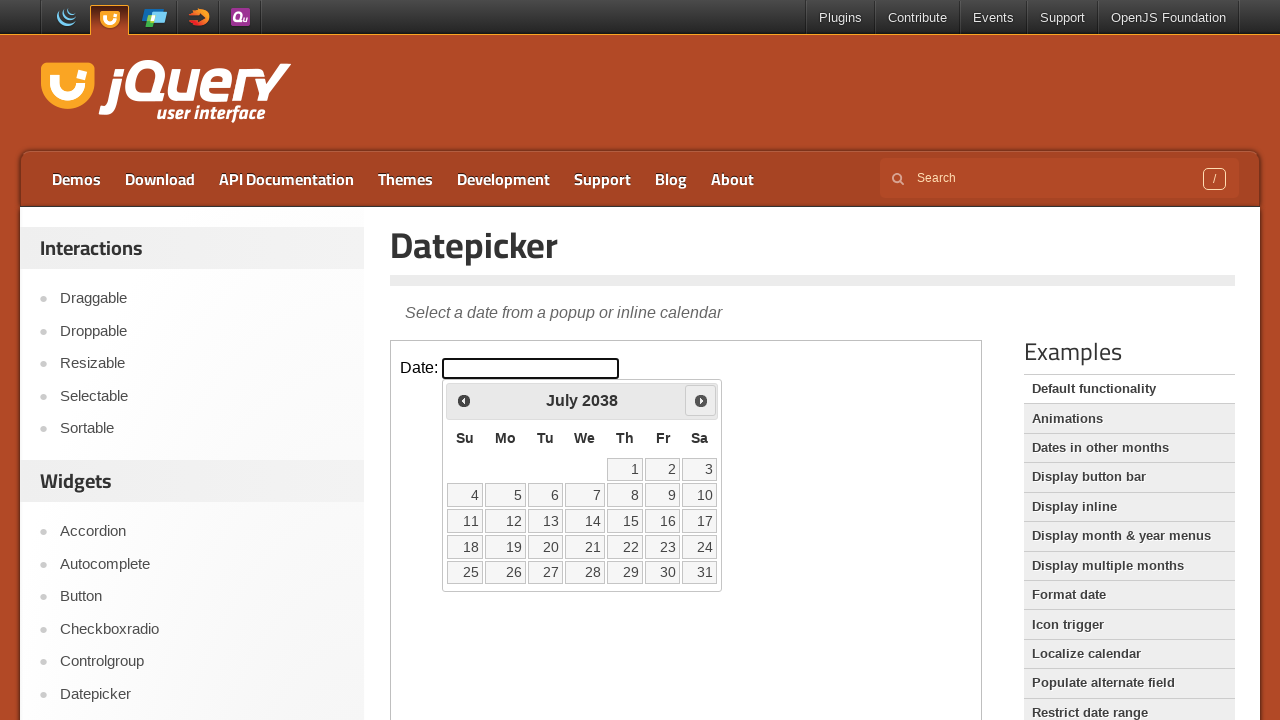

Clicked next month button to navigate from July 2038 at (701, 400) on .demo-frame >> internal:control=enter-frame >> .ui-datepicker-next
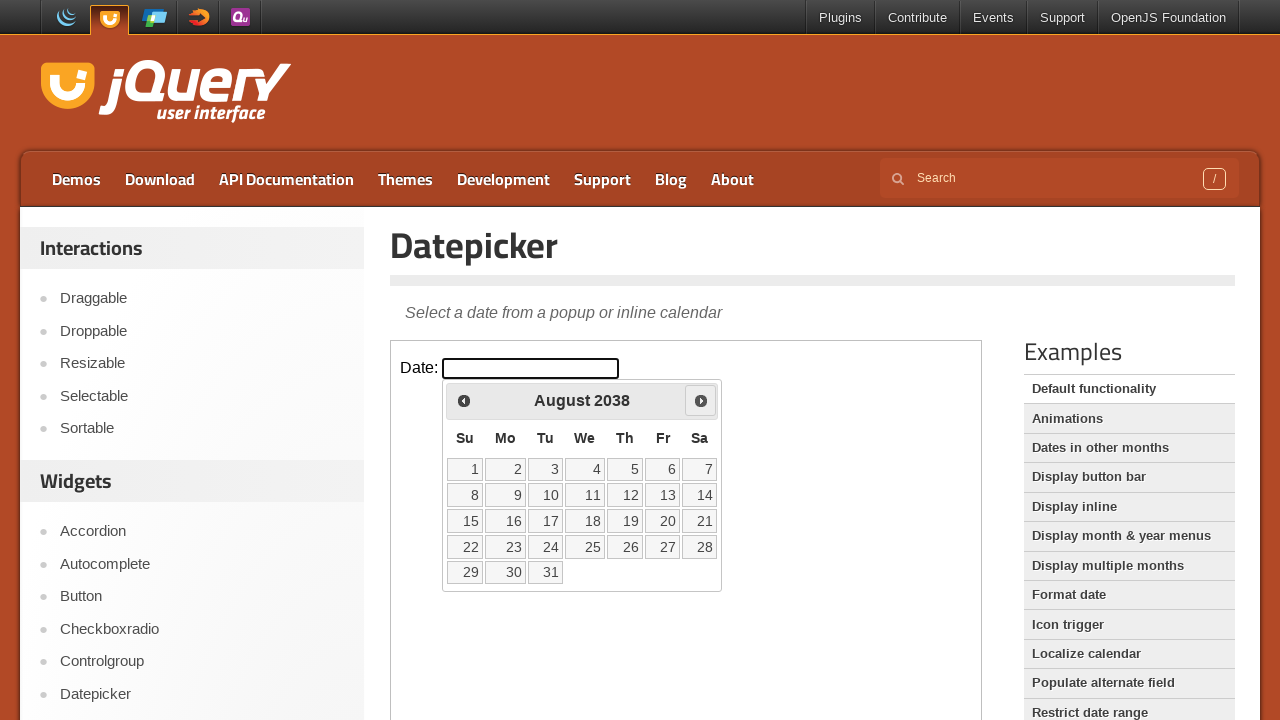

Retrieved current month from calendar: August
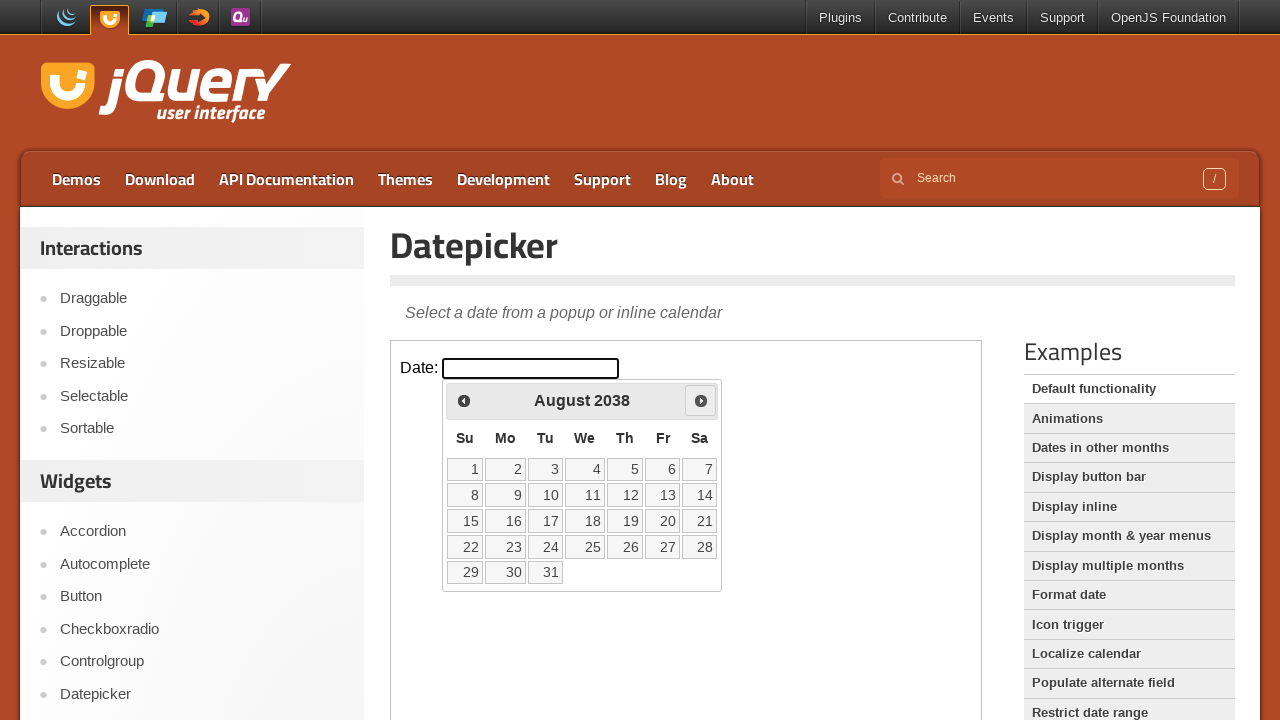

Retrieved current year from calendar: 2038
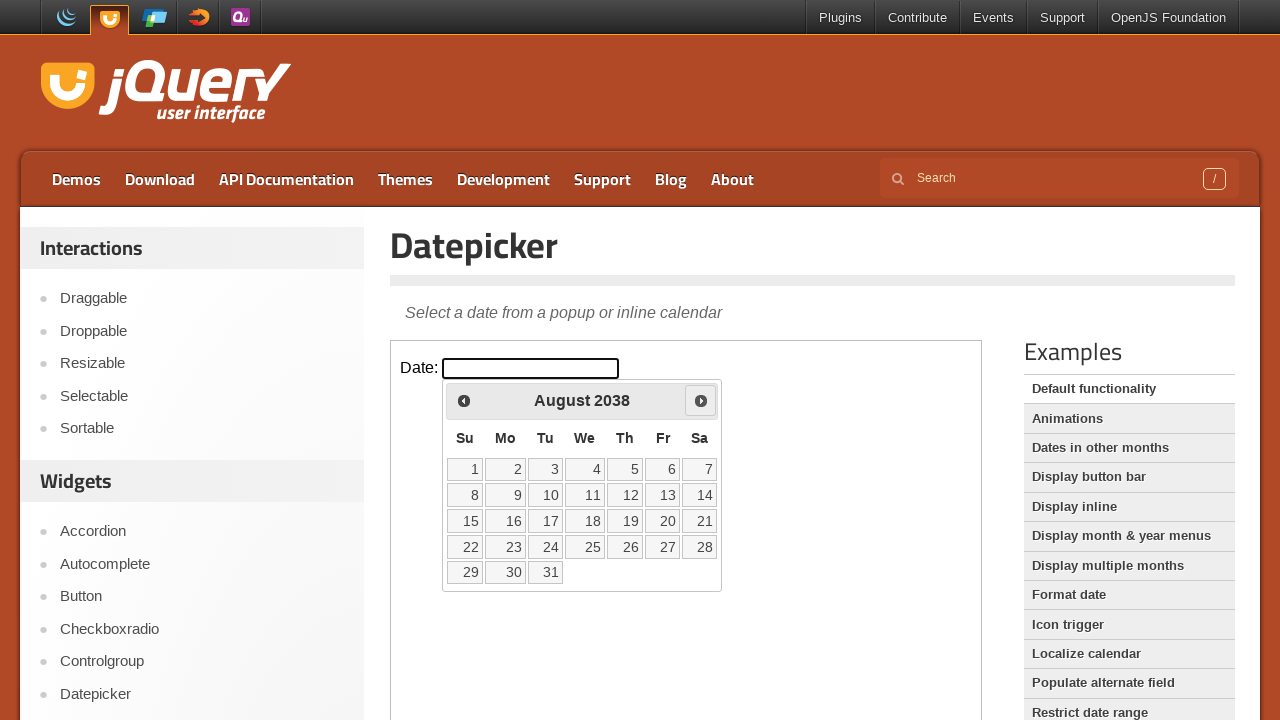

Clicked next month button to navigate from August 2038 at (701, 400) on .demo-frame >> internal:control=enter-frame >> .ui-datepicker-next
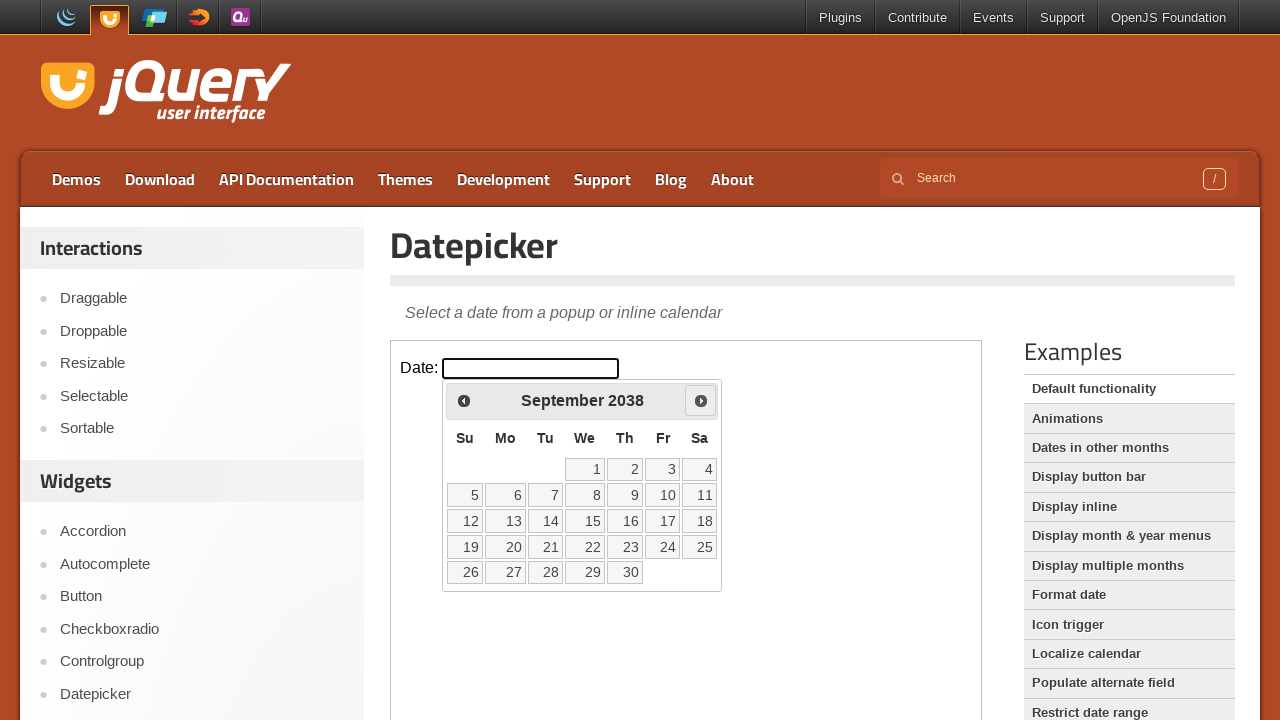

Retrieved current month from calendar: September
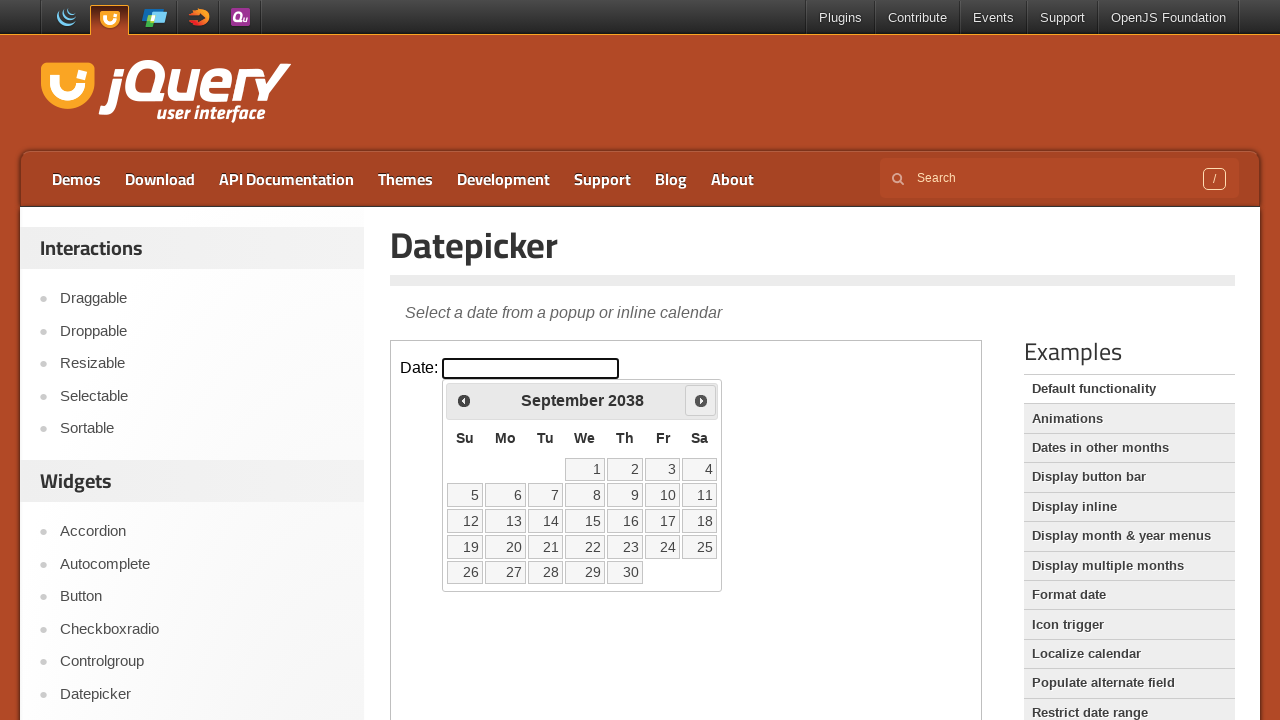

Retrieved current year from calendar: 2038
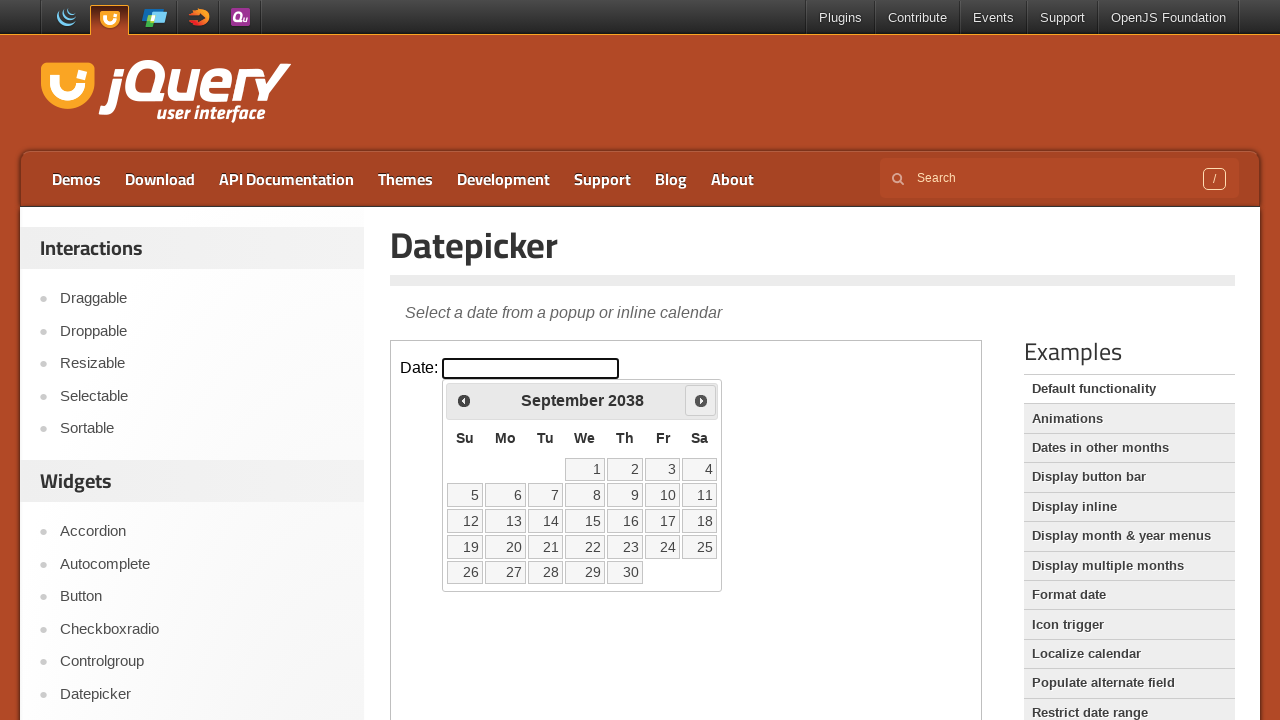

Clicked next month button to navigate from September 2038 at (701, 400) on .demo-frame >> internal:control=enter-frame >> .ui-datepicker-next
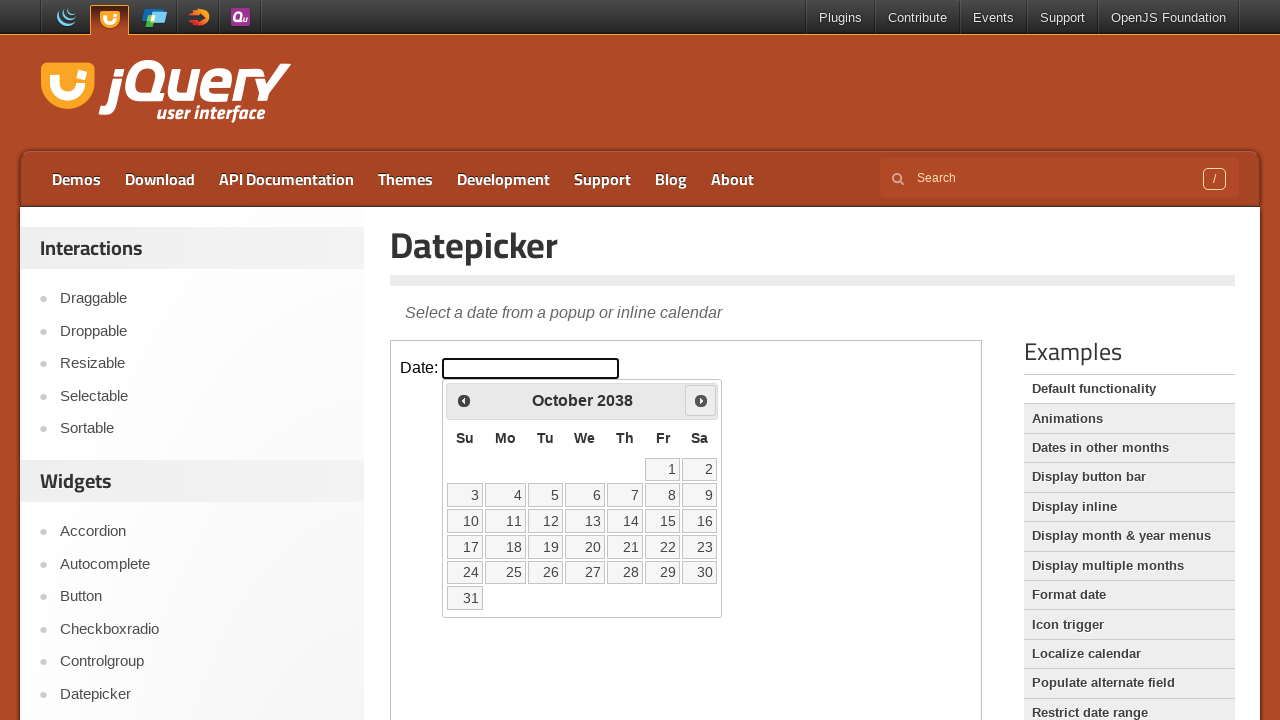

Retrieved current month from calendar: October
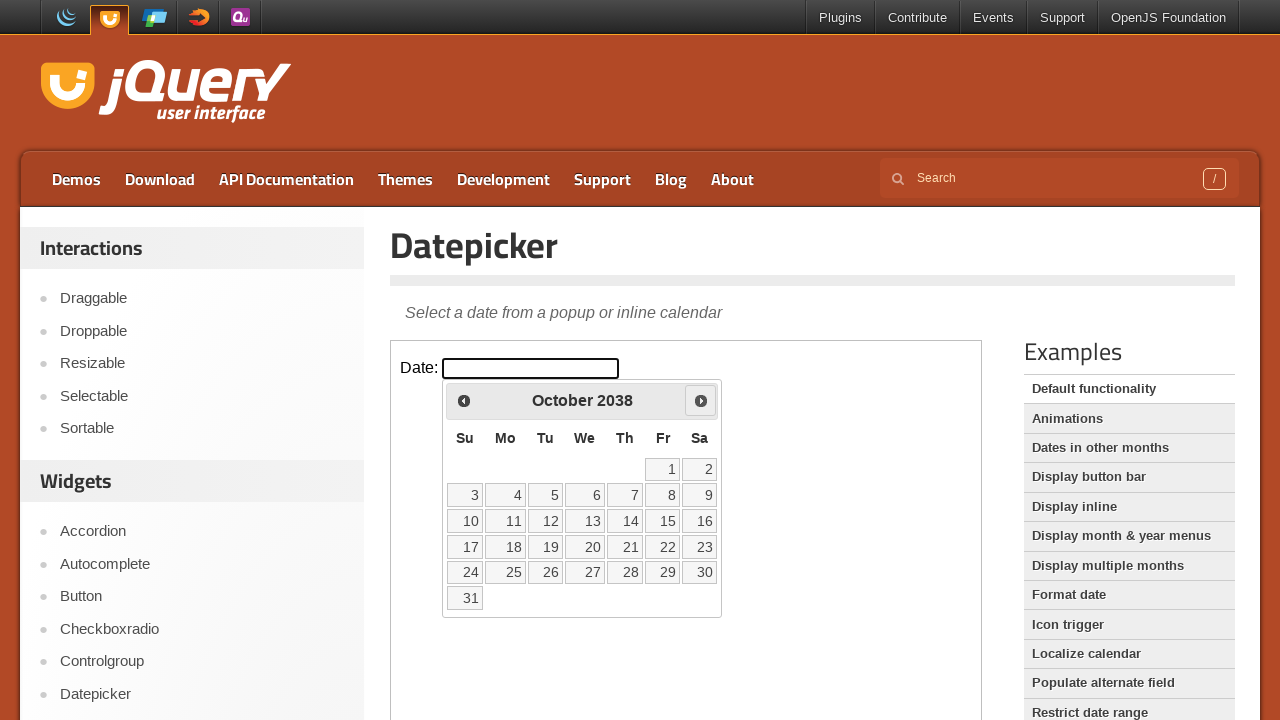

Retrieved current year from calendar: 2038
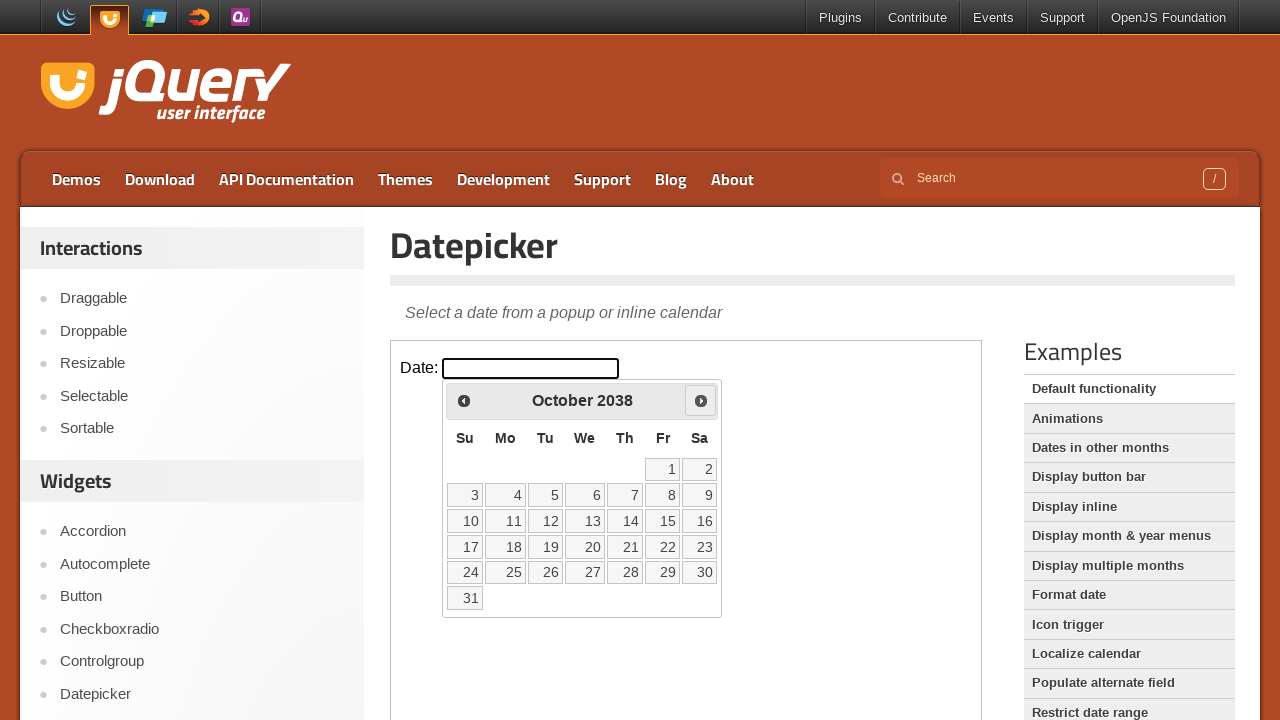

Clicked next month button to navigate from October 2038 at (701, 400) on .demo-frame >> internal:control=enter-frame >> .ui-datepicker-next
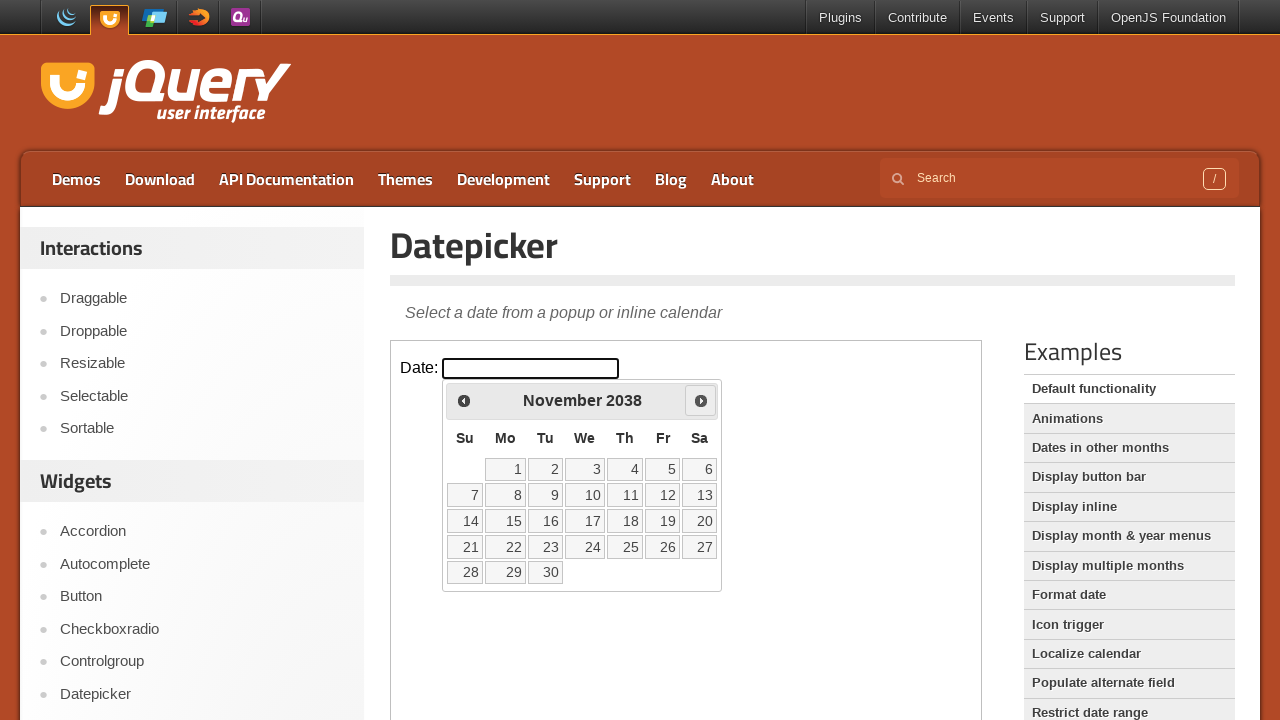

Retrieved current month from calendar: November
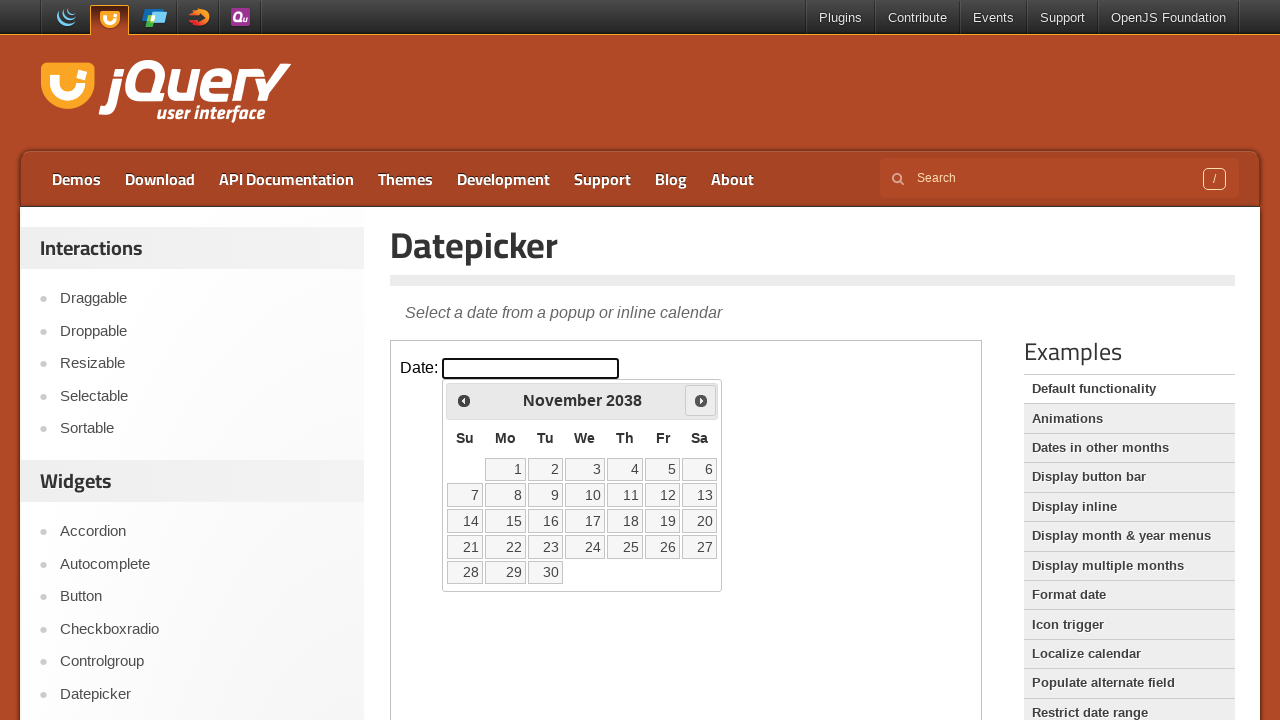

Retrieved current year from calendar: 2038
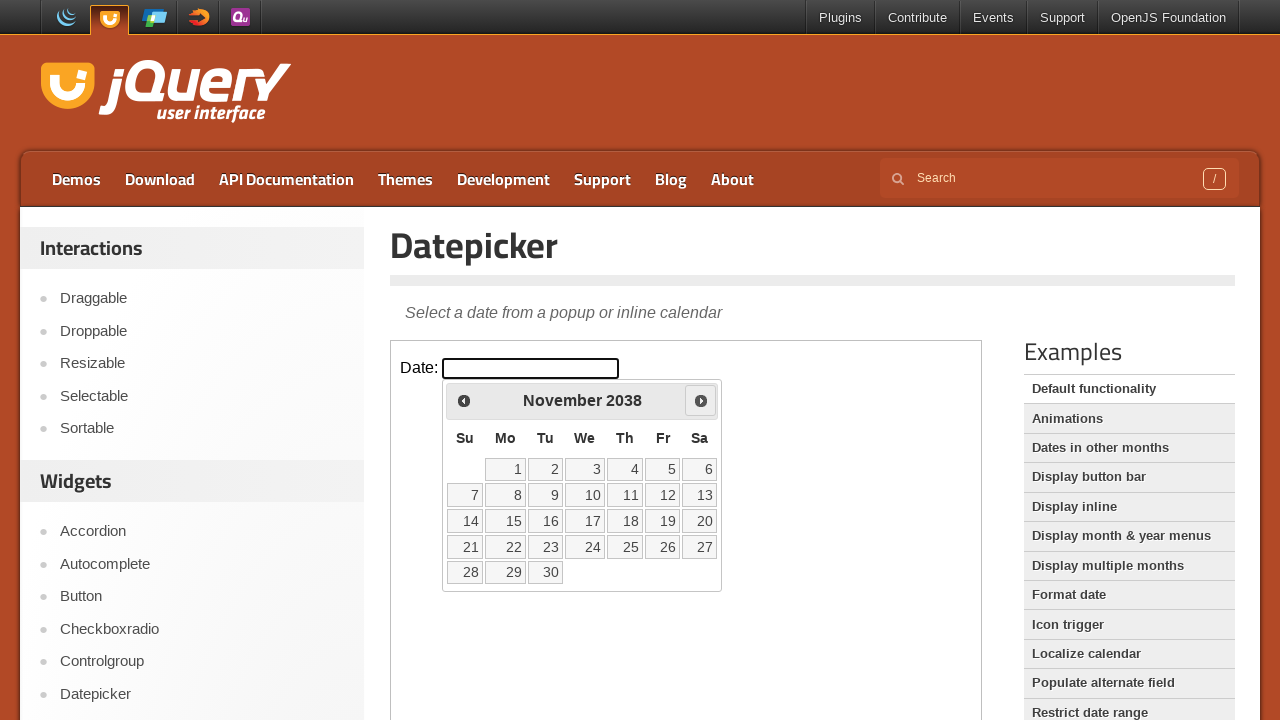

Clicked next month button to navigate from November 2038 at (701, 400) on .demo-frame >> internal:control=enter-frame >> .ui-datepicker-next
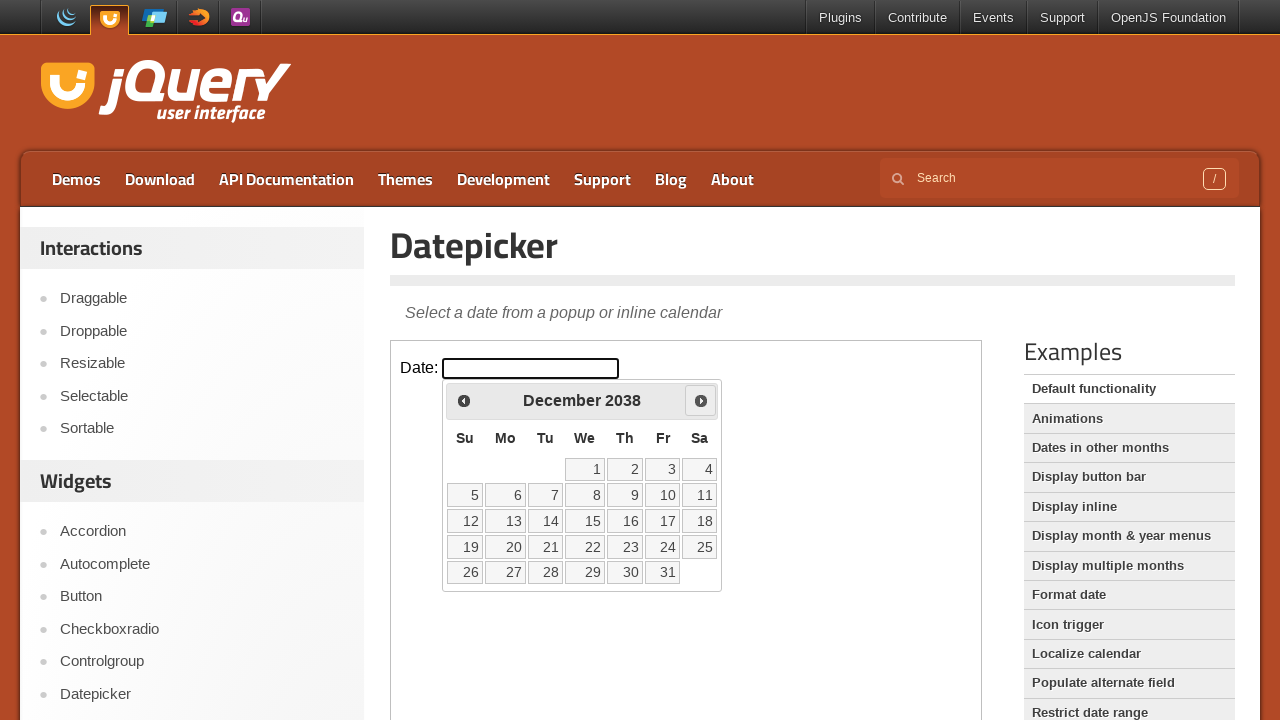

Retrieved current month from calendar: December
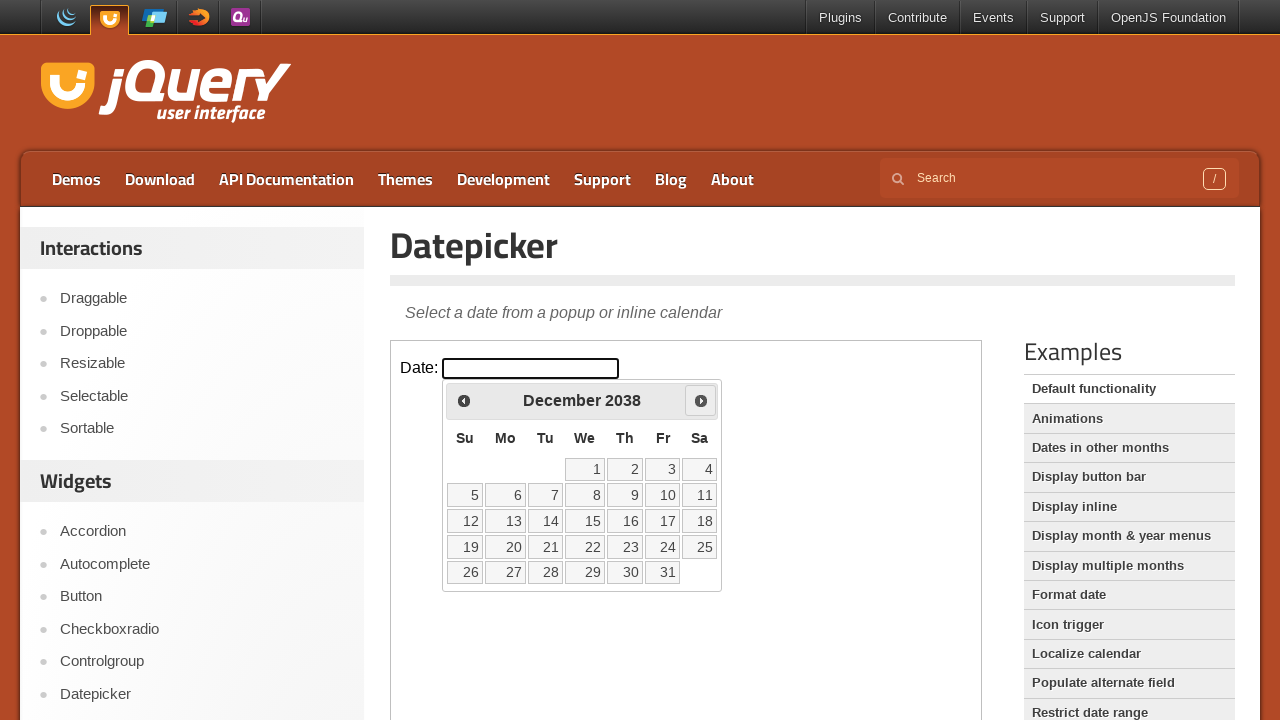

Retrieved current year from calendar: 2038
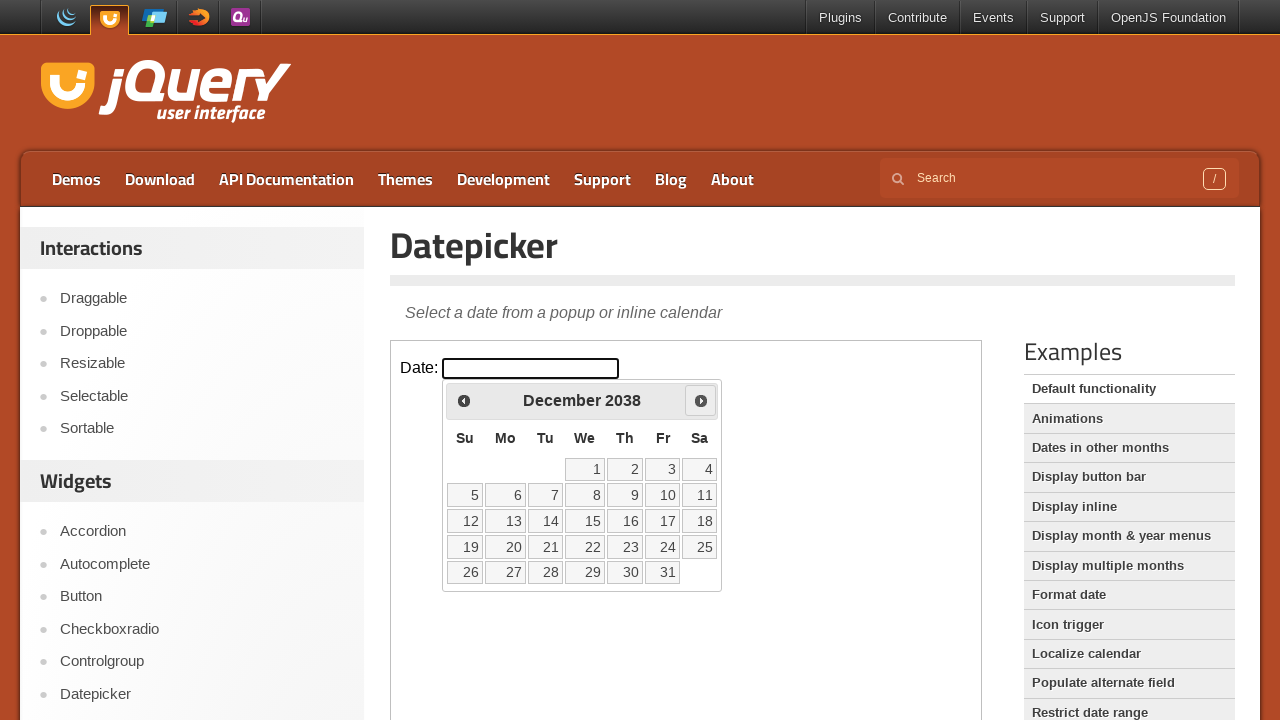

Clicked next month button to navigate from December 2038 at (701, 400) on .demo-frame >> internal:control=enter-frame >> .ui-datepicker-next
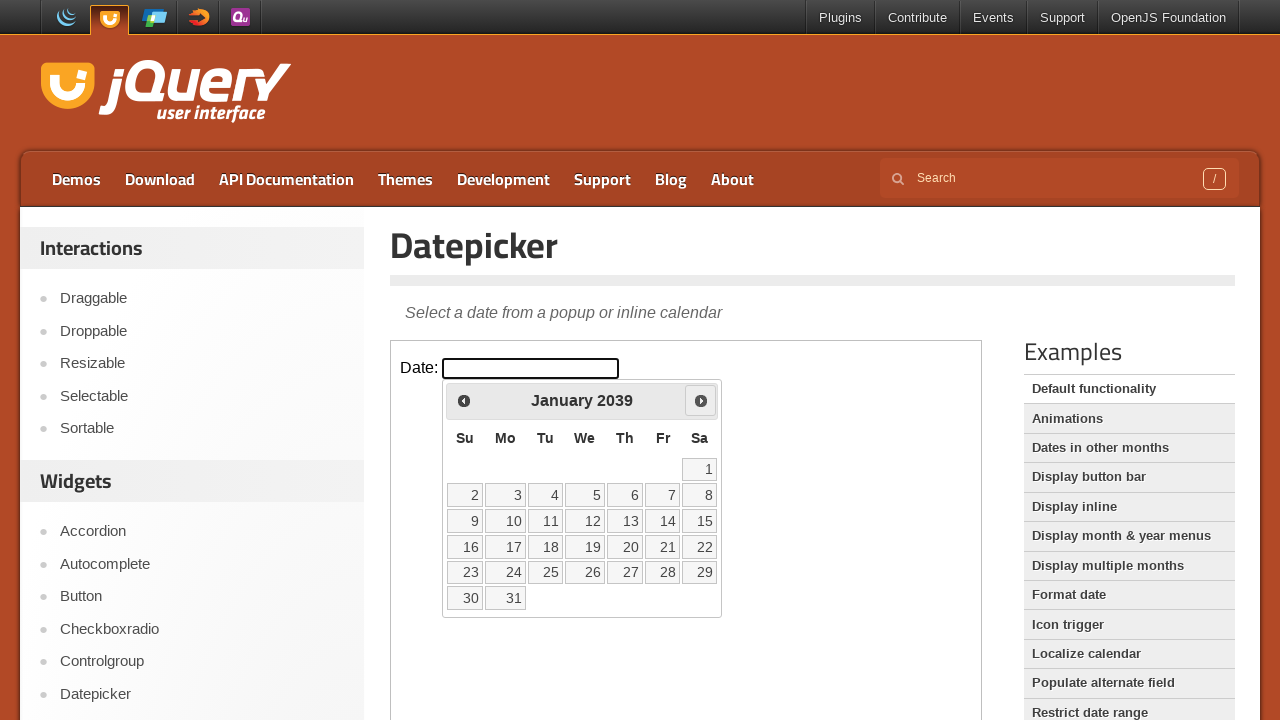

Retrieved current month from calendar: January
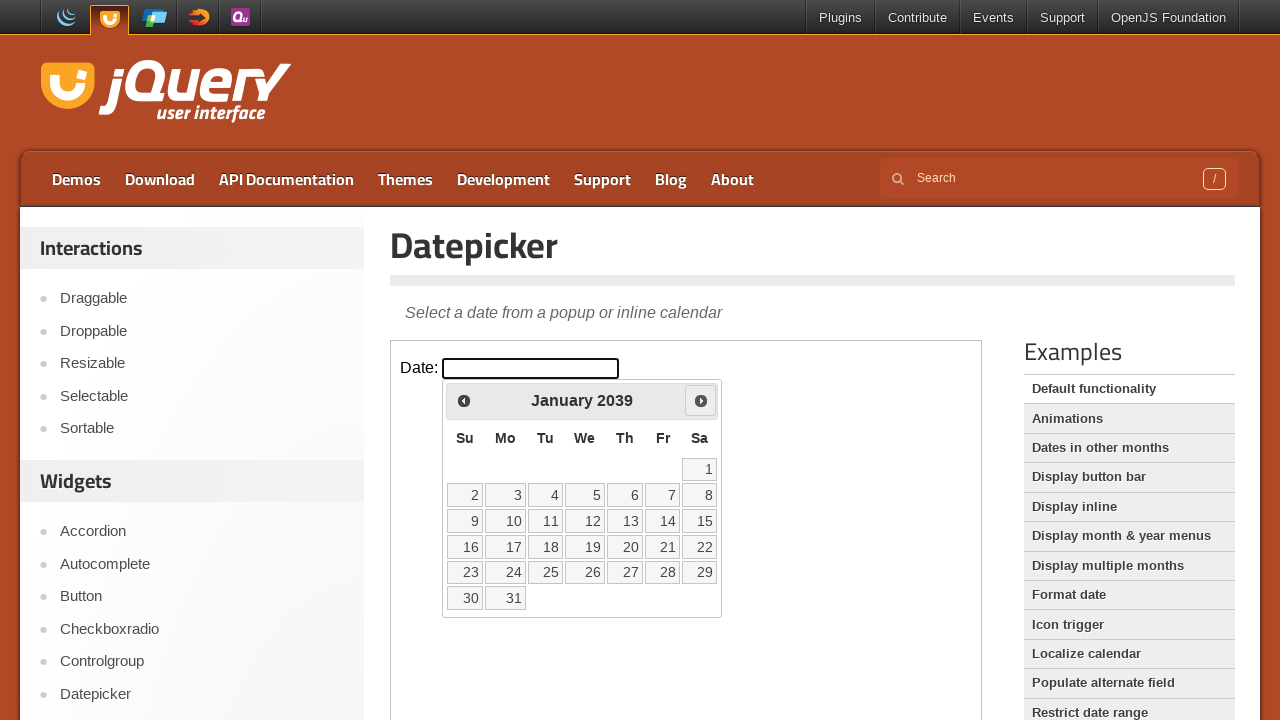

Retrieved current year from calendar: 2039
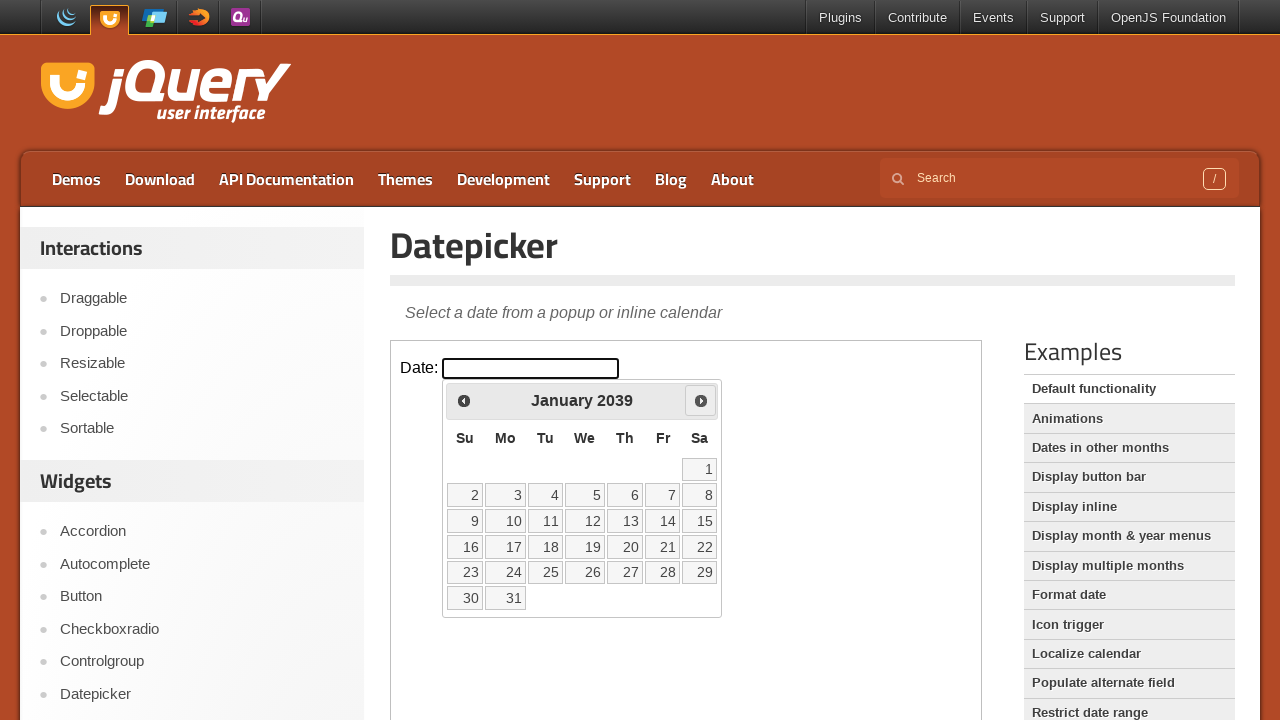

Clicked next month button to navigate from January 2039 at (701, 400) on .demo-frame >> internal:control=enter-frame >> .ui-datepicker-next
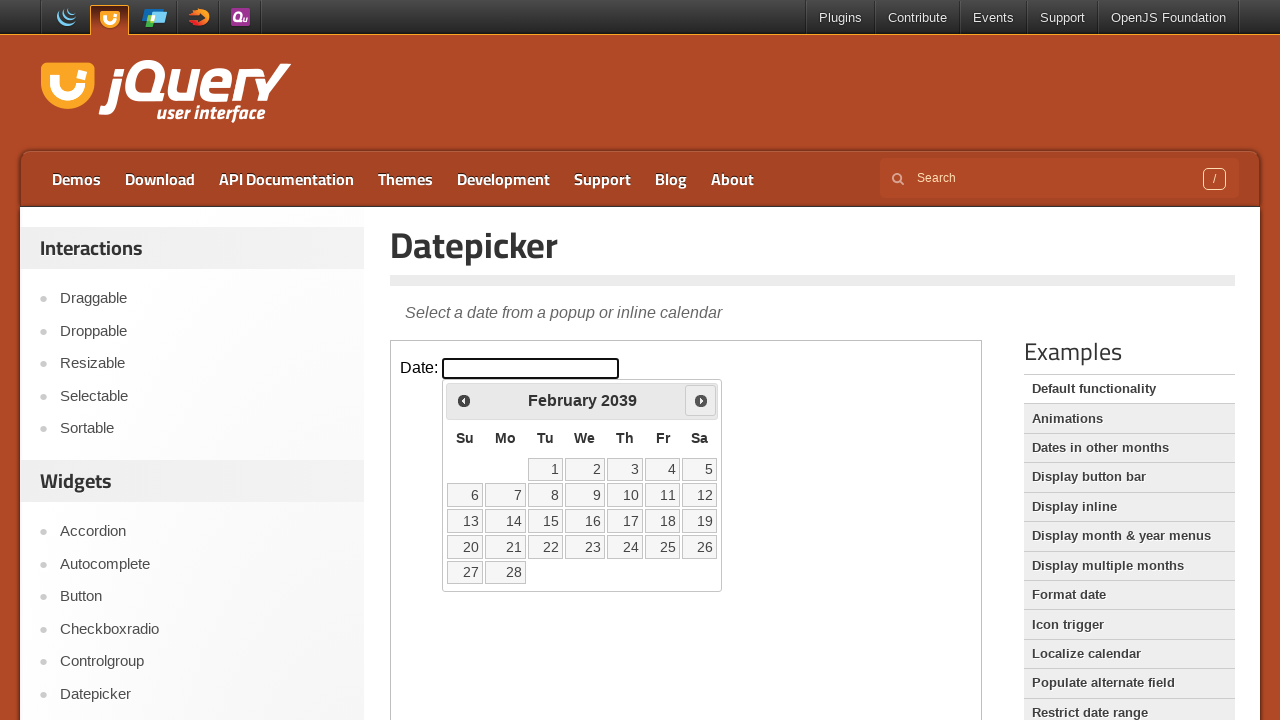

Retrieved current month from calendar: February
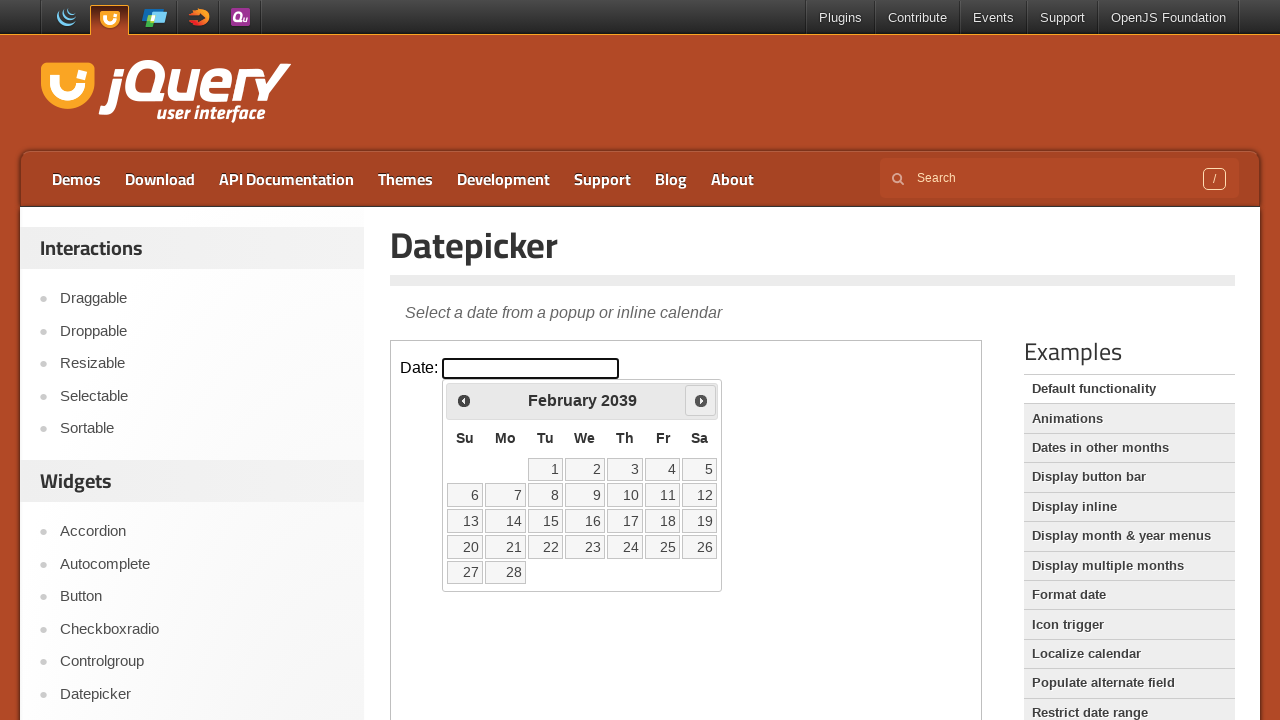

Retrieved current year from calendar: 2039
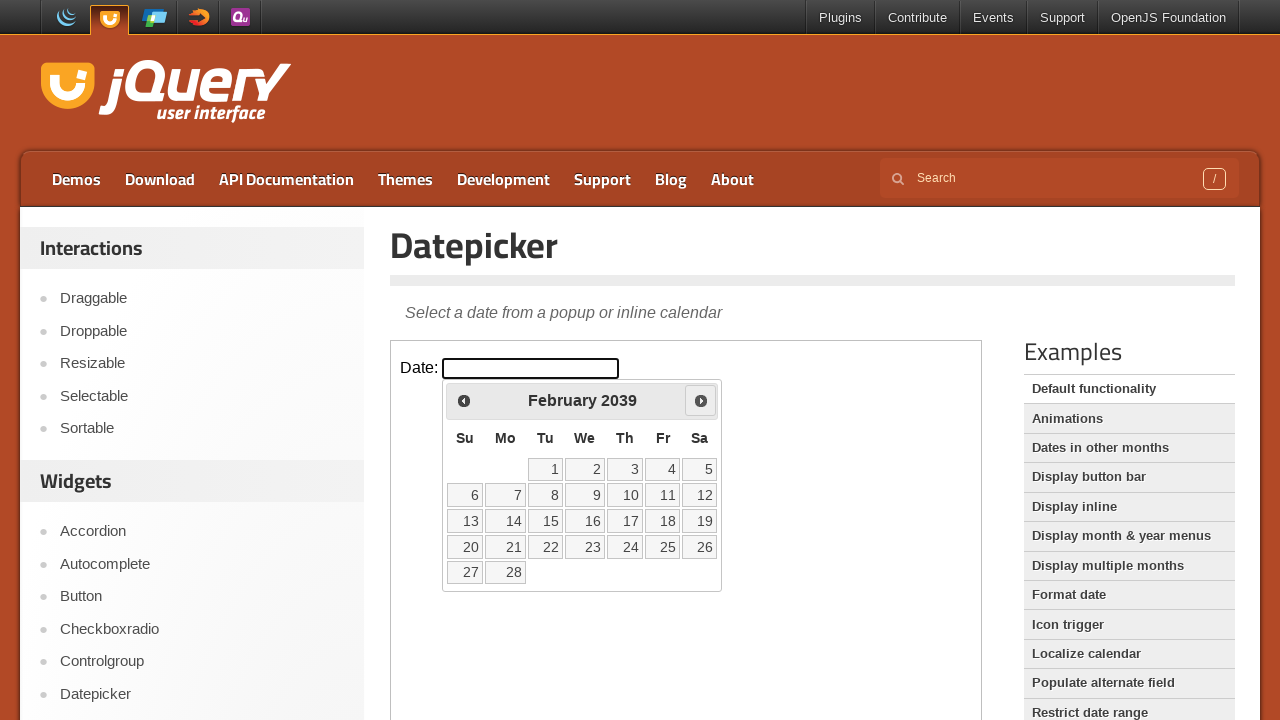

Clicked next month button to navigate from February 2039 at (701, 400) on .demo-frame >> internal:control=enter-frame >> .ui-datepicker-next
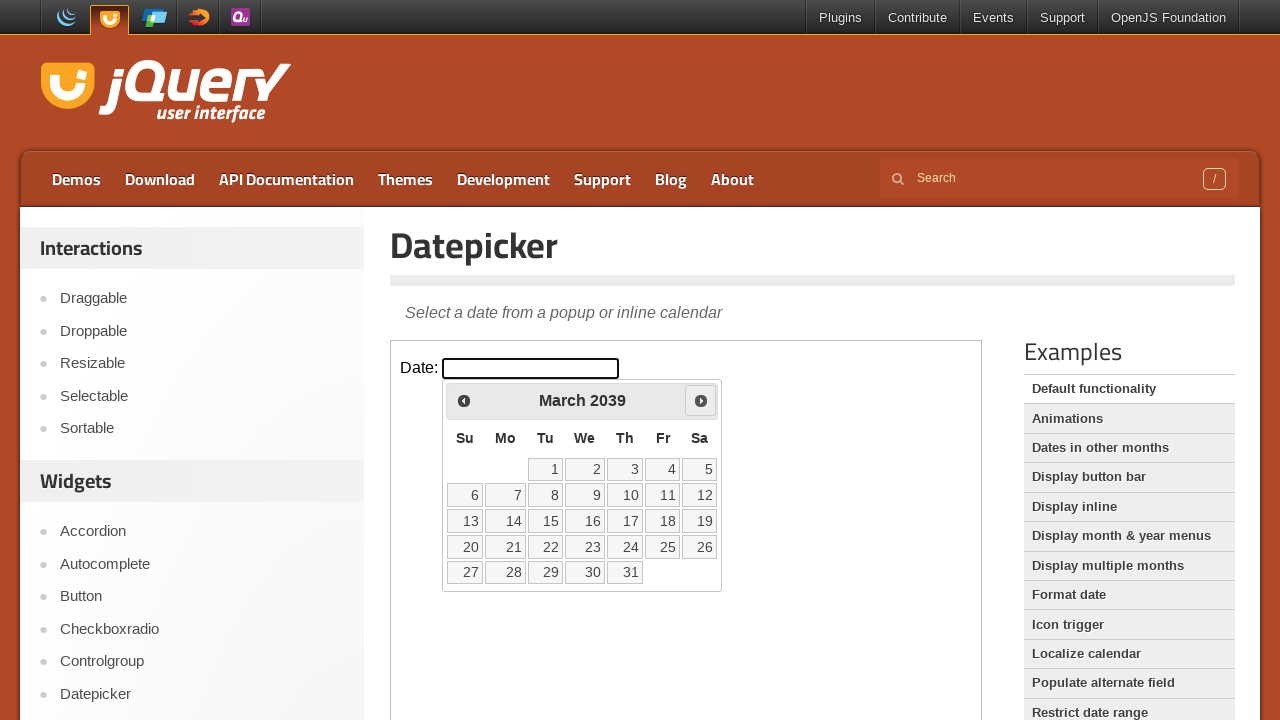

Retrieved current month from calendar: March
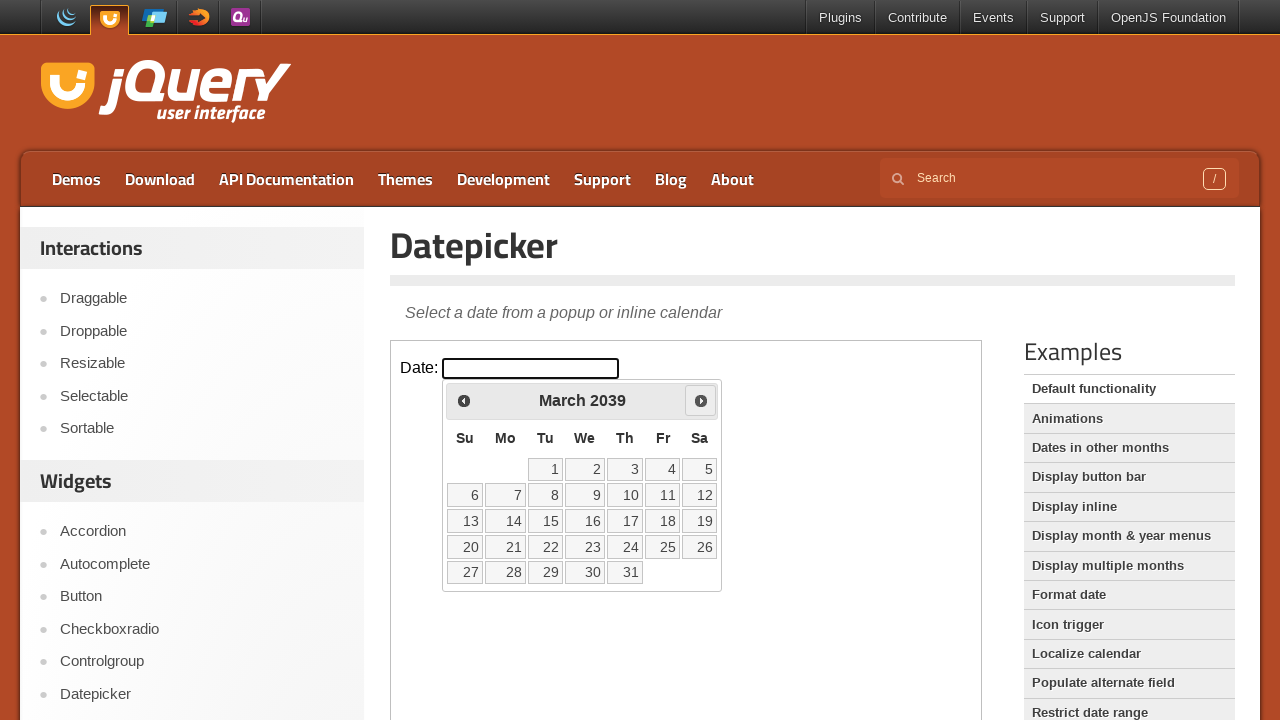

Retrieved current year from calendar: 2039
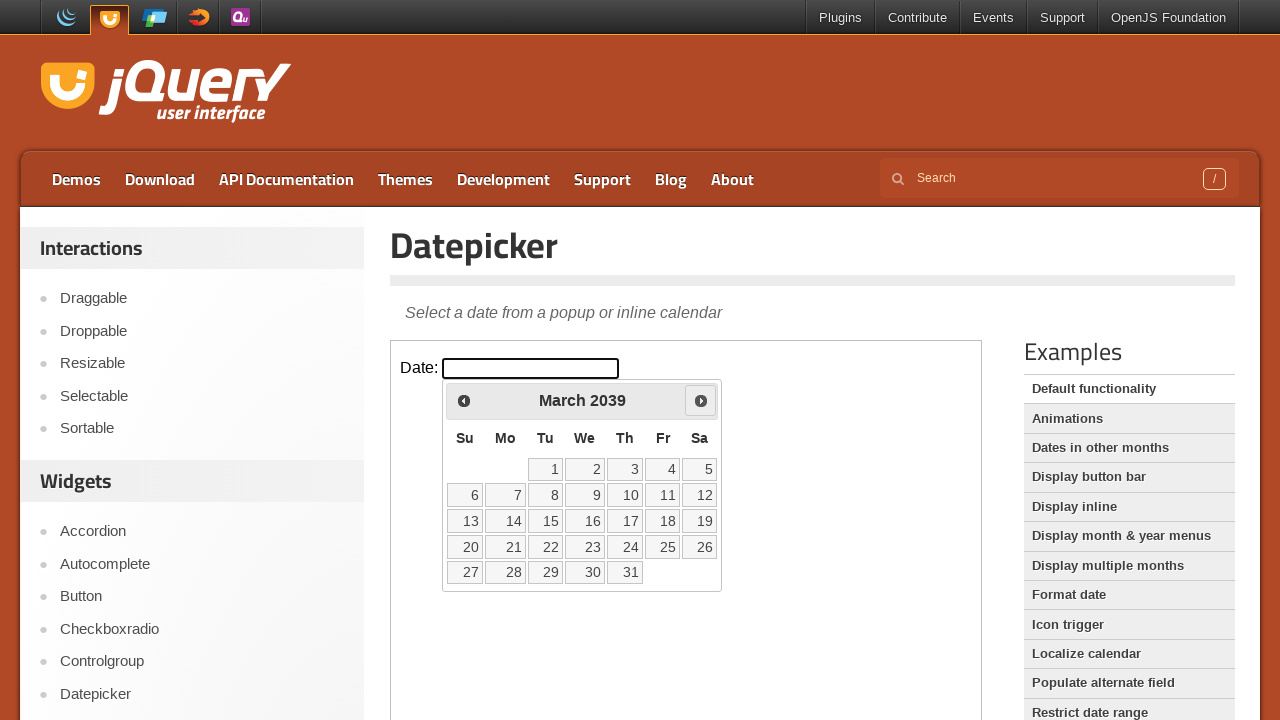

Clicked next month button to navigate from March 2039 at (701, 400) on .demo-frame >> internal:control=enter-frame >> .ui-datepicker-next
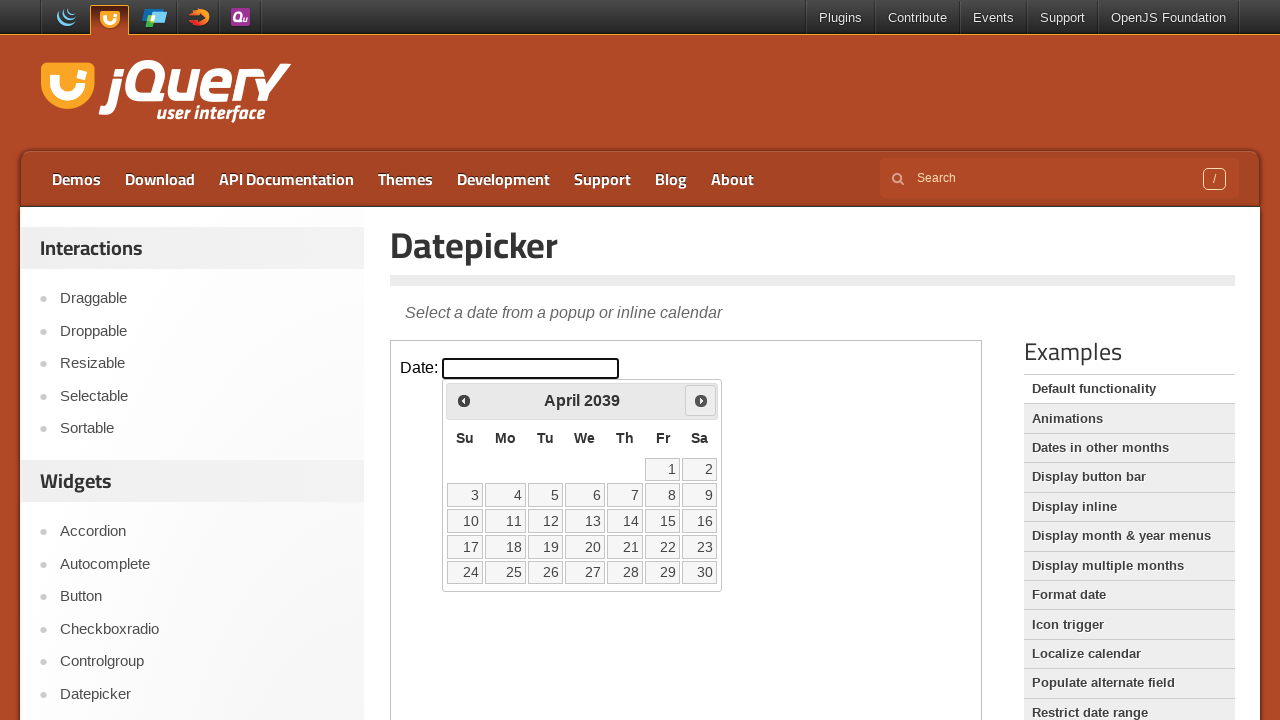

Retrieved current month from calendar: April
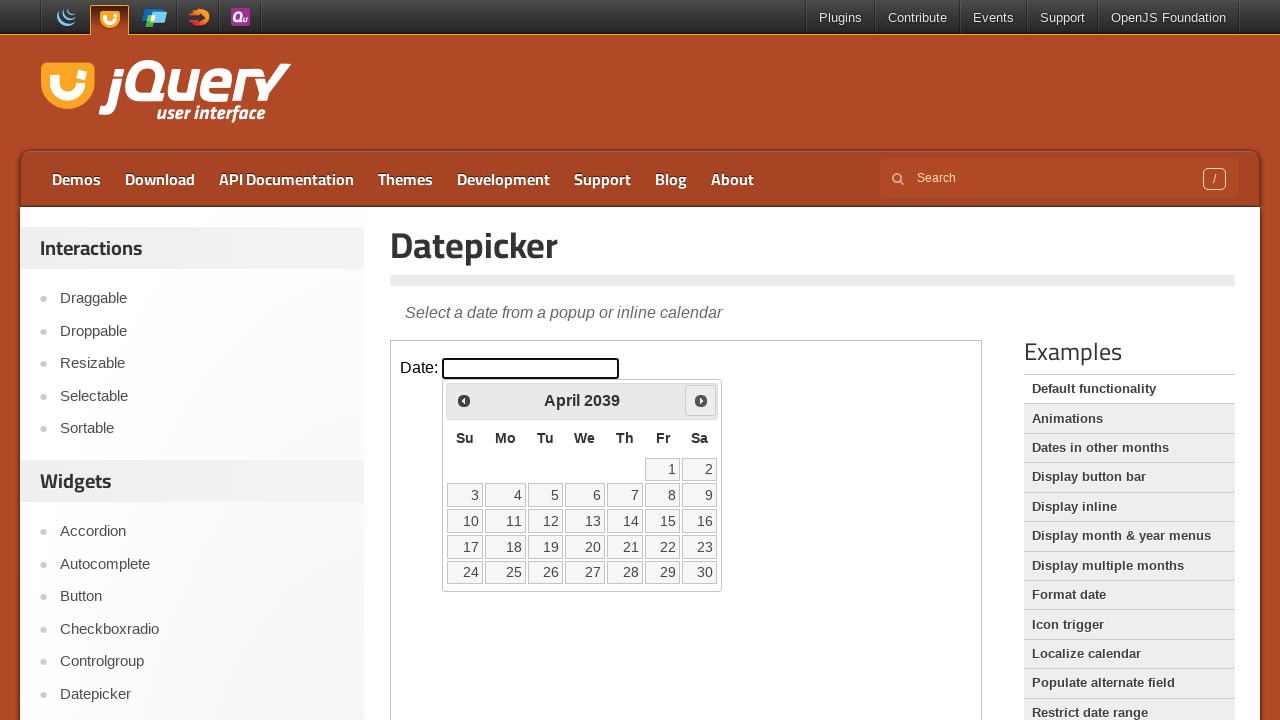

Retrieved current year from calendar: 2039
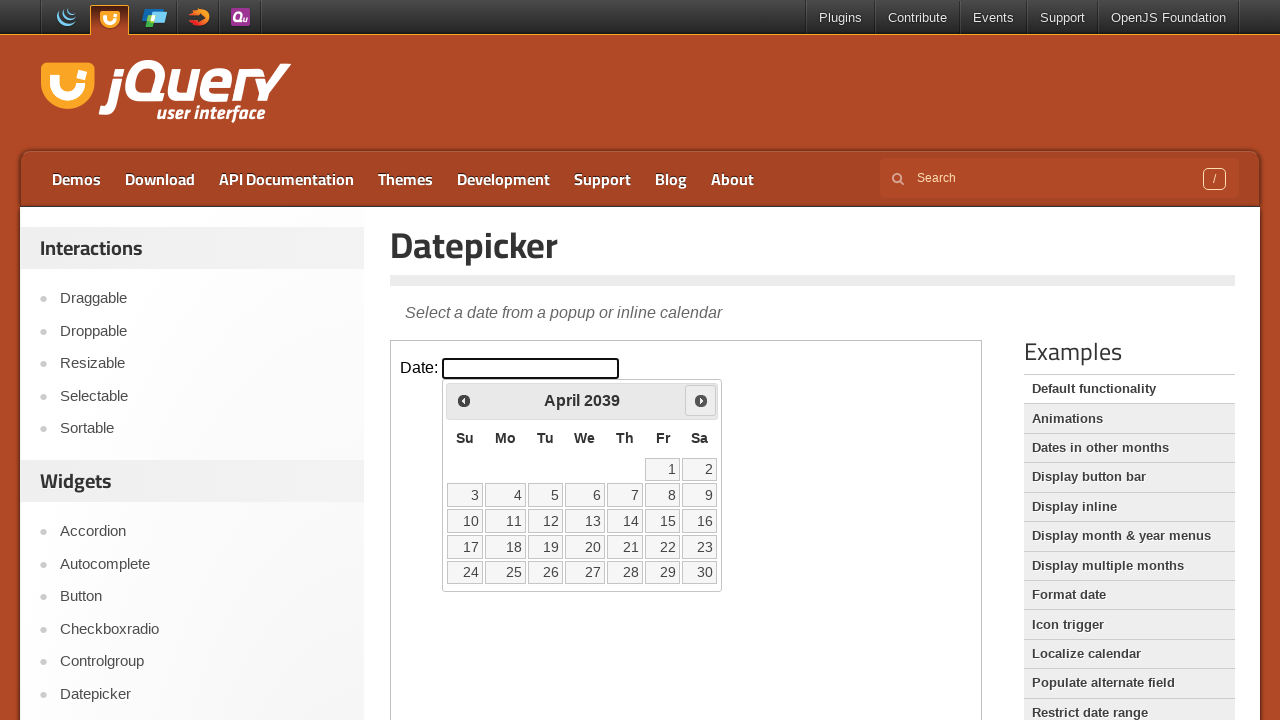

Clicked next month button to navigate from April 2039 at (701, 400) on .demo-frame >> internal:control=enter-frame >> .ui-datepicker-next
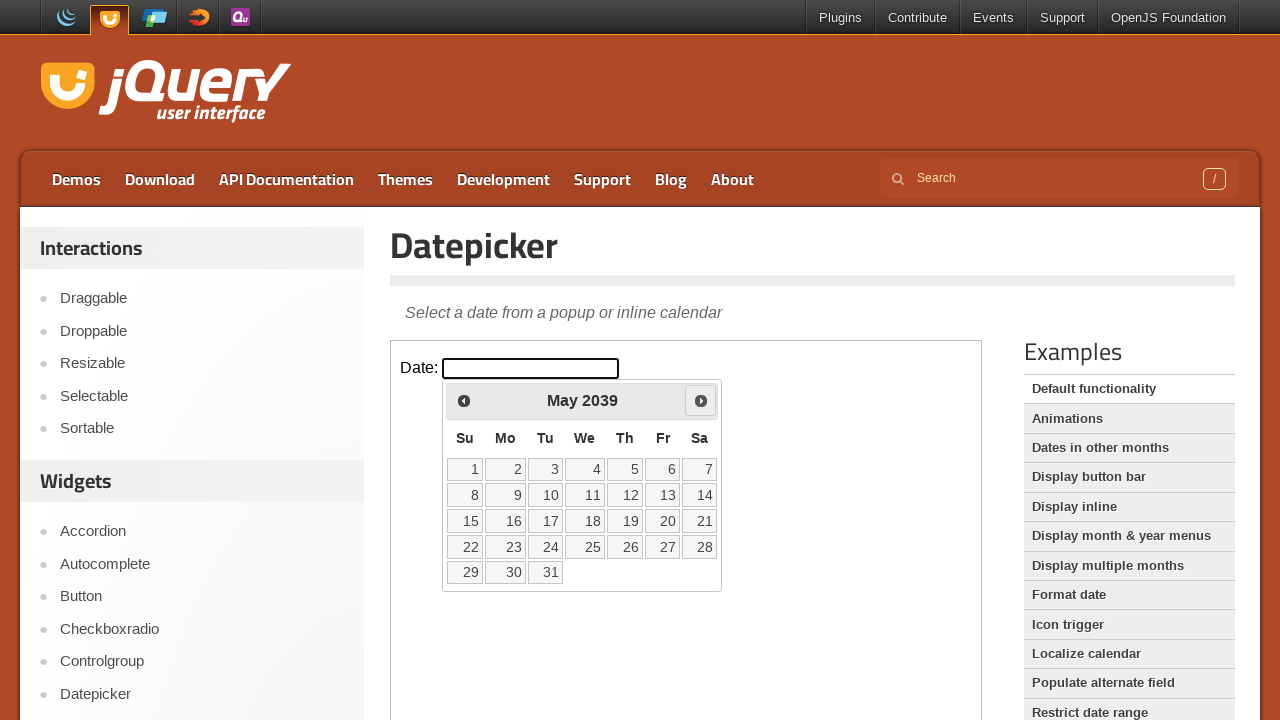

Retrieved current month from calendar: May
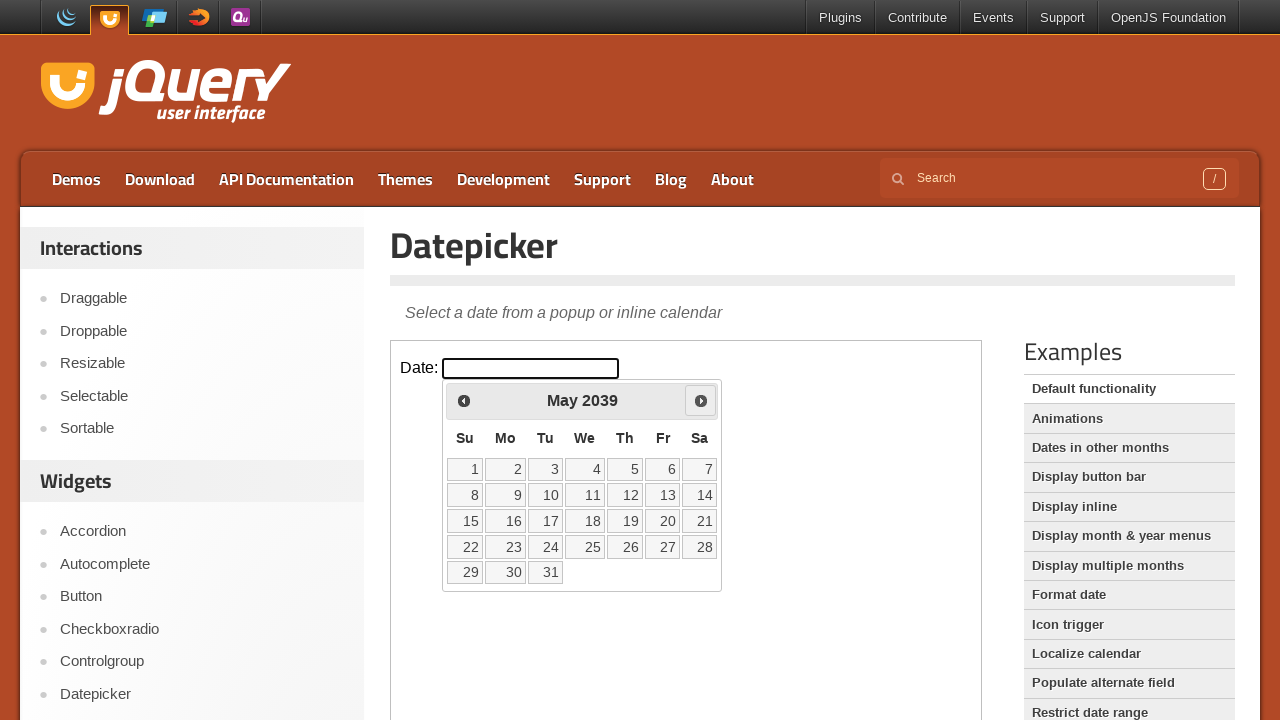

Retrieved current year from calendar: 2039
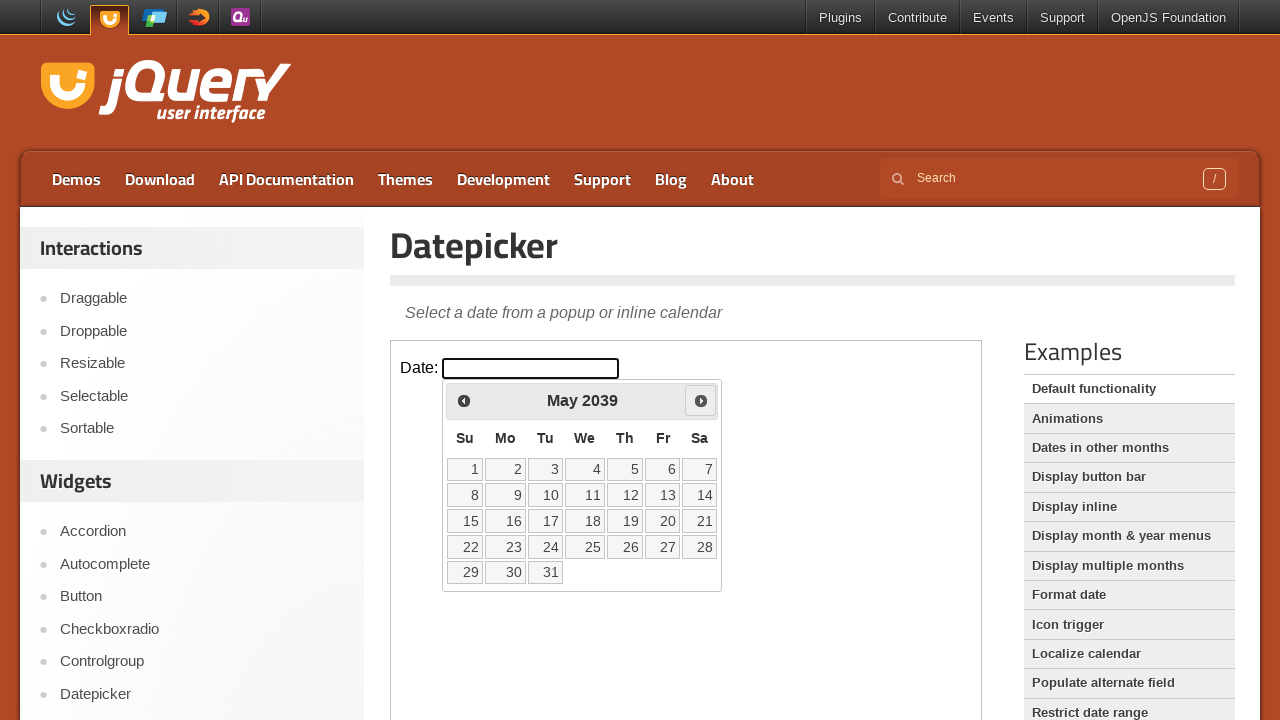

Clicked next month button to navigate from May 2039 at (701, 400) on .demo-frame >> internal:control=enter-frame >> .ui-datepicker-next
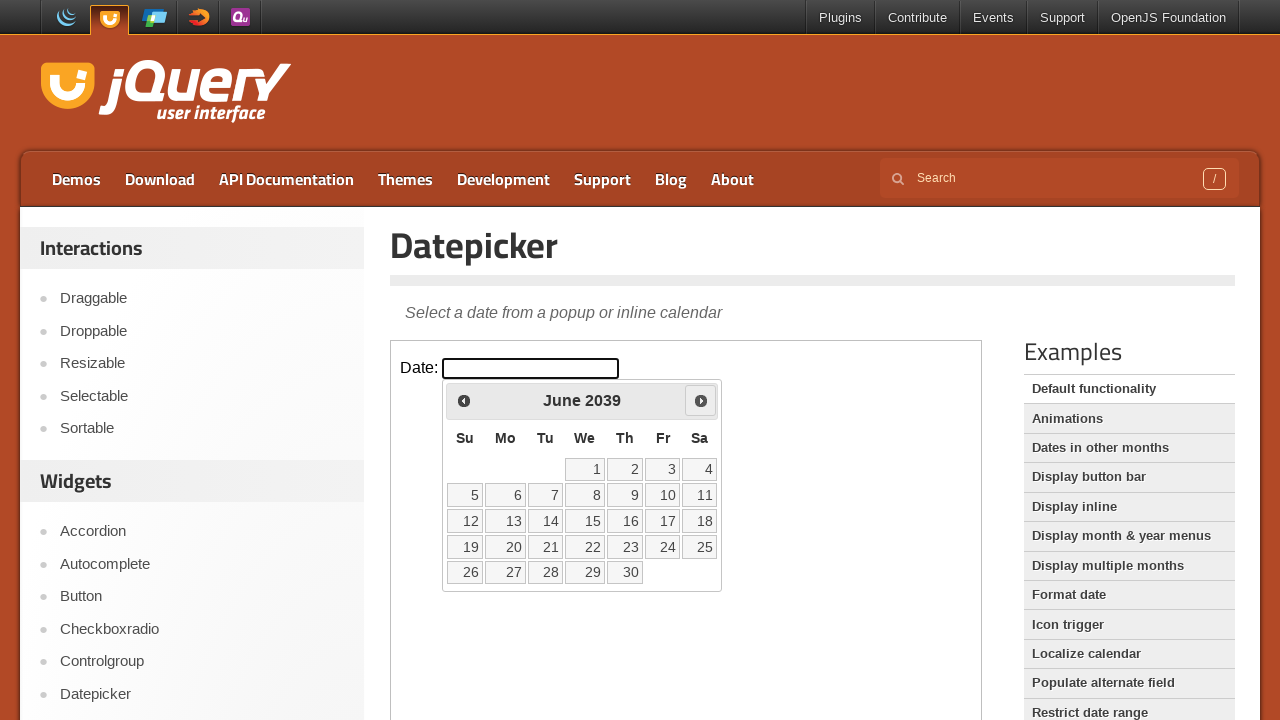

Retrieved current month from calendar: June
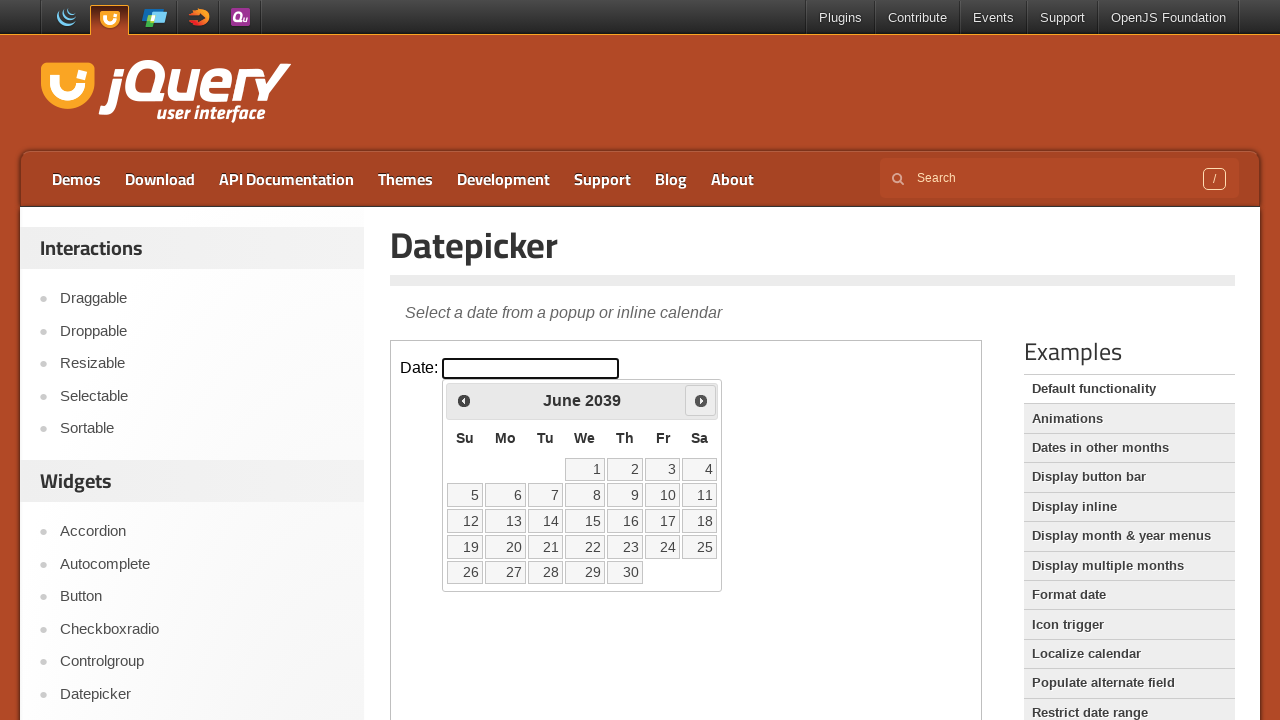

Retrieved current year from calendar: 2039
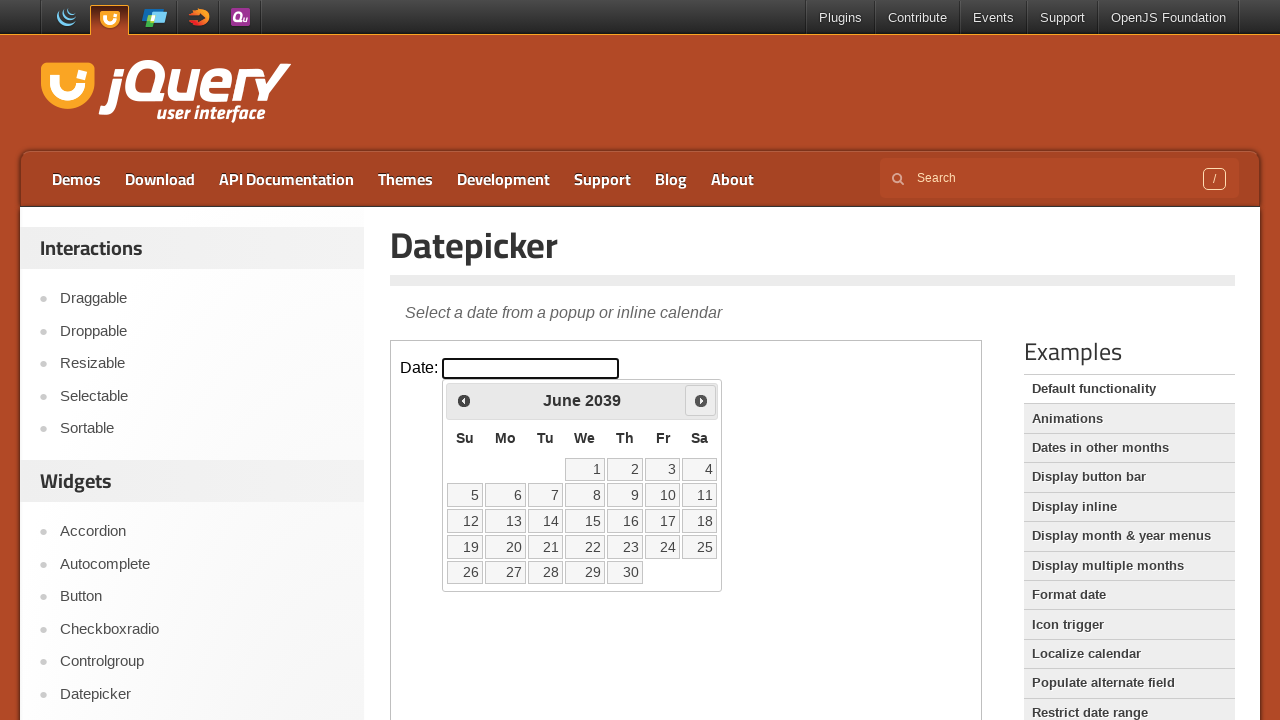

Clicked next month button to navigate from June 2039 at (701, 400) on .demo-frame >> internal:control=enter-frame >> .ui-datepicker-next
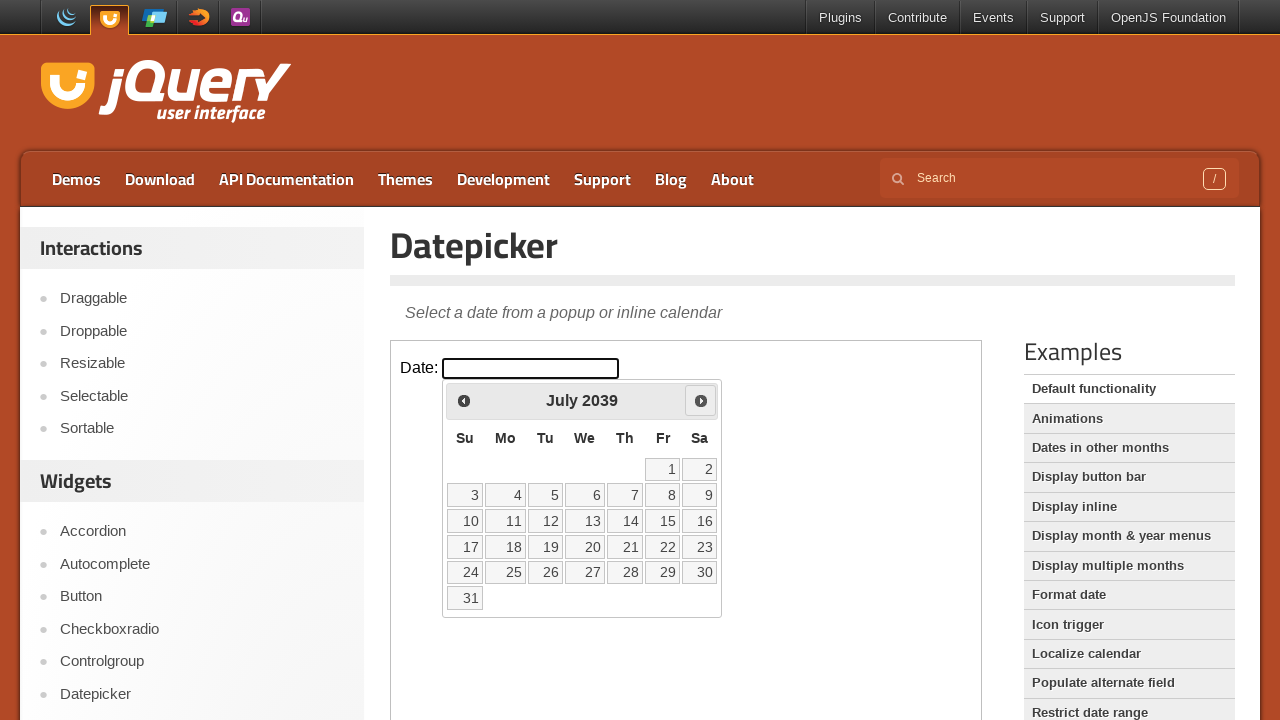

Retrieved current month from calendar: July
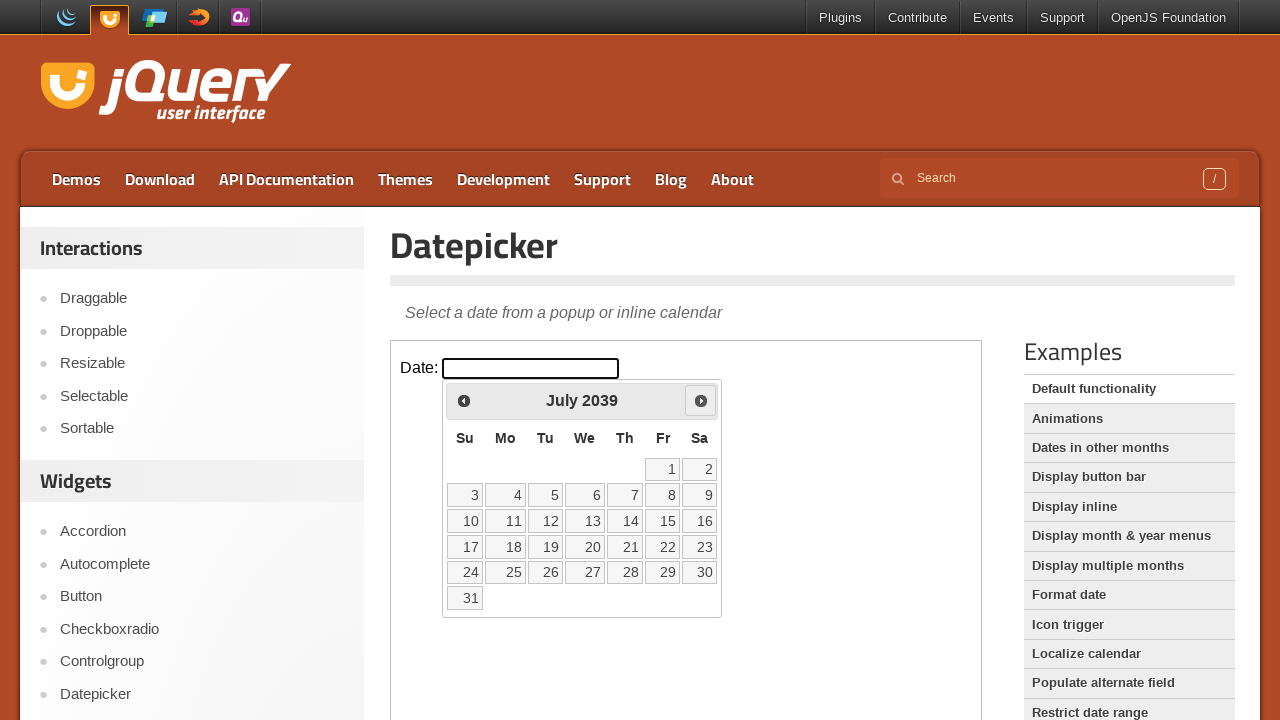

Retrieved current year from calendar: 2039
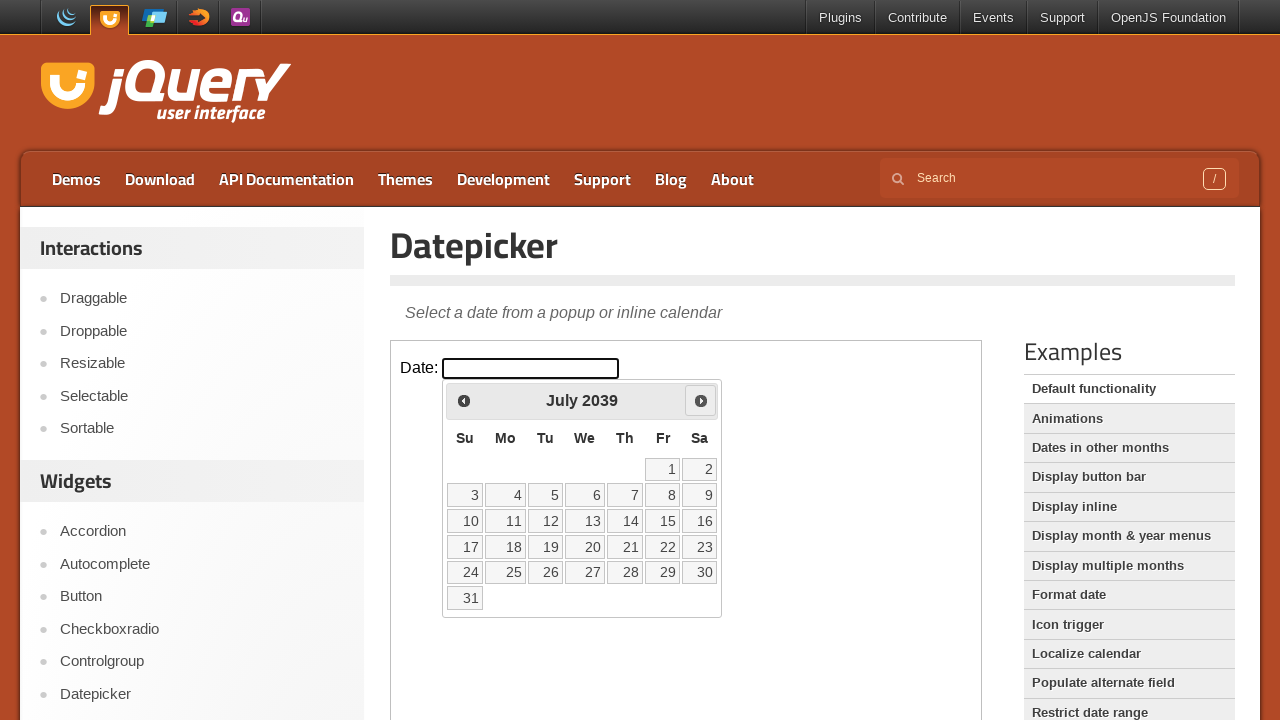

Clicked next month button to navigate from July 2039 at (701, 400) on .demo-frame >> internal:control=enter-frame >> .ui-datepicker-next
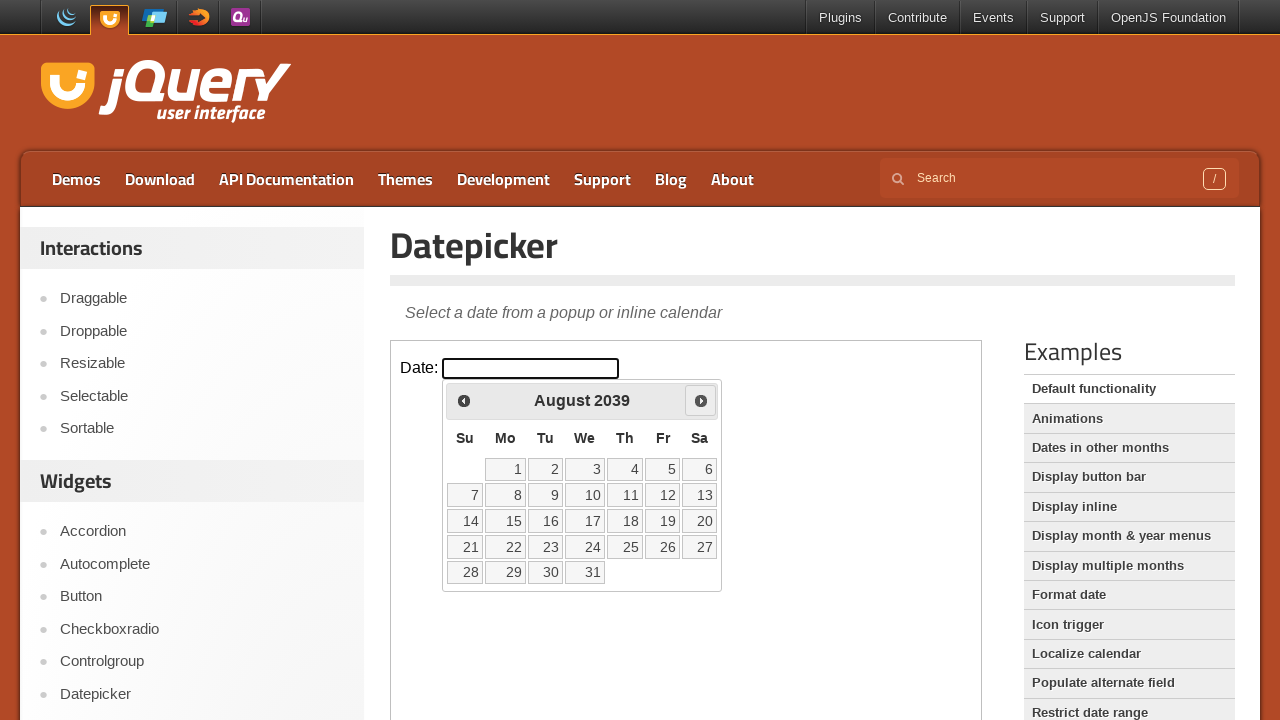

Retrieved current month from calendar: August
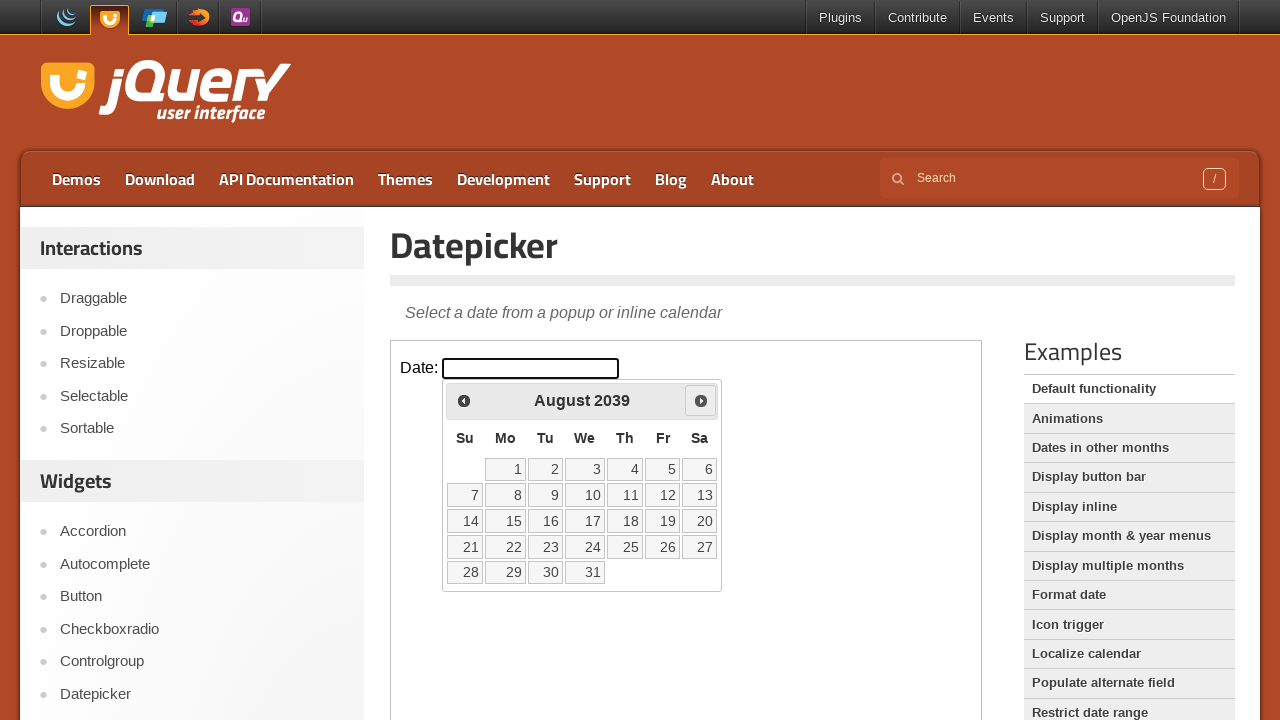

Retrieved current year from calendar: 2039
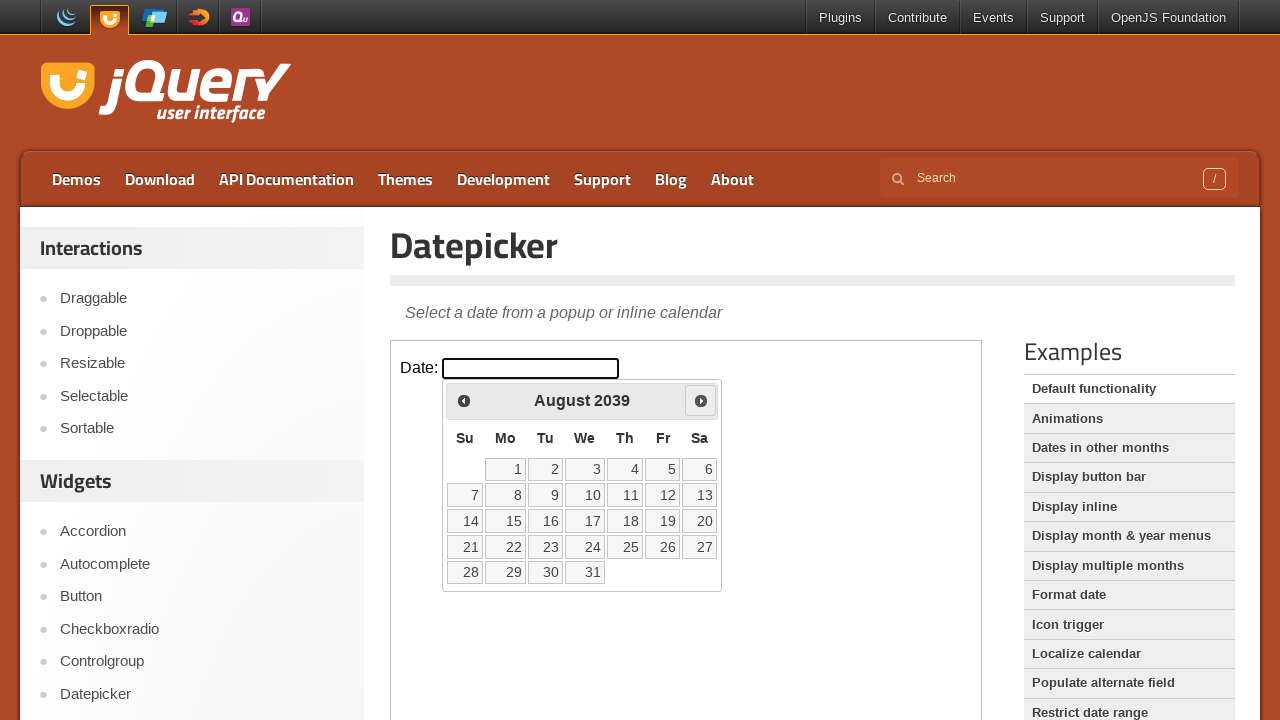

Clicked next month button to navigate from August 2039 at (701, 400) on .demo-frame >> internal:control=enter-frame >> .ui-datepicker-next
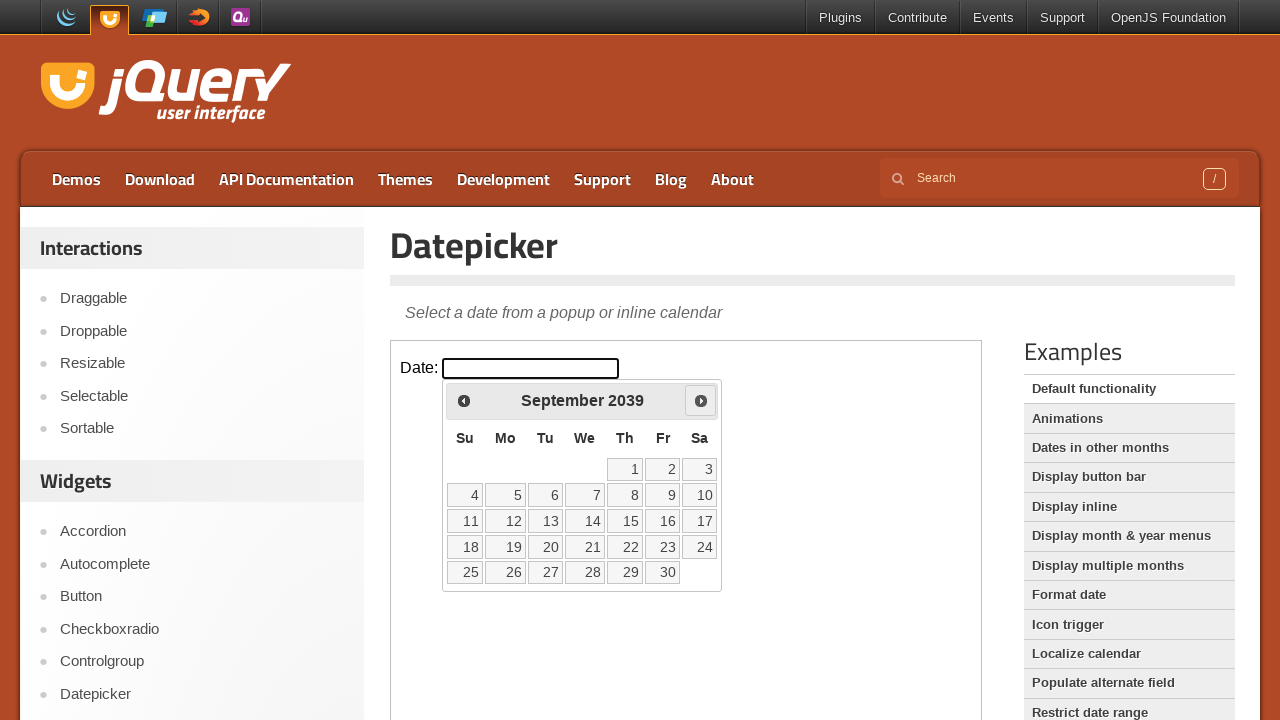

Retrieved current month from calendar: September
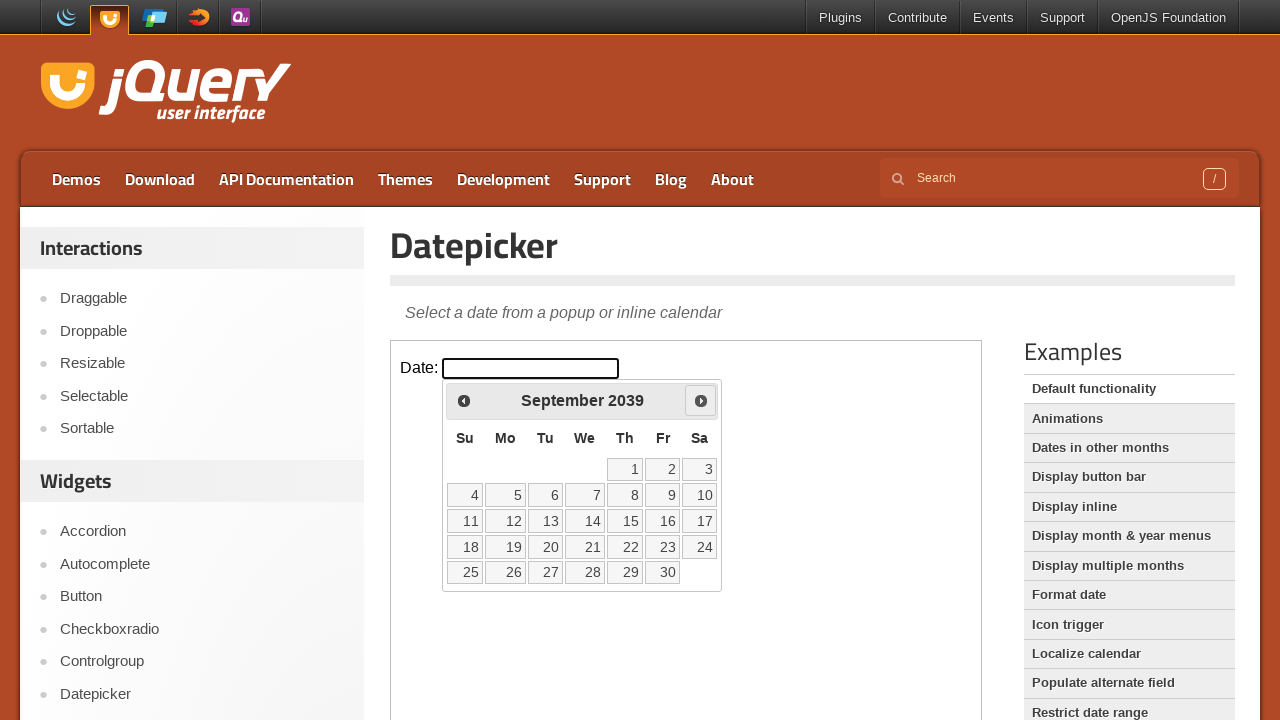

Retrieved current year from calendar: 2039
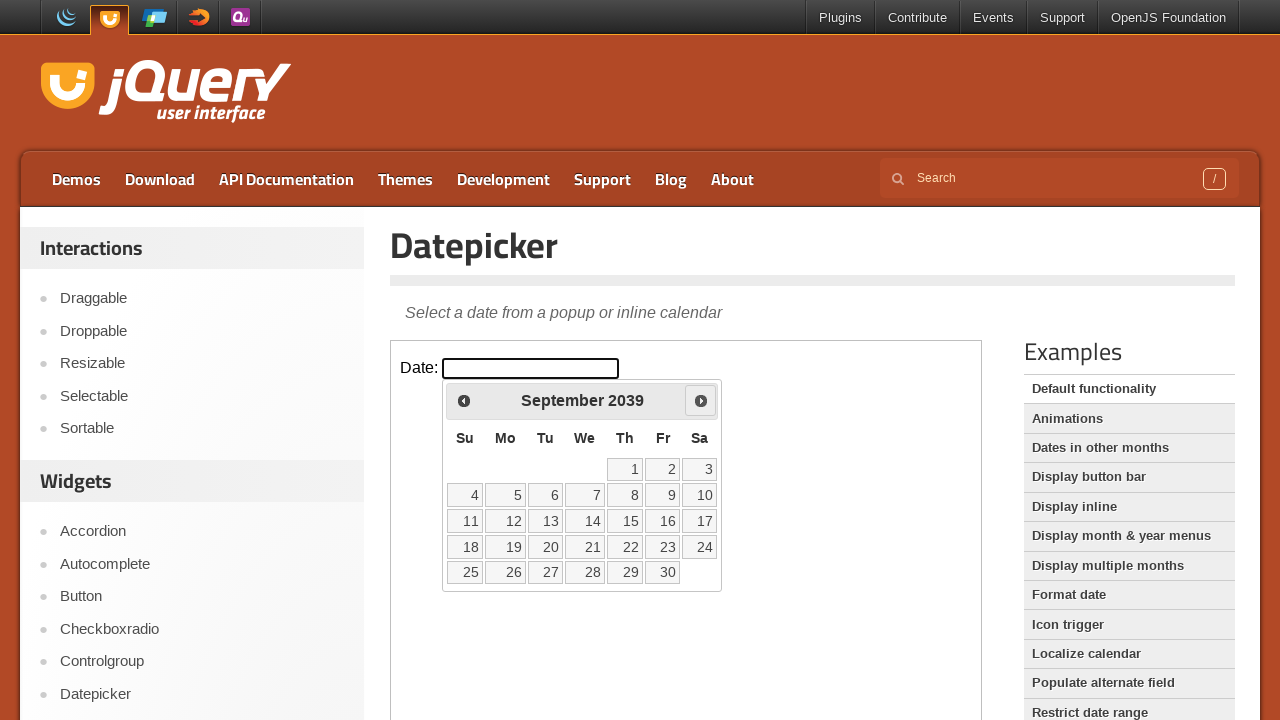

Clicked next month button to navigate from September 2039 at (701, 400) on .demo-frame >> internal:control=enter-frame >> .ui-datepicker-next
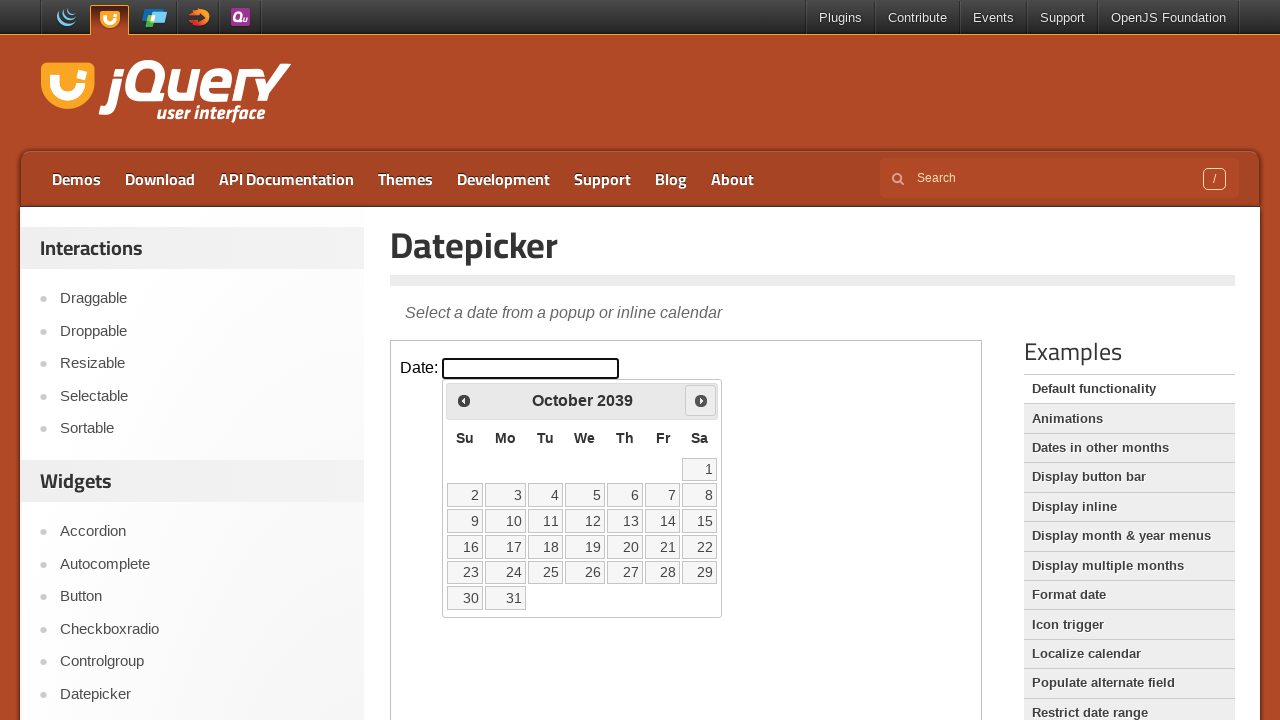

Retrieved current month from calendar: October
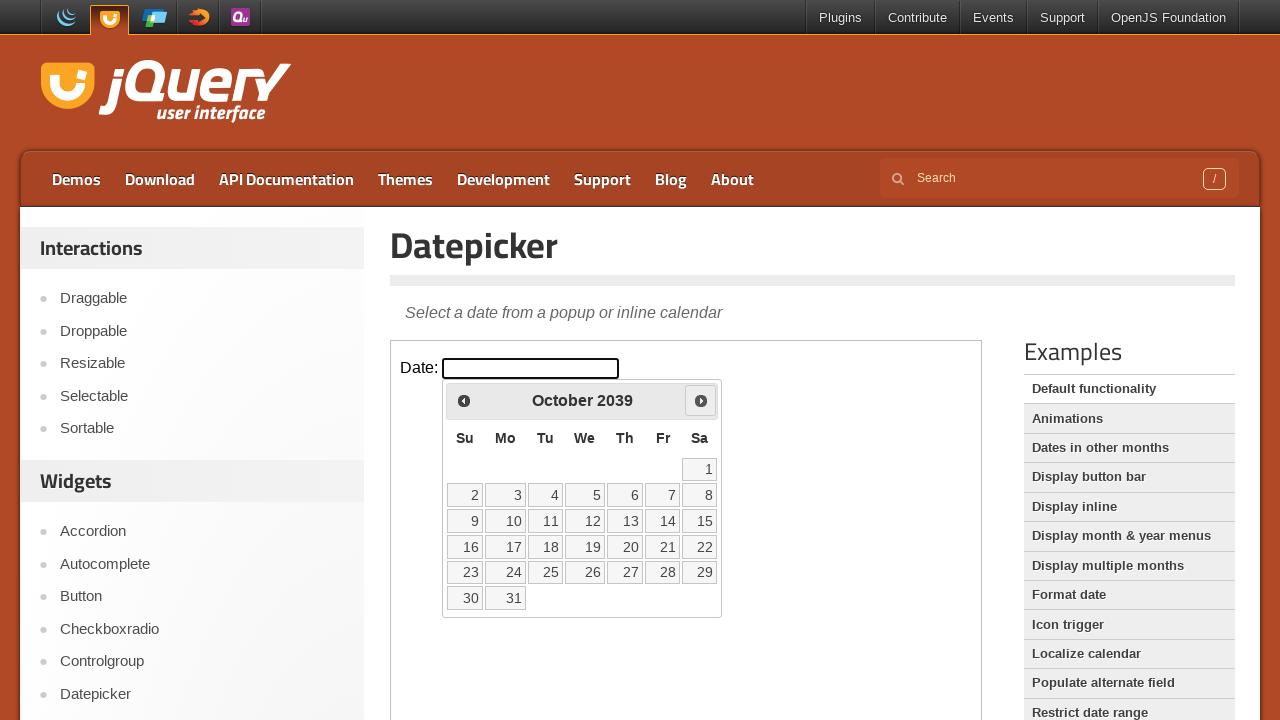

Retrieved current year from calendar: 2039
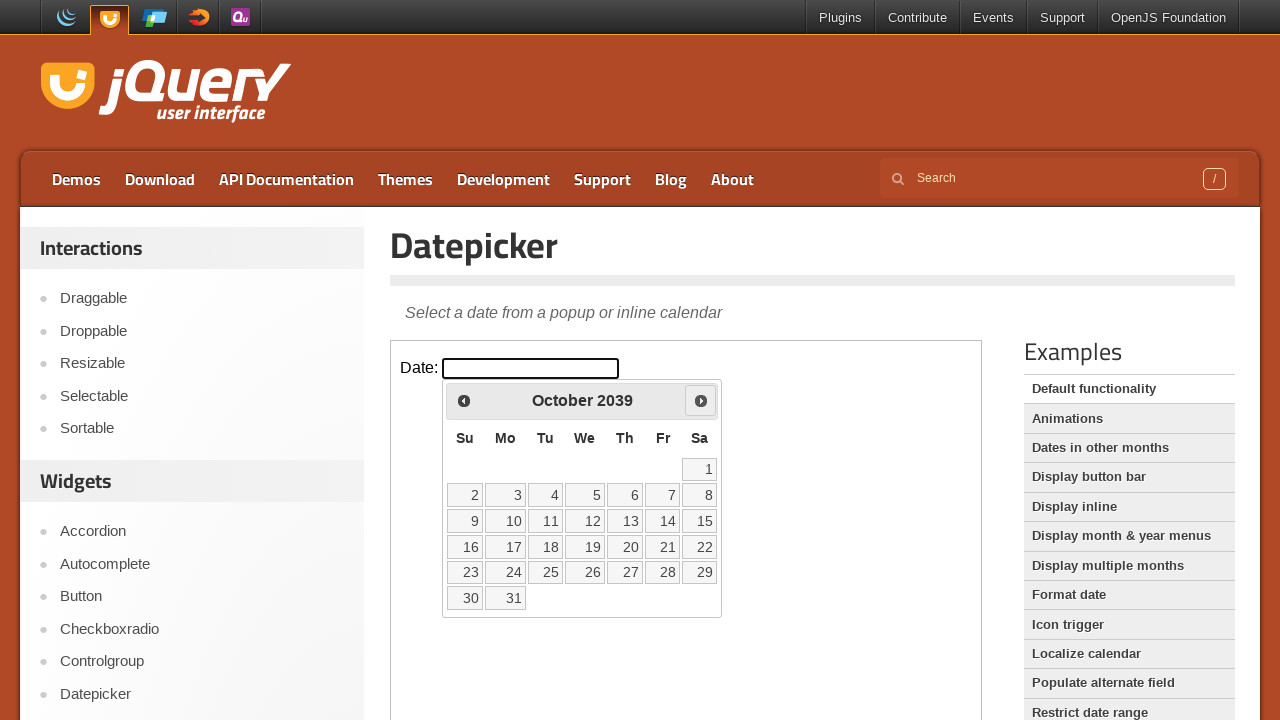

Clicked next month button to navigate from October 2039 at (701, 400) on .demo-frame >> internal:control=enter-frame >> .ui-datepicker-next
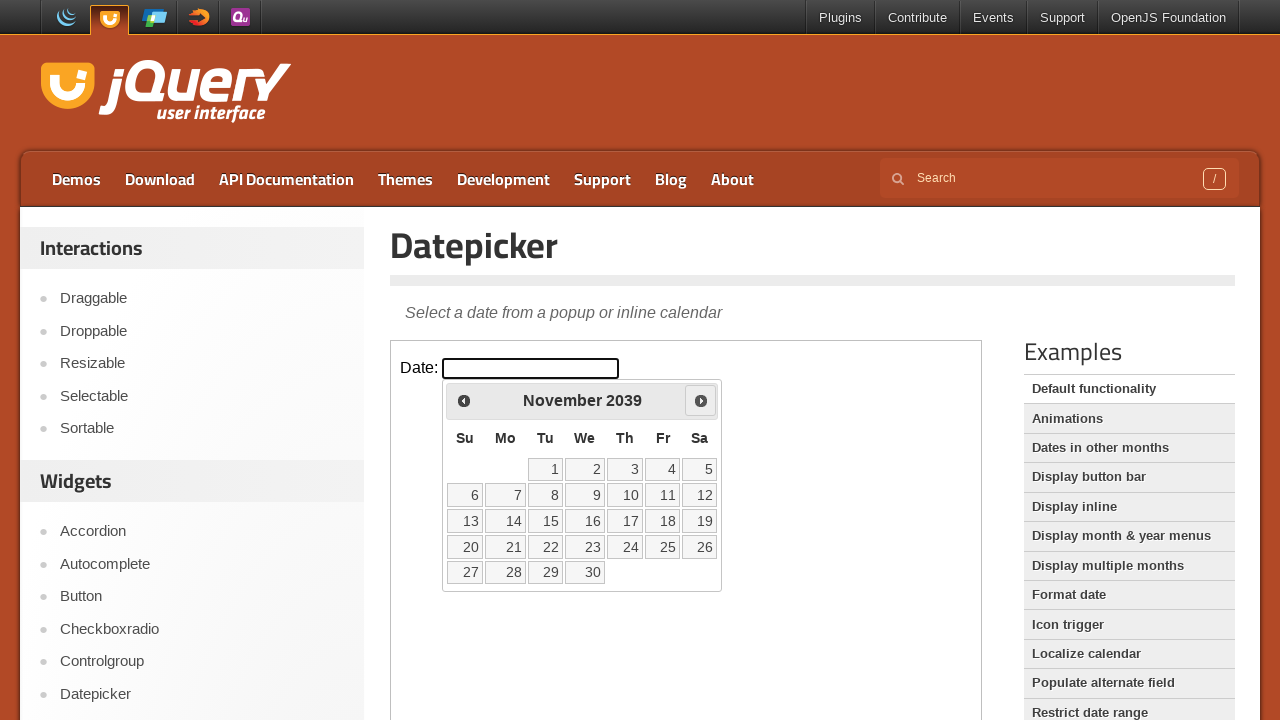

Retrieved current month from calendar: November
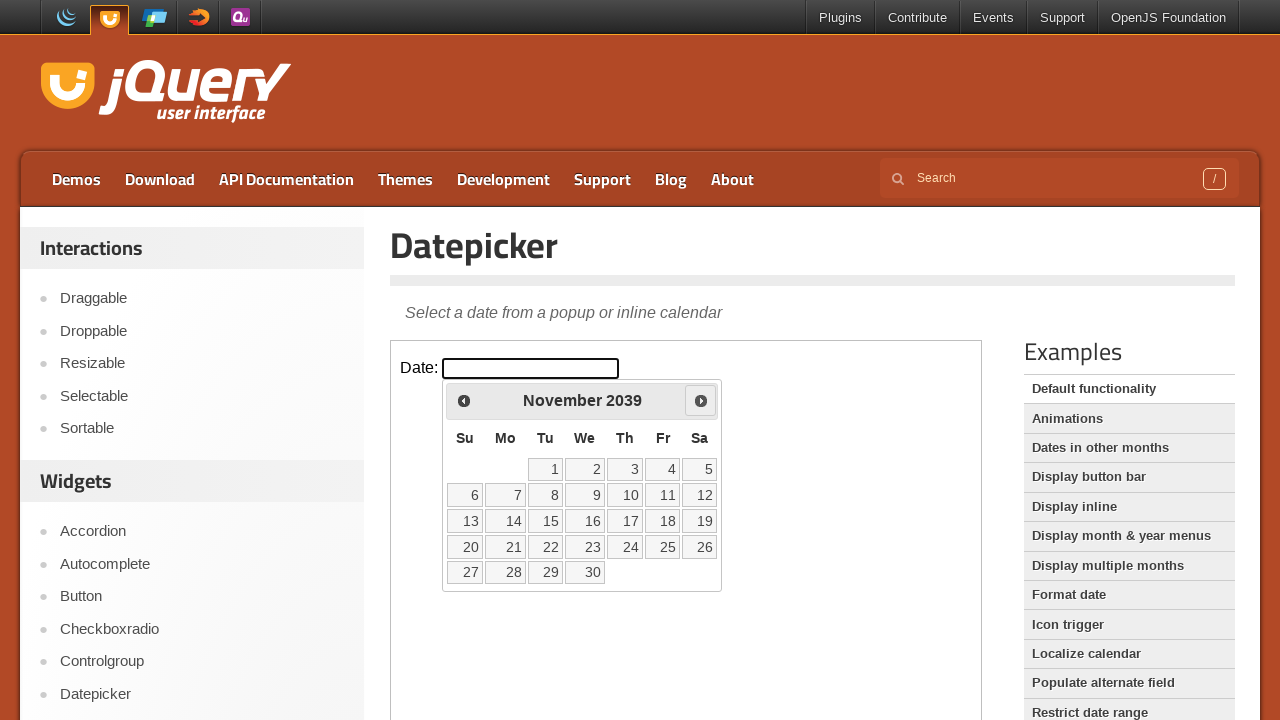

Retrieved current year from calendar: 2039
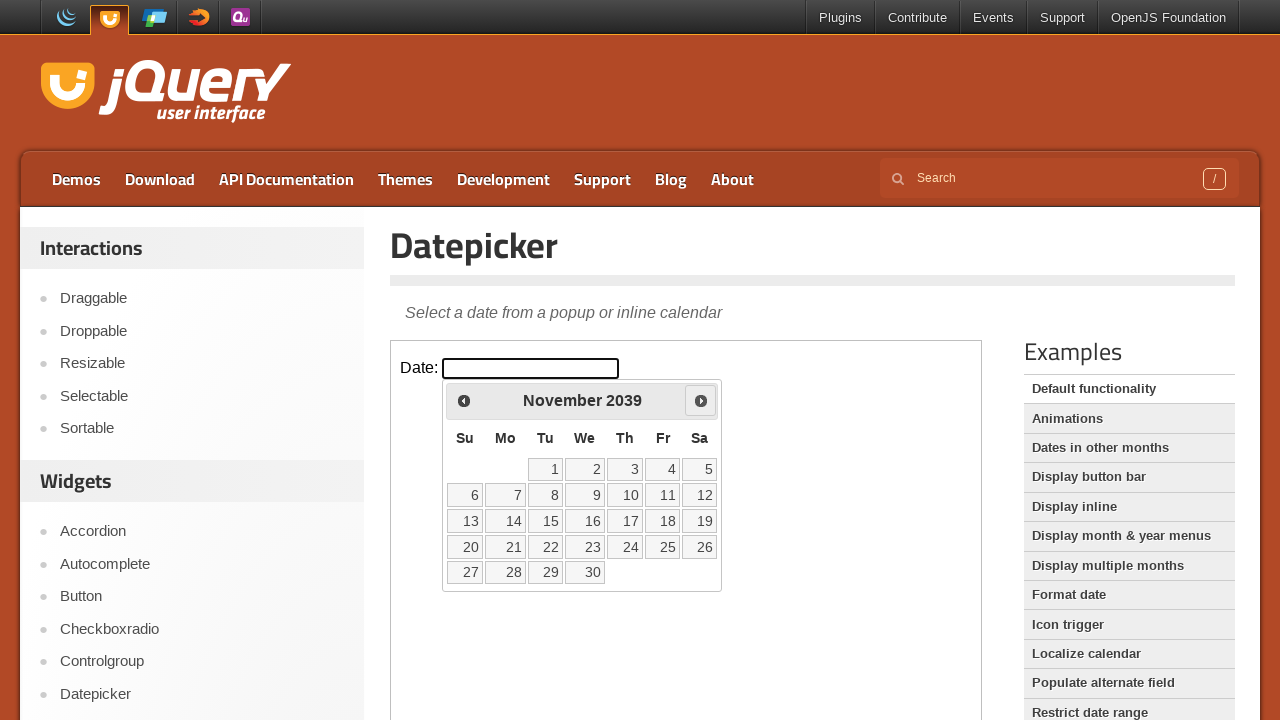

Clicked next month button to navigate from November 2039 at (701, 400) on .demo-frame >> internal:control=enter-frame >> .ui-datepicker-next
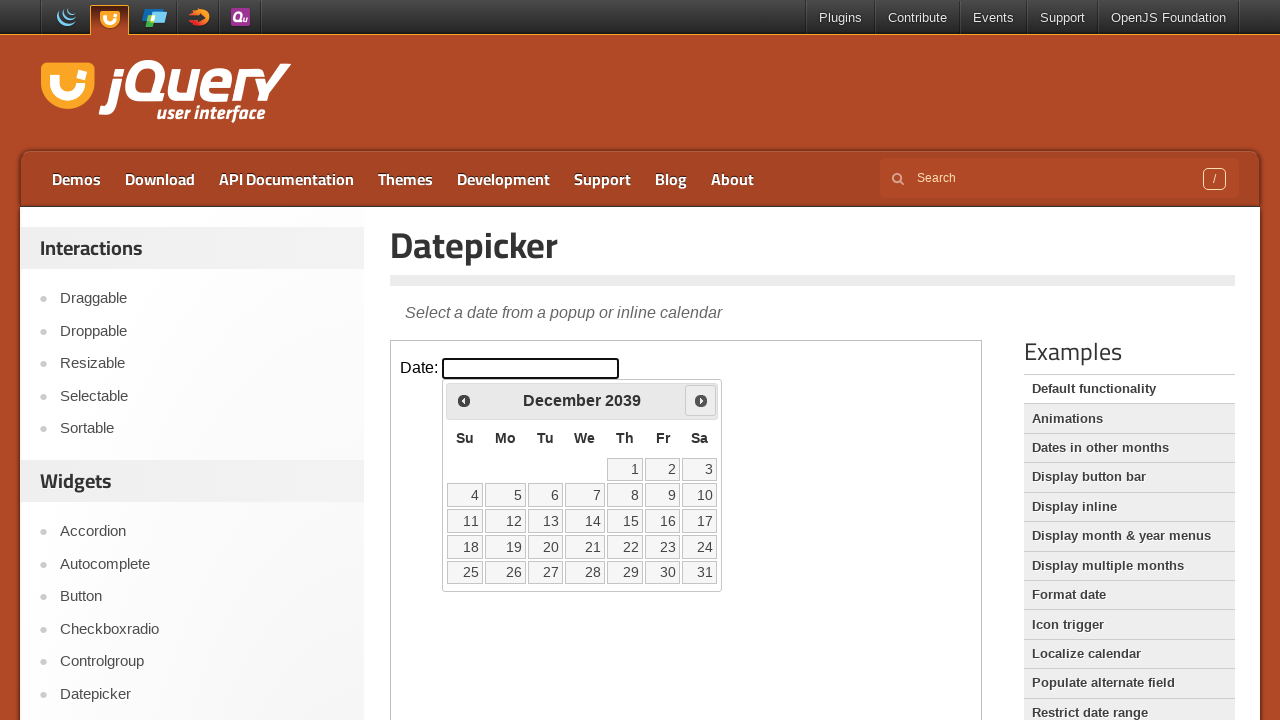

Retrieved current month from calendar: December
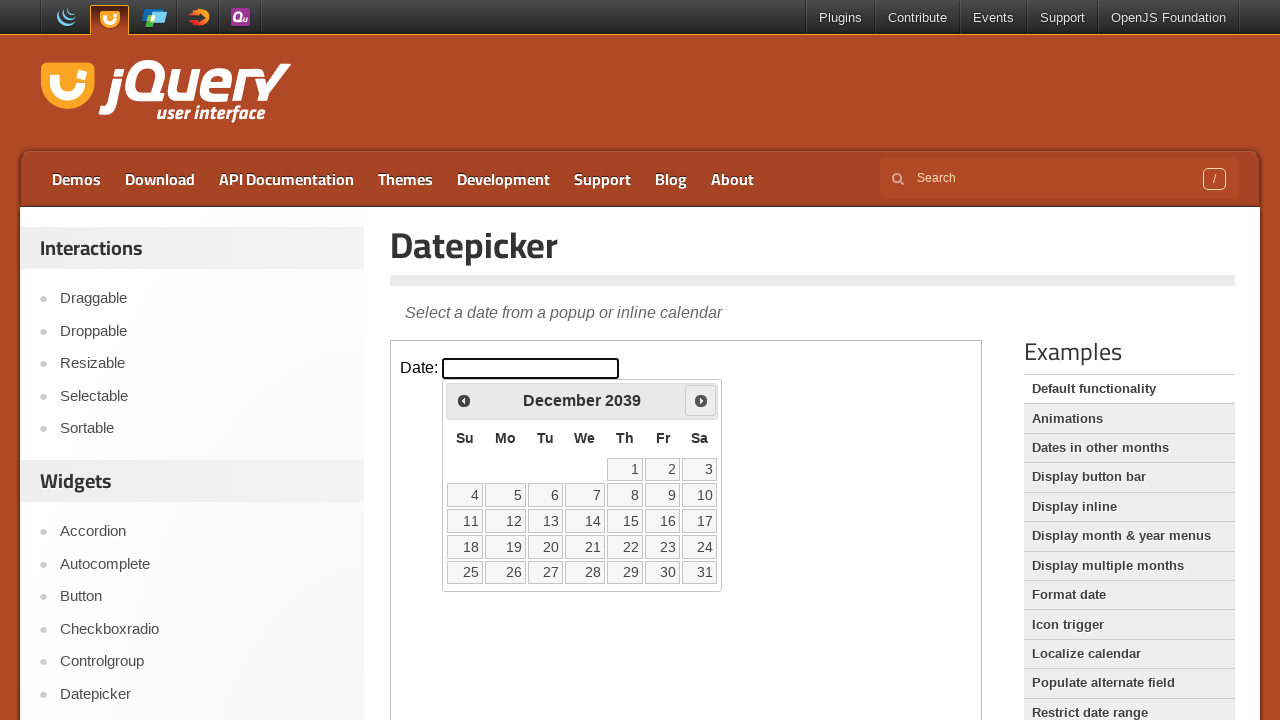

Retrieved current year from calendar: 2039
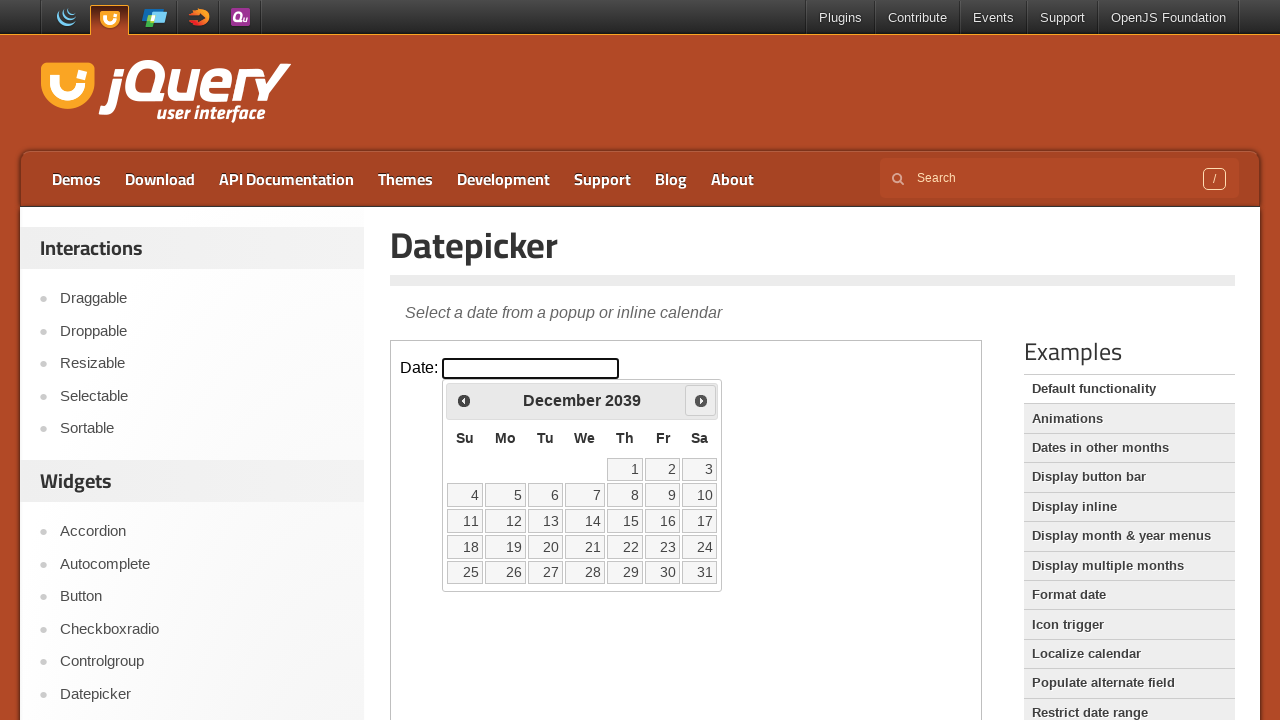

Clicked next month button to navigate from December 2039 at (701, 400) on .demo-frame >> internal:control=enter-frame >> .ui-datepicker-next
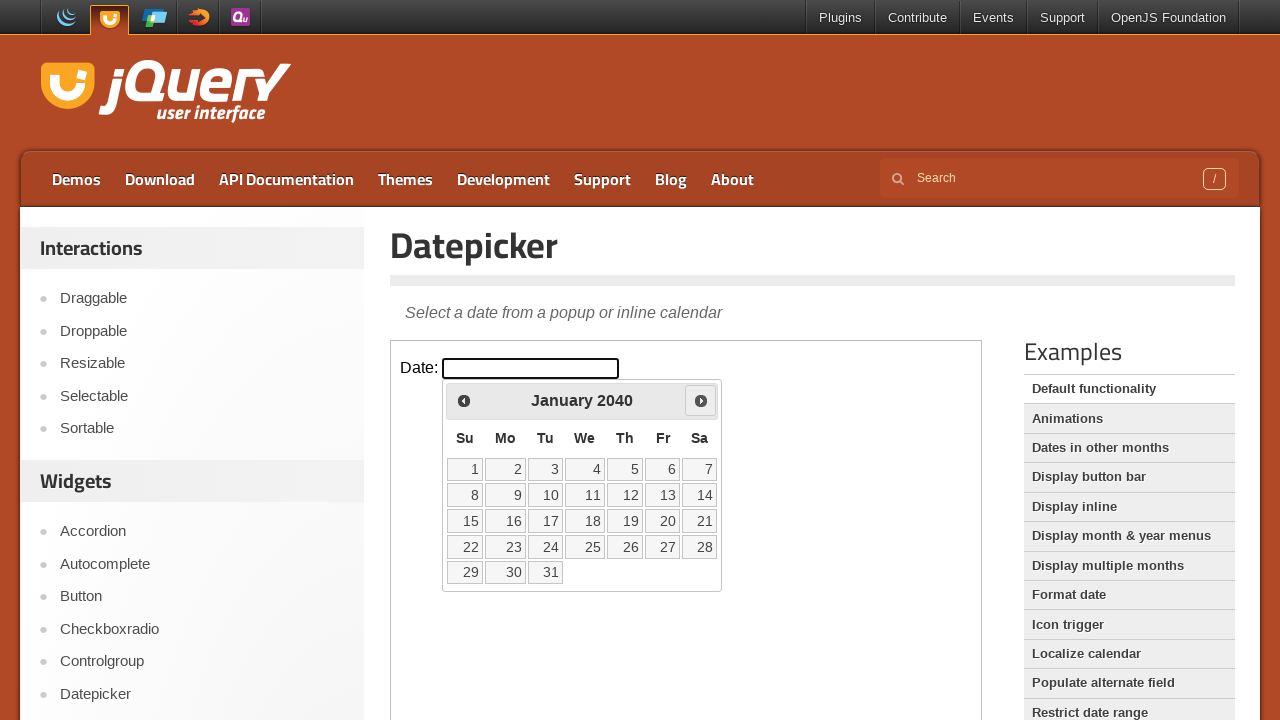

Retrieved current month from calendar: January
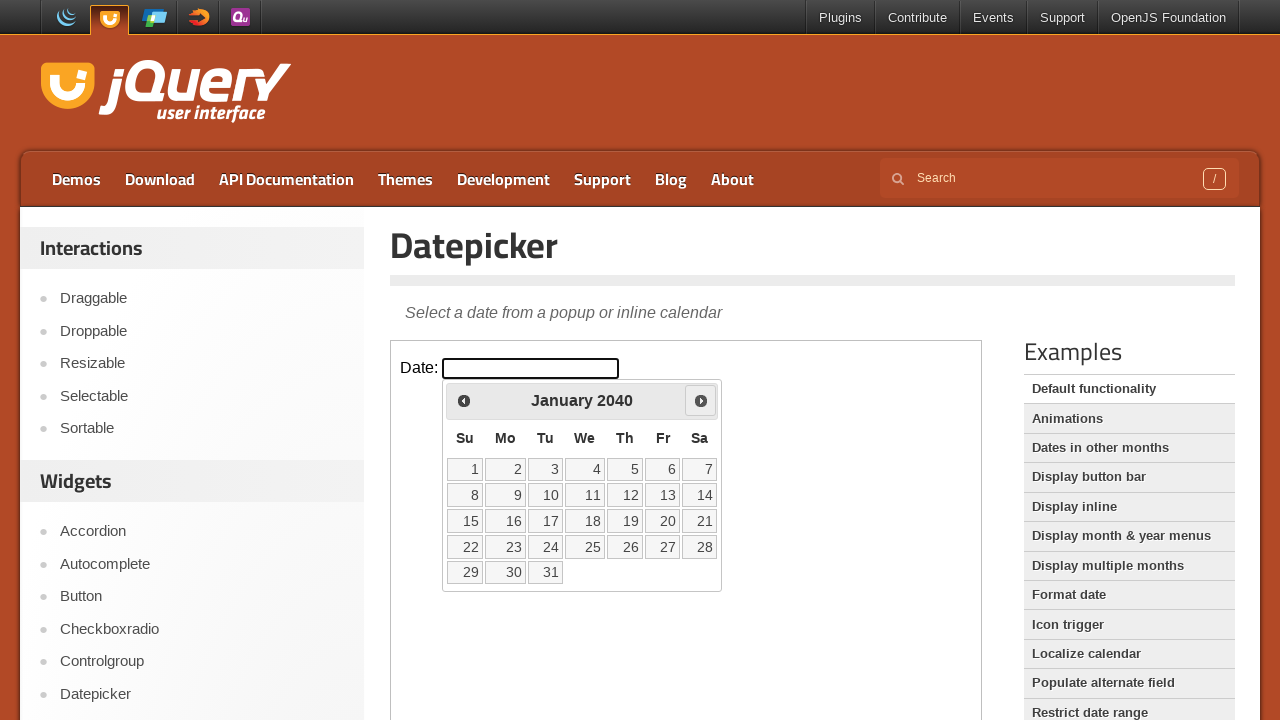

Retrieved current year from calendar: 2040
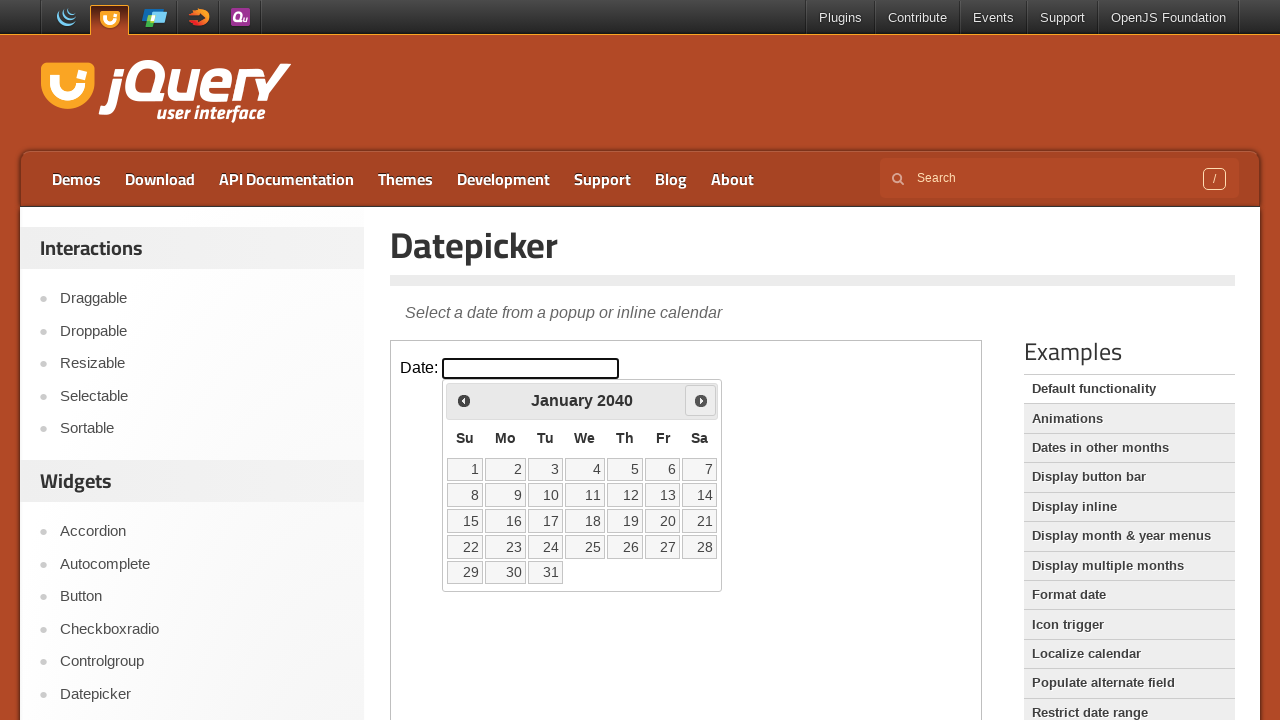

Clicked next month button to navigate from January 2040 at (701, 400) on .demo-frame >> internal:control=enter-frame >> .ui-datepicker-next
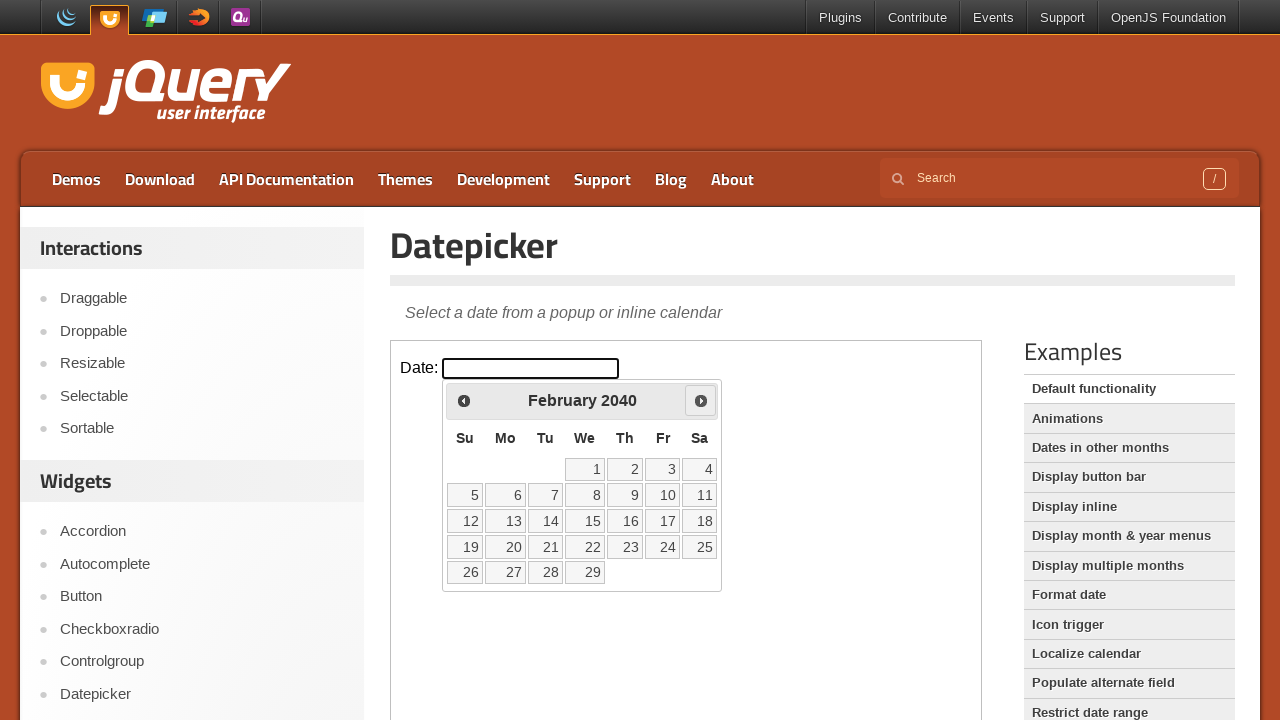

Retrieved current month from calendar: February
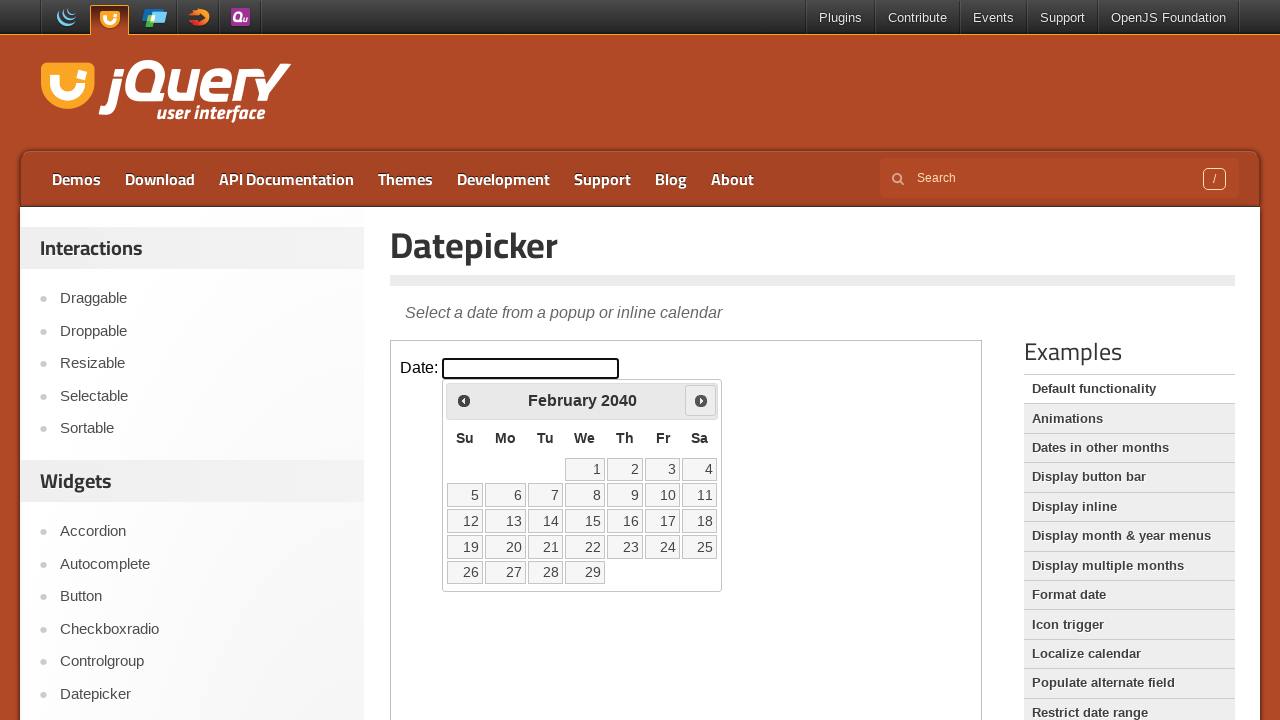

Retrieved current year from calendar: 2040
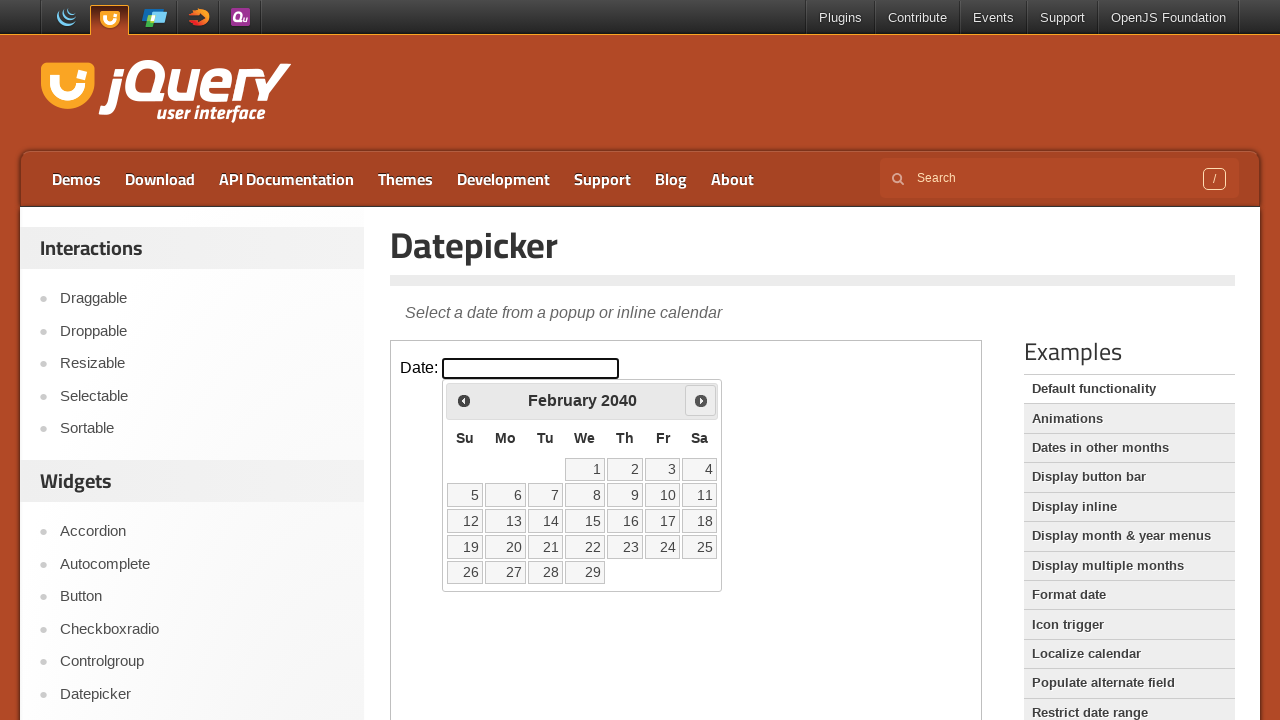

Clicked next month button to navigate from February 2040 at (701, 400) on .demo-frame >> internal:control=enter-frame >> .ui-datepicker-next
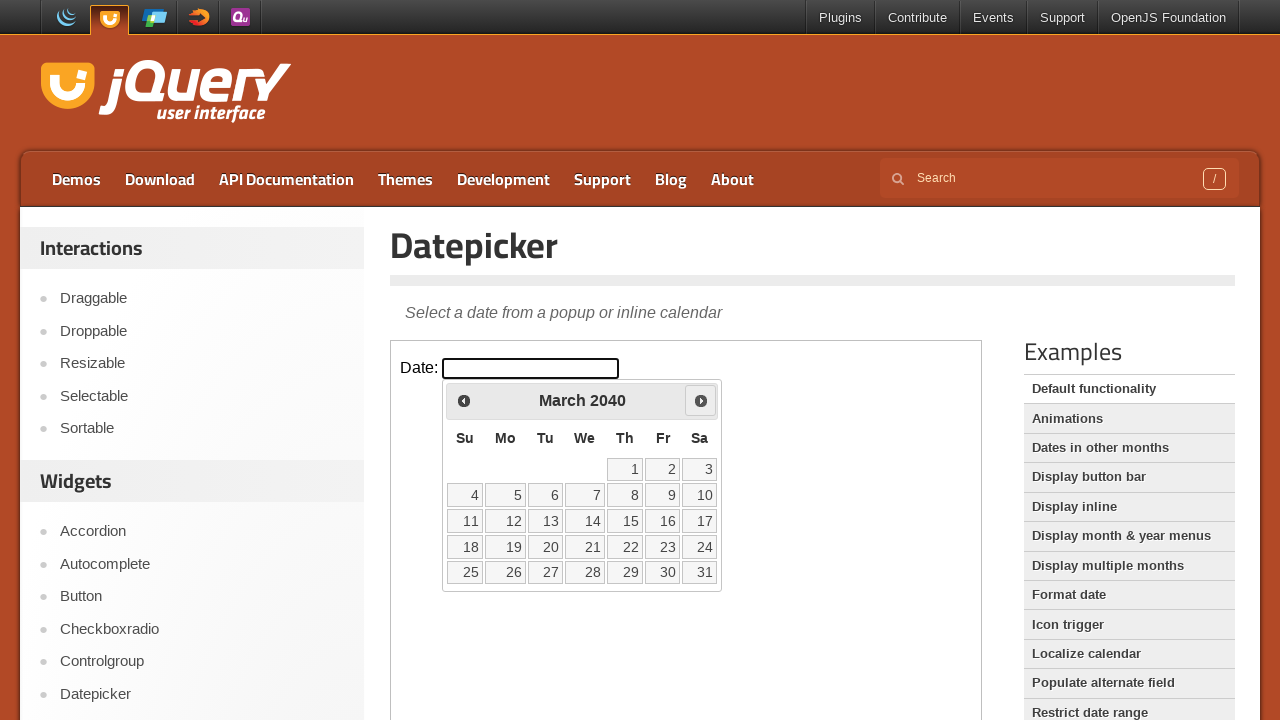

Retrieved current month from calendar: March
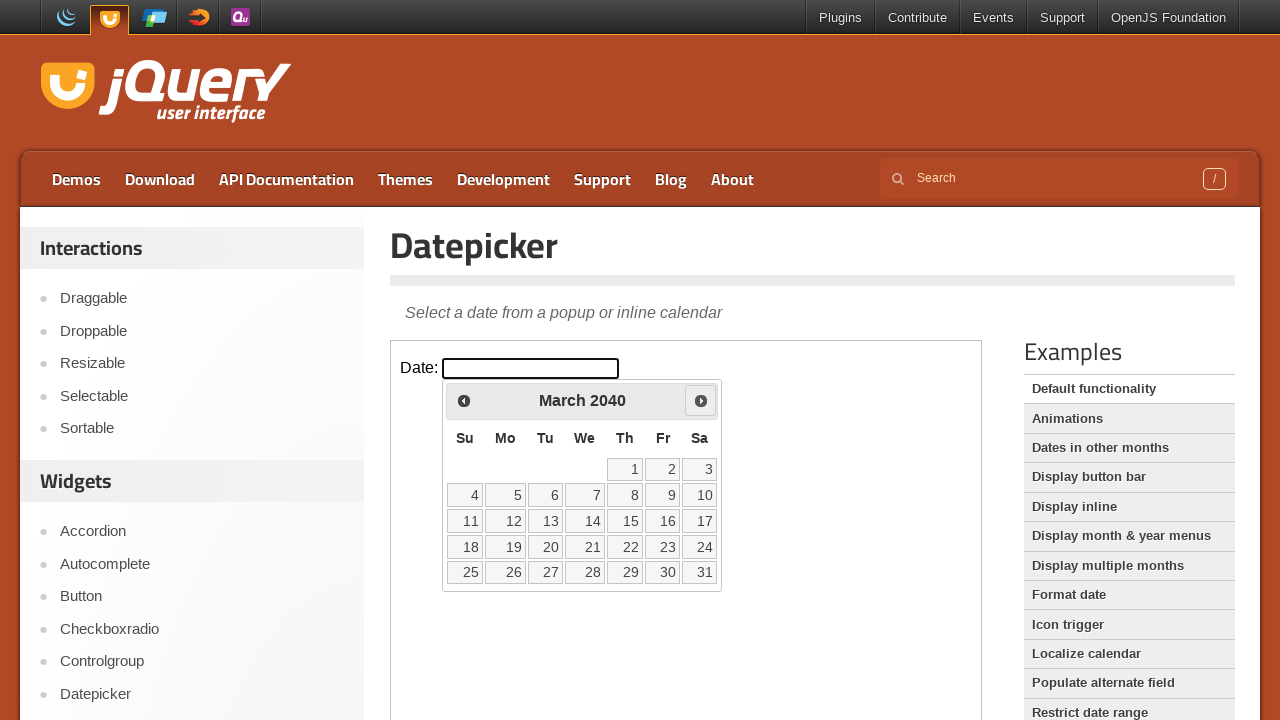

Retrieved current year from calendar: 2040
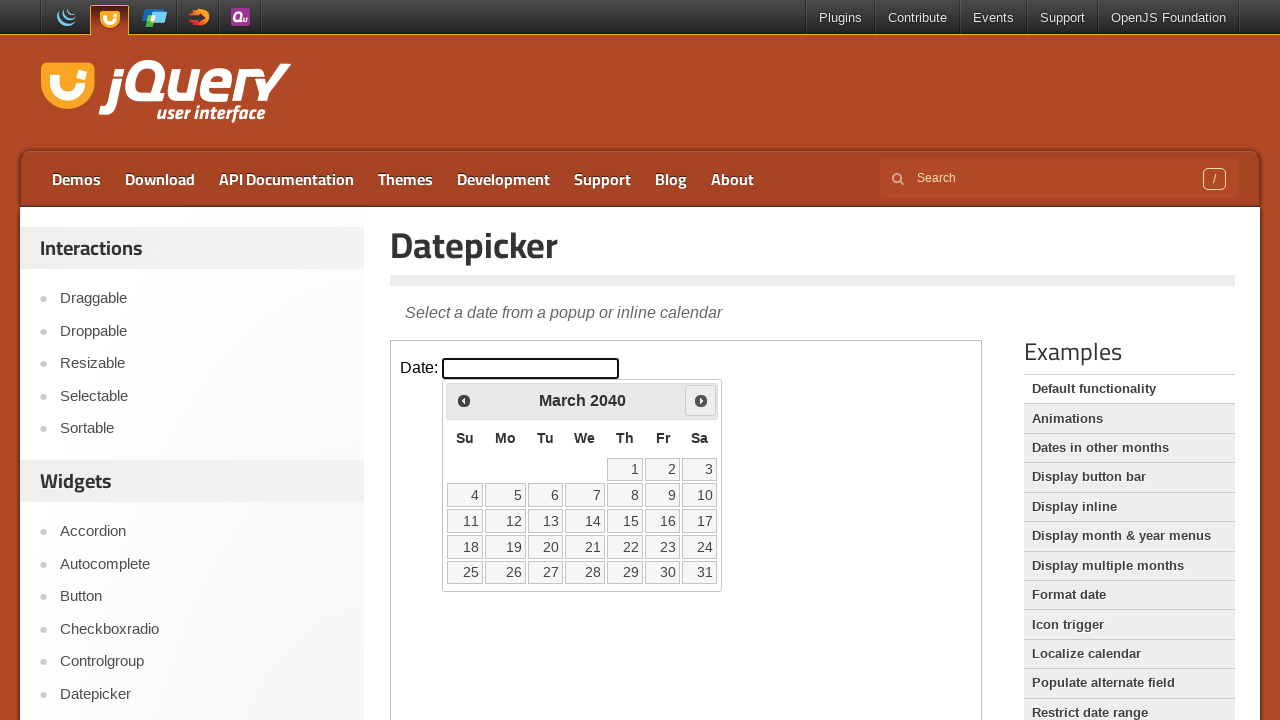

Clicked next month button to navigate from March 2040 at (701, 400) on .demo-frame >> internal:control=enter-frame >> .ui-datepicker-next
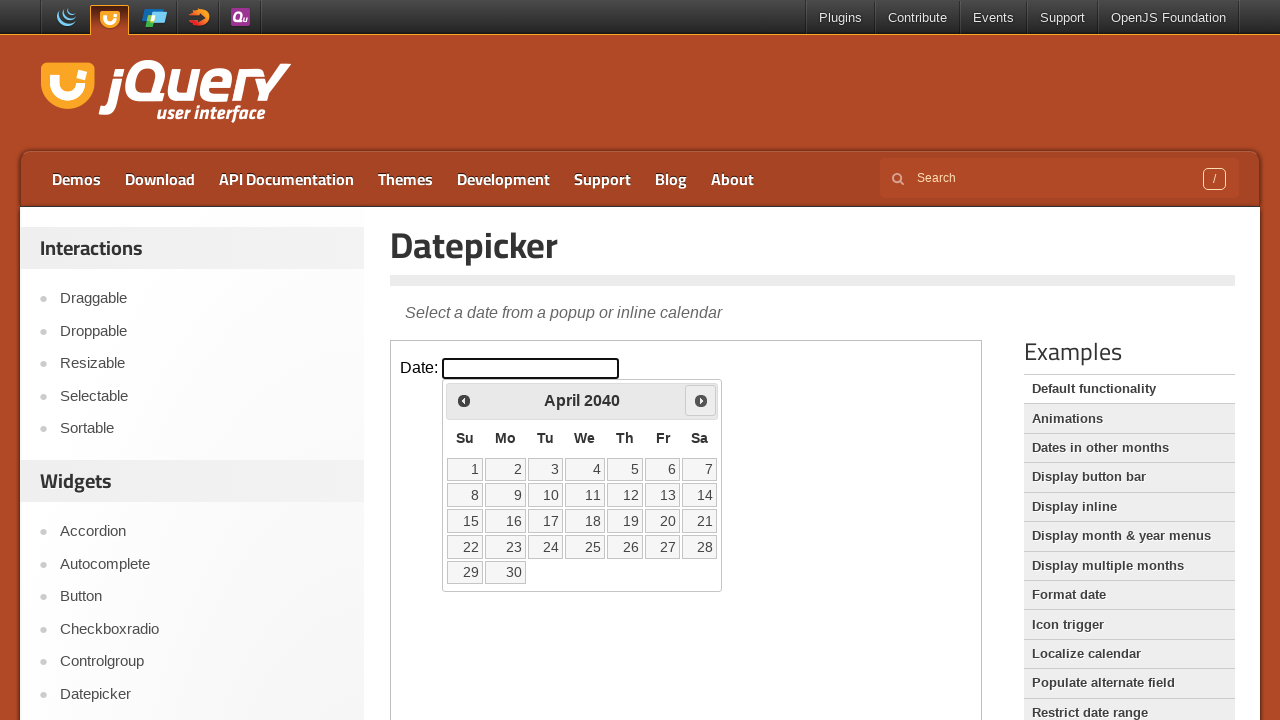

Retrieved current month from calendar: April
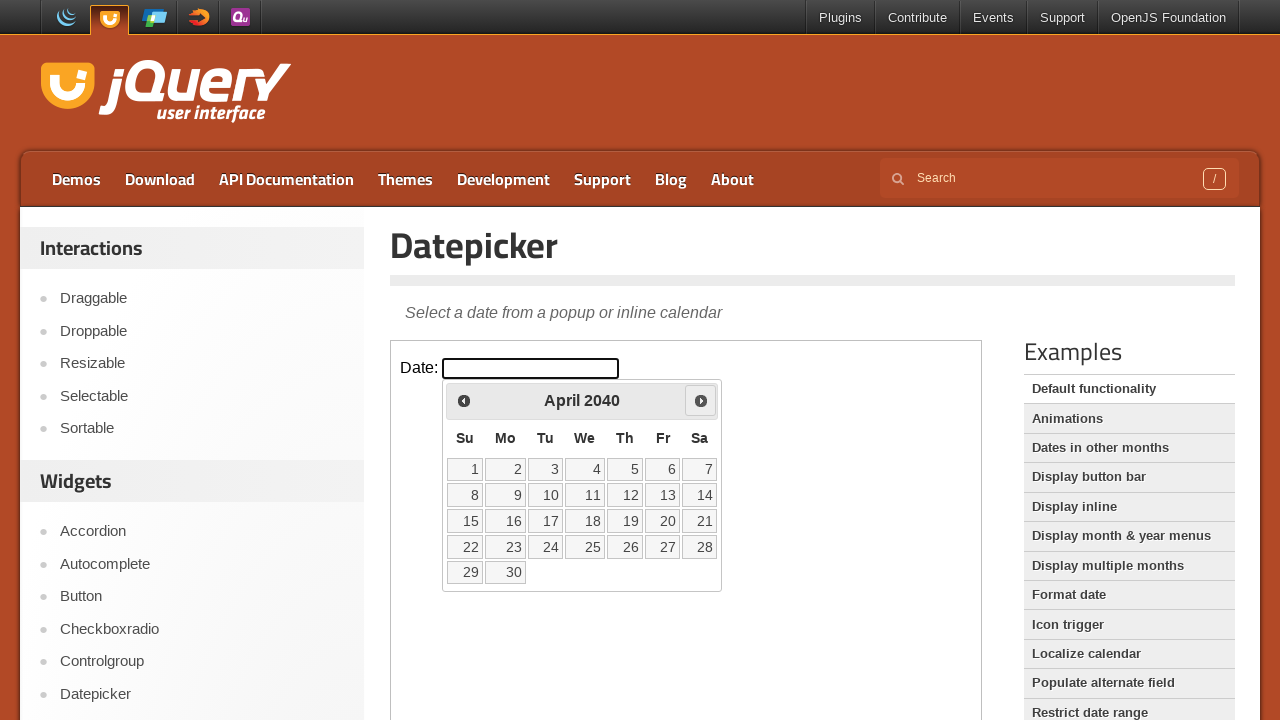

Retrieved current year from calendar: 2040
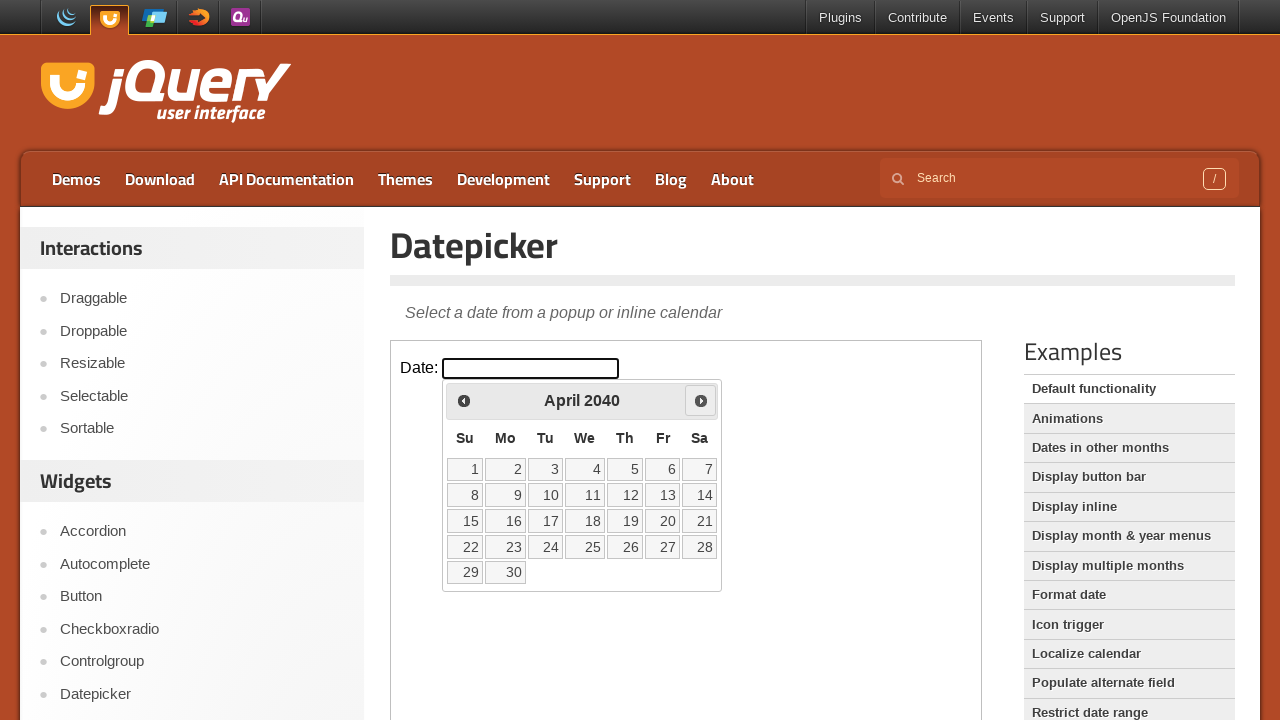

Clicked next month button to navigate from April 2040 at (701, 400) on .demo-frame >> internal:control=enter-frame >> .ui-datepicker-next
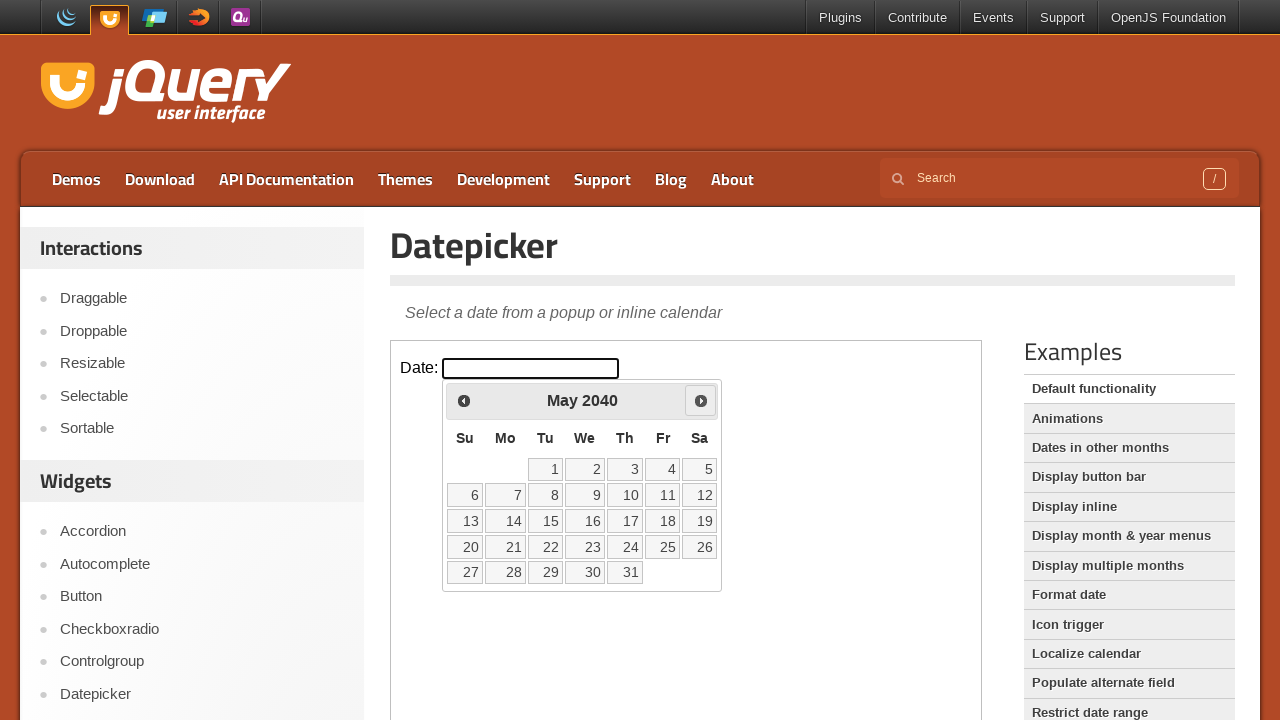

Retrieved current month from calendar: May
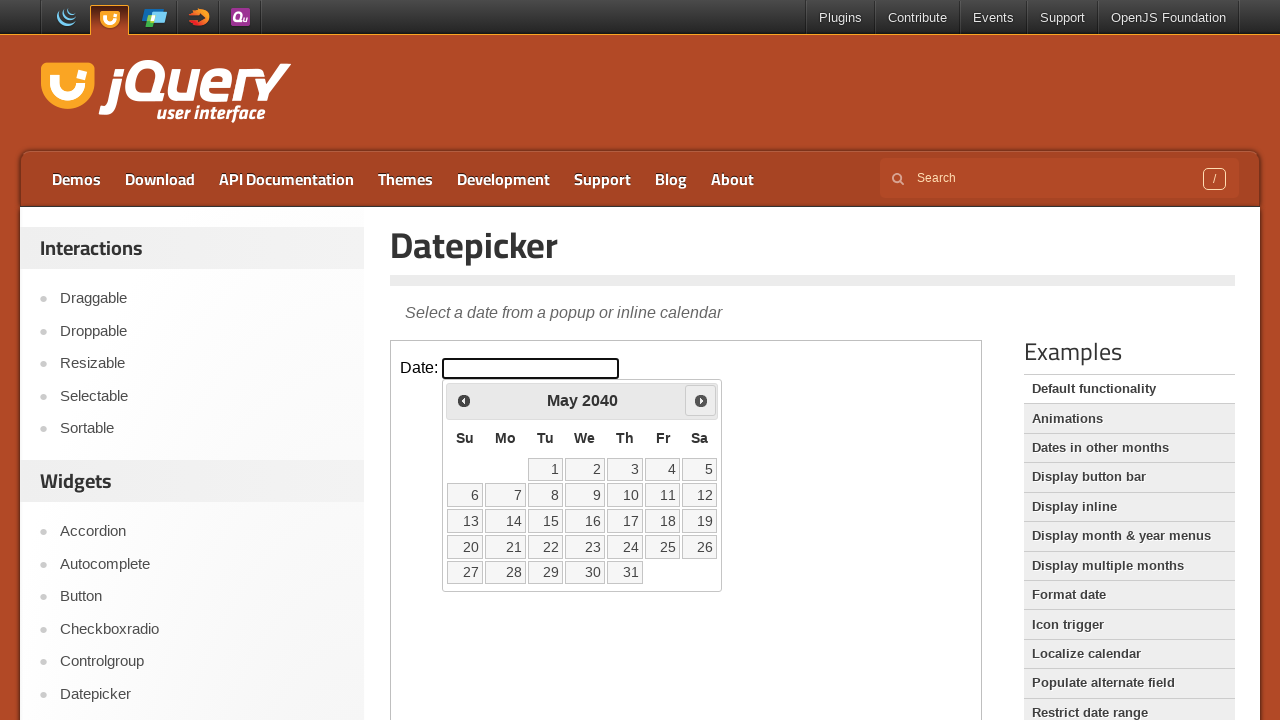

Retrieved current year from calendar: 2040
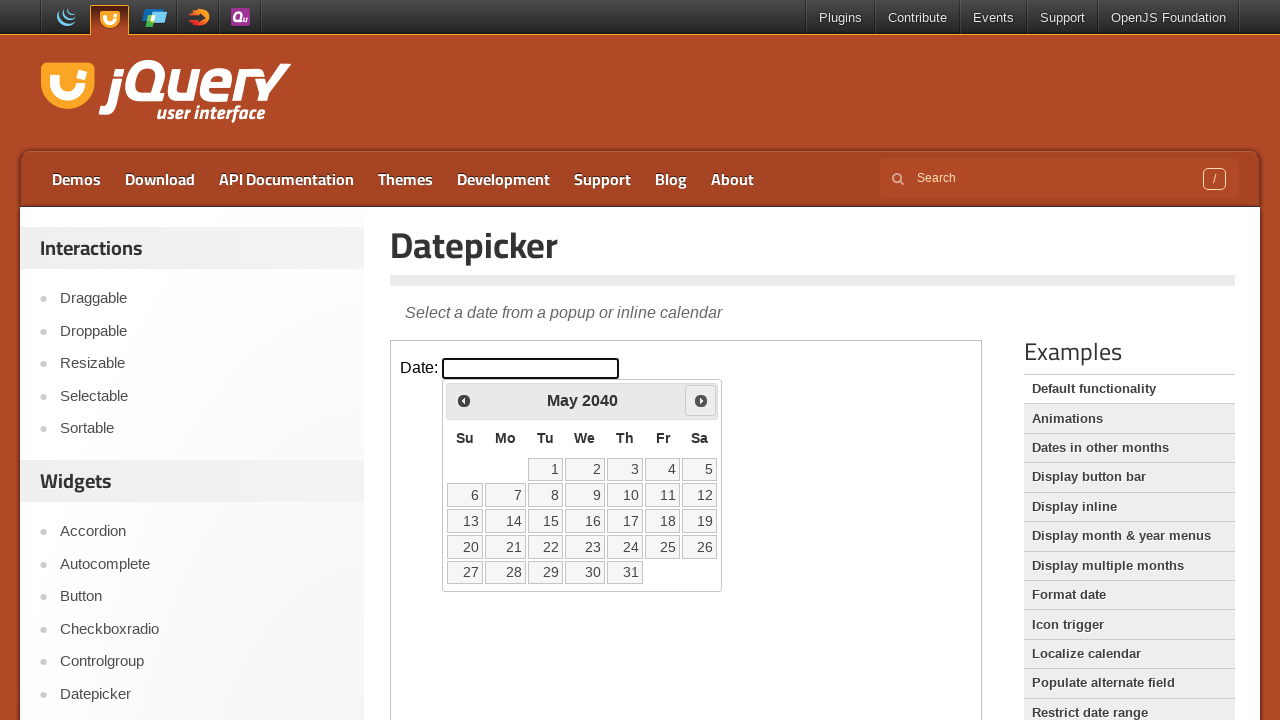

Clicked next month button to navigate from May 2040 at (701, 400) on .demo-frame >> internal:control=enter-frame >> .ui-datepicker-next
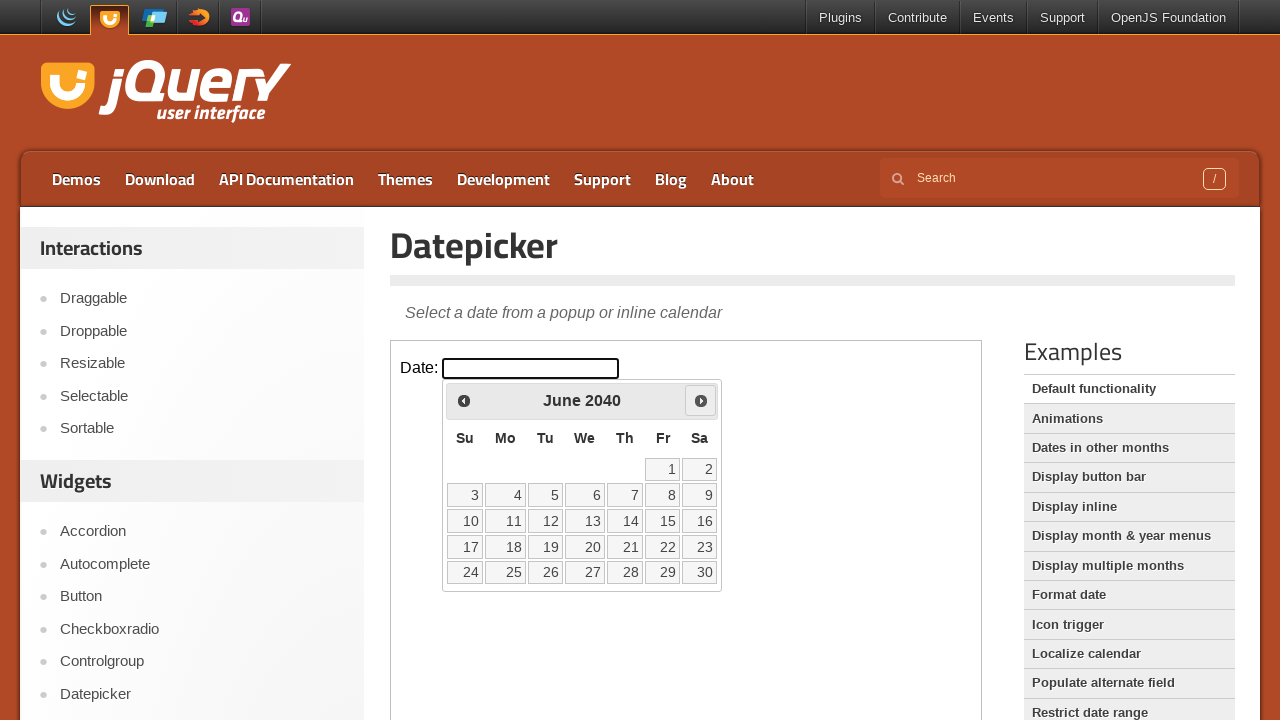

Retrieved current month from calendar: June
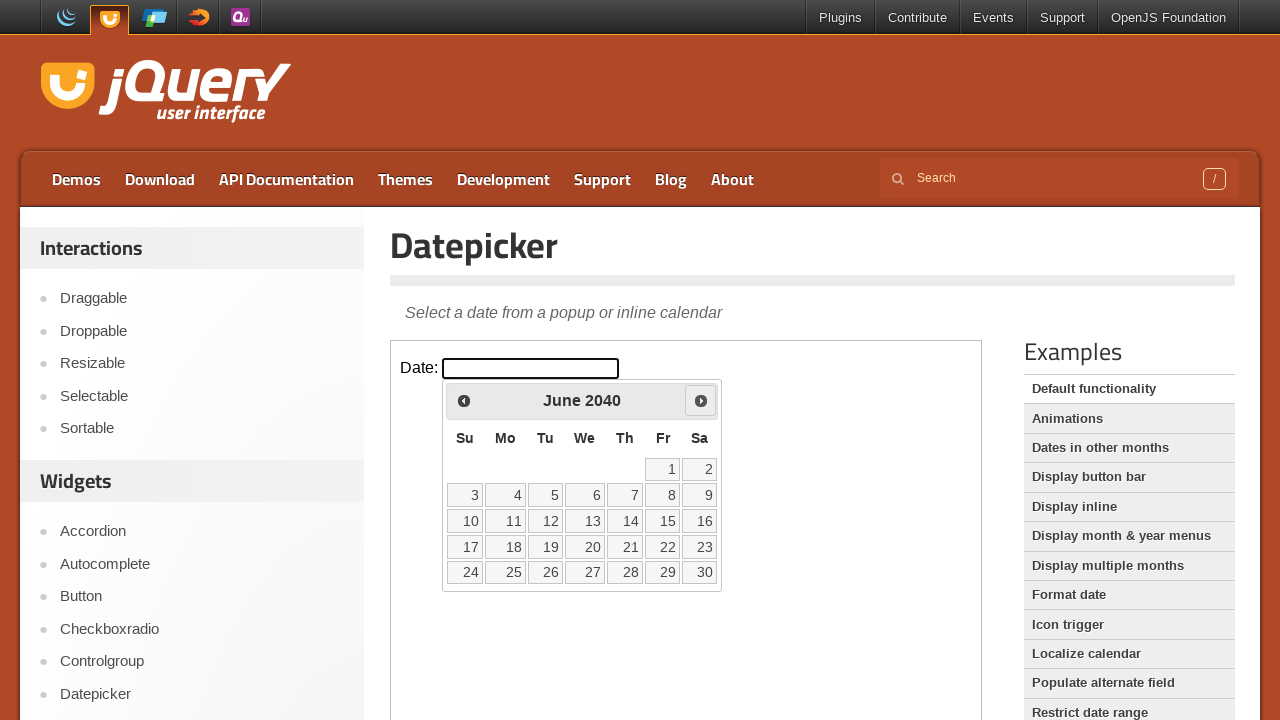

Retrieved current year from calendar: 2040
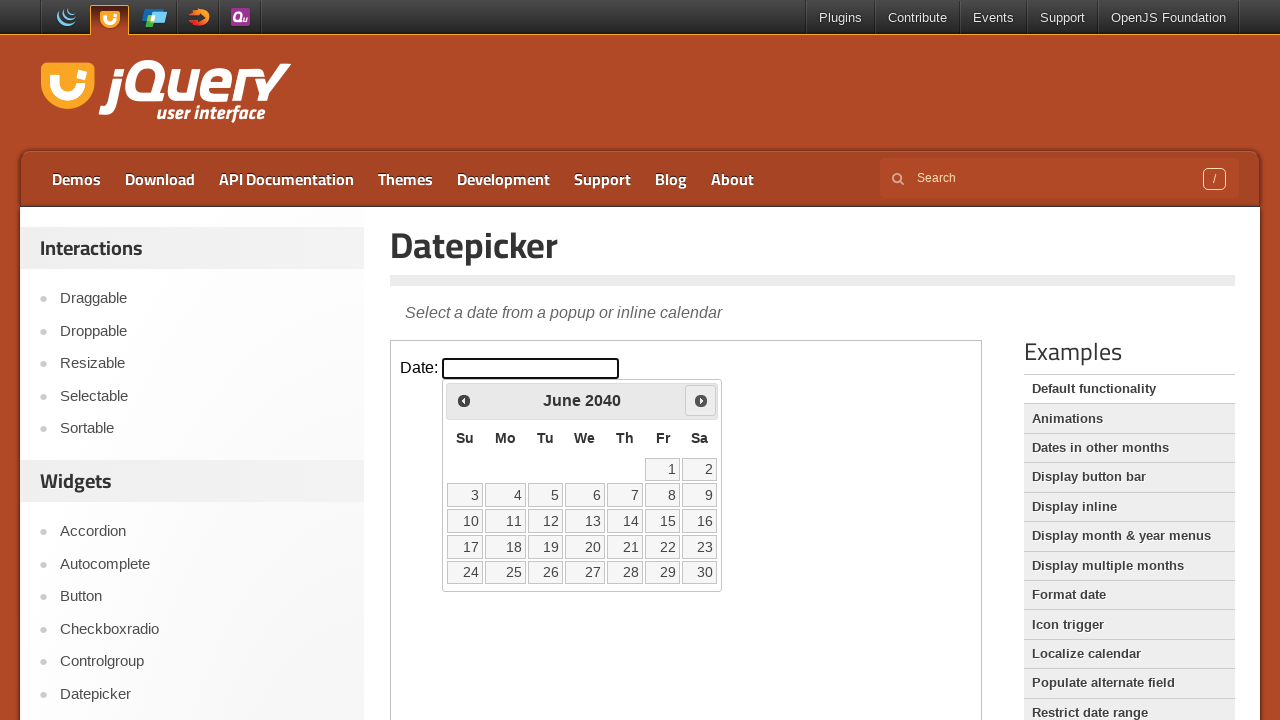

Clicked next month button to navigate from June 2040 at (701, 400) on .demo-frame >> internal:control=enter-frame >> .ui-datepicker-next
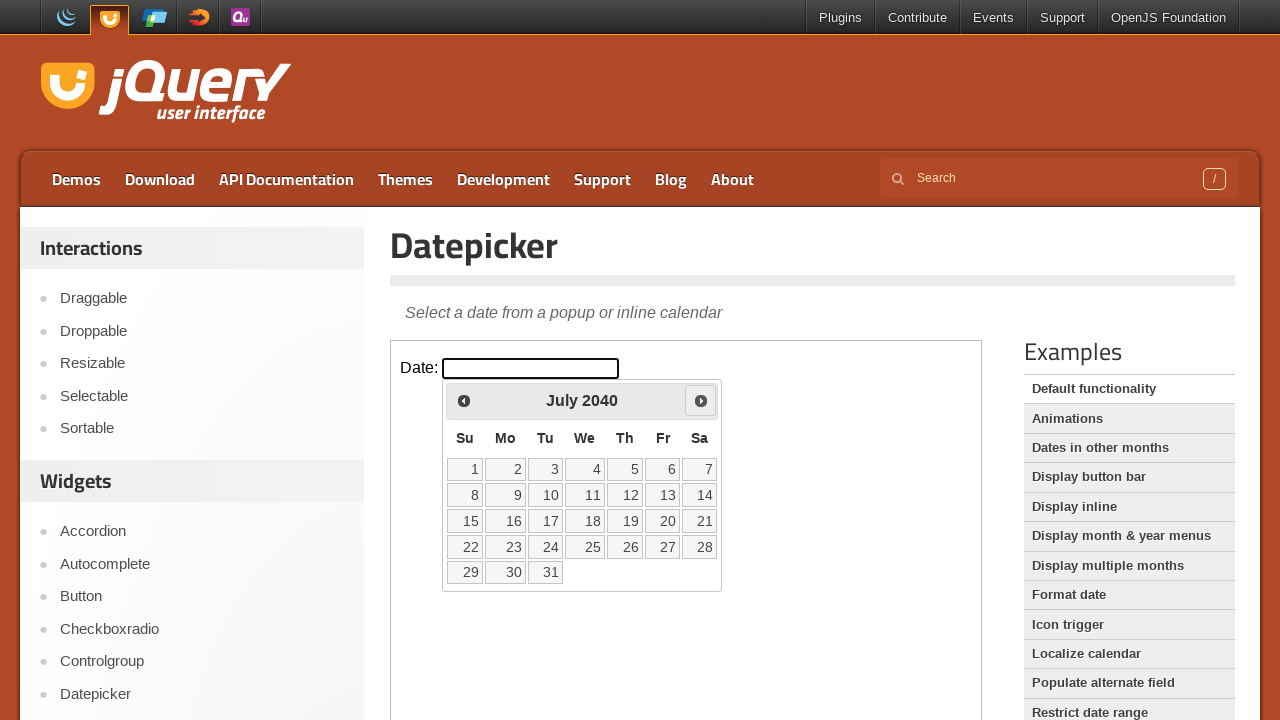

Retrieved current month from calendar: July
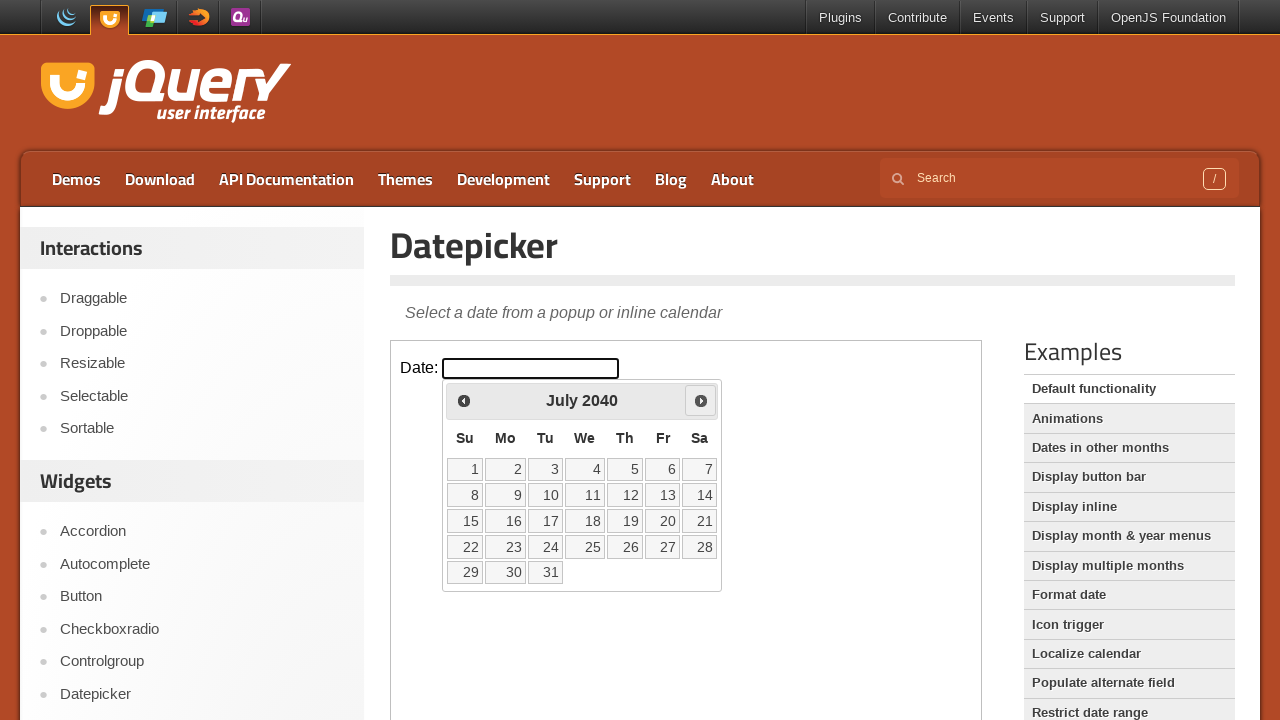

Retrieved current year from calendar: 2040
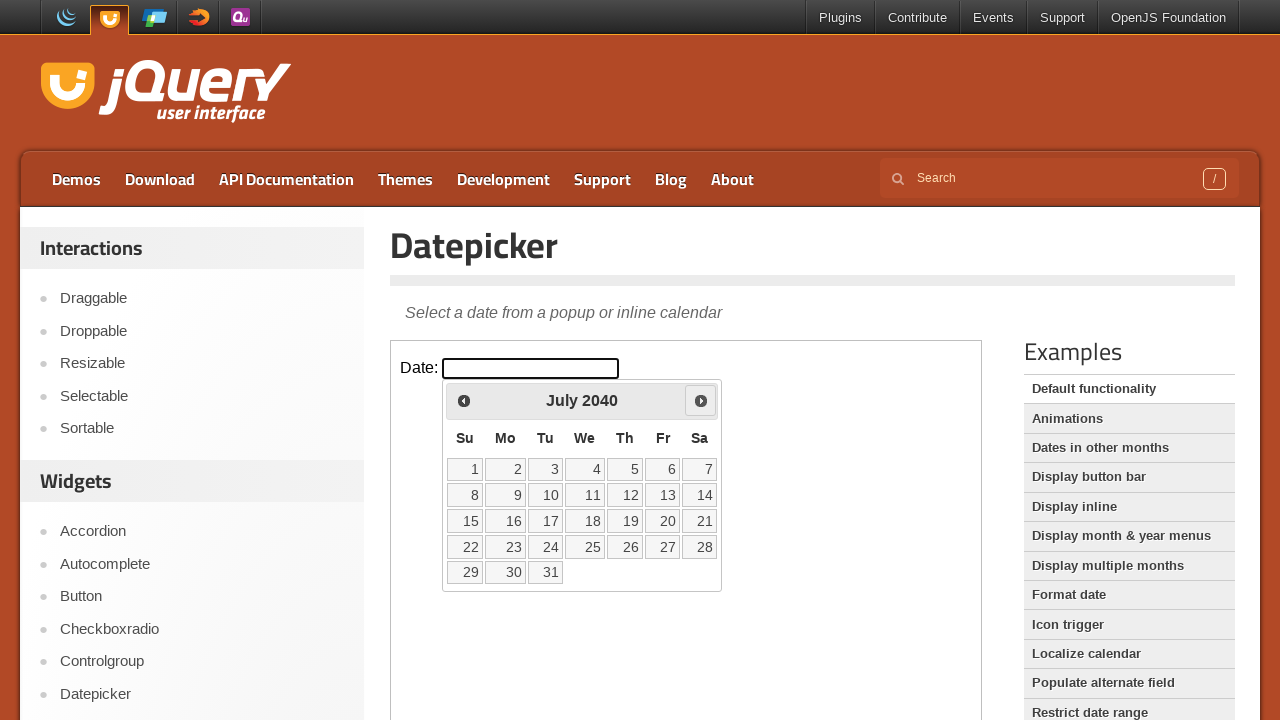

Clicked next month button to navigate from July 2040 at (701, 400) on .demo-frame >> internal:control=enter-frame >> .ui-datepicker-next
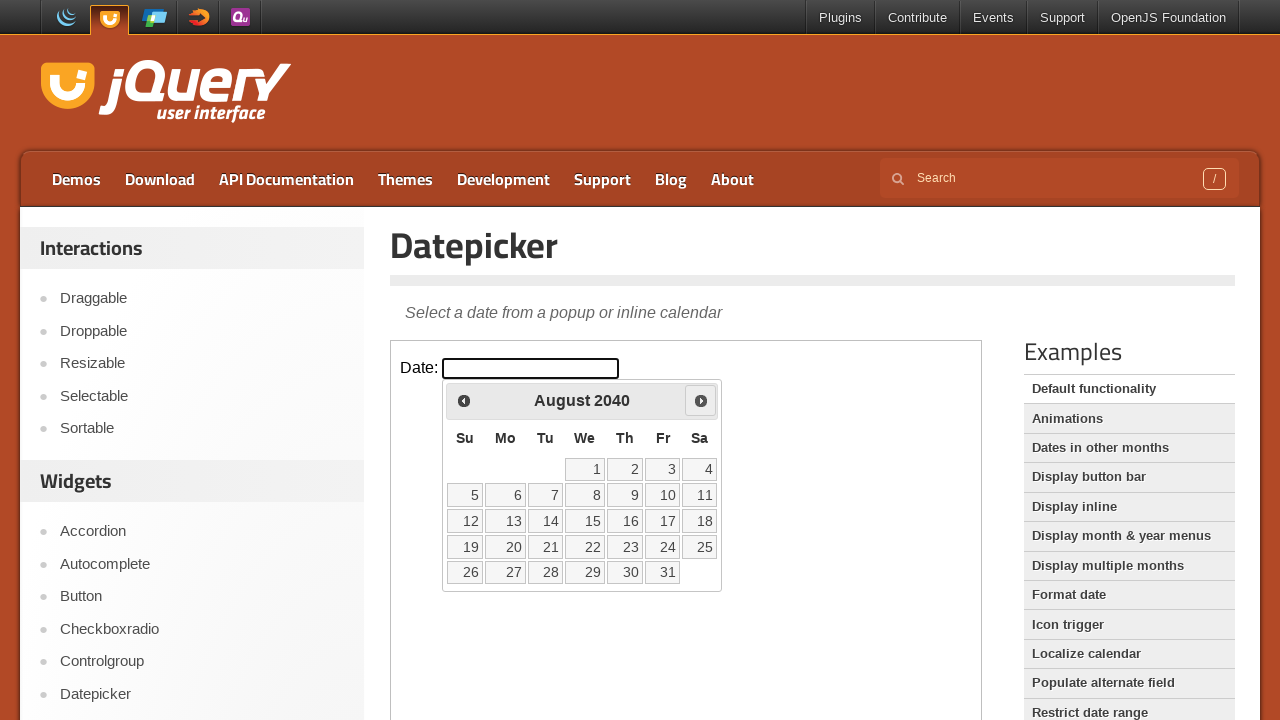

Retrieved current month from calendar: August
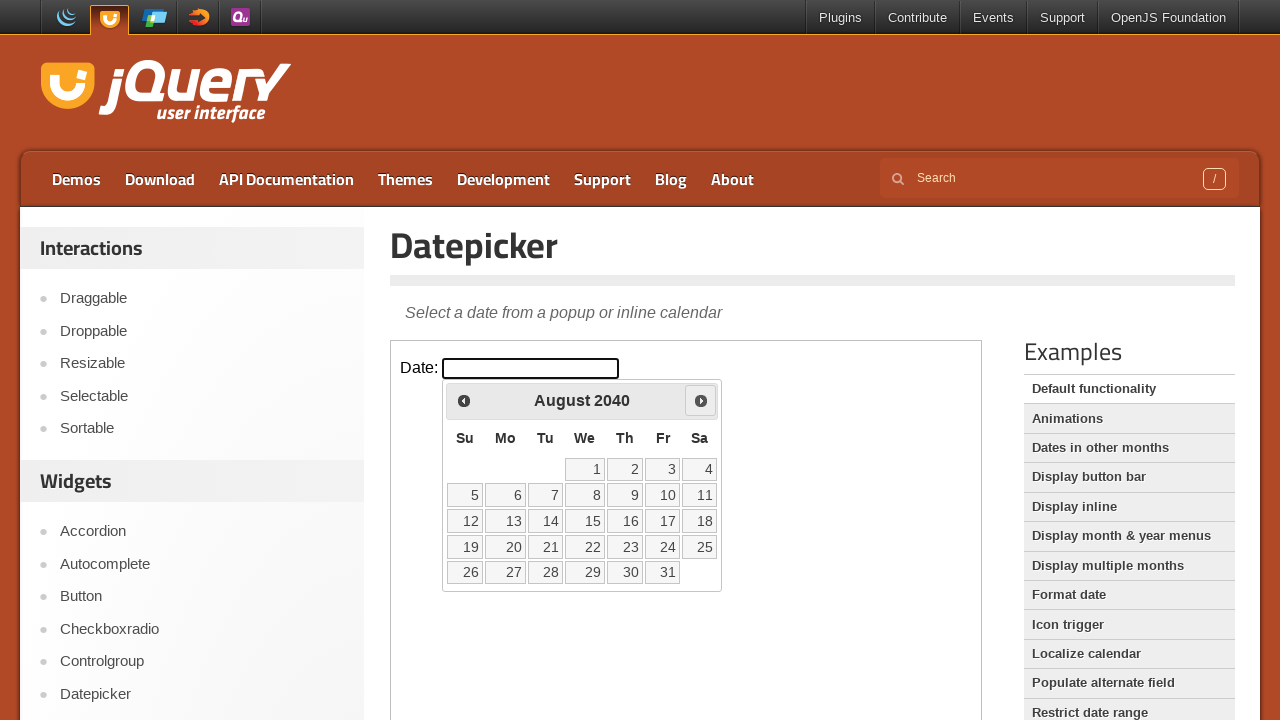

Retrieved current year from calendar: 2040
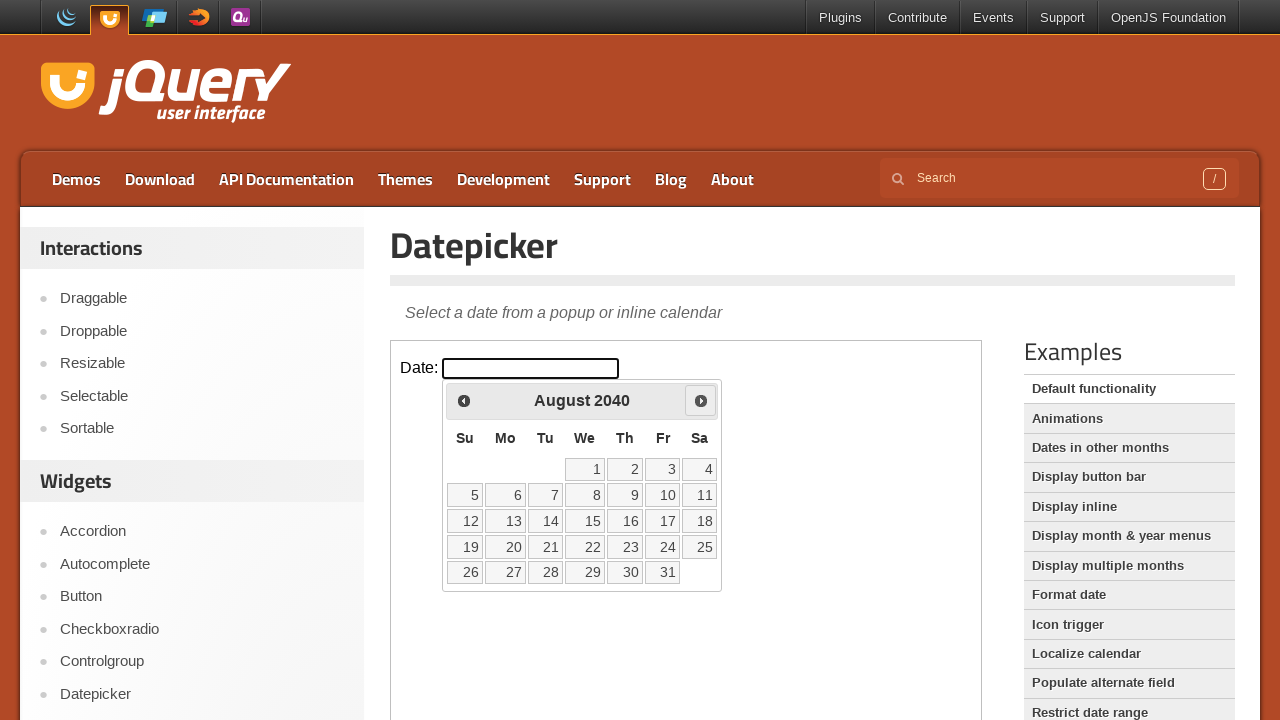

Clicked next month button to navigate from August 2040 at (701, 400) on .demo-frame >> internal:control=enter-frame >> .ui-datepicker-next
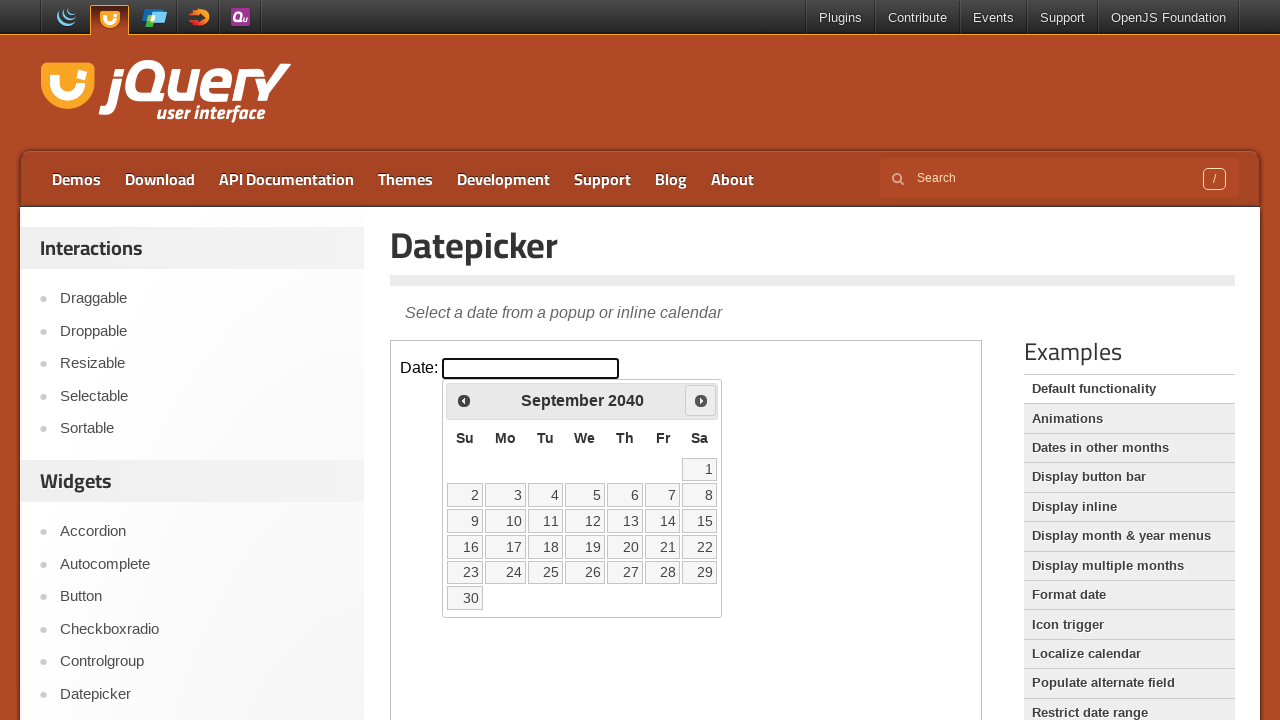

Retrieved current month from calendar: September
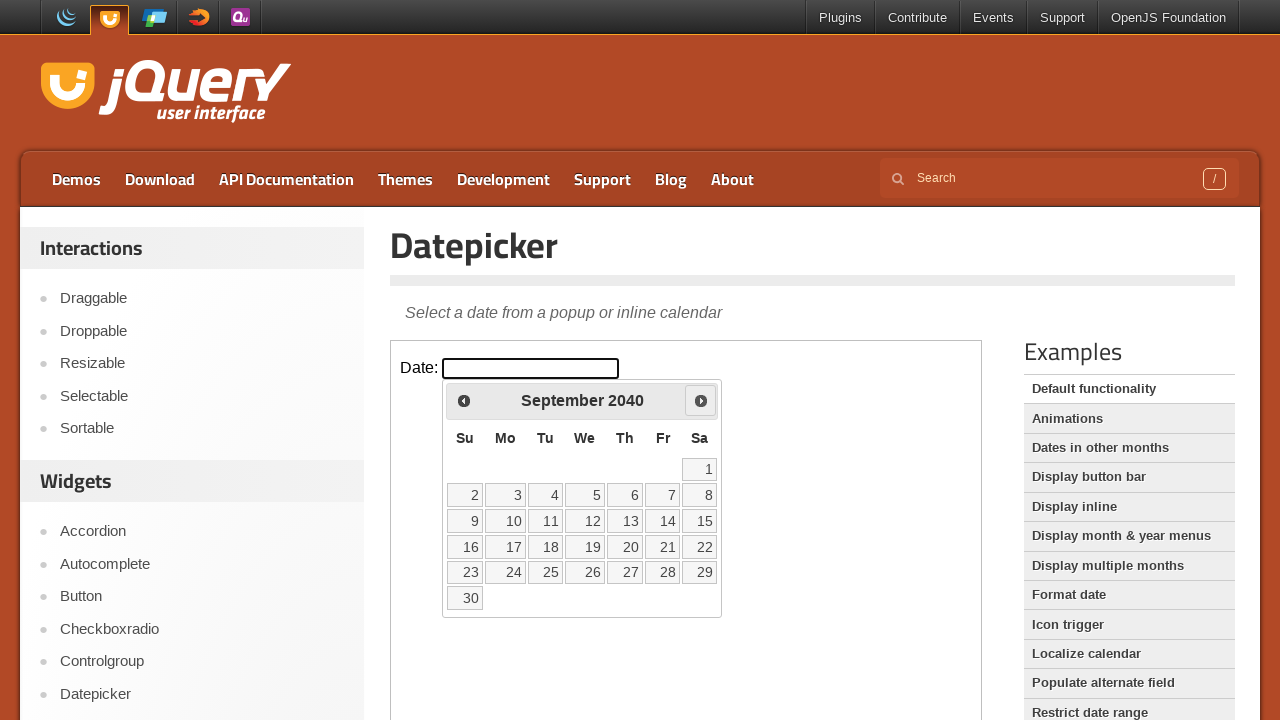

Retrieved current year from calendar: 2040
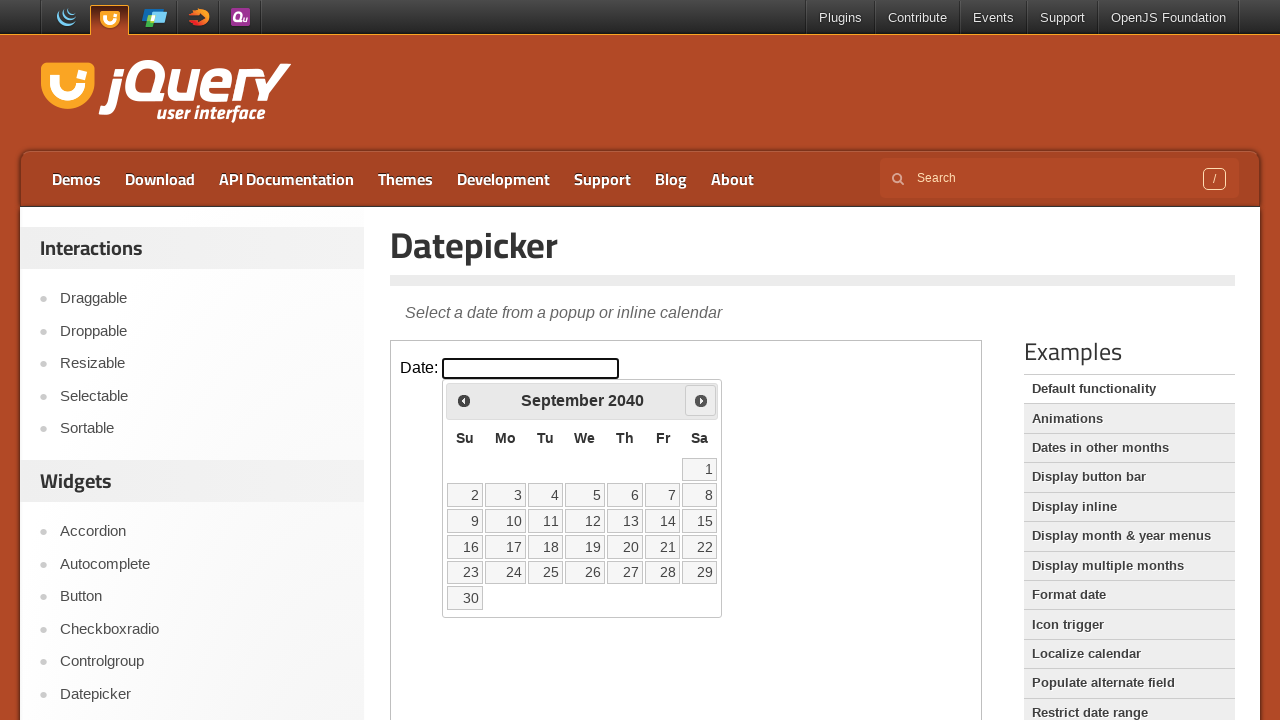

Clicked next month button to navigate from September 2040 at (701, 400) on .demo-frame >> internal:control=enter-frame >> .ui-datepicker-next
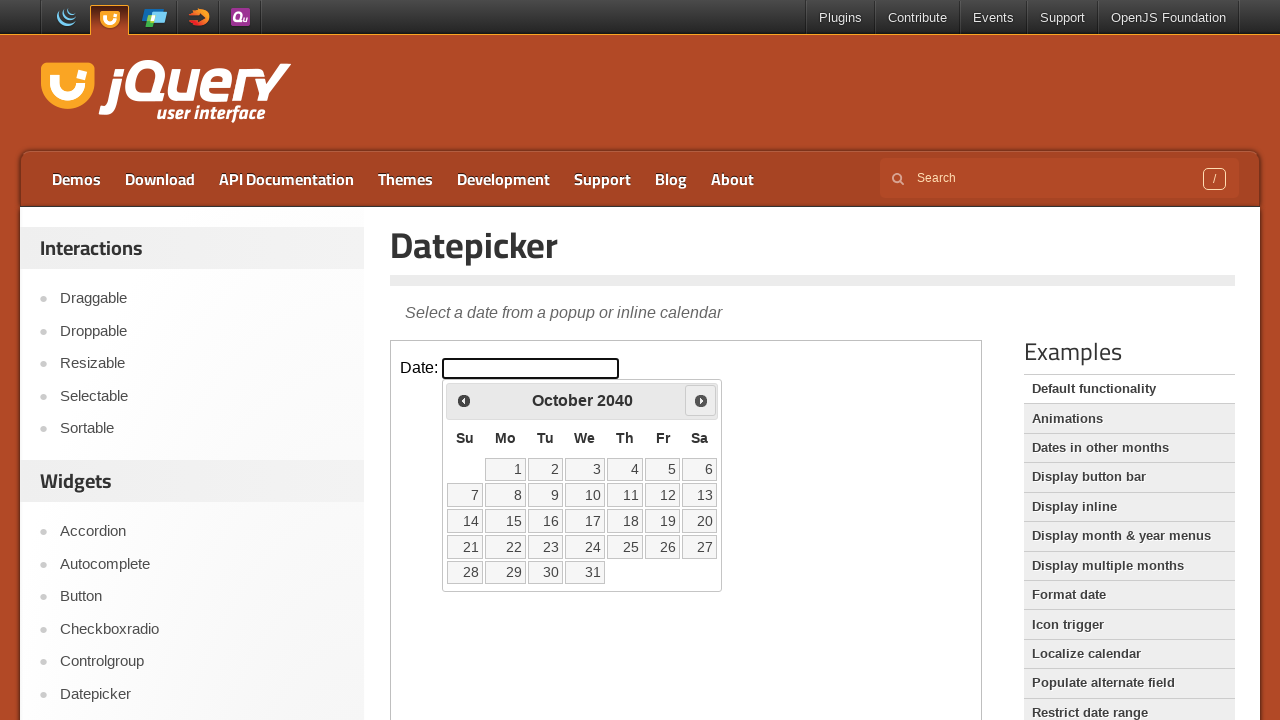

Retrieved current month from calendar: October
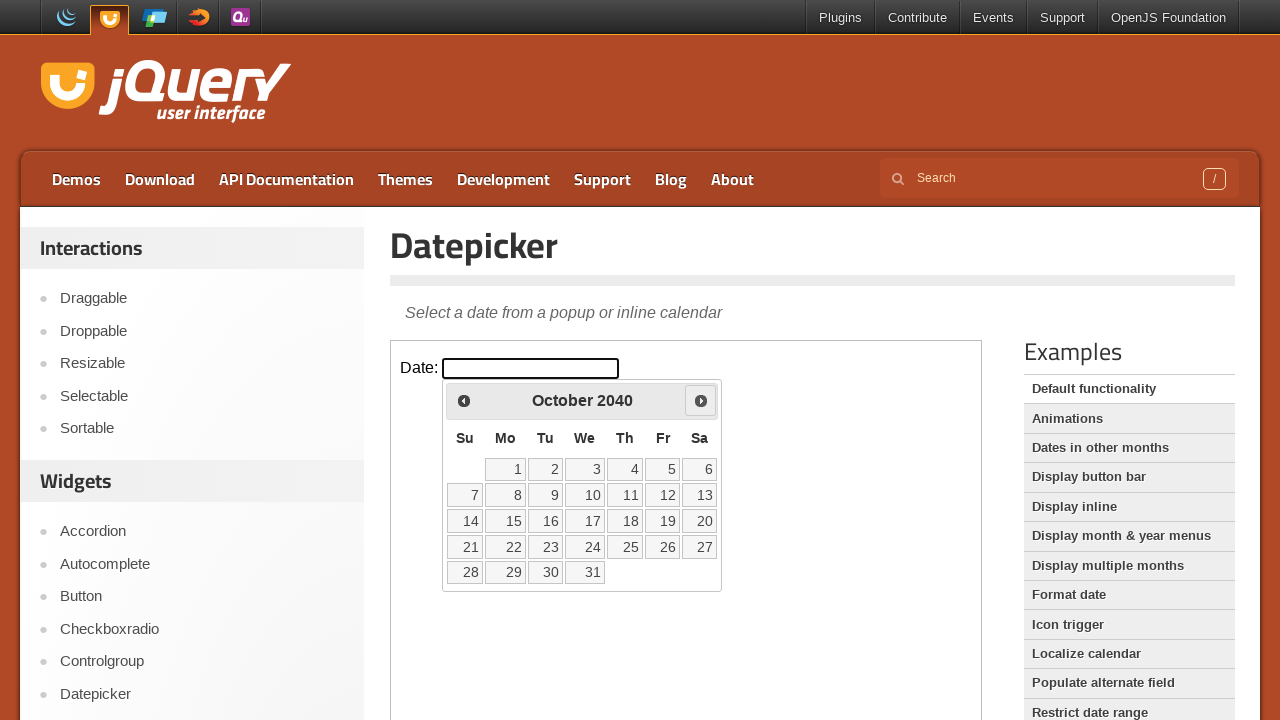

Retrieved current year from calendar: 2040
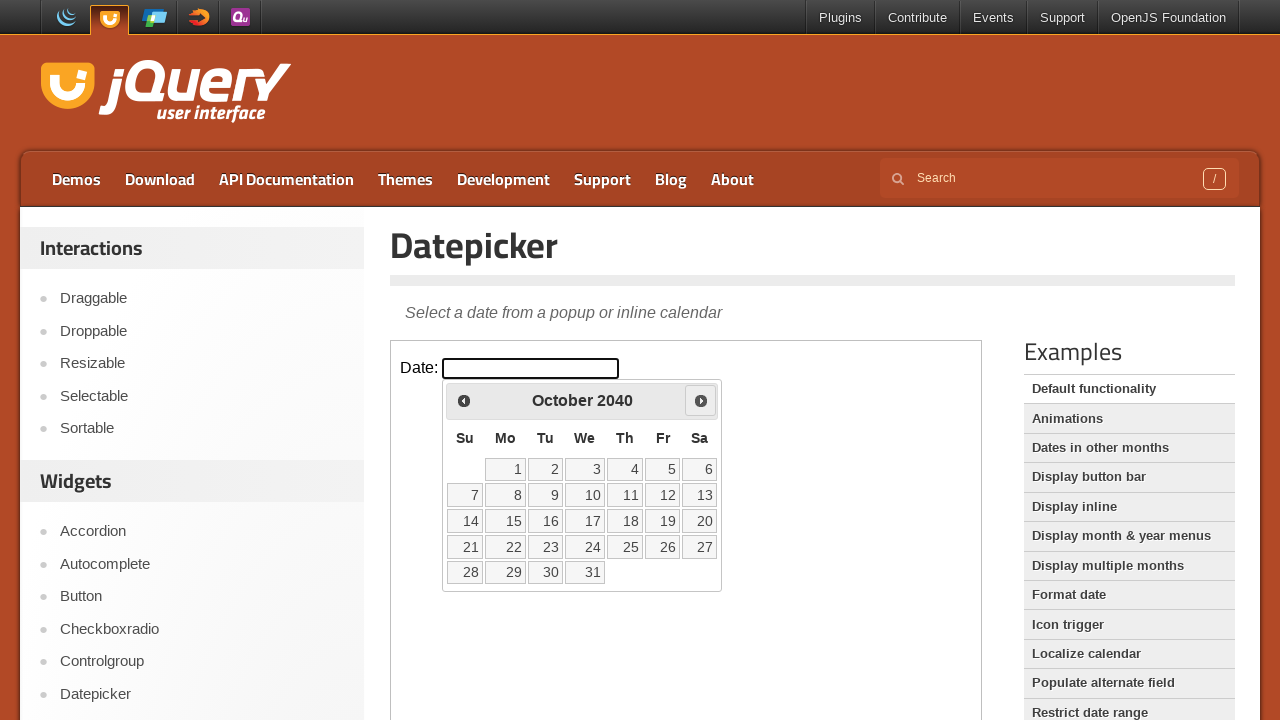

Clicked next month button to navigate from October 2040 at (701, 400) on .demo-frame >> internal:control=enter-frame >> .ui-datepicker-next
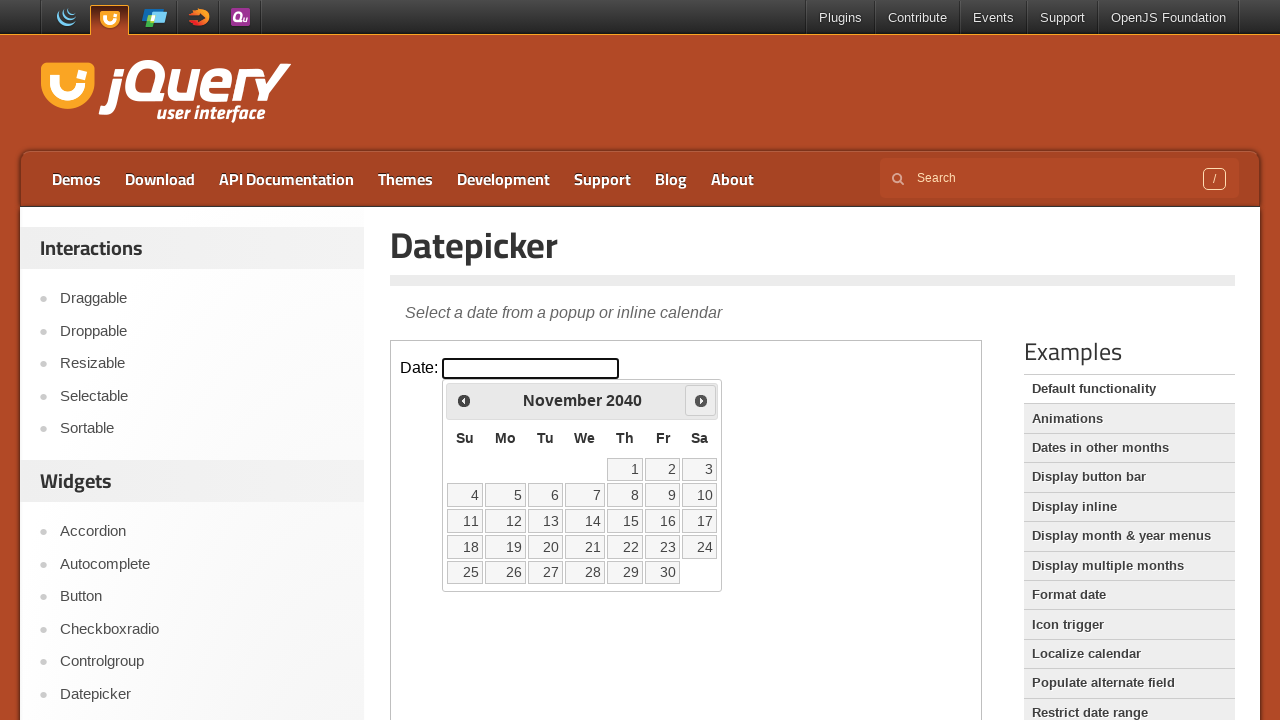

Retrieved current month from calendar: November
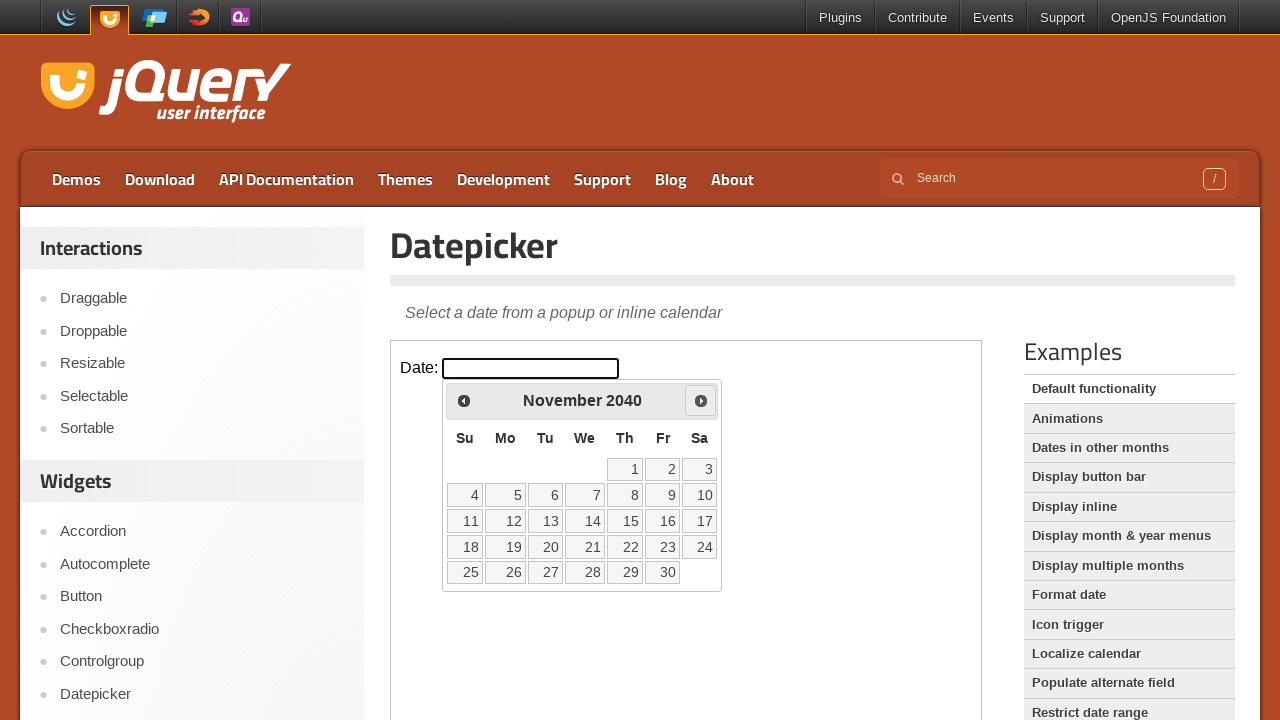

Retrieved current year from calendar: 2040
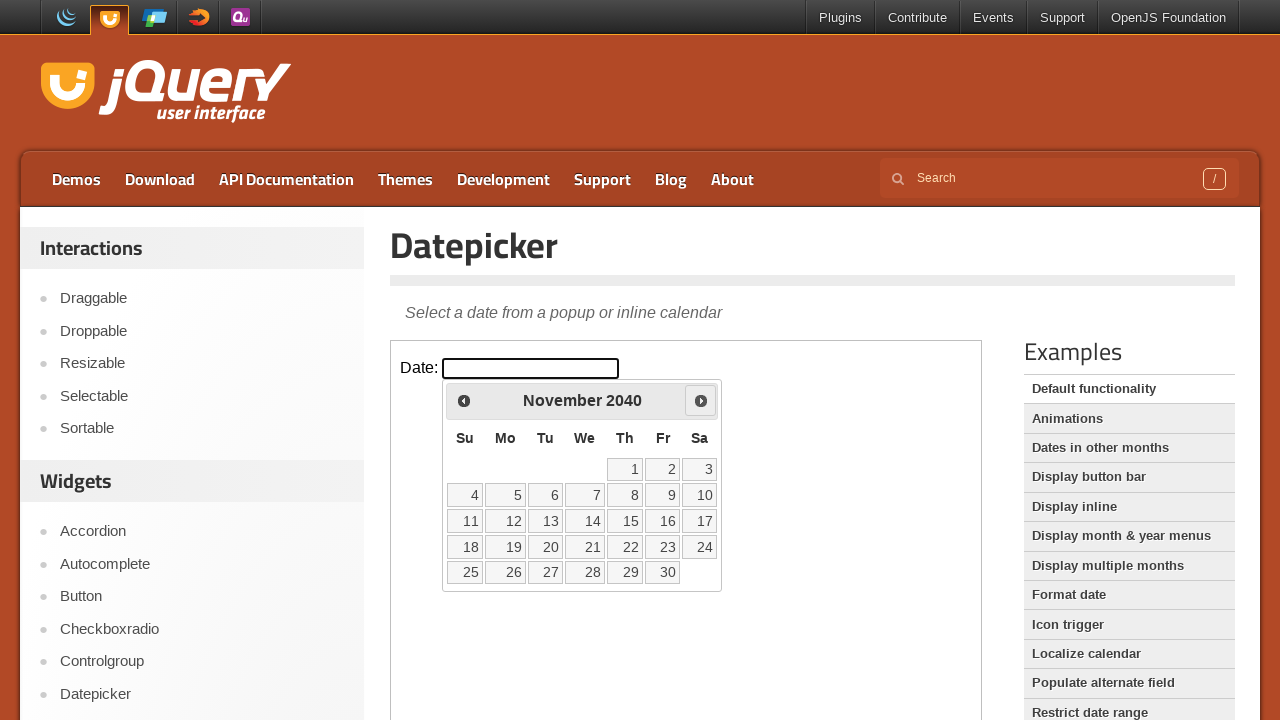

Clicked next month button to navigate from November 2040 at (701, 400) on .demo-frame >> internal:control=enter-frame >> .ui-datepicker-next
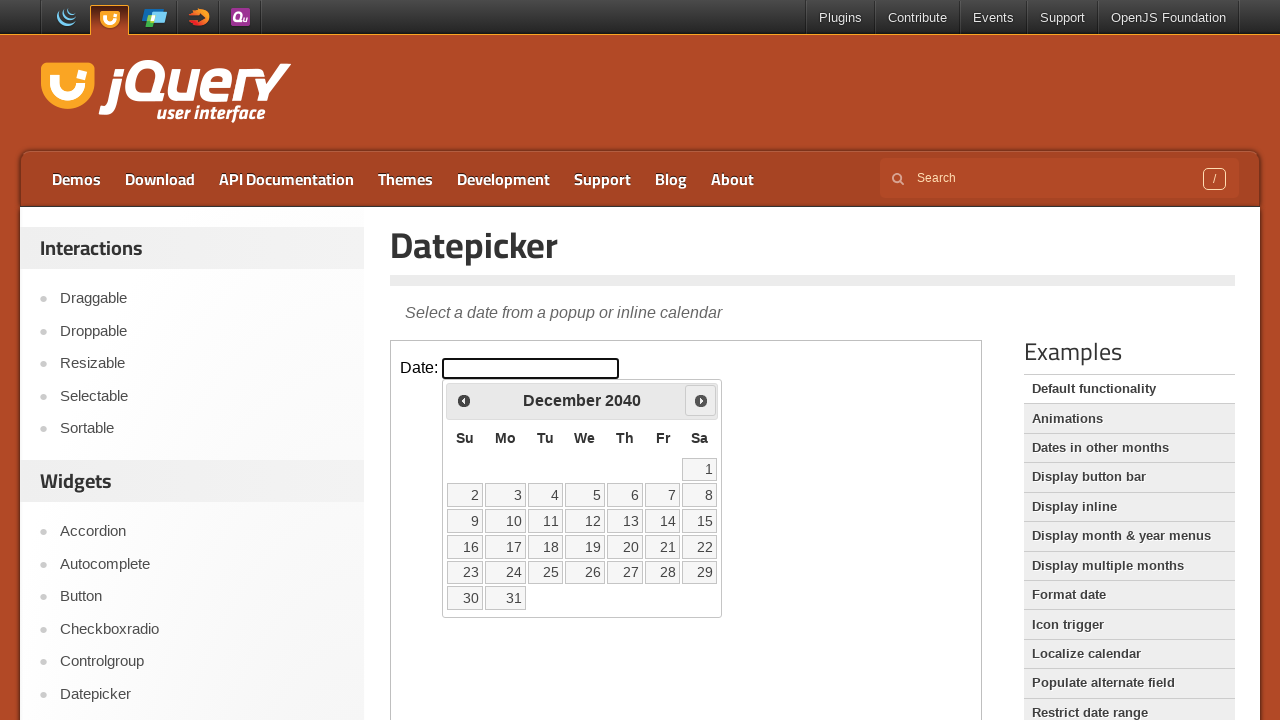

Retrieved current month from calendar: December
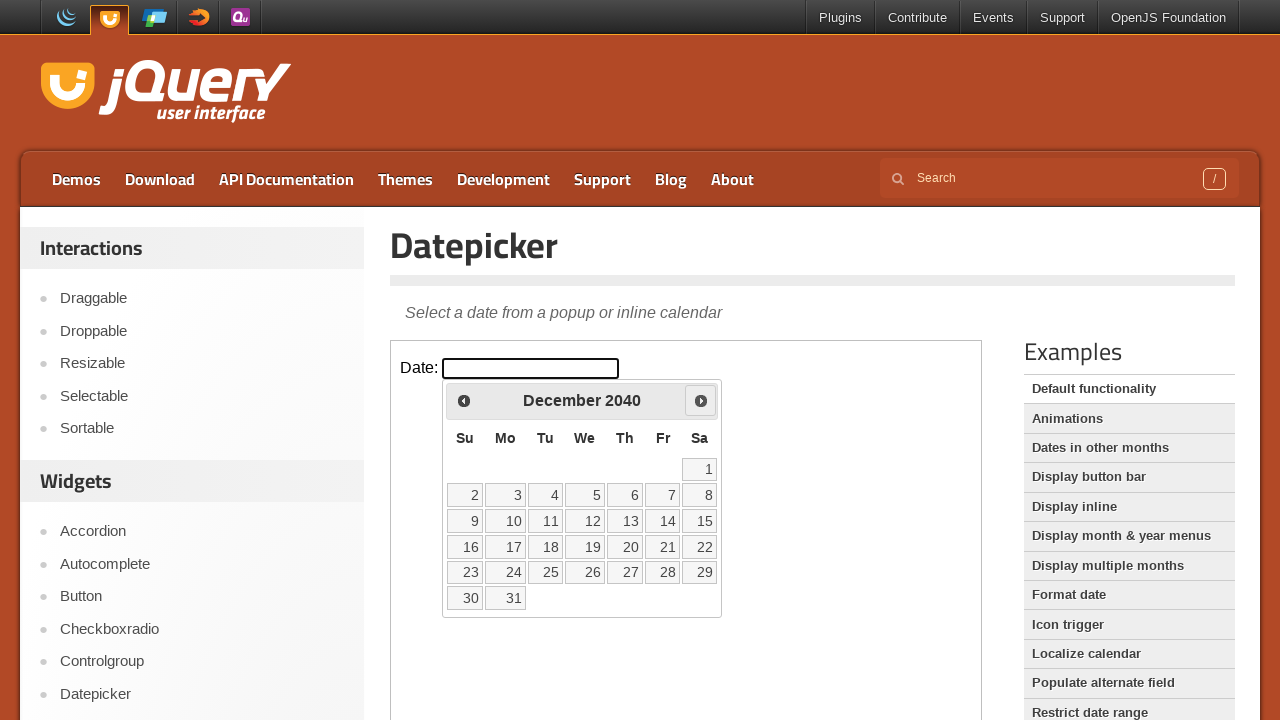

Retrieved current year from calendar: 2040
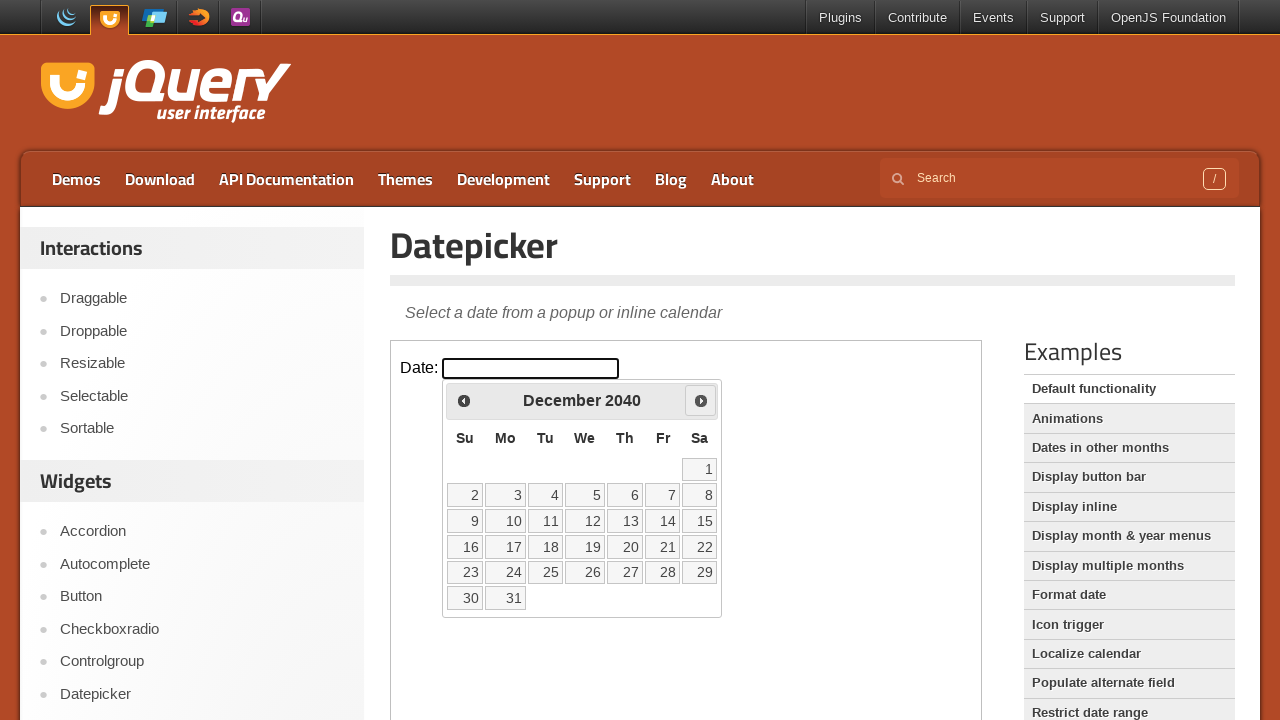

Clicked next month button to navigate from December 2040 at (701, 400) on .demo-frame >> internal:control=enter-frame >> .ui-datepicker-next
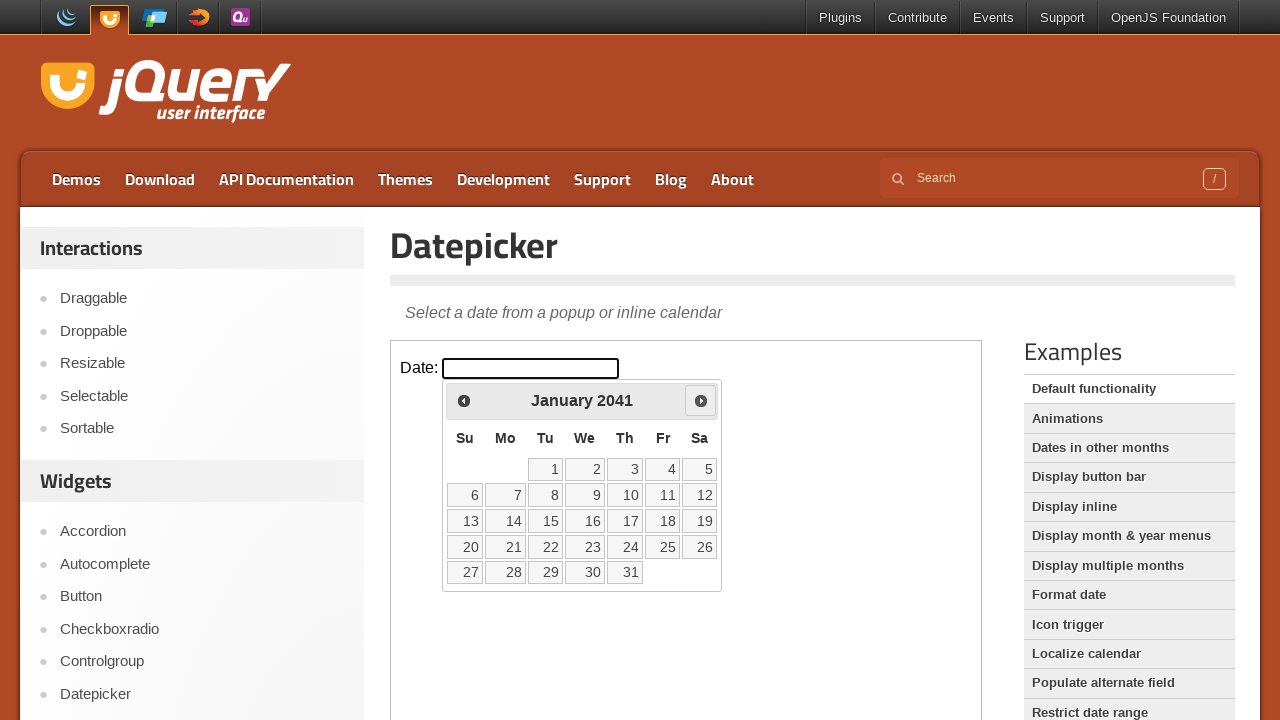

Retrieved current month from calendar: January
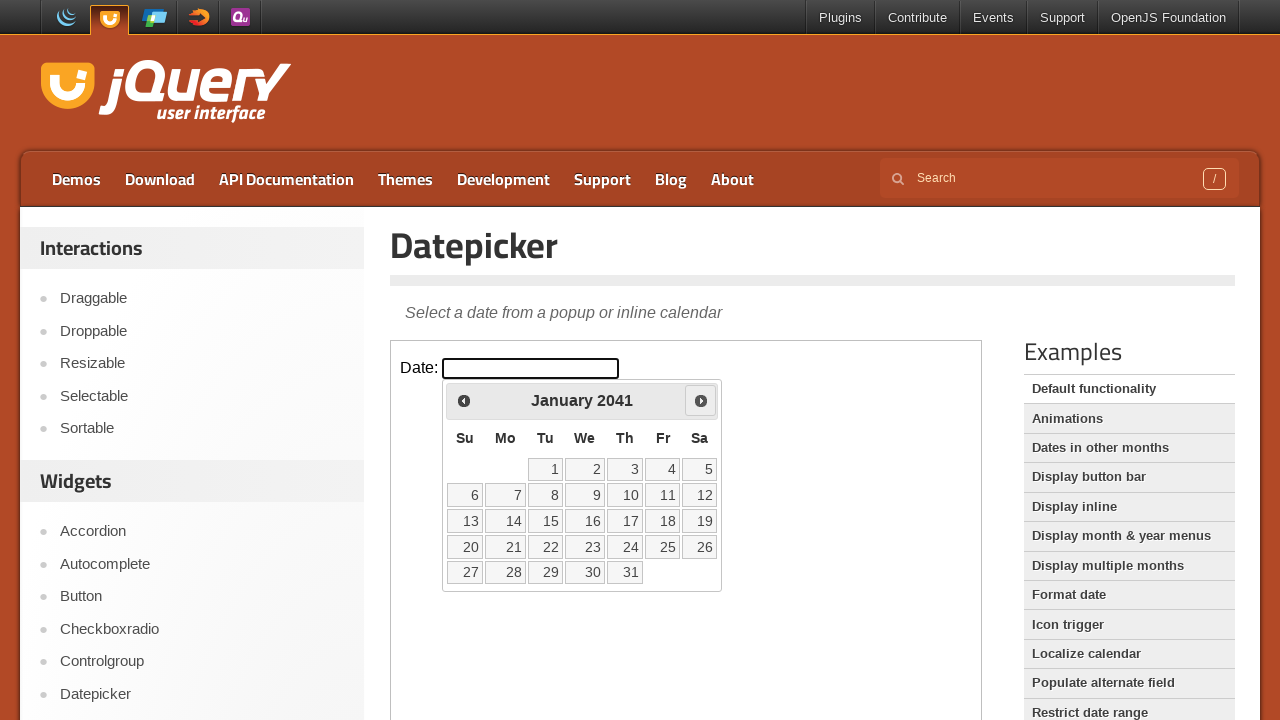

Retrieved current year from calendar: 2041
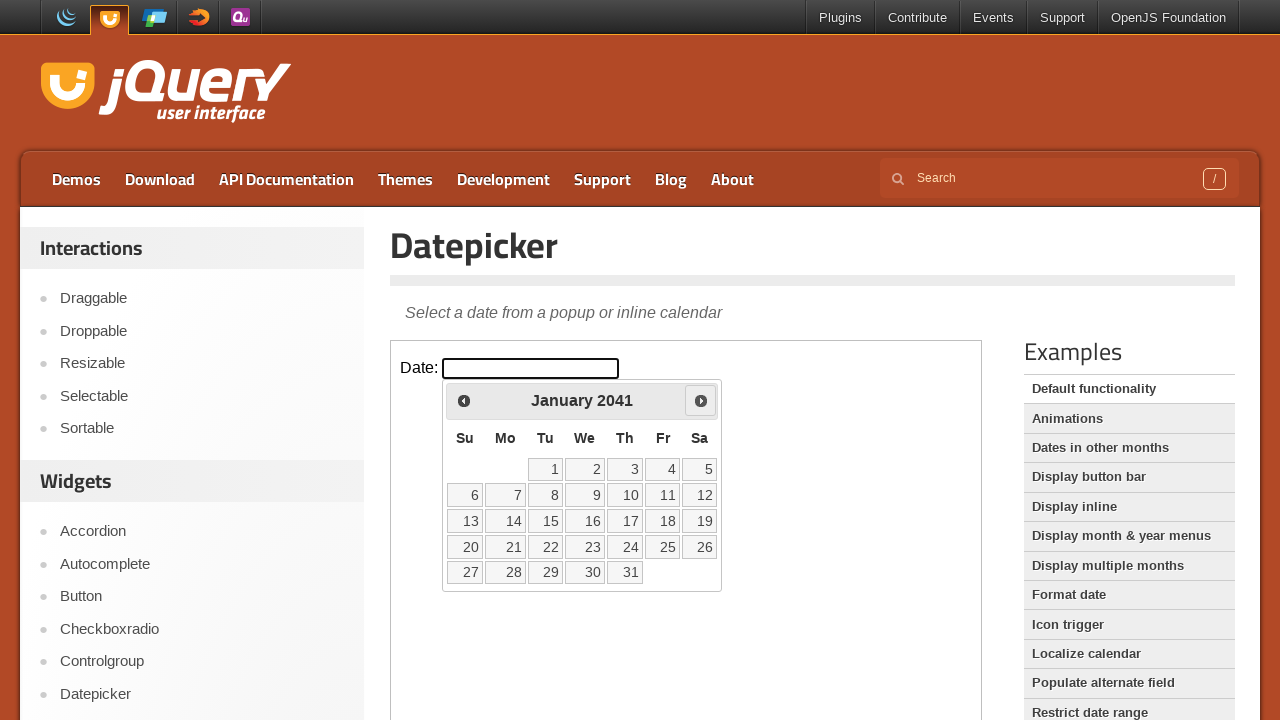

Clicked next month button to navigate from January 2041 at (701, 400) on .demo-frame >> internal:control=enter-frame >> .ui-datepicker-next
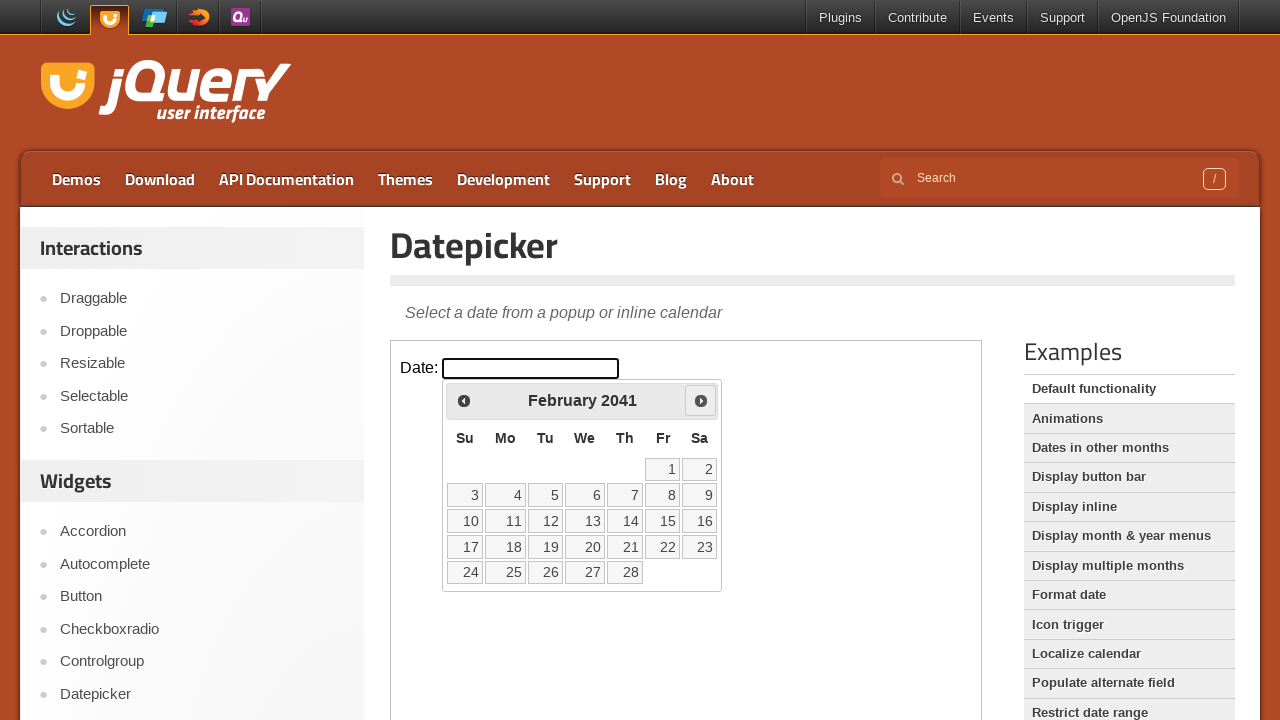

Retrieved current month from calendar: February
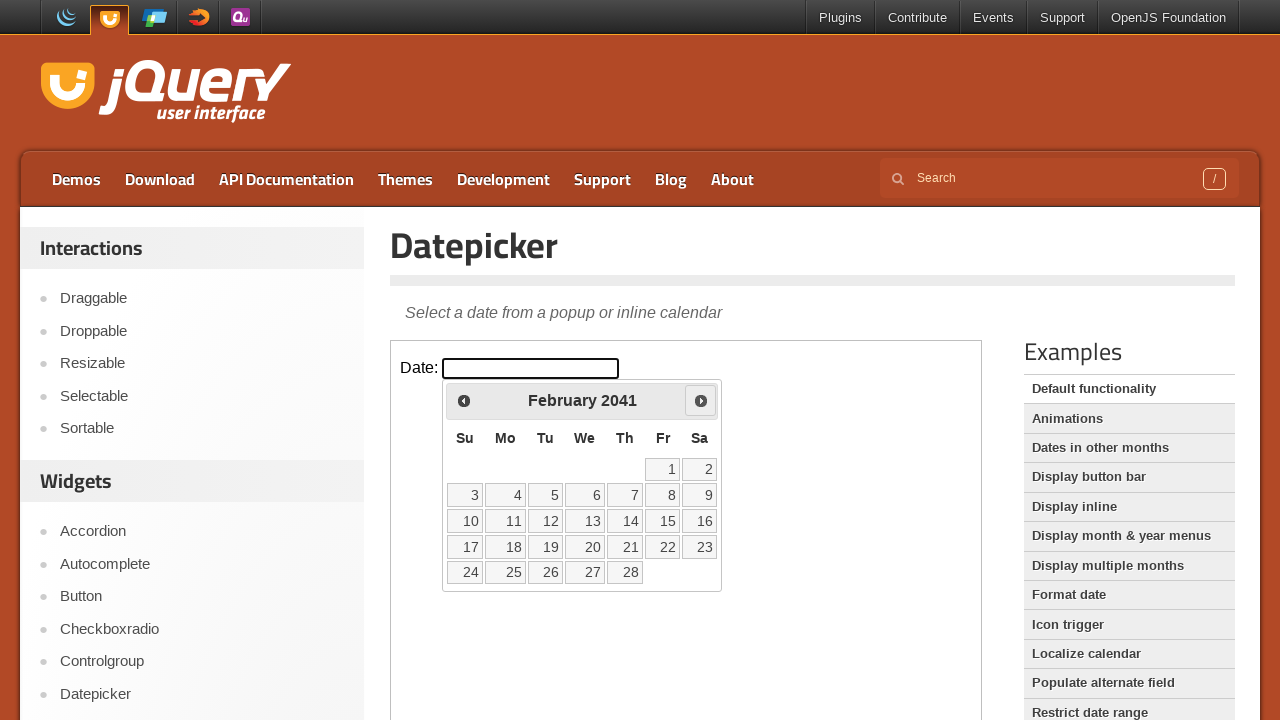

Retrieved current year from calendar: 2041
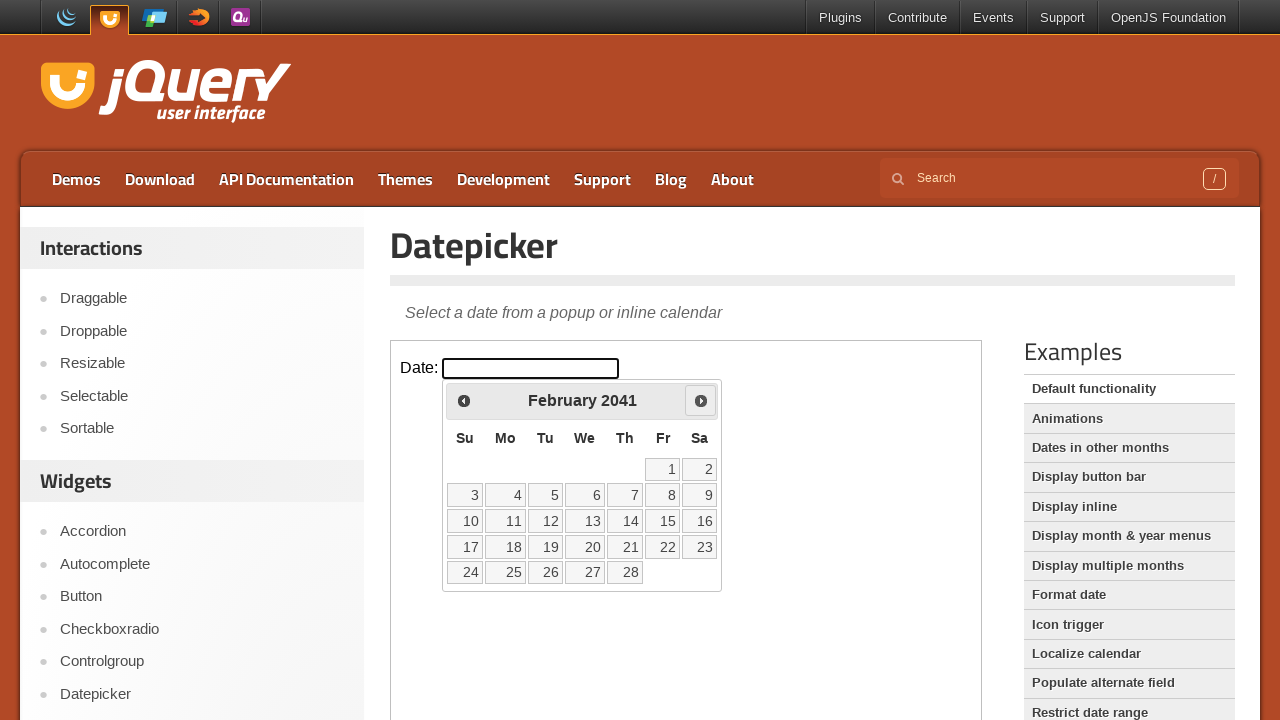

Clicked next month button to navigate from February 2041 at (701, 400) on .demo-frame >> internal:control=enter-frame >> .ui-datepicker-next
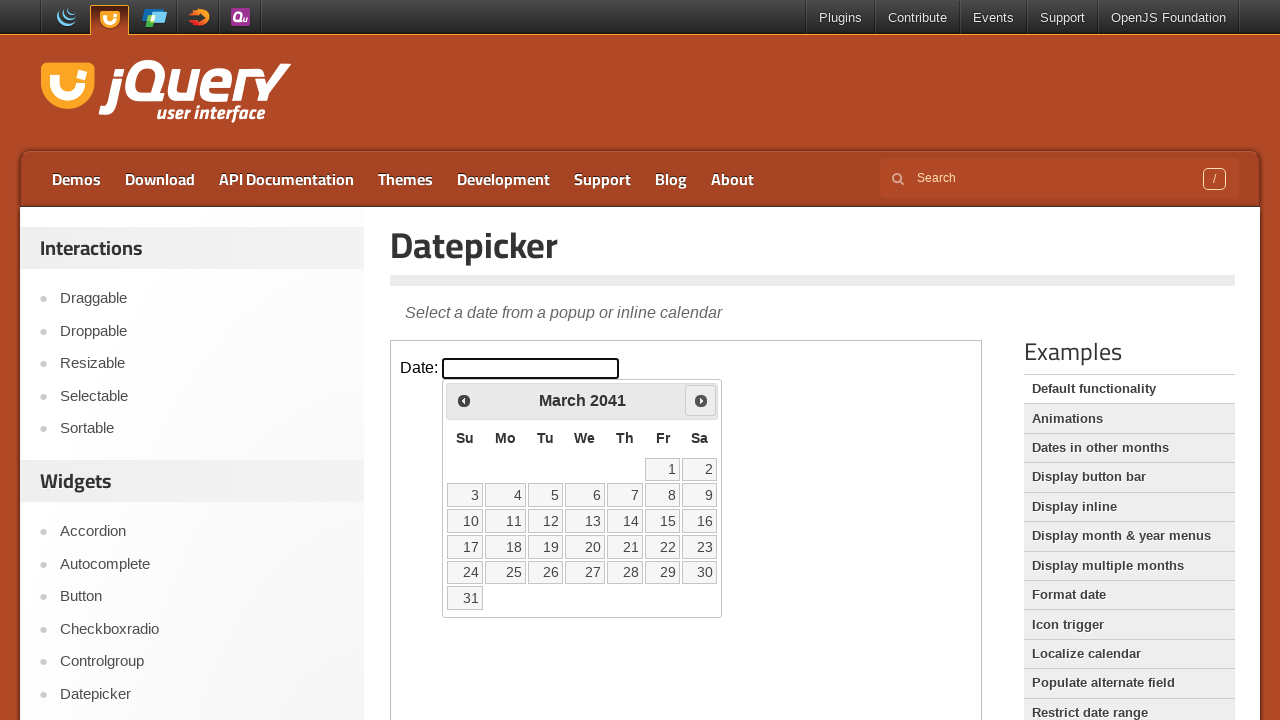

Retrieved current month from calendar: March
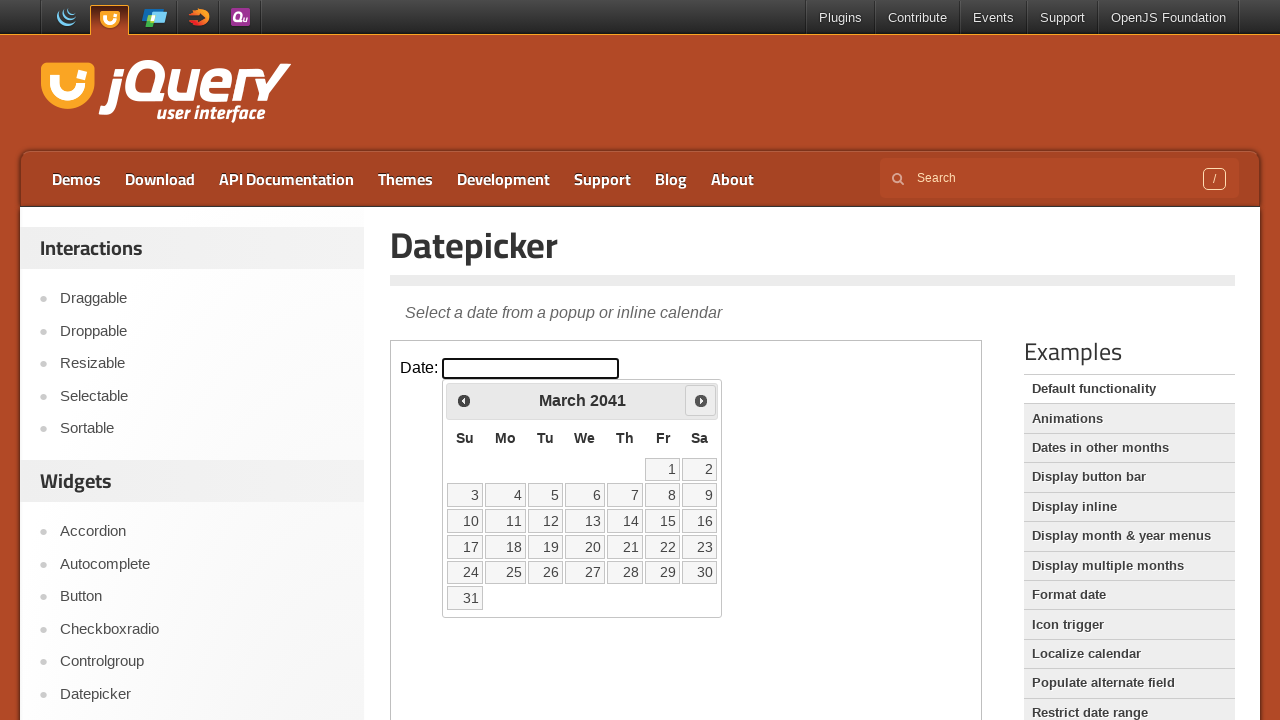

Retrieved current year from calendar: 2041
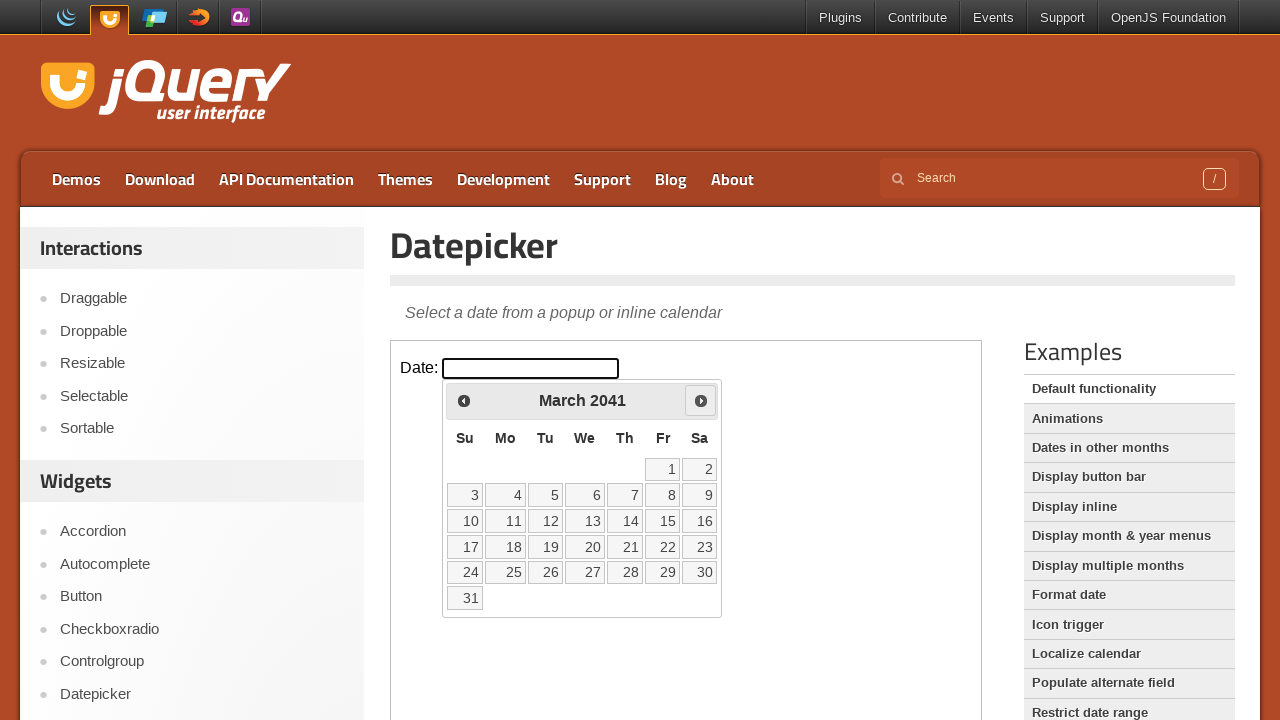

Clicked next month button to navigate from March 2041 at (701, 400) on .demo-frame >> internal:control=enter-frame >> .ui-datepicker-next
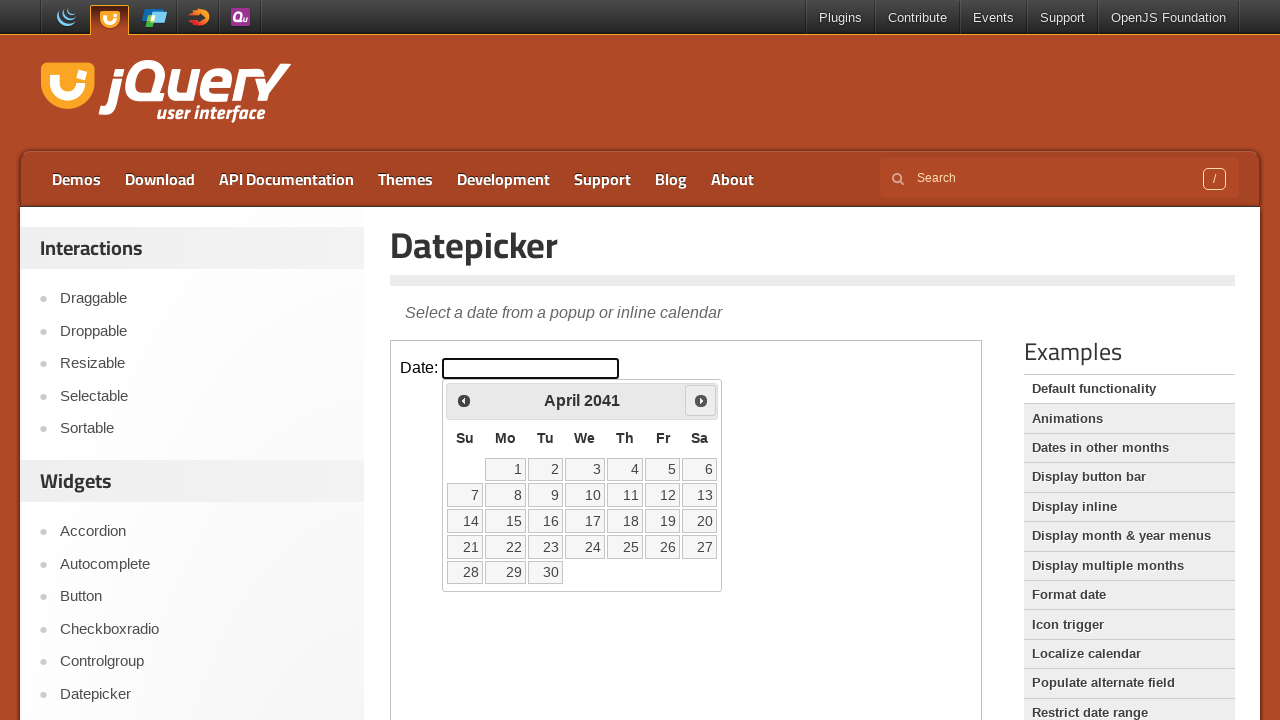

Retrieved current month from calendar: April
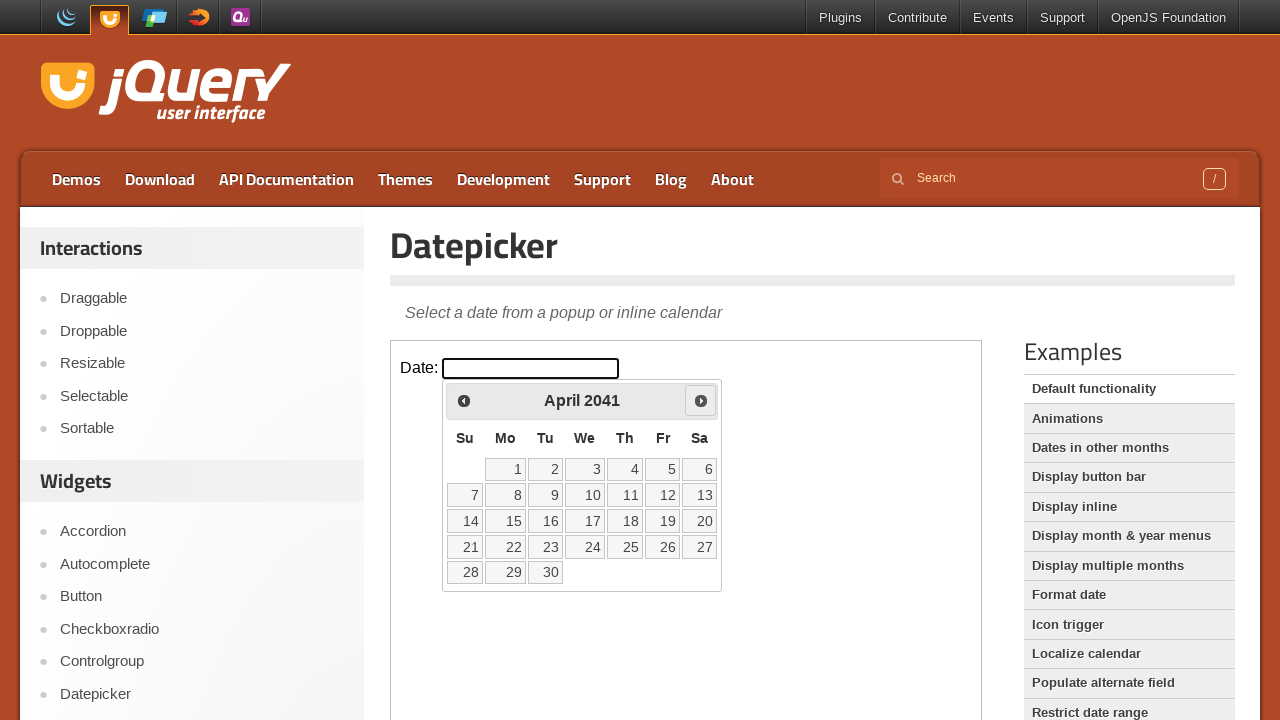

Retrieved current year from calendar: 2041
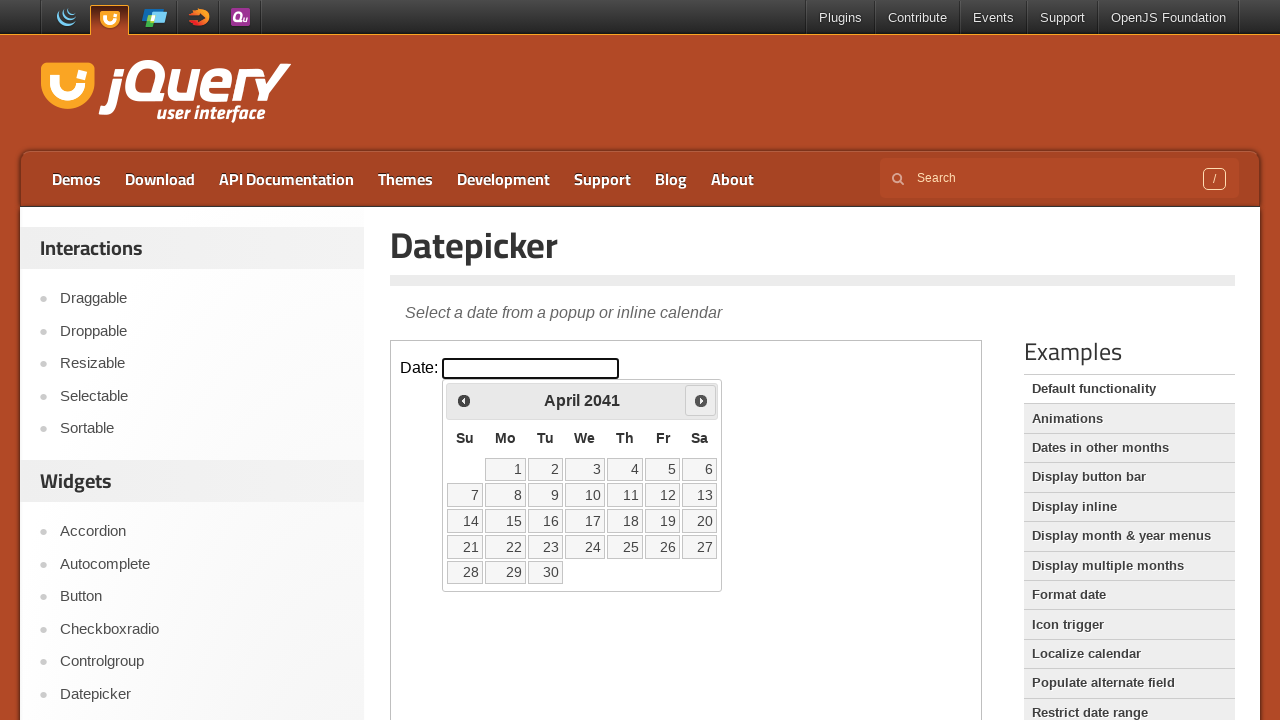

Clicked next month button to navigate from April 2041 at (701, 400) on .demo-frame >> internal:control=enter-frame >> .ui-datepicker-next
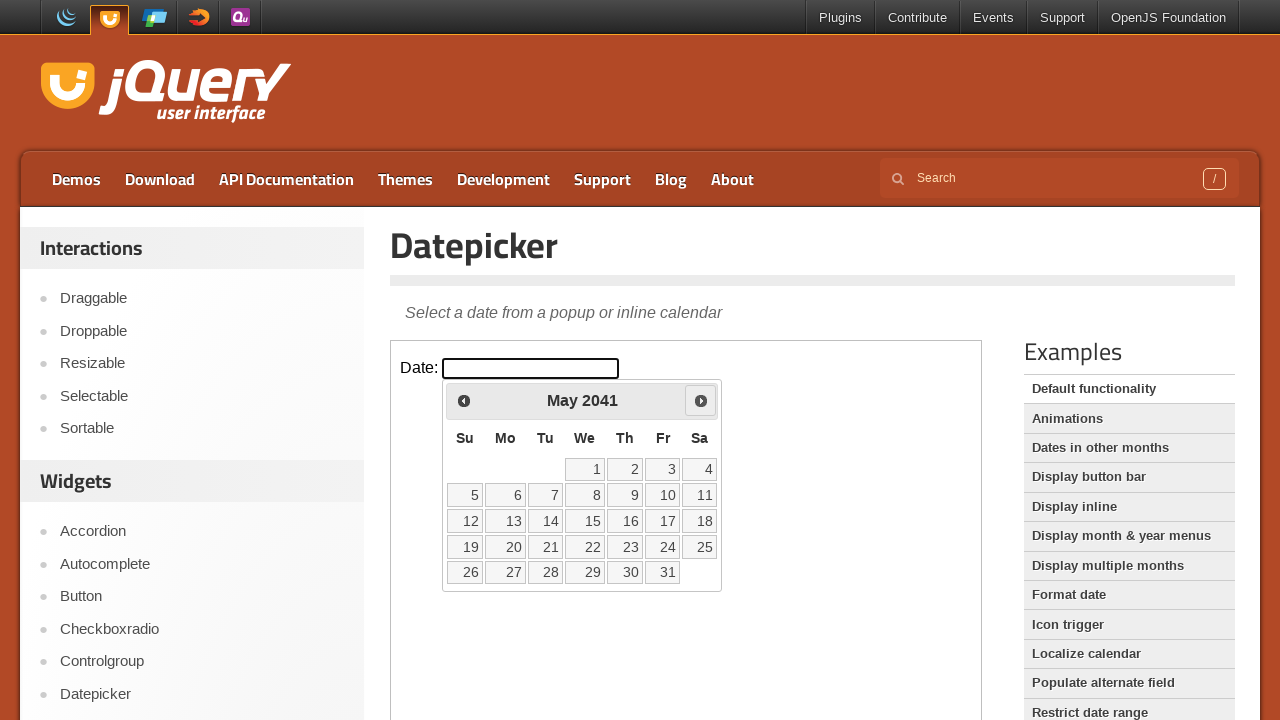

Retrieved current month from calendar: May
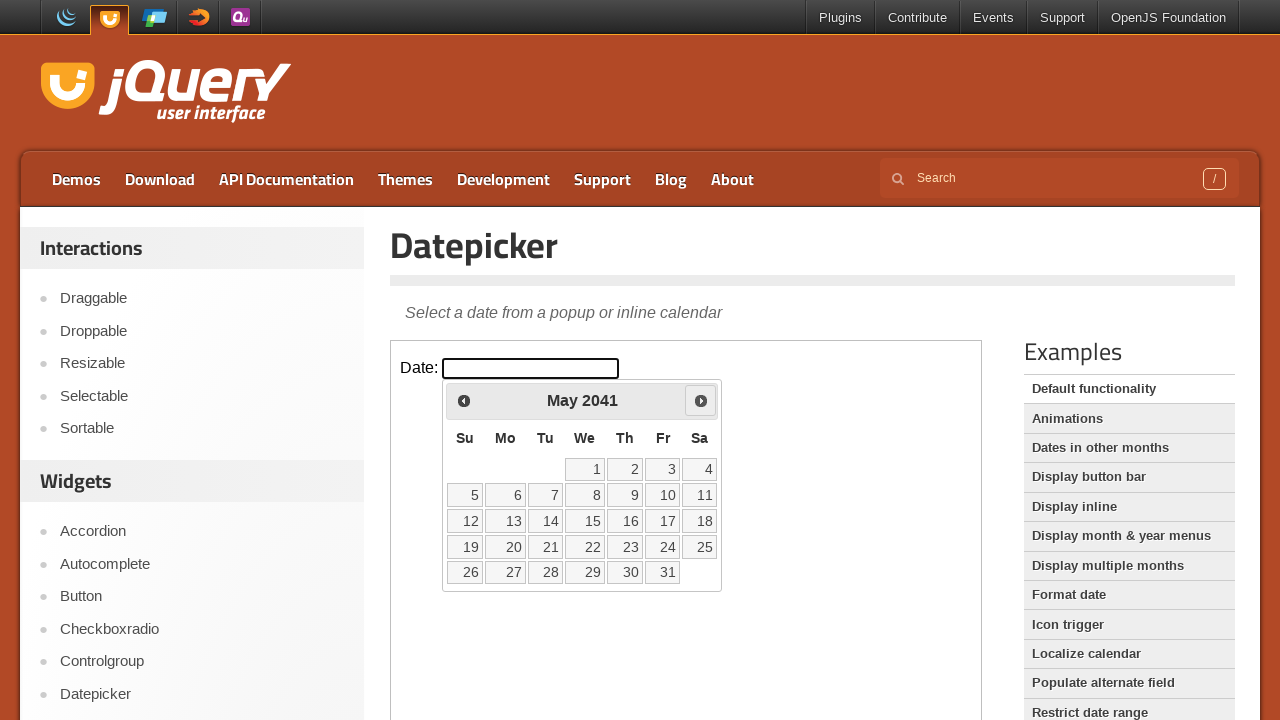

Retrieved current year from calendar: 2041
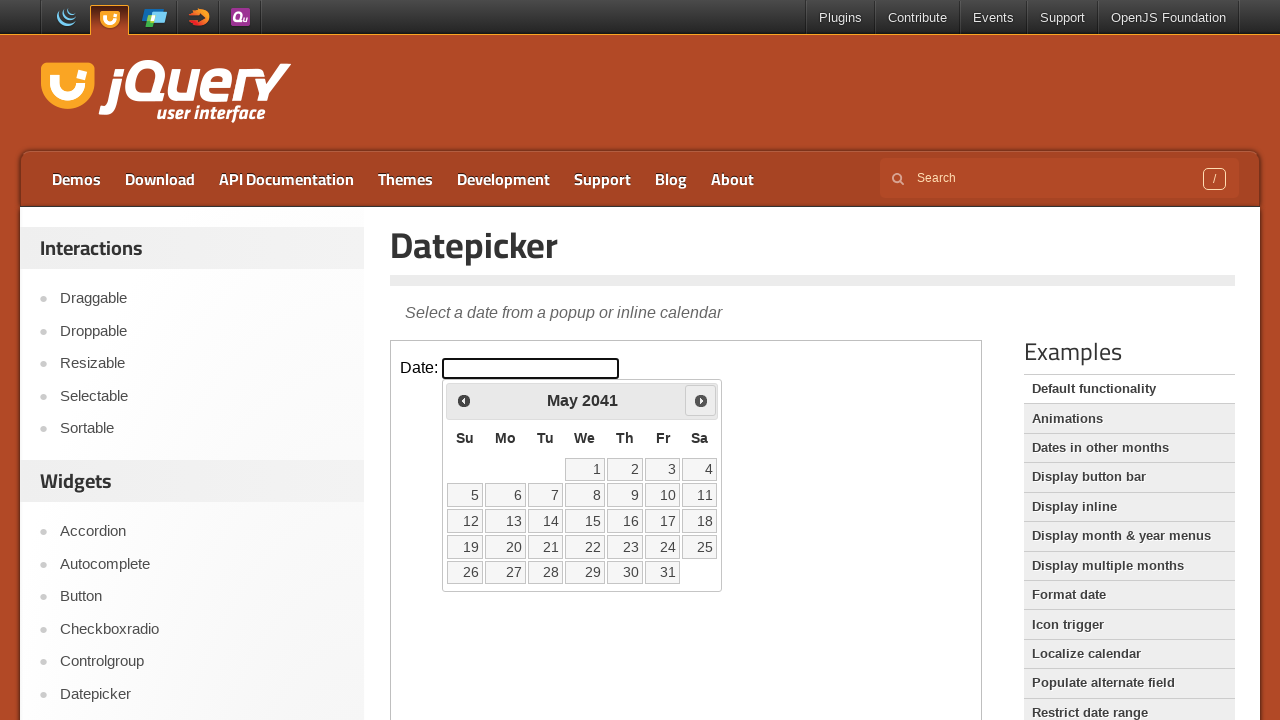

Clicked next month button to navigate from May 2041 at (701, 400) on .demo-frame >> internal:control=enter-frame >> .ui-datepicker-next
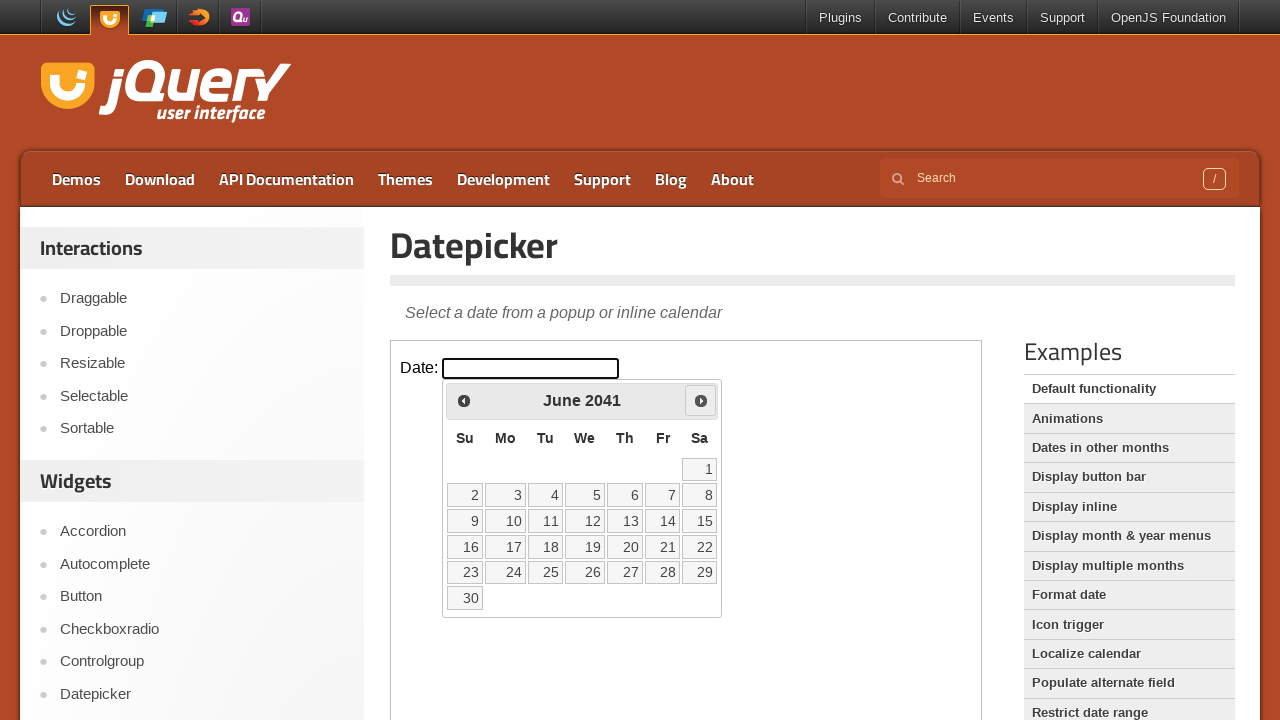

Retrieved current month from calendar: June
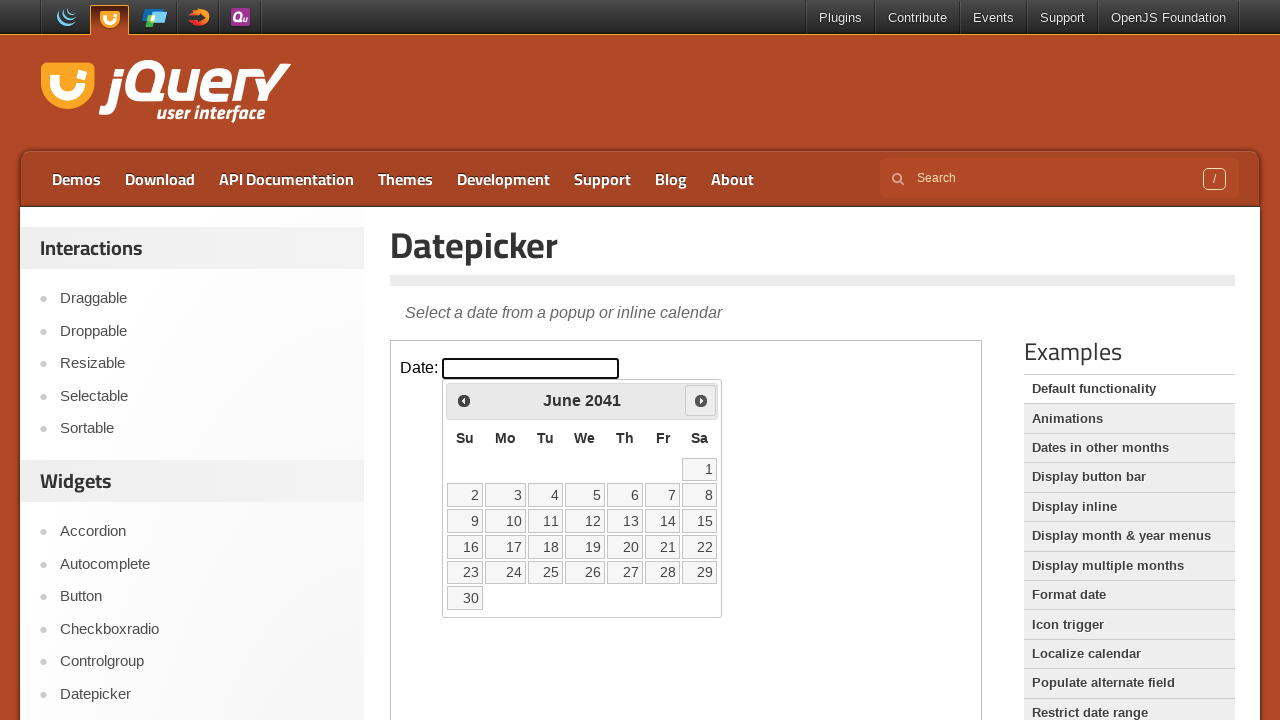

Retrieved current year from calendar: 2041
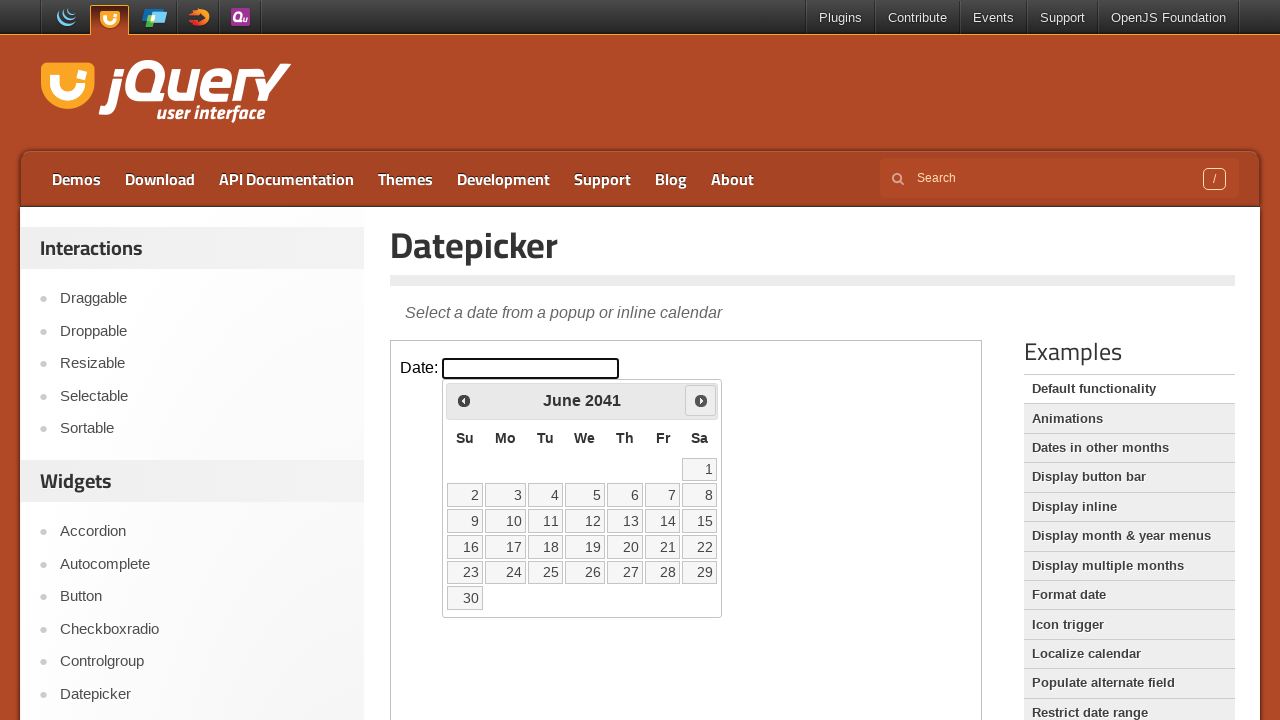

Clicked next month button to navigate from June 2041 at (701, 400) on .demo-frame >> internal:control=enter-frame >> .ui-datepicker-next
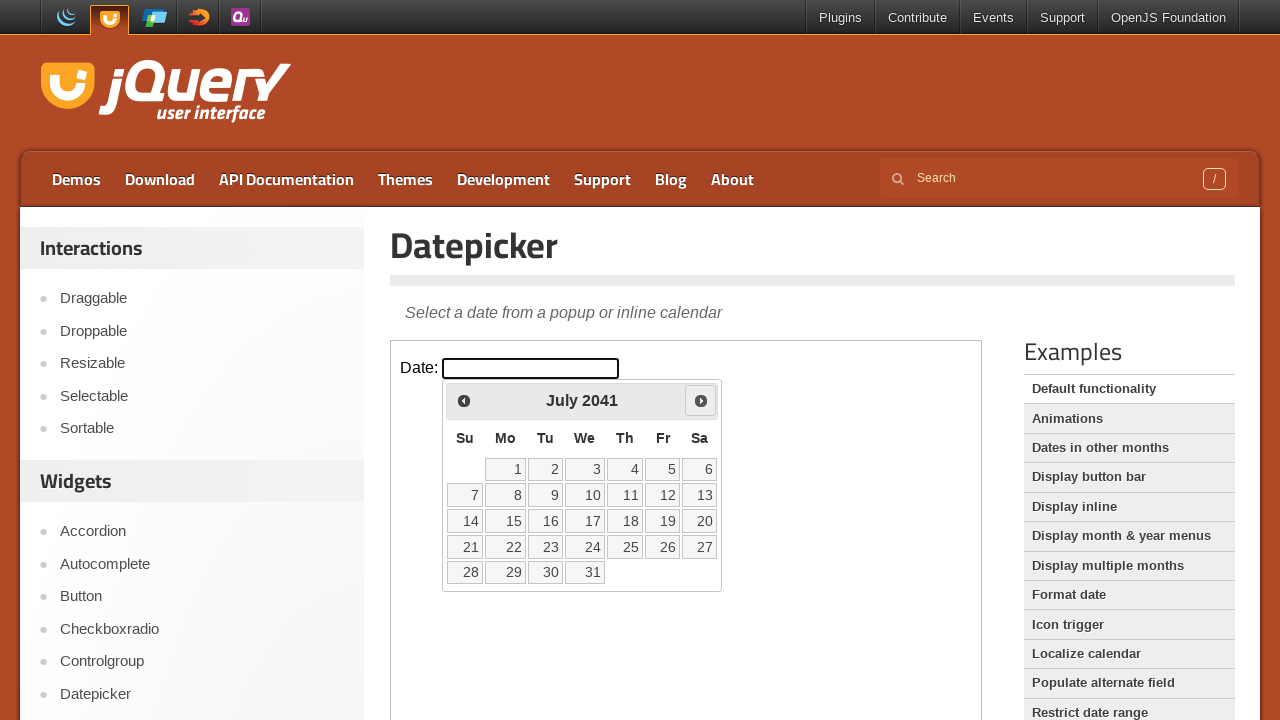

Retrieved current month from calendar: July
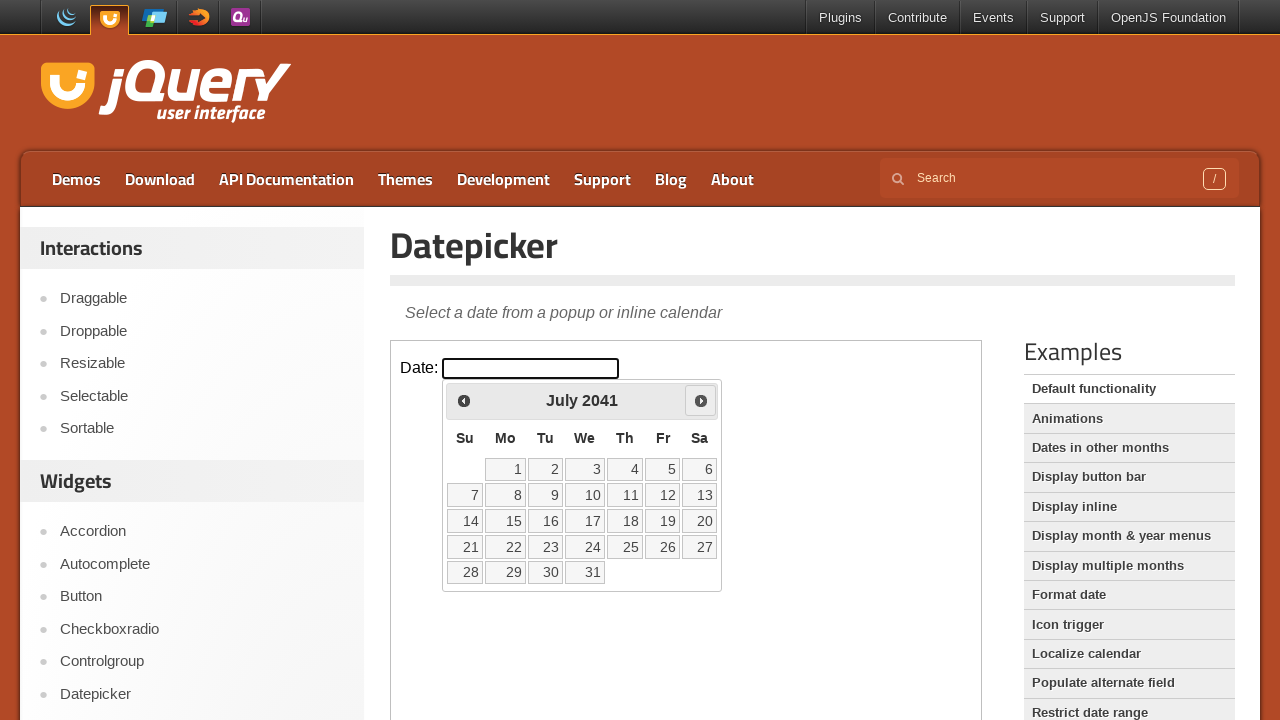

Retrieved current year from calendar: 2041
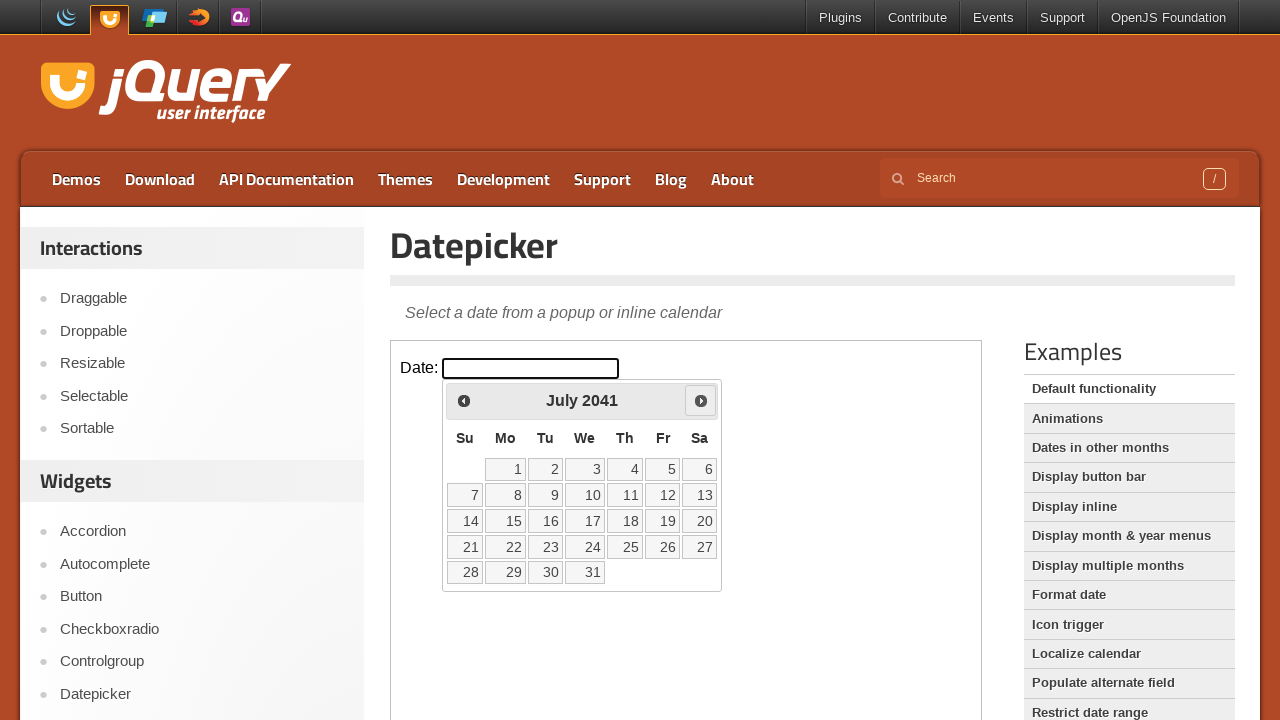

Clicked next month button to navigate from July 2041 at (701, 400) on .demo-frame >> internal:control=enter-frame >> .ui-datepicker-next
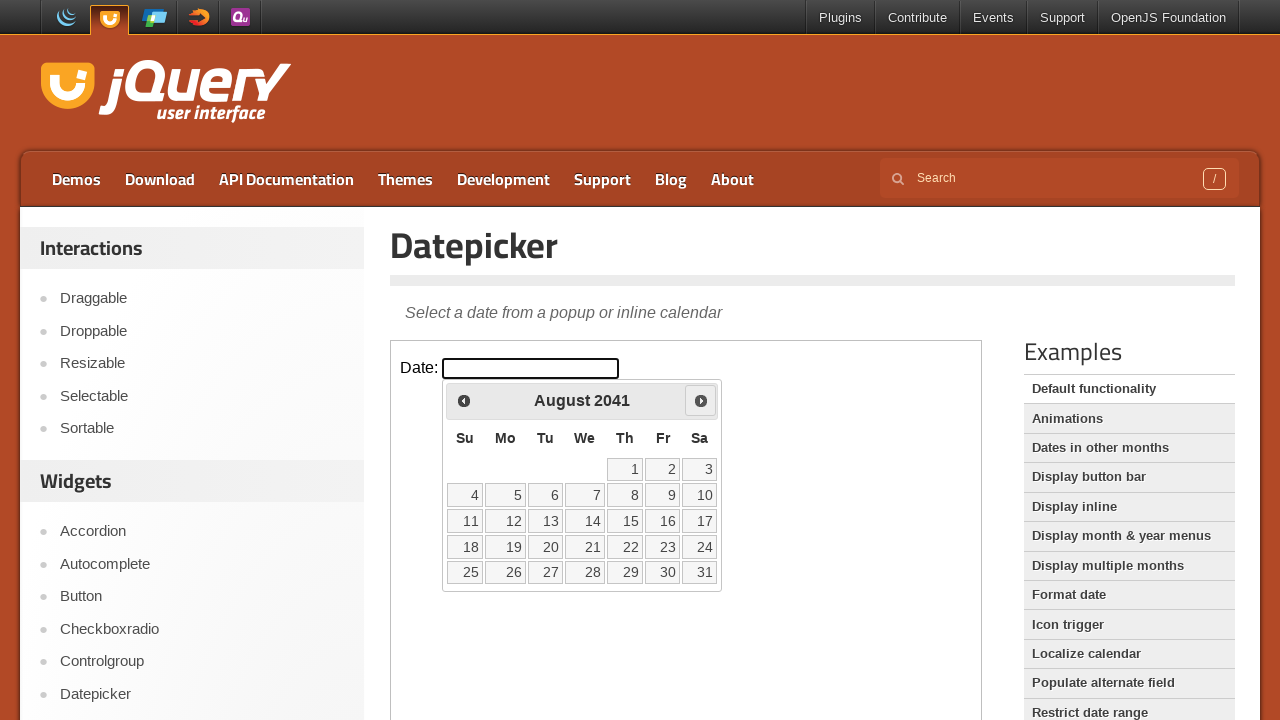

Retrieved current month from calendar: August
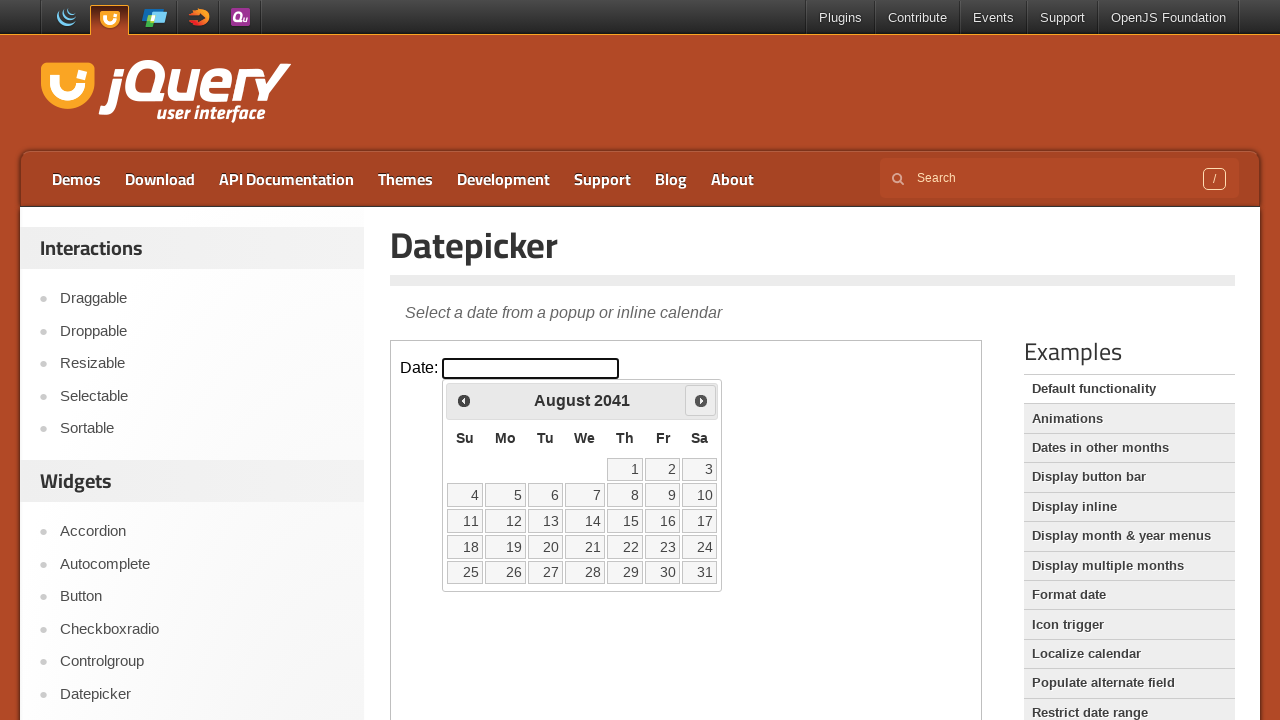

Retrieved current year from calendar: 2041
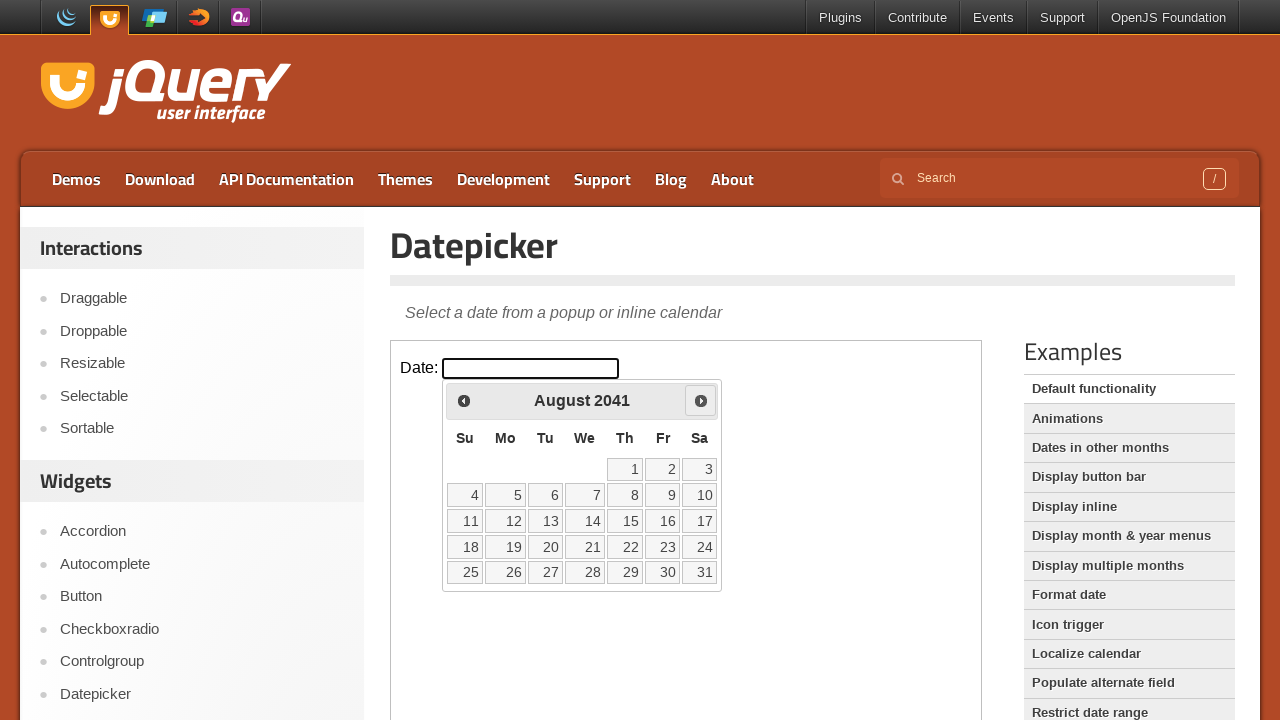

Clicked next month button to navigate from August 2041 at (701, 400) on .demo-frame >> internal:control=enter-frame >> .ui-datepicker-next
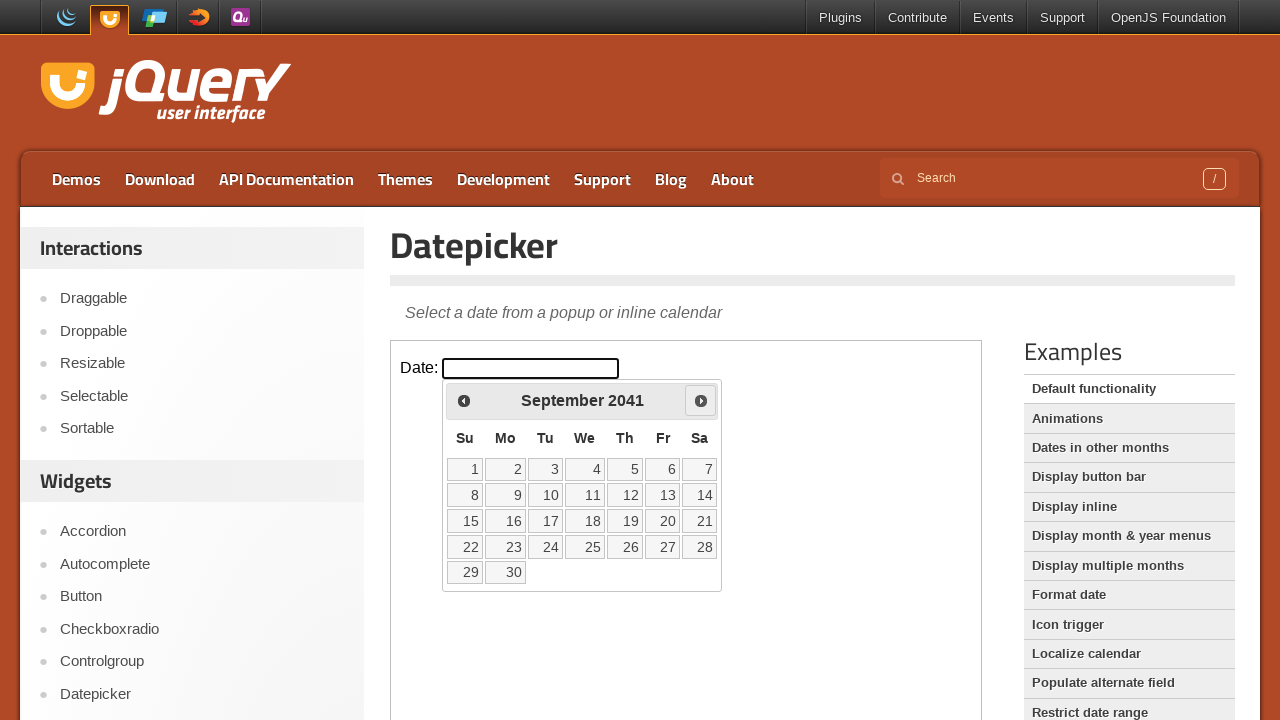

Retrieved current month from calendar: September
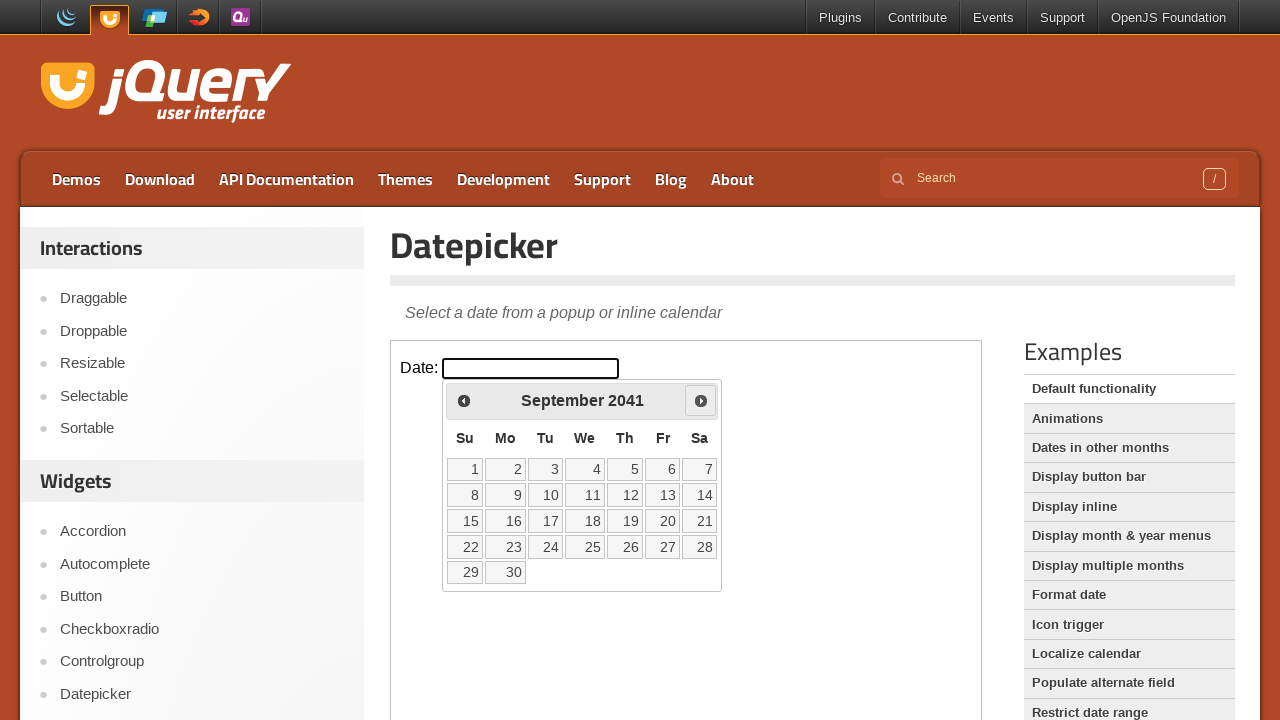

Retrieved current year from calendar: 2041
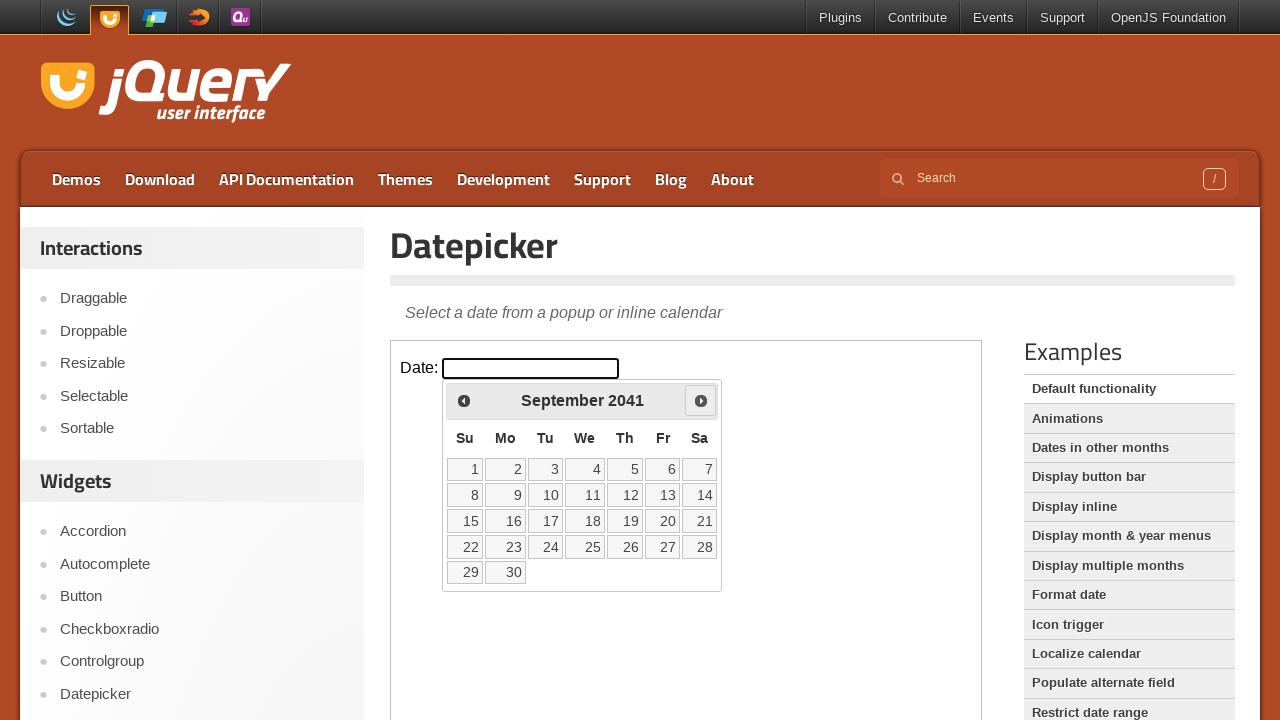

Clicked next month button to navigate from September 2041 at (701, 400) on .demo-frame >> internal:control=enter-frame >> .ui-datepicker-next
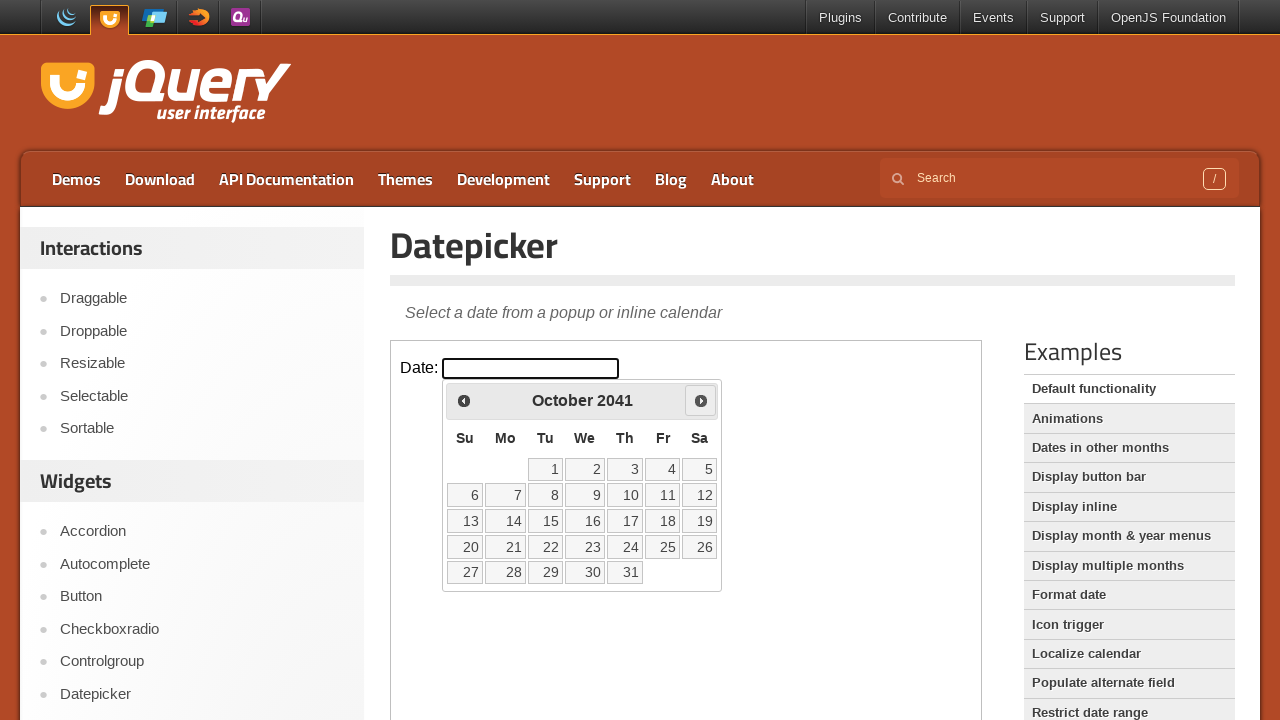

Retrieved current month from calendar: October
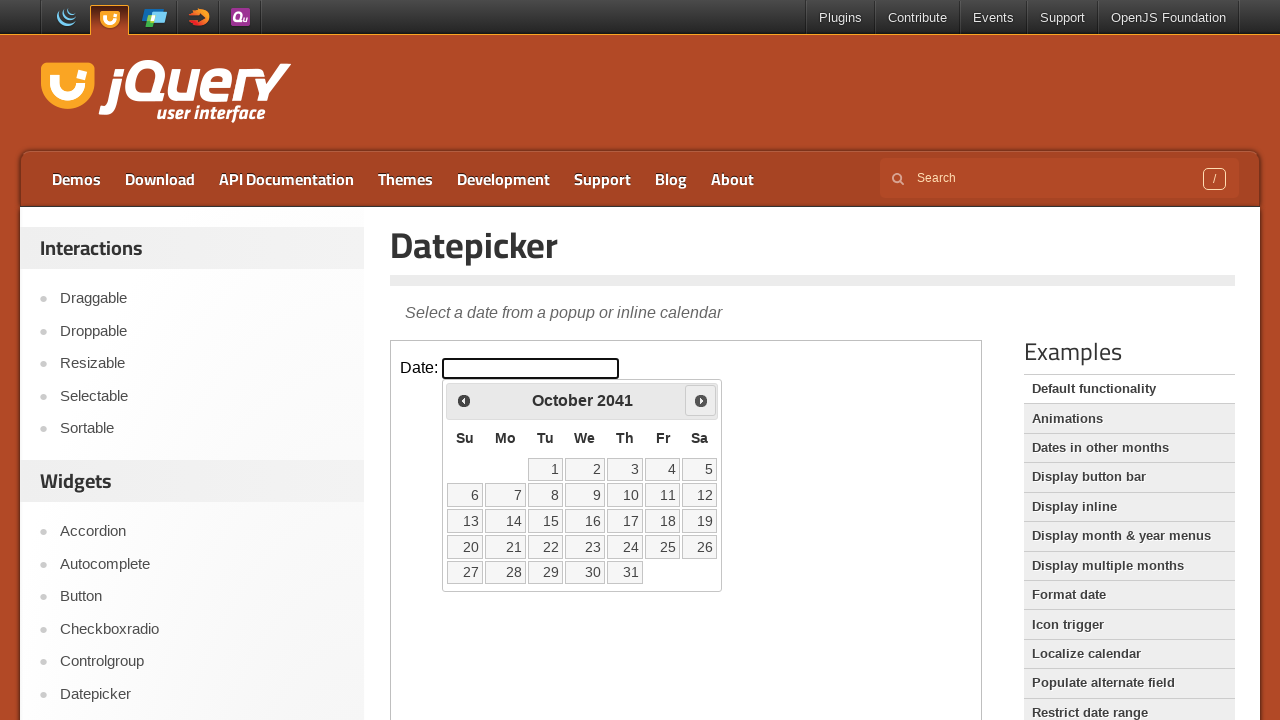

Retrieved current year from calendar: 2041
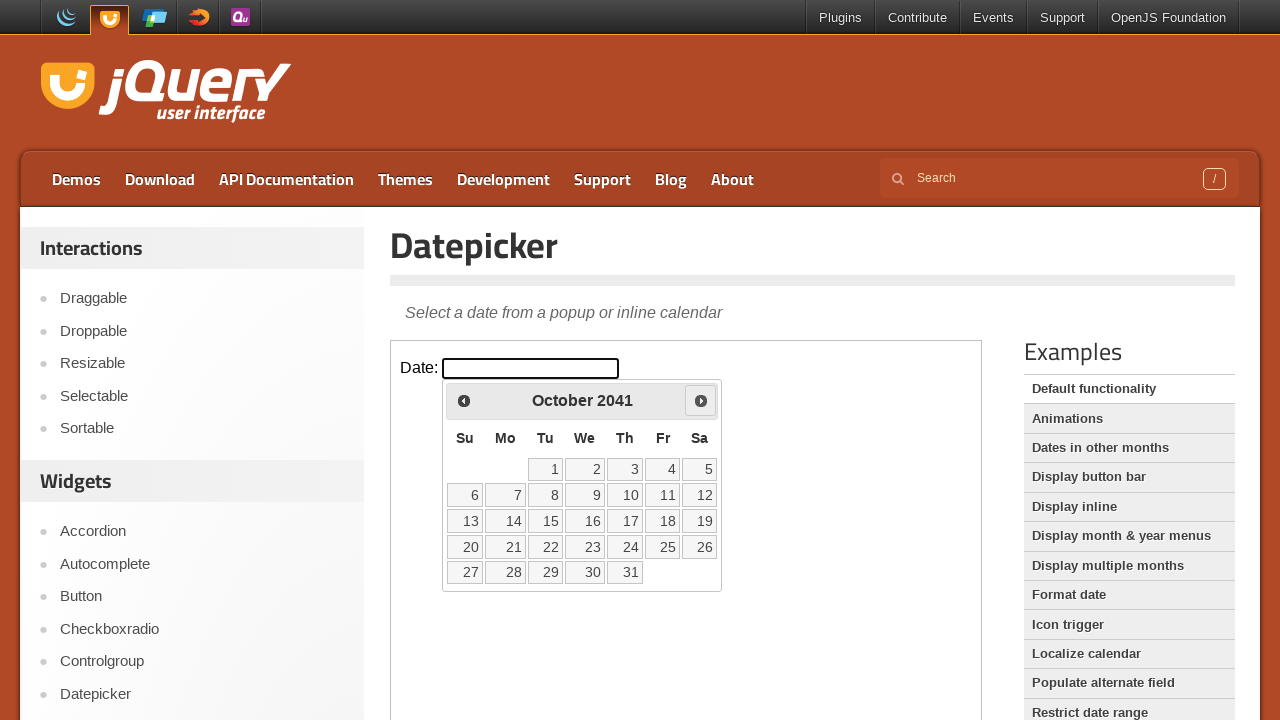

Clicked next month button to navigate from October 2041 at (701, 400) on .demo-frame >> internal:control=enter-frame >> .ui-datepicker-next
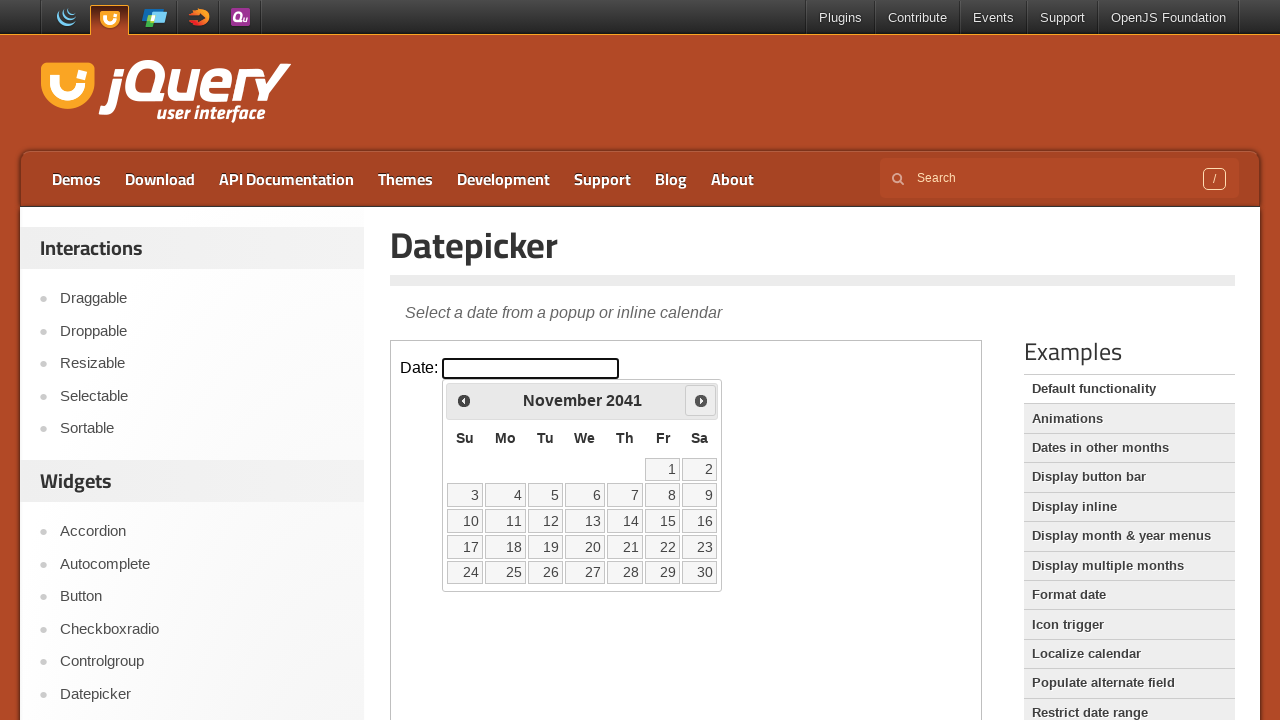

Retrieved current month from calendar: November
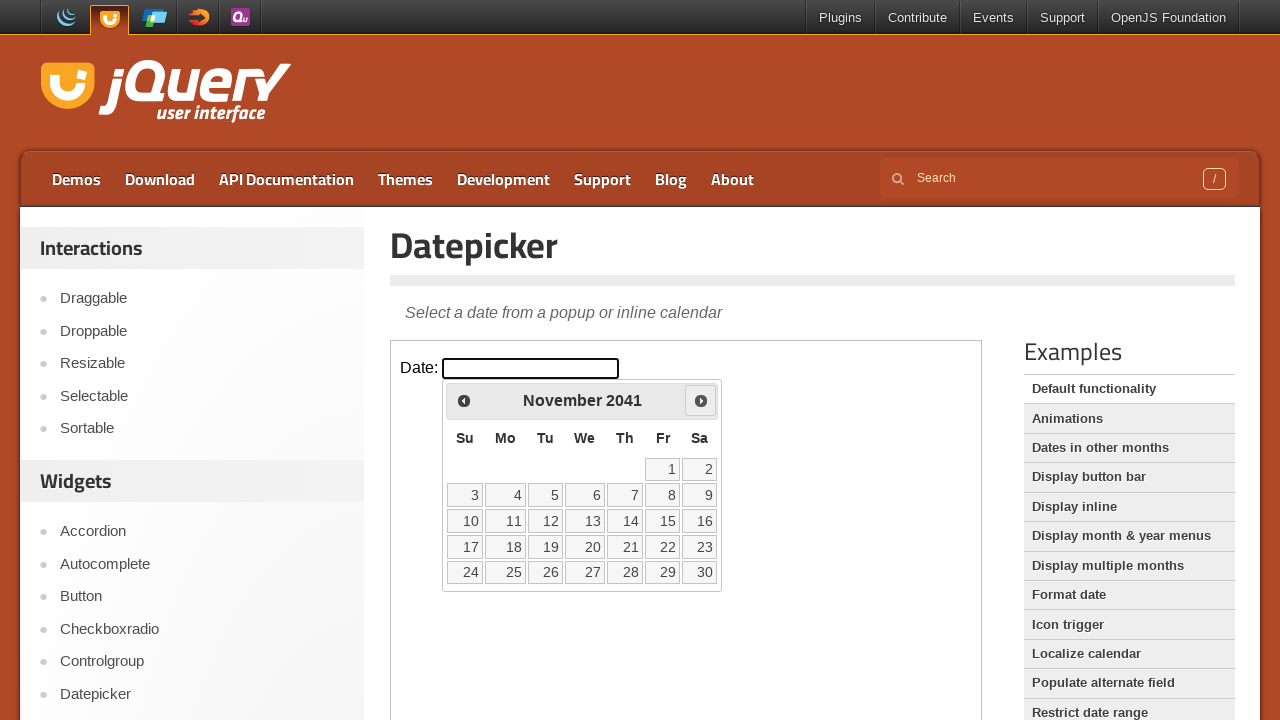

Retrieved current year from calendar: 2041
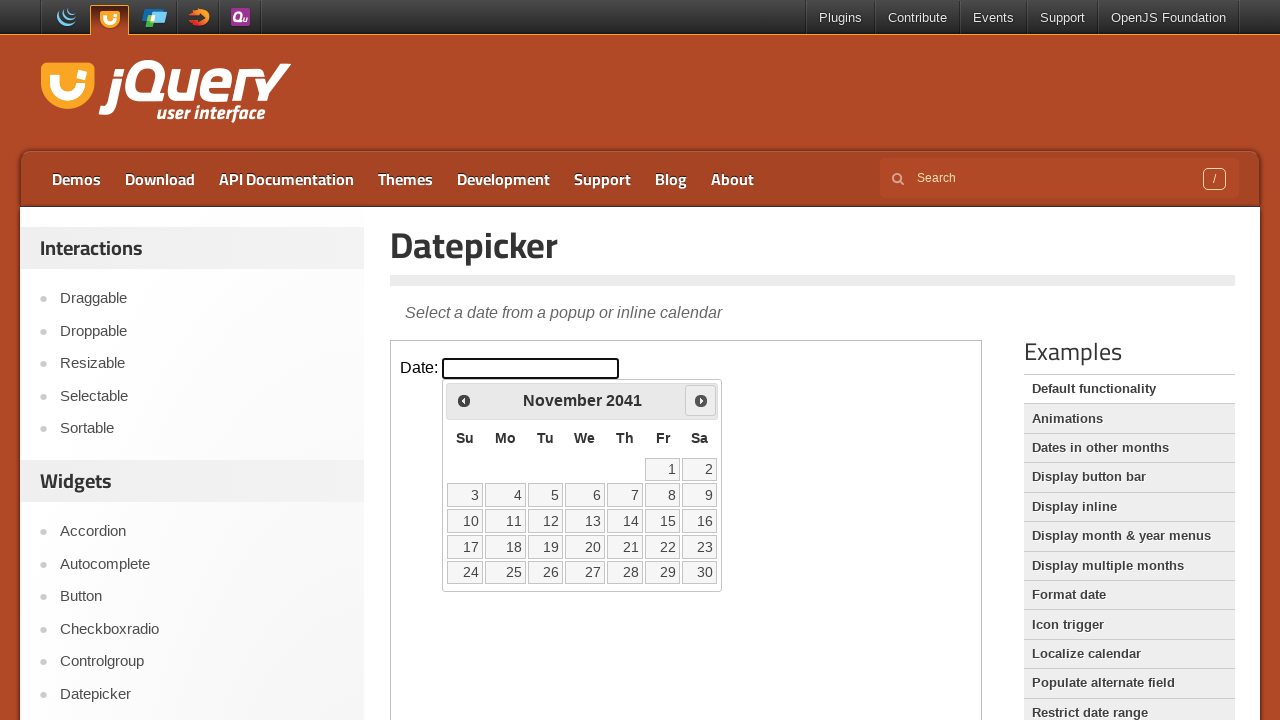

Clicked next month button to navigate from November 2041 at (701, 400) on .demo-frame >> internal:control=enter-frame >> .ui-datepicker-next
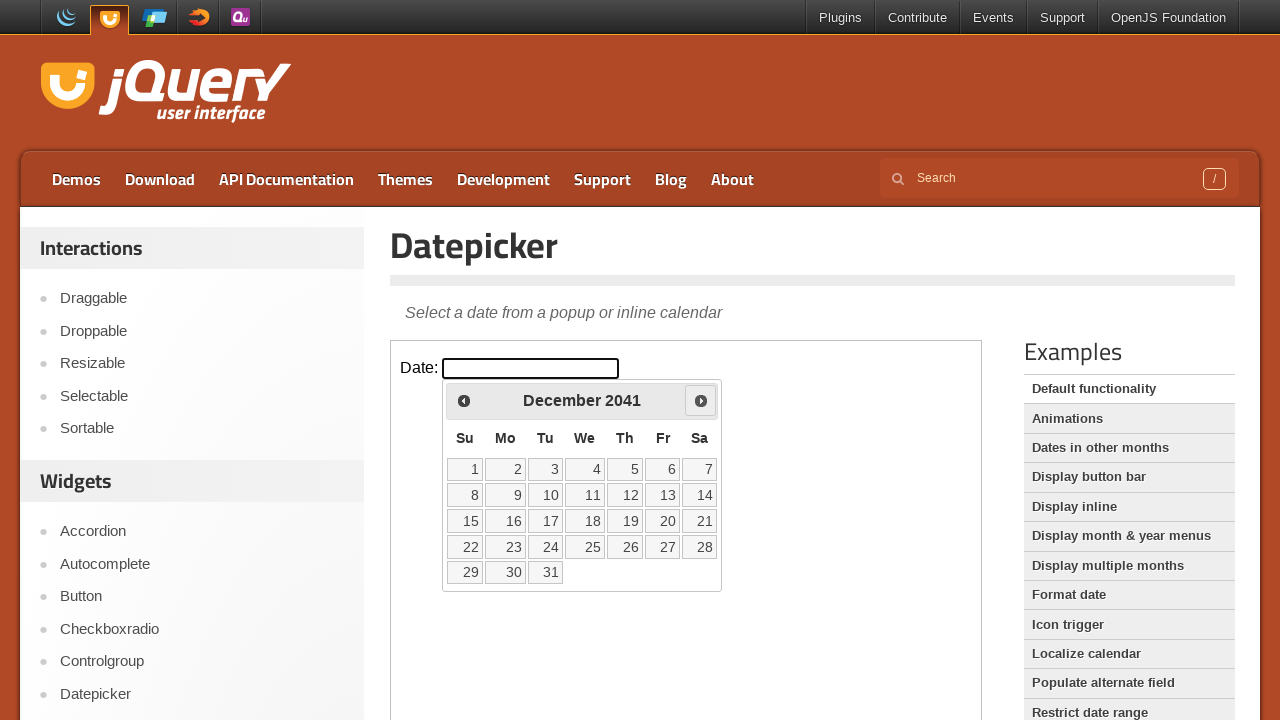

Retrieved current month from calendar: December
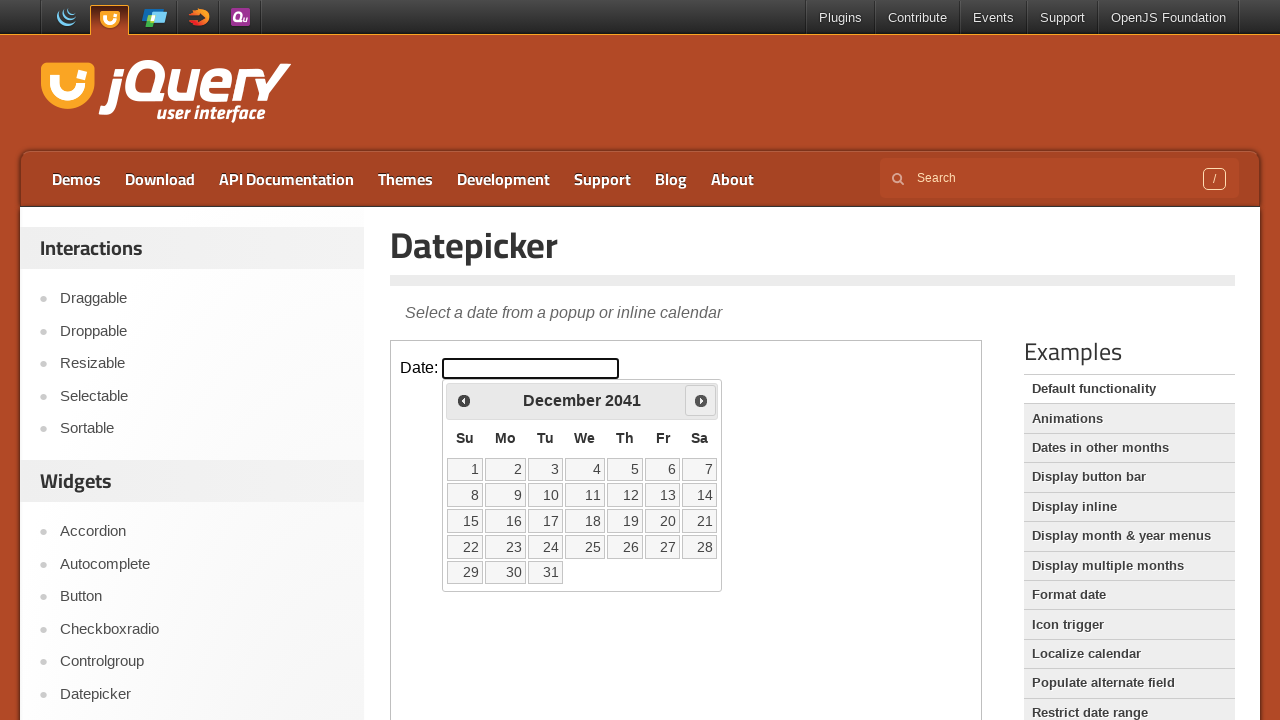

Retrieved current year from calendar: 2041
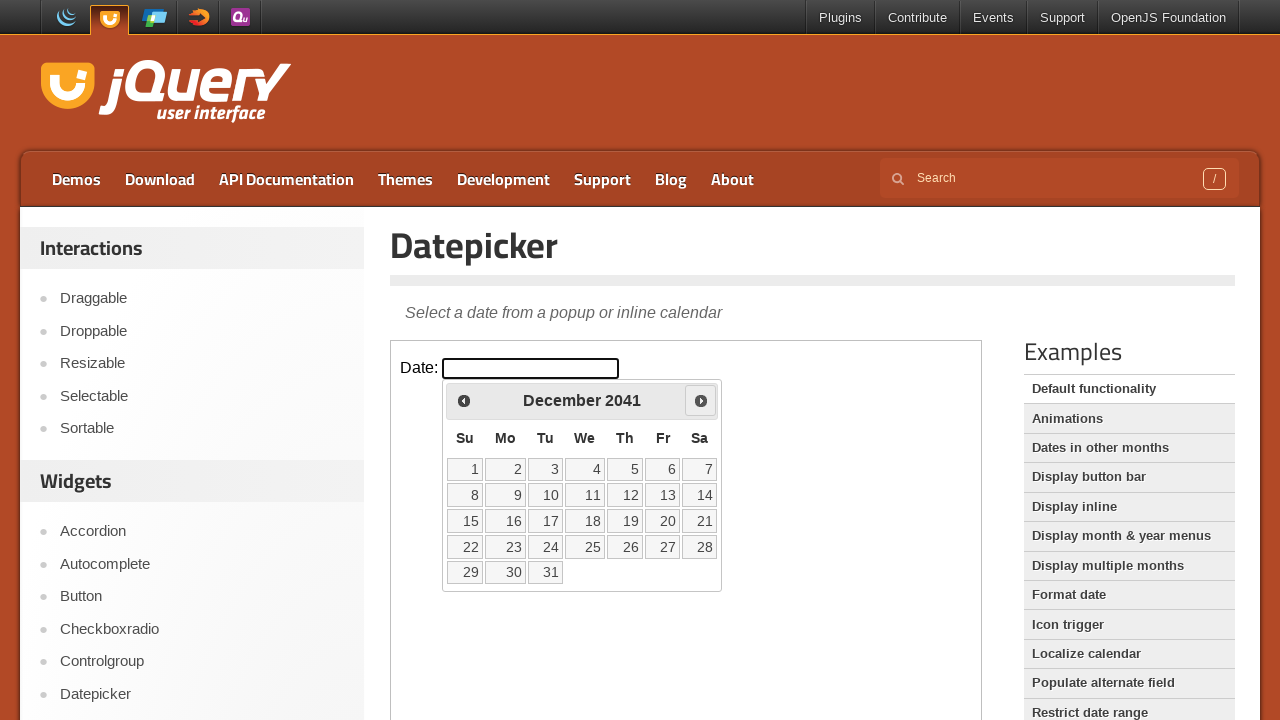

Clicked next month button to navigate from December 2041 at (701, 400) on .demo-frame >> internal:control=enter-frame >> .ui-datepicker-next
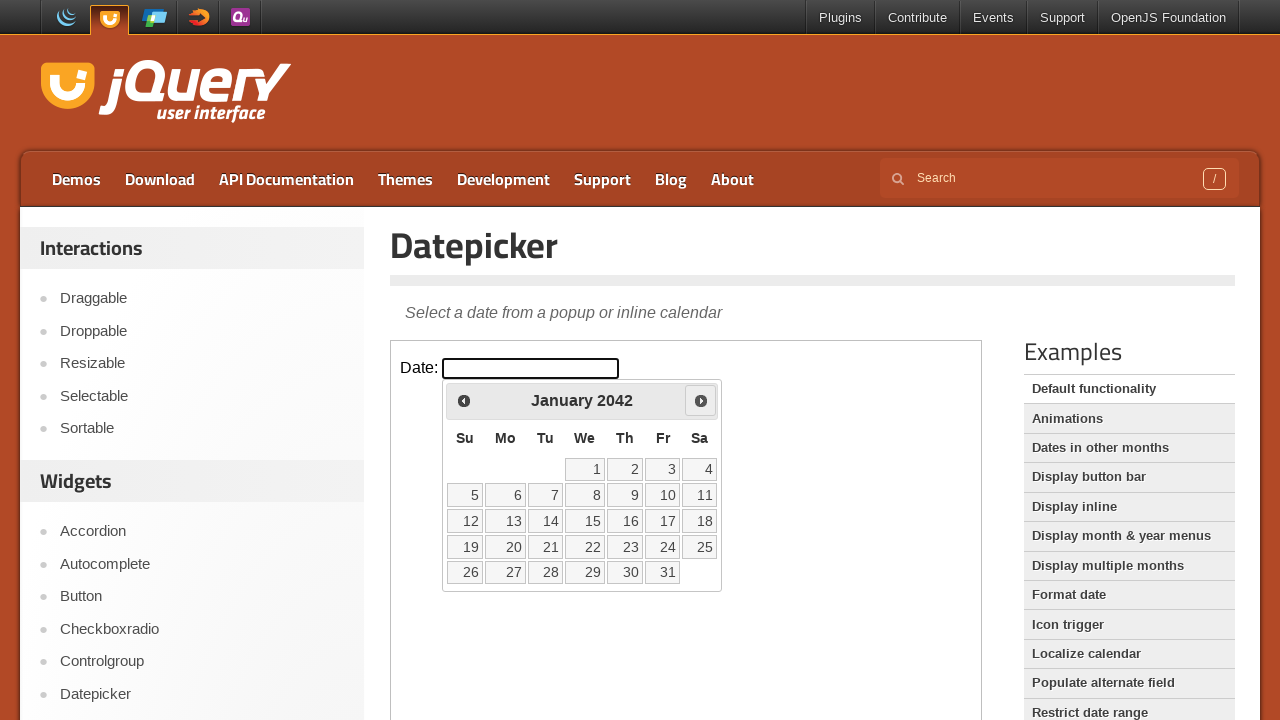

Retrieved current month from calendar: January
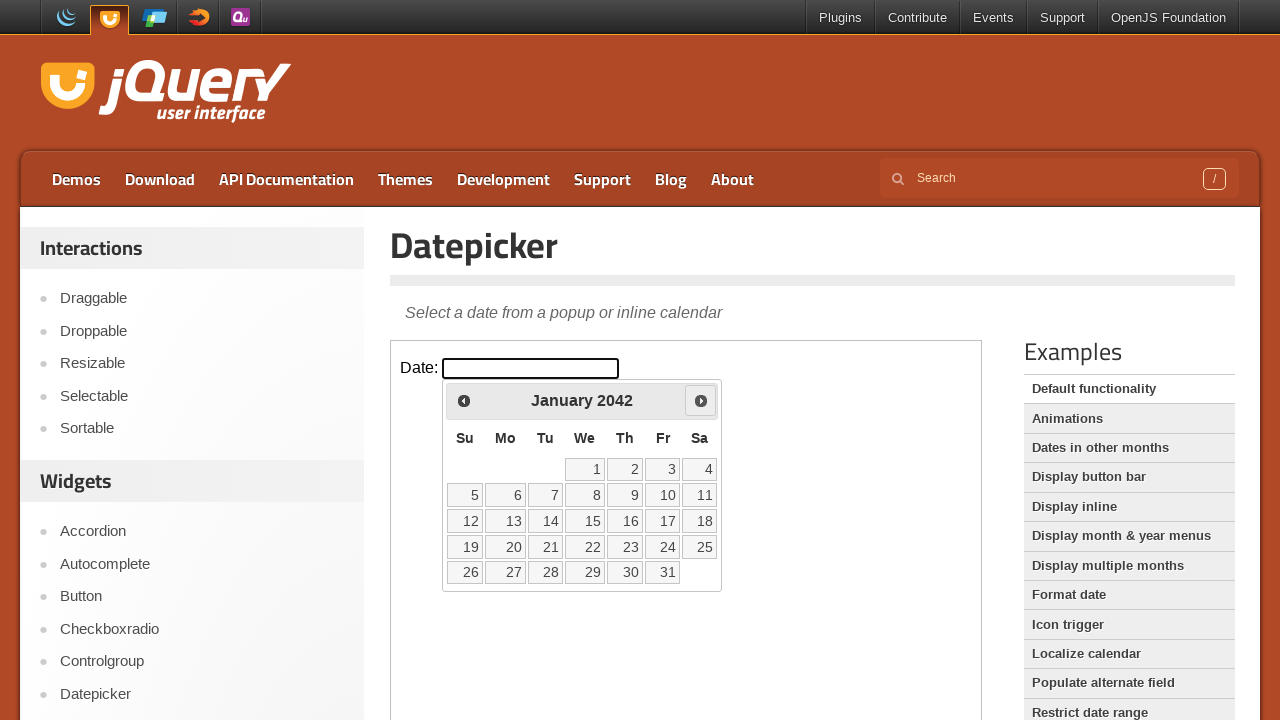

Retrieved current year from calendar: 2042
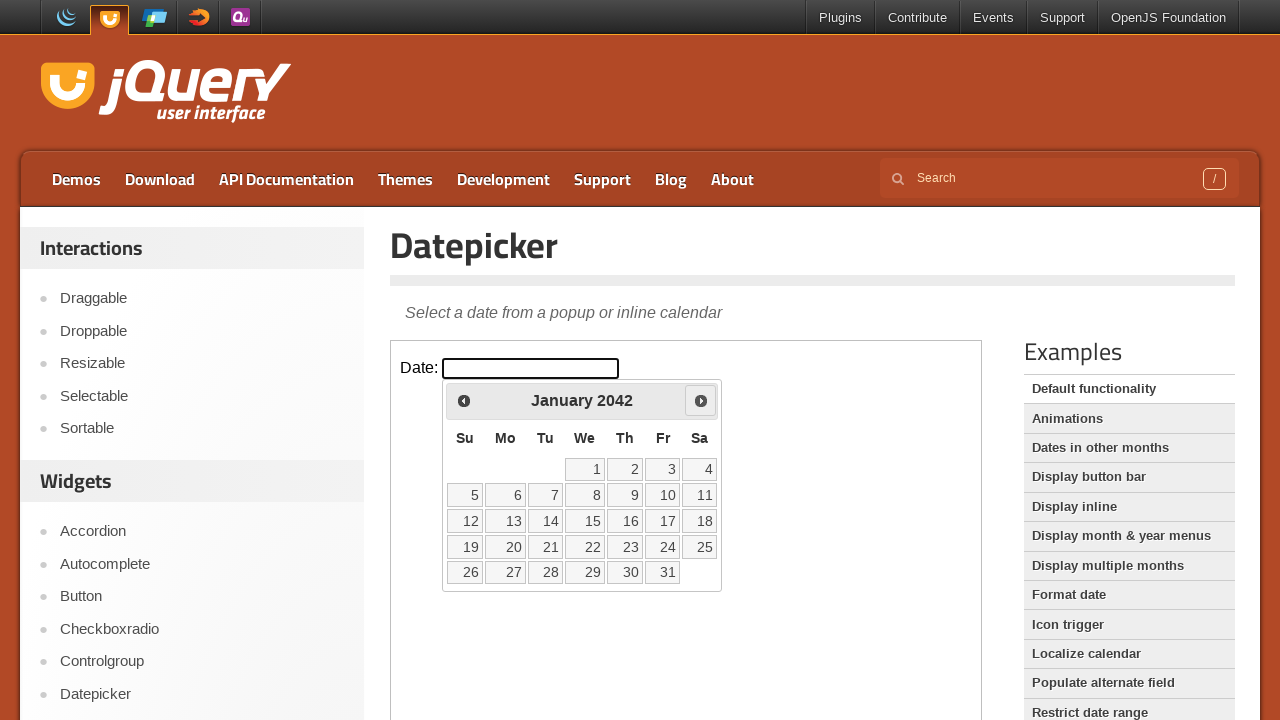

Clicked next month button to navigate from January 2042 at (701, 400) on .demo-frame >> internal:control=enter-frame >> .ui-datepicker-next
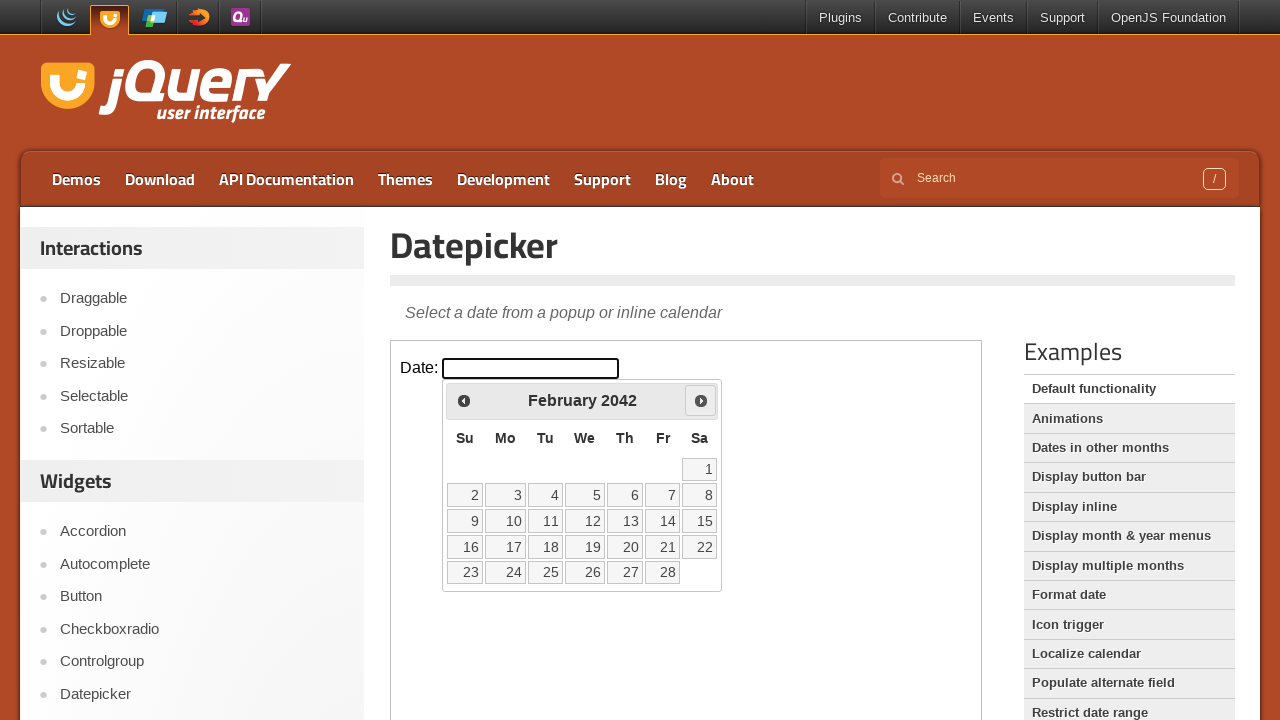

Retrieved current month from calendar: February
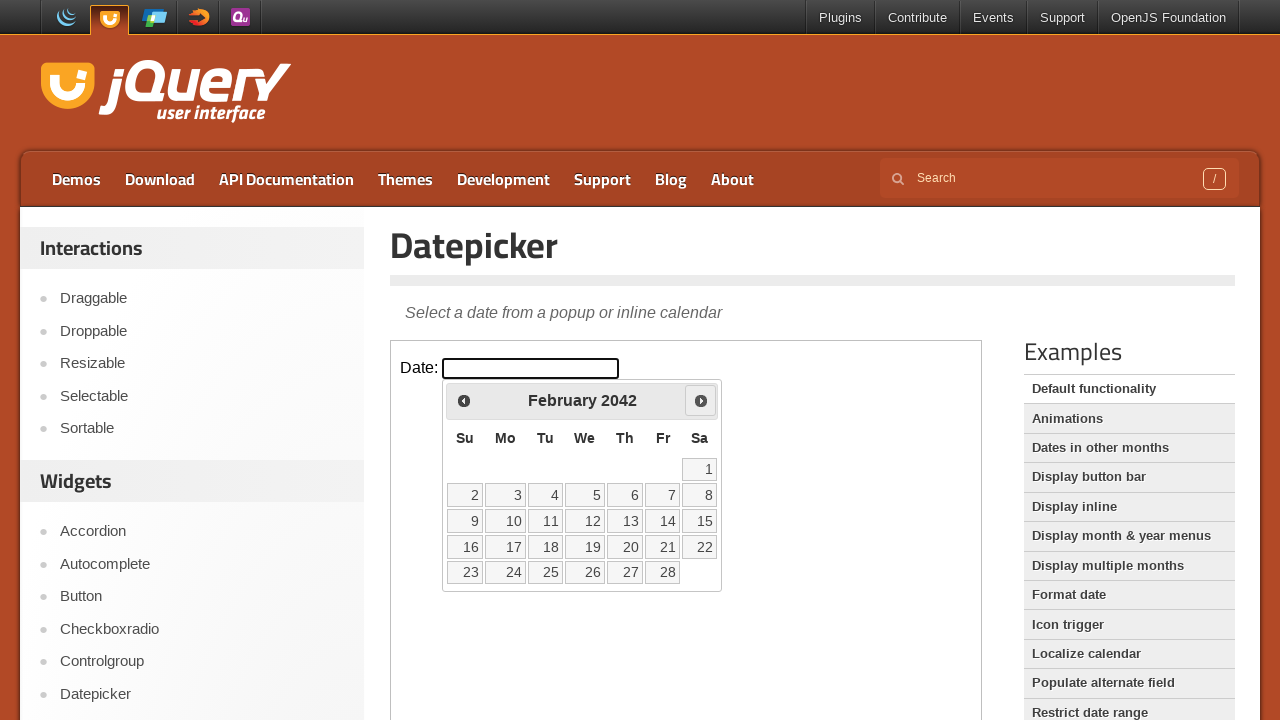

Retrieved current year from calendar: 2042
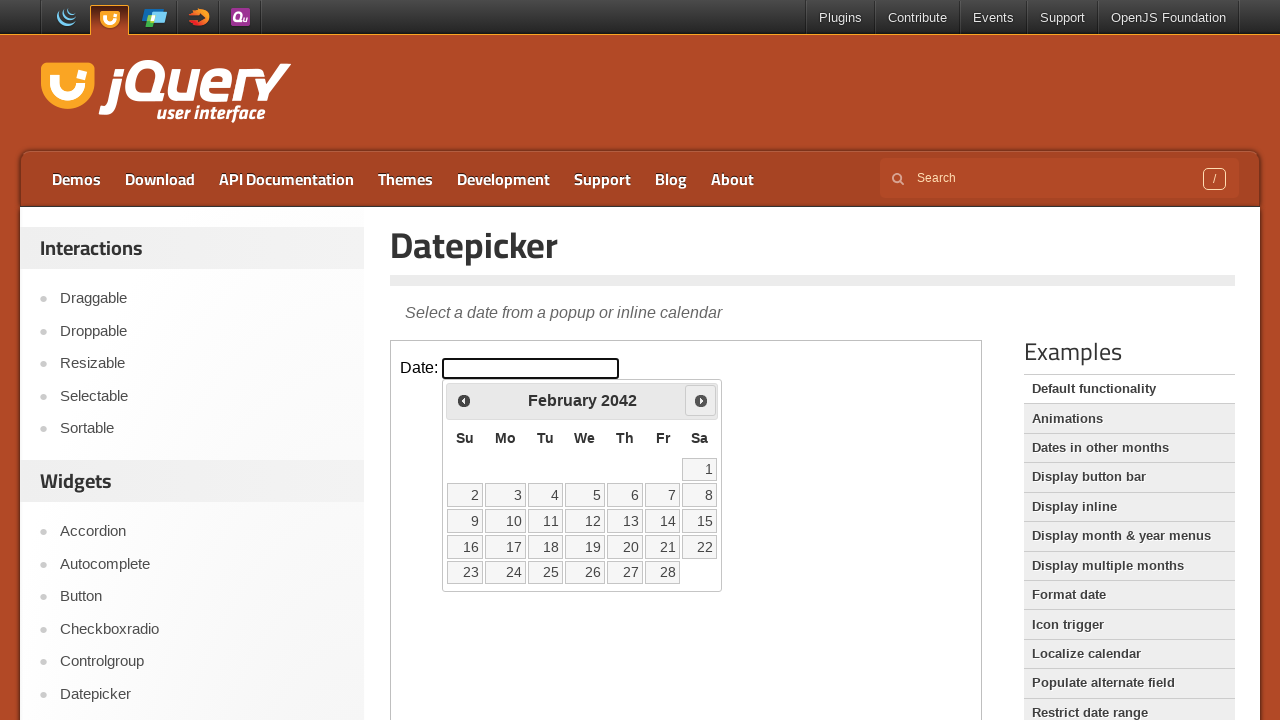

Clicked next month button to navigate from February 2042 at (701, 400) on .demo-frame >> internal:control=enter-frame >> .ui-datepicker-next
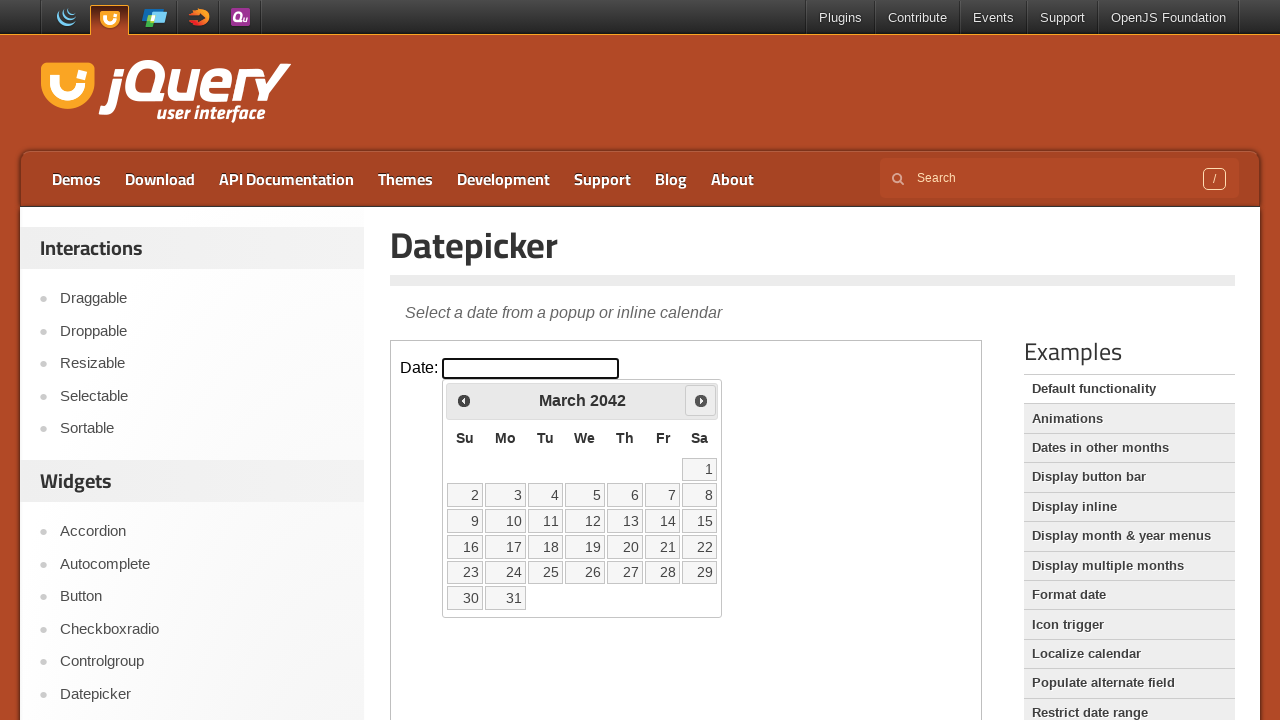

Retrieved current month from calendar: March
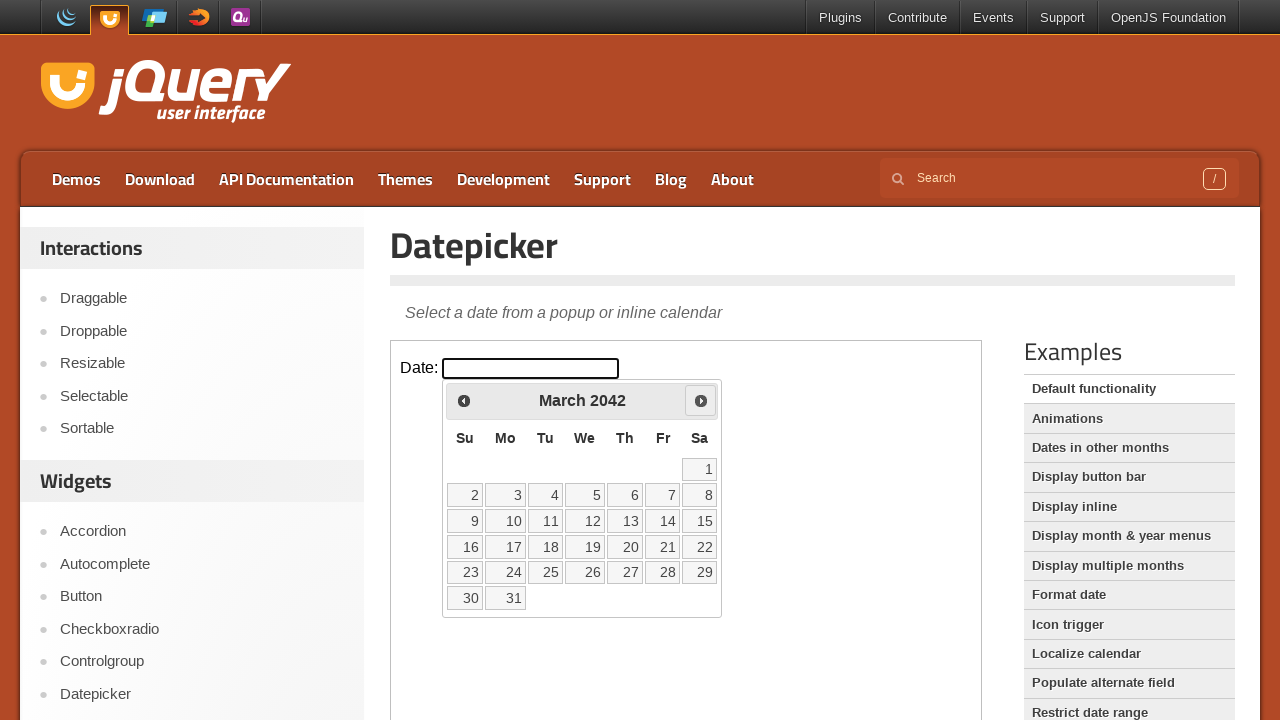

Retrieved current year from calendar: 2042
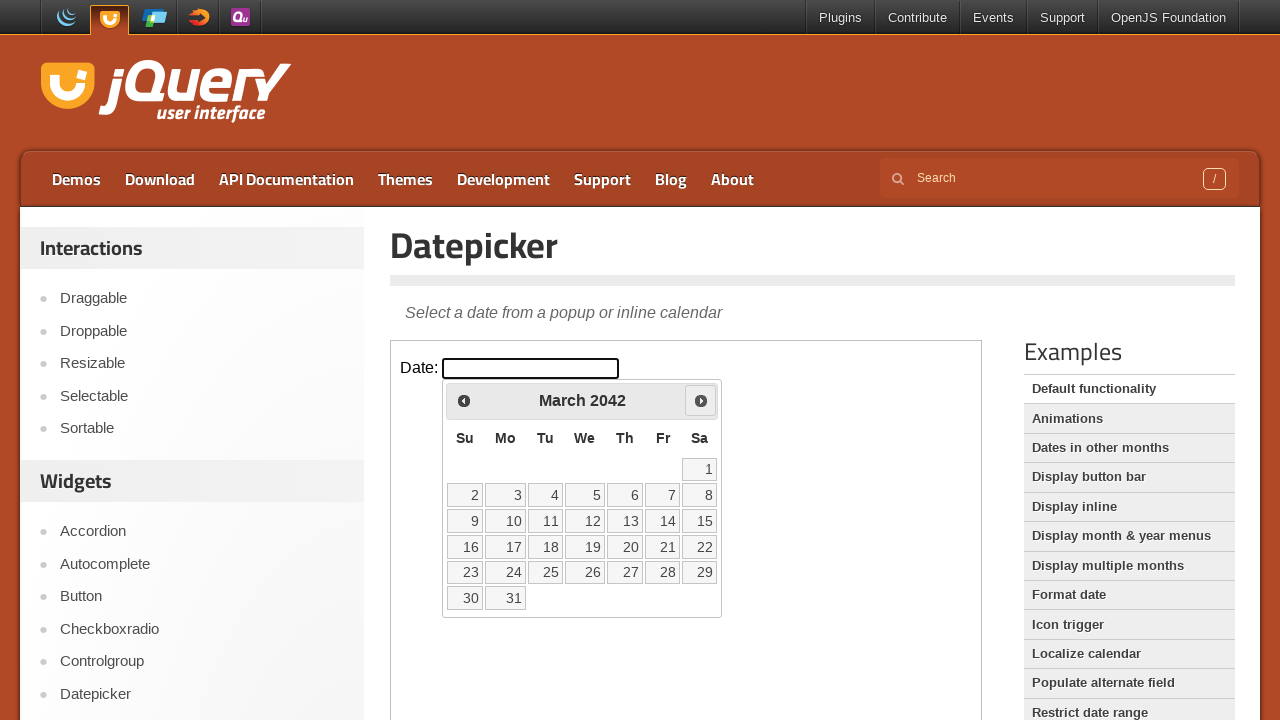

Clicked next month button to navigate from March 2042 at (701, 400) on .demo-frame >> internal:control=enter-frame >> .ui-datepicker-next
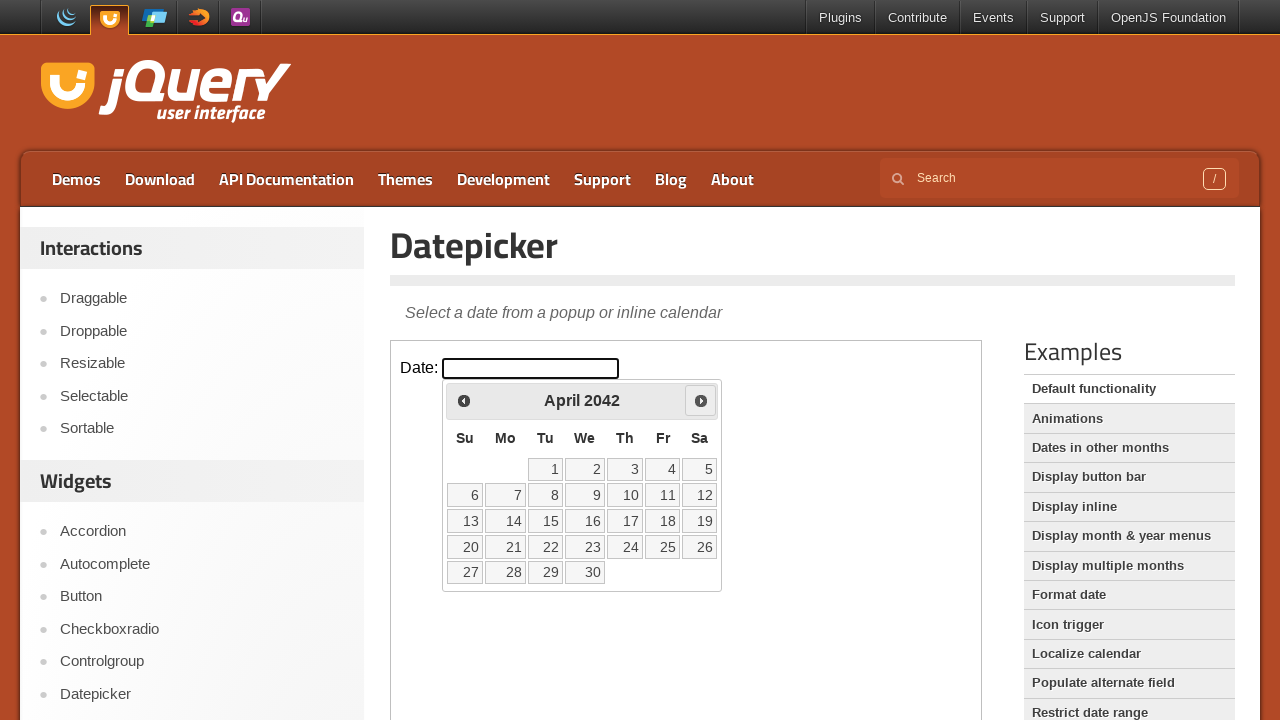

Retrieved current month from calendar: April
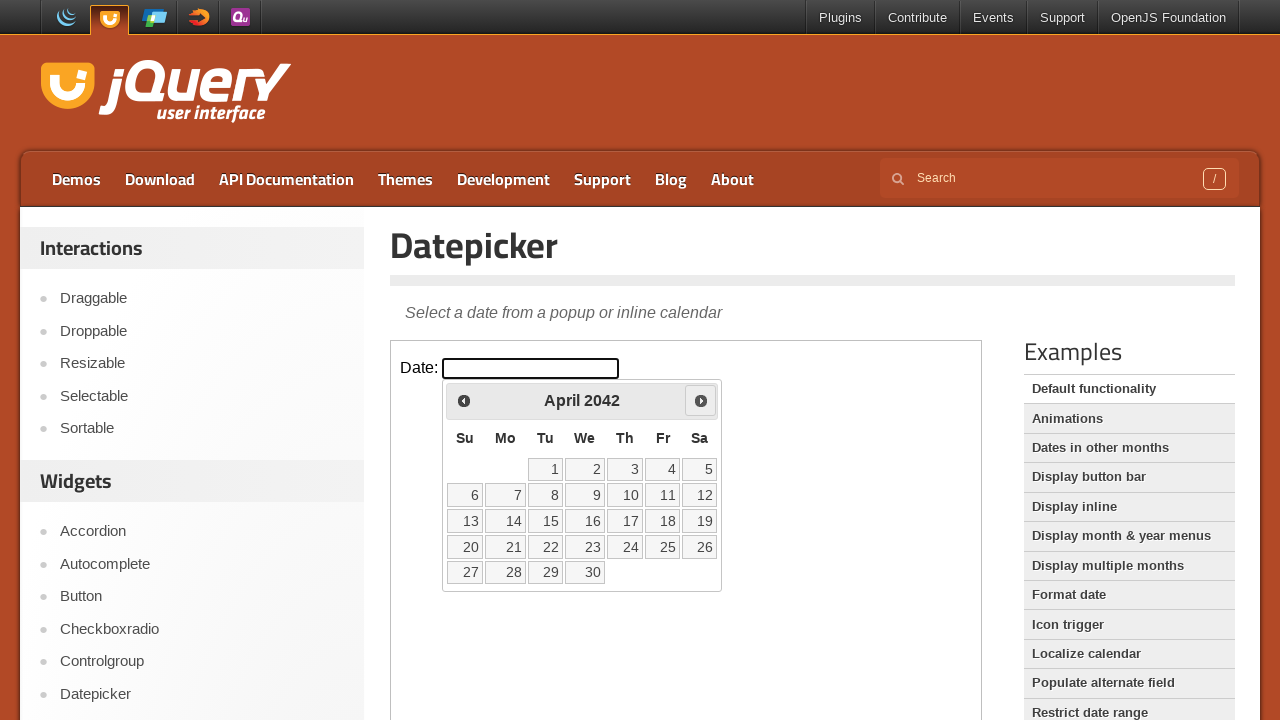

Retrieved current year from calendar: 2042
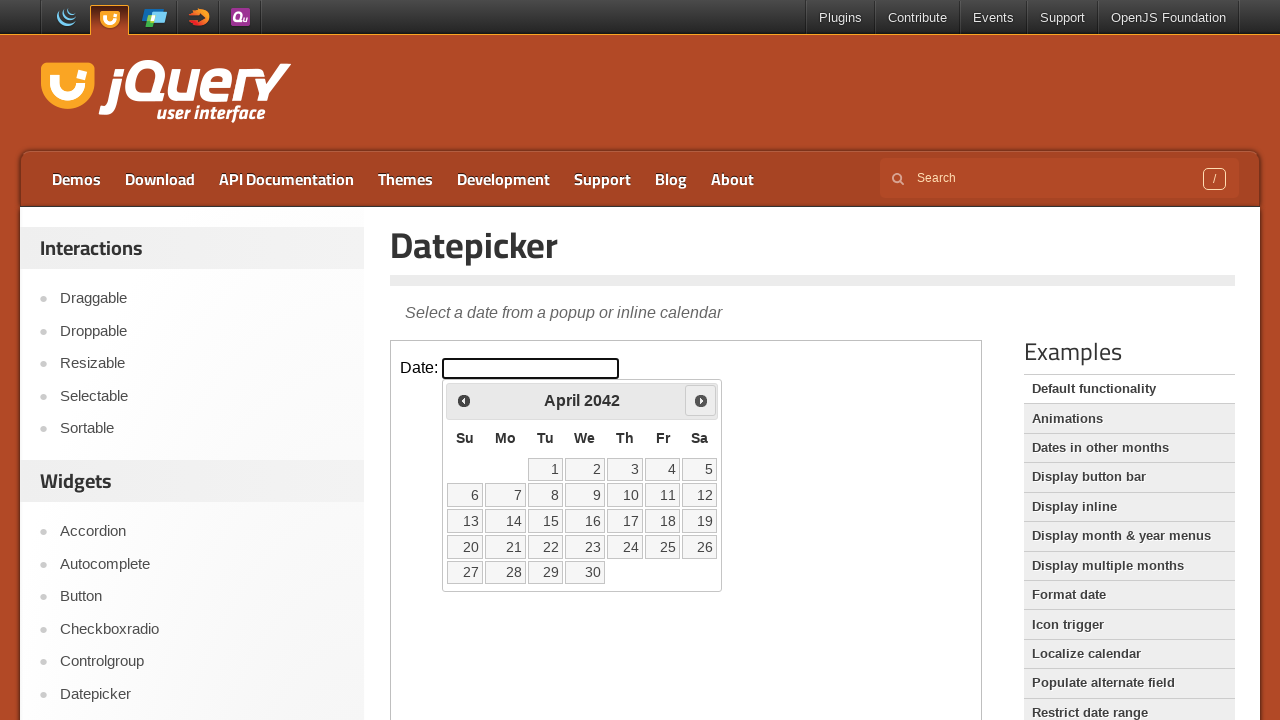

Clicked next month button to navigate from April 2042 at (701, 400) on .demo-frame >> internal:control=enter-frame >> .ui-datepicker-next
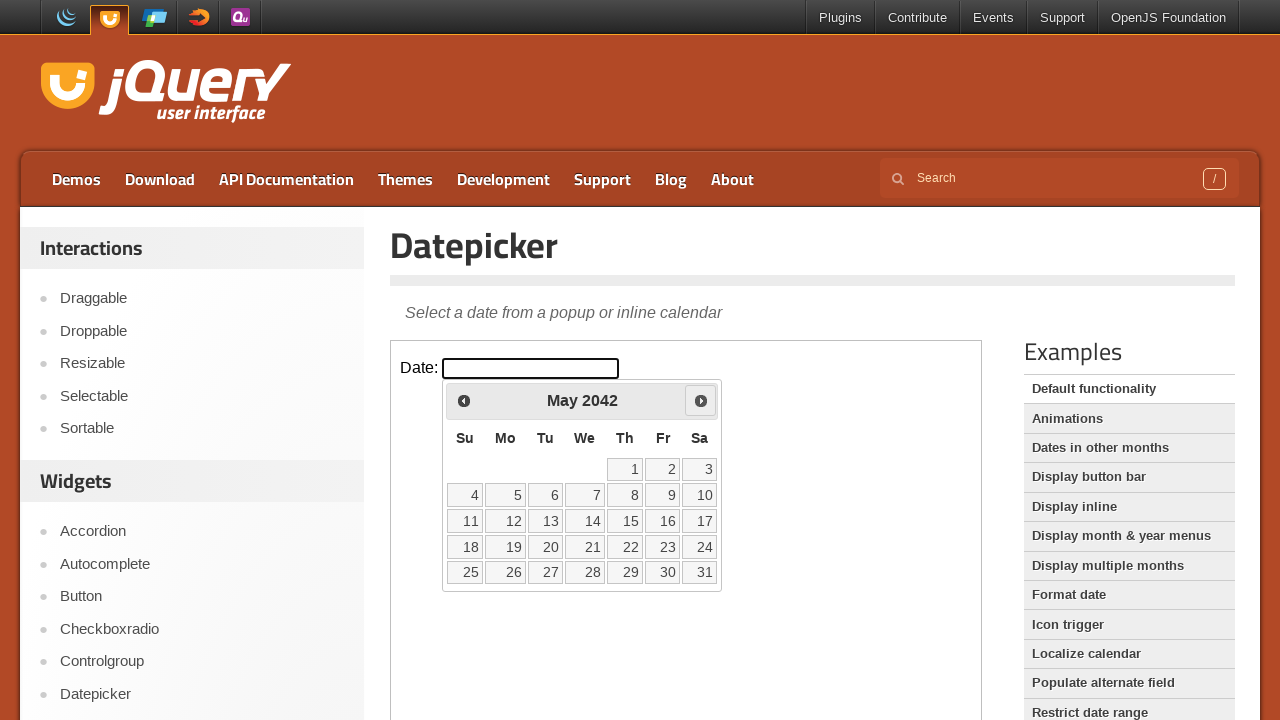

Retrieved current month from calendar: May
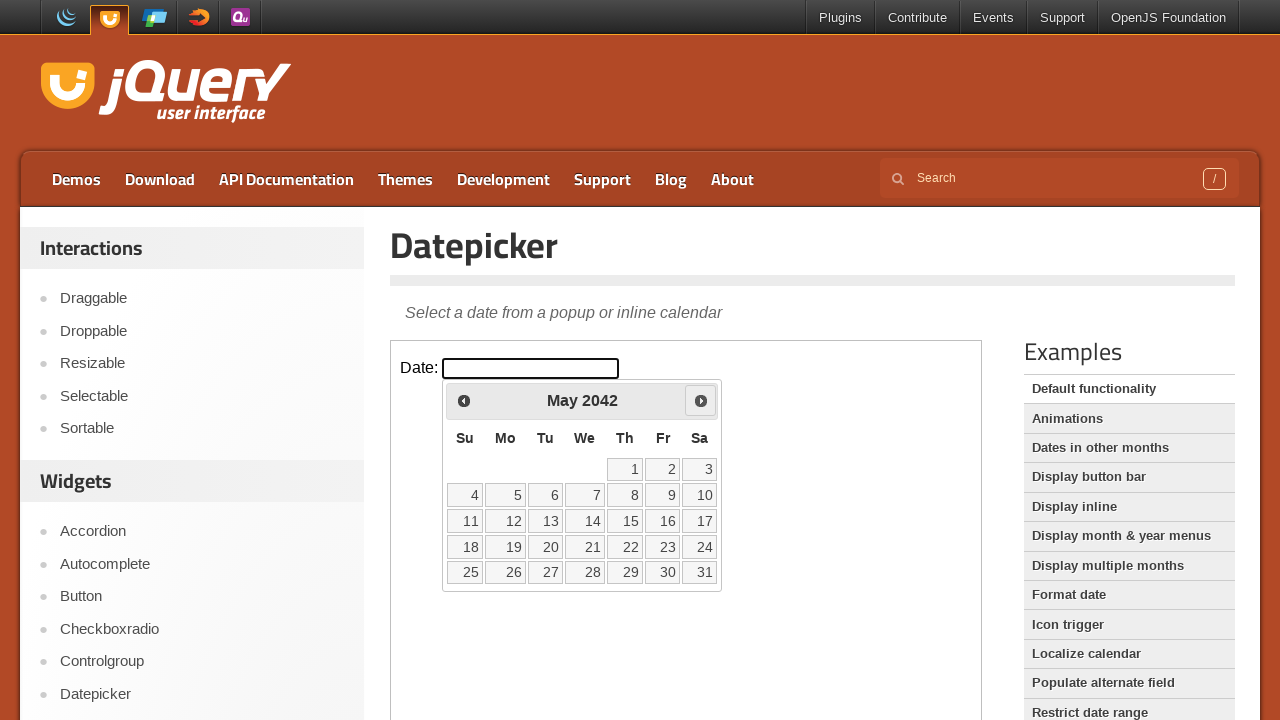

Retrieved current year from calendar: 2042
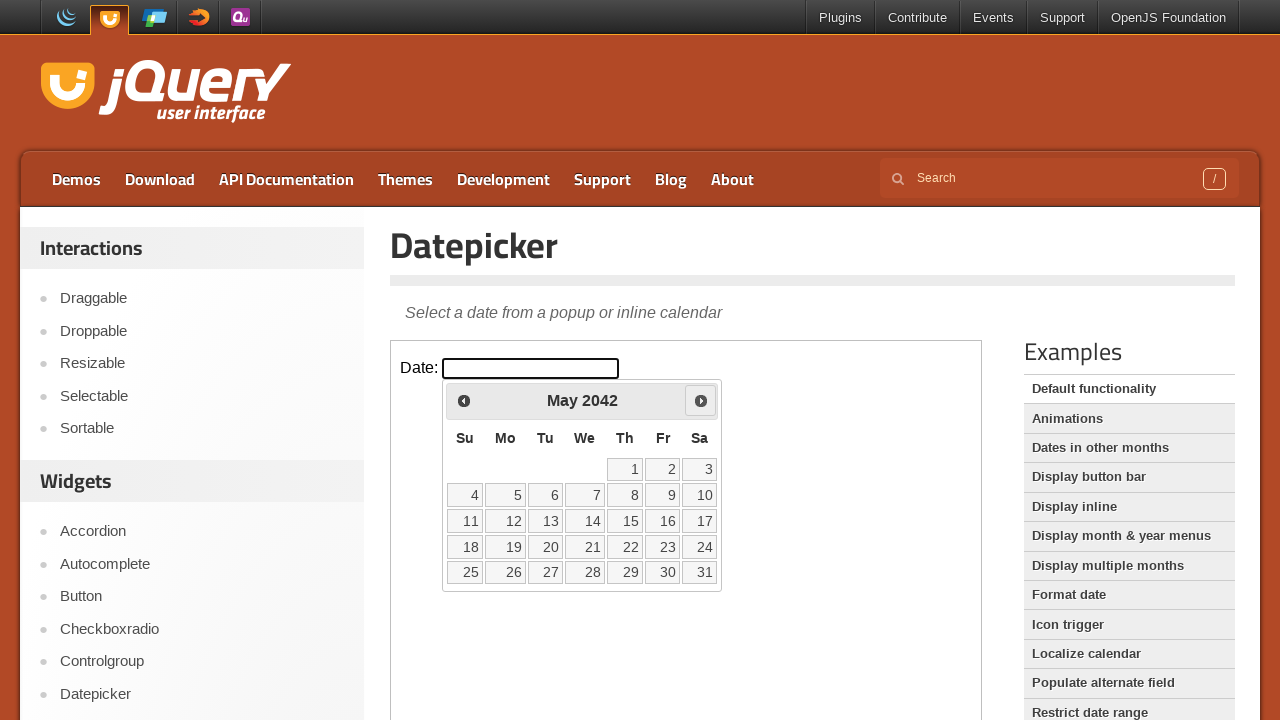

Clicked next month button to navigate from May 2042 at (701, 400) on .demo-frame >> internal:control=enter-frame >> .ui-datepicker-next
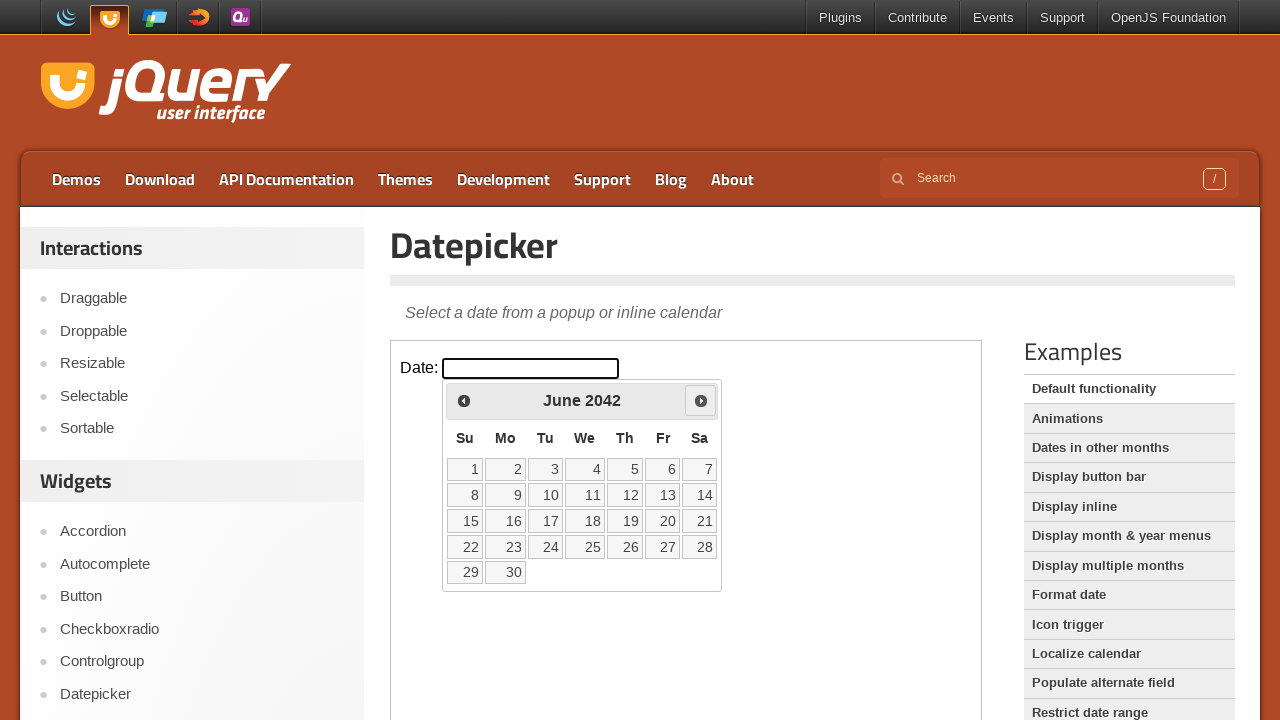

Retrieved current month from calendar: June
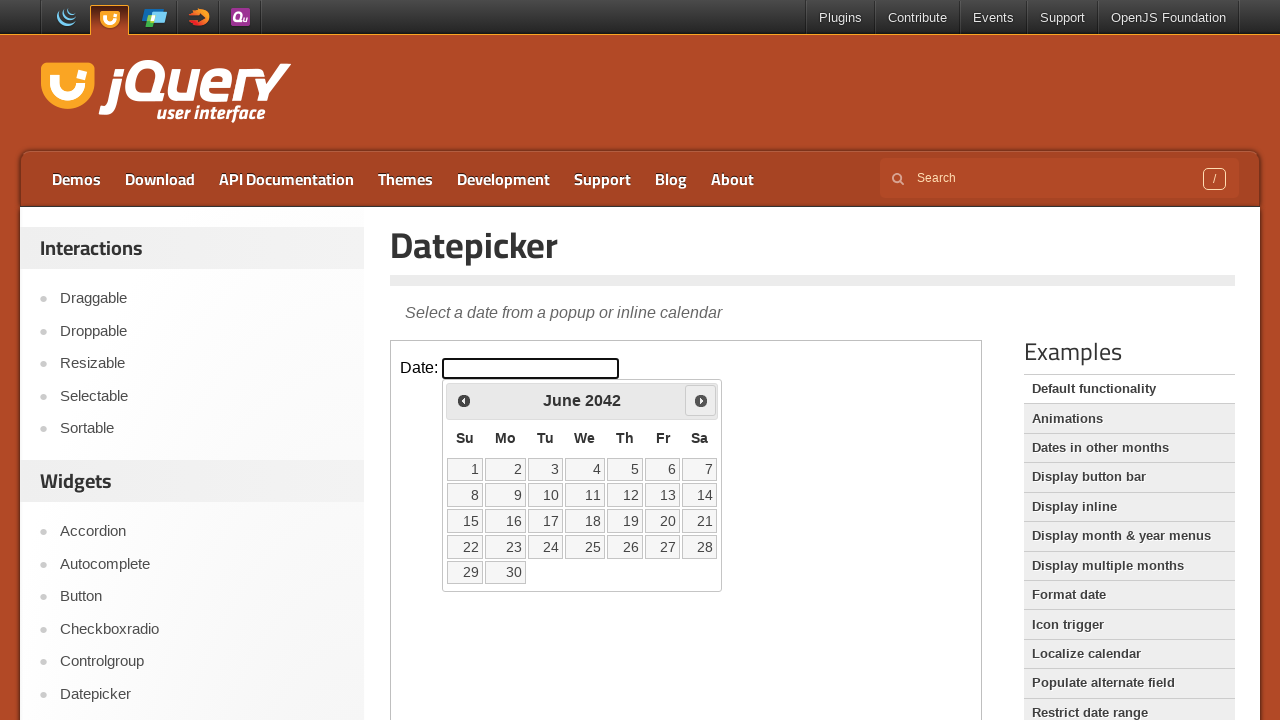

Retrieved current year from calendar: 2042
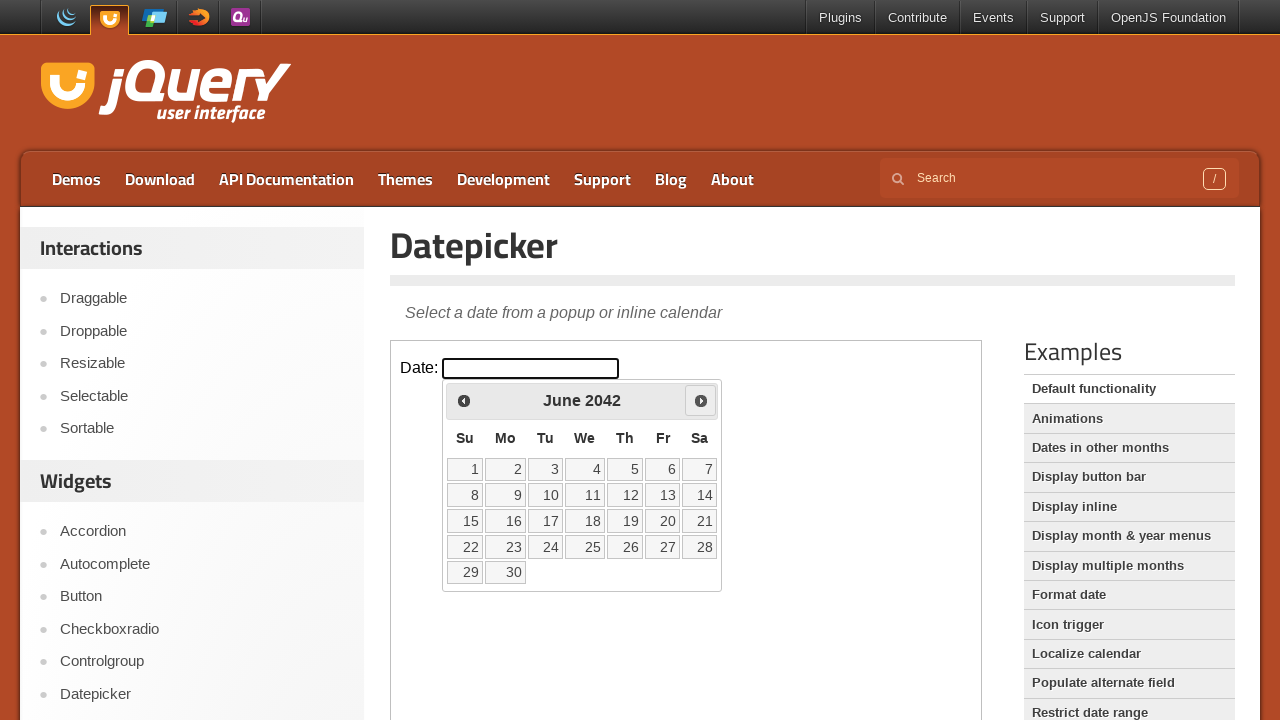

Clicked next month button to navigate from June 2042 at (701, 400) on .demo-frame >> internal:control=enter-frame >> .ui-datepicker-next
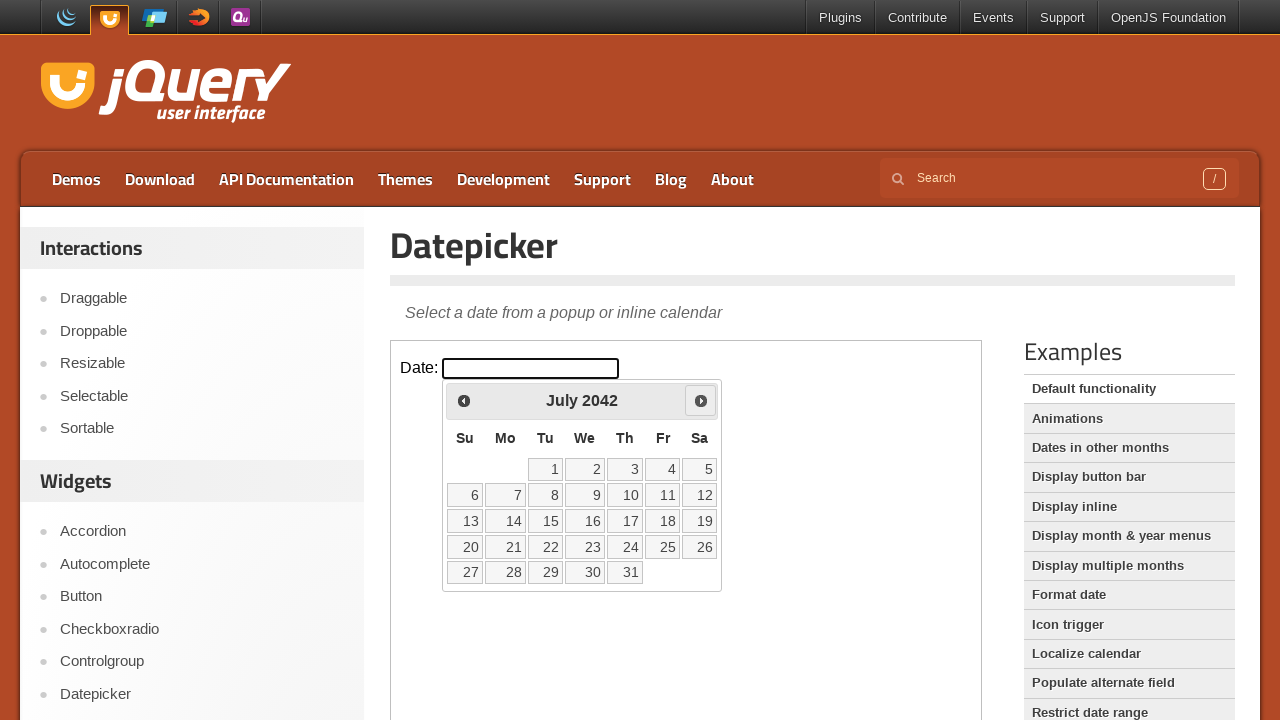

Retrieved current month from calendar: July
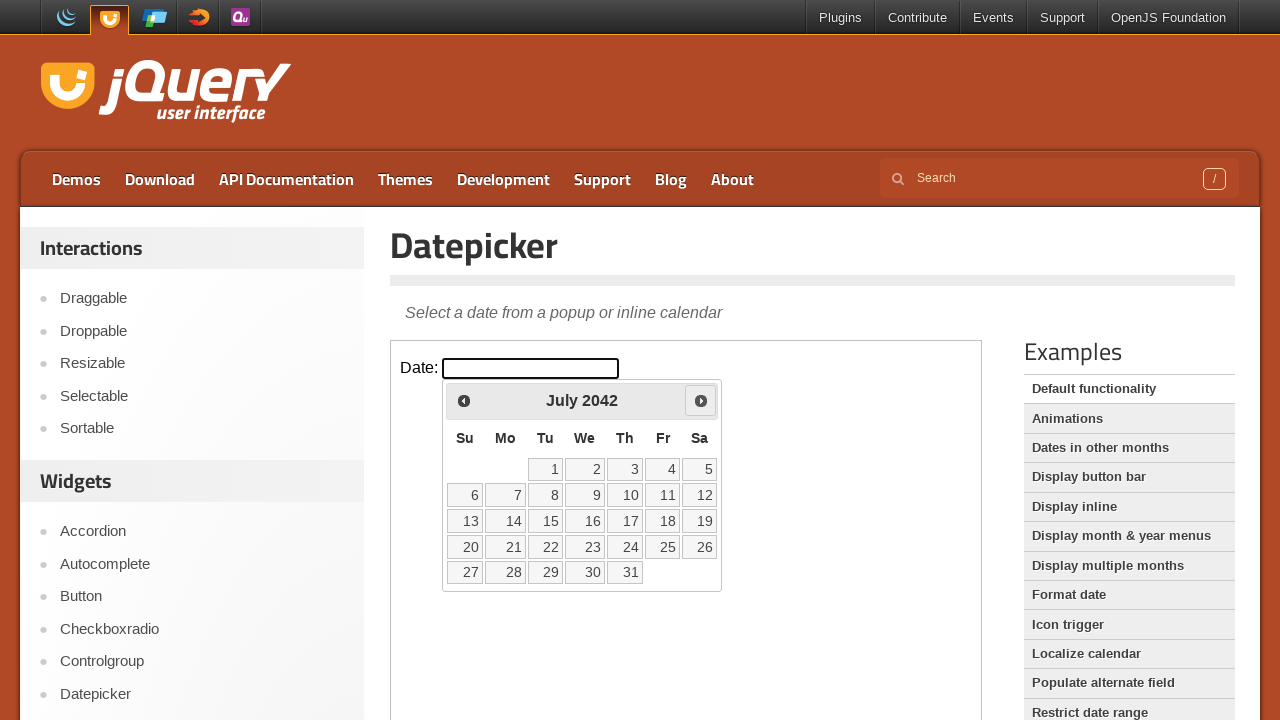

Retrieved current year from calendar: 2042
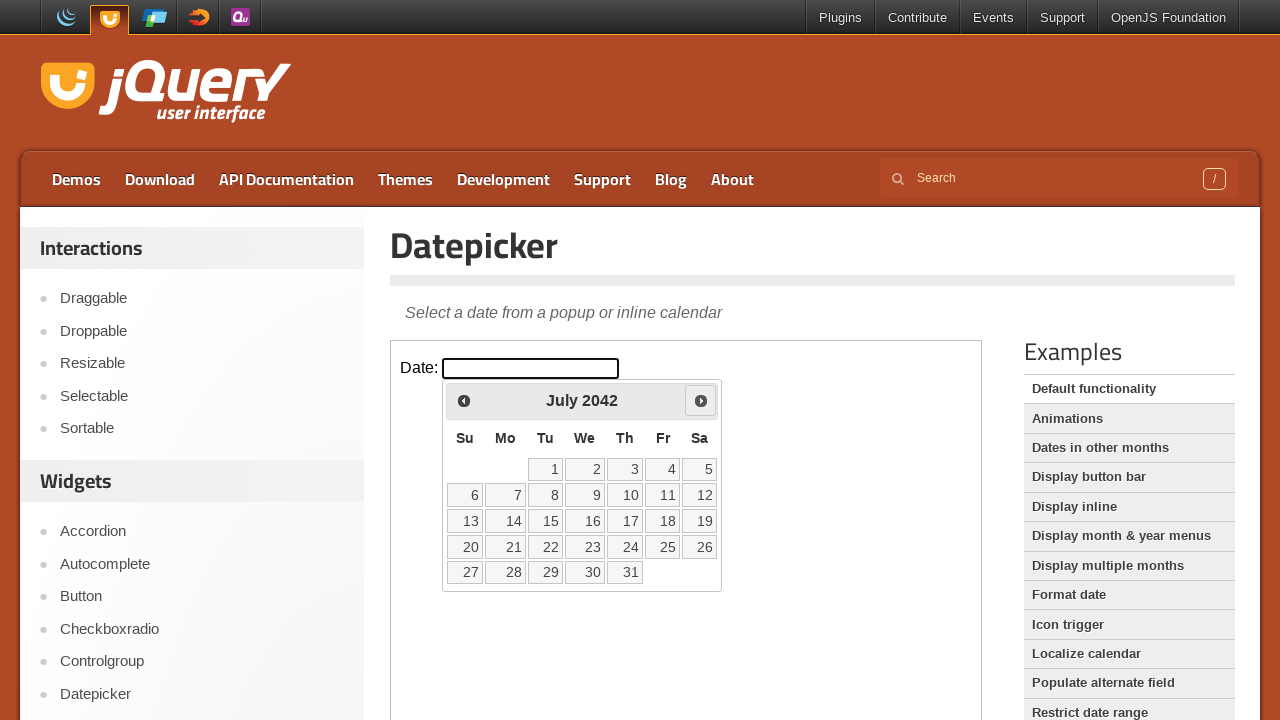

Clicked next month button to navigate from July 2042 at (701, 400) on .demo-frame >> internal:control=enter-frame >> .ui-datepicker-next
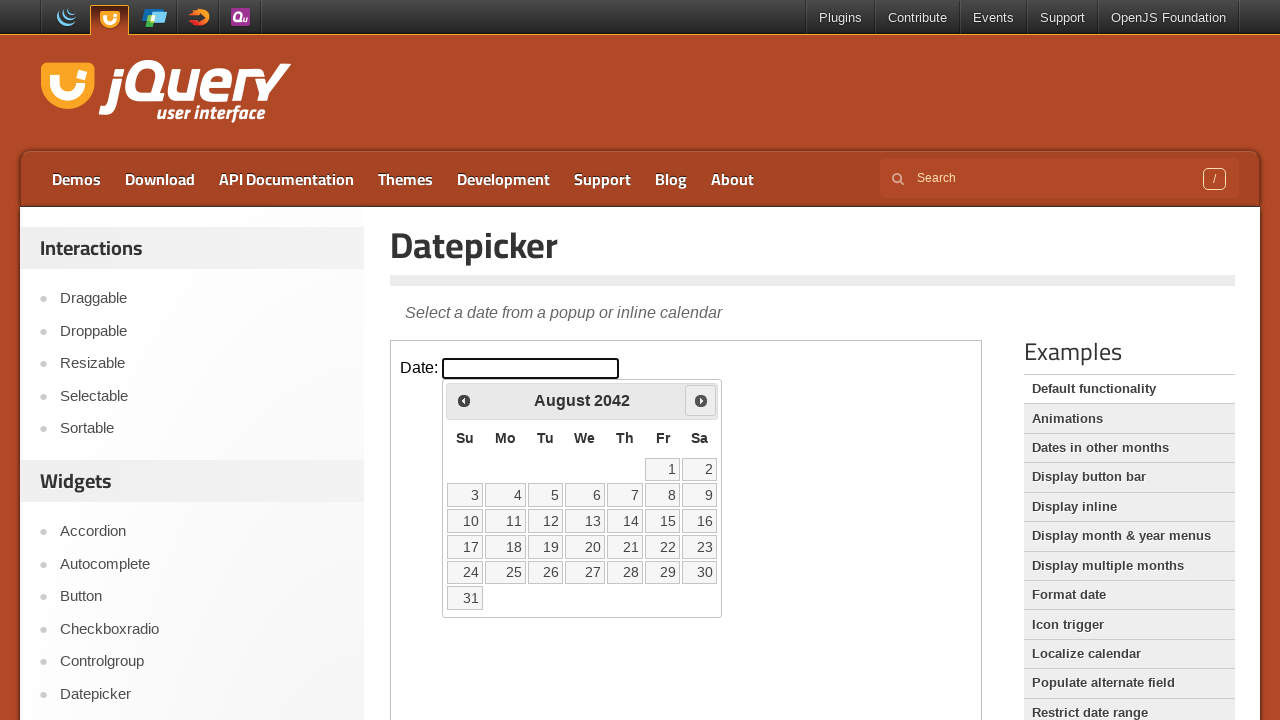

Retrieved current month from calendar: August
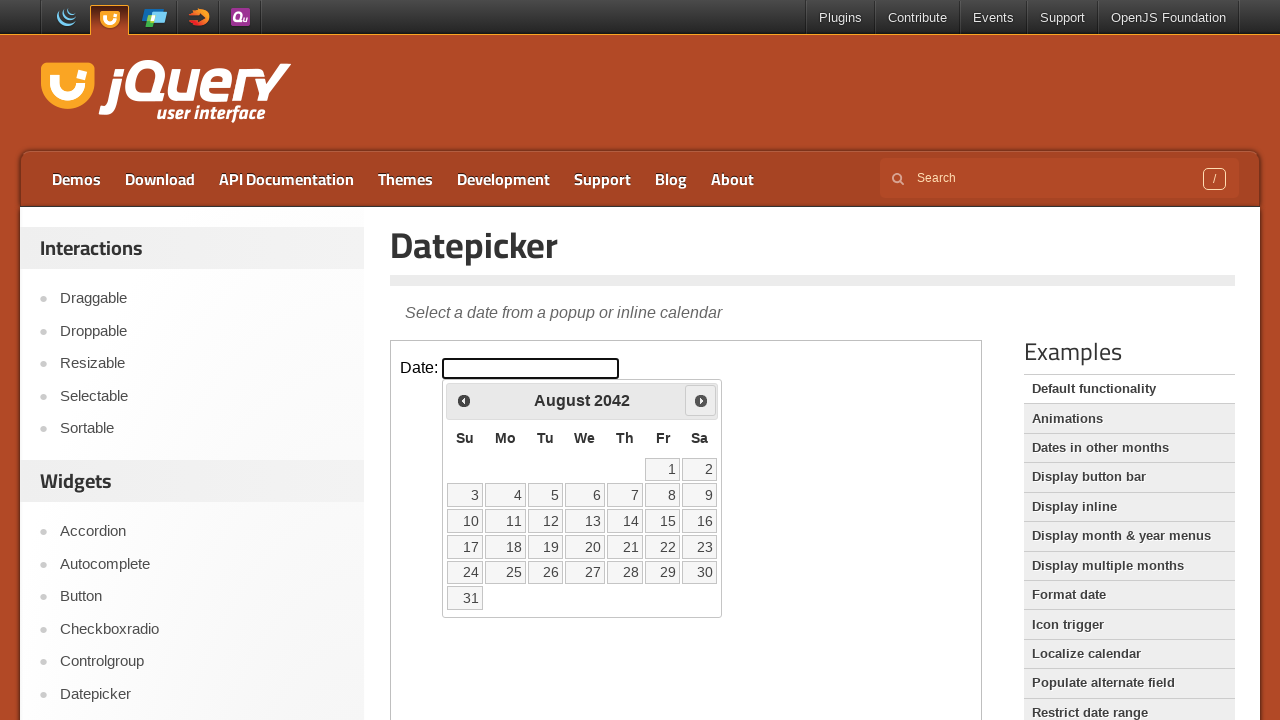

Retrieved current year from calendar: 2042
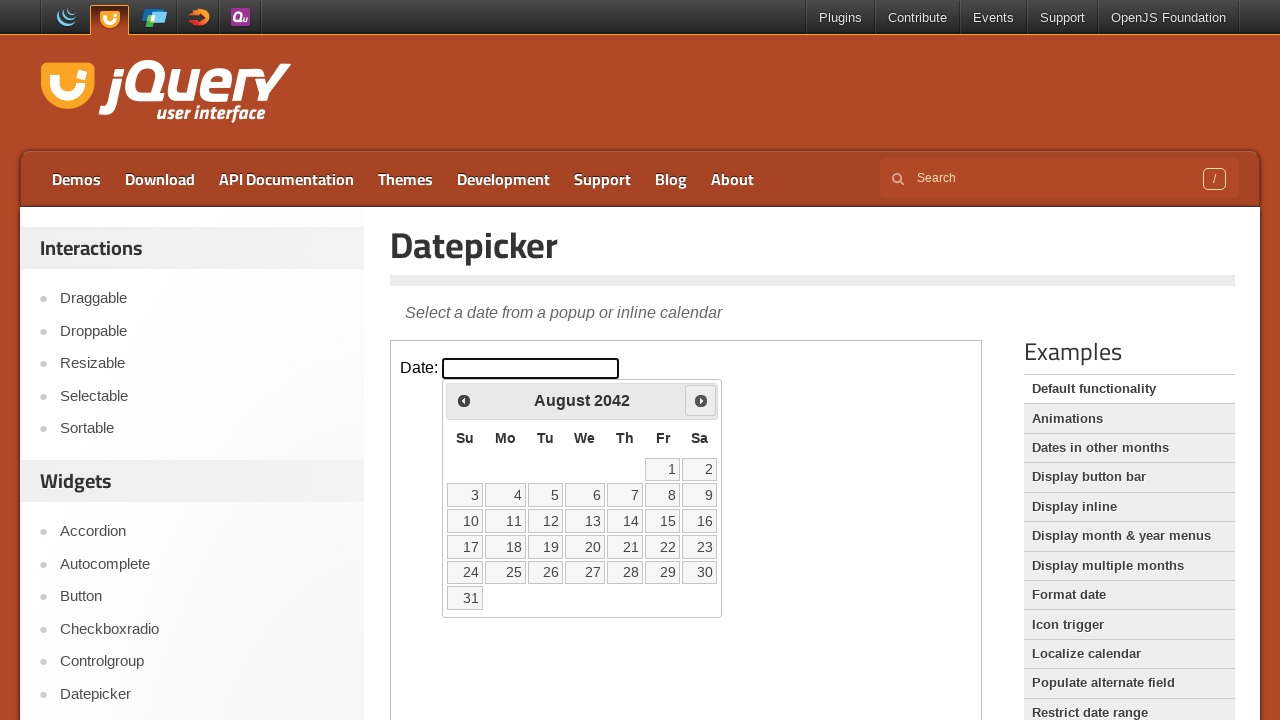

Clicked next month button to navigate from August 2042 at (701, 400) on .demo-frame >> internal:control=enter-frame >> .ui-datepicker-next
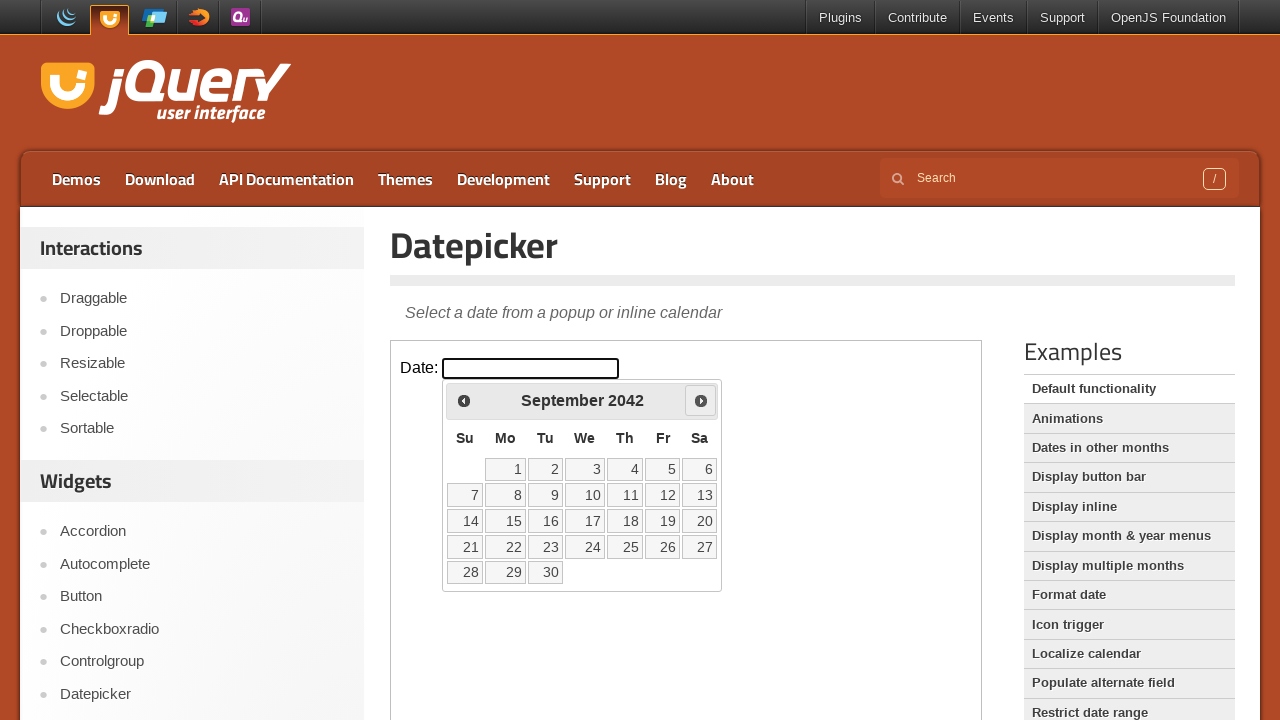

Retrieved current month from calendar: September
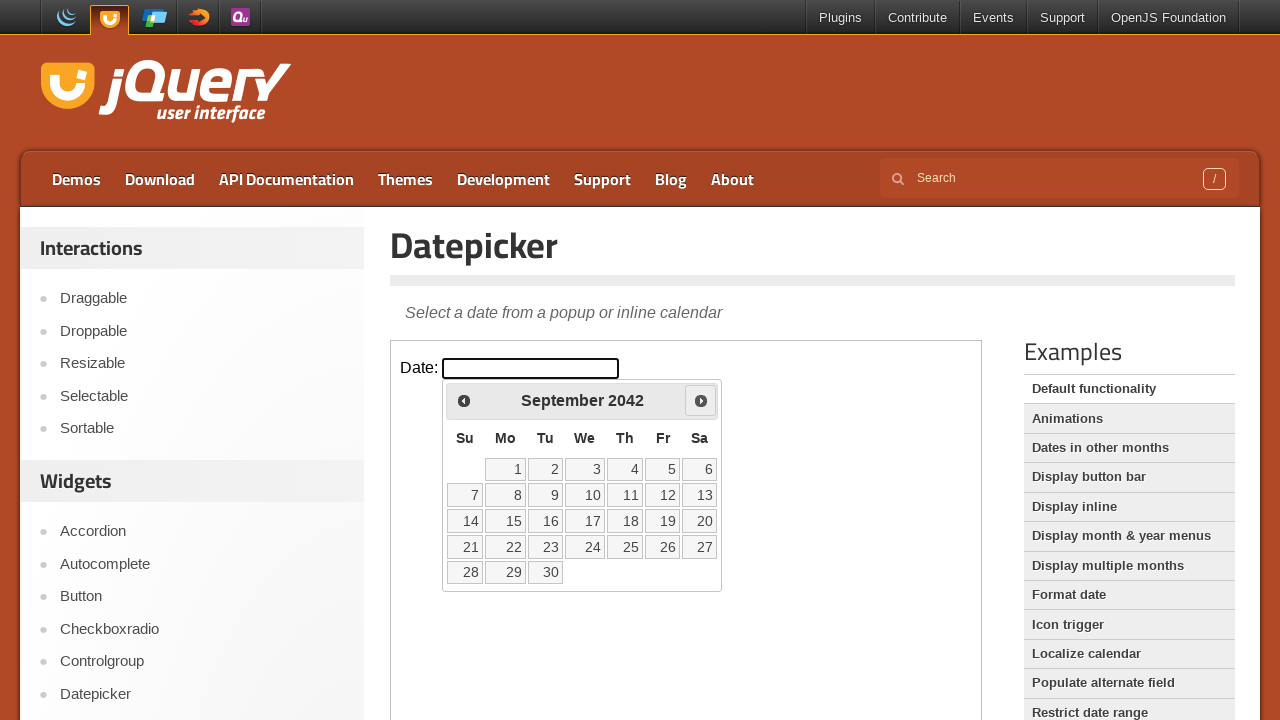

Retrieved current year from calendar: 2042
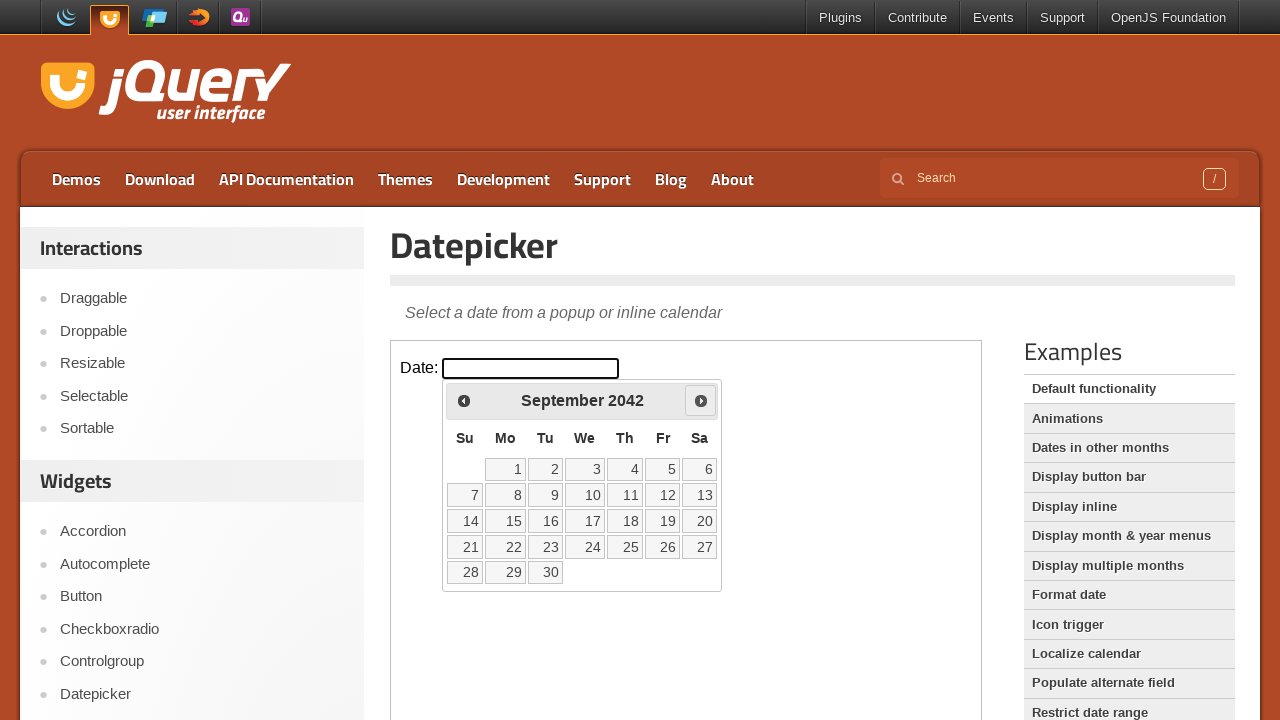

Clicked next month button to navigate from September 2042 at (701, 400) on .demo-frame >> internal:control=enter-frame >> .ui-datepicker-next
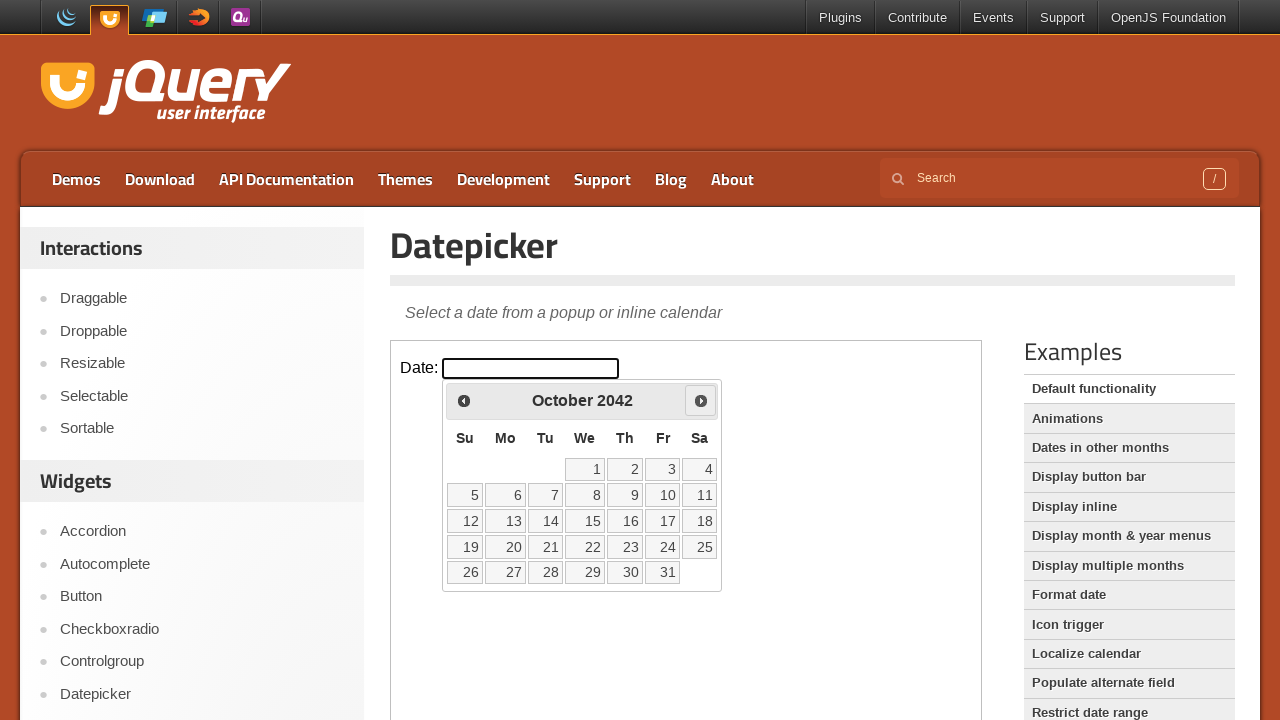

Retrieved current month from calendar: October
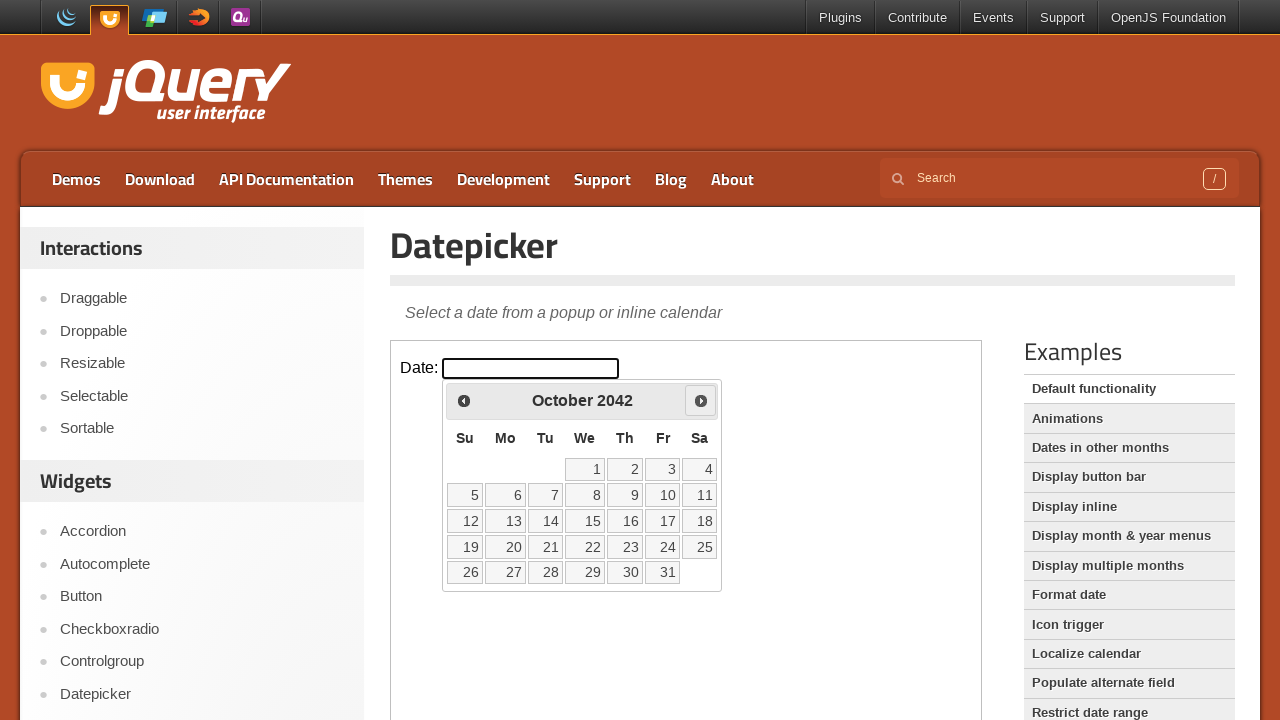

Retrieved current year from calendar: 2042
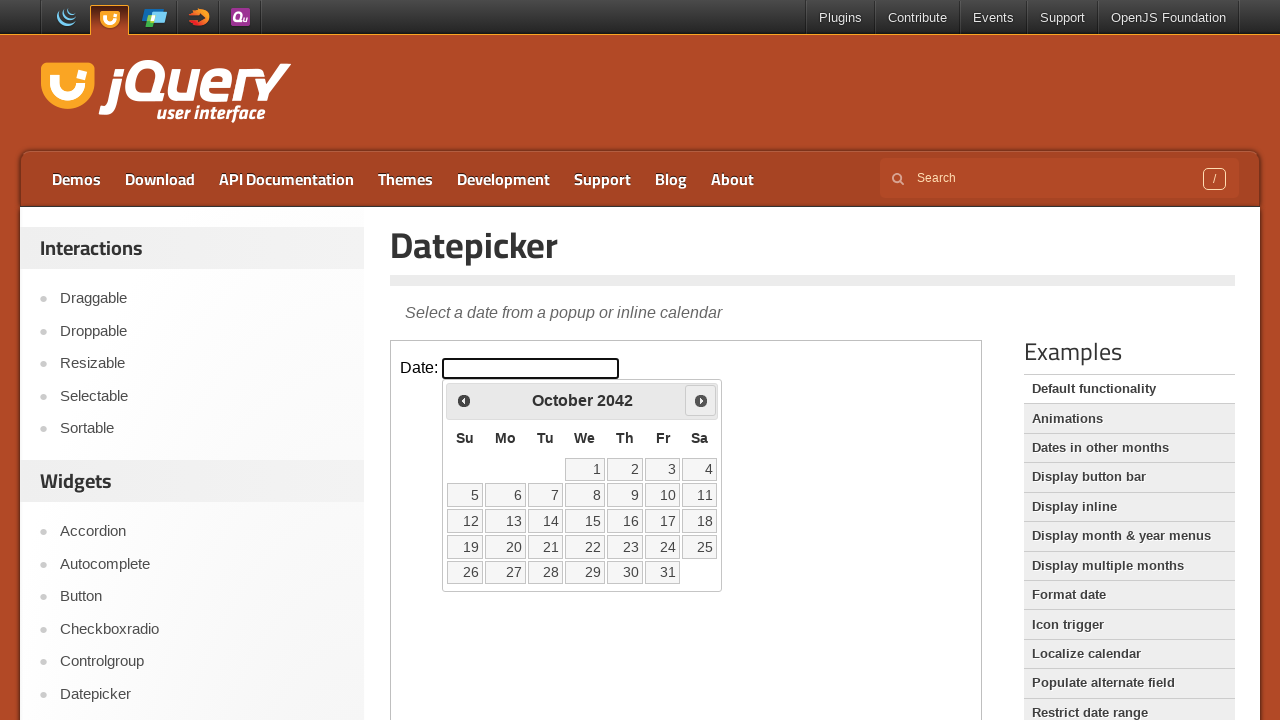

Clicked next month button to navigate from October 2042 at (701, 400) on .demo-frame >> internal:control=enter-frame >> .ui-datepicker-next
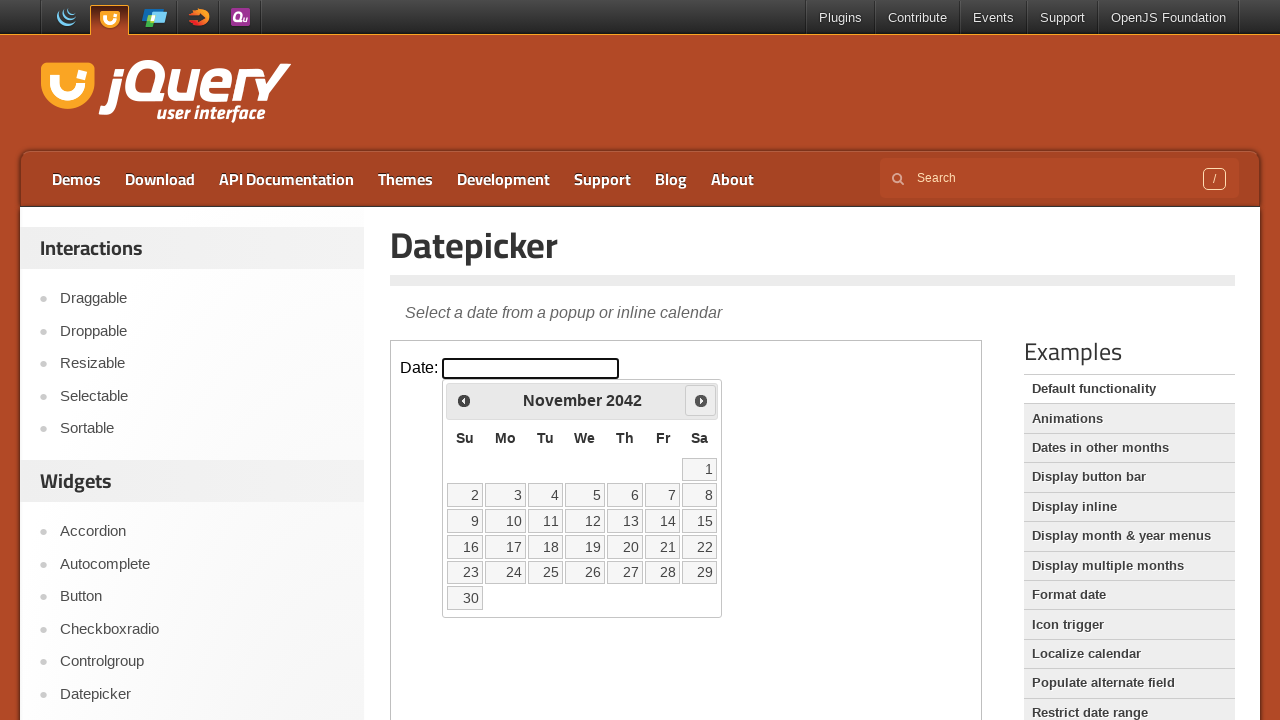

Retrieved current month from calendar: November
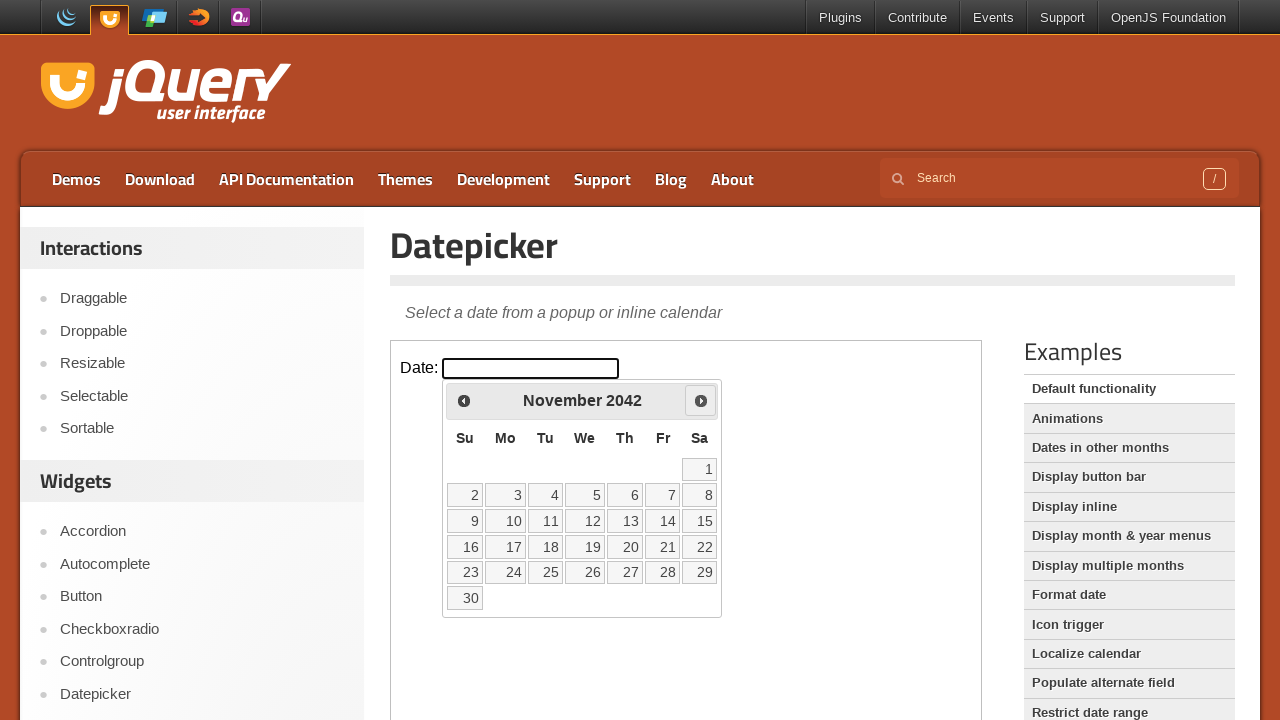

Retrieved current year from calendar: 2042
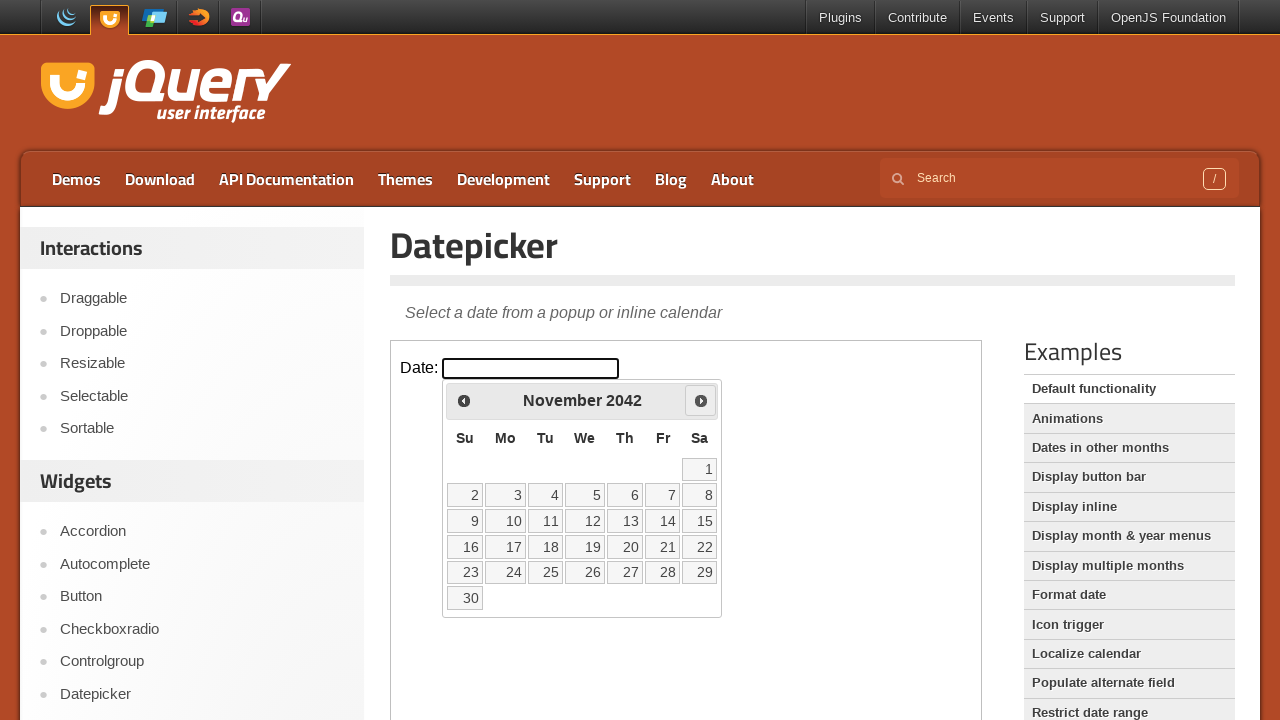

Clicked next month button to navigate from November 2042 at (701, 400) on .demo-frame >> internal:control=enter-frame >> .ui-datepicker-next
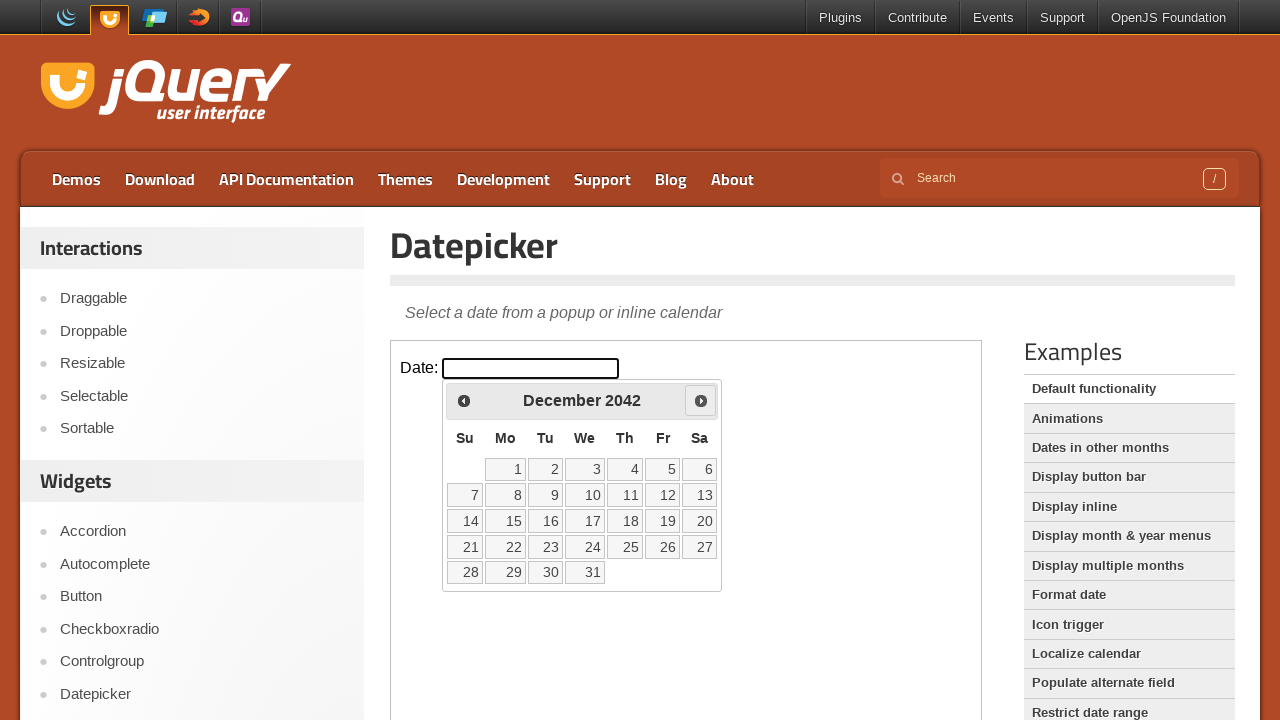

Retrieved current month from calendar: December
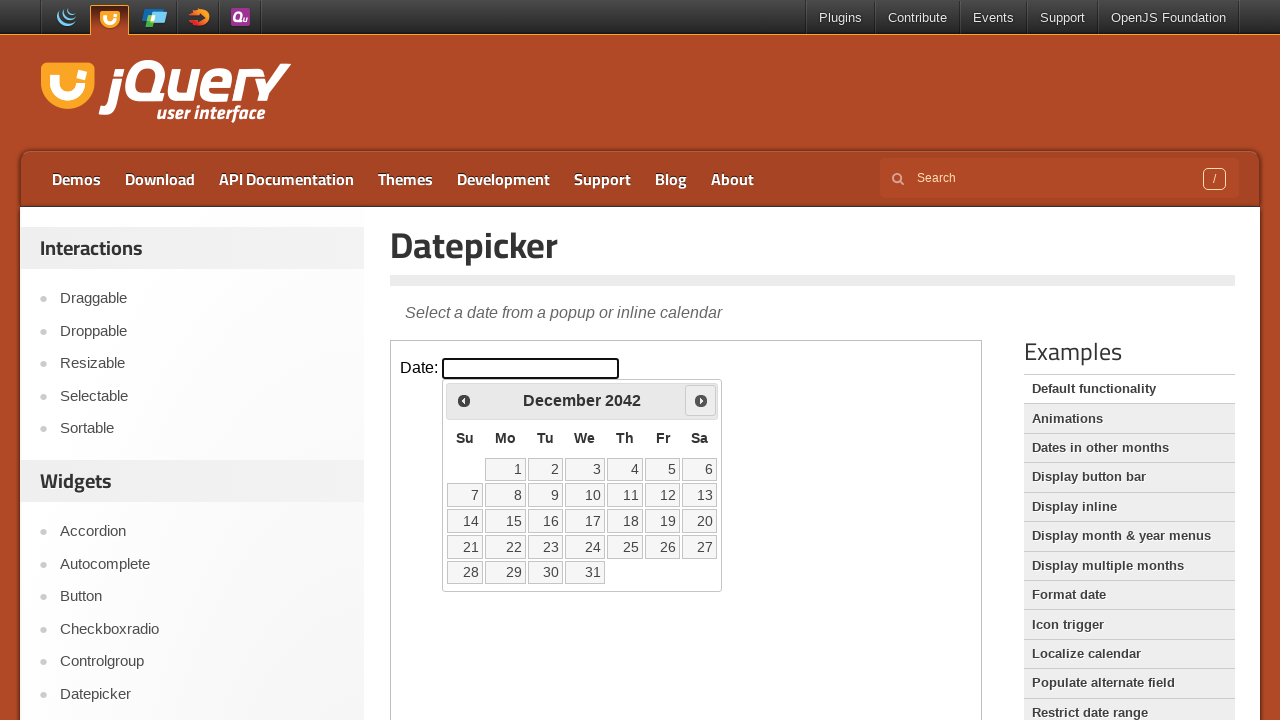

Retrieved current year from calendar: 2042
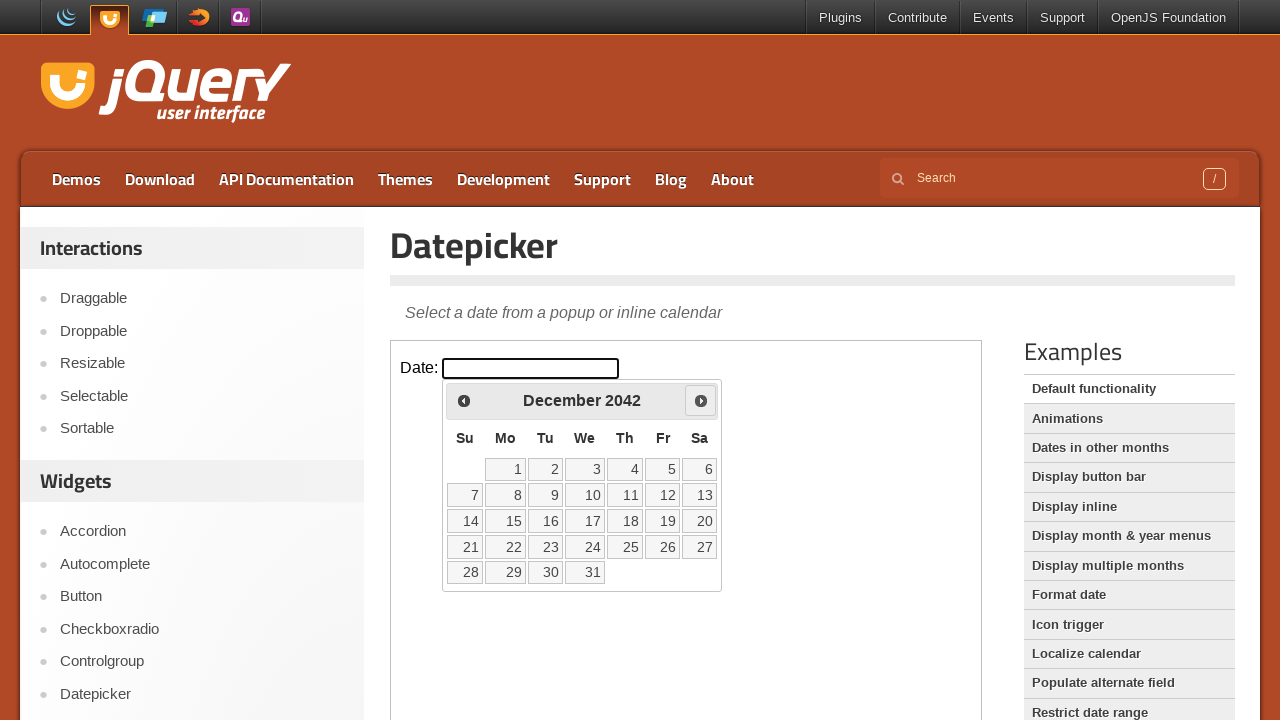

Clicked next month button to navigate from December 2042 at (701, 400) on .demo-frame >> internal:control=enter-frame >> .ui-datepicker-next
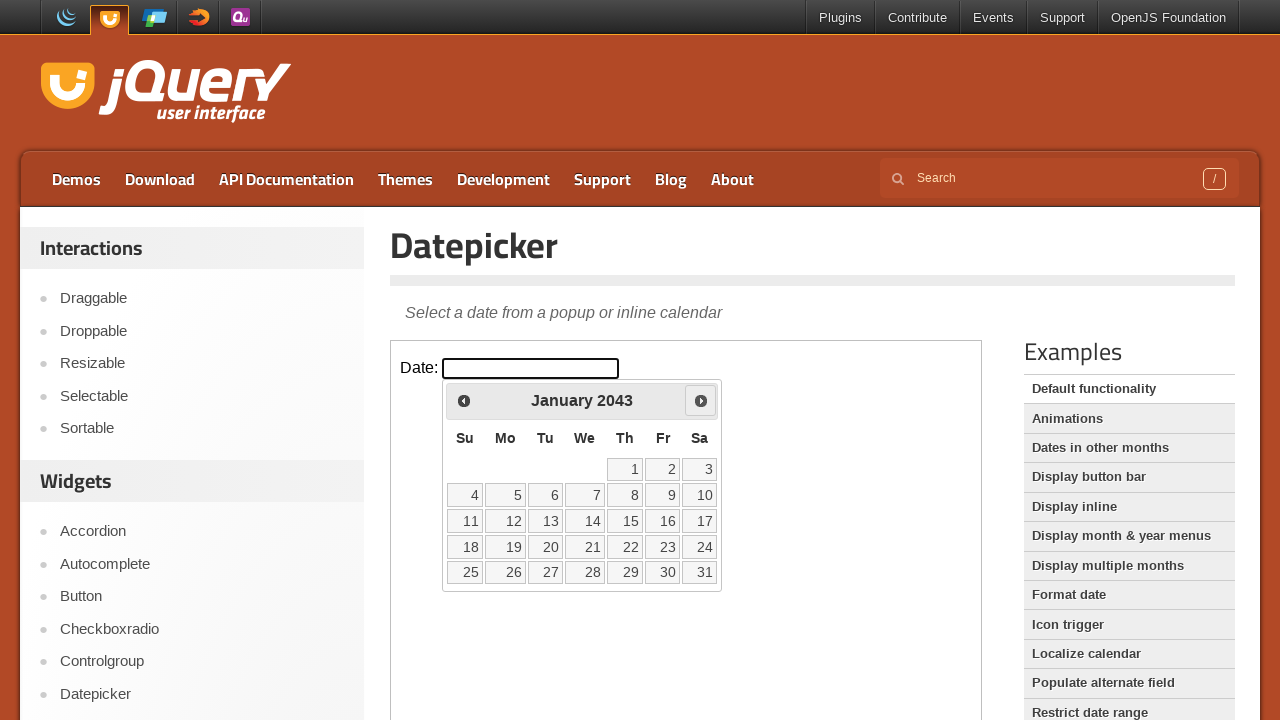

Retrieved current month from calendar: January
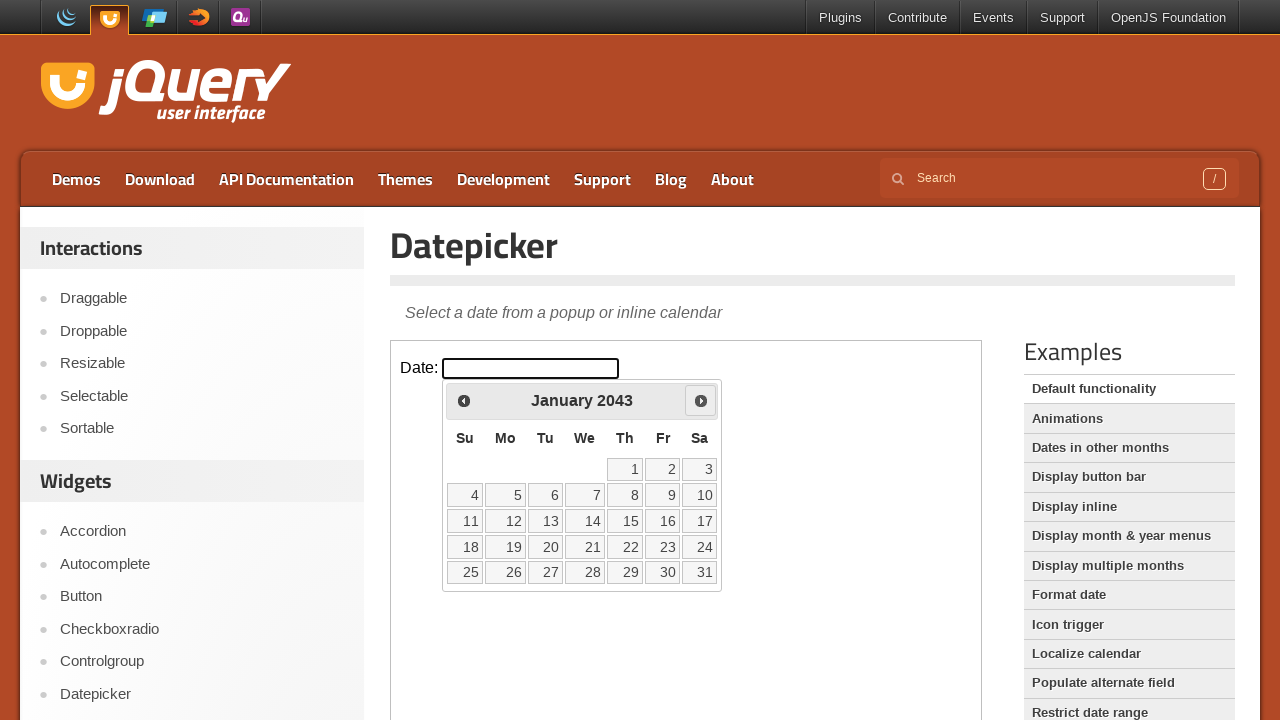

Retrieved current year from calendar: 2043
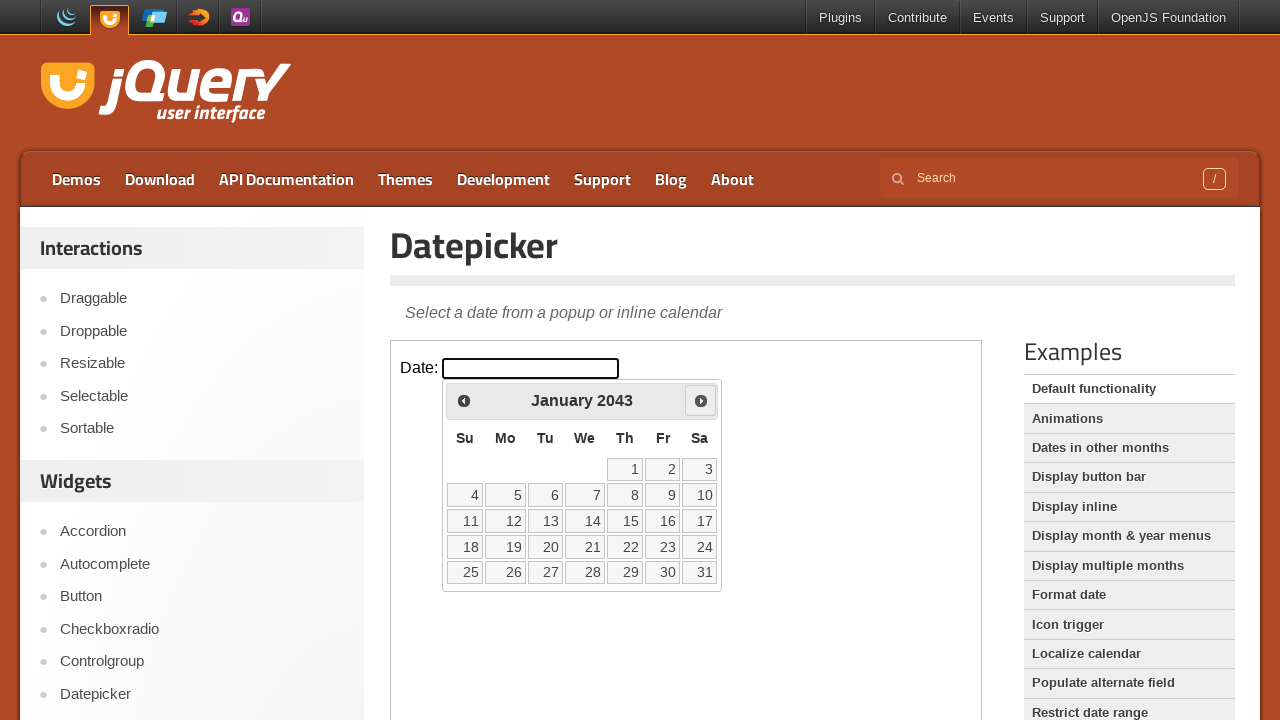

Reached target date: January 2043
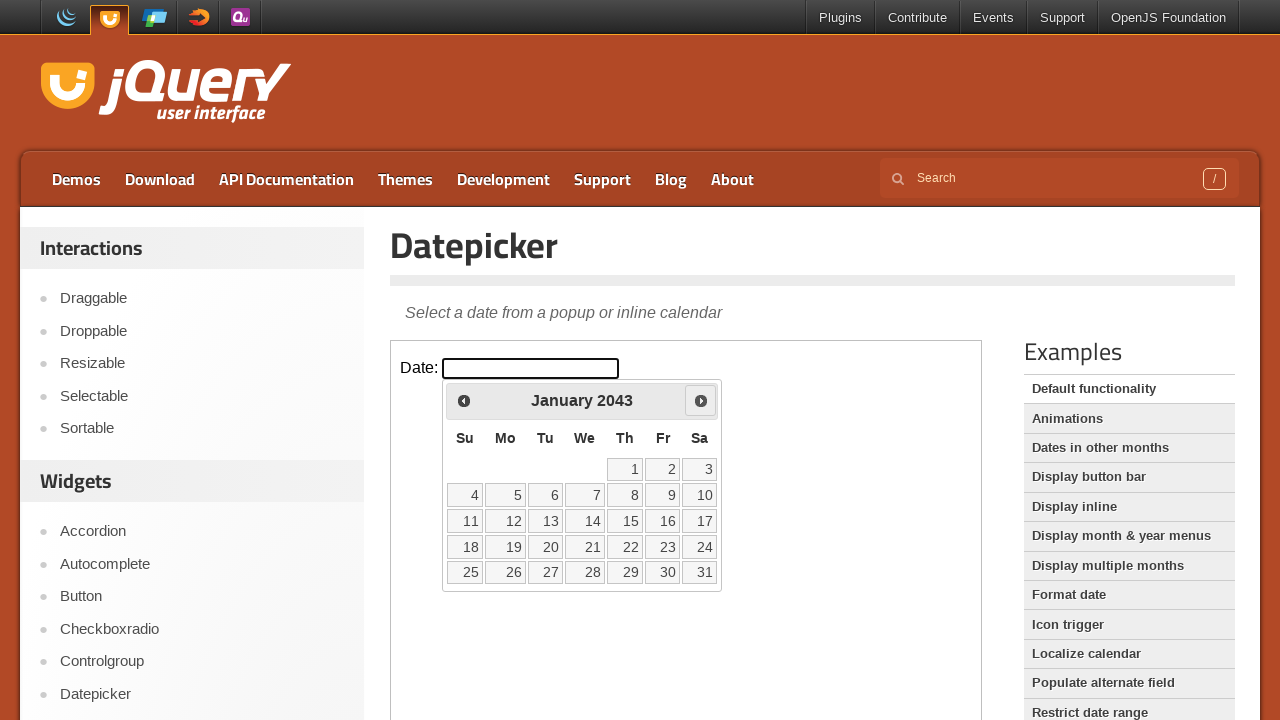

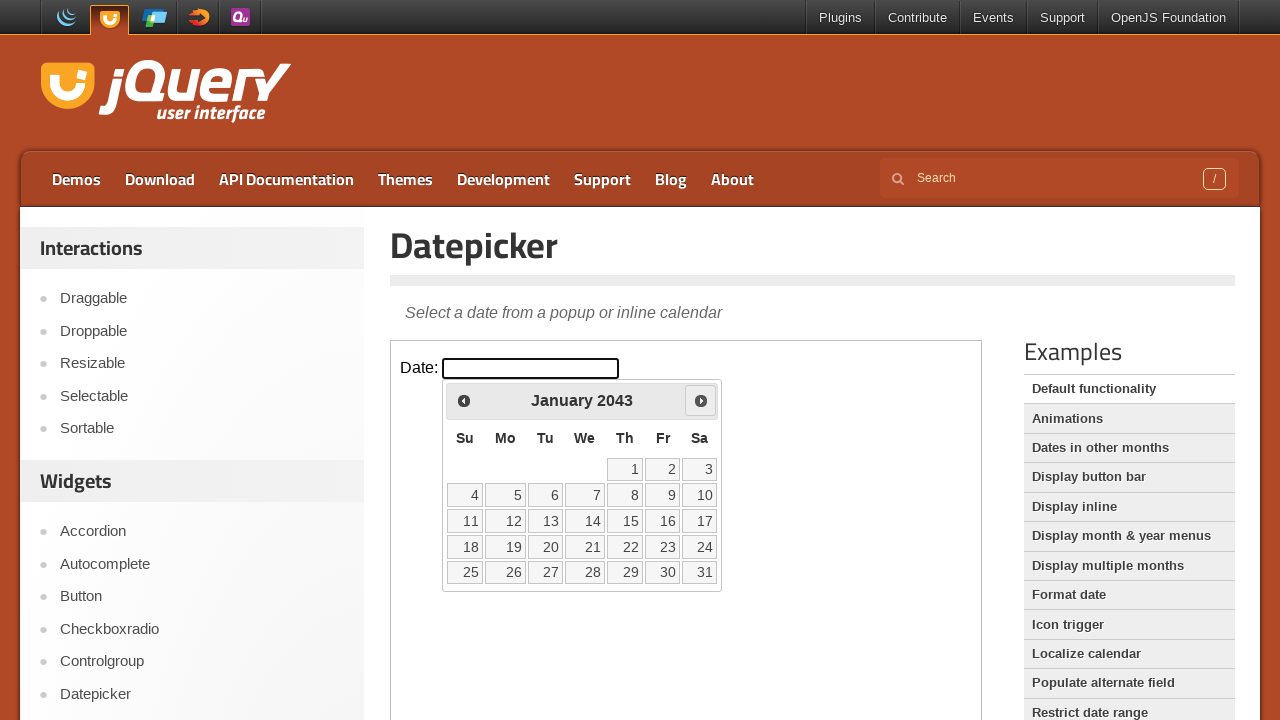